Tests jQuery UI datepicker by navigating through months and years to select a specific past date

Starting URL: https://jqueryui.com/datepicker/

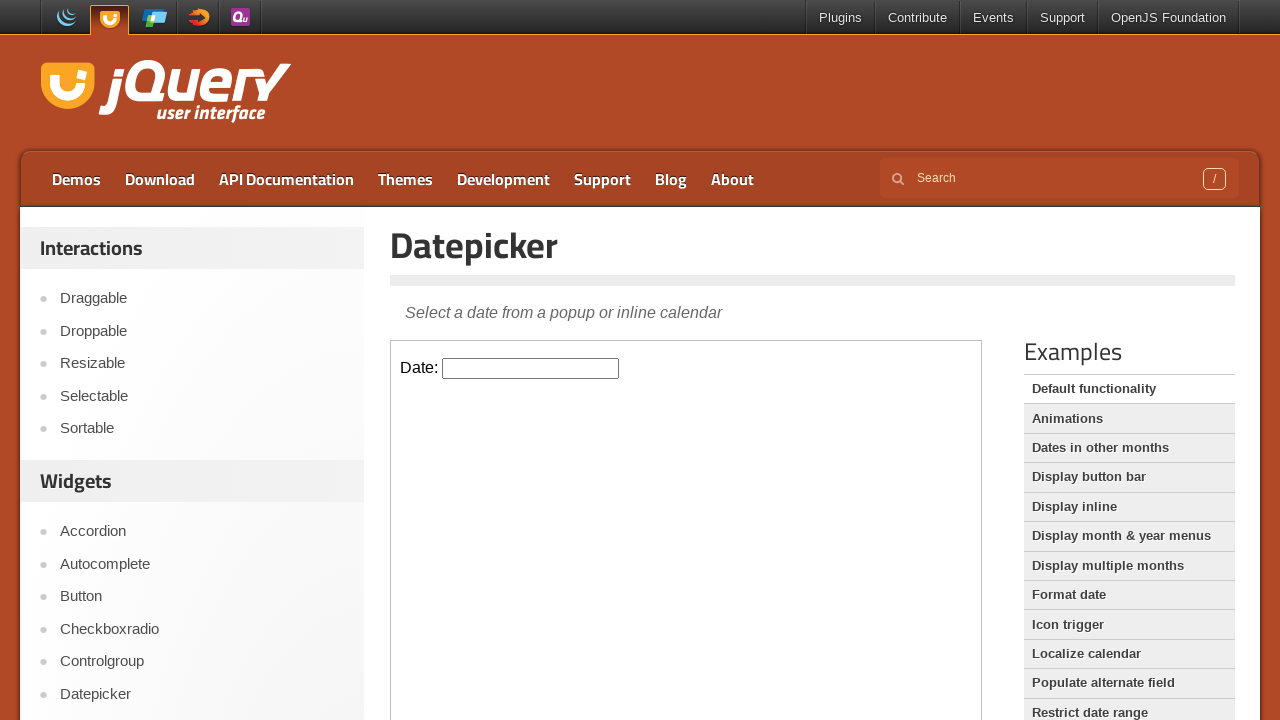

Located iframe containing datepicker
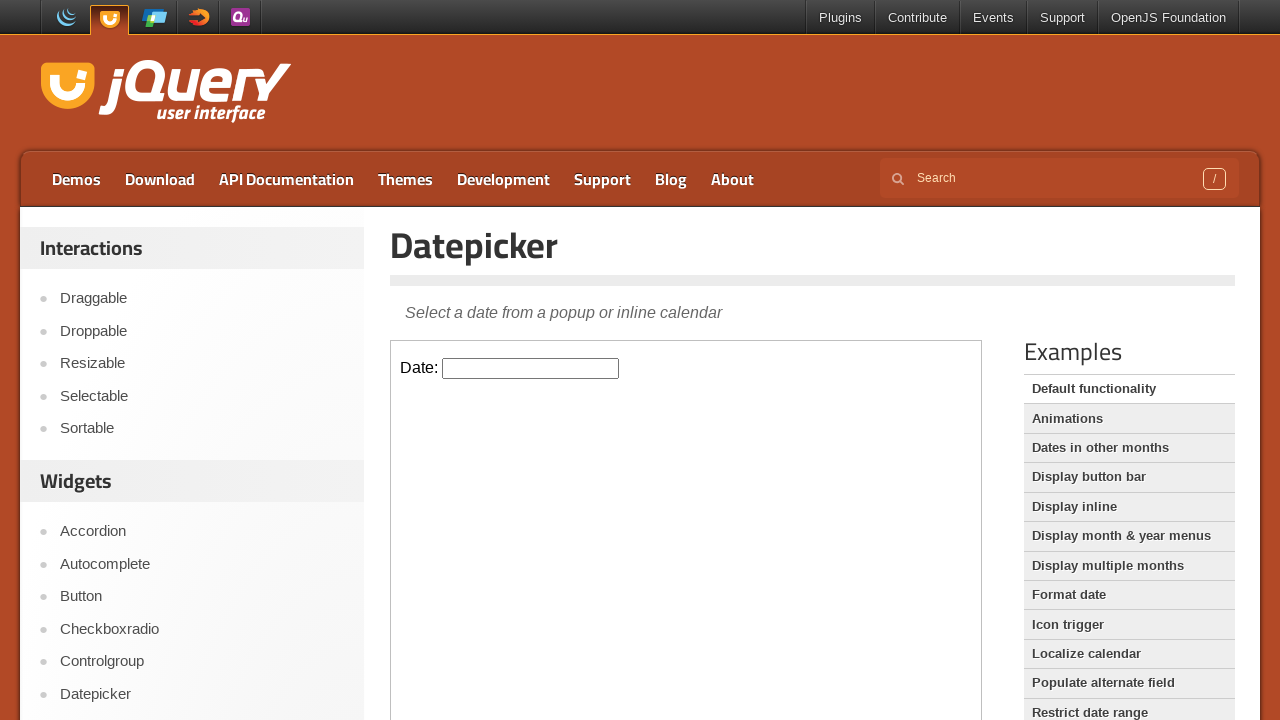

Located datepicker input element
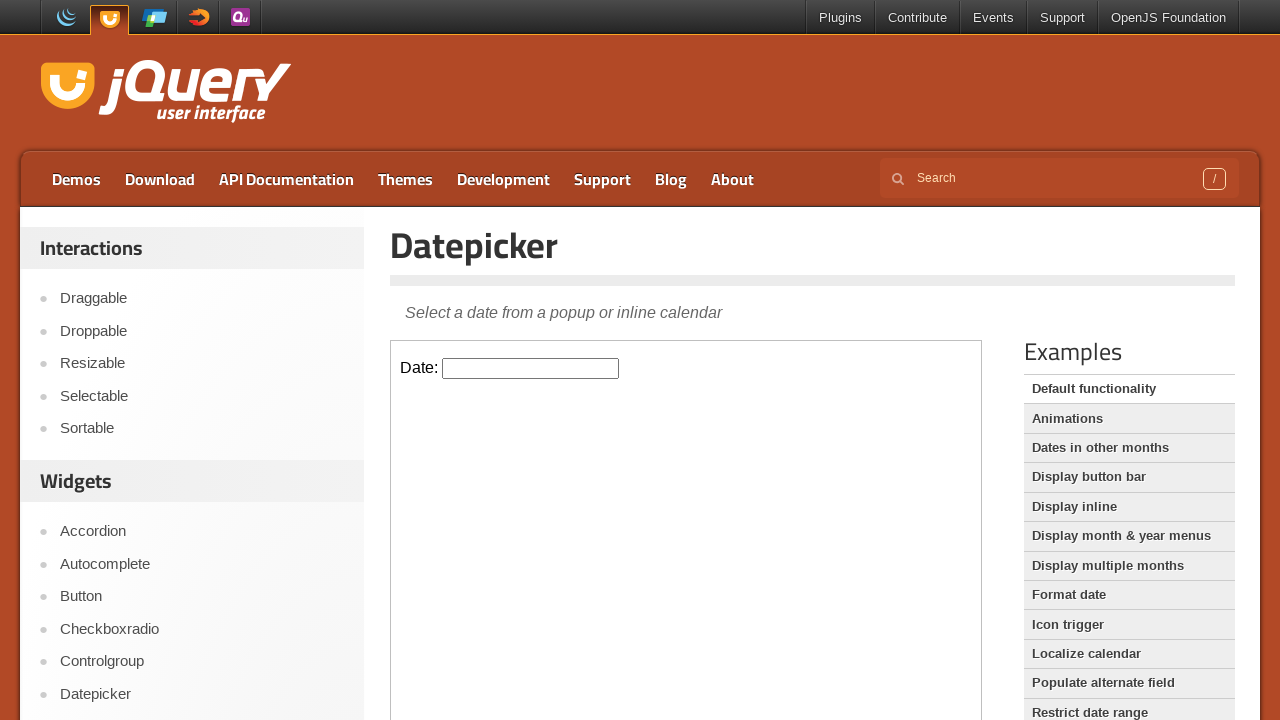

Clicked datepicker input to open calendar at (531, 368) on iframe >> nth=0 >> internal:control=enter-frame >> xpath=//input[@id='datepicker
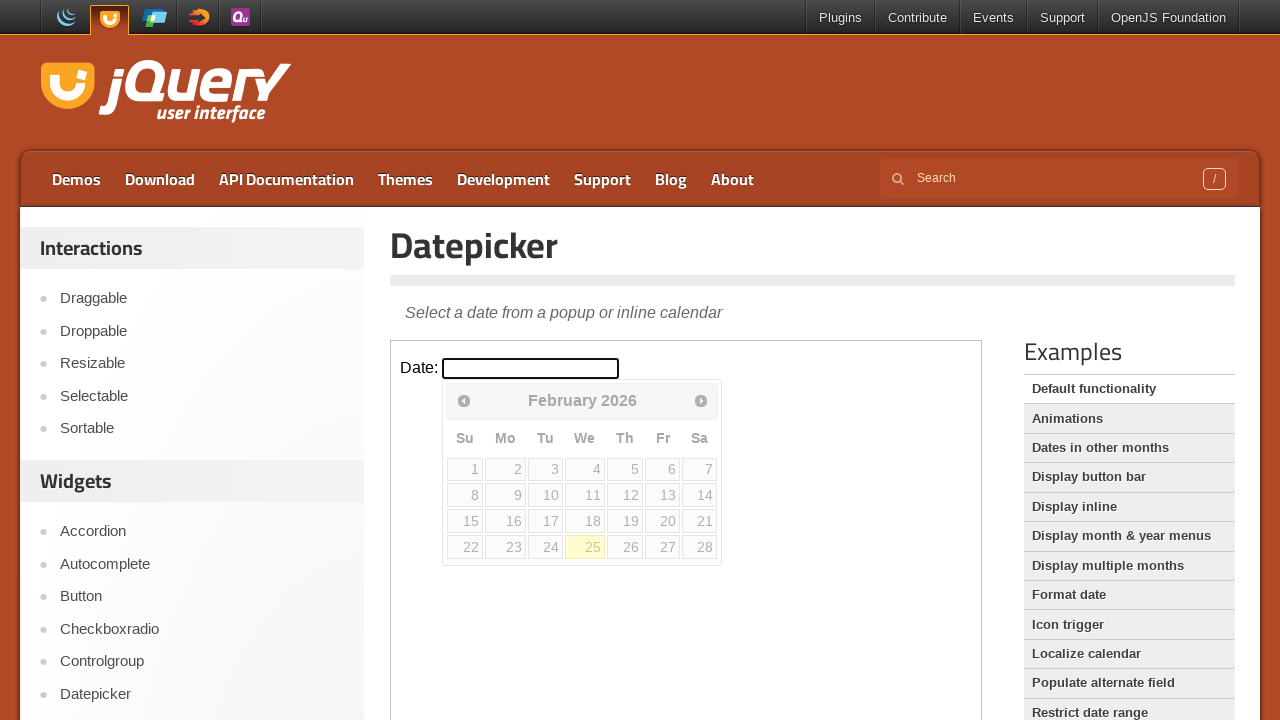

Checked current date: February 2026
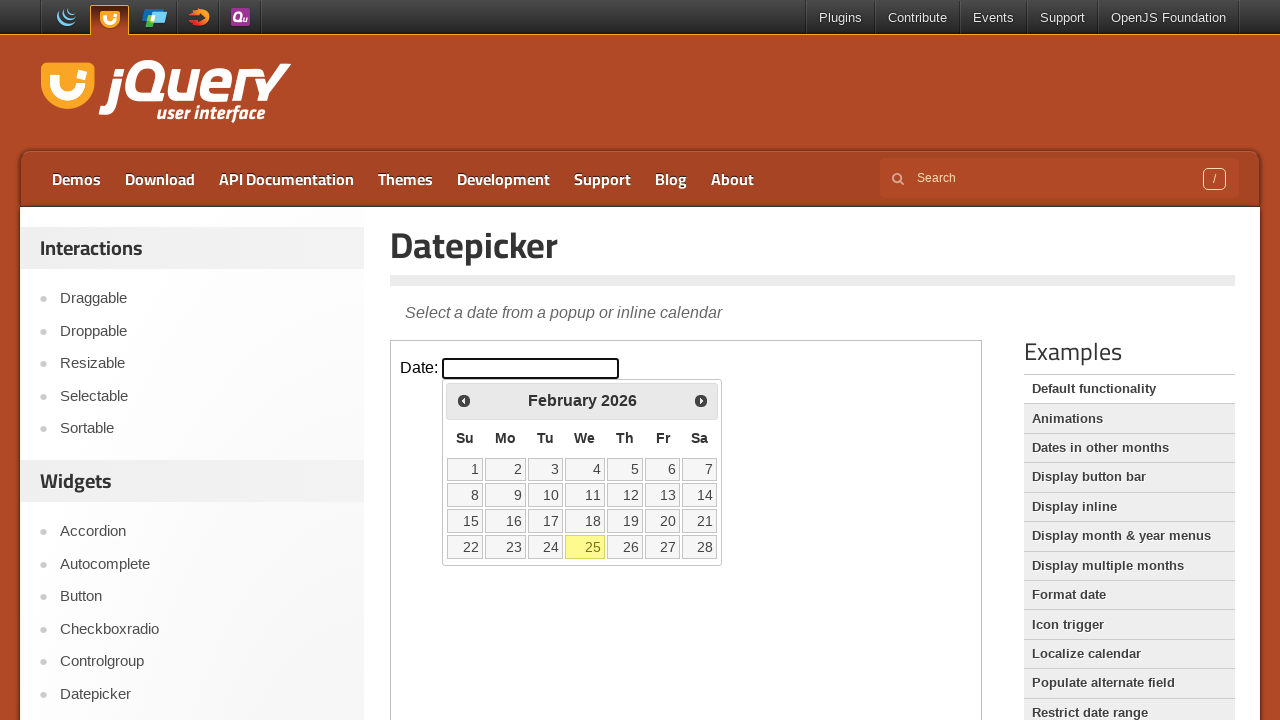

Clicked previous month button to navigate backwards at (464, 400) on iframe >> nth=0 >> internal:control=enter-frame >> xpath=//span[@class='ui-icon 
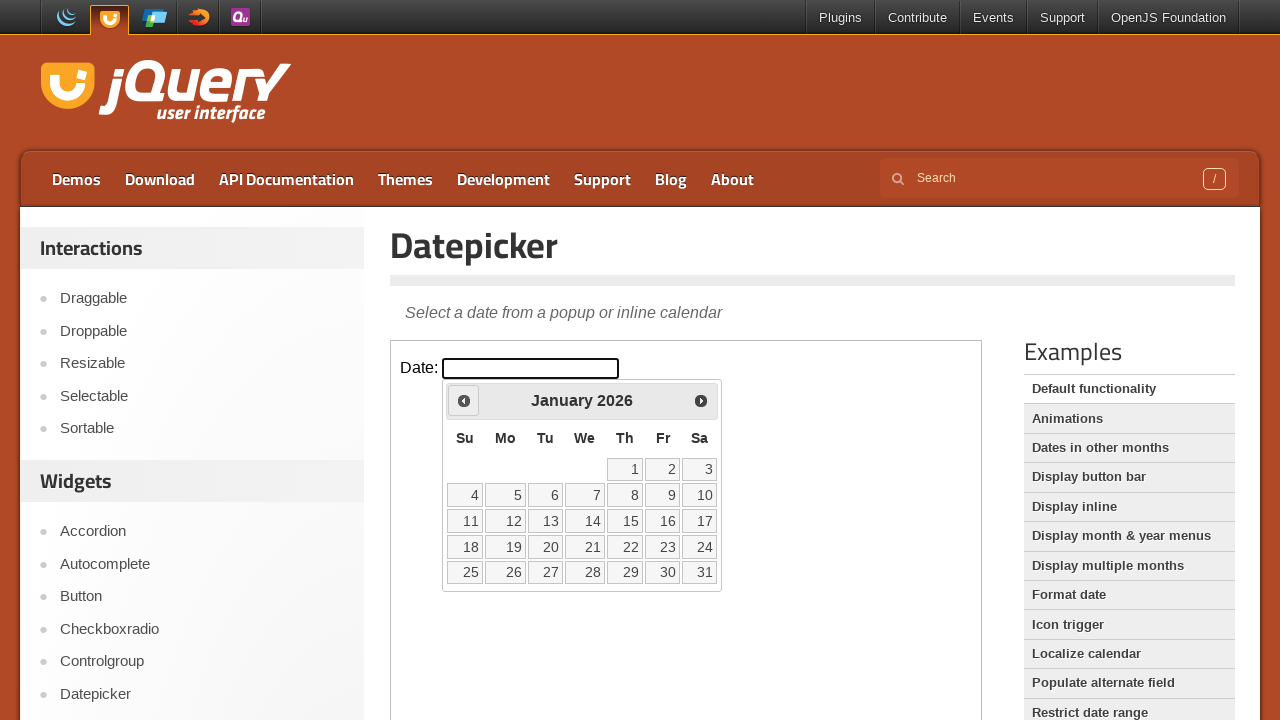

Checked current date: January 2026
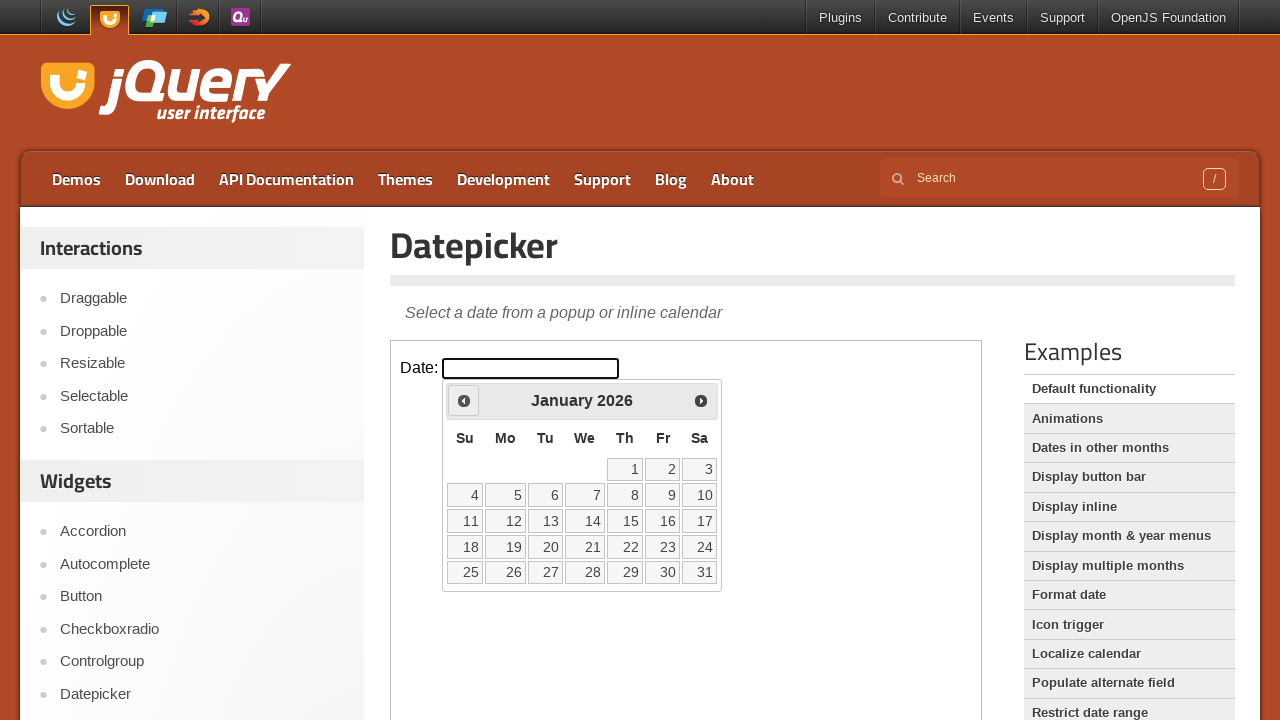

Clicked previous month button to navigate backwards at (464, 400) on iframe >> nth=0 >> internal:control=enter-frame >> xpath=//span[@class='ui-icon 
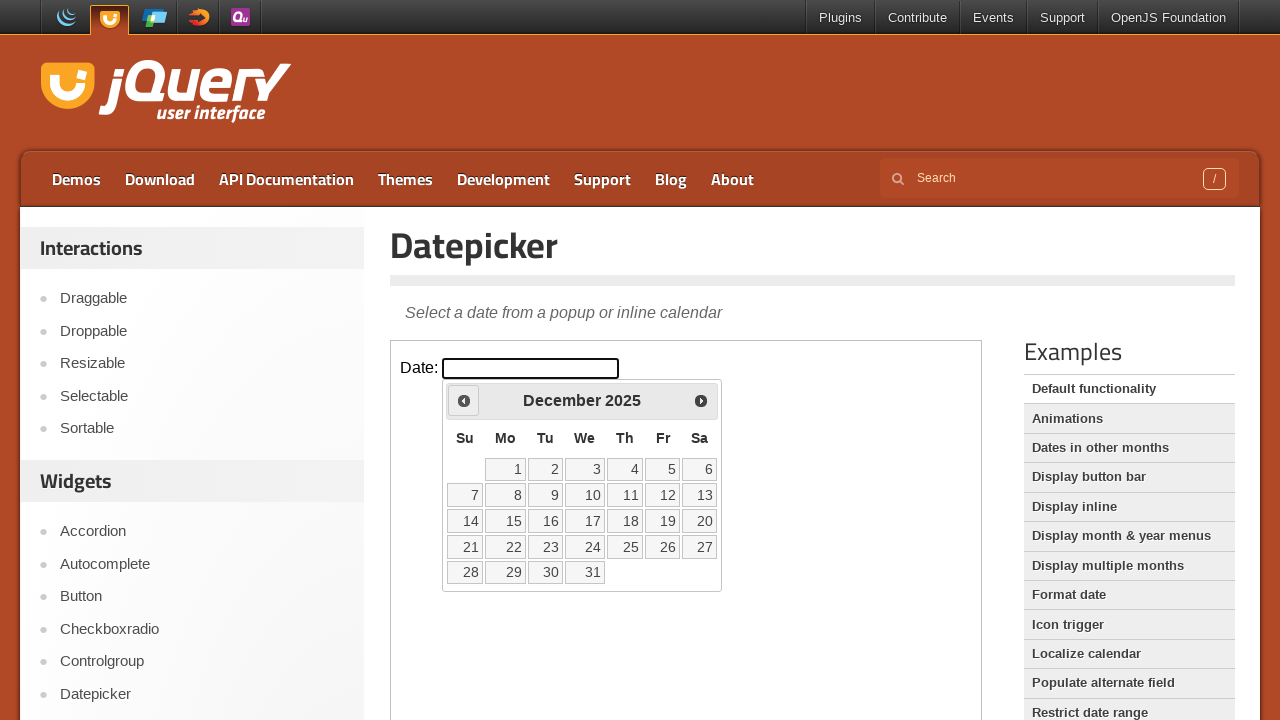

Checked current date: December 2025
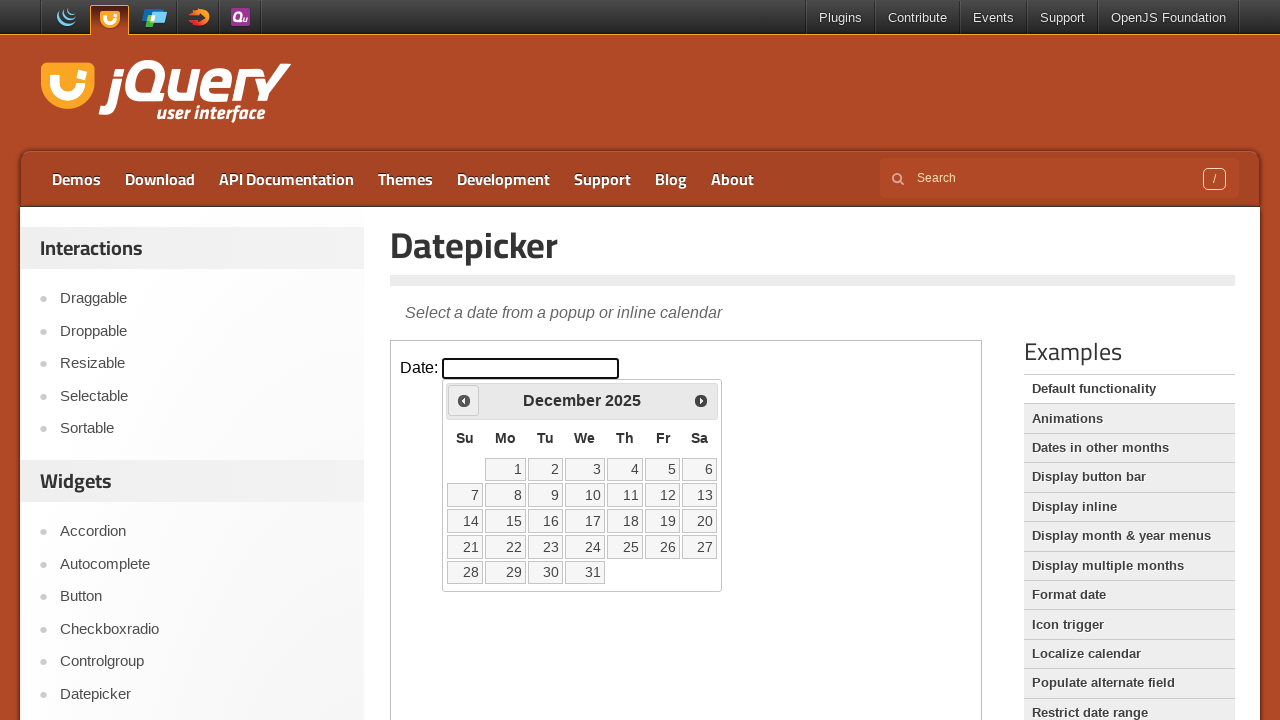

Clicked previous month button to navigate backwards at (464, 400) on iframe >> nth=0 >> internal:control=enter-frame >> xpath=//span[@class='ui-icon 
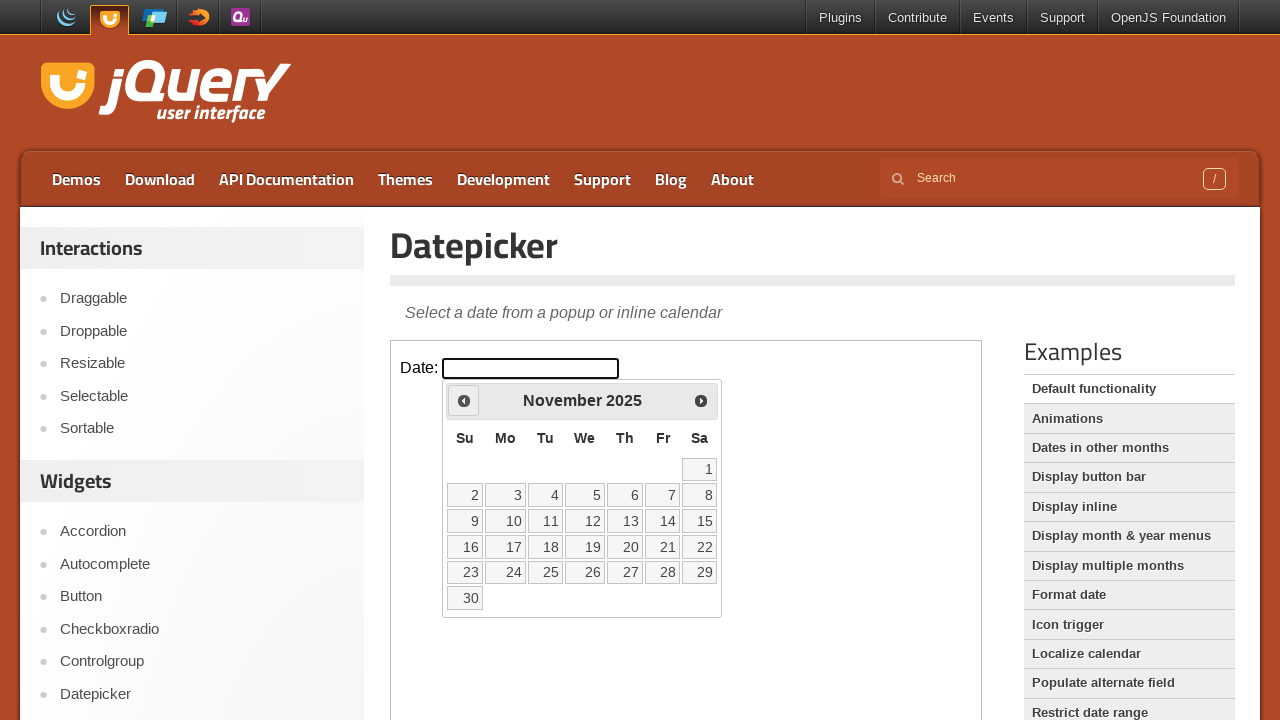

Checked current date: November 2025
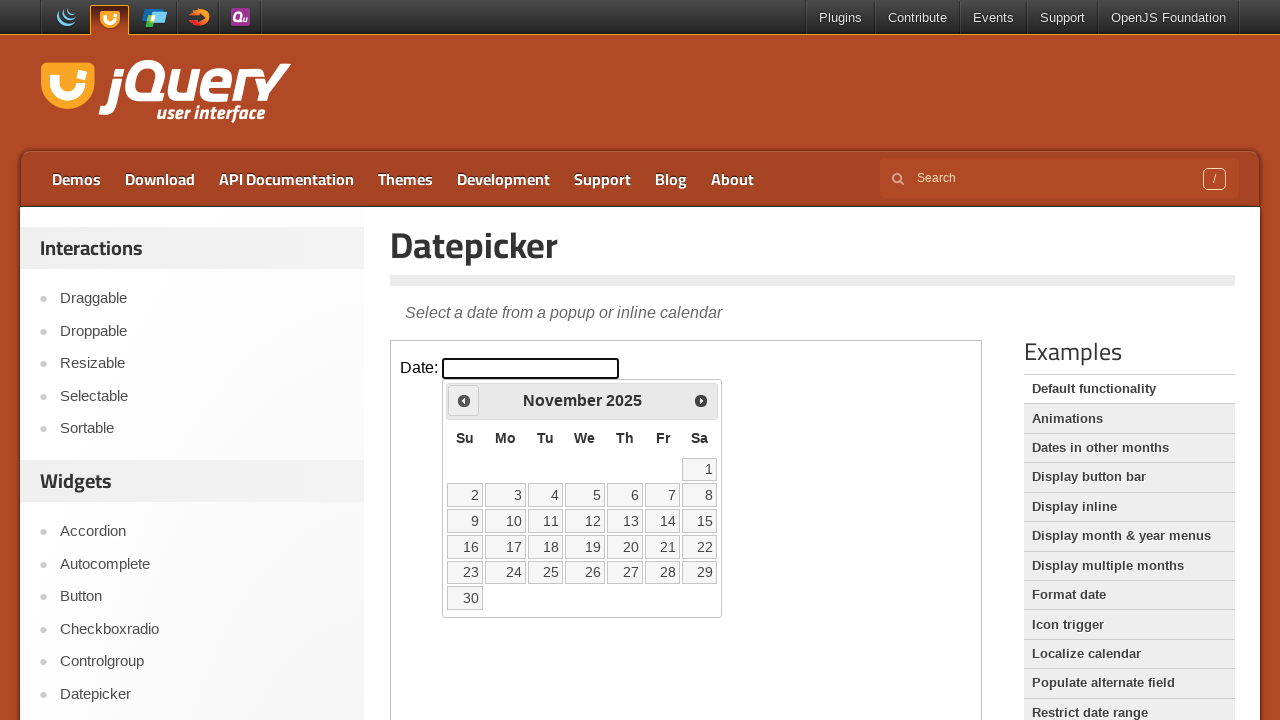

Clicked previous month button to navigate backwards at (464, 400) on iframe >> nth=0 >> internal:control=enter-frame >> xpath=//span[@class='ui-icon 
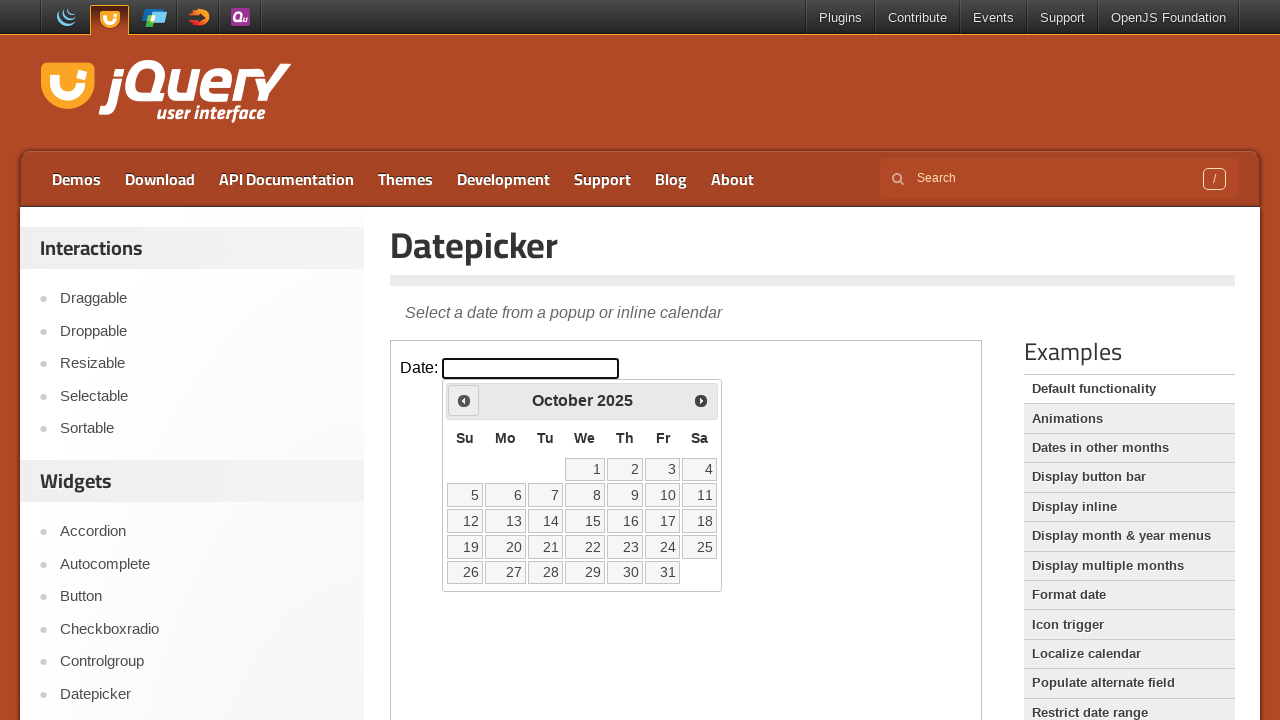

Checked current date: October 2025
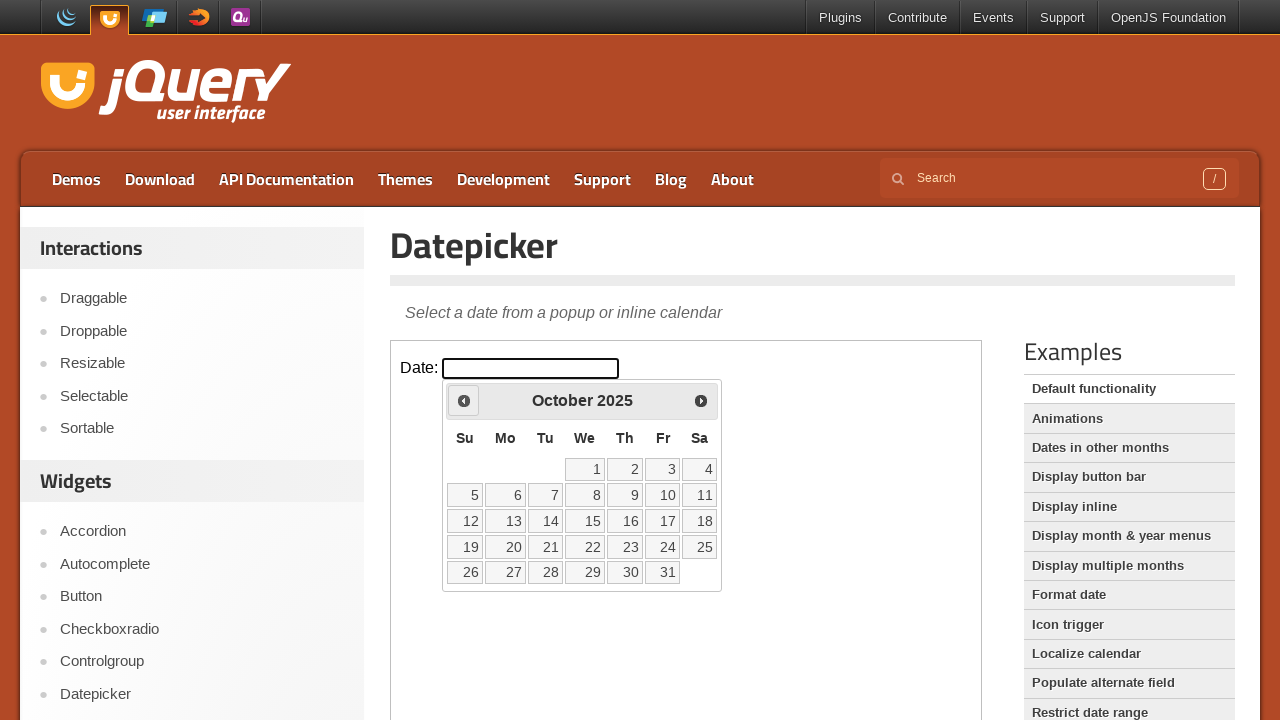

Clicked previous month button to navigate backwards at (464, 400) on iframe >> nth=0 >> internal:control=enter-frame >> xpath=//span[@class='ui-icon 
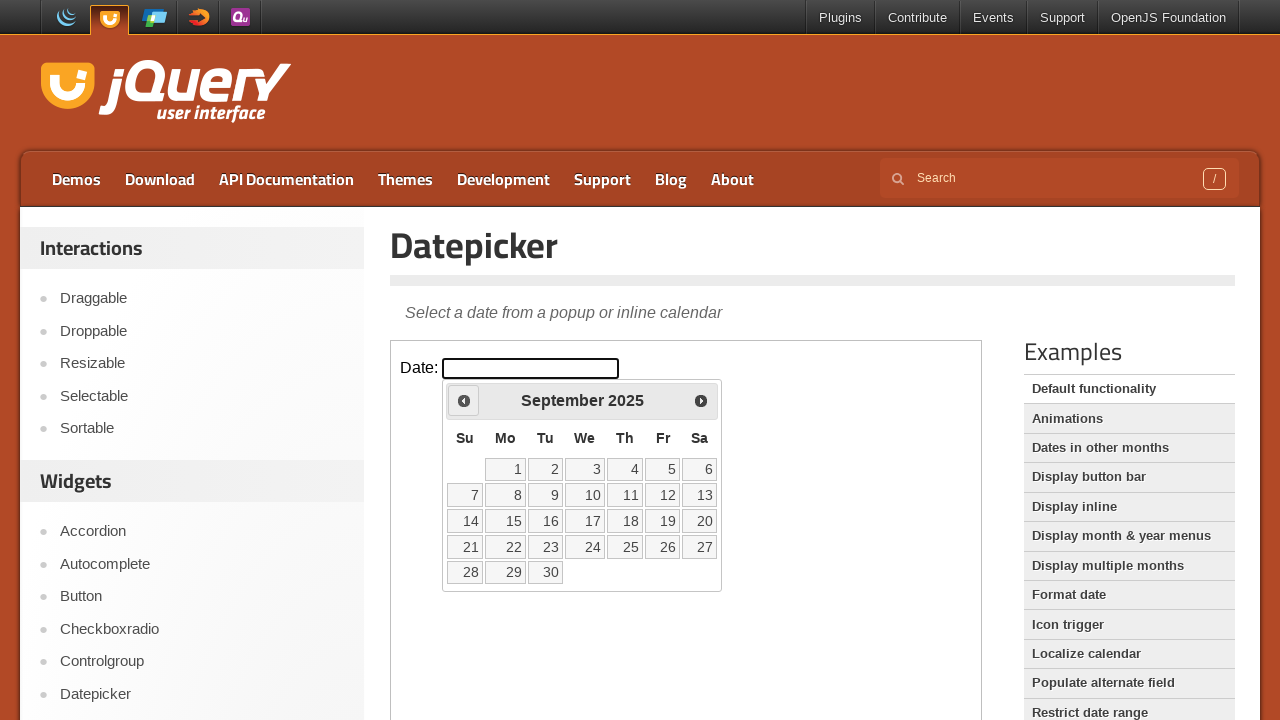

Checked current date: September 2025
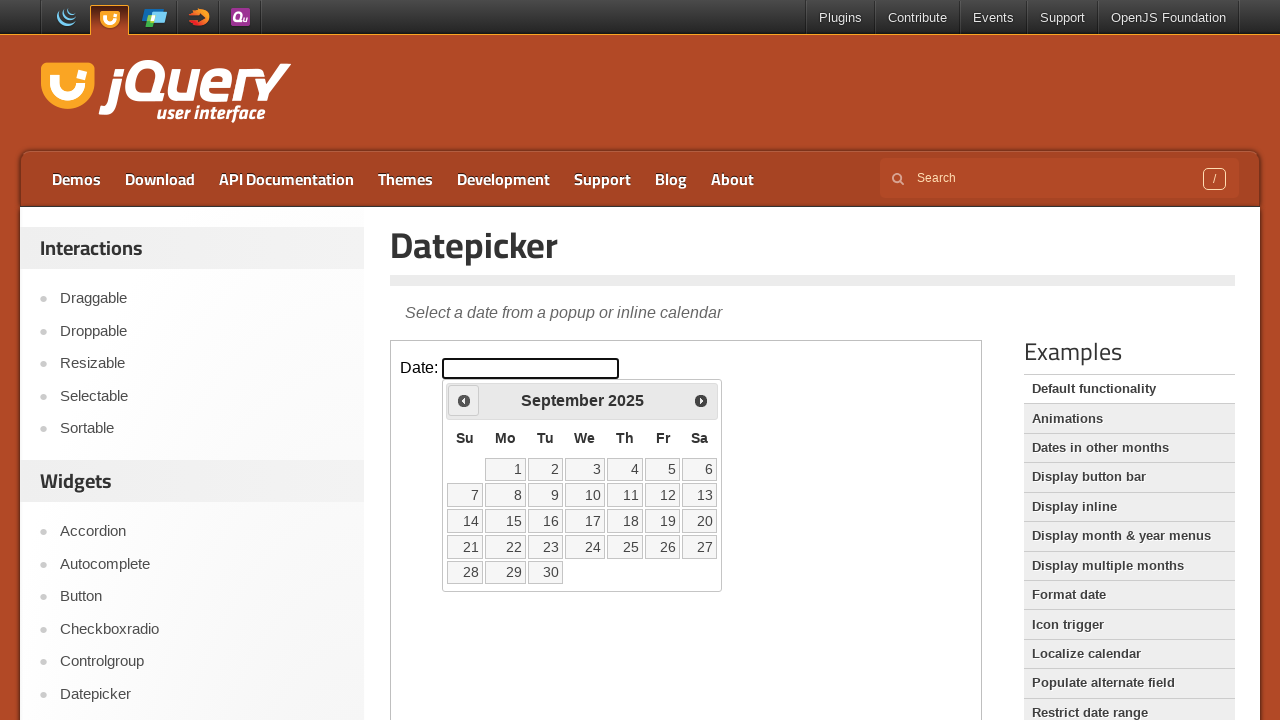

Clicked previous month button to navigate backwards at (464, 400) on iframe >> nth=0 >> internal:control=enter-frame >> xpath=//span[@class='ui-icon 
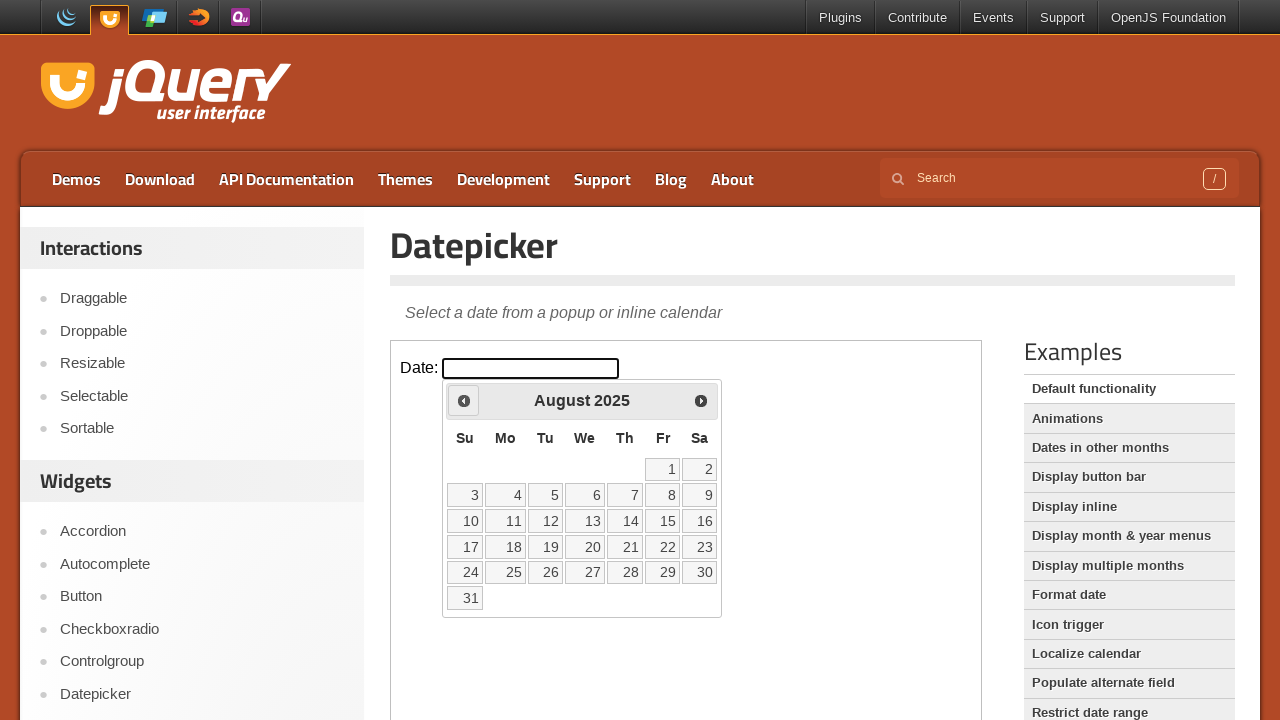

Checked current date: August 2025
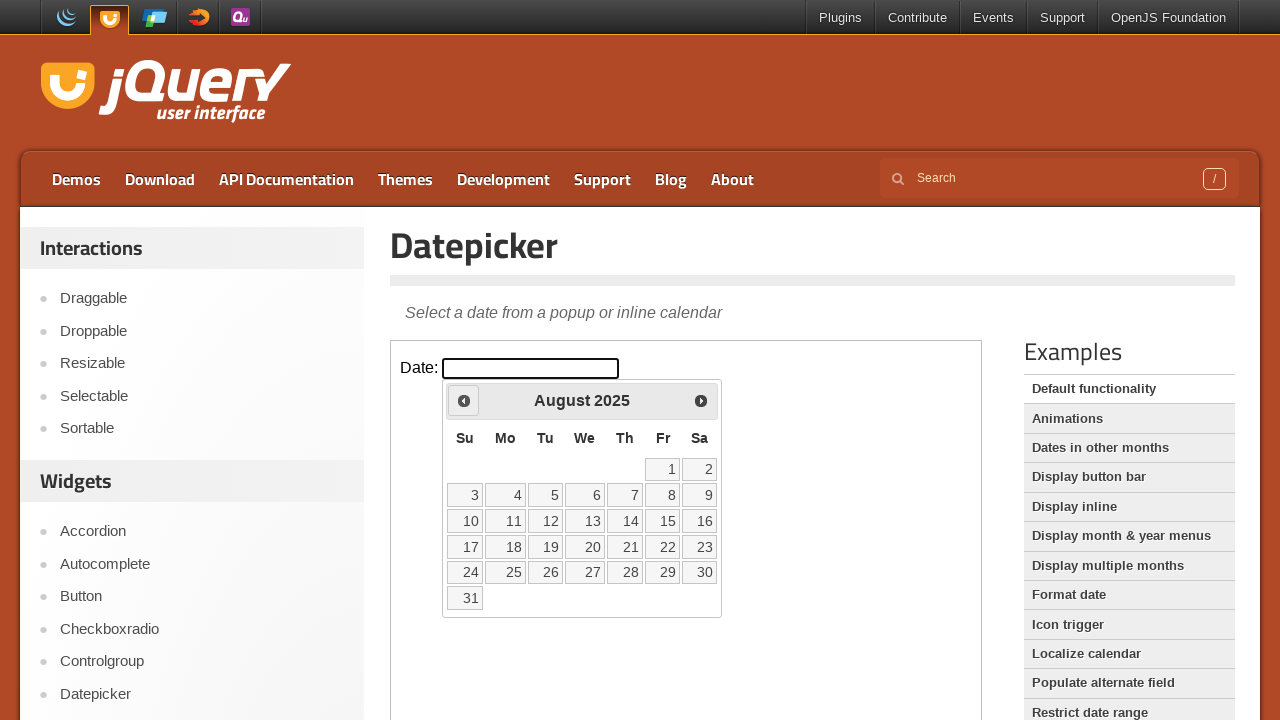

Clicked previous month button to navigate backwards at (464, 400) on iframe >> nth=0 >> internal:control=enter-frame >> xpath=//span[@class='ui-icon 
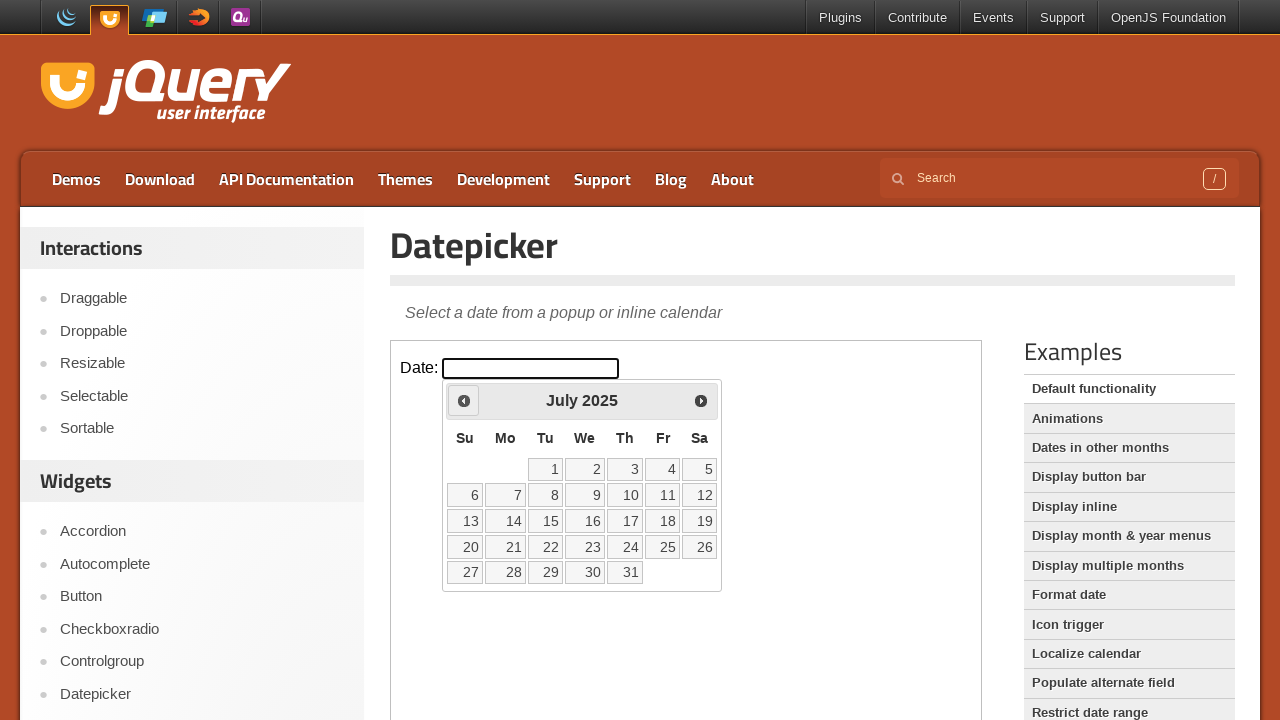

Checked current date: July 2025
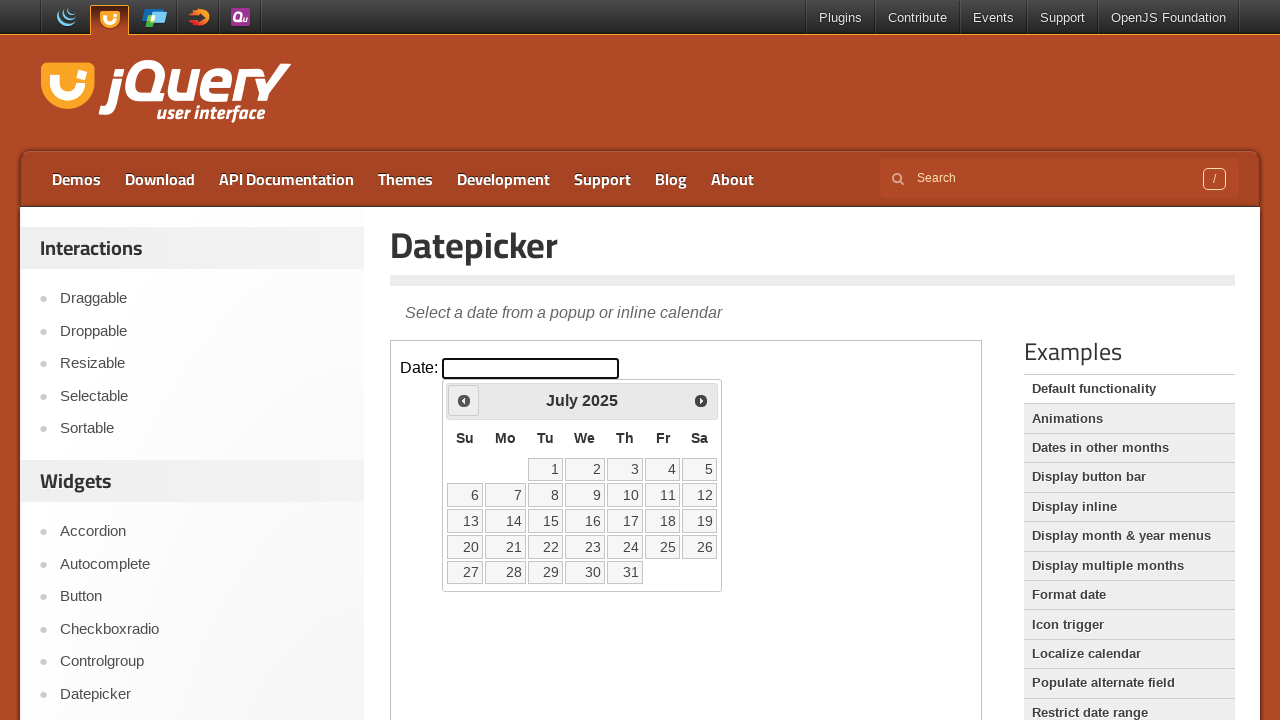

Clicked previous month button to navigate backwards at (464, 400) on iframe >> nth=0 >> internal:control=enter-frame >> xpath=//span[@class='ui-icon 
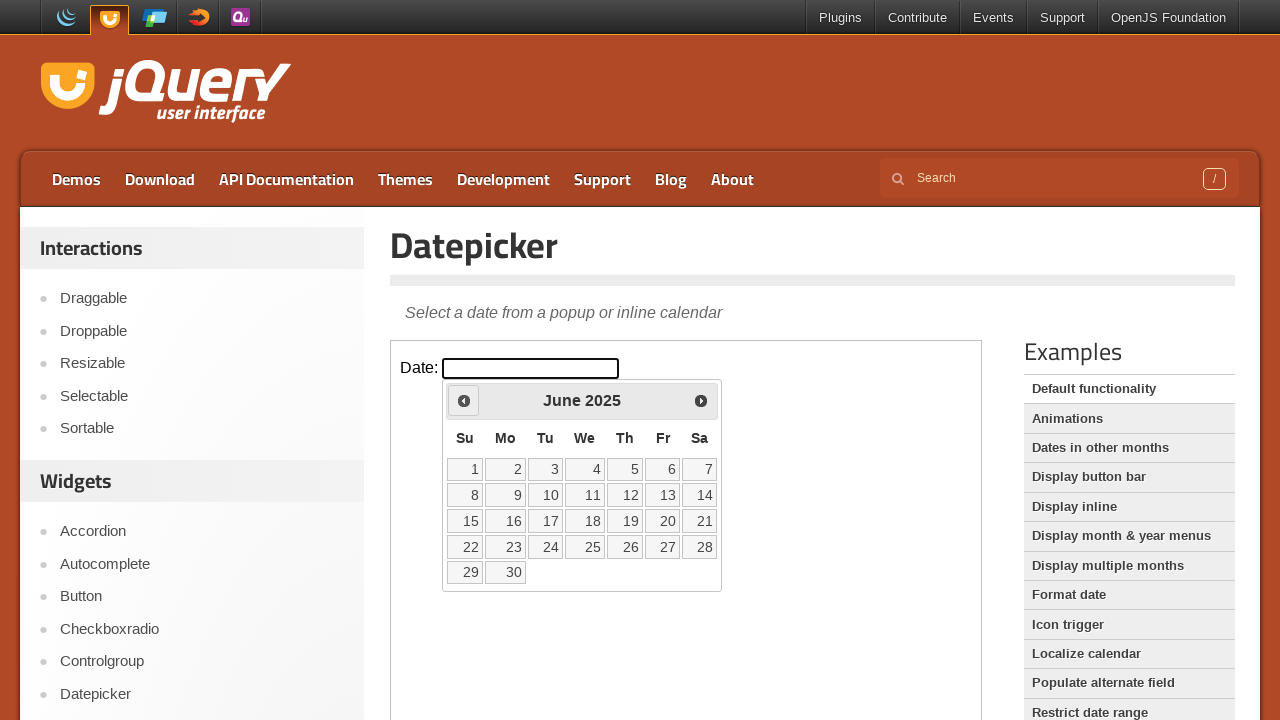

Checked current date: June 2025
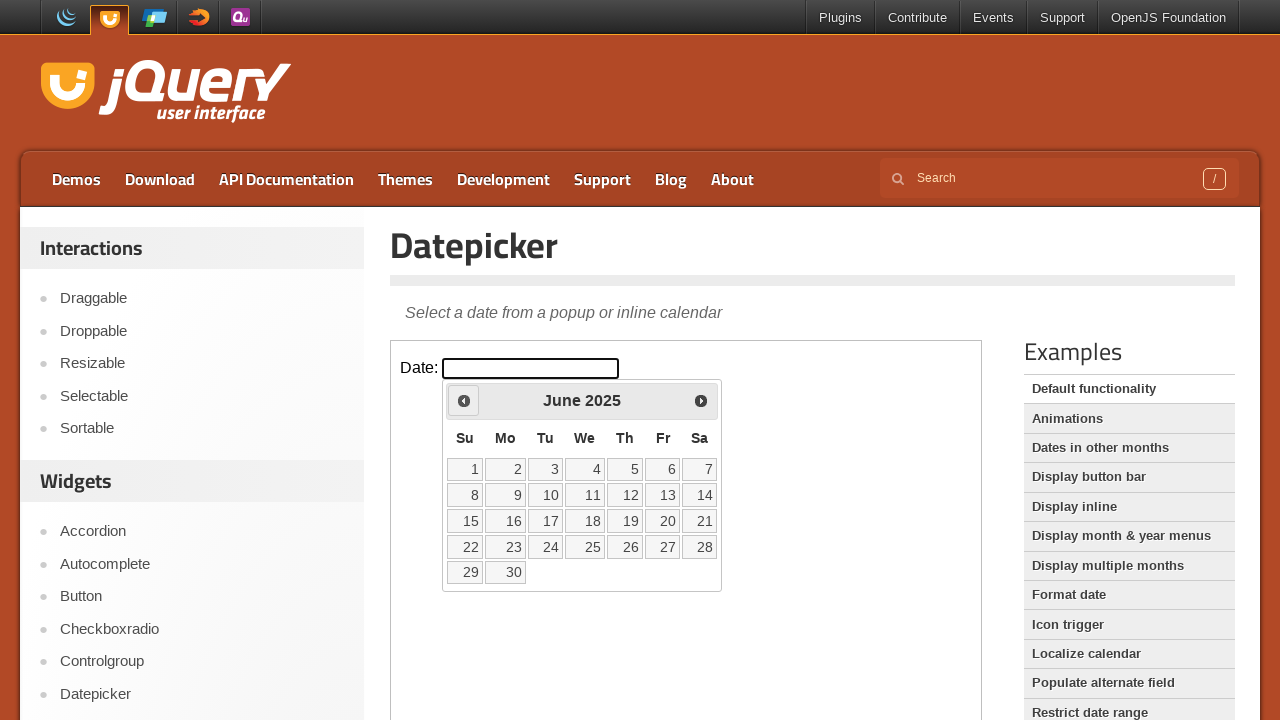

Clicked previous month button to navigate backwards at (464, 400) on iframe >> nth=0 >> internal:control=enter-frame >> xpath=//span[@class='ui-icon 
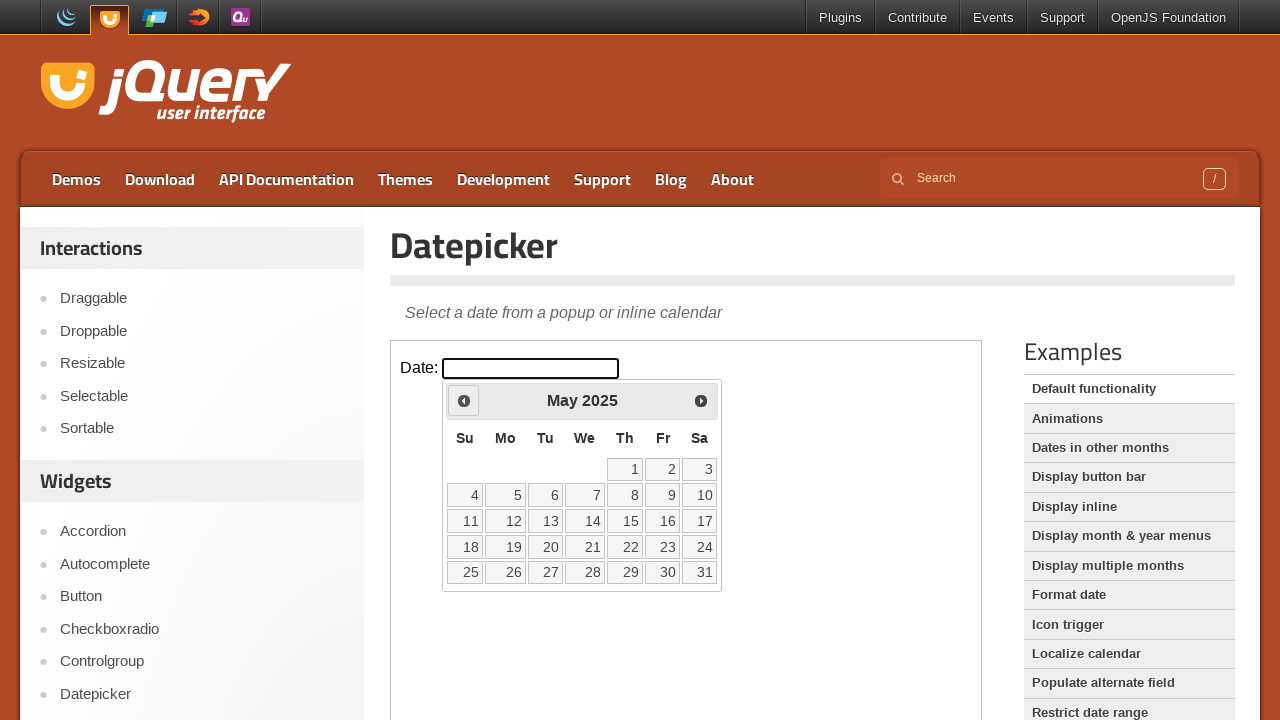

Checked current date: May 2025
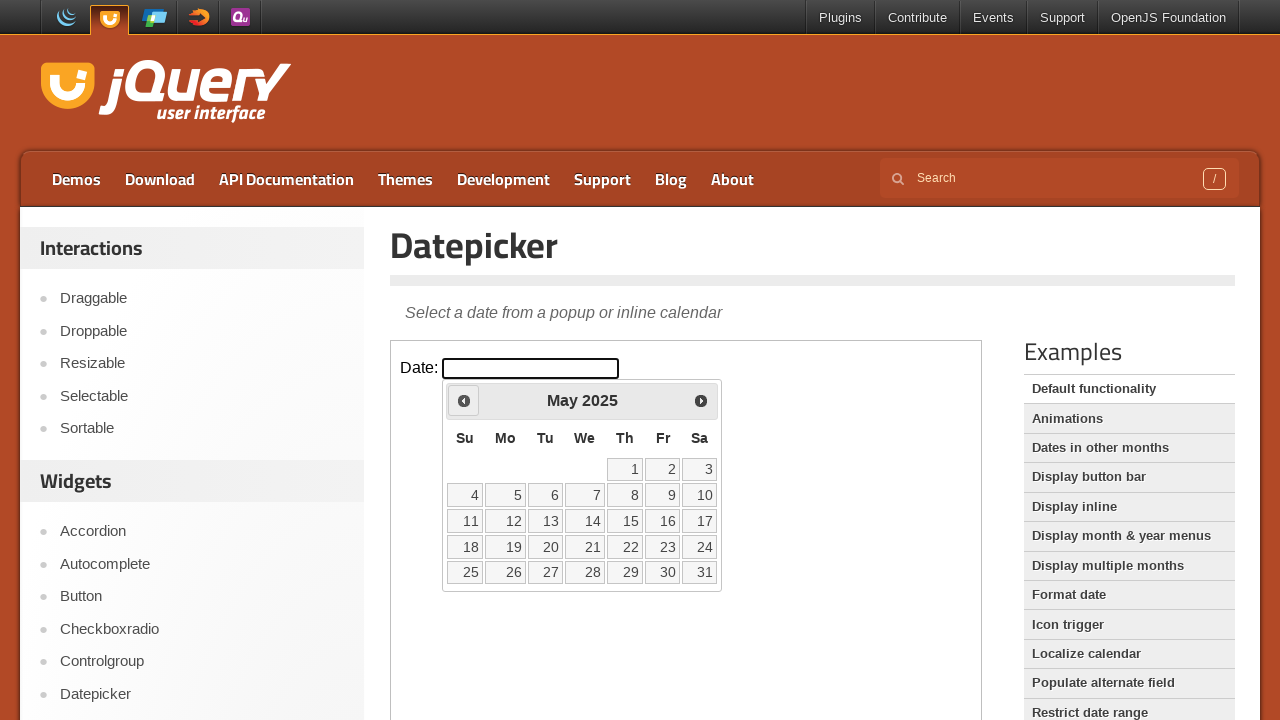

Clicked previous month button to navigate backwards at (464, 400) on iframe >> nth=0 >> internal:control=enter-frame >> xpath=//span[@class='ui-icon 
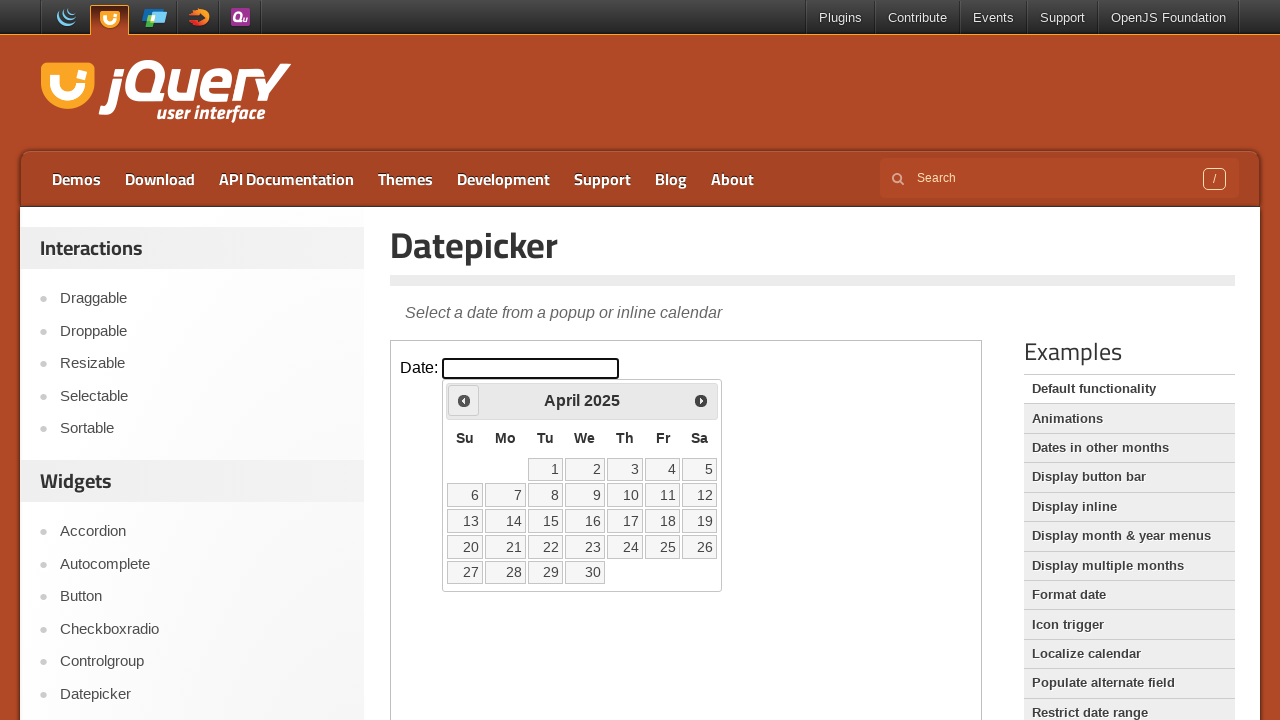

Checked current date: April 2025
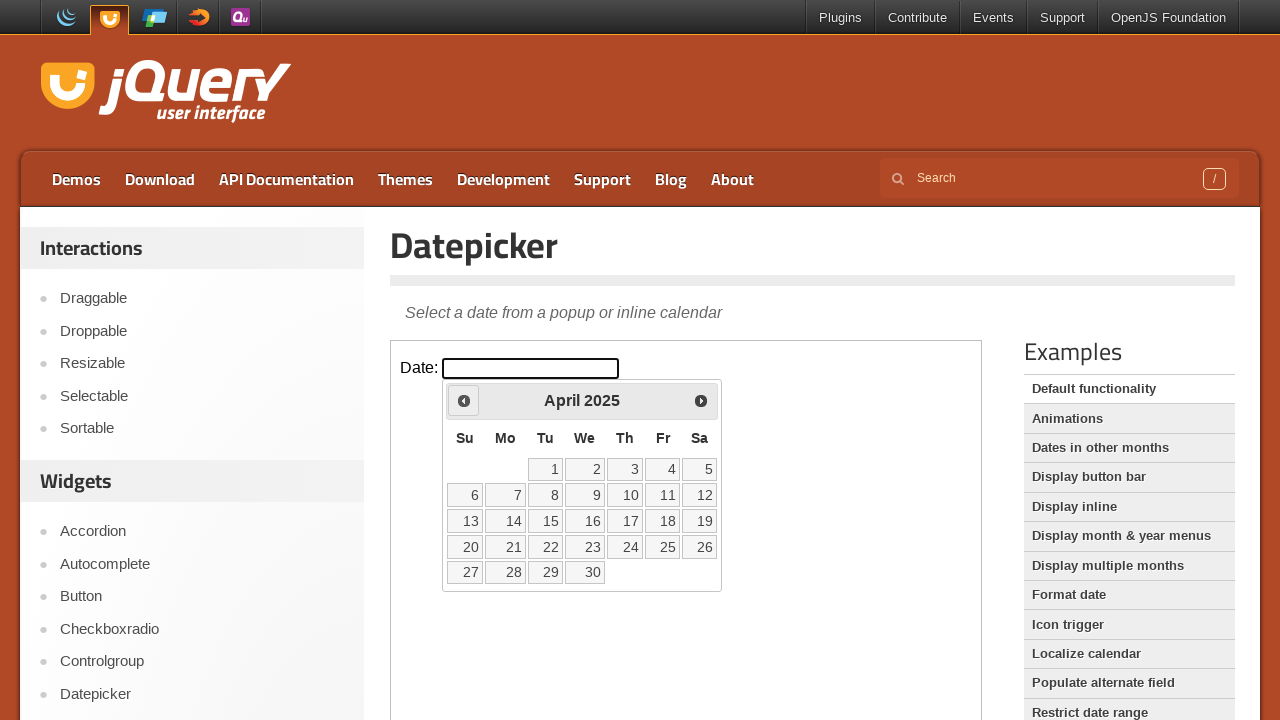

Clicked previous month button to navigate backwards at (464, 400) on iframe >> nth=0 >> internal:control=enter-frame >> xpath=//span[@class='ui-icon 
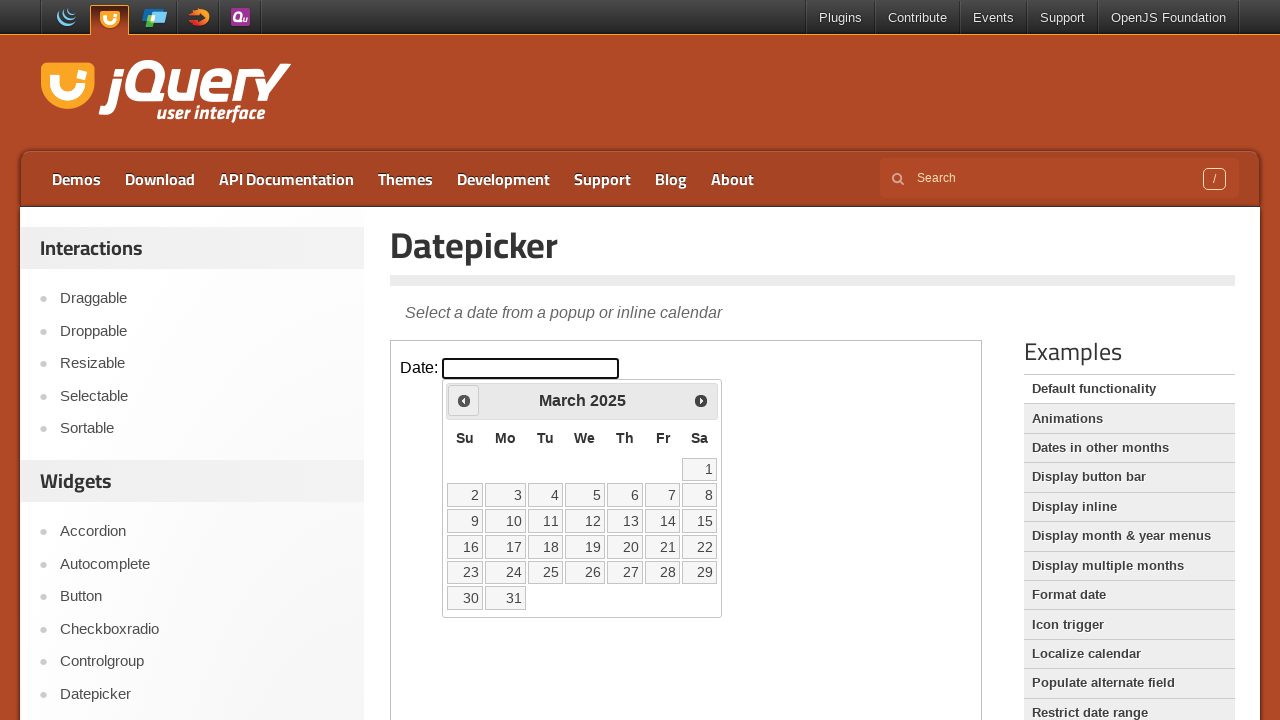

Checked current date: March 2025
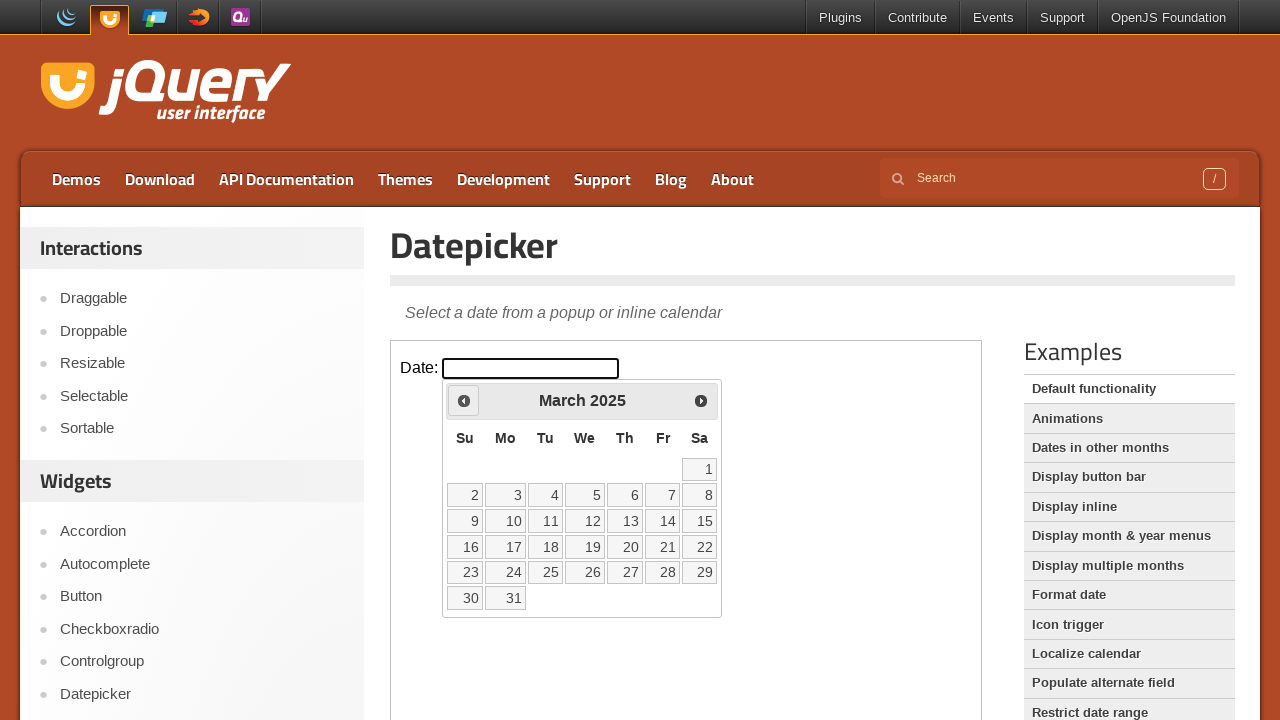

Clicked previous month button to navigate backwards at (464, 400) on iframe >> nth=0 >> internal:control=enter-frame >> xpath=//span[@class='ui-icon 
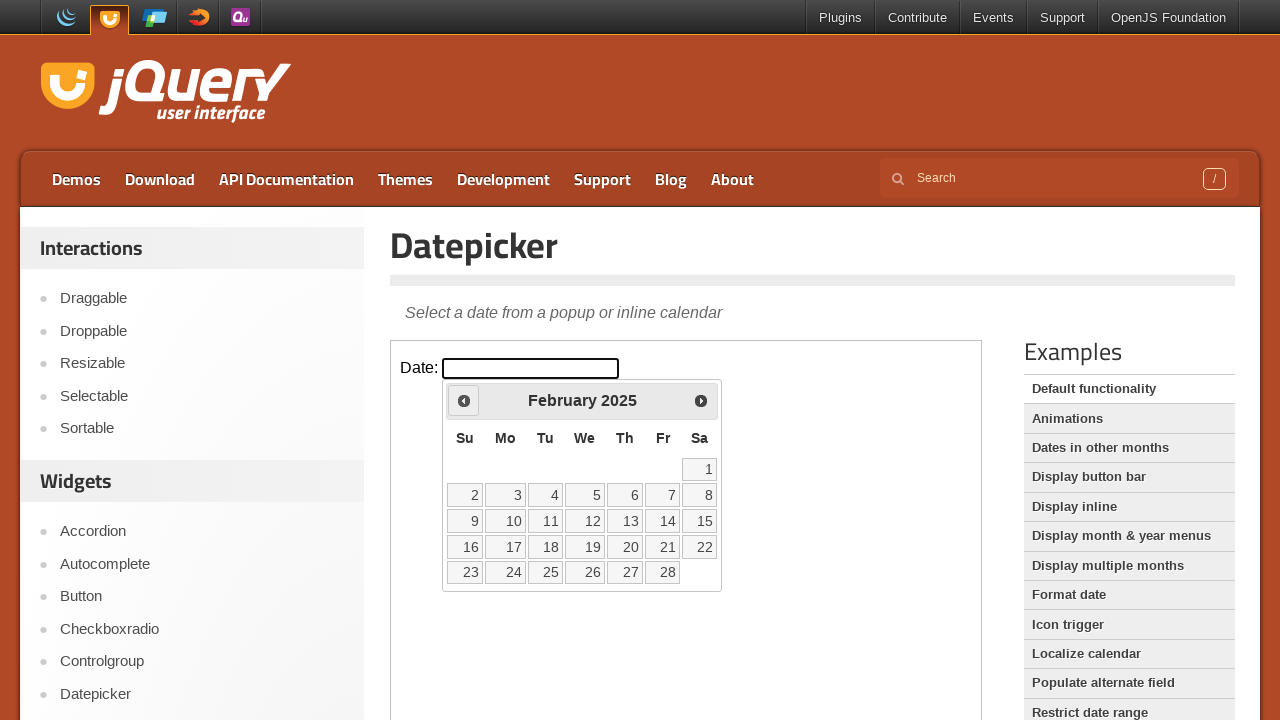

Checked current date: February 2025
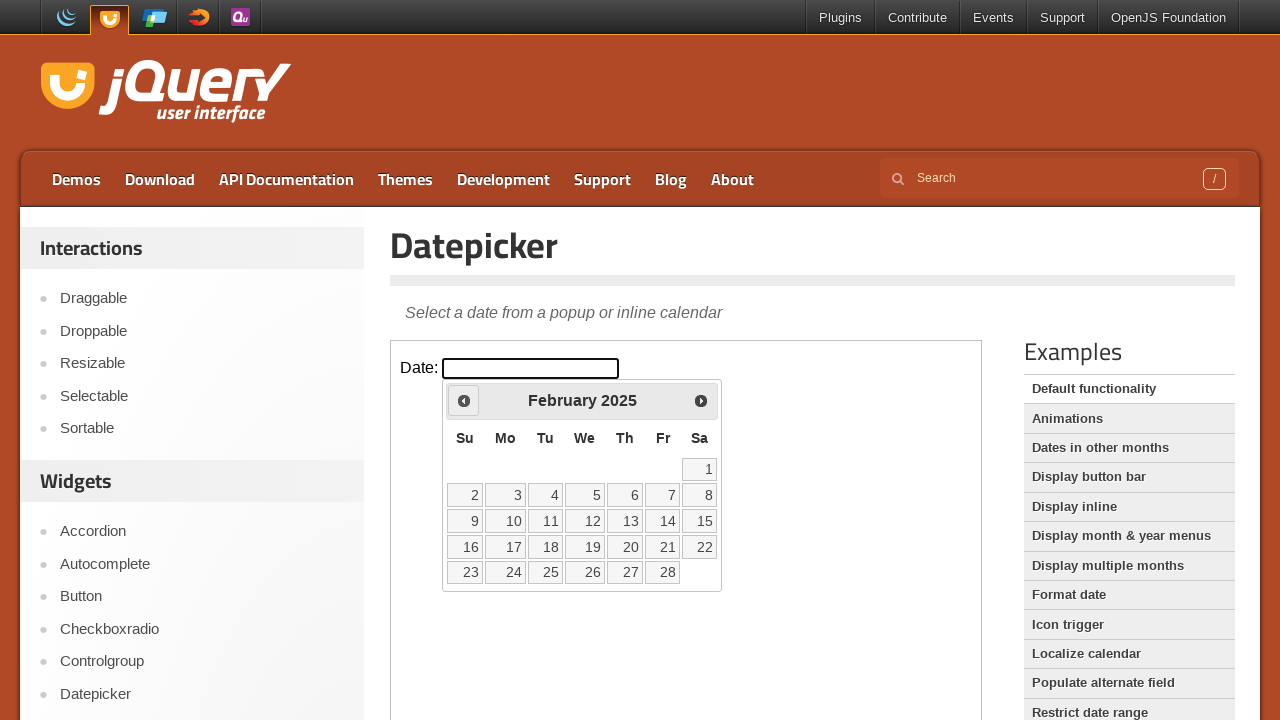

Clicked previous month button to navigate backwards at (464, 400) on iframe >> nth=0 >> internal:control=enter-frame >> xpath=//span[@class='ui-icon 
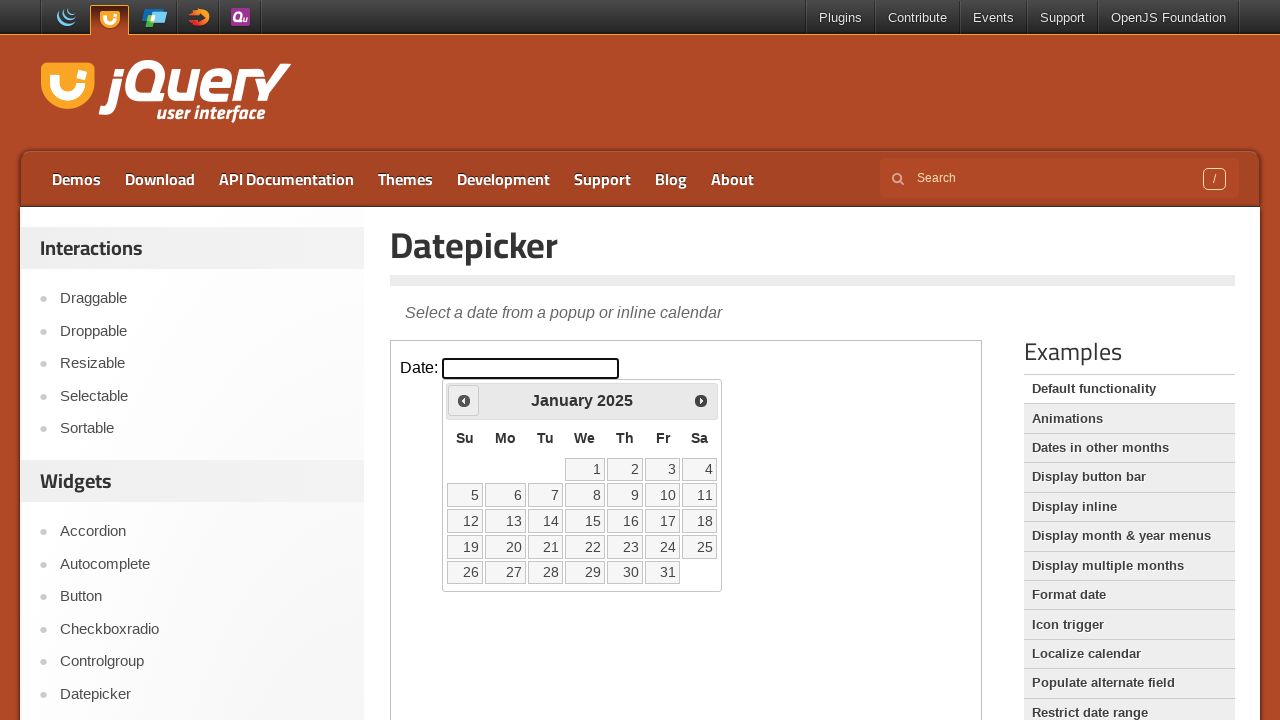

Checked current date: January 2025
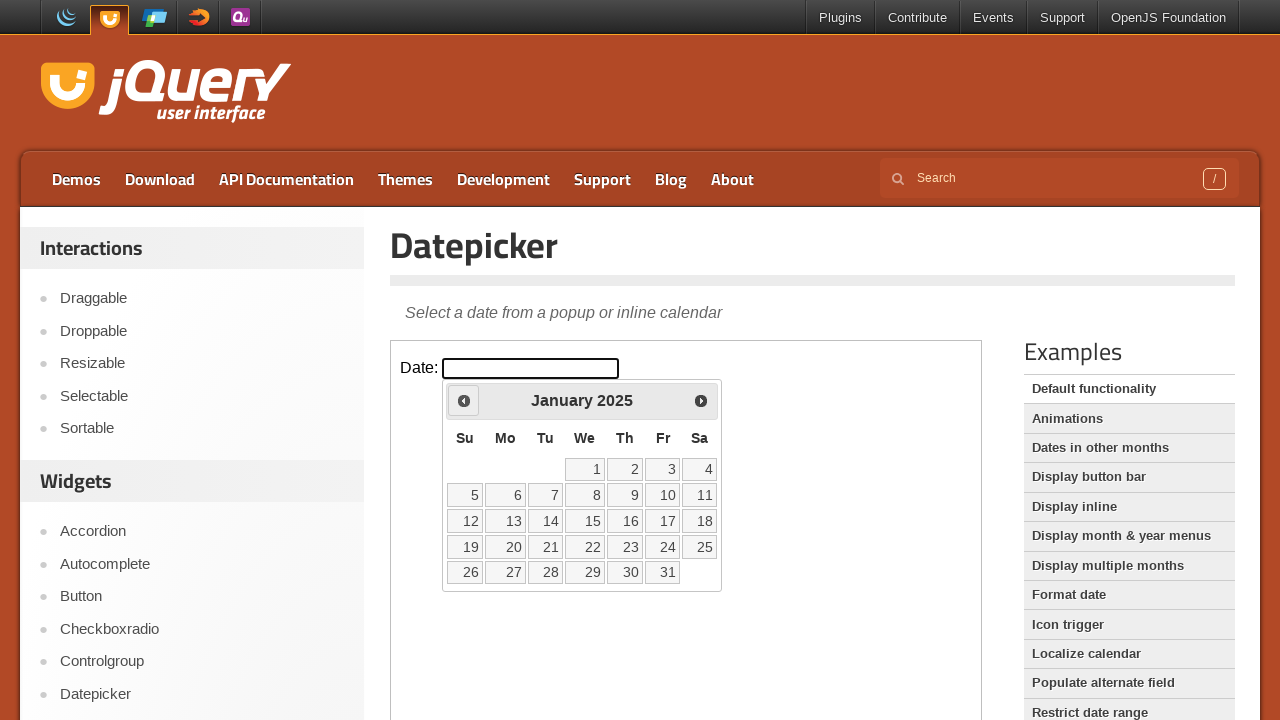

Clicked previous month button to navigate backwards at (464, 400) on iframe >> nth=0 >> internal:control=enter-frame >> xpath=//span[@class='ui-icon 
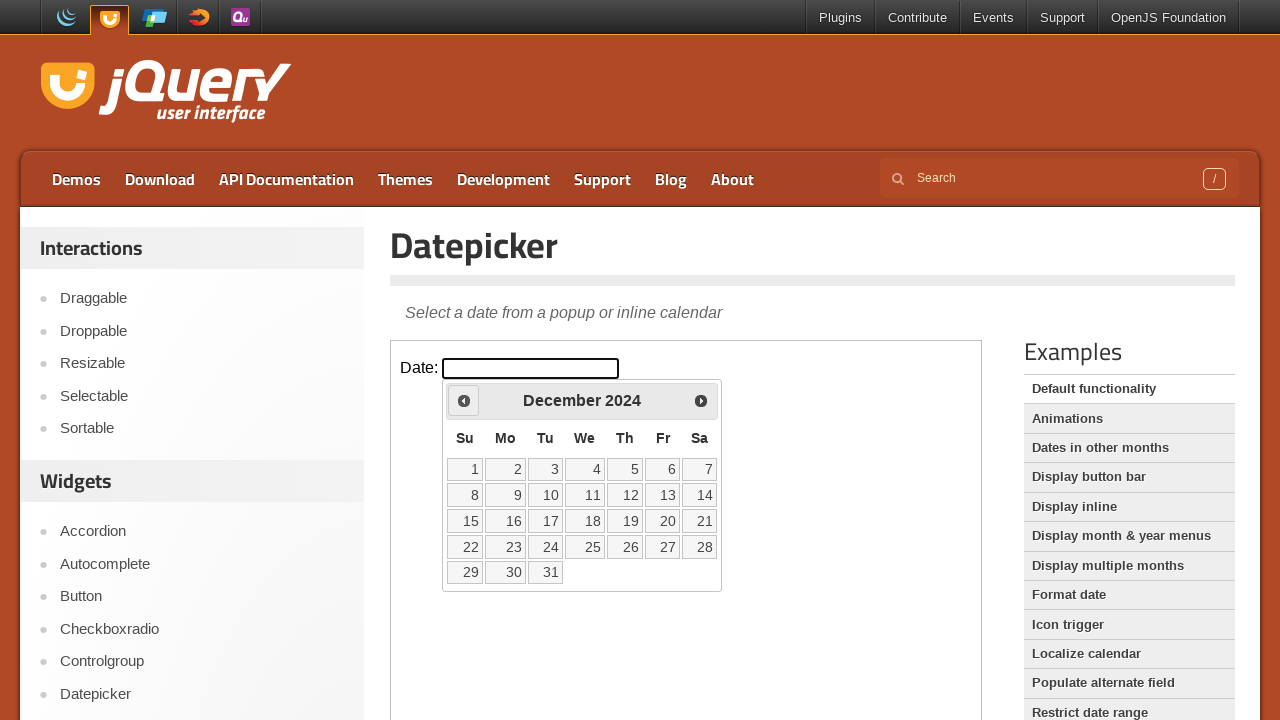

Checked current date: December 2024
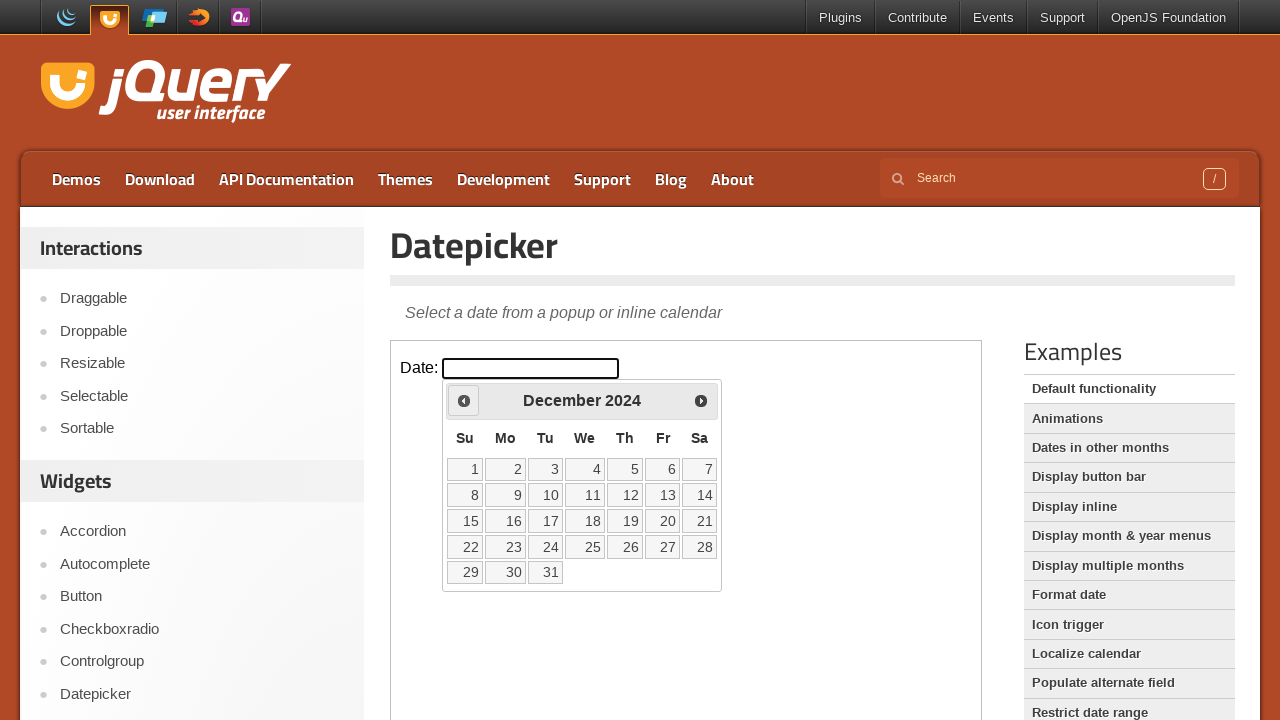

Clicked previous month button to navigate backwards at (464, 400) on iframe >> nth=0 >> internal:control=enter-frame >> xpath=//span[@class='ui-icon 
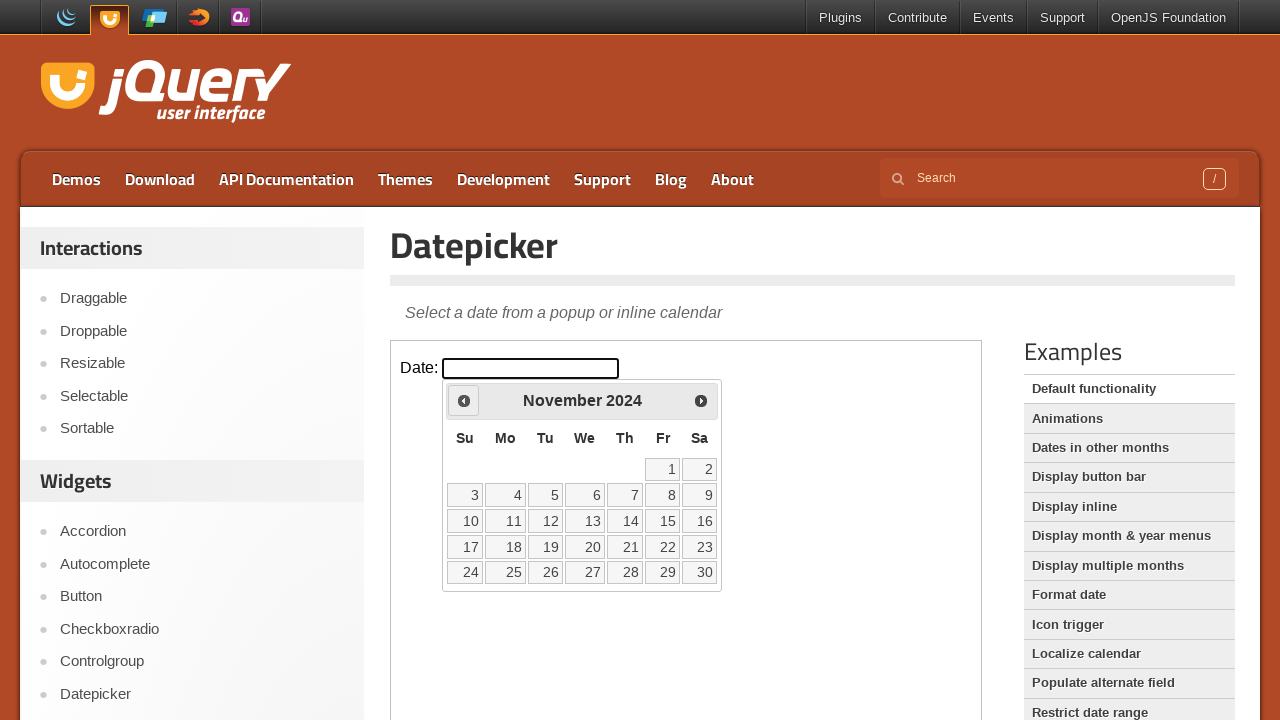

Checked current date: November 2024
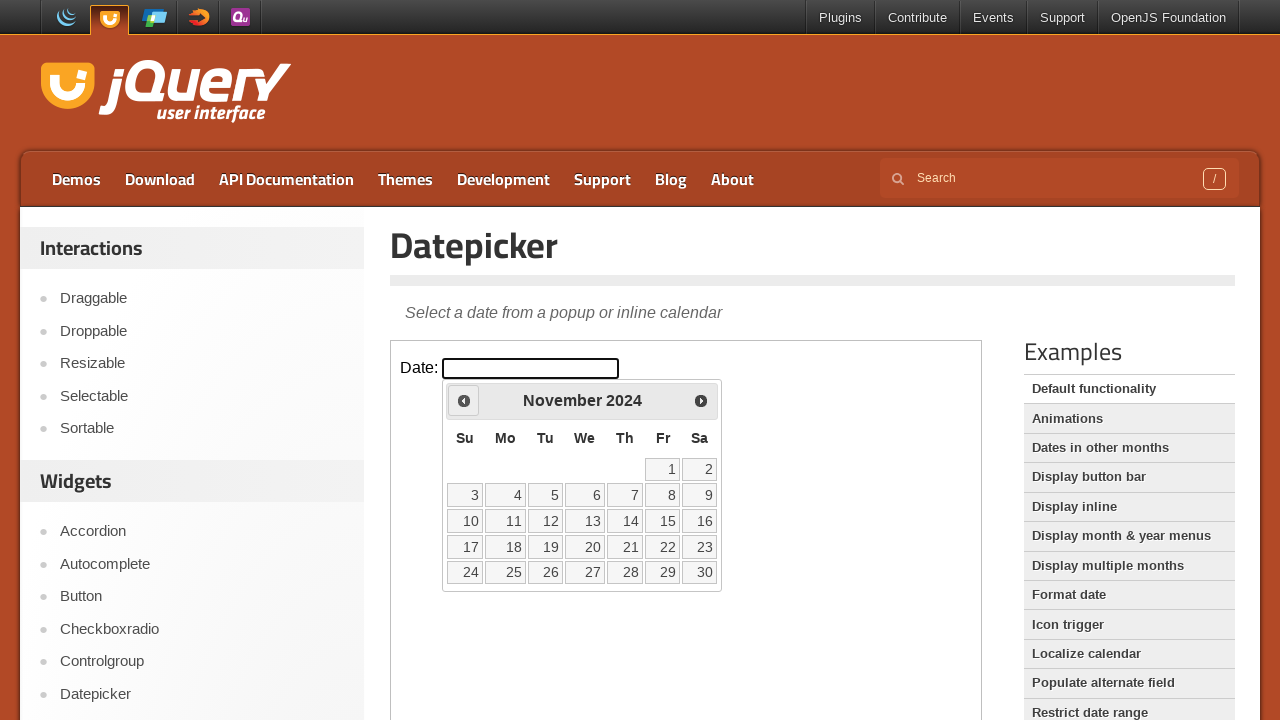

Clicked previous month button to navigate backwards at (464, 400) on iframe >> nth=0 >> internal:control=enter-frame >> xpath=//span[@class='ui-icon 
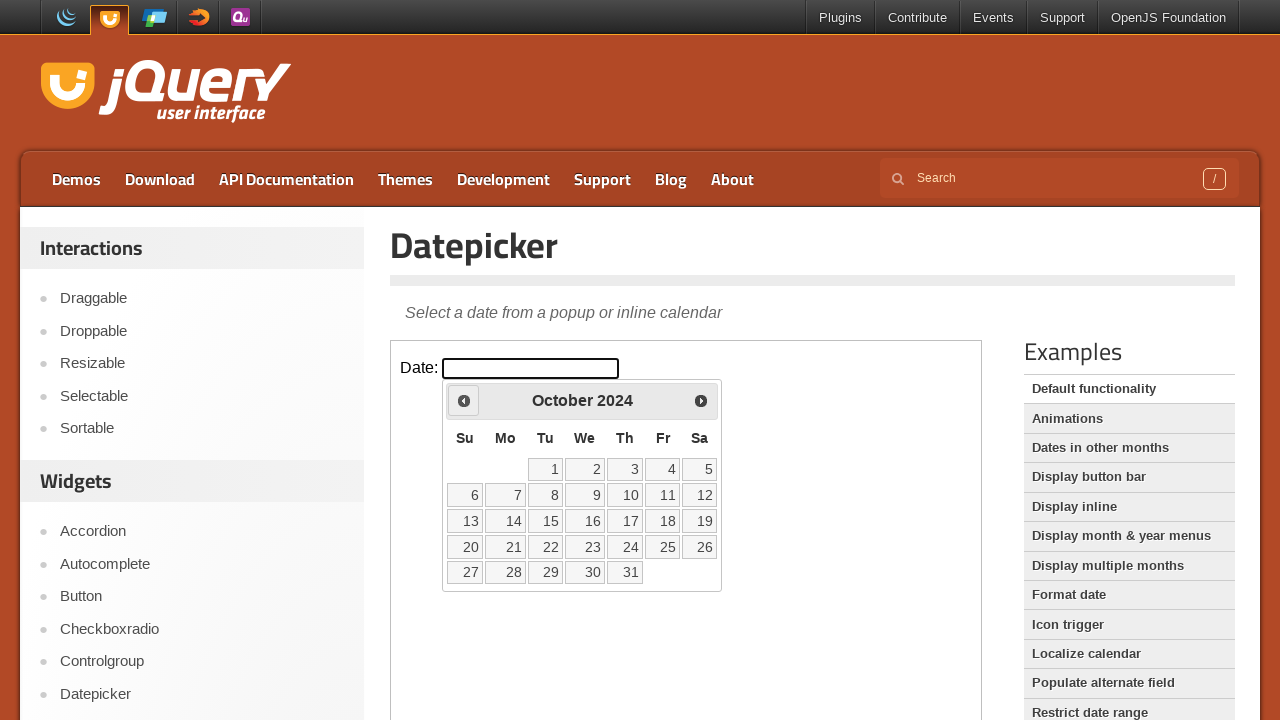

Checked current date: October 2024
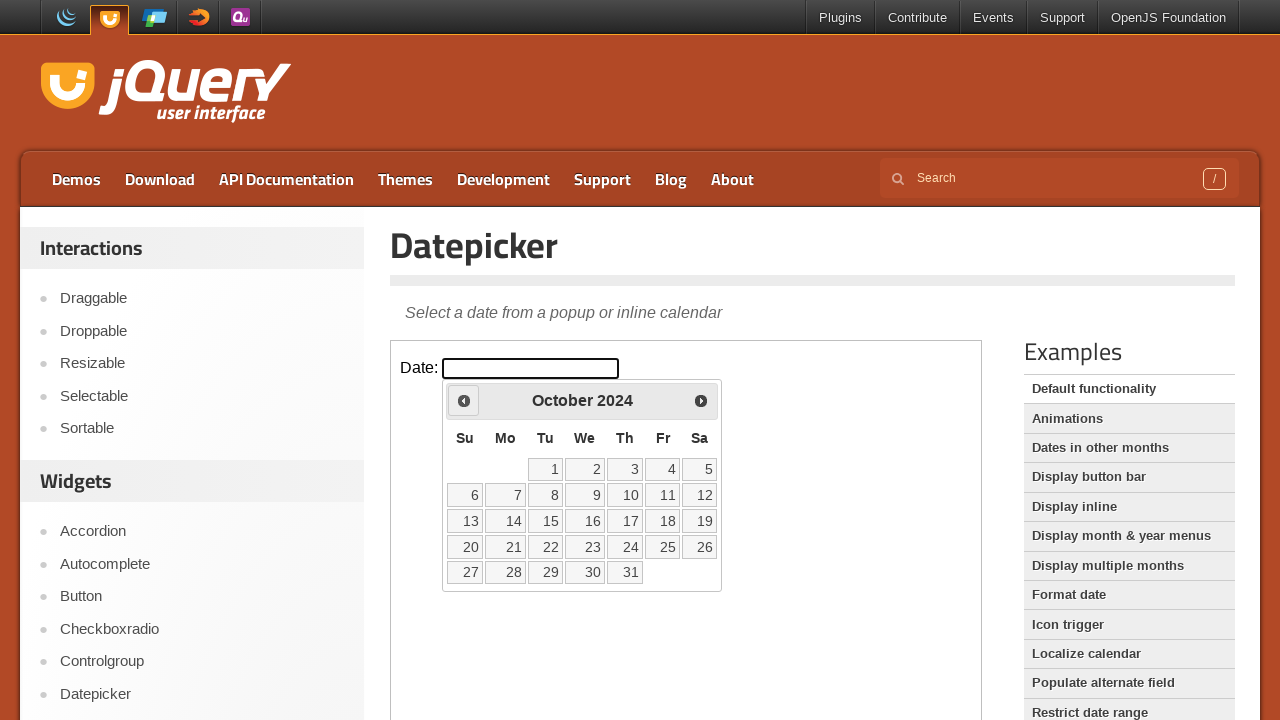

Clicked previous month button to navigate backwards at (464, 400) on iframe >> nth=0 >> internal:control=enter-frame >> xpath=//span[@class='ui-icon 
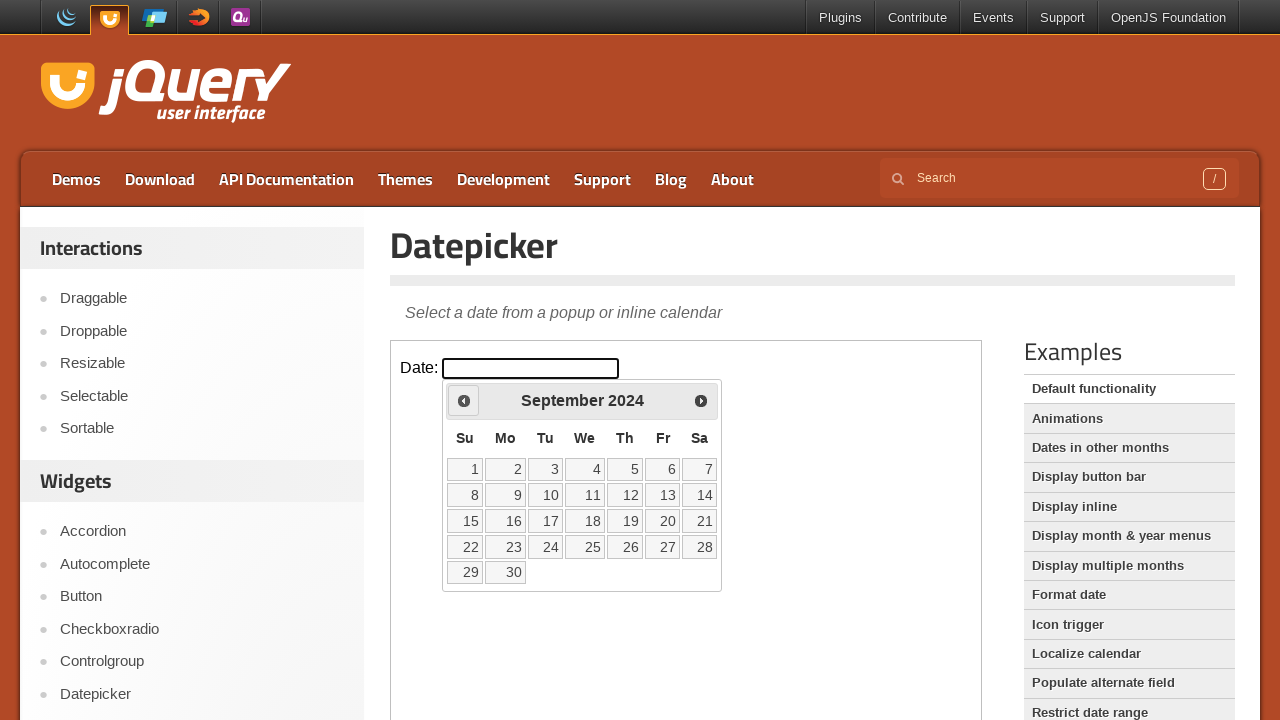

Checked current date: September 2024
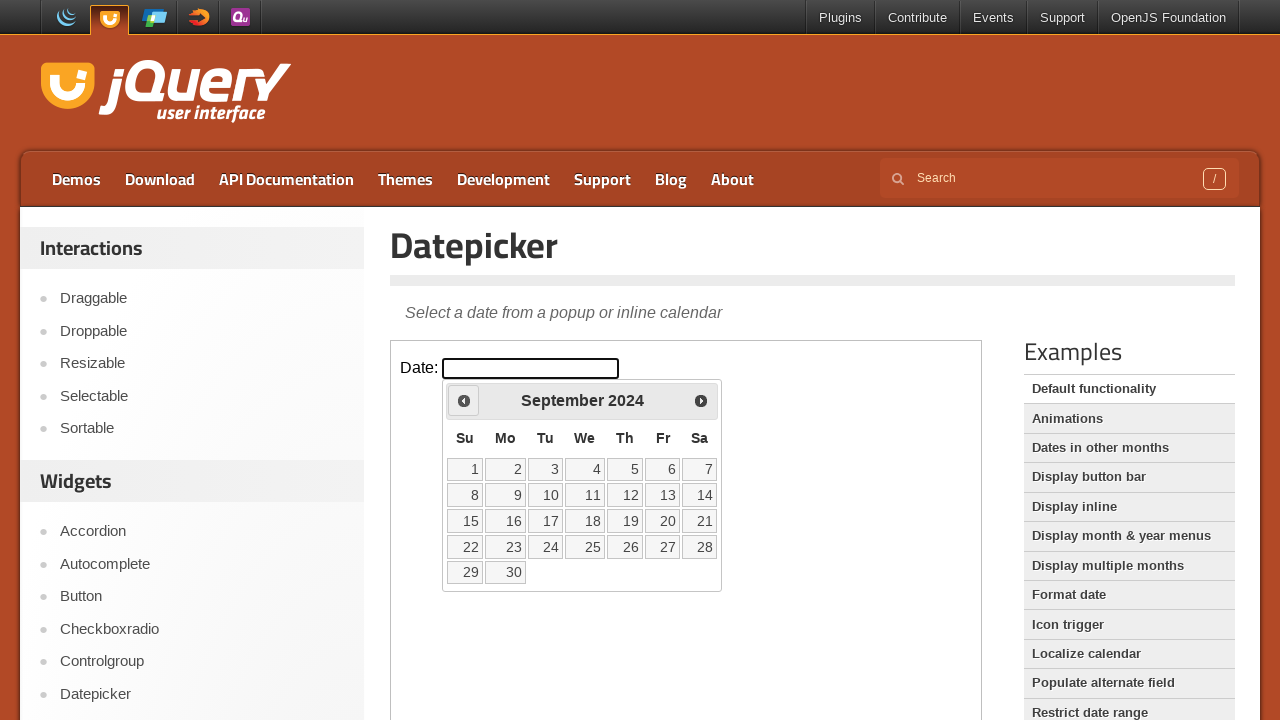

Clicked previous month button to navigate backwards at (464, 400) on iframe >> nth=0 >> internal:control=enter-frame >> xpath=//span[@class='ui-icon 
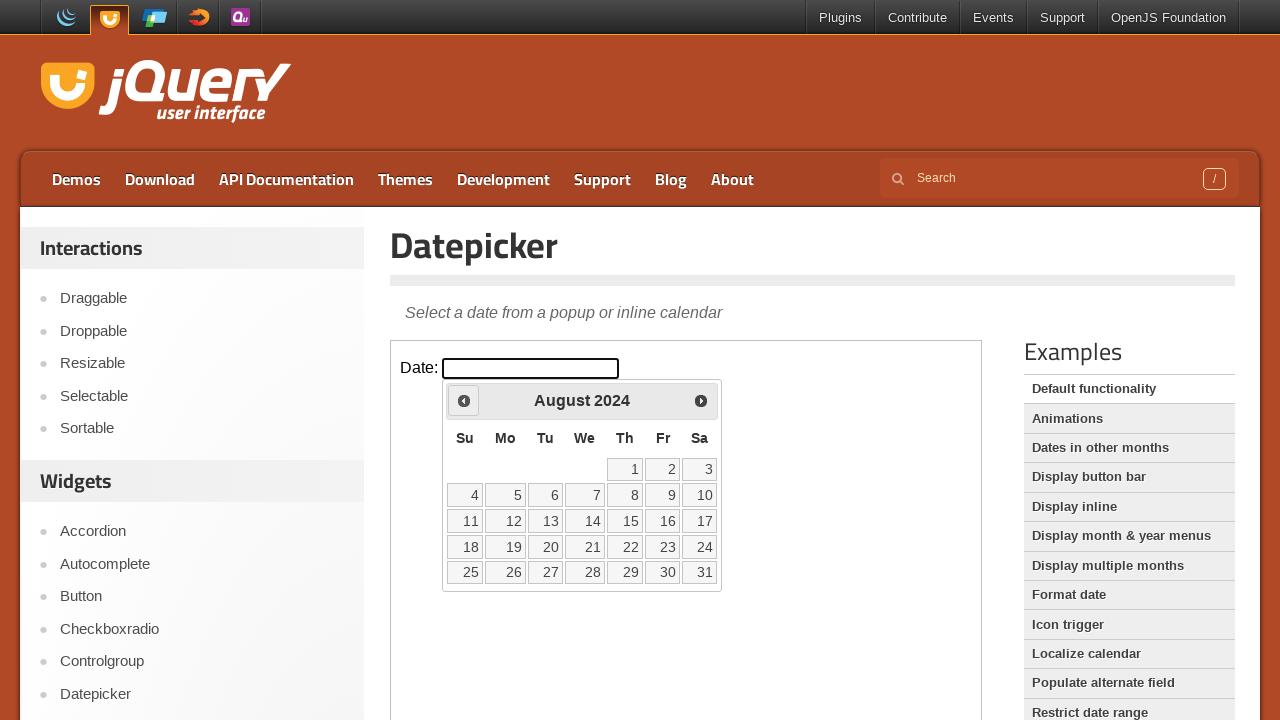

Checked current date: August 2024
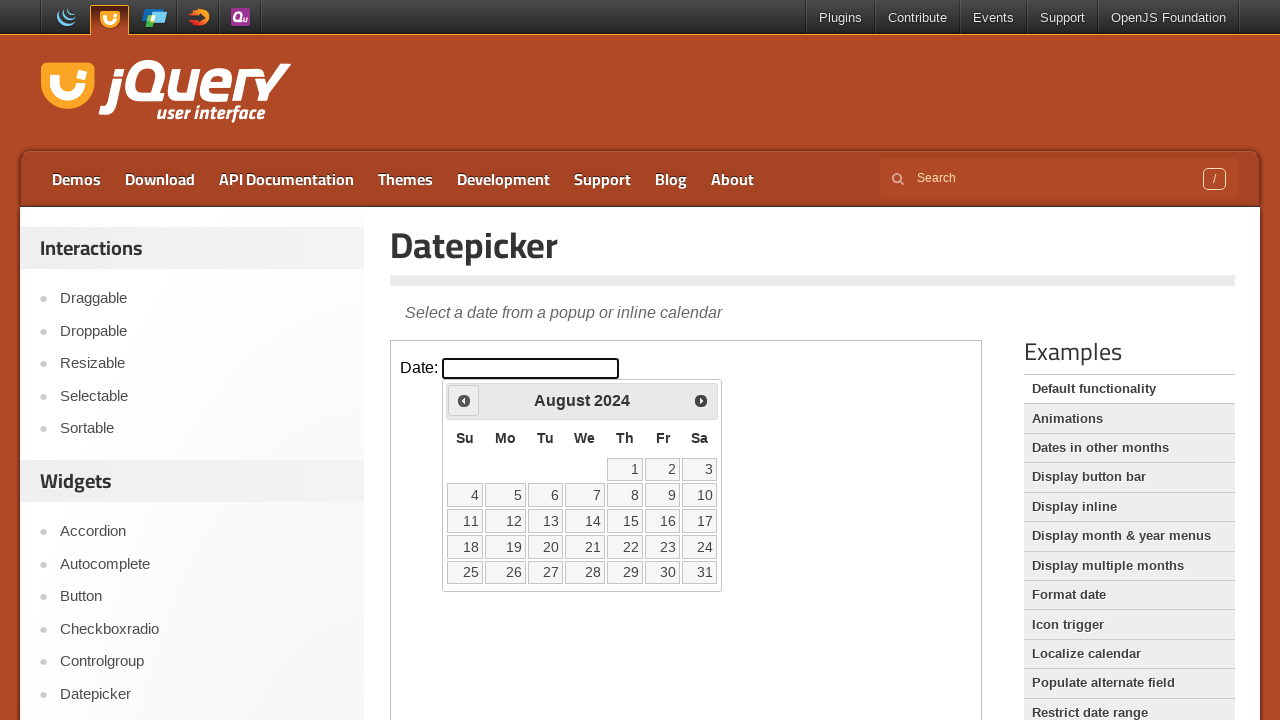

Clicked previous month button to navigate backwards at (464, 400) on iframe >> nth=0 >> internal:control=enter-frame >> xpath=//span[@class='ui-icon 
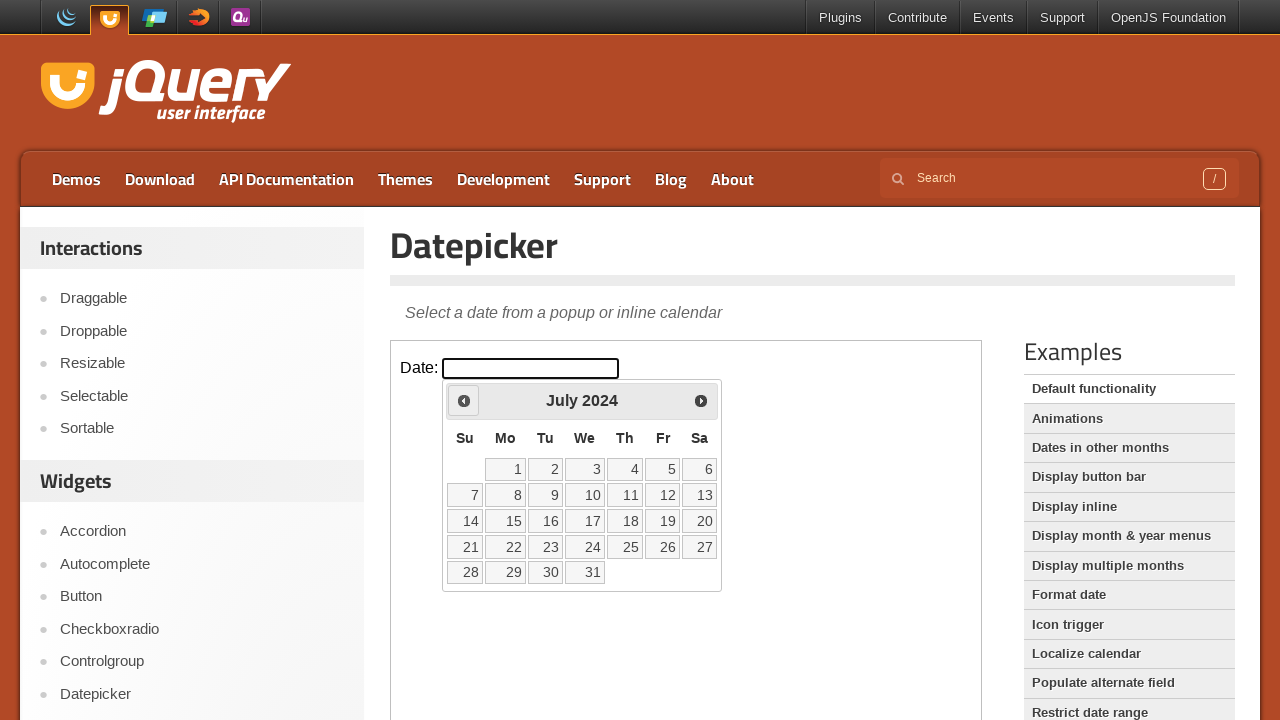

Checked current date: July 2024
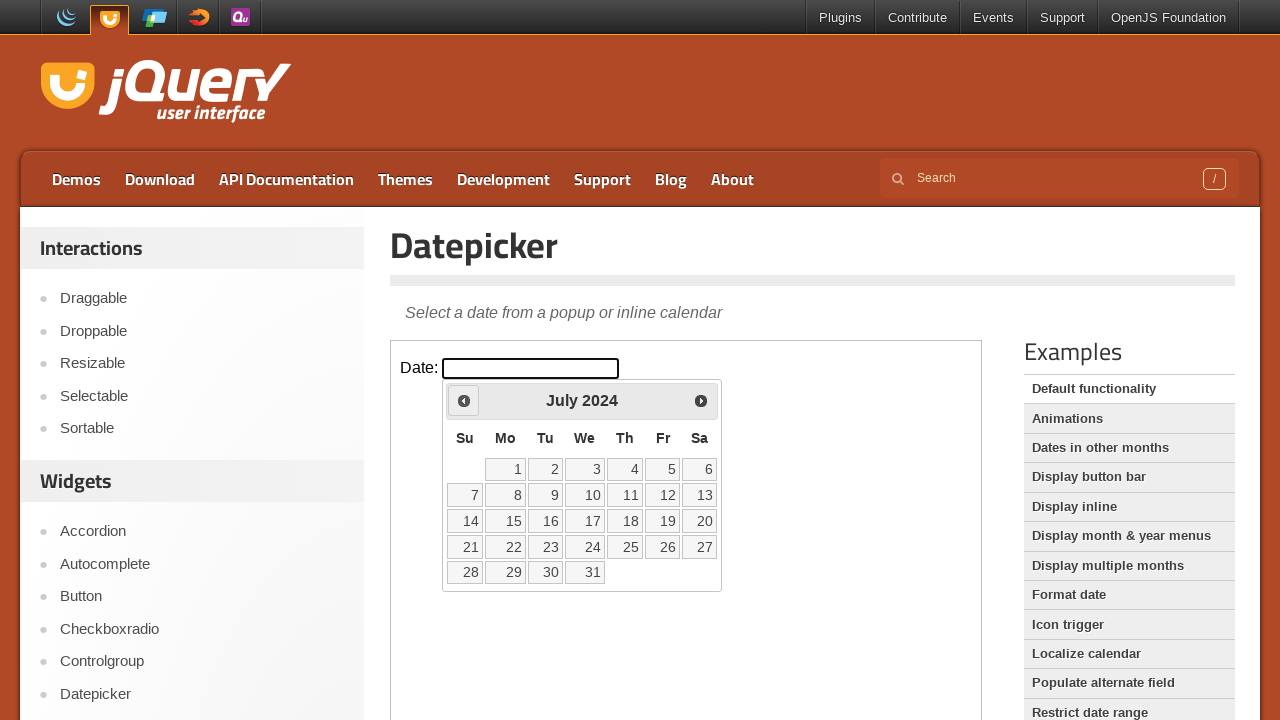

Clicked previous month button to navigate backwards at (464, 400) on iframe >> nth=0 >> internal:control=enter-frame >> xpath=//span[@class='ui-icon 
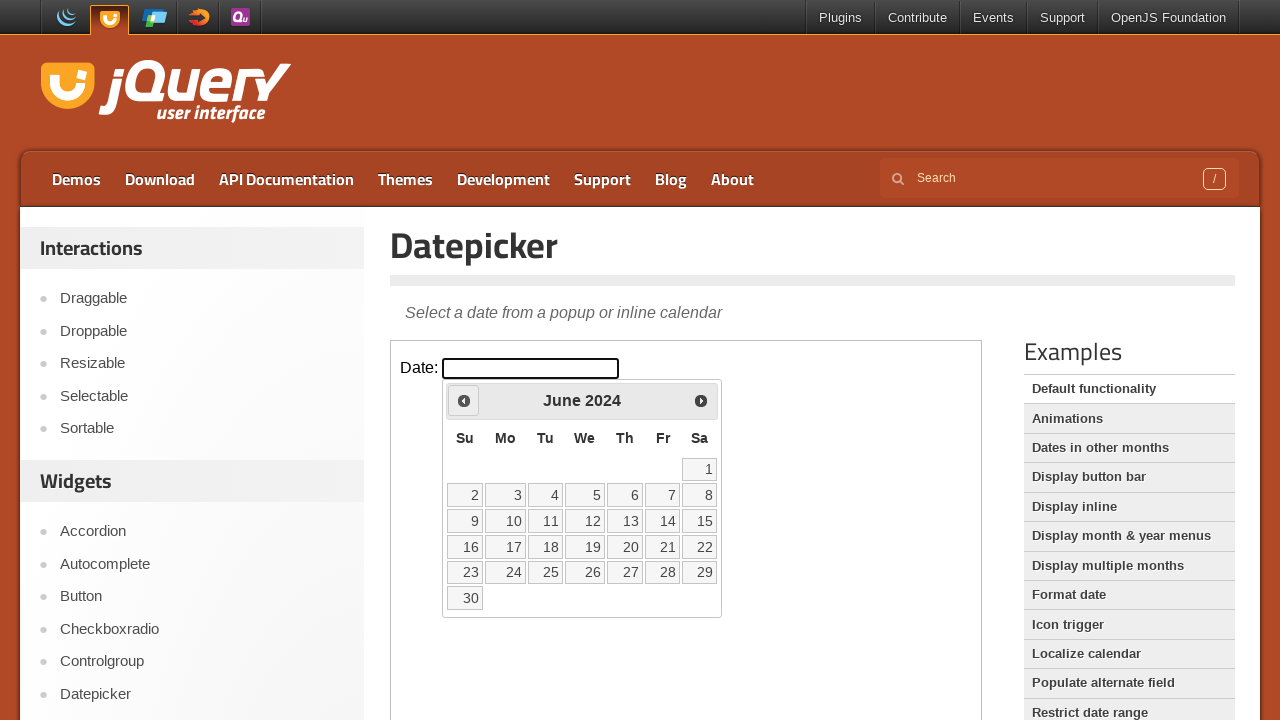

Checked current date: June 2024
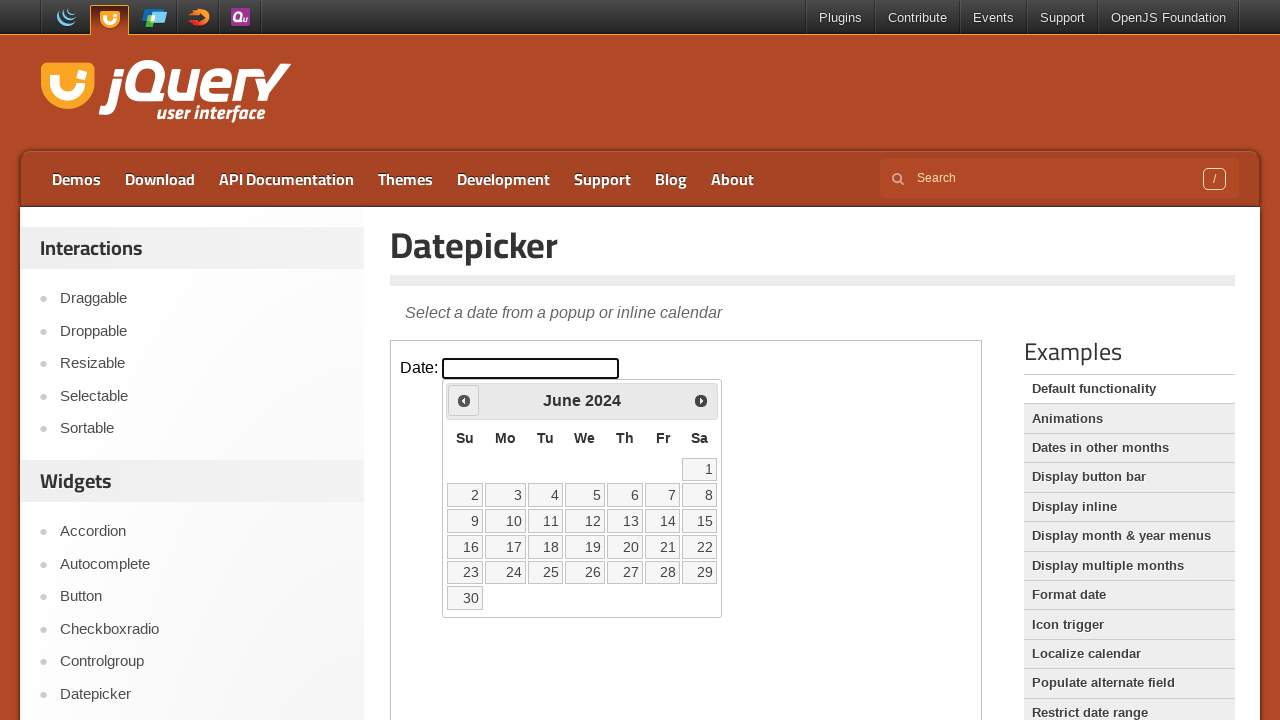

Clicked previous month button to navigate backwards at (464, 400) on iframe >> nth=0 >> internal:control=enter-frame >> xpath=//span[@class='ui-icon 
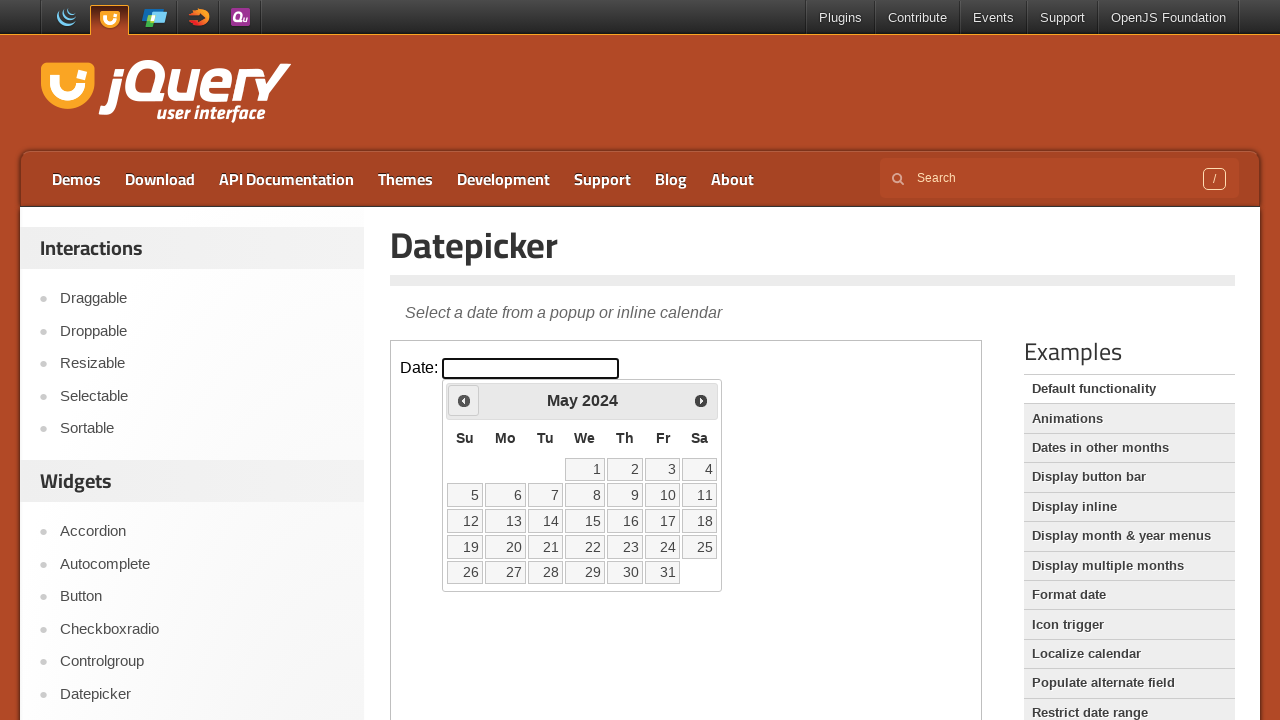

Checked current date: May 2024
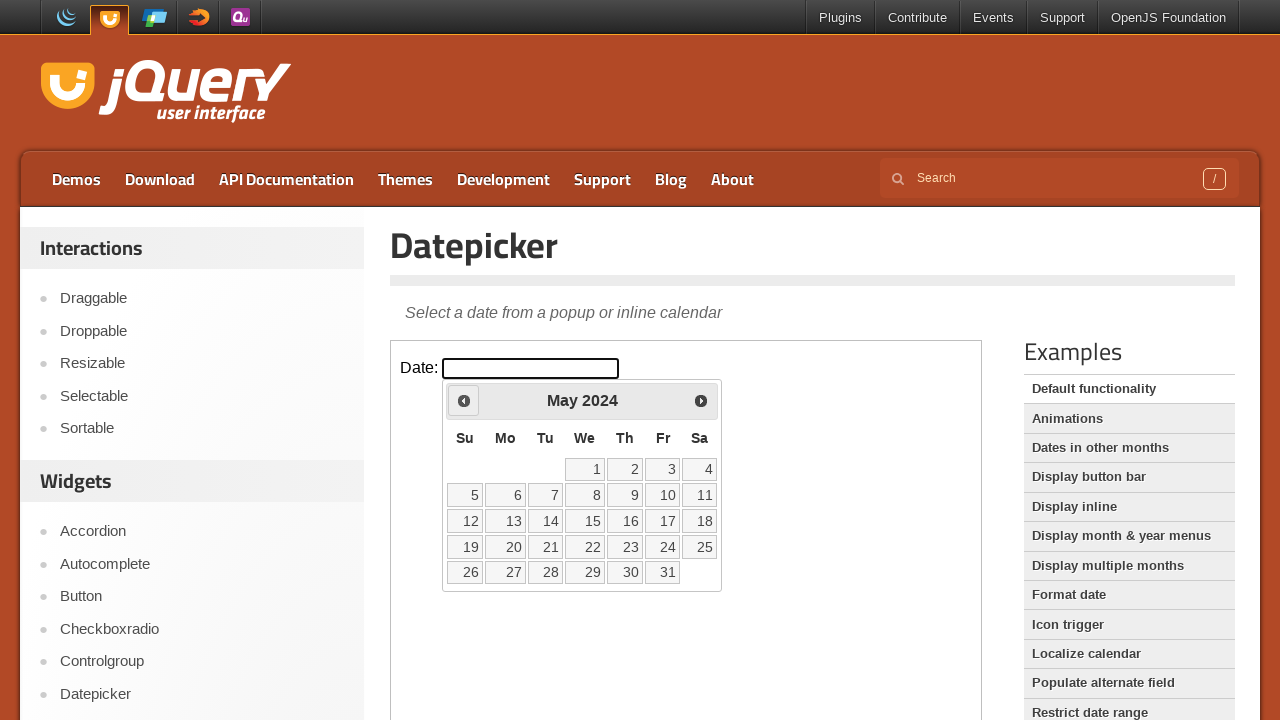

Clicked previous month button to navigate backwards at (464, 400) on iframe >> nth=0 >> internal:control=enter-frame >> xpath=//span[@class='ui-icon 
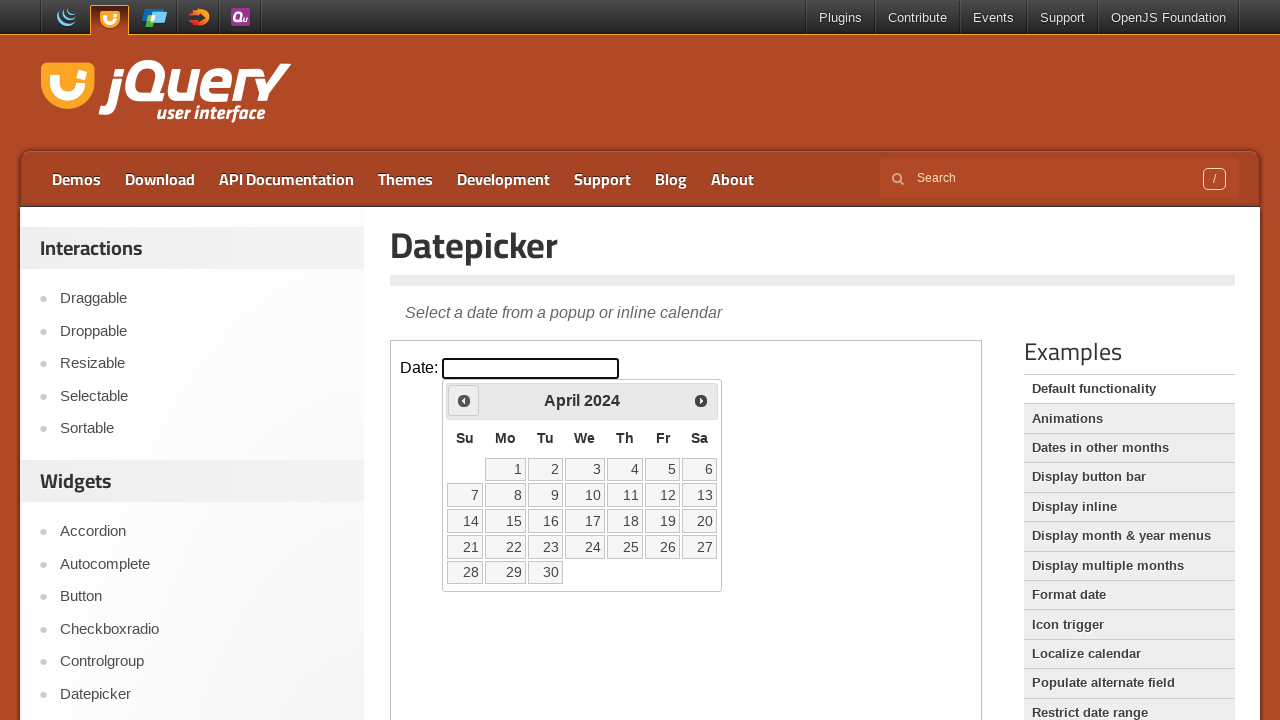

Checked current date: April 2024
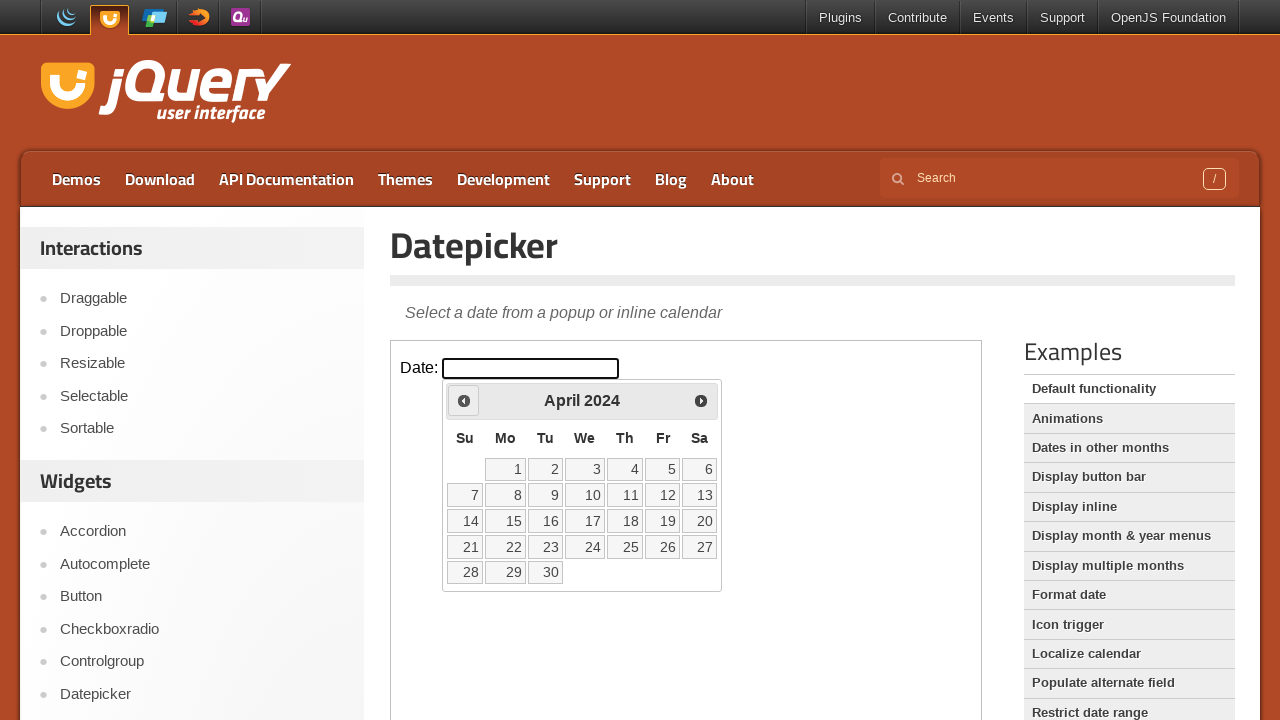

Clicked previous month button to navigate backwards at (464, 400) on iframe >> nth=0 >> internal:control=enter-frame >> xpath=//span[@class='ui-icon 
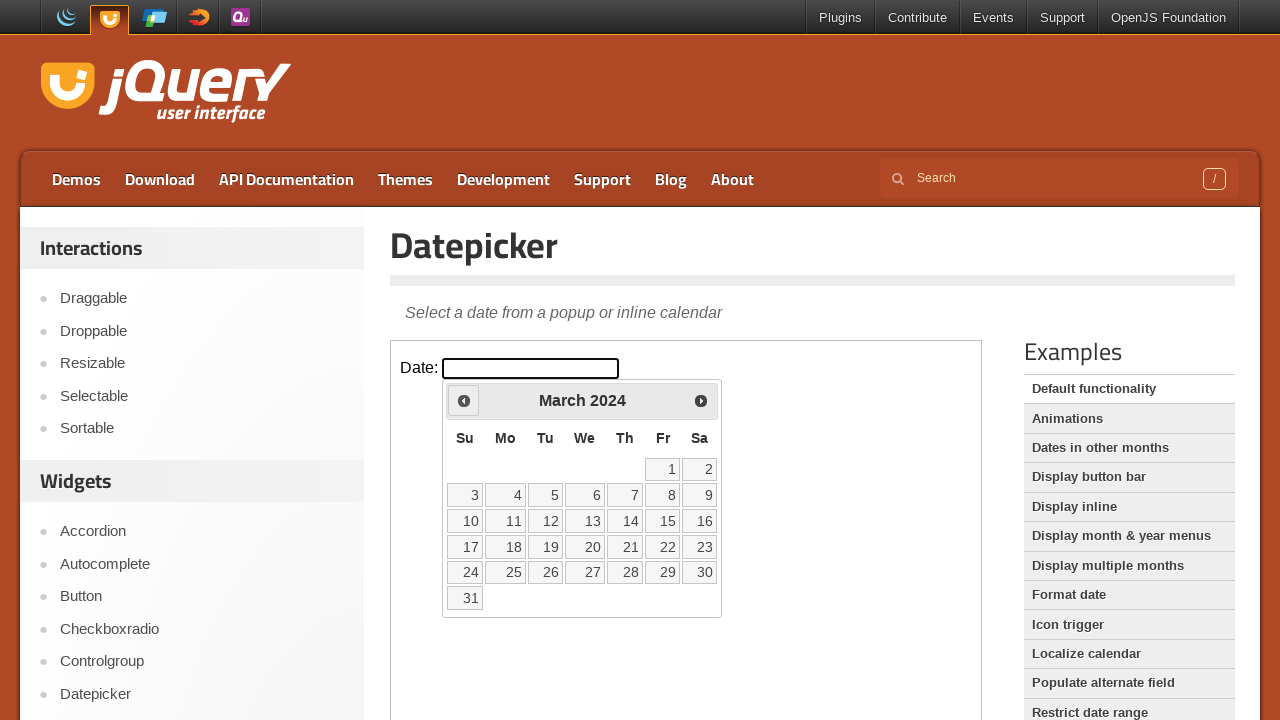

Checked current date: March 2024
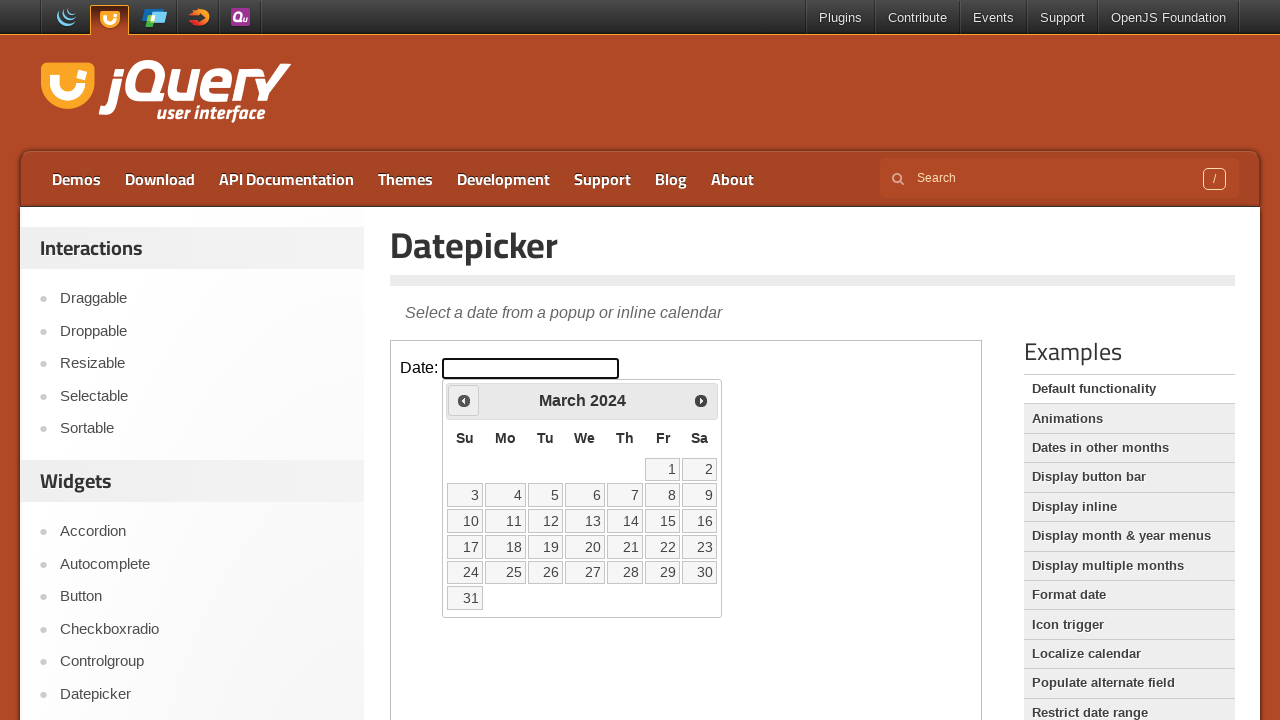

Clicked previous month button to navigate backwards at (464, 400) on iframe >> nth=0 >> internal:control=enter-frame >> xpath=//span[@class='ui-icon 
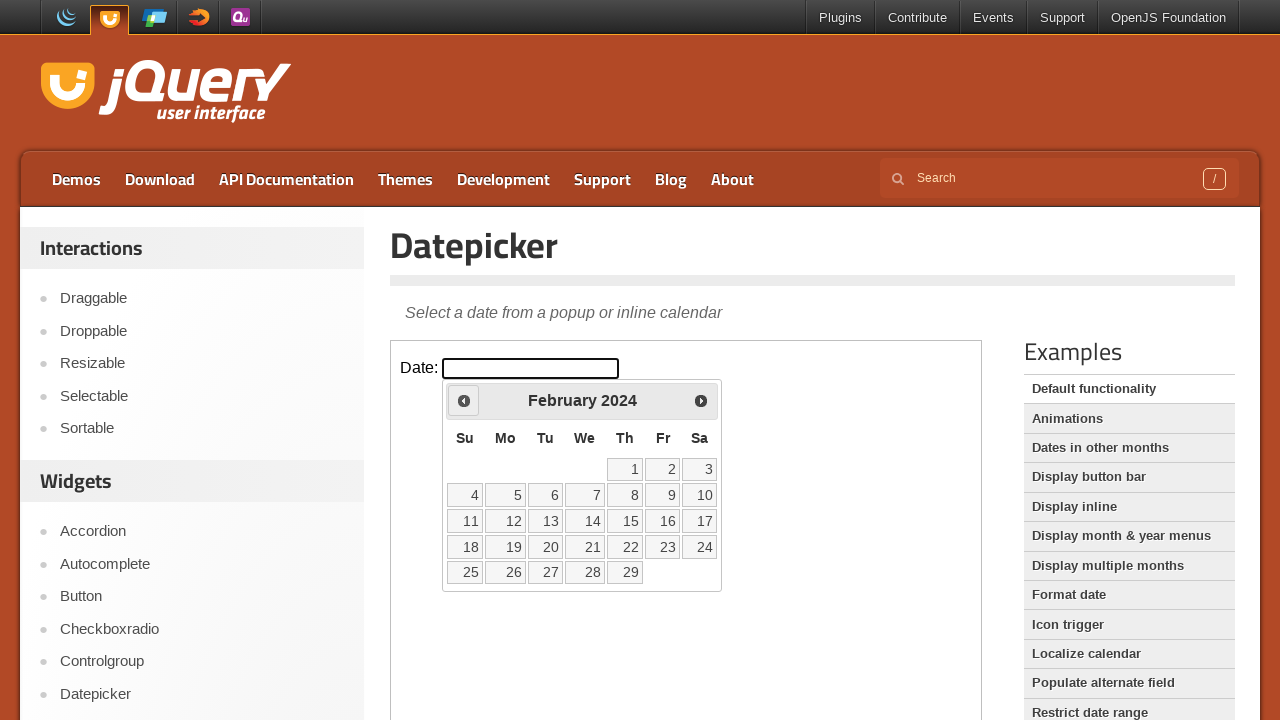

Checked current date: February 2024
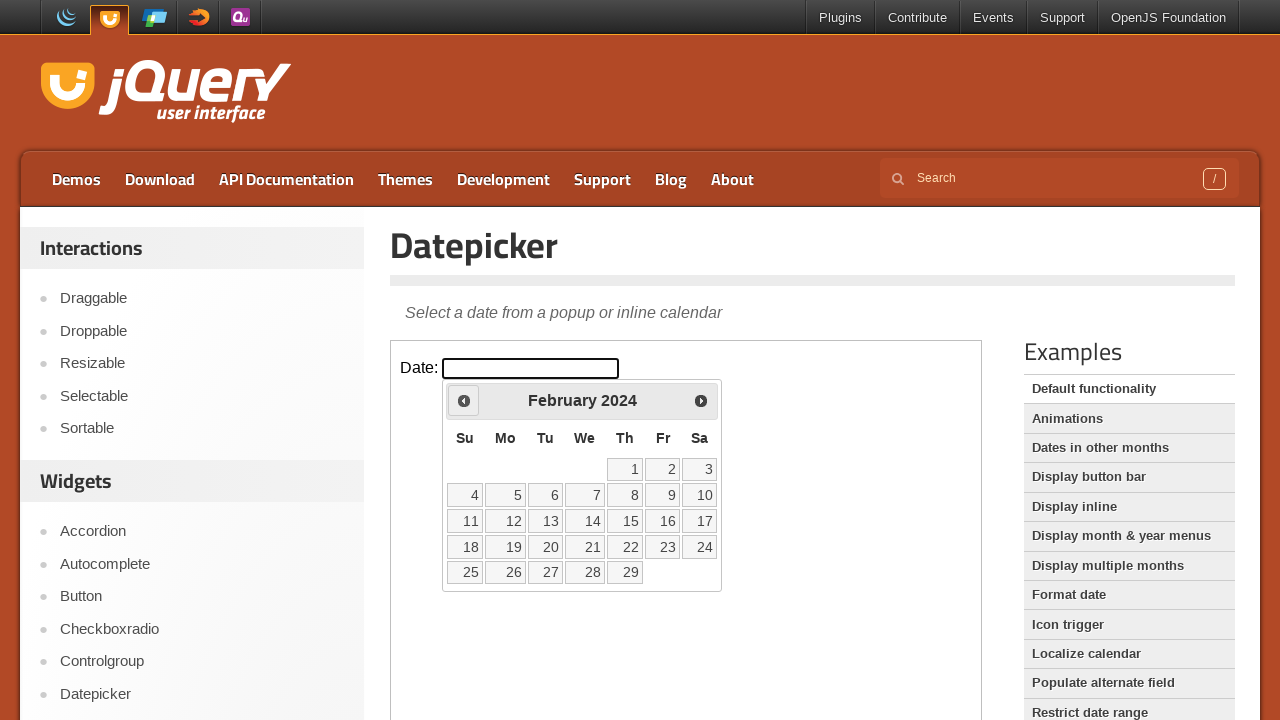

Clicked previous month button to navigate backwards at (464, 400) on iframe >> nth=0 >> internal:control=enter-frame >> xpath=//span[@class='ui-icon 
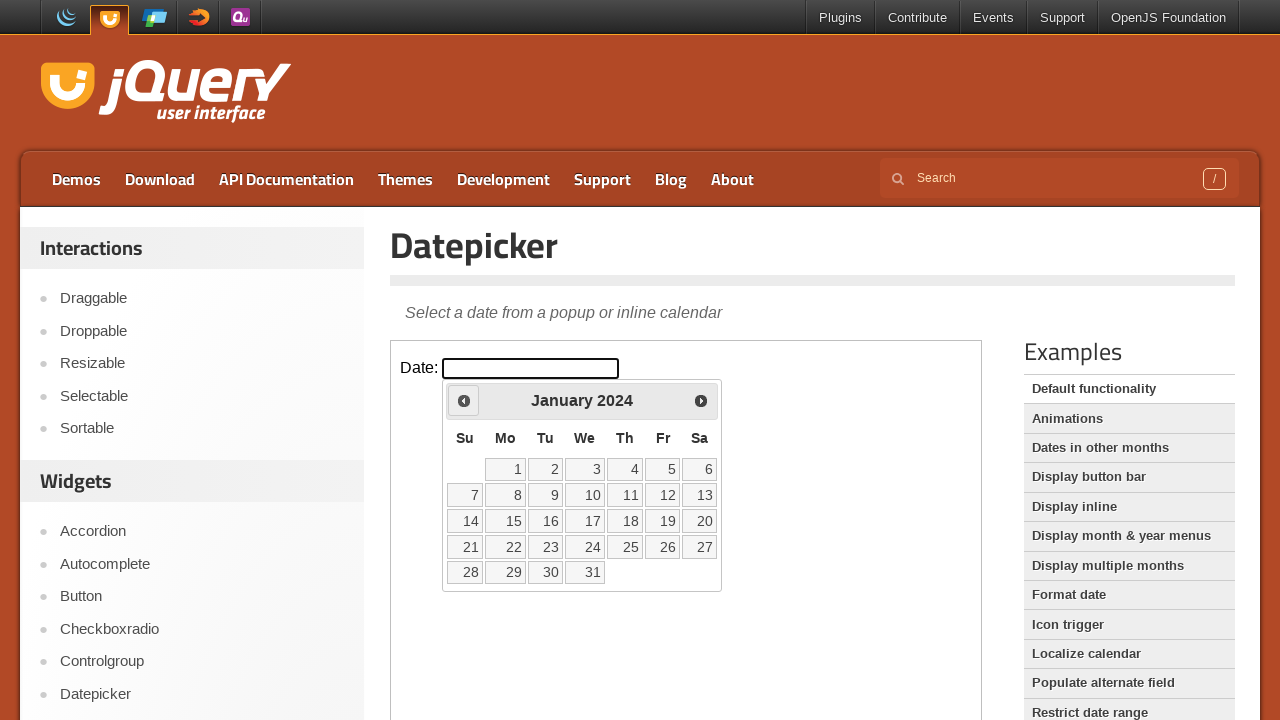

Checked current date: January 2024
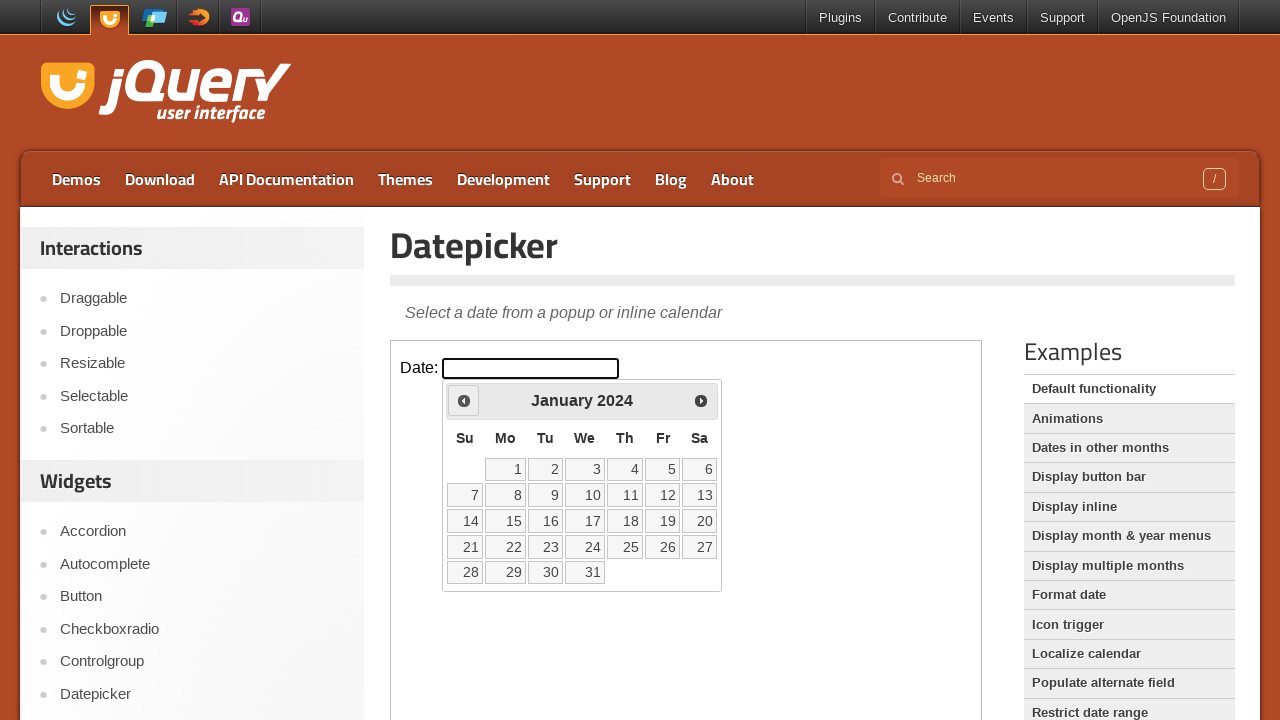

Clicked previous month button to navigate backwards at (464, 400) on iframe >> nth=0 >> internal:control=enter-frame >> xpath=//span[@class='ui-icon 
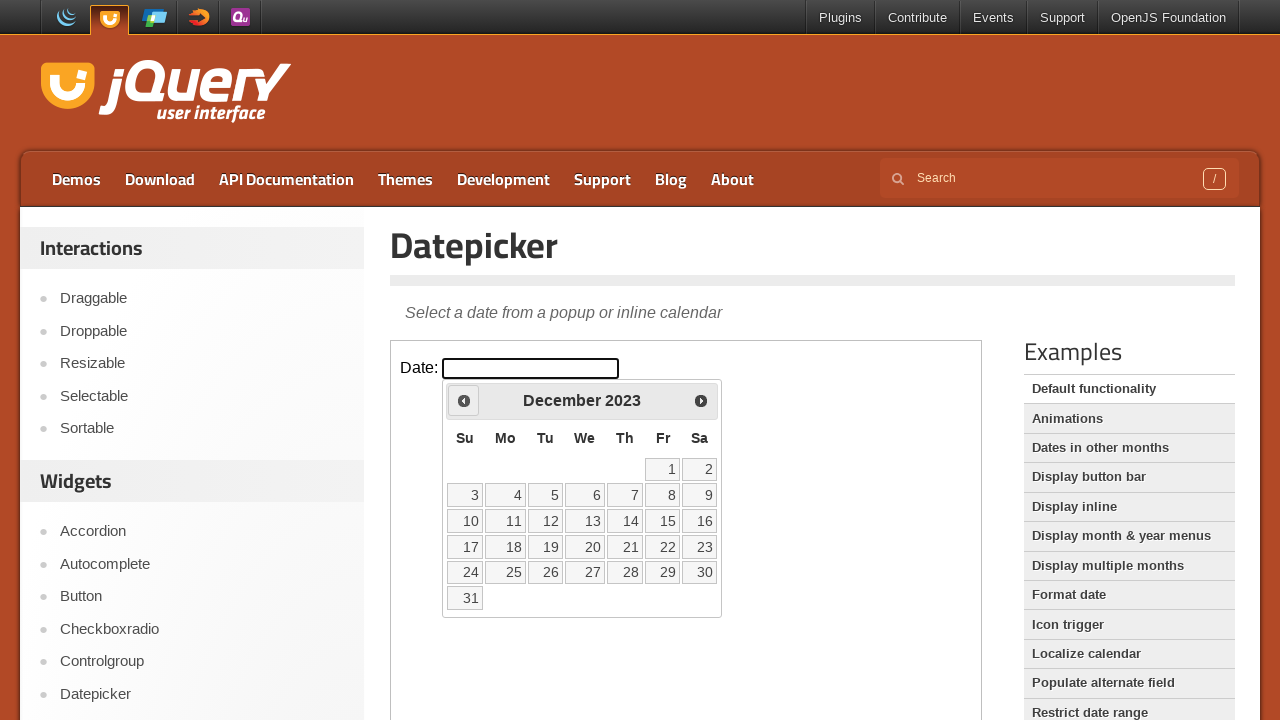

Checked current date: December 2023
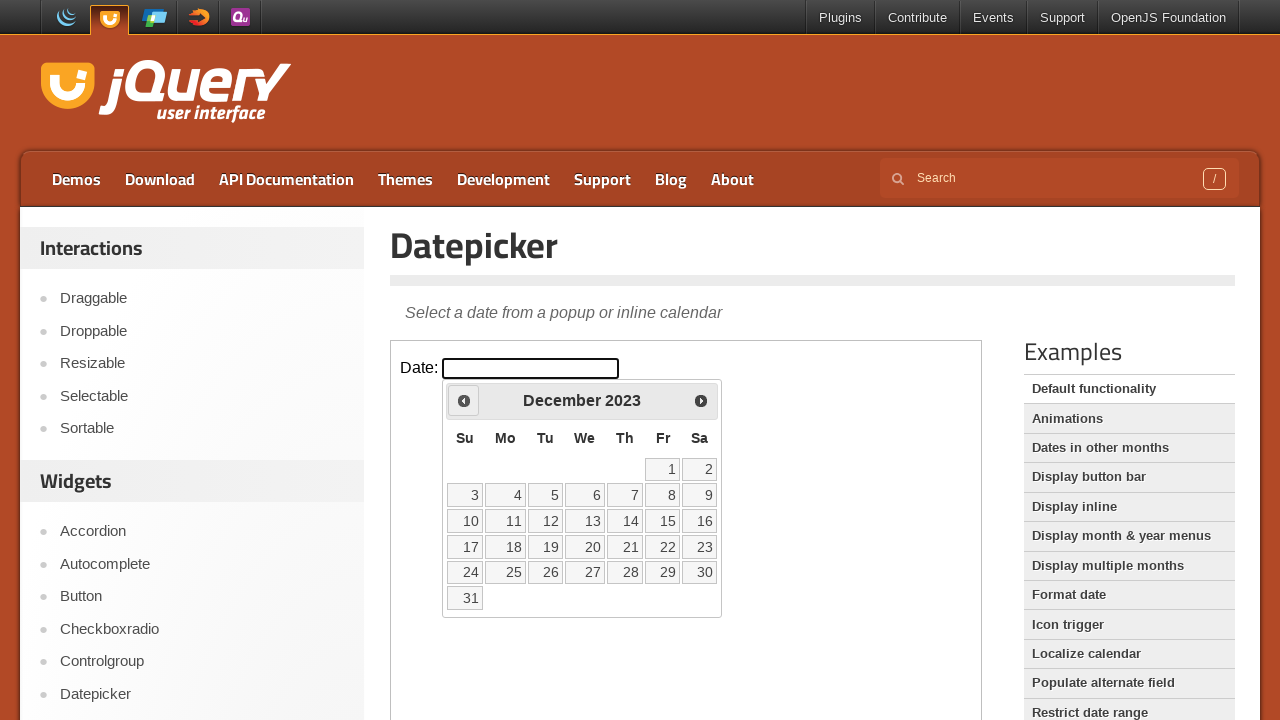

Clicked previous month button to navigate backwards at (464, 400) on iframe >> nth=0 >> internal:control=enter-frame >> xpath=//span[@class='ui-icon 
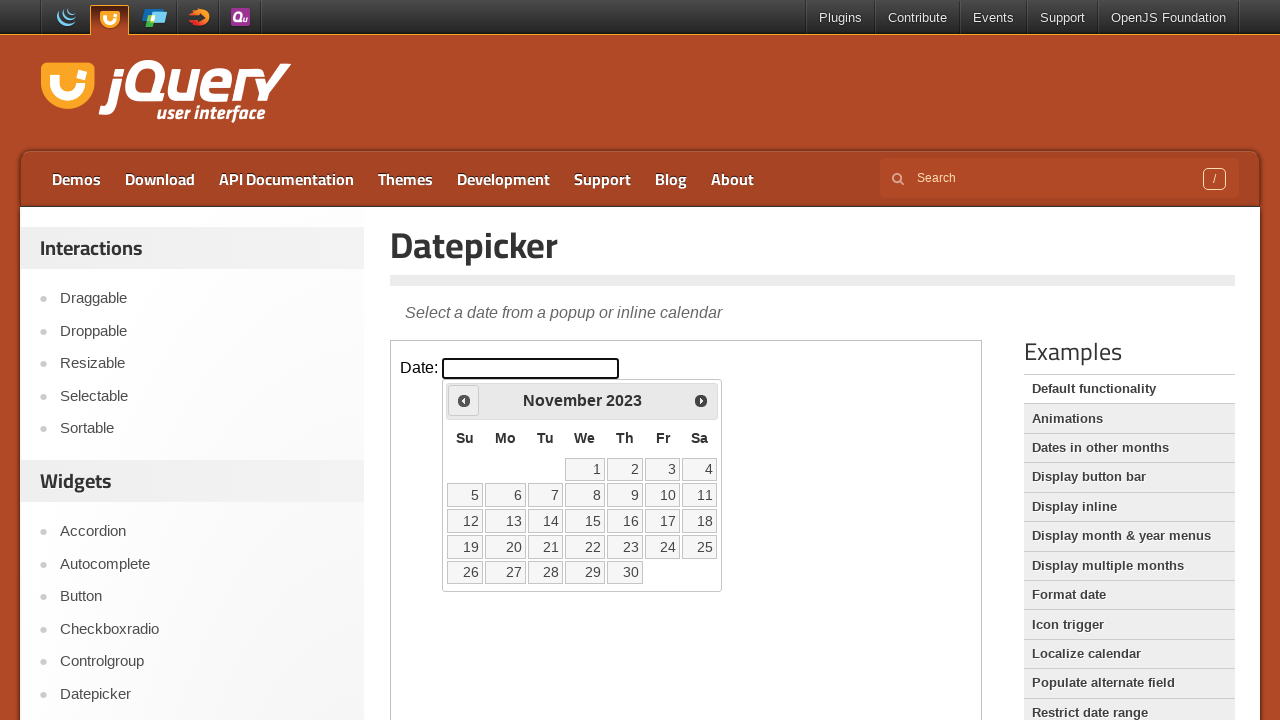

Checked current date: November 2023
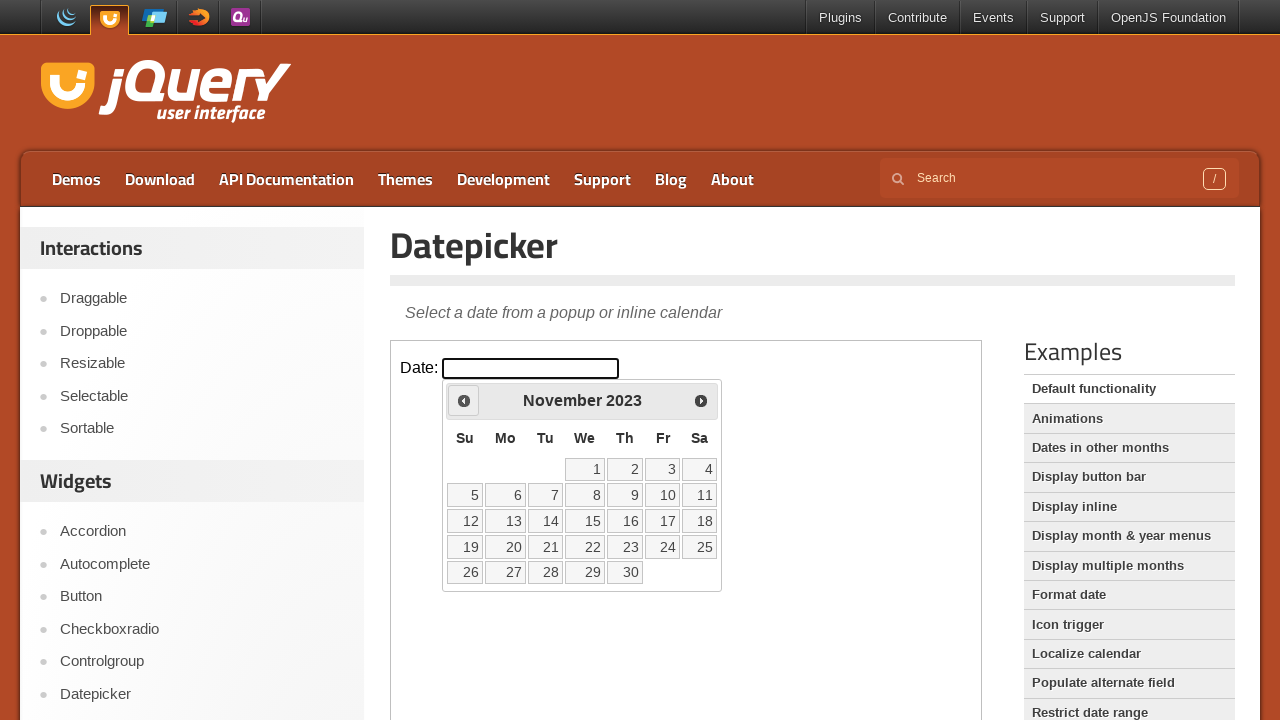

Clicked previous month button to navigate backwards at (464, 400) on iframe >> nth=0 >> internal:control=enter-frame >> xpath=//span[@class='ui-icon 
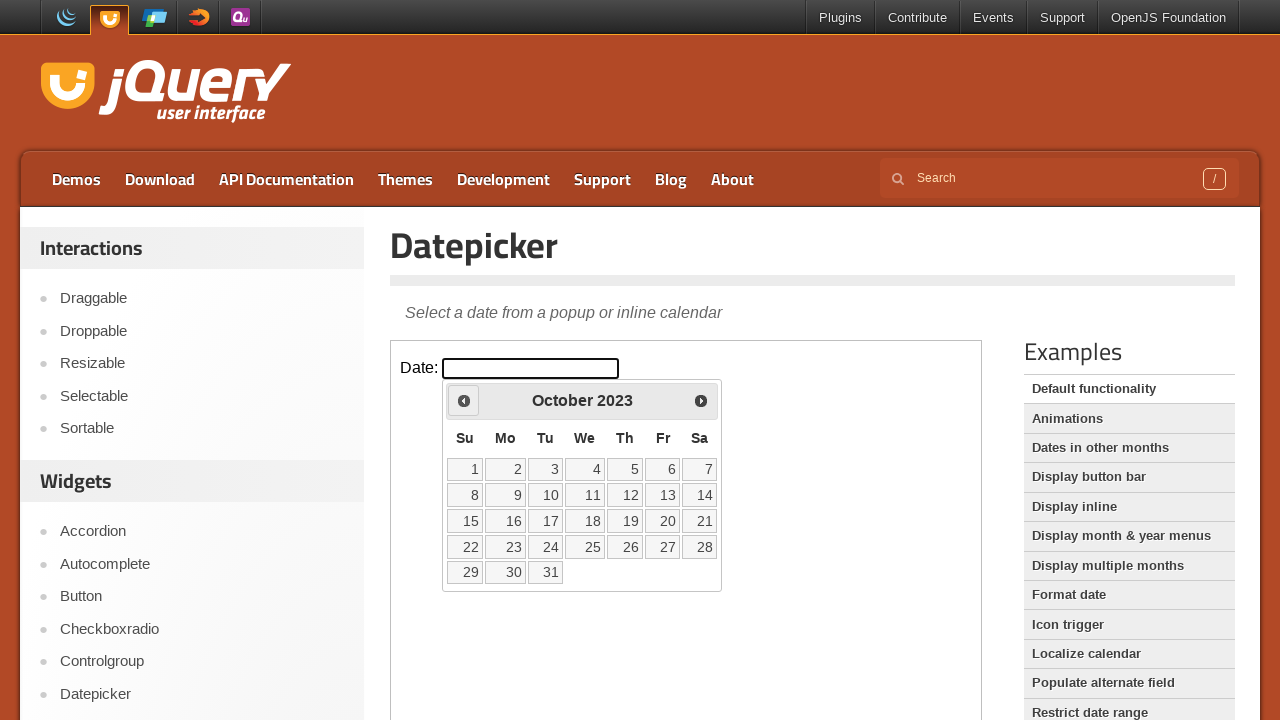

Checked current date: October 2023
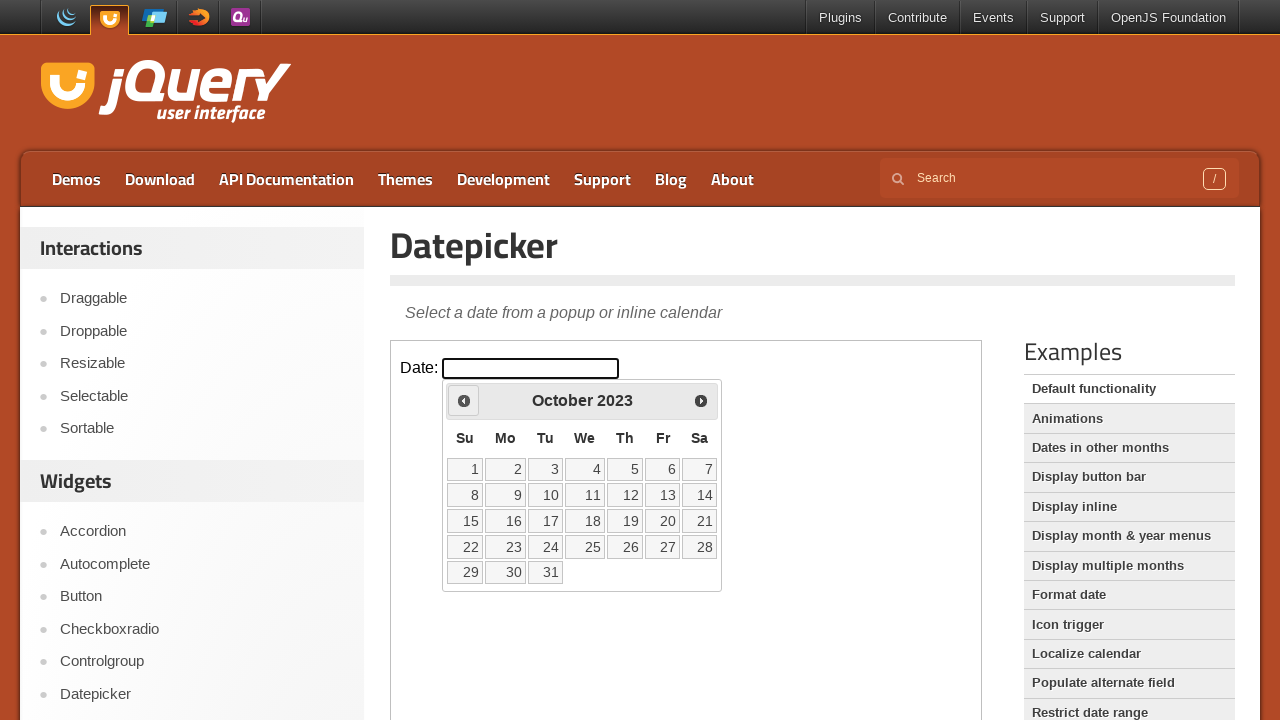

Clicked previous month button to navigate backwards at (464, 400) on iframe >> nth=0 >> internal:control=enter-frame >> xpath=//span[@class='ui-icon 
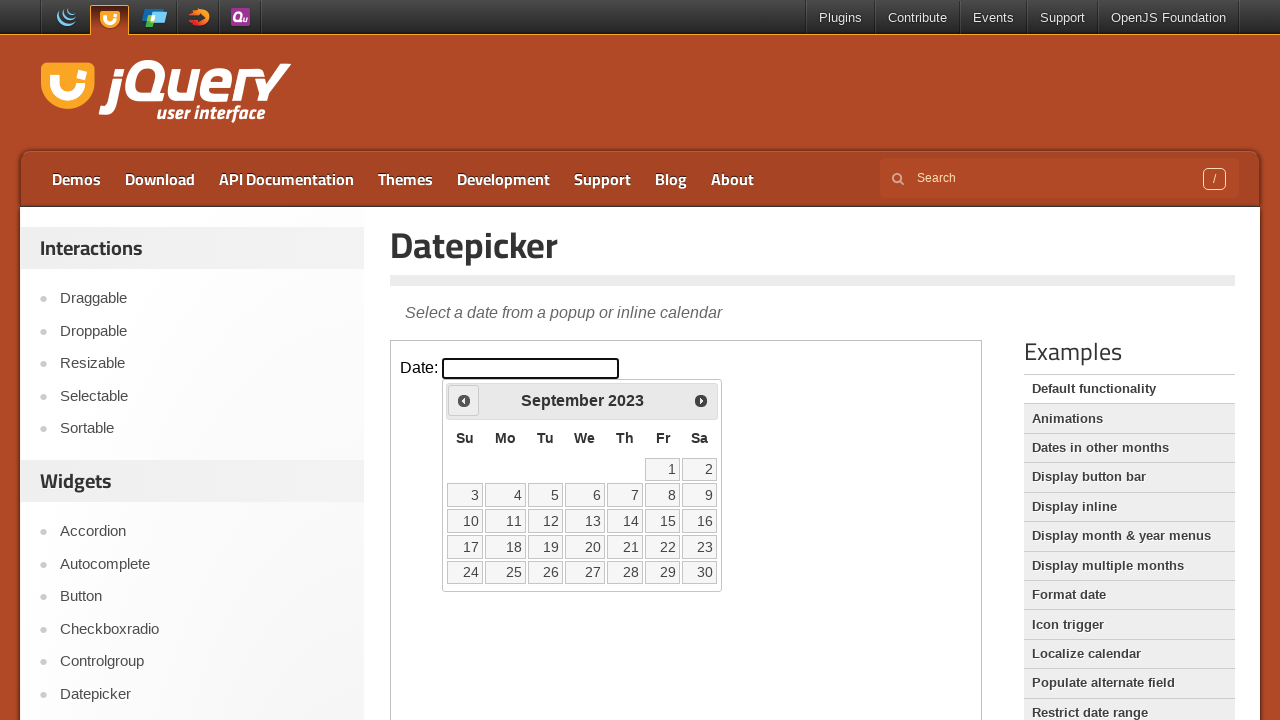

Checked current date: September 2023
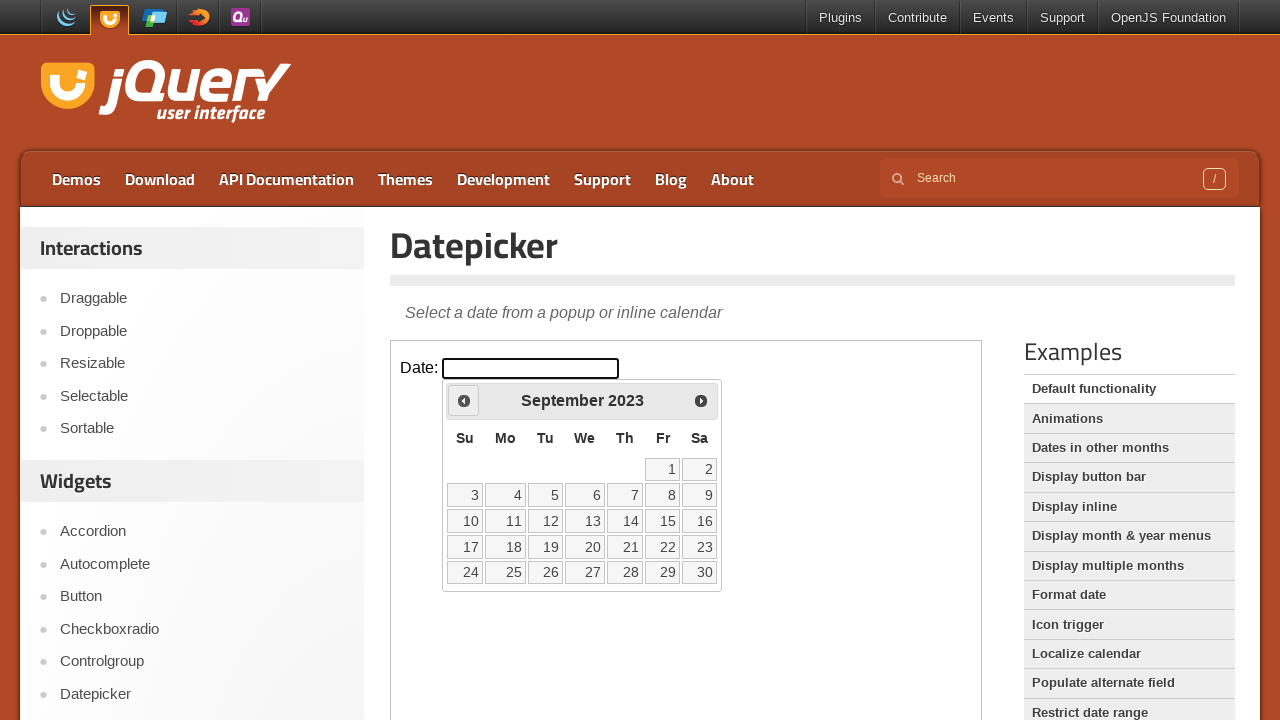

Clicked previous month button to navigate backwards at (464, 400) on iframe >> nth=0 >> internal:control=enter-frame >> xpath=//span[@class='ui-icon 
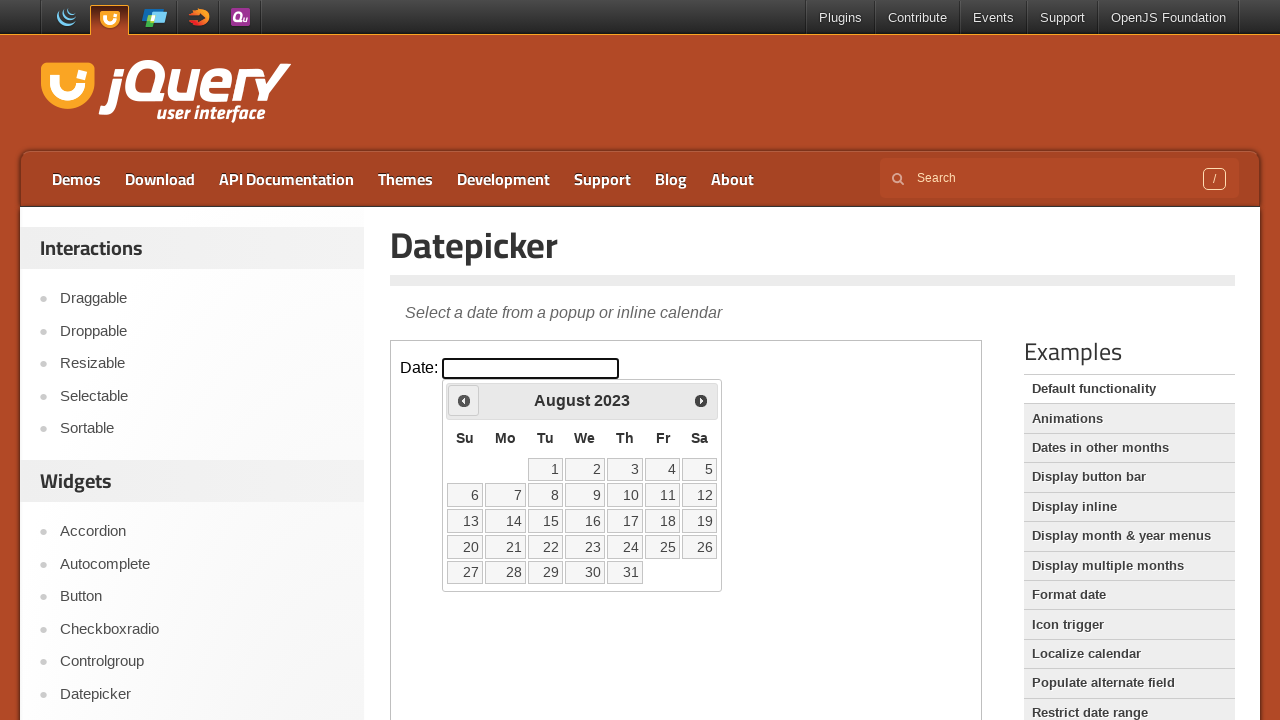

Checked current date: August 2023
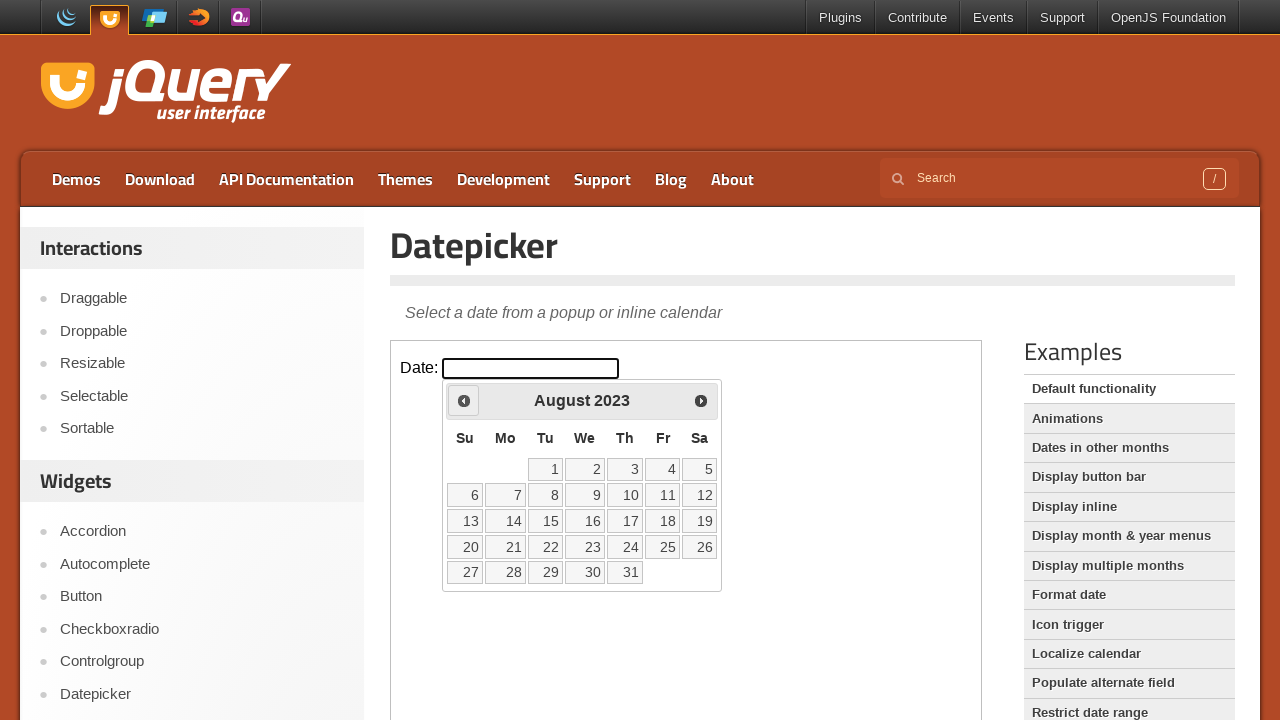

Clicked previous month button to navigate backwards at (464, 400) on iframe >> nth=0 >> internal:control=enter-frame >> xpath=//span[@class='ui-icon 
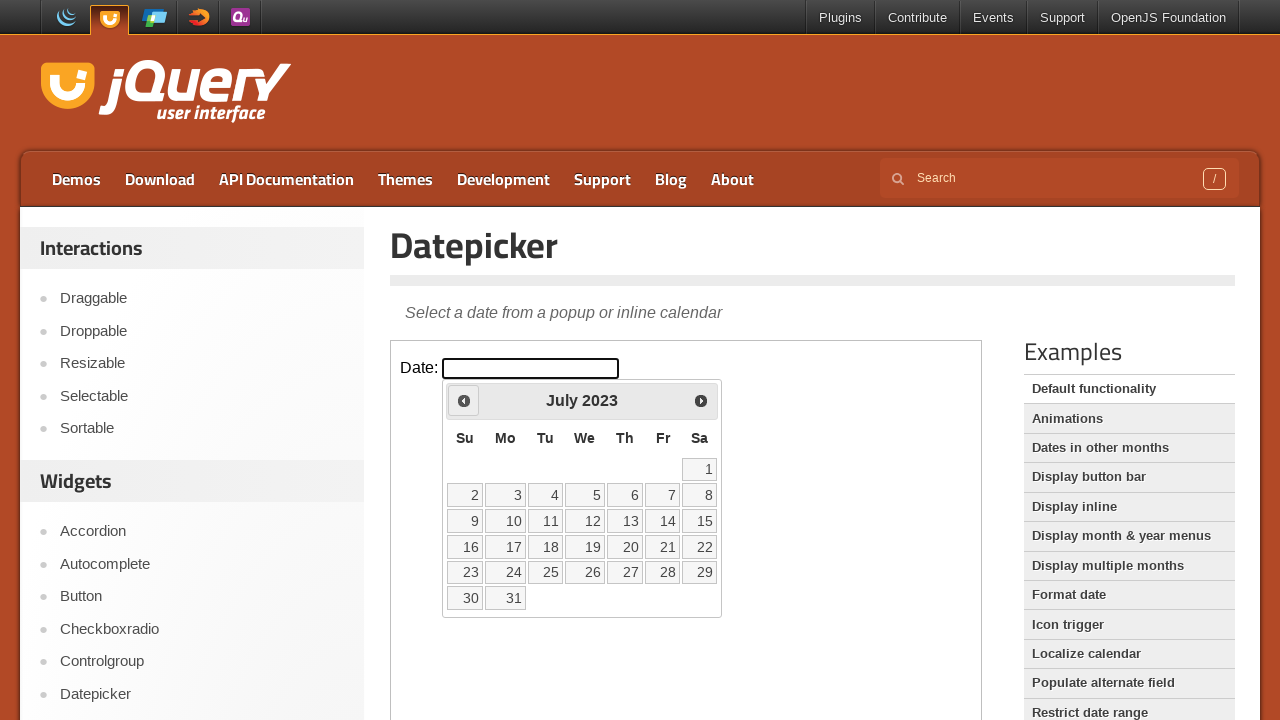

Checked current date: July 2023
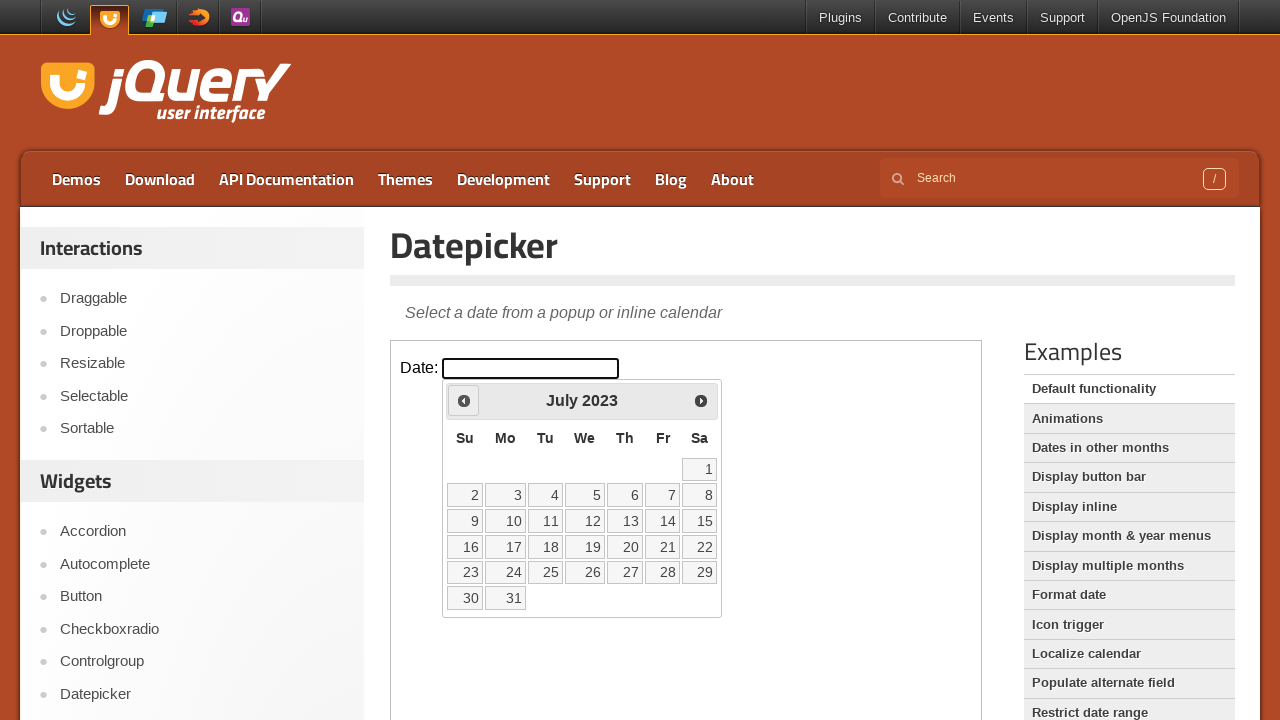

Clicked previous month button to navigate backwards at (464, 400) on iframe >> nth=0 >> internal:control=enter-frame >> xpath=//span[@class='ui-icon 
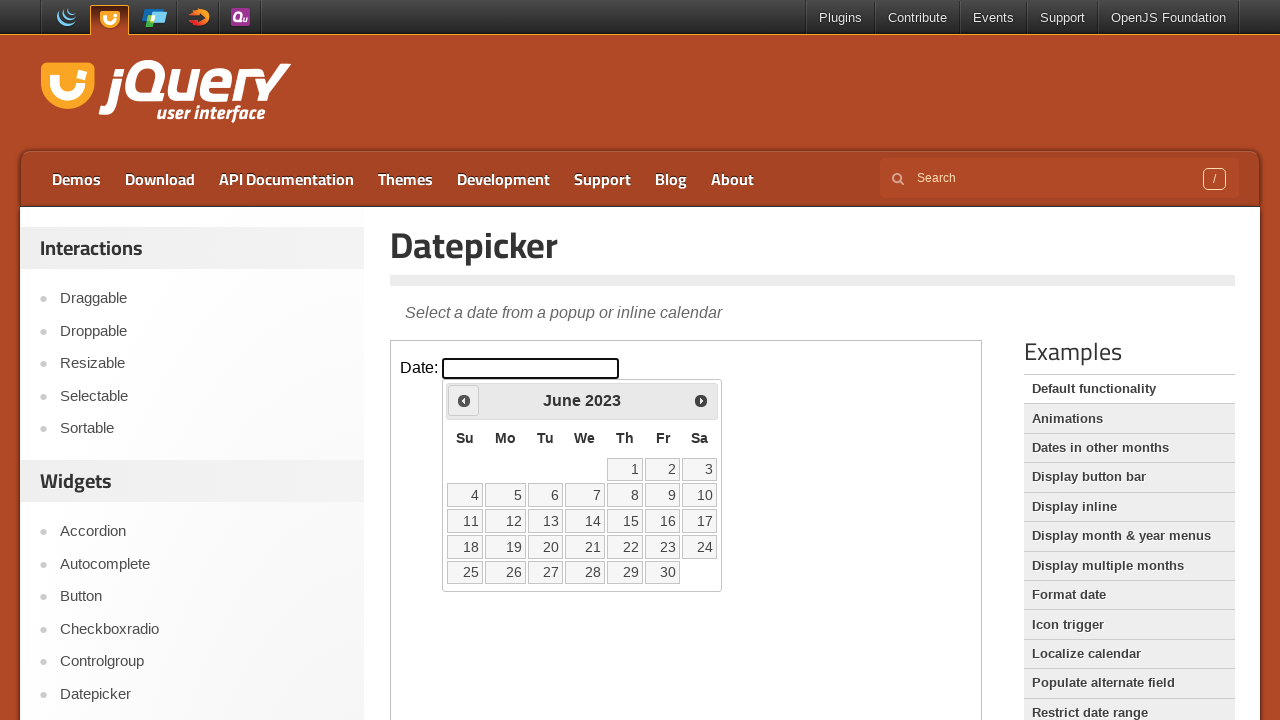

Checked current date: June 2023
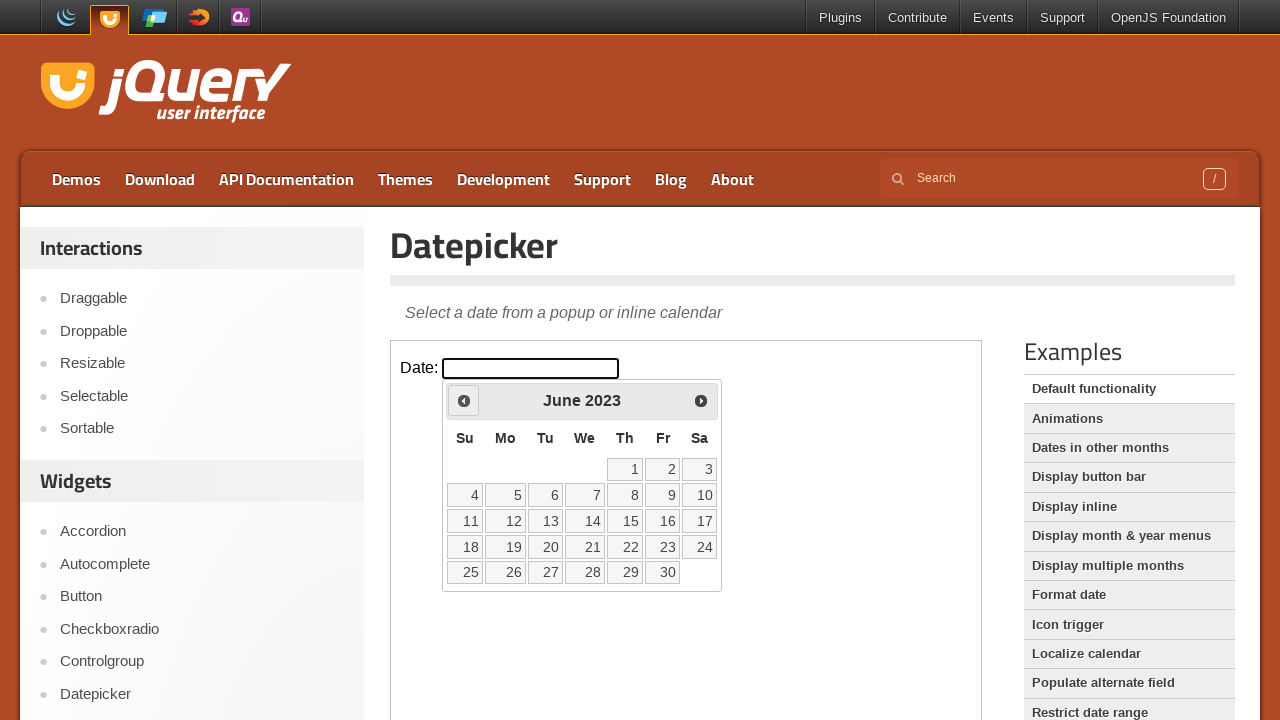

Clicked previous month button to navigate backwards at (464, 400) on iframe >> nth=0 >> internal:control=enter-frame >> xpath=//span[@class='ui-icon 
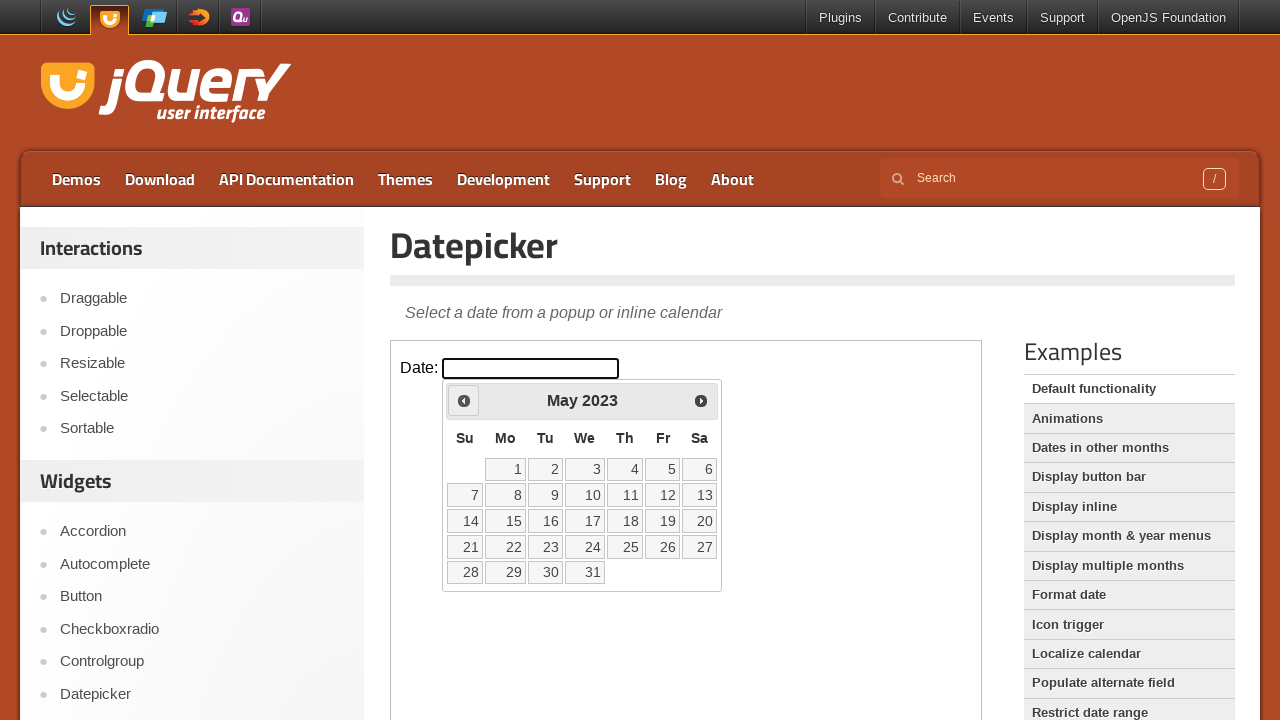

Checked current date: May 2023
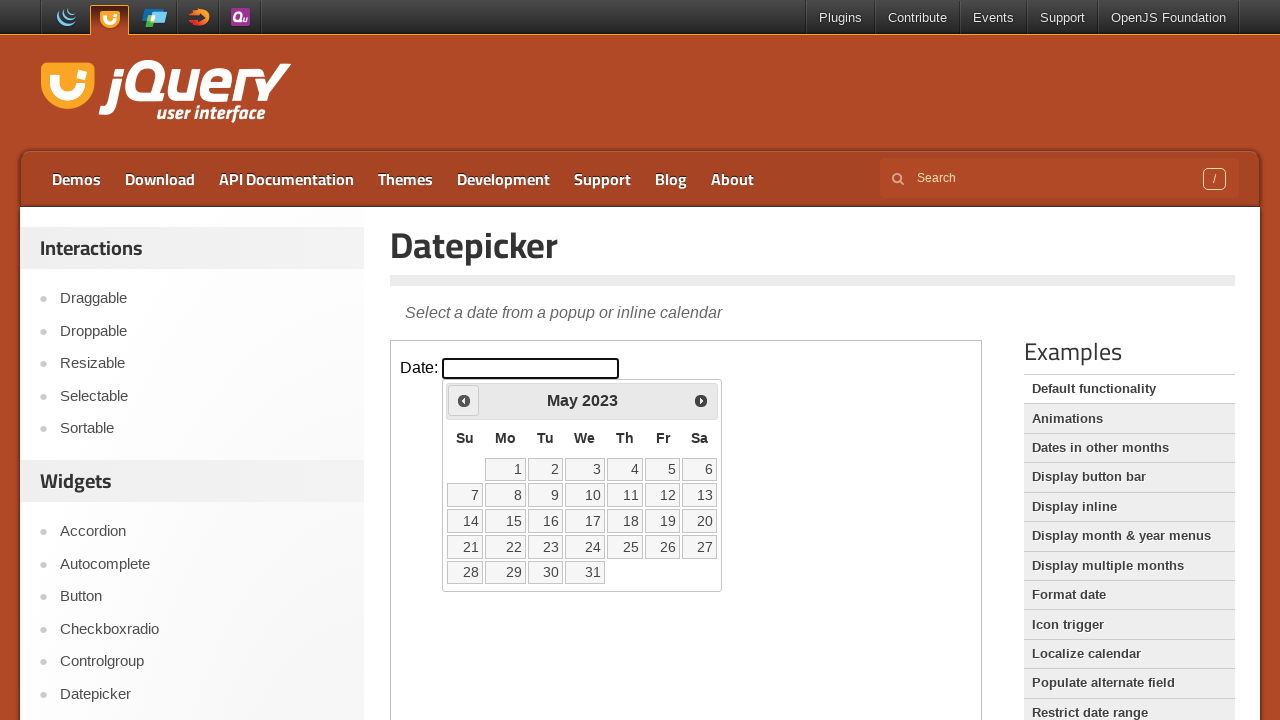

Clicked previous month button to navigate backwards at (464, 400) on iframe >> nth=0 >> internal:control=enter-frame >> xpath=//span[@class='ui-icon 
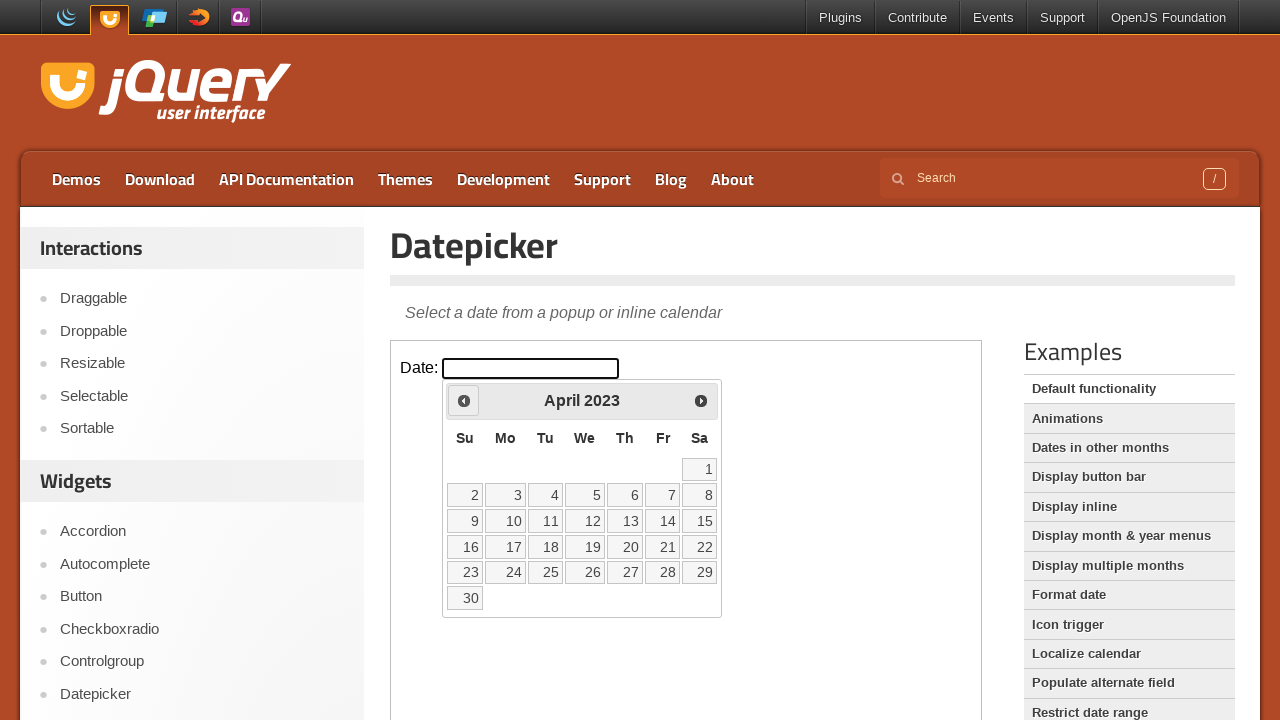

Checked current date: April 2023
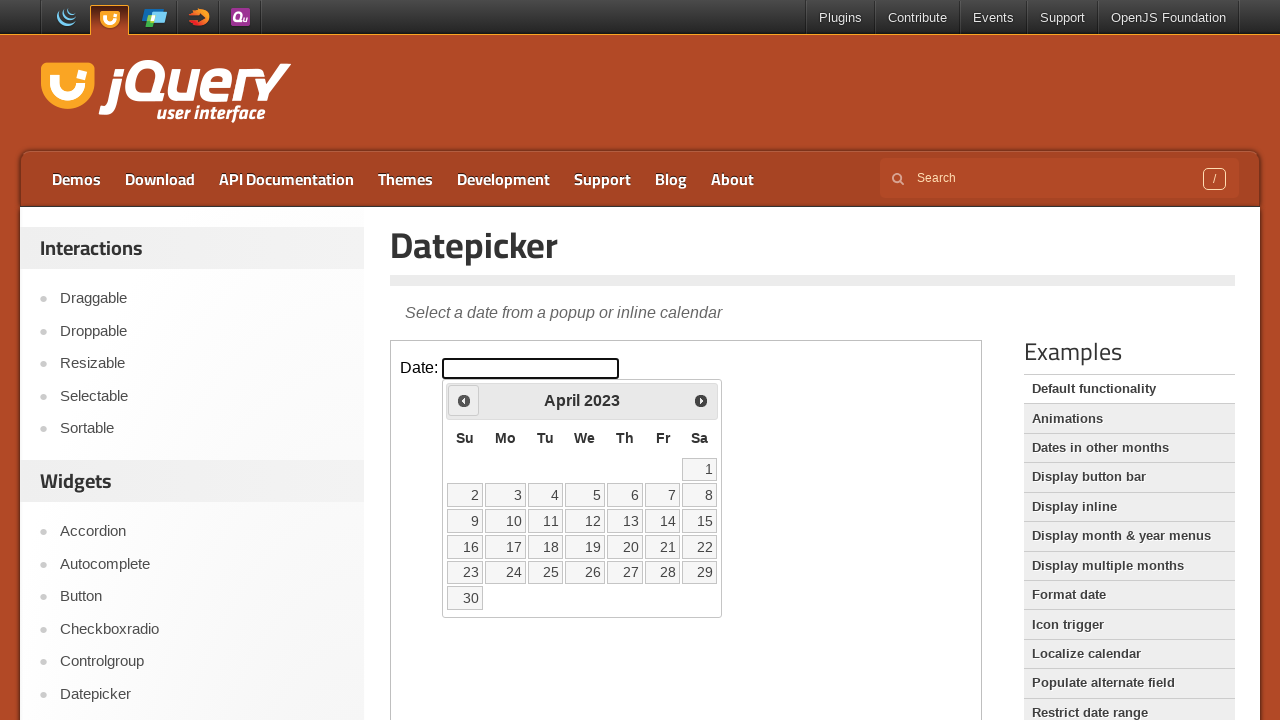

Clicked previous month button to navigate backwards at (464, 400) on iframe >> nth=0 >> internal:control=enter-frame >> xpath=//span[@class='ui-icon 
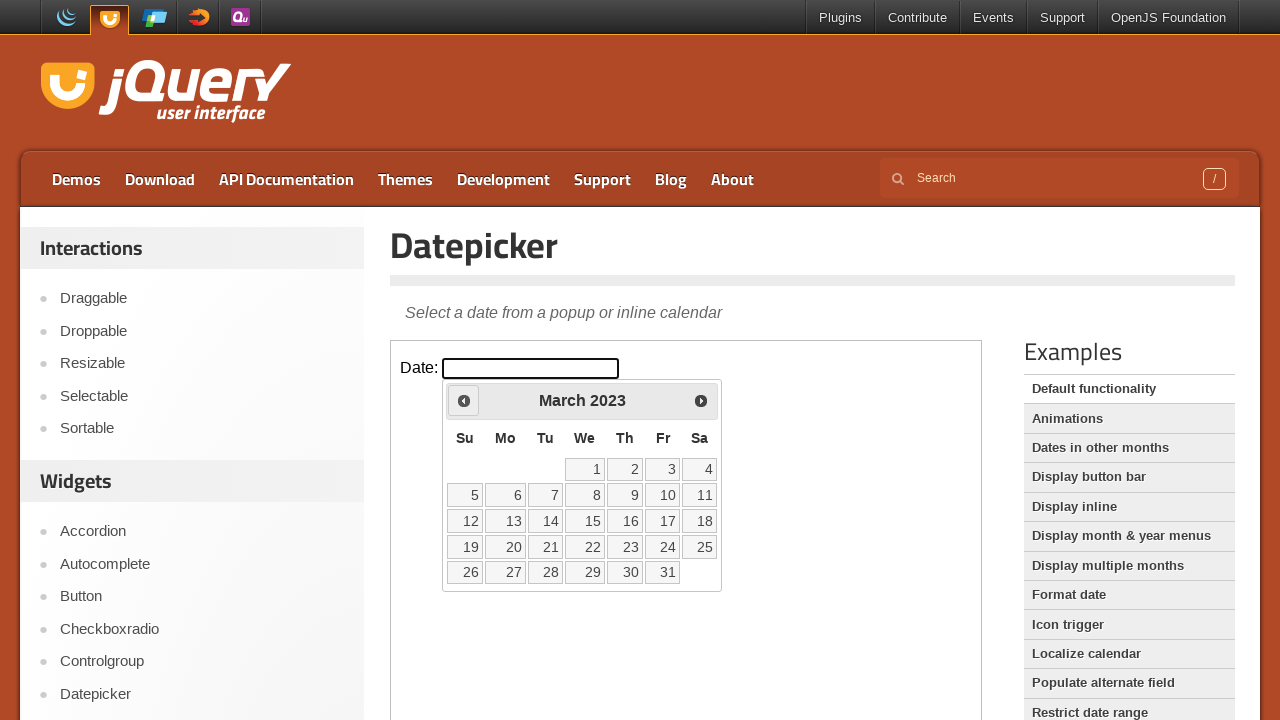

Checked current date: March 2023
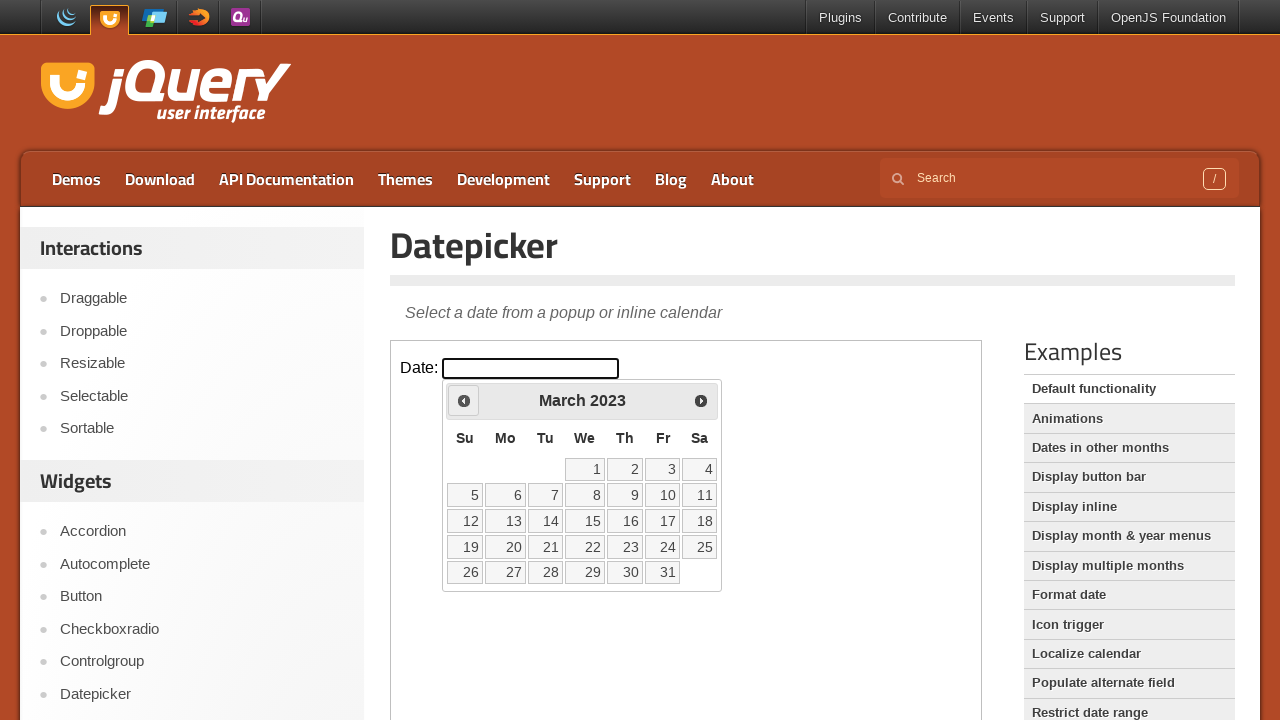

Clicked previous month button to navigate backwards at (464, 400) on iframe >> nth=0 >> internal:control=enter-frame >> xpath=//span[@class='ui-icon 
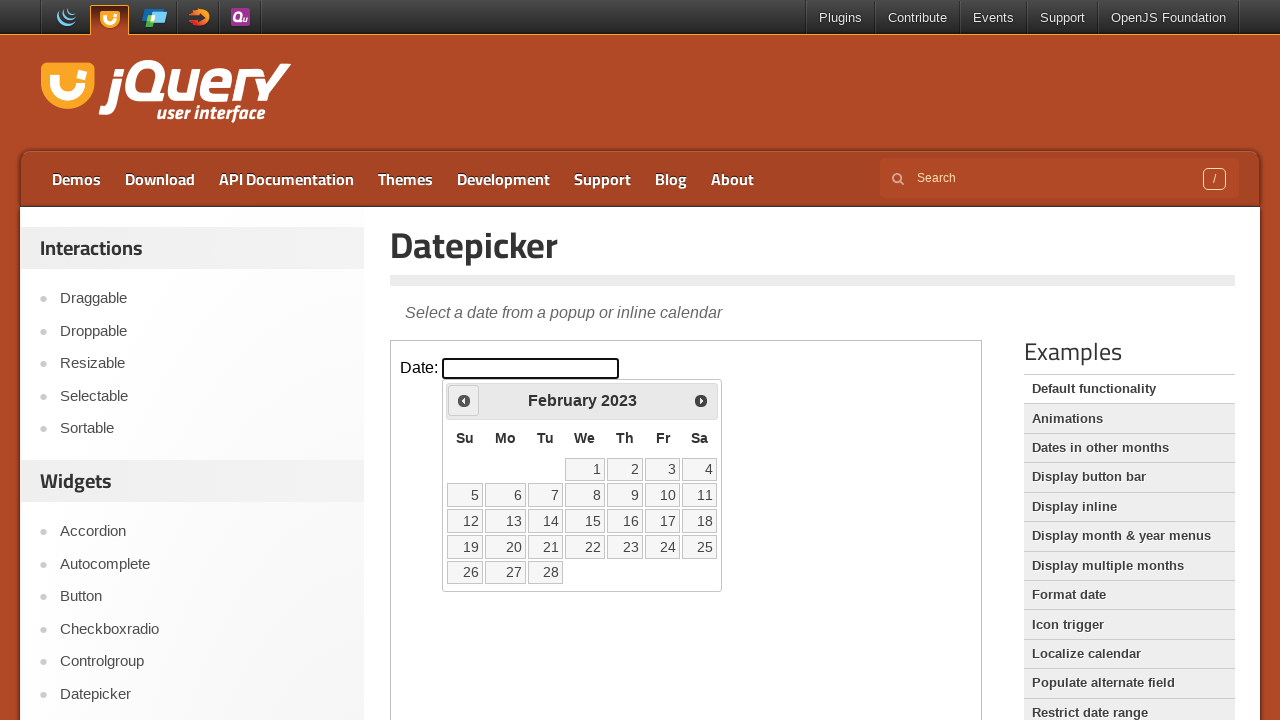

Checked current date: February 2023
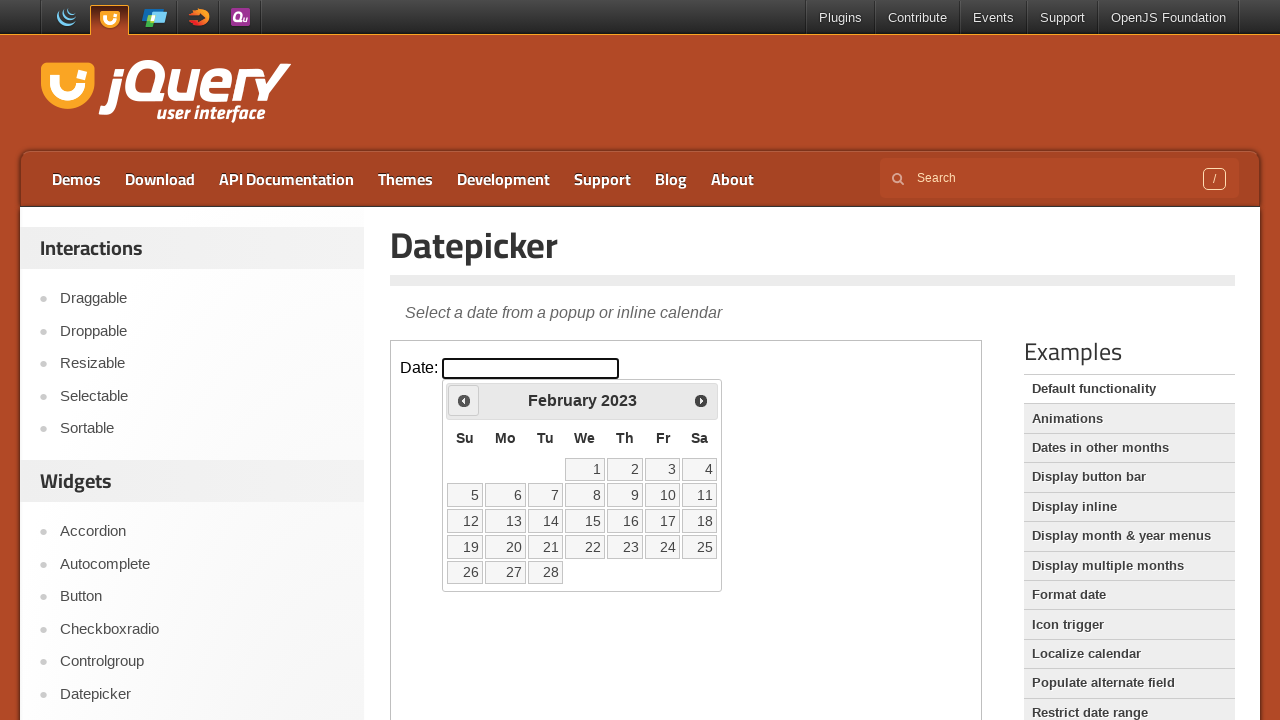

Clicked previous month button to navigate backwards at (464, 400) on iframe >> nth=0 >> internal:control=enter-frame >> xpath=//span[@class='ui-icon 
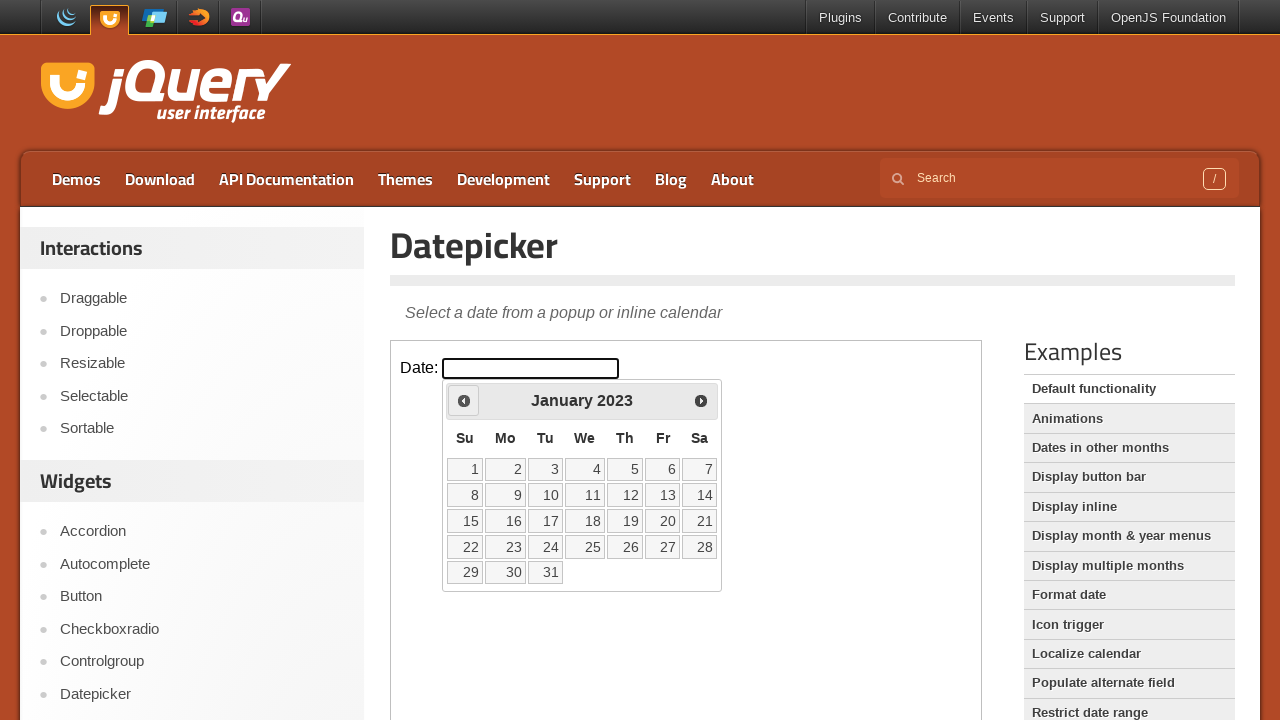

Checked current date: January 2023
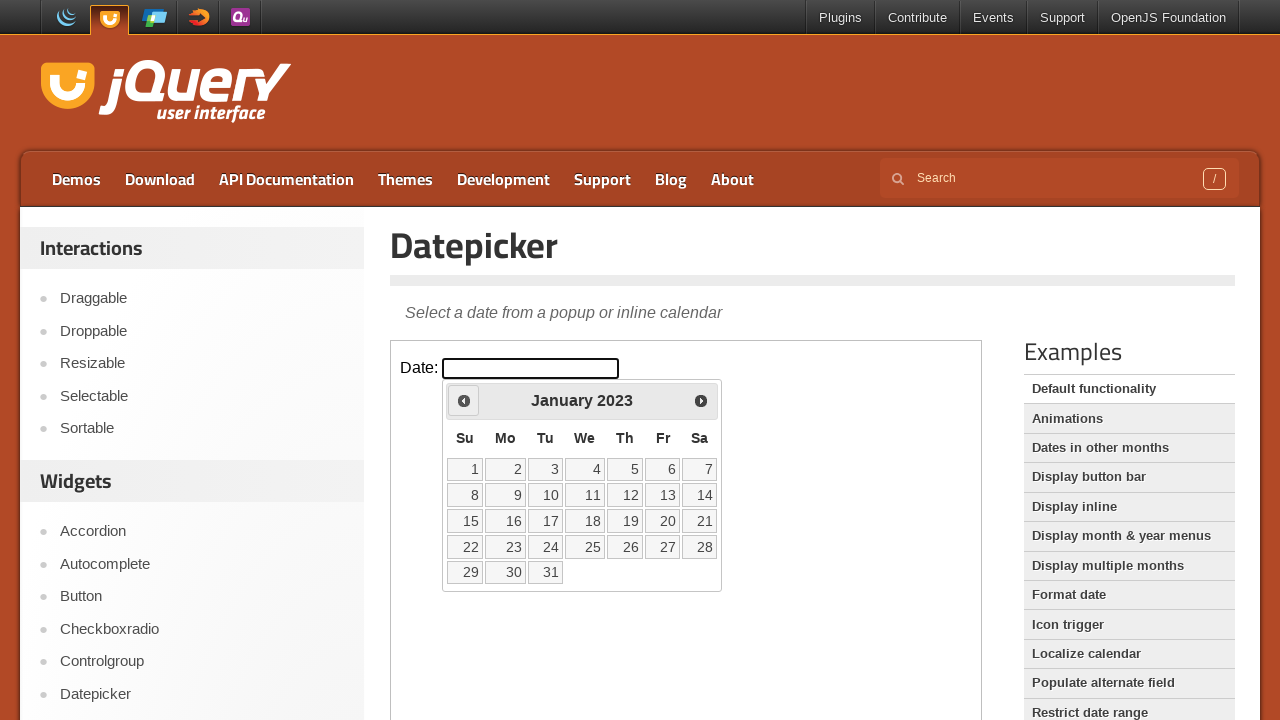

Clicked previous month button to navigate backwards at (464, 400) on iframe >> nth=0 >> internal:control=enter-frame >> xpath=//span[@class='ui-icon 
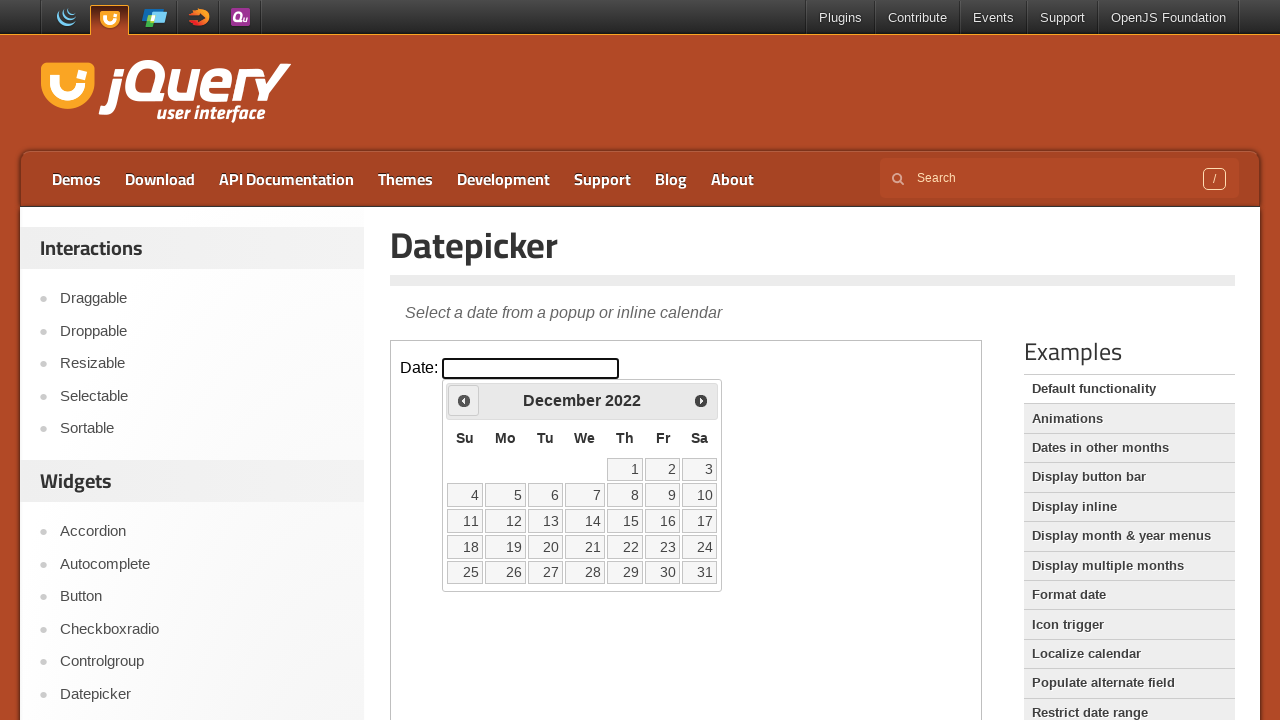

Checked current date: December 2022
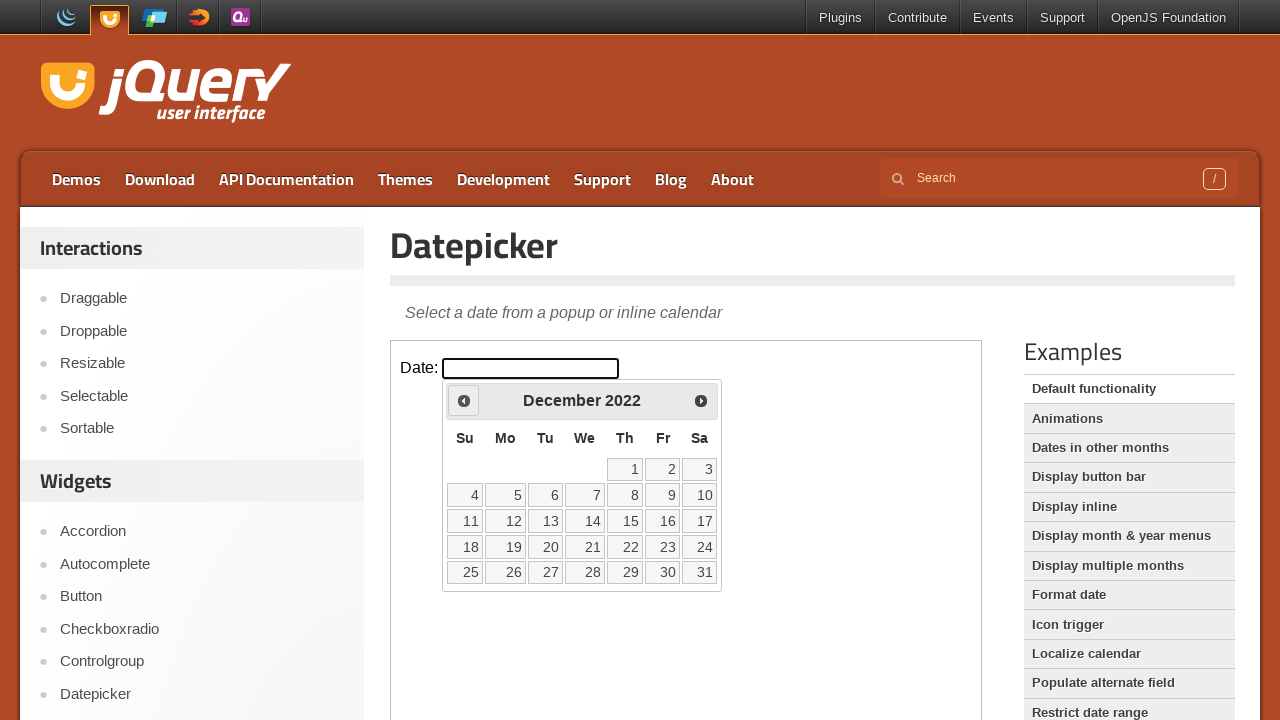

Clicked previous month button to navigate backwards at (464, 400) on iframe >> nth=0 >> internal:control=enter-frame >> xpath=//span[@class='ui-icon 
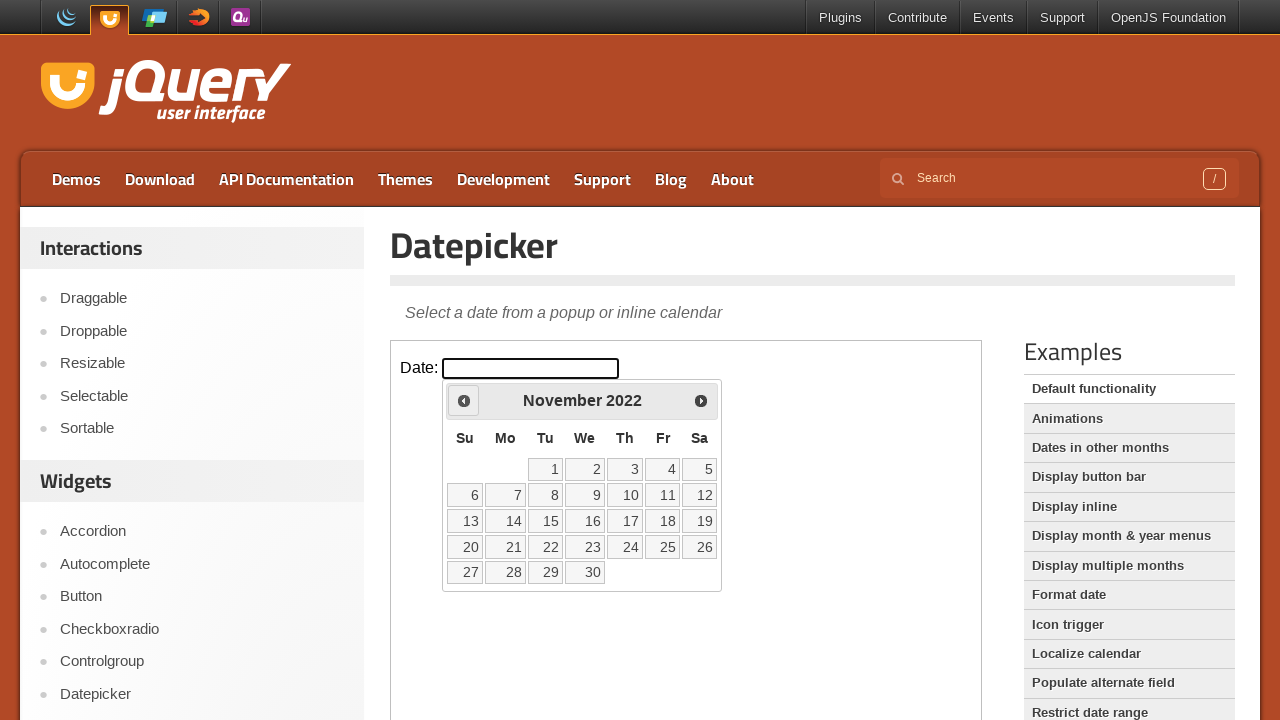

Checked current date: November 2022
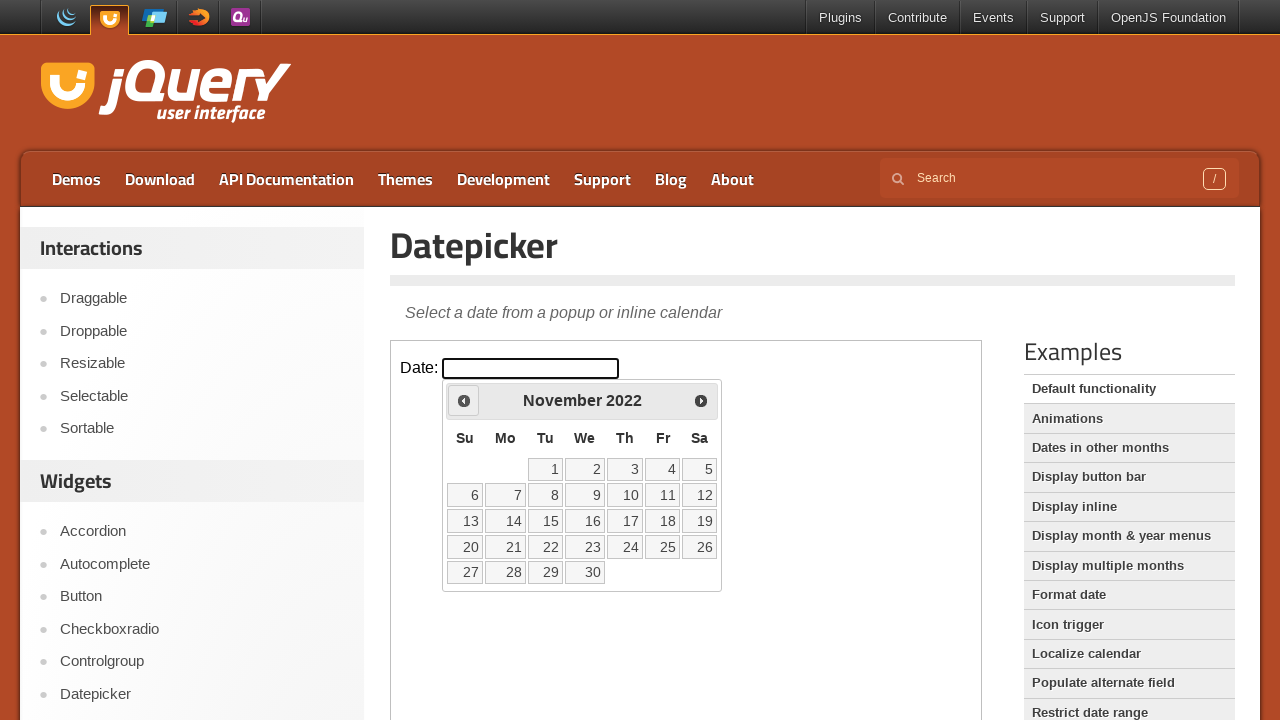

Clicked previous month button to navigate backwards at (464, 400) on iframe >> nth=0 >> internal:control=enter-frame >> xpath=//span[@class='ui-icon 
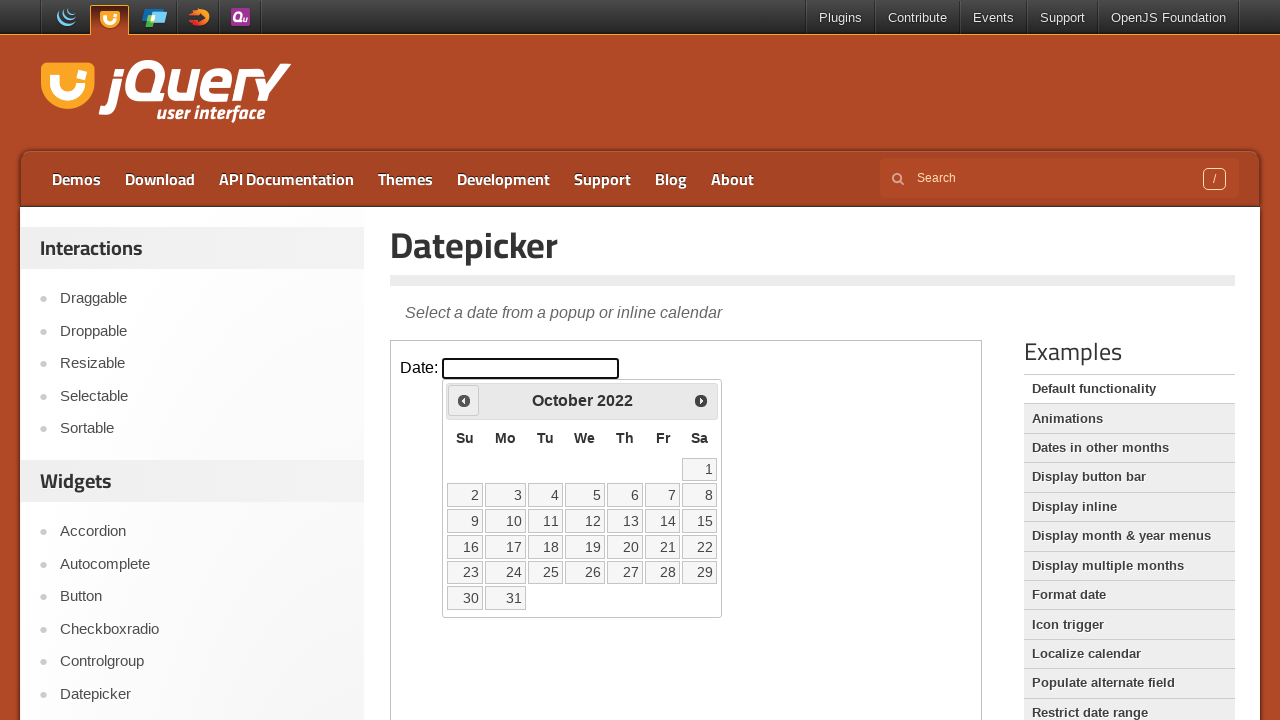

Checked current date: October 2022
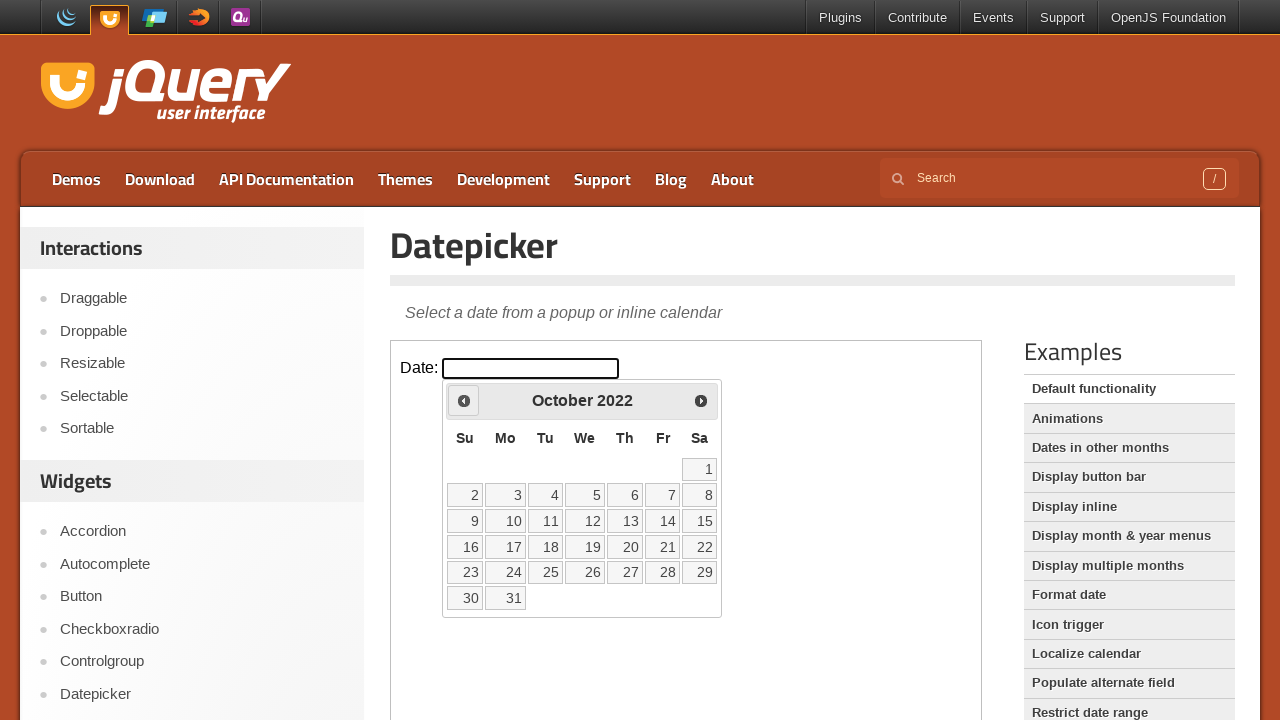

Clicked previous month button to navigate backwards at (464, 400) on iframe >> nth=0 >> internal:control=enter-frame >> xpath=//span[@class='ui-icon 
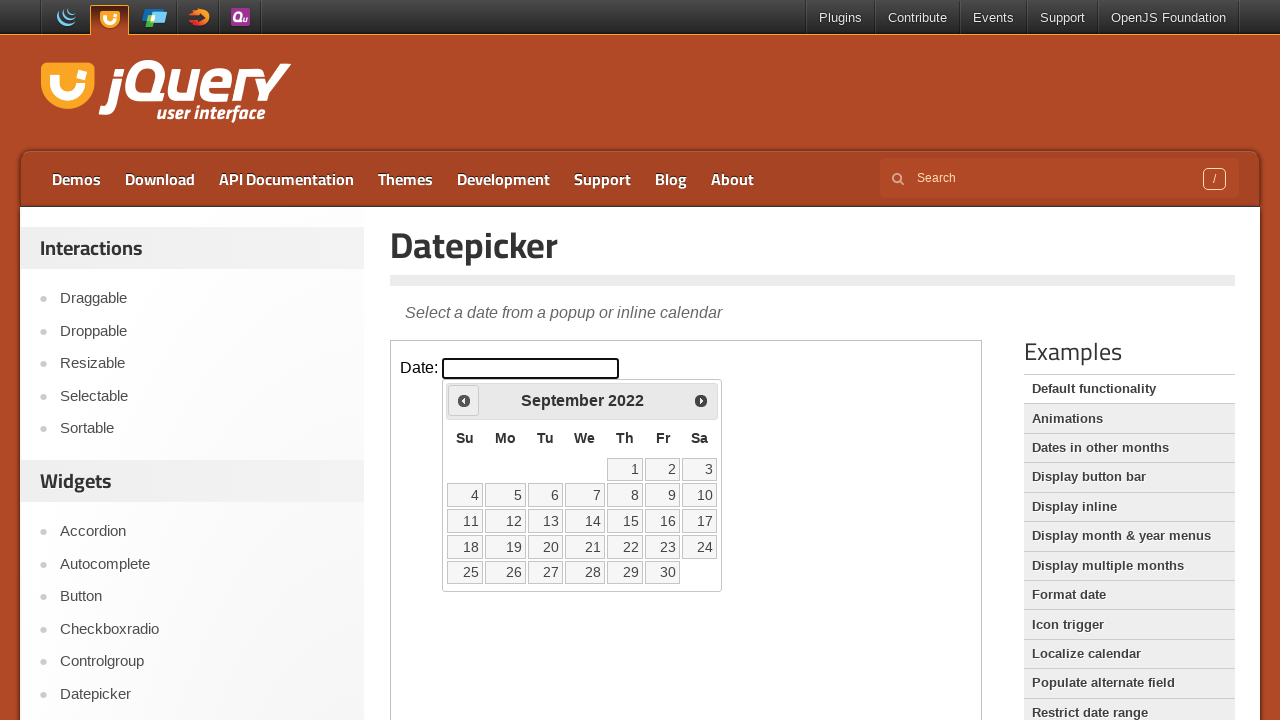

Checked current date: September 2022
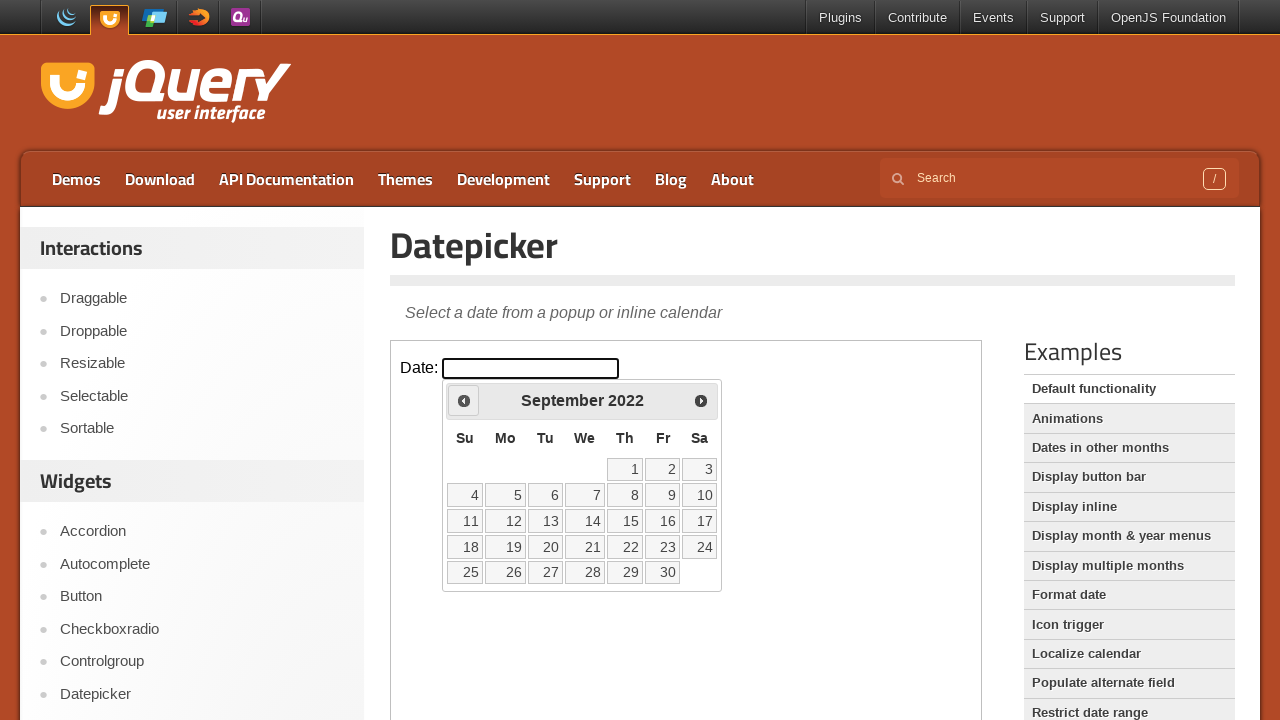

Clicked previous month button to navigate backwards at (464, 400) on iframe >> nth=0 >> internal:control=enter-frame >> xpath=//span[@class='ui-icon 
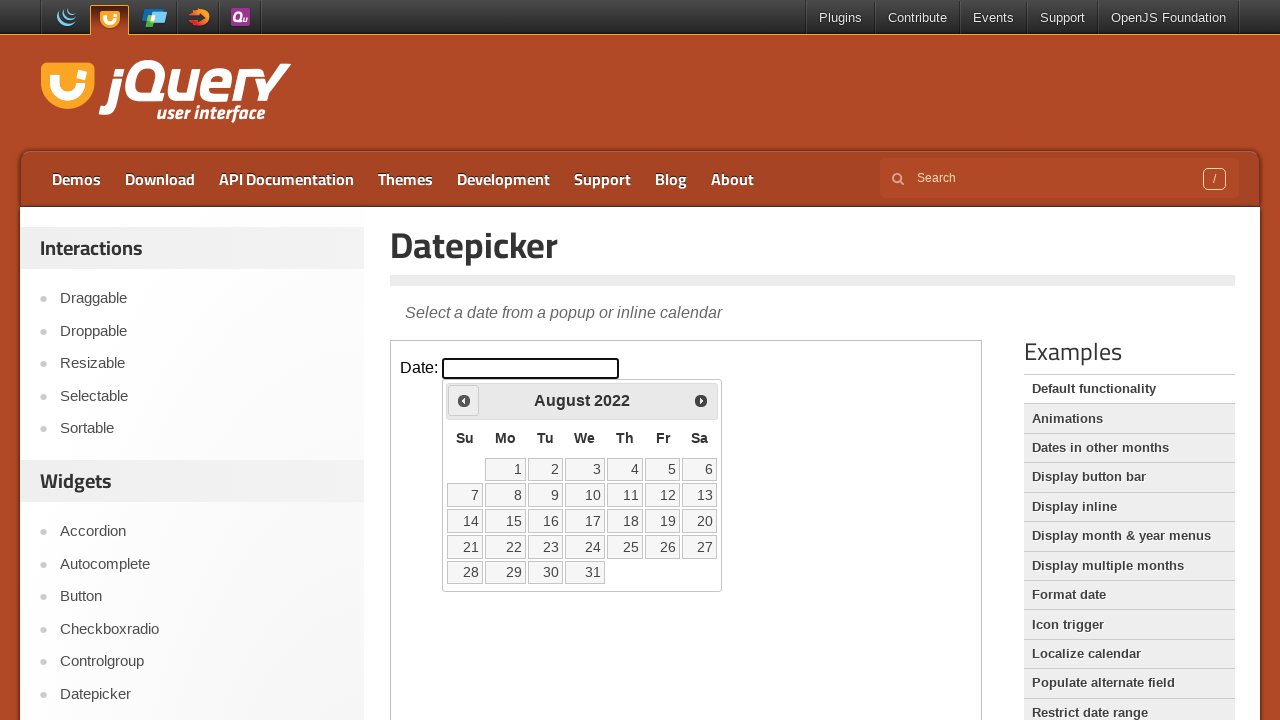

Checked current date: August 2022
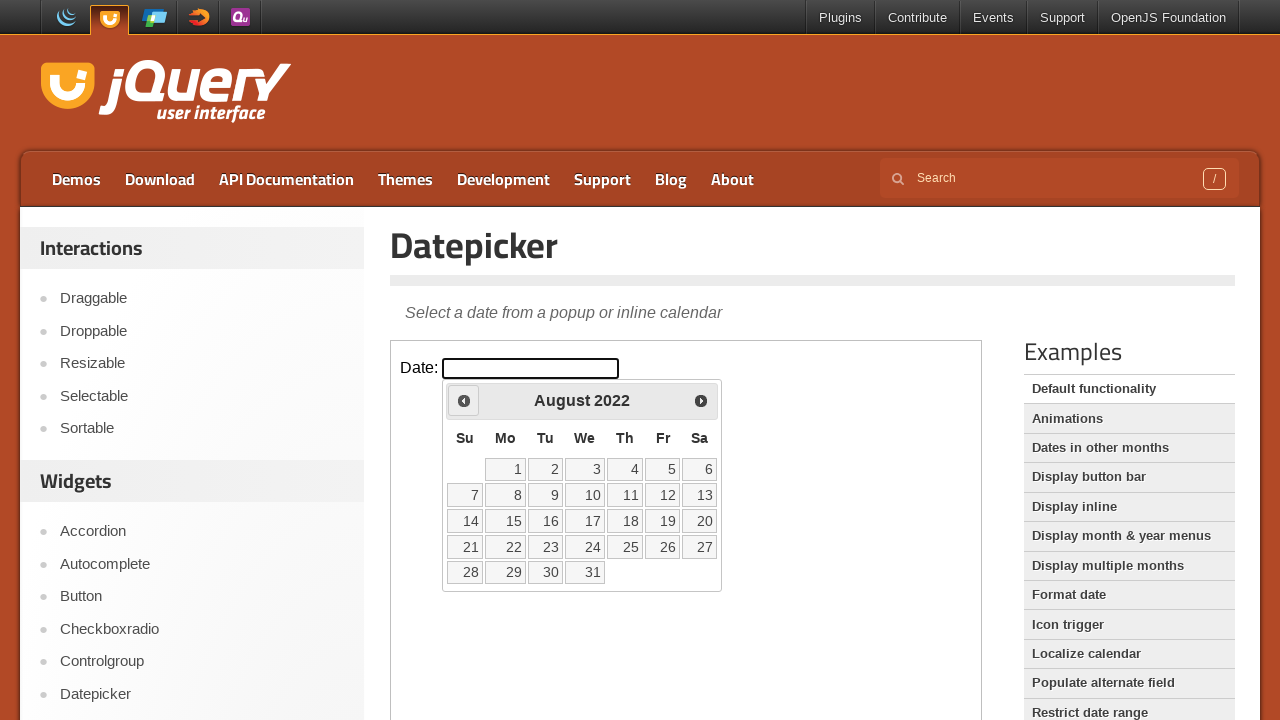

Clicked previous month button to navigate backwards at (464, 400) on iframe >> nth=0 >> internal:control=enter-frame >> xpath=//span[@class='ui-icon 
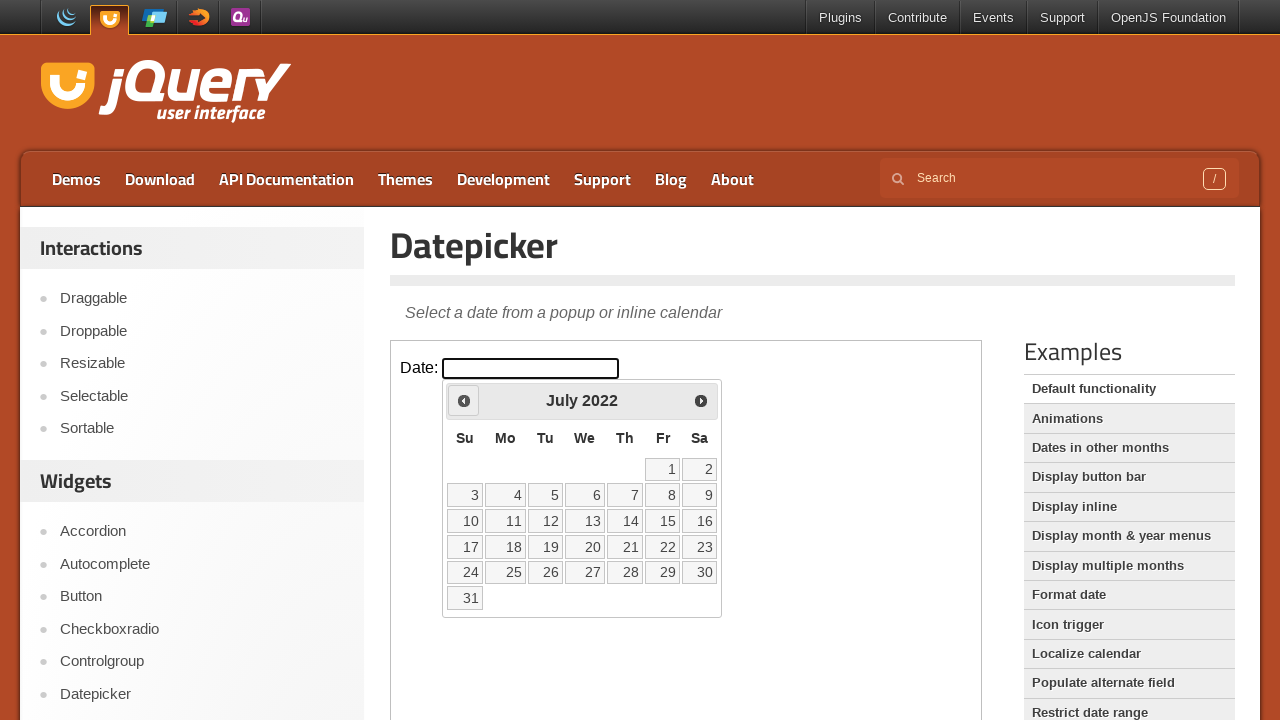

Checked current date: July 2022
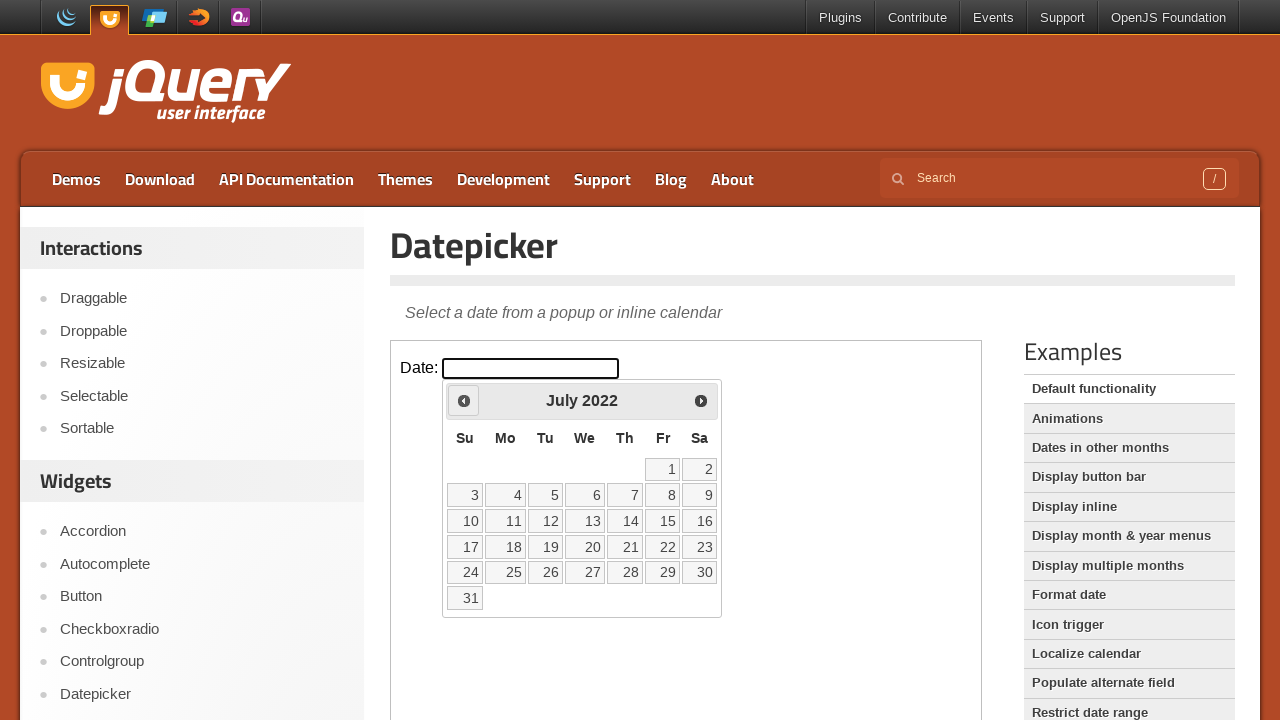

Clicked previous month button to navigate backwards at (464, 400) on iframe >> nth=0 >> internal:control=enter-frame >> xpath=//span[@class='ui-icon 
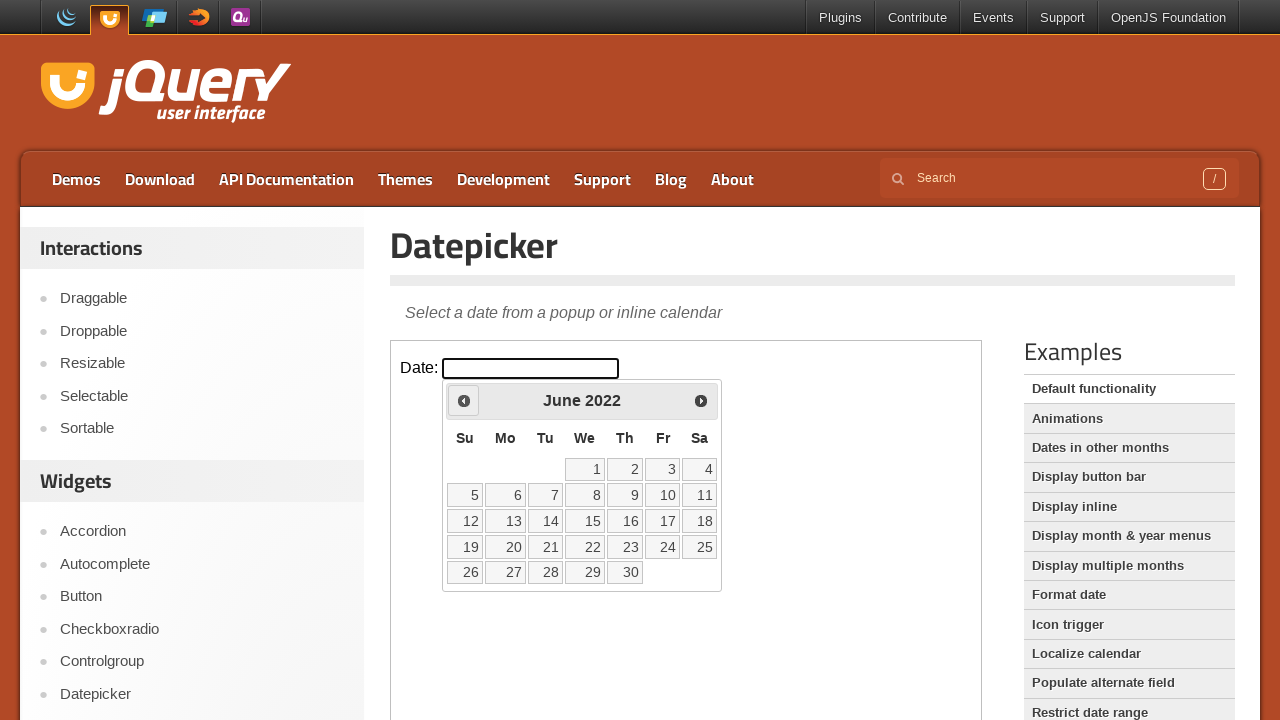

Checked current date: June 2022
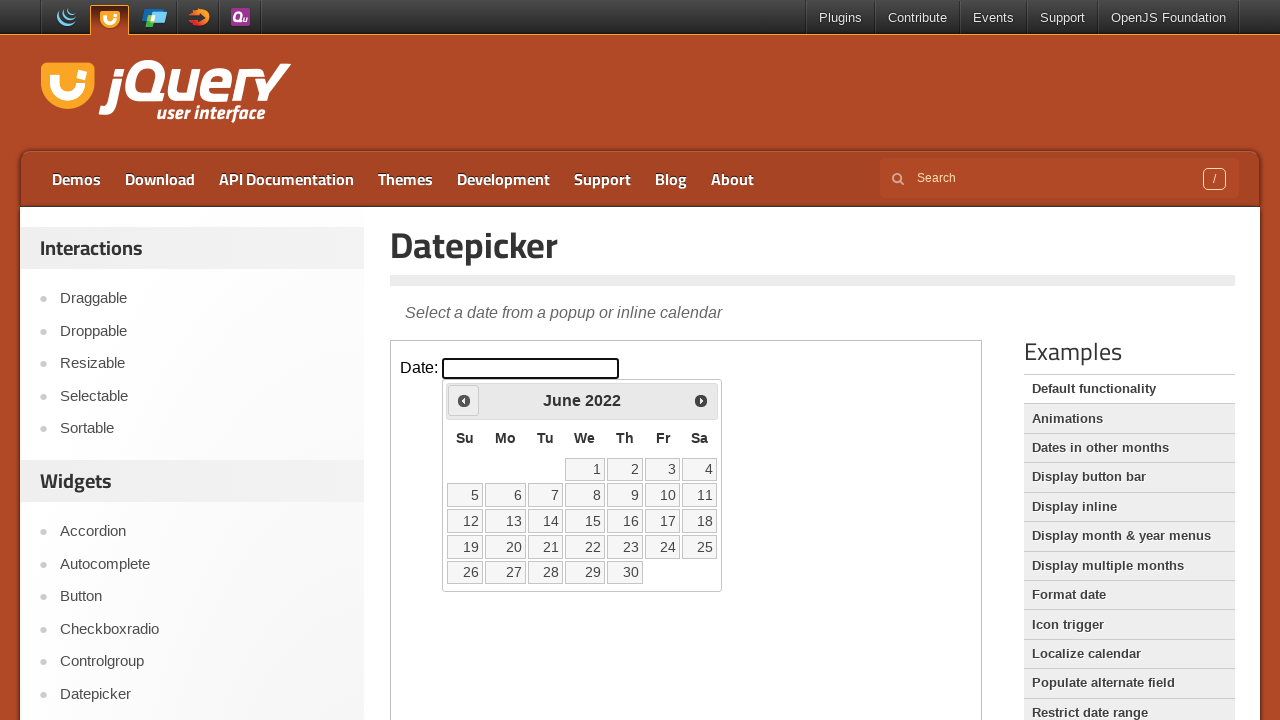

Clicked previous month button to navigate backwards at (464, 400) on iframe >> nth=0 >> internal:control=enter-frame >> xpath=//span[@class='ui-icon 
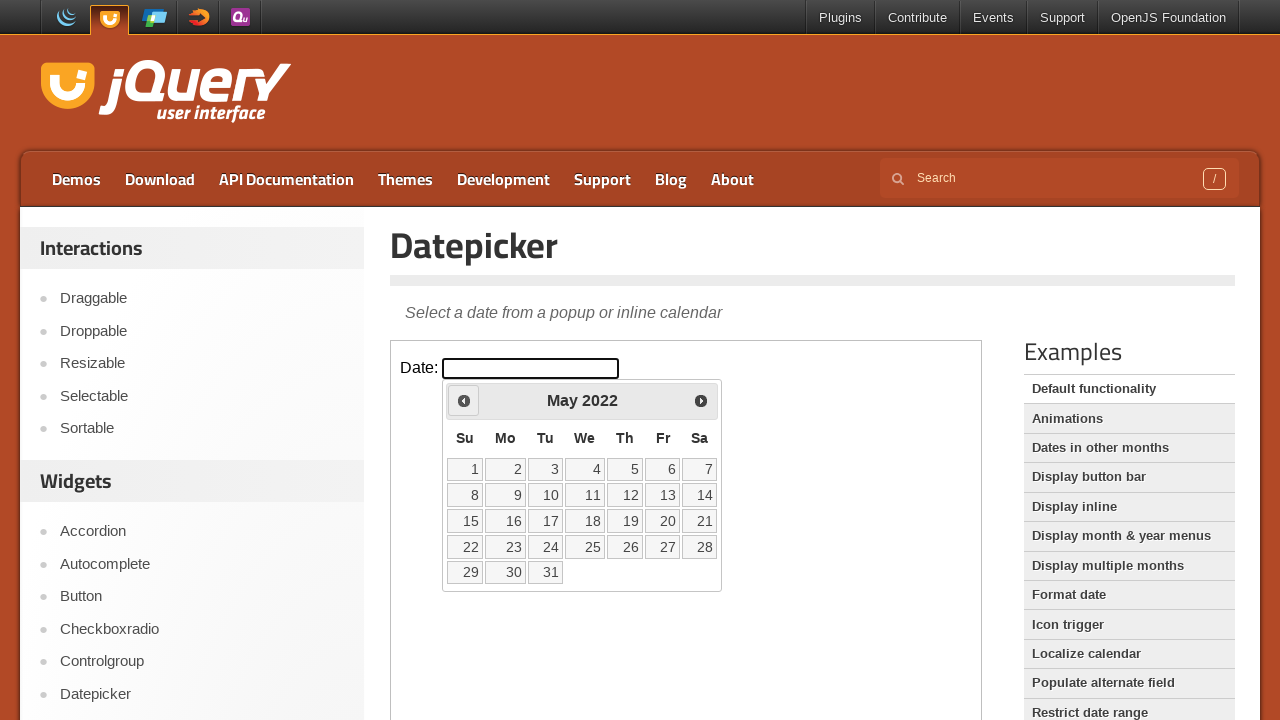

Checked current date: May 2022
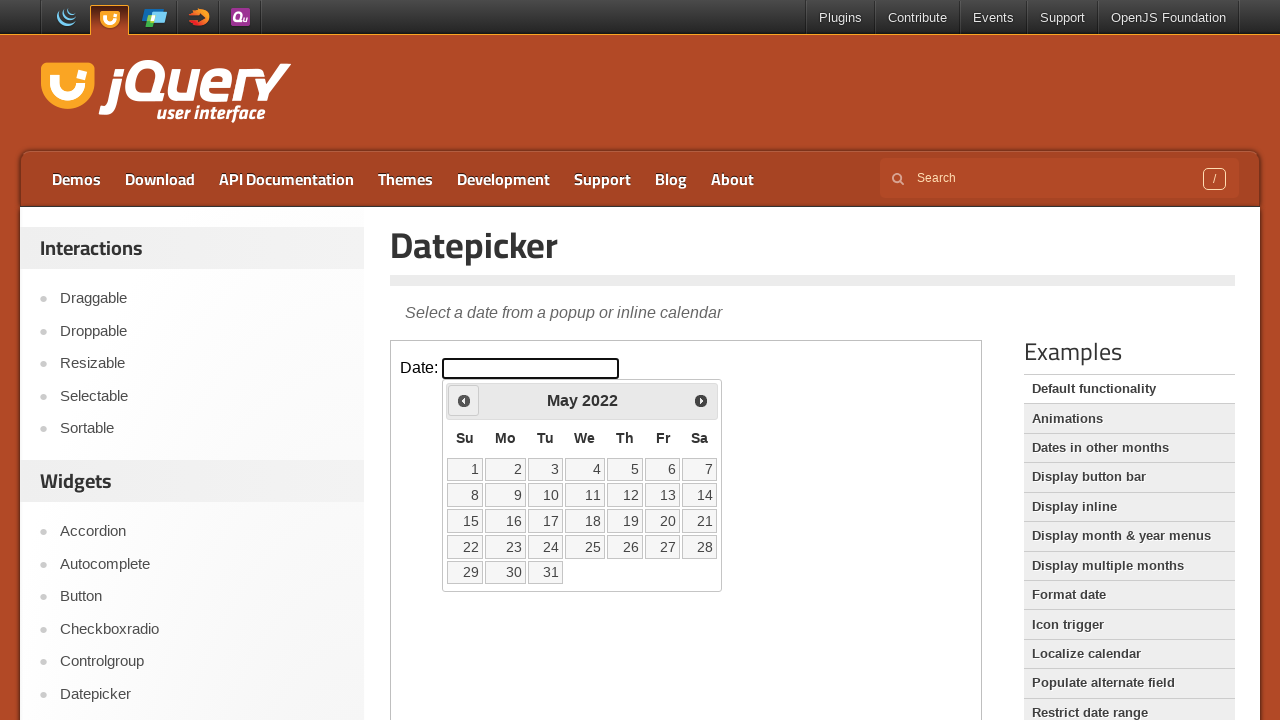

Clicked previous month button to navigate backwards at (464, 400) on iframe >> nth=0 >> internal:control=enter-frame >> xpath=//span[@class='ui-icon 
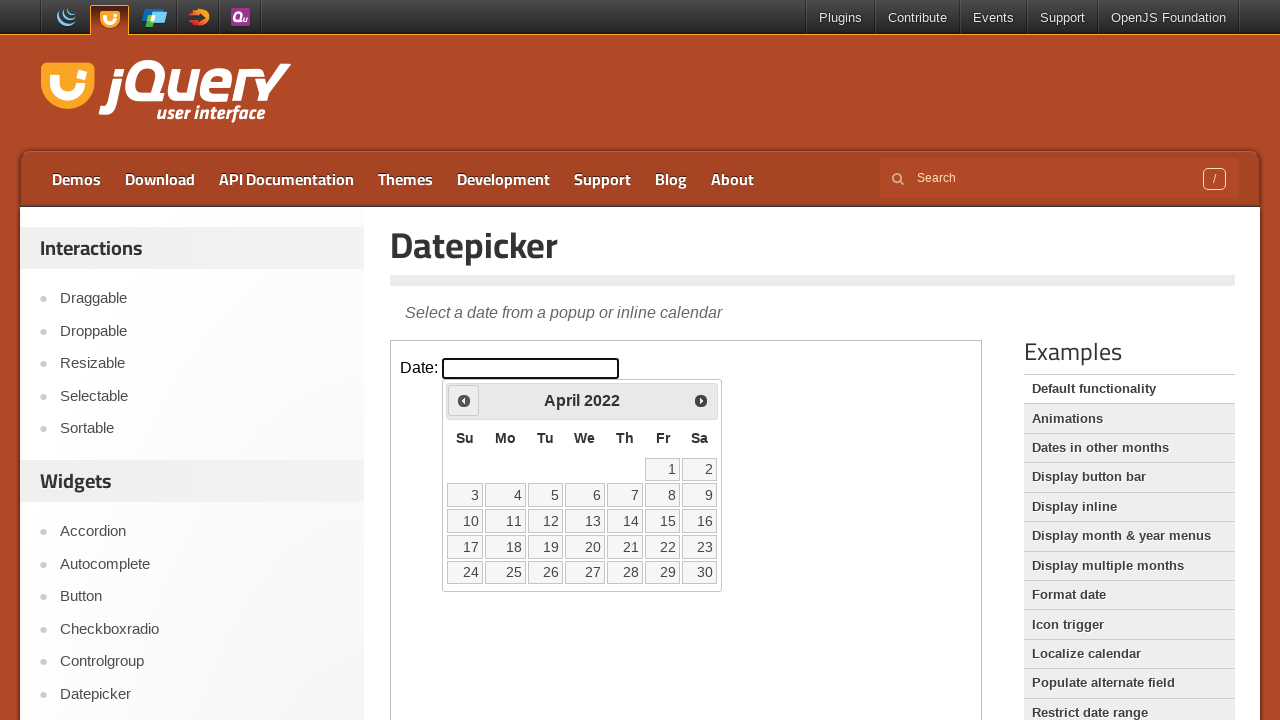

Checked current date: April 2022
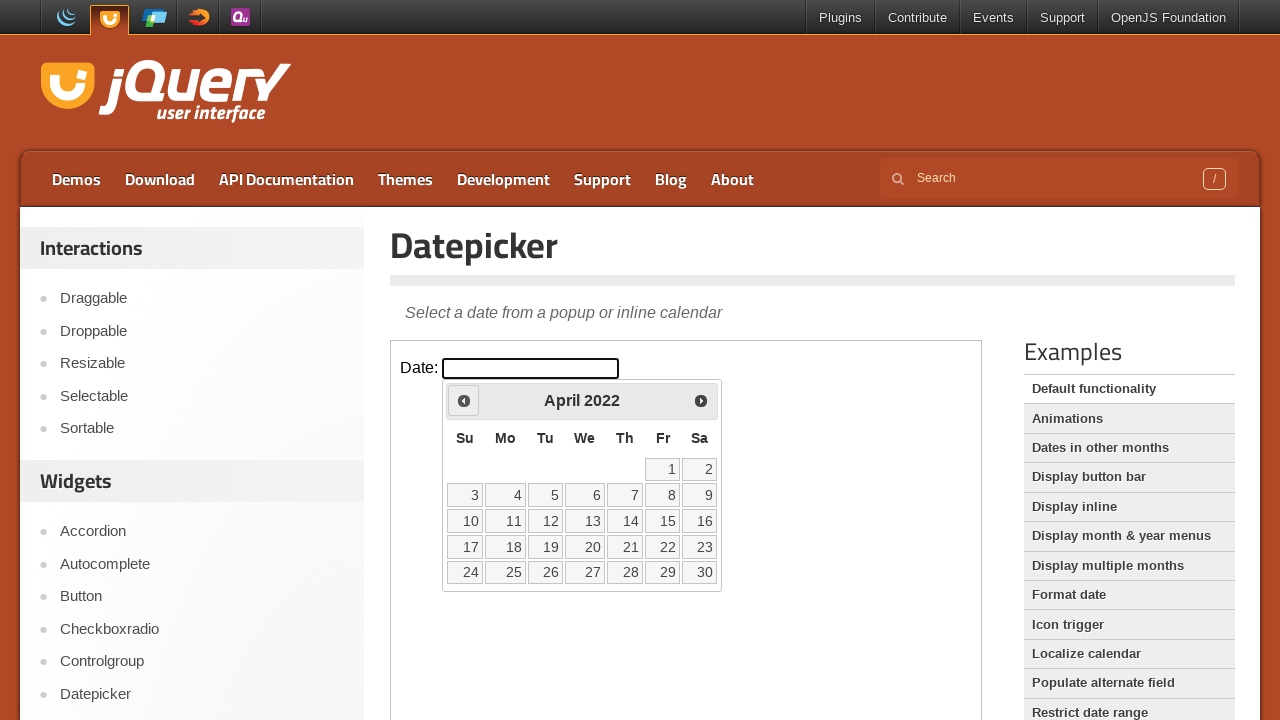

Clicked previous month button to navigate backwards at (464, 400) on iframe >> nth=0 >> internal:control=enter-frame >> xpath=//span[@class='ui-icon 
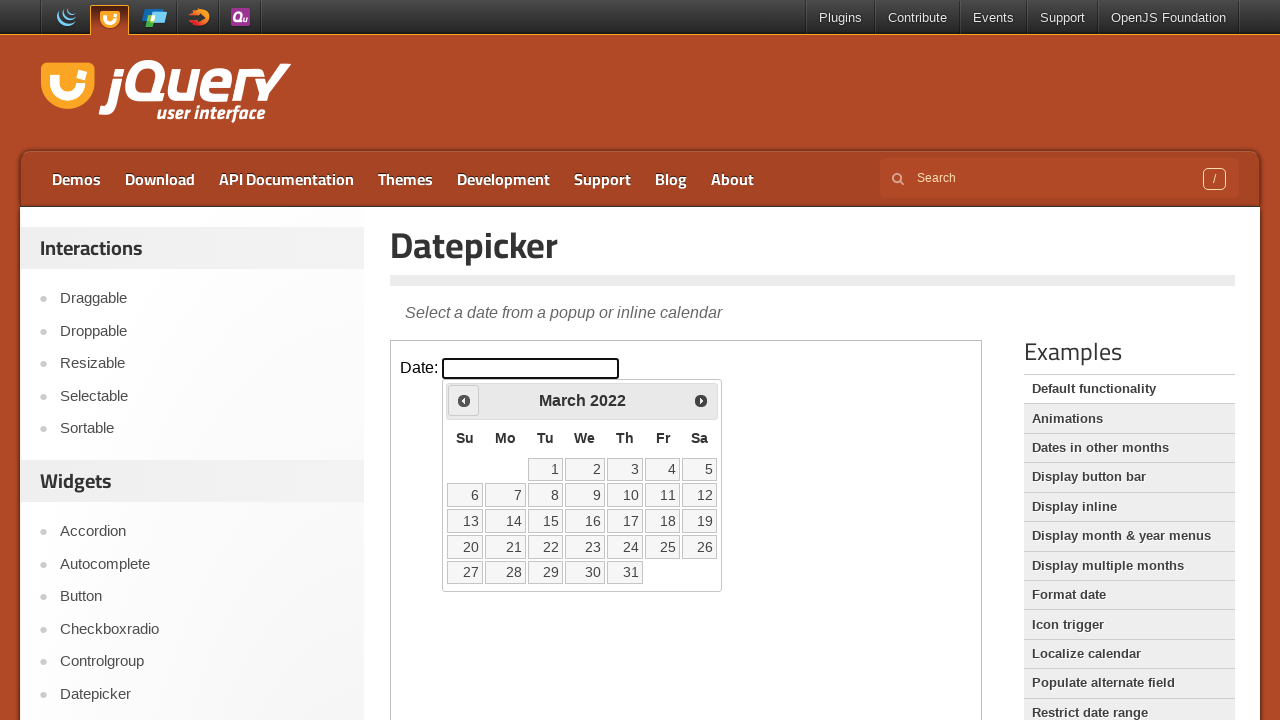

Checked current date: March 2022
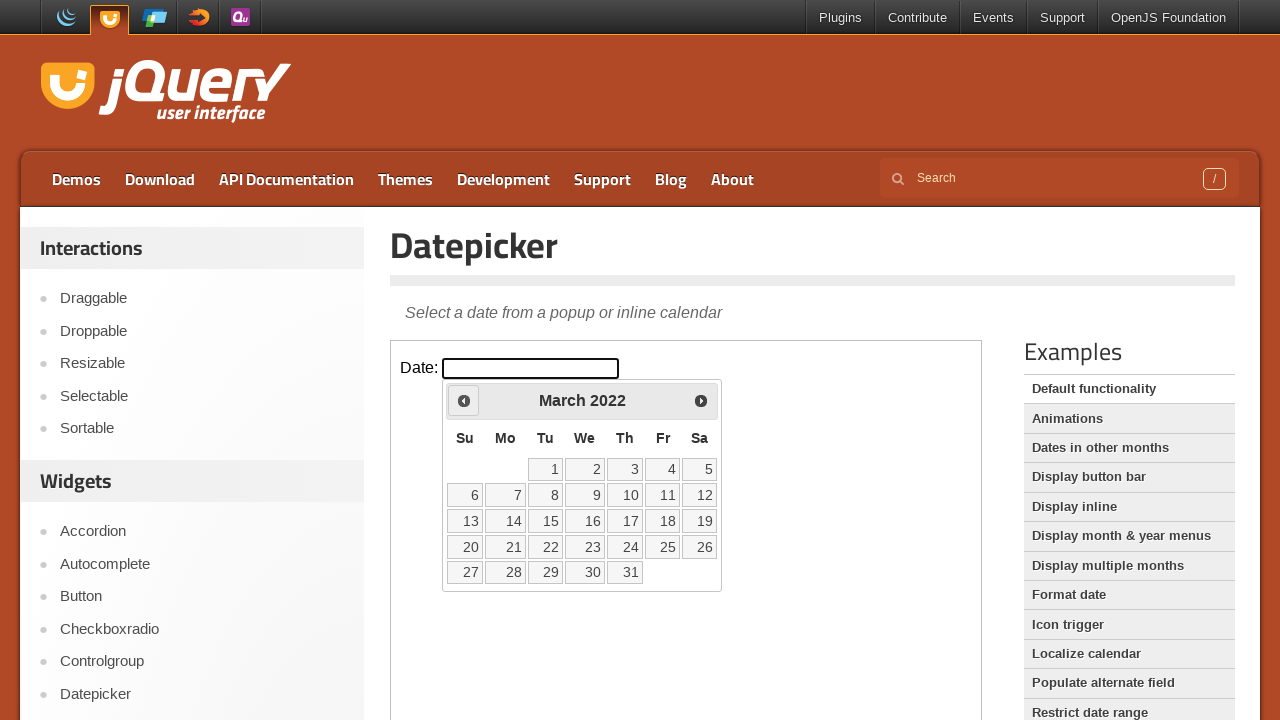

Clicked previous month button to navigate backwards at (464, 400) on iframe >> nth=0 >> internal:control=enter-frame >> xpath=//span[@class='ui-icon 
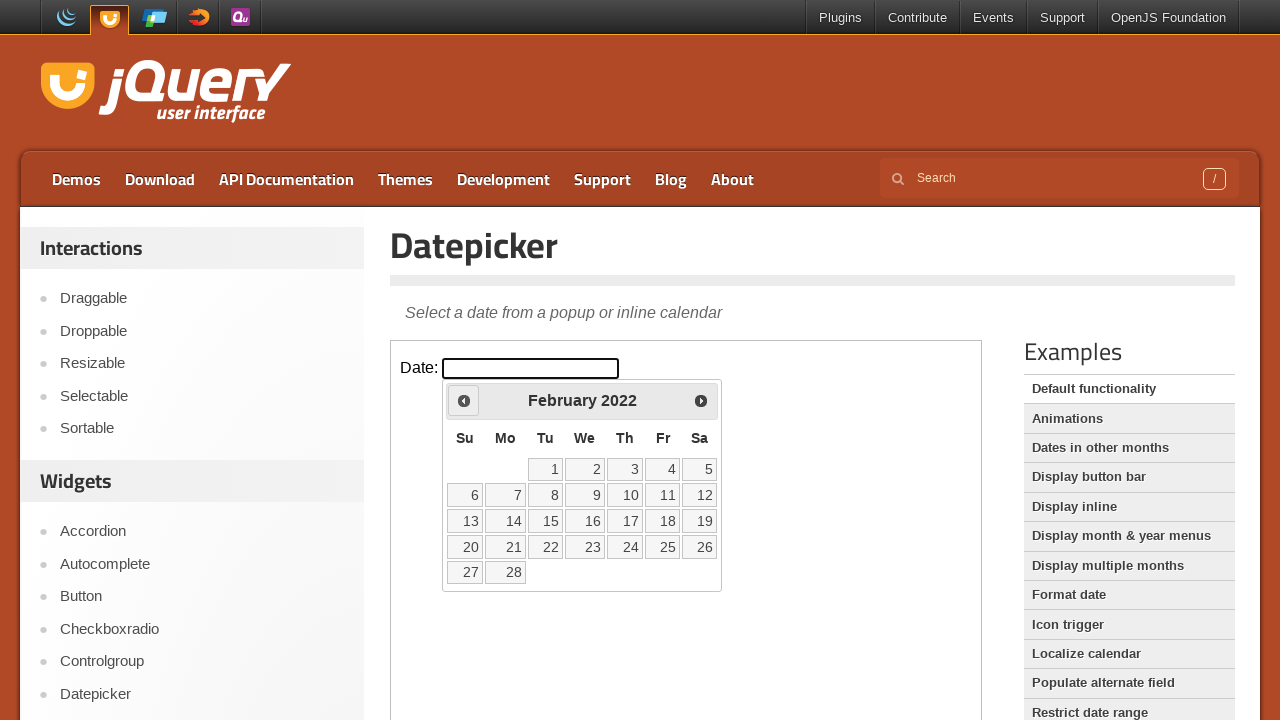

Checked current date: February 2022
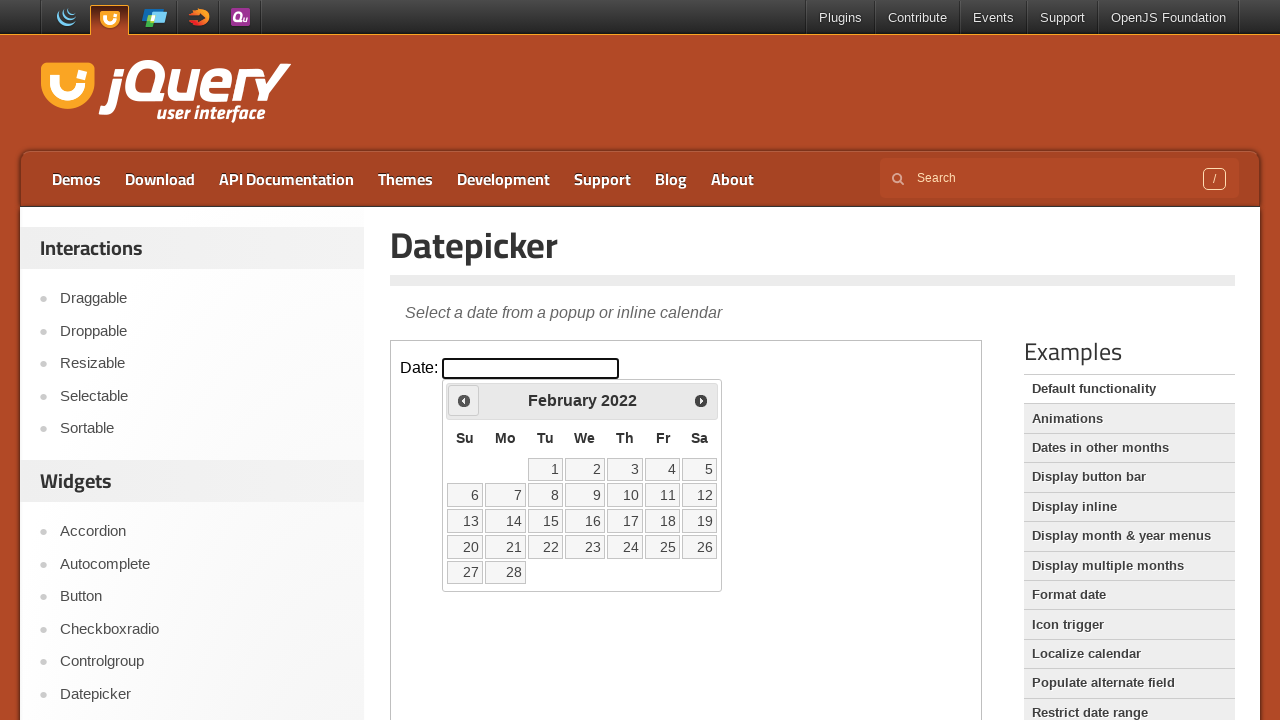

Clicked previous month button to navigate backwards at (464, 400) on iframe >> nth=0 >> internal:control=enter-frame >> xpath=//span[@class='ui-icon 
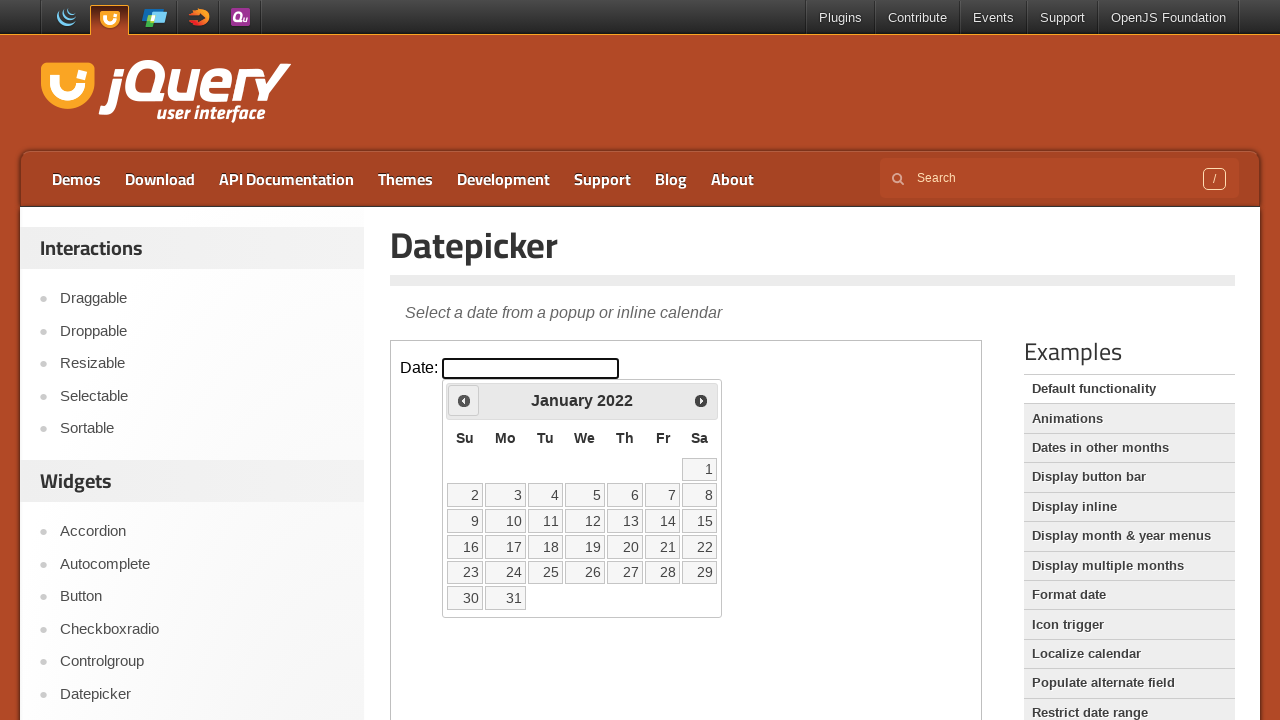

Checked current date: January 2022
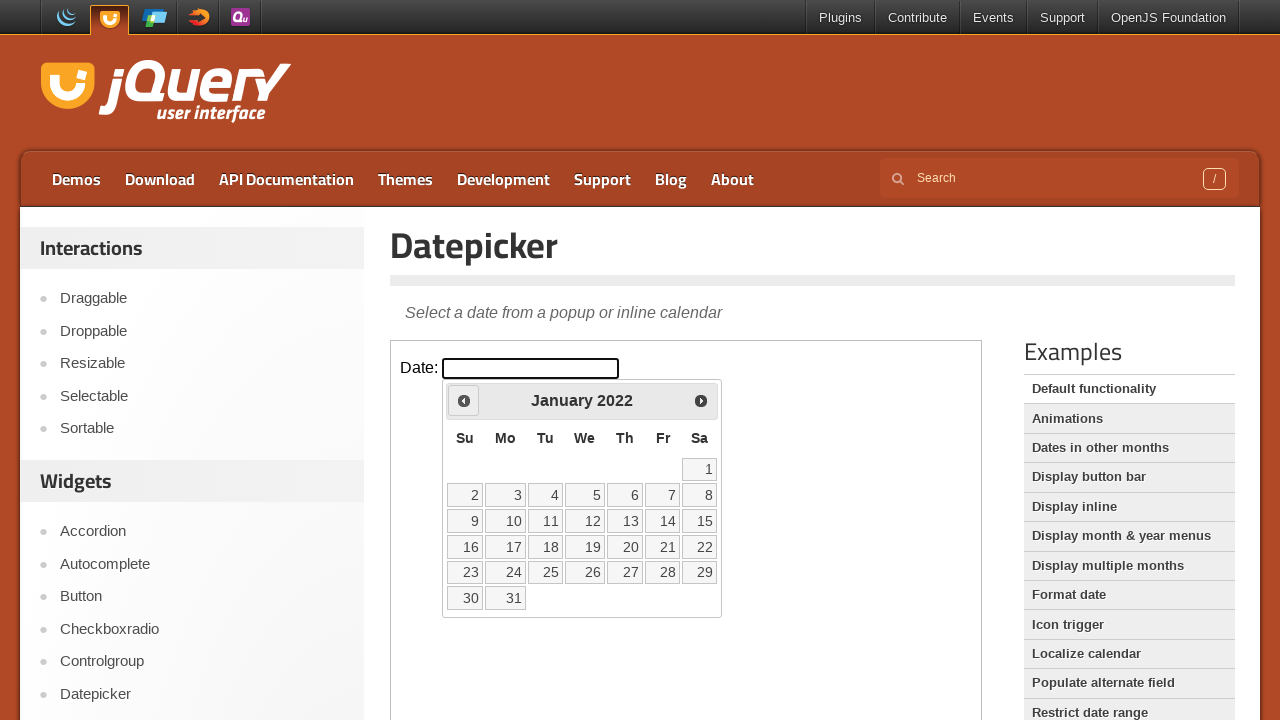

Clicked previous month button to navigate backwards at (464, 400) on iframe >> nth=0 >> internal:control=enter-frame >> xpath=//span[@class='ui-icon 
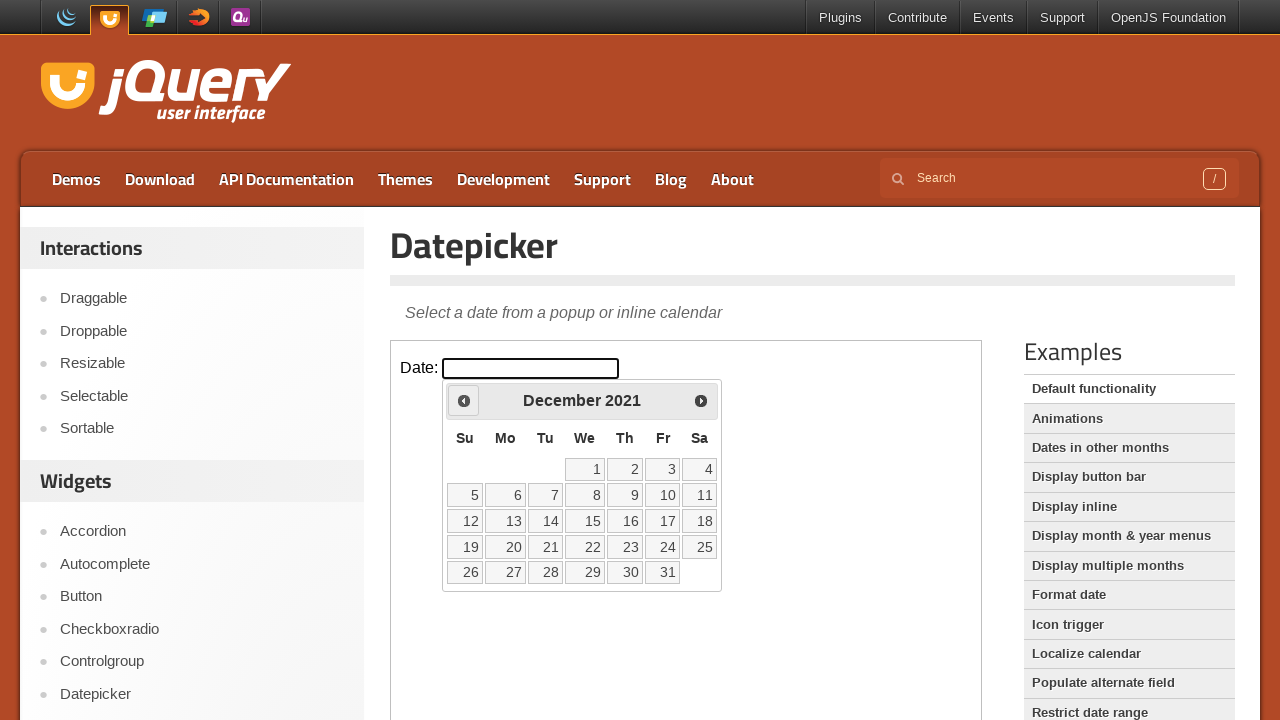

Checked current date: December 2021
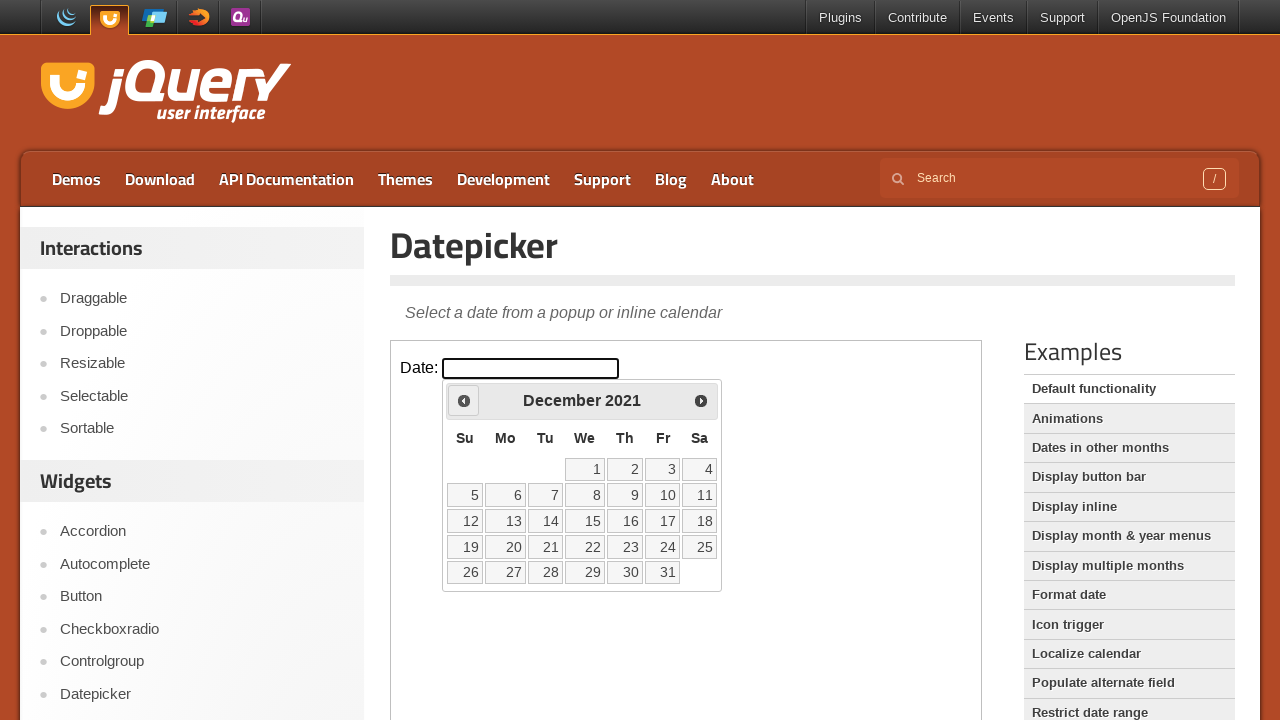

Clicked previous month button to navigate backwards at (464, 400) on iframe >> nth=0 >> internal:control=enter-frame >> xpath=//span[@class='ui-icon 
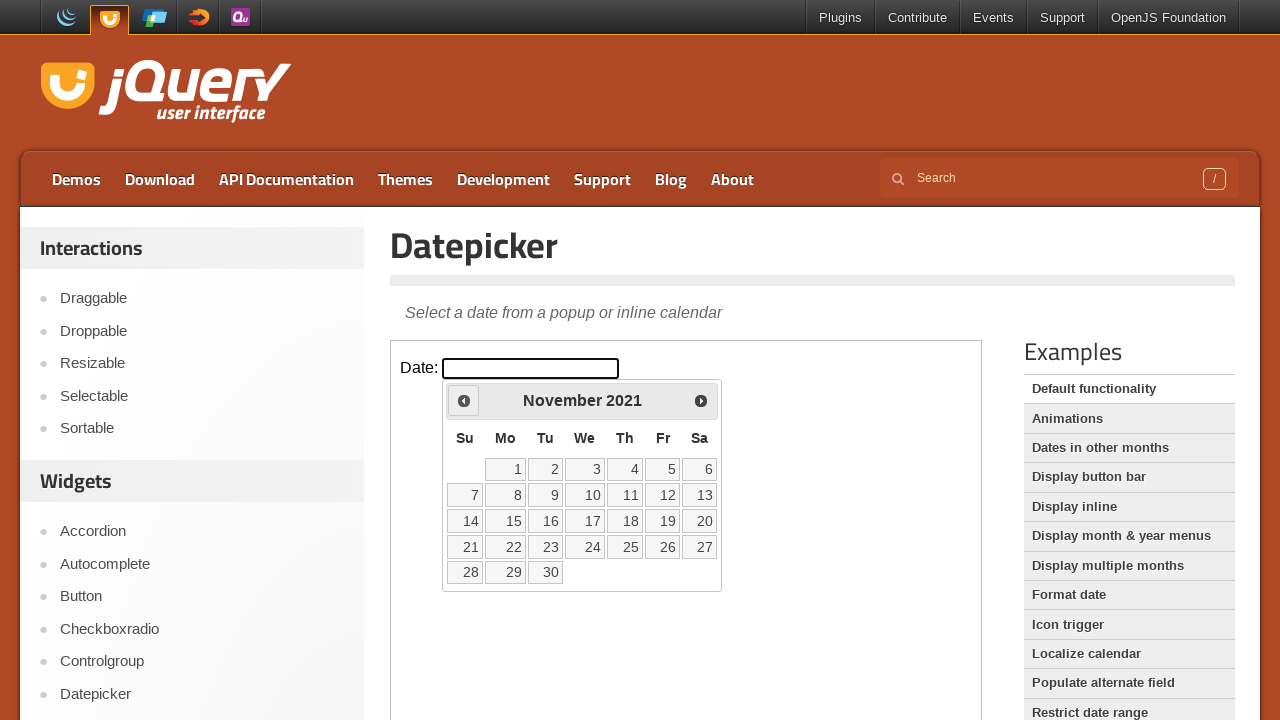

Checked current date: November 2021
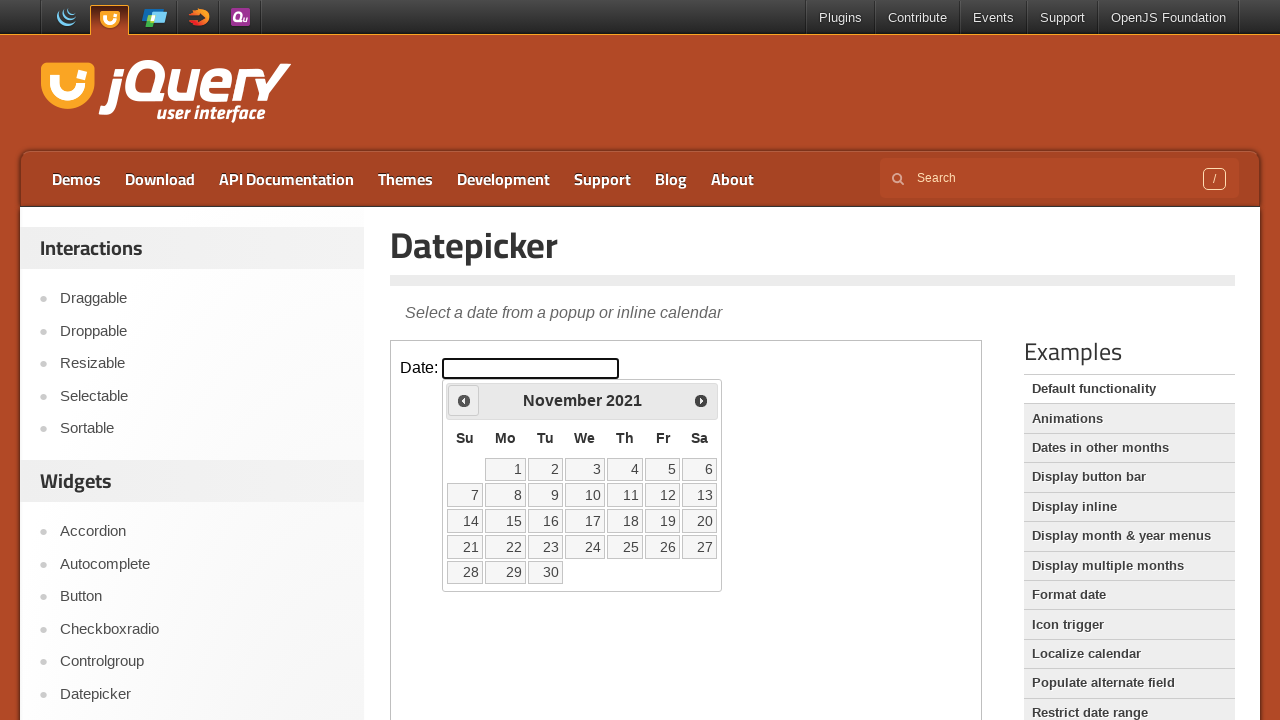

Clicked previous month button to navigate backwards at (464, 400) on iframe >> nth=0 >> internal:control=enter-frame >> xpath=//span[@class='ui-icon 
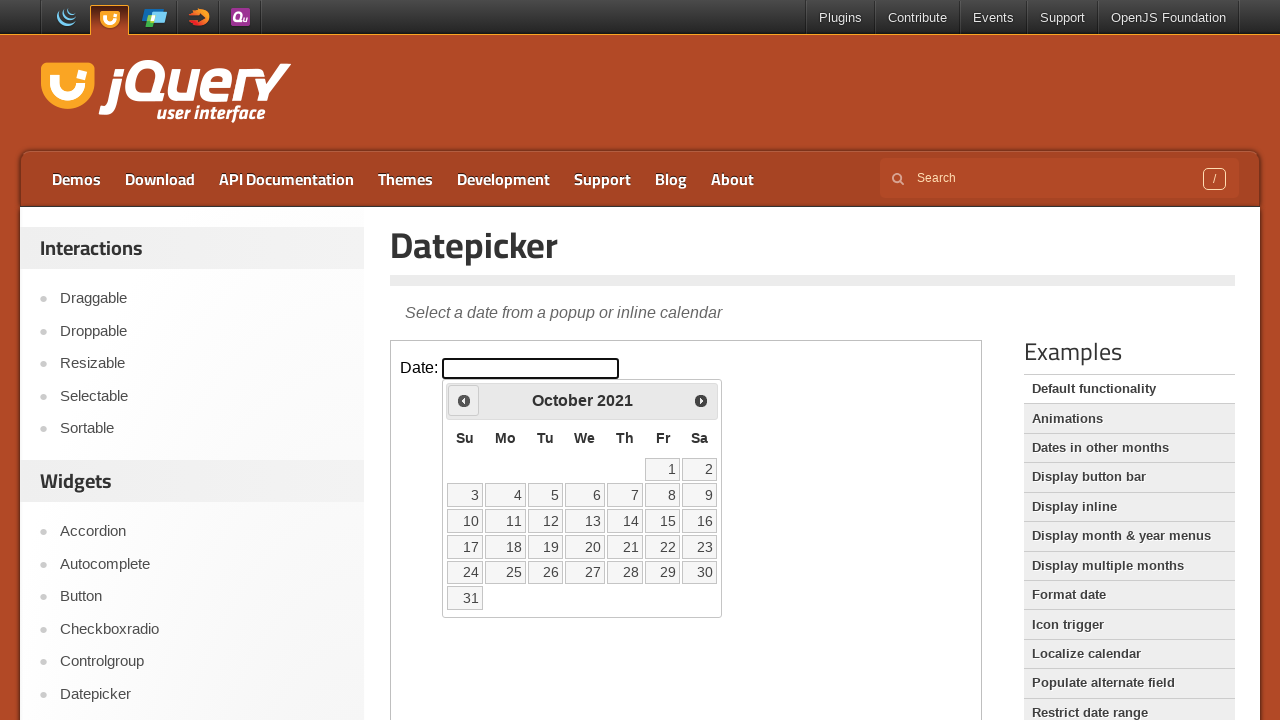

Checked current date: October 2021
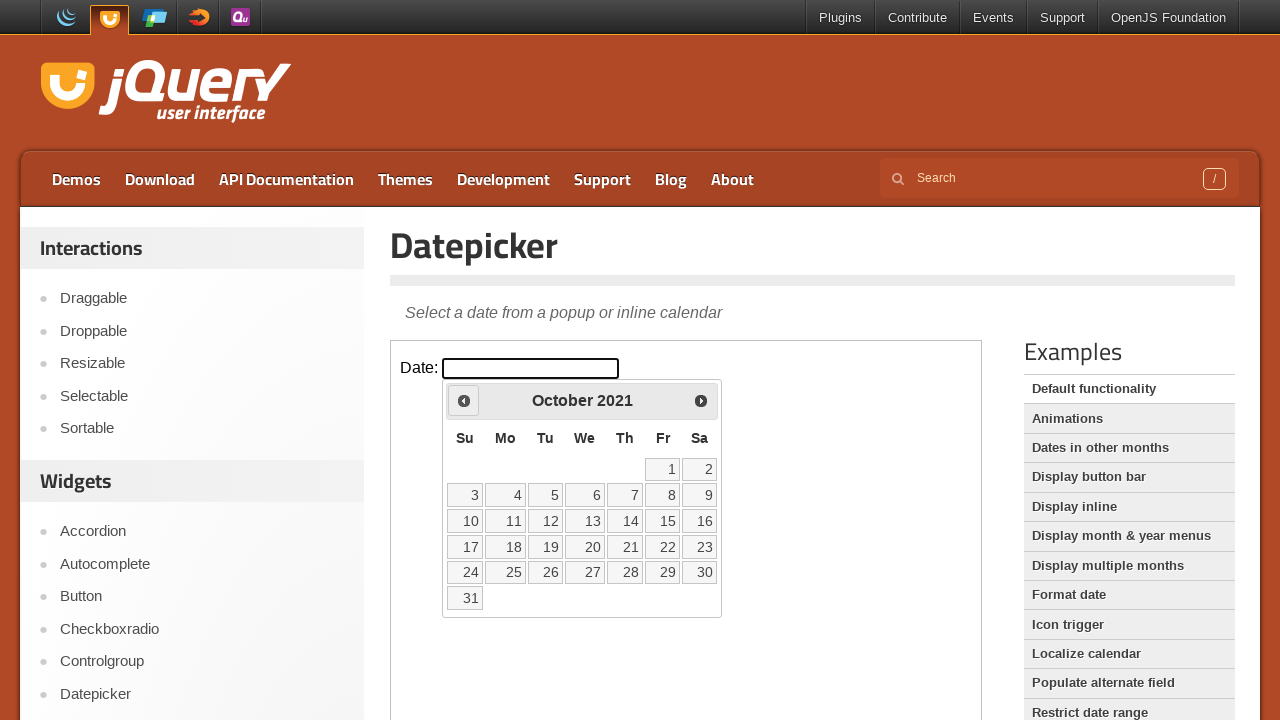

Clicked previous month button to navigate backwards at (464, 400) on iframe >> nth=0 >> internal:control=enter-frame >> xpath=//span[@class='ui-icon 
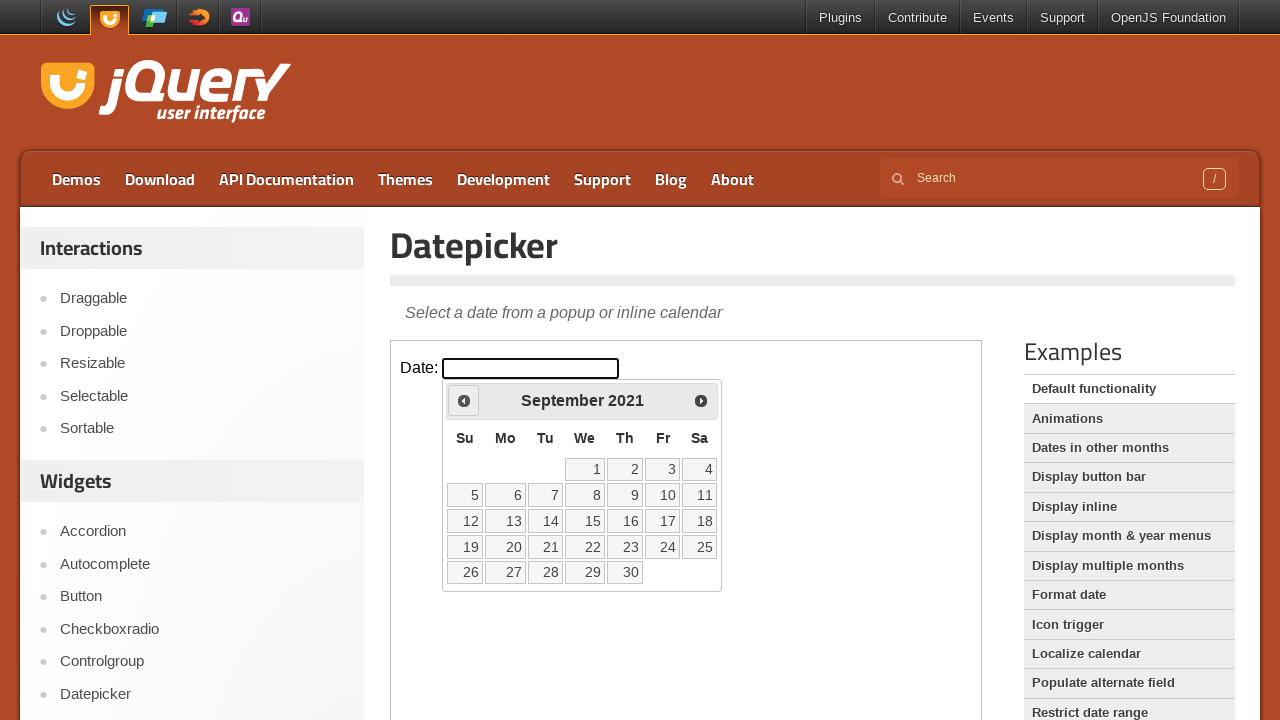

Checked current date: September 2021
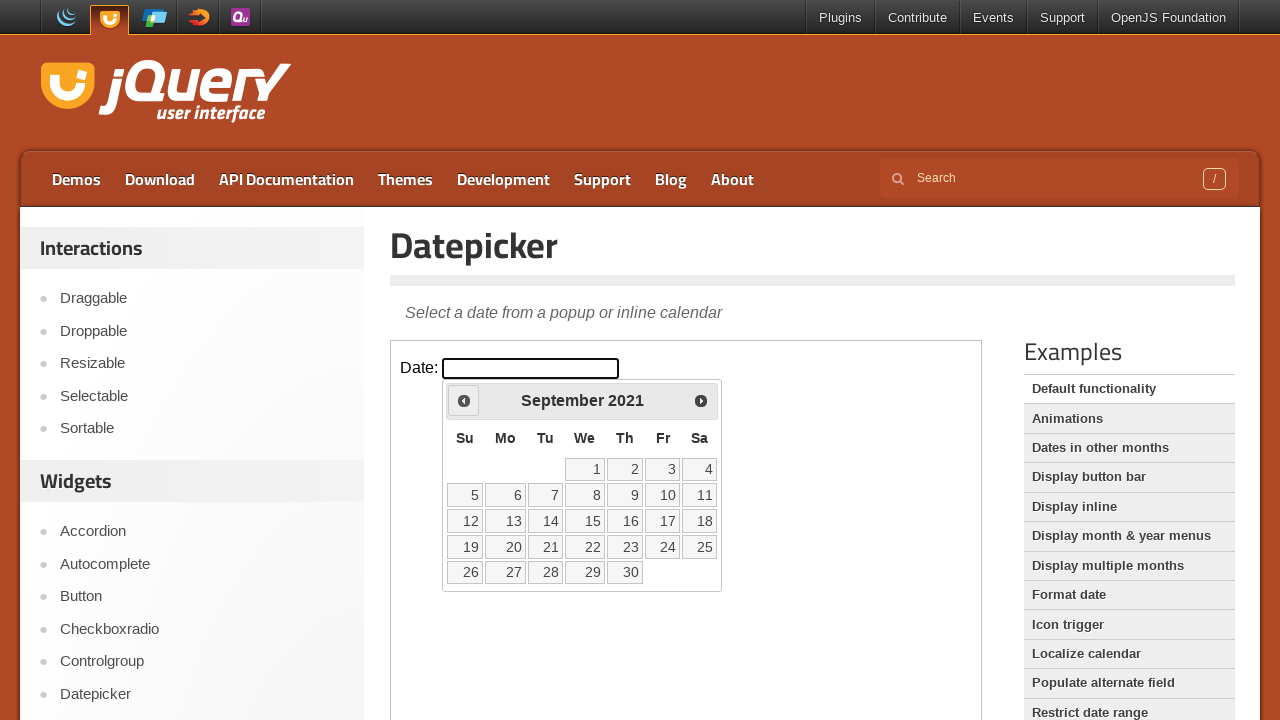

Clicked previous month button to navigate backwards at (464, 400) on iframe >> nth=0 >> internal:control=enter-frame >> xpath=//span[@class='ui-icon 
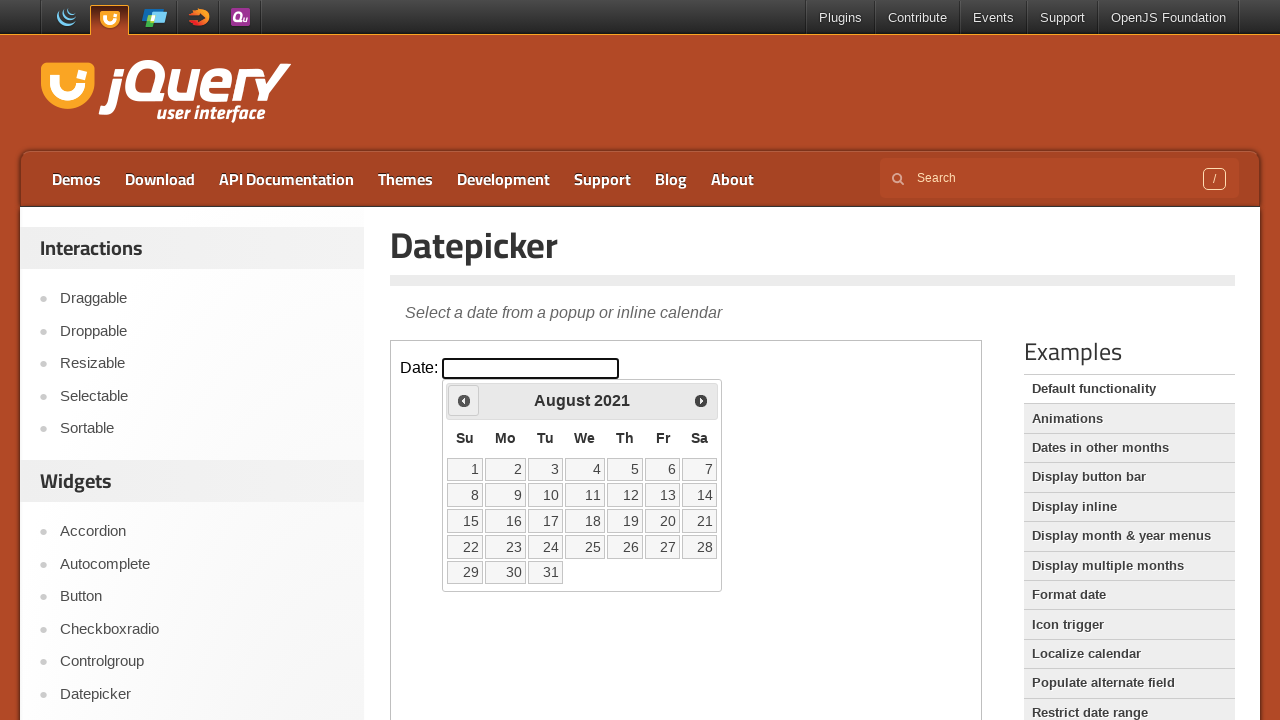

Checked current date: August 2021
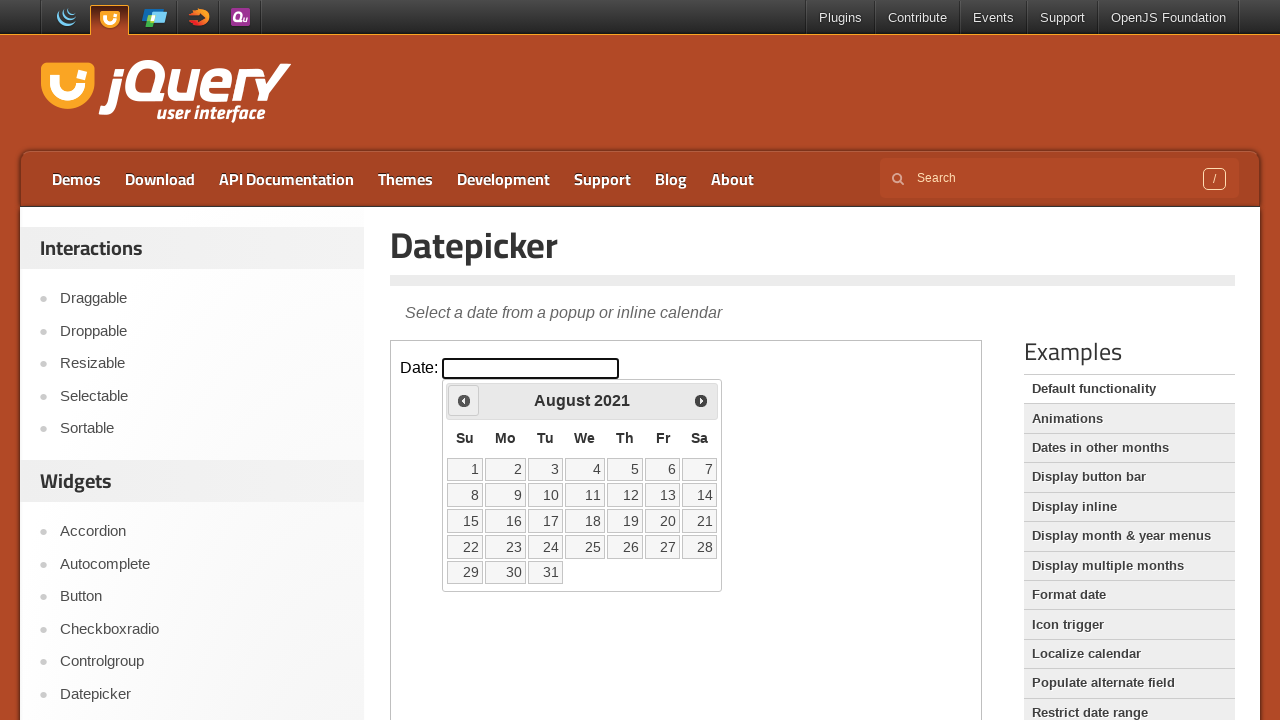

Clicked previous month button to navigate backwards at (464, 400) on iframe >> nth=0 >> internal:control=enter-frame >> xpath=//span[@class='ui-icon 
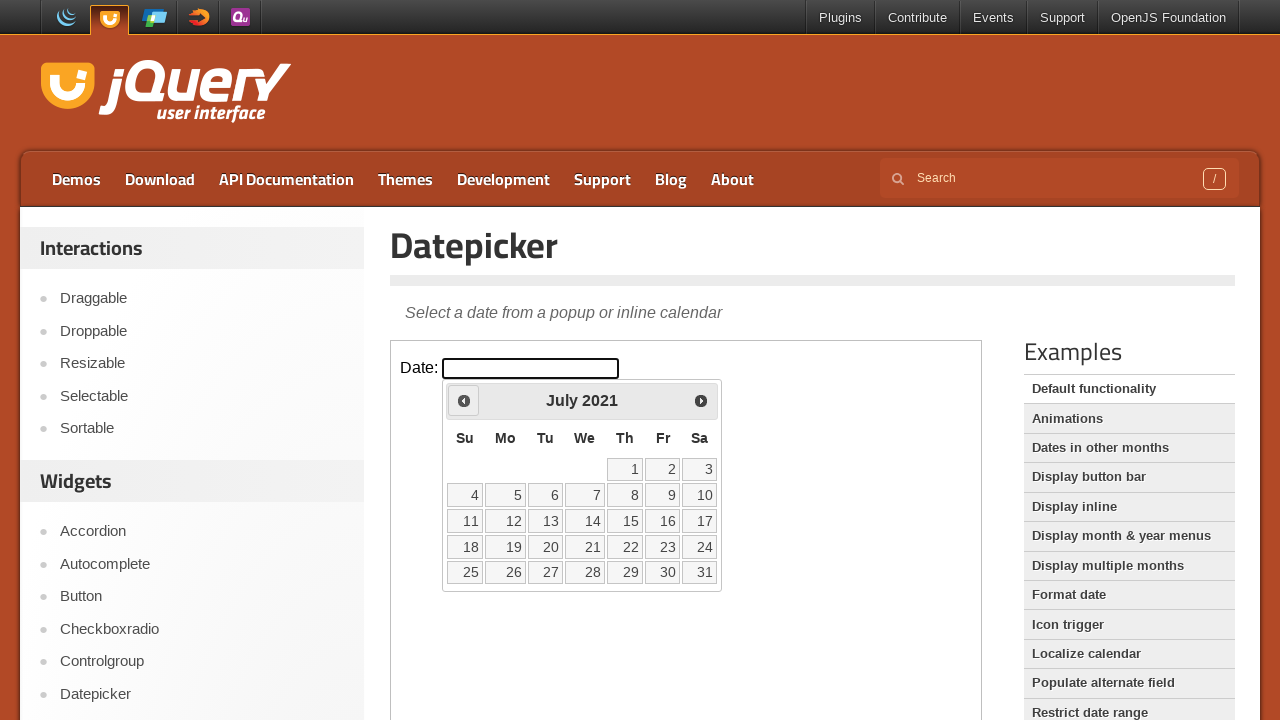

Checked current date: July 2021
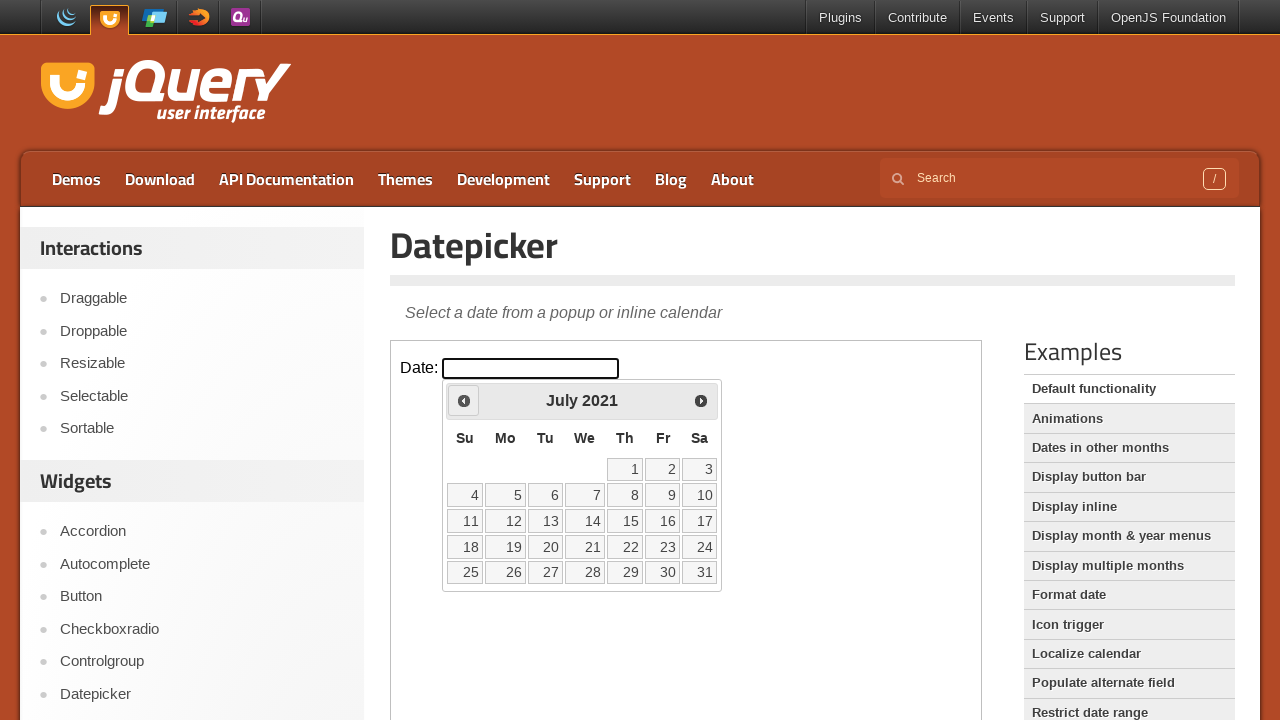

Clicked previous month button to navigate backwards at (464, 400) on iframe >> nth=0 >> internal:control=enter-frame >> xpath=//span[@class='ui-icon 
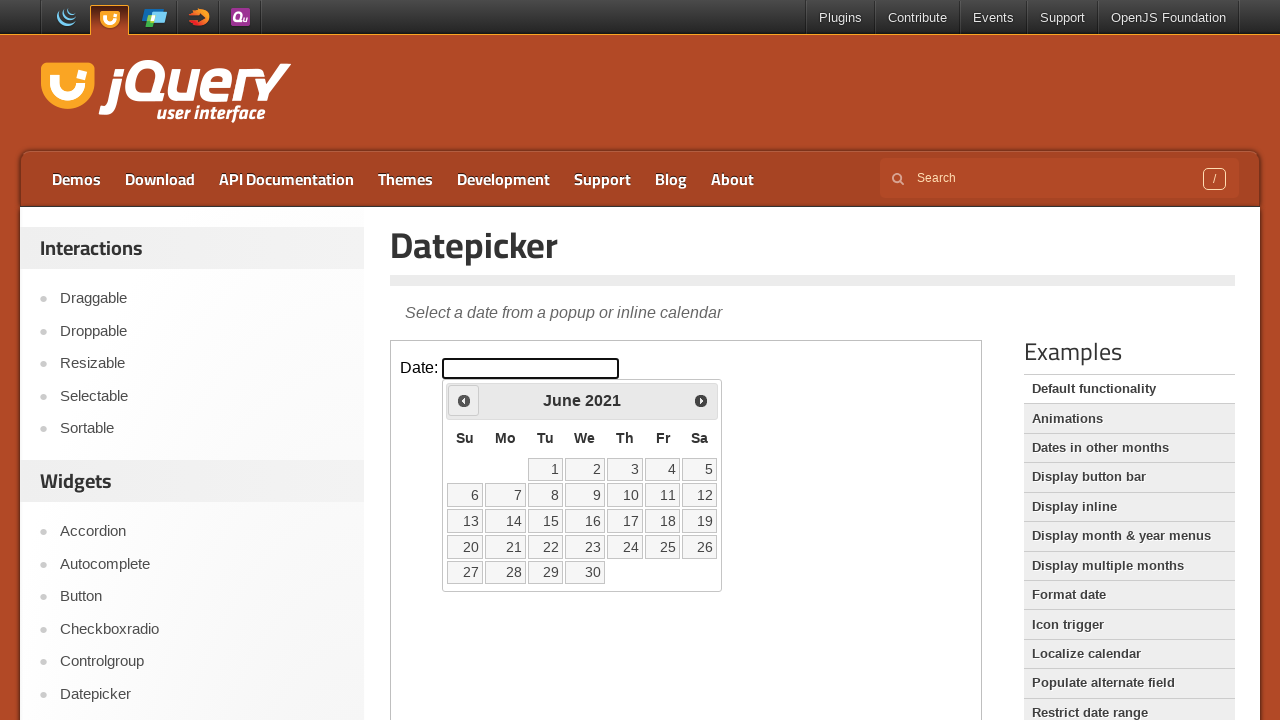

Checked current date: June 2021
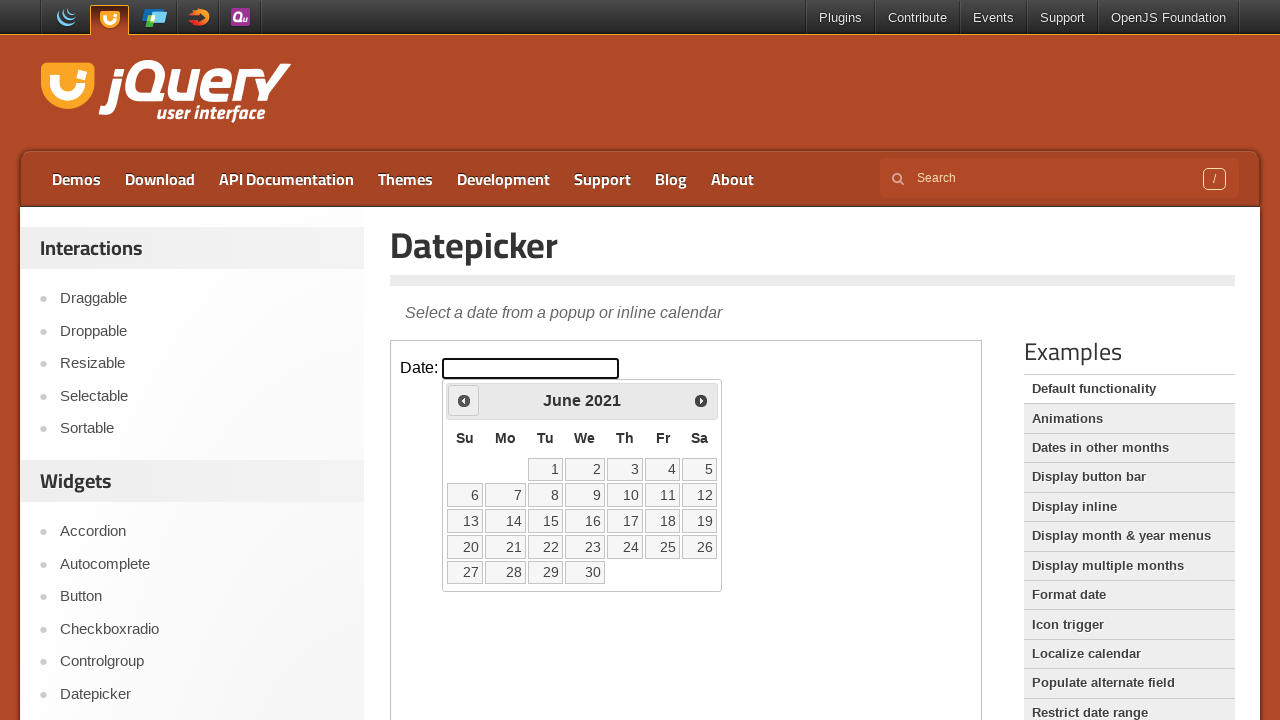

Clicked previous month button to navigate backwards at (464, 400) on iframe >> nth=0 >> internal:control=enter-frame >> xpath=//span[@class='ui-icon 
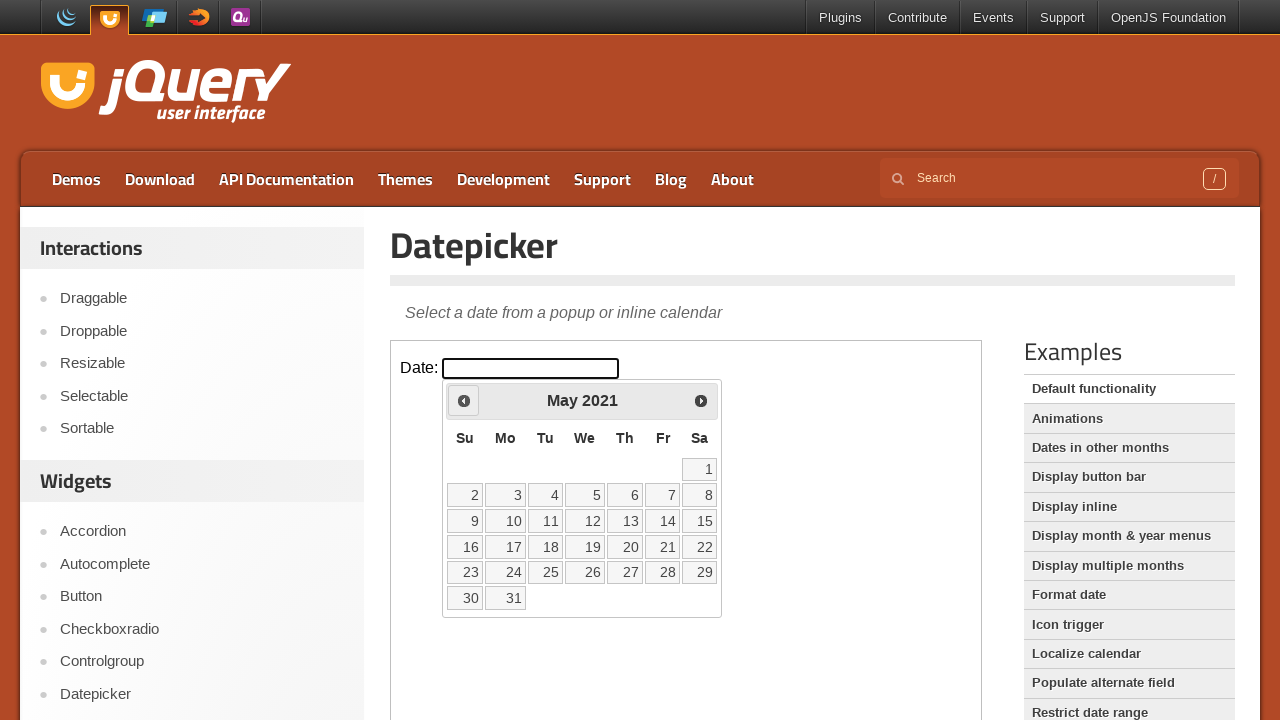

Checked current date: May 2021
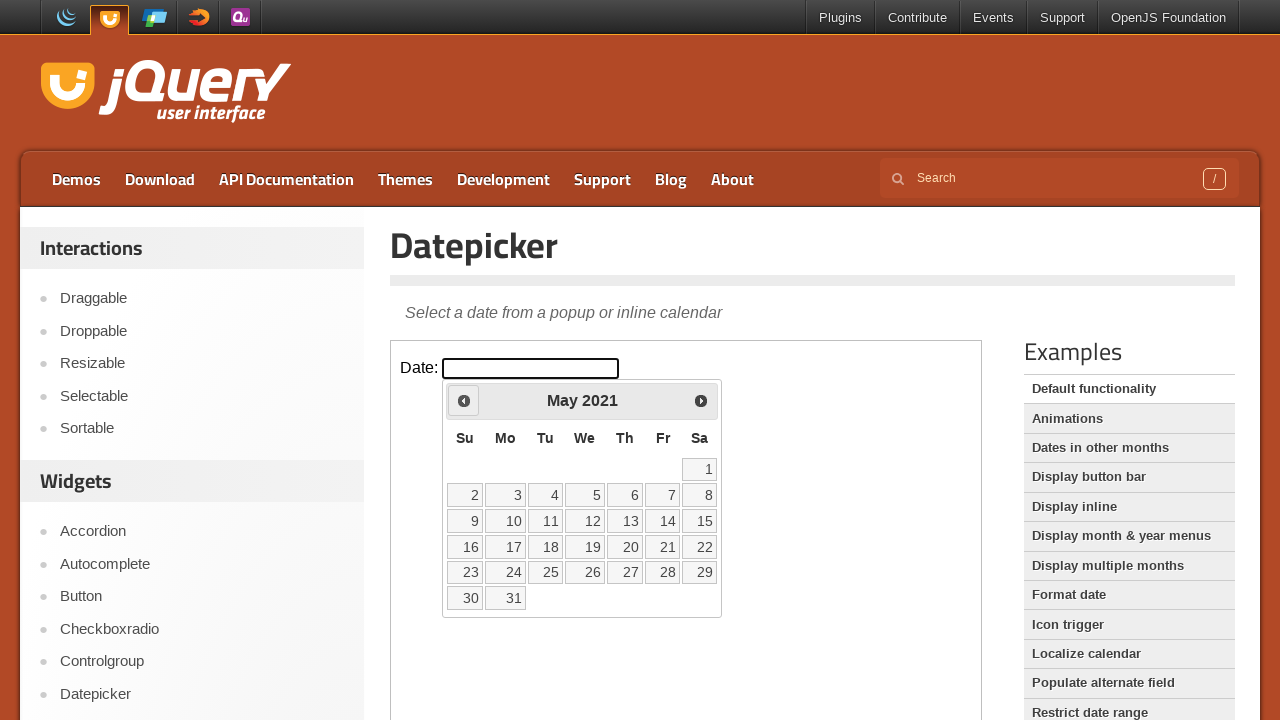

Clicked previous month button to navigate backwards at (464, 400) on iframe >> nth=0 >> internal:control=enter-frame >> xpath=//span[@class='ui-icon 
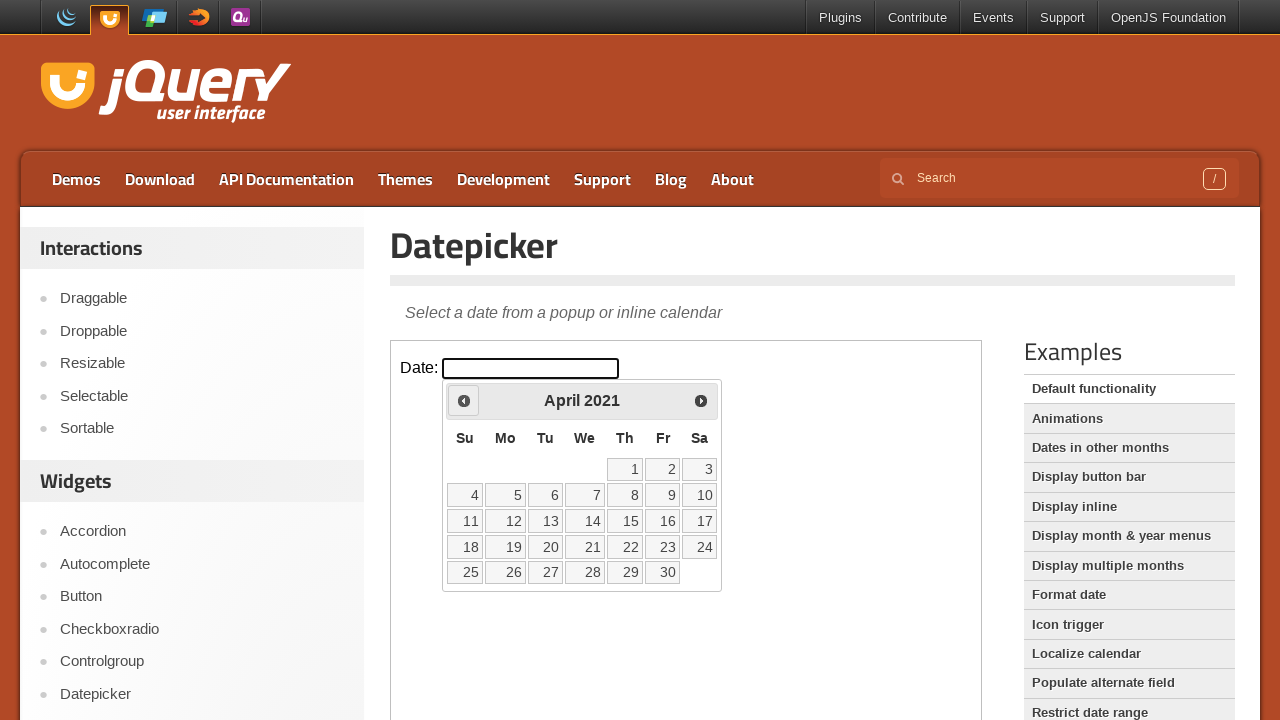

Checked current date: April 2021
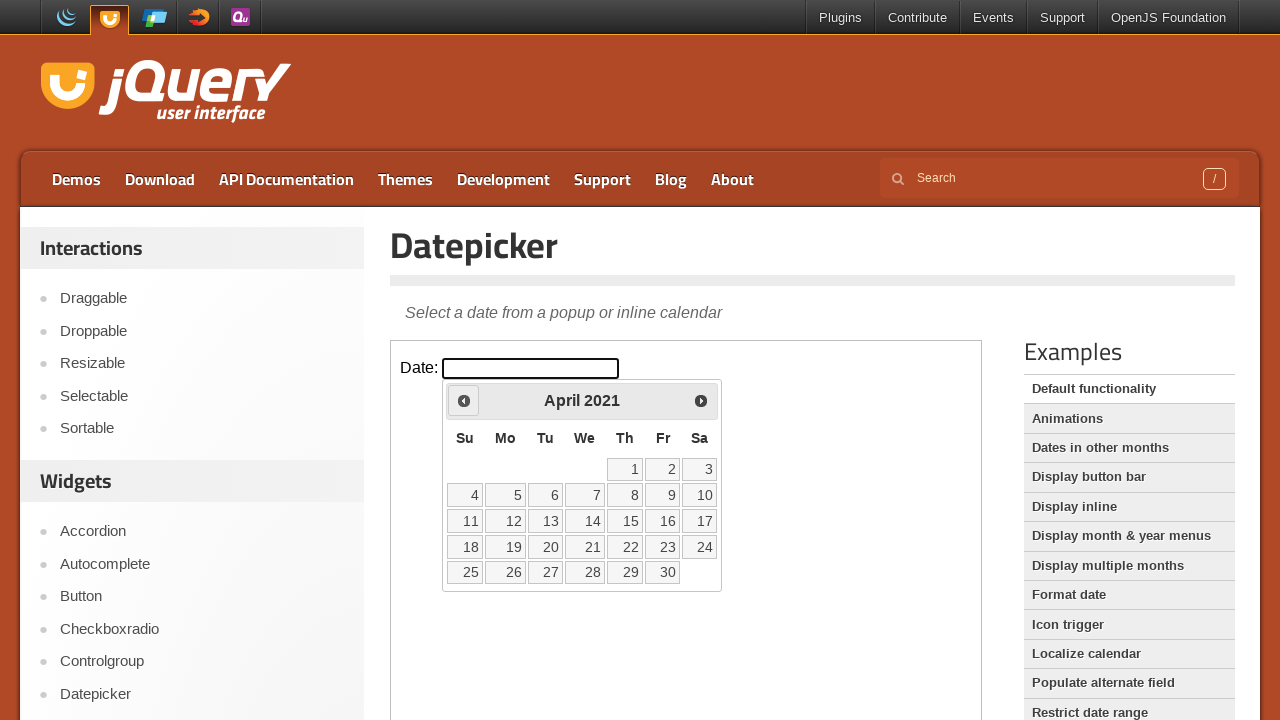

Clicked previous month button to navigate backwards at (464, 400) on iframe >> nth=0 >> internal:control=enter-frame >> xpath=//span[@class='ui-icon 
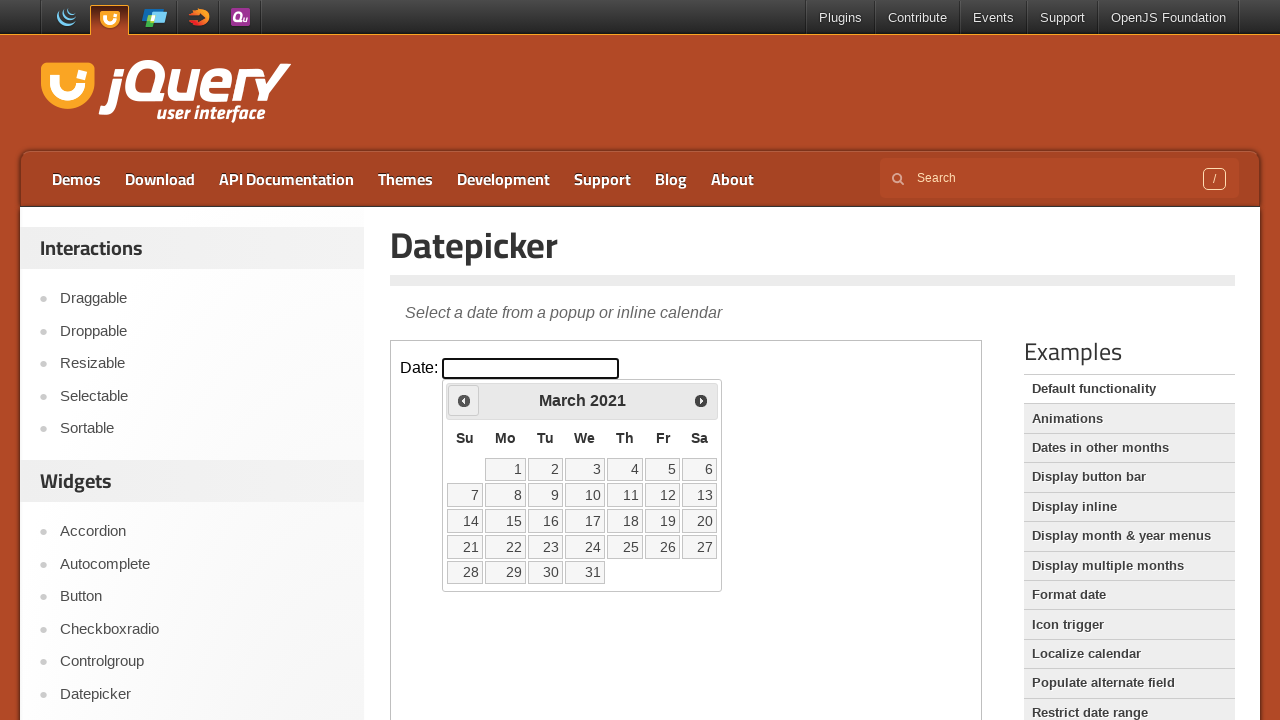

Checked current date: March 2021
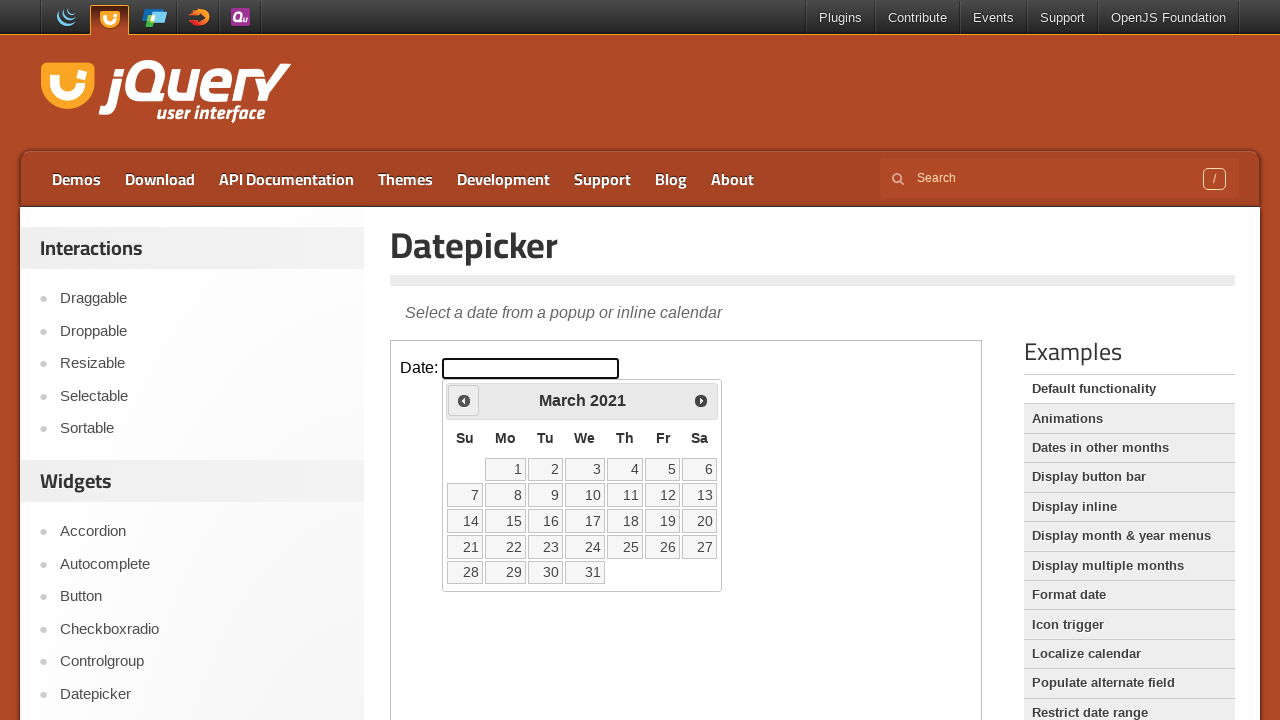

Clicked previous month button to navigate backwards at (464, 400) on iframe >> nth=0 >> internal:control=enter-frame >> xpath=//span[@class='ui-icon 
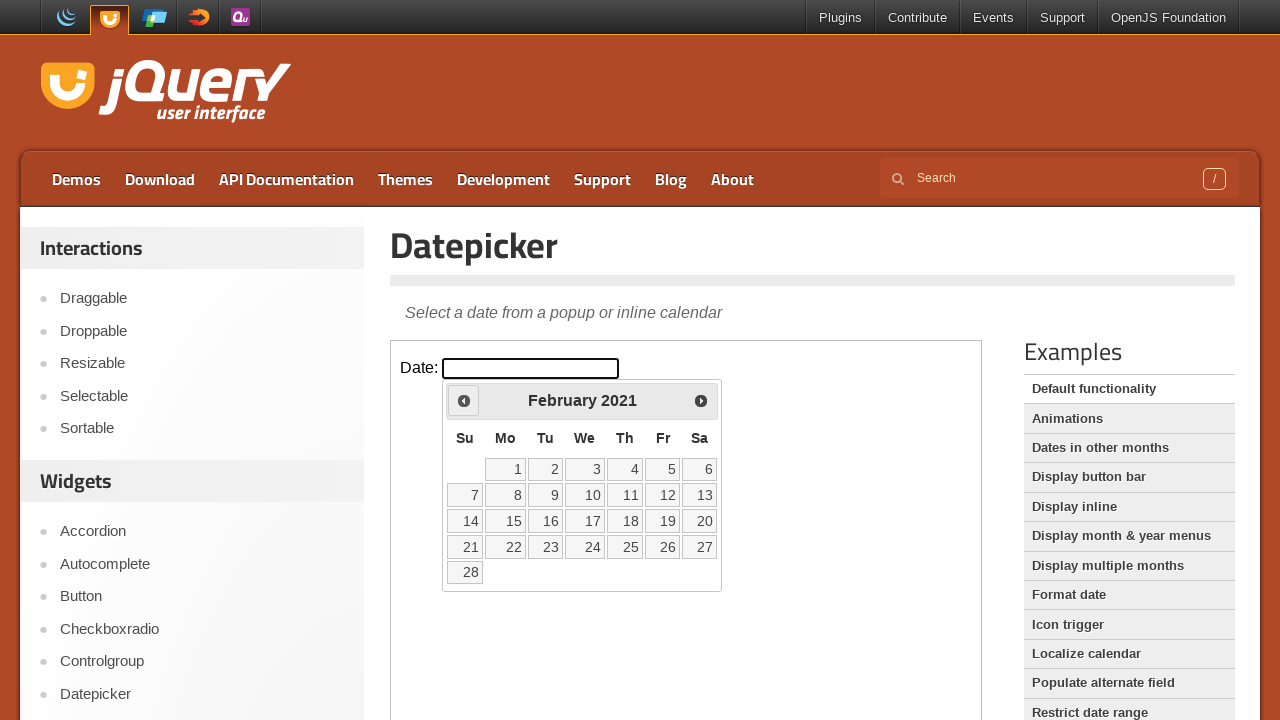

Checked current date: February 2021
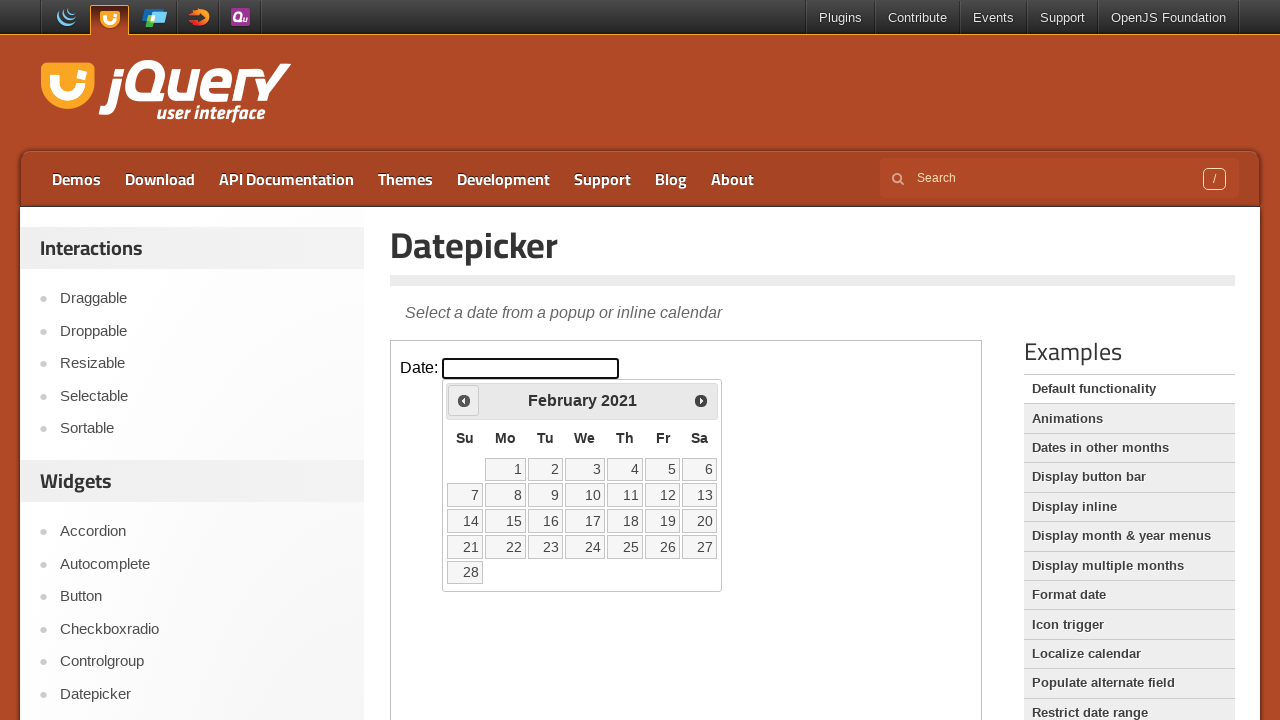

Clicked previous month button to navigate backwards at (464, 400) on iframe >> nth=0 >> internal:control=enter-frame >> xpath=//span[@class='ui-icon 
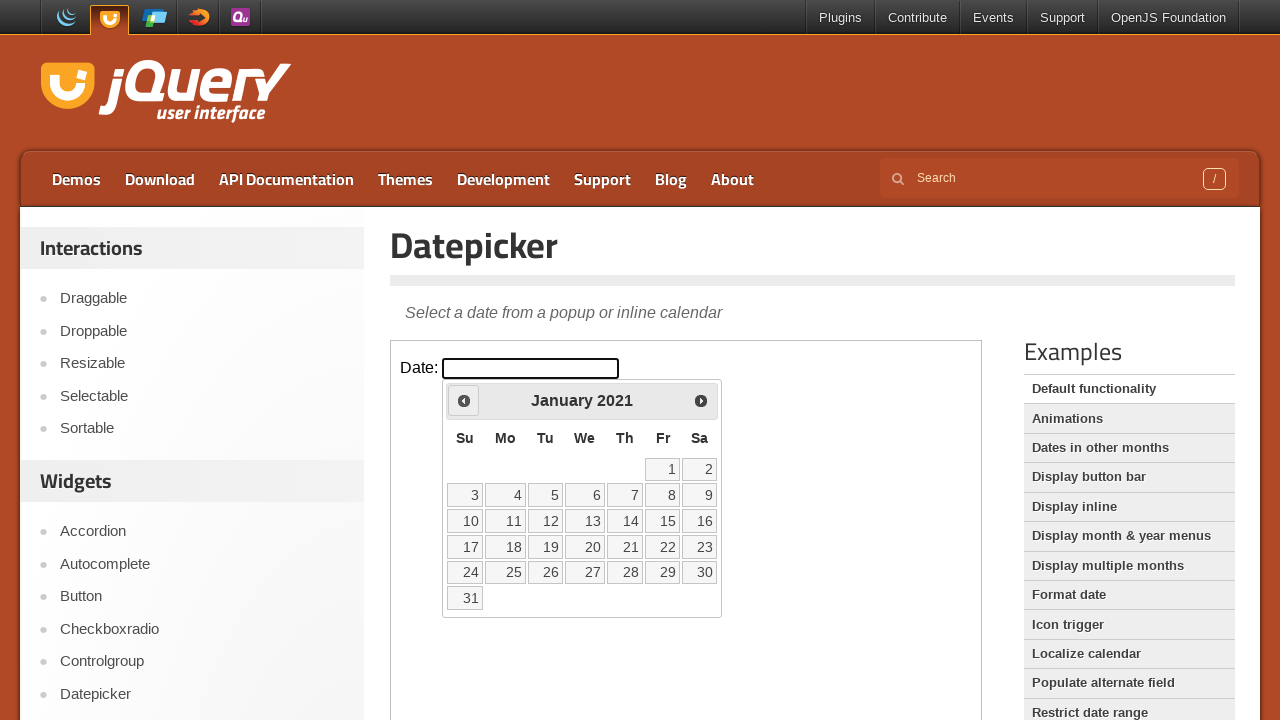

Checked current date: January 2021
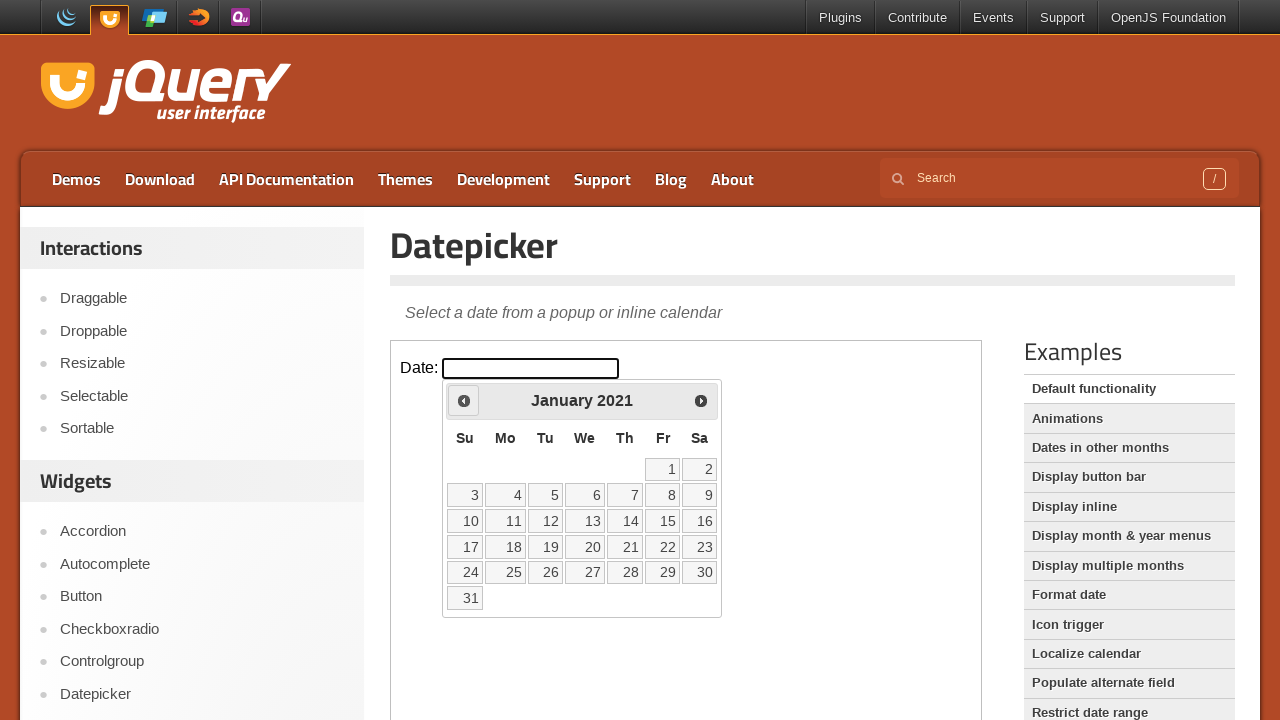

Clicked previous month button to navigate backwards at (464, 400) on iframe >> nth=0 >> internal:control=enter-frame >> xpath=//span[@class='ui-icon 
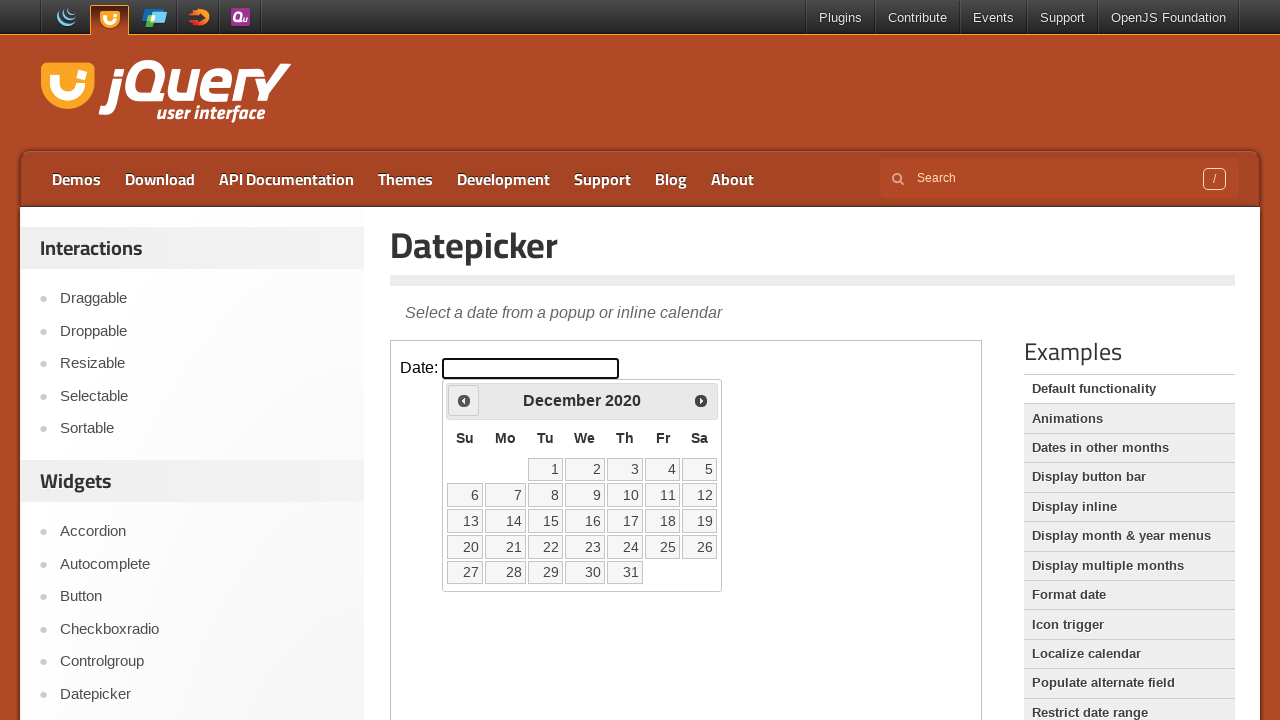

Checked current date: December 2020
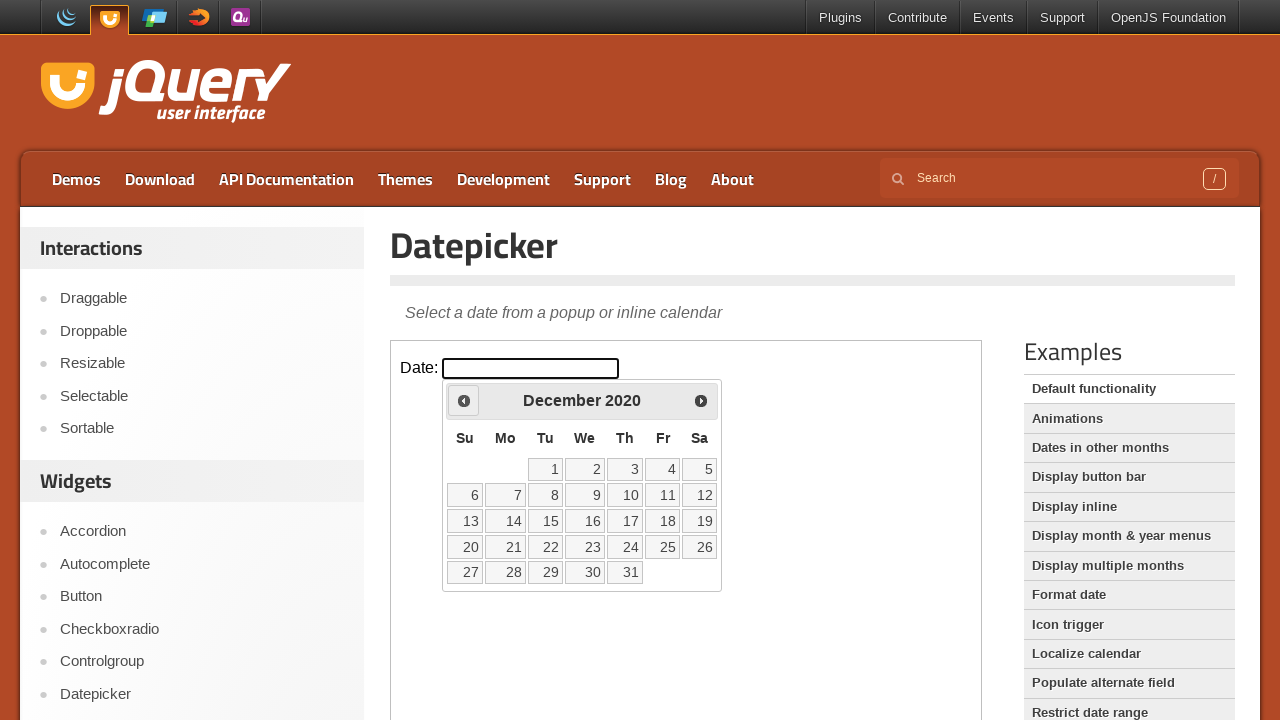

Clicked previous month button to navigate backwards at (464, 400) on iframe >> nth=0 >> internal:control=enter-frame >> xpath=//span[@class='ui-icon 
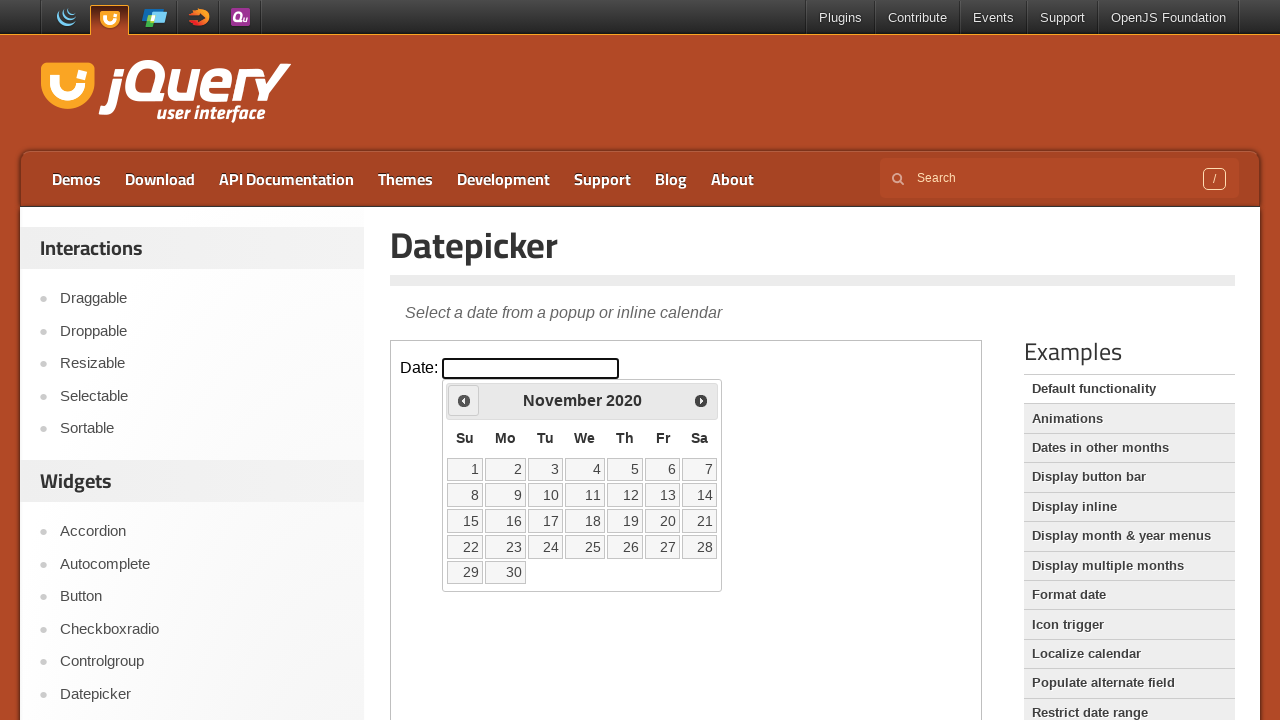

Checked current date: November 2020
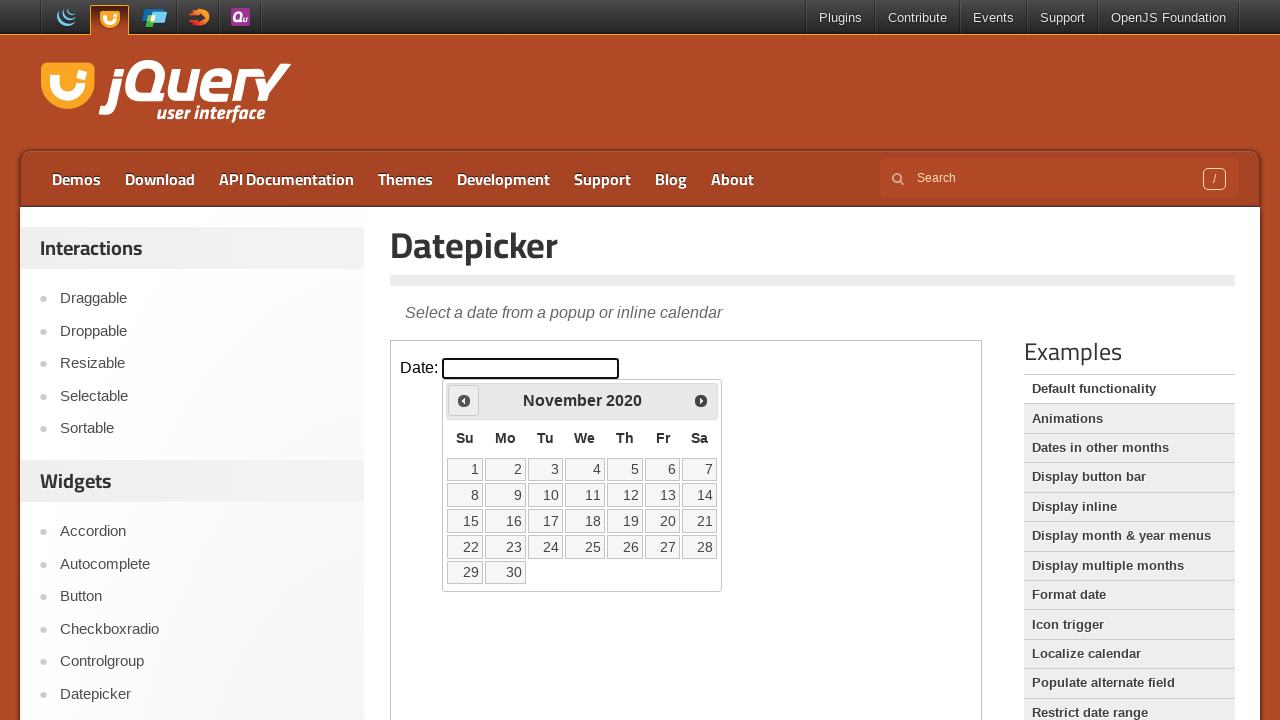

Clicked previous month button to navigate backwards at (464, 400) on iframe >> nth=0 >> internal:control=enter-frame >> xpath=//span[@class='ui-icon 
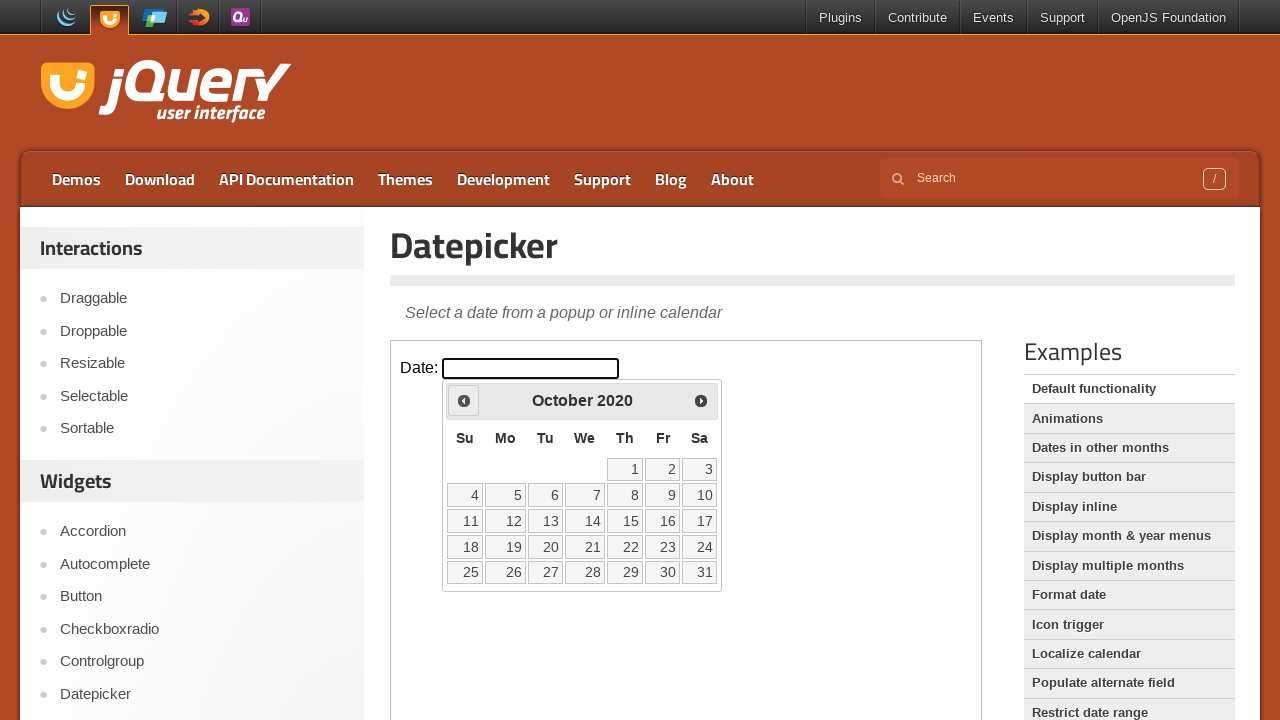

Checked current date: October 2020
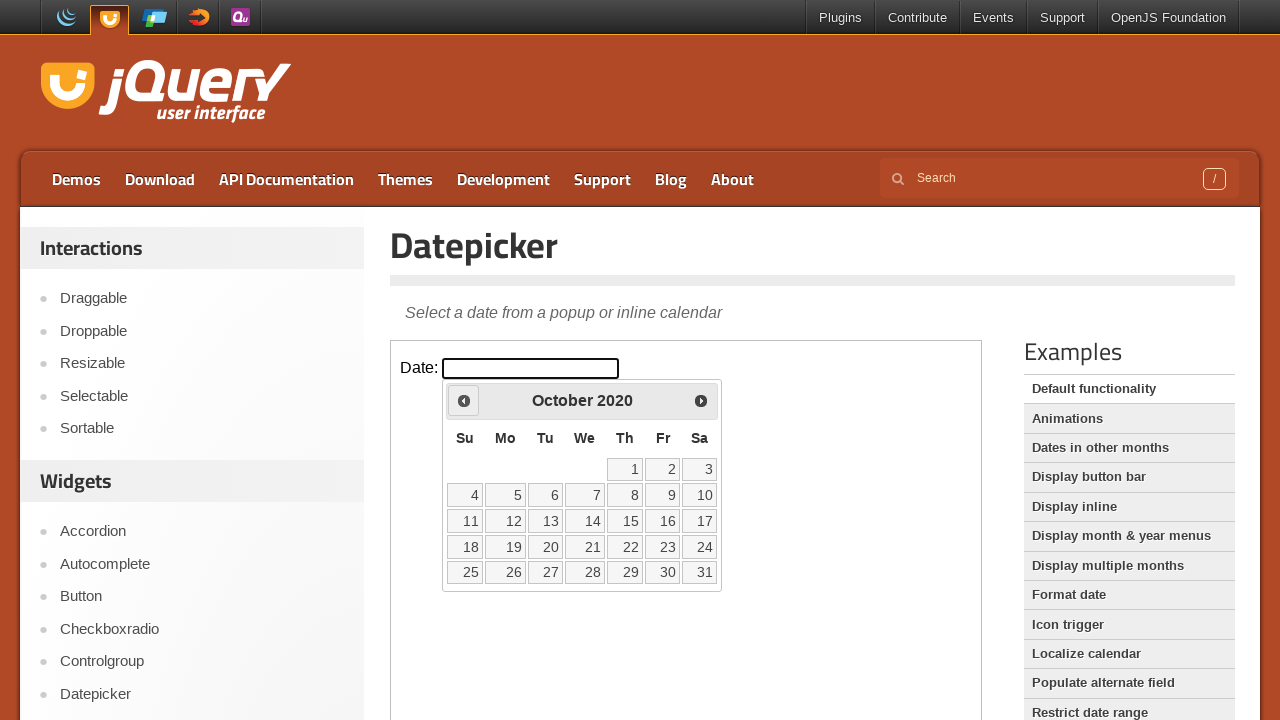

Clicked previous month button to navigate backwards at (464, 400) on iframe >> nth=0 >> internal:control=enter-frame >> xpath=//span[@class='ui-icon 
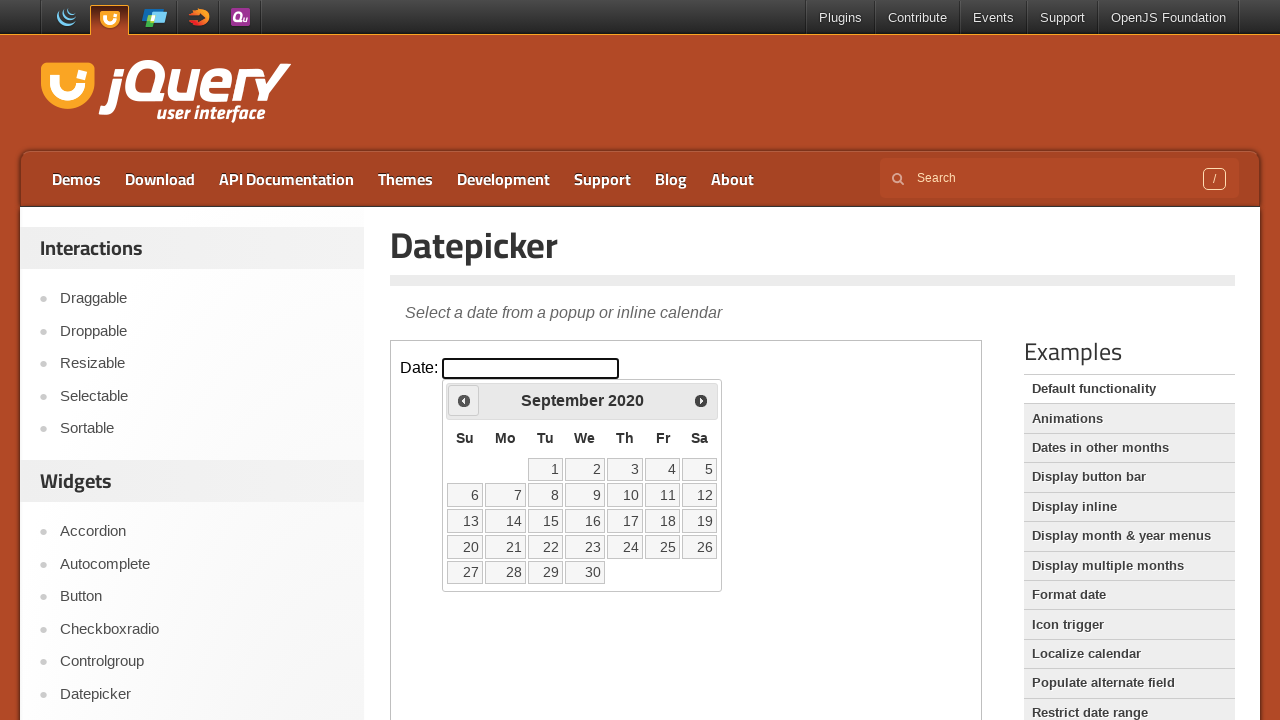

Checked current date: September 2020
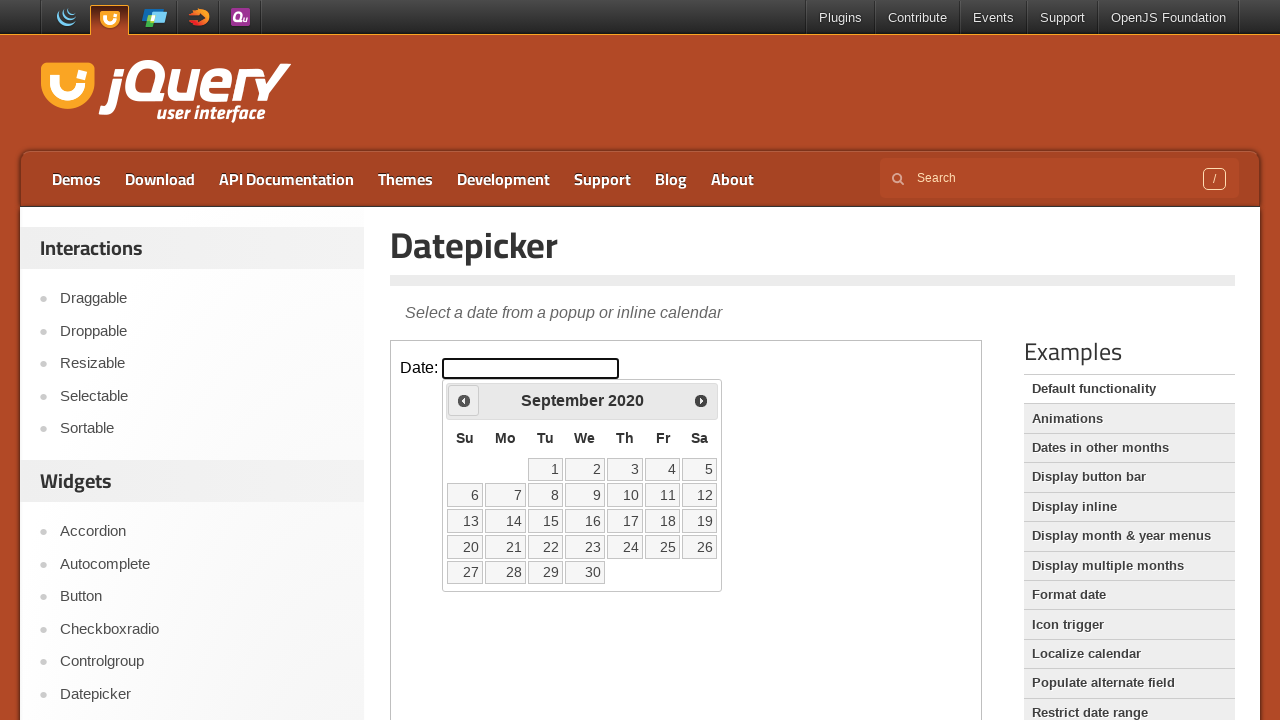

Clicked previous month button to navigate backwards at (464, 400) on iframe >> nth=0 >> internal:control=enter-frame >> xpath=//span[@class='ui-icon 
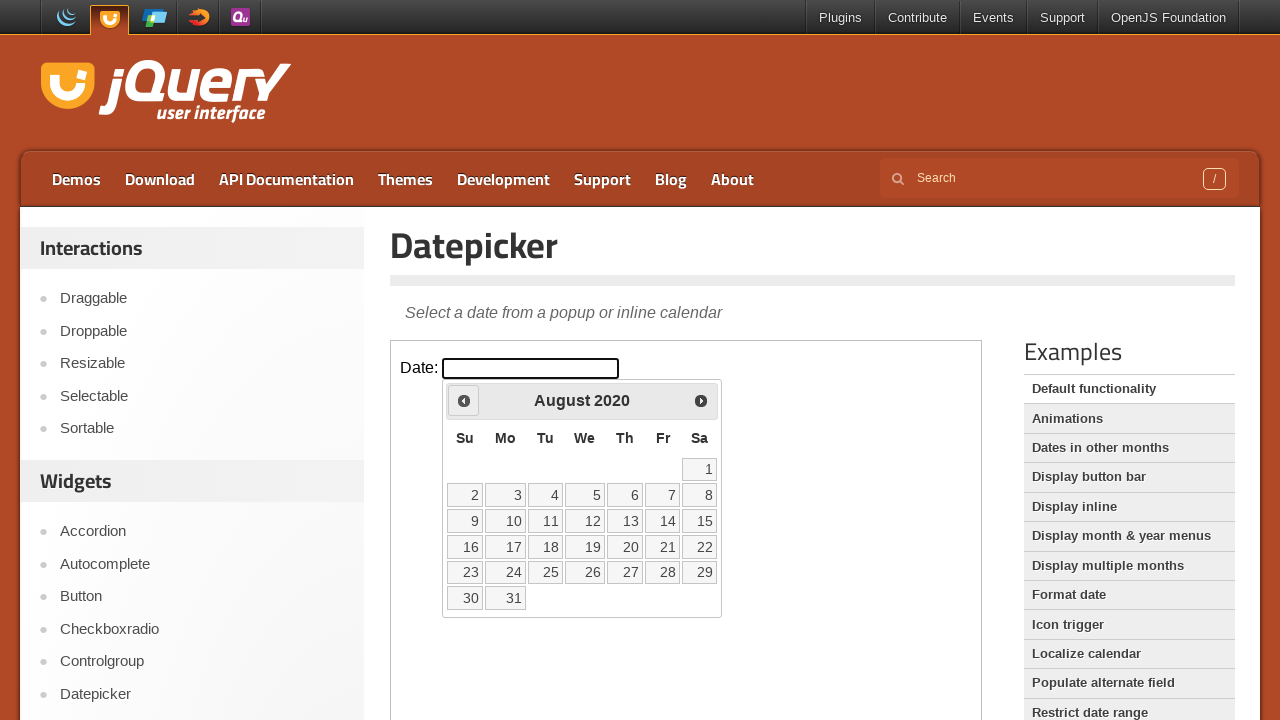

Checked current date: August 2020
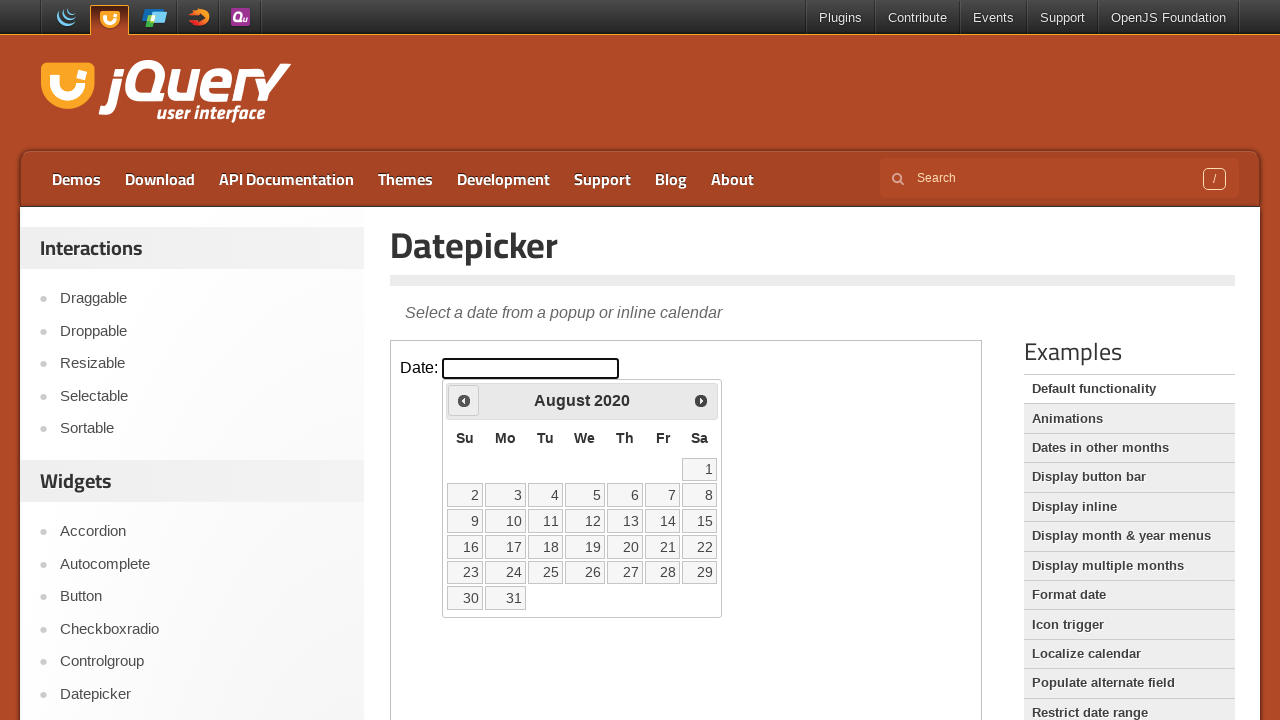

Clicked previous month button to navigate backwards at (464, 400) on iframe >> nth=0 >> internal:control=enter-frame >> xpath=//span[@class='ui-icon 
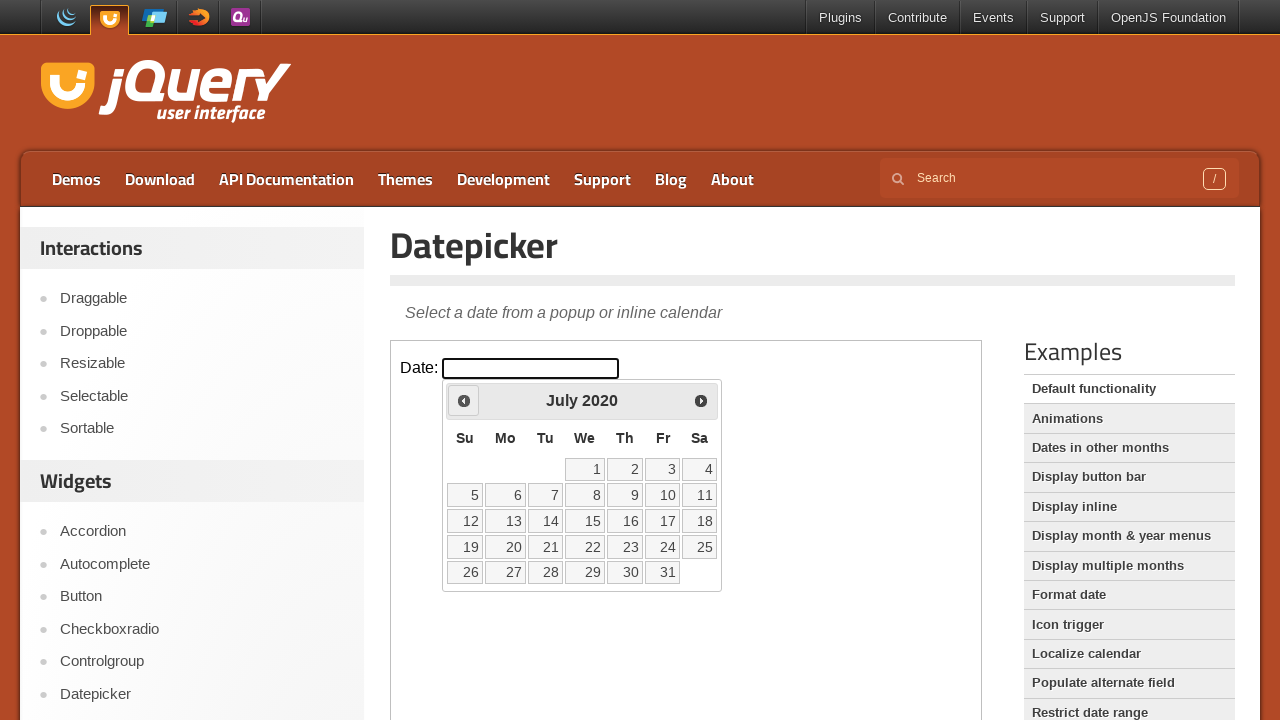

Checked current date: July 2020
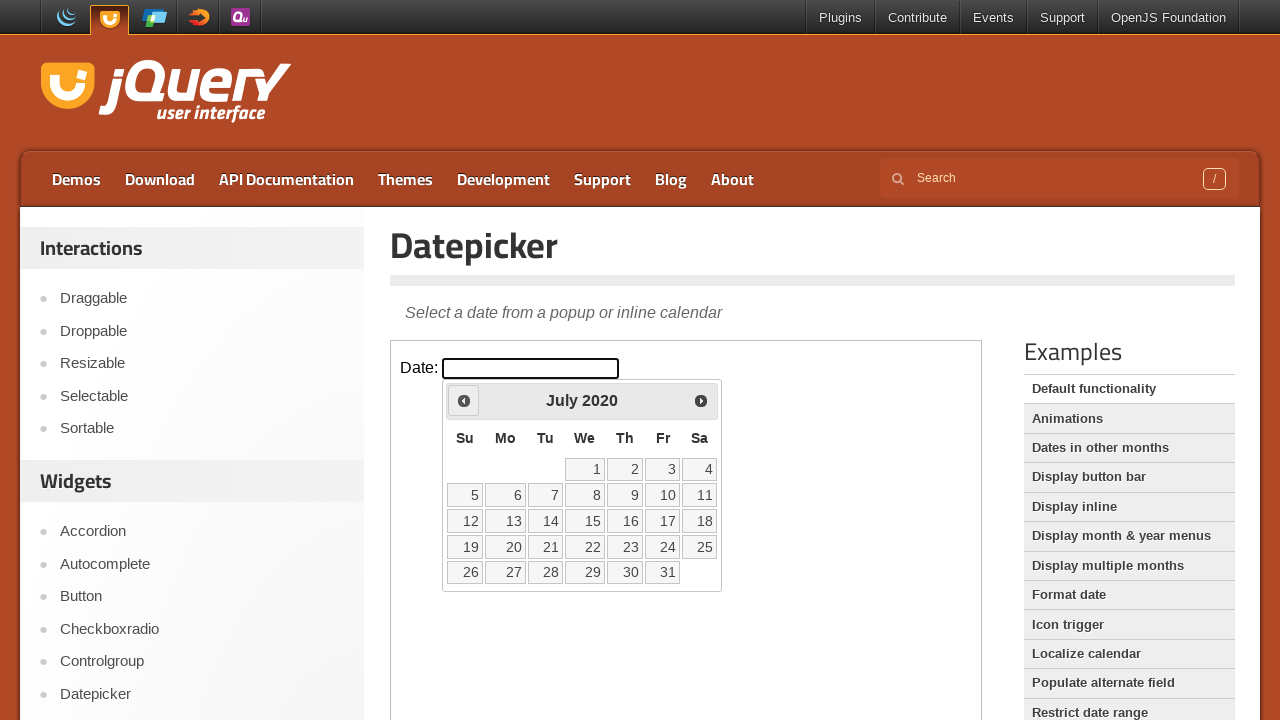

Clicked previous month button to navigate backwards at (464, 400) on iframe >> nth=0 >> internal:control=enter-frame >> xpath=//span[@class='ui-icon 
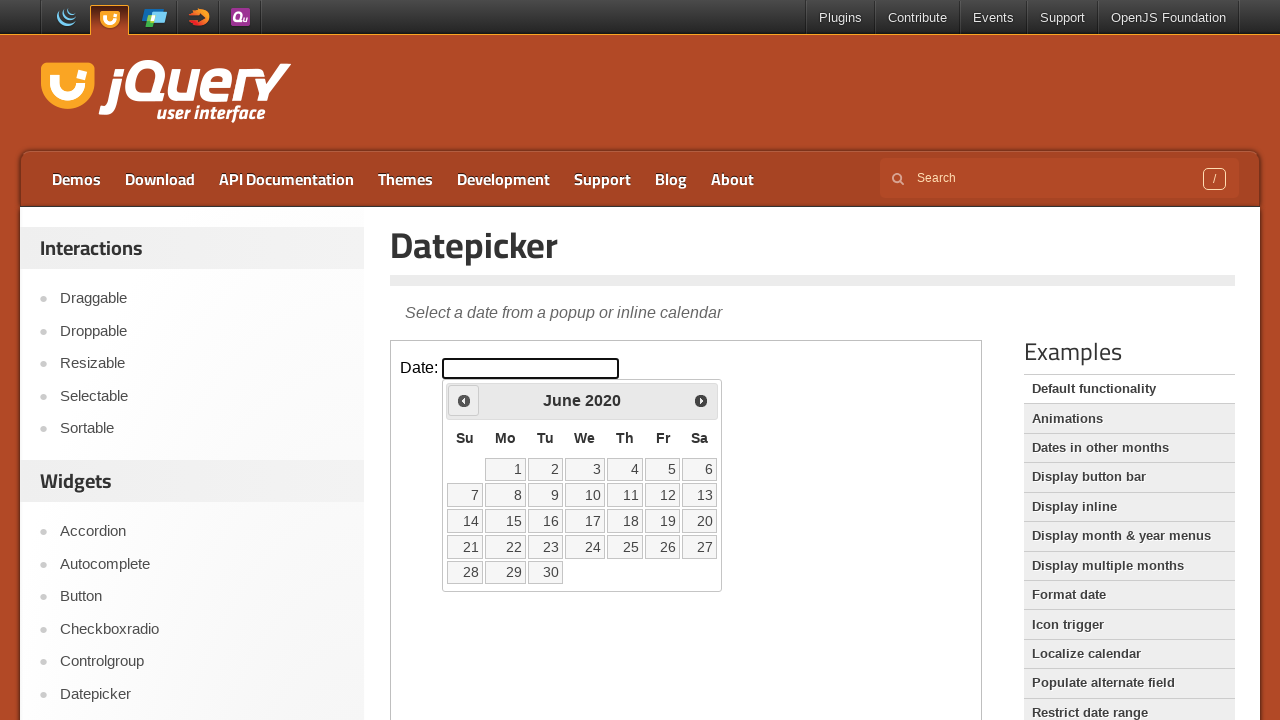

Checked current date: June 2020
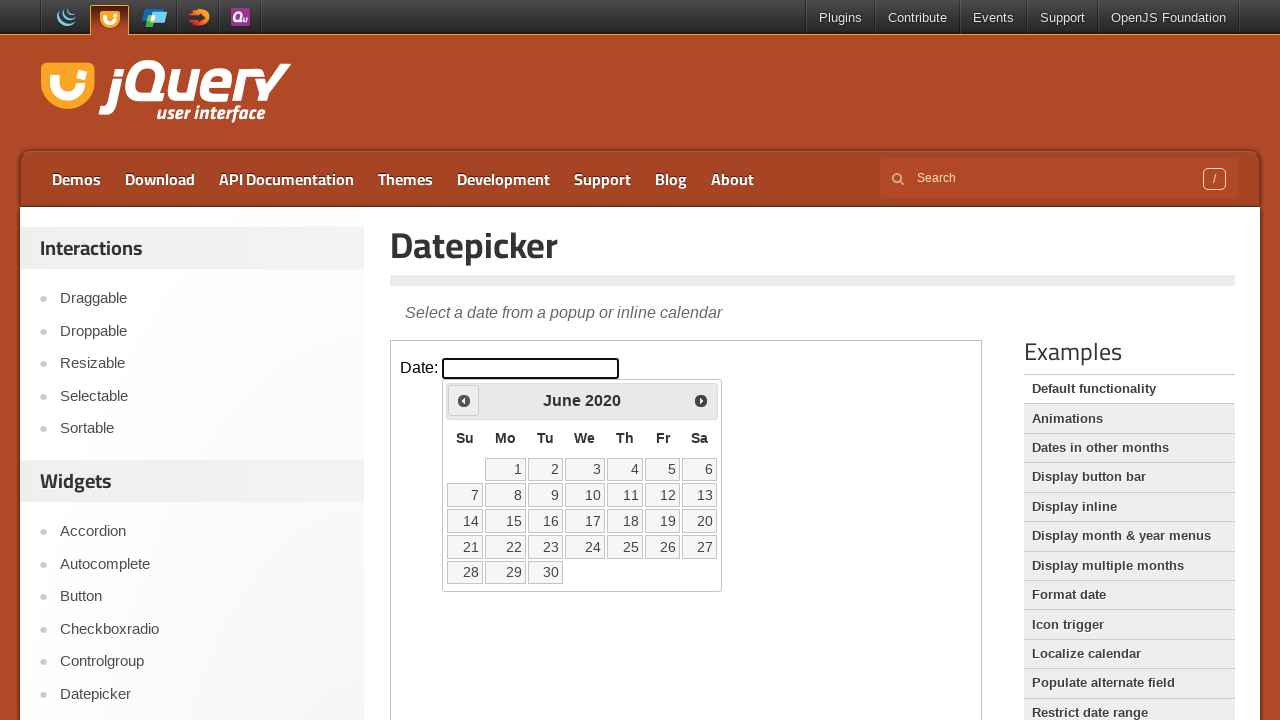

Clicked previous month button to navigate backwards at (464, 400) on iframe >> nth=0 >> internal:control=enter-frame >> xpath=//span[@class='ui-icon 
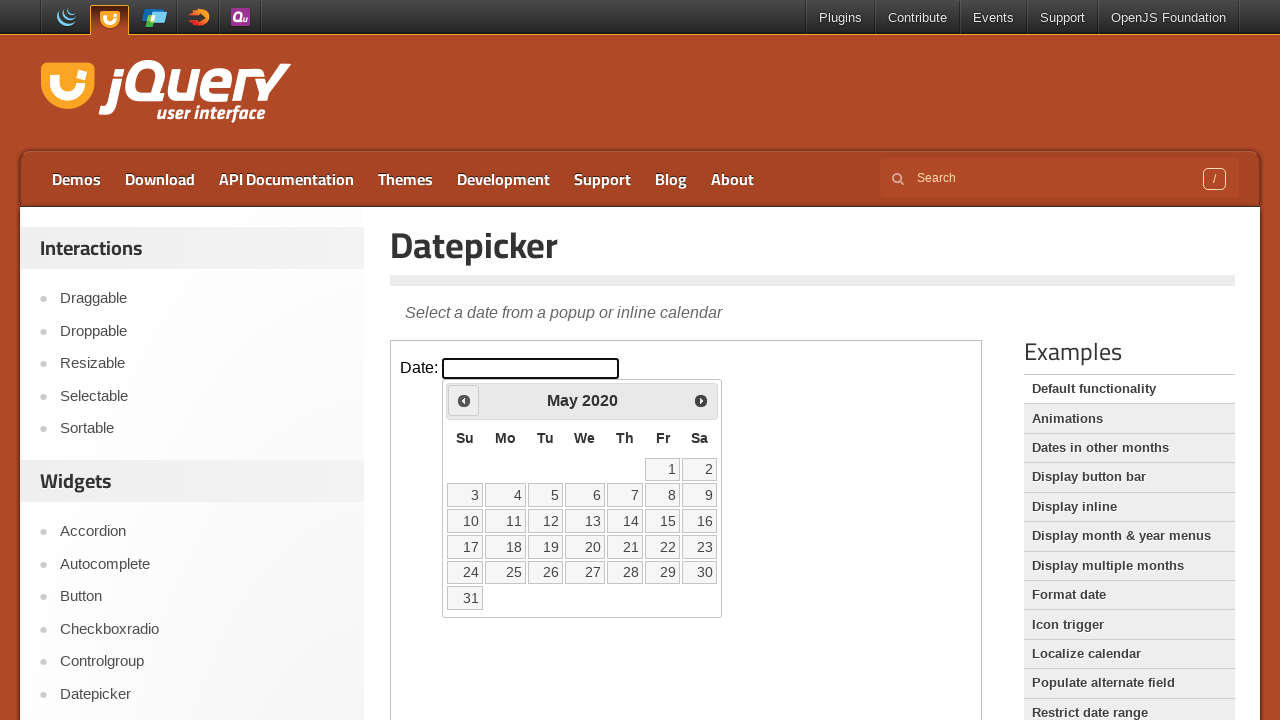

Checked current date: May 2020
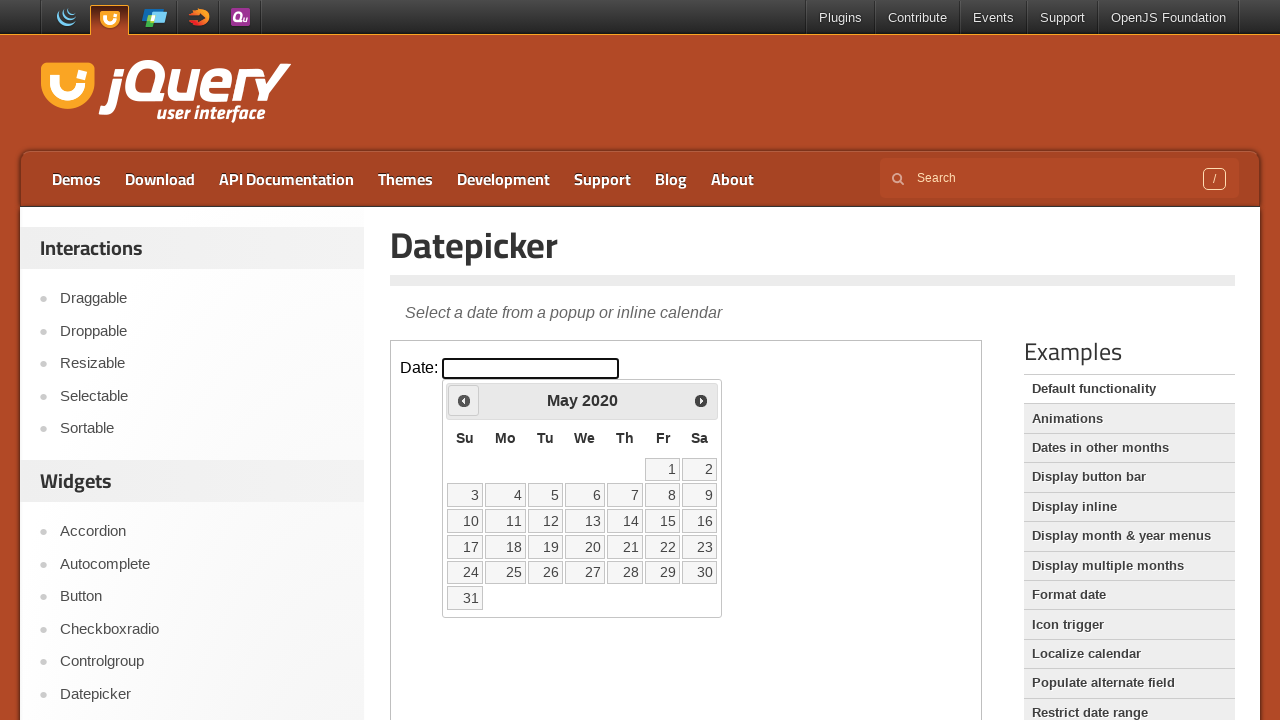

Clicked previous month button to navigate backwards at (464, 400) on iframe >> nth=0 >> internal:control=enter-frame >> xpath=//span[@class='ui-icon 
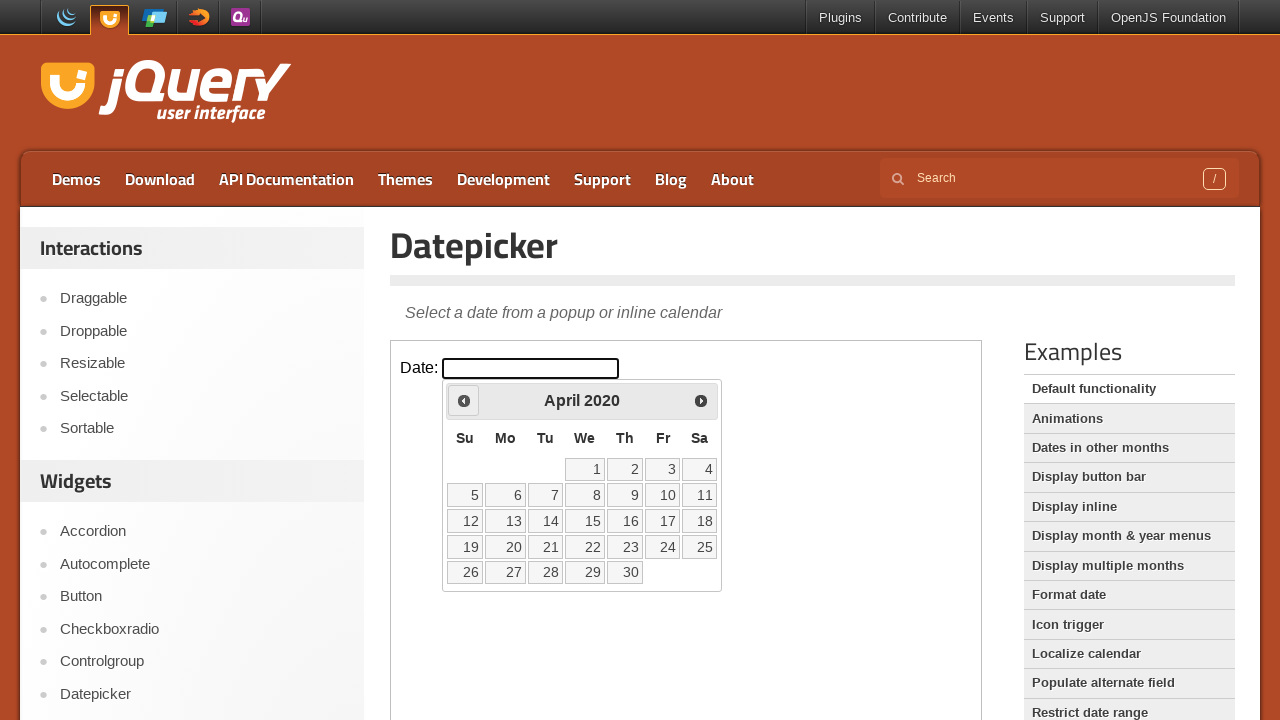

Checked current date: April 2020
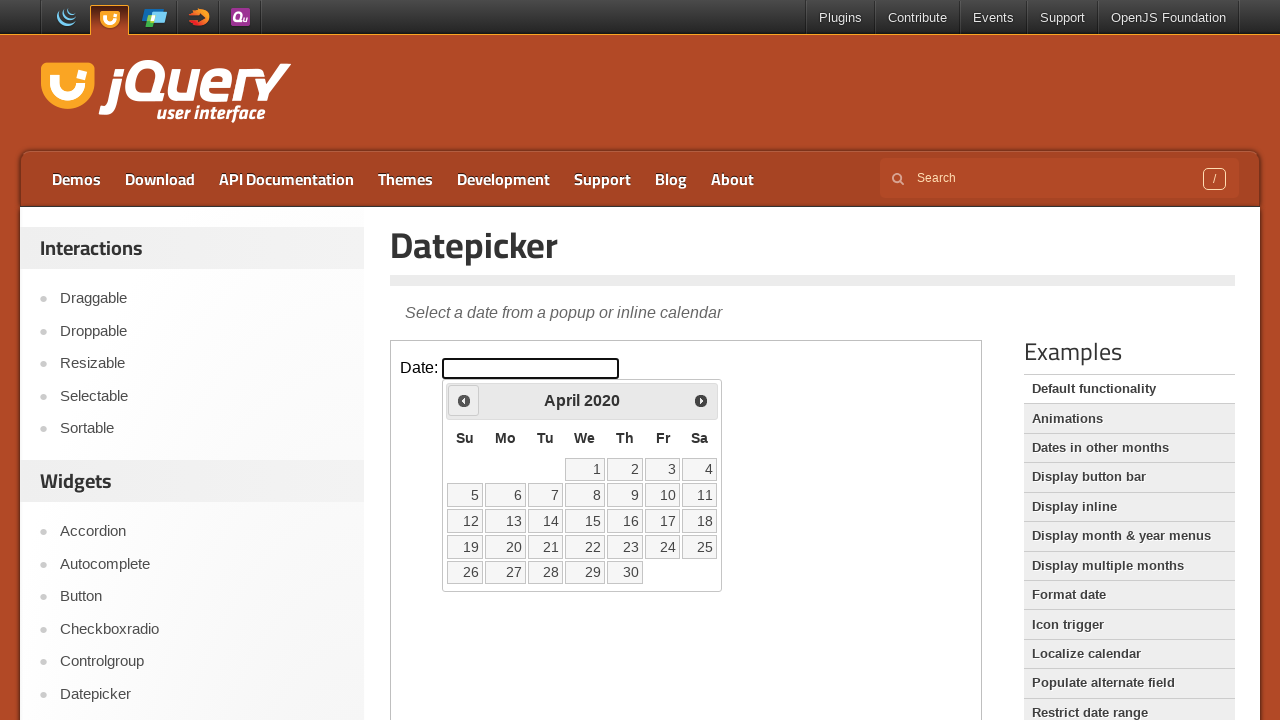

Clicked previous month button to navigate backwards at (464, 400) on iframe >> nth=0 >> internal:control=enter-frame >> xpath=//span[@class='ui-icon 
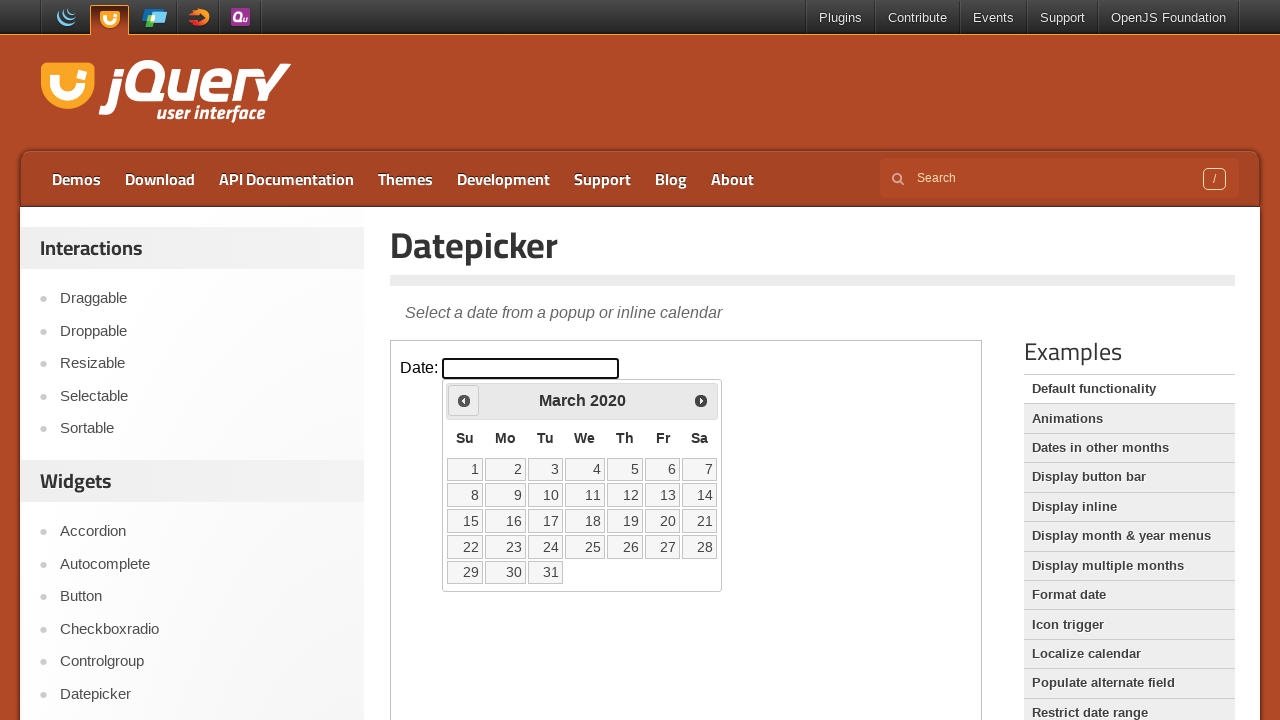

Checked current date: March 2020
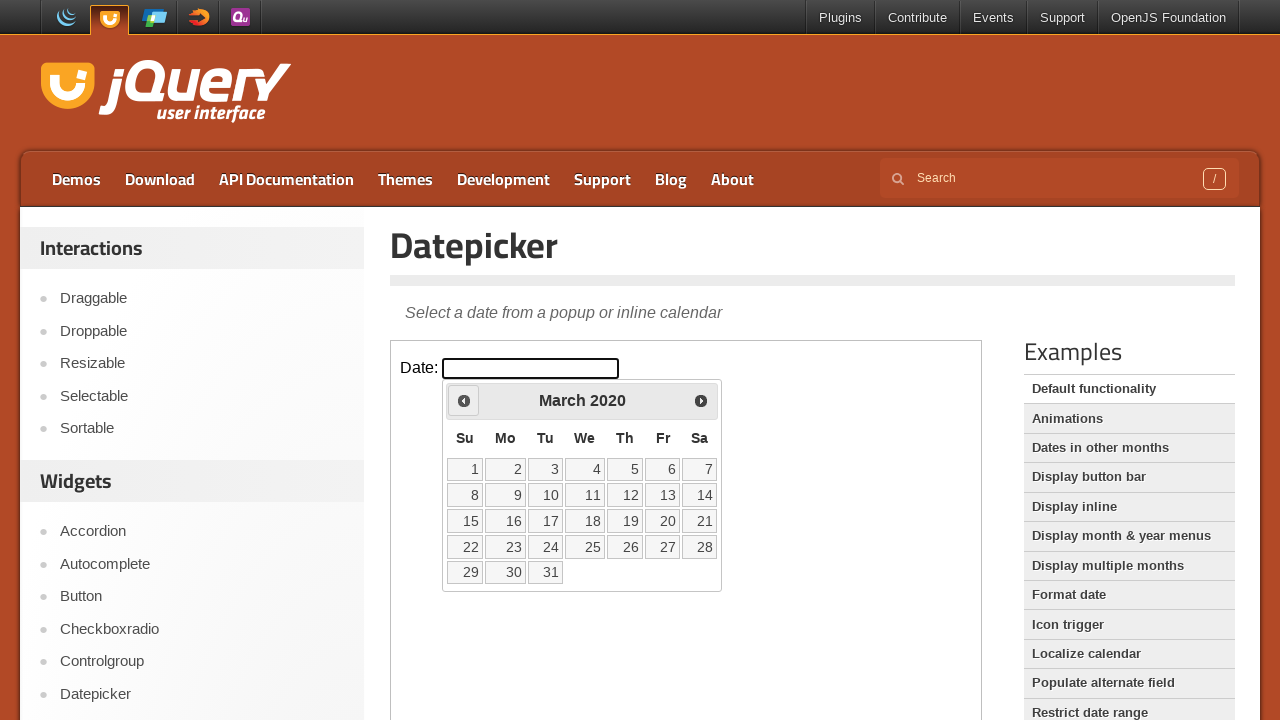

Clicked previous month button to navigate backwards at (464, 400) on iframe >> nth=0 >> internal:control=enter-frame >> xpath=//span[@class='ui-icon 
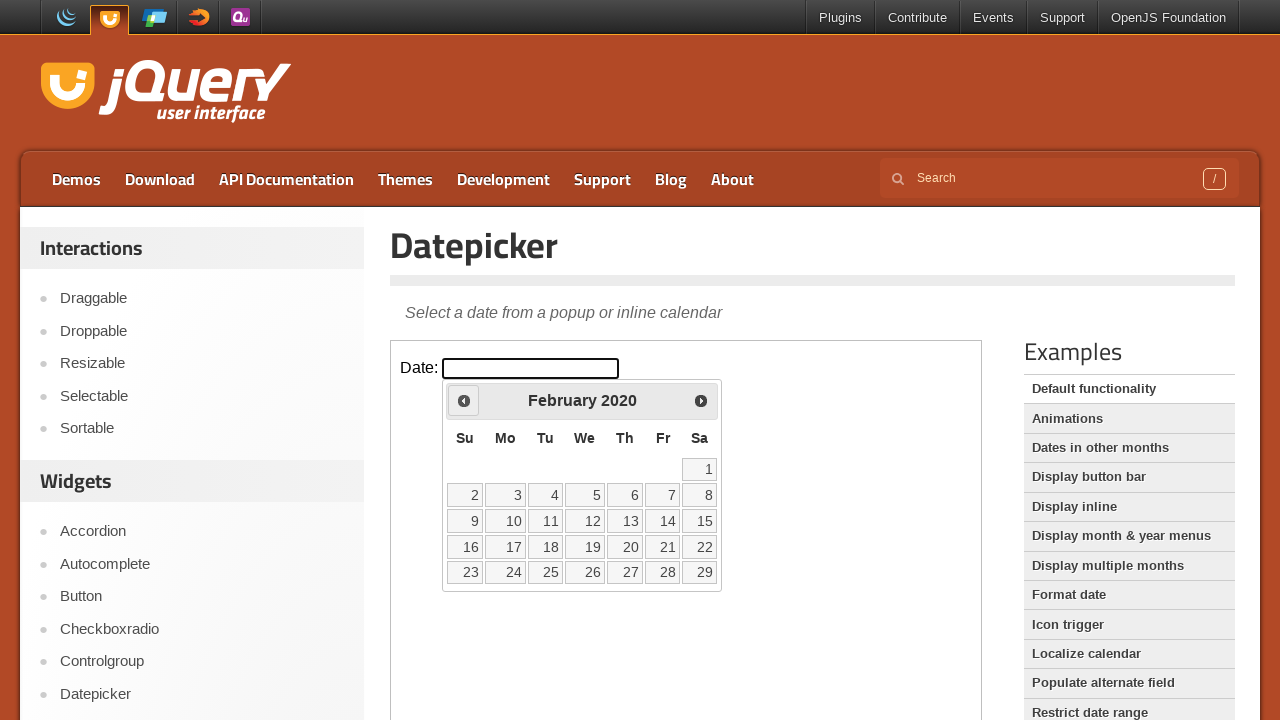

Checked current date: February 2020
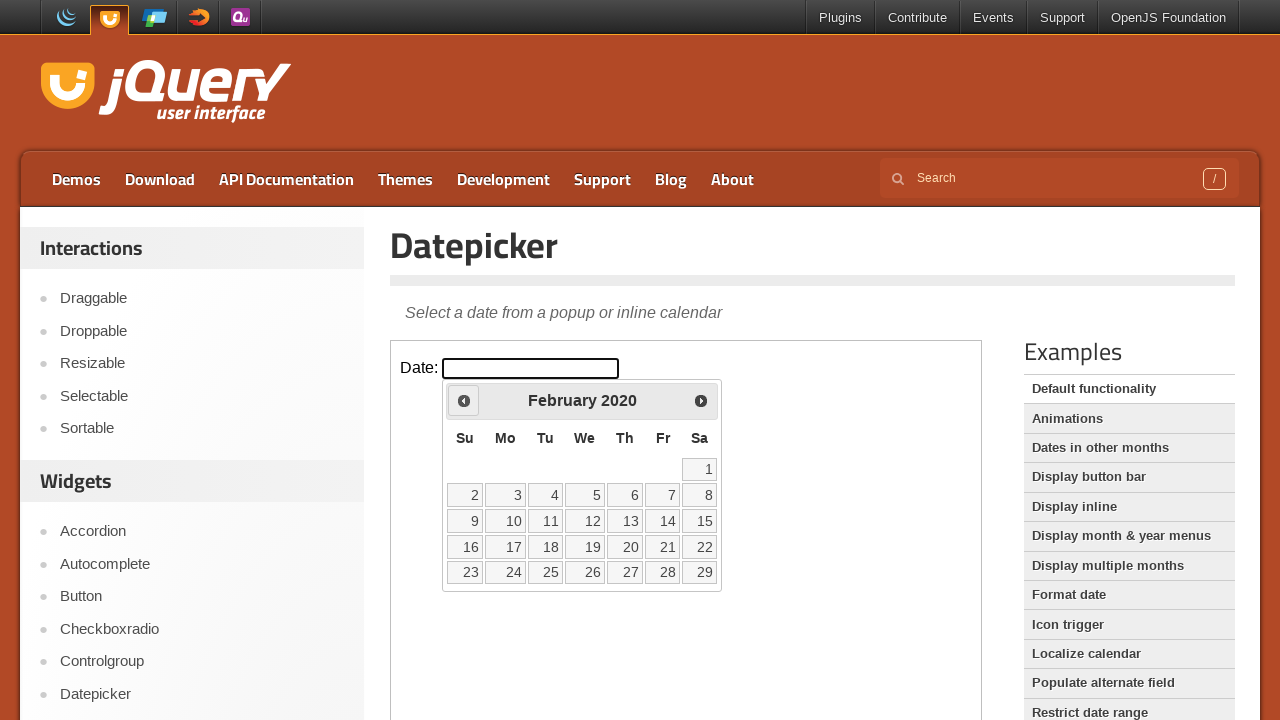

Clicked previous month button to navigate backwards at (464, 400) on iframe >> nth=0 >> internal:control=enter-frame >> xpath=//span[@class='ui-icon 
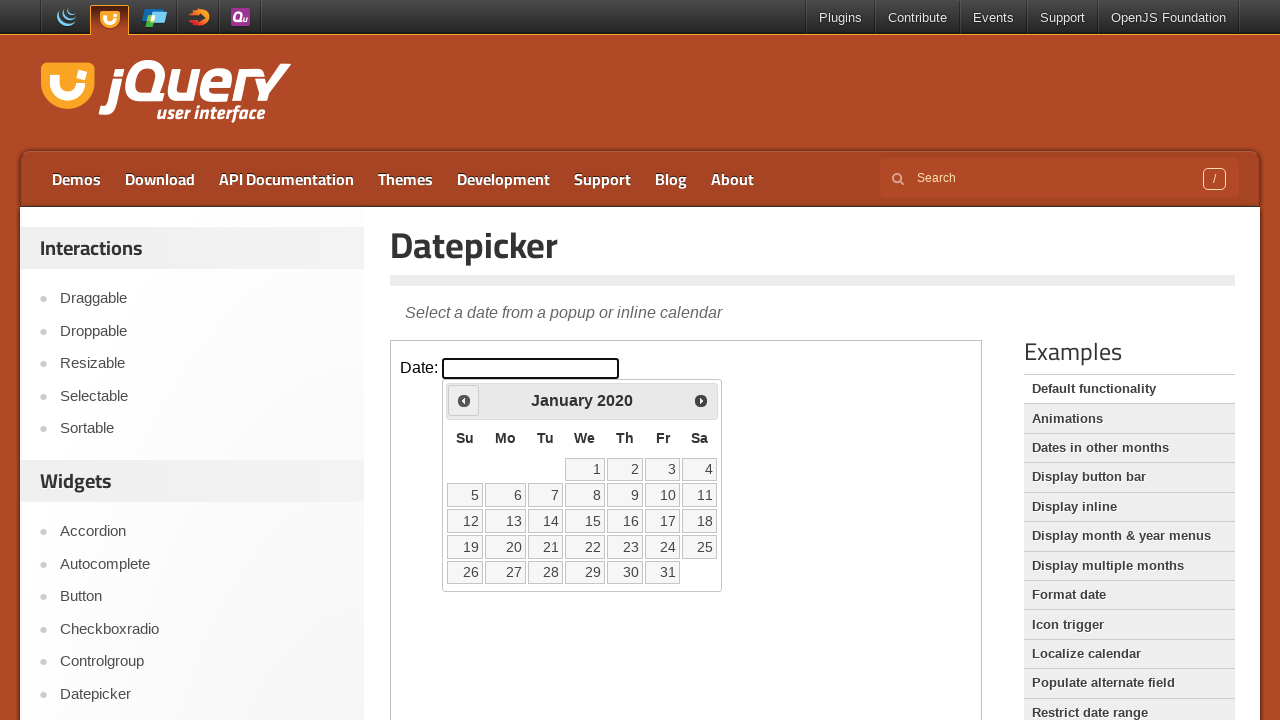

Checked current date: January 2020
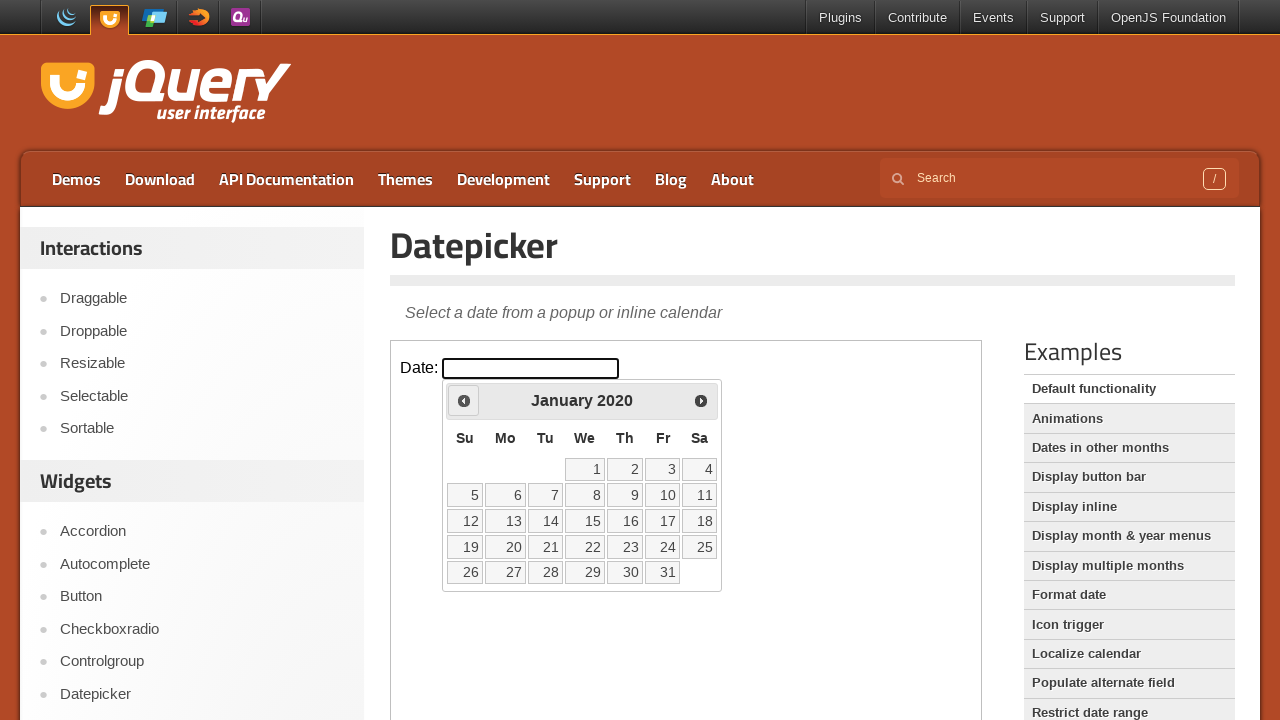

Clicked previous month button to navigate backwards at (464, 400) on iframe >> nth=0 >> internal:control=enter-frame >> xpath=//span[@class='ui-icon 
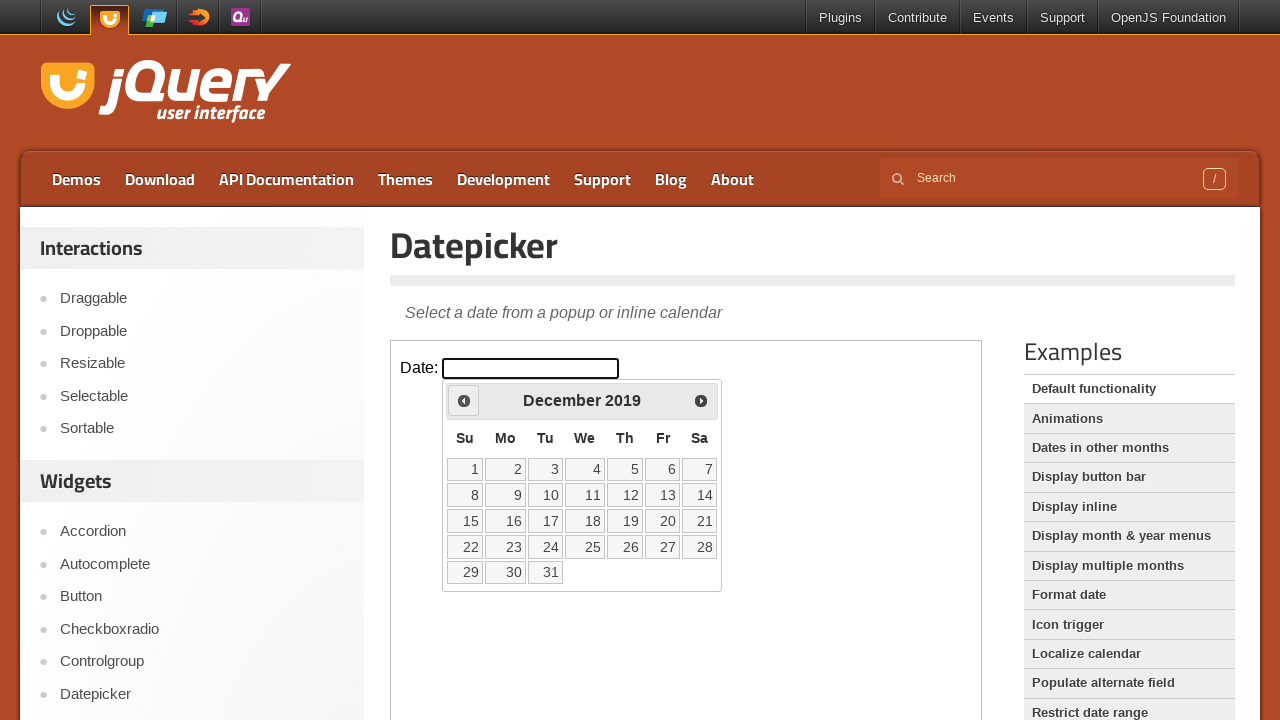

Checked current date: December 2019
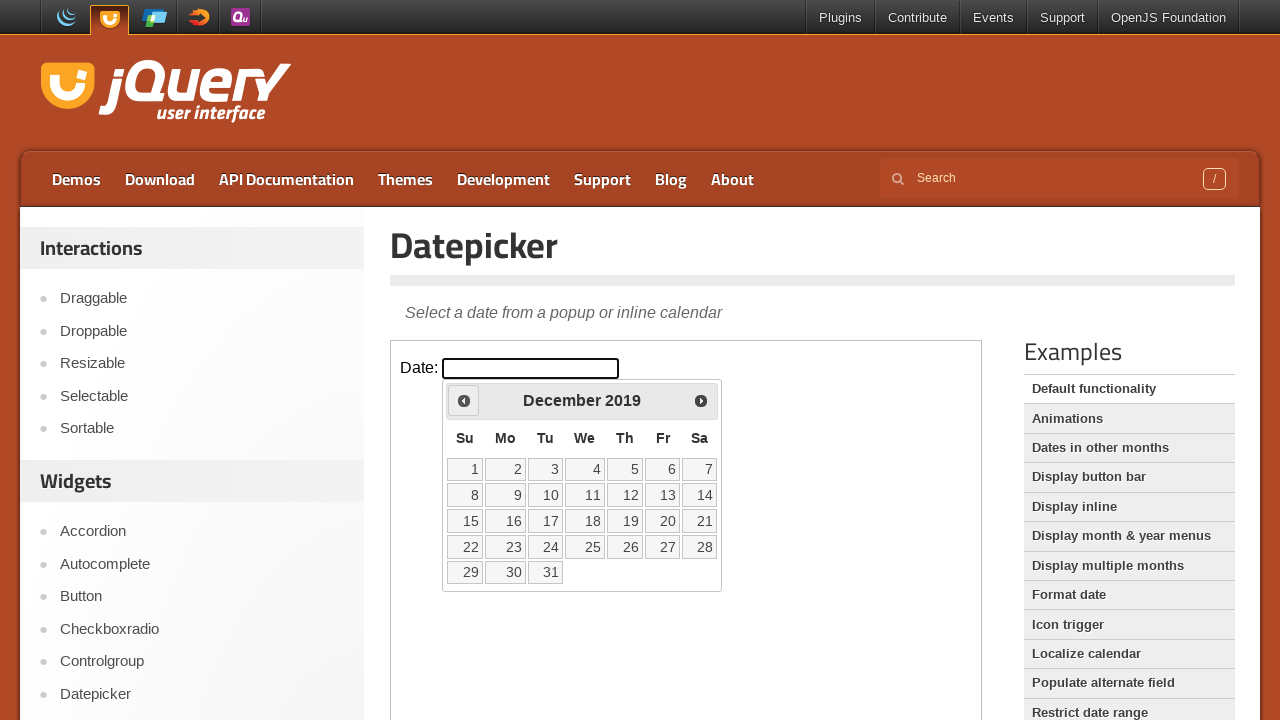

Clicked previous month button to navigate backwards at (464, 400) on iframe >> nth=0 >> internal:control=enter-frame >> xpath=//span[@class='ui-icon 
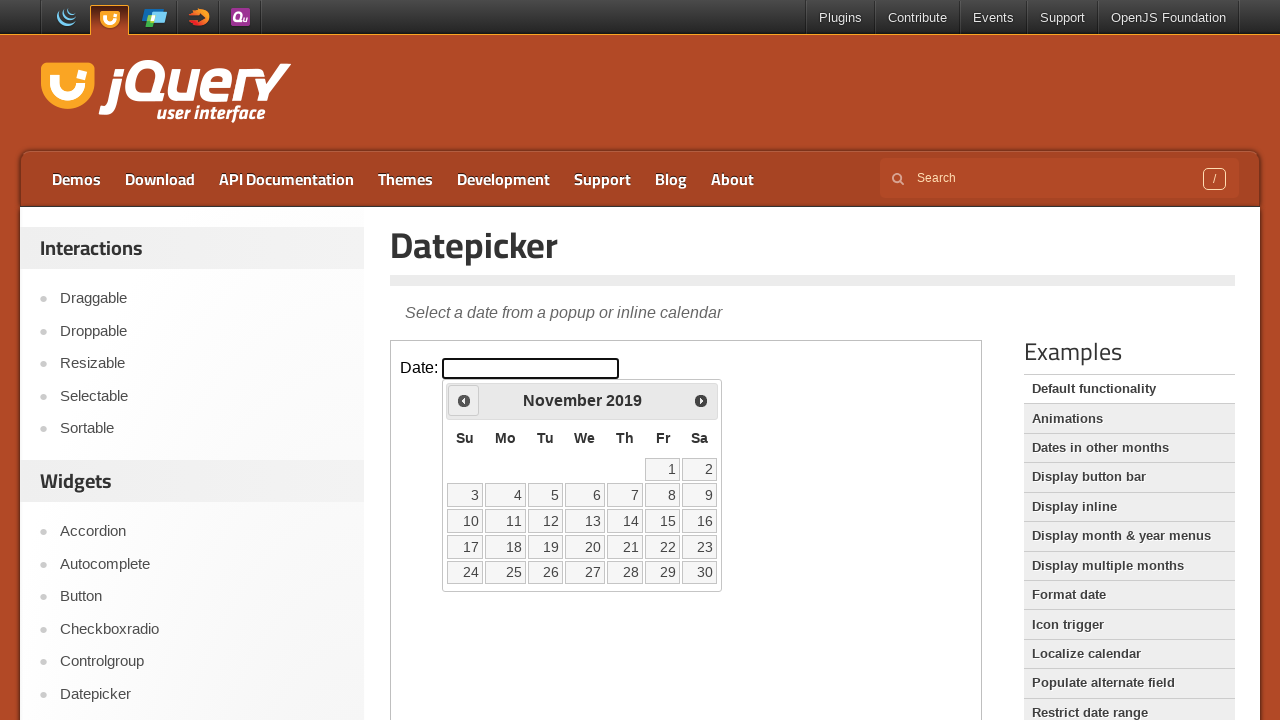

Checked current date: November 2019
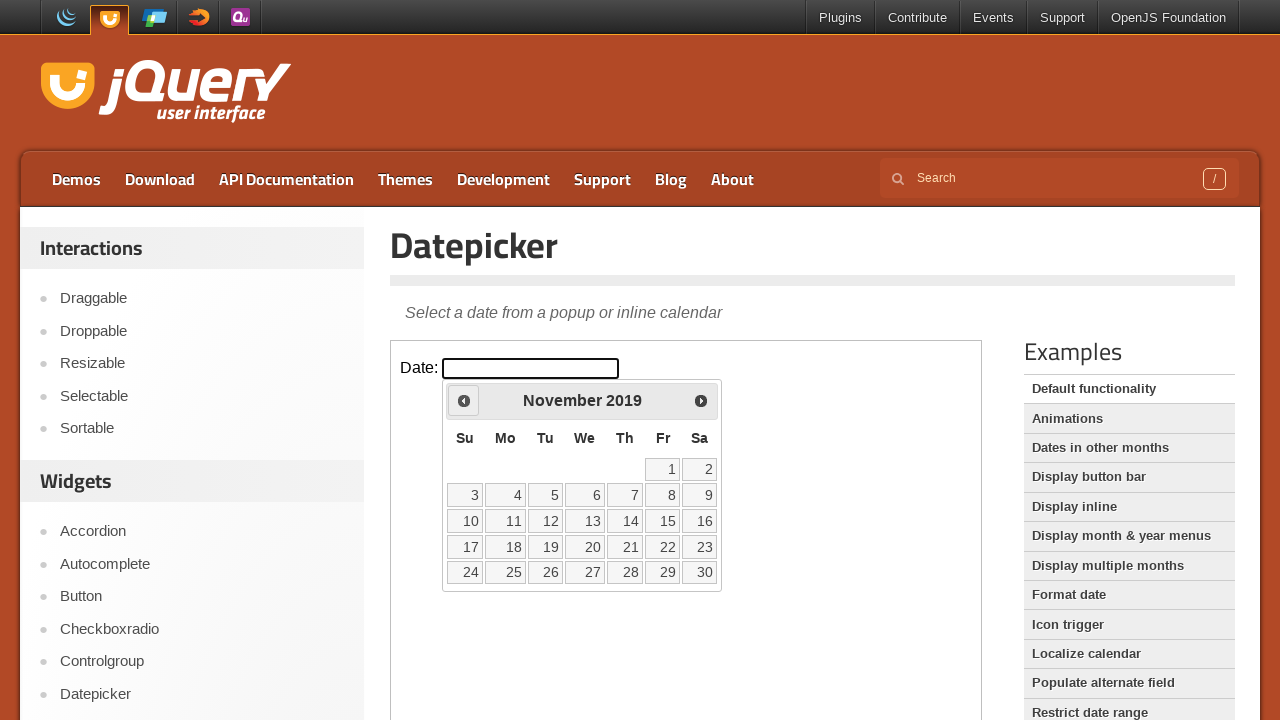

Clicked previous month button to navigate backwards at (464, 400) on iframe >> nth=0 >> internal:control=enter-frame >> xpath=//span[@class='ui-icon 
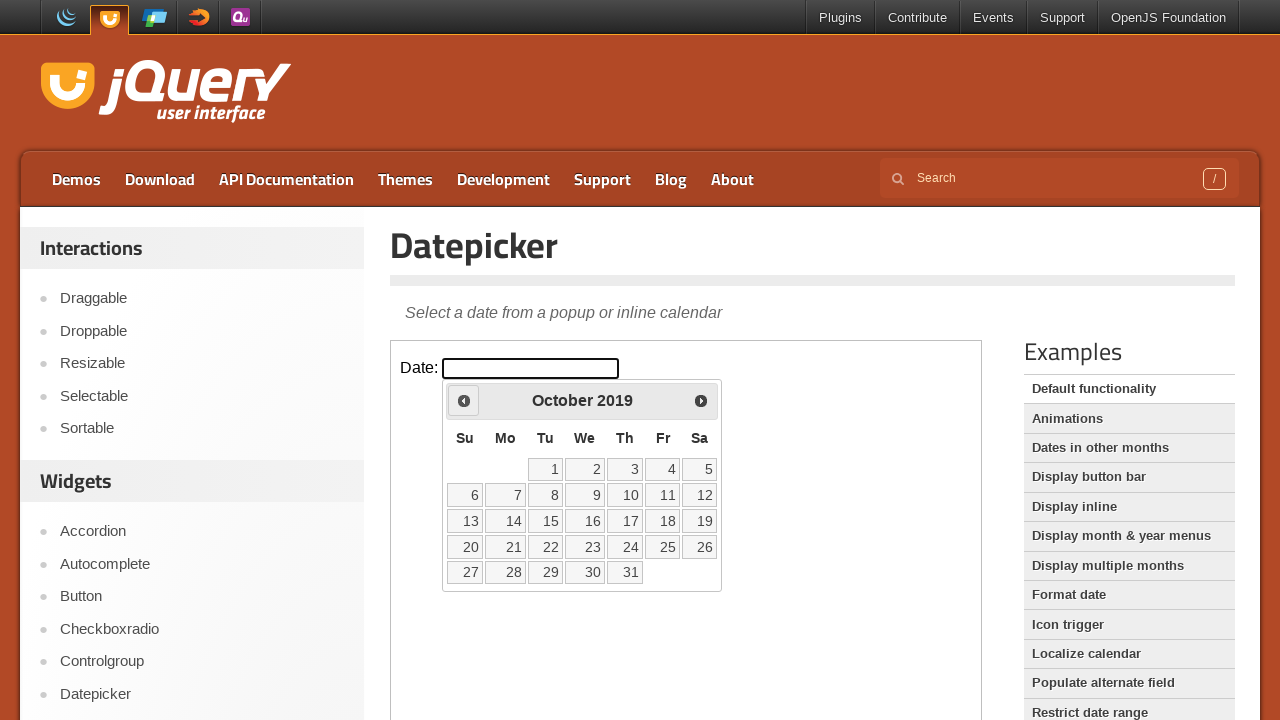

Checked current date: October 2019
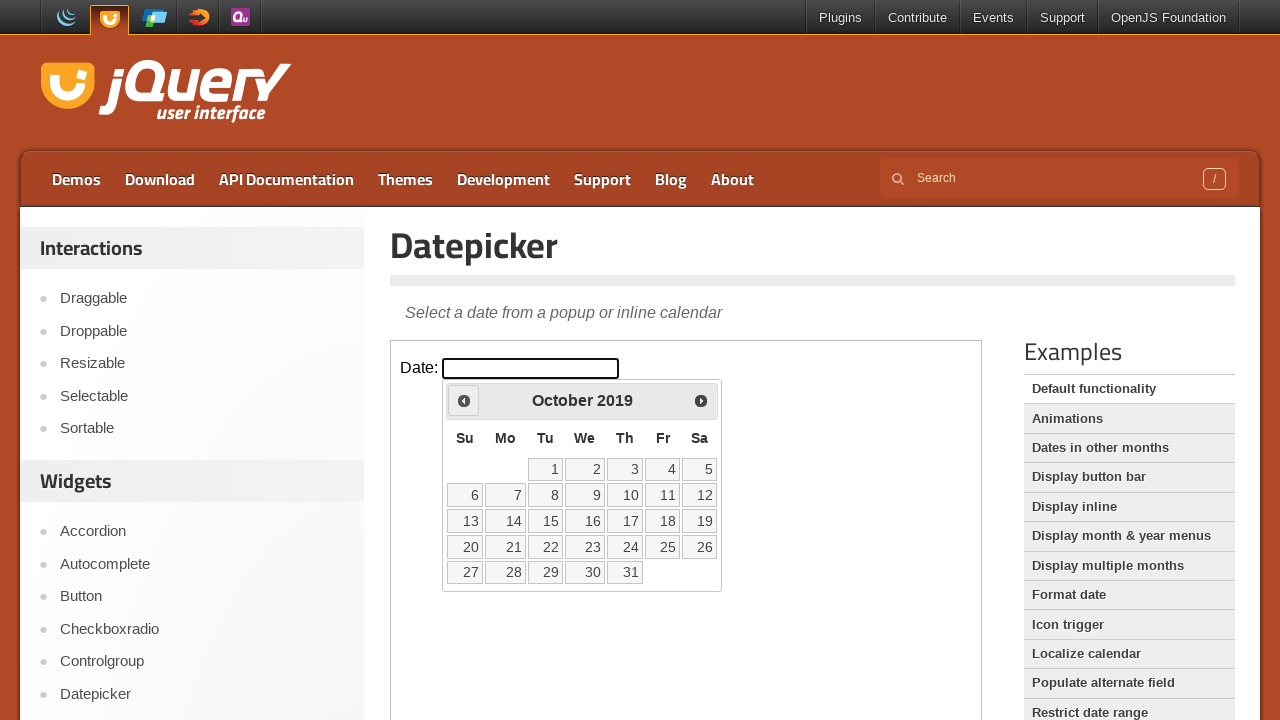

Clicked previous month button to navigate backwards at (464, 400) on iframe >> nth=0 >> internal:control=enter-frame >> xpath=//span[@class='ui-icon 
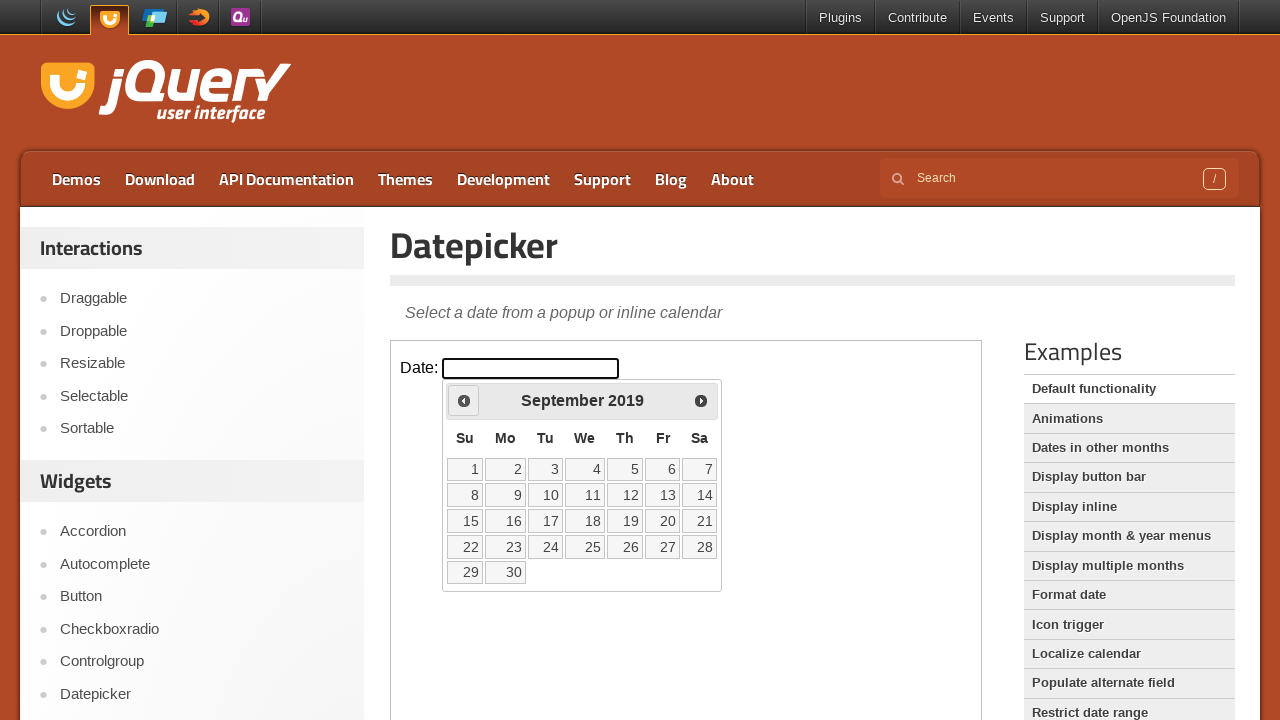

Checked current date: September 2019
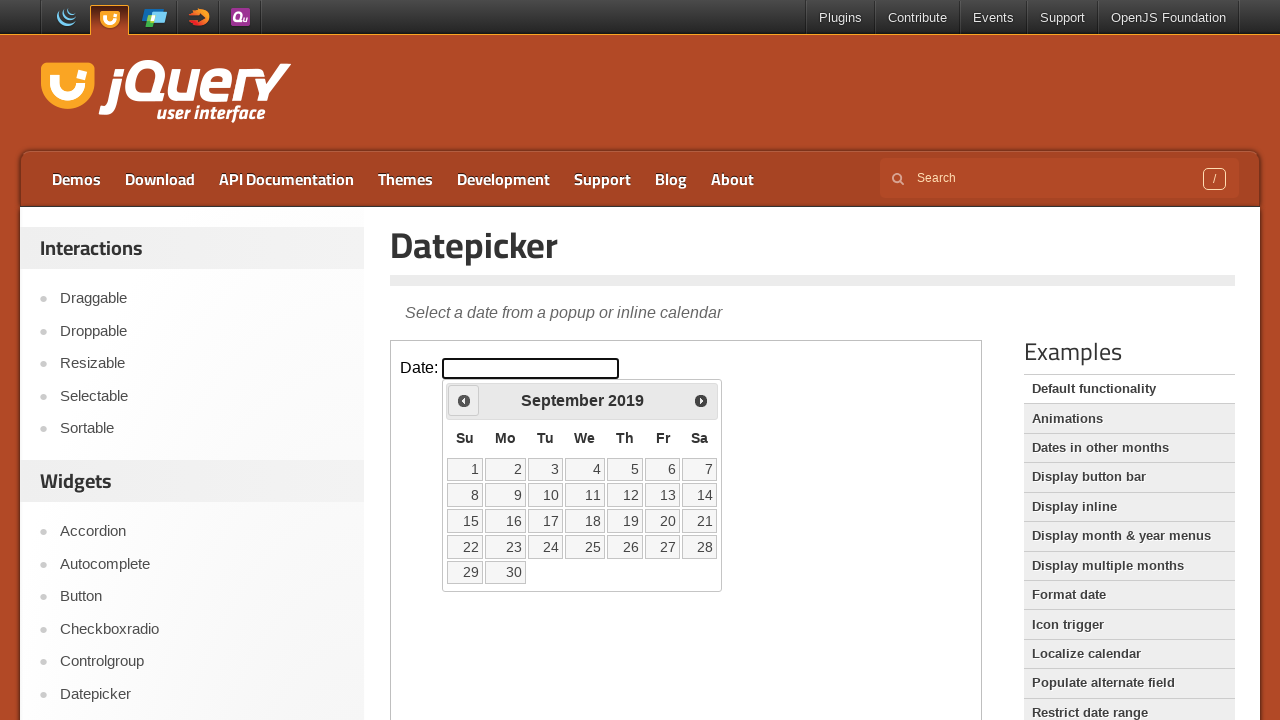

Clicked previous month button to navigate backwards at (464, 400) on iframe >> nth=0 >> internal:control=enter-frame >> xpath=//span[@class='ui-icon 
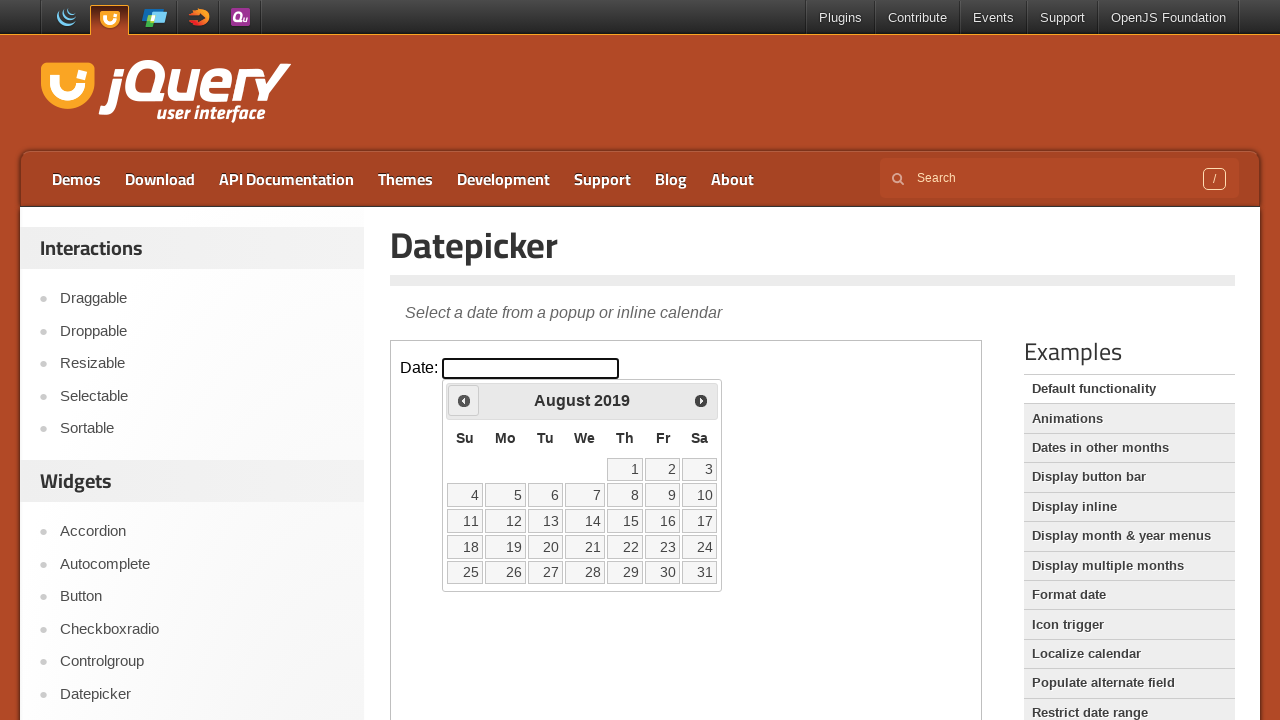

Checked current date: August 2019
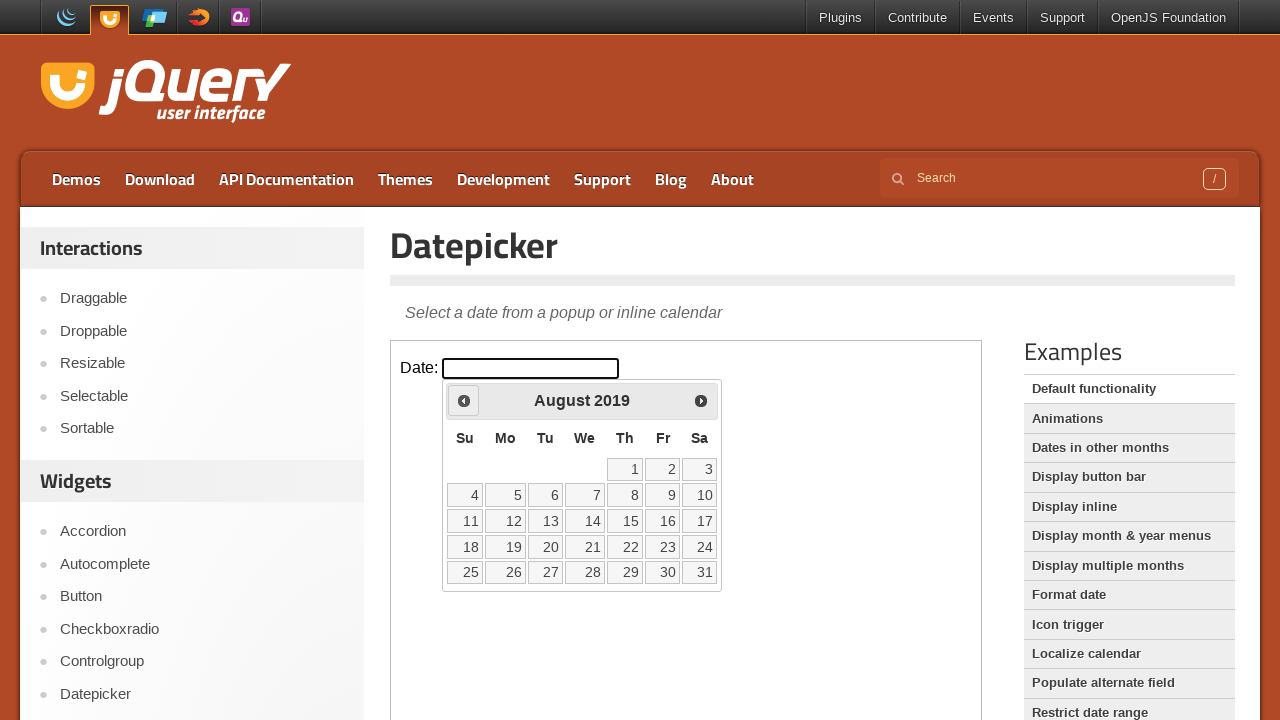

Clicked previous month button to navigate backwards at (464, 400) on iframe >> nth=0 >> internal:control=enter-frame >> xpath=//span[@class='ui-icon 
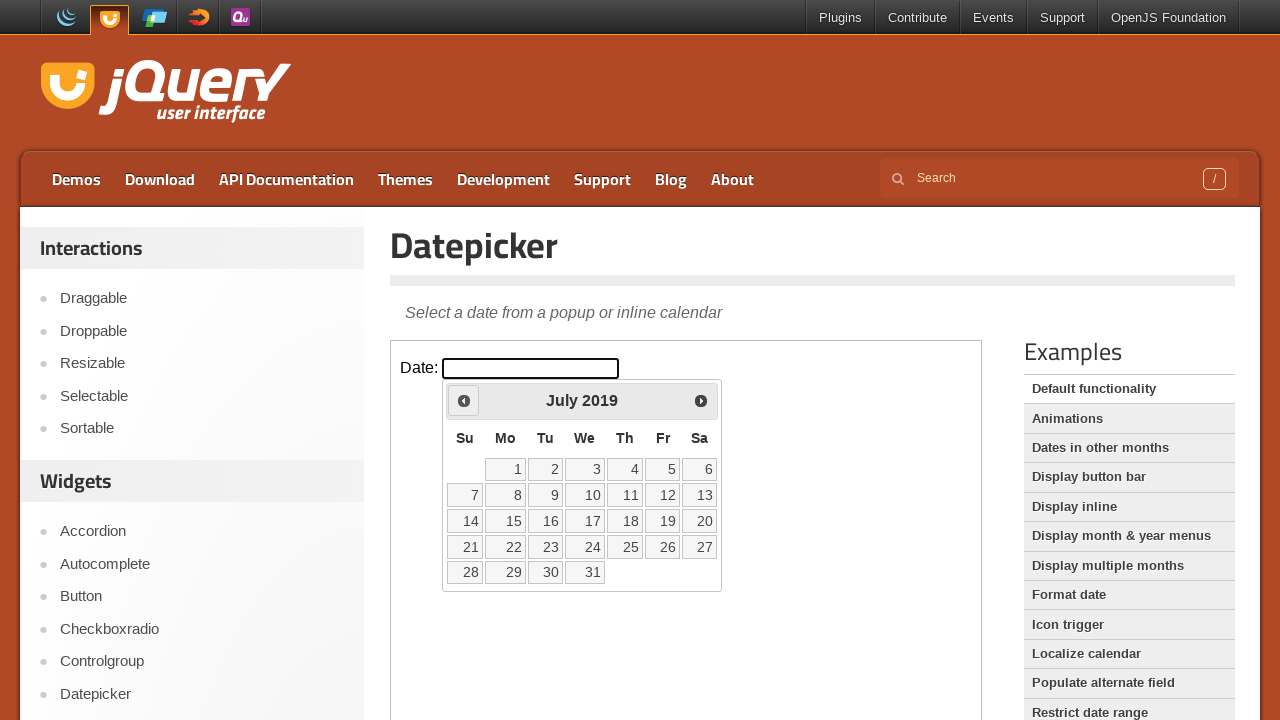

Checked current date: July 2019
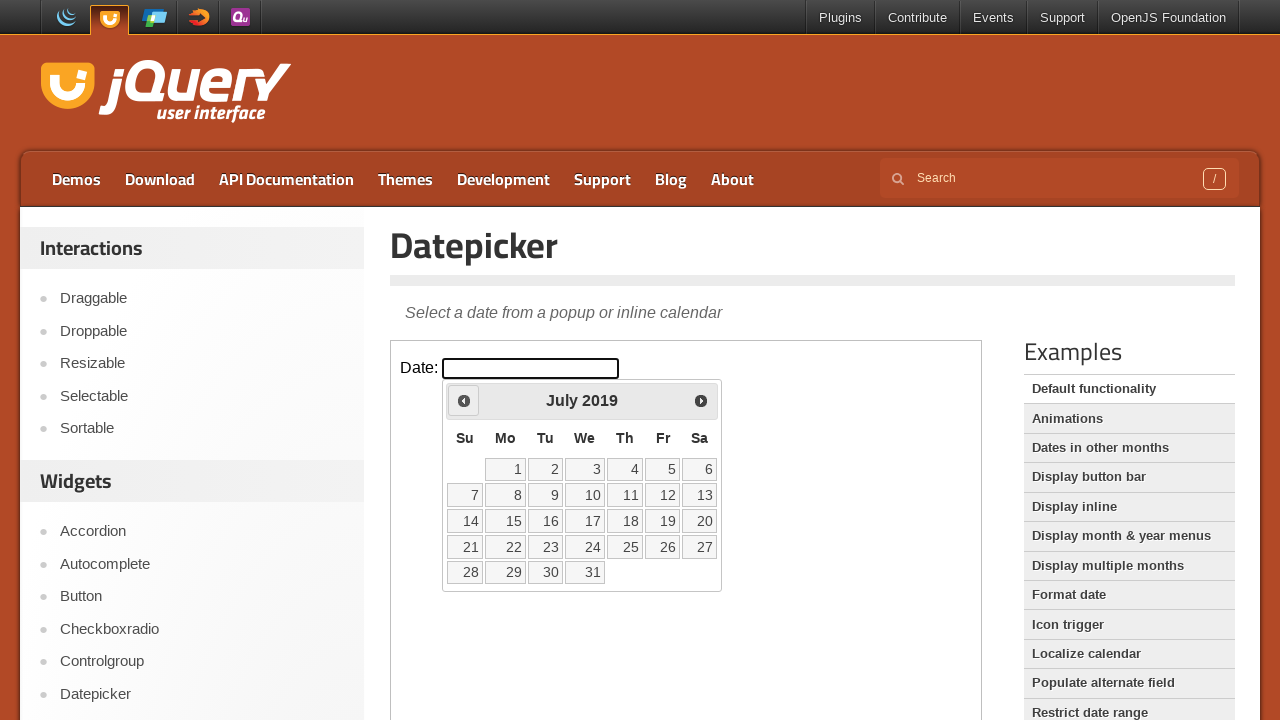

Clicked previous month button to navigate backwards at (464, 400) on iframe >> nth=0 >> internal:control=enter-frame >> xpath=//span[@class='ui-icon 
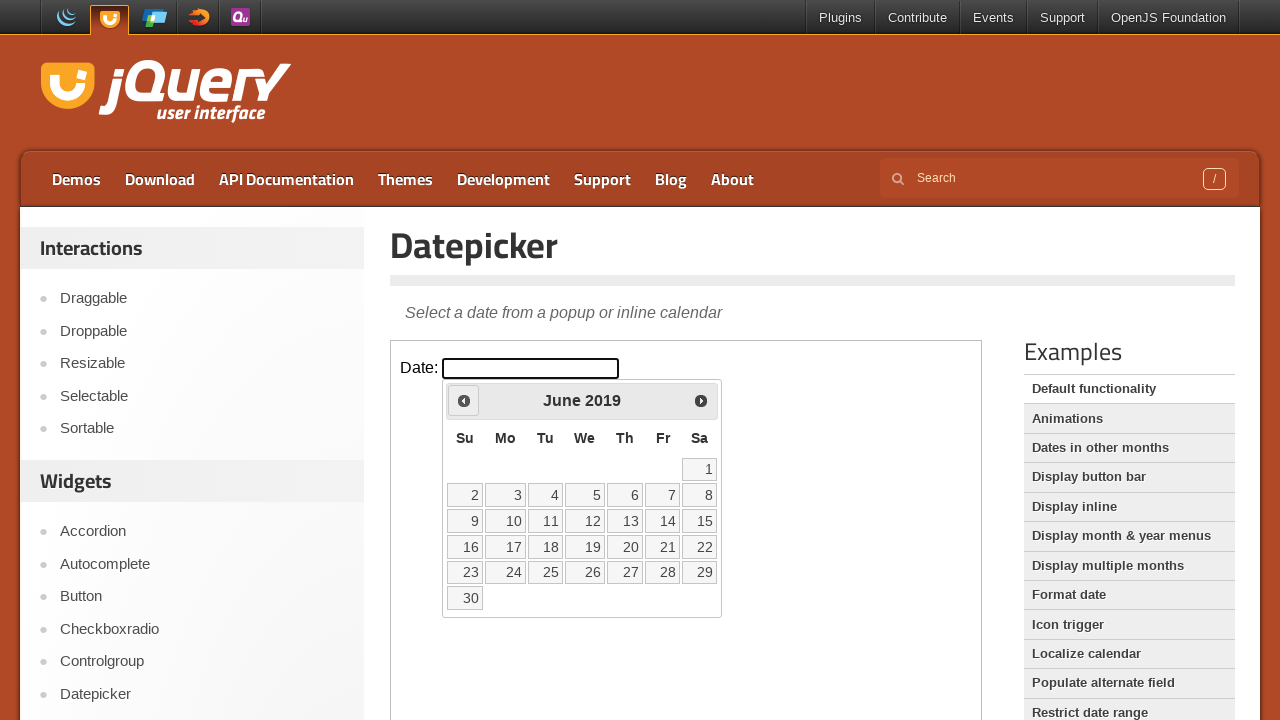

Checked current date: June 2019
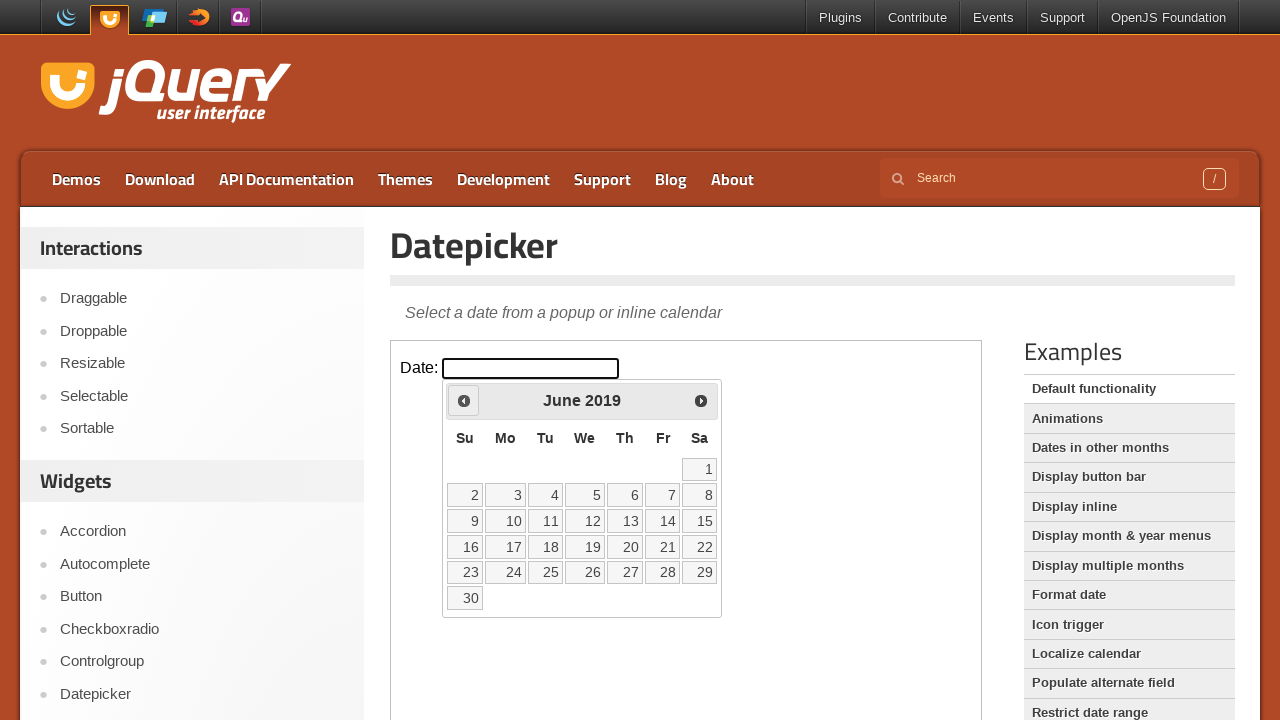

Clicked previous month button to navigate backwards at (464, 400) on iframe >> nth=0 >> internal:control=enter-frame >> xpath=//span[@class='ui-icon 
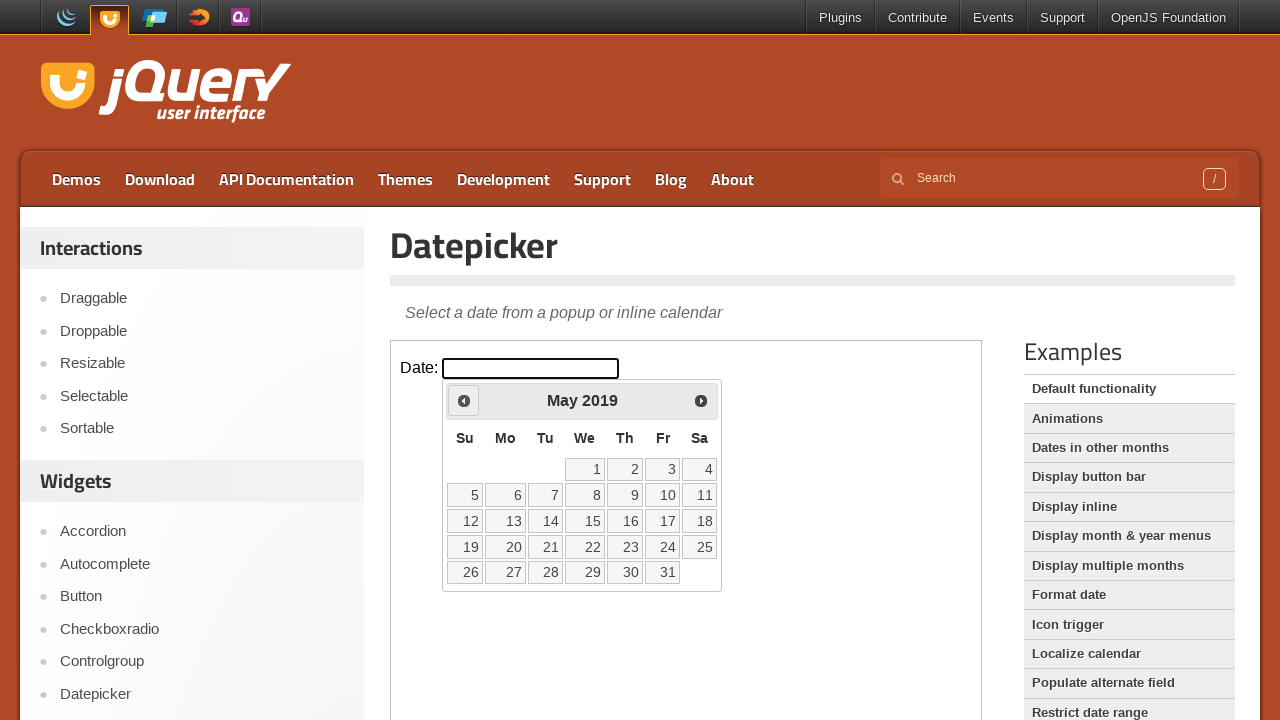

Checked current date: May 2019
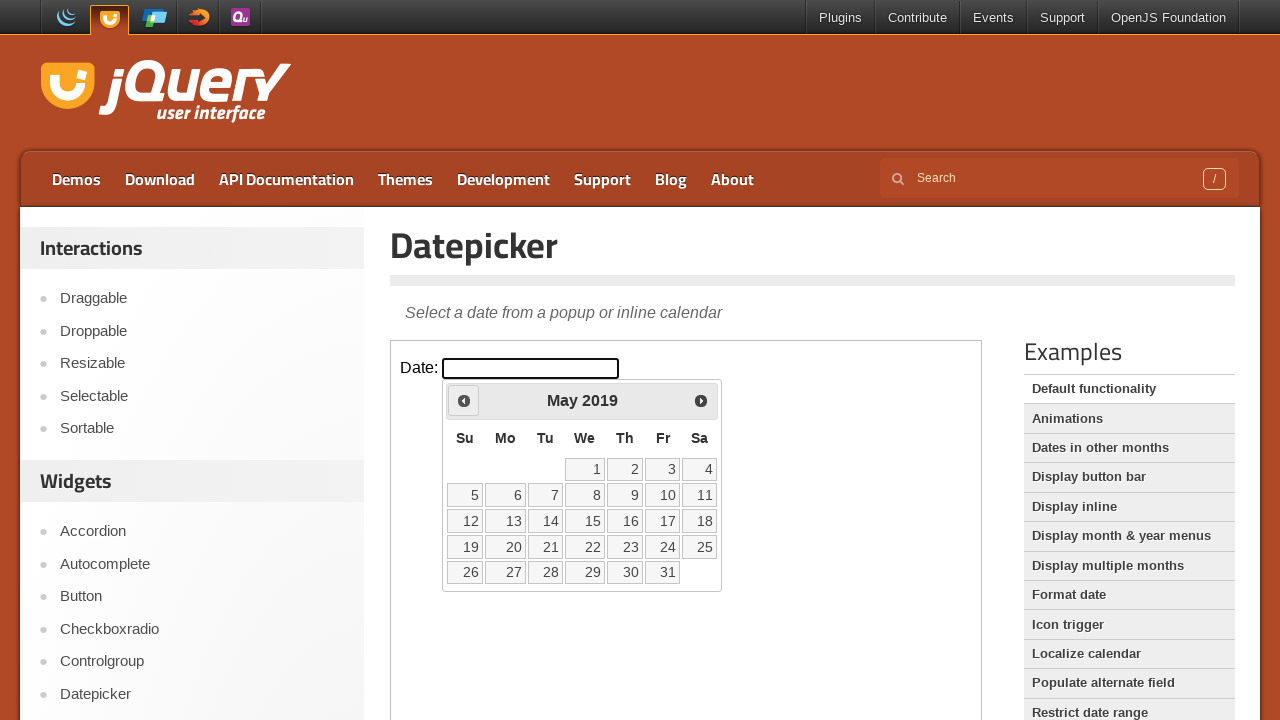

Clicked previous month button to navigate backwards at (464, 400) on iframe >> nth=0 >> internal:control=enter-frame >> xpath=//span[@class='ui-icon 
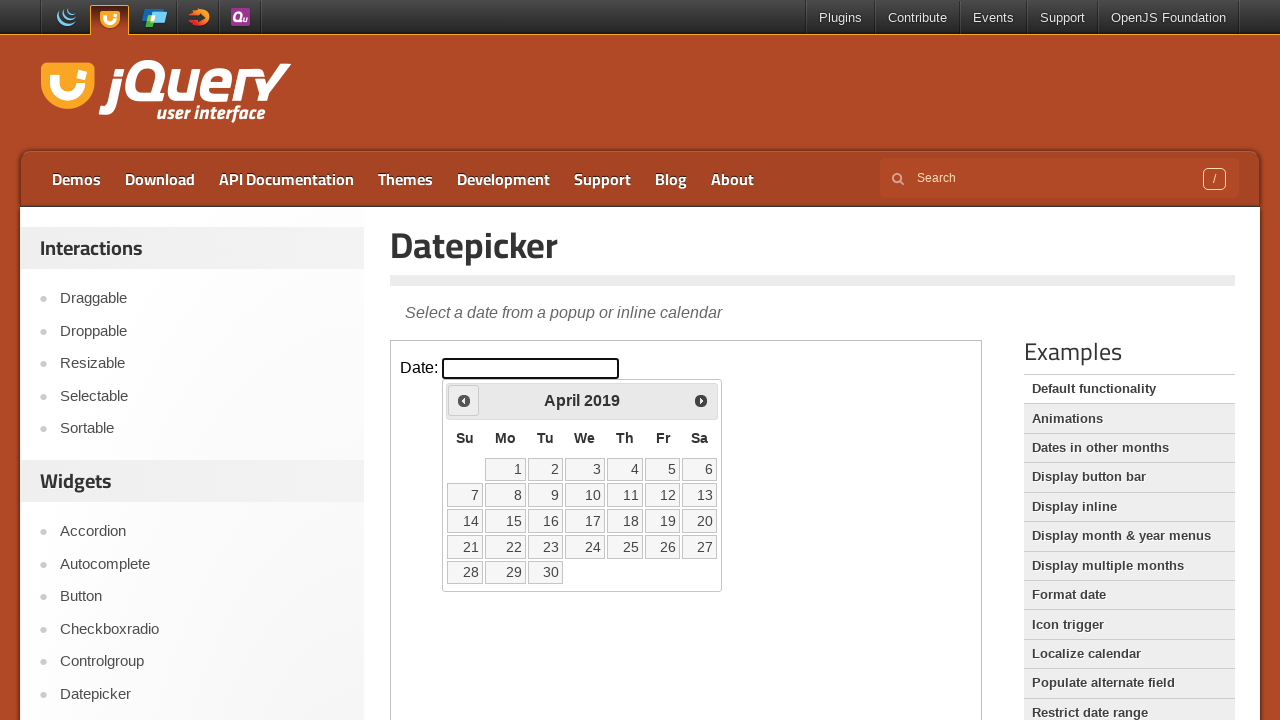

Checked current date: April 2019
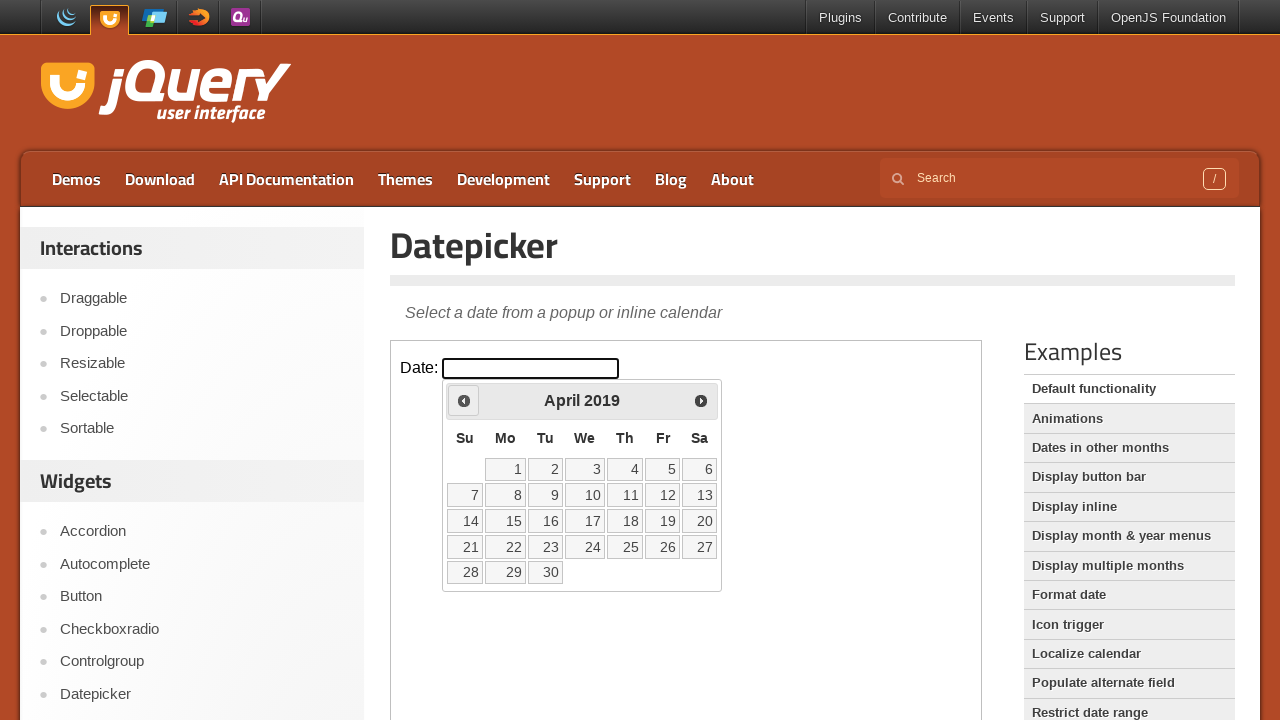

Clicked previous month button to navigate backwards at (464, 400) on iframe >> nth=0 >> internal:control=enter-frame >> xpath=//span[@class='ui-icon 
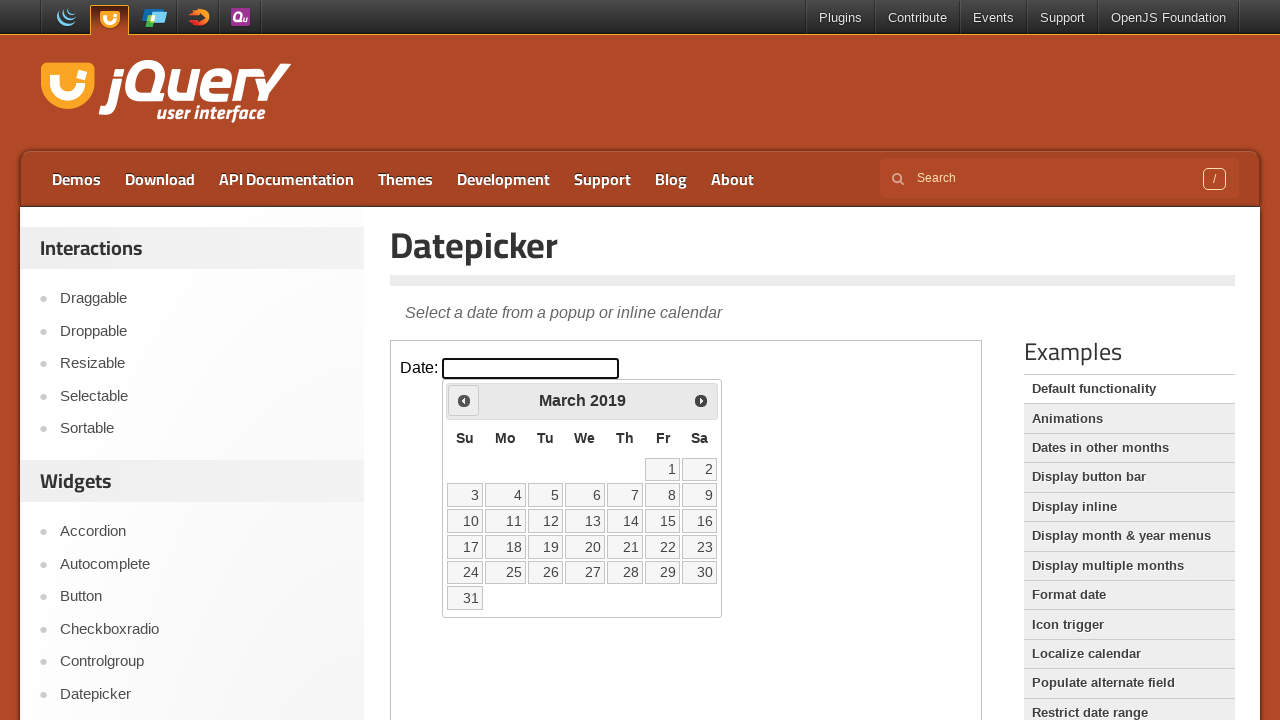

Checked current date: March 2019
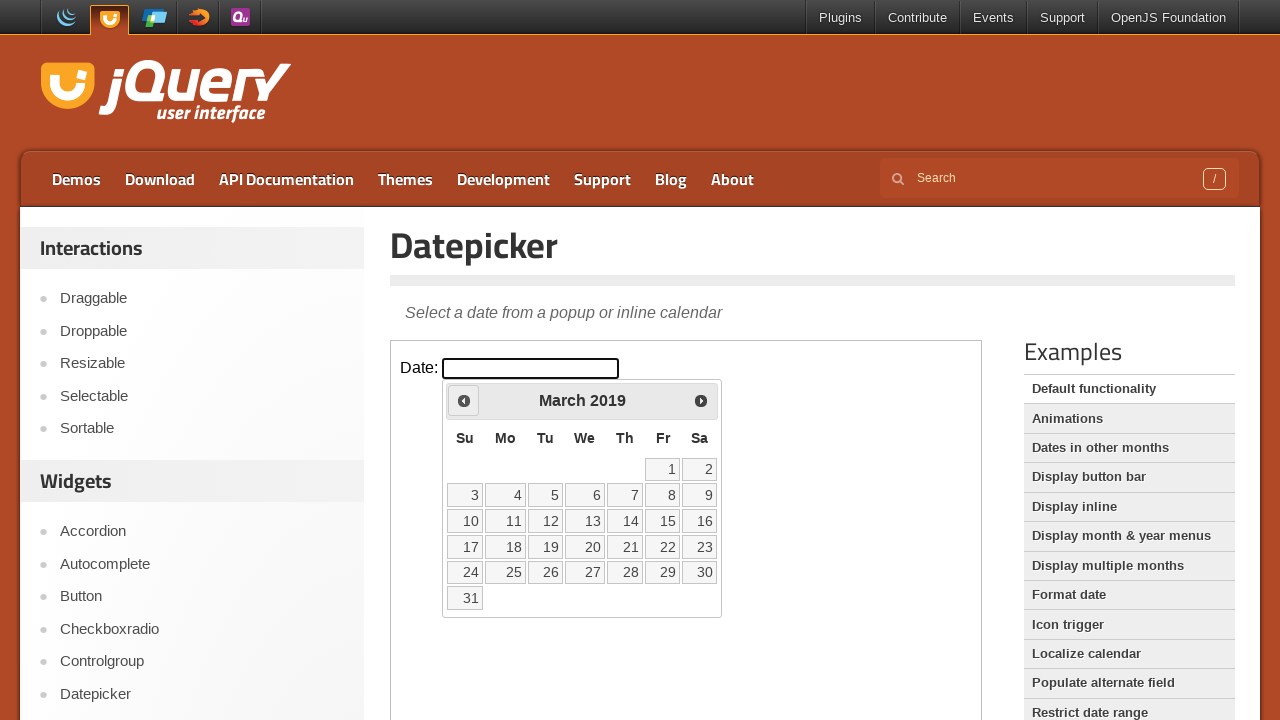

Clicked previous month button to navigate backwards at (464, 400) on iframe >> nth=0 >> internal:control=enter-frame >> xpath=//span[@class='ui-icon 
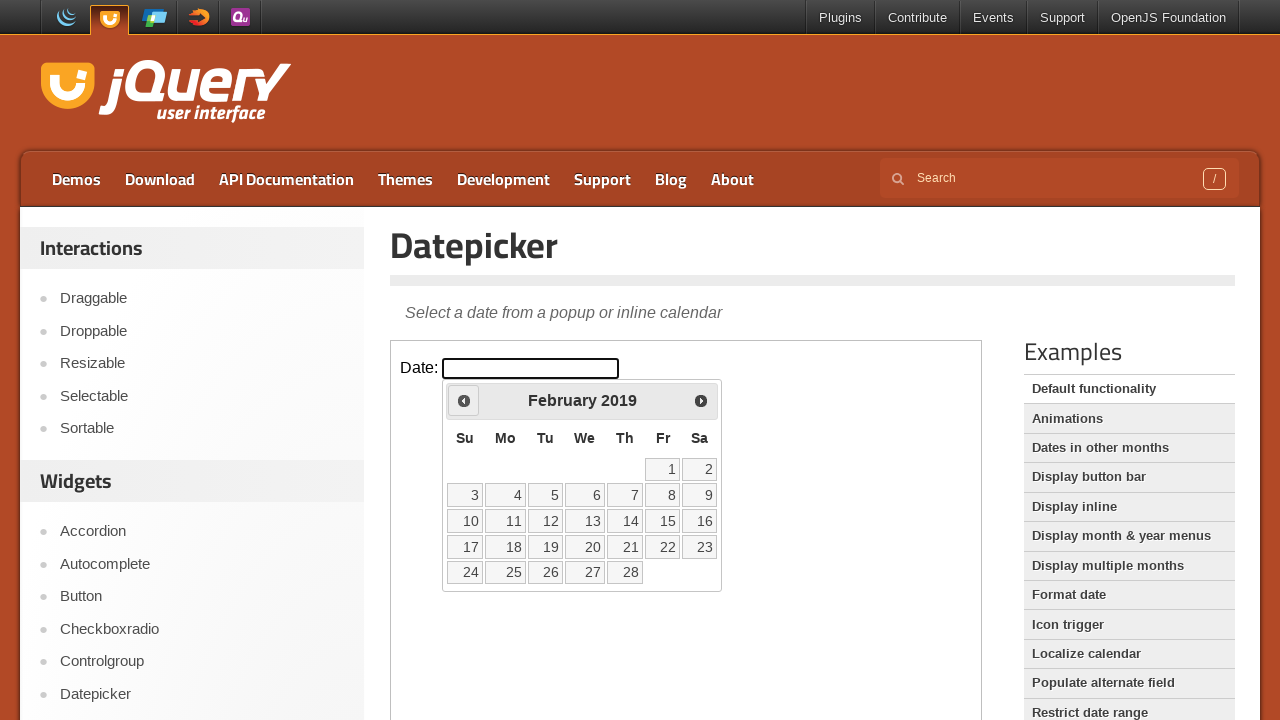

Checked current date: February 2019
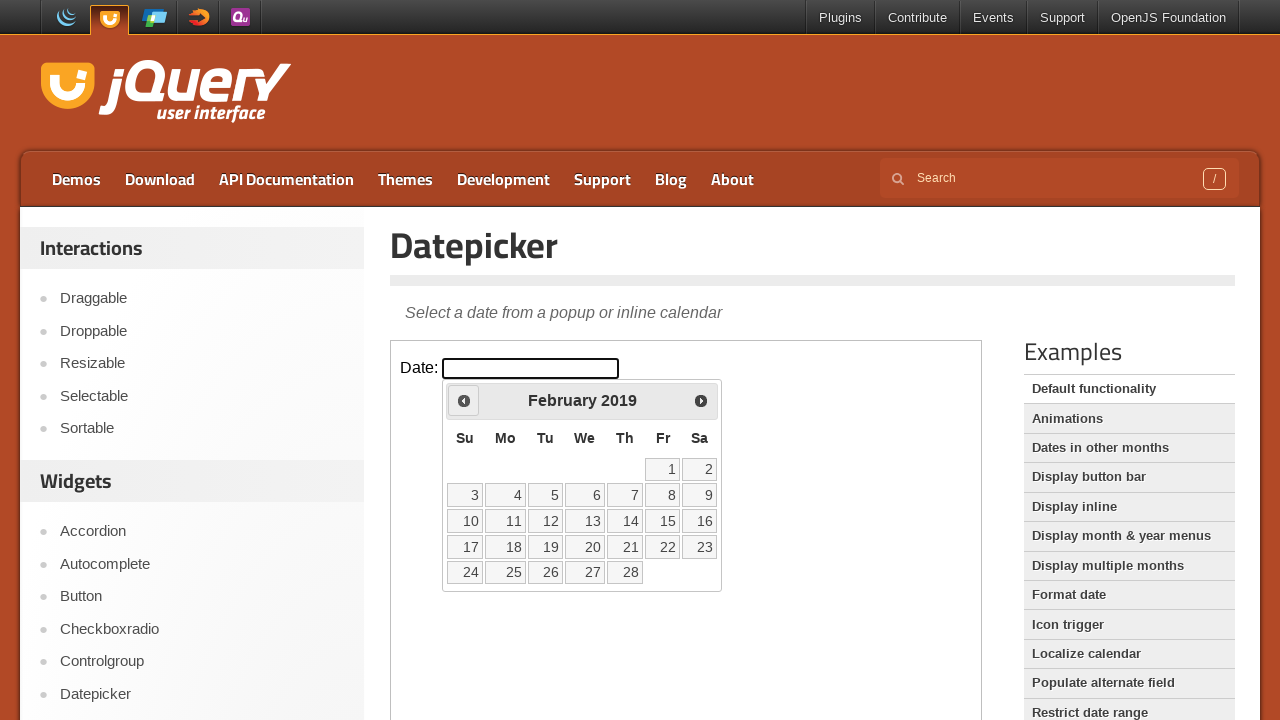

Clicked previous month button to navigate backwards at (464, 400) on iframe >> nth=0 >> internal:control=enter-frame >> xpath=//span[@class='ui-icon 
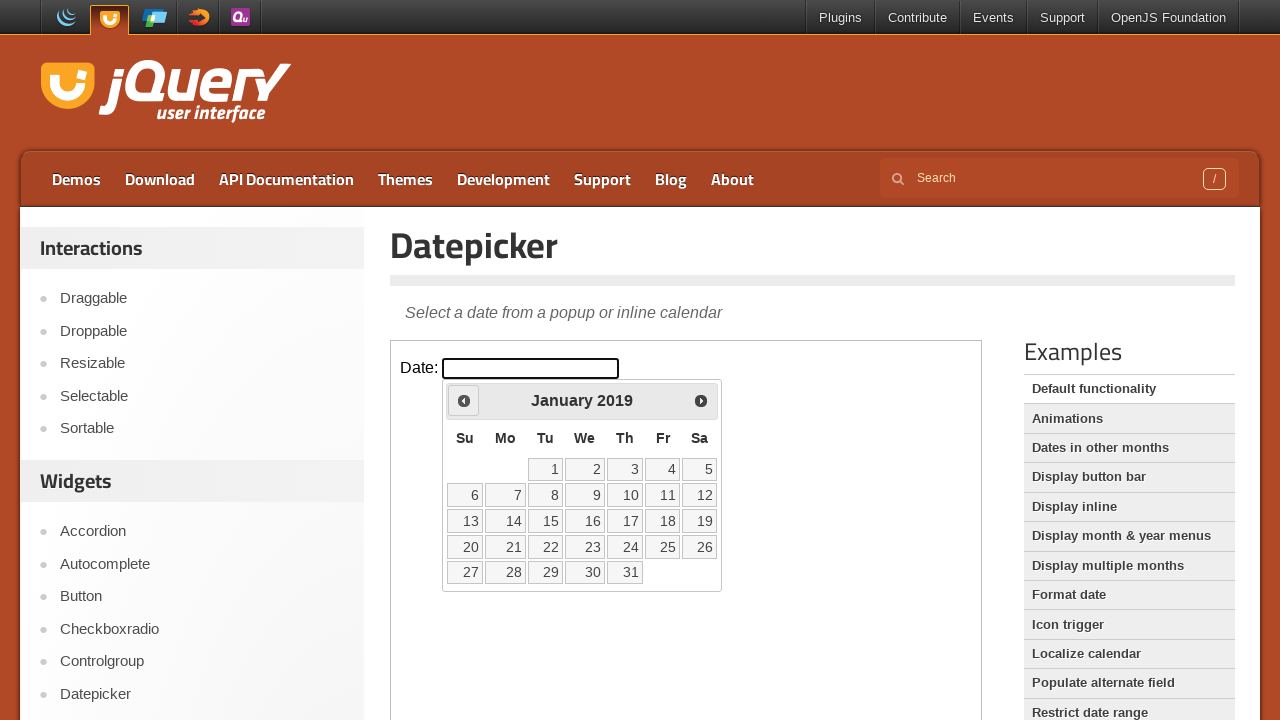

Checked current date: January 2019
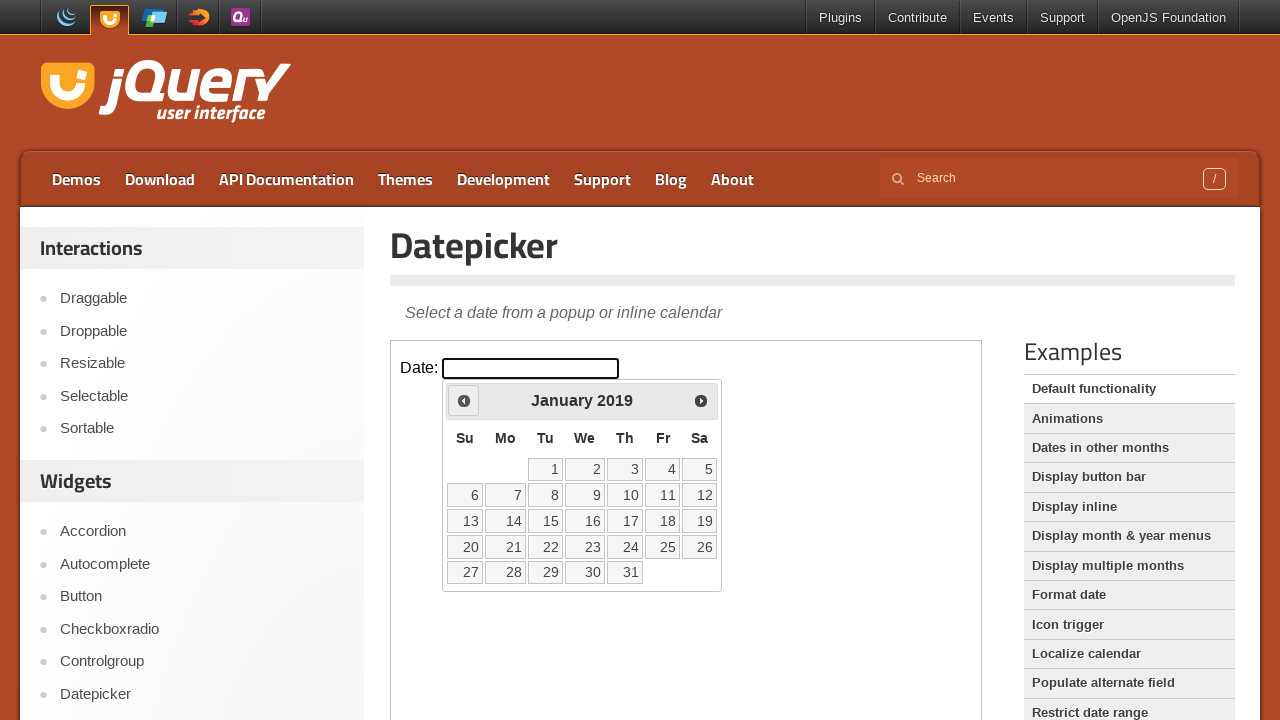

Clicked previous month button to navigate backwards at (464, 400) on iframe >> nth=0 >> internal:control=enter-frame >> xpath=//span[@class='ui-icon 
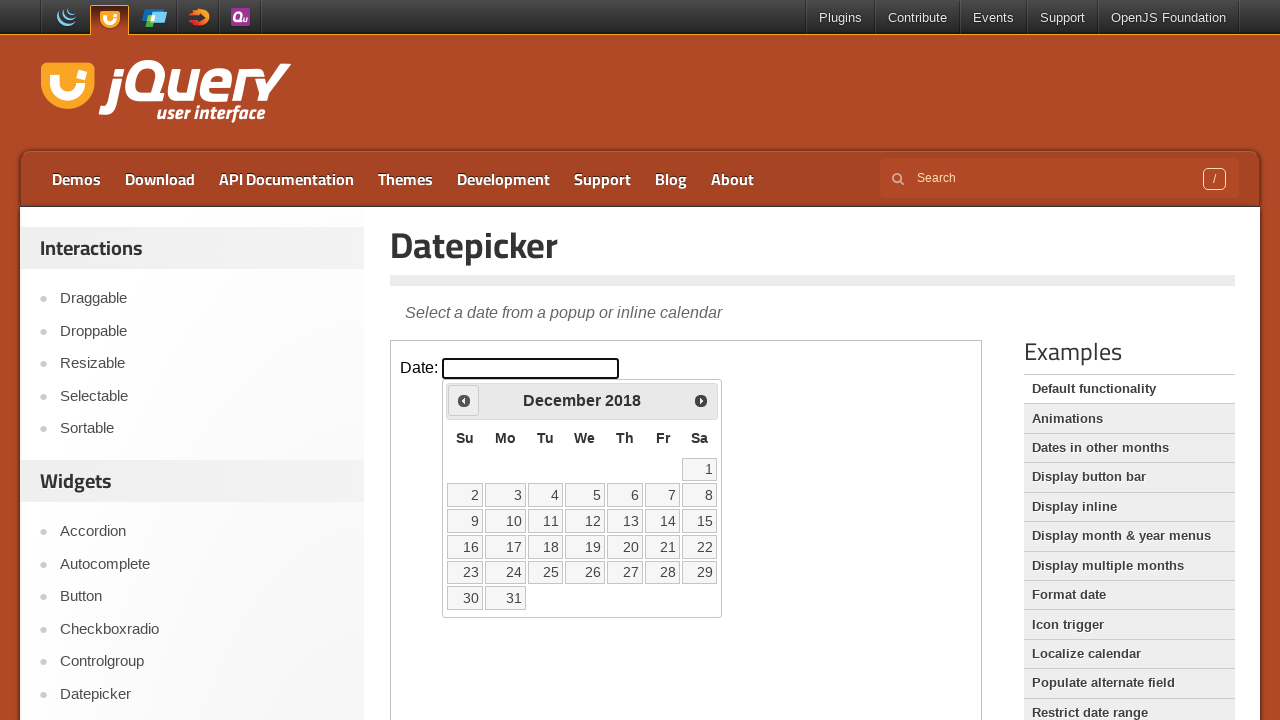

Checked current date: December 2018
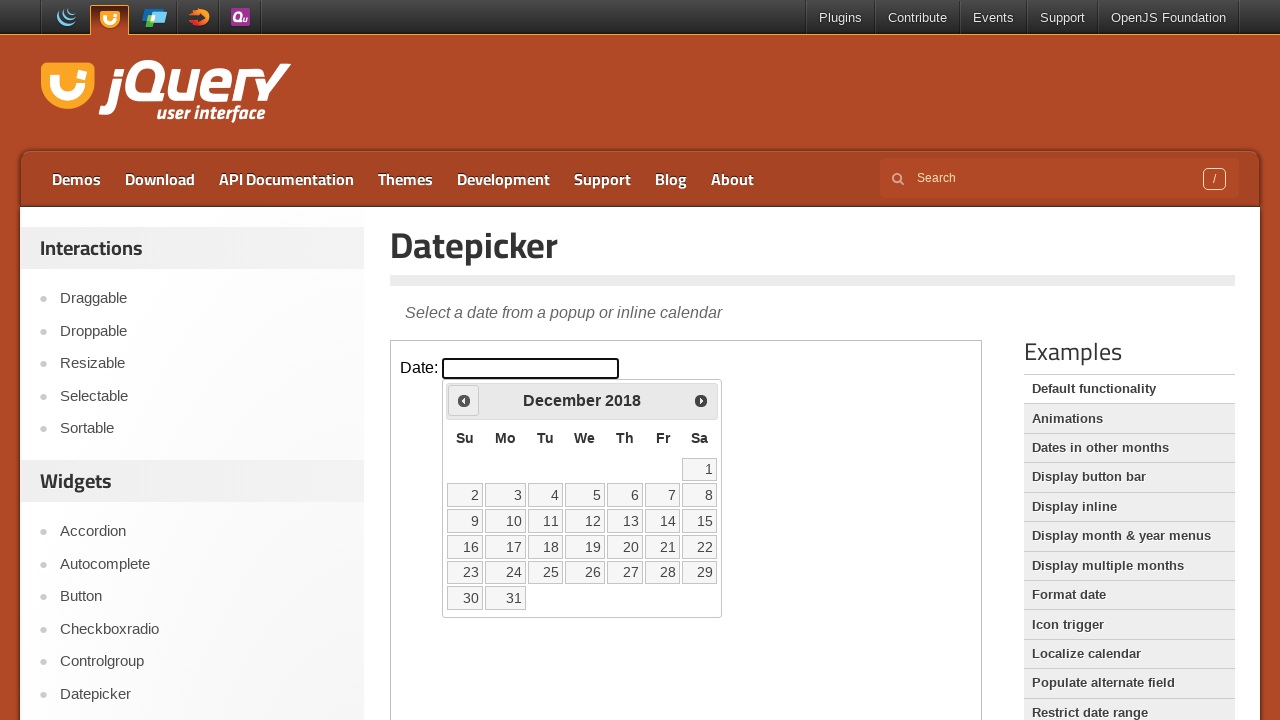

Clicked previous month button to navigate backwards at (464, 400) on iframe >> nth=0 >> internal:control=enter-frame >> xpath=//span[@class='ui-icon 
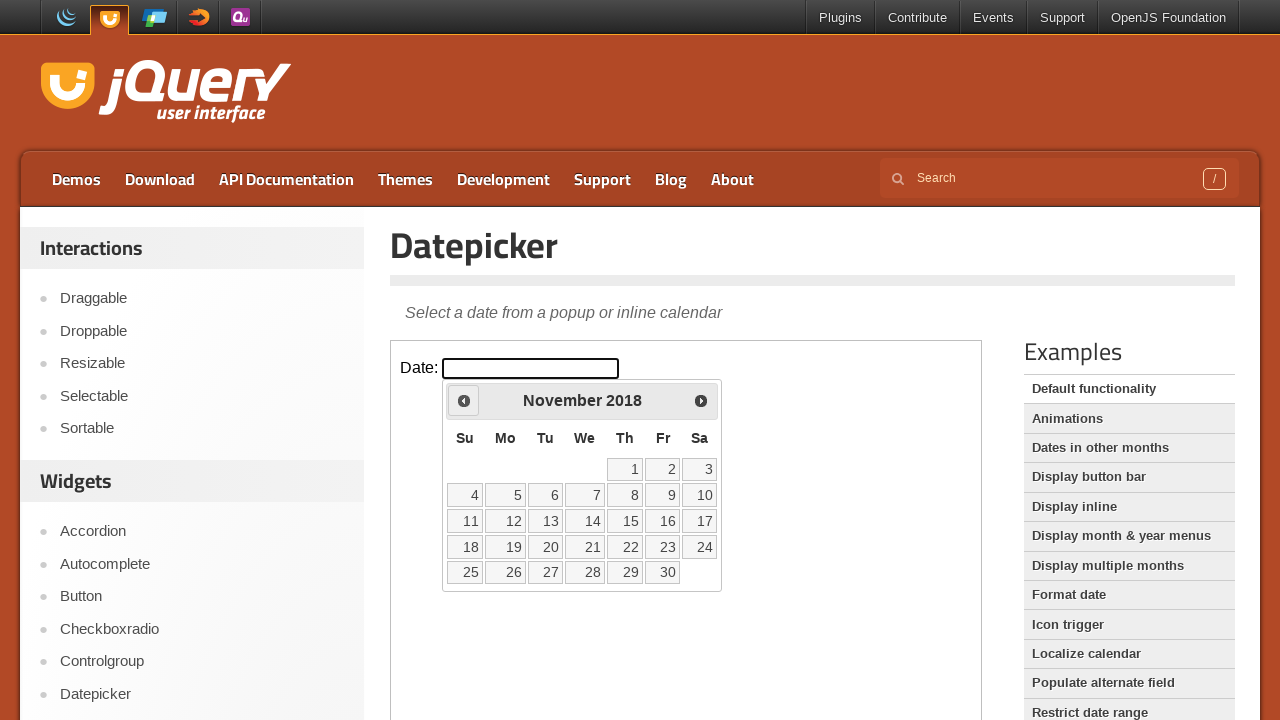

Checked current date: November 2018
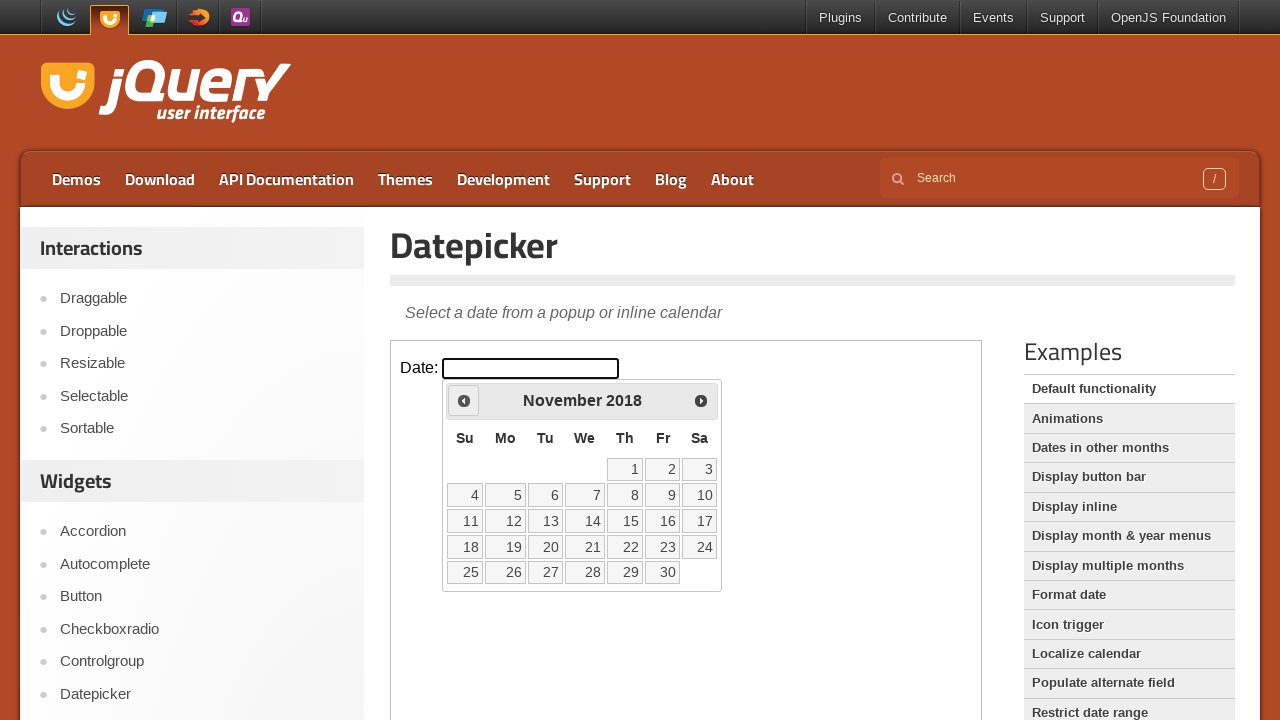

Clicked previous month button to navigate backwards at (464, 400) on iframe >> nth=0 >> internal:control=enter-frame >> xpath=//span[@class='ui-icon 
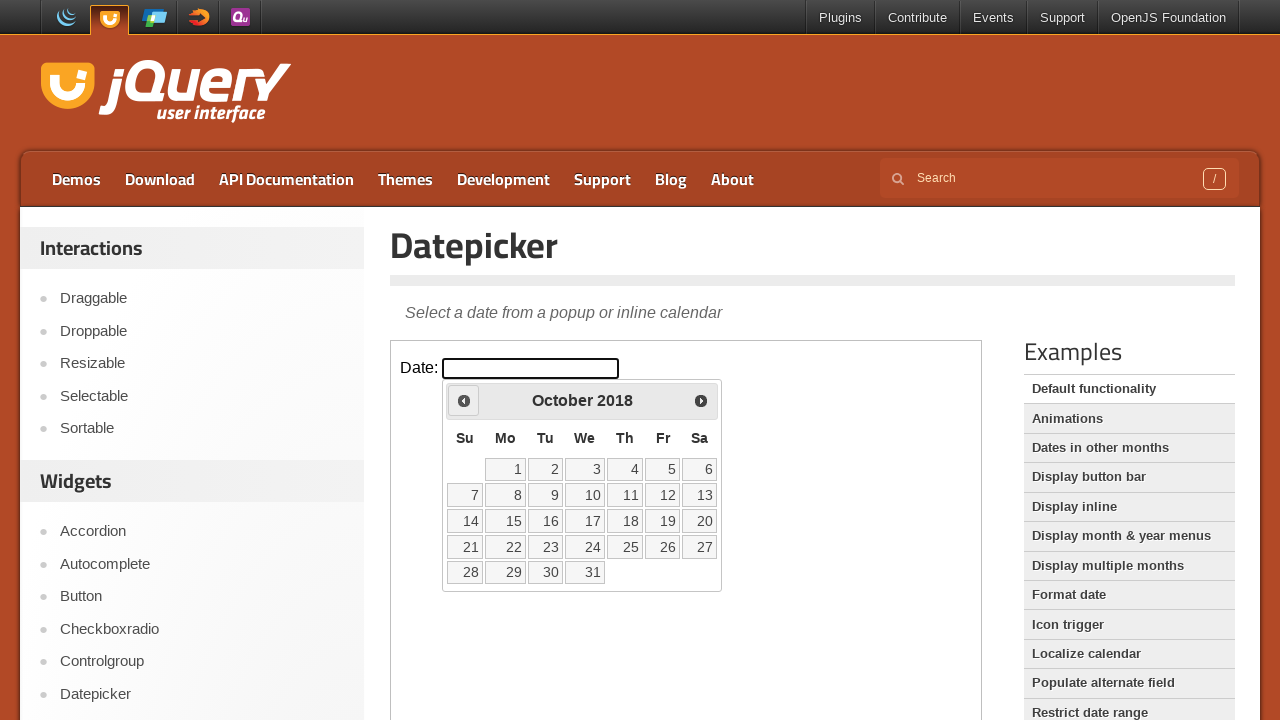

Checked current date: October 2018
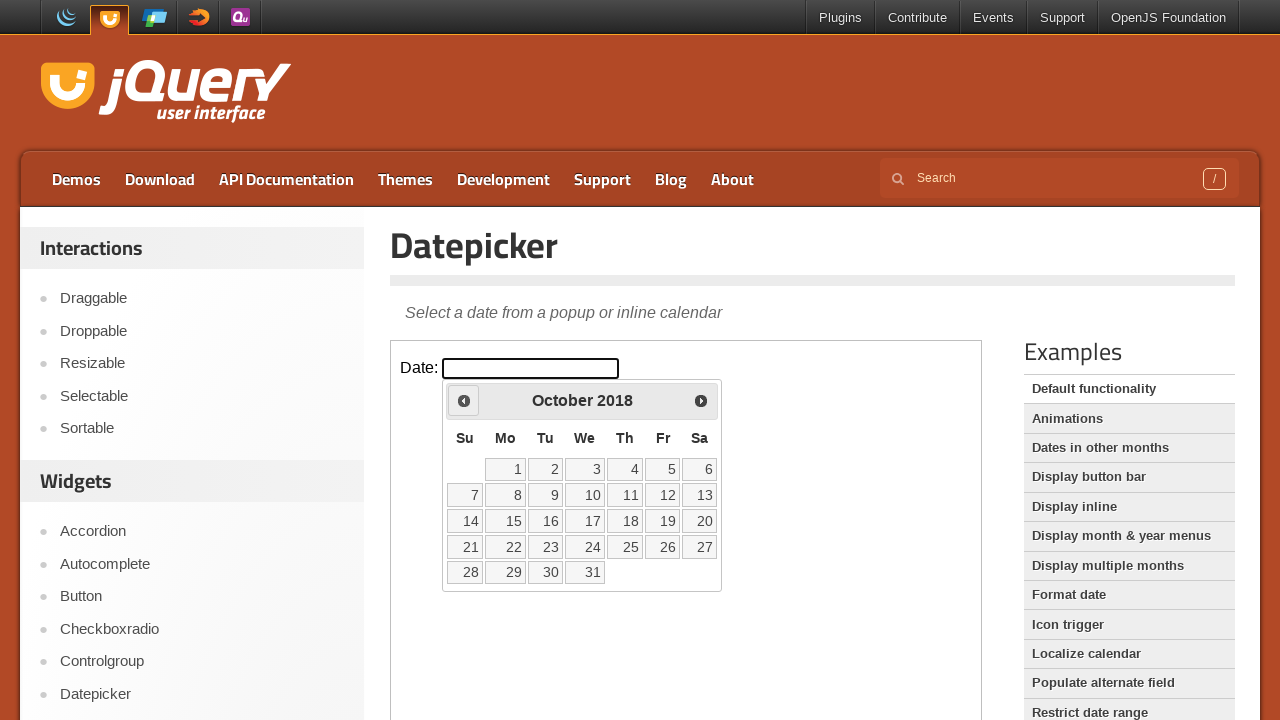

Clicked previous month button to navigate backwards at (464, 400) on iframe >> nth=0 >> internal:control=enter-frame >> xpath=//span[@class='ui-icon 
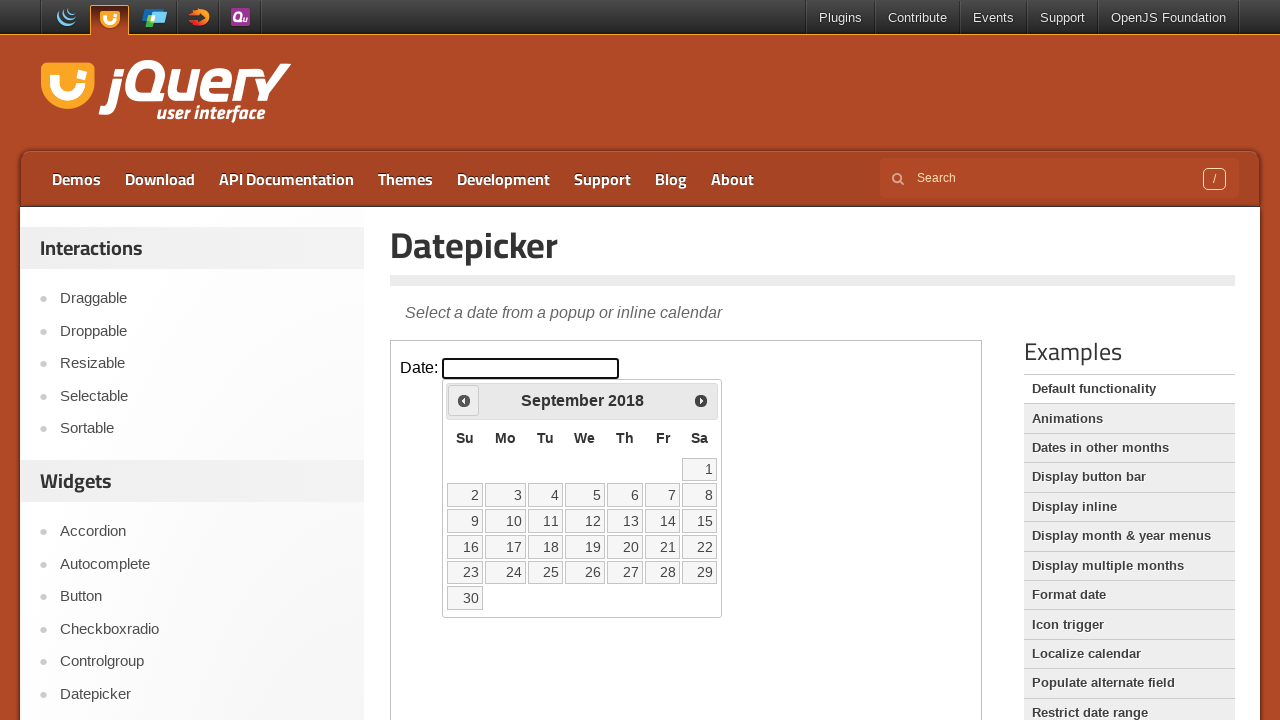

Checked current date: September 2018
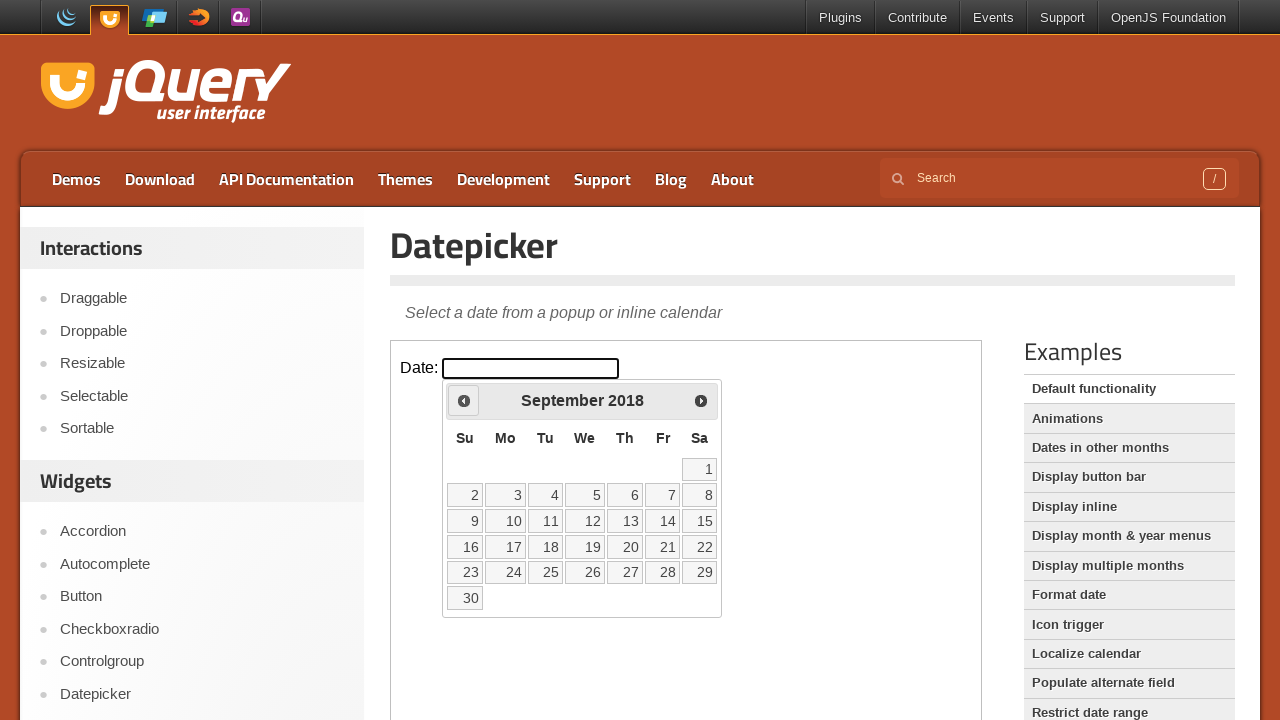

Clicked previous month button to navigate backwards at (464, 400) on iframe >> nth=0 >> internal:control=enter-frame >> xpath=//span[@class='ui-icon 
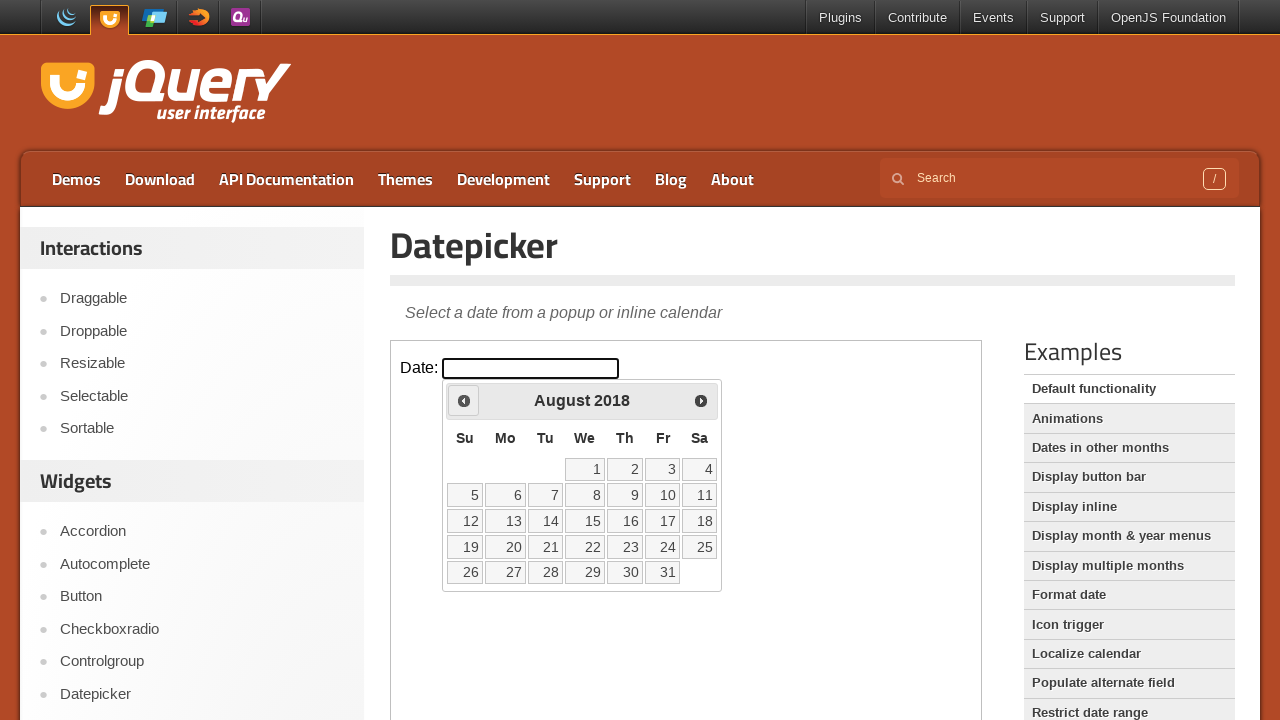

Checked current date: August 2018
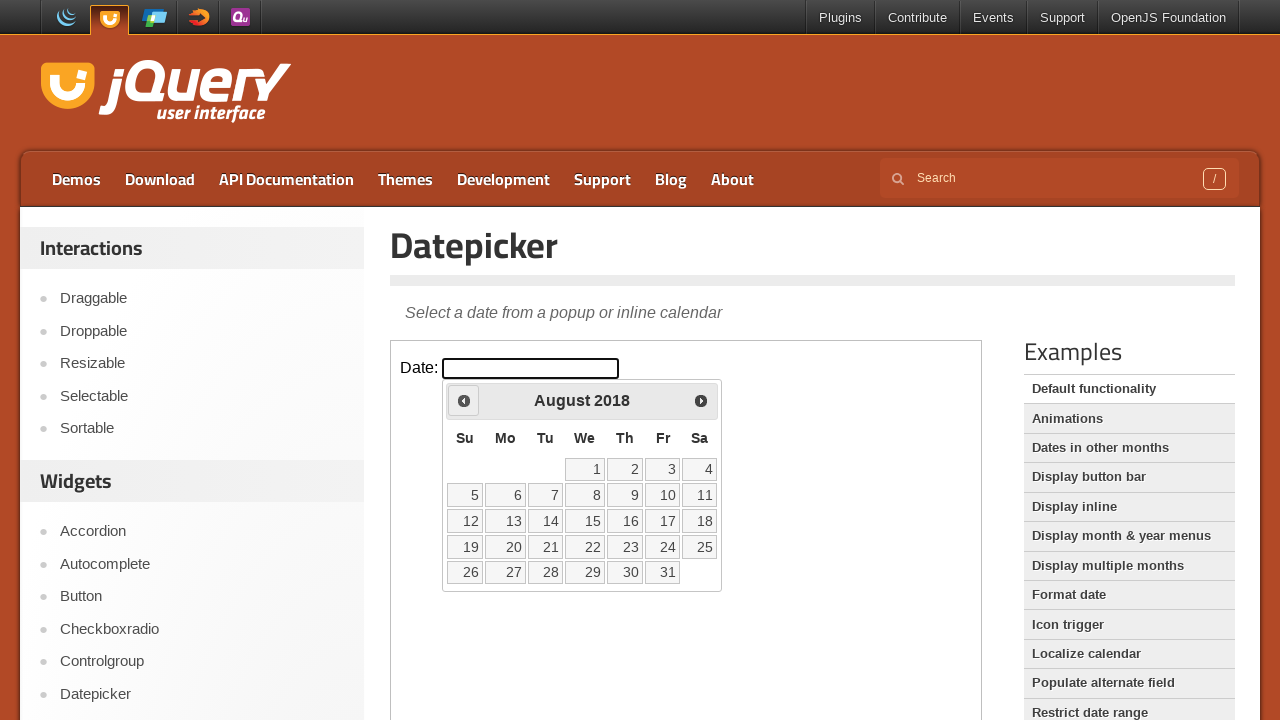

Clicked previous month button to navigate backwards at (464, 400) on iframe >> nth=0 >> internal:control=enter-frame >> xpath=//span[@class='ui-icon 
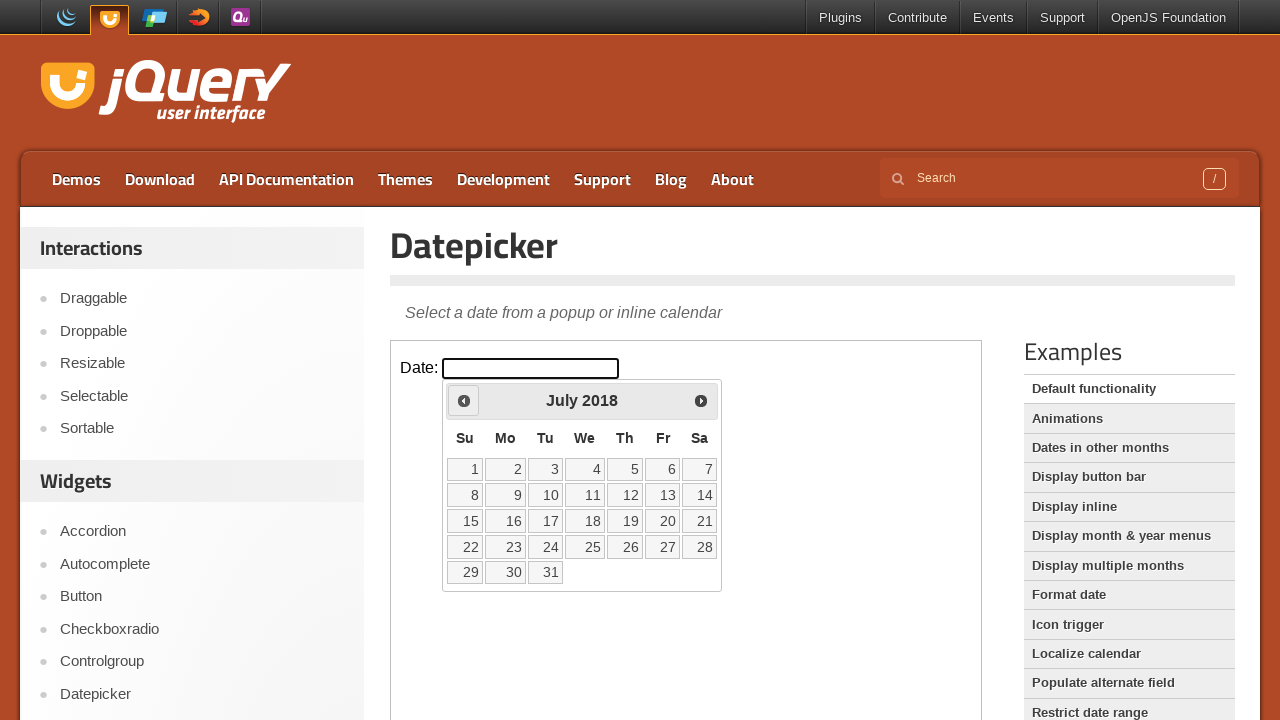

Checked current date: July 2018
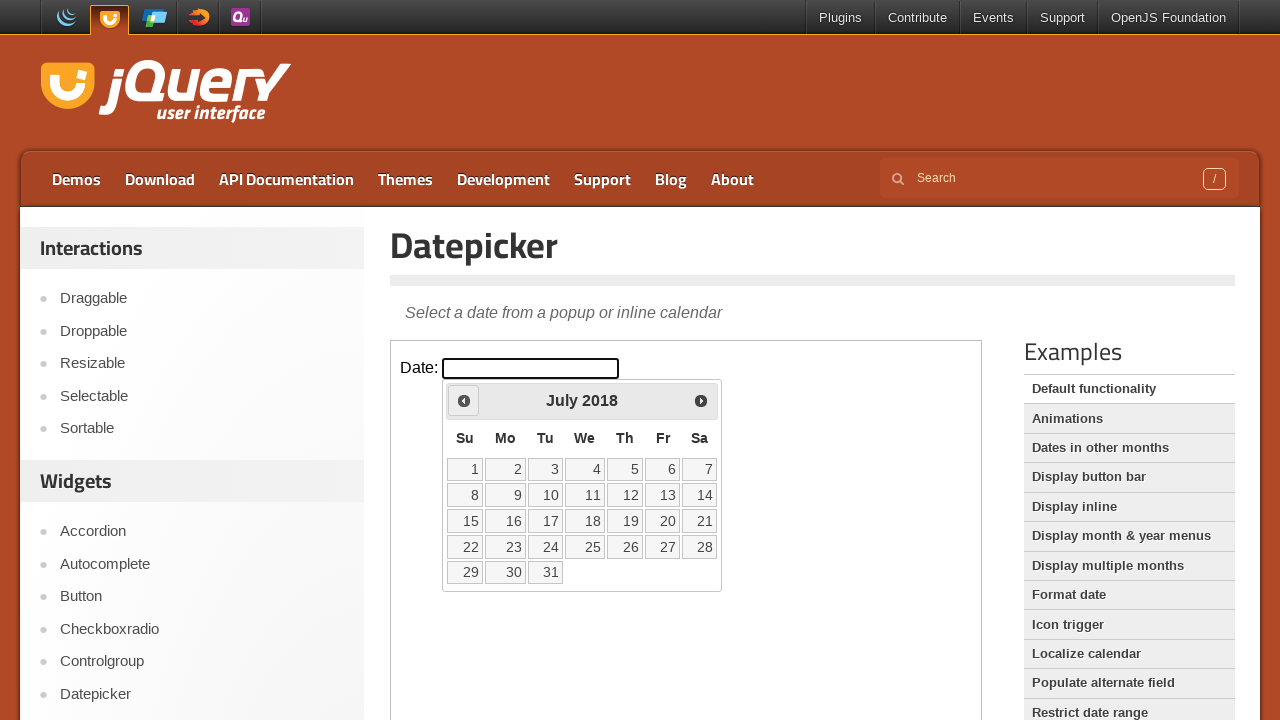

Clicked previous month button to navigate backwards at (464, 400) on iframe >> nth=0 >> internal:control=enter-frame >> xpath=//span[@class='ui-icon 
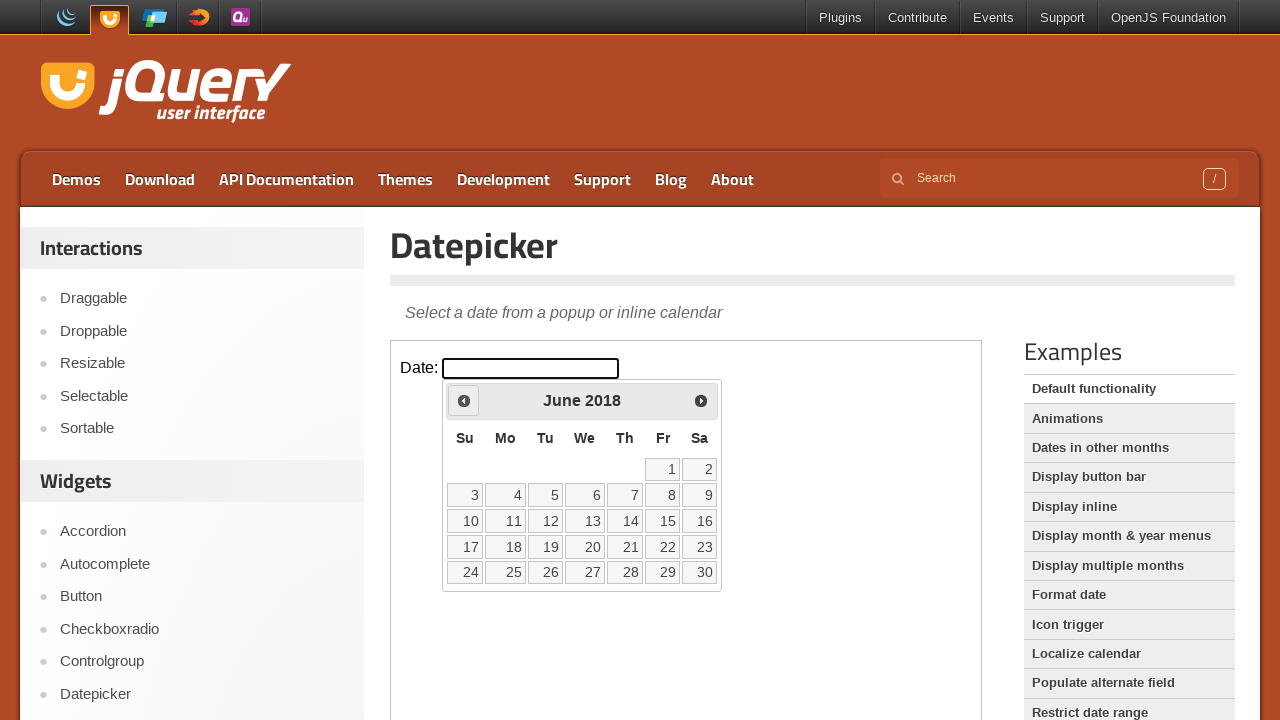

Checked current date: June 2018
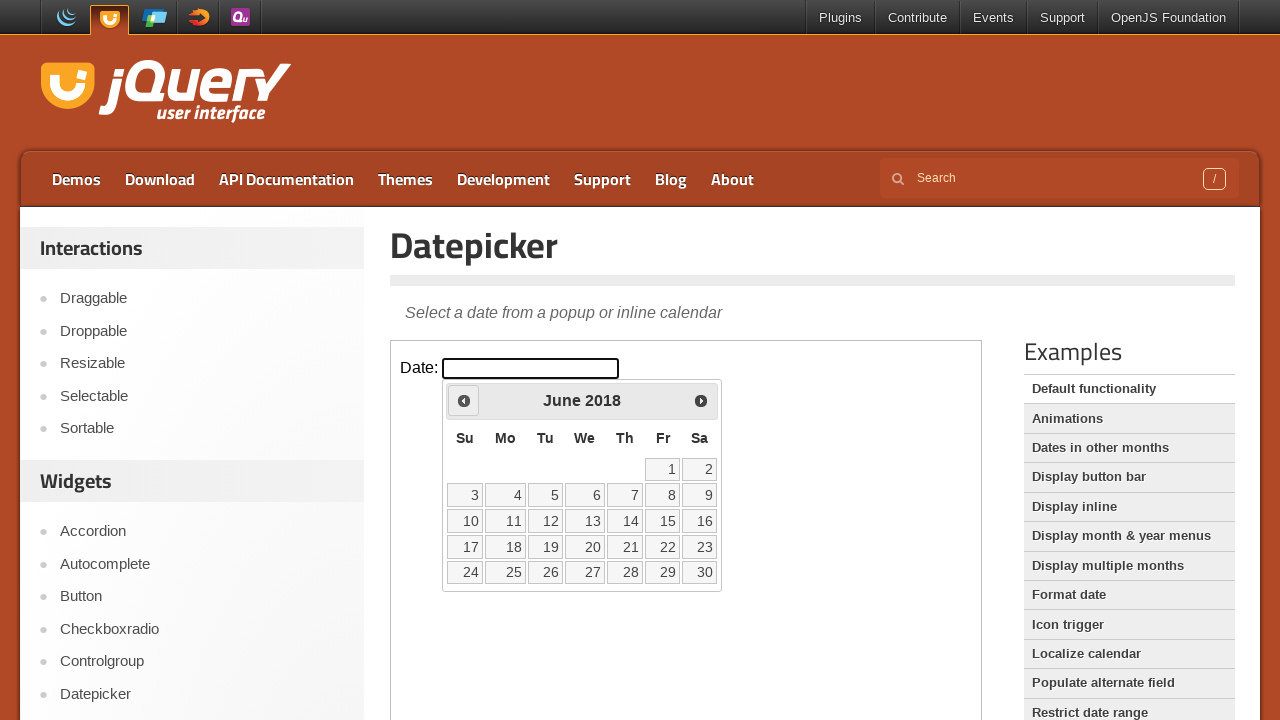

Clicked previous month button to navigate backwards at (464, 400) on iframe >> nth=0 >> internal:control=enter-frame >> xpath=//span[@class='ui-icon 
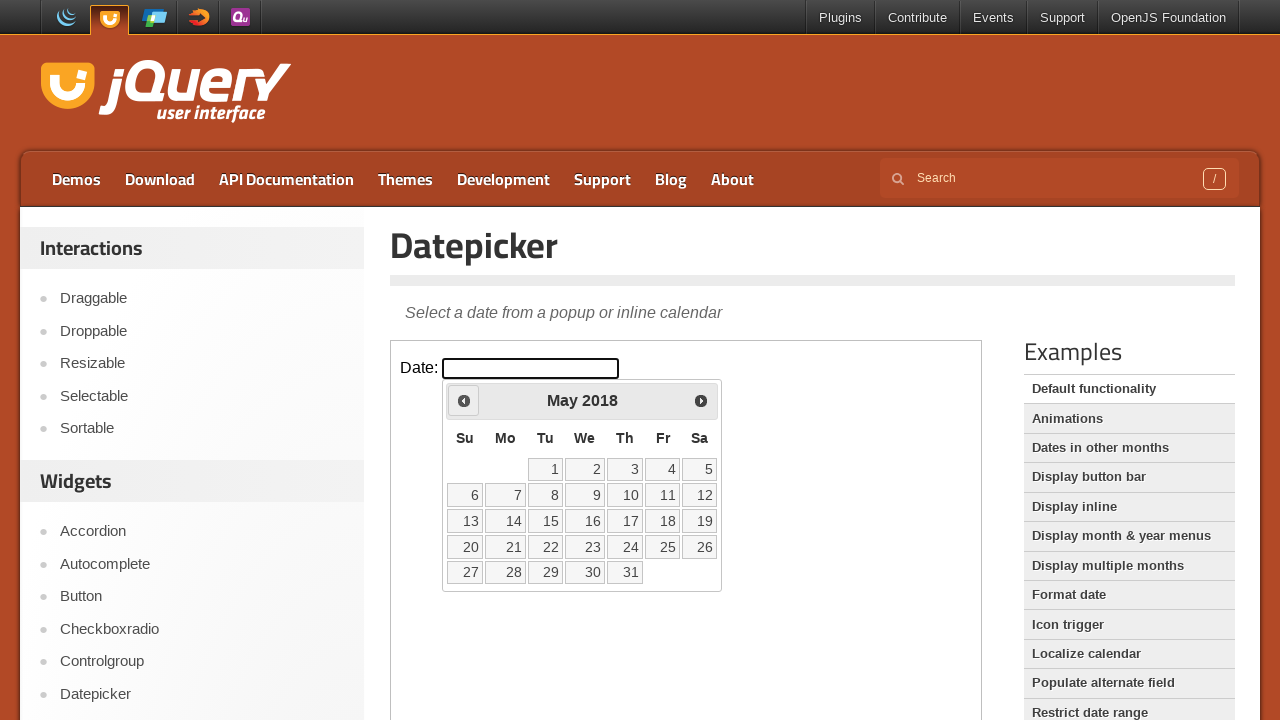

Checked current date: May 2018
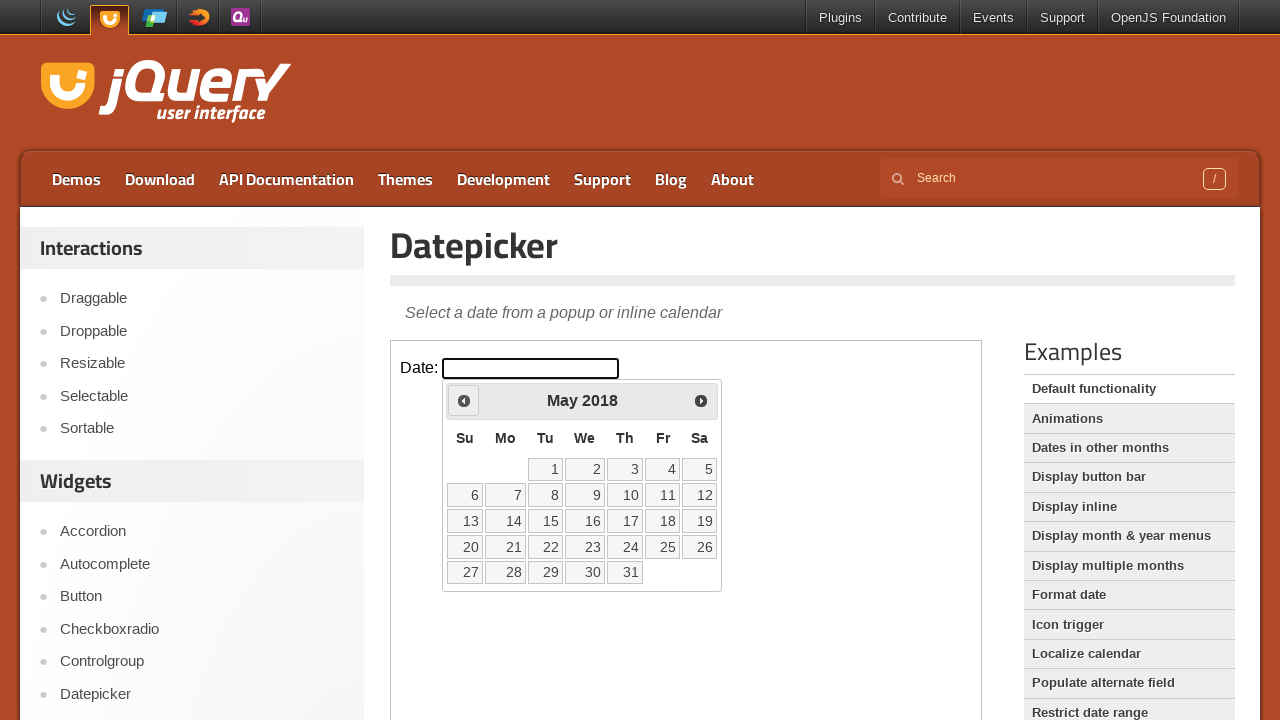

Clicked previous month button to navigate backwards at (464, 400) on iframe >> nth=0 >> internal:control=enter-frame >> xpath=//span[@class='ui-icon 
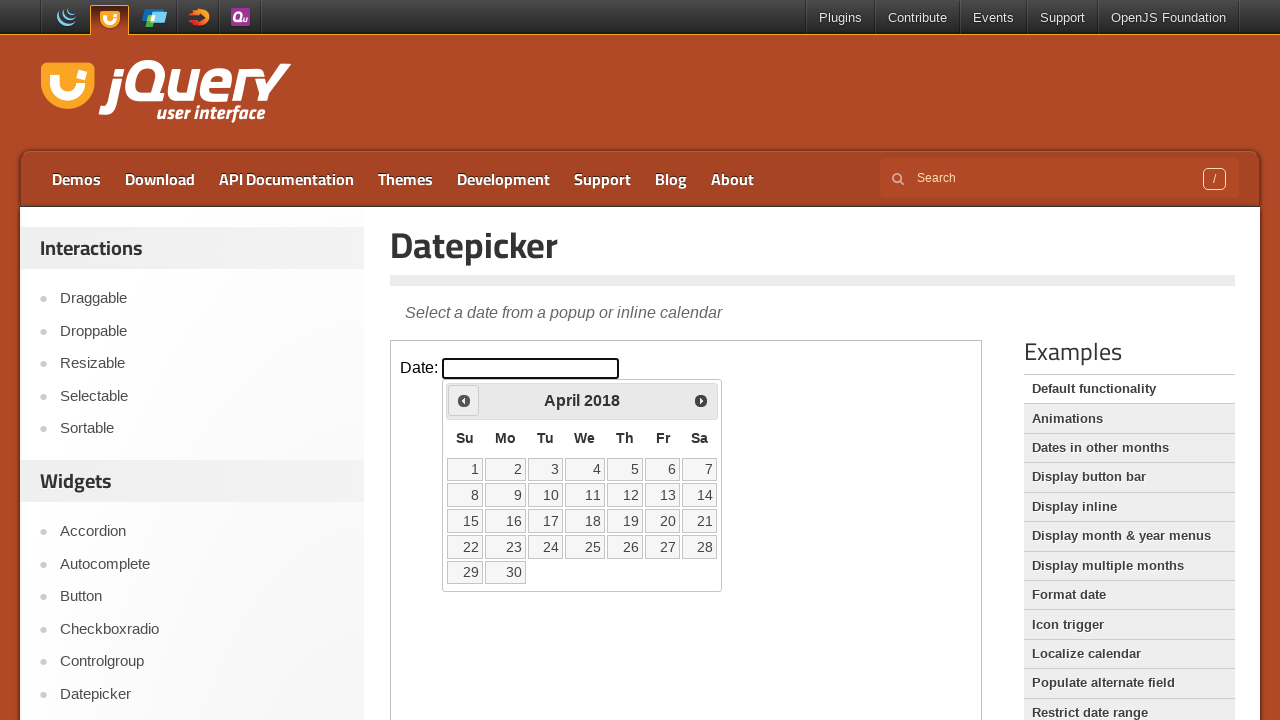

Checked current date: April 2018
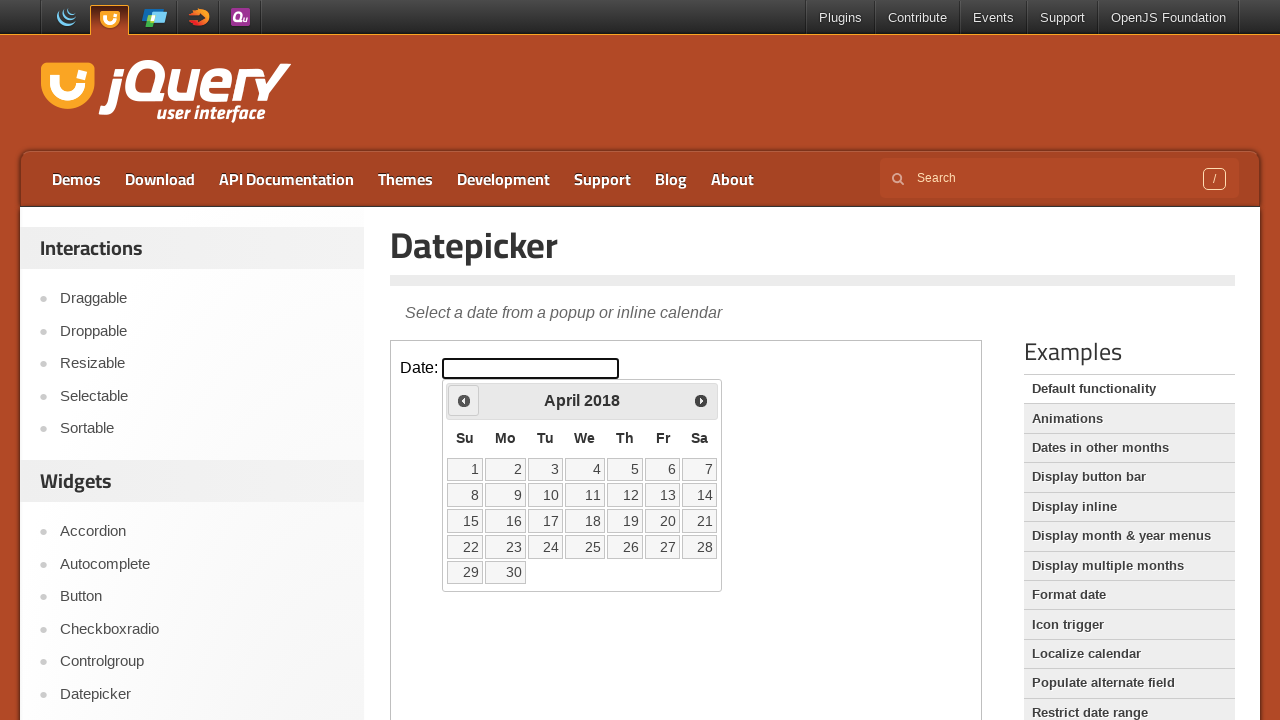

Clicked previous month button to navigate backwards at (464, 400) on iframe >> nth=0 >> internal:control=enter-frame >> xpath=//span[@class='ui-icon 
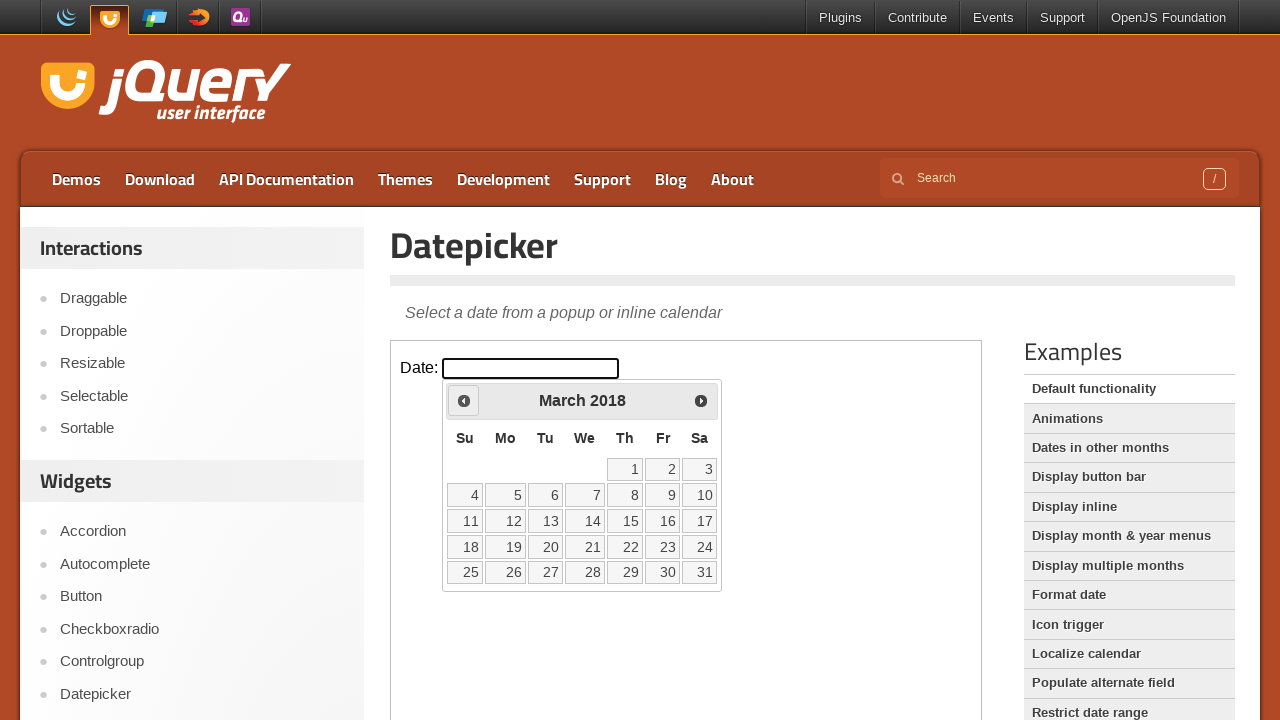

Checked current date: March 2018
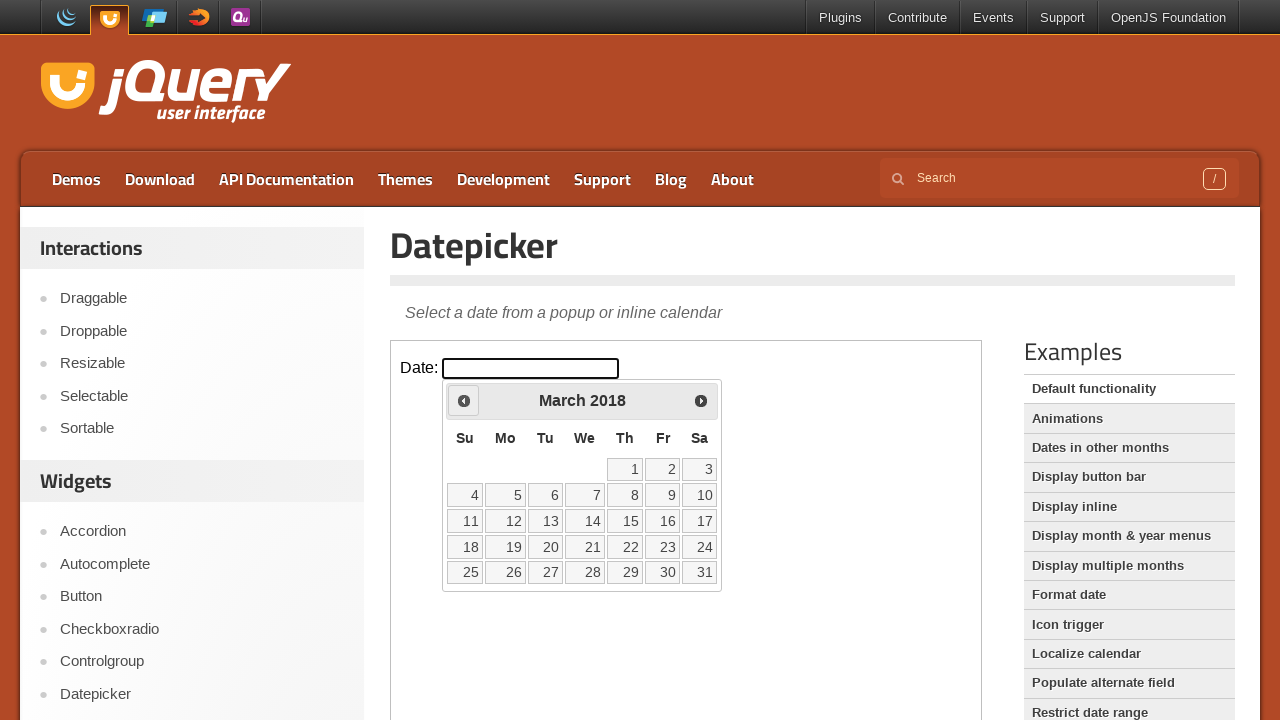

Clicked previous month button to navigate backwards at (464, 400) on iframe >> nth=0 >> internal:control=enter-frame >> xpath=//span[@class='ui-icon 
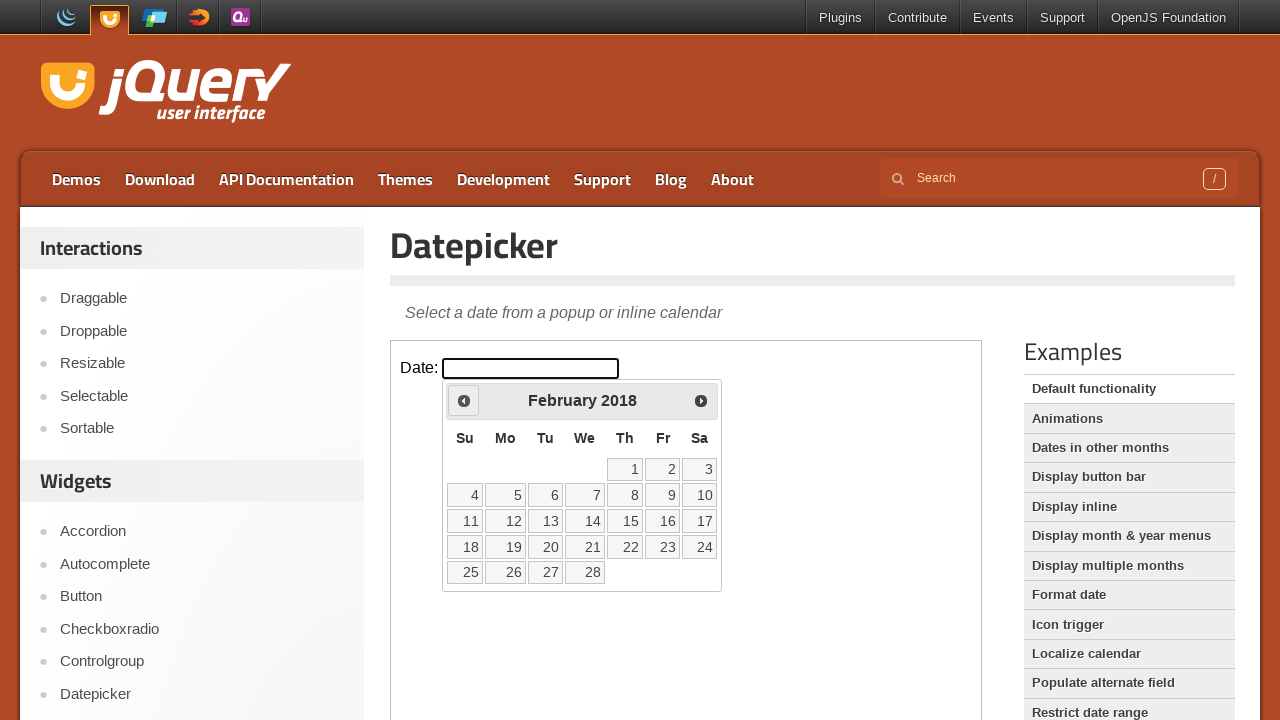

Checked current date: February 2018
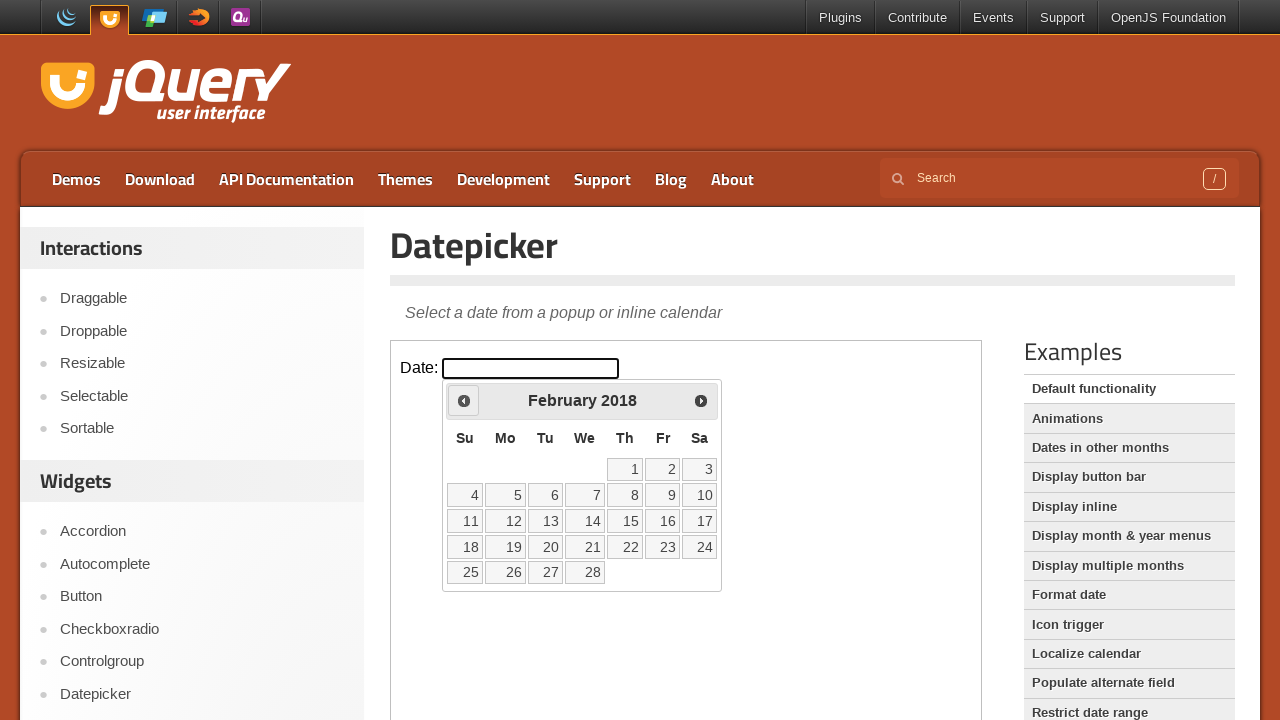

Clicked previous month button to navigate backwards at (464, 400) on iframe >> nth=0 >> internal:control=enter-frame >> xpath=//span[@class='ui-icon 
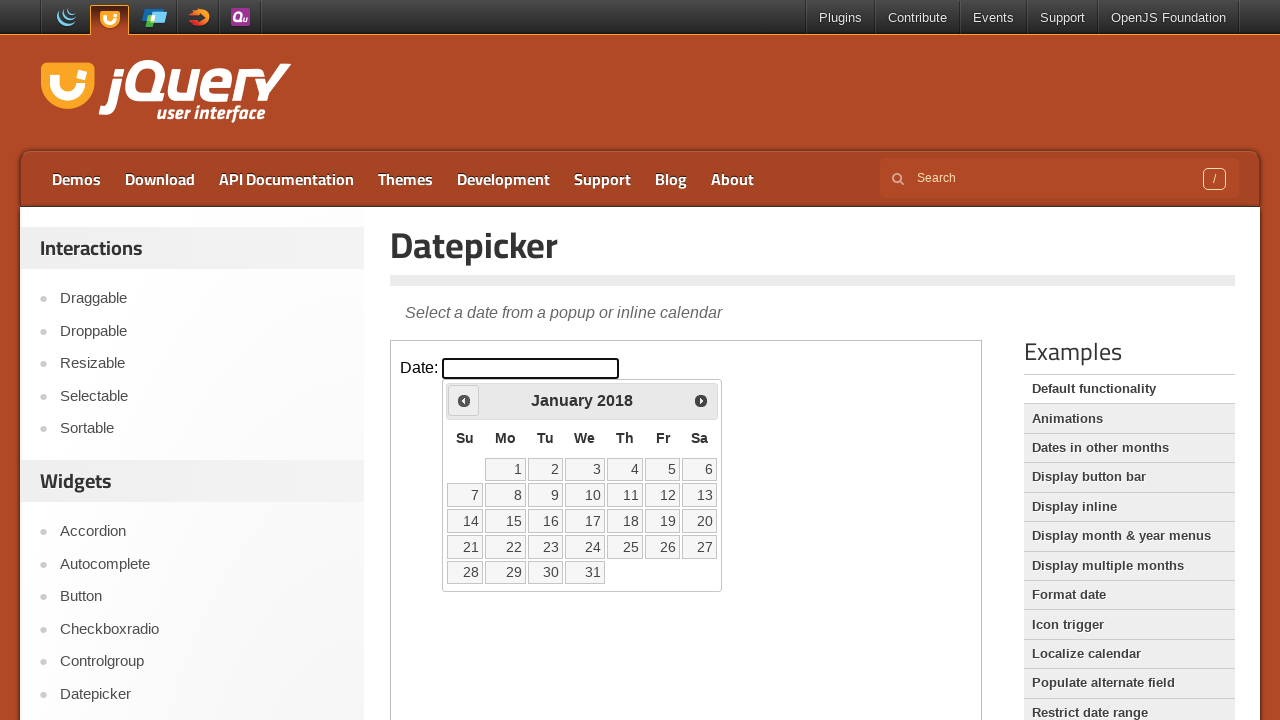

Checked current date: January 2018
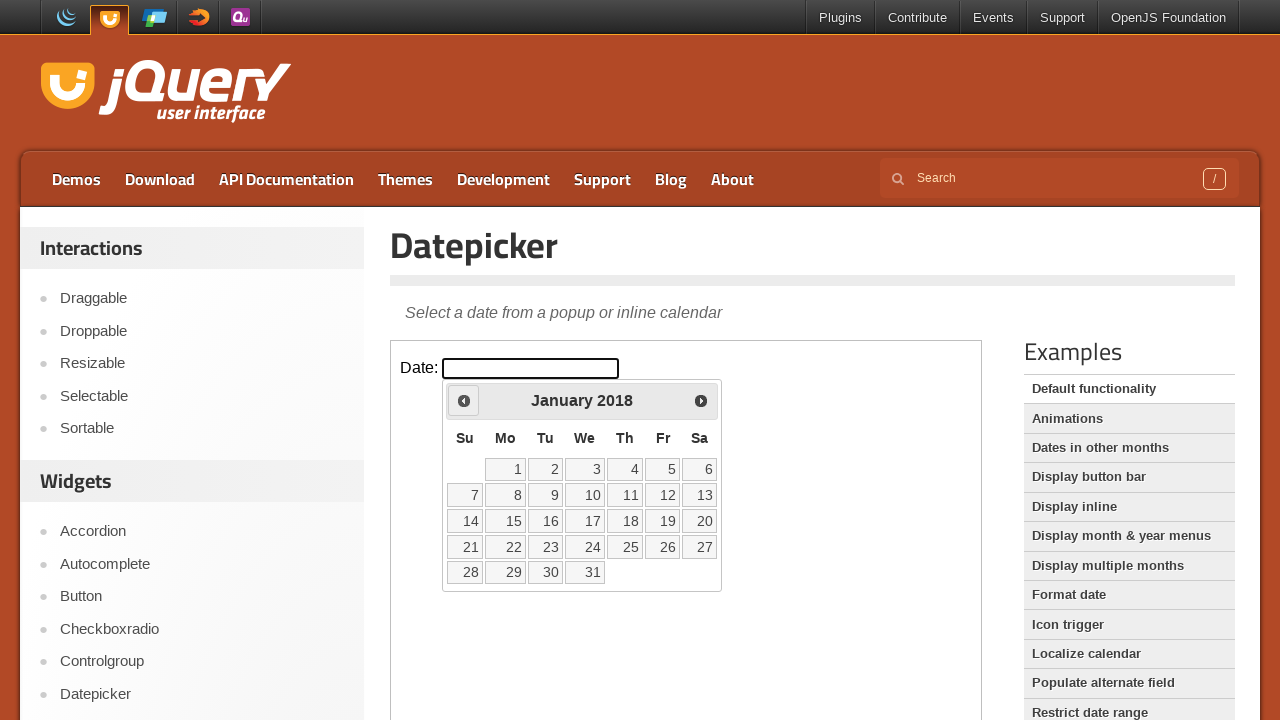

Clicked previous month button to navigate backwards at (464, 400) on iframe >> nth=0 >> internal:control=enter-frame >> xpath=//span[@class='ui-icon 
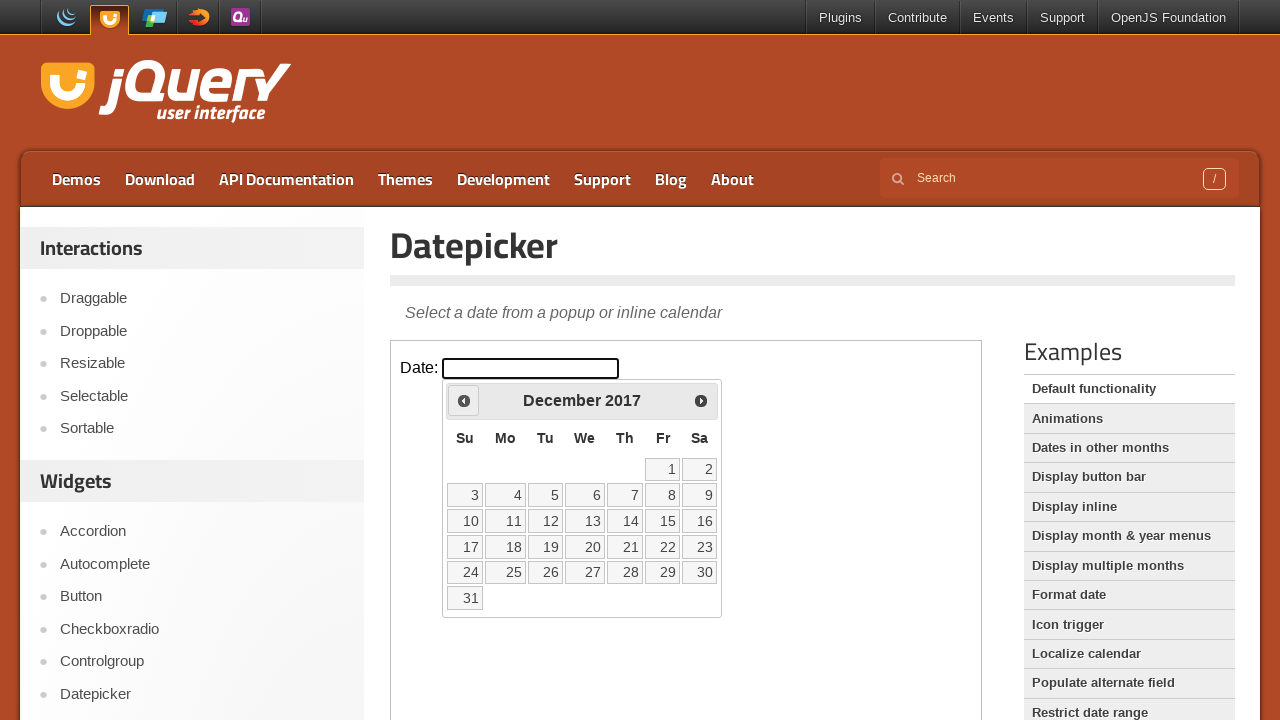

Checked current date: December 2017
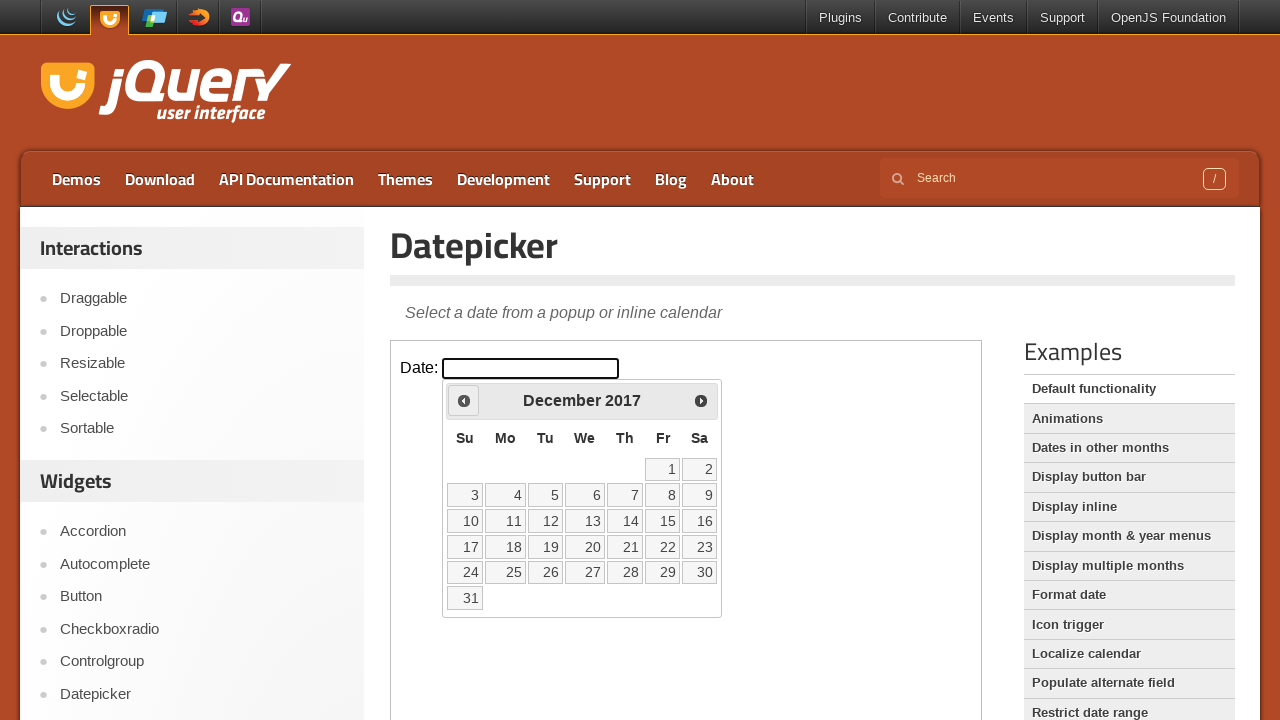

Clicked previous month button to navigate backwards at (464, 400) on iframe >> nth=0 >> internal:control=enter-frame >> xpath=//span[@class='ui-icon 
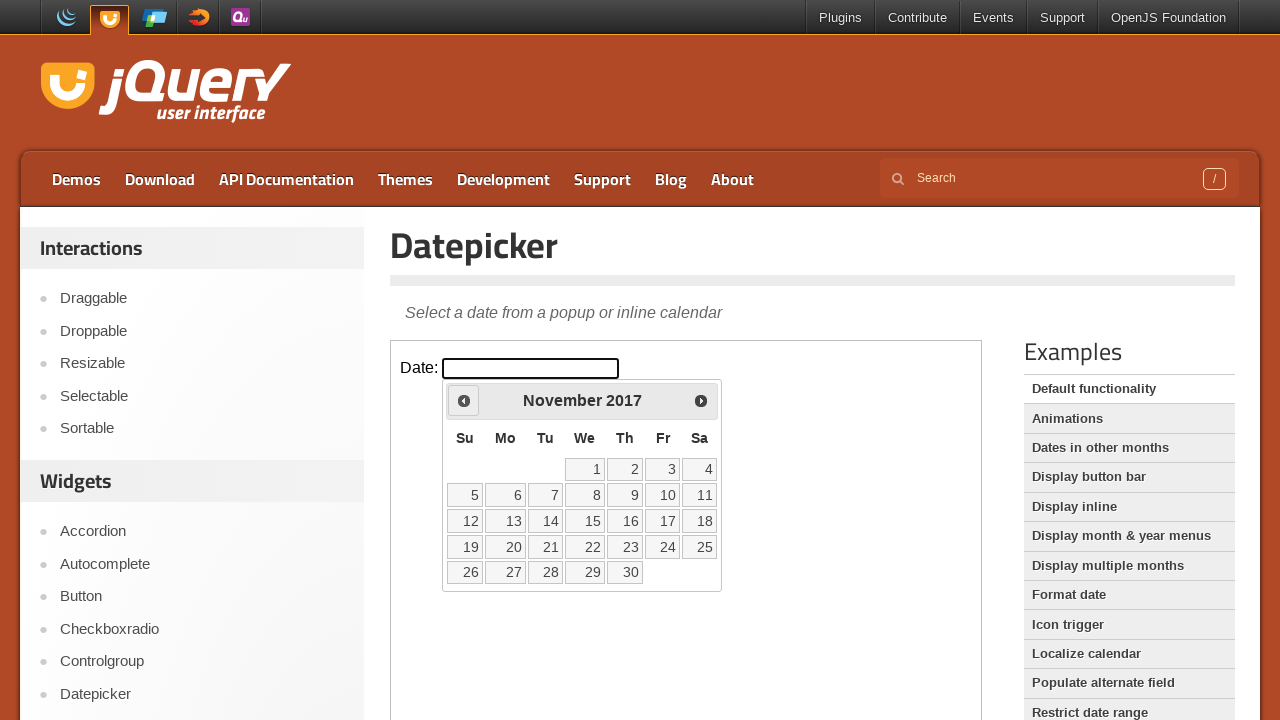

Checked current date: November 2017
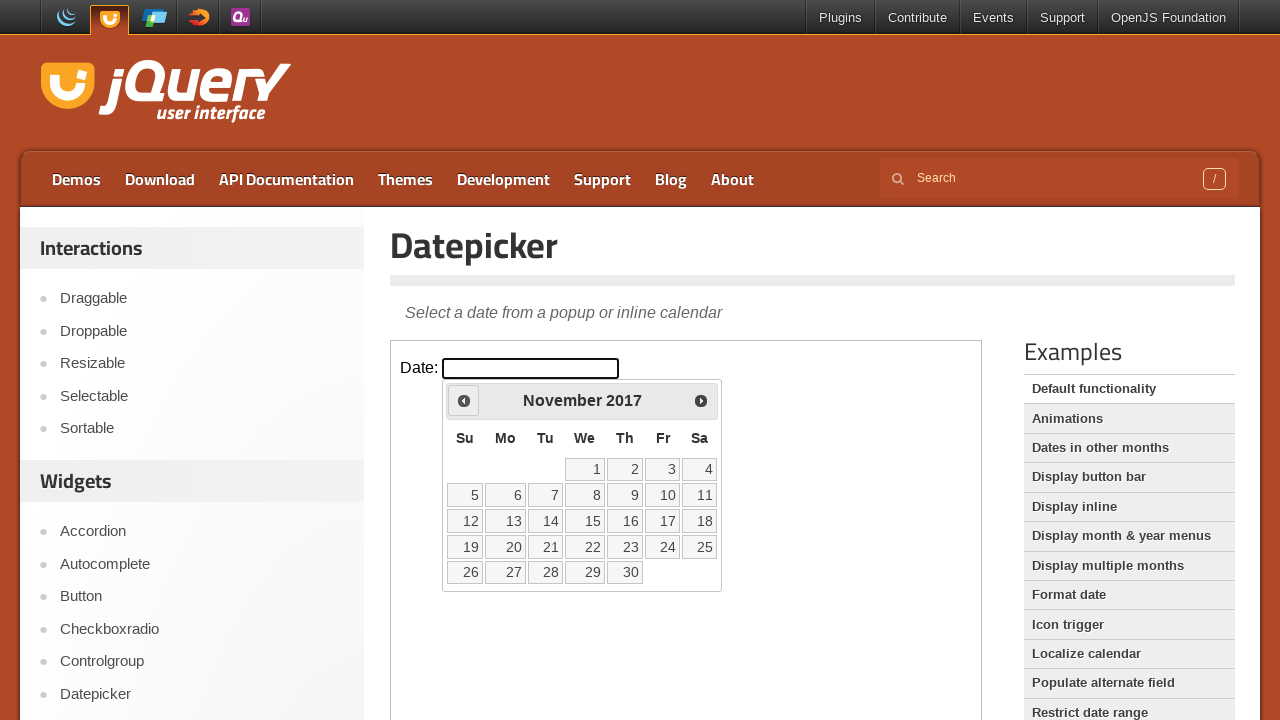

Clicked previous month button to navigate backwards at (464, 400) on iframe >> nth=0 >> internal:control=enter-frame >> xpath=//span[@class='ui-icon 
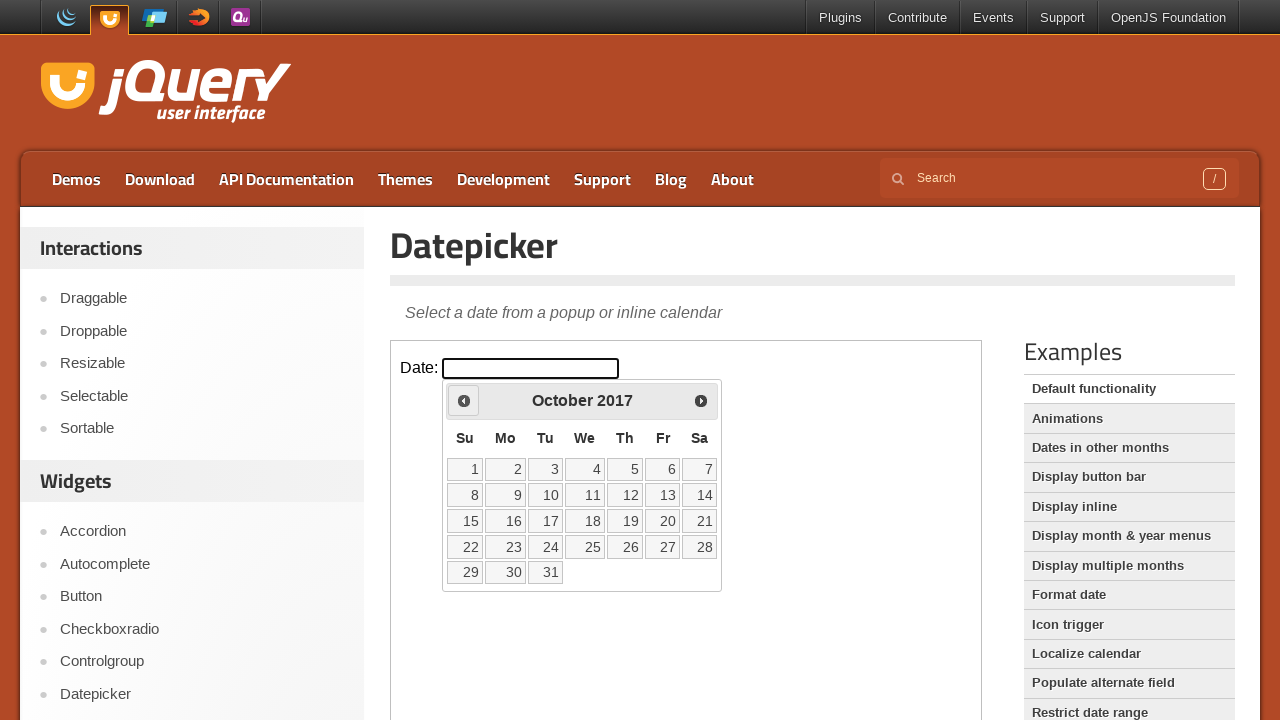

Checked current date: October 2017
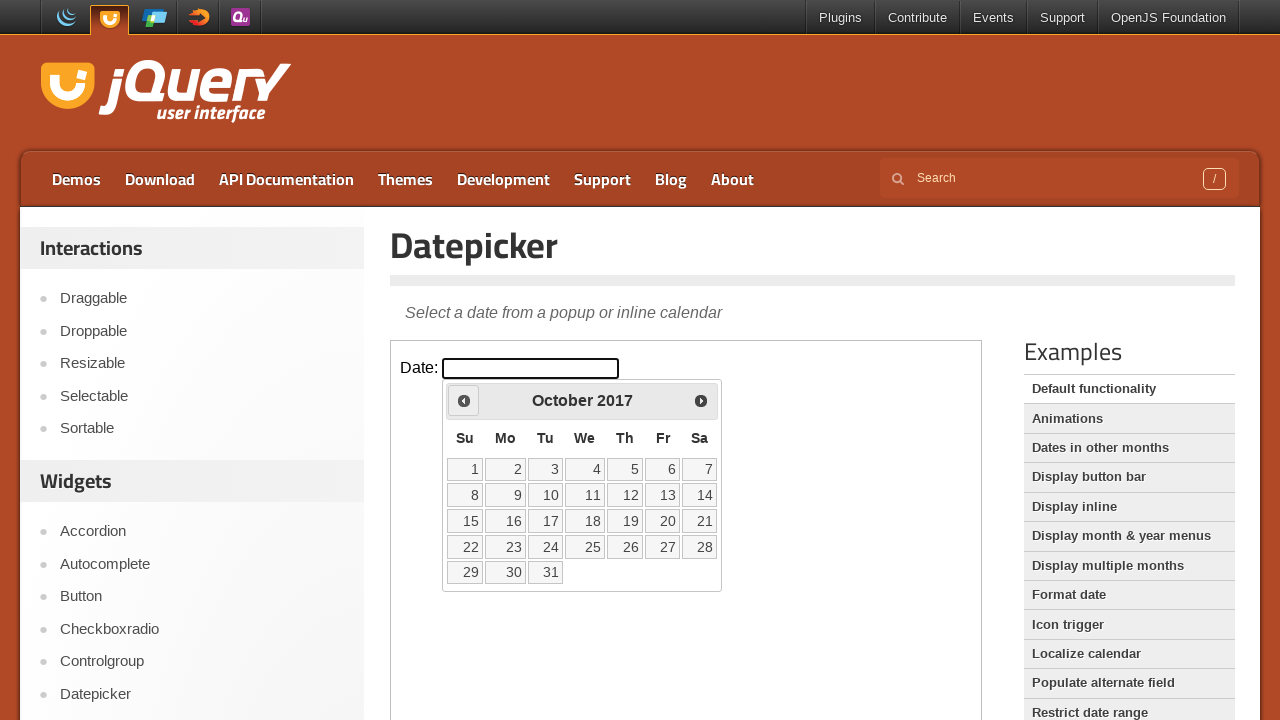

Clicked previous month button to navigate backwards at (464, 400) on iframe >> nth=0 >> internal:control=enter-frame >> xpath=//span[@class='ui-icon 
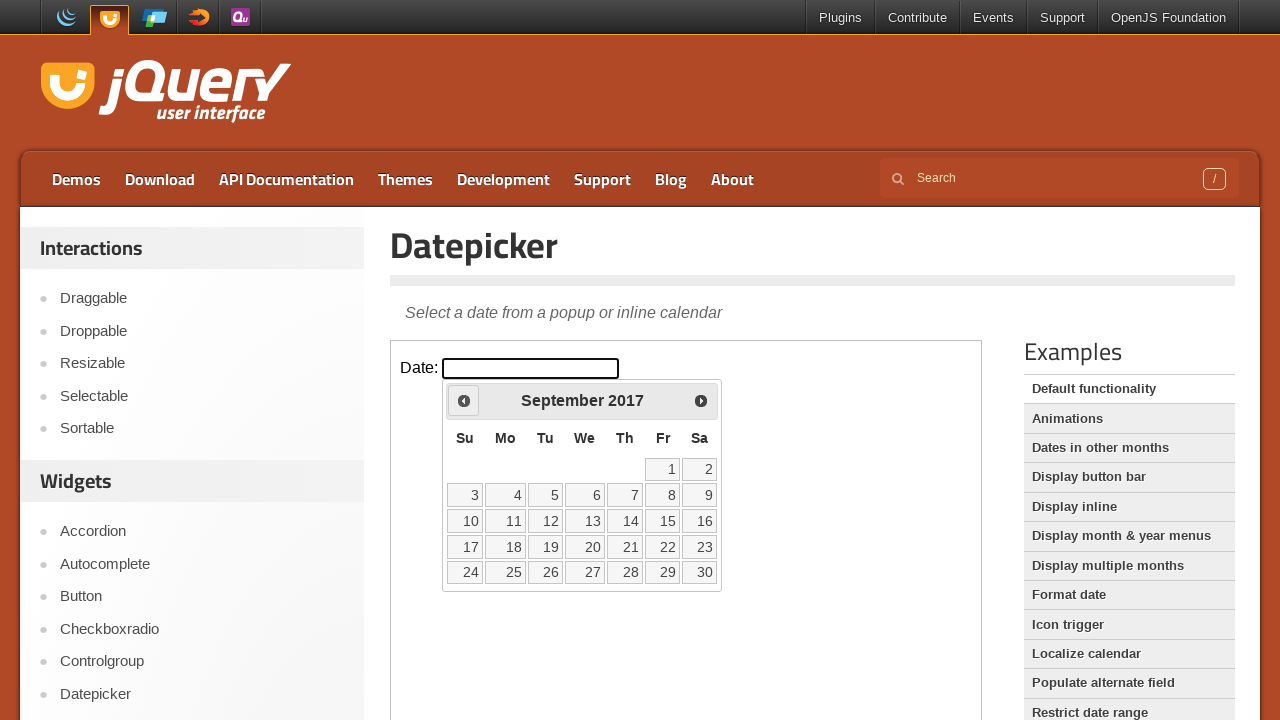

Checked current date: September 2017
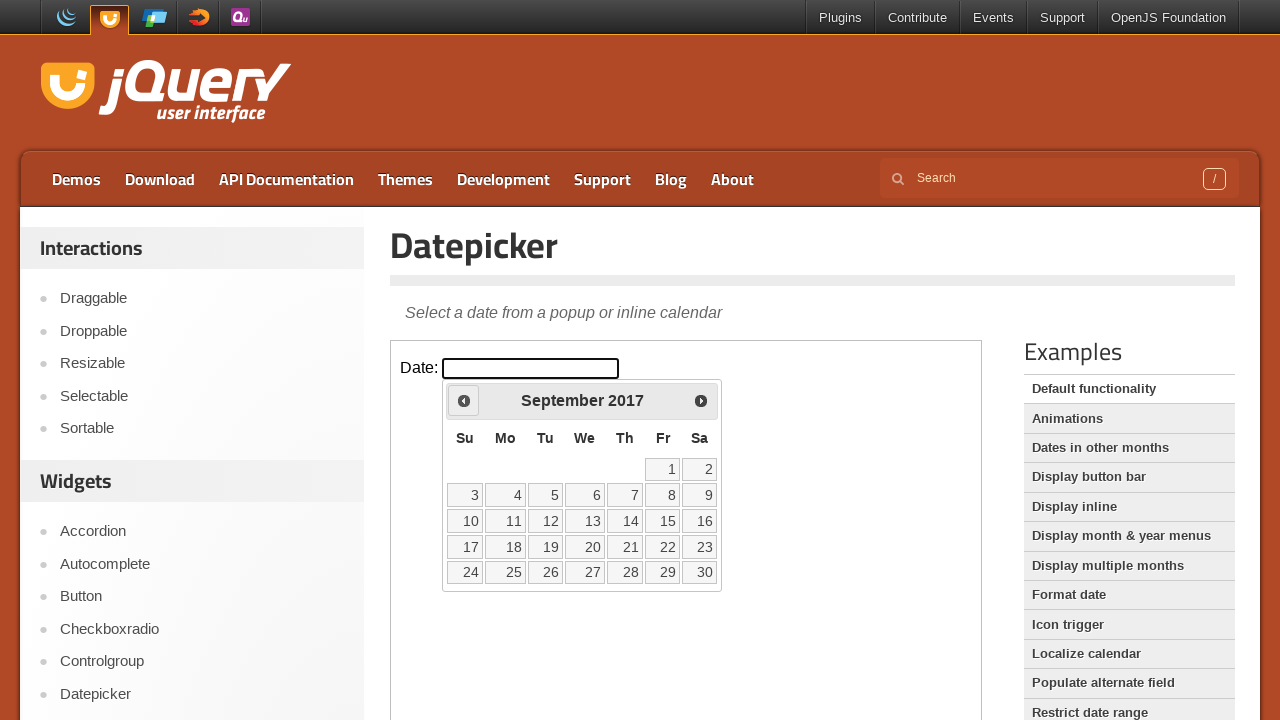

Clicked previous month button to navigate backwards at (464, 400) on iframe >> nth=0 >> internal:control=enter-frame >> xpath=//span[@class='ui-icon 
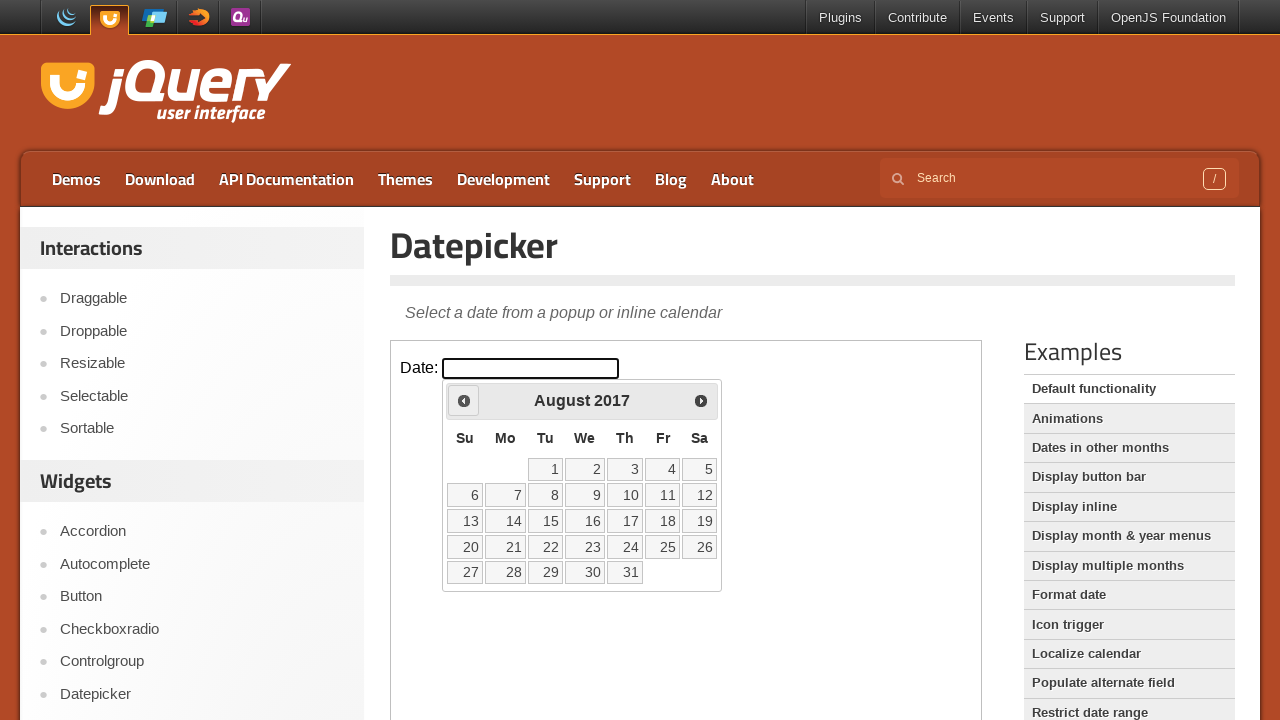

Checked current date: August 2017
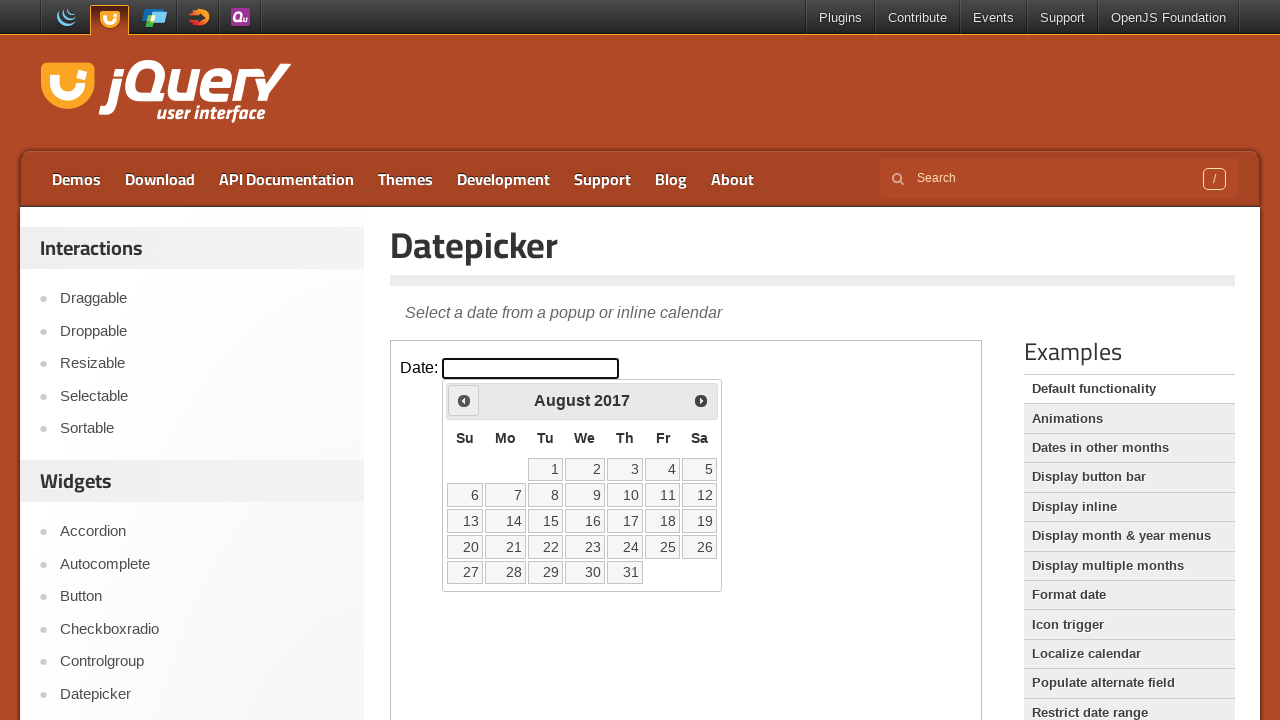

Clicked previous month button to navigate backwards at (464, 400) on iframe >> nth=0 >> internal:control=enter-frame >> xpath=//span[@class='ui-icon 
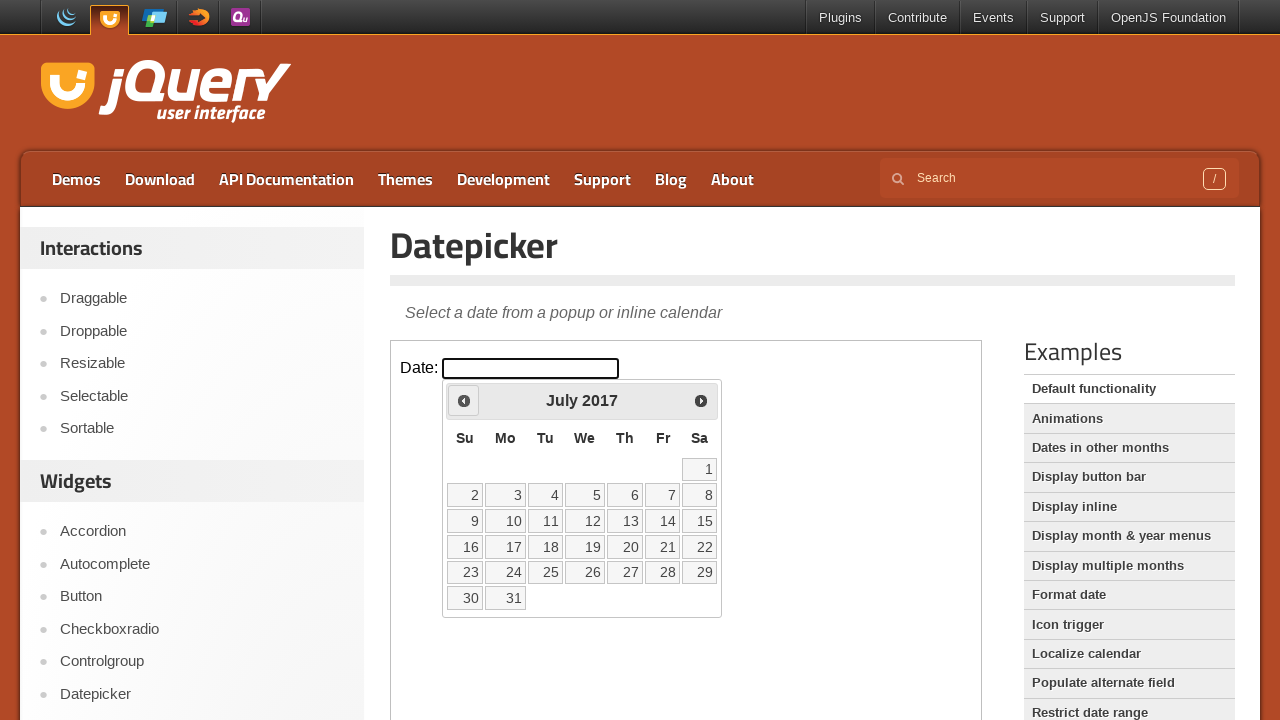

Checked current date: July 2017
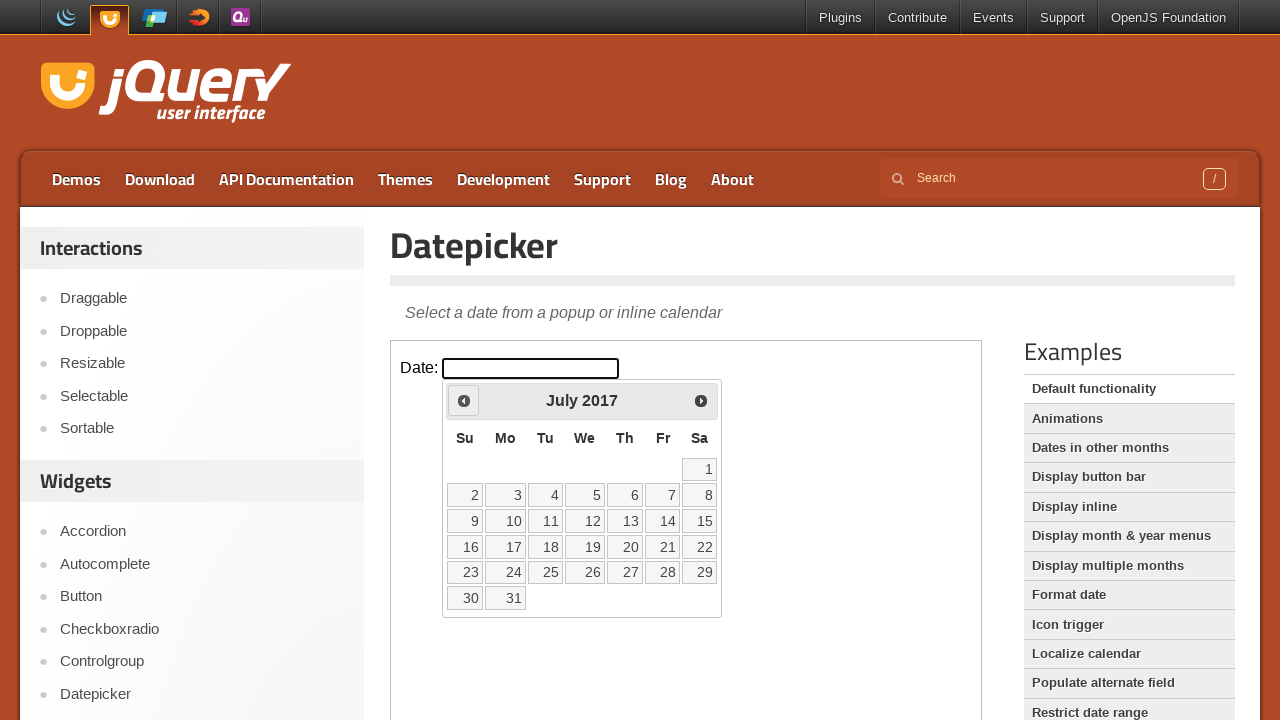

Clicked previous month button to navigate backwards at (464, 400) on iframe >> nth=0 >> internal:control=enter-frame >> xpath=//span[@class='ui-icon 
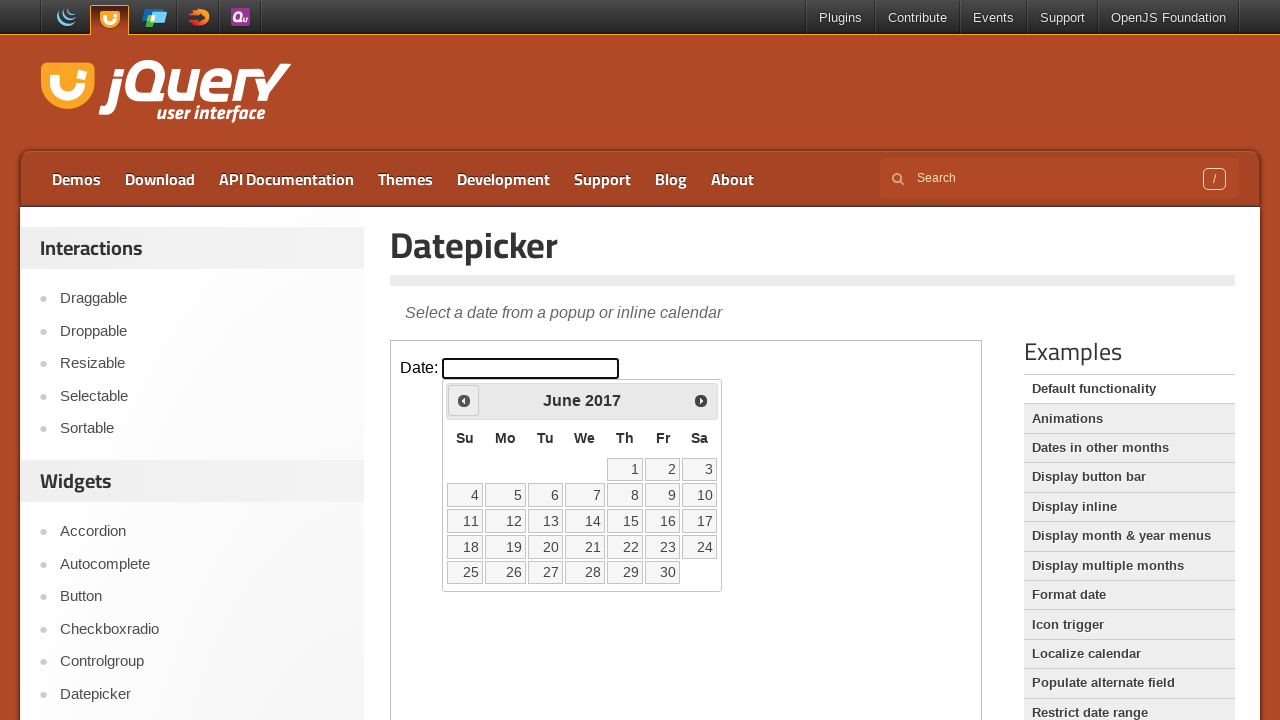

Checked current date: June 2017
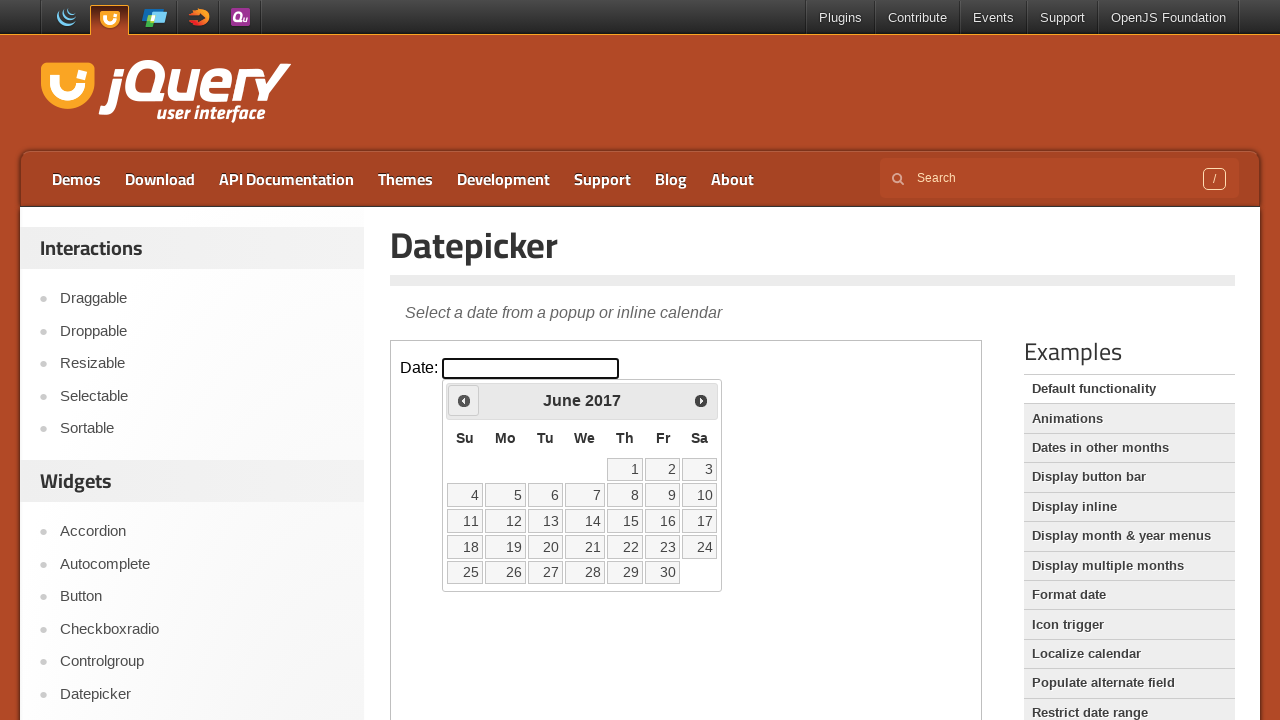

Clicked previous month button to navigate backwards at (464, 400) on iframe >> nth=0 >> internal:control=enter-frame >> xpath=//span[@class='ui-icon 
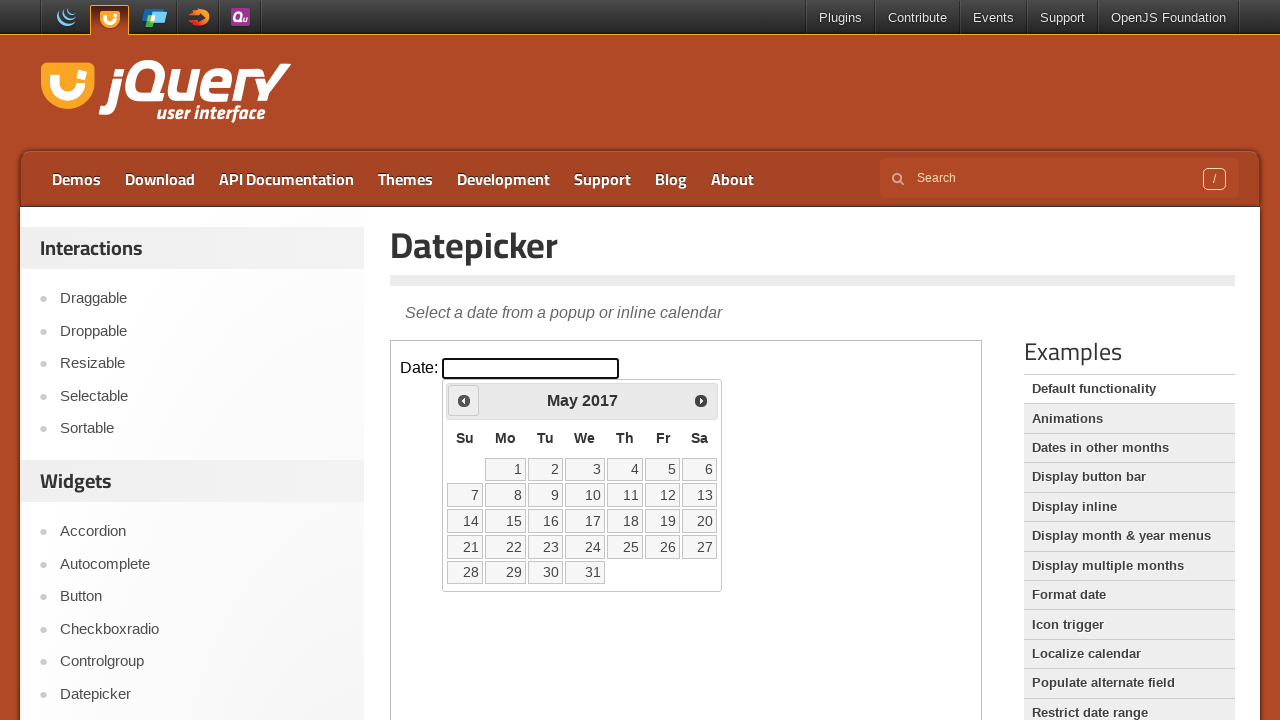

Checked current date: May 2017
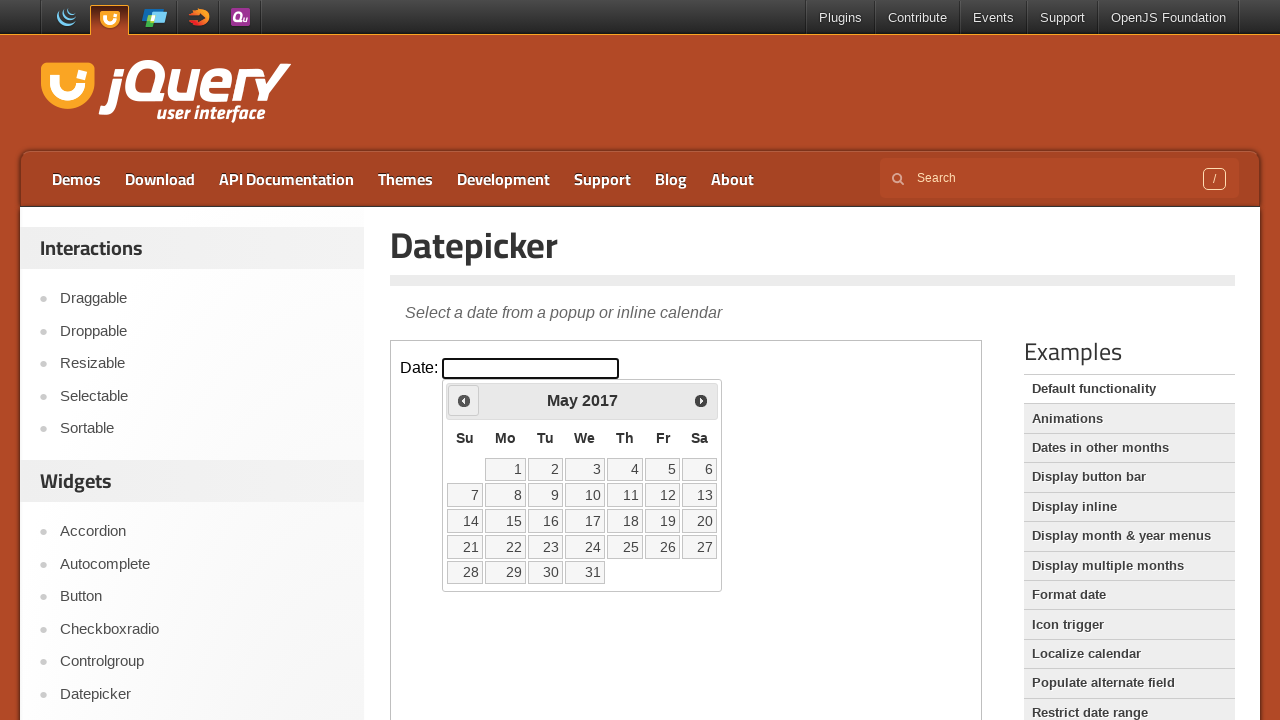

Clicked previous month button to navigate backwards at (464, 400) on iframe >> nth=0 >> internal:control=enter-frame >> xpath=//span[@class='ui-icon 
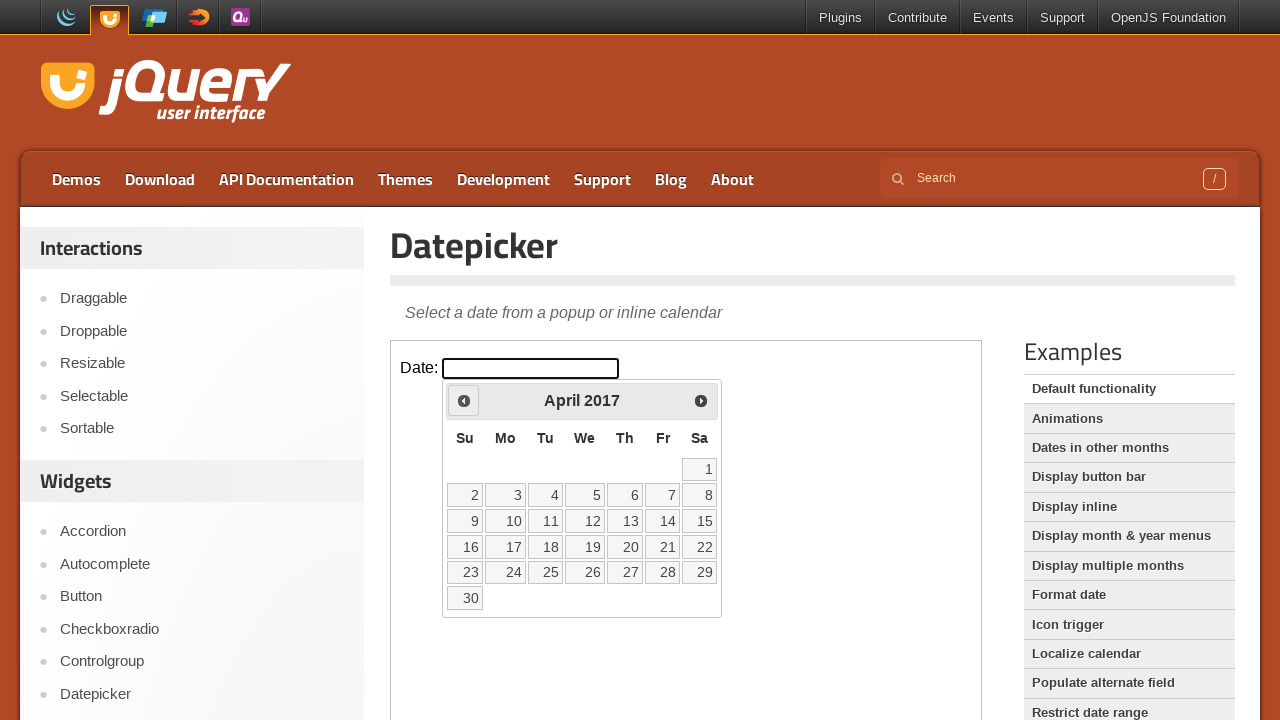

Checked current date: April 2017
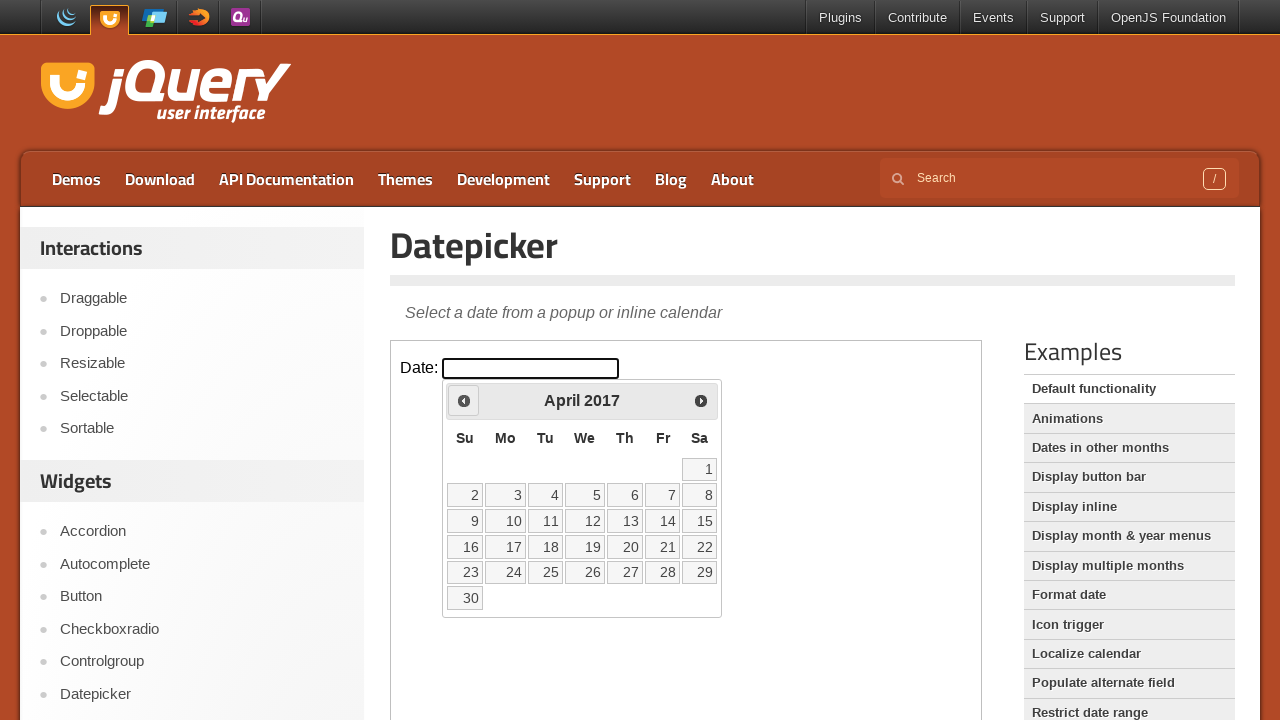

Clicked previous month button to navigate backwards at (464, 400) on iframe >> nth=0 >> internal:control=enter-frame >> xpath=//span[@class='ui-icon 
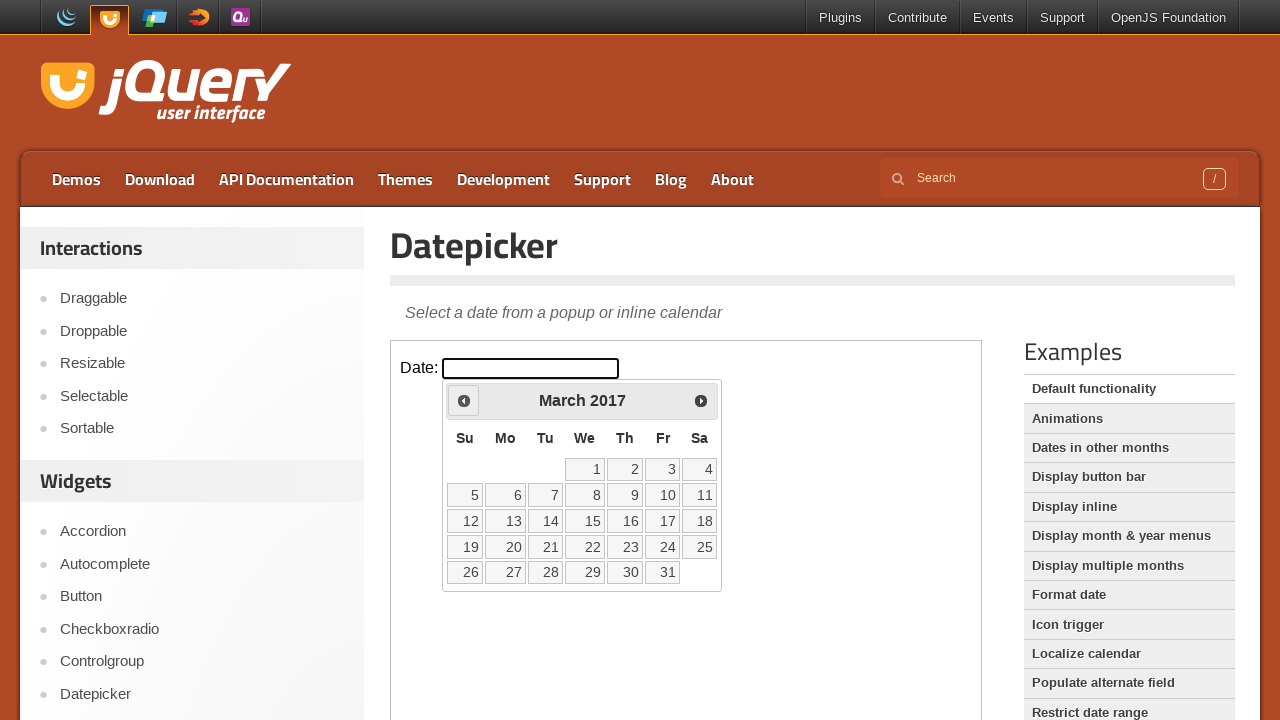

Checked current date: March 2017
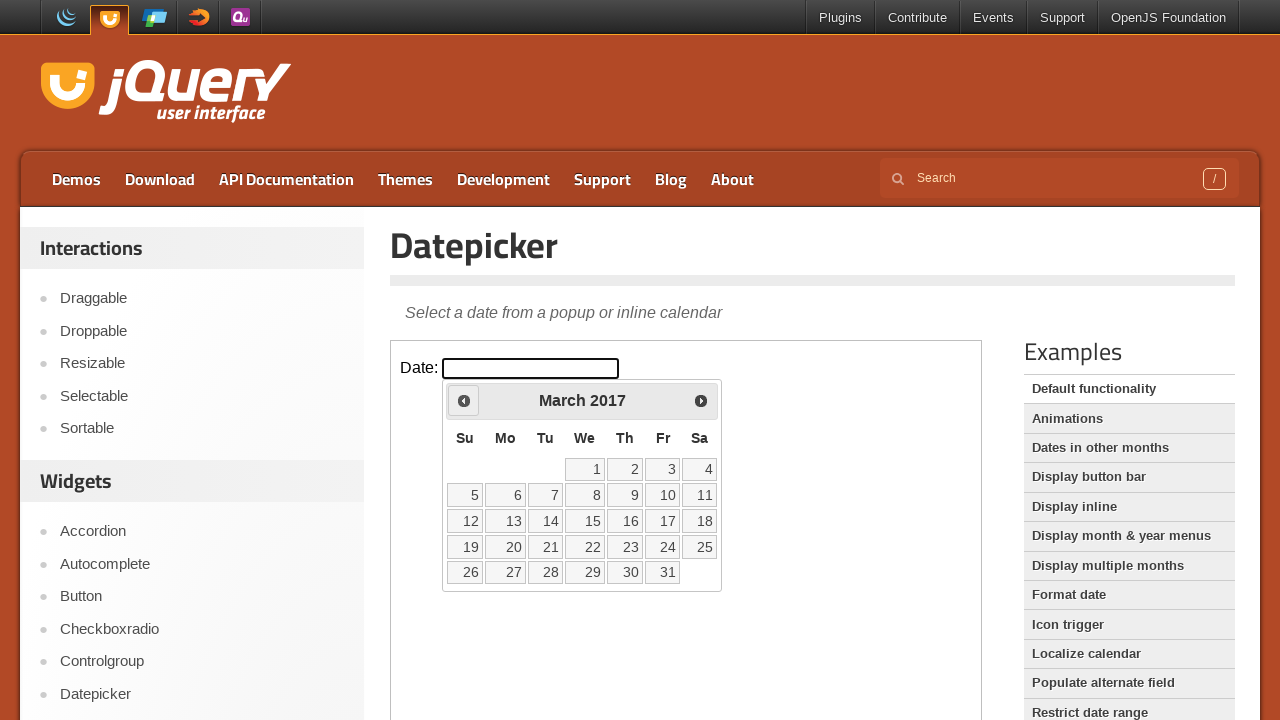

Clicked previous month button to navigate backwards at (464, 400) on iframe >> nth=0 >> internal:control=enter-frame >> xpath=//span[@class='ui-icon 
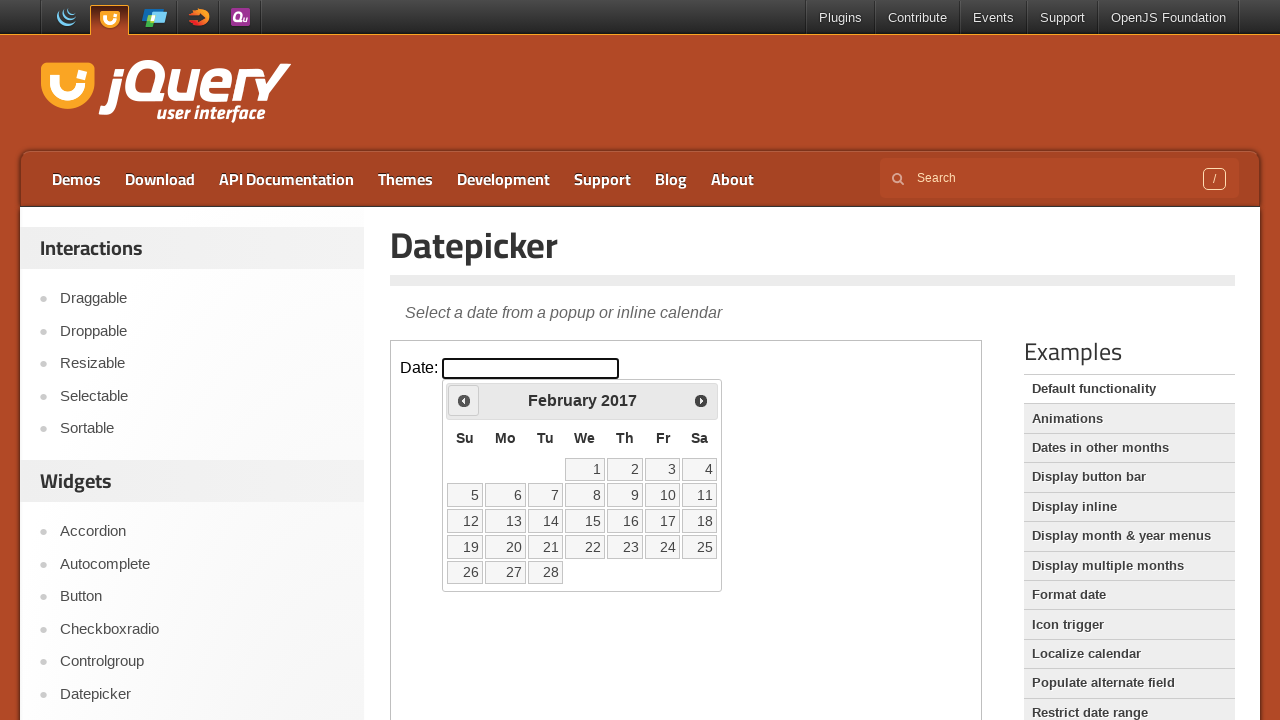

Checked current date: February 2017
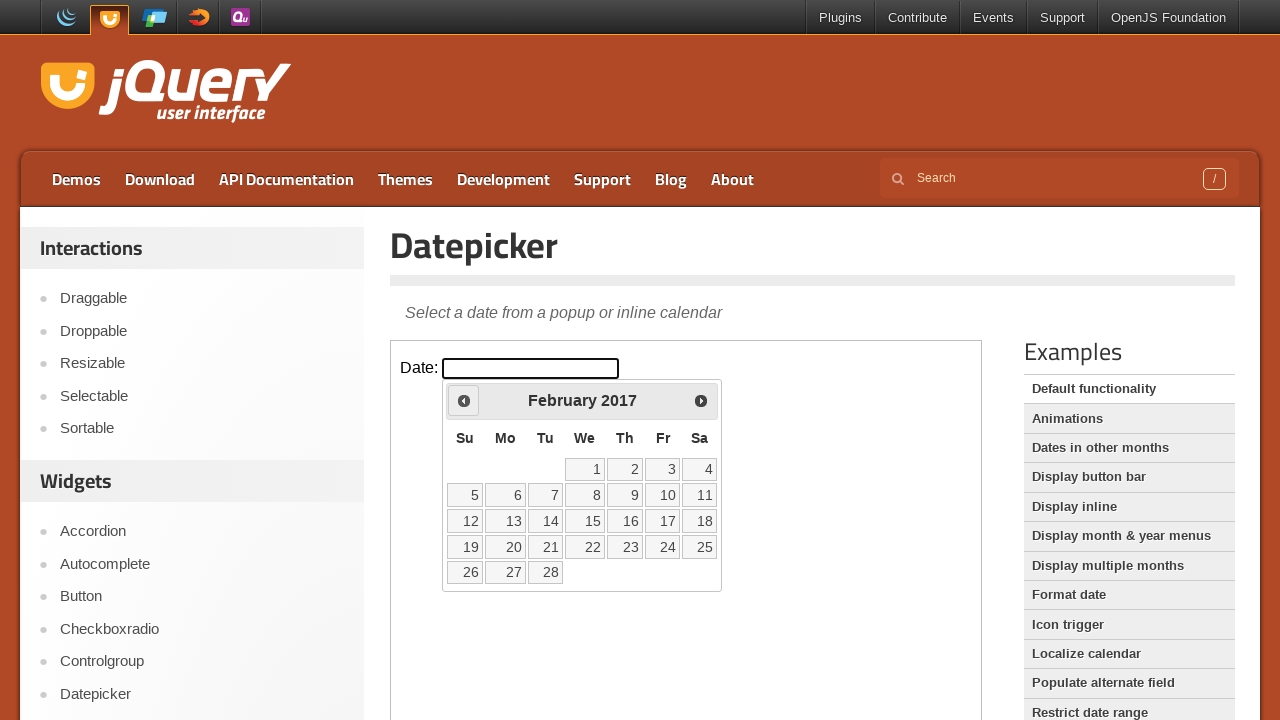

Clicked previous month button to navigate backwards at (464, 400) on iframe >> nth=0 >> internal:control=enter-frame >> xpath=//span[@class='ui-icon 
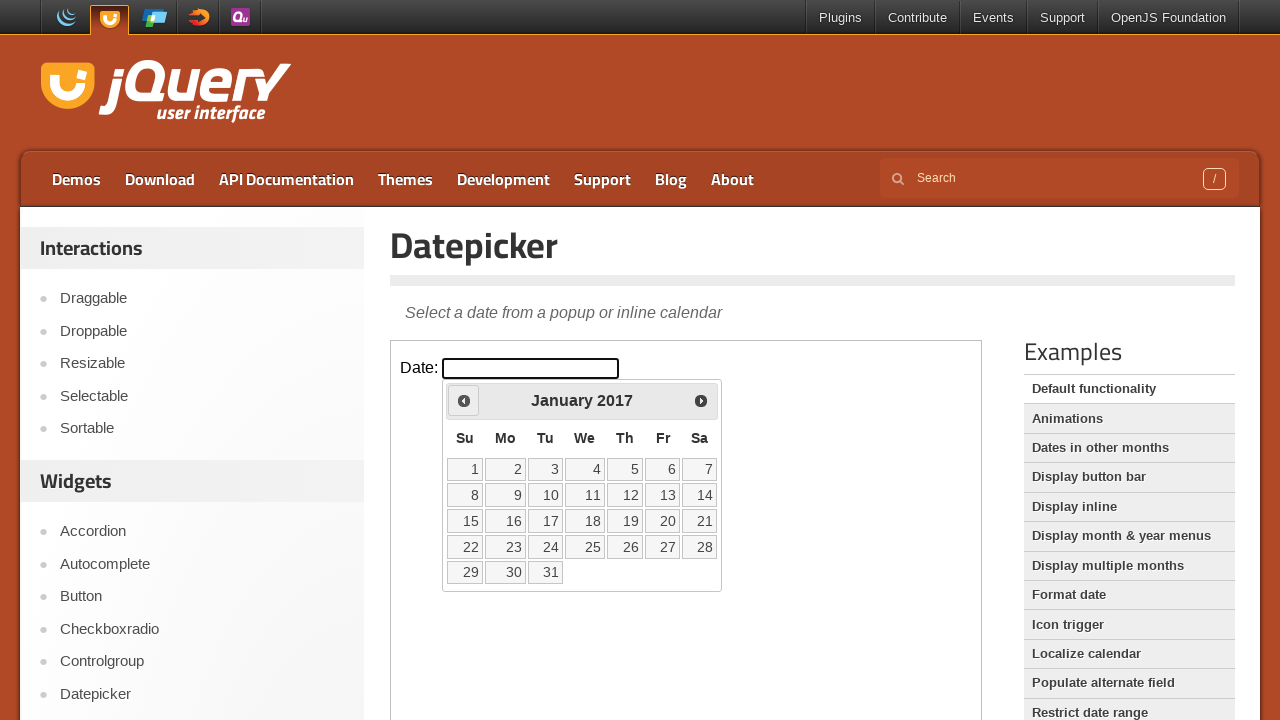

Checked current date: January 2017
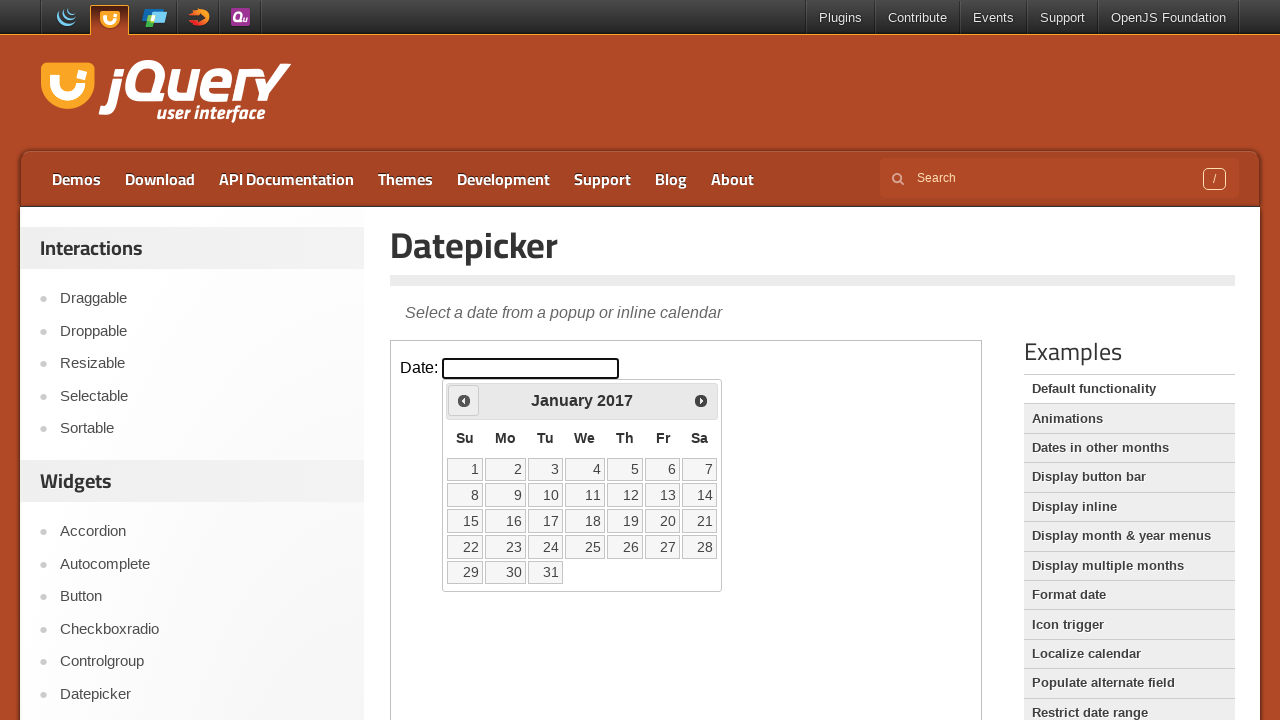

Clicked previous month button to navigate backwards at (464, 400) on iframe >> nth=0 >> internal:control=enter-frame >> xpath=//span[@class='ui-icon 
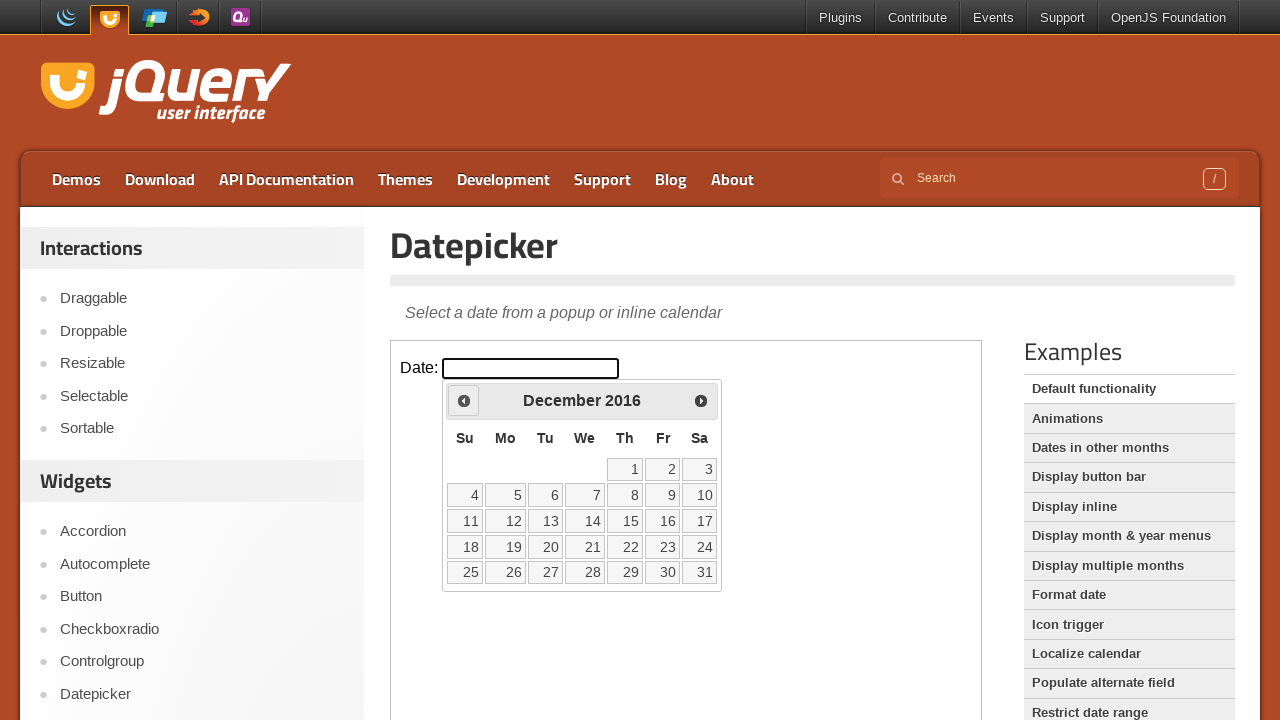

Checked current date: December 2016
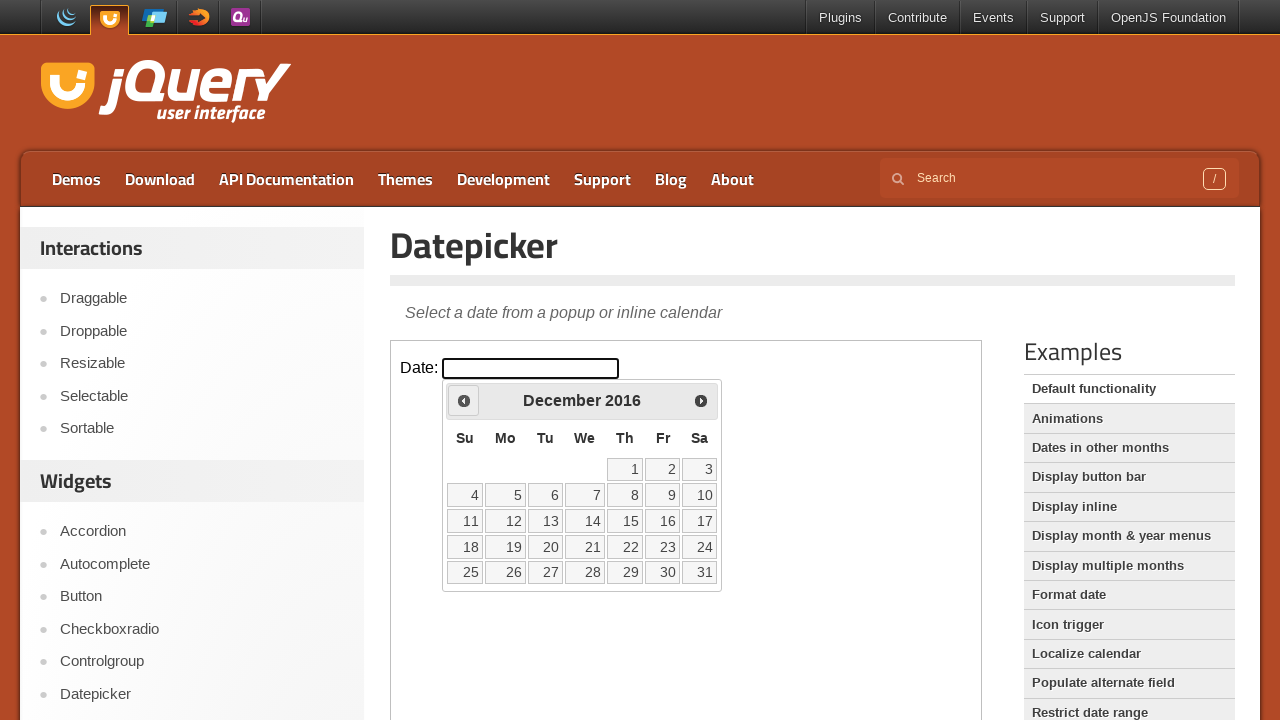

Clicked previous month button to navigate backwards at (464, 400) on iframe >> nth=0 >> internal:control=enter-frame >> xpath=//span[@class='ui-icon 
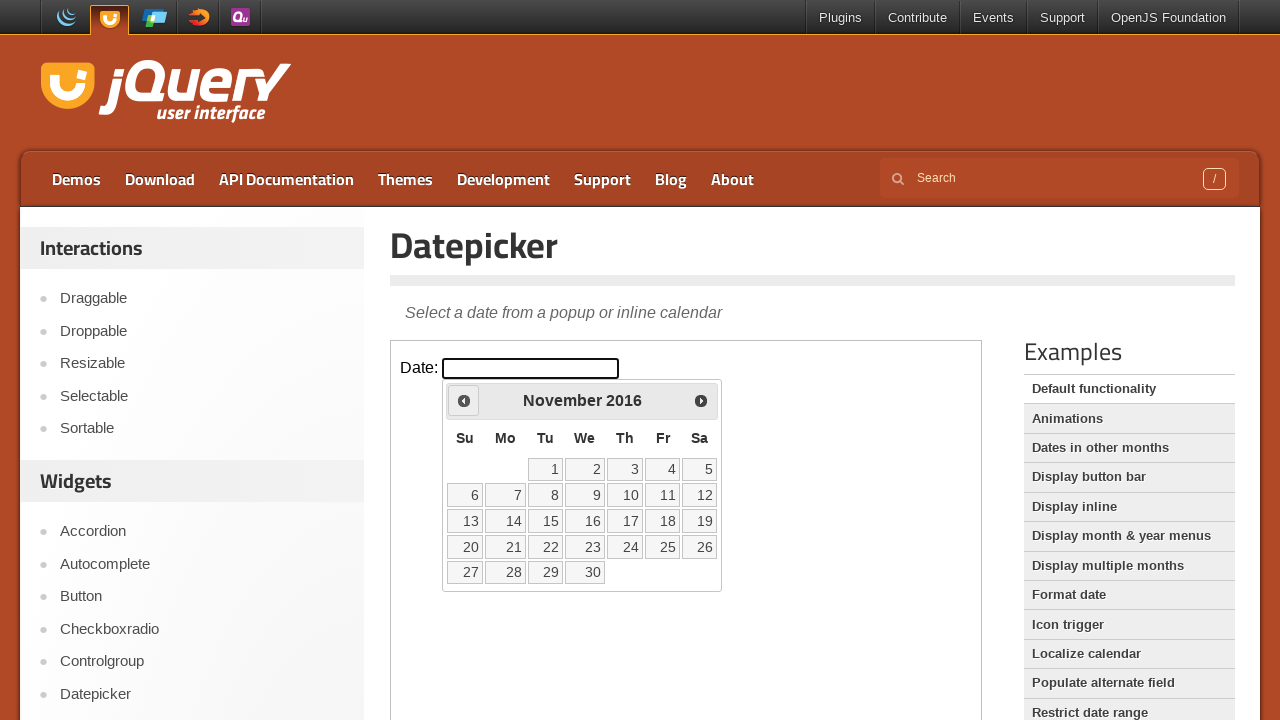

Checked current date: November 2016
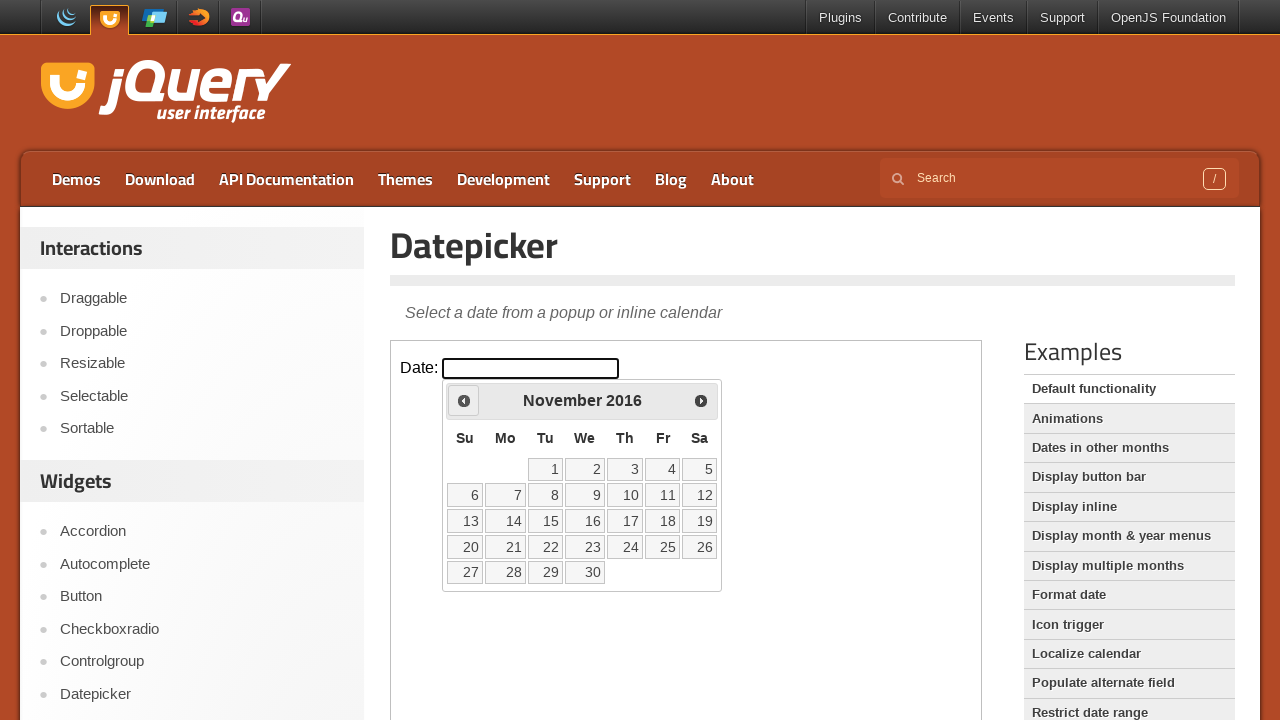

Clicked previous month button to navigate backwards at (464, 400) on iframe >> nth=0 >> internal:control=enter-frame >> xpath=//span[@class='ui-icon 
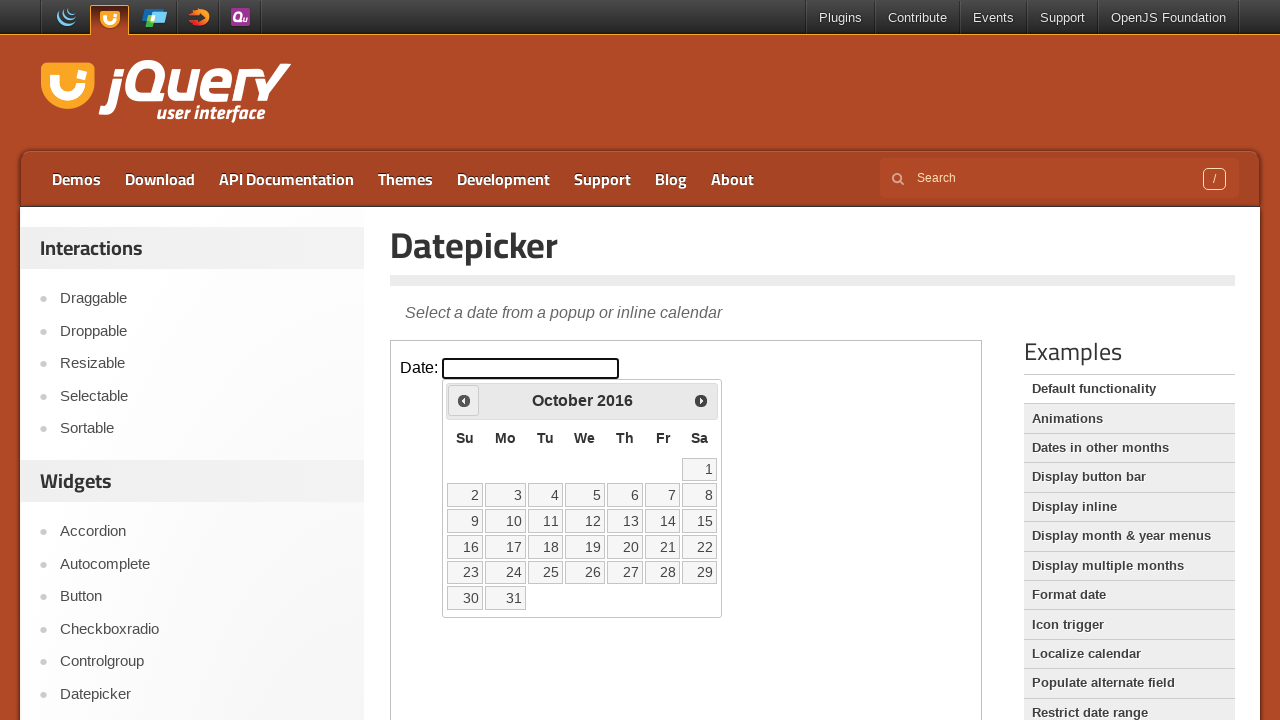

Checked current date: October 2016
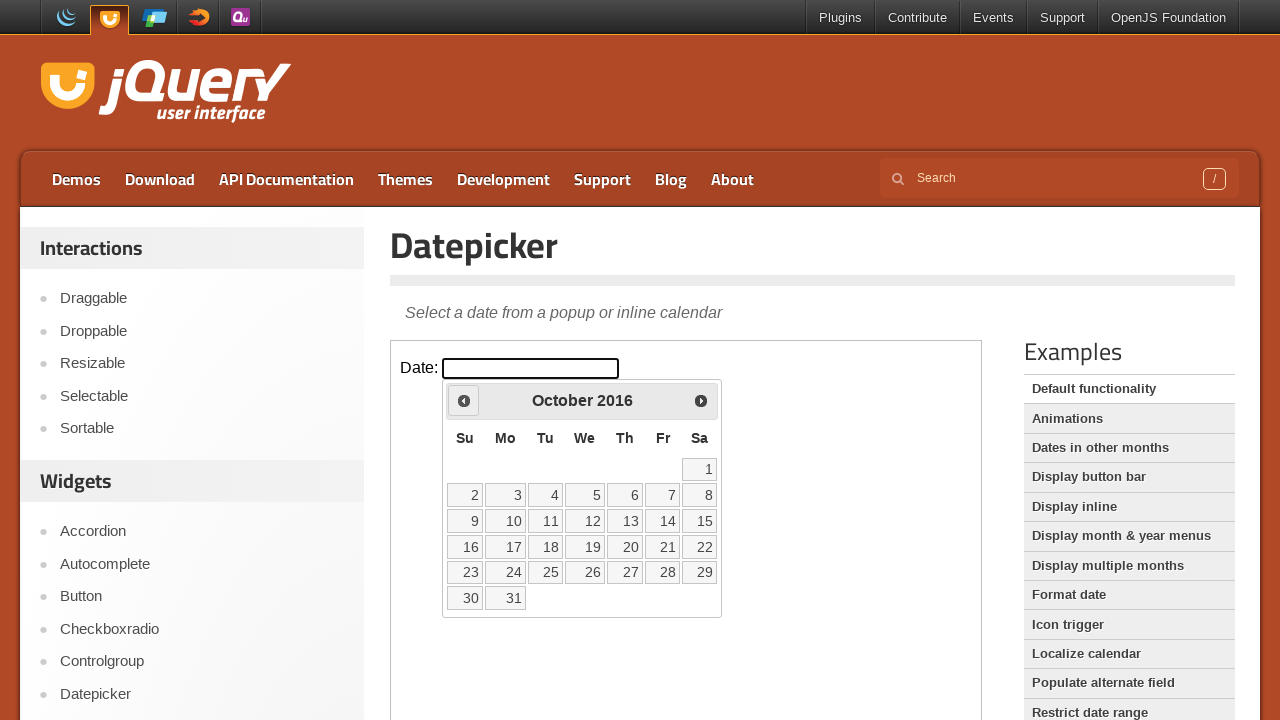

Clicked previous month button to navigate backwards at (464, 400) on iframe >> nth=0 >> internal:control=enter-frame >> xpath=//span[@class='ui-icon 
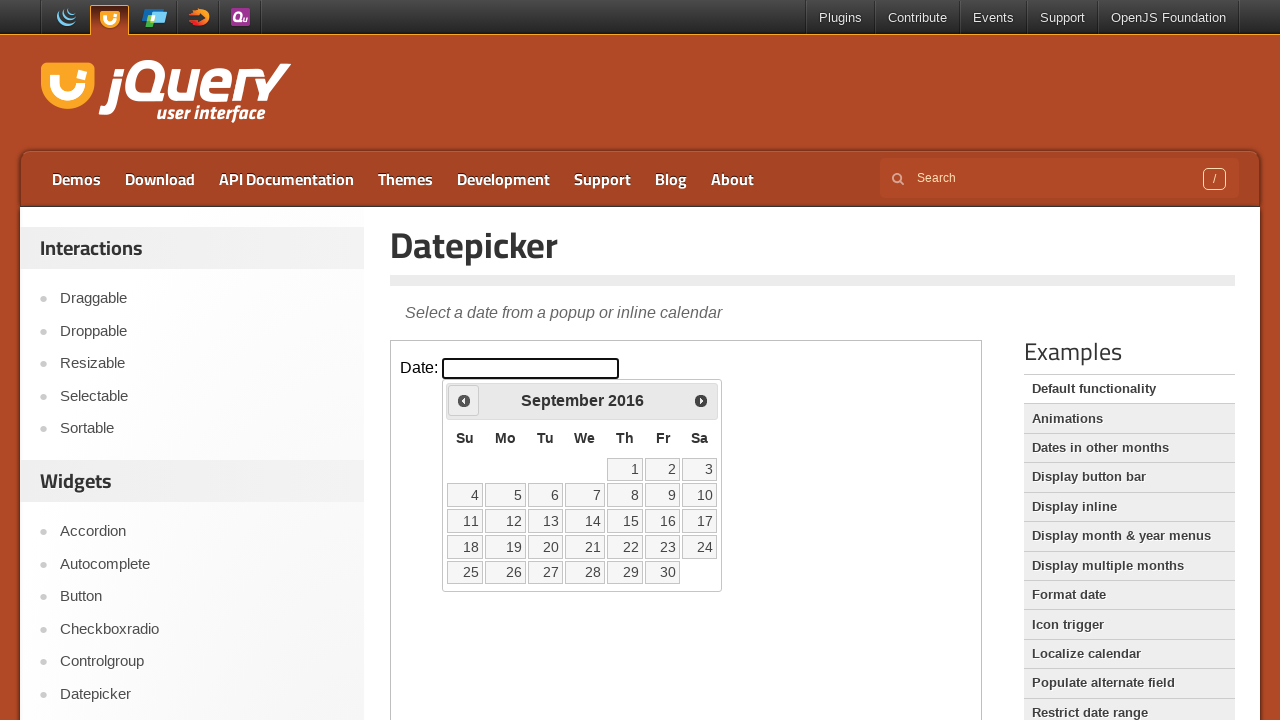

Checked current date: September 2016
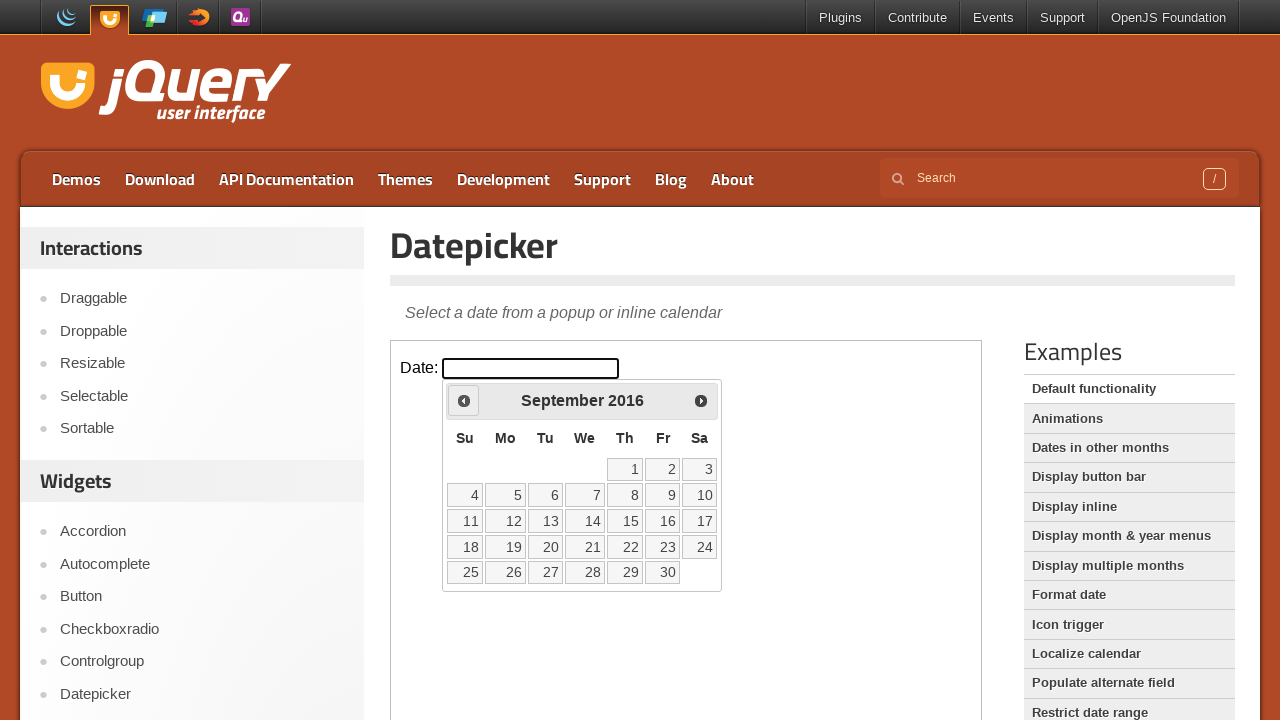

Clicked previous month button to navigate backwards at (464, 400) on iframe >> nth=0 >> internal:control=enter-frame >> xpath=//span[@class='ui-icon 
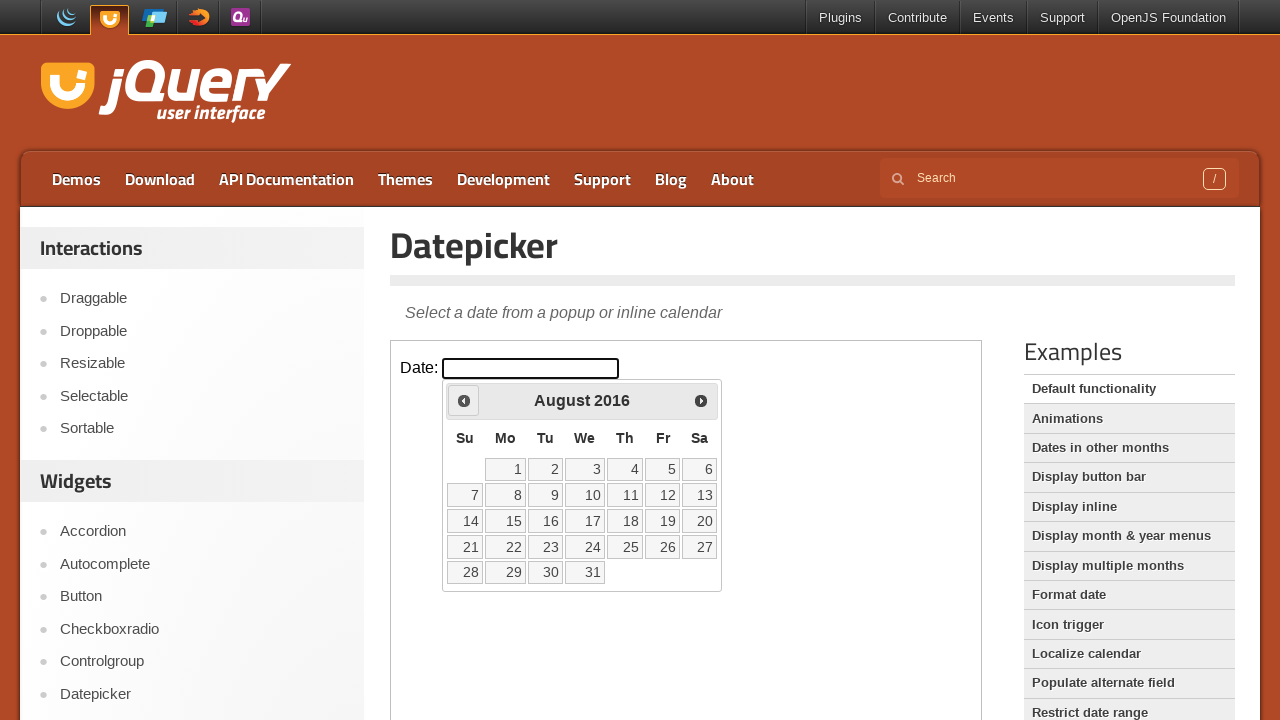

Checked current date: August 2016
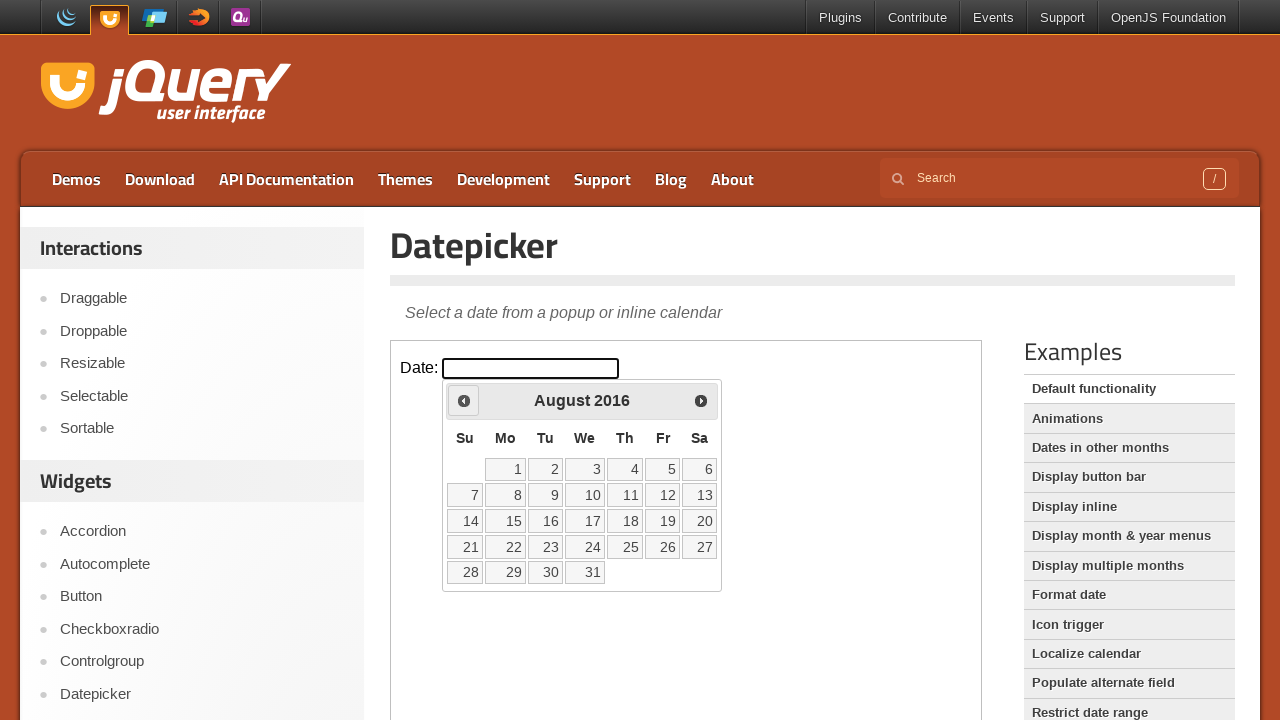

Clicked previous month button to navigate backwards at (464, 400) on iframe >> nth=0 >> internal:control=enter-frame >> xpath=//span[@class='ui-icon 
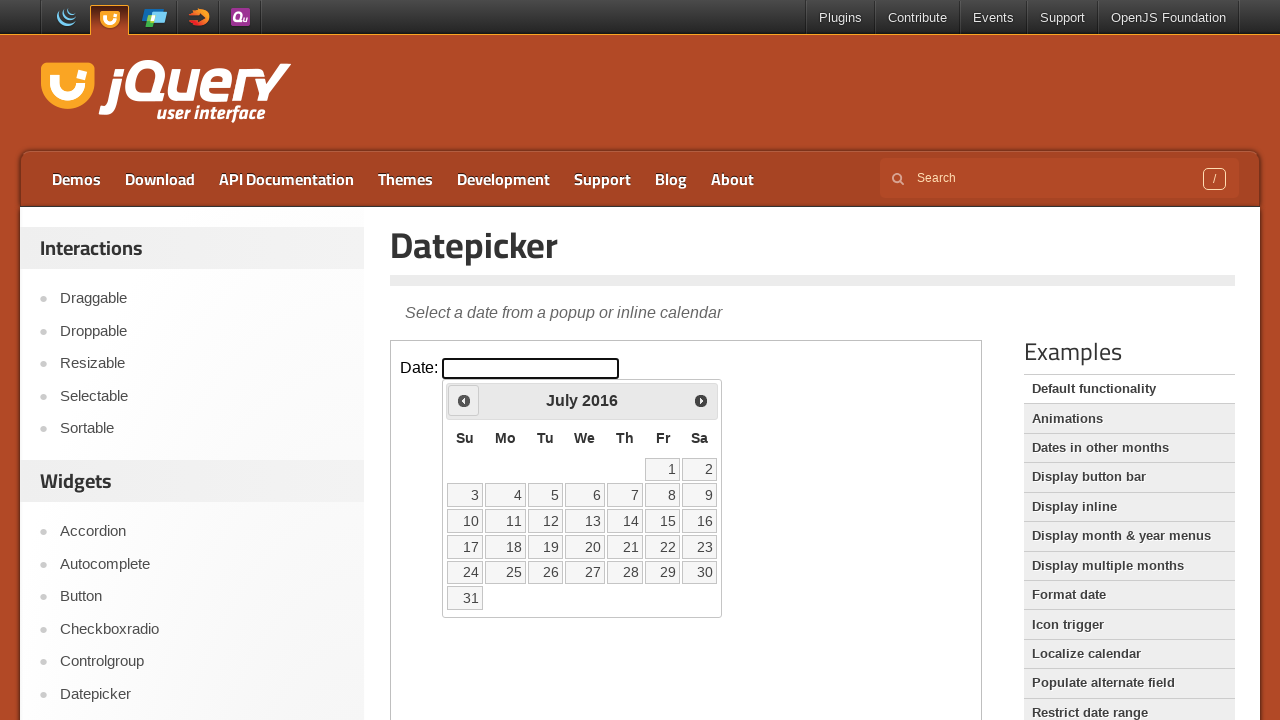

Checked current date: July 2016
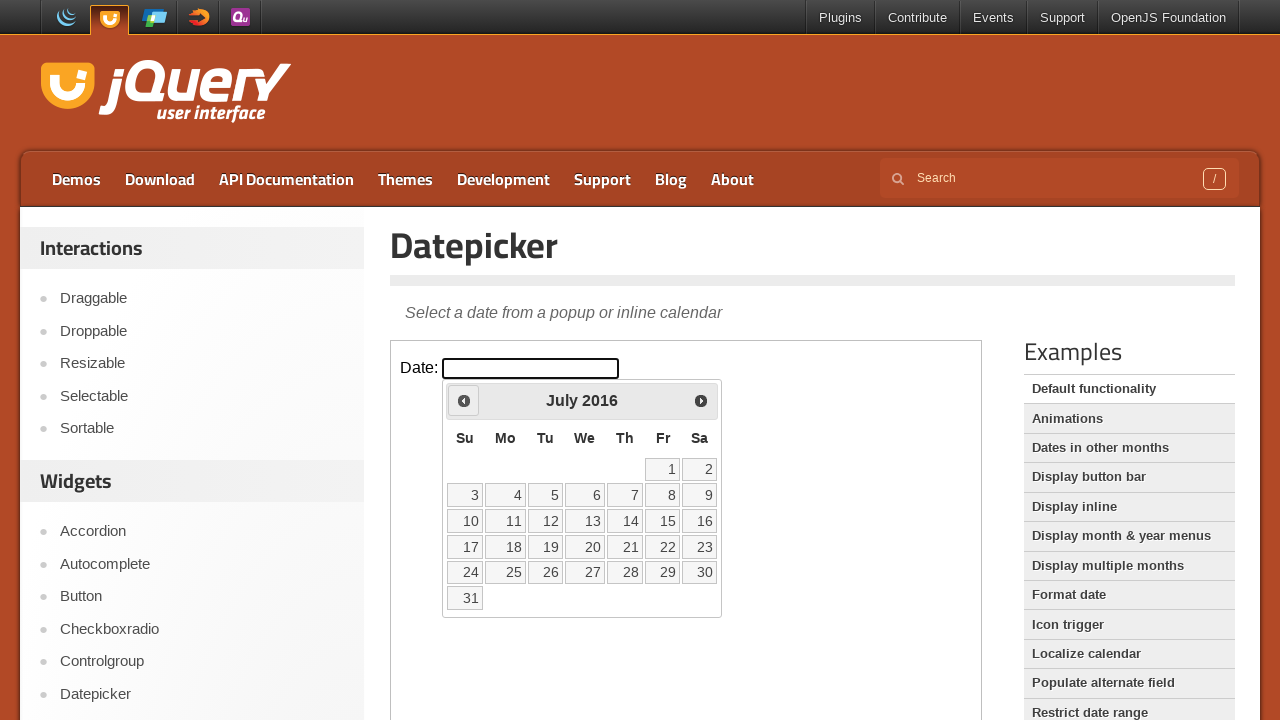

Clicked previous month button to navigate backwards at (464, 400) on iframe >> nth=0 >> internal:control=enter-frame >> xpath=//span[@class='ui-icon 
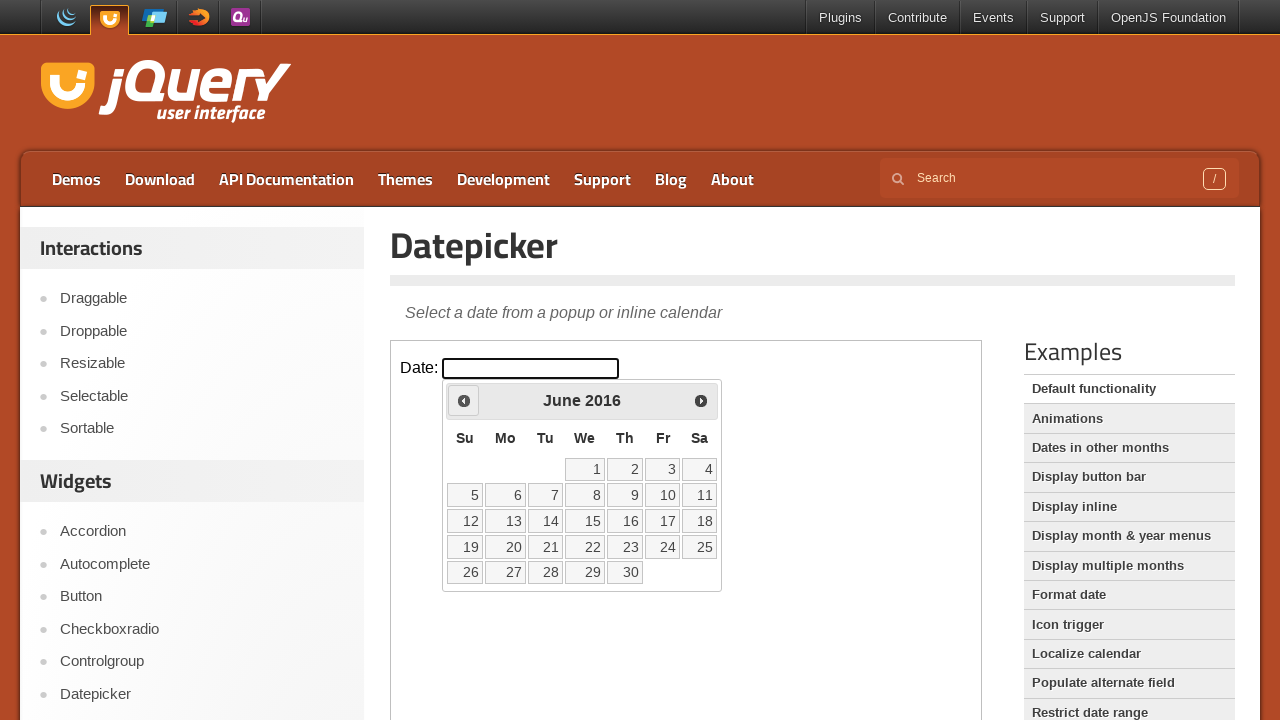

Checked current date: June 2016
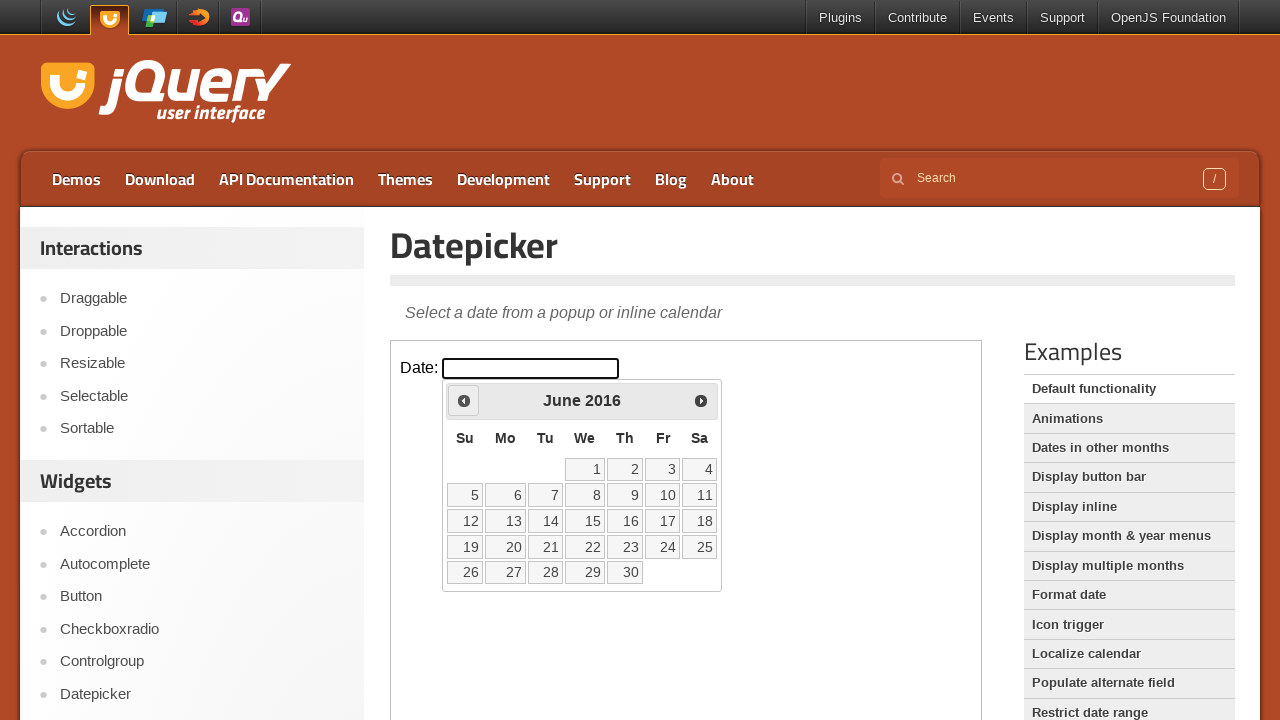

Clicked previous month button to navigate backwards at (464, 400) on iframe >> nth=0 >> internal:control=enter-frame >> xpath=//span[@class='ui-icon 
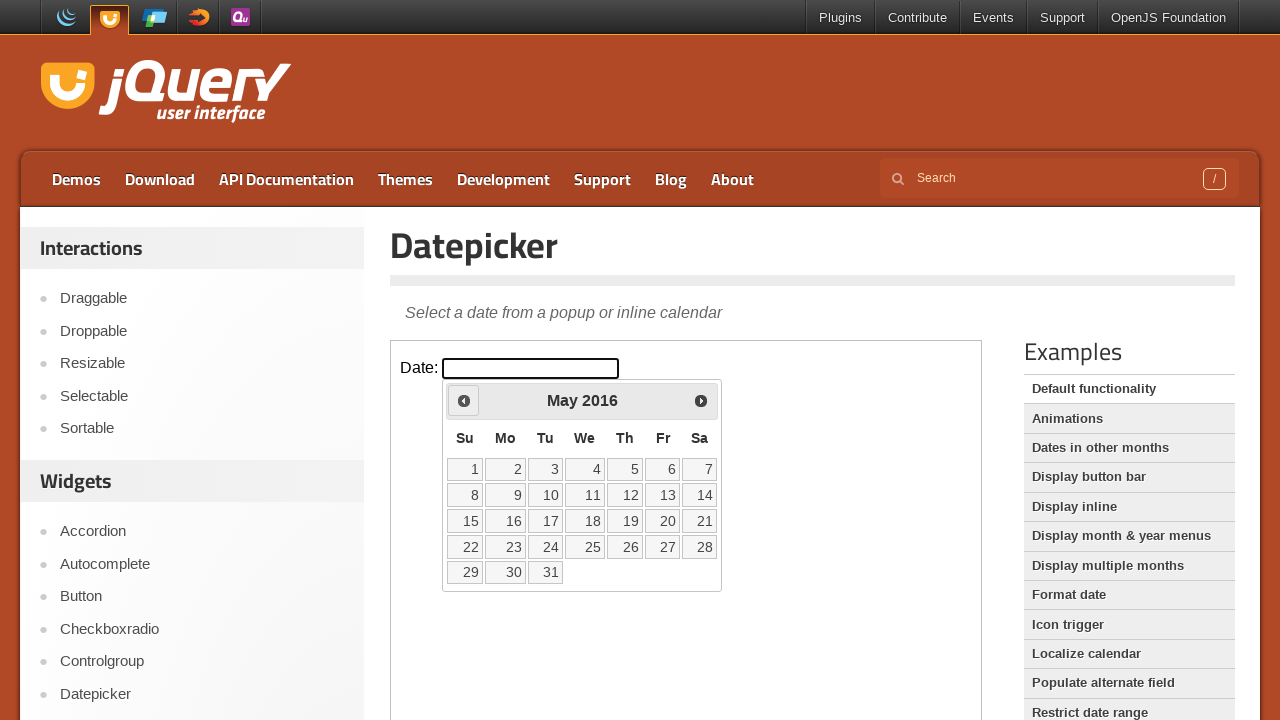

Checked current date: May 2016
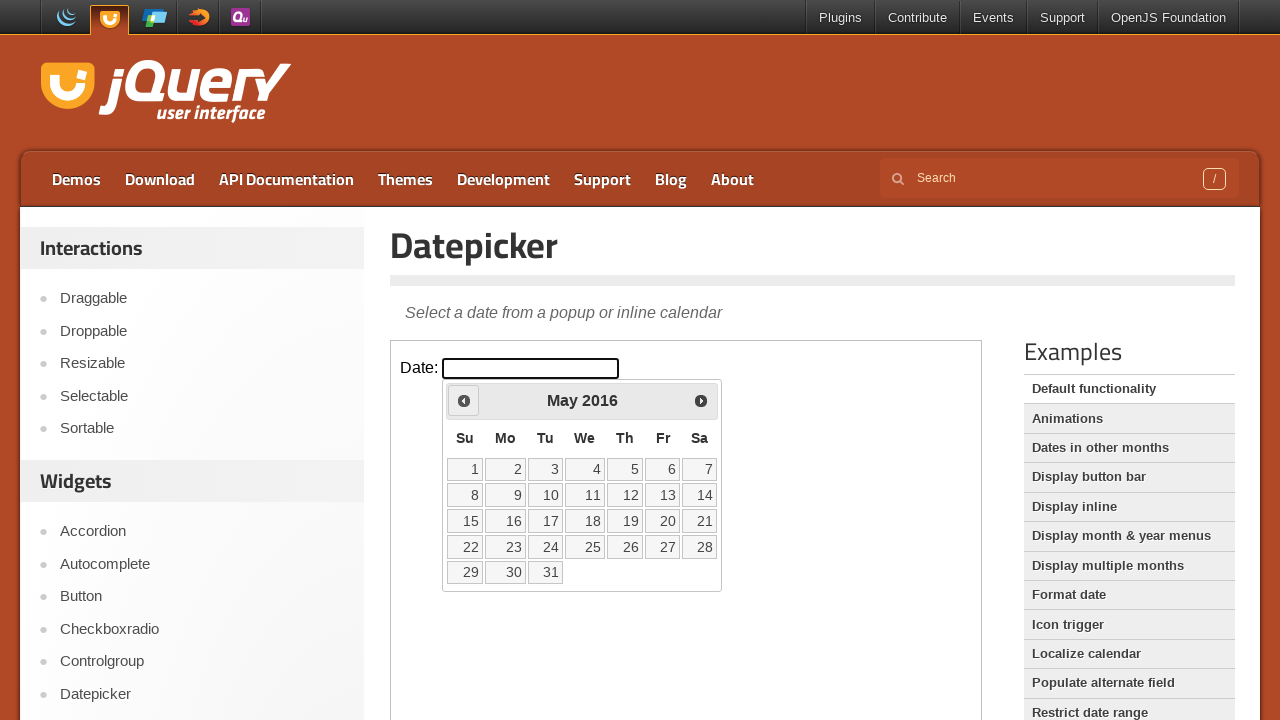

Clicked previous month button to navigate backwards at (464, 400) on iframe >> nth=0 >> internal:control=enter-frame >> xpath=//span[@class='ui-icon 
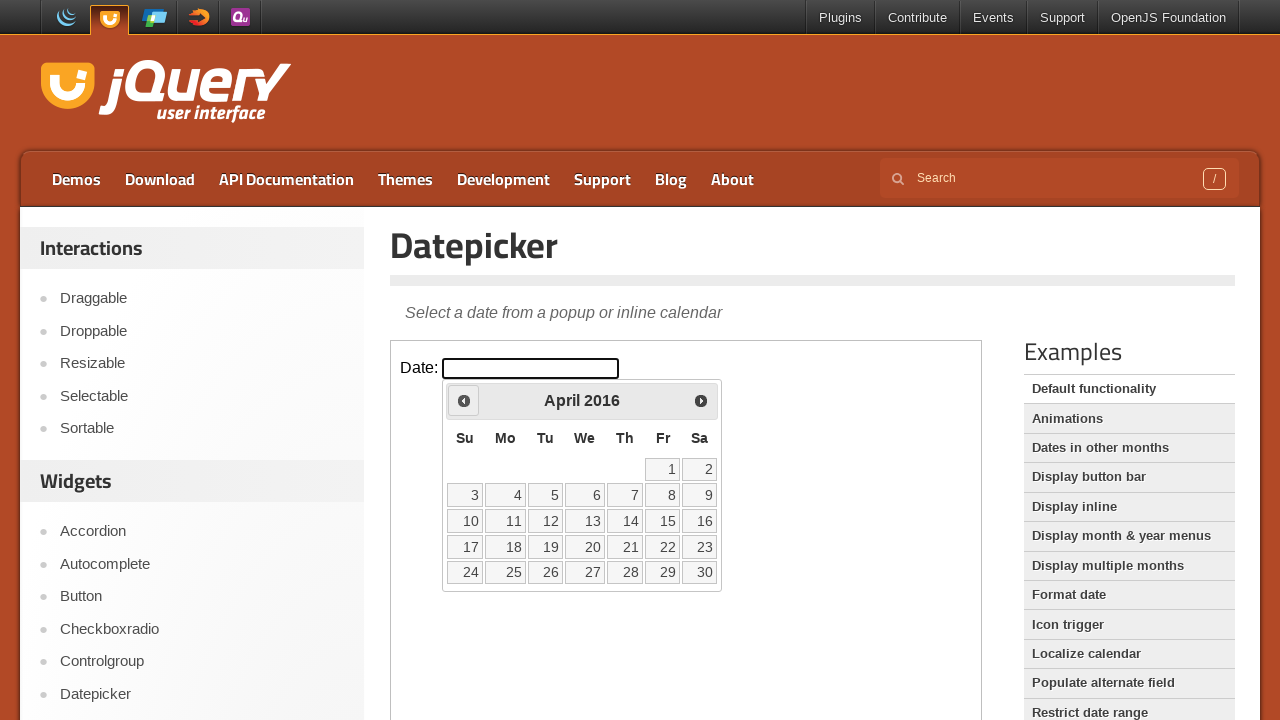

Checked current date: April 2016
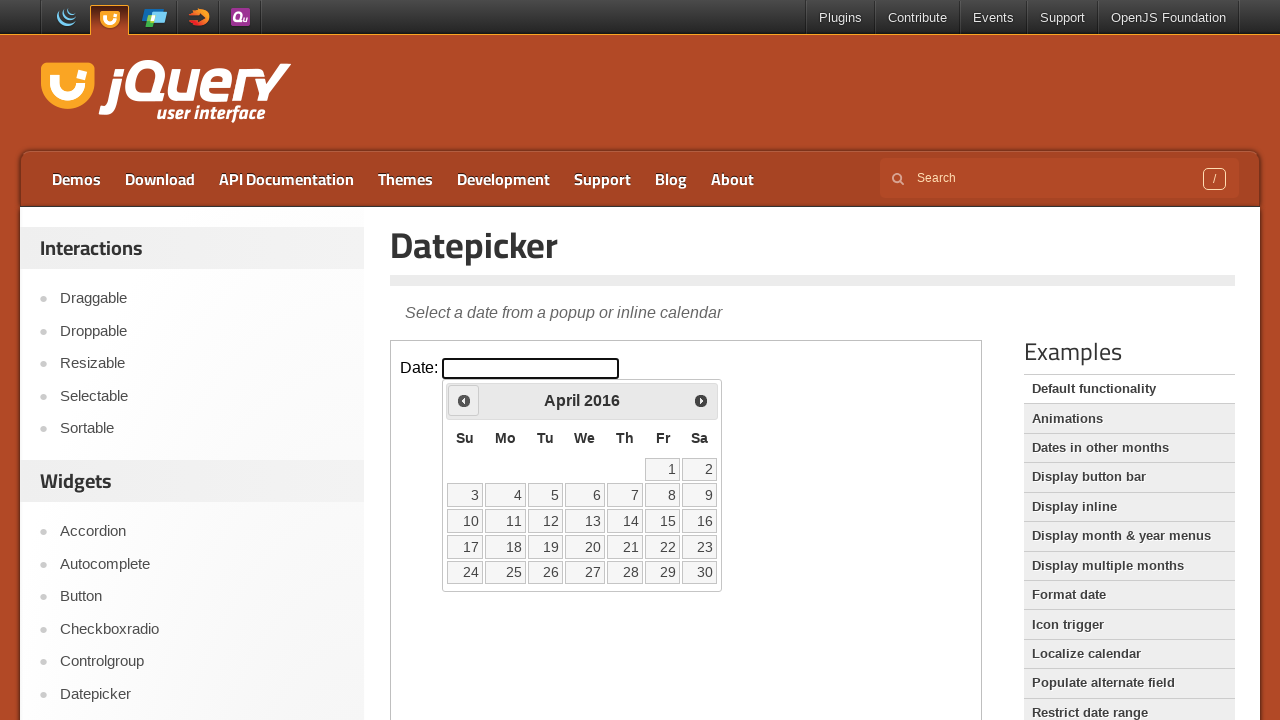

Clicked previous month button to navigate backwards at (464, 400) on iframe >> nth=0 >> internal:control=enter-frame >> xpath=//span[@class='ui-icon 
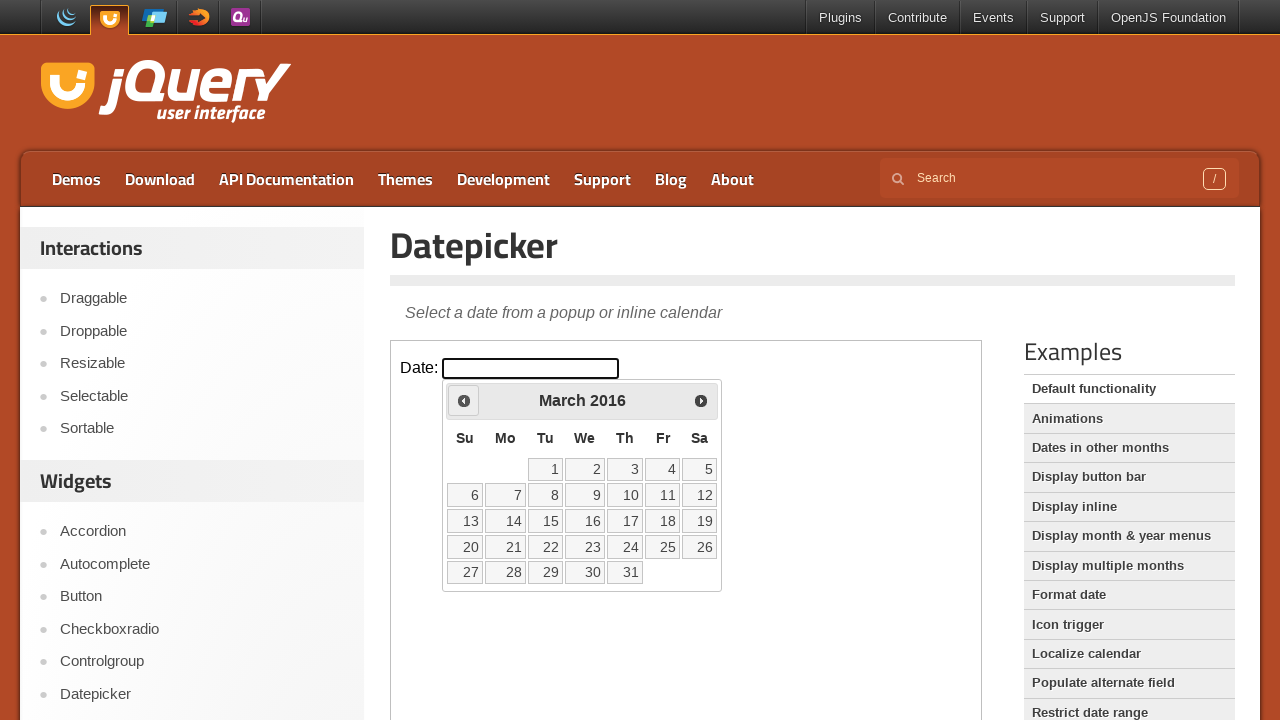

Checked current date: March 2016
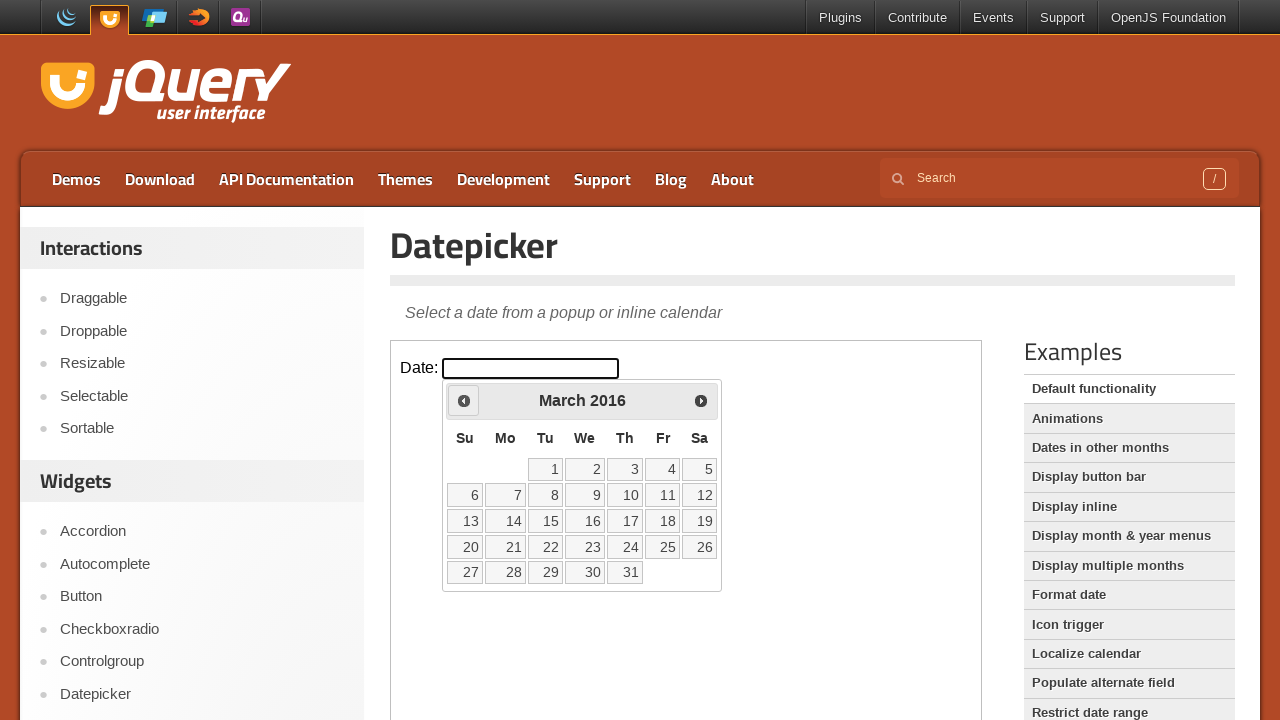

Clicked previous month button to navigate backwards at (464, 400) on iframe >> nth=0 >> internal:control=enter-frame >> xpath=//span[@class='ui-icon 
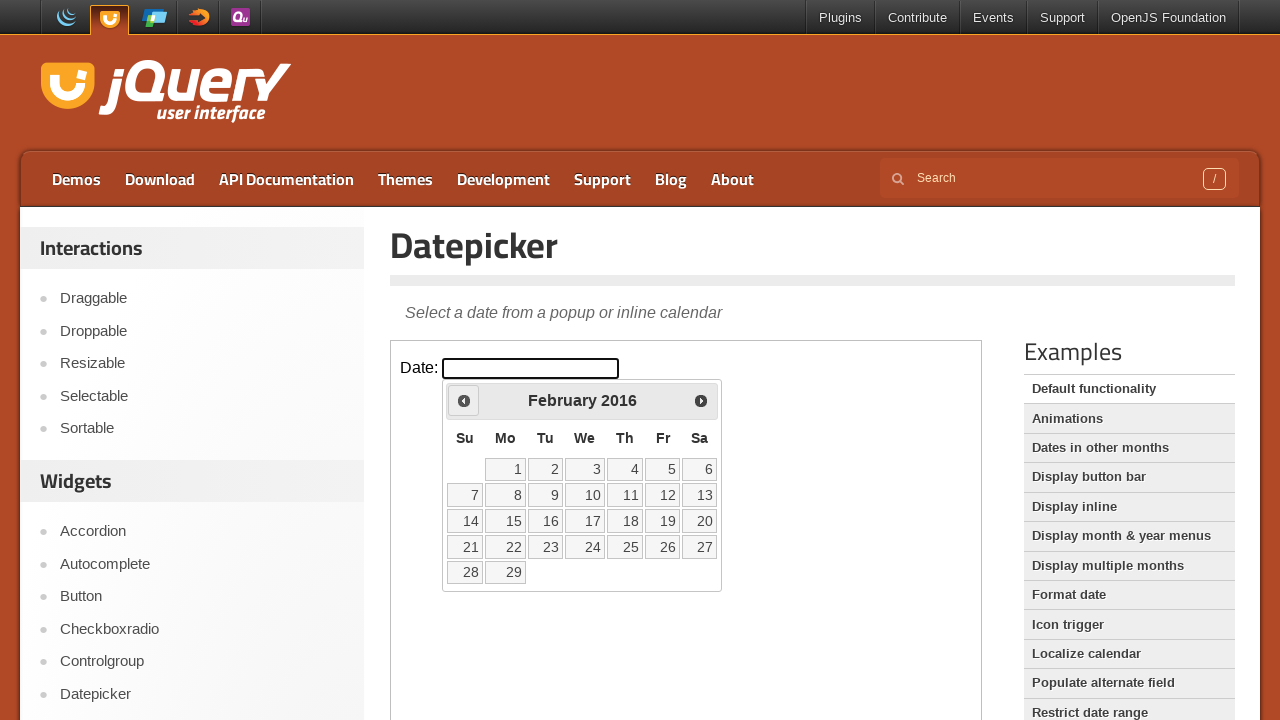

Checked current date: February 2016
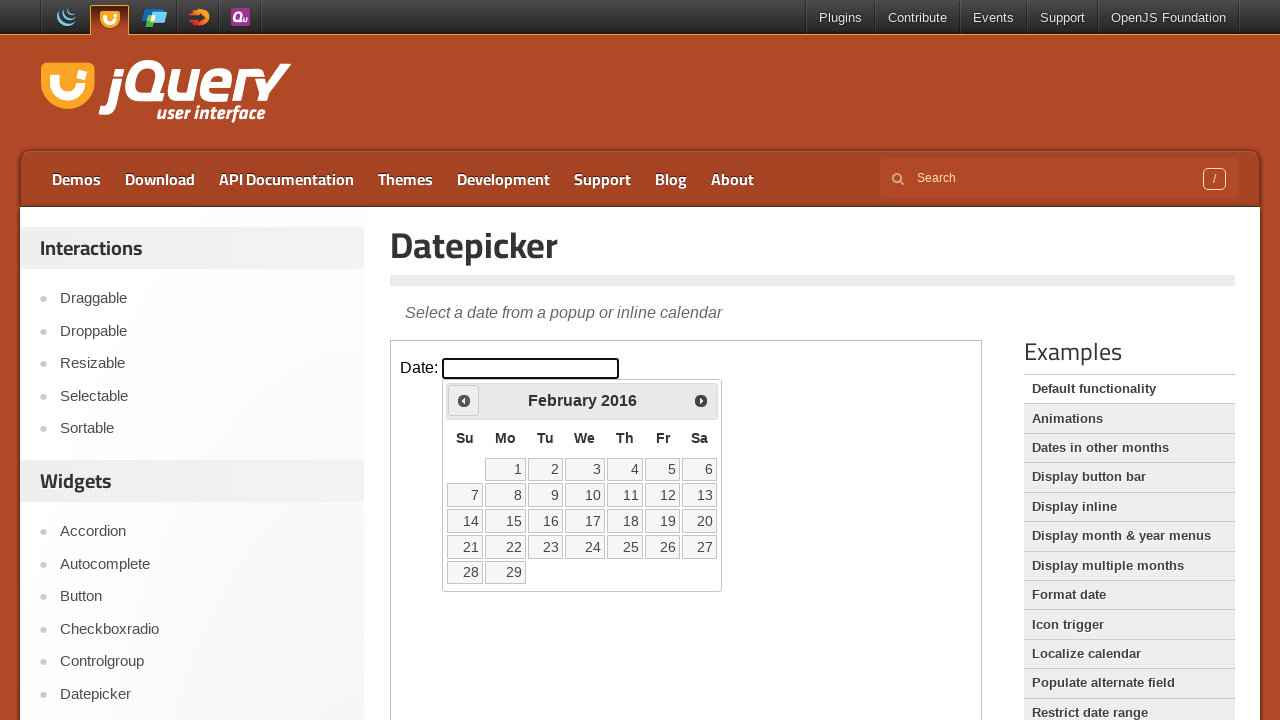

Clicked previous month button to navigate backwards at (464, 400) on iframe >> nth=0 >> internal:control=enter-frame >> xpath=//span[@class='ui-icon 
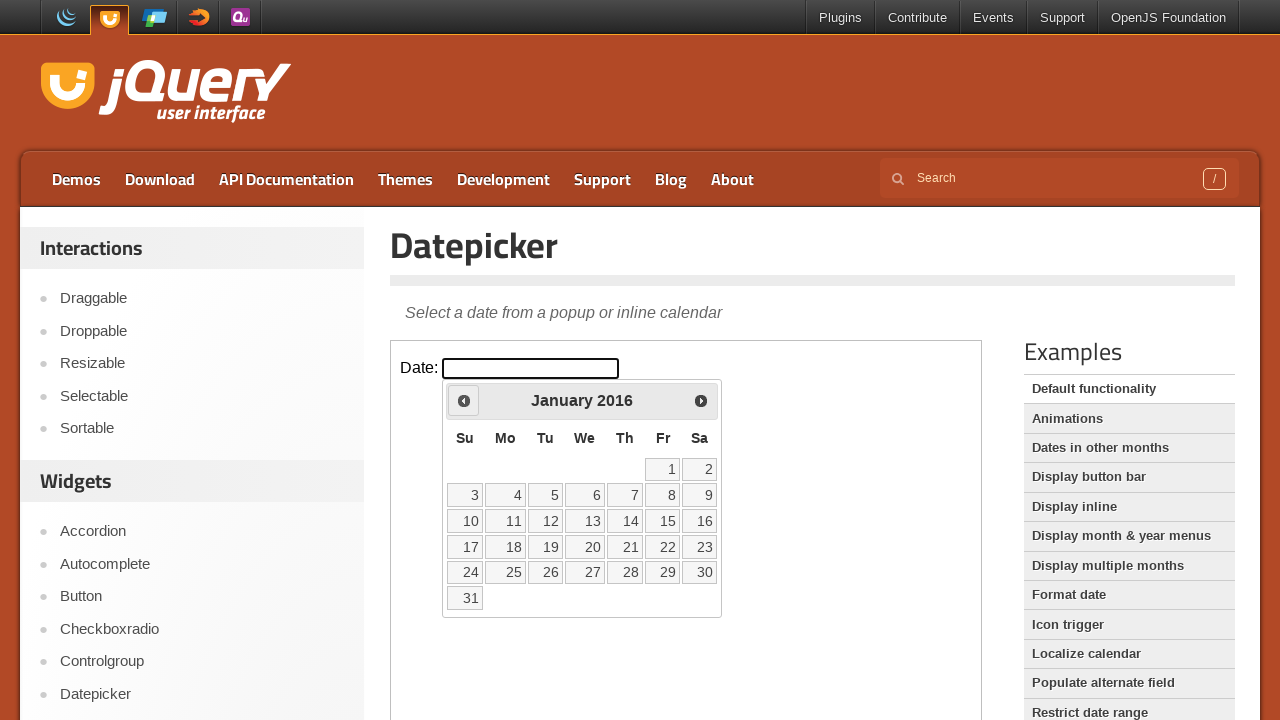

Checked current date: January 2016
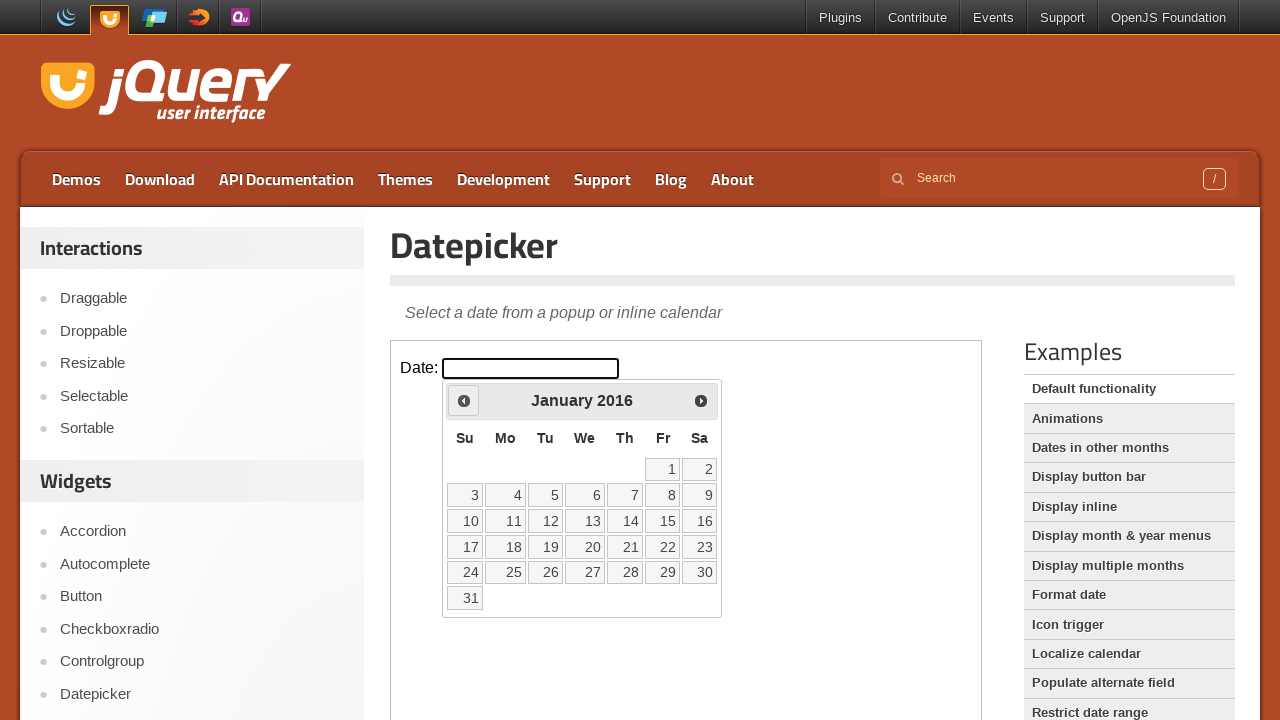

Clicked previous month button to navigate backwards at (464, 400) on iframe >> nth=0 >> internal:control=enter-frame >> xpath=//span[@class='ui-icon 
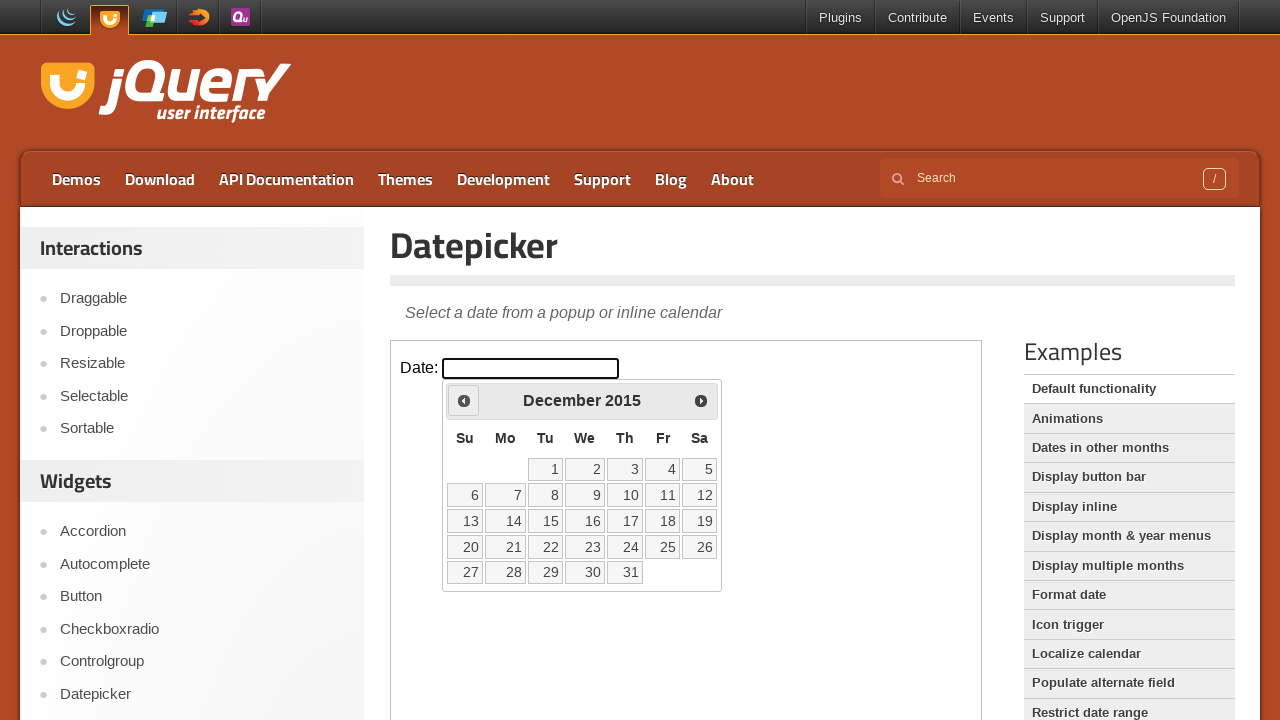

Checked current date: December 2015
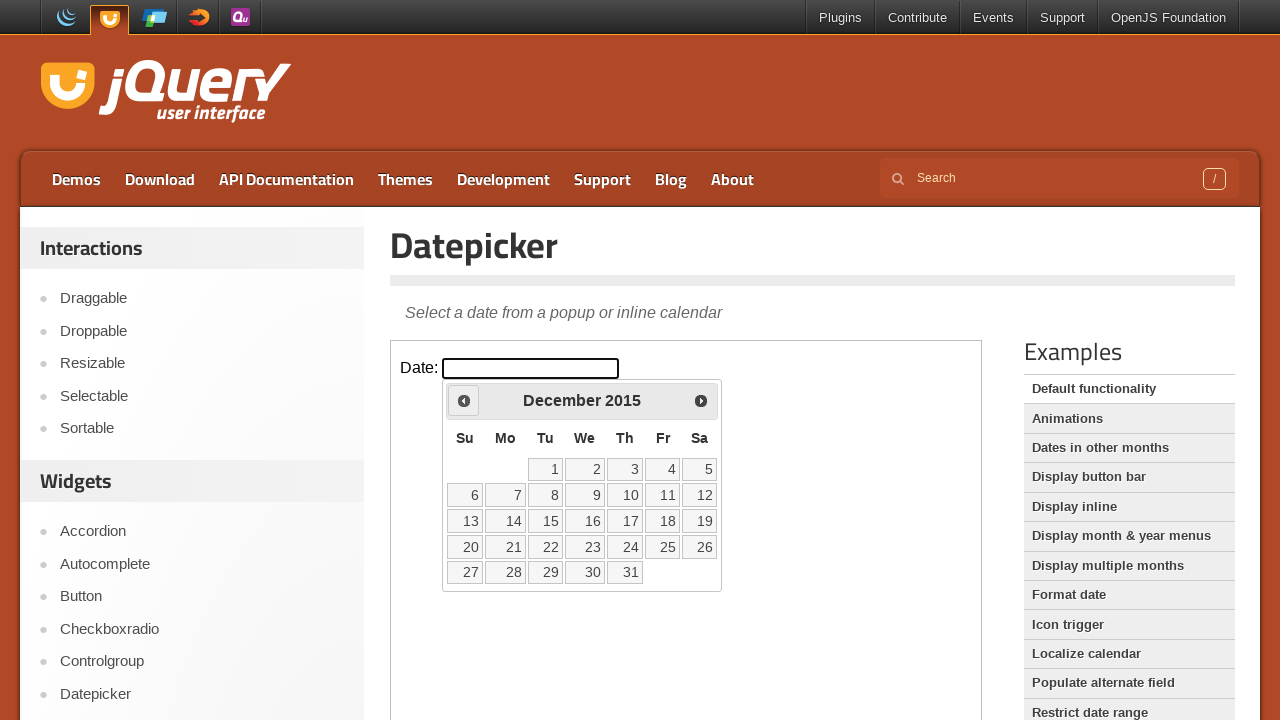

Clicked previous month button to navigate backwards at (464, 400) on iframe >> nth=0 >> internal:control=enter-frame >> xpath=//span[@class='ui-icon 
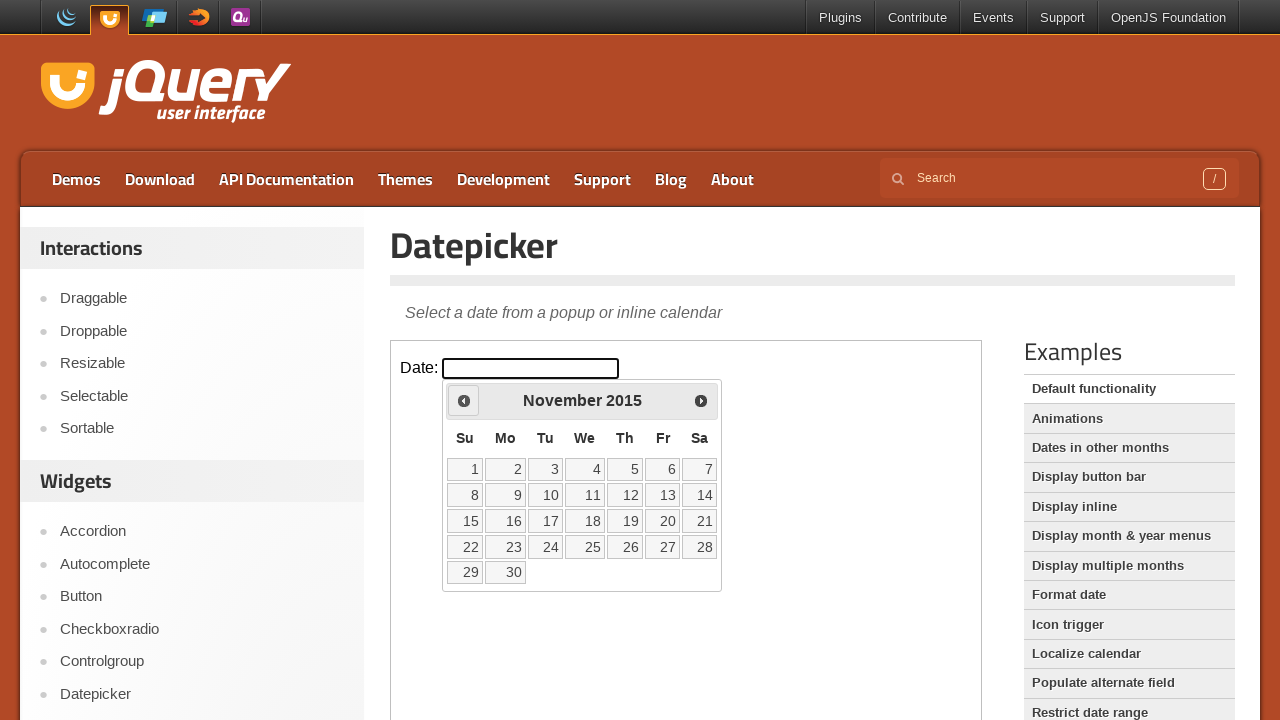

Checked current date: November 2015
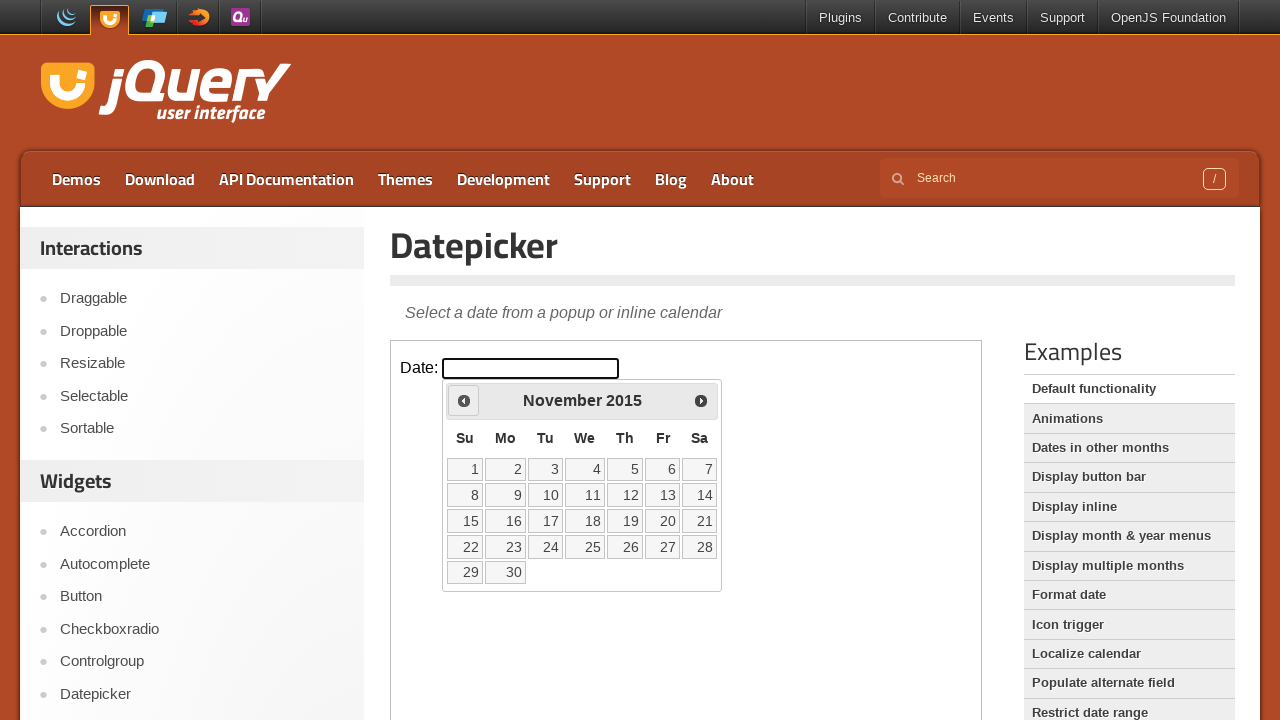

Clicked previous month button to navigate backwards at (464, 400) on iframe >> nth=0 >> internal:control=enter-frame >> xpath=//span[@class='ui-icon 
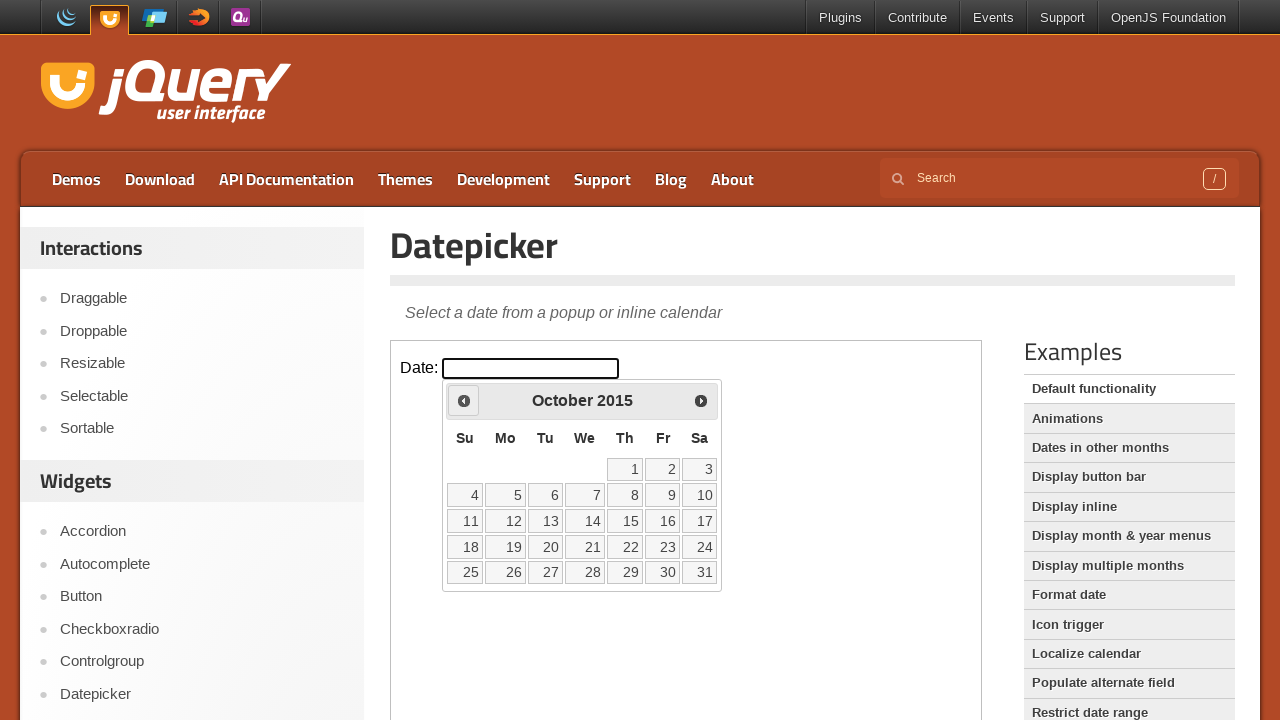

Checked current date: October 2015
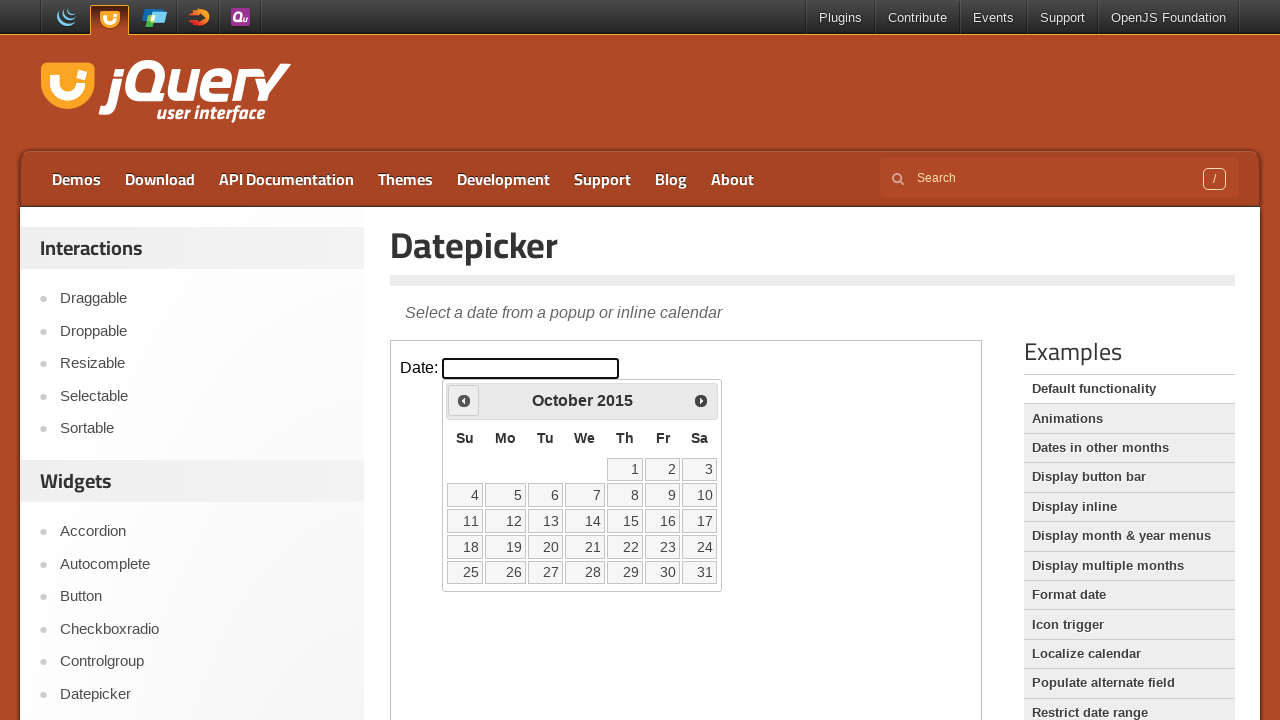

Clicked previous month button to navigate backwards at (464, 400) on iframe >> nth=0 >> internal:control=enter-frame >> xpath=//span[@class='ui-icon 
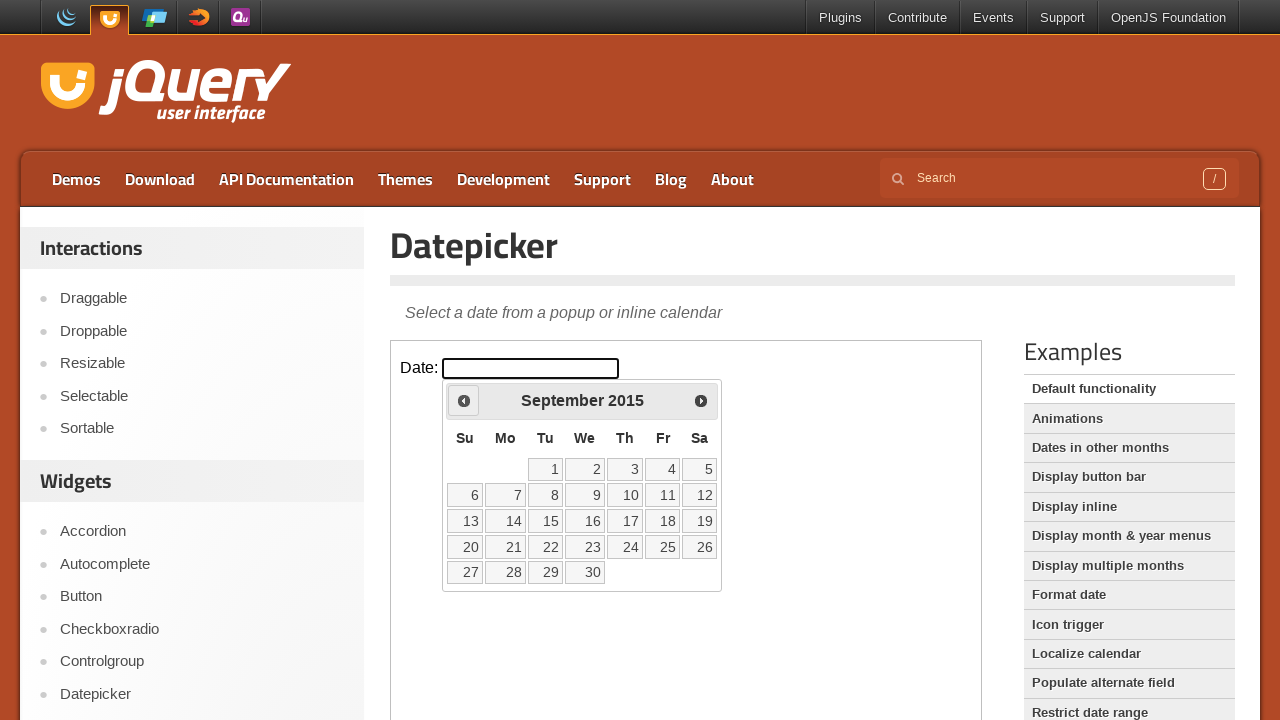

Checked current date: September 2015
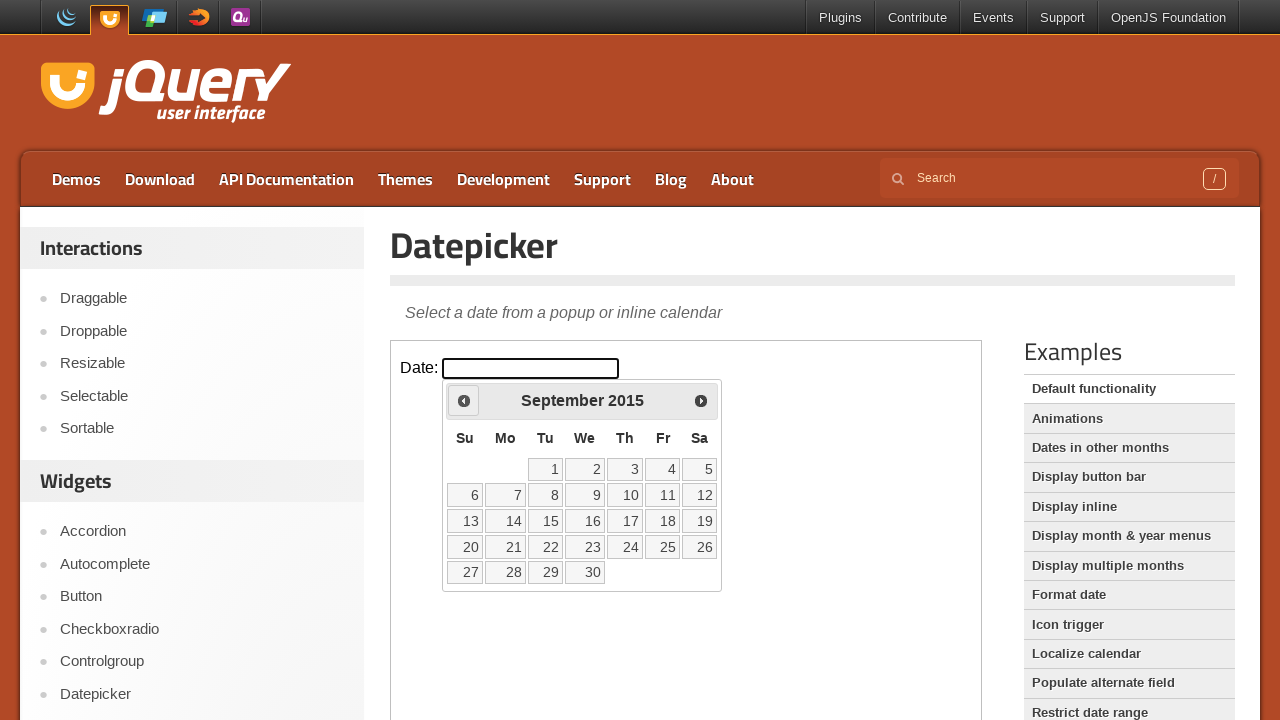

Clicked previous month button to navigate backwards at (464, 400) on iframe >> nth=0 >> internal:control=enter-frame >> xpath=//span[@class='ui-icon 
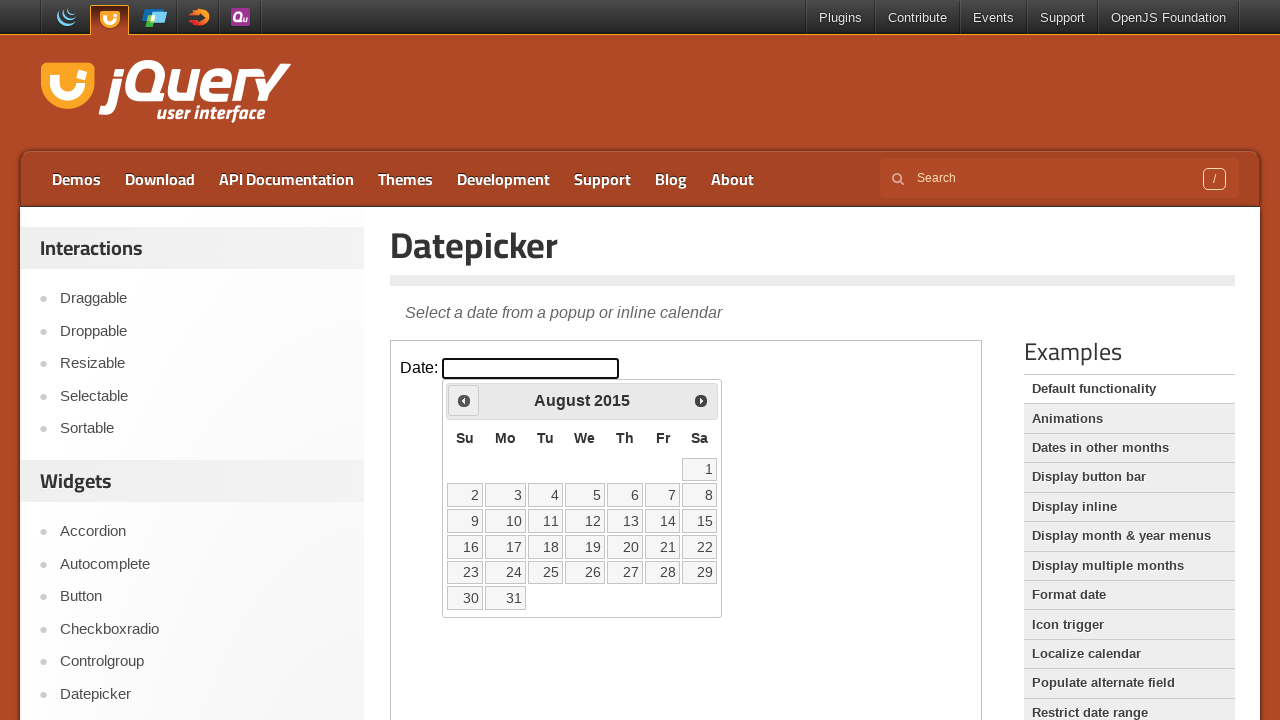

Checked current date: August 2015
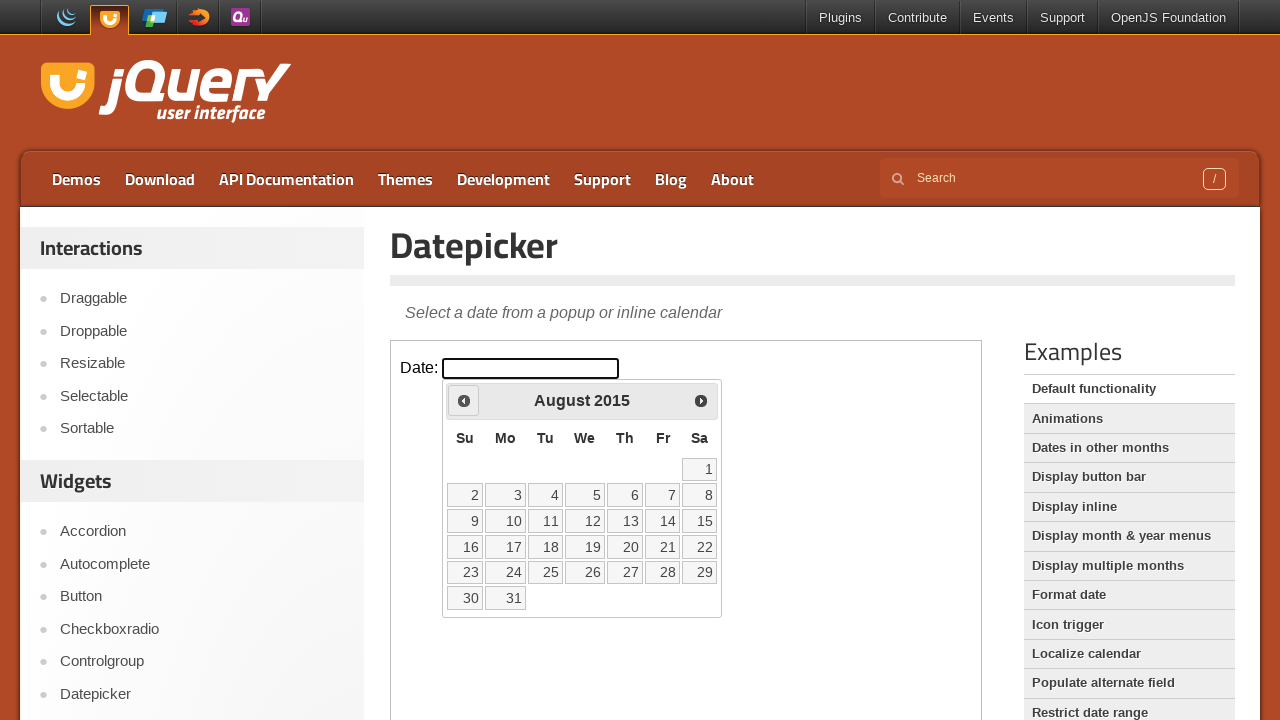

Clicked previous month button to navigate backwards at (464, 400) on iframe >> nth=0 >> internal:control=enter-frame >> xpath=//span[@class='ui-icon 
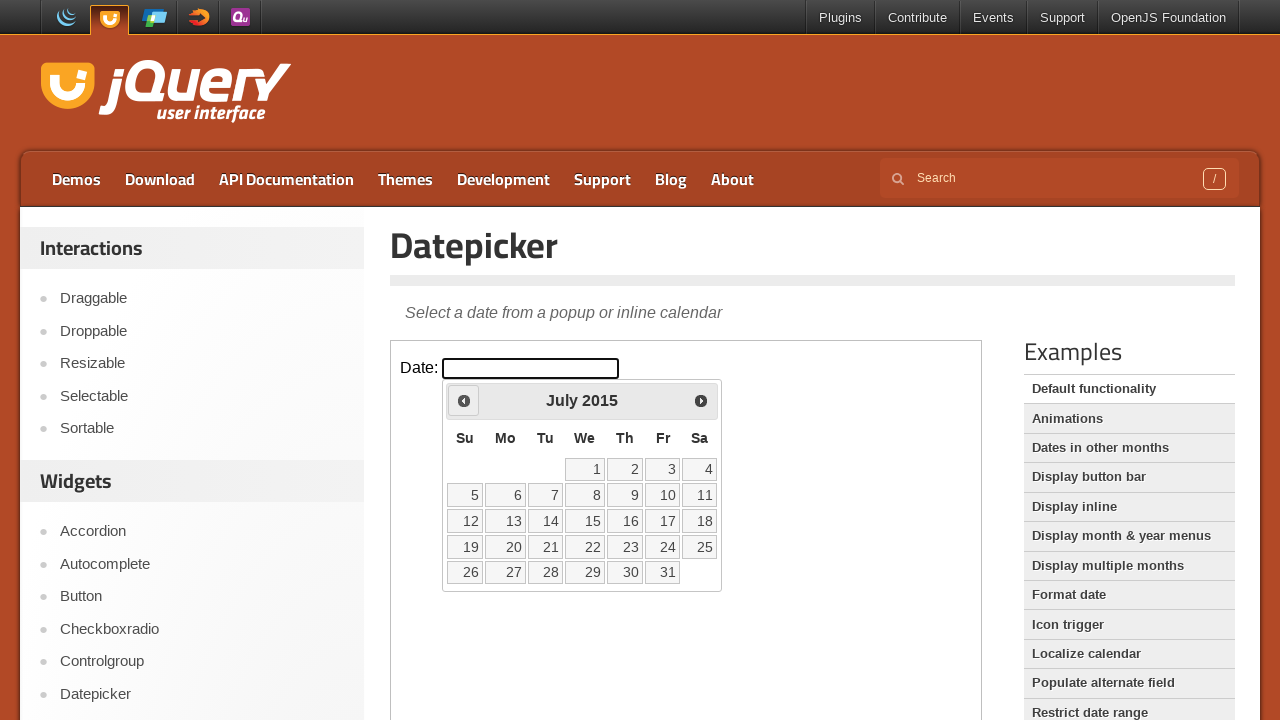

Checked current date: July 2015
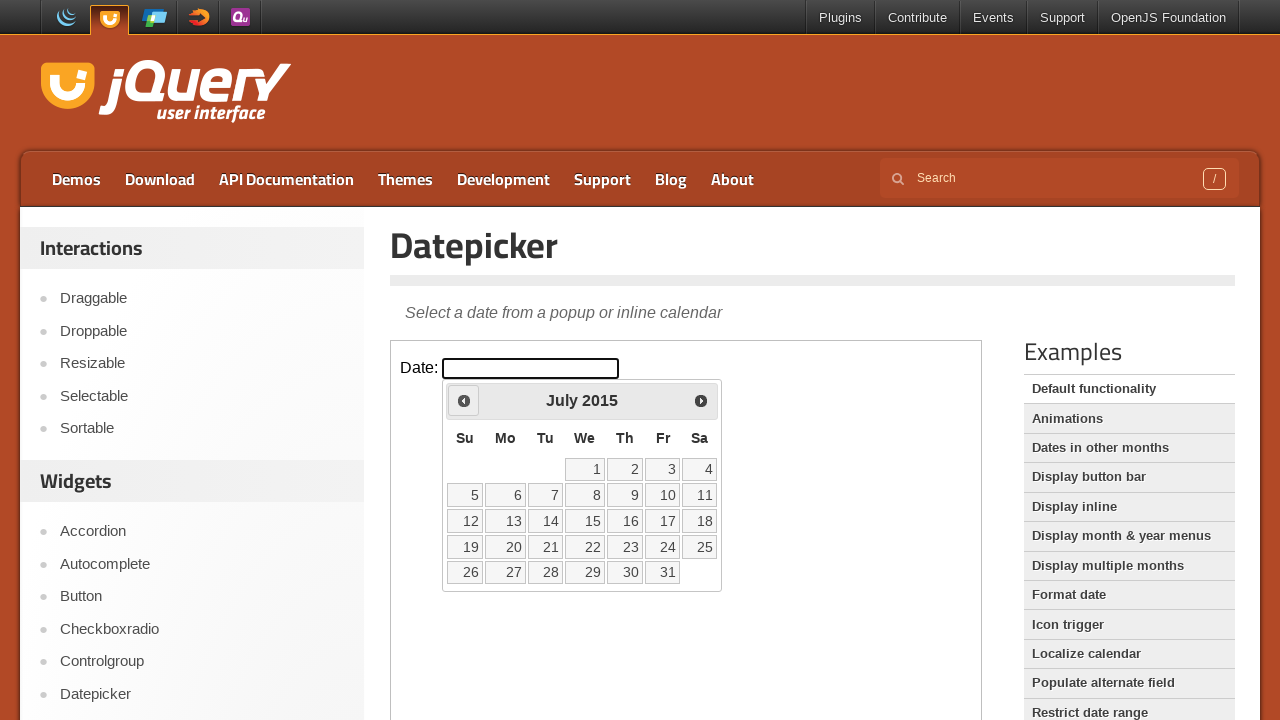

Clicked previous month button to navigate backwards at (464, 400) on iframe >> nth=0 >> internal:control=enter-frame >> xpath=//span[@class='ui-icon 
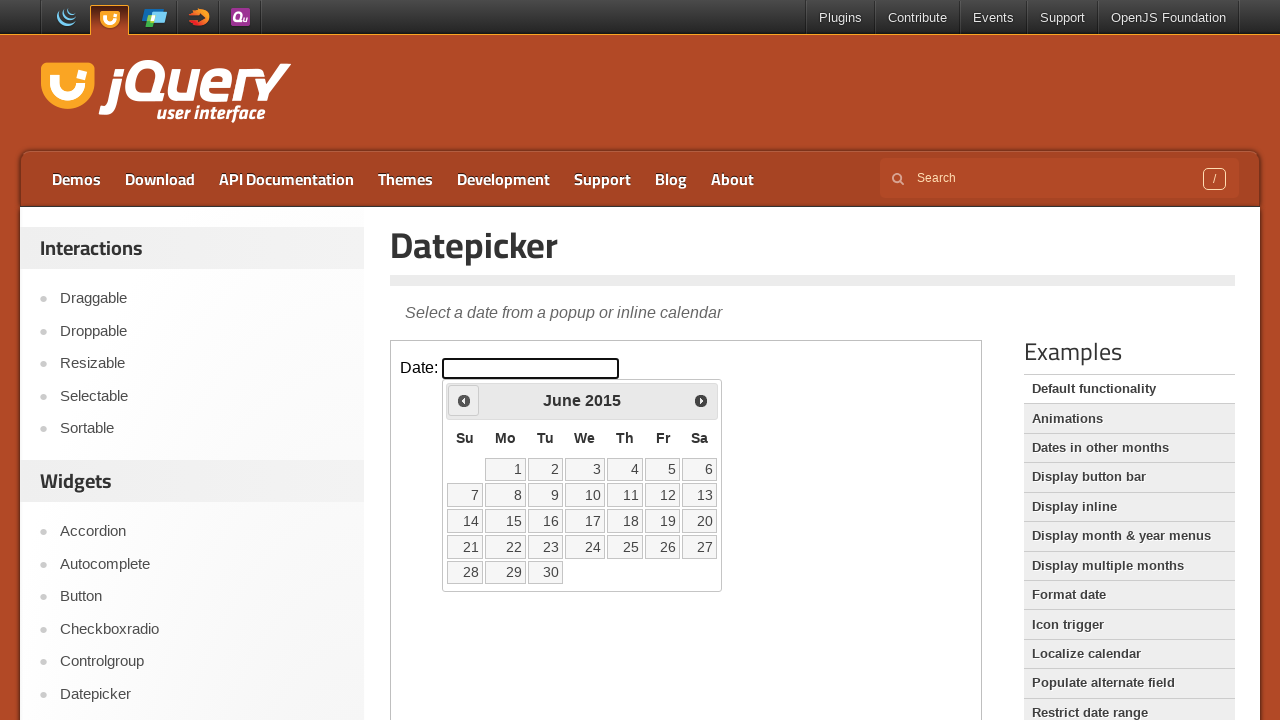

Checked current date: June 2015
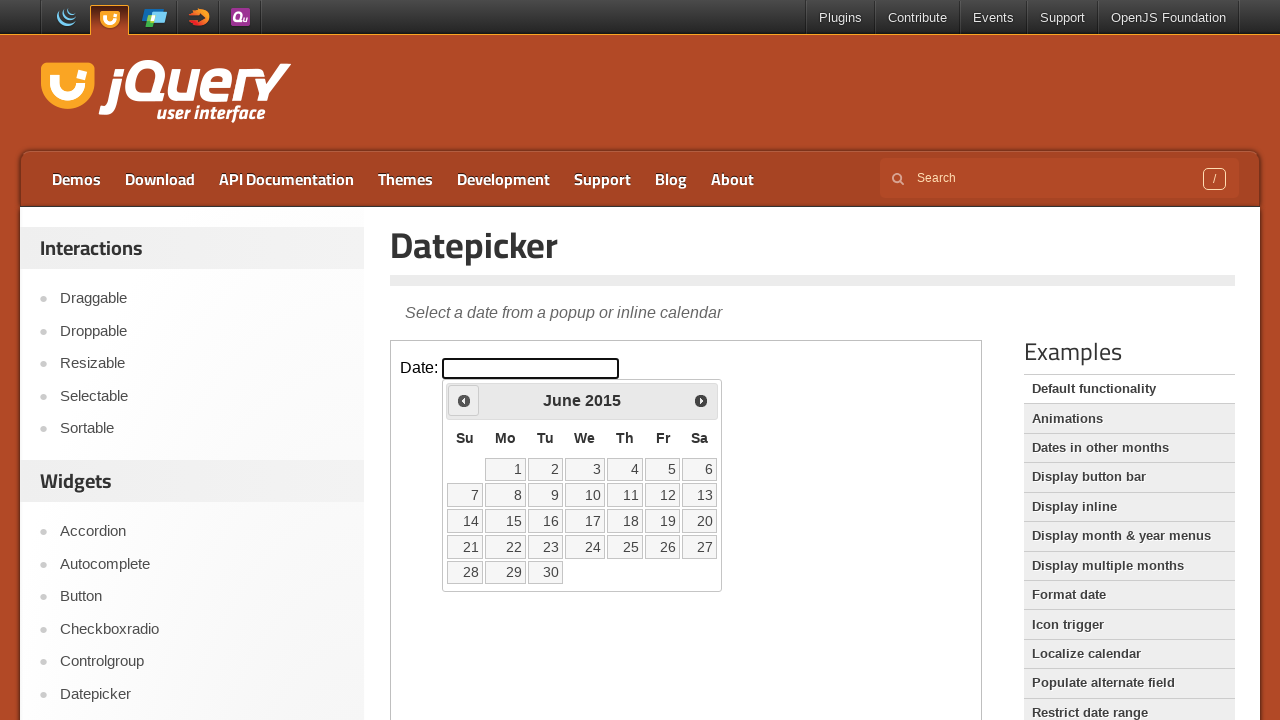

Clicked previous month button to navigate backwards at (464, 400) on iframe >> nth=0 >> internal:control=enter-frame >> xpath=//span[@class='ui-icon 
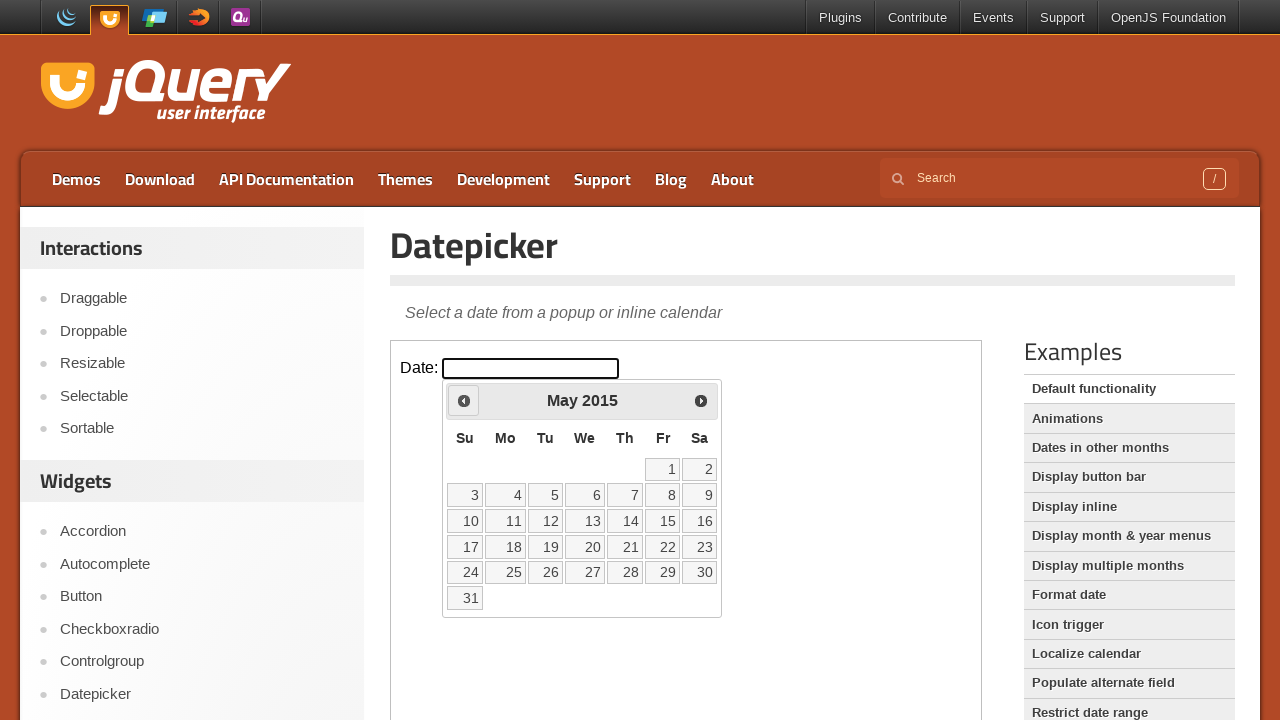

Checked current date: May 2015
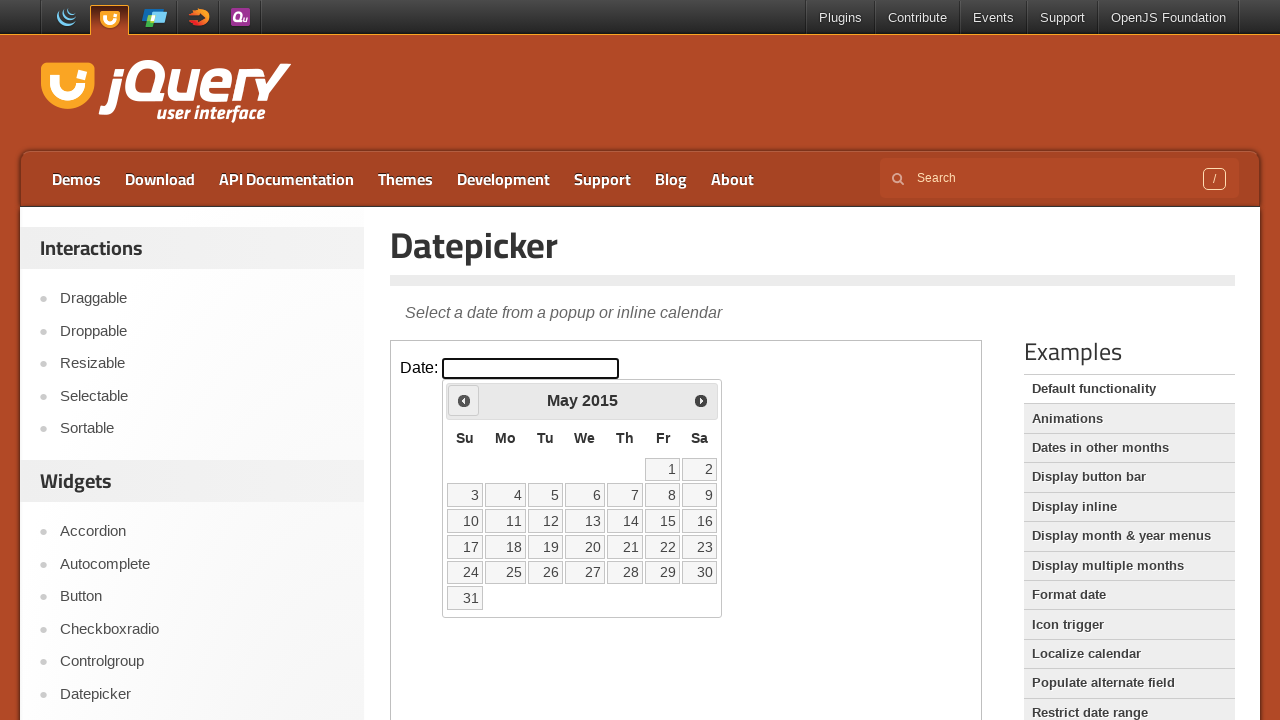

Clicked previous month button to navigate backwards at (464, 400) on iframe >> nth=0 >> internal:control=enter-frame >> xpath=//span[@class='ui-icon 
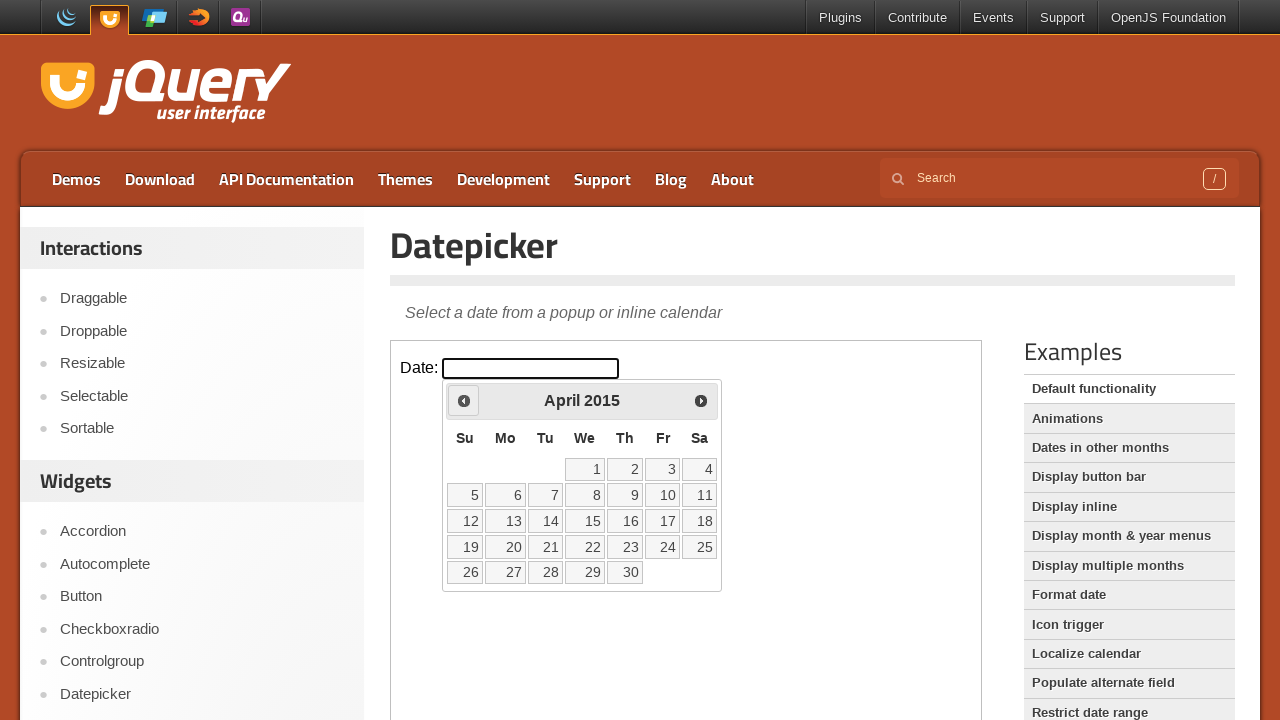

Checked current date: April 2015
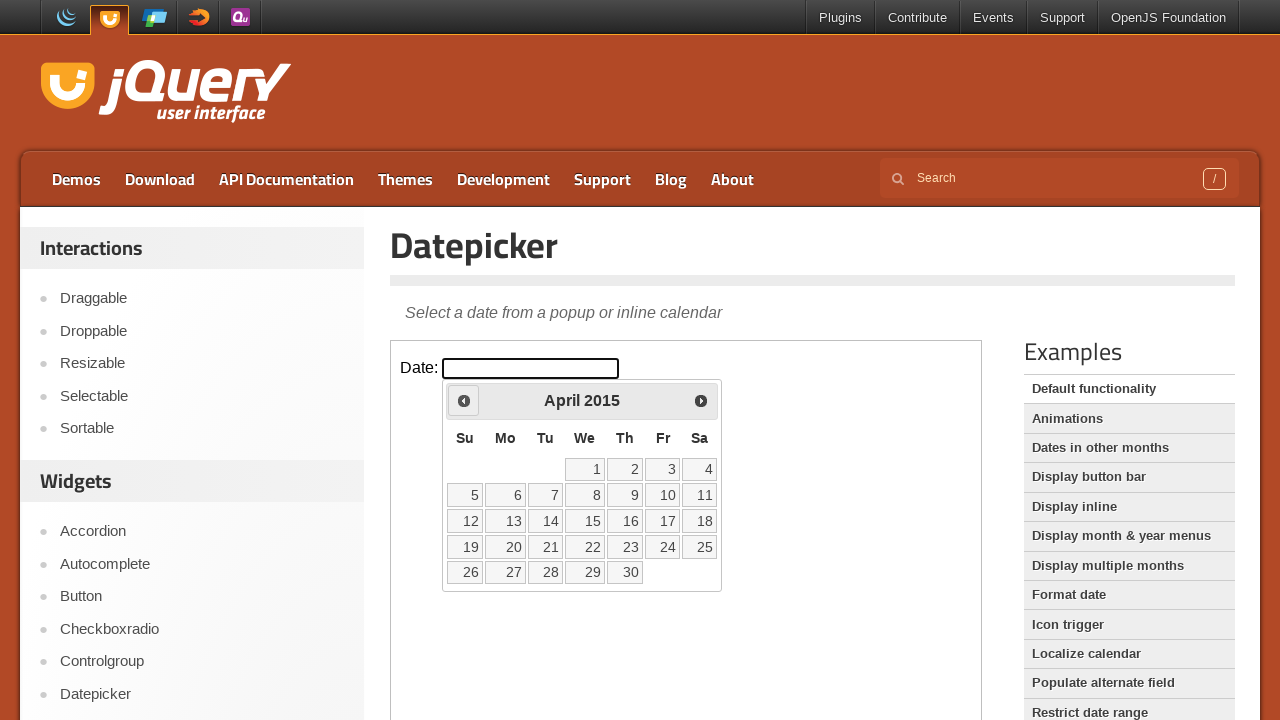

Clicked previous month button to navigate backwards at (464, 400) on iframe >> nth=0 >> internal:control=enter-frame >> xpath=//span[@class='ui-icon 
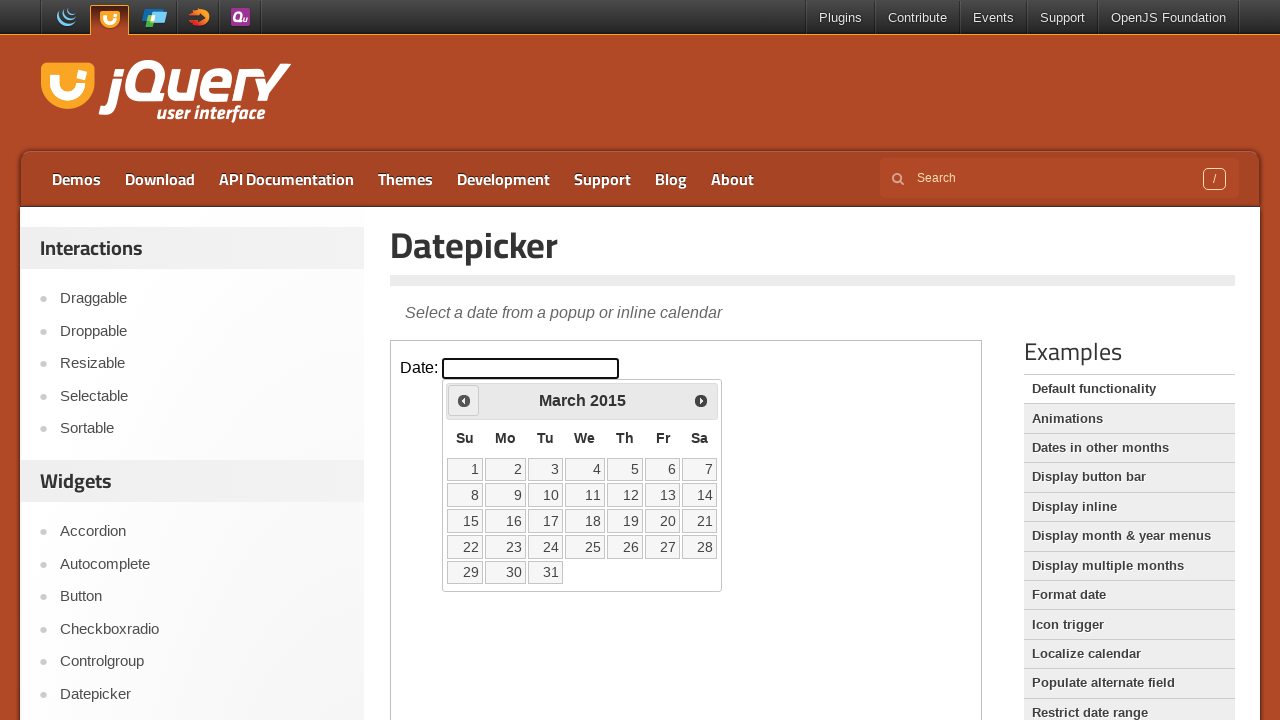

Checked current date: March 2015
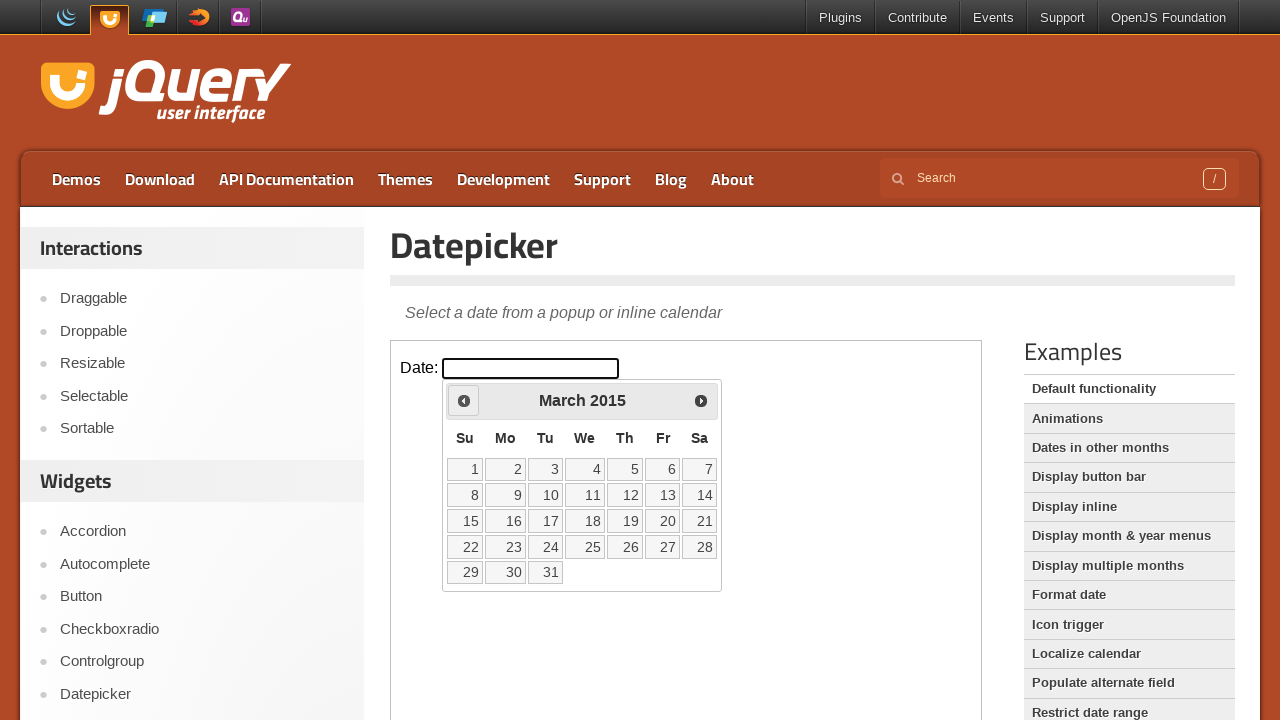

Clicked previous month button to navigate backwards at (464, 400) on iframe >> nth=0 >> internal:control=enter-frame >> xpath=//span[@class='ui-icon 
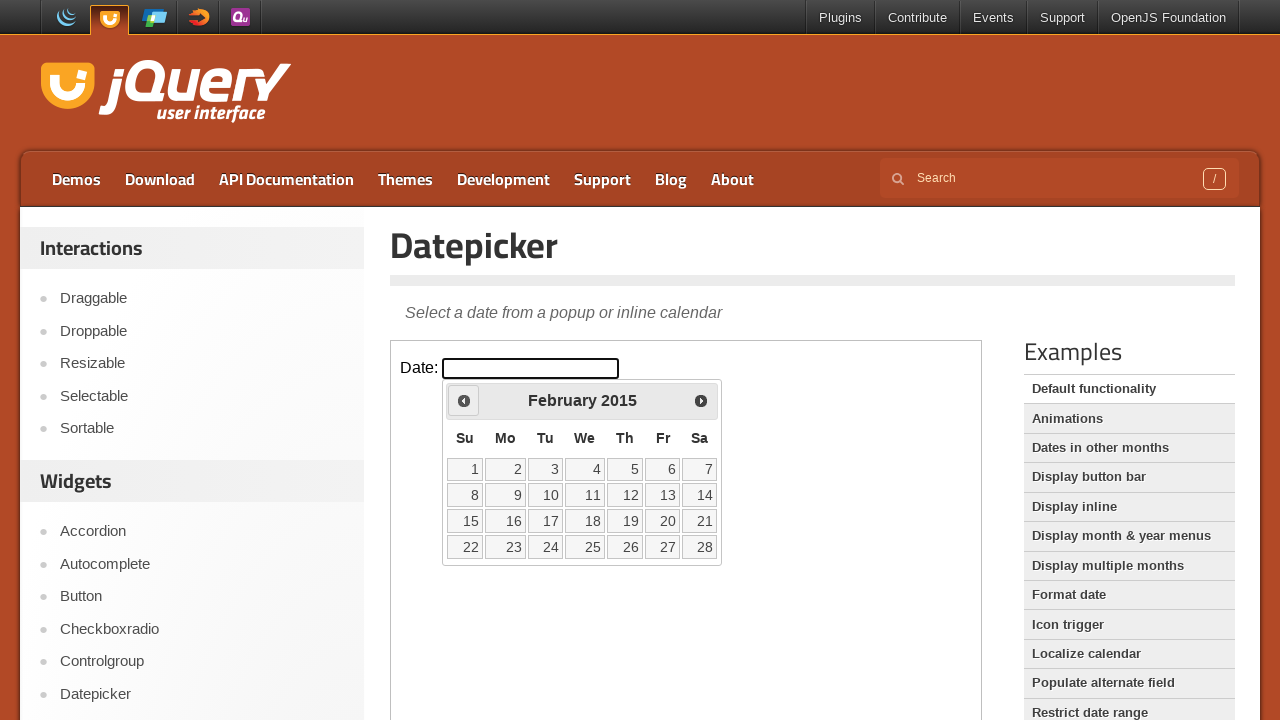

Checked current date: February 2015
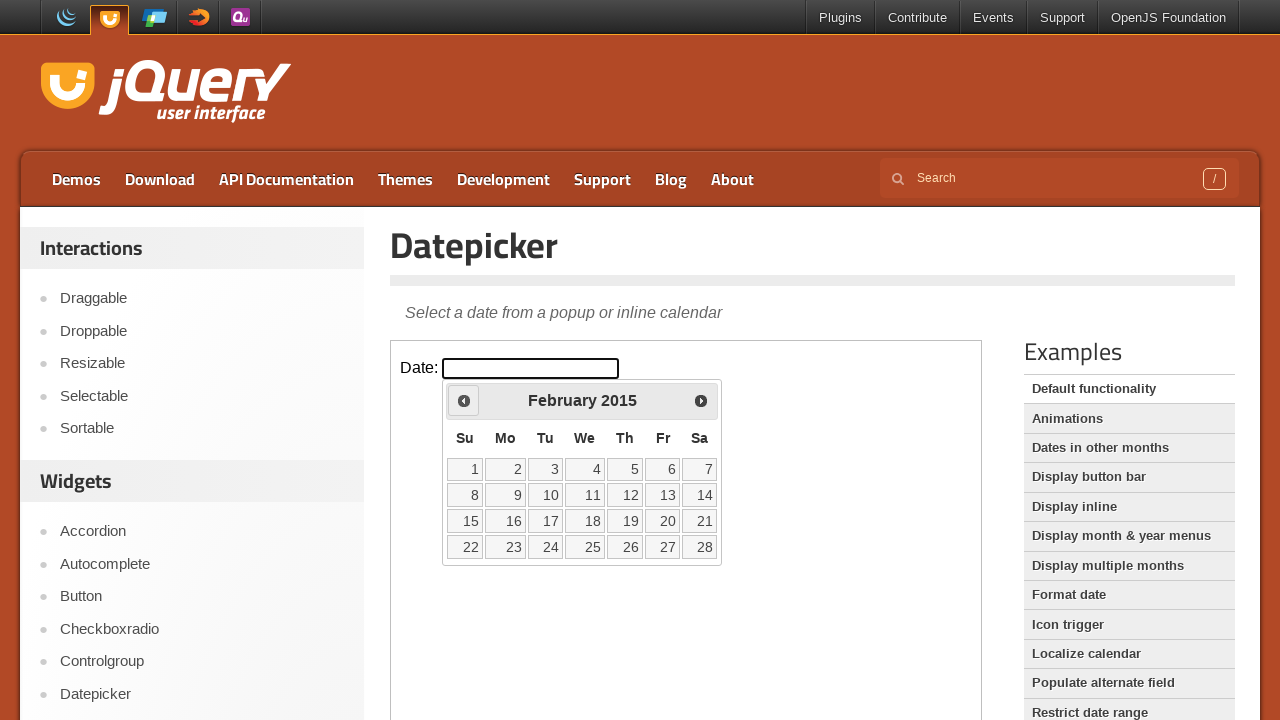

Clicked previous month button to navigate backwards at (464, 400) on iframe >> nth=0 >> internal:control=enter-frame >> xpath=//span[@class='ui-icon 
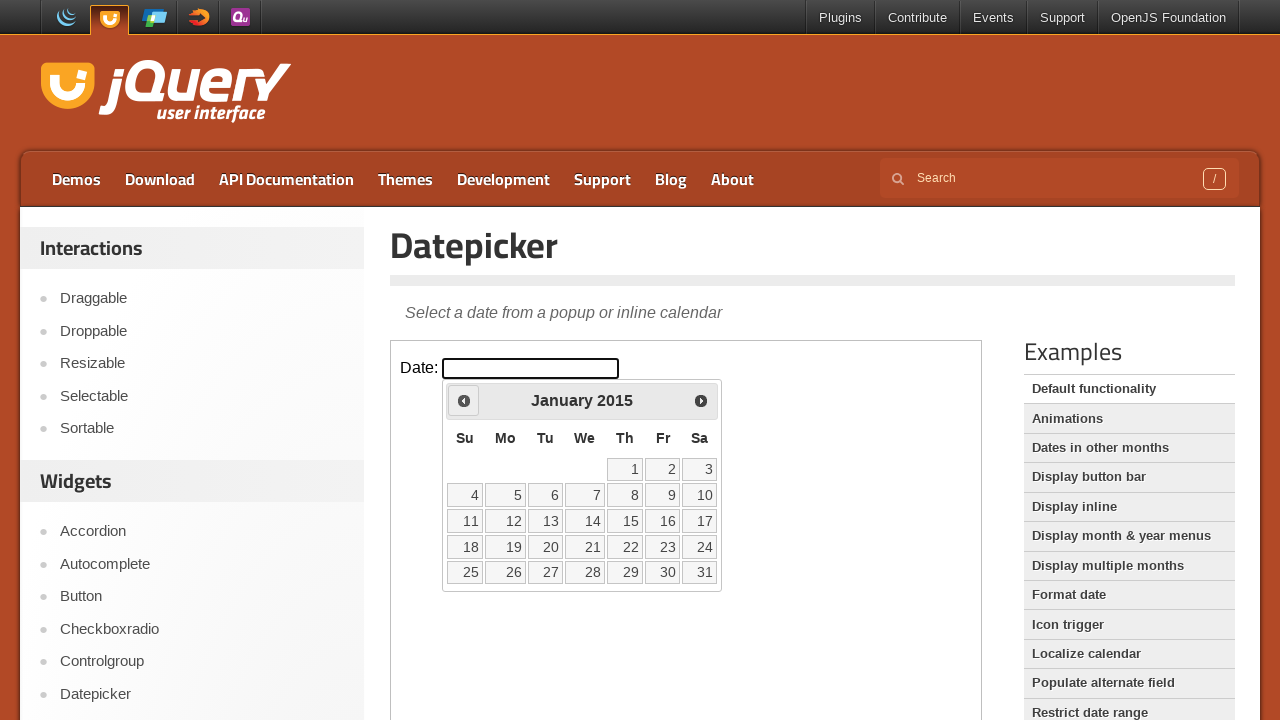

Checked current date: January 2015
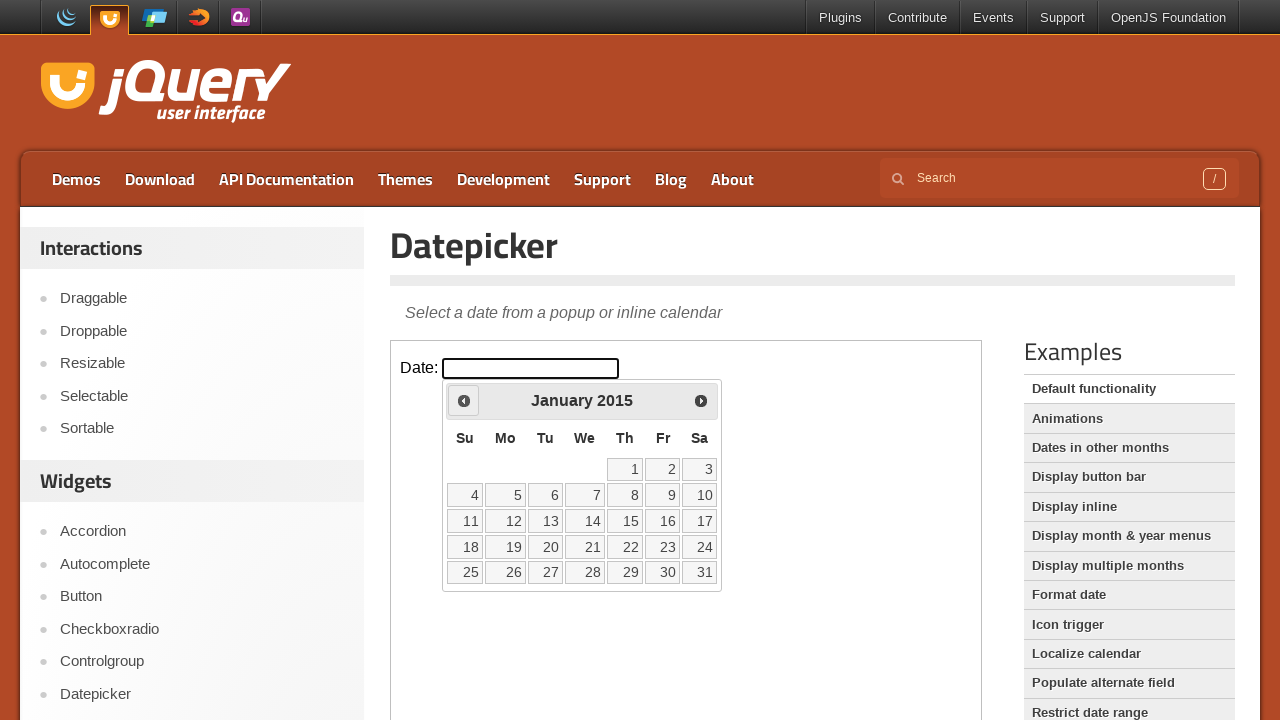

Clicked previous month button to navigate backwards at (464, 400) on iframe >> nth=0 >> internal:control=enter-frame >> xpath=//span[@class='ui-icon 
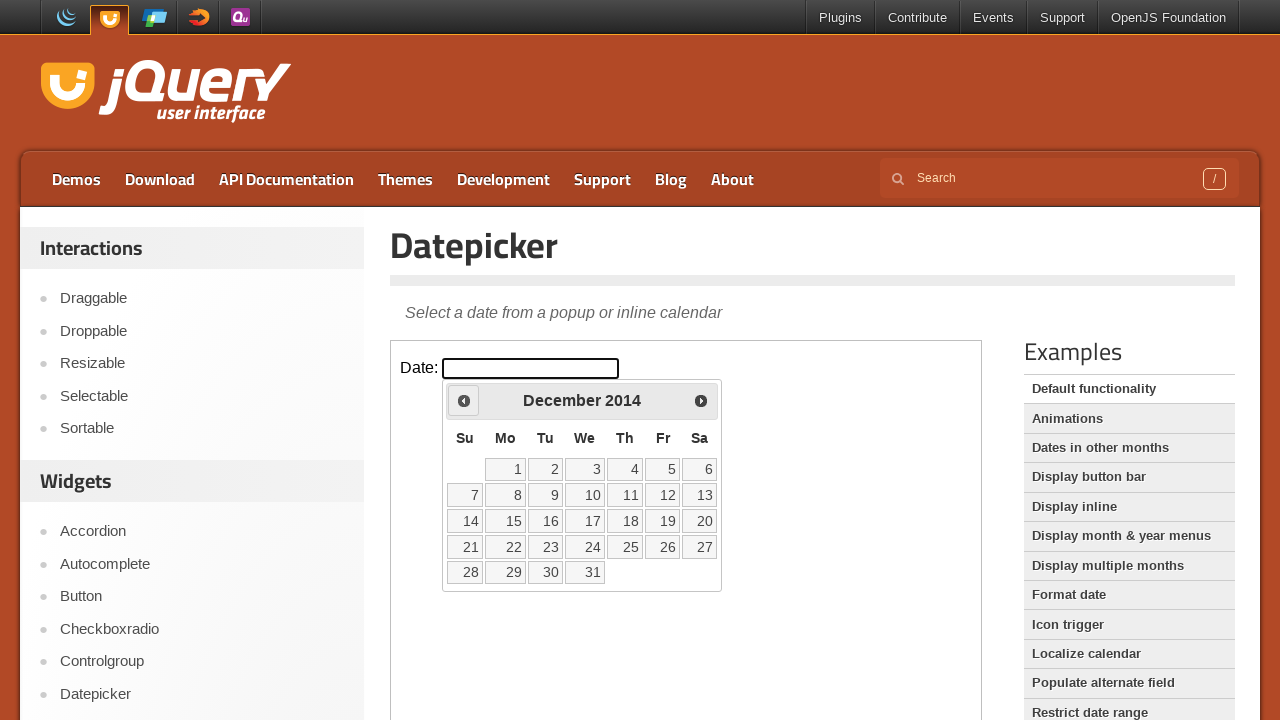

Checked current date: December 2014
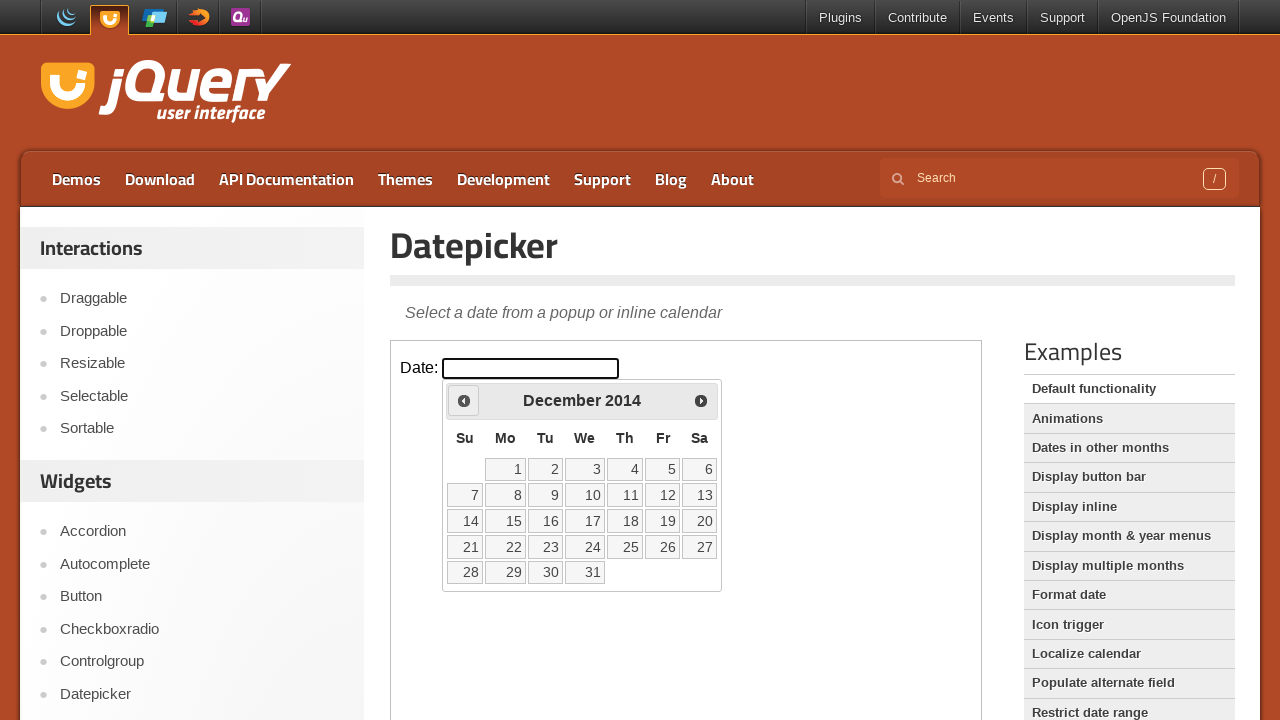

Clicked previous month button to navigate backwards at (464, 400) on iframe >> nth=0 >> internal:control=enter-frame >> xpath=//span[@class='ui-icon 
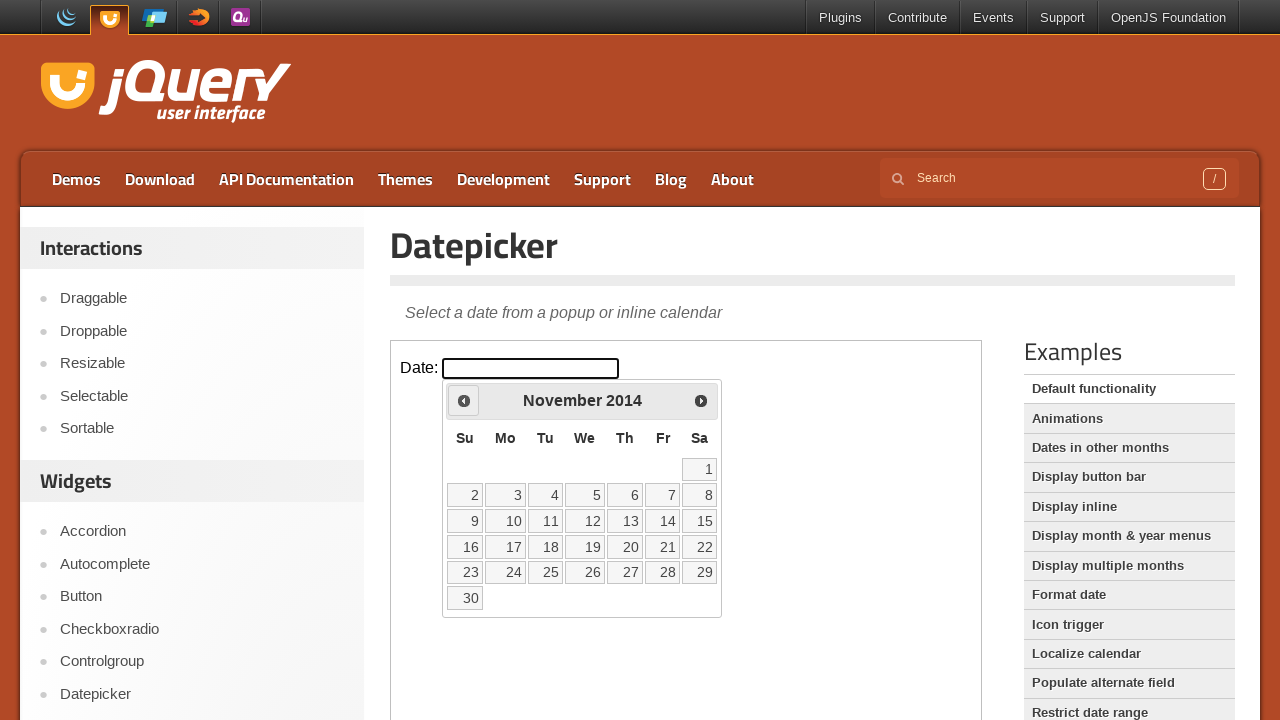

Checked current date: November 2014
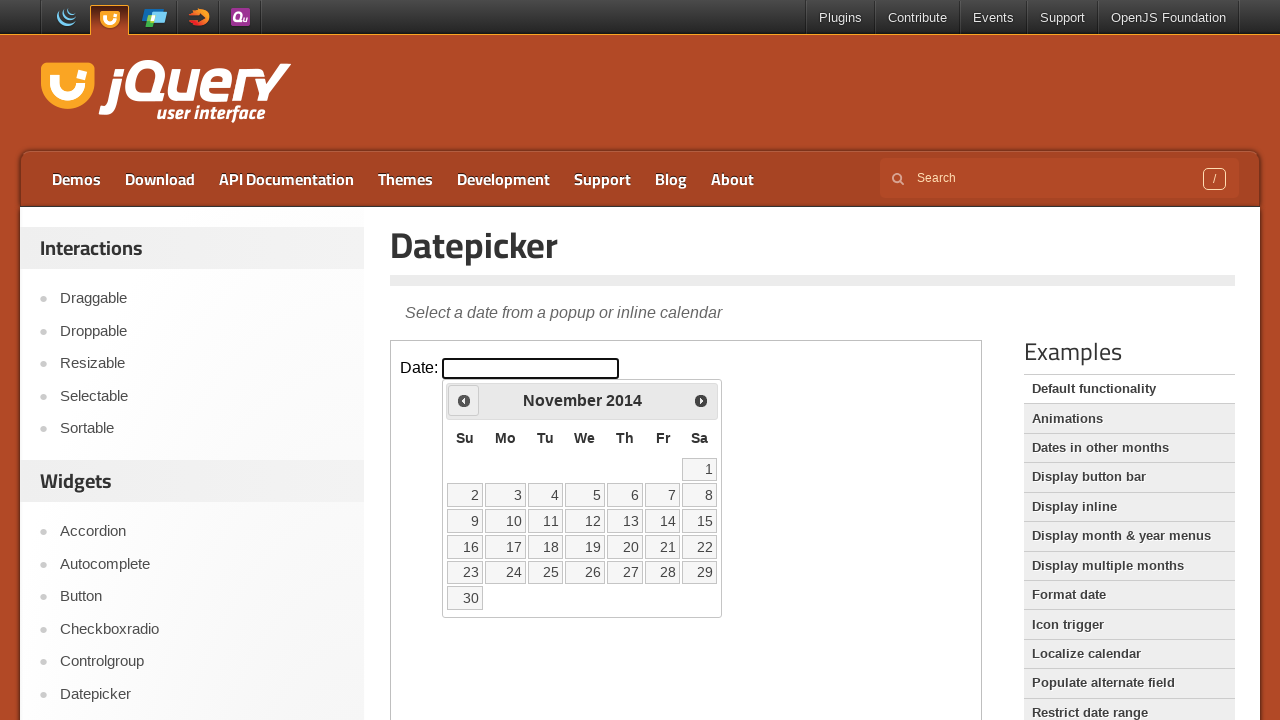

Clicked previous month button to navigate backwards at (464, 400) on iframe >> nth=0 >> internal:control=enter-frame >> xpath=//span[@class='ui-icon 
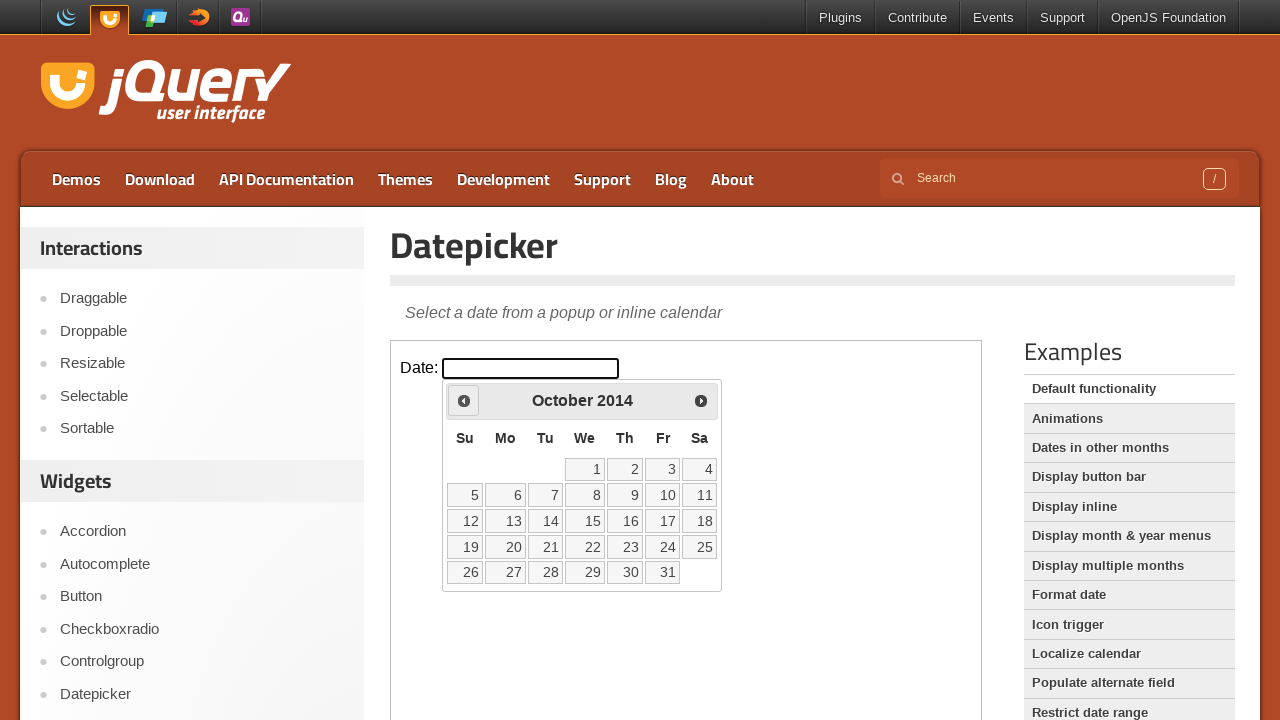

Checked current date: October 2014
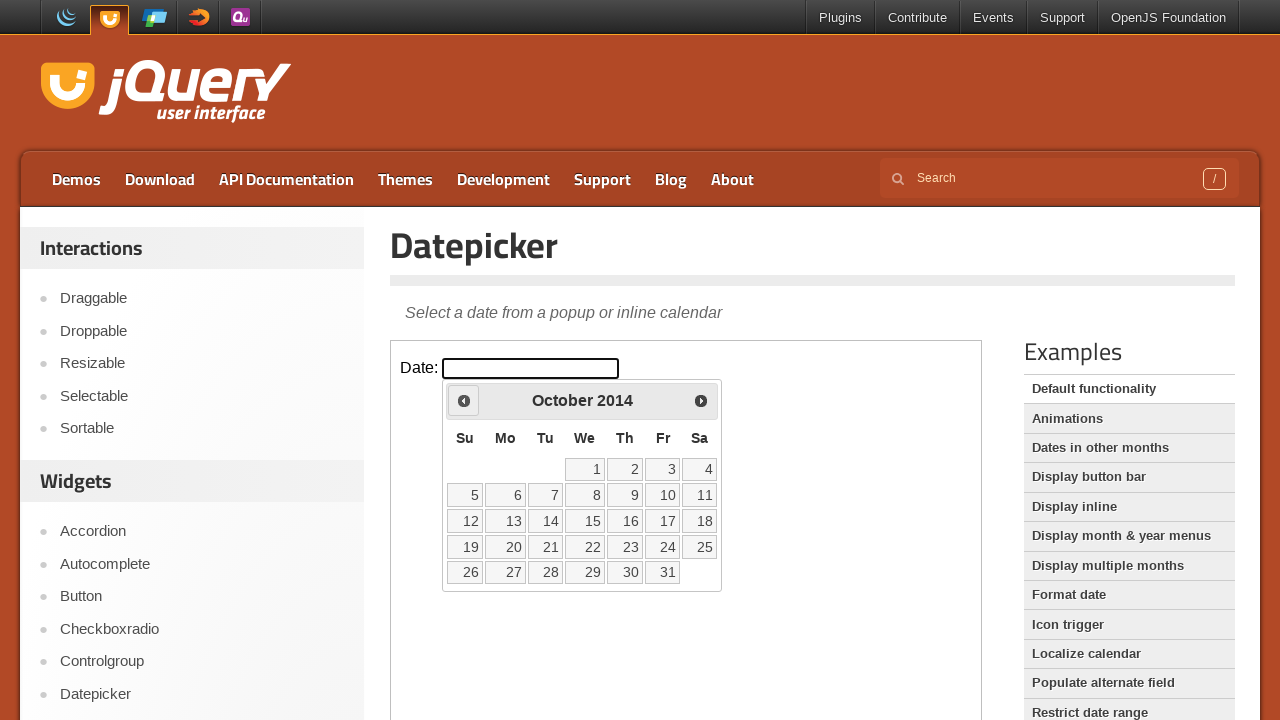

Clicked previous month button to navigate backwards at (464, 400) on iframe >> nth=0 >> internal:control=enter-frame >> xpath=//span[@class='ui-icon 
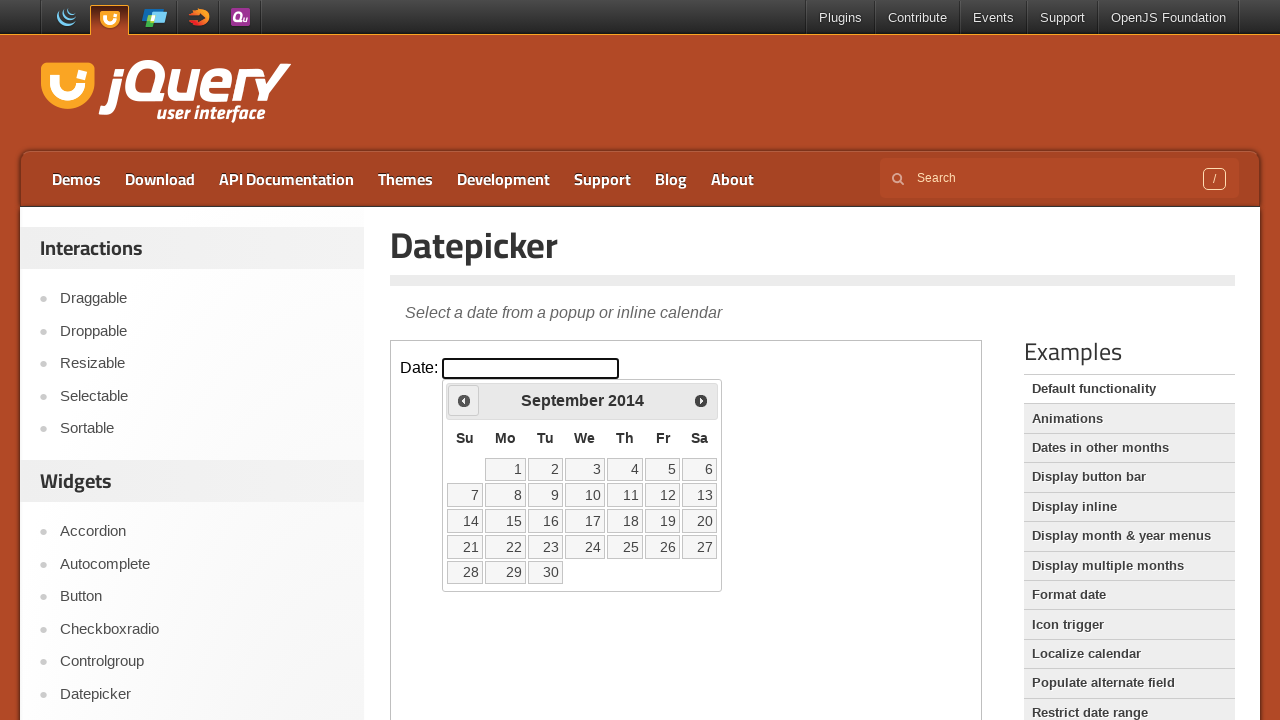

Checked current date: September 2014
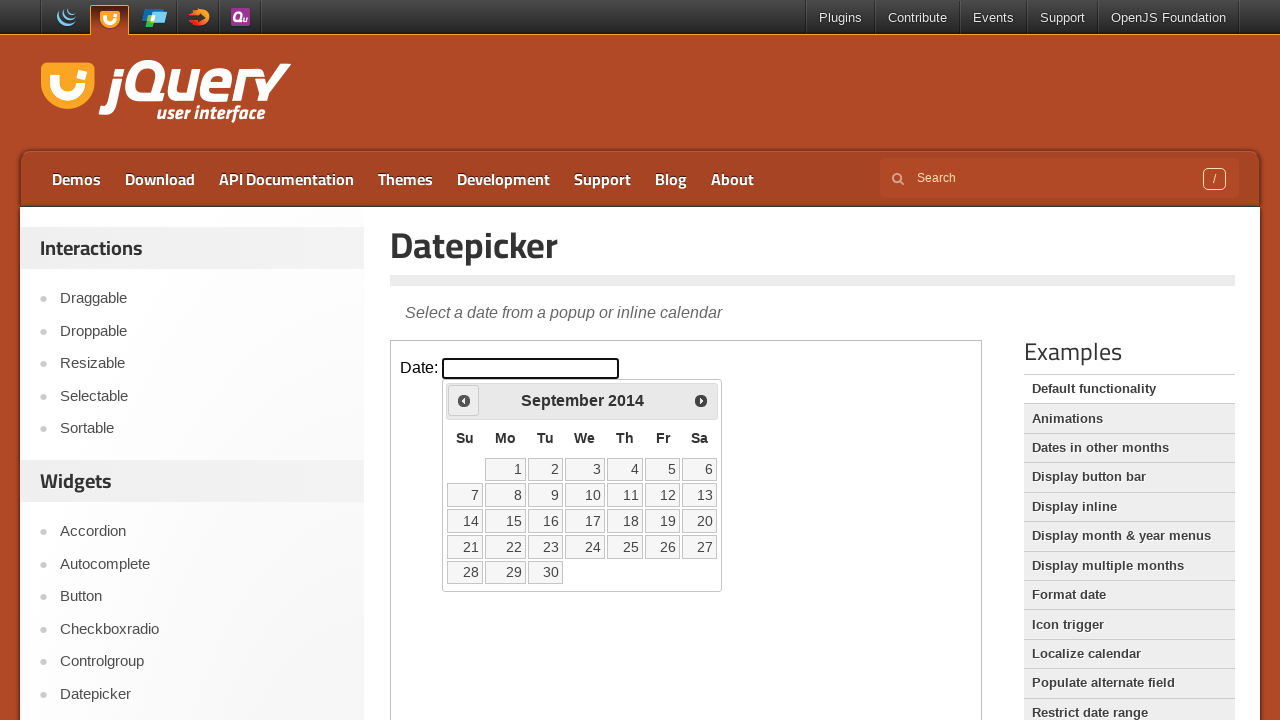

Clicked previous month button to navigate backwards at (464, 400) on iframe >> nth=0 >> internal:control=enter-frame >> xpath=//span[@class='ui-icon 
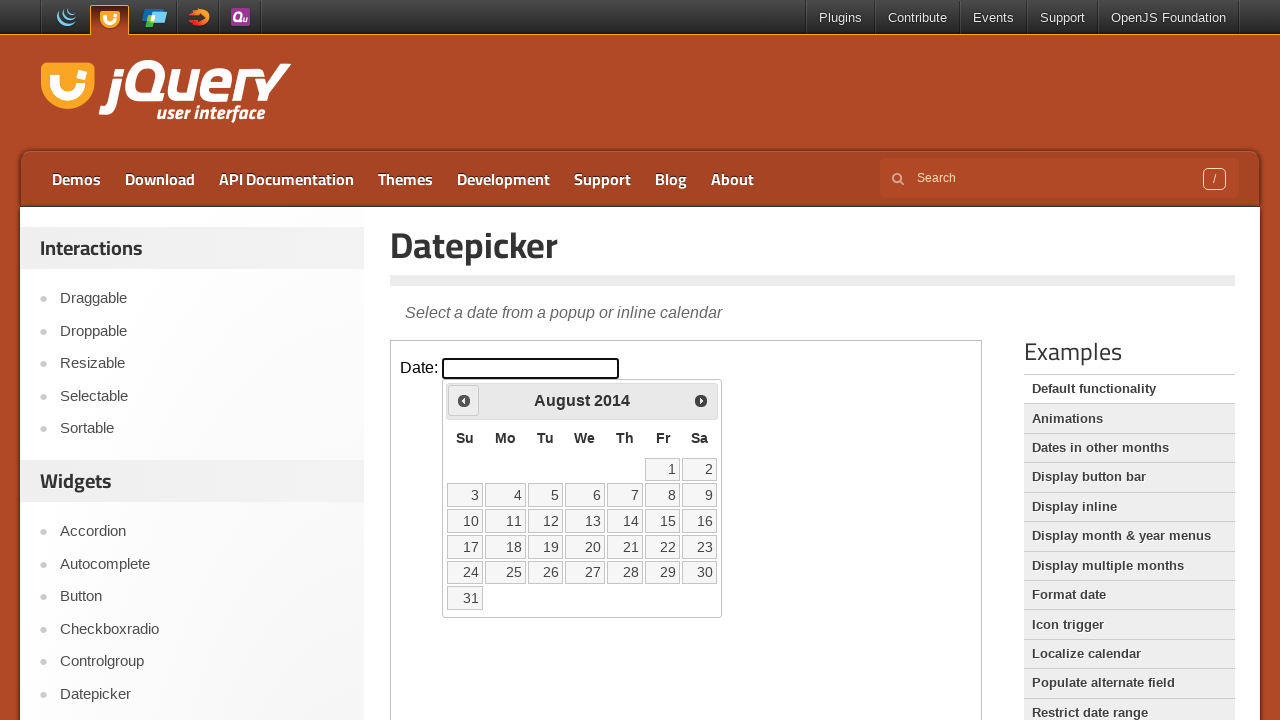

Checked current date: August 2014
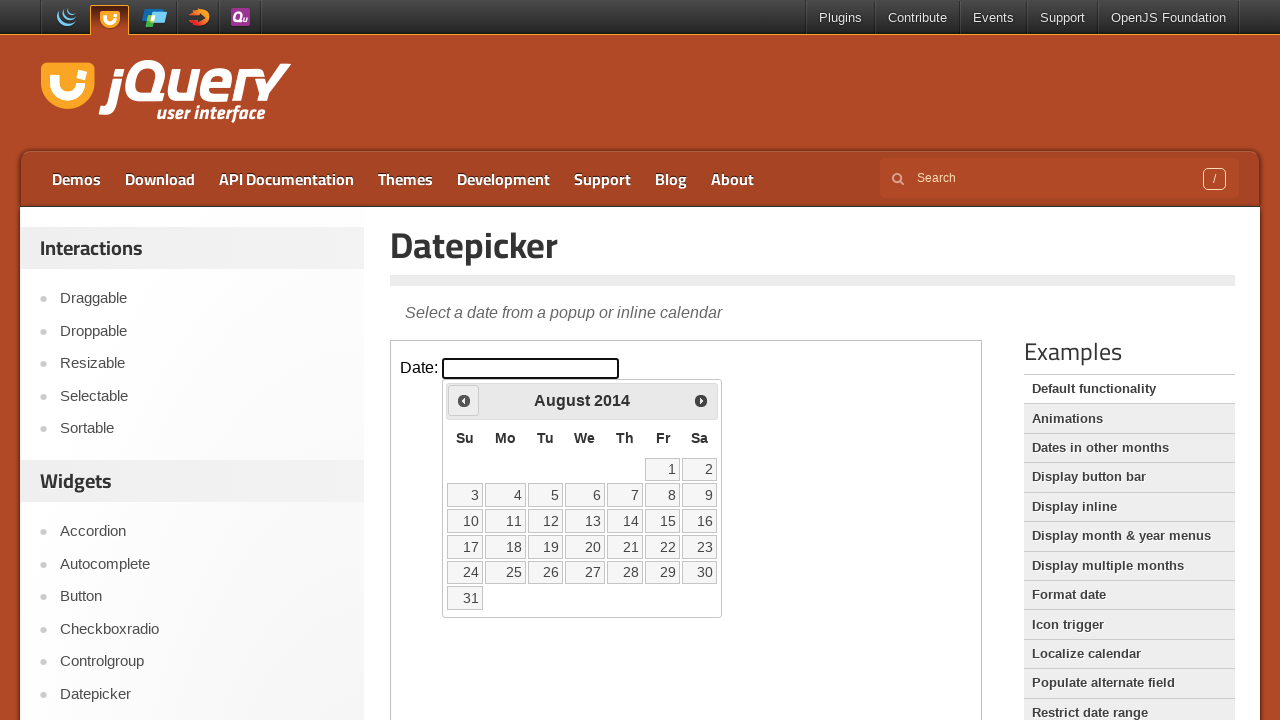

Clicked previous month button to navigate backwards at (464, 400) on iframe >> nth=0 >> internal:control=enter-frame >> xpath=//span[@class='ui-icon 
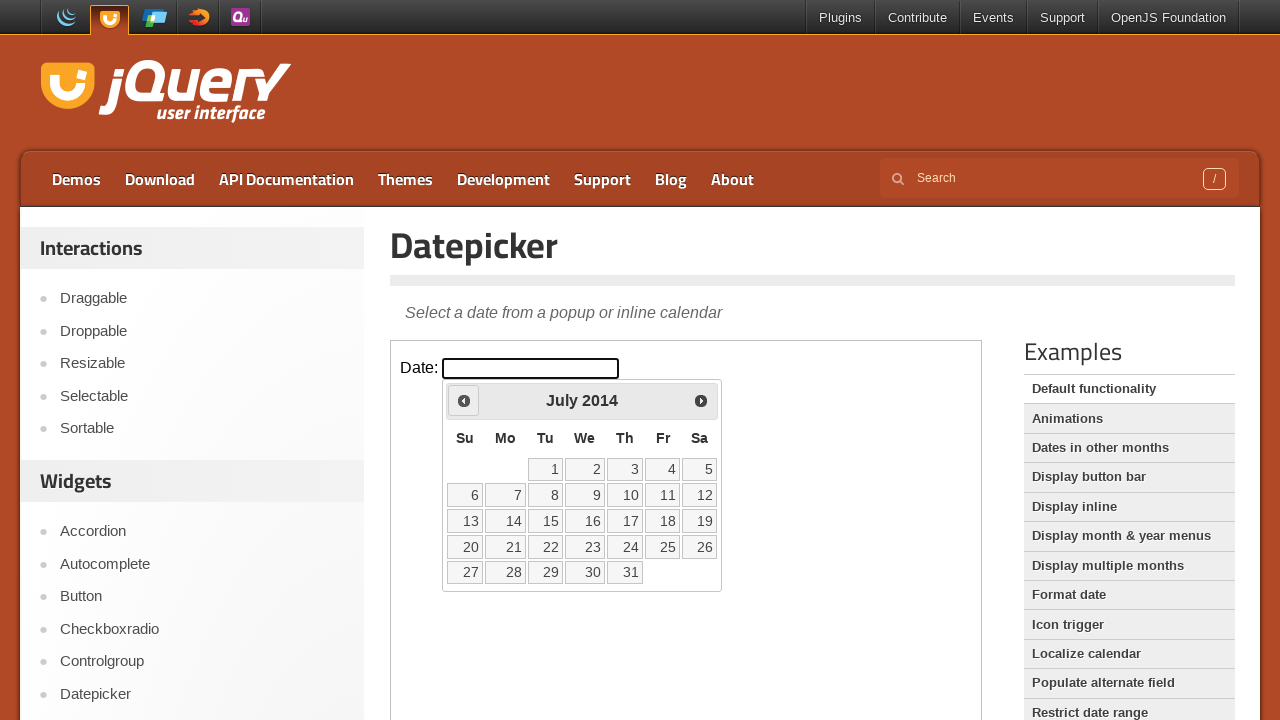

Checked current date: July 2014
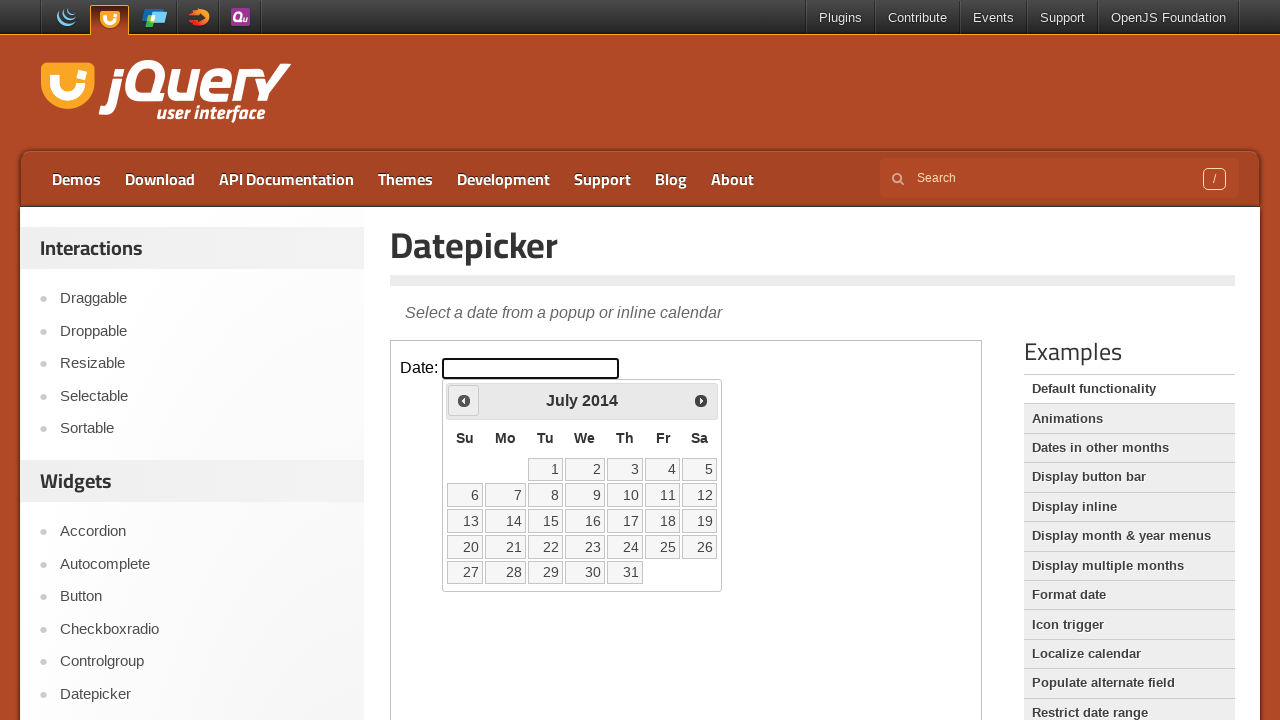

Clicked previous month button to navigate backwards at (464, 400) on iframe >> nth=0 >> internal:control=enter-frame >> xpath=//span[@class='ui-icon 
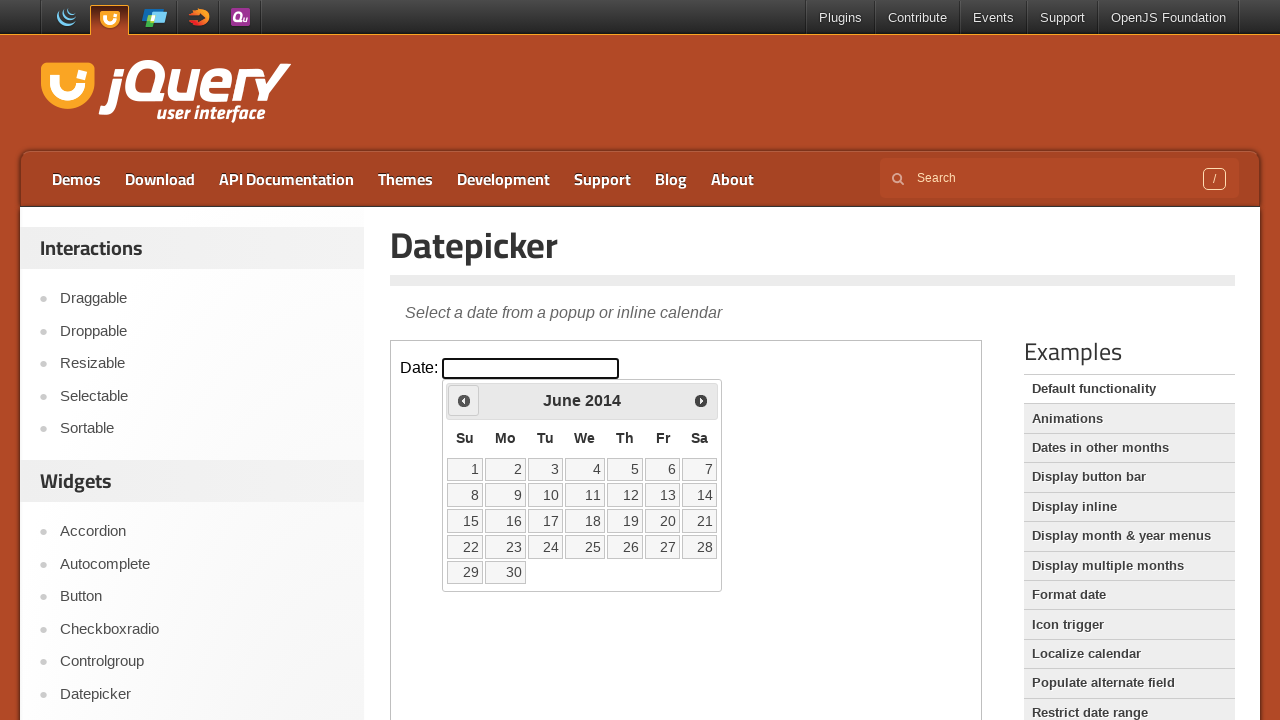

Checked current date: June 2014
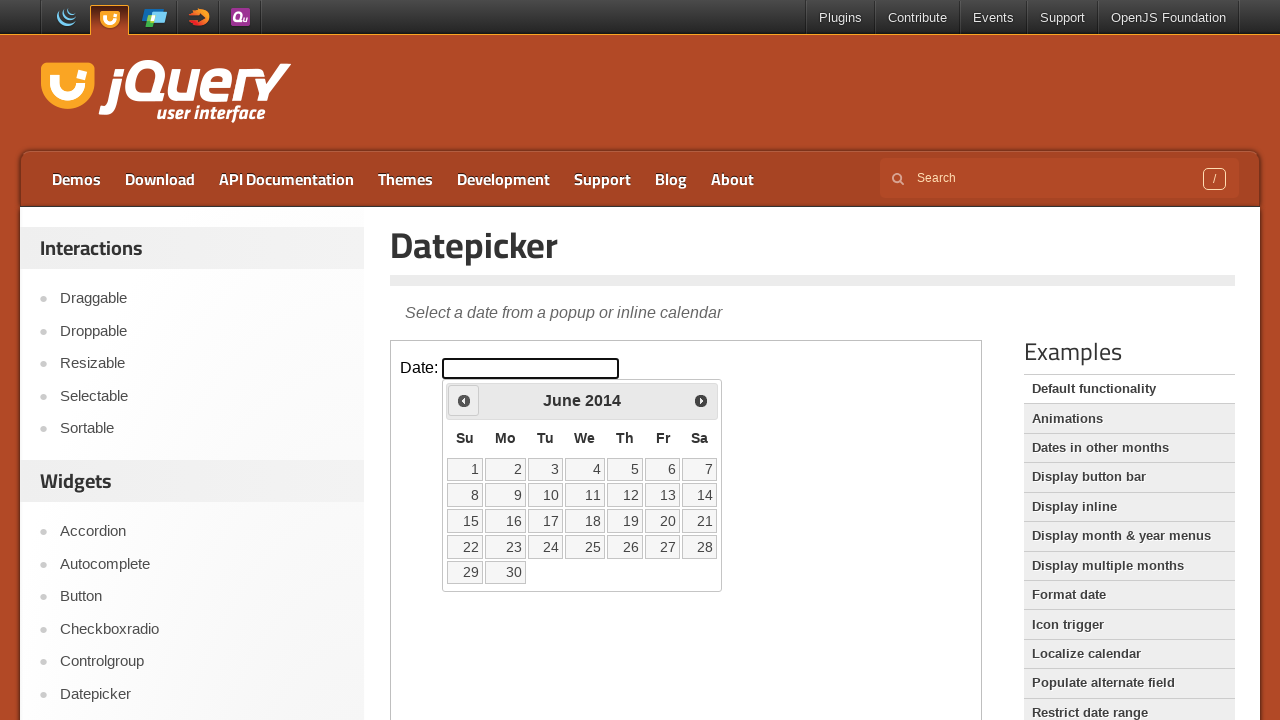

Clicked previous month button to navigate backwards at (464, 400) on iframe >> nth=0 >> internal:control=enter-frame >> xpath=//span[@class='ui-icon 
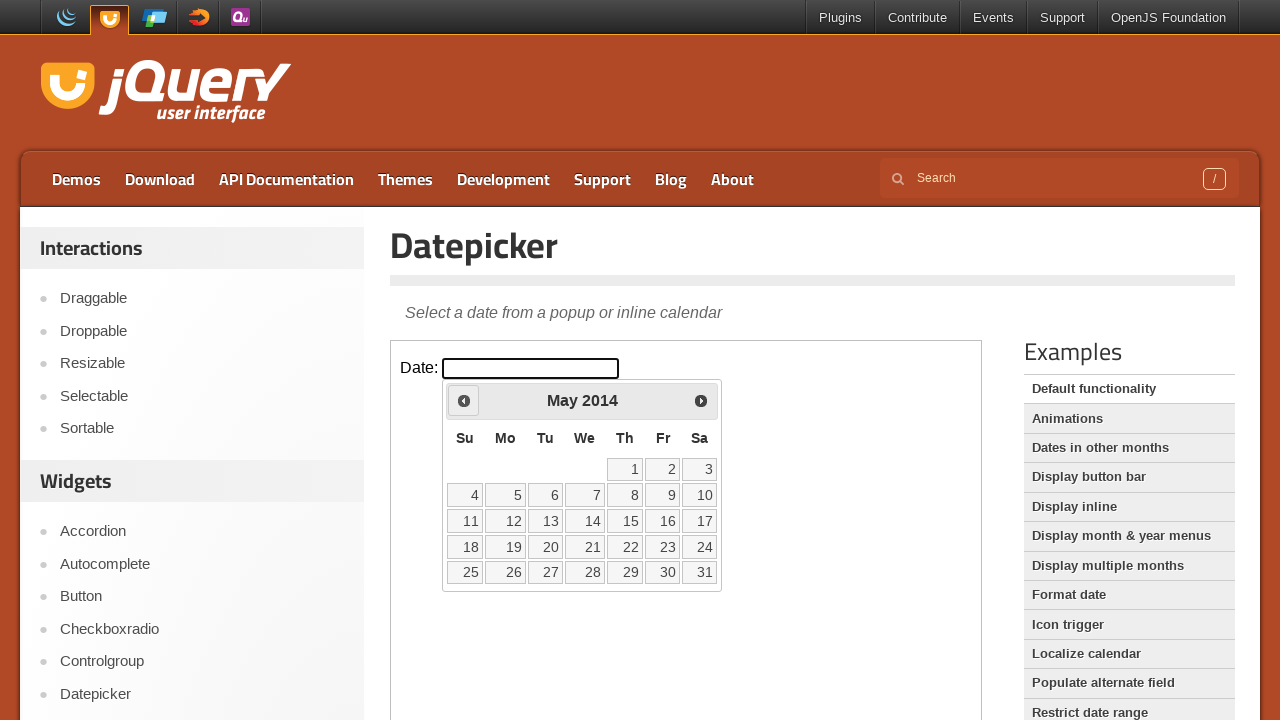

Checked current date: May 2014
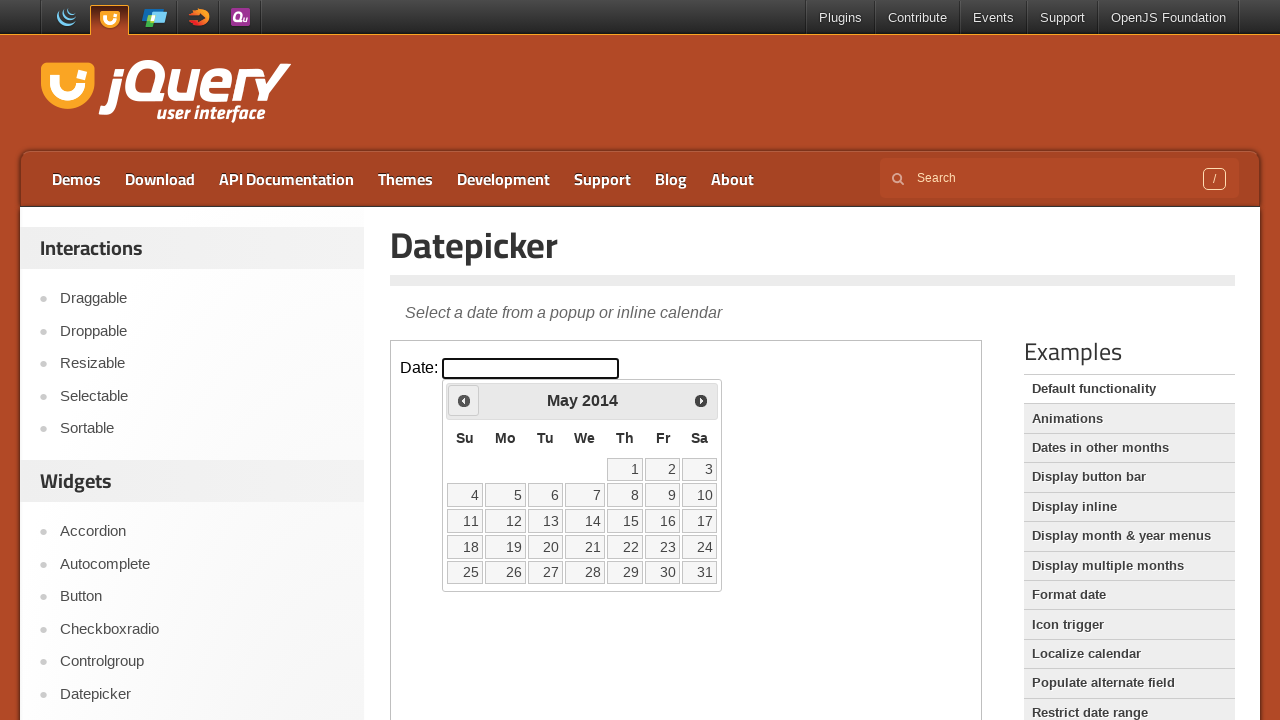

Clicked previous month button to navigate backwards at (464, 400) on iframe >> nth=0 >> internal:control=enter-frame >> xpath=//span[@class='ui-icon 
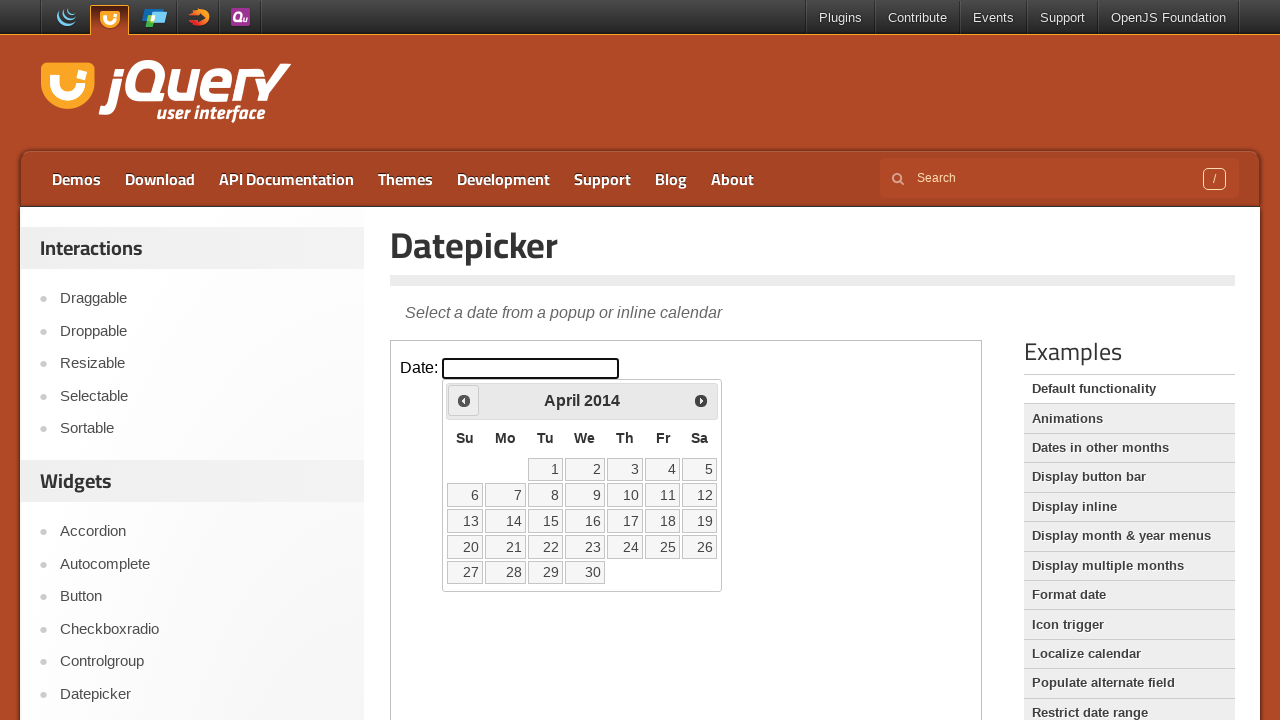

Checked current date: April 2014
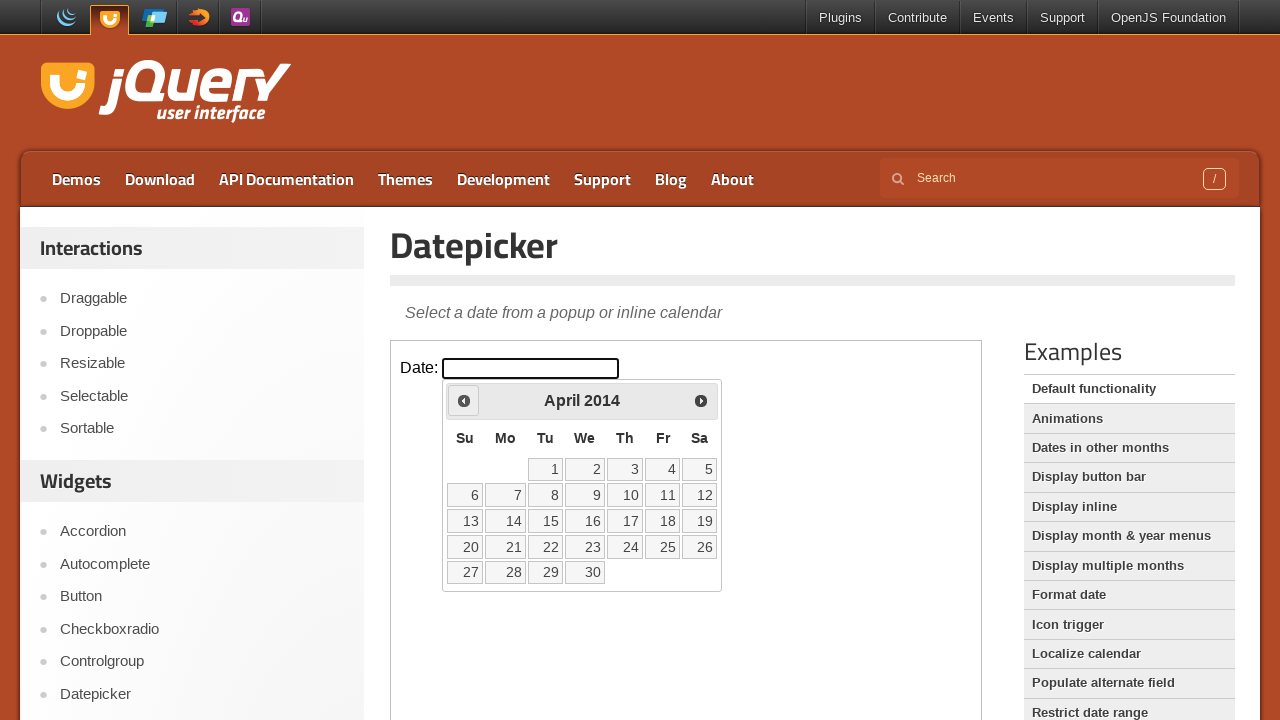

Clicked previous month button to navigate backwards at (464, 400) on iframe >> nth=0 >> internal:control=enter-frame >> xpath=//span[@class='ui-icon 
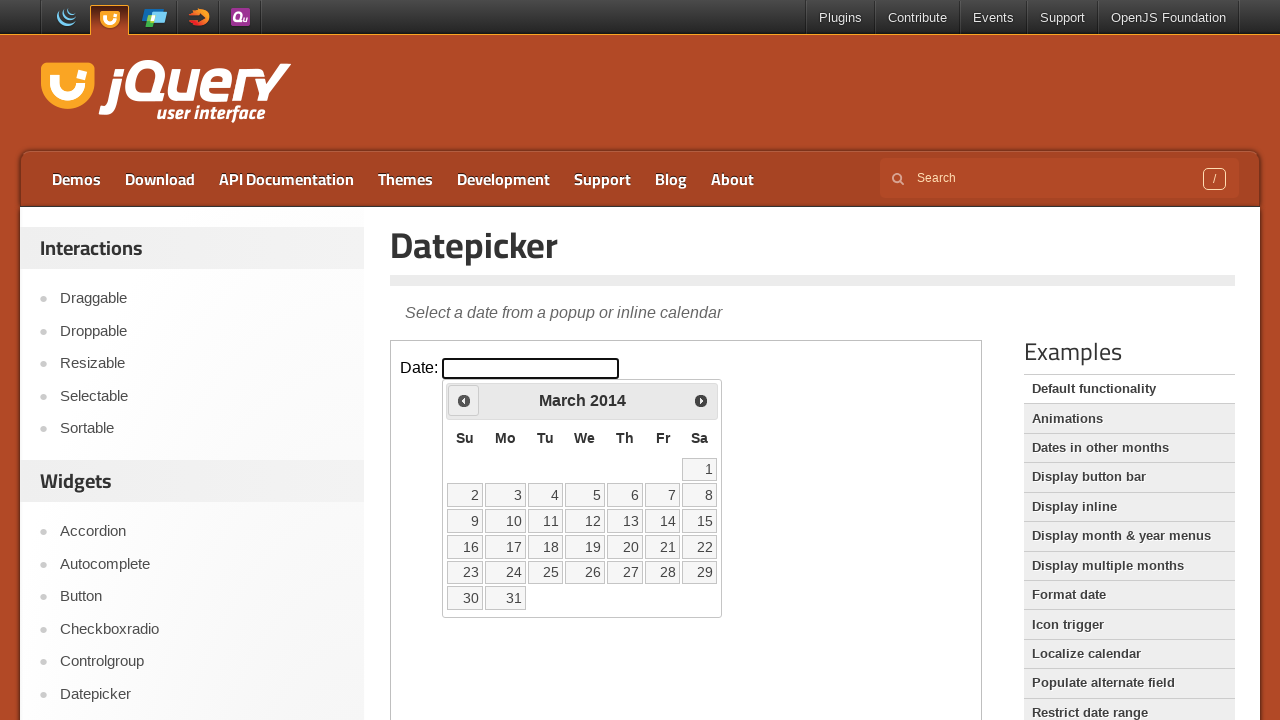

Checked current date: March 2014
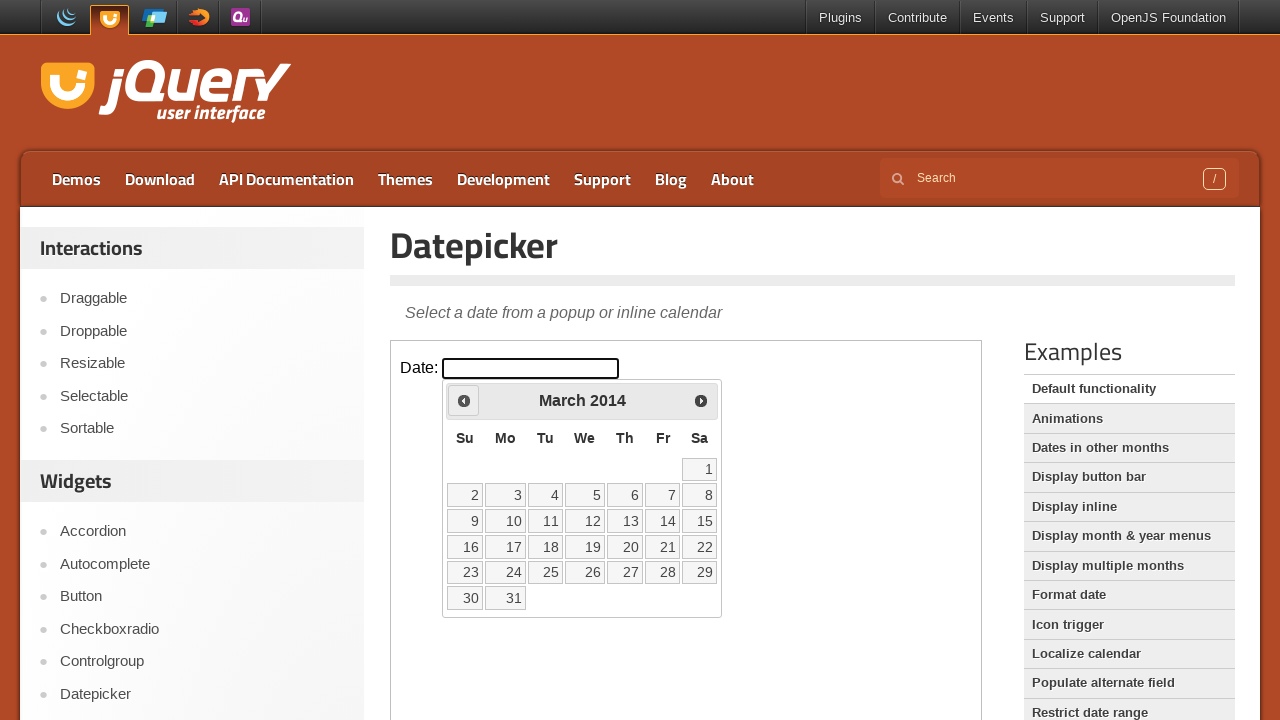

Clicked previous month button to navigate backwards at (464, 400) on iframe >> nth=0 >> internal:control=enter-frame >> xpath=//span[@class='ui-icon 
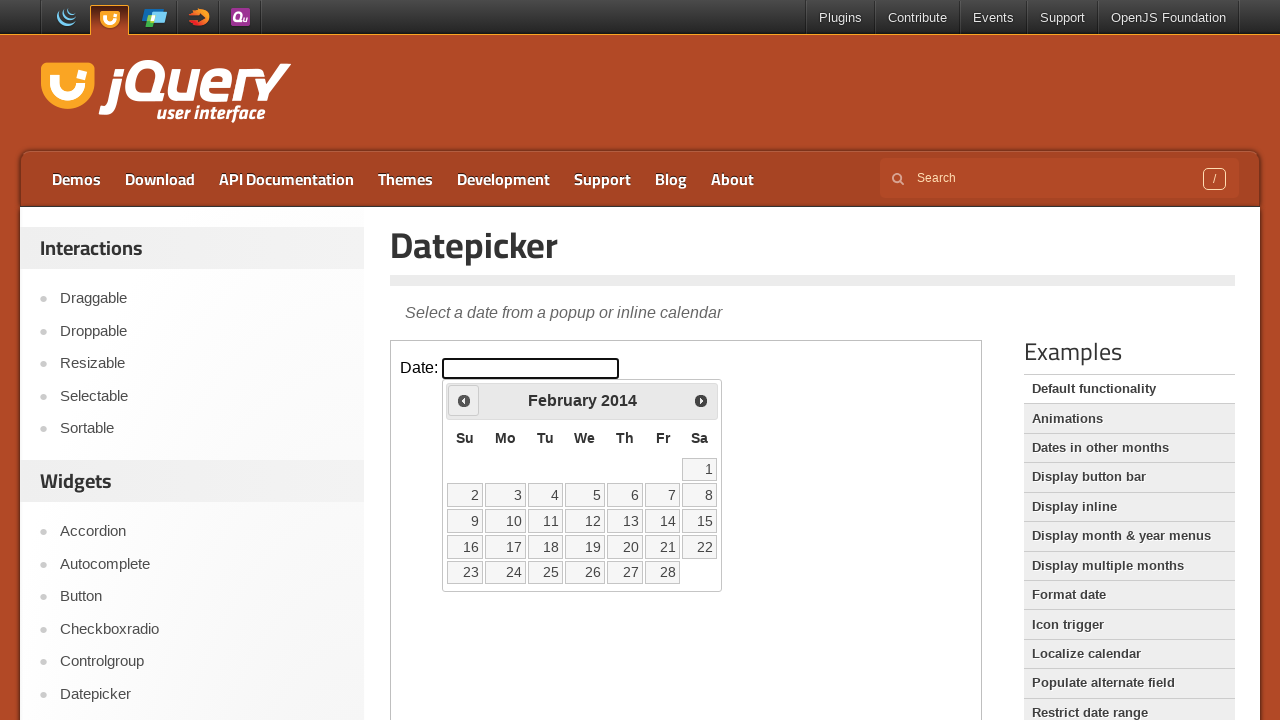

Checked current date: February 2014
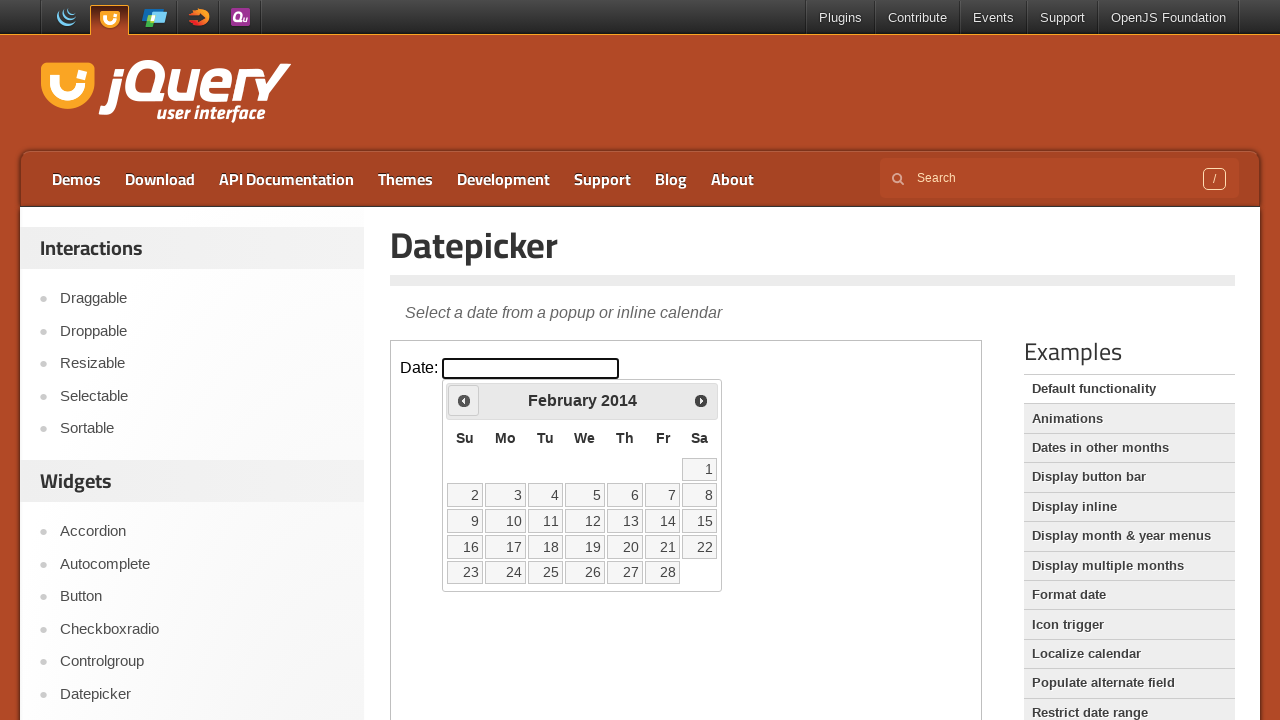

Clicked previous month button to navigate backwards at (464, 400) on iframe >> nth=0 >> internal:control=enter-frame >> xpath=//span[@class='ui-icon 
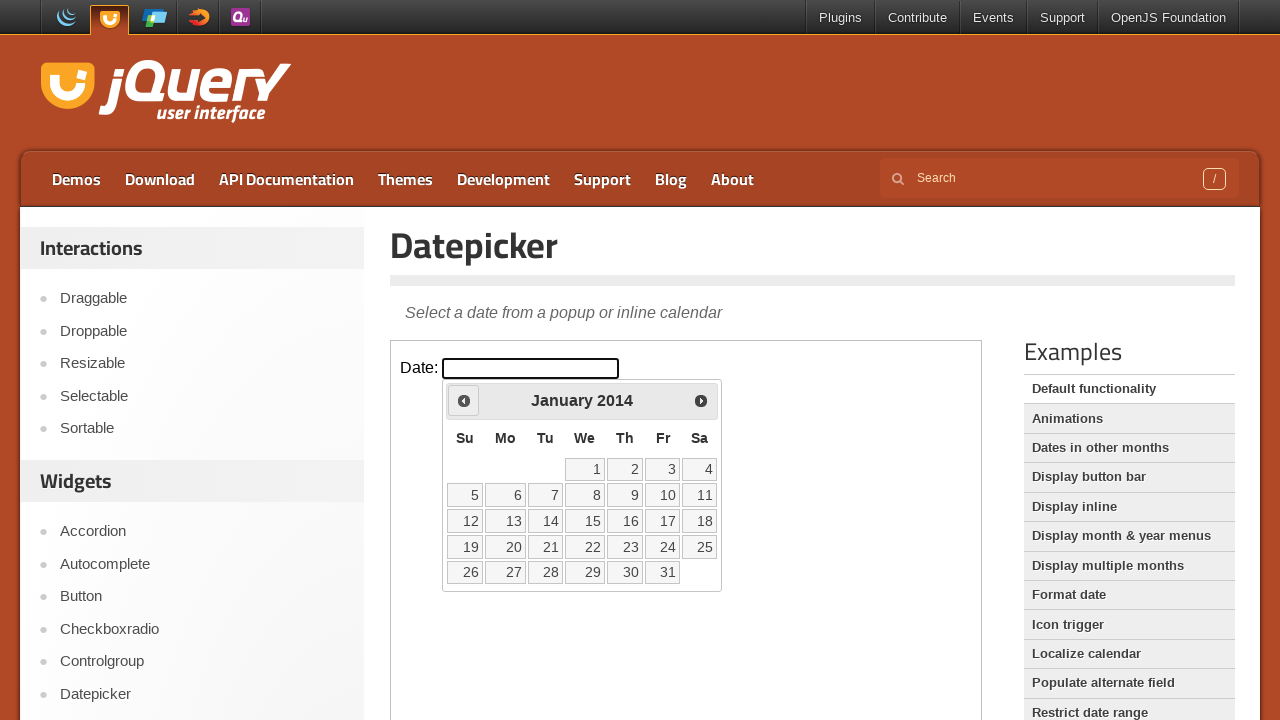

Checked current date: January 2014
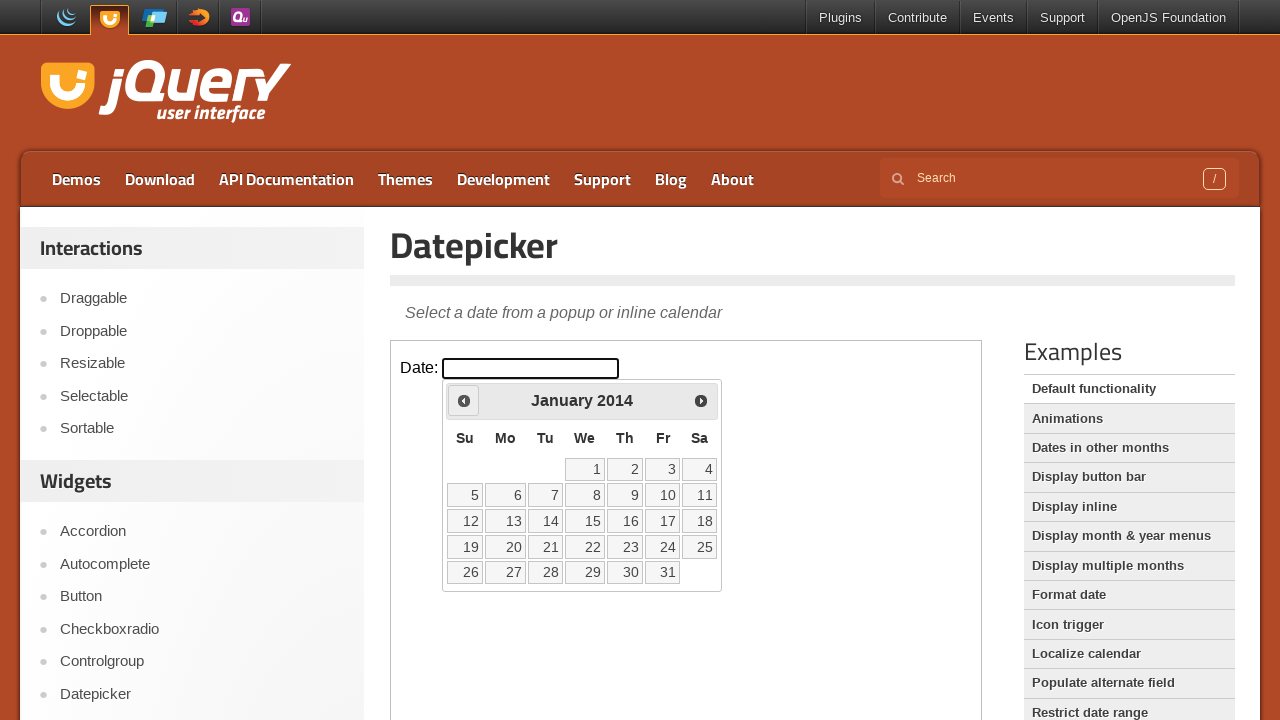

Clicked previous month button to navigate backwards at (464, 400) on iframe >> nth=0 >> internal:control=enter-frame >> xpath=//span[@class='ui-icon 
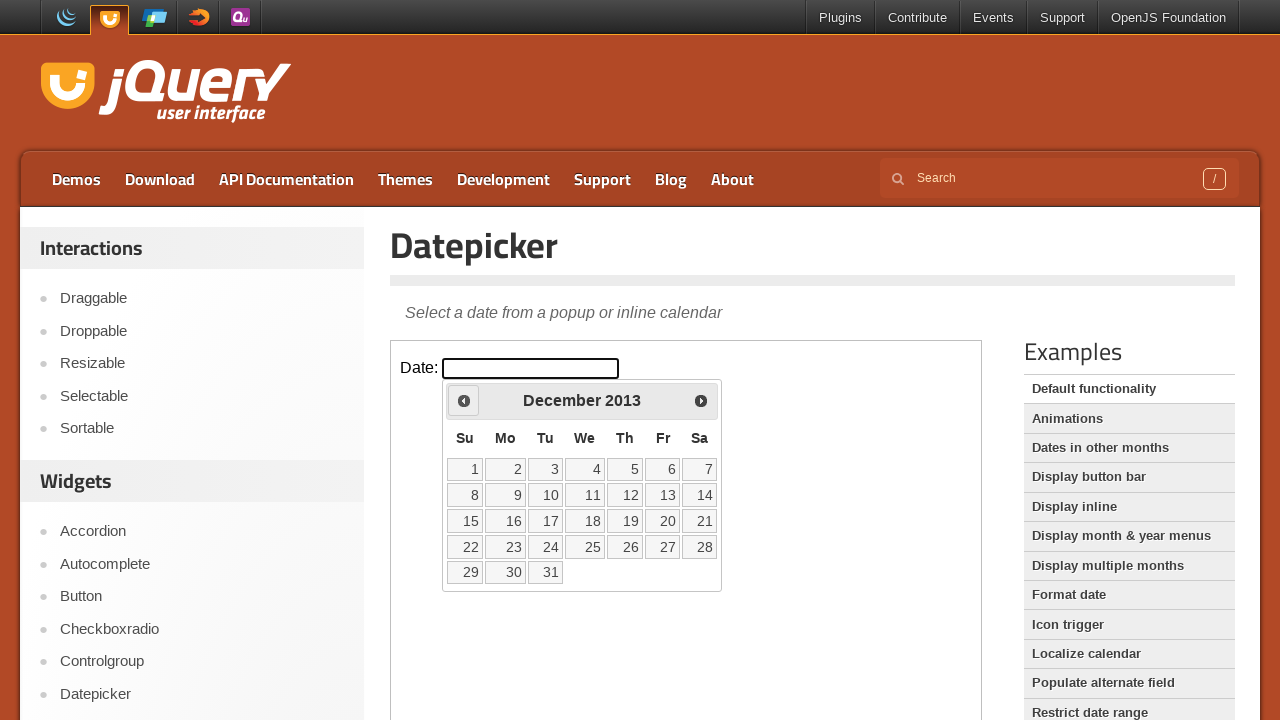

Checked current date: December 2013
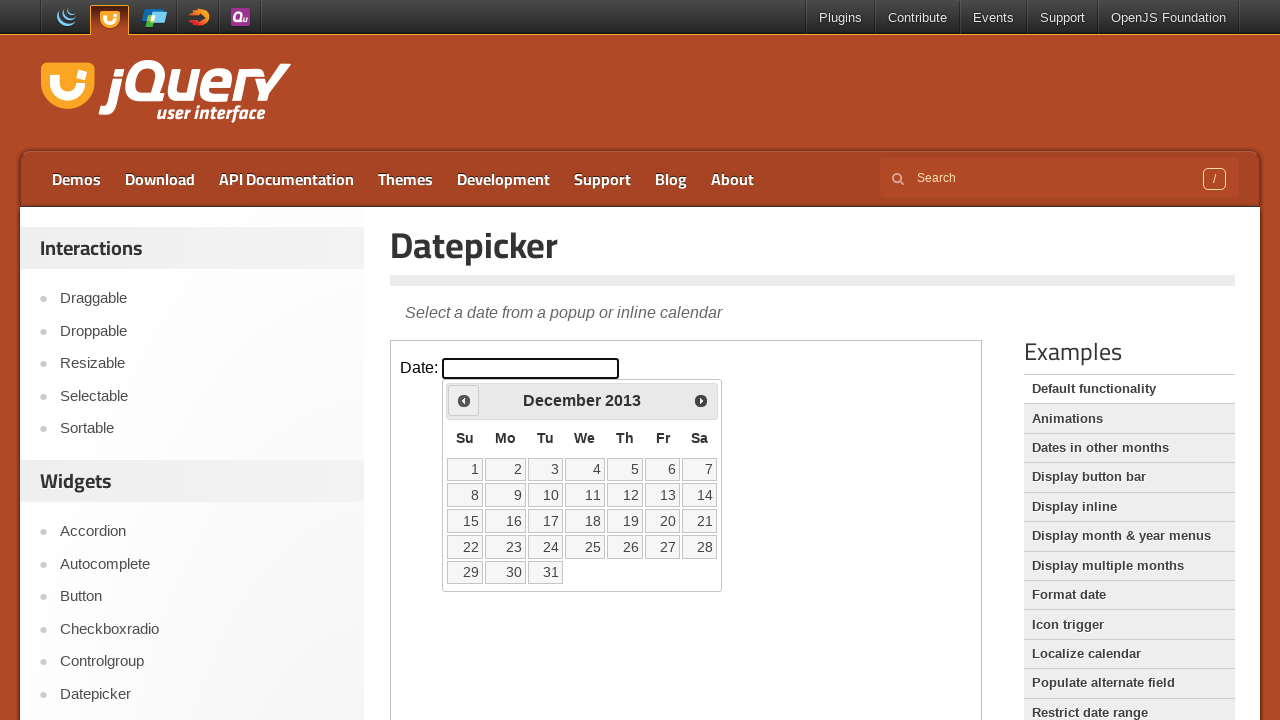

Clicked previous month button to navigate backwards at (464, 400) on iframe >> nth=0 >> internal:control=enter-frame >> xpath=//span[@class='ui-icon 
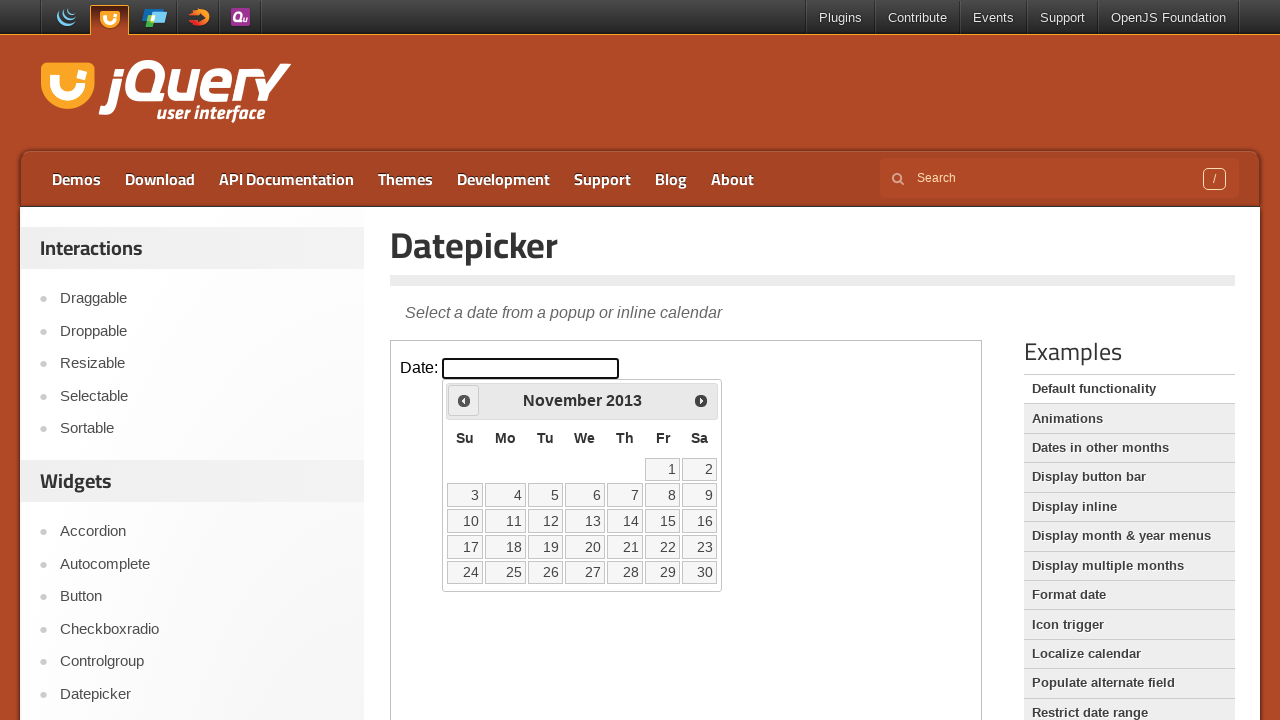

Checked current date: November 2013
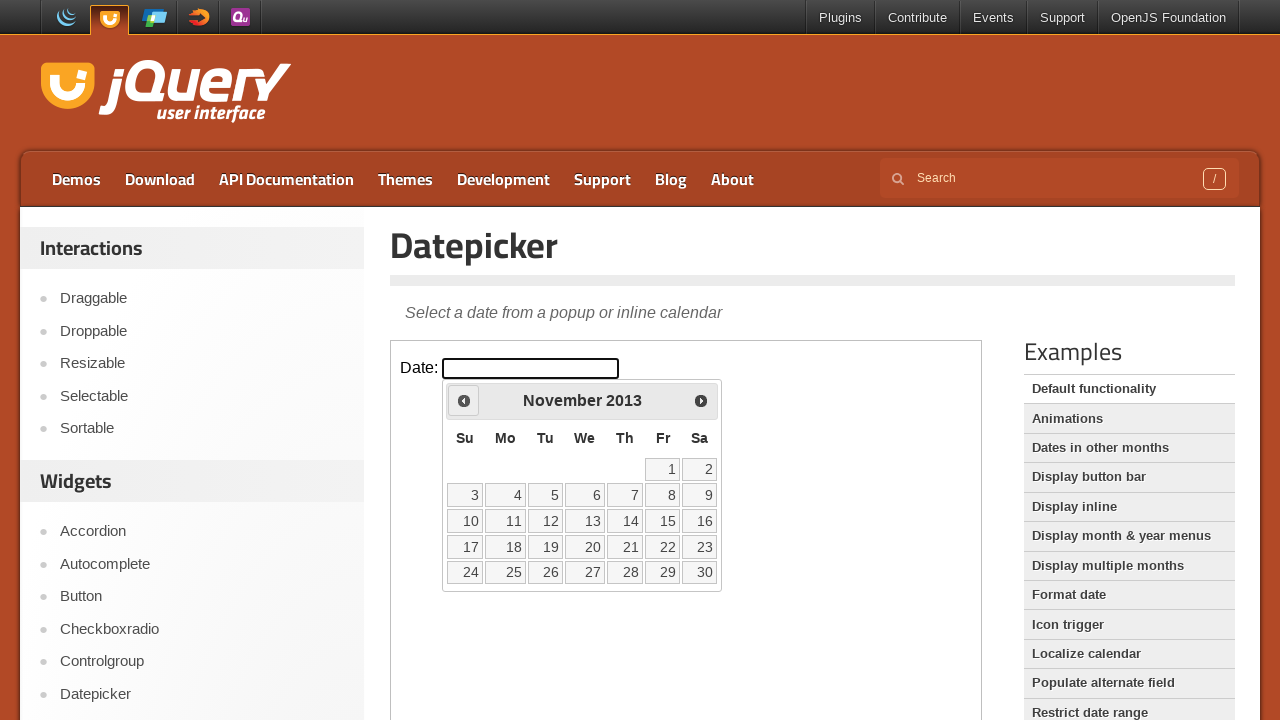

Clicked previous month button to navigate backwards at (464, 400) on iframe >> nth=0 >> internal:control=enter-frame >> xpath=//span[@class='ui-icon 
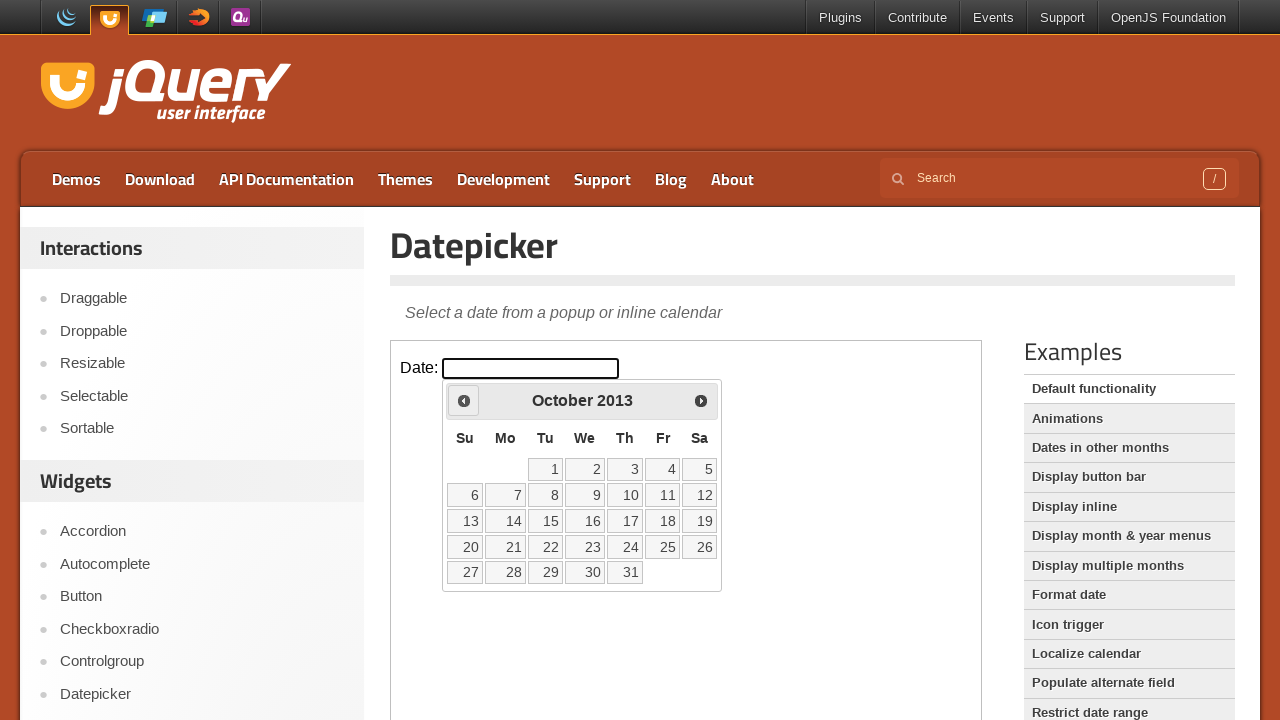

Checked current date: October 2013
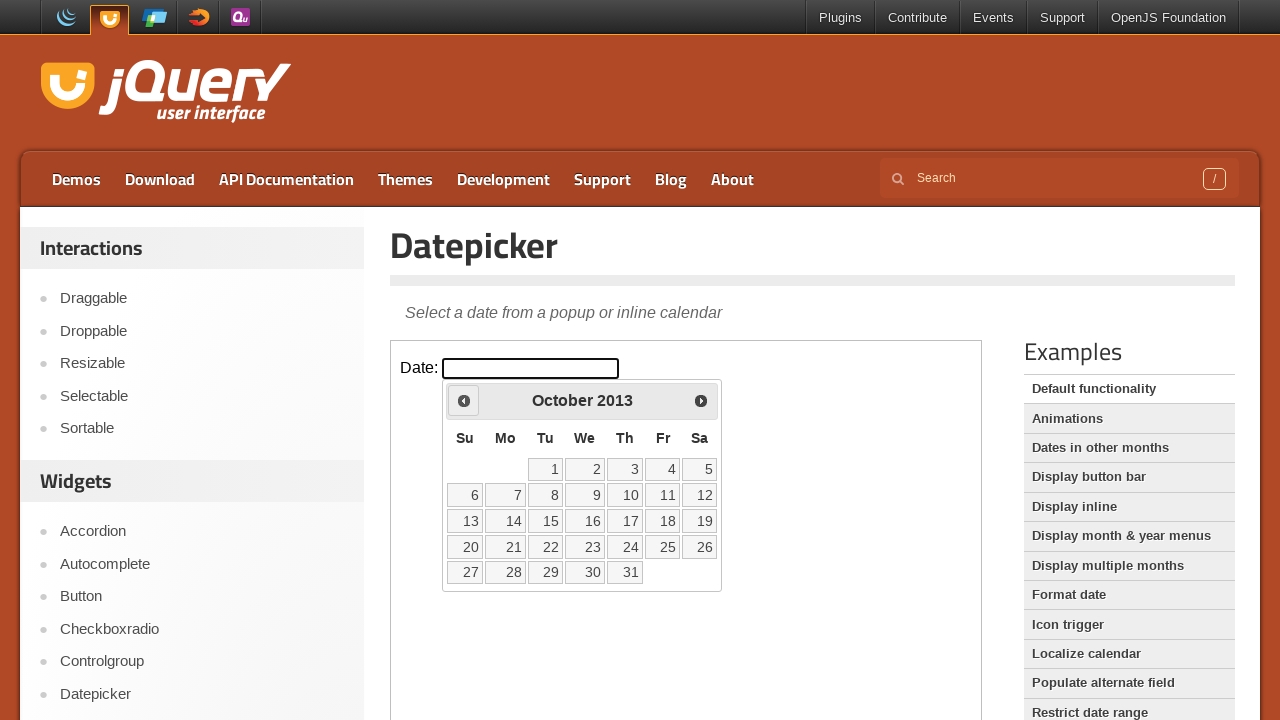

Clicked previous month button to navigate backwards at (464, 400) on iframe >> nth=0 >> internal:control=enter-frame >> xpath=//span[@class='ui-icon 
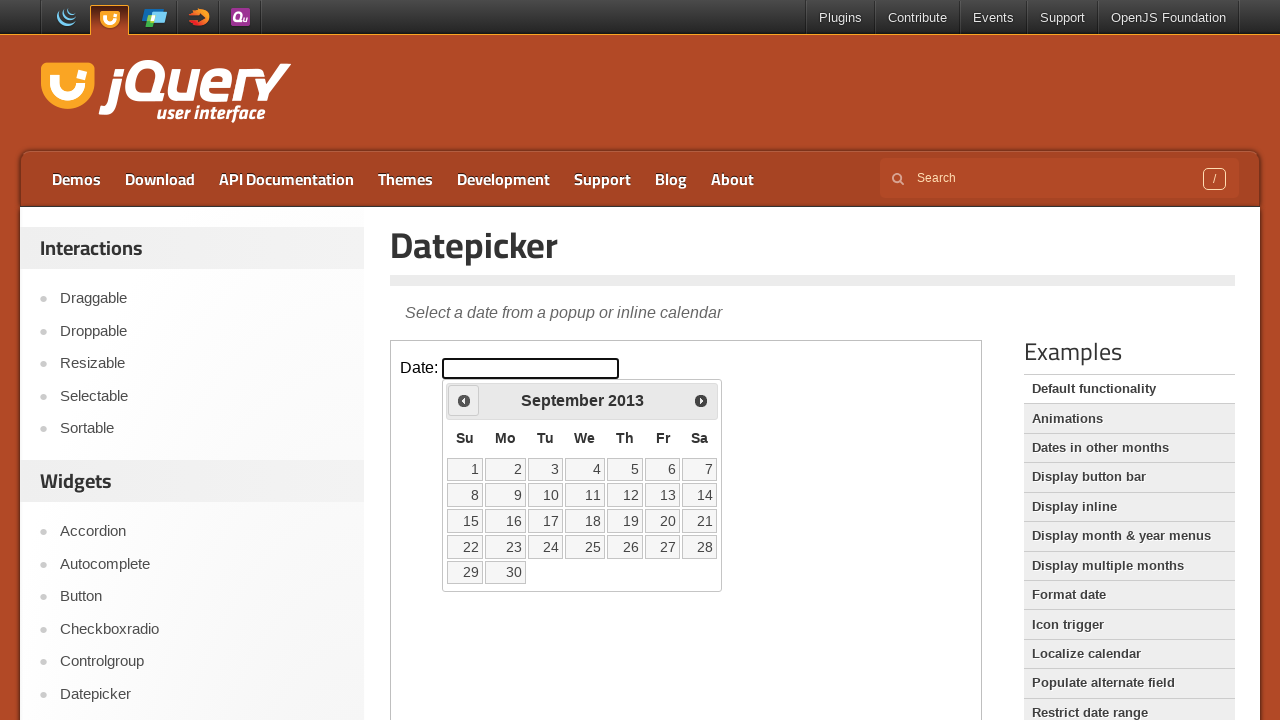

Checked current date: September 2013
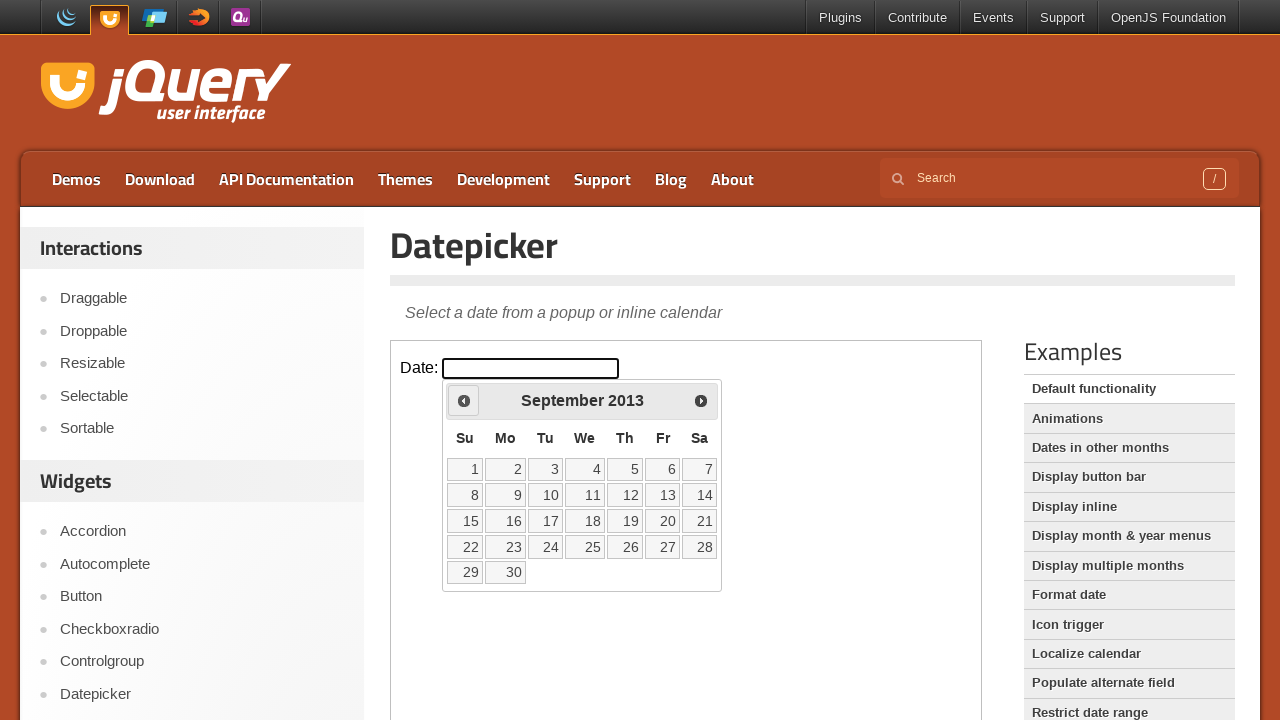

Clicked previous month button to navigate backwards at (464, 400) on iframe >> nth=0 >> internal:control=enter-frame >> xpath=//span[@class='ui-icon 
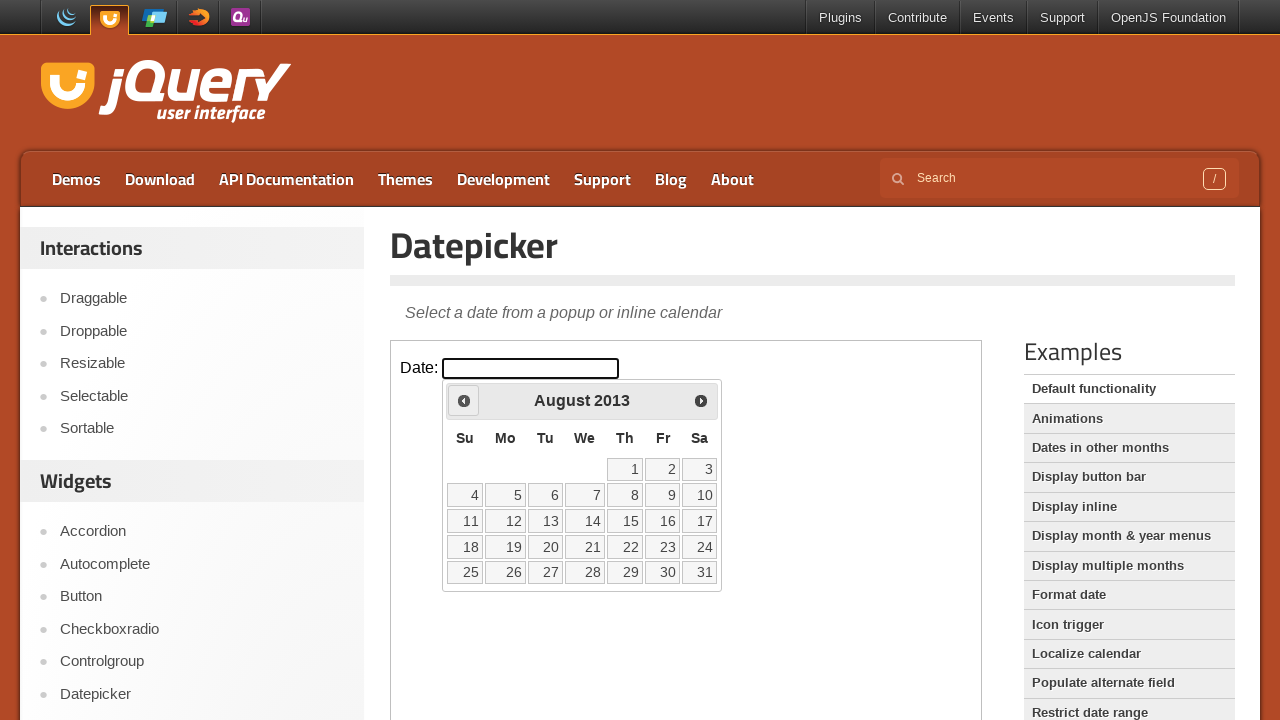

Checked current date: August 2013
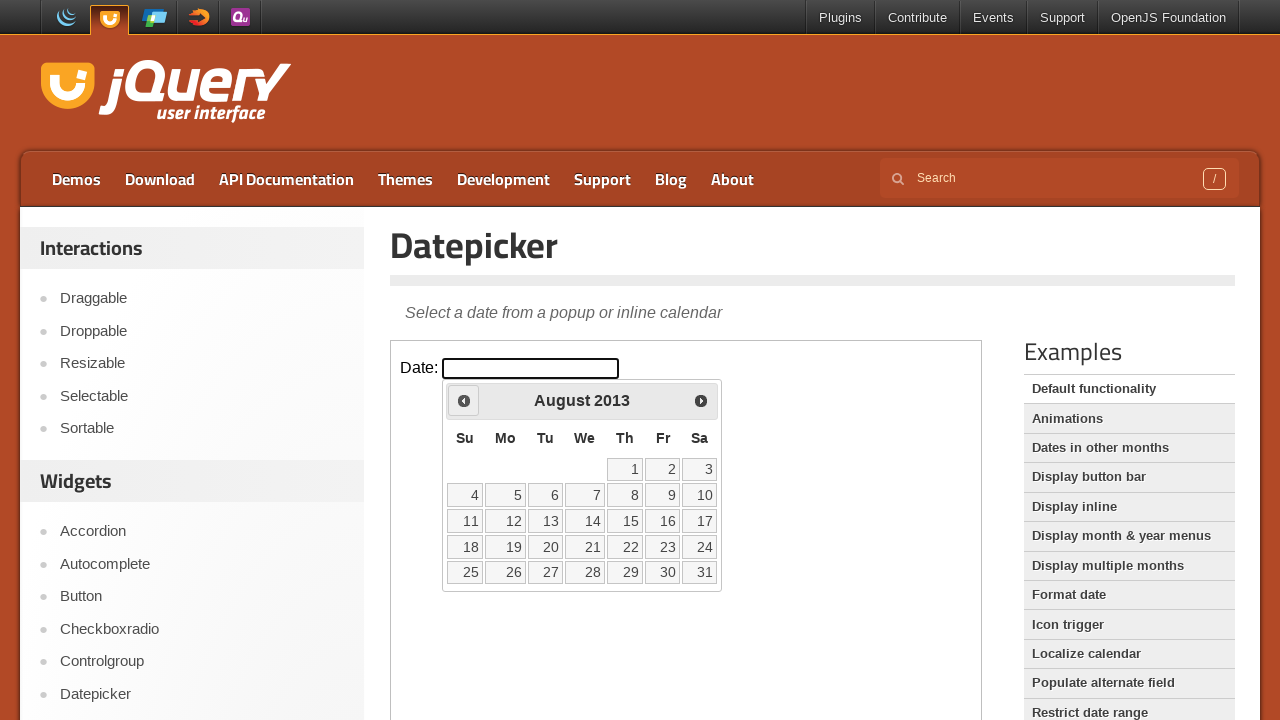

Clicked previous month button to navigate backwards at (464, 400) on iframe >> nth=0 >> internal:control=enter-frame >> xpath=//span[@class='ui-icon 
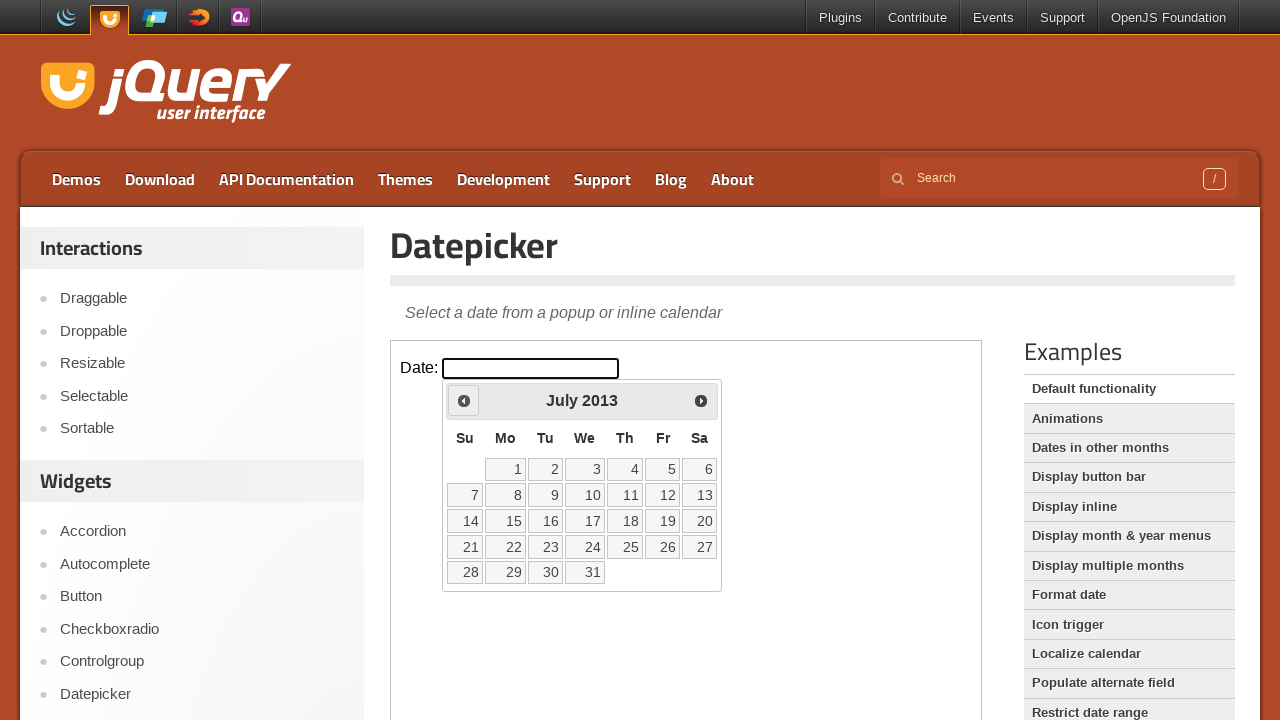

Checked current date: July 2013
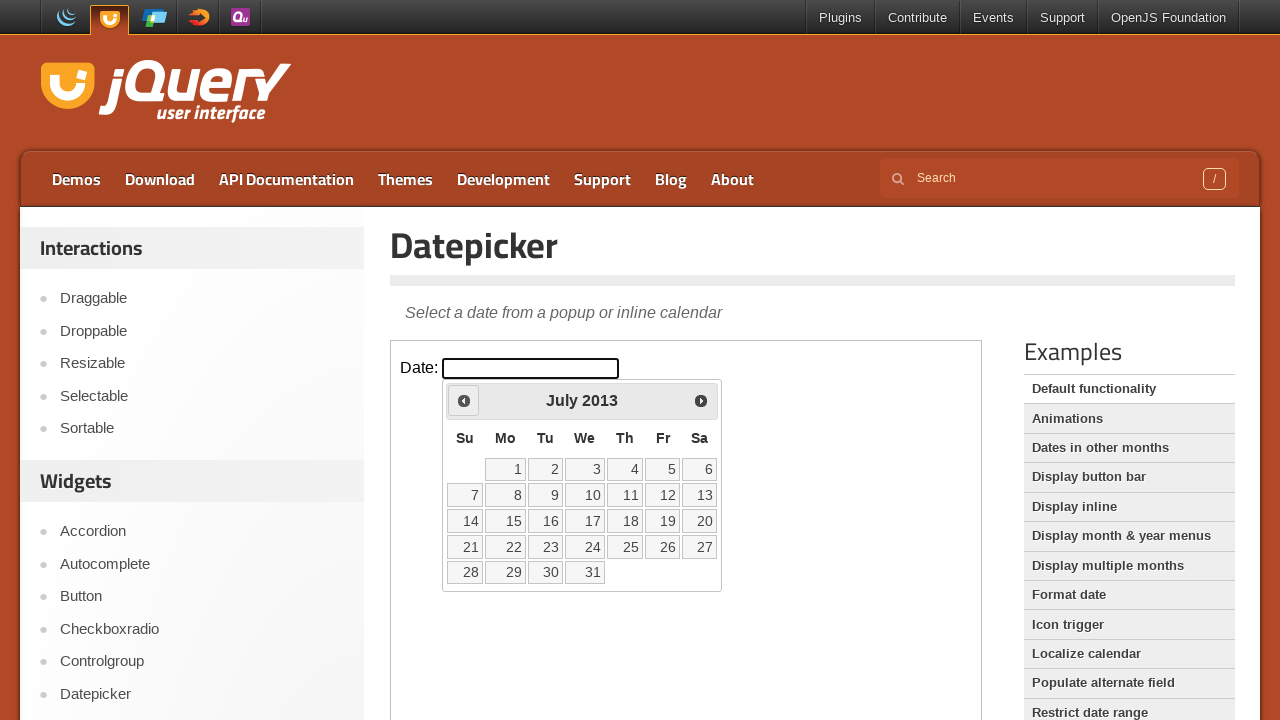

Clicked previous month button to navigate backwards at (464, 400) on iframe >> nth=0 >> internal:control=enter-frame >> xpath=//span[@class='ui-icon 
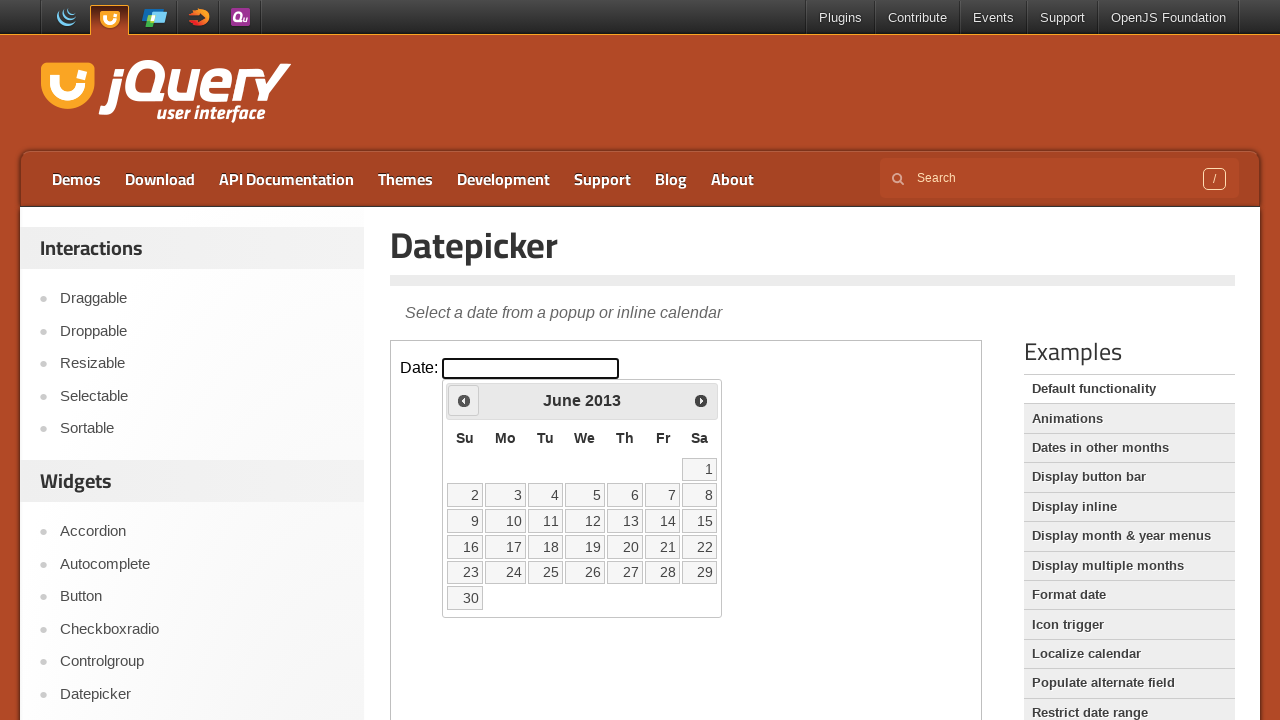

Checked current date: June 2013
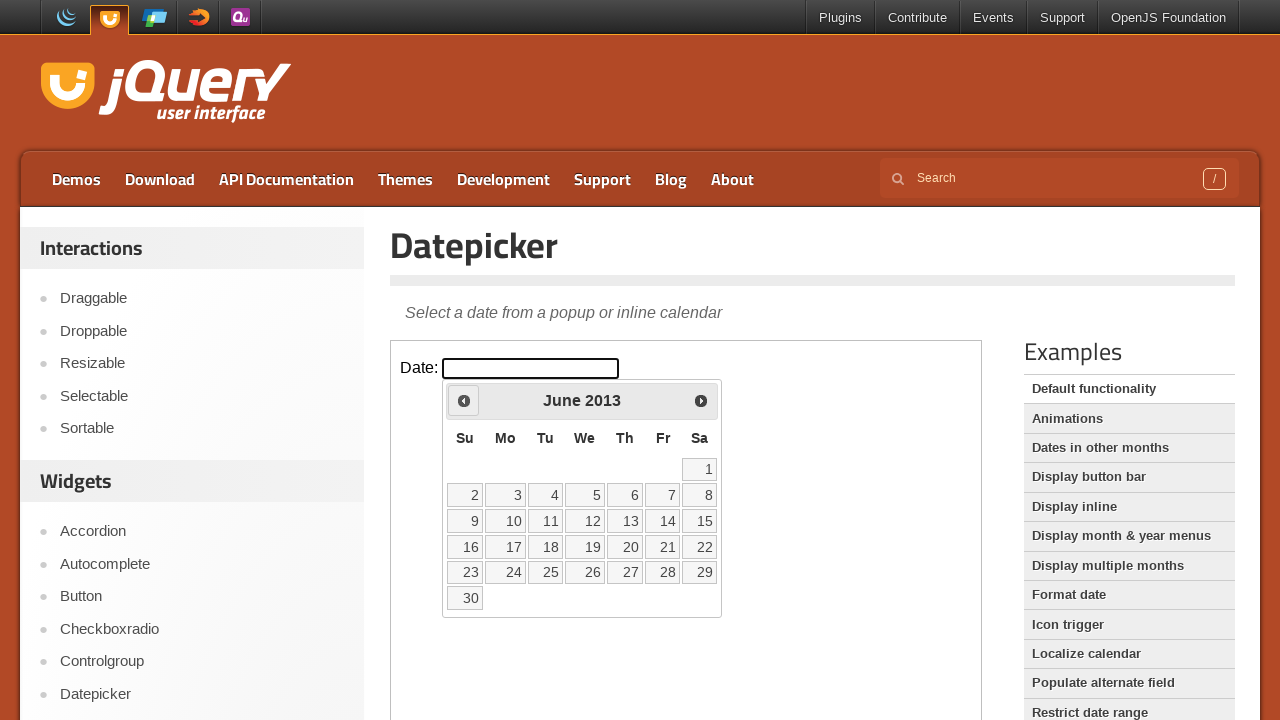

Clicked previous month button to navigate backwards at (464, 400) on iframe >> nth=0 >> internal:control=enter-frame >> xpath=//span[@class='ui-icon 
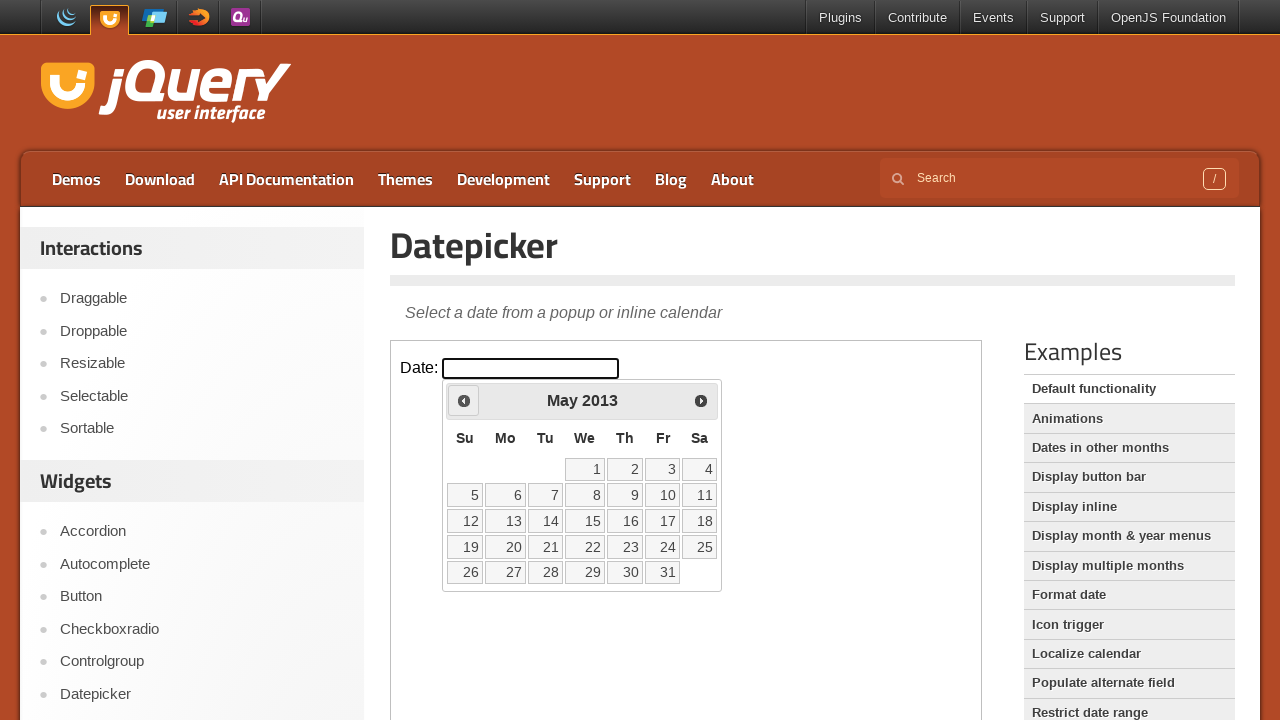

Checked current date: May 2013
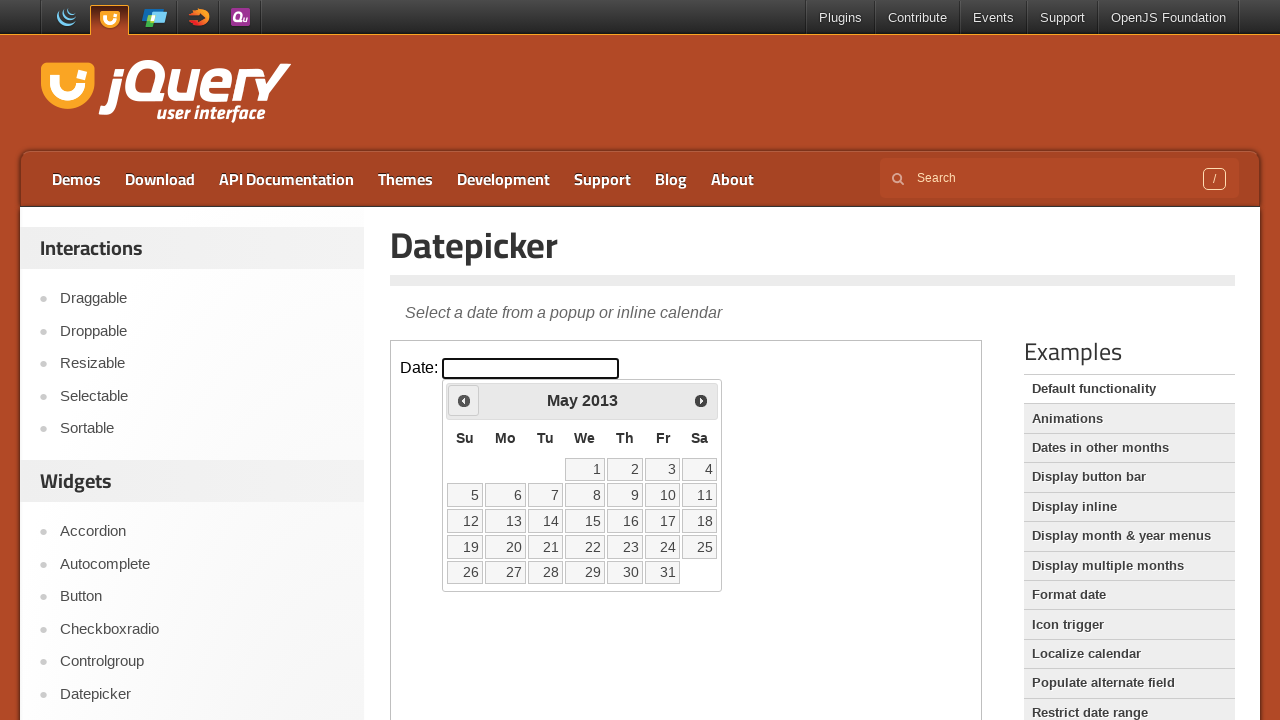

Clicked previous month button to navigate backwards at (464, 400) on iframe >> nth=0 >> internal:control=enter-frame >> xpath=//span[@class='ui-icon 
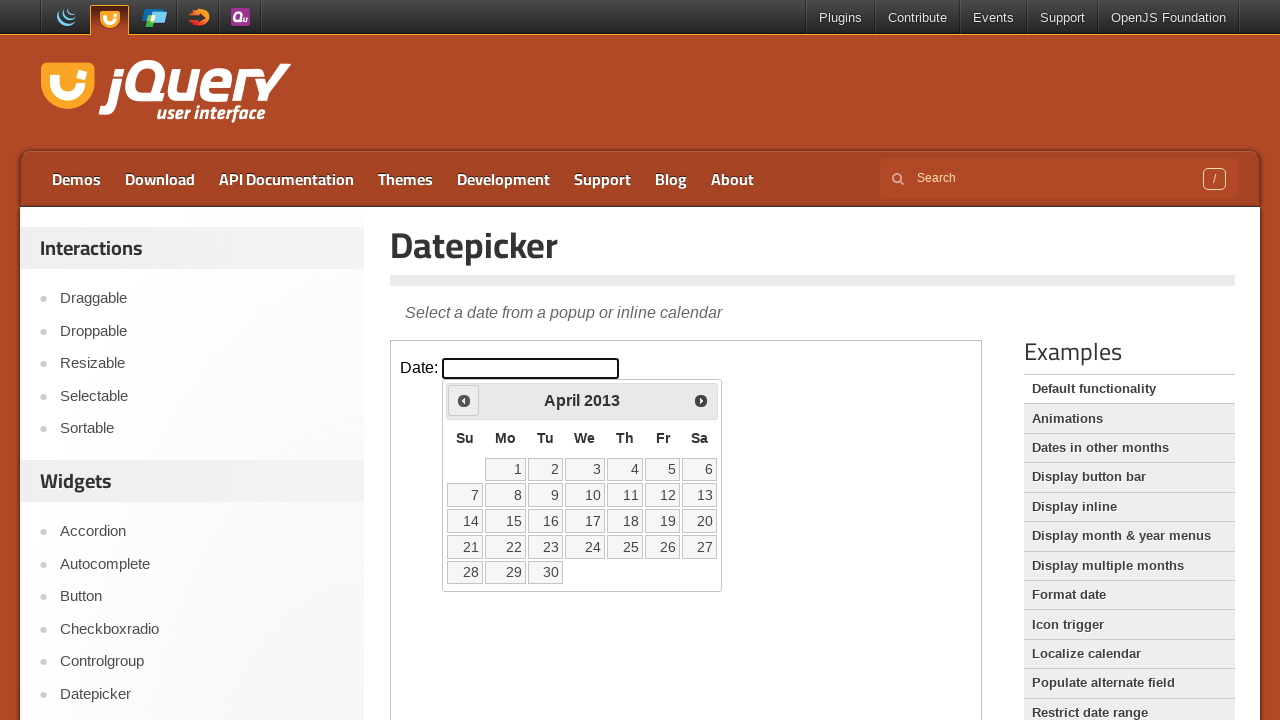

Checked current date: April 2013
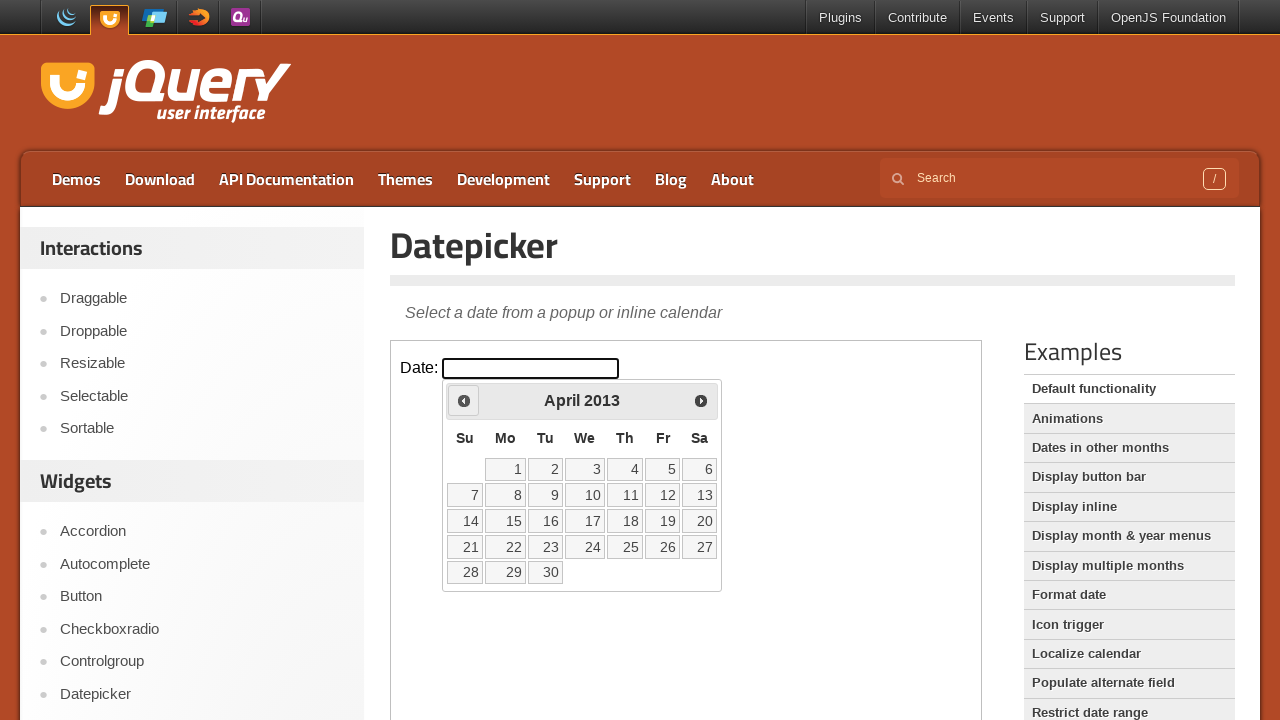

Clicked previous month button to navigate backwards at (464, 400) on iframe >> nth=0 >> internal:control=enter-frame >> xpath=//span[@class='ui-icon 
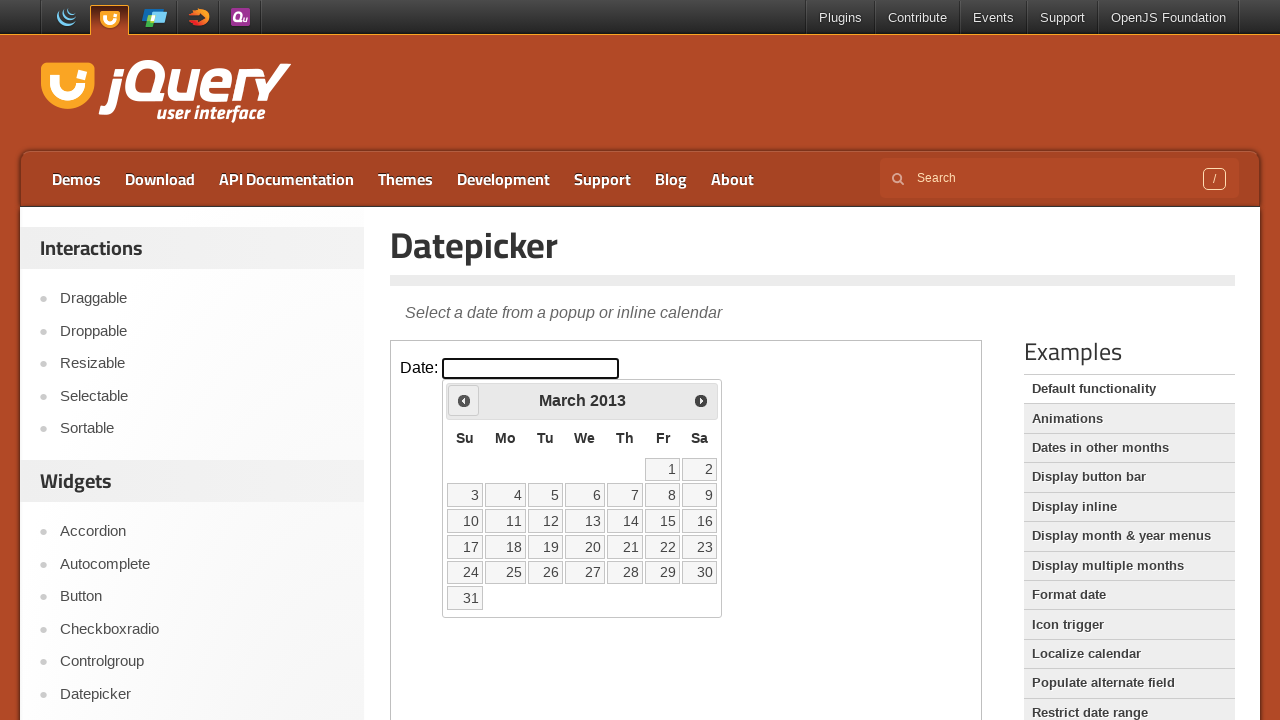

Checked current date: March 2013
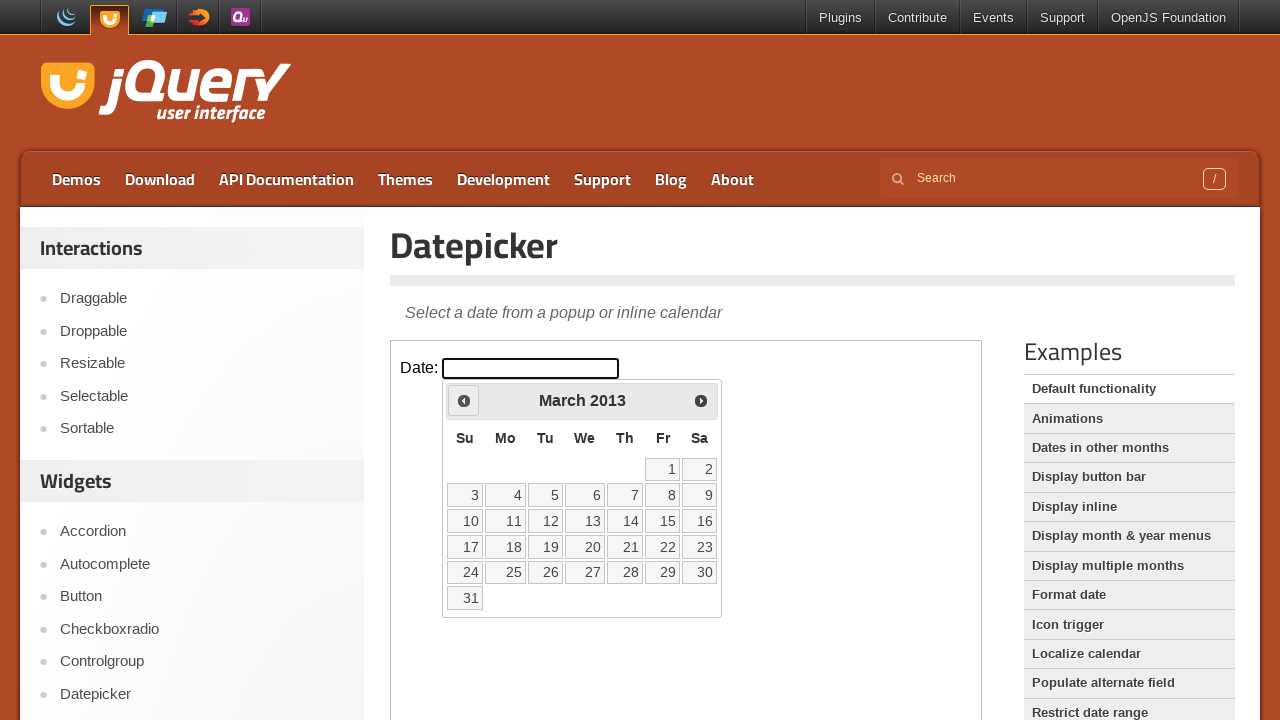

Clicked previous month button to navigate backwards at (464, 400) on iframe >> nth=0 >> internal:control=enter-frame >> xpath=//span[@class='ui-icon 
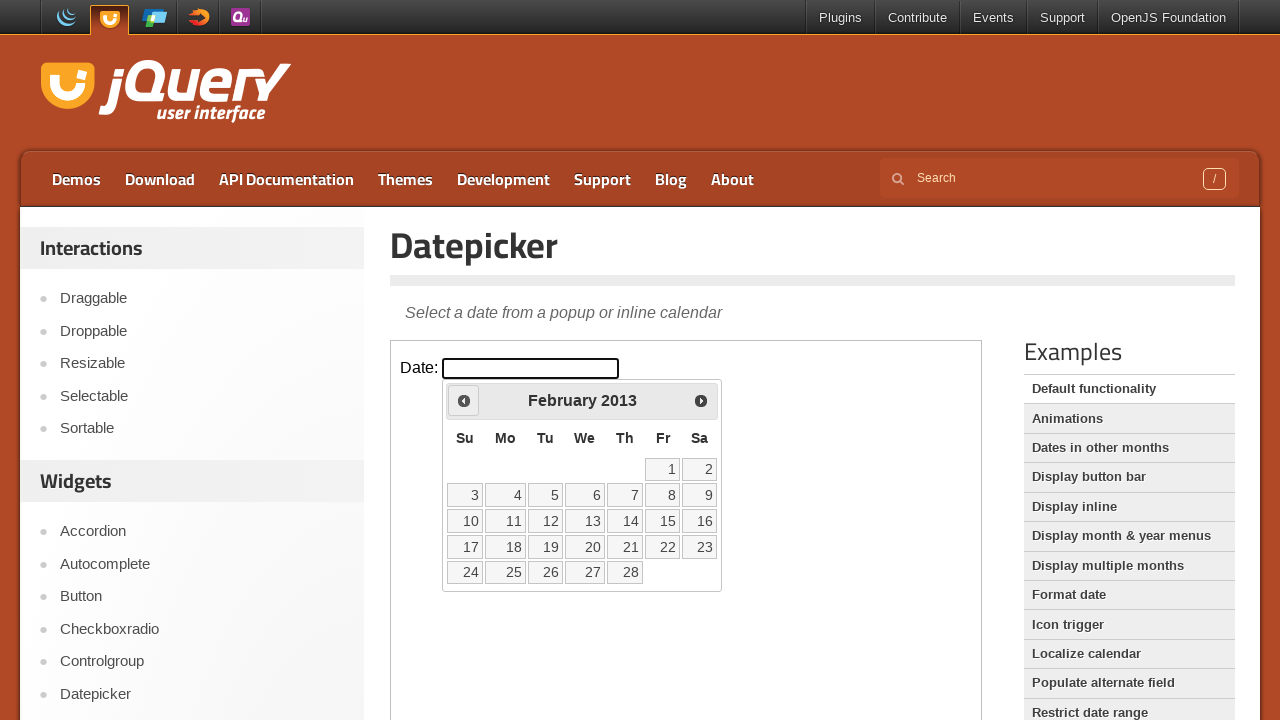

Checked current date: February 2013
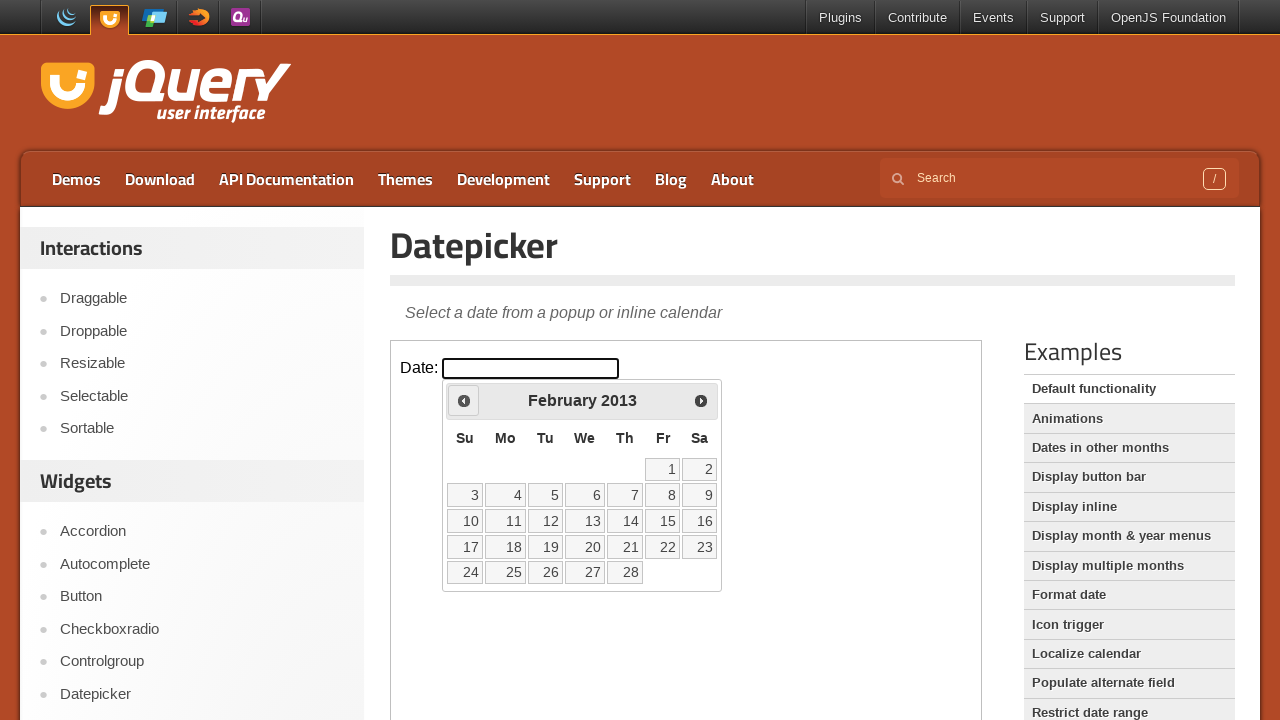

Clicked previous month button to navigate backwards at (464, 400) on iframe >> nth=0 >> internal:control=enter-frame >> xpath=//span[@class='ui-icon 
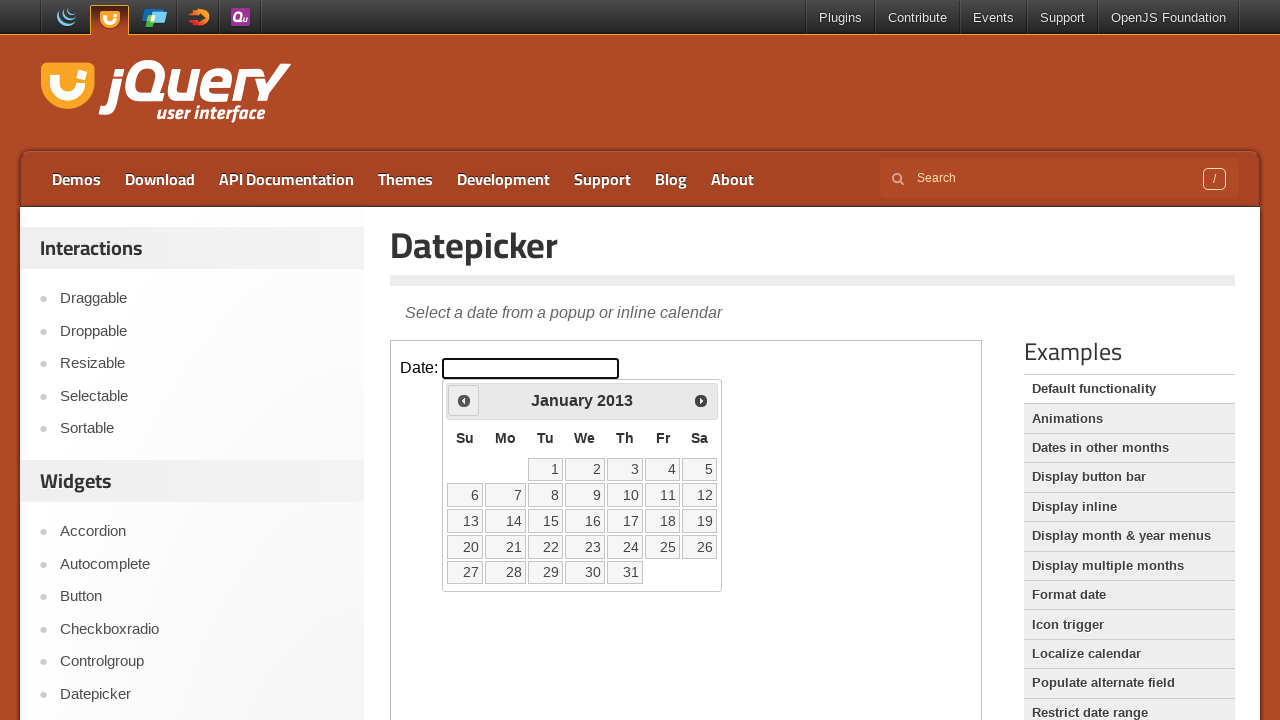

Checked current date: January 2013
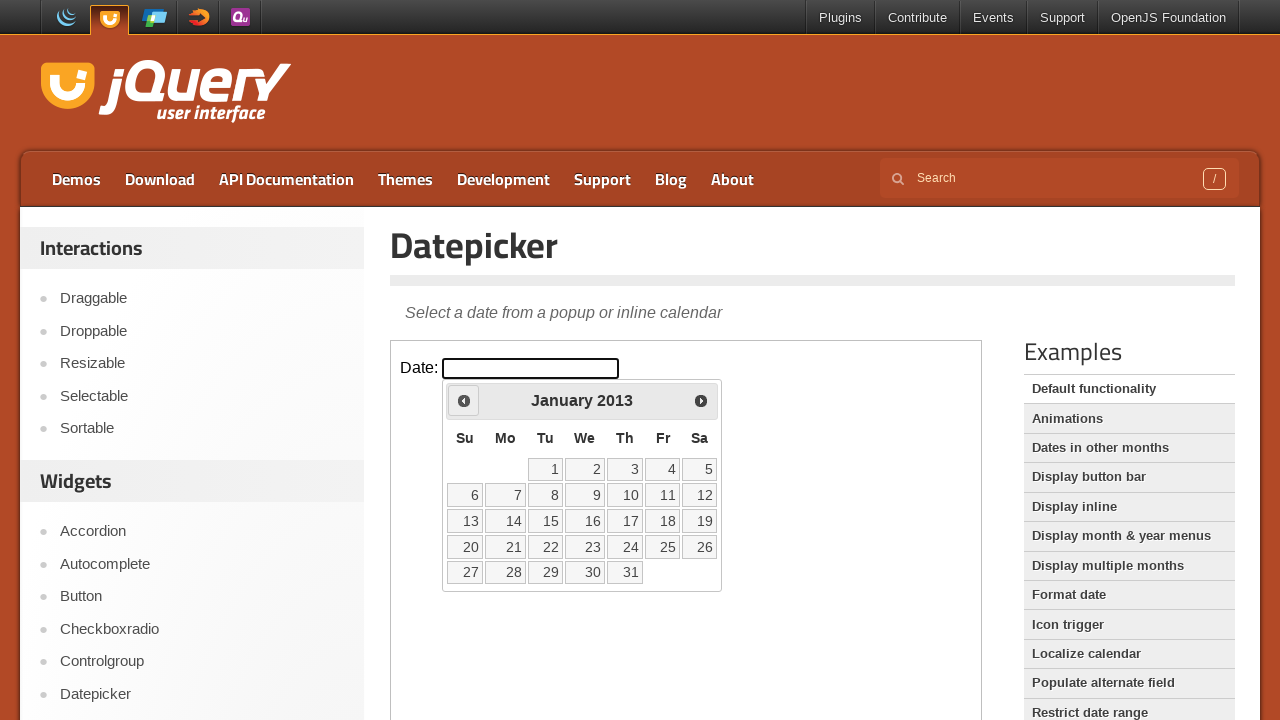

Clicked previous month button to navigate backwards at (464, 400) on iframe >> nth=0 >> internal:control=enter-frame >> xpath=//span[@class='ui-icon 
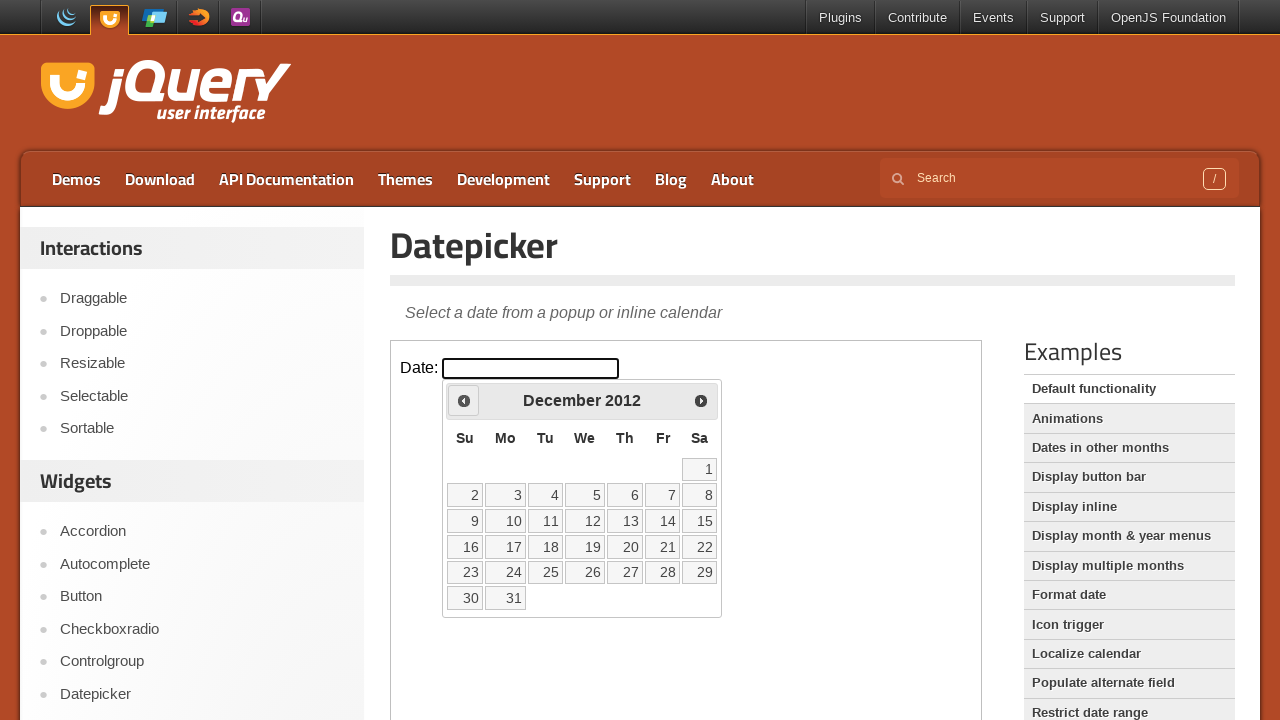

Checked current date: December 2012
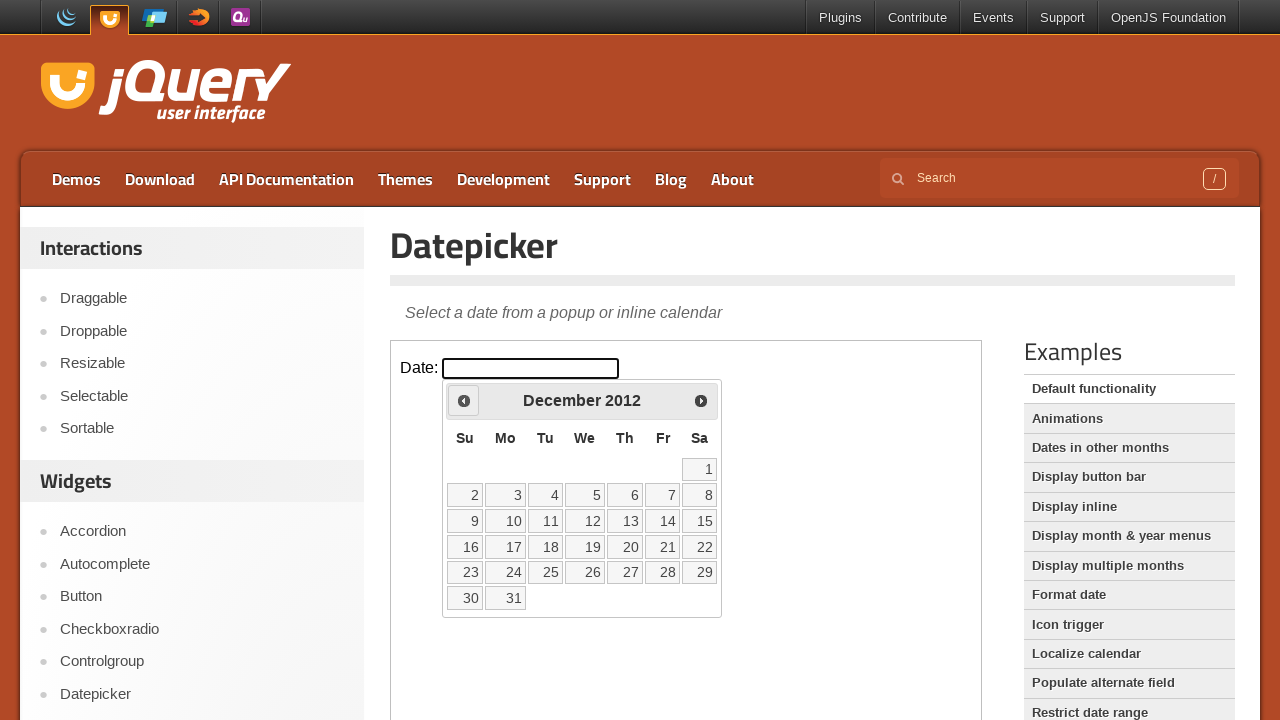

Clicked previous month button to navigate backwards at (464, 400) on iframe >> nth=0 >> internal:control=enter-frame >> xpath=//span[@class='ui-icon 
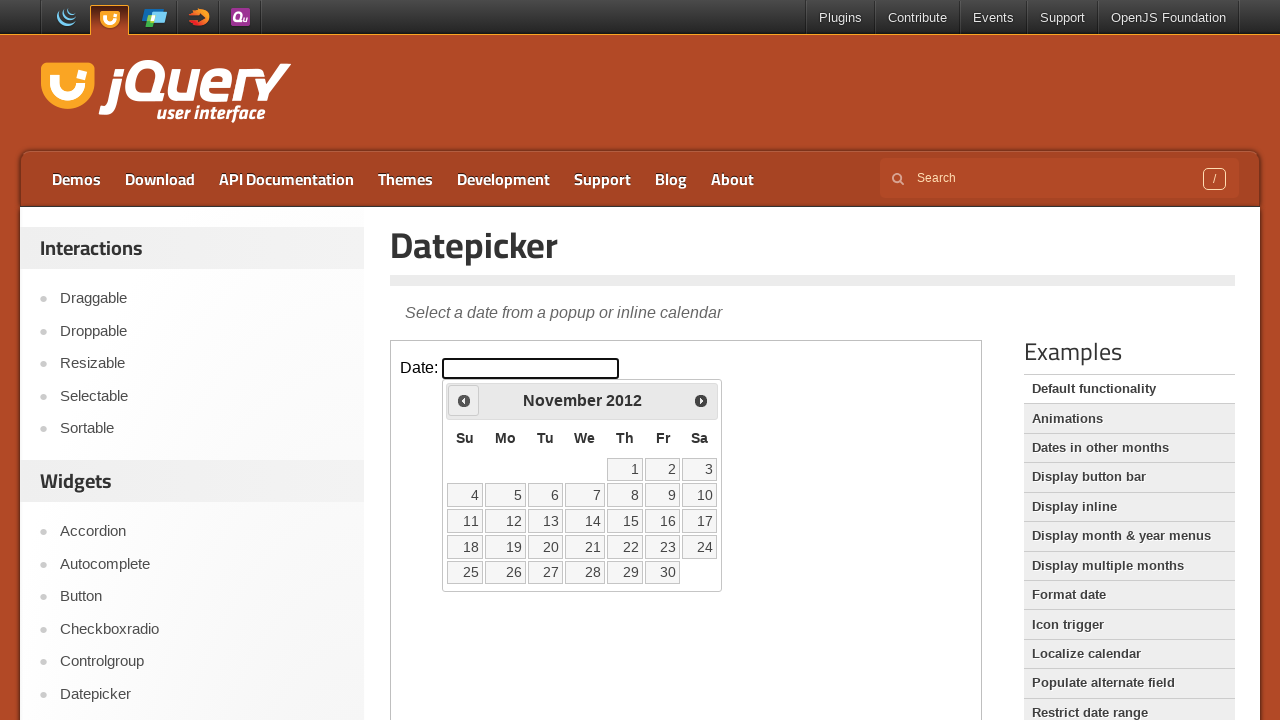

Checked current date: November 2012
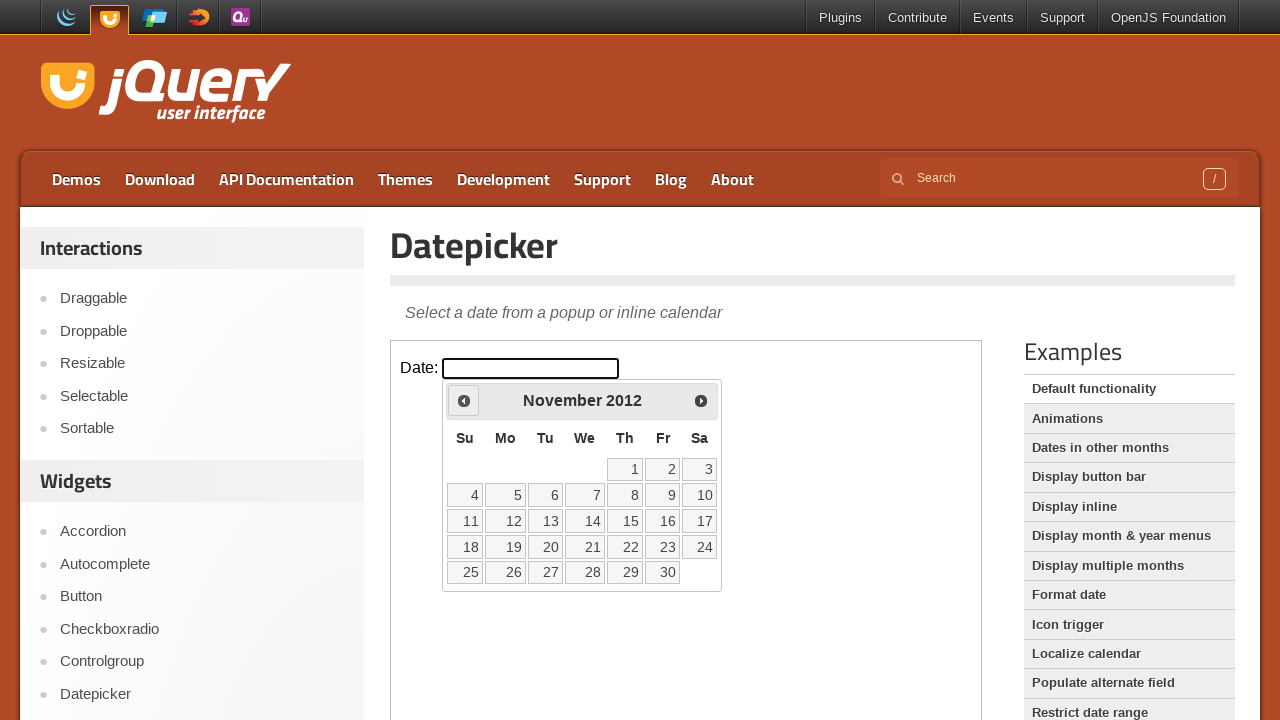

Clicked previous month button to navigate backwards at (464, 400) on iframe >> nth=0 >> internal:control=enter-frame >> xpath=//span[@class='ui-icon 
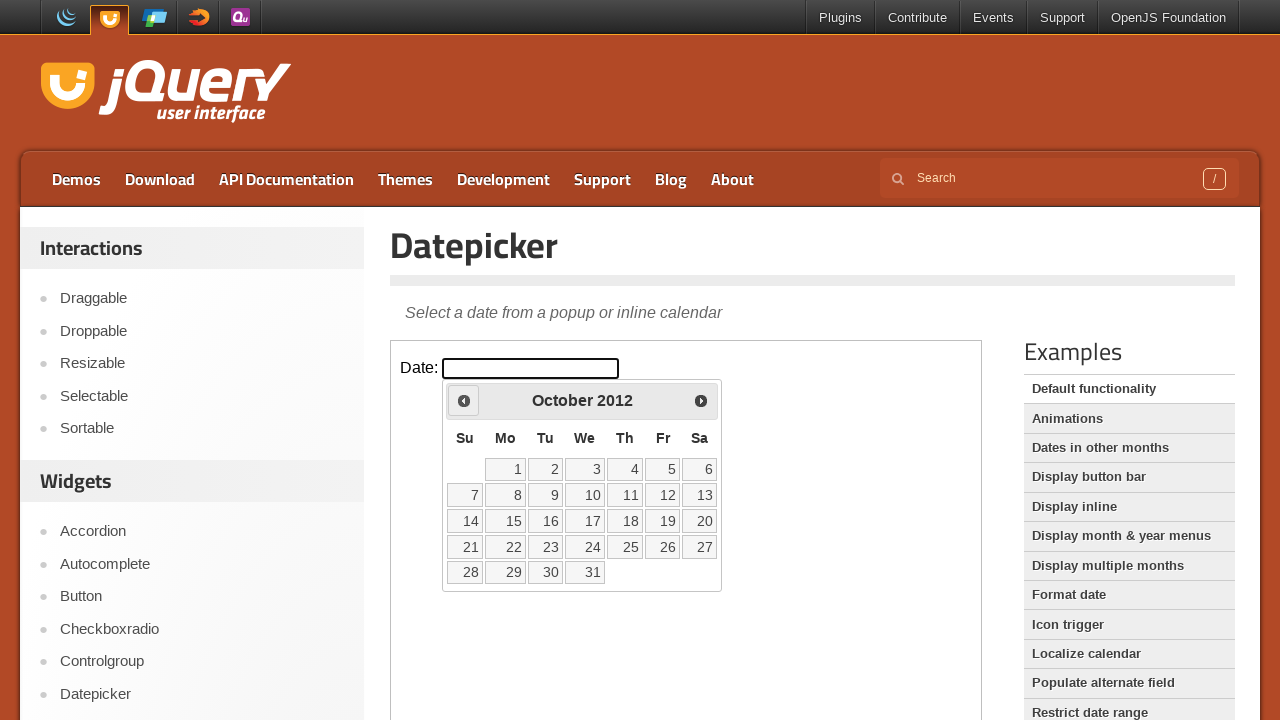

Checked current date: October 2012
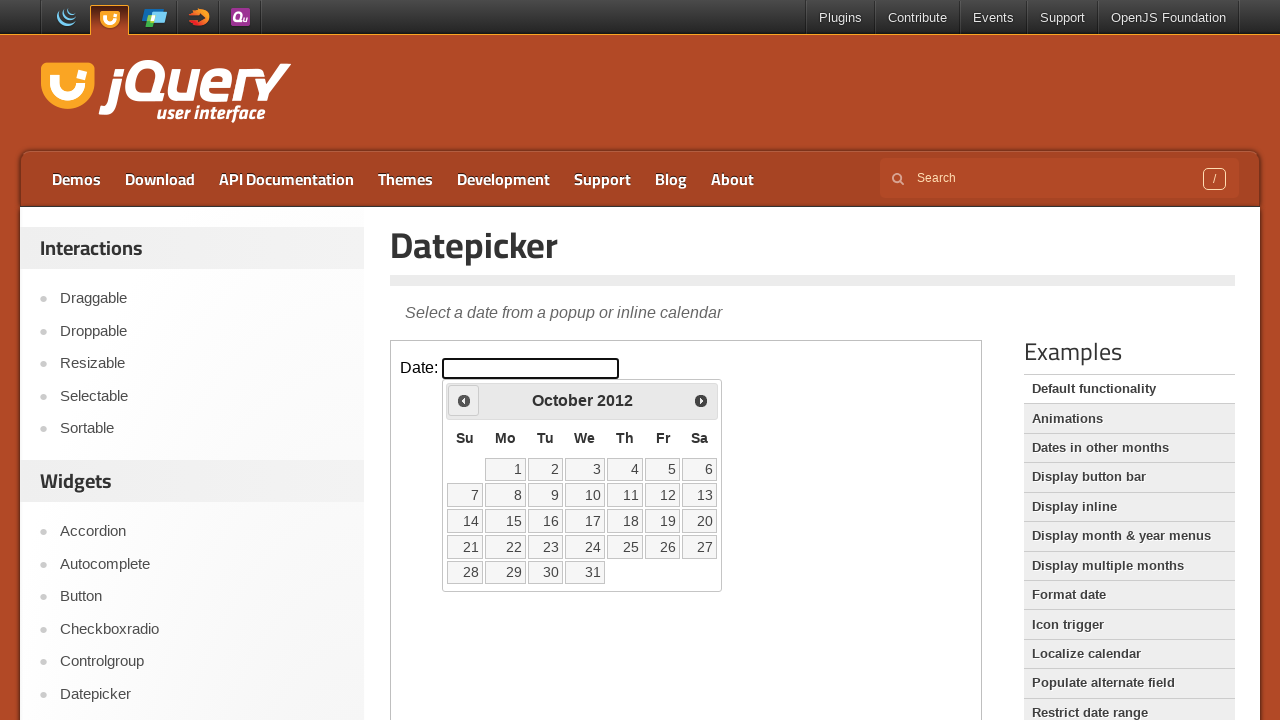

Clicked previous month button to navigate backwards at (464, 400) on iframe >> nth=0 >> internal:control=enter-frame >> xpath=//span[@class='ui-icon 
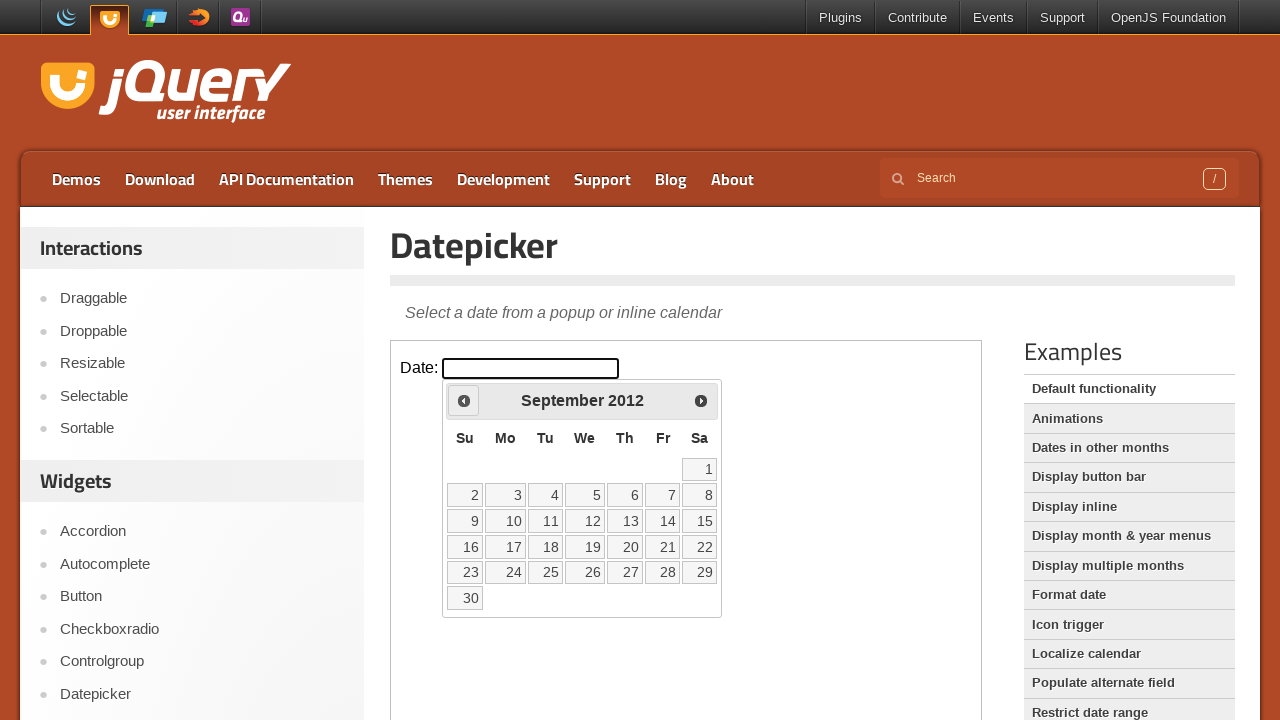

Checked current date: September 2012
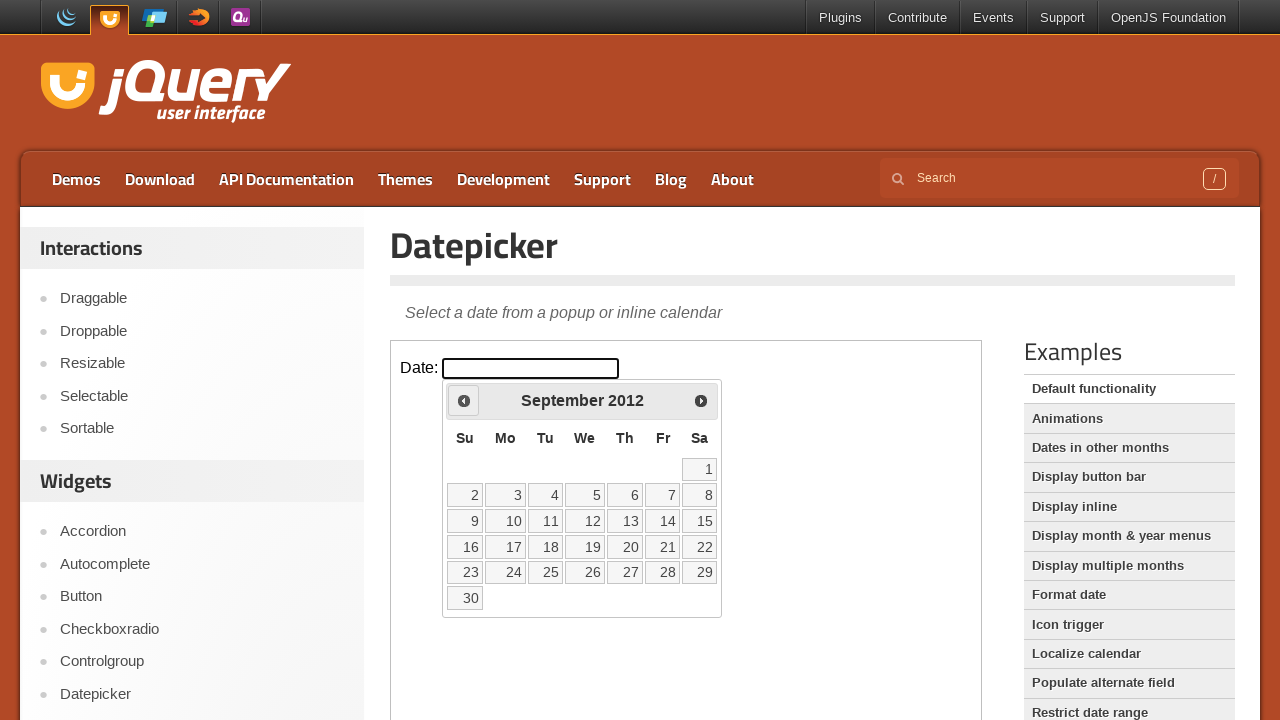

Clicked previous month button to navigate backwards at (464, 400) on iframe >> nth=0 >> internal:control=enter-frame >> xpath=//span[@class='ui-icon 
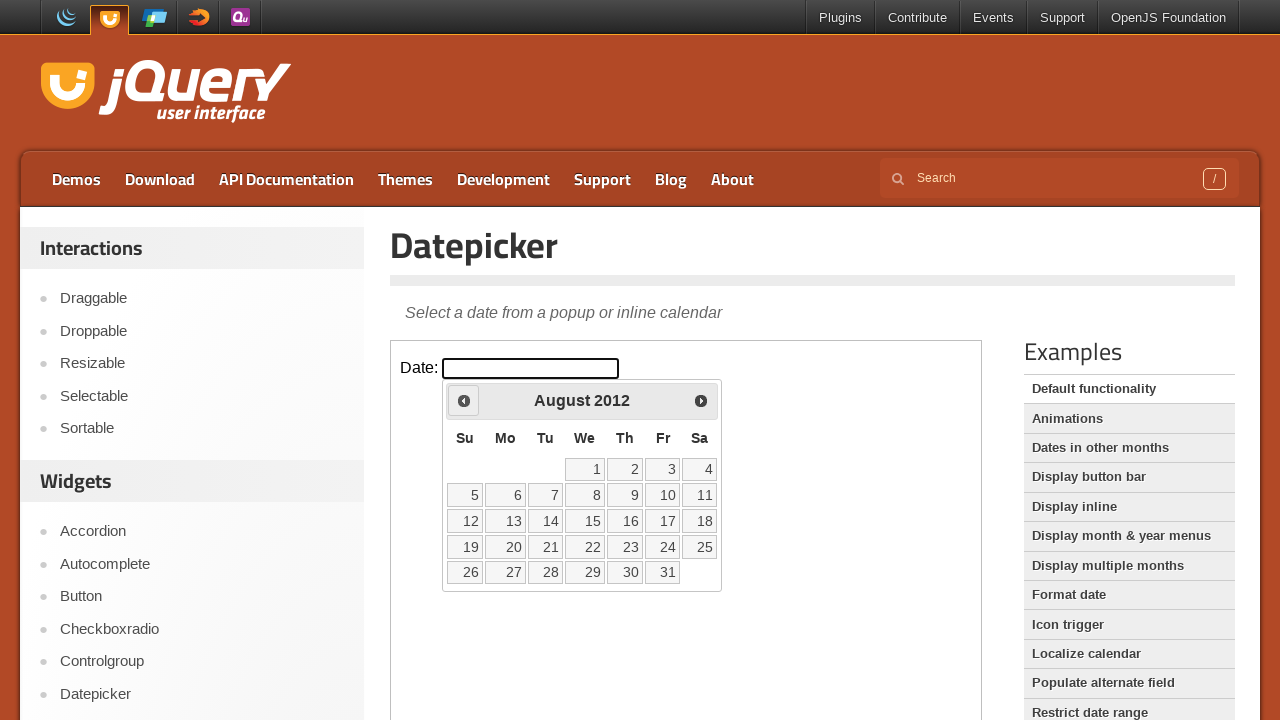

Checked current date: August 2012
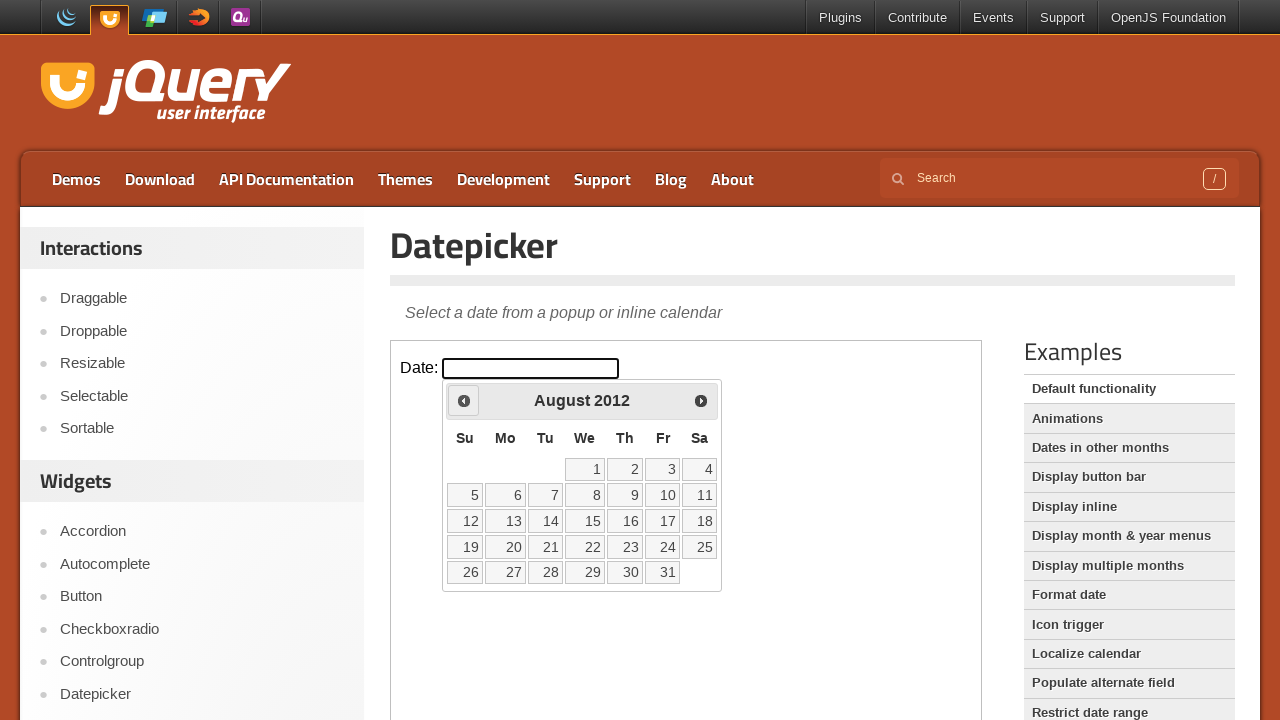

Clicked previous month button to navigate backwards at (464, 400) on iframe >> nth=0 >> internal:control=enter-frame >> xpath=//span[@class='ui-icon 
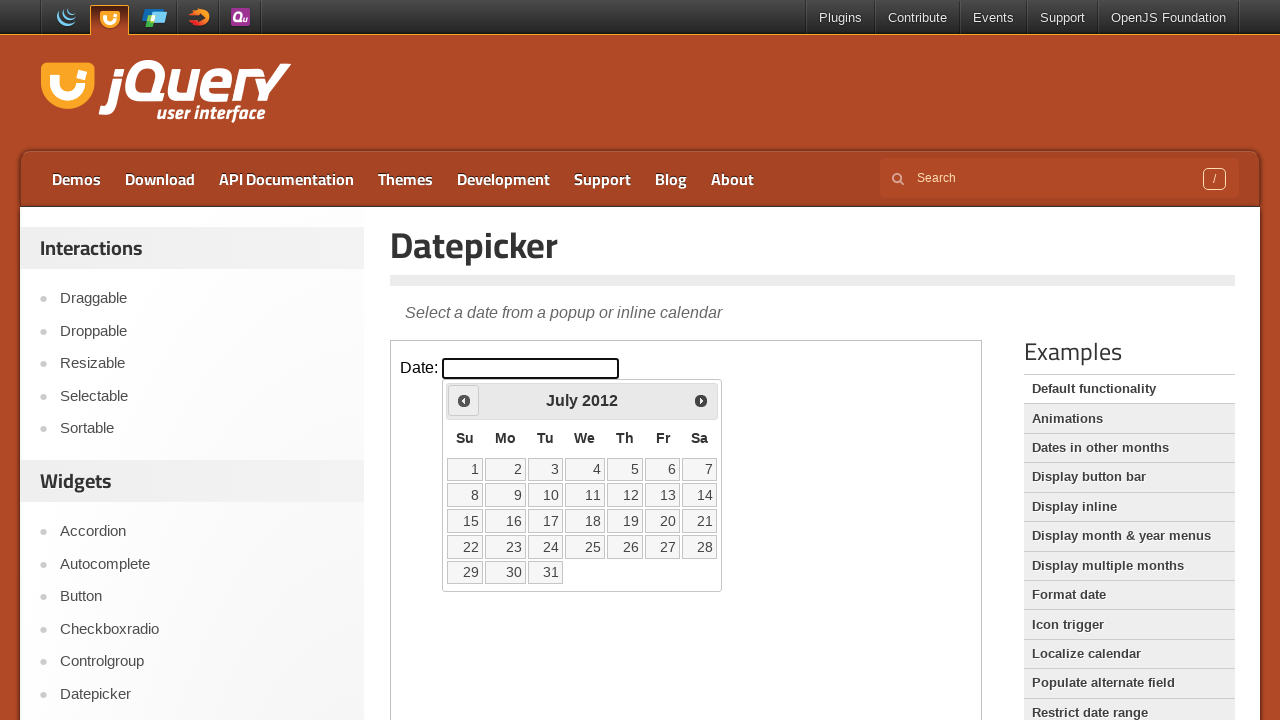

Checked current date: July 2012
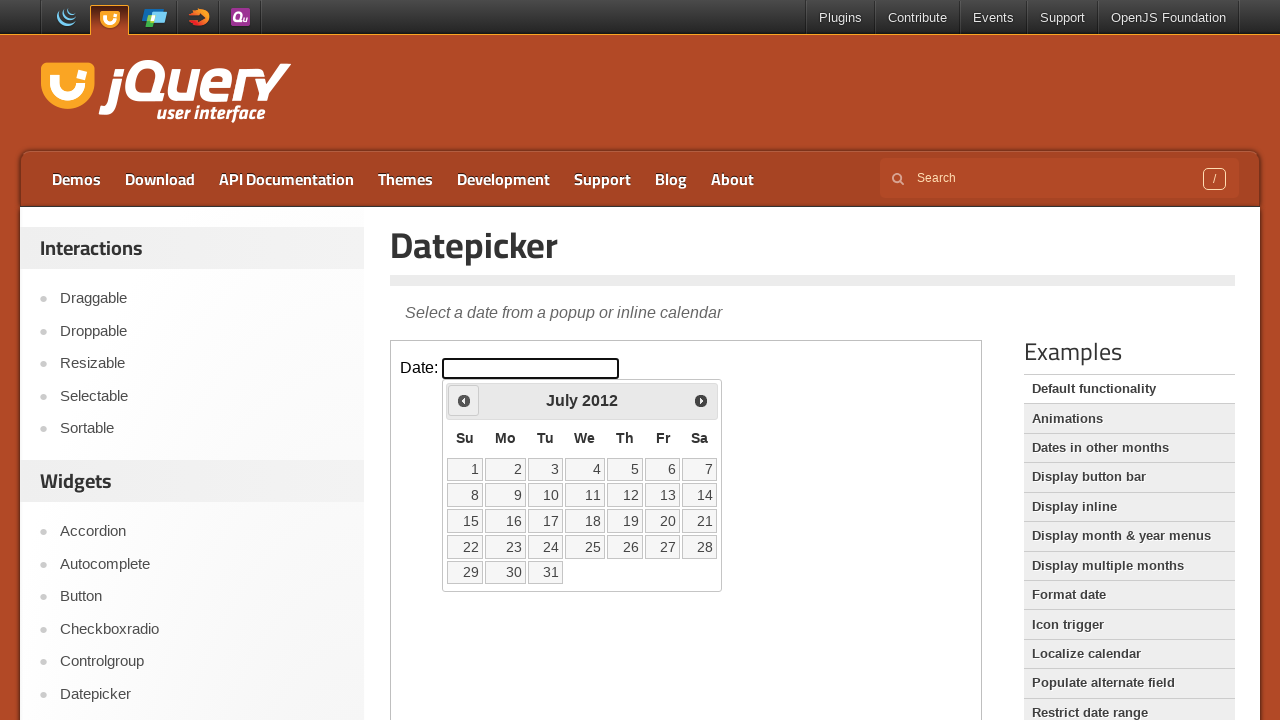

Clicked previous month button to navigate backwards at (464, 400) on iframe >> nth=0 >> internal:control=enter-frame >> xpath=//span[@class='ui-icon 
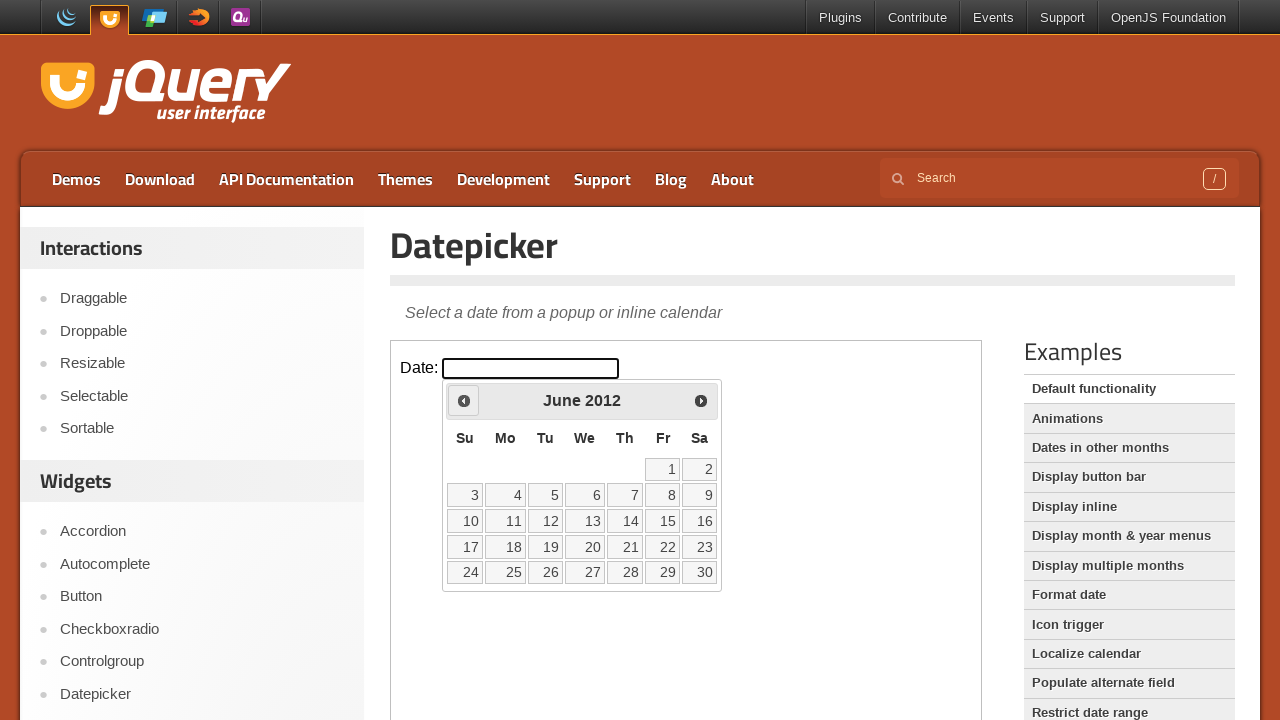

Checked current date: June 2012
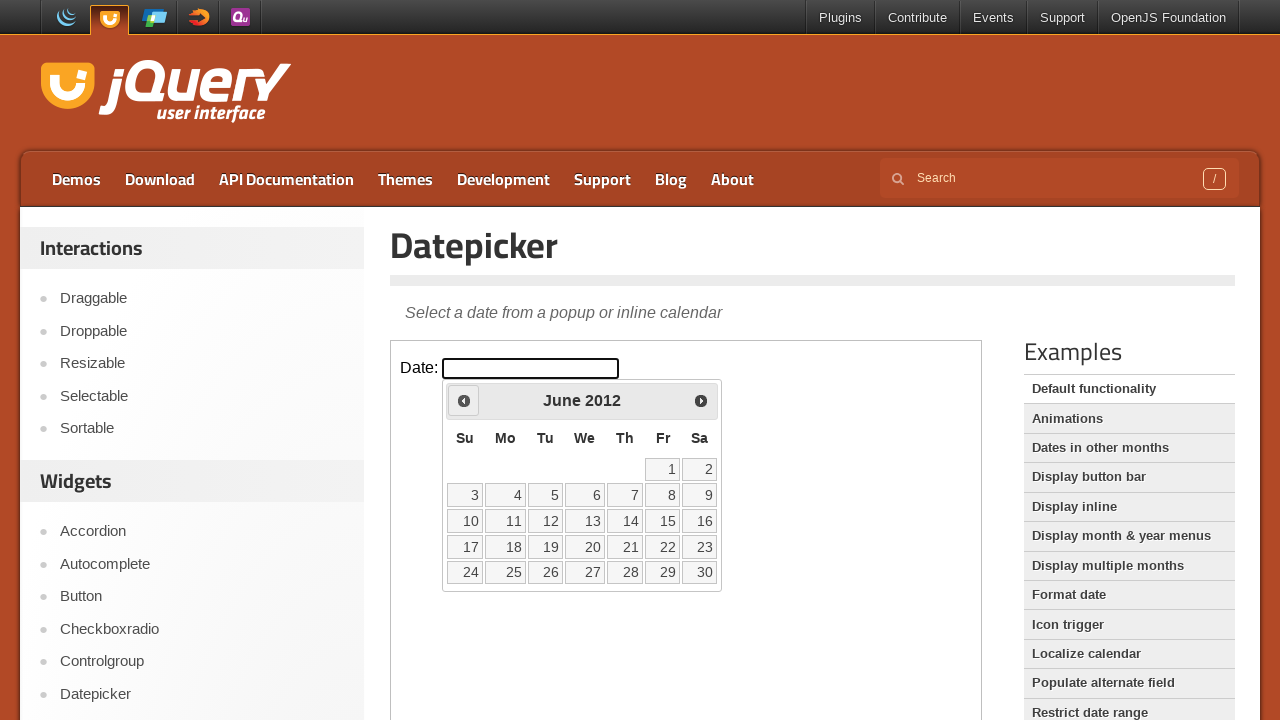

Clicked previous month button to navigate backwards at (464, 400) on iframe >> nth=0 >> internal:control=enter-frame >> xpath=//span[@class='ui-icon 
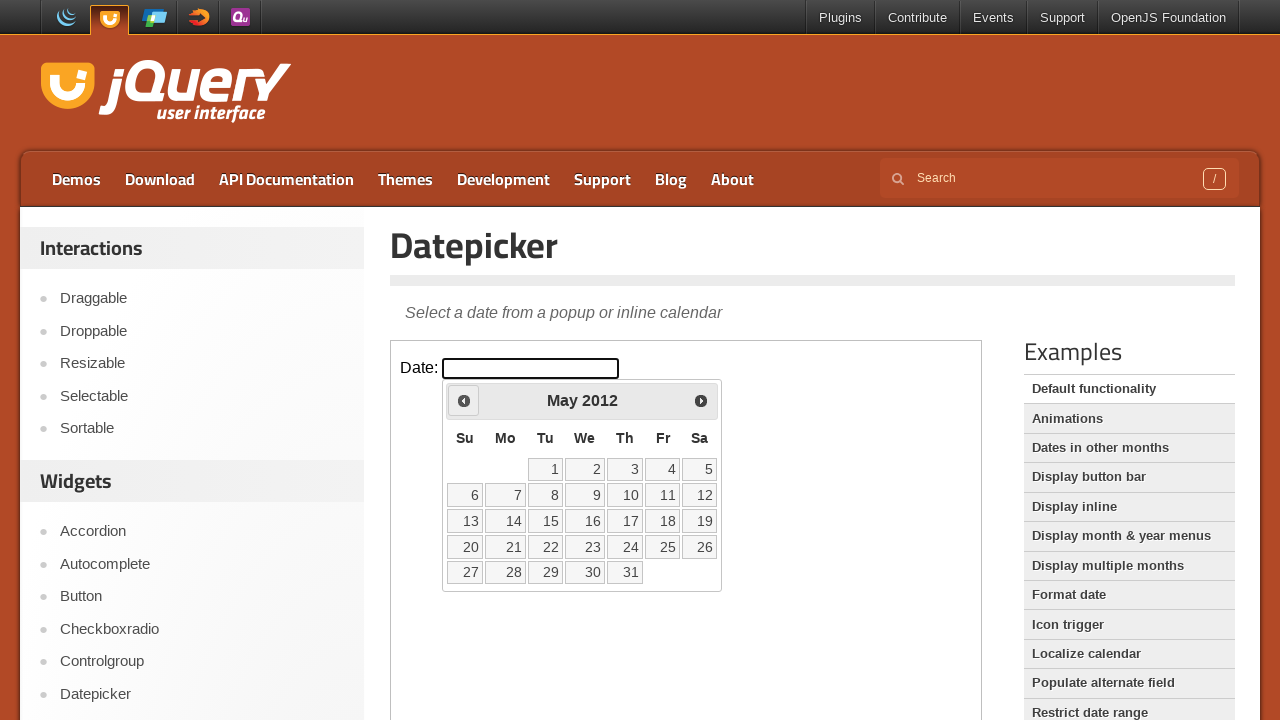

Checked current date: May 2012
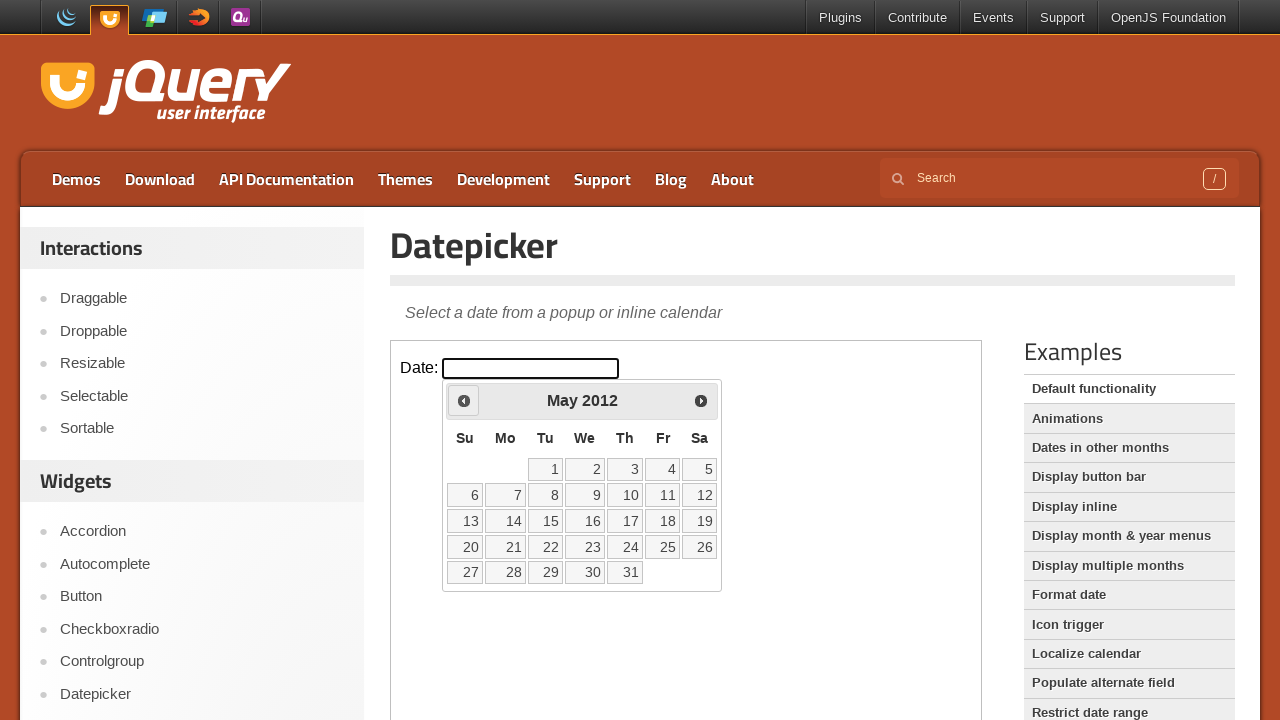

Clicked previous month button to navigate backwards at (464, 400) on iframe >> nth=0 >> internal:control=enter-frame >> xpath=//span[@class='ui-icon 
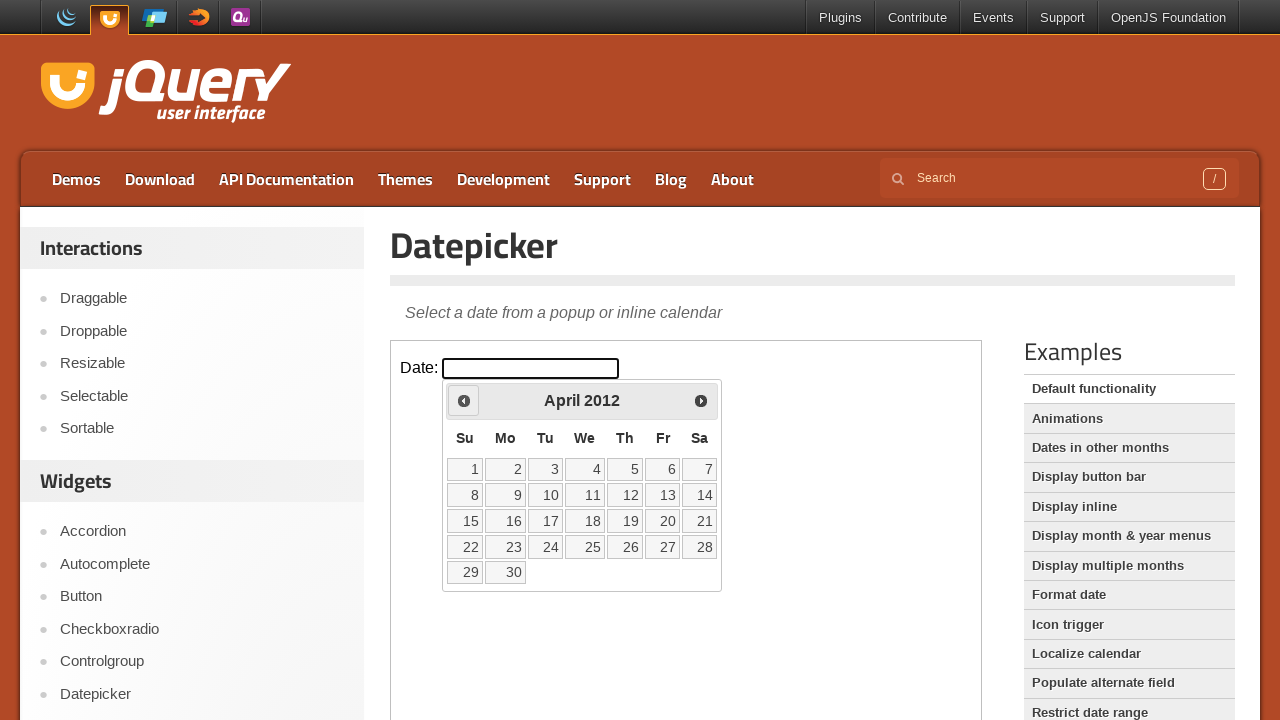

Checked current date: April 2012
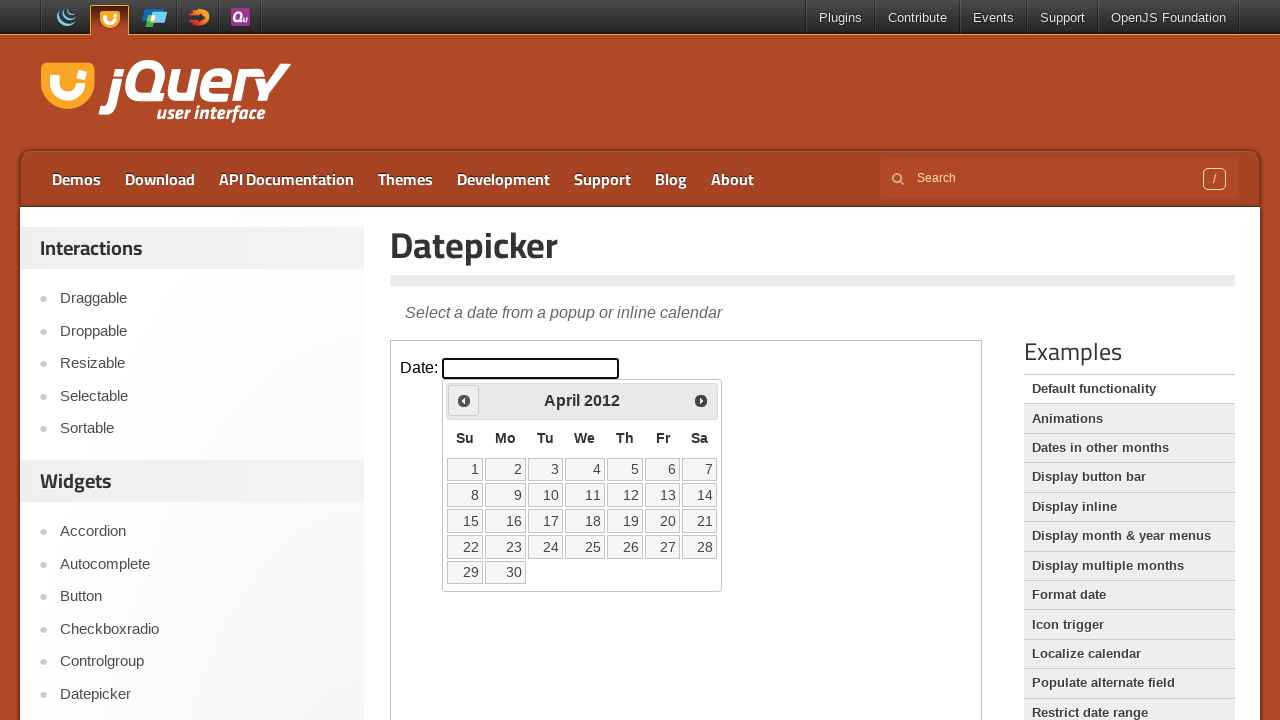

Clicked previous month button to navigate backwards at (464, 400) on iframe >> nth=0 >> internal:control=enter-frame >> xpath=//span[@class='ui-icon 
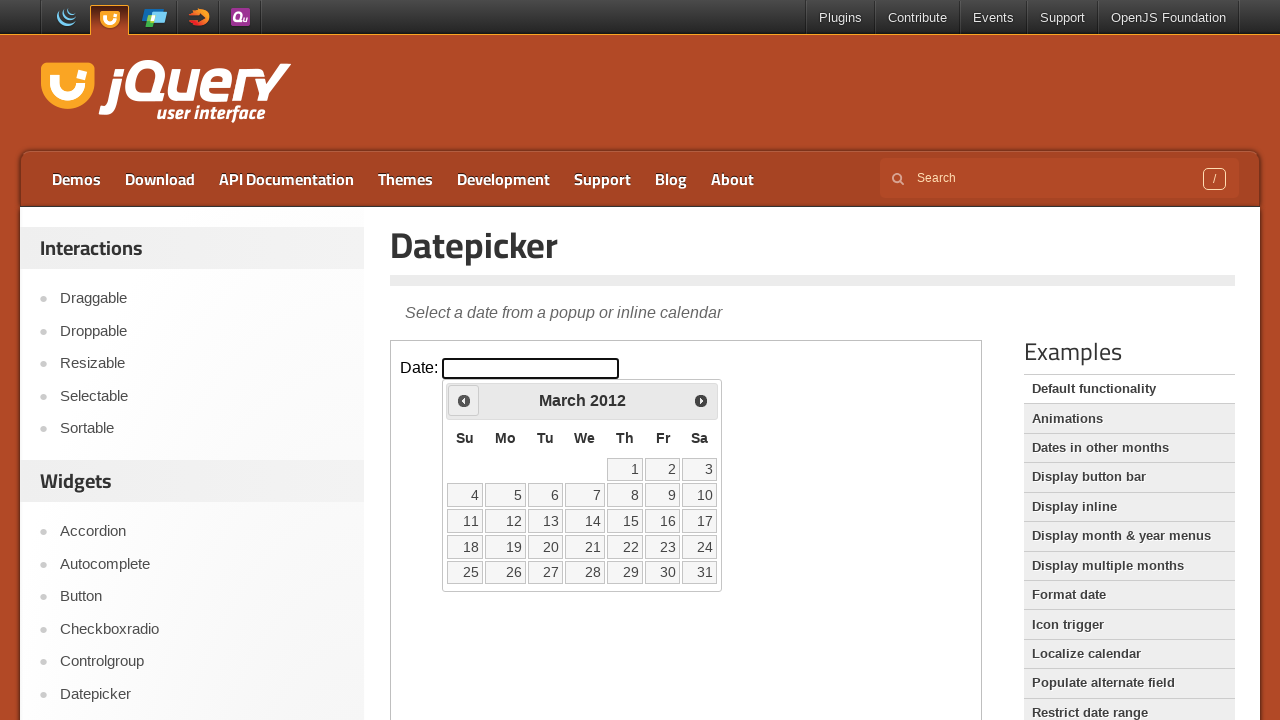

Checked current date: March 2012
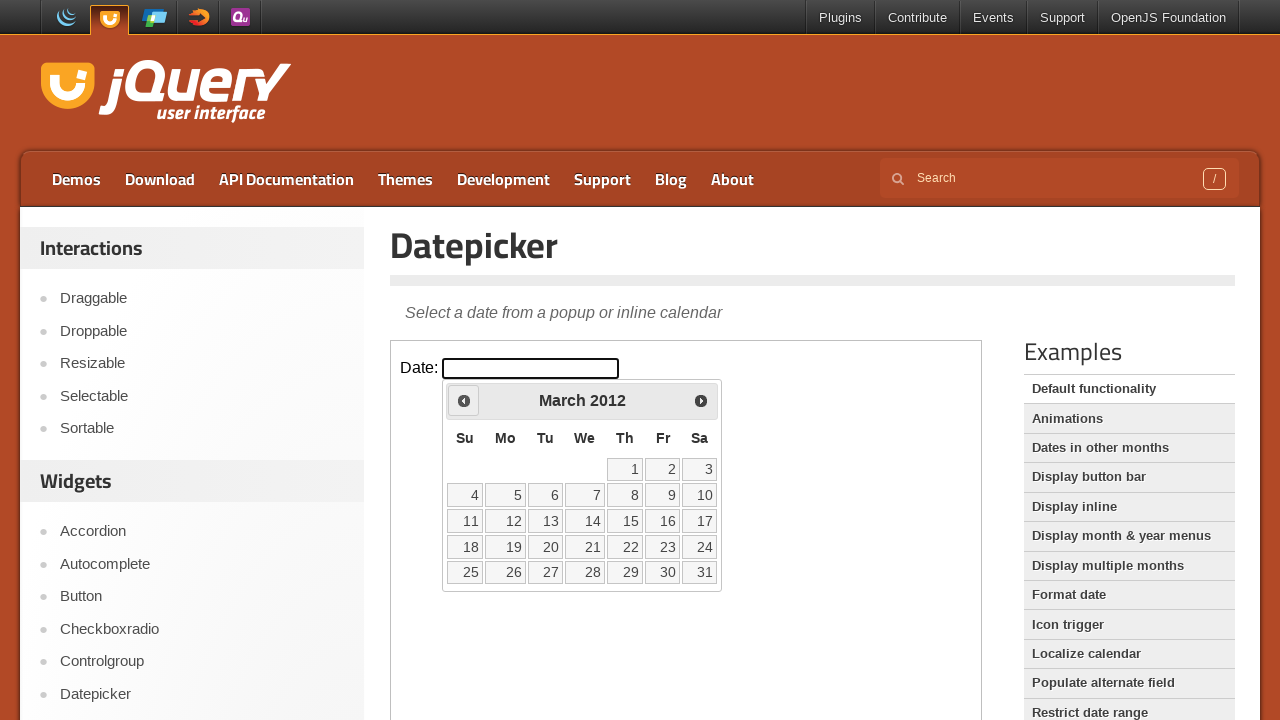

Clicked previous month button to navigate backwards at (464, 400) on iframe >> nth=0 >> internal:control=enter-frame >> xpath=//span[@class='ui-icon 
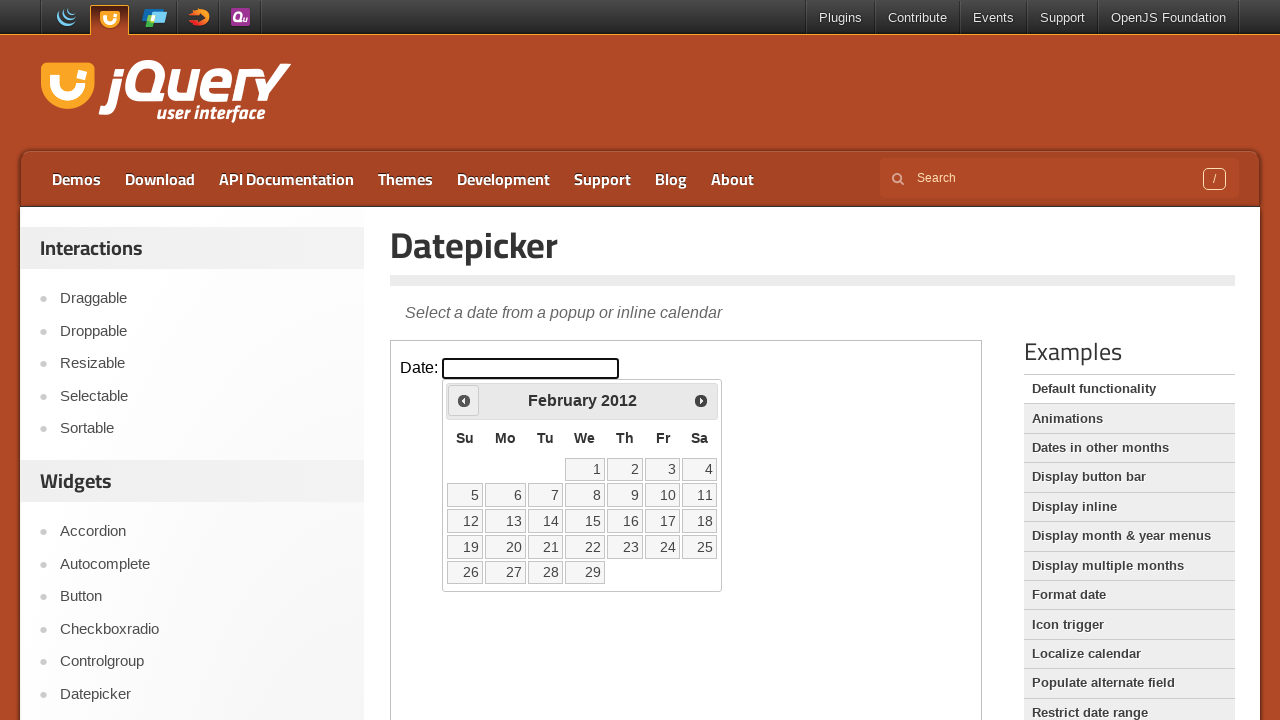

Checked current date: February 2012
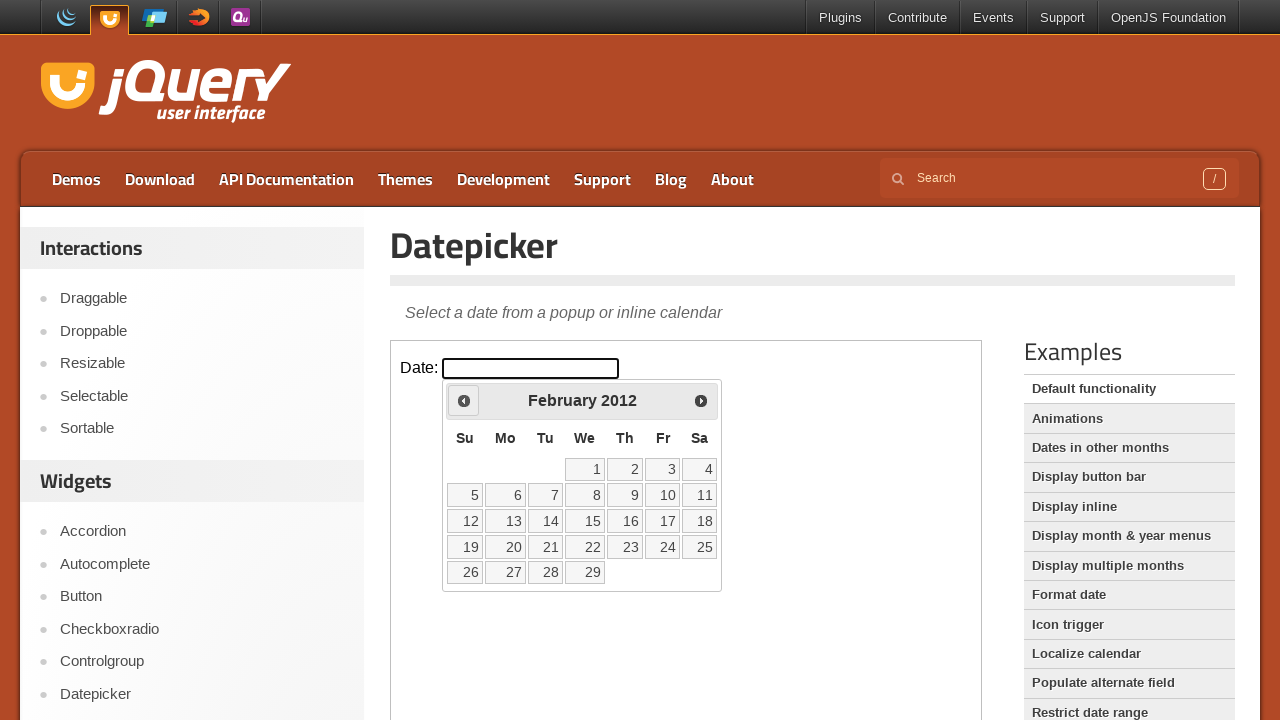

Clicked previous month button to navigate backwards at (464, 400) on iframe >> nth=0 >> internal:control=enter-frame >> xpath=//span[@class='ui-icon 
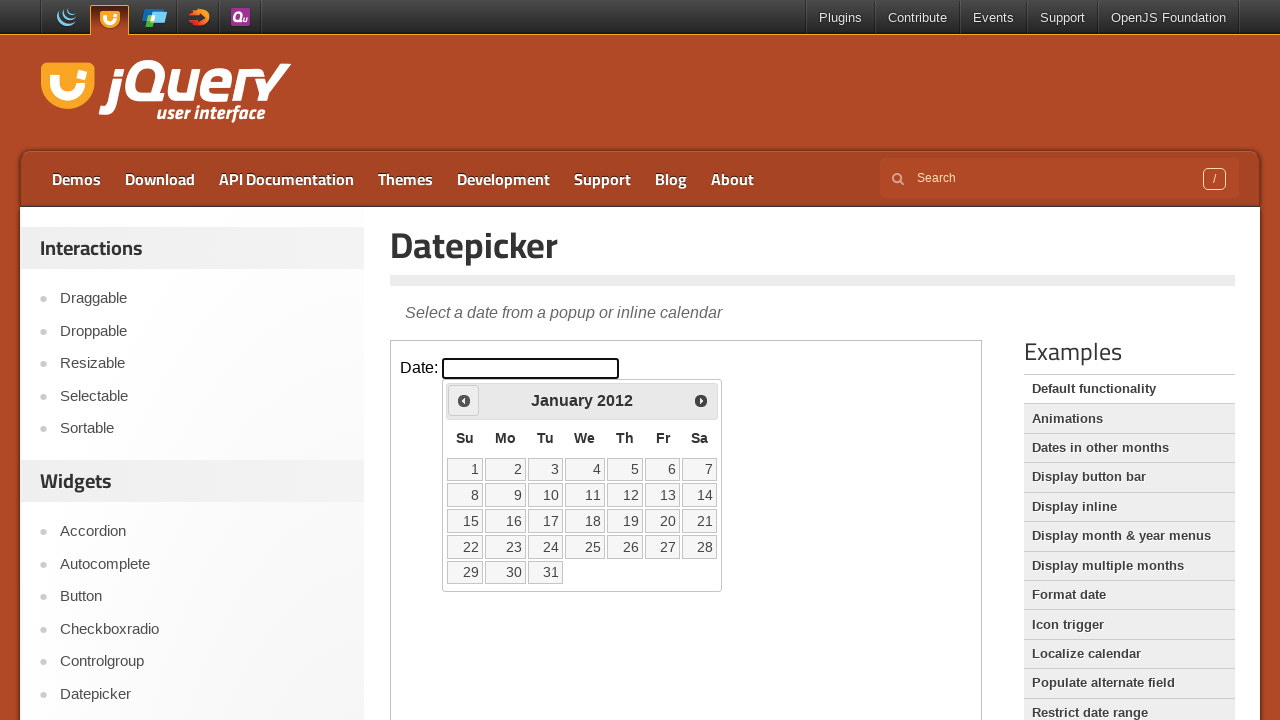

Checked current date: January 2012
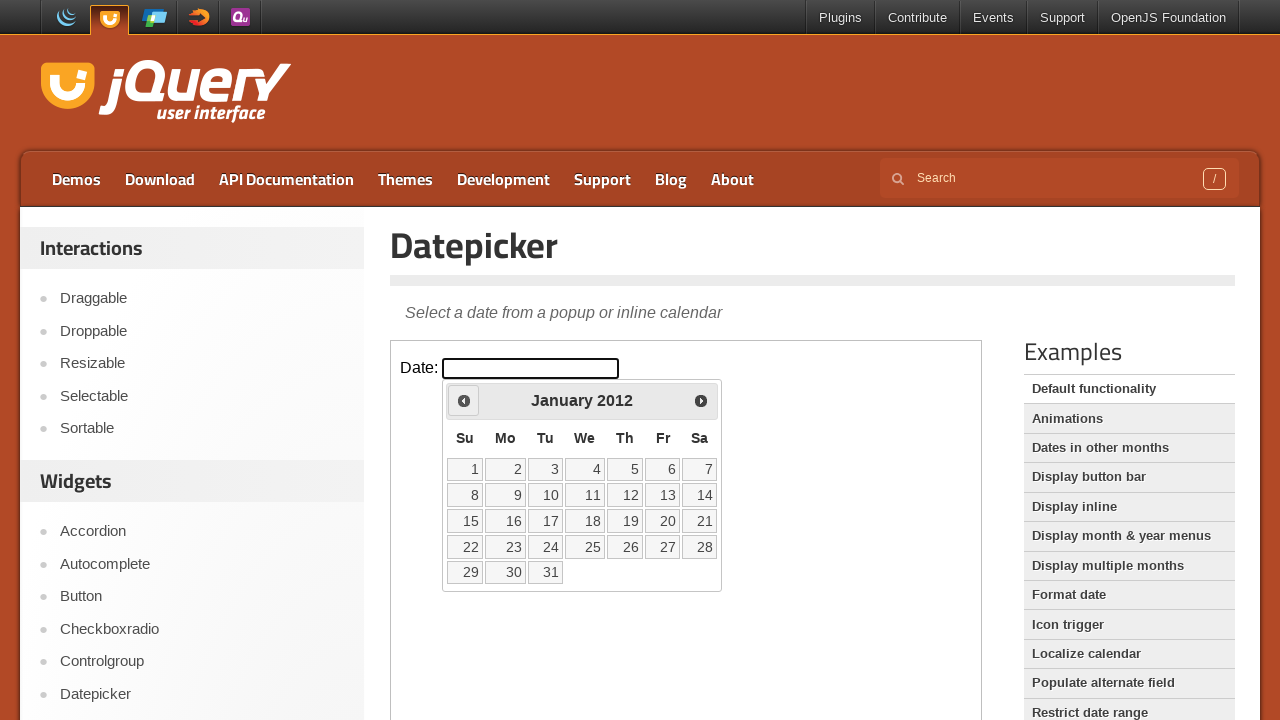

Clicked previous month button to navigate backwards at (464, 400) on iframe >> nth=0 >> internal:control=enter-frame >> xpath=//span[@class='ui-icon 
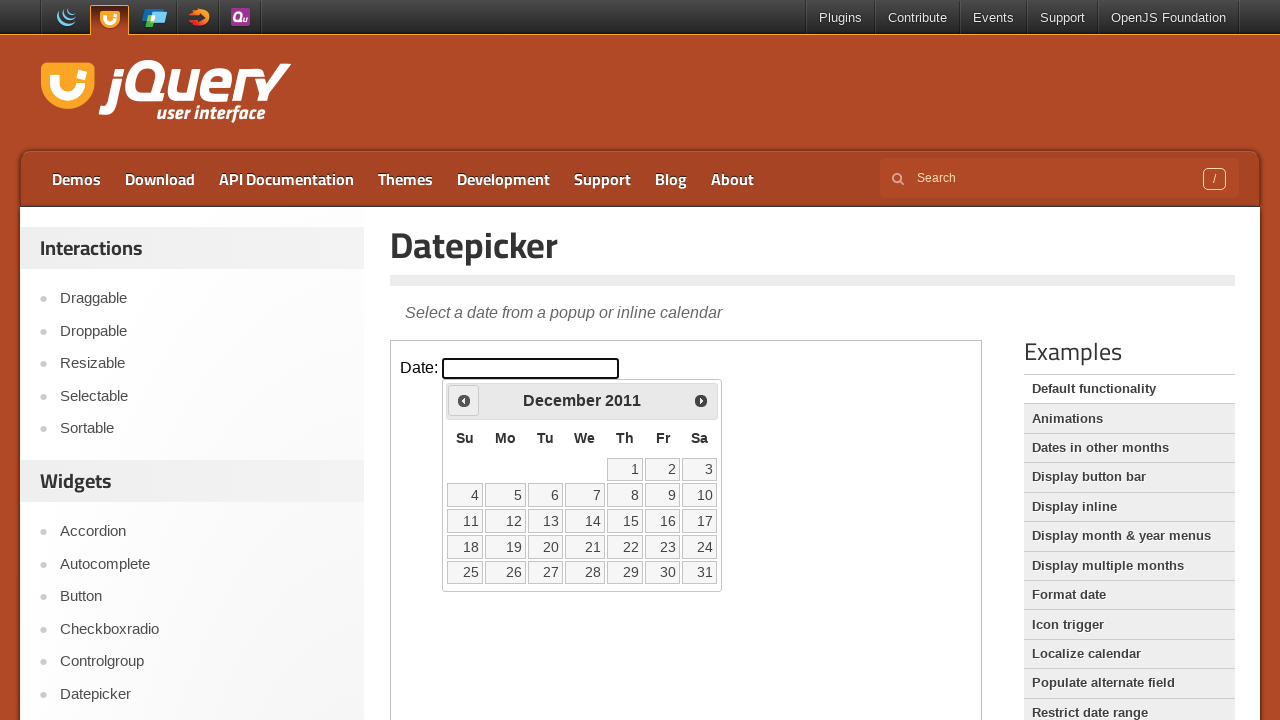

Checked current date: December 2011
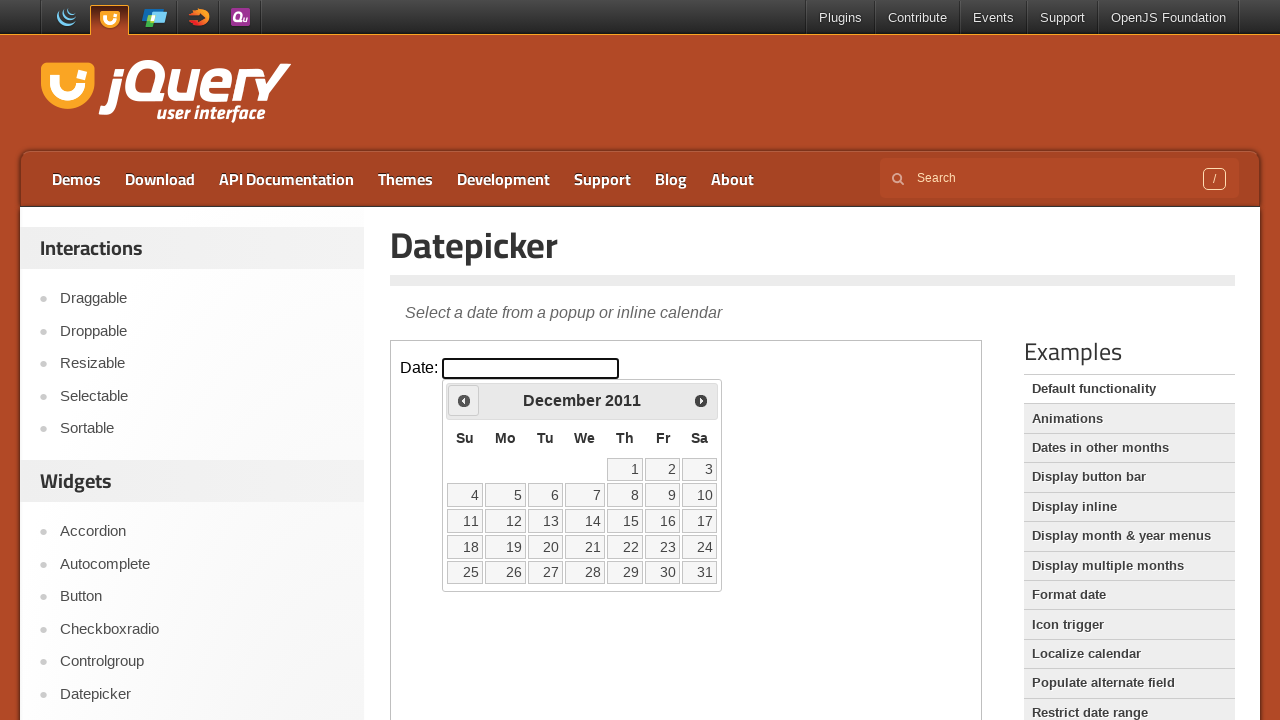

Clicked previous month button to navigate backwards at (464, 400) on iframe >> nth=0 >> internal:control=enter-frame >> xpath=//span[@class='ui-icon 
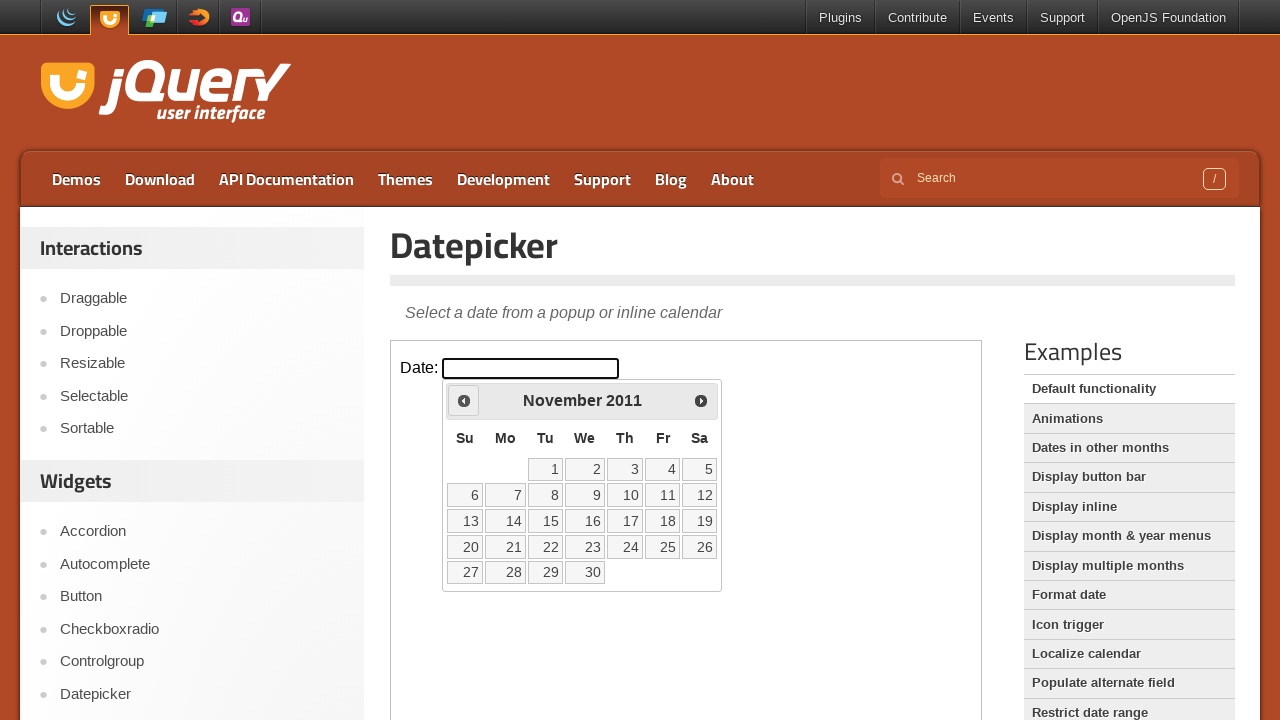

Checked current date: November 2011
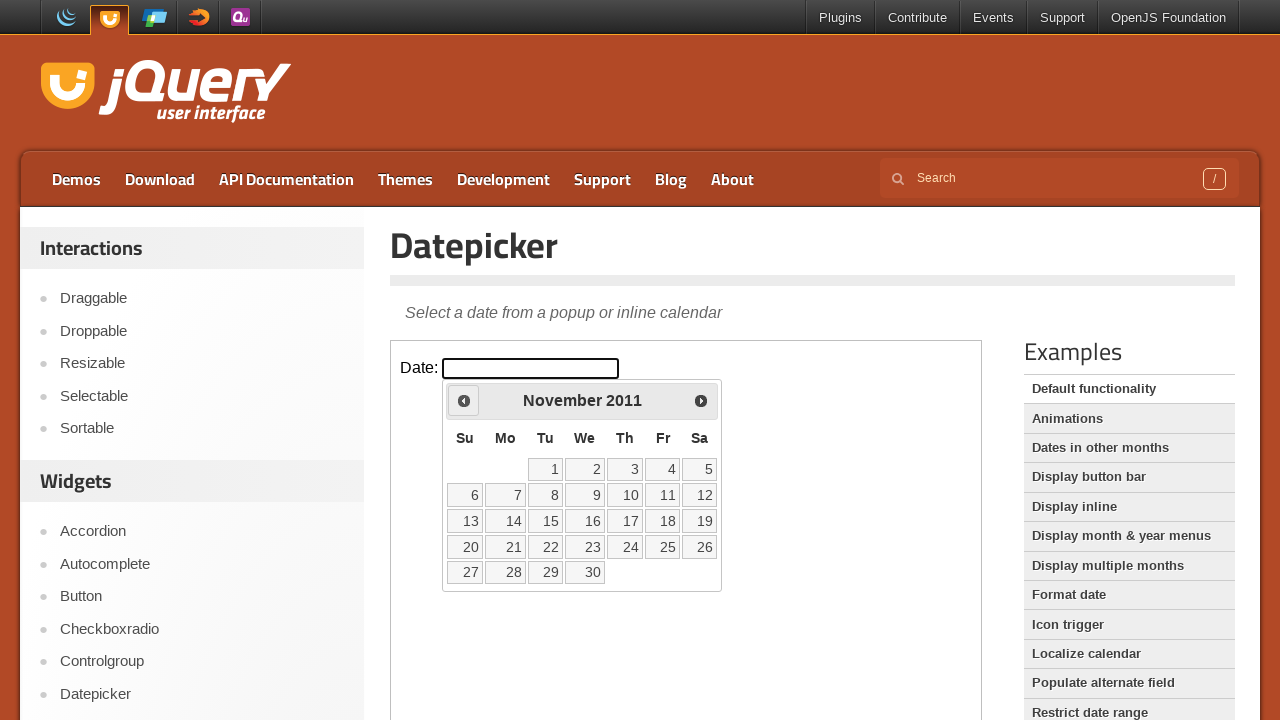

Clicked previous month button to navigate backwards at (464, 400) on iframe >> nth=0 >> internal:control=enter-frame >> xpath=//span[@class='ui-icon 
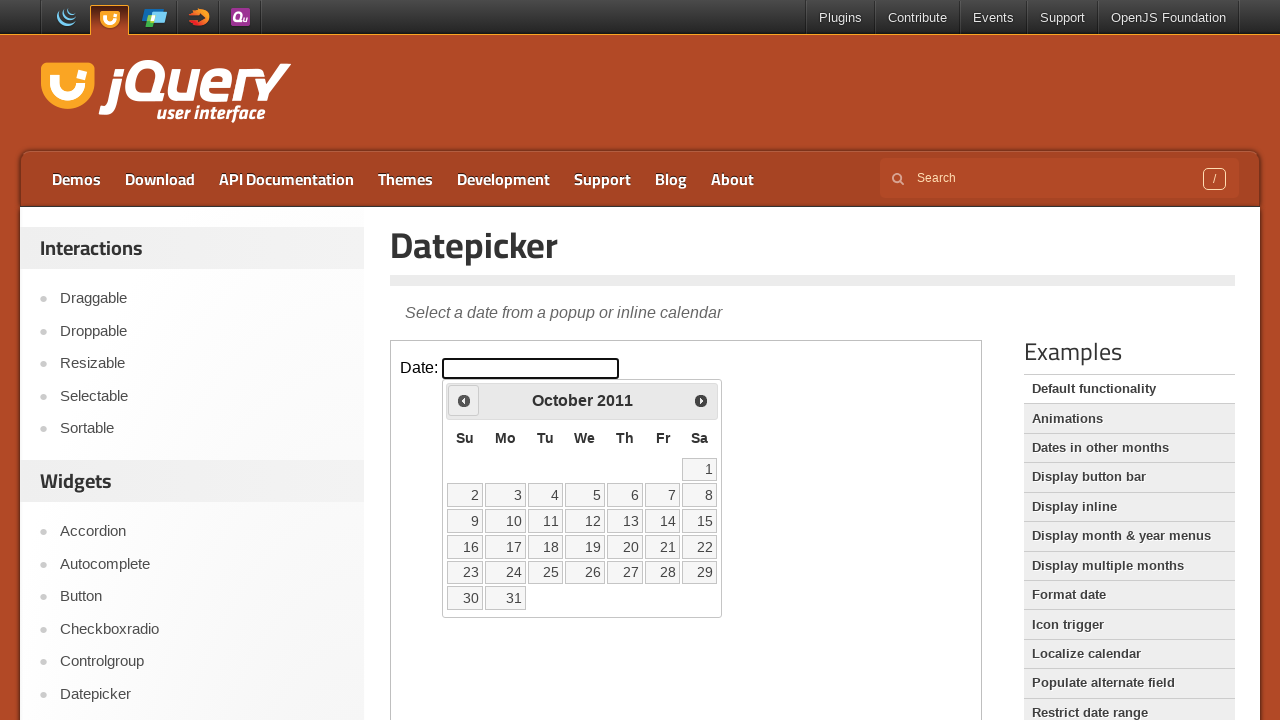

Checked current date: October 2011
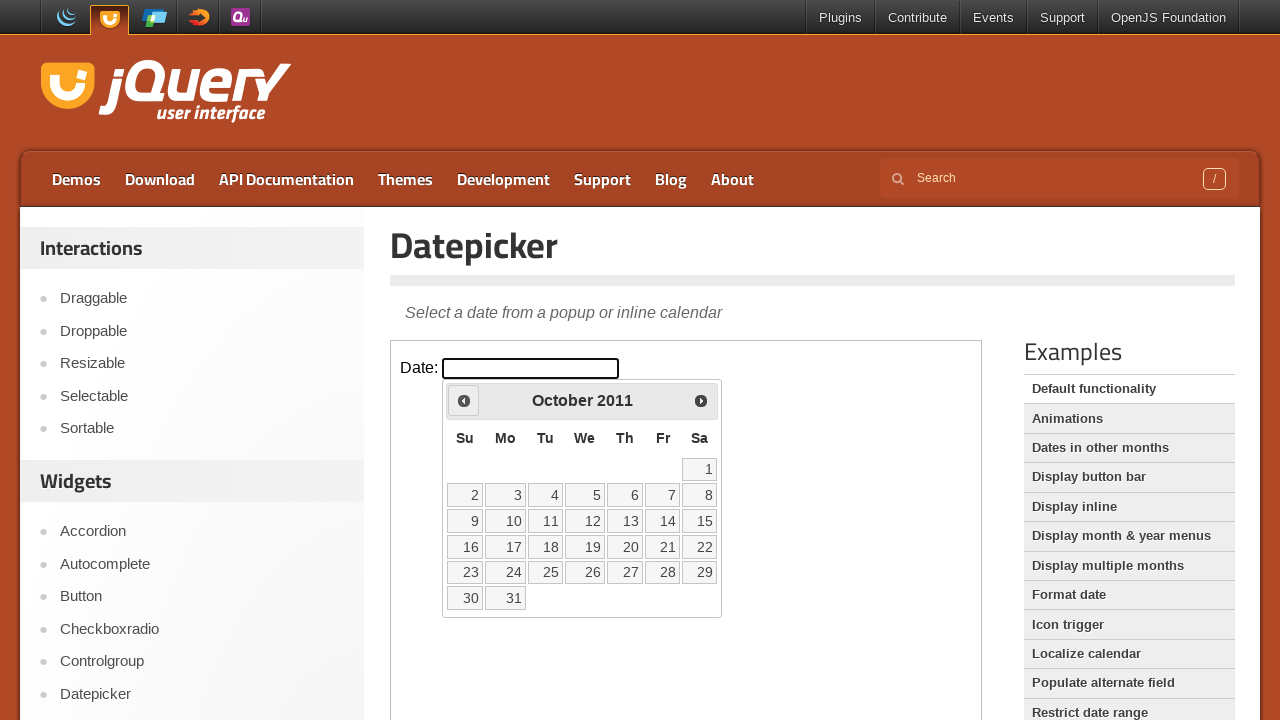

Clicked previous month button to navigate backwards at (464, 400) on iframe >> nth=0 >> internal:control=enter-frame >> xpath=//span[@class='ui-icon 
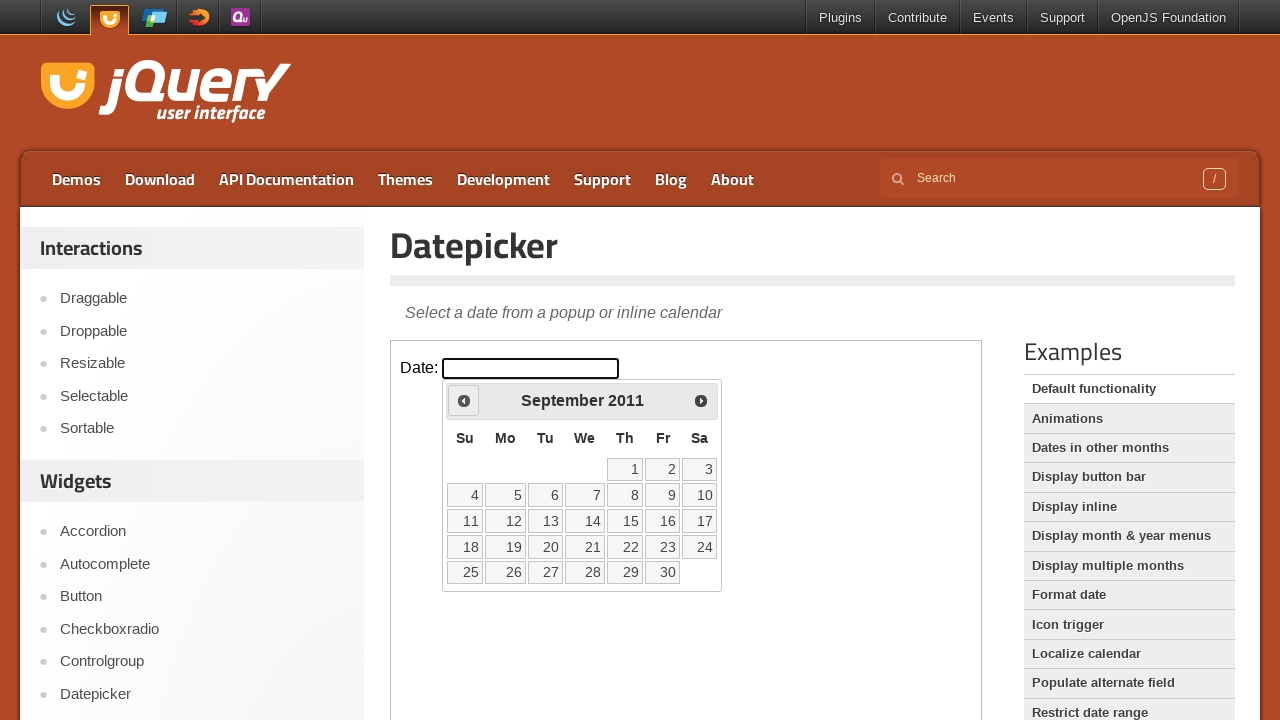

Checked current date: September 2011
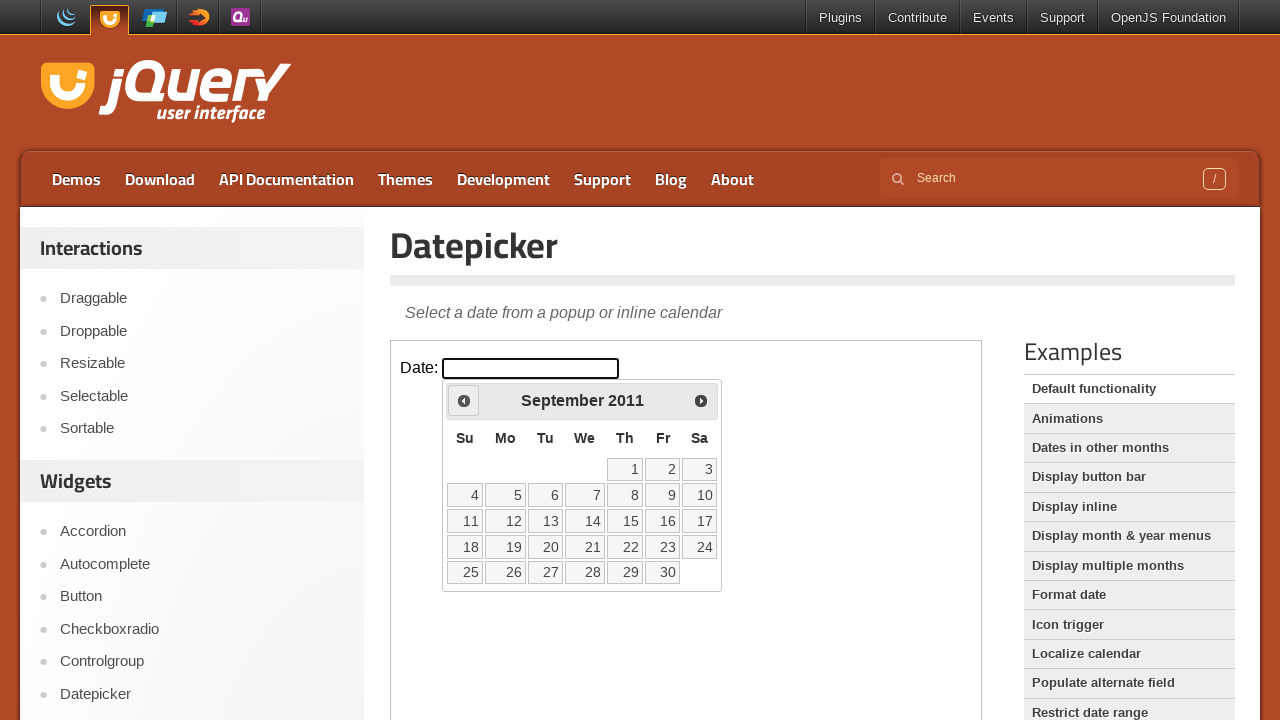

Clicked previous month button to navigate backwards at (464, 400) on iframe >> nth=0 >> internal:control=enter-frame >> xpath=//span[@class='ui-icon 
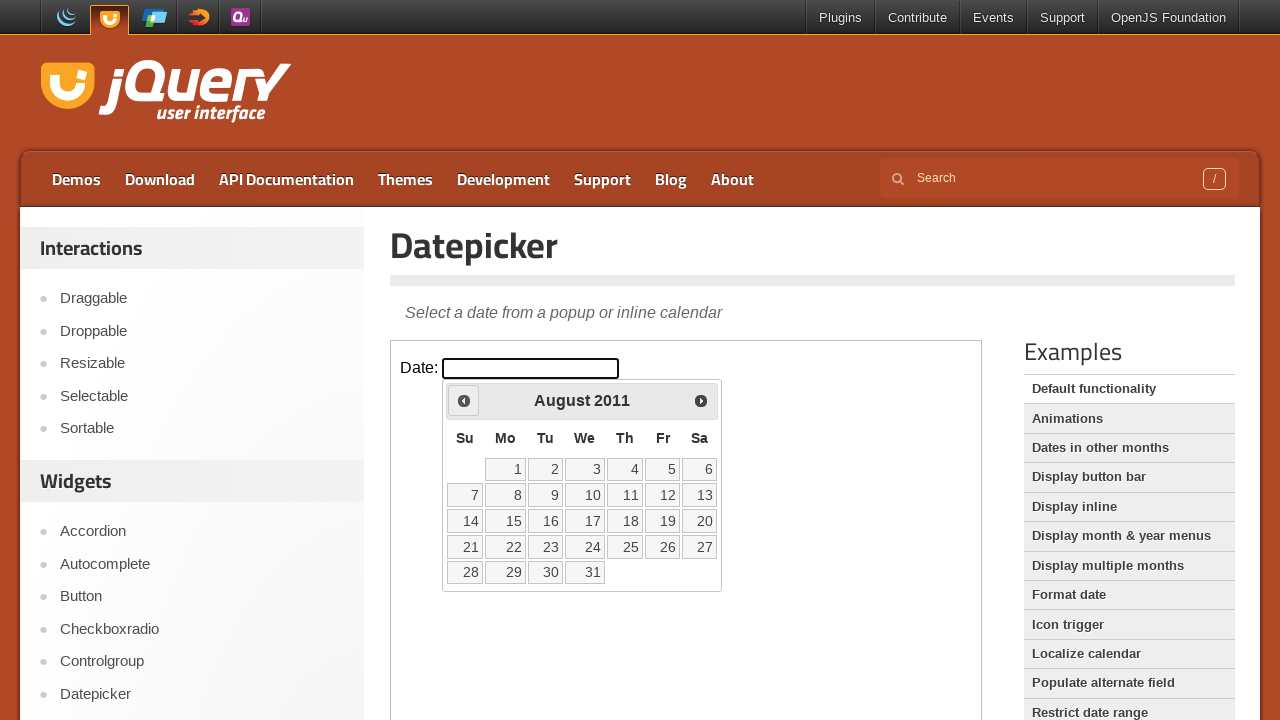

Checked current date: August 2011
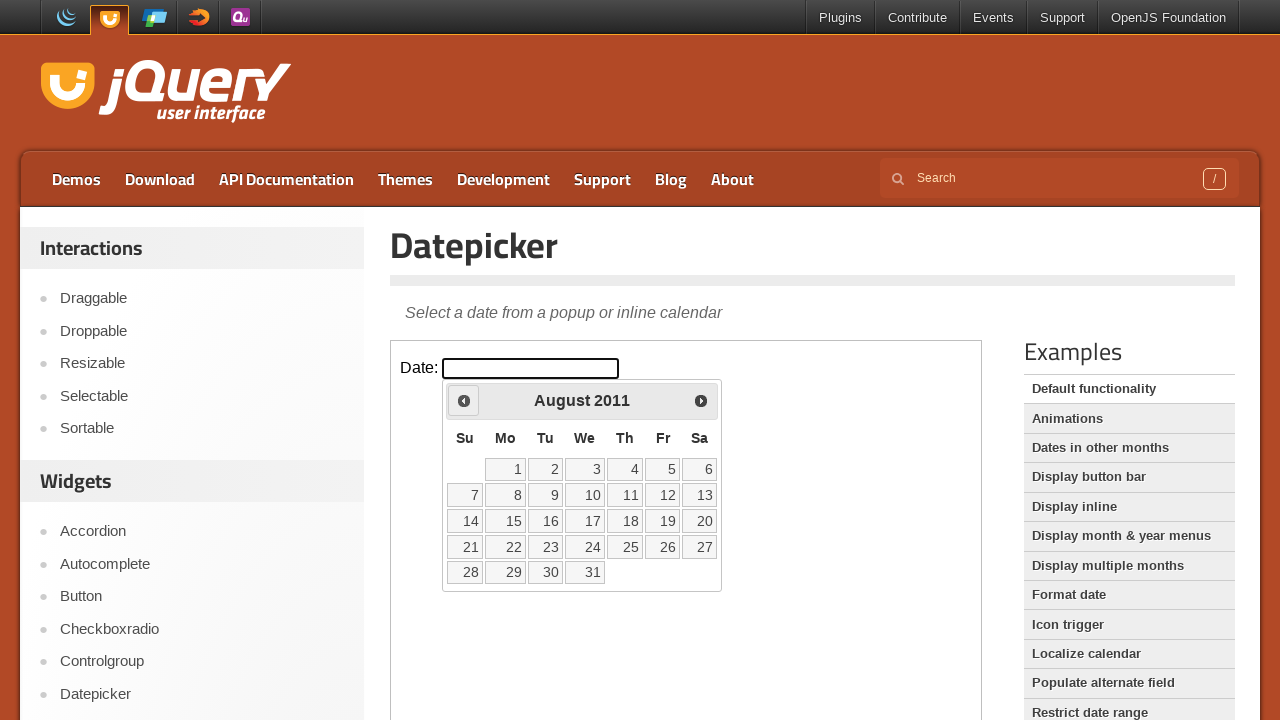

Clicked previous month button to navigate backwards at (464, 400) on iframe >> nth=0 >> internal:control=enter-frame >> xpath=//span[@class='ui-icon 
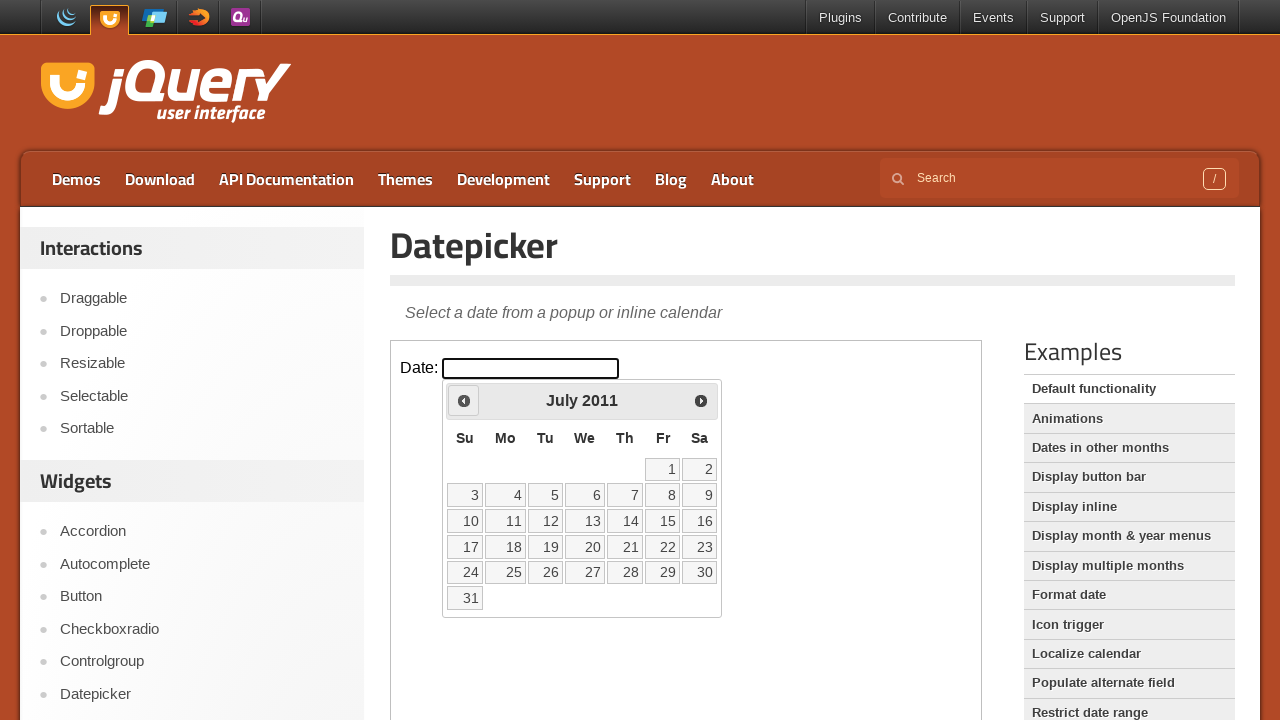

Checked current date: July 2011
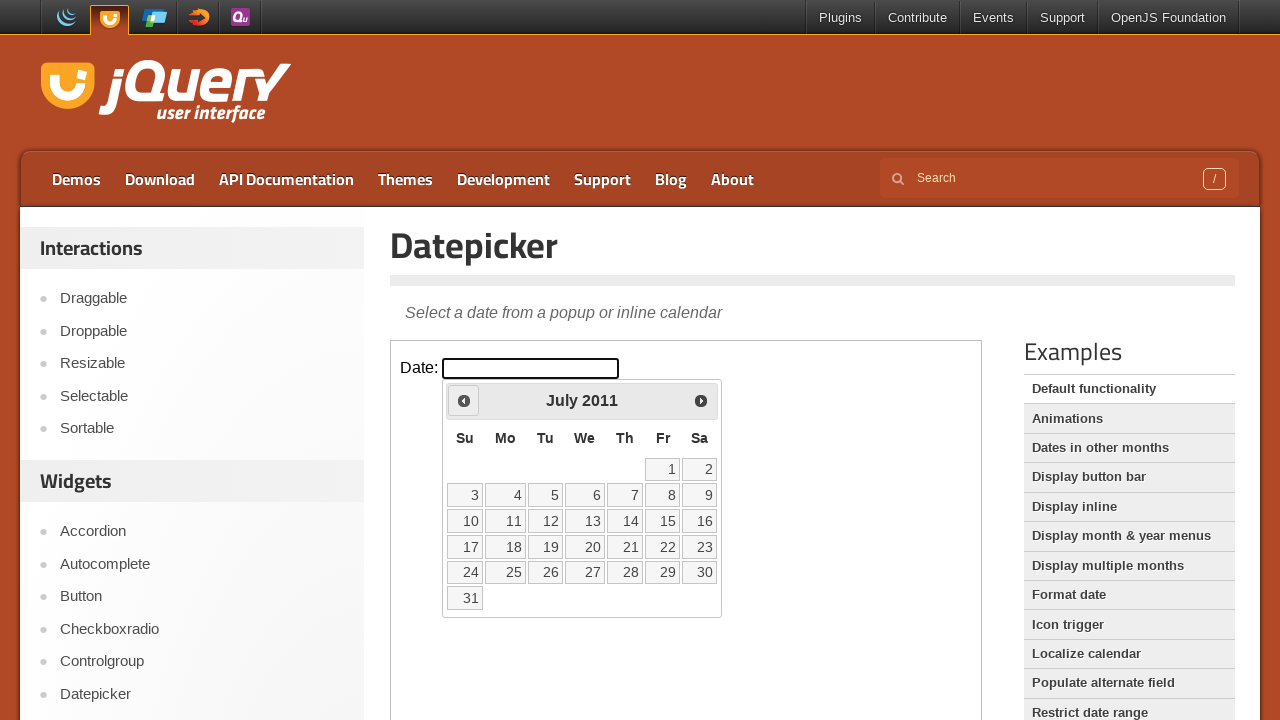

Clicked previous month button to navigate backwards at (464, 400) on iframe >> nth=0 >> internal:control=enter-frame >> xpath=//span[@class='ui-icon 
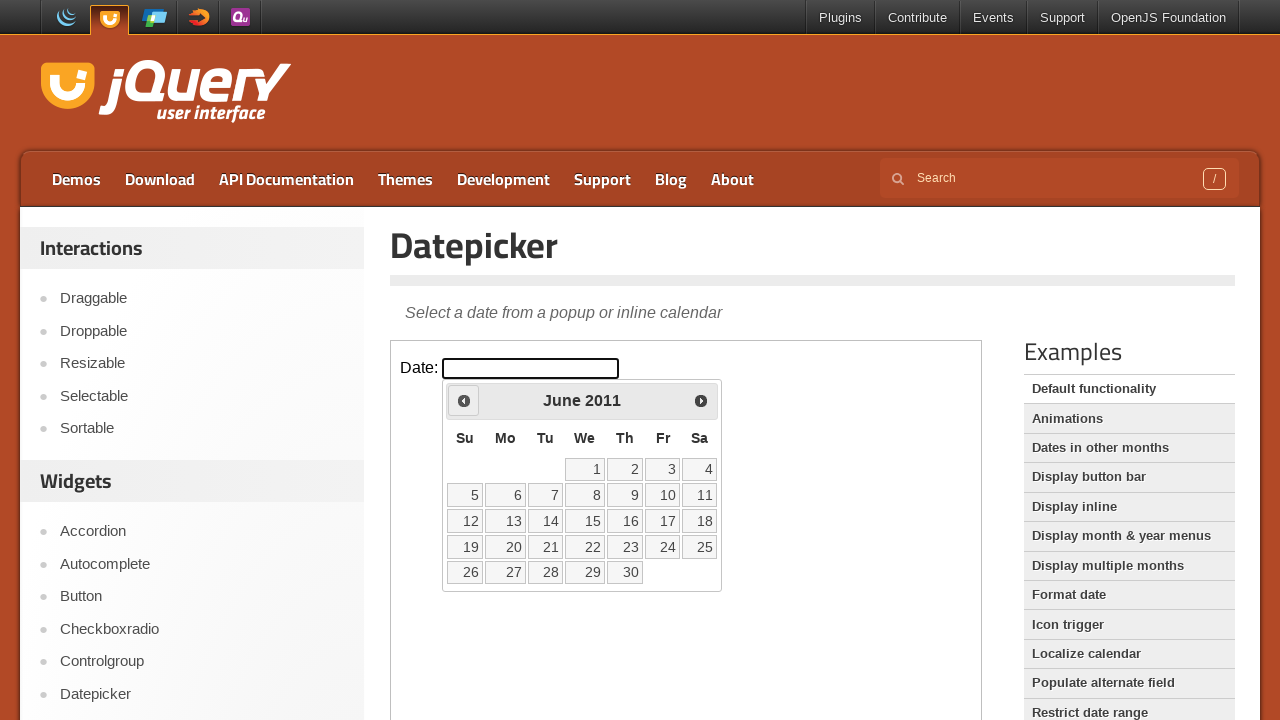

Checked current date: June 2011
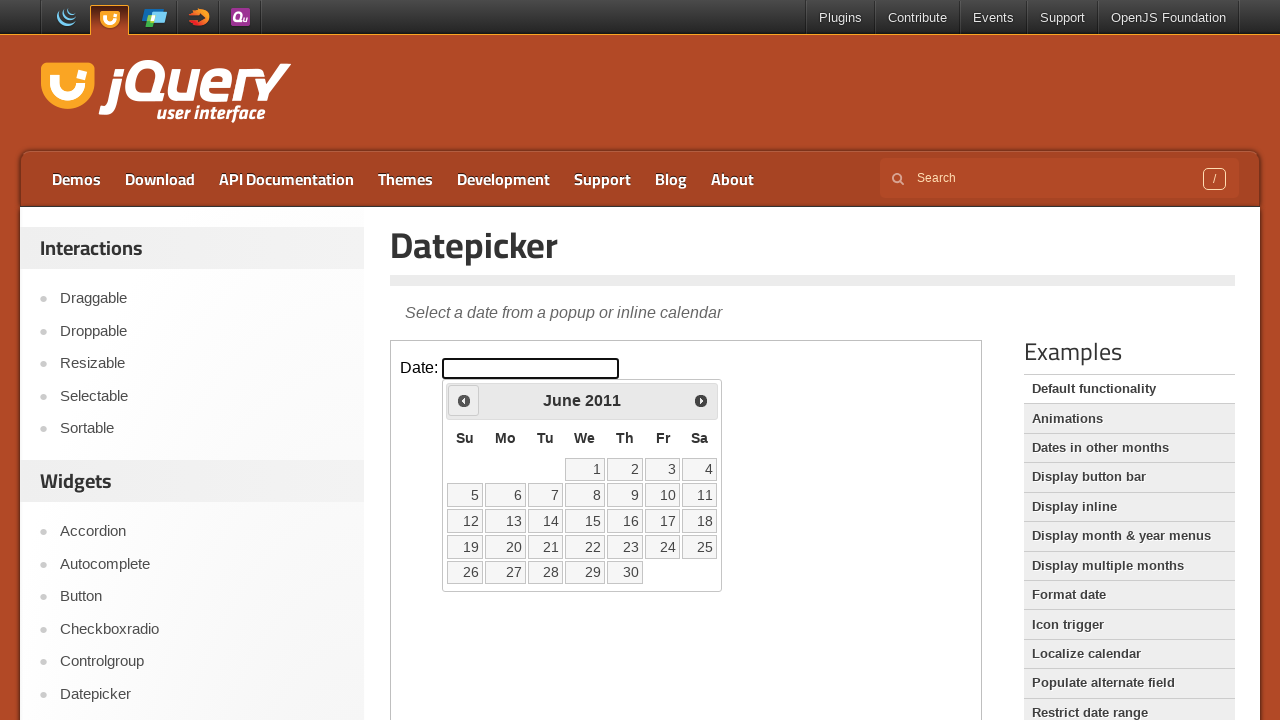

Clicked previous month button to navigate backwards at (464, 400) on iframe >> nth=0 >> internal:control=enter-frame >> xpath=//span[@class='ui-icon 
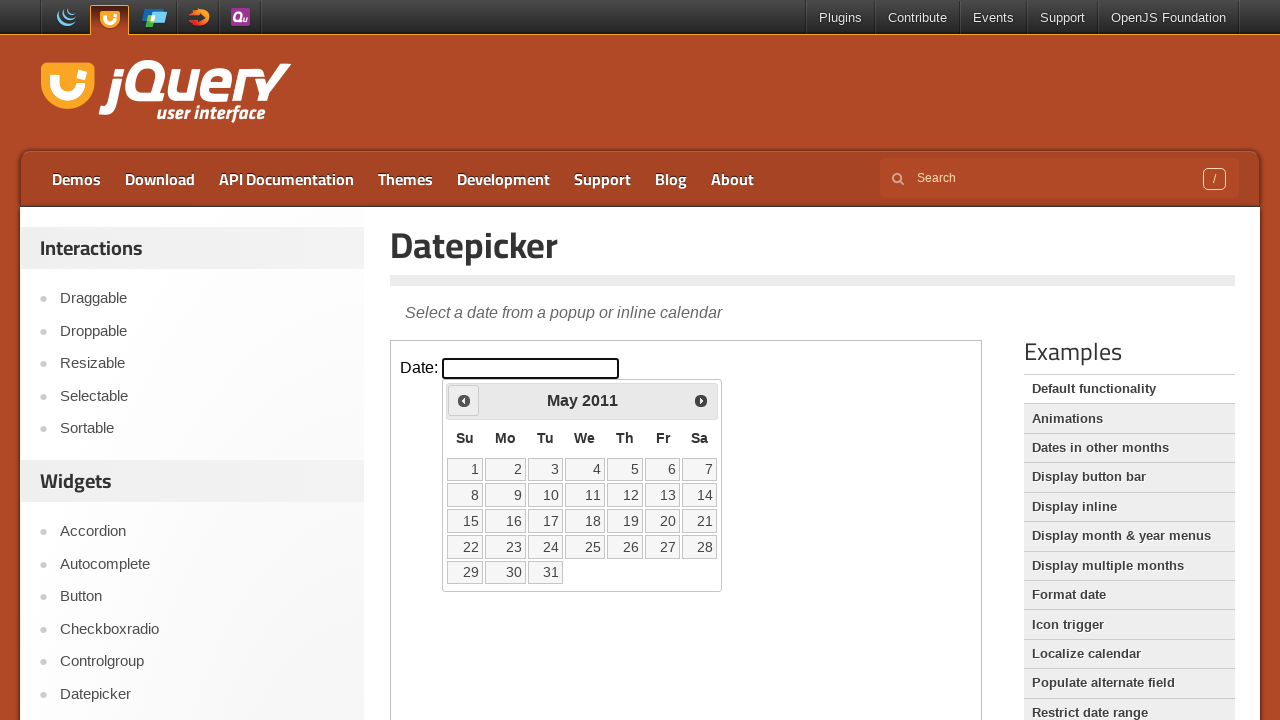

Checked current date: May 2011
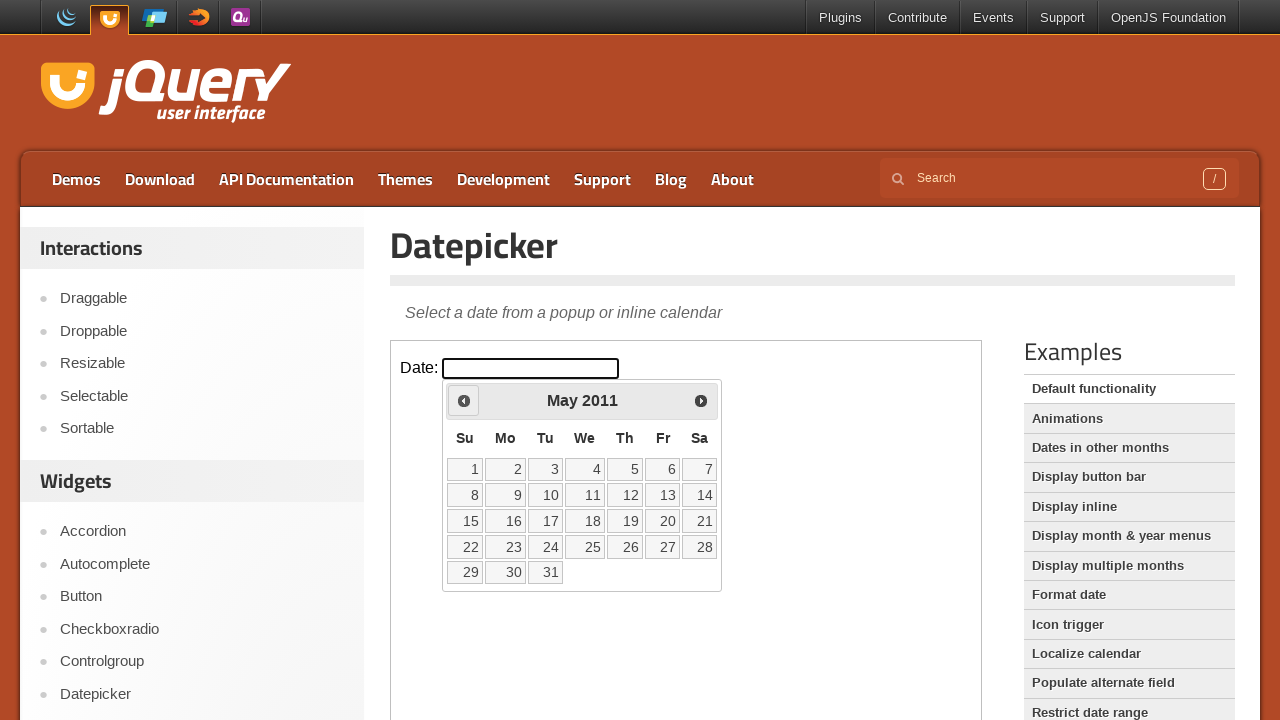

Clicked previous month button to navigate backwards at (464, 400) on iframe >> nth=0 >> internal:control=enter-frame >> xpath=//span[@class='ui-icon 
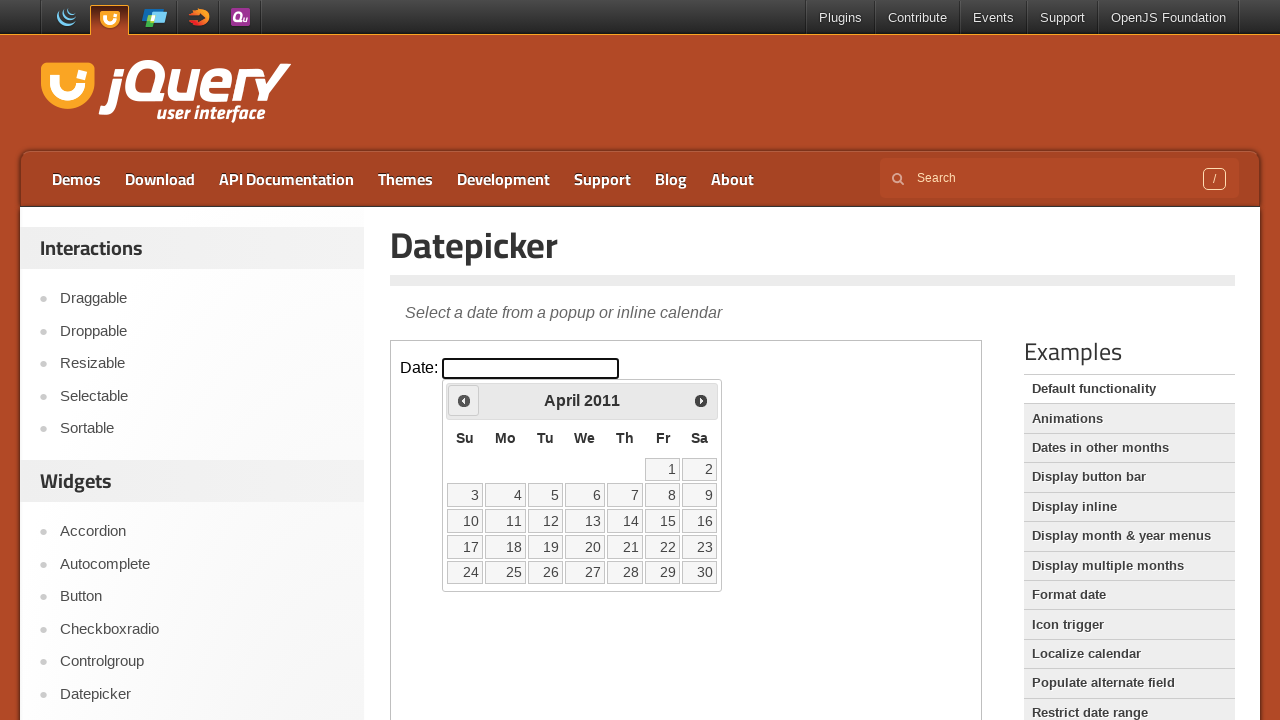

Checked current date: April 2011
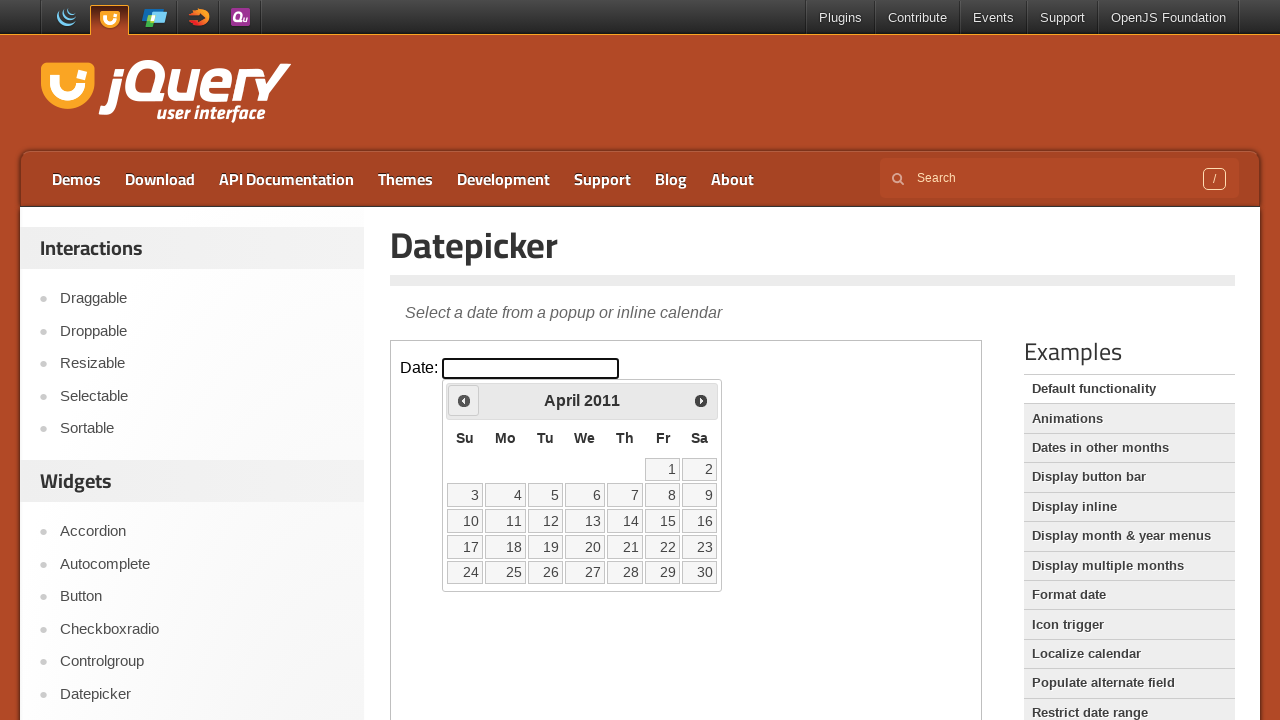

Clicked previous month button to navigate backwards at (464, 400) on iframe >> nth=0 >> internal:control=enter-frame >> xpath=//span[@class='ui-icon 
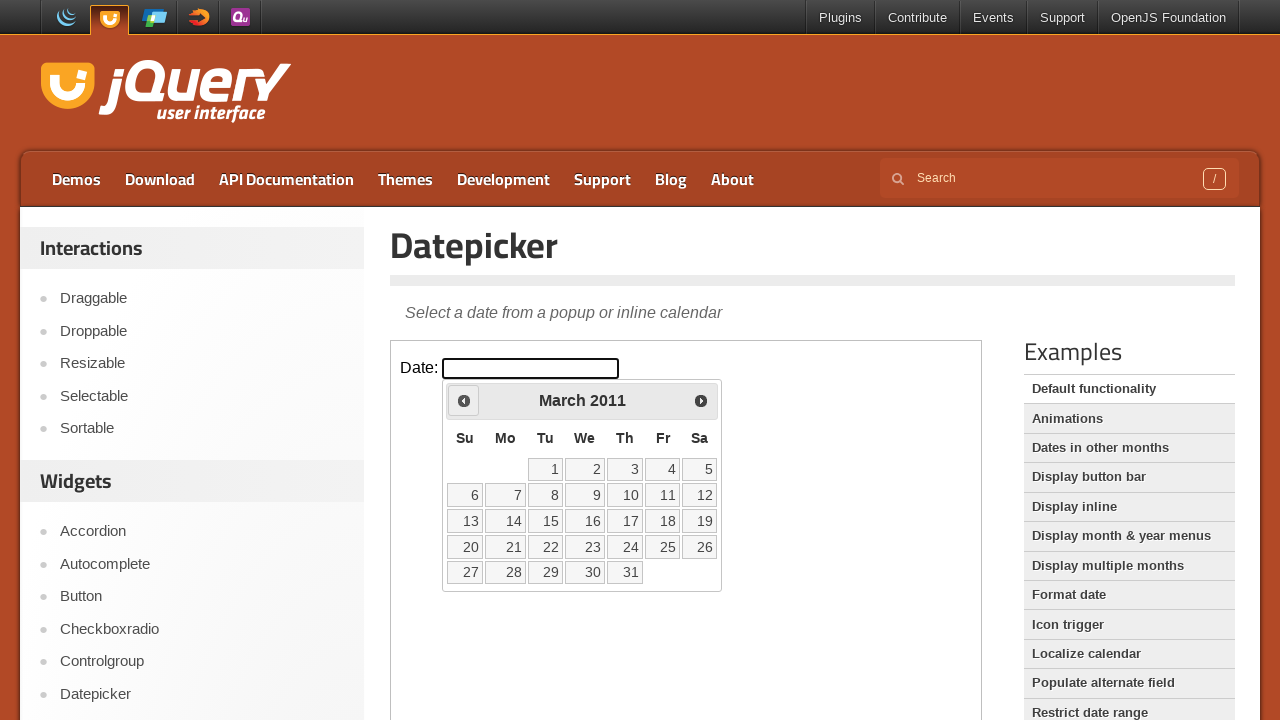

Checked current date: March 2011
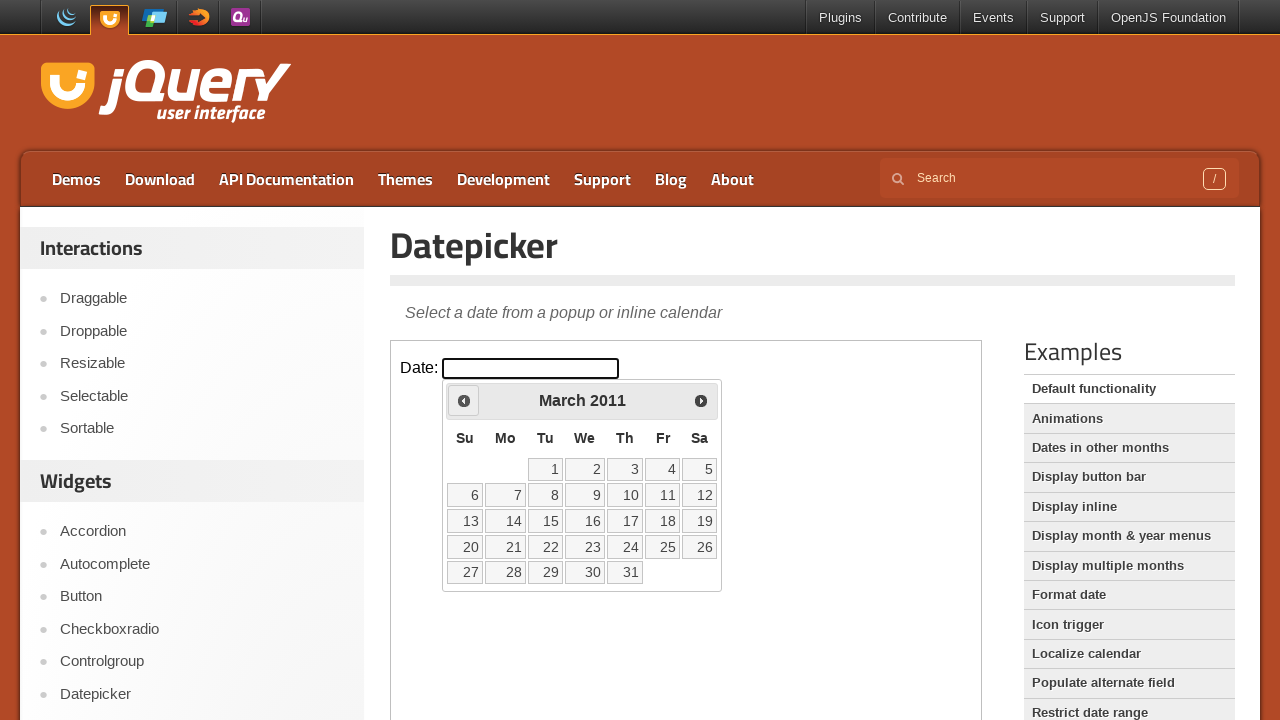

Clicked previous month button to navigate backwards at (464, 400) on iframe >> nth=0 >> internal:control=enter-frame >> xpath=//span[@class='ui-icon 
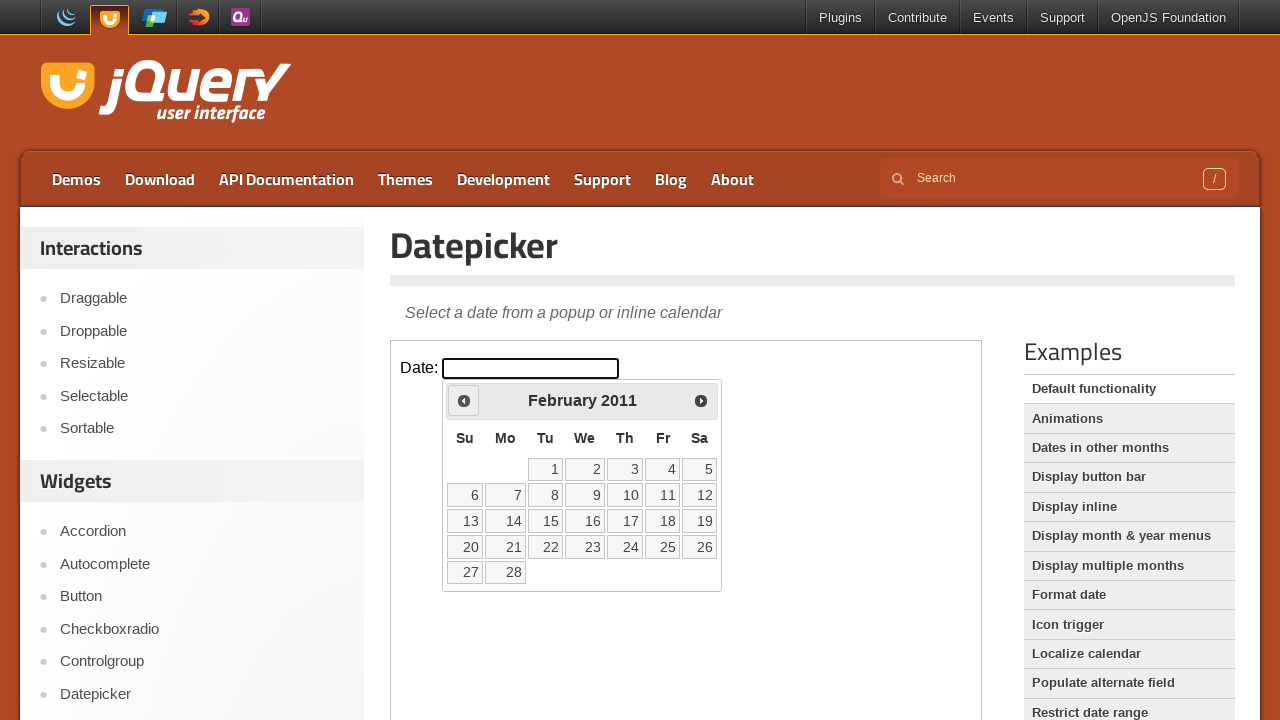

Checked current date: February 2011
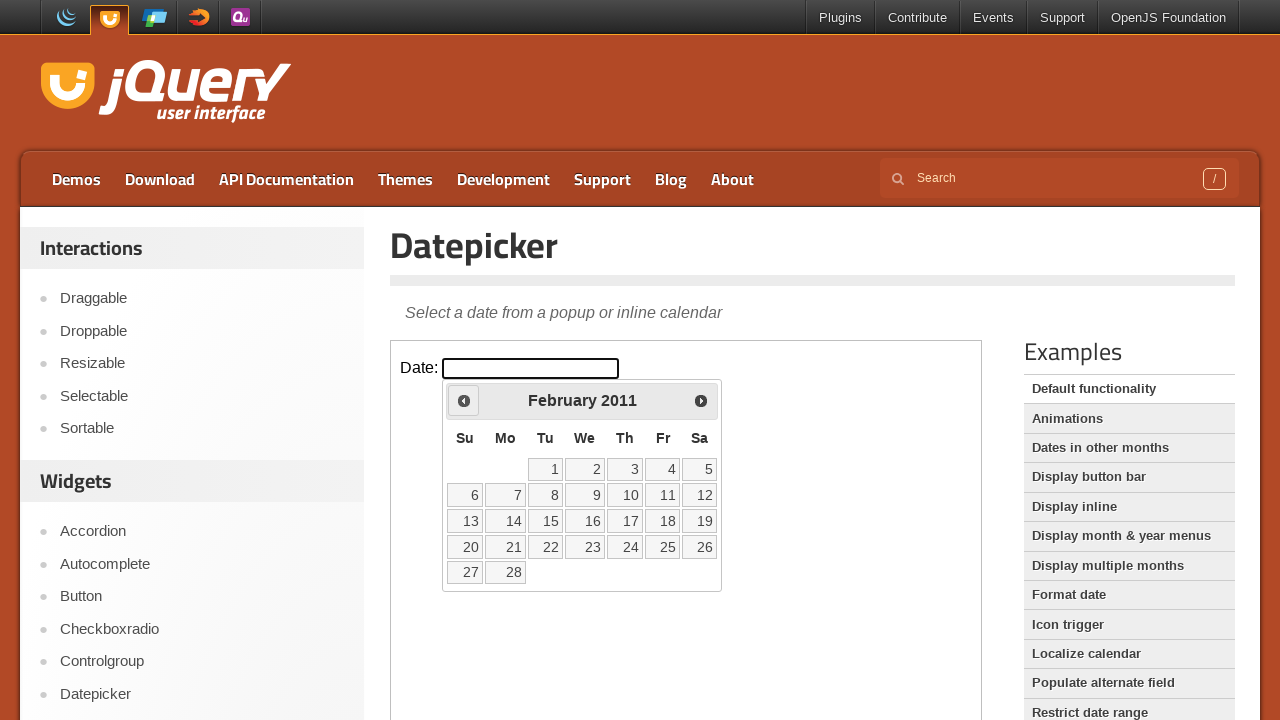

Clicked previous month button to navigate backwards at (464, 400) on iframe >> nth=0 >> internal:control=enter-frame >> xpath=//span[@class='ui-icon 
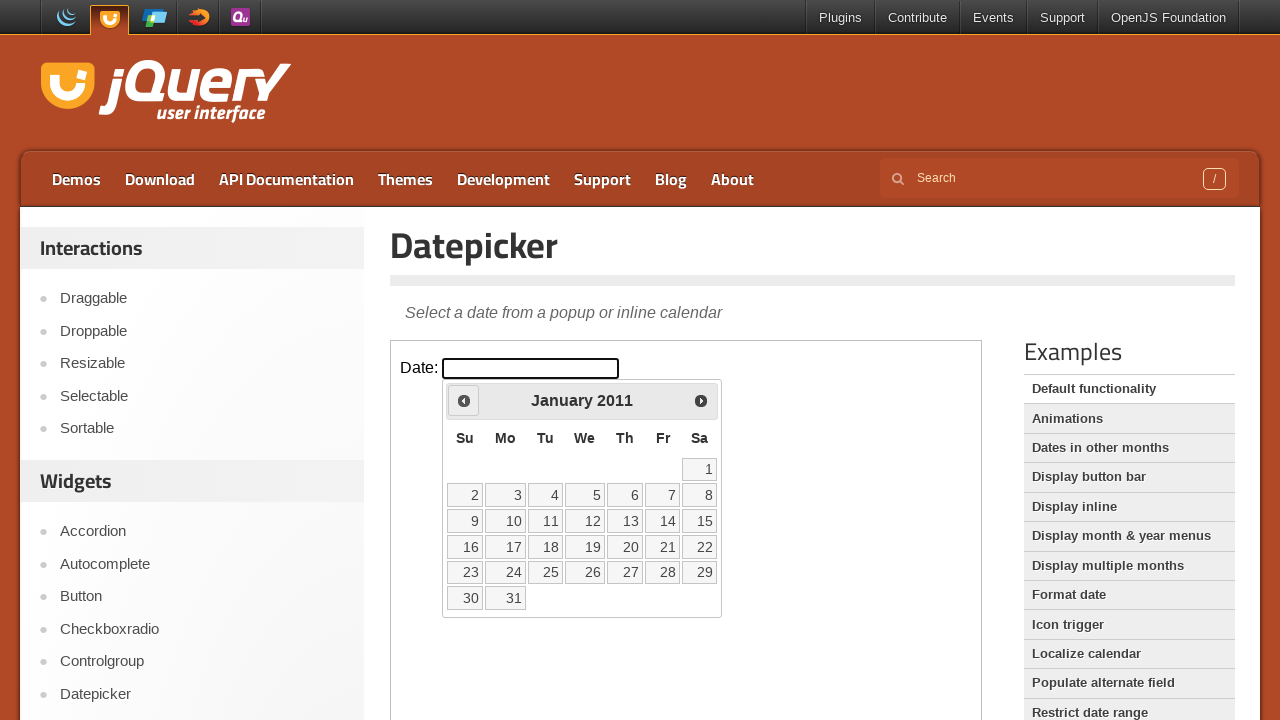

Checked current date: January 2011
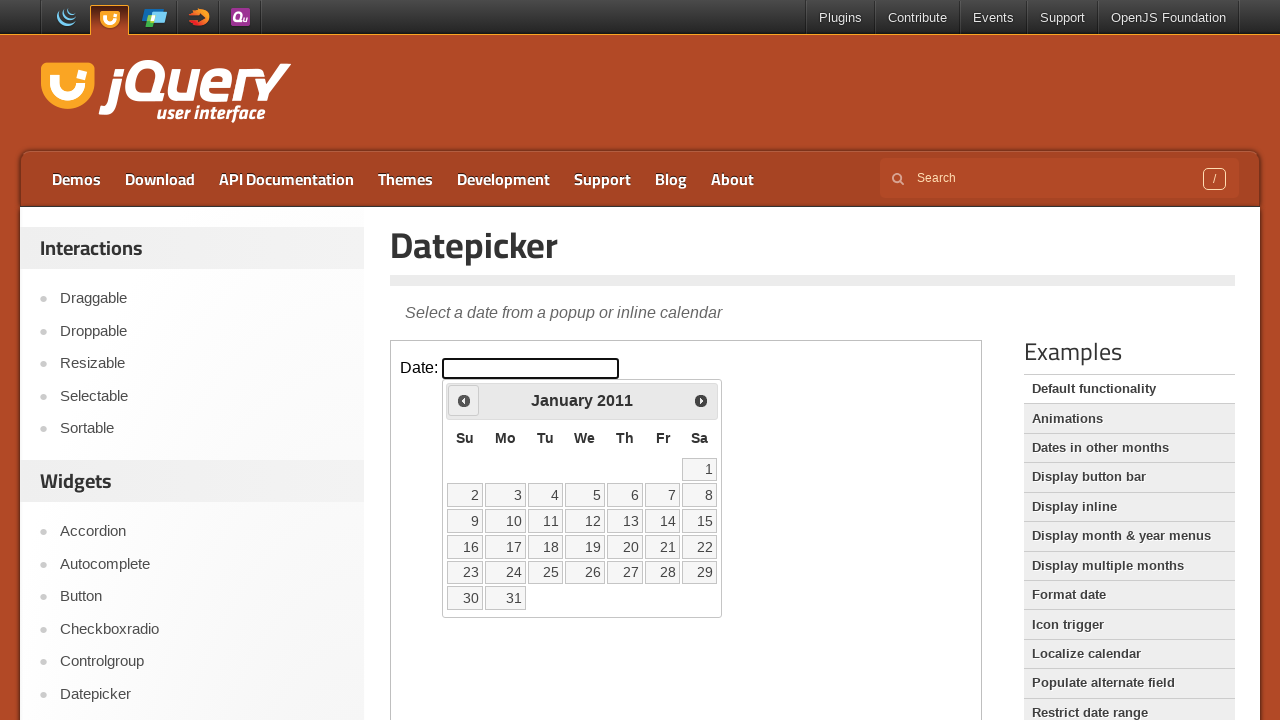

Clicked previous month button to navigate backwards at (464, 400) on iframe >> nth=0 >> internal:control=enter-frame >> xpath=//span[@class='ui-icon 
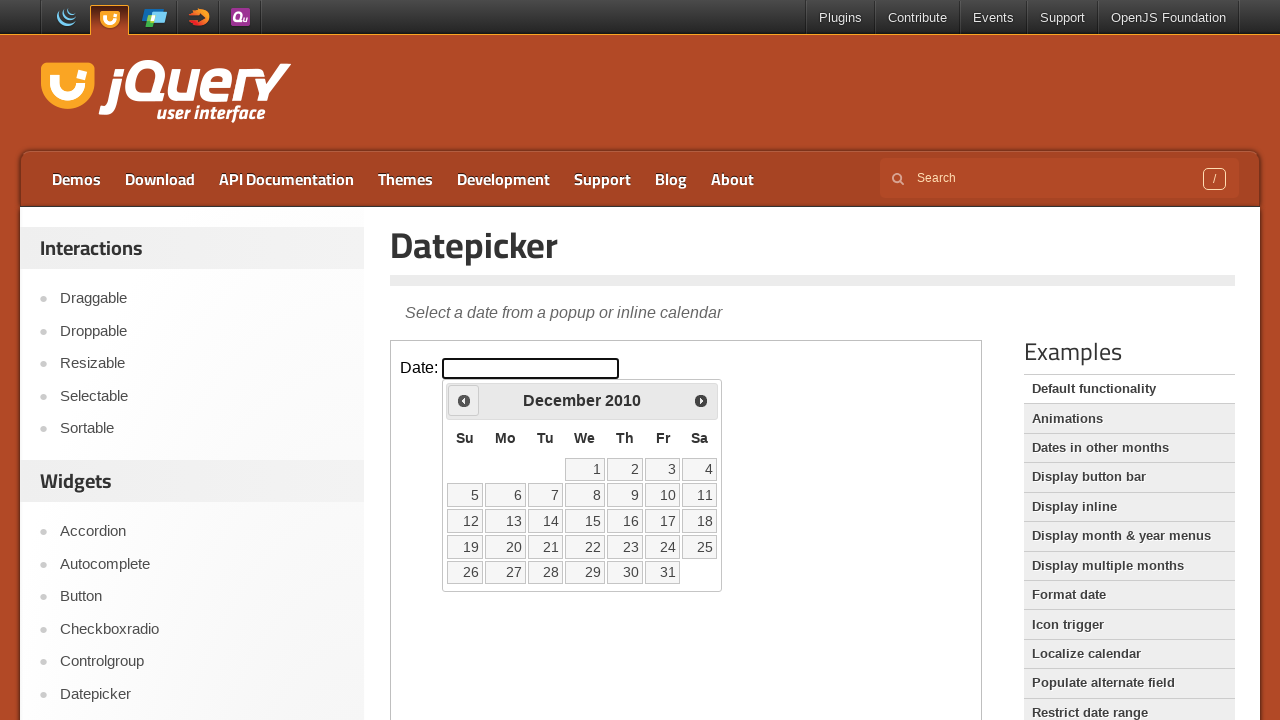

Checked current date: December 2010
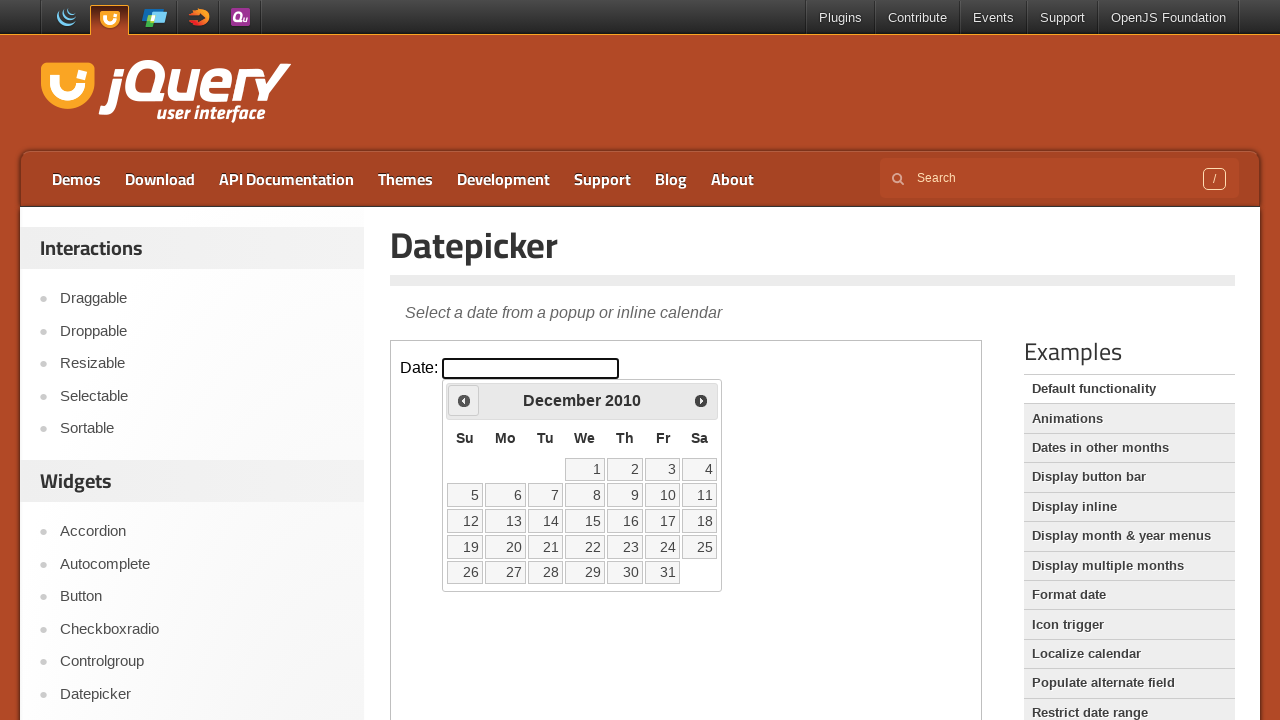

Clicked previous month button to navigate backwards at (464, 400) on iframe >> nth=0 >> internal:control=enter-frame >> xpath=//span[@class='ui-icon 
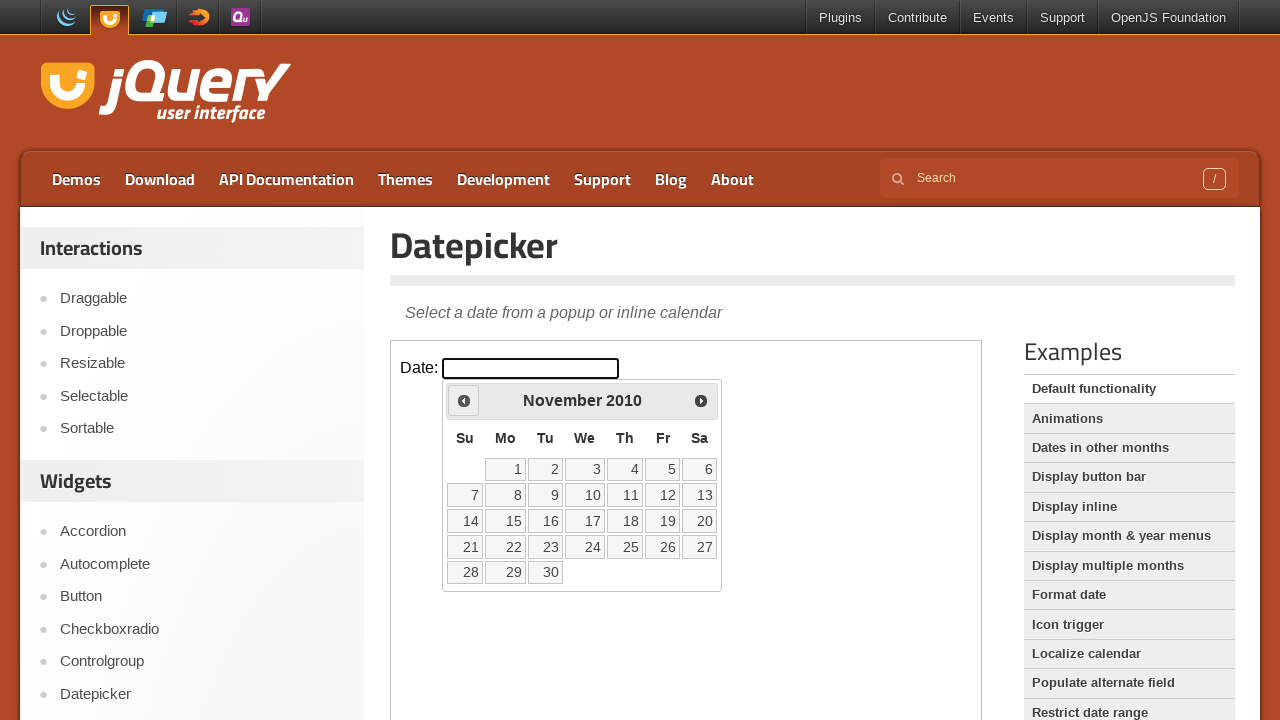

Checked current date: November 2010
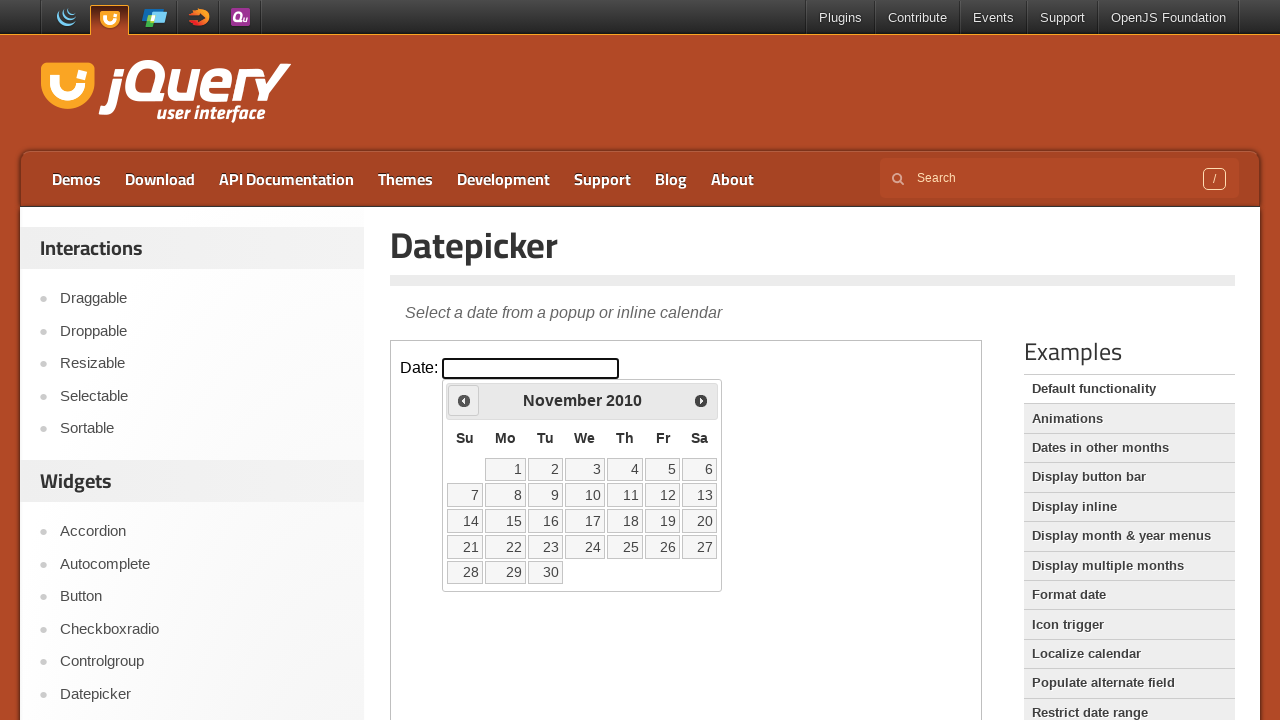

Clicked previous month button to navigate backwards at (464, 400) on iframe >> nth=0 >> internal:control=enter-frame >> xpath=//span[@class='ui-icon 
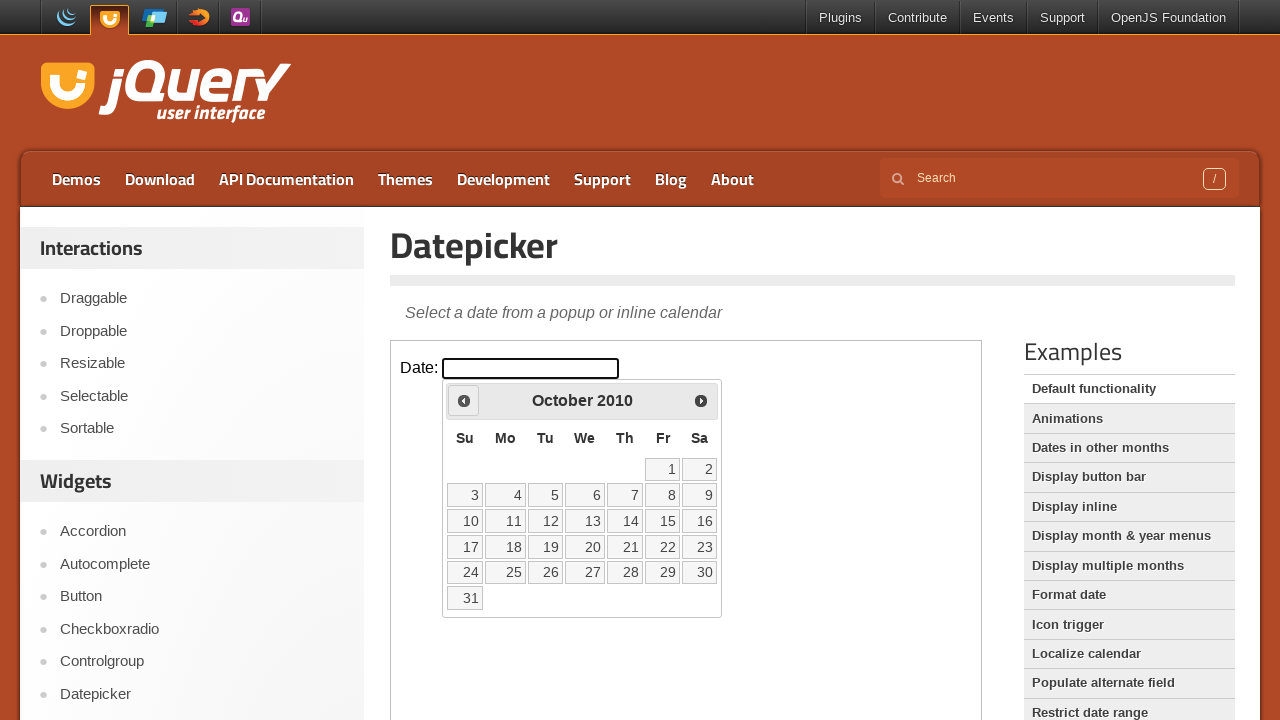

Checked current date: October 2010
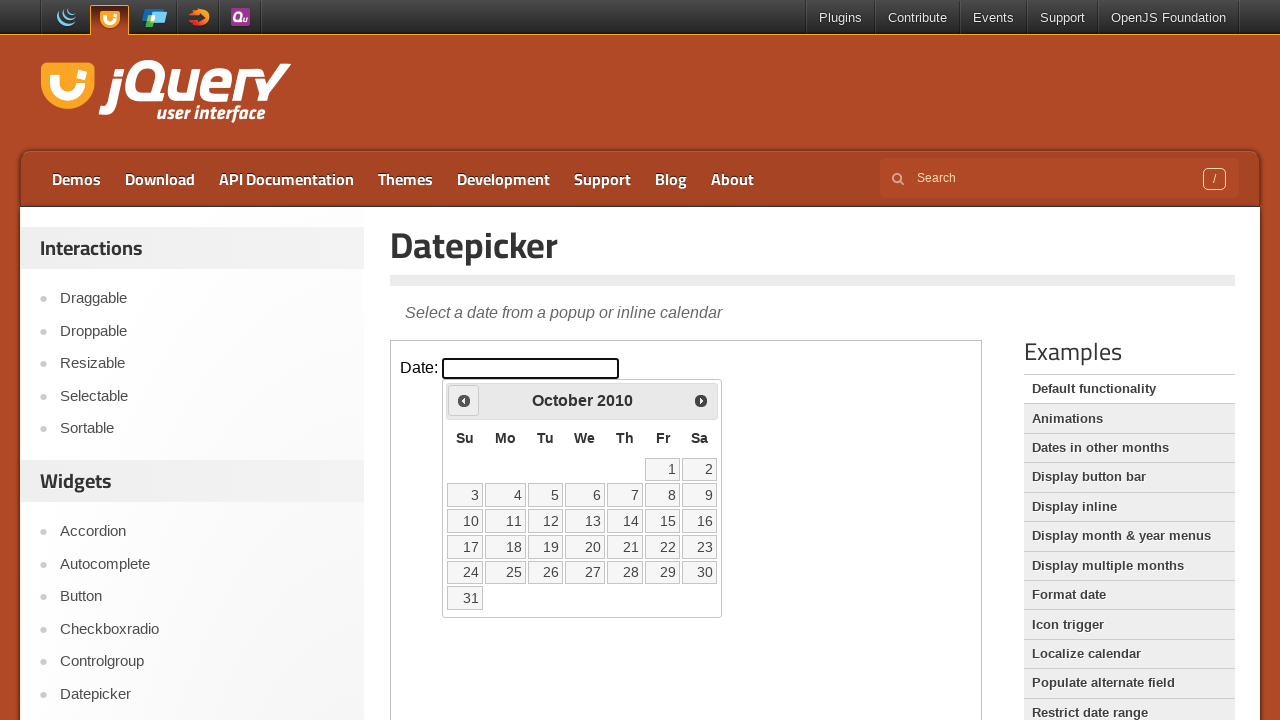

Clicked previous month button to navigate backwards at (464, 400) on iframe >> nth=0 >> internal:control=enter-frame >> xpath=//span[@class='ui-icon 
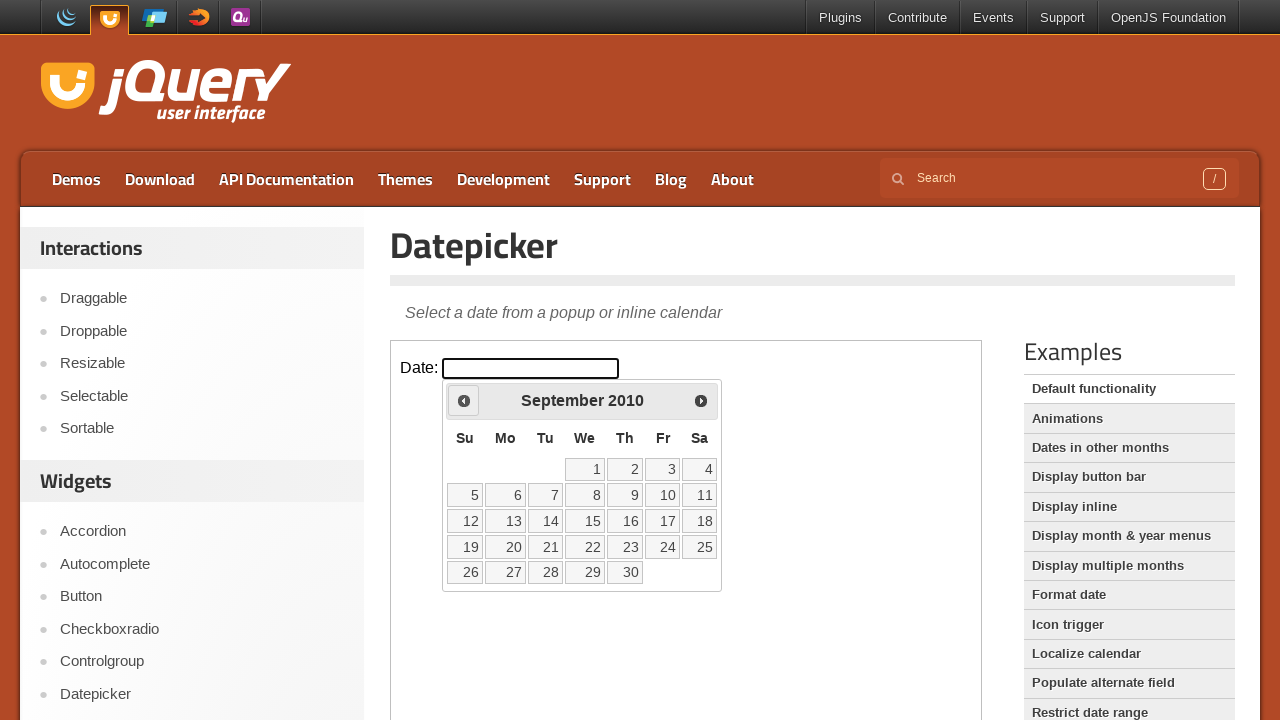

Checked current date: September 2010
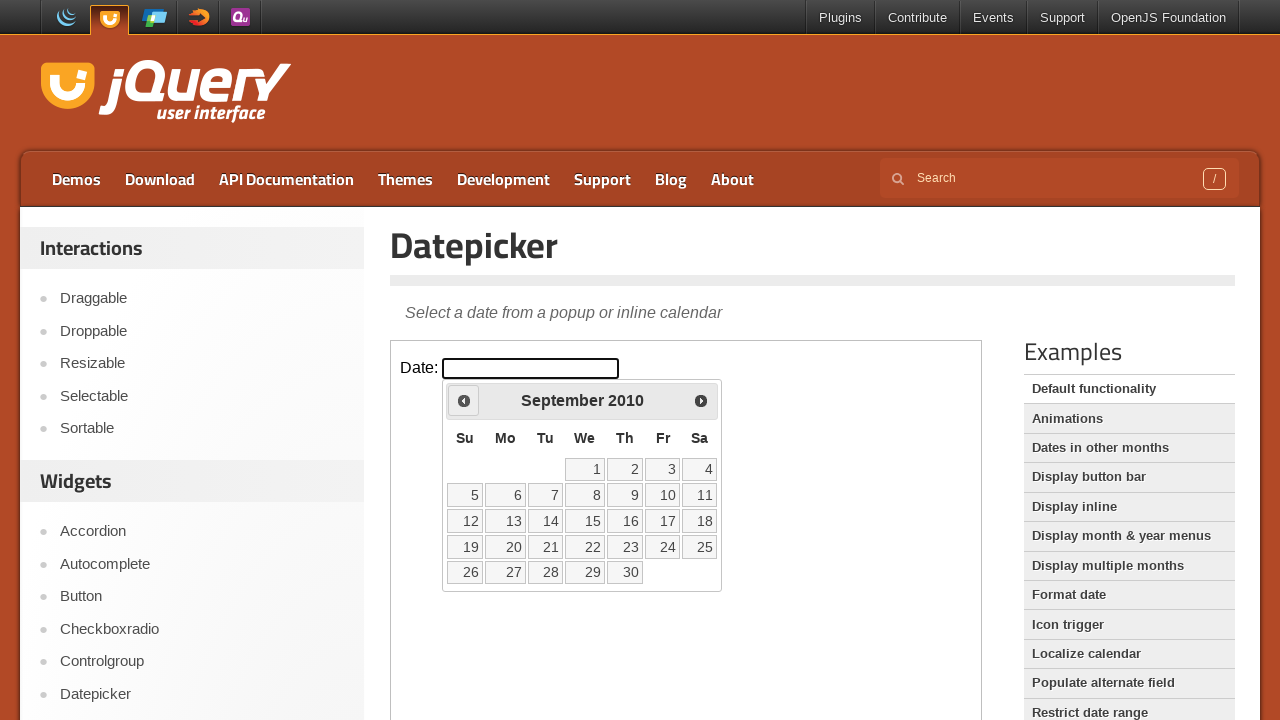

Clicked previous month button to navigate backwards at (464, 400) on iframe >> nth=0 >> internal:control=enter-frame >> xpath=//span[@class='ui-icon 
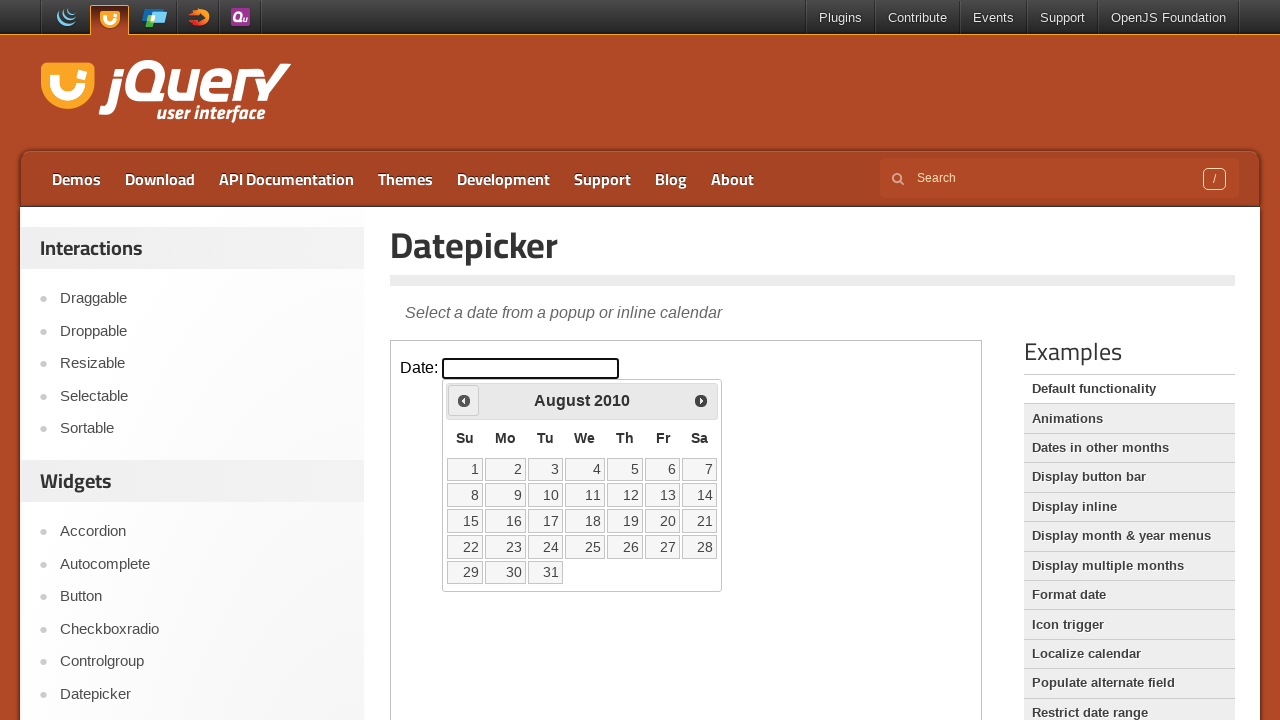

Checked current date: August 2010
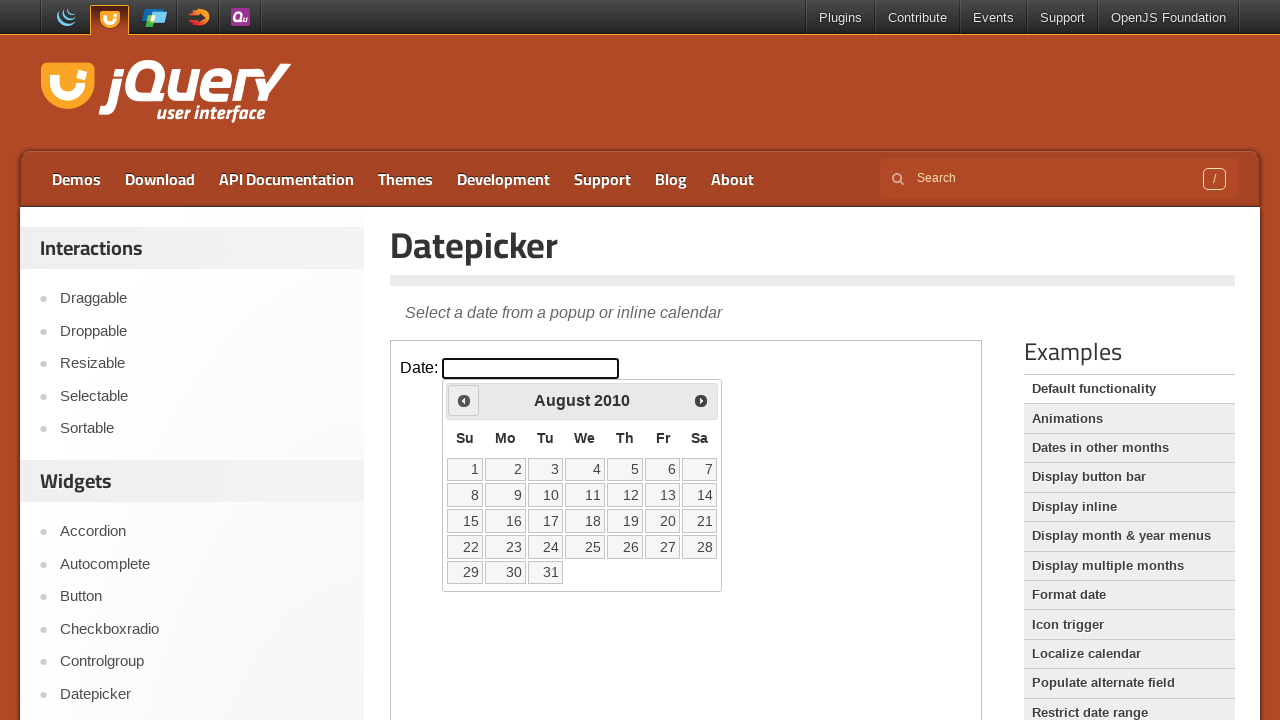

Clicked previous month button to navigate backwards at (464, 400) on iframe >> nth=0 >> internal:control=enter-frame >> xpath=//span[@class='ui-icon 
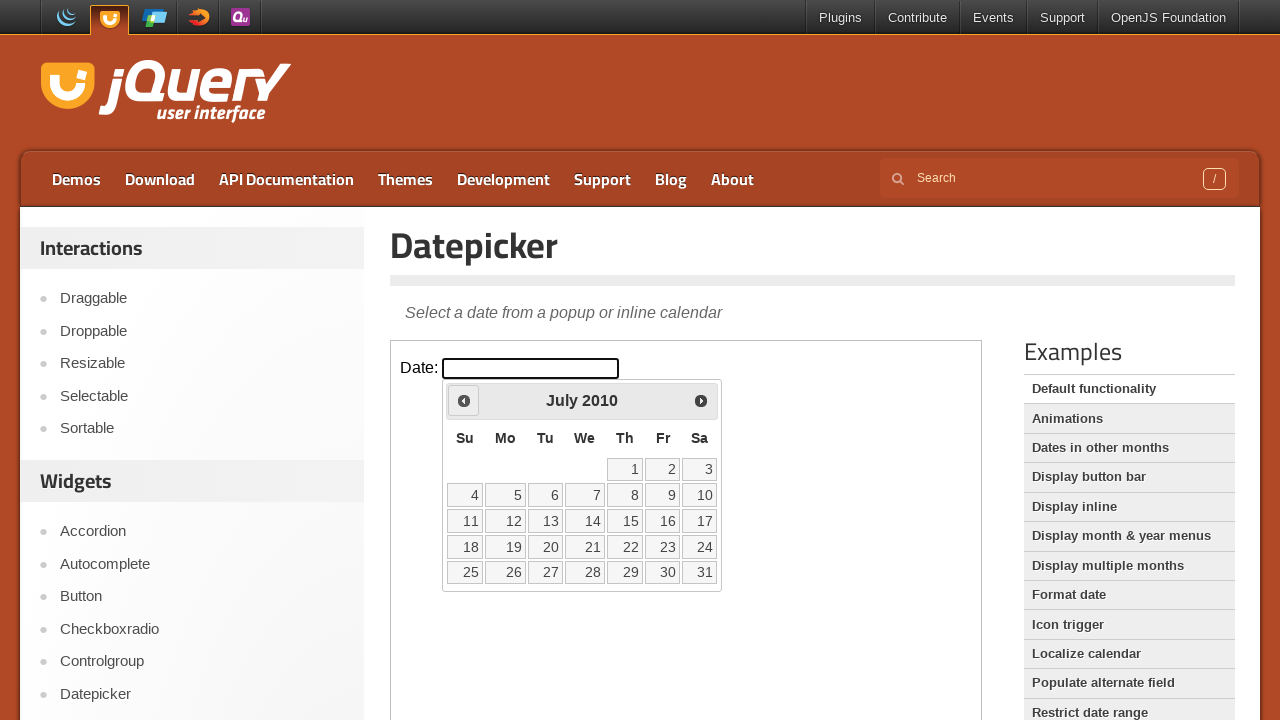

Checked current date: July 2010
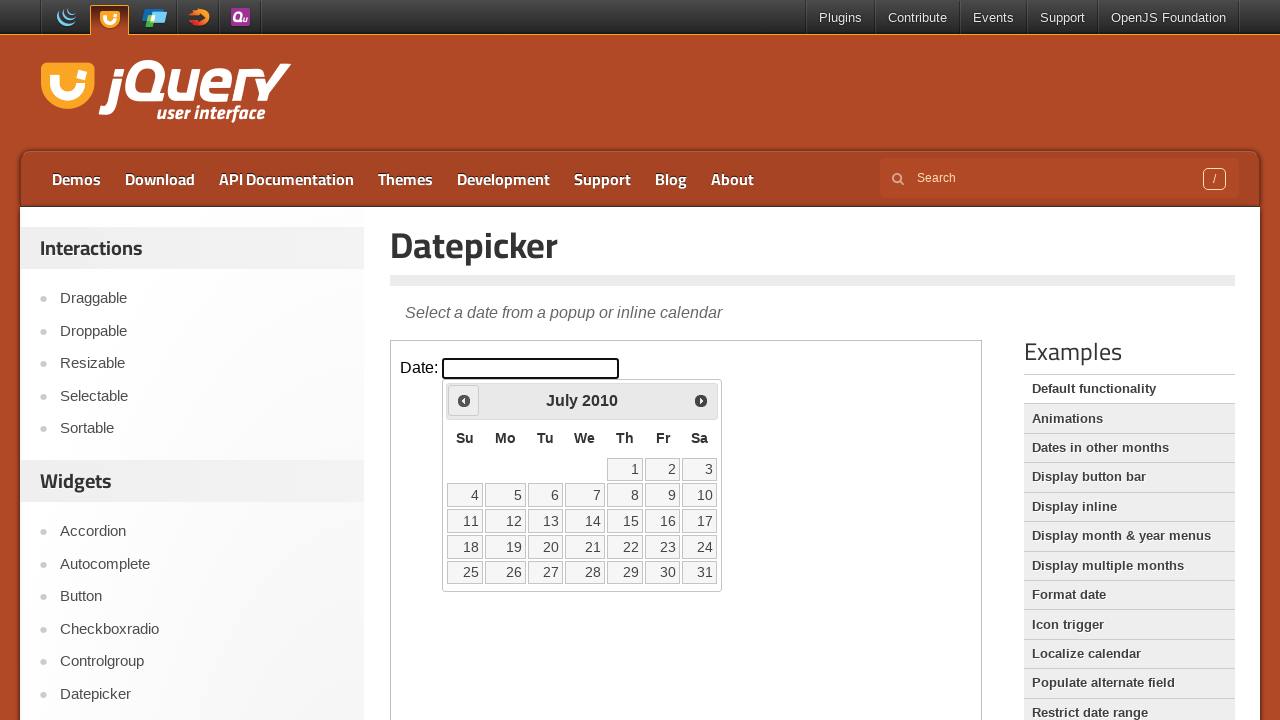

Clicked previous month button to navigate backwards at (464, 400) on iframe >> nth=0 >> internal:control=enter-frame >> xpath=//span[@class='ui-icon 
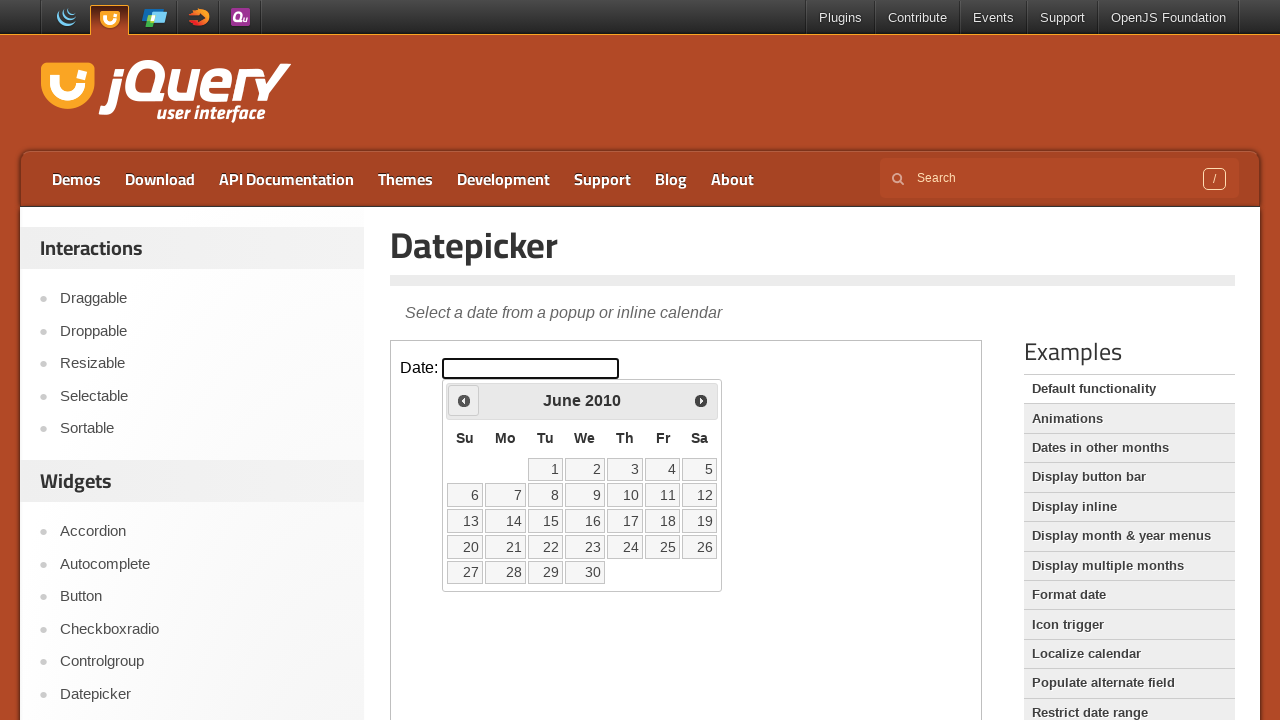

Checked current date: June 2010
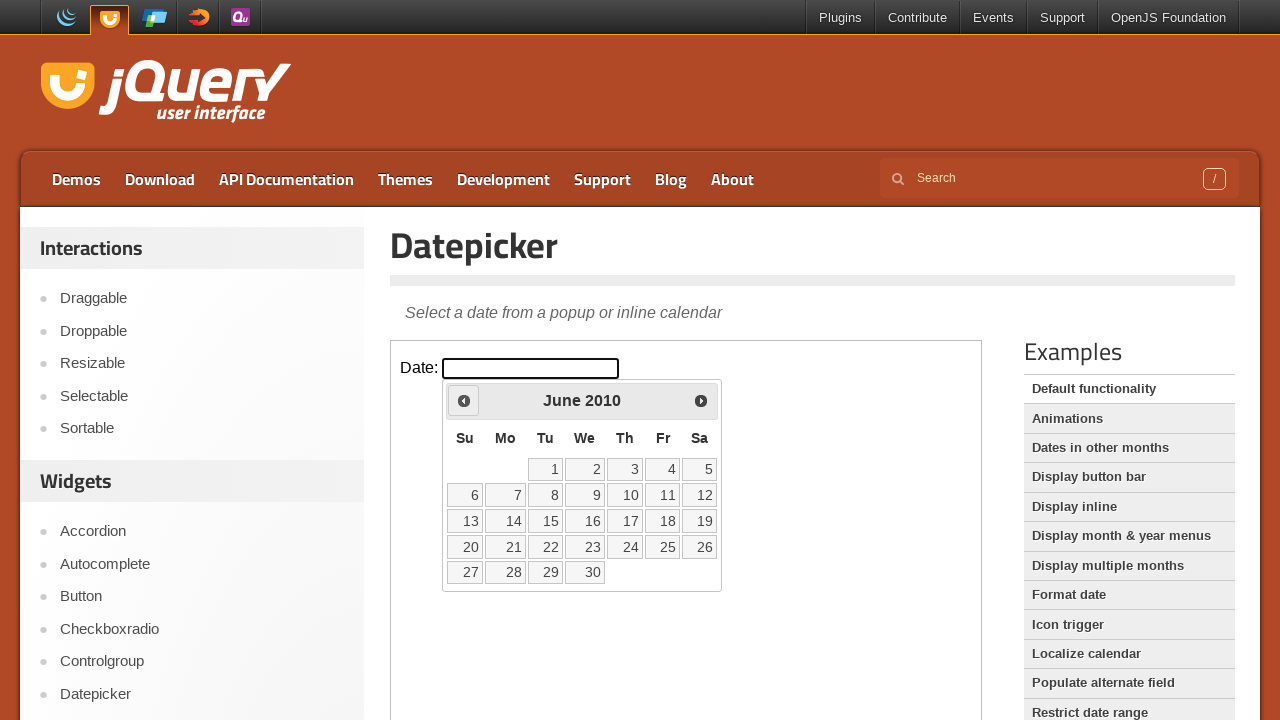

Clicked previous month button to navigate backwards at (464, 400) on iframe >> nth=0 >> internal:control=enter-frame >> xpath=//span[@class='ui-icon 
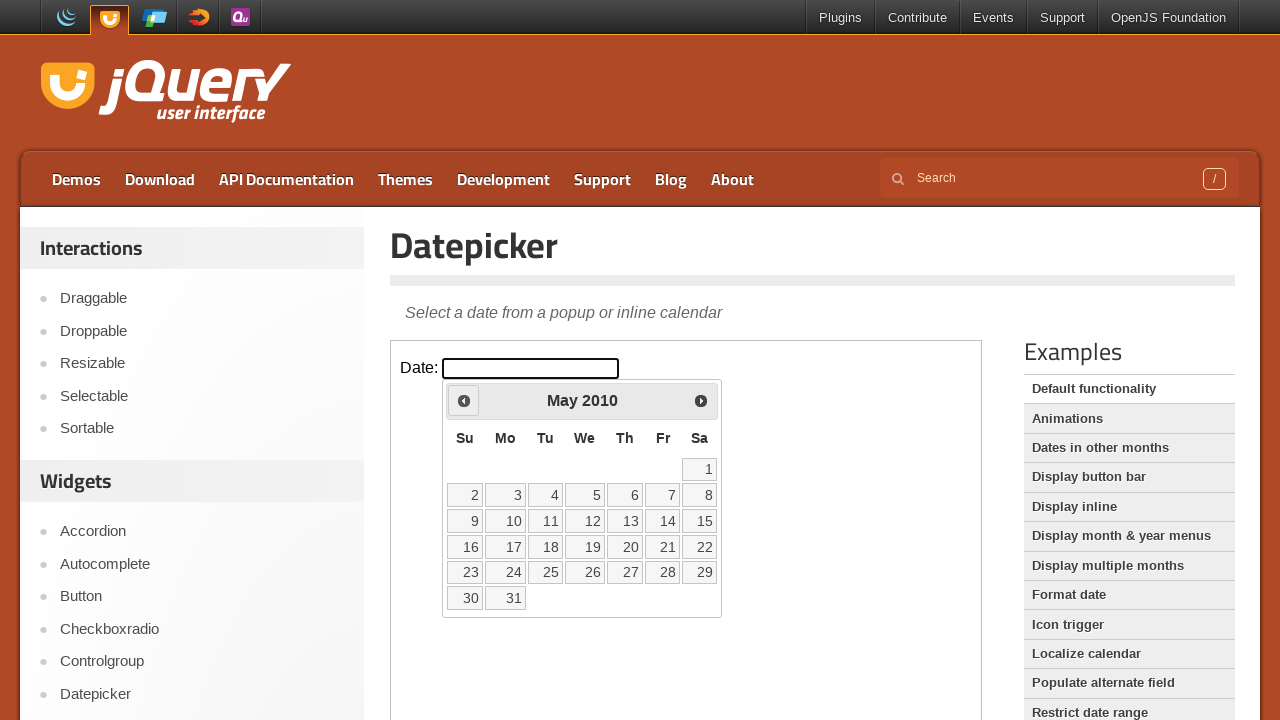

Checked current date: May 2010
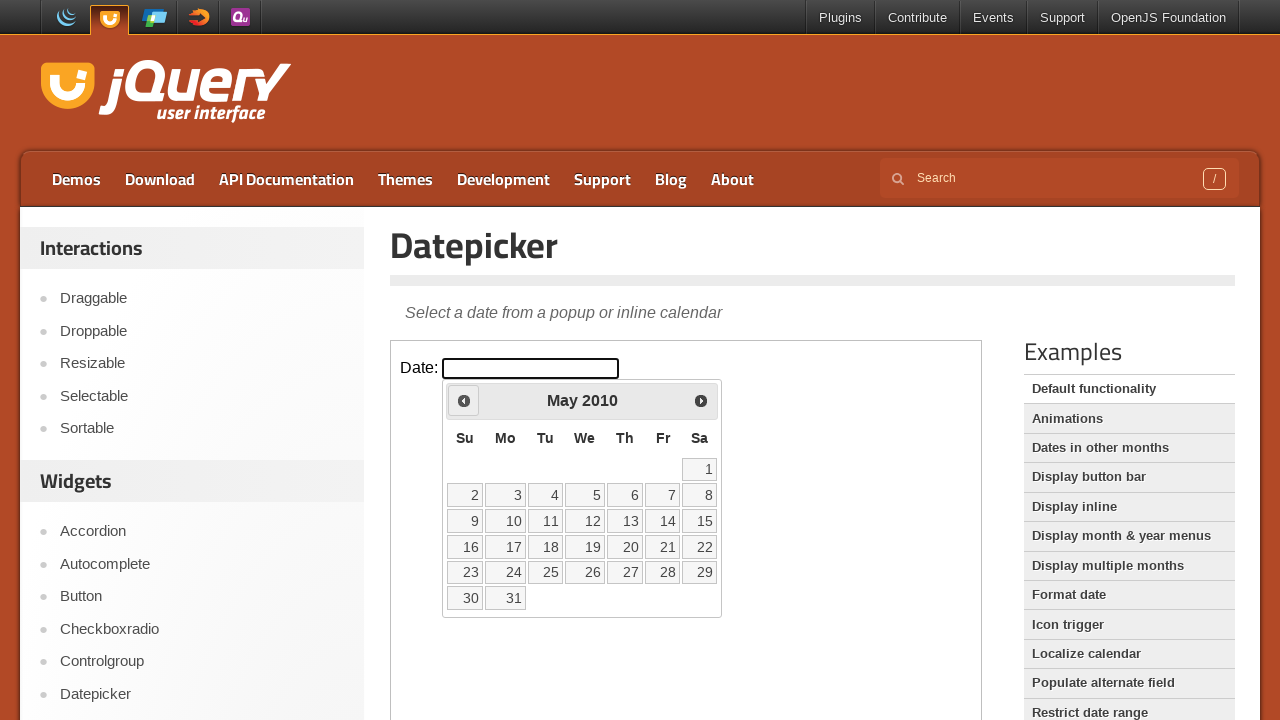

Clicked previous month button to navigate backwards at (464, 400) on iframe >> nth=0 >> internal:control=enter-frame >> xpath=//span[@class='ui-icon 
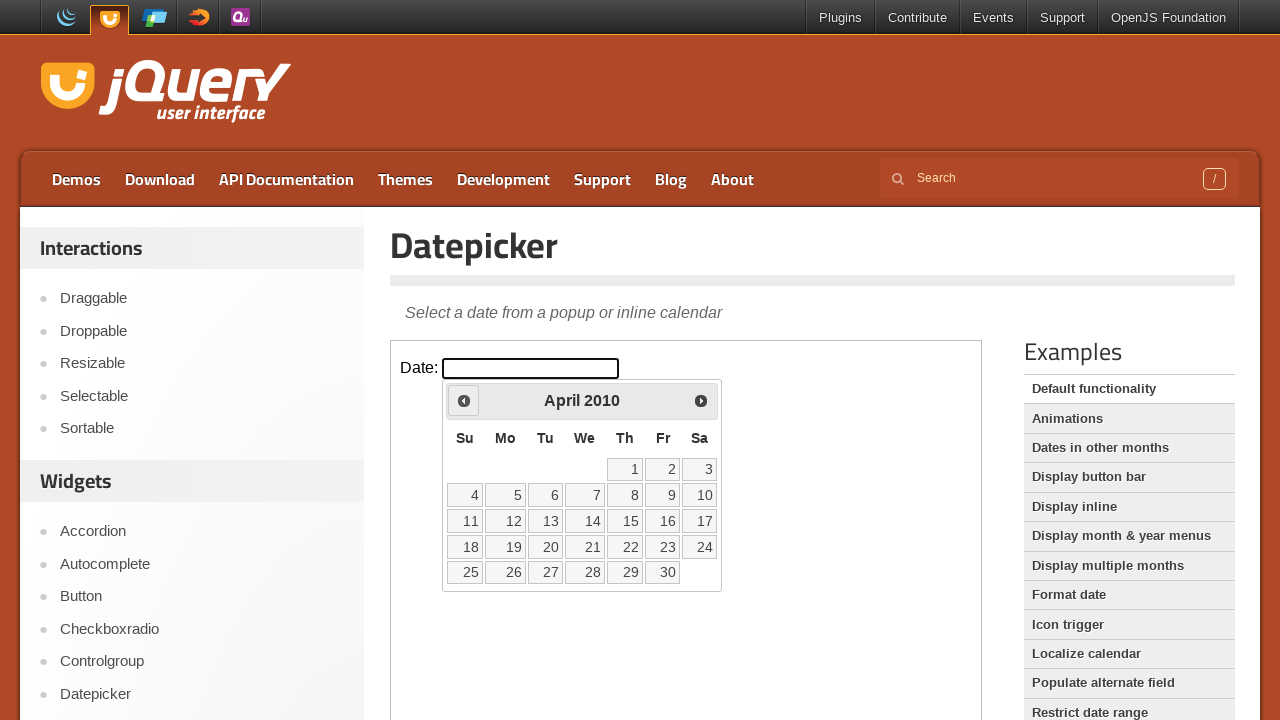

Checked current date: April 2010
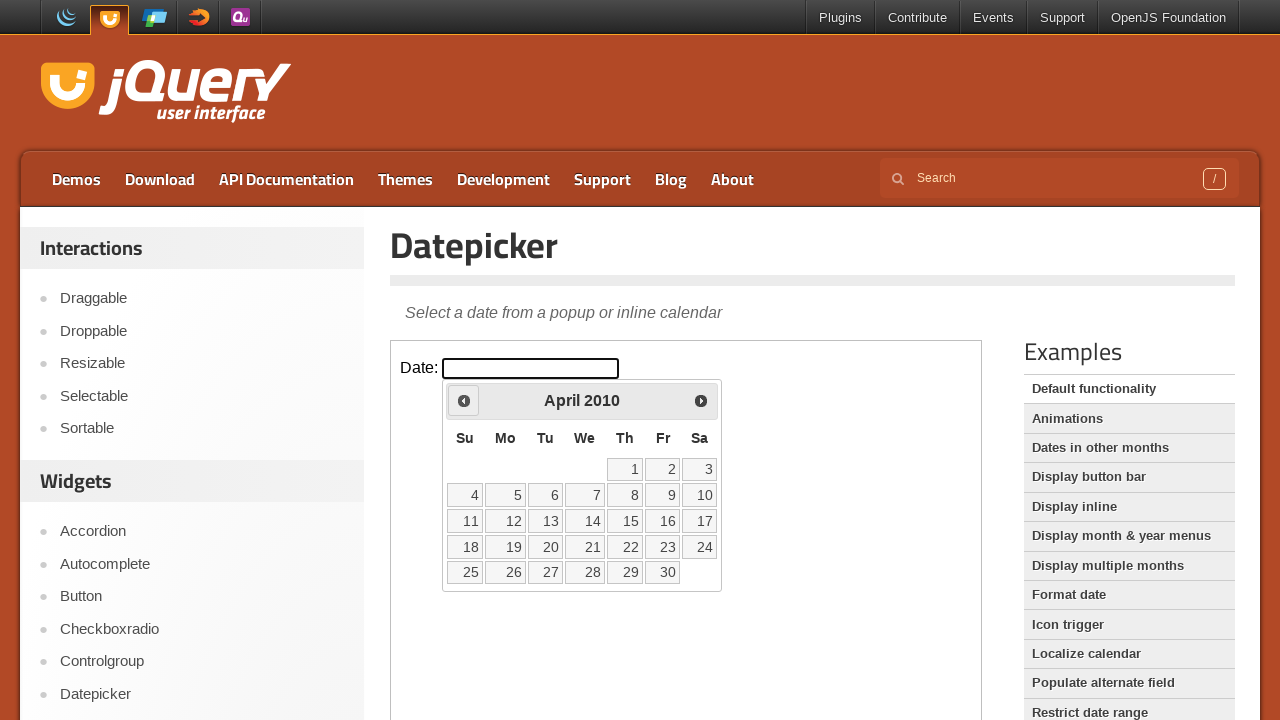

Clicked previous month button to navigate backwards at (464, 400) on iframe >> nth=0 >> internal:control=enter-frame >> xpath=//span[@class='ui-icon 
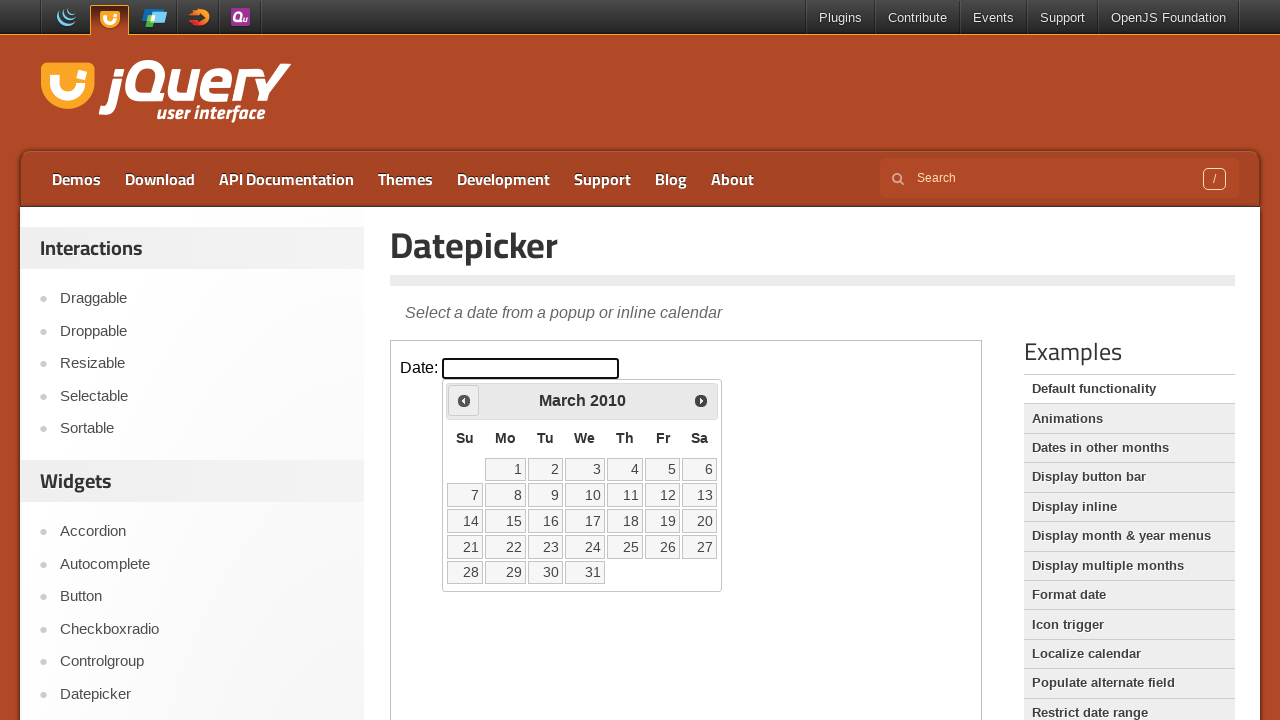

Checked current date: March 2010
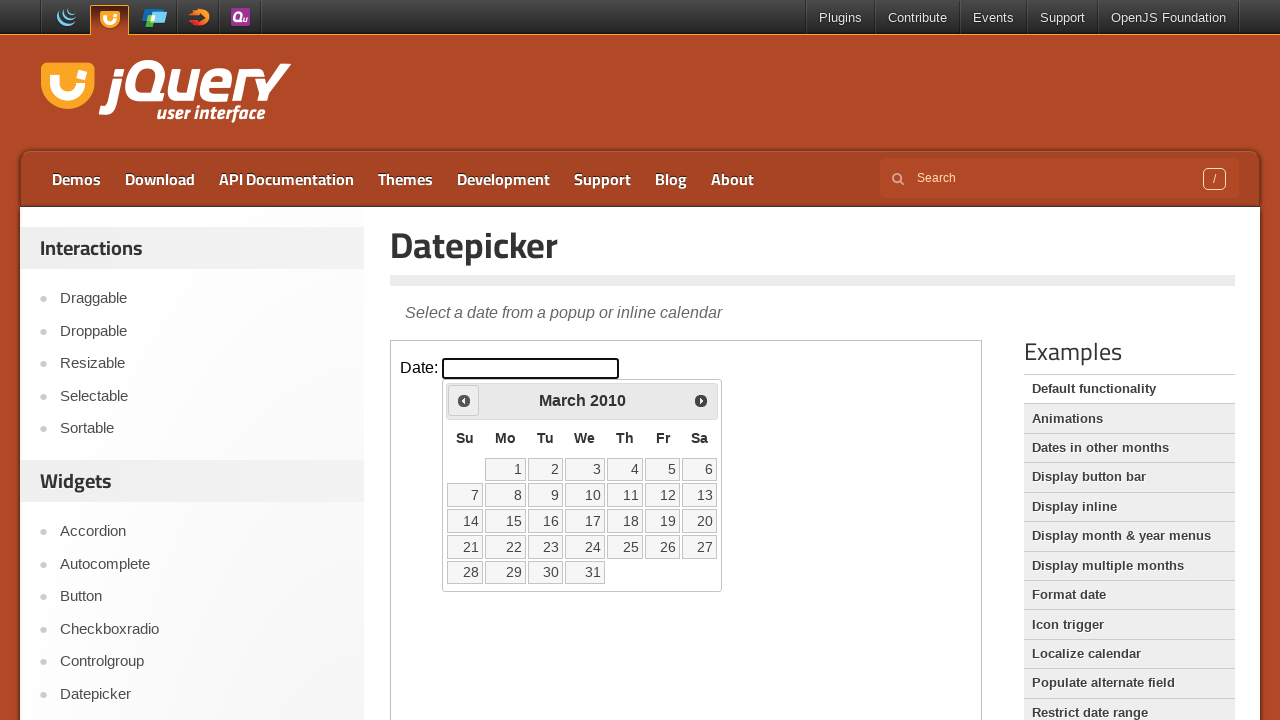

Clicked previous month button to navigate backwards at (464, 400) on iframe >> nth=0 >> internal:control=enter-frame >> xpath=//span[@class='ui-icon 
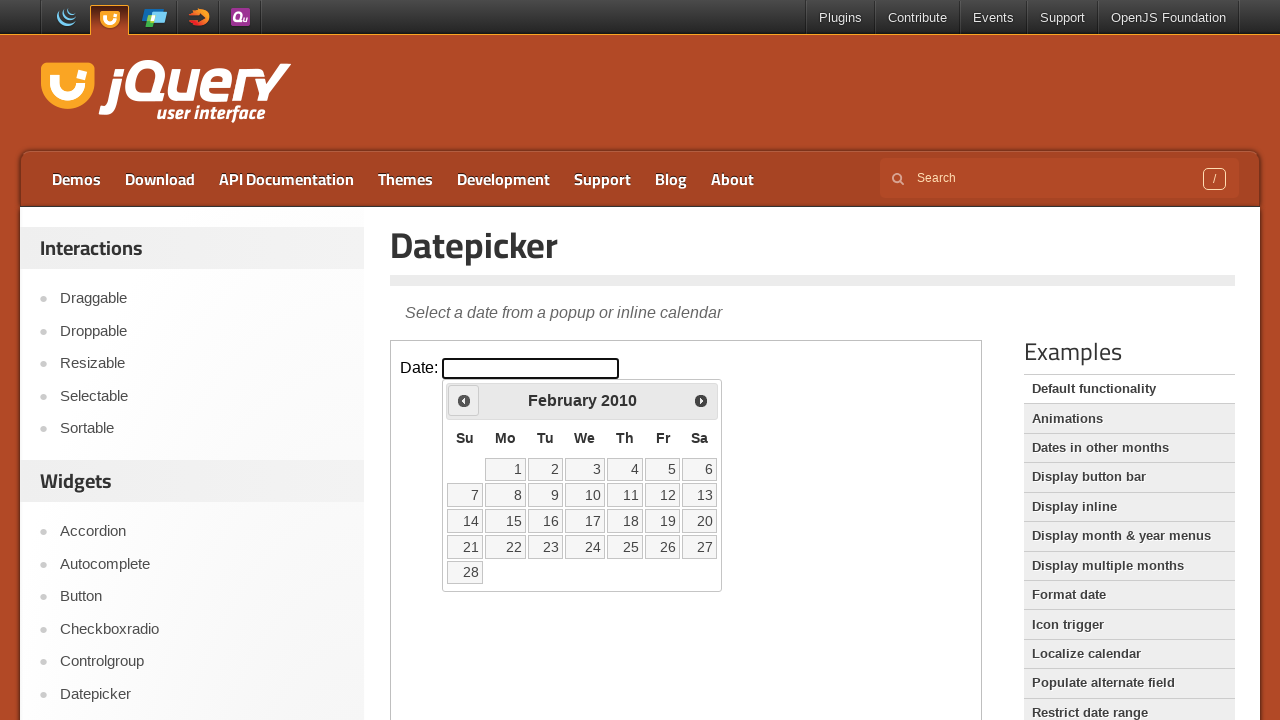

Checked current date: February 2010
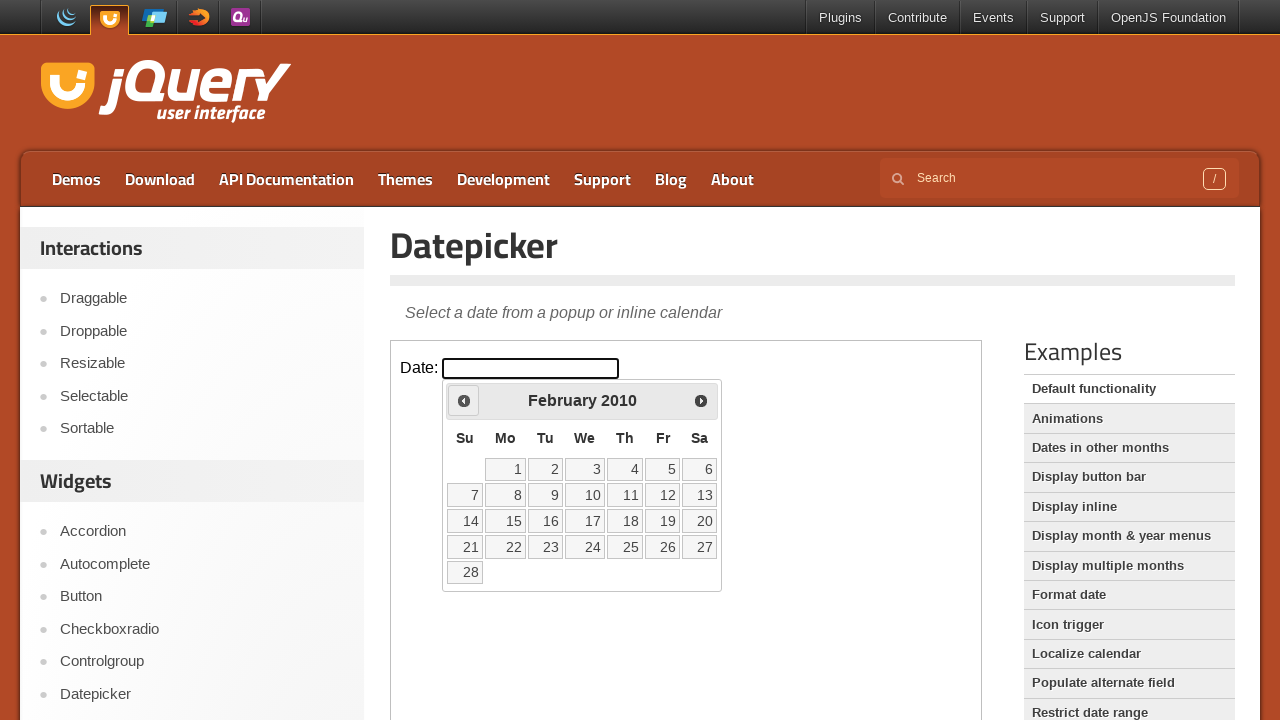

Clicked previous month button to navigate backwards at (464, 400) on iframe >> nth=0 >> internal:control=enter-frame >> xpath=//span[@class='ui-icon 
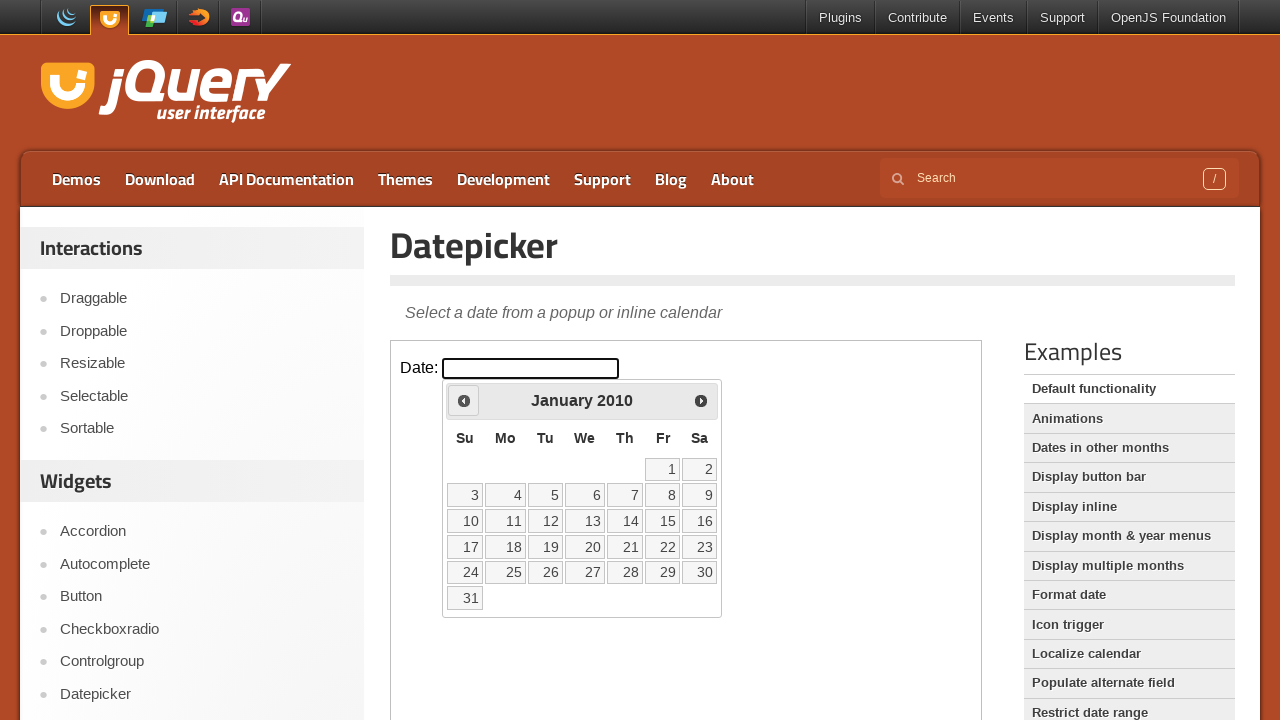

Checked current date: January 2010
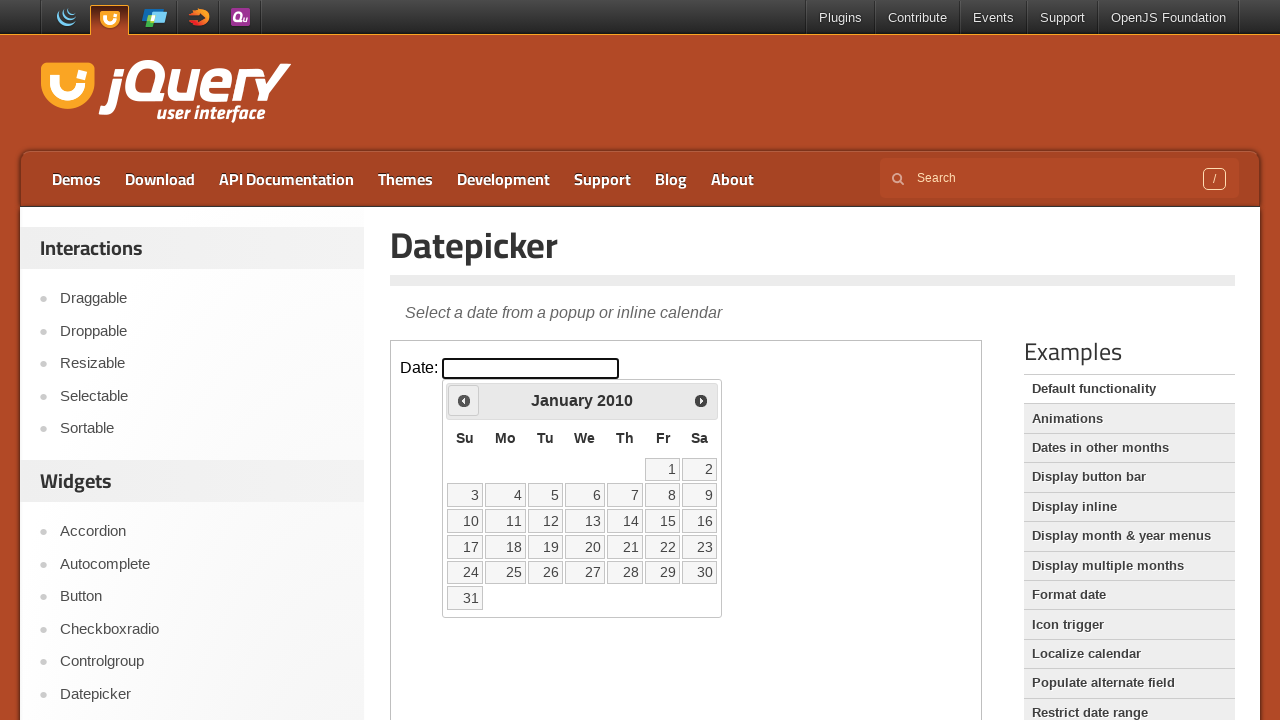

Clicked previous month button to navigate backwards at (464, 400) on iframe >> nth=0 >> internal:control=enter-frame >> xpath=//span[@class='ui-icon 
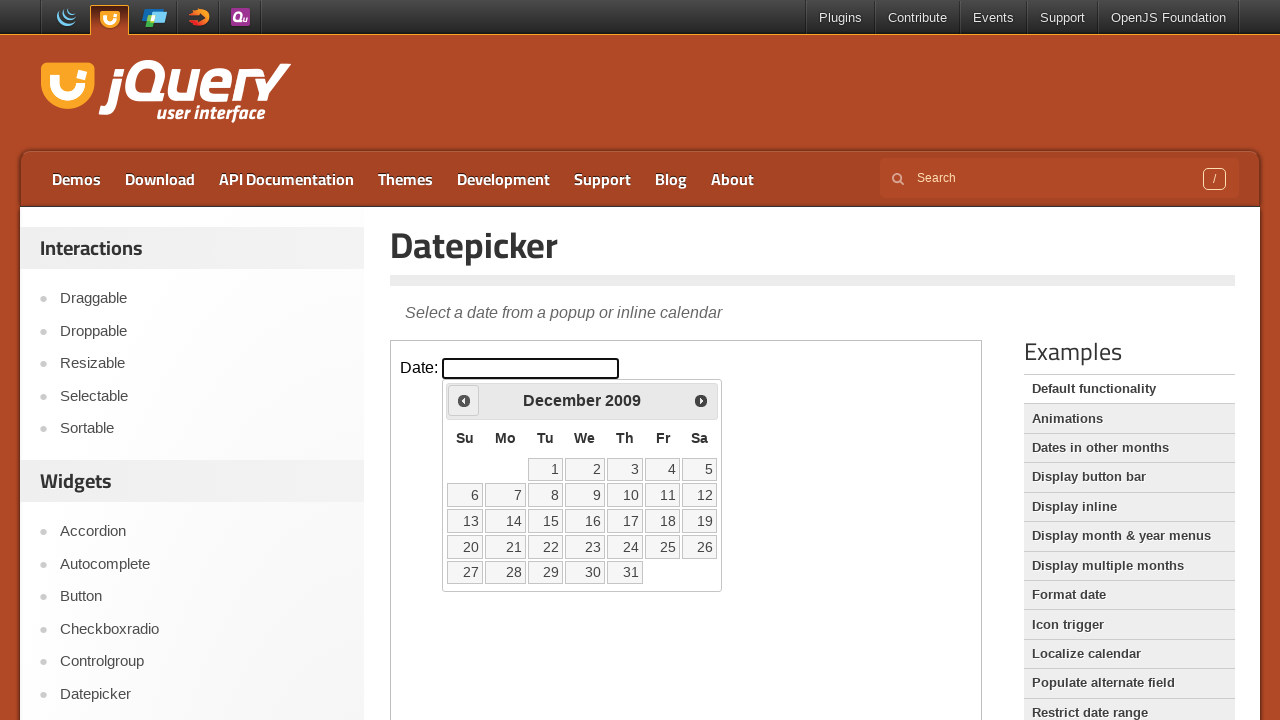

Checked current date: December 2009
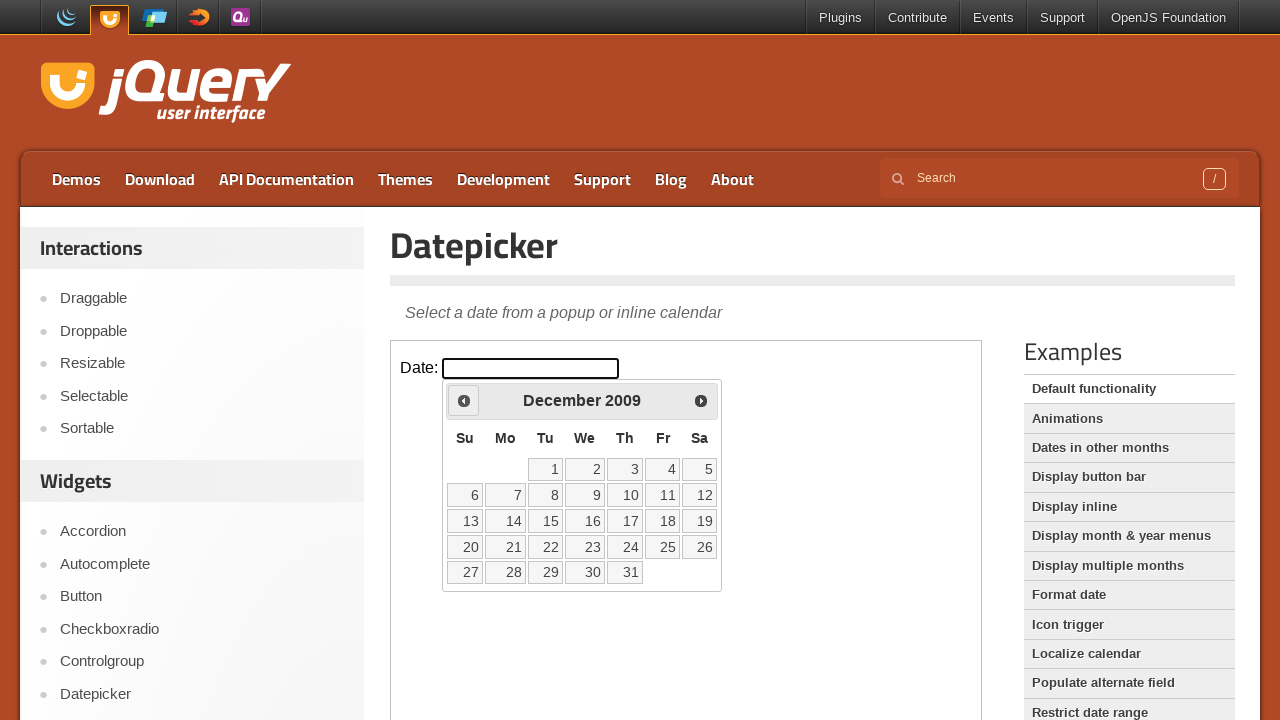

Clicked previous month button to navigate backwards at (464, 400) on iframe >> nth=0 >> internal:control=enter-frame >> xpath=//span[@class='ui-icon 
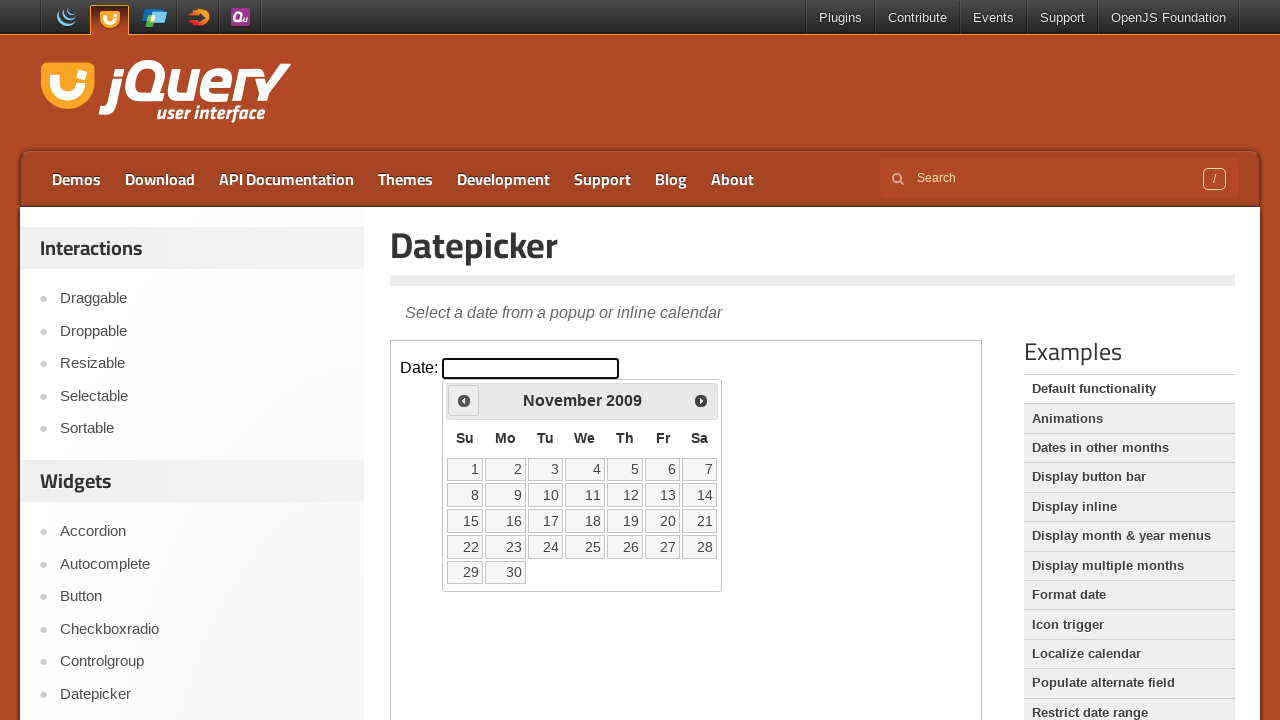

Checked current date: November 2009
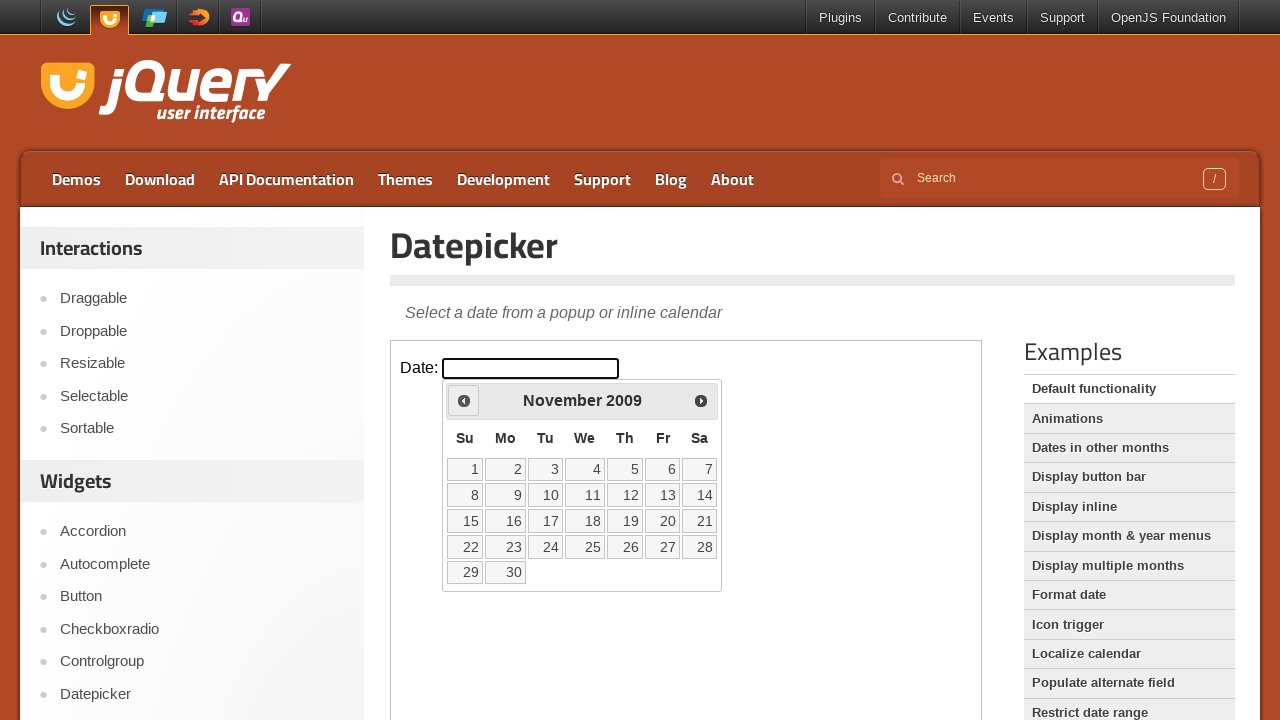

Clicked previous month button to navigate backwards at (464, 400) on iframe >> nth=0 >> internal:control=enter-frame >> xpath=//span[@class='ui-icon 
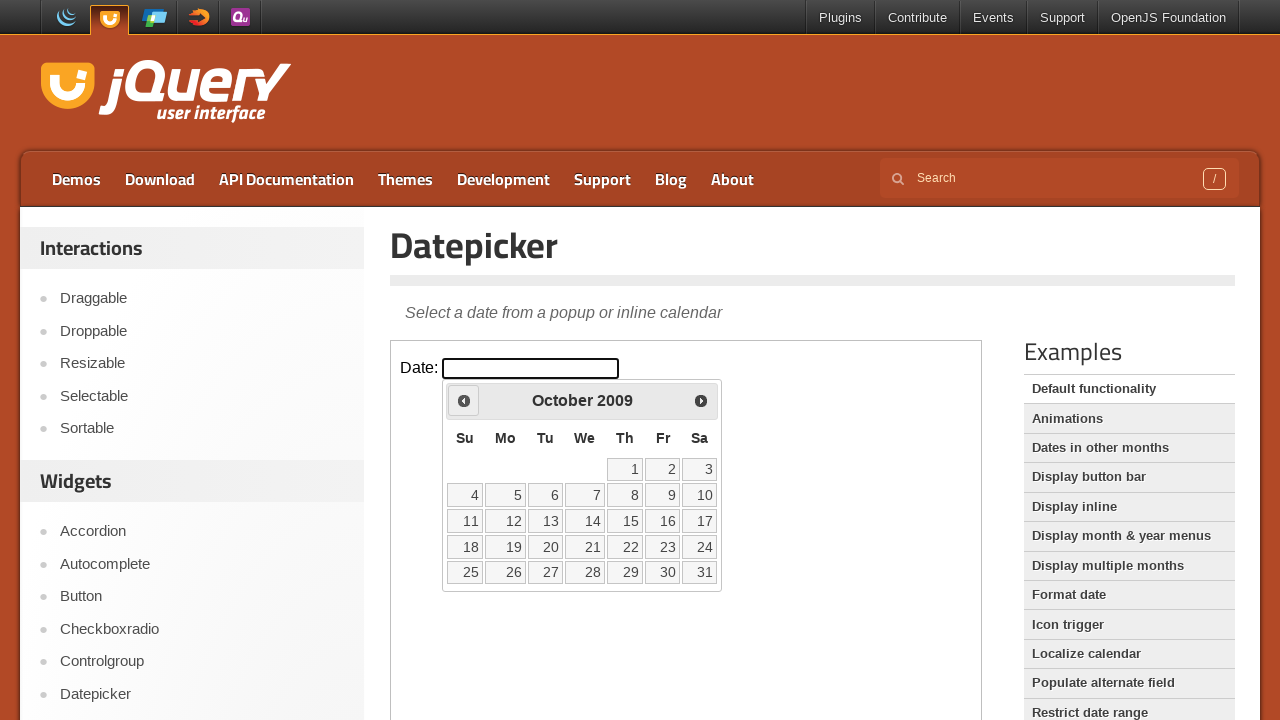

Checked current date: October 2009
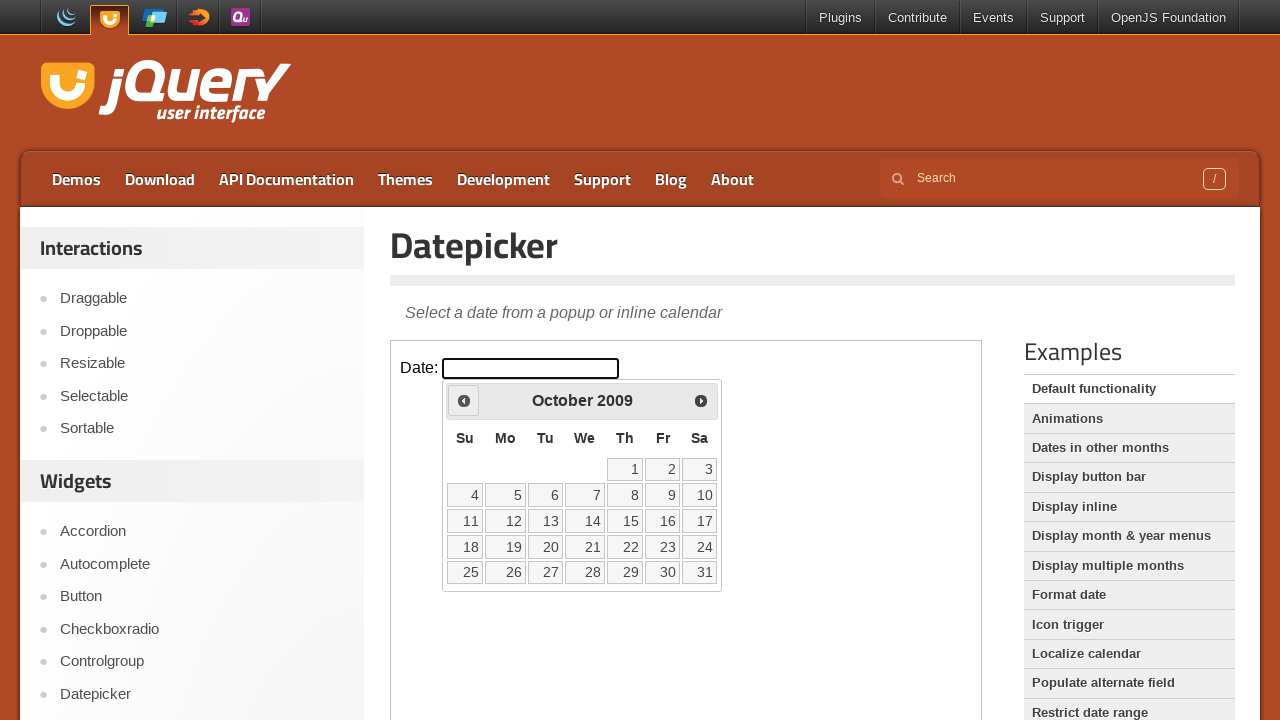

Clicked previous month button to navigate backwards at (464, 400) on iframe >> nth=0 >> internal:control=enter-frame >> xpath=//span[@class='ui-icon 
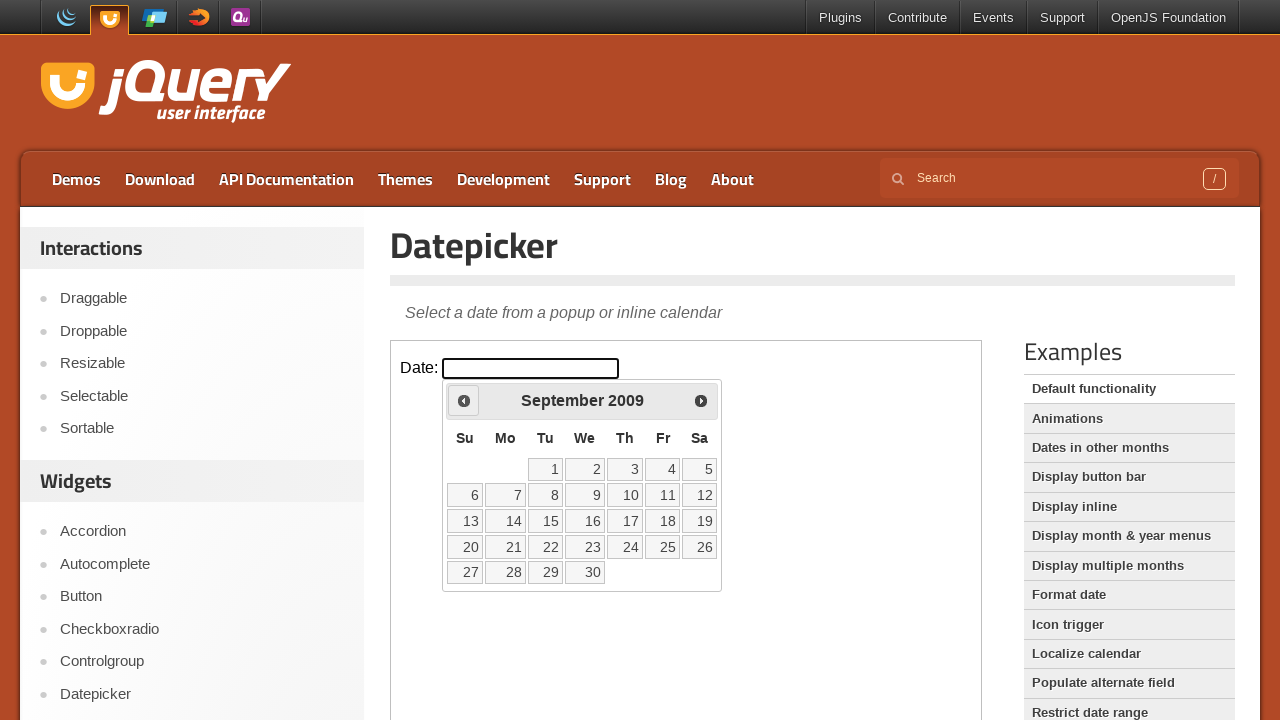

Checked current date: September 2009
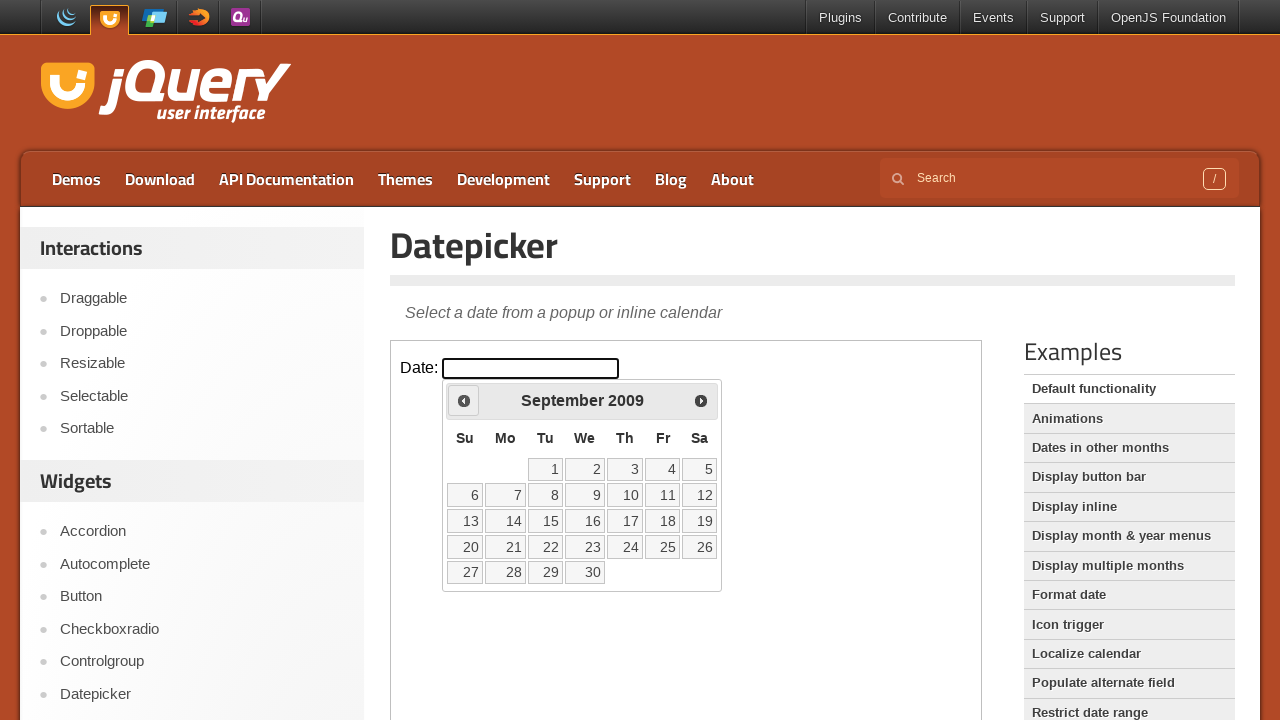

Clicked previous month button to navigate backwards at (464, 400) on iframe >> nth=0 >> internal:control=enter-frame >> xpath=//span[@class='ui-icon 
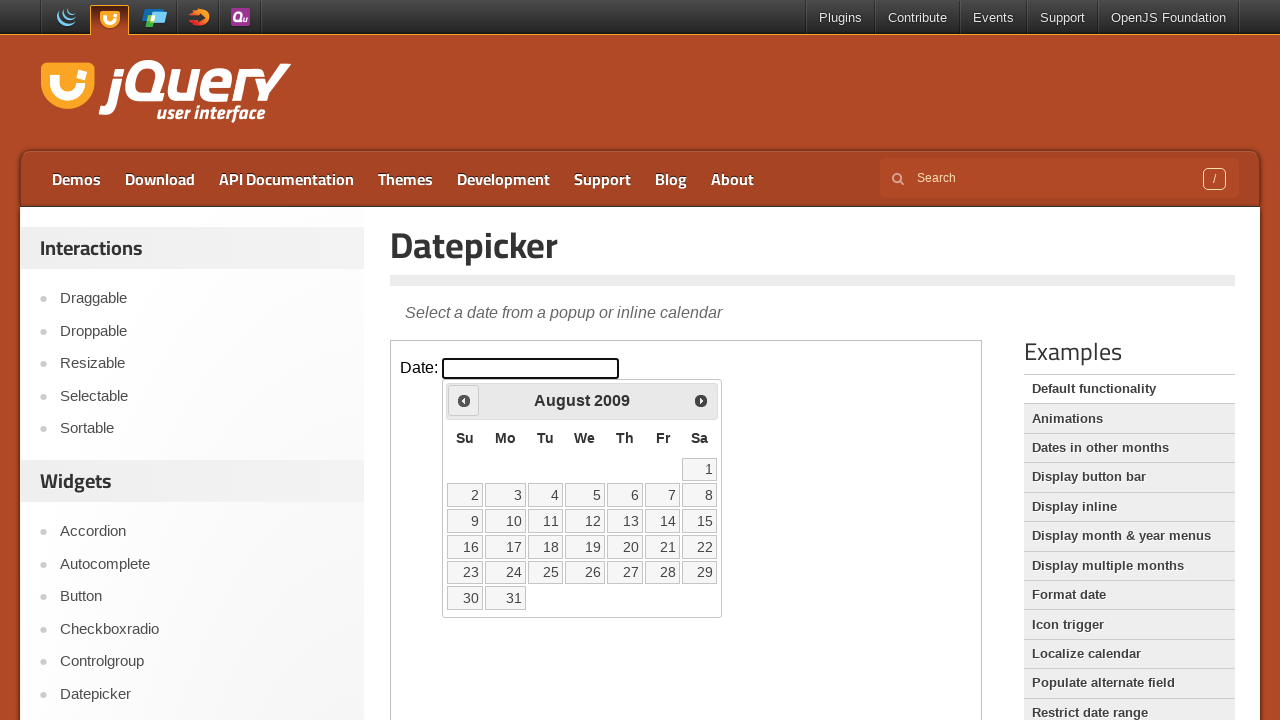

Checked current date: August 2009
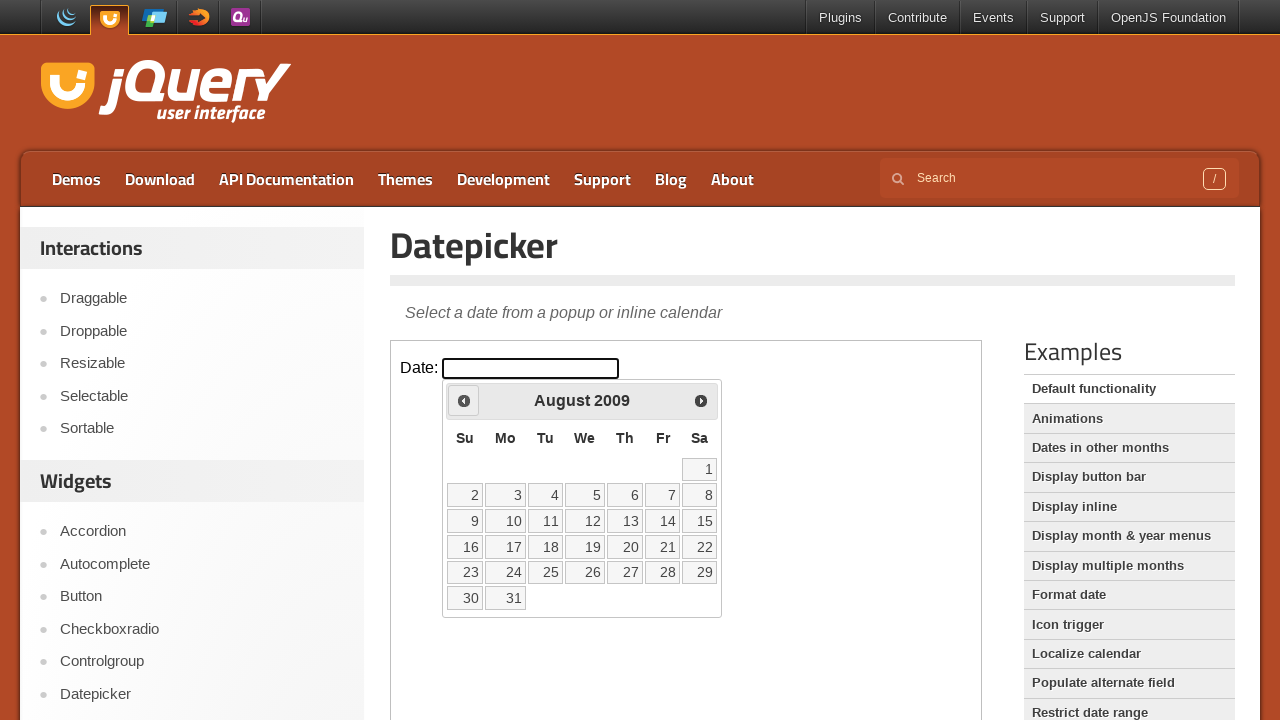

Clicked previous month button to navigate backwards at (464, 400) on iframe >> nth=0 >> internal:control=enter-frame >> xpath=//span[@class='ui-icon 
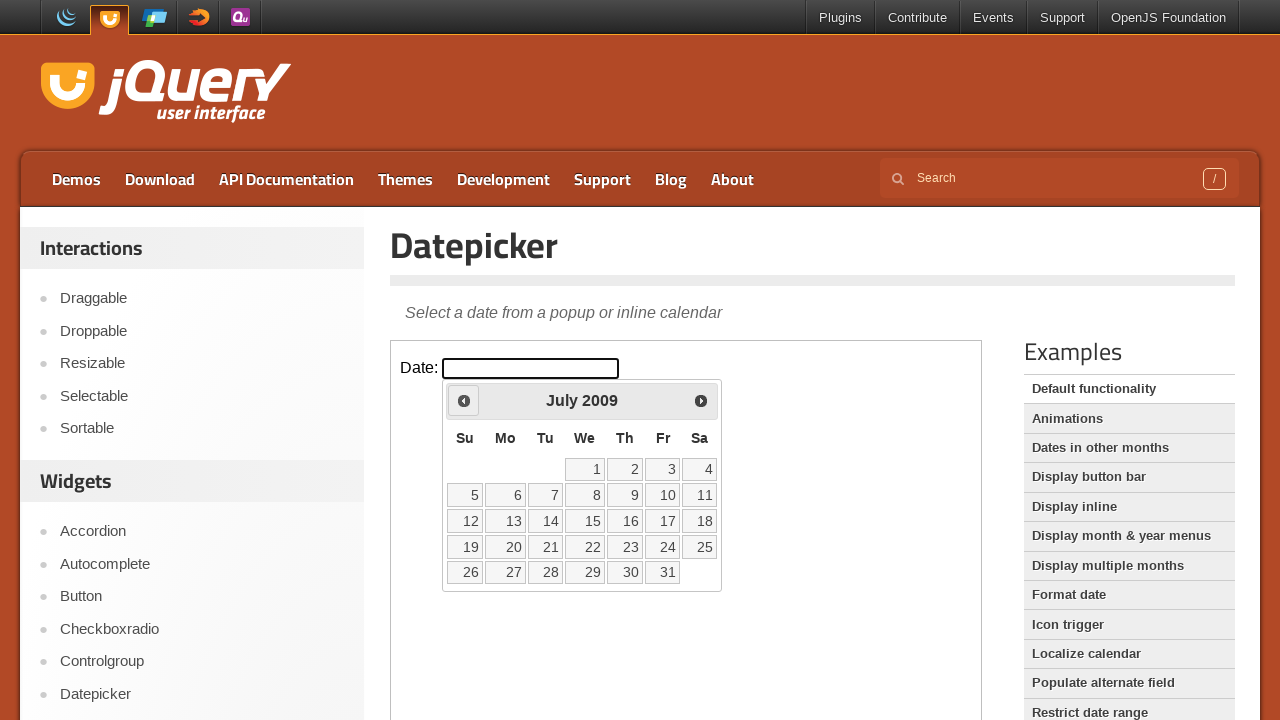

Checked current date: July 2009
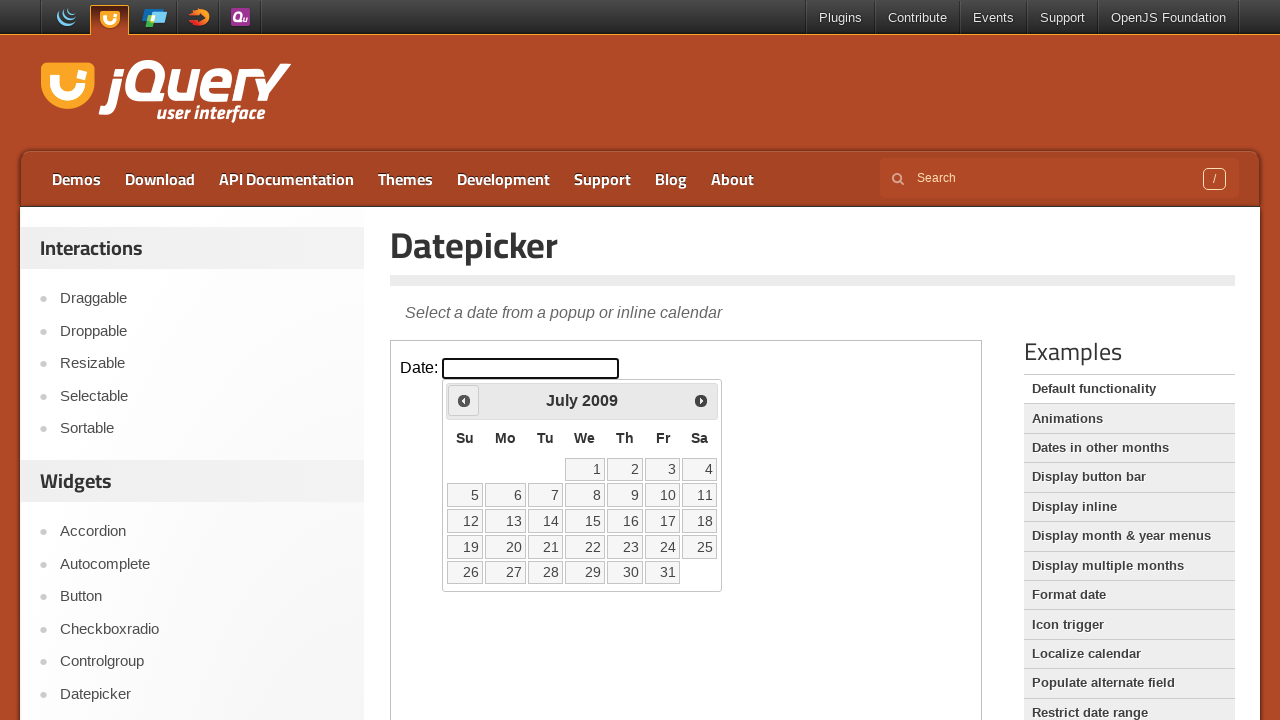

Clicked previous month button to navigate backwards at (464, 400) on iframe >> nth=0 >> internal:control=enter-frame >> xpath=//span[@class='ui-icon 
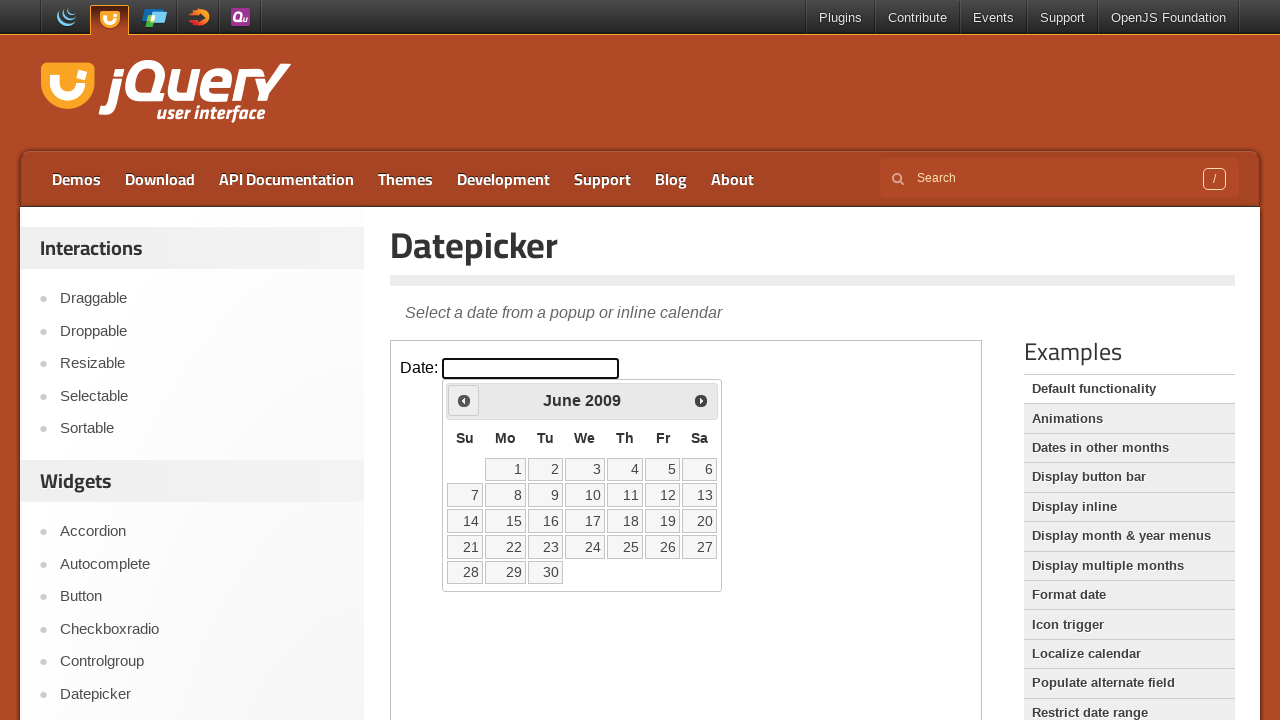

Checked current date: June 2009
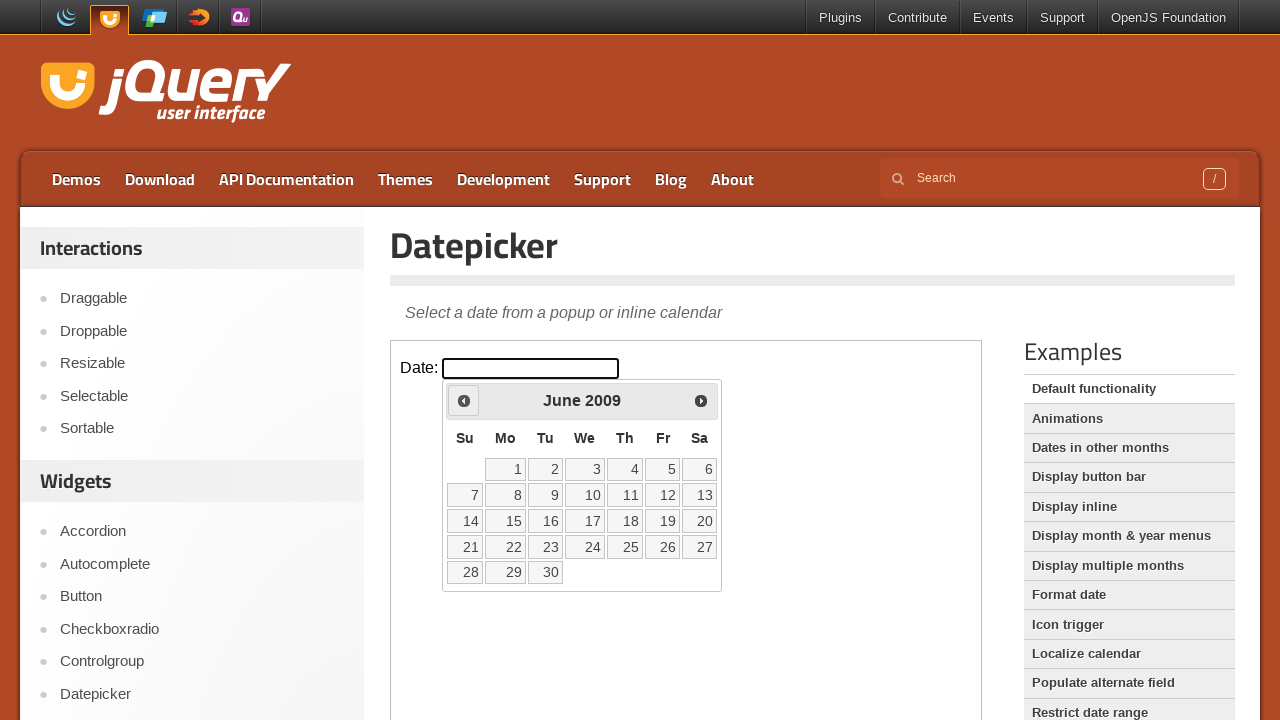

Clicked previous month button to navigate backwards at (464, 400) on iframe >> nth=0 >> internal:control=enter-frame >> xpath=//span[@class='ui-icon 
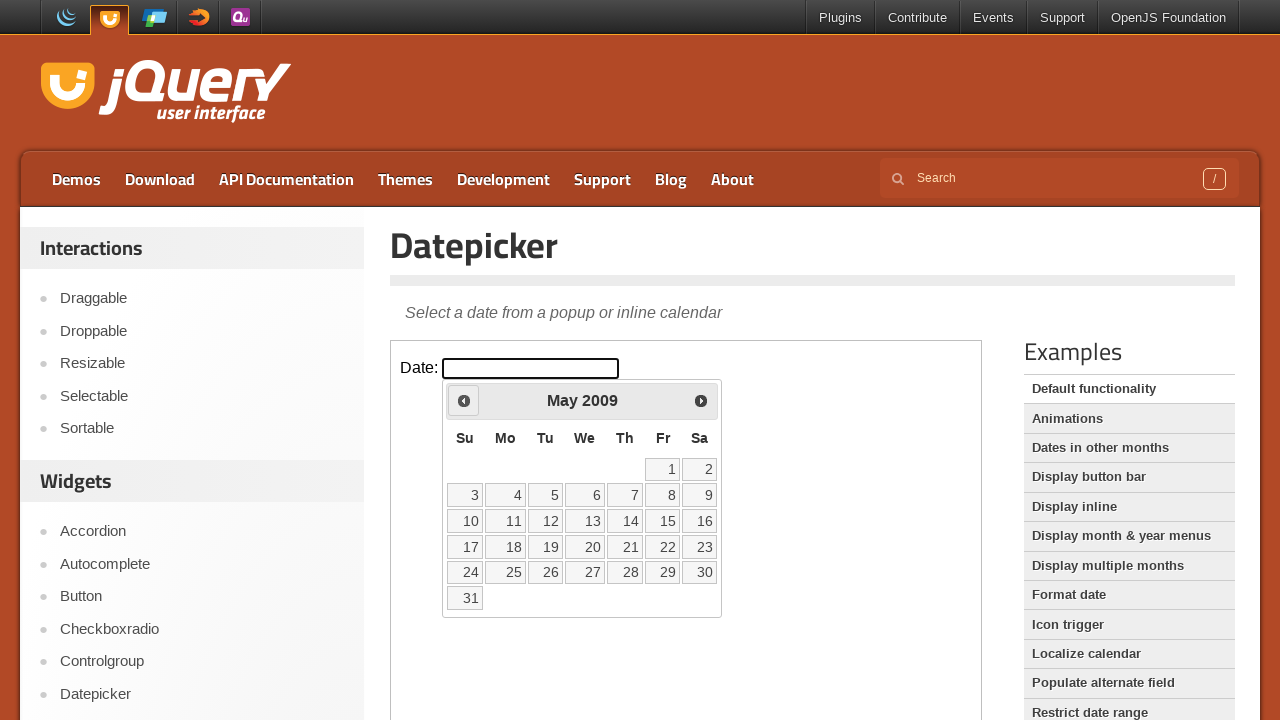

Checked current date: May 2009
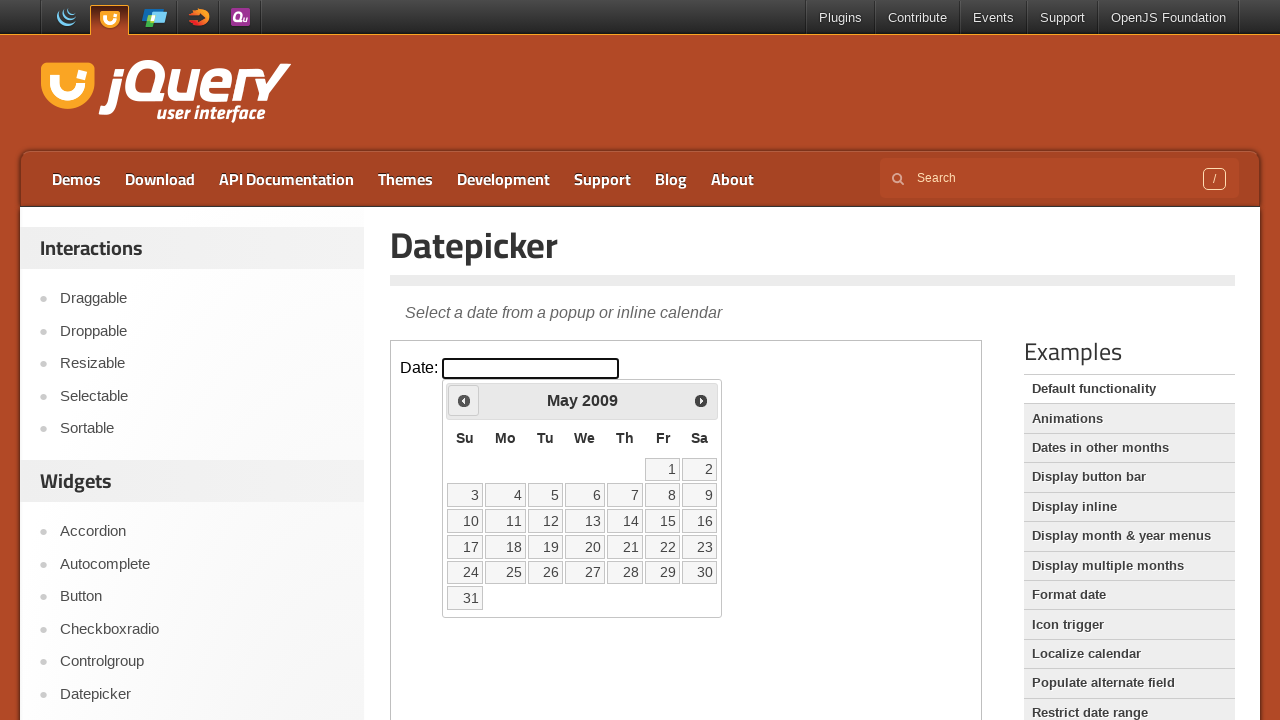

Clicked previous month button to navigate backwards at (464, 400) on iframe >> nth=0 >> internal:control=enter-frame >> xpath=//span[@class='ui-icon 
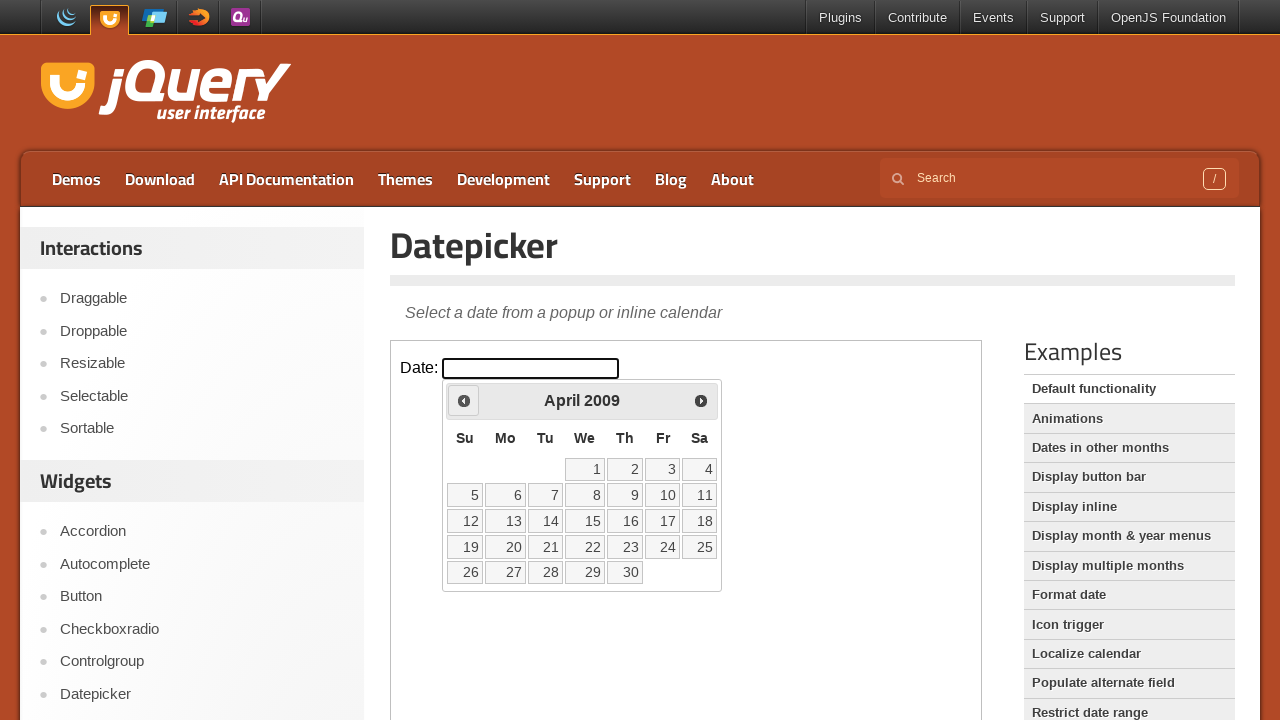

Checked current date: April 2009
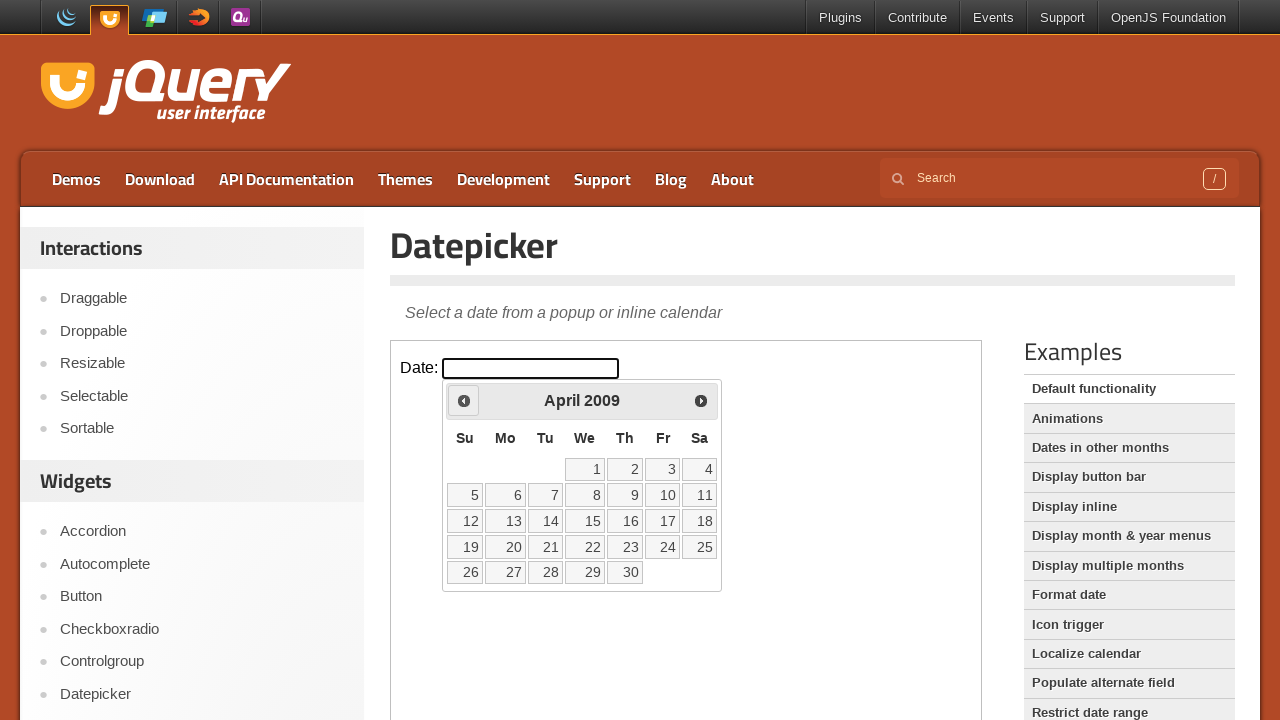

Clicked previous month button to navigate backwards at (464, 400) on iframe >> nth=0 >> internal:control=enter-frame >> xpath=//span[@class='ui-icon 
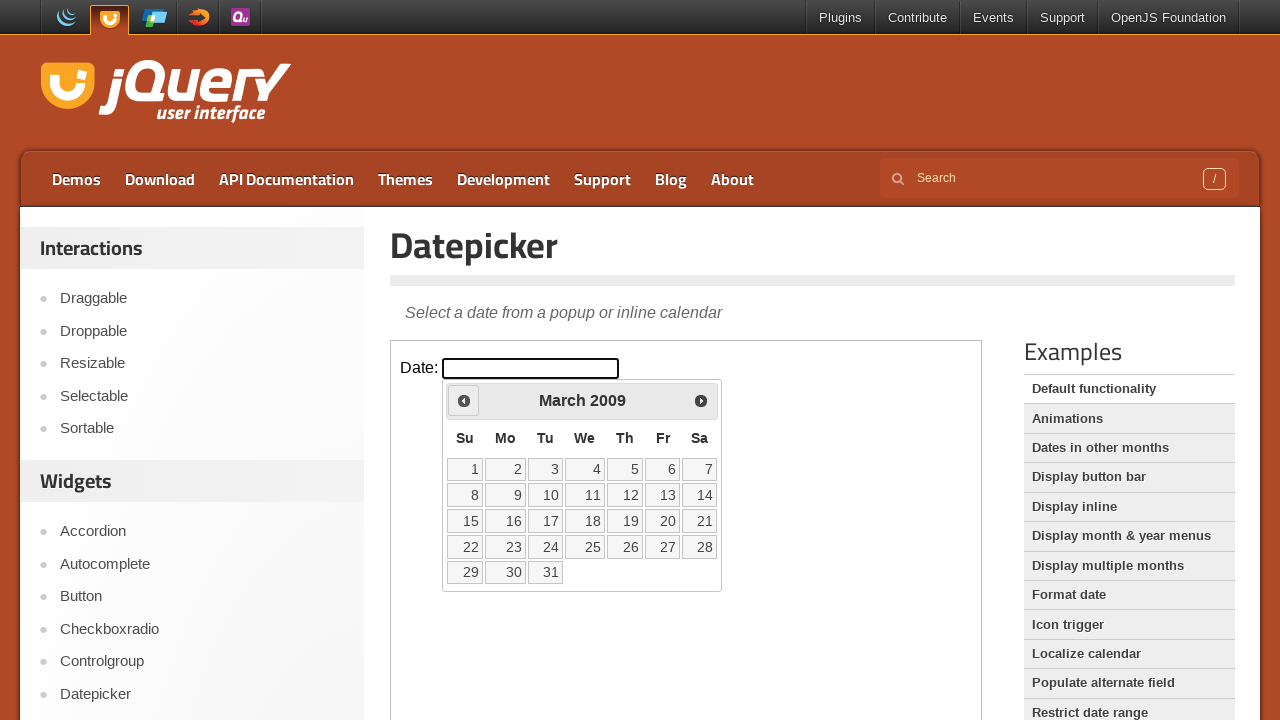

Checked current date: March 2009
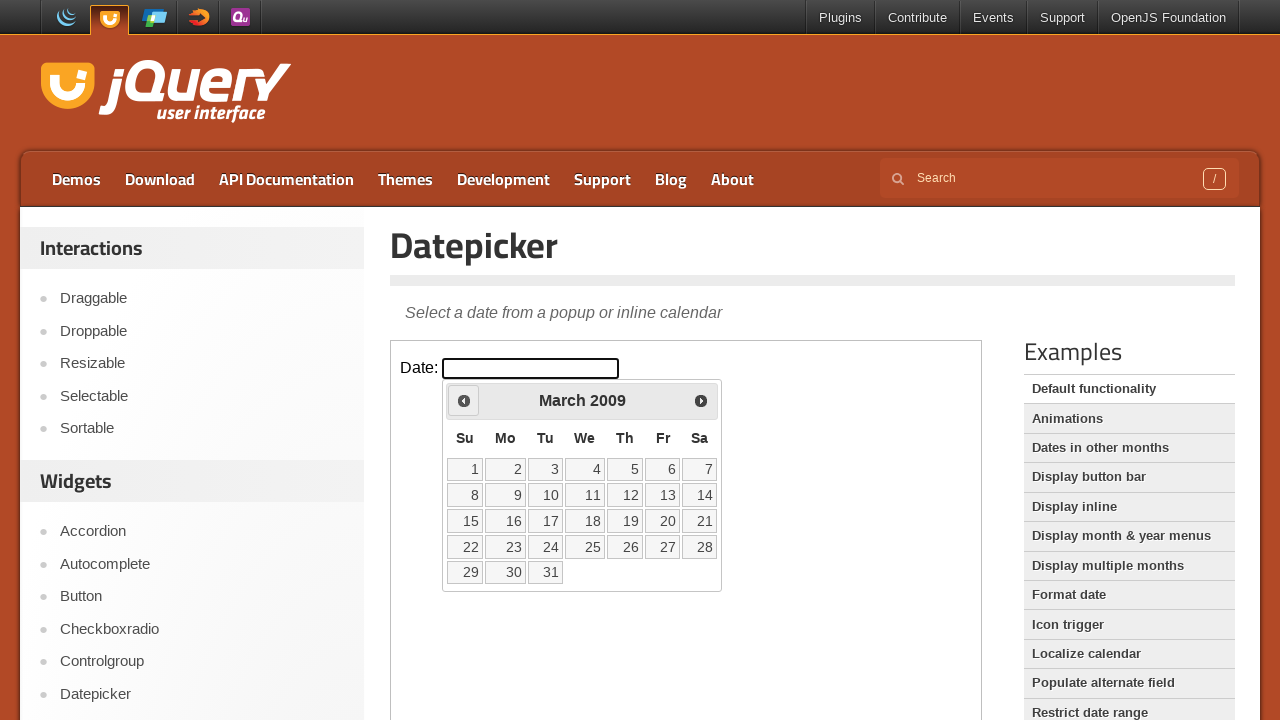

Clicked previous month button to navigate backwards at (464, 400) on iframe >> nth=0 >> internal:control=enter-frame >> xpath=//span[@class='ui-icon 
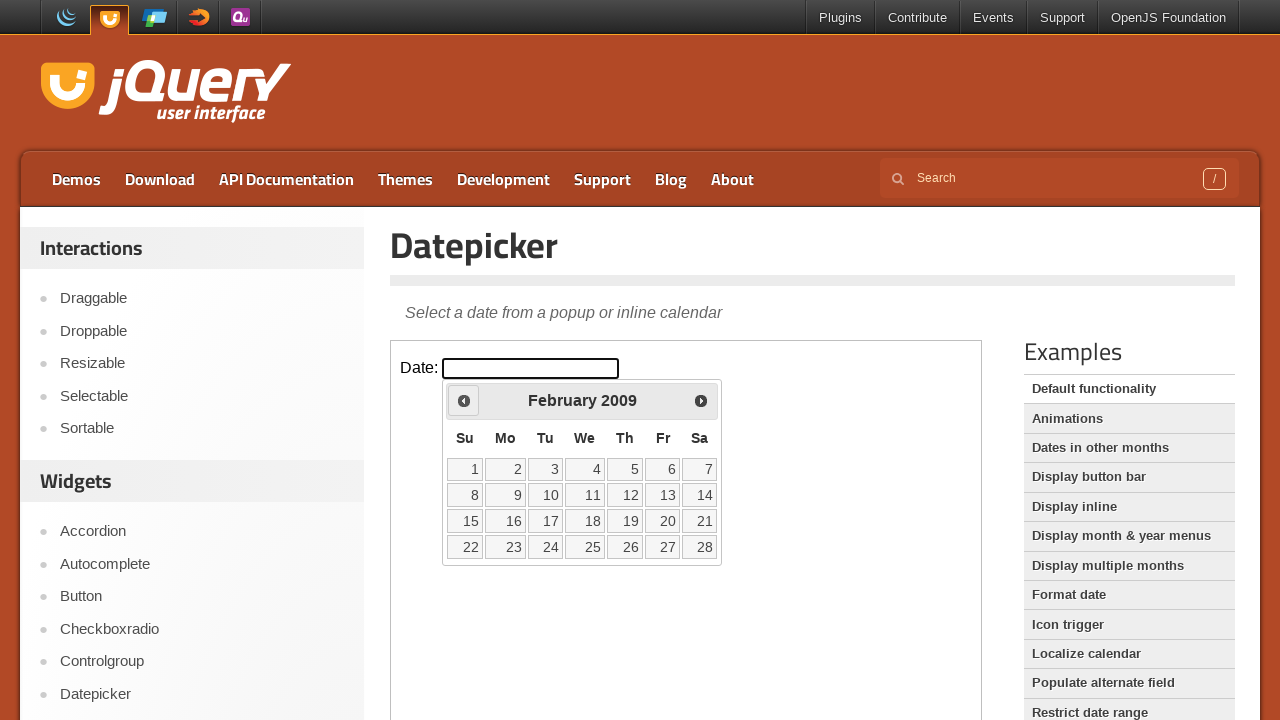

Checked current date: February 2009
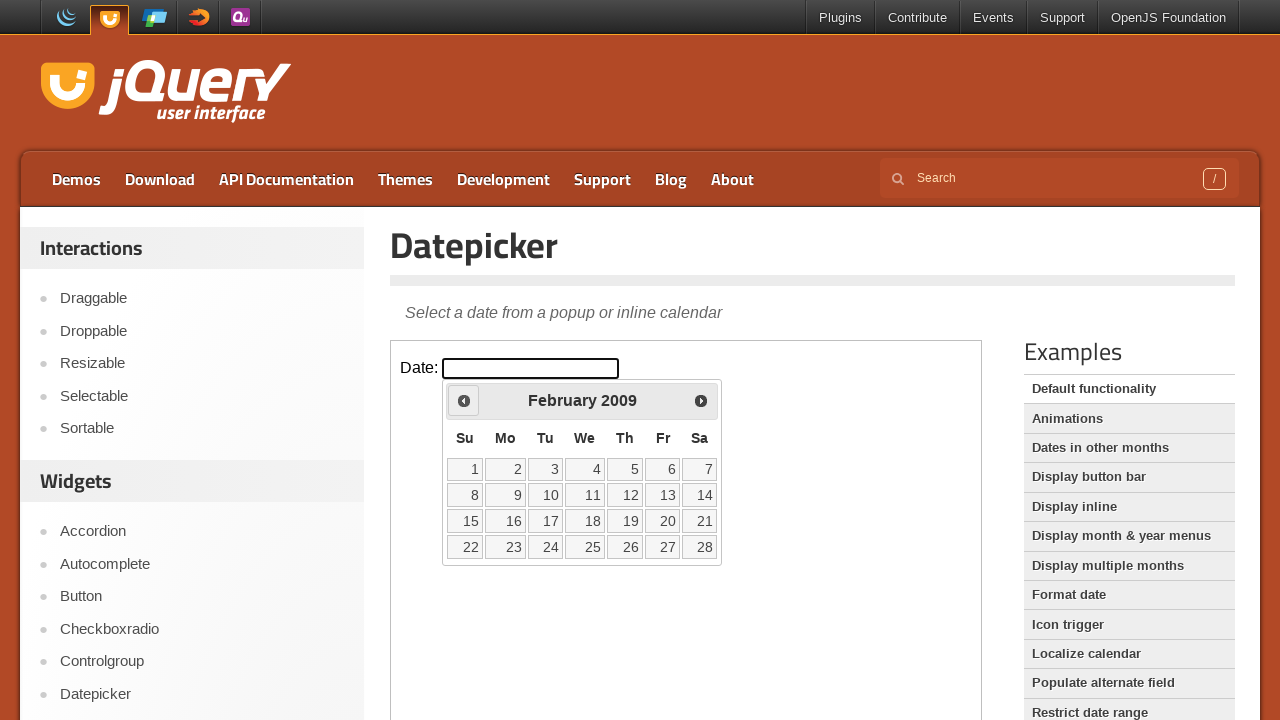

Clicked previous month button to navigate backwards at (464, 400) on iframe >> nth=0 >> internal:control=enter-frame >> xpath=//span[@class='ui-icon 
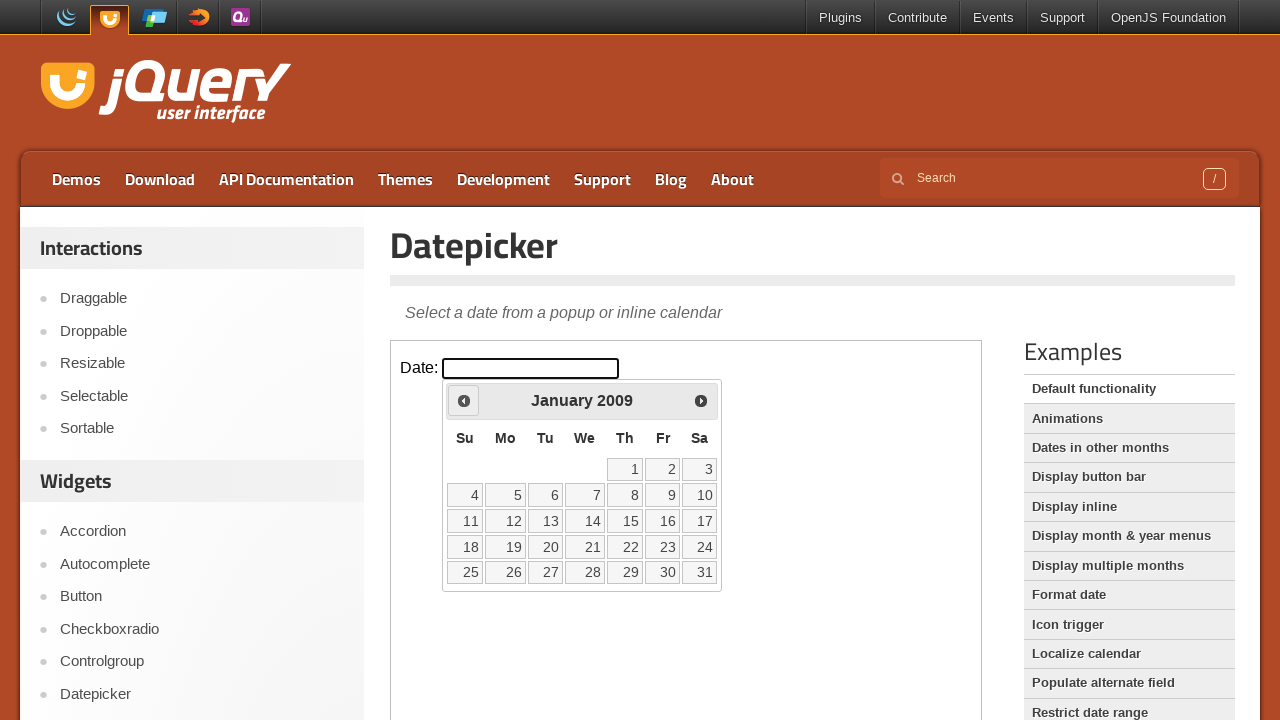

Checked current date: January 2009
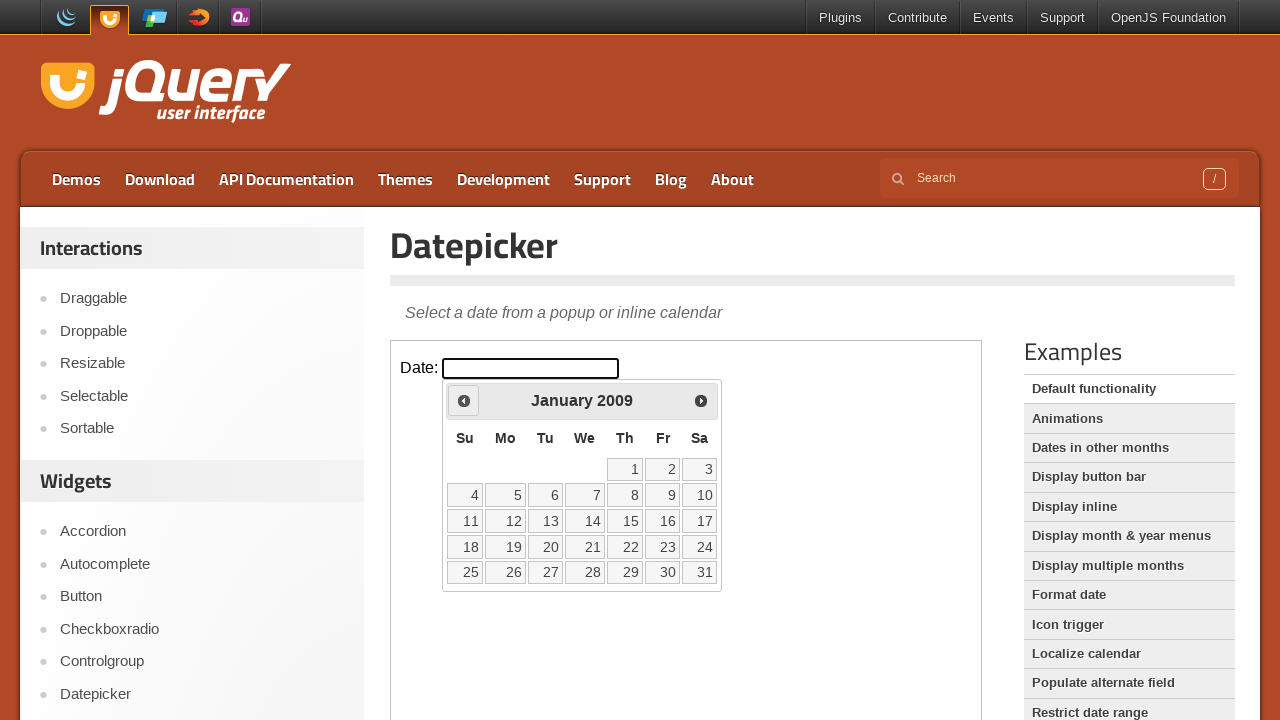

Clicked previous month button to navigate backwards at (464, 400) on iframe >> nth=0 >> internal:control=enter-frame >> xpath=//span[@class='ui-icon 
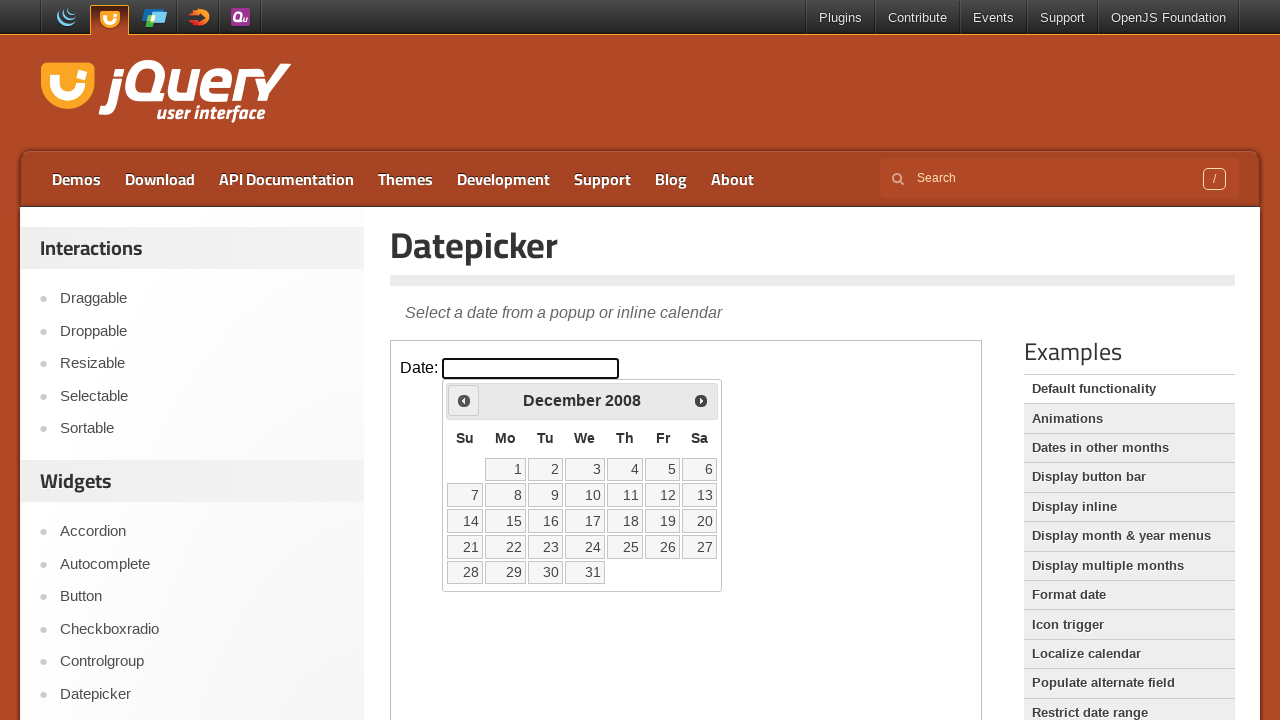

Checked current date: December 2008
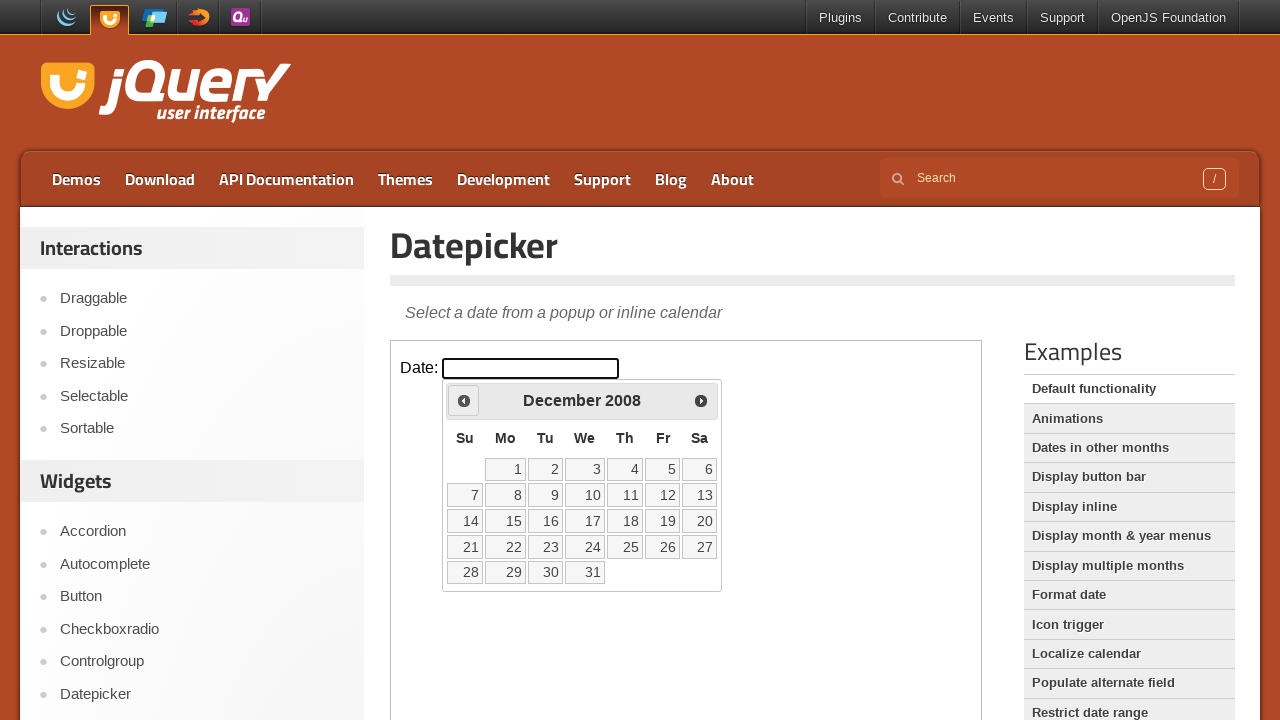

Clicked previous month button to navigate backwards at (464, 400) on iframe >> nth=0 >> internal:control=enter-frame >> xpath=//span[@class='ui-icon 
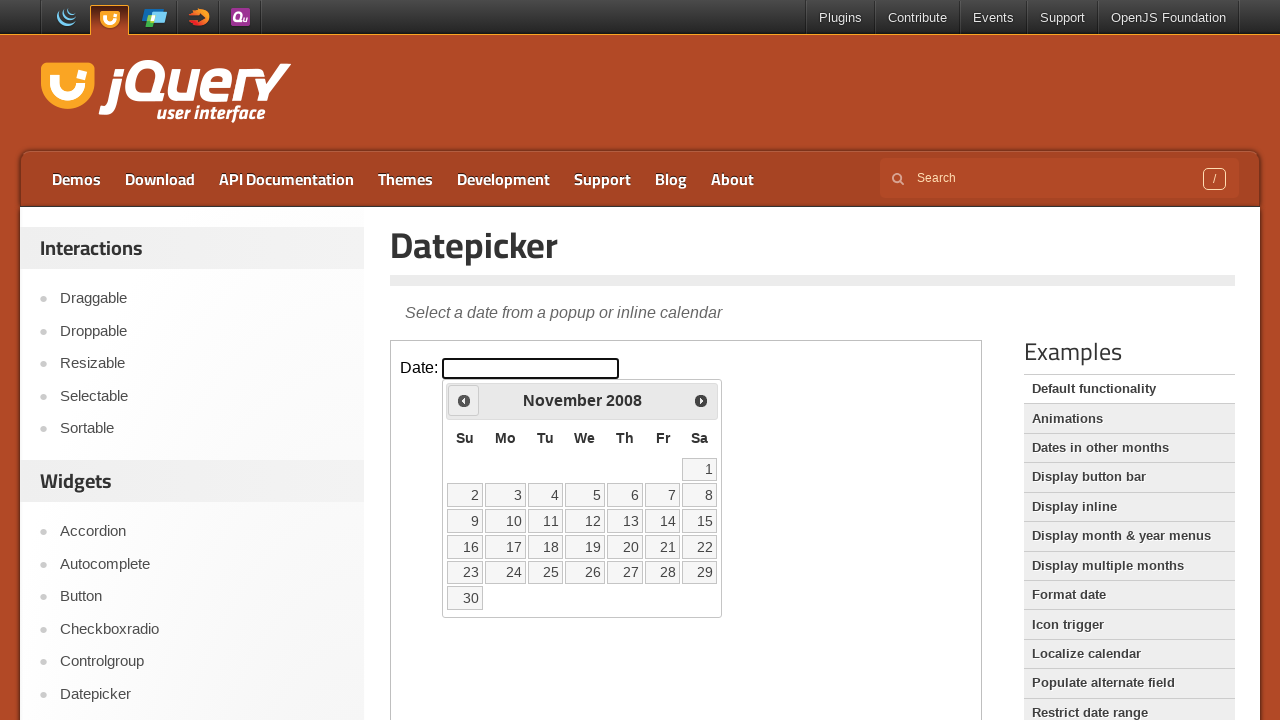

Checked current date: November 2008
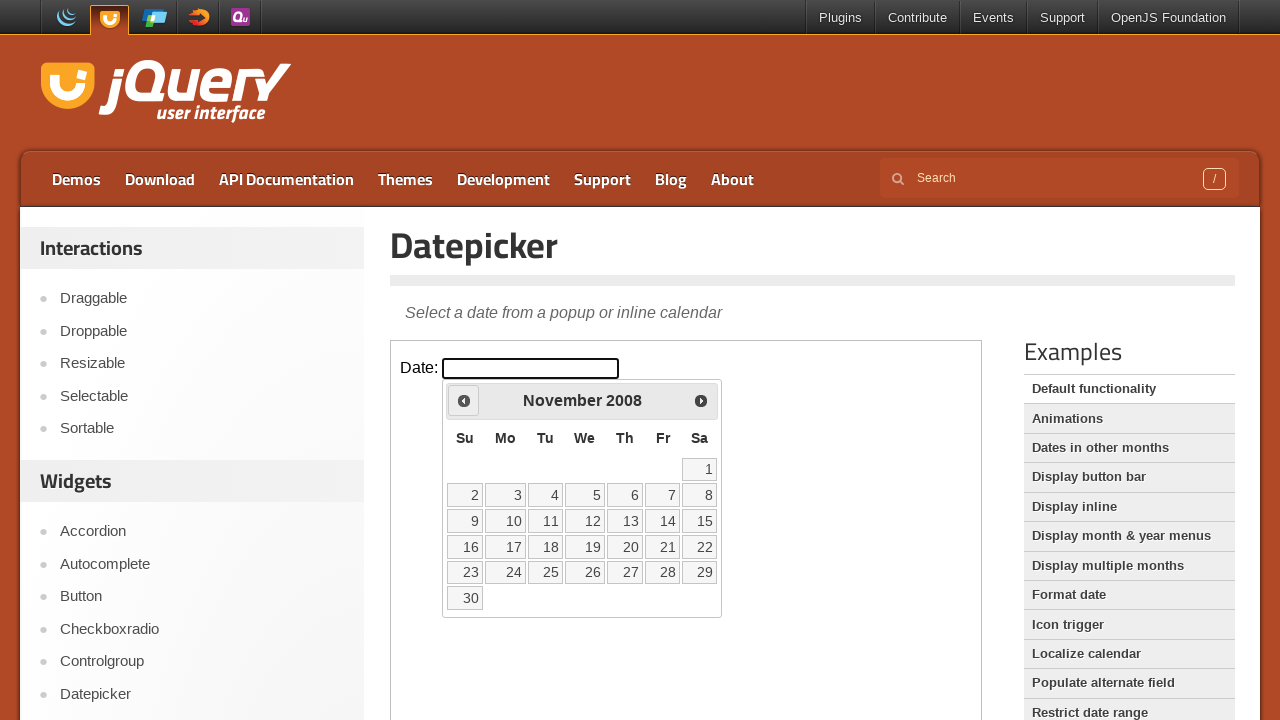

Clicked previous month button to navigate backwards at (464, 400) on iframe >> nth=0 >> internal:control=enter-frame >> xpath=//span[@class='ui-icon 
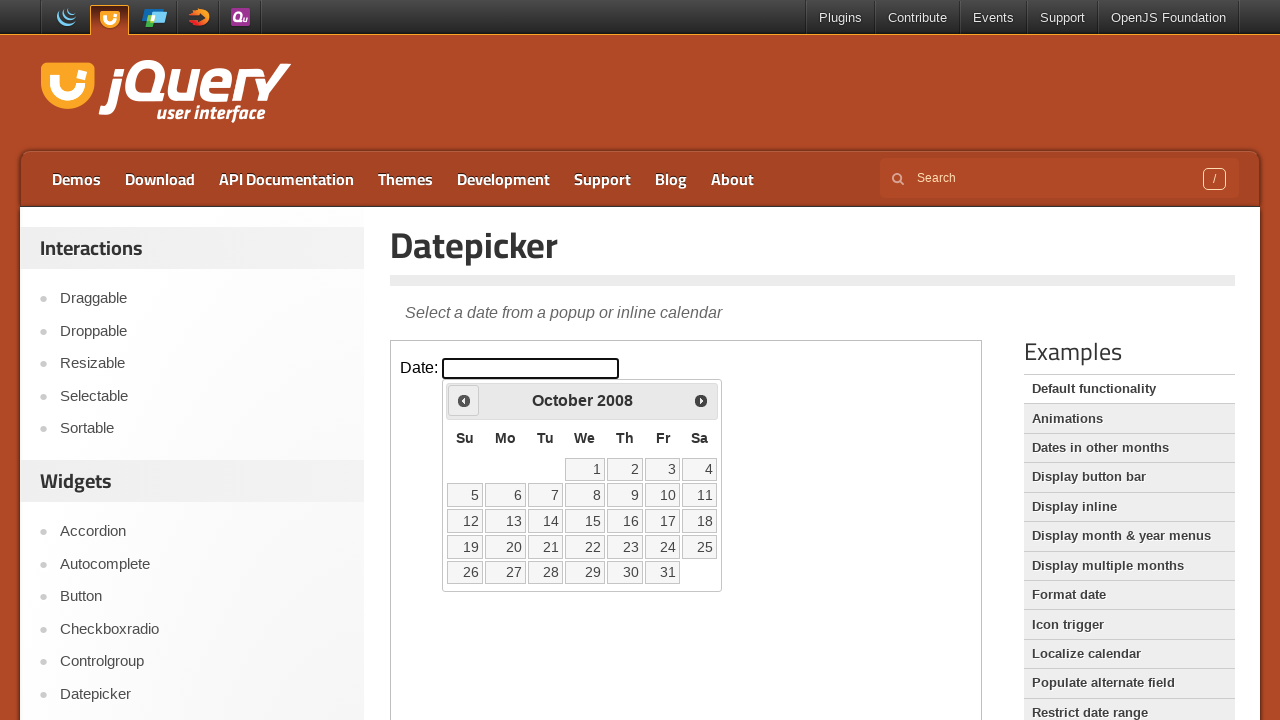

Checked current date: October 2008
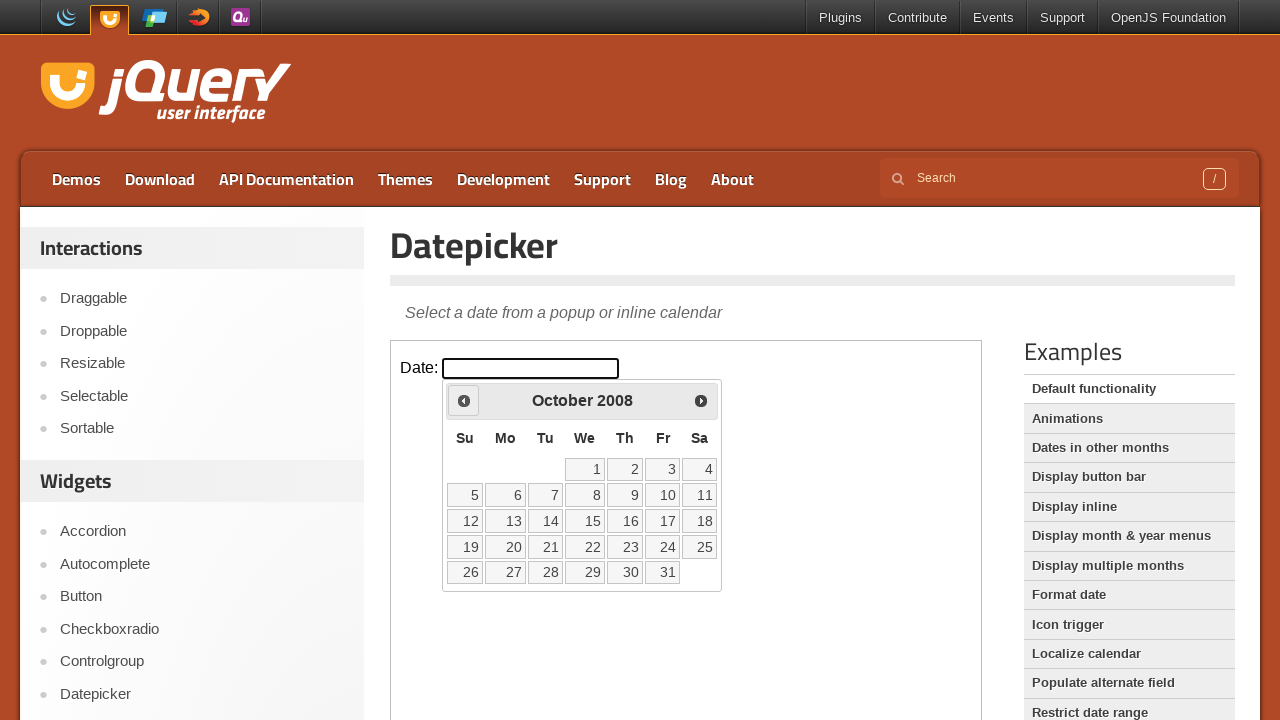

Clicked previous month button to navigate backwards at (464, 400) on iframe >> nth=0 >> internal:control=enter-frame >> xpath=//span[@class='ui-icon 
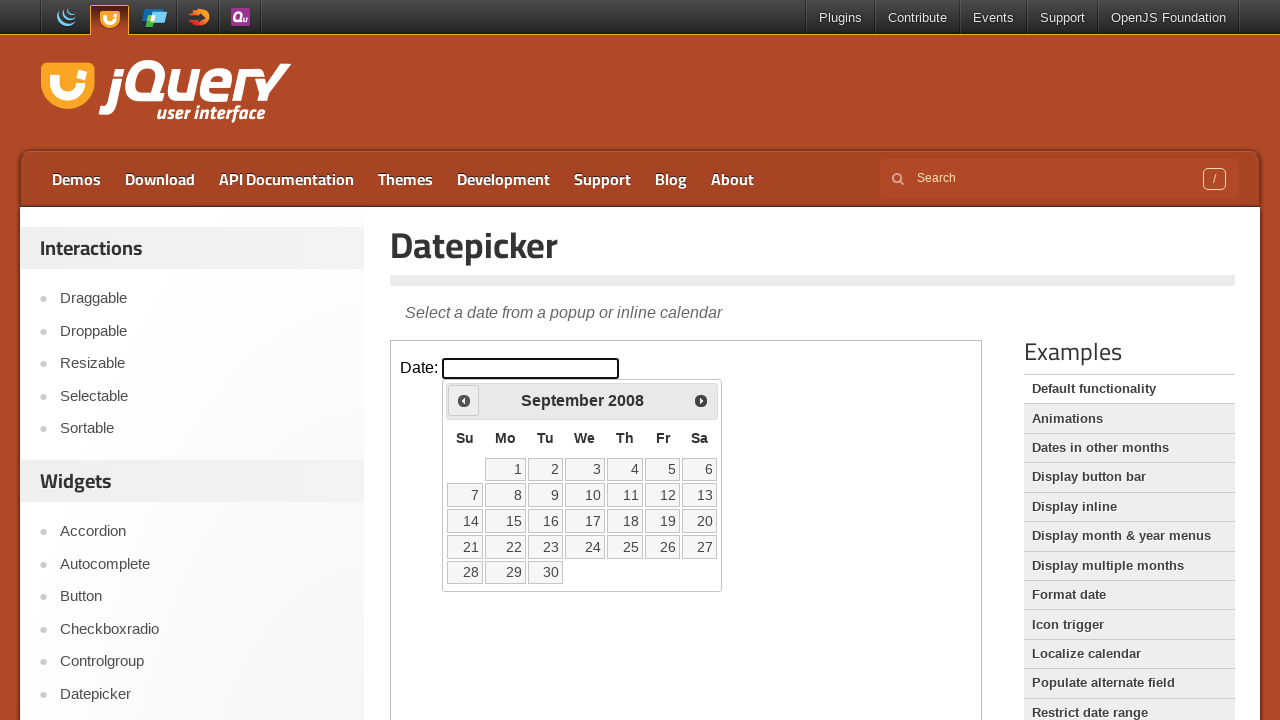

Checked current date: September 2008
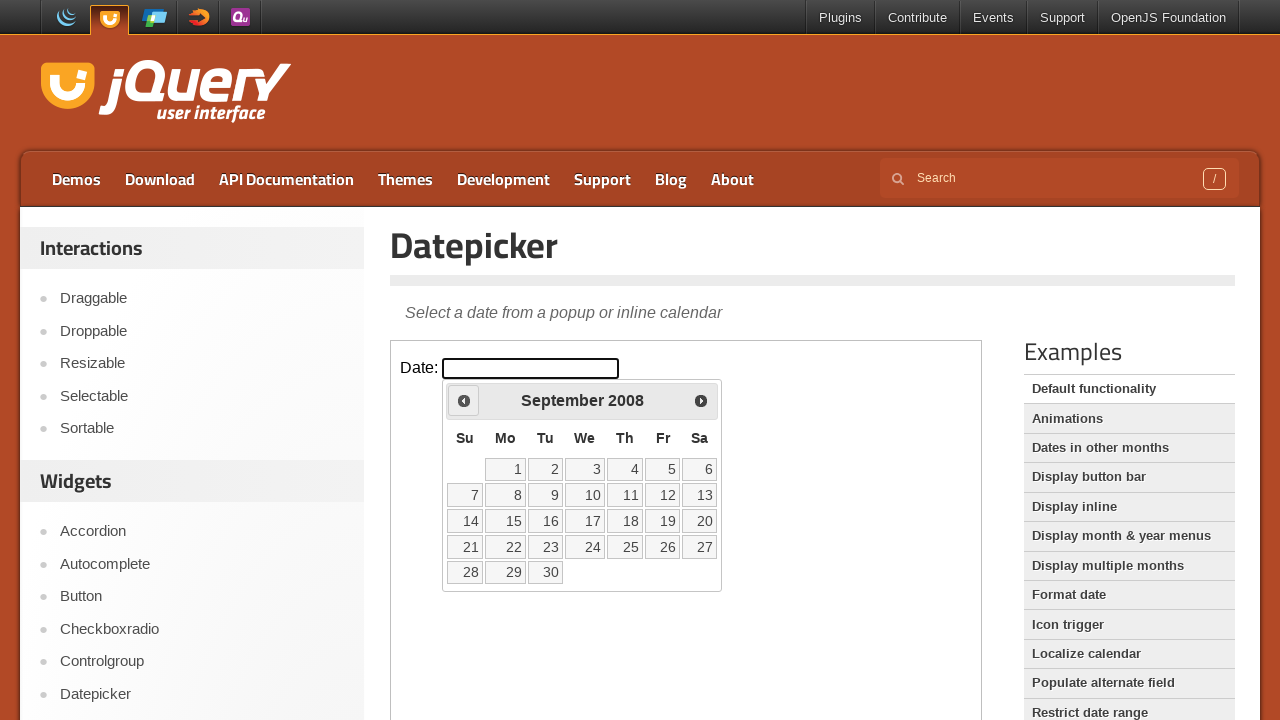

Clicked previous month button to navigate backwards at (464, 400) on iframe >> nth=0 >> internal:control=enter-frame >> xpath=//span[@class='ui-icon 
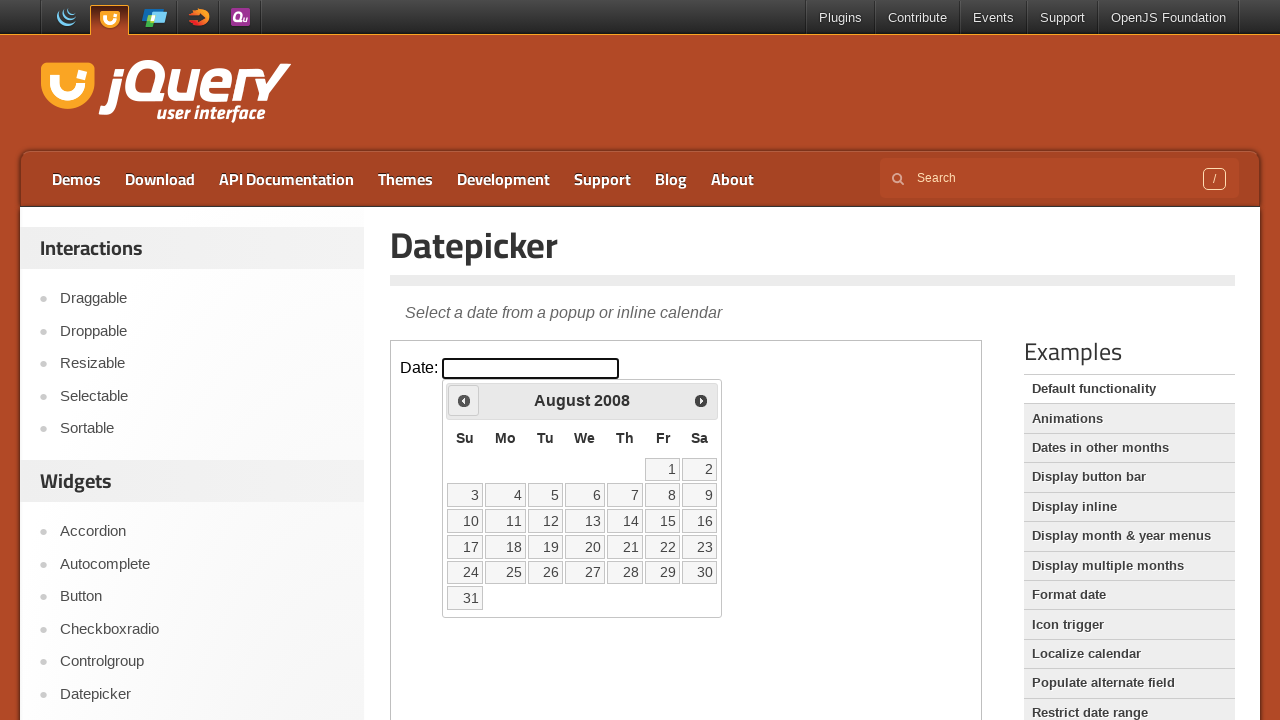

Checked current date: August 2008
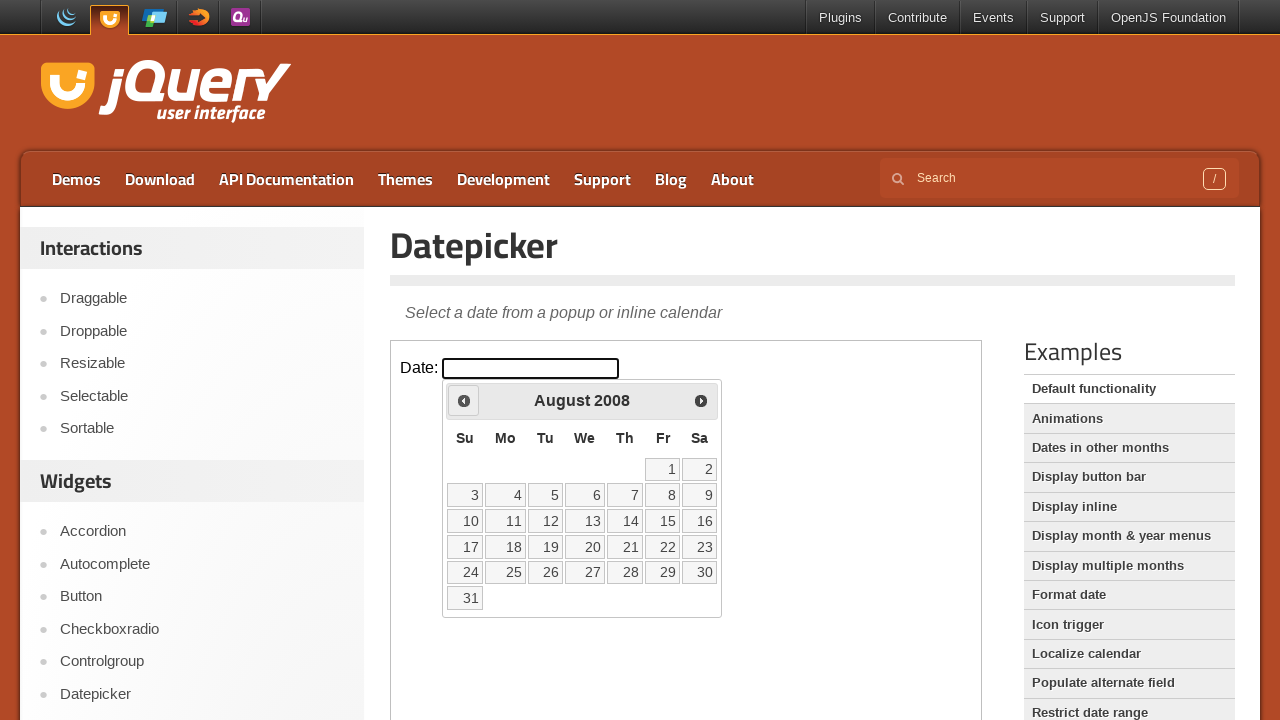

Clicked previous month button to navigate backwards at (464, 400) on iframe >> nth=0 >> internal:control=enter-frame >> xpath=//span[@class='ui-icon 
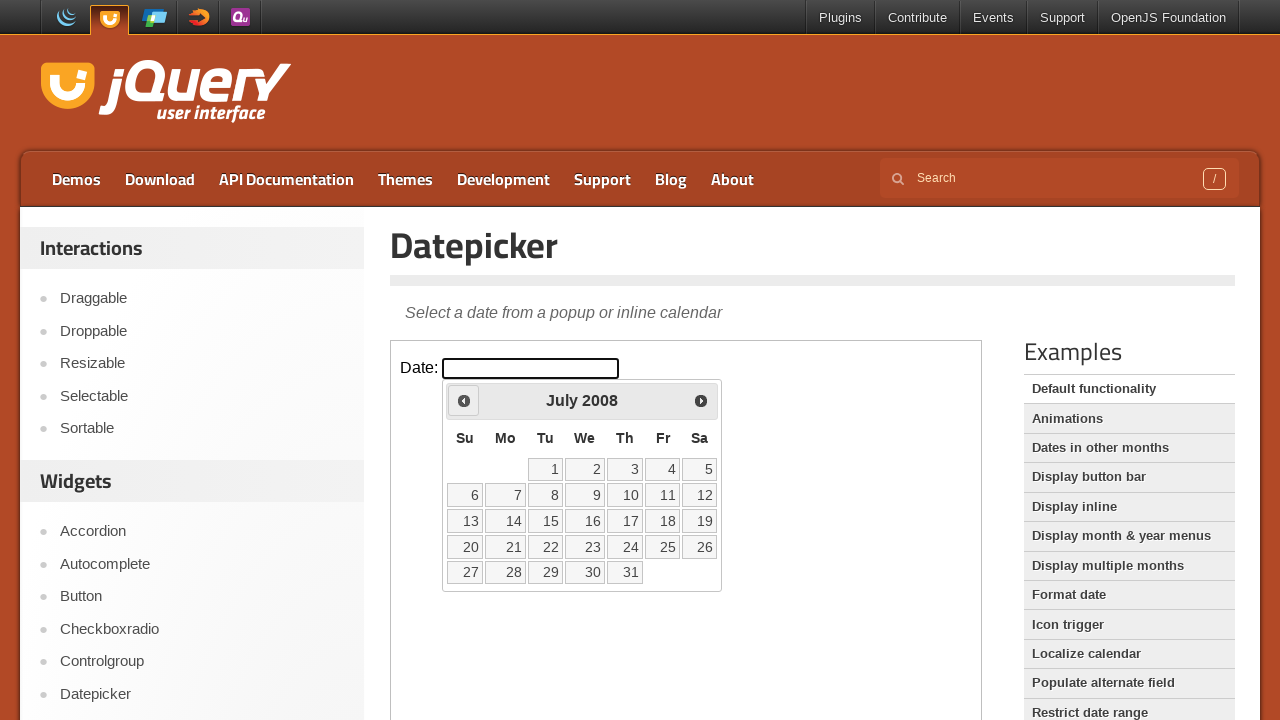

Checked current date: July 2008
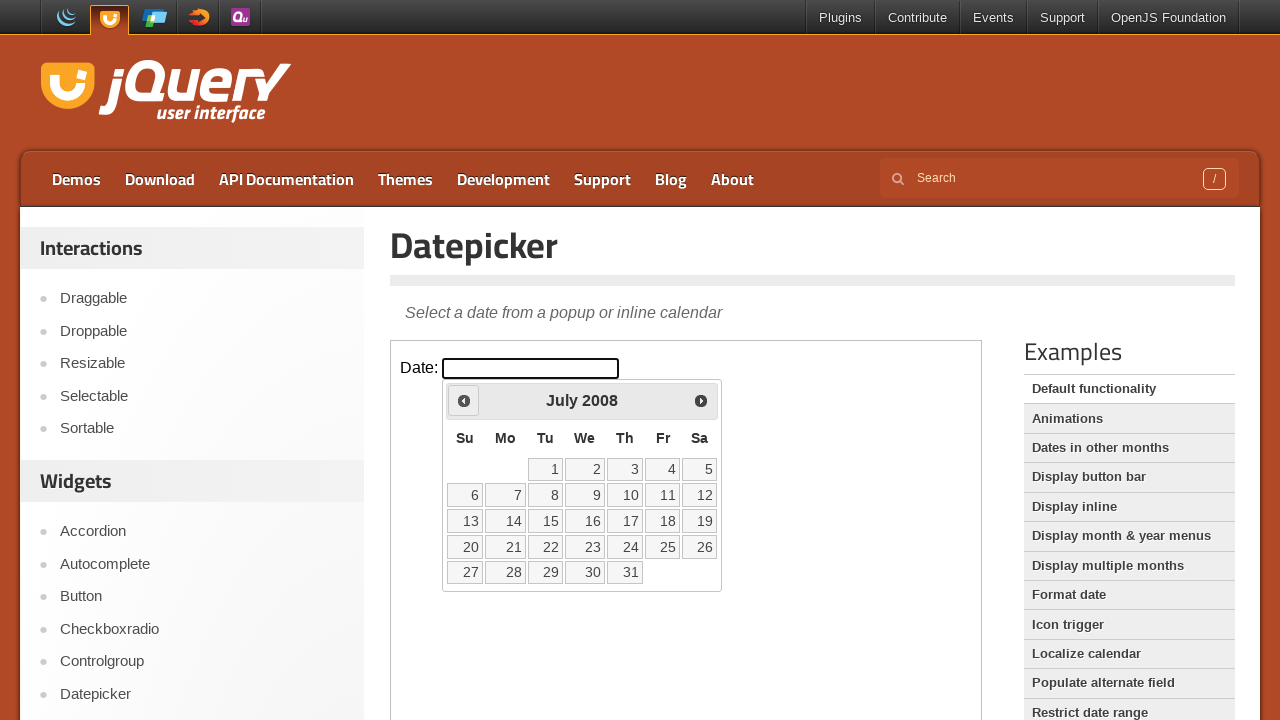

Clicked previous month button to navigate backwards at (464, 400) on iframe >> nth=0 >> internal:control=enter-frame >> xpath=//span[@class='ui-icon 
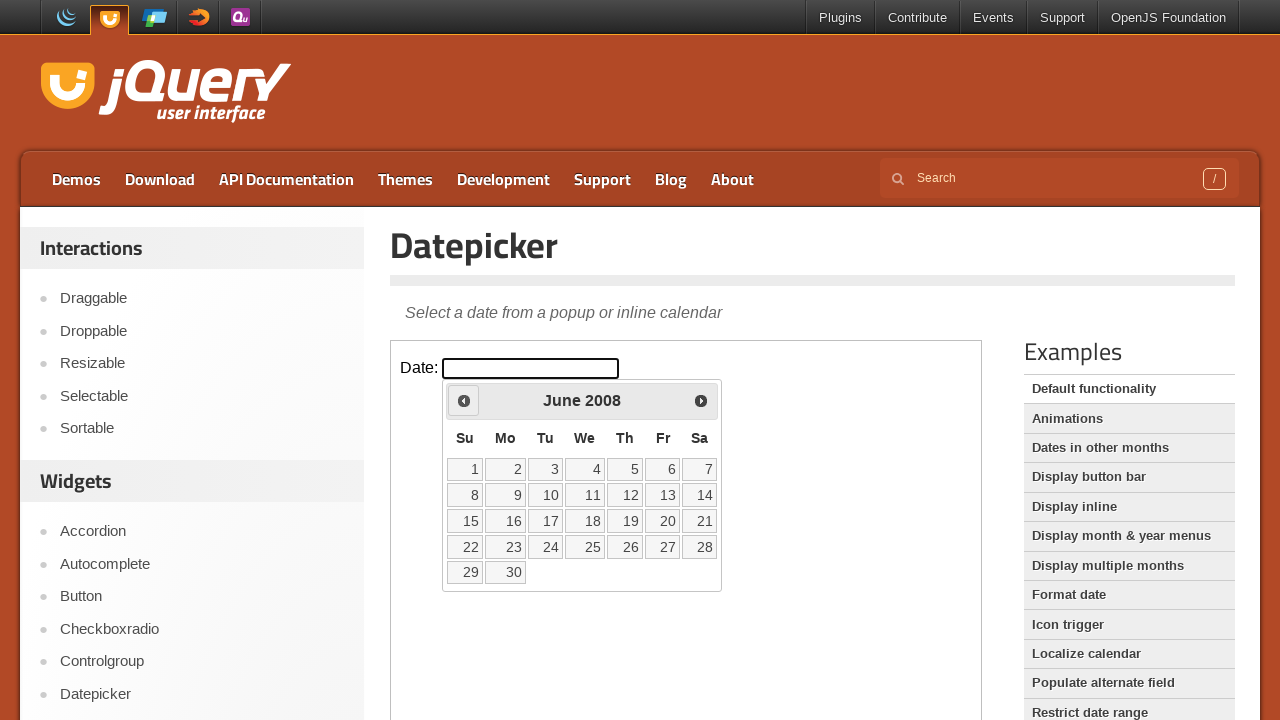

Checked current date: June 2008
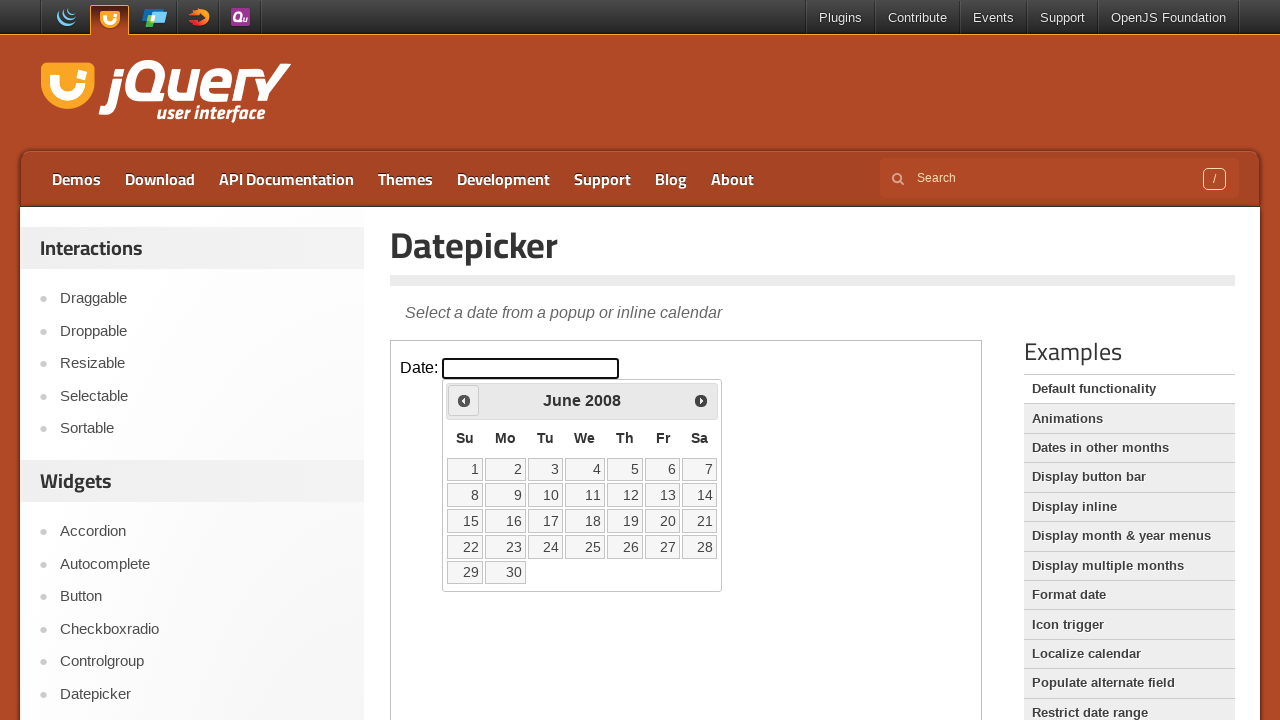

Clicked previous month button to navigate backwards at (464, 400) on iframe >> nth=0 >> internal:control=enter-frame >> xpath=//span[@class='ui-icon 
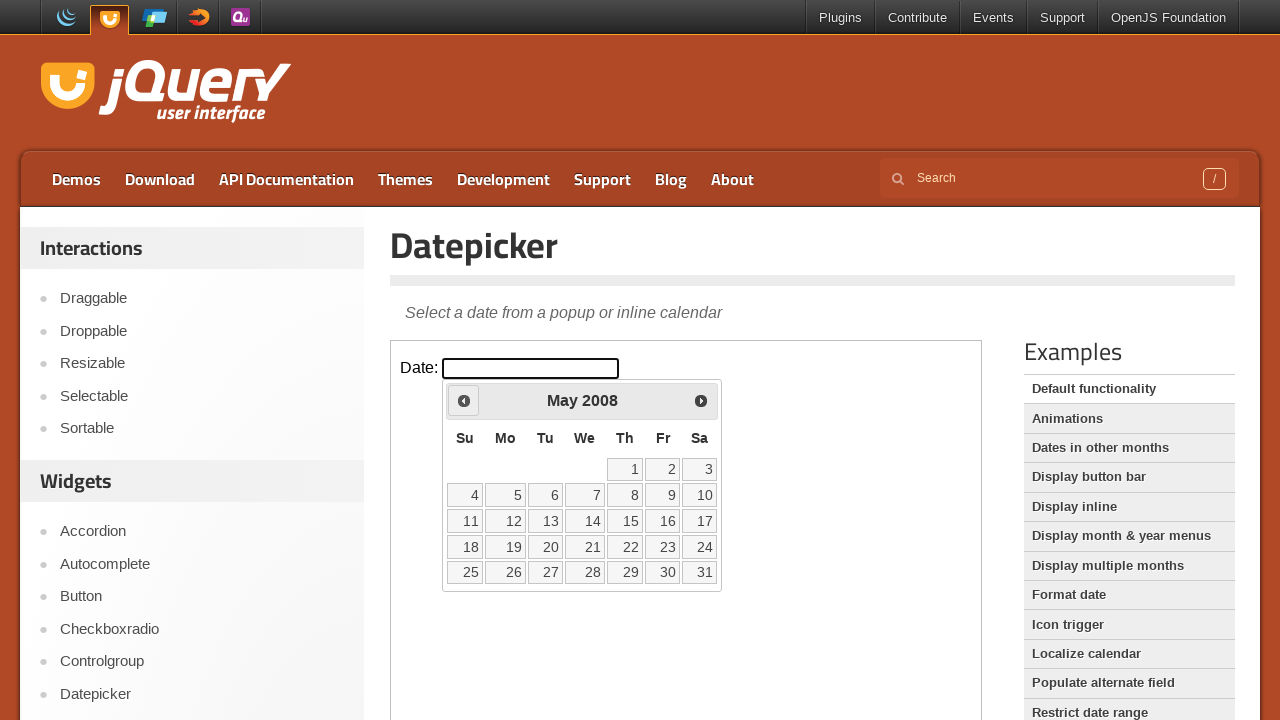

Checked current date: May 2008
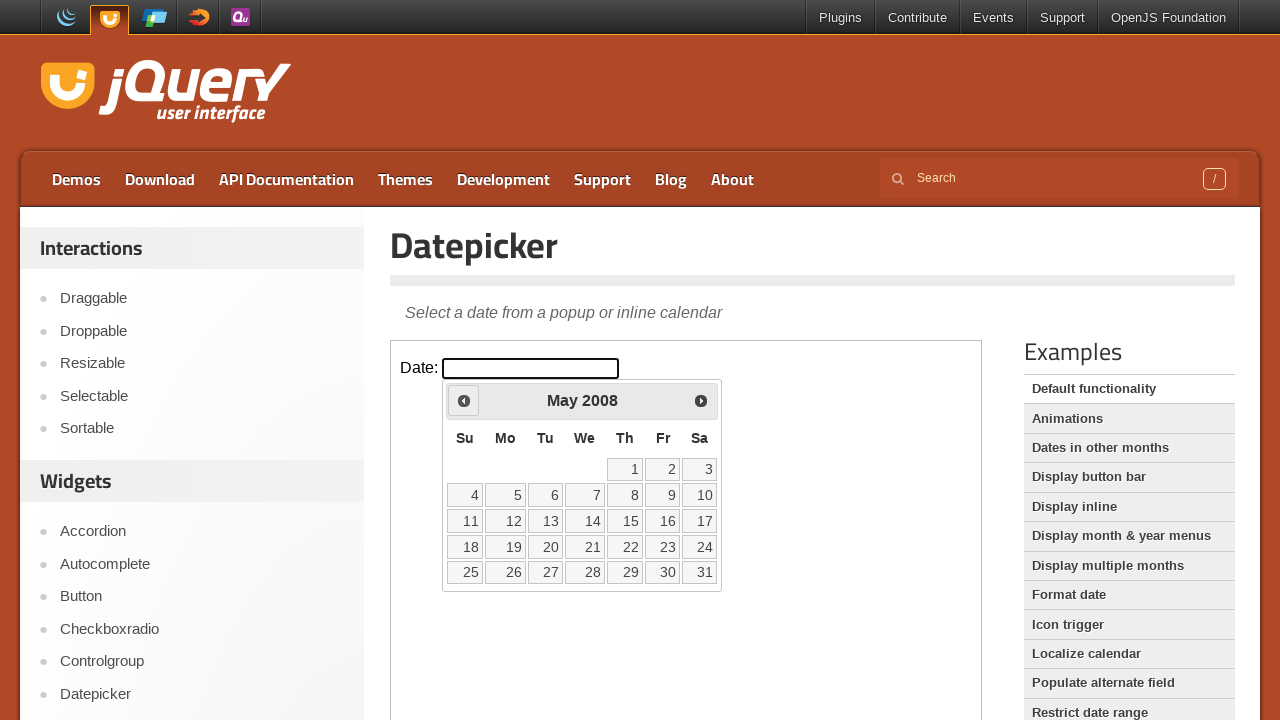

Clicked previous month button to navigate backwards at (464, 400) on iframe >> nth=0 >> internal:control=enter-frame >> xpath=//span[@class='ui-icon 
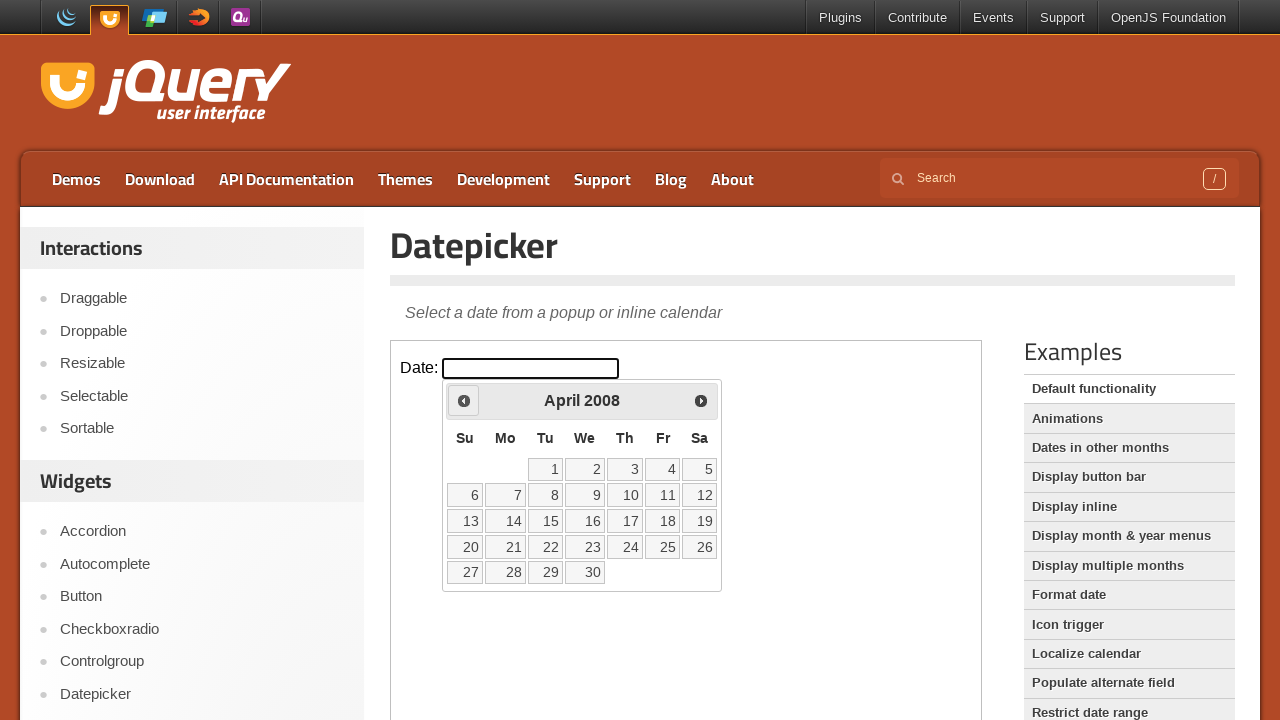

Checked current date: April 2008
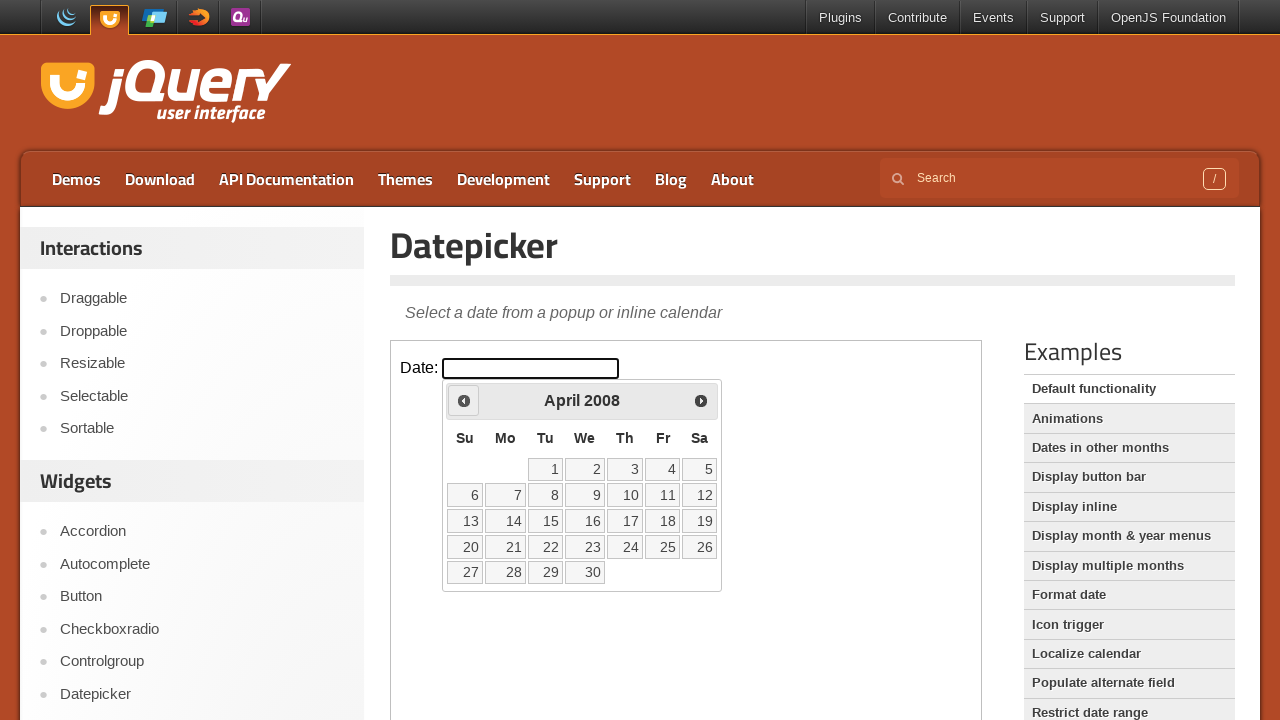

Clicked previous month button to navigate backwards at (464, 400) on iframe >> nth=0 >> internal:control=enter-frame >> xpath=//span[@class='ui-icon 
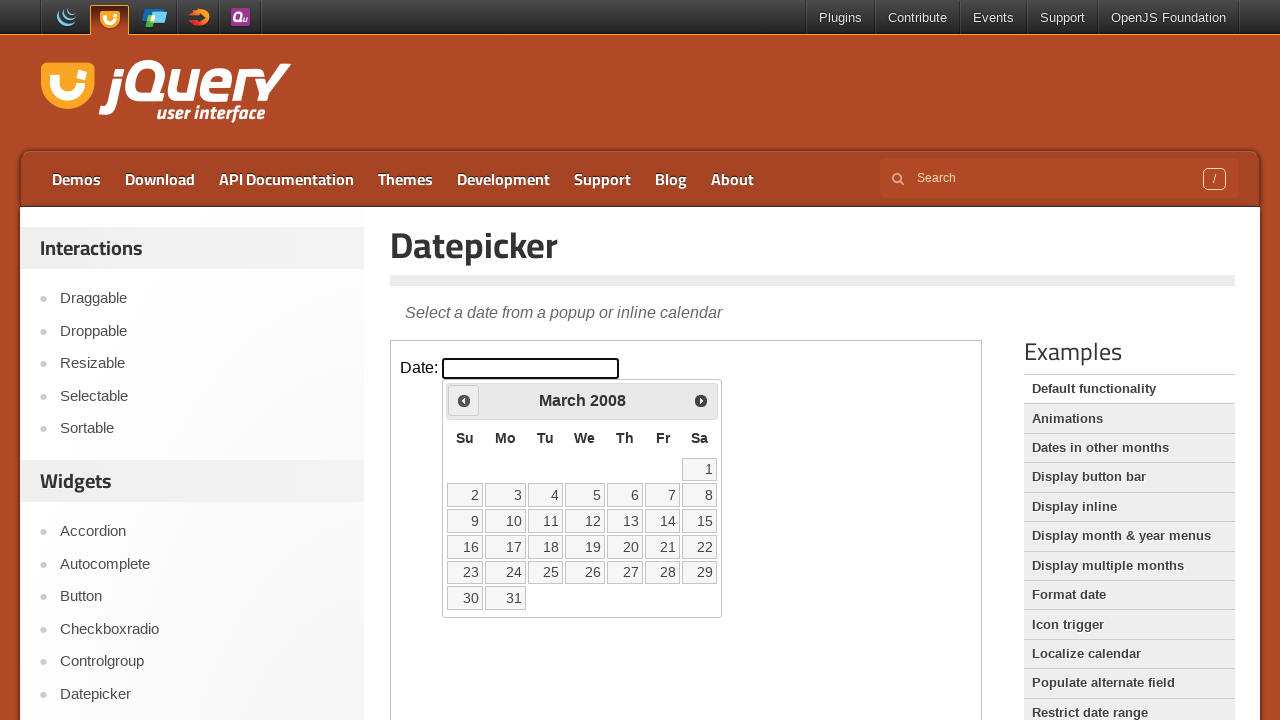

Checked current date: March 2008
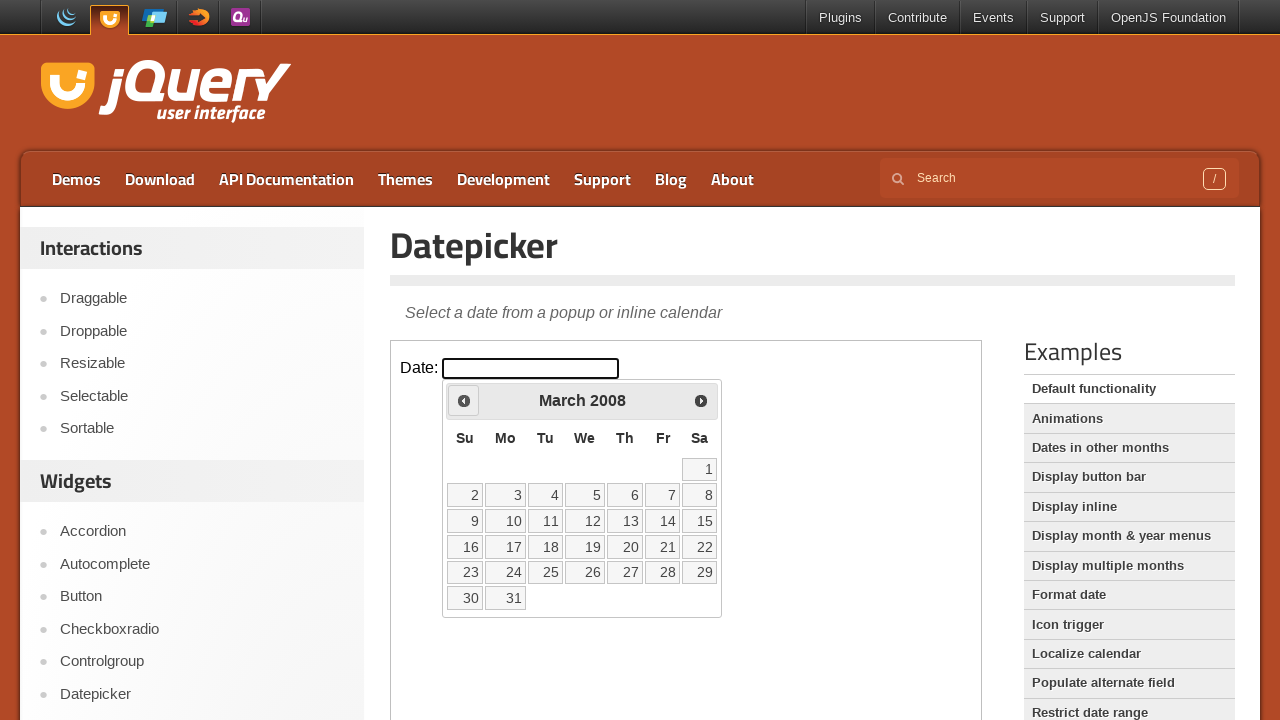

Clicked previous month button to navigate backwards at (464, 400) on iframe >> nth=0 >> internal:control=enter-frame >> xpath=//span[@class='ui-icon 
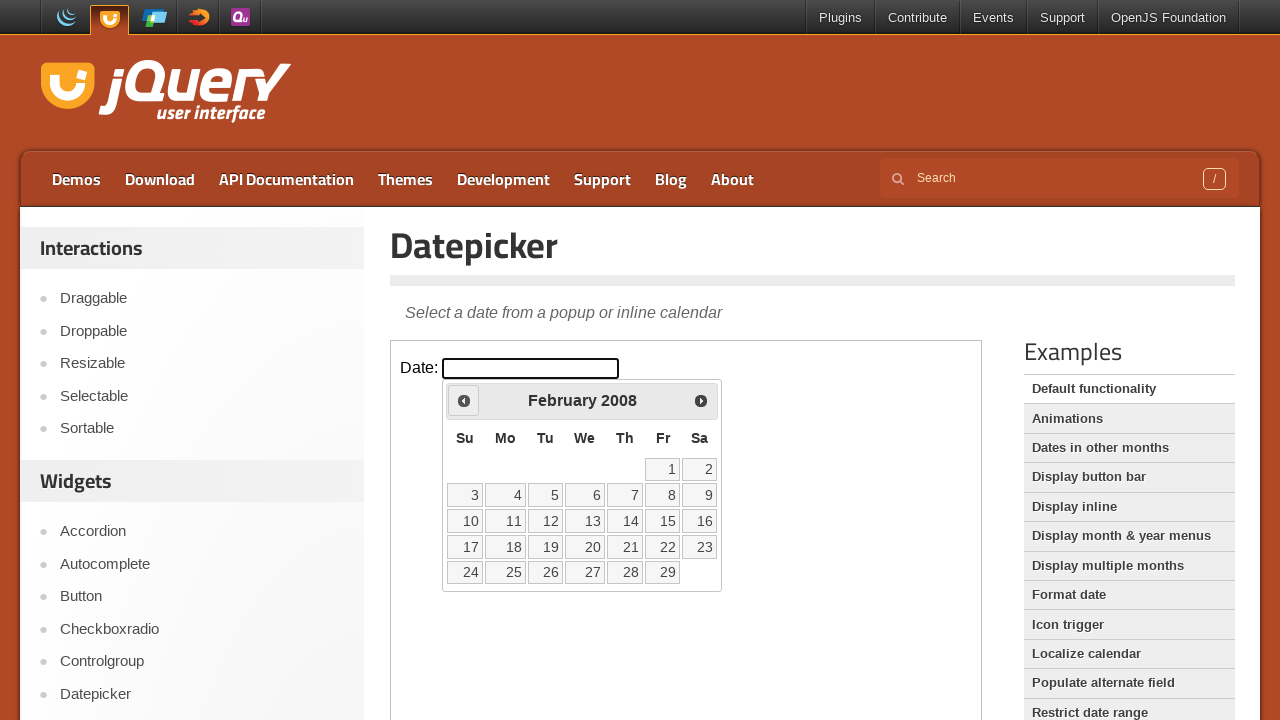

Checked current date: February 2008
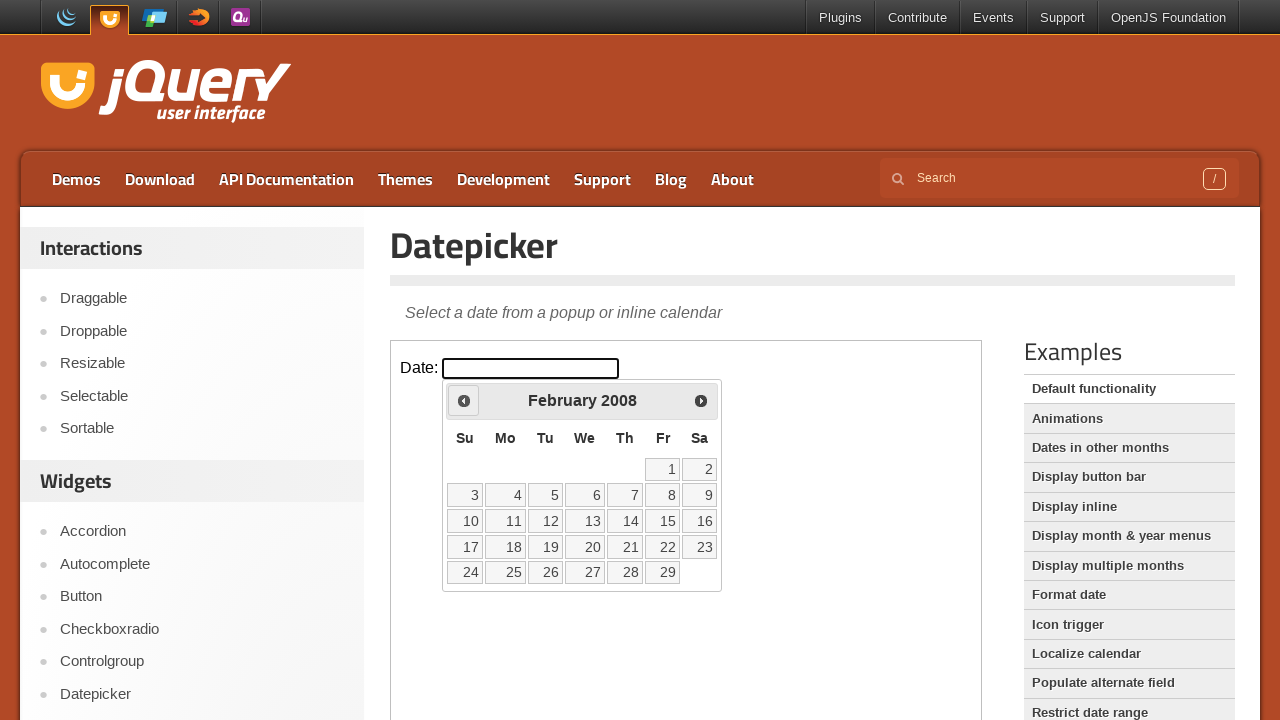

Clicked previous month button to navigate backwards at (464, 400) on iframe >> nth=0 >> internal:control=enter-frame >> xpath=//span[@class='ui-icon 
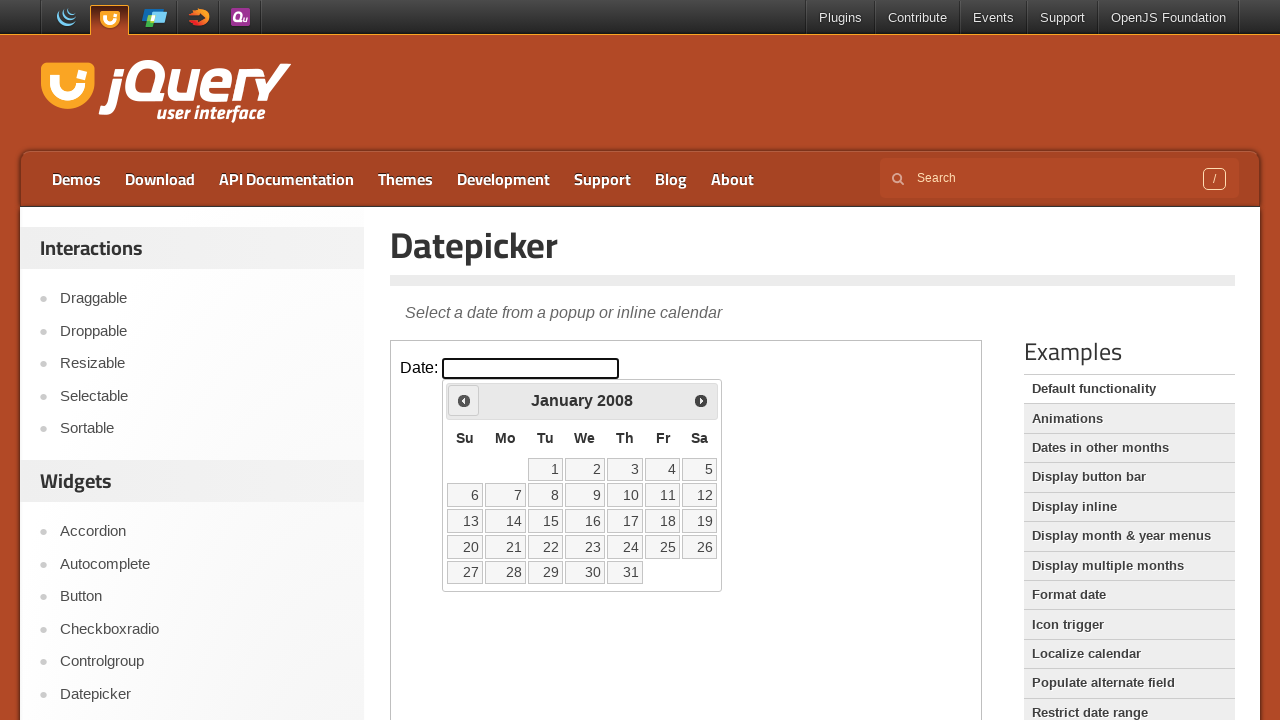

Checked current date: January 2008
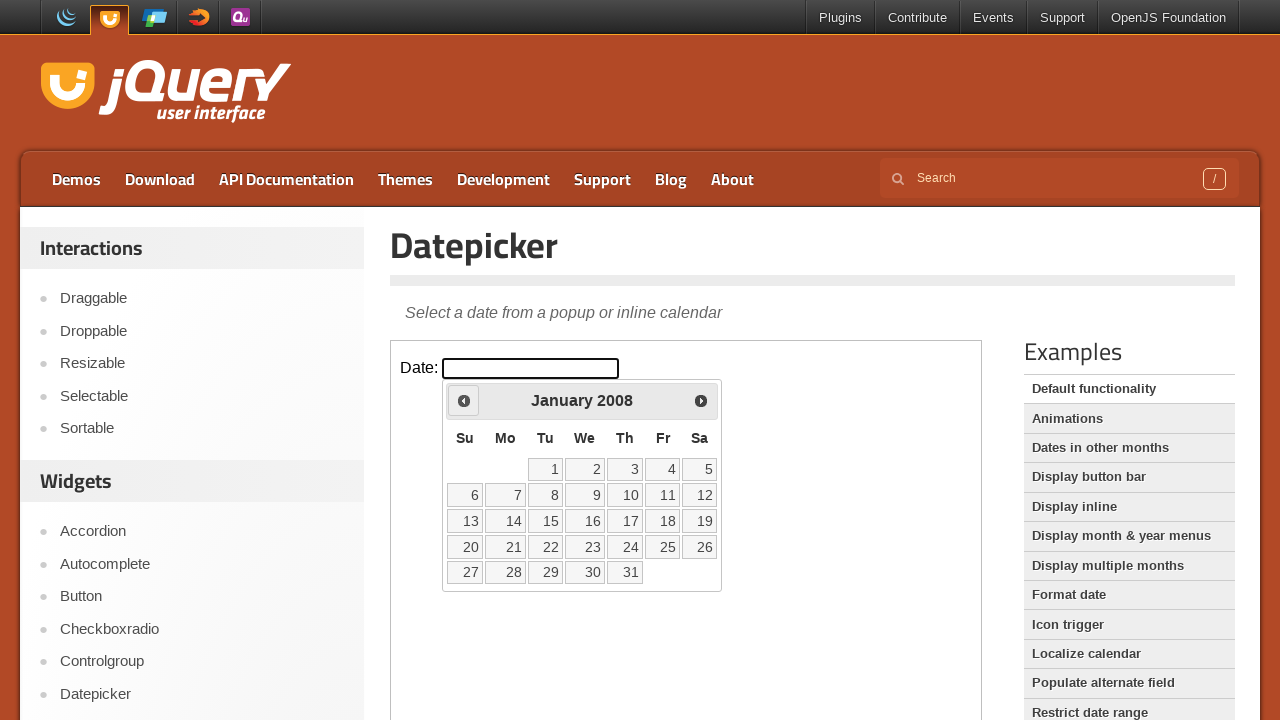

Clicked previous month button to navigate backwards at (464, 400) on iframe >> nth=0 >> internal:control=enter-frame >> xpath=//span[@class='ui-icon 
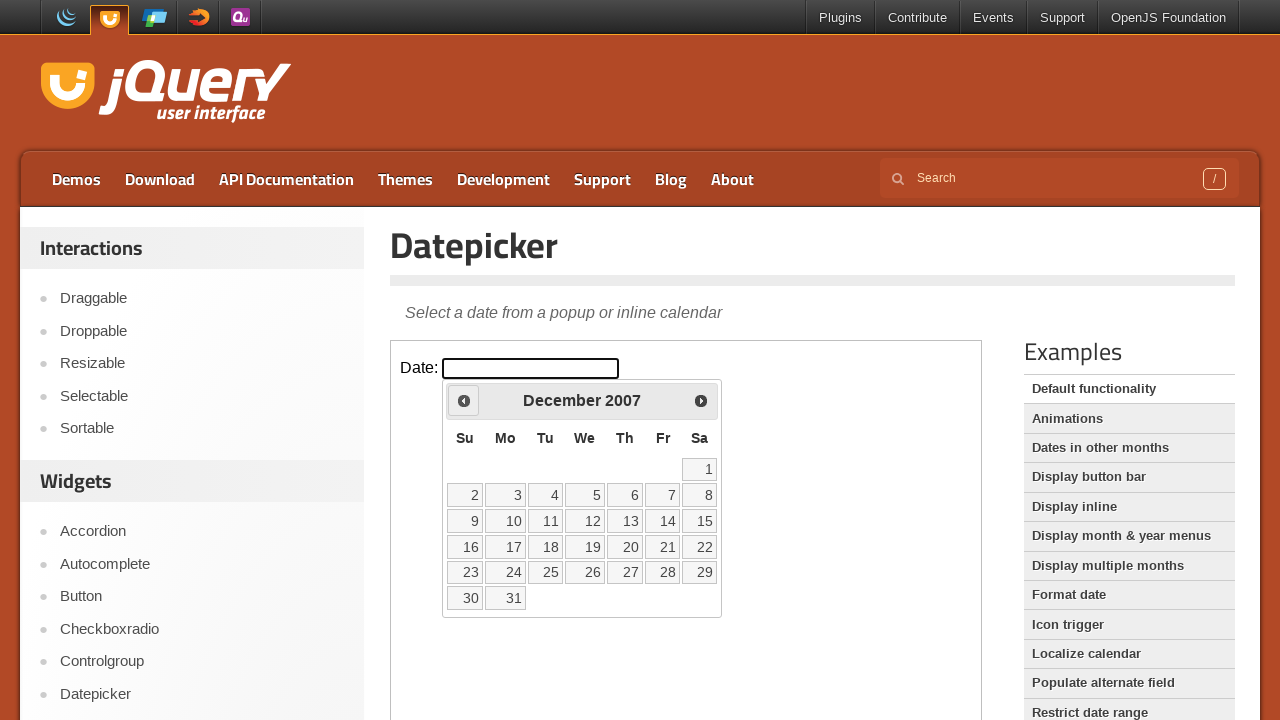

Checked current date: December 2007
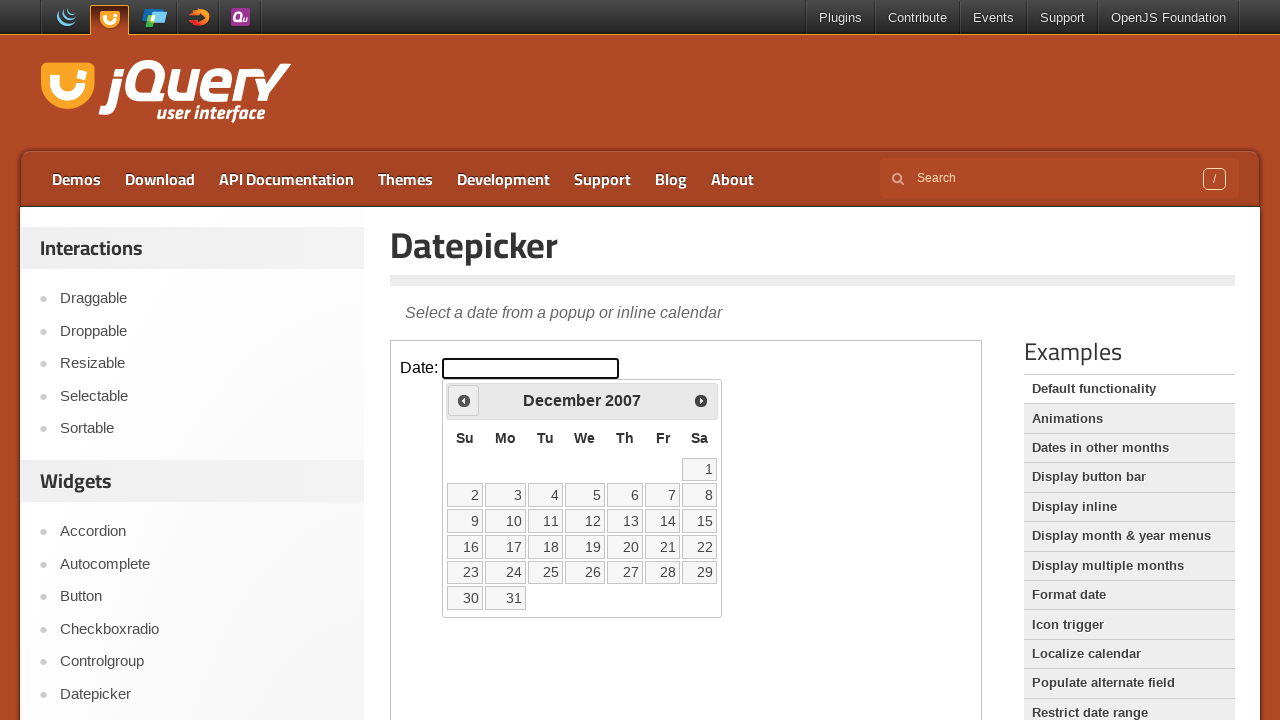

Clicked previous month button to navigate backwards at (464, 400) on iframe >> nth=0 >> internal:control=enter-frame >> xpath=//span[@class='ui-icon 
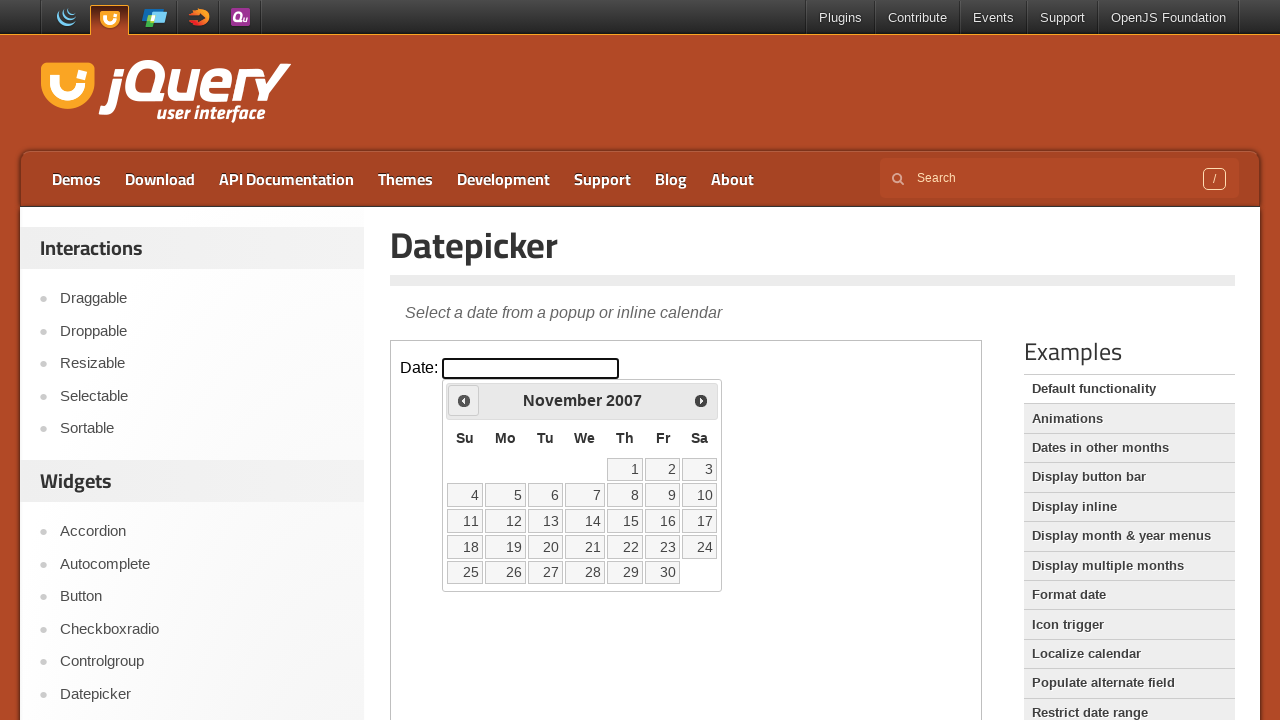

Checked current date: November 2007
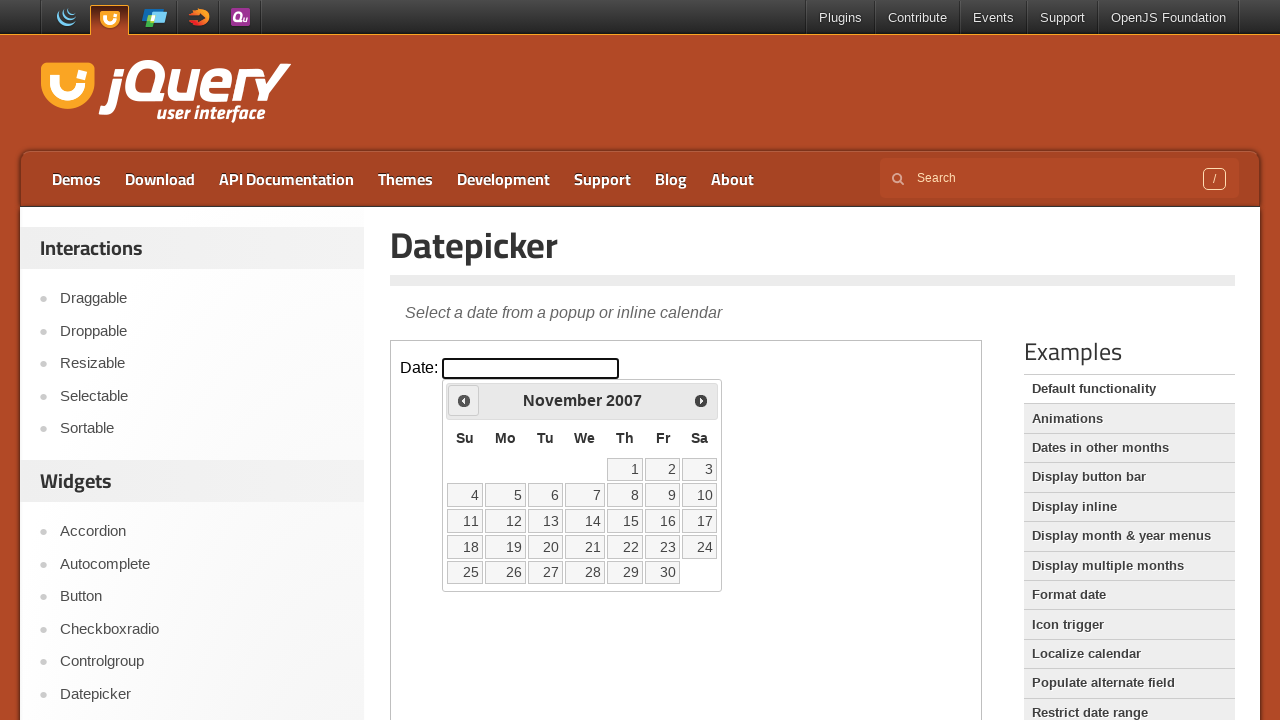

Clicked previous month button to navigate backwards at (464, 400) on iframe >> nth=0 >> internal:control=enter-frame >> xpath=//span[@class='ui-icon 
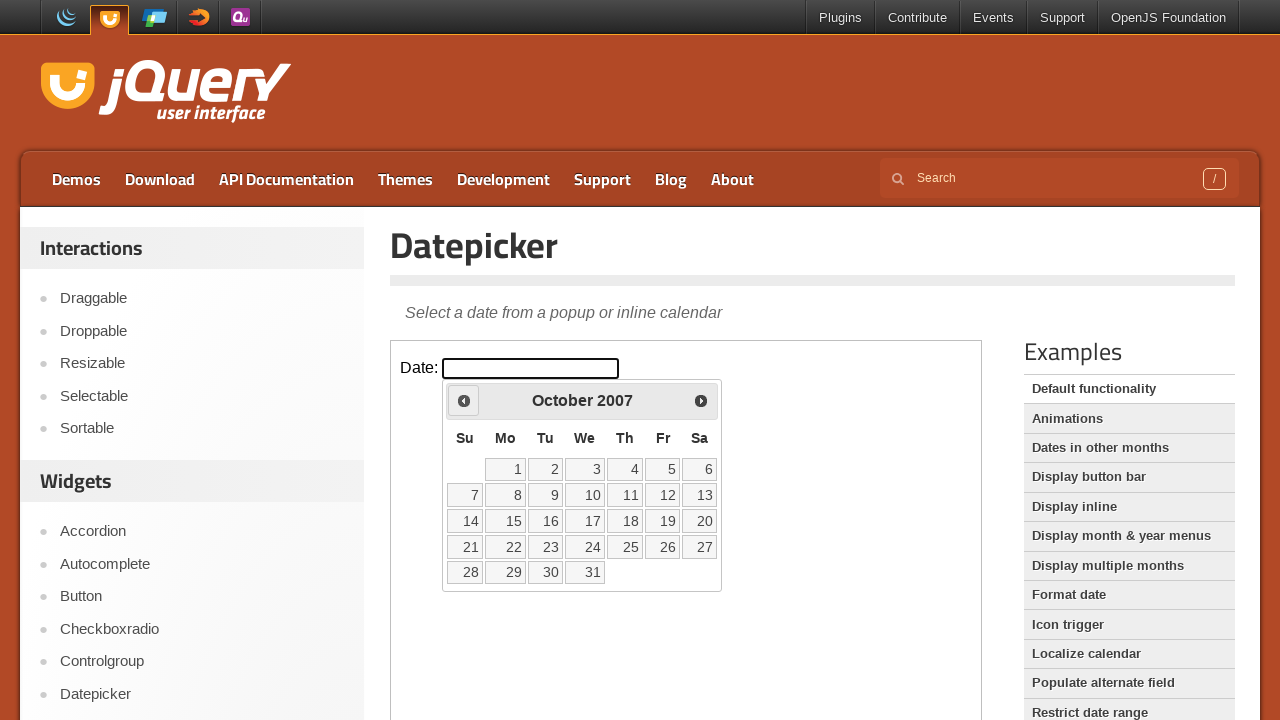

Checked current date: October 2007
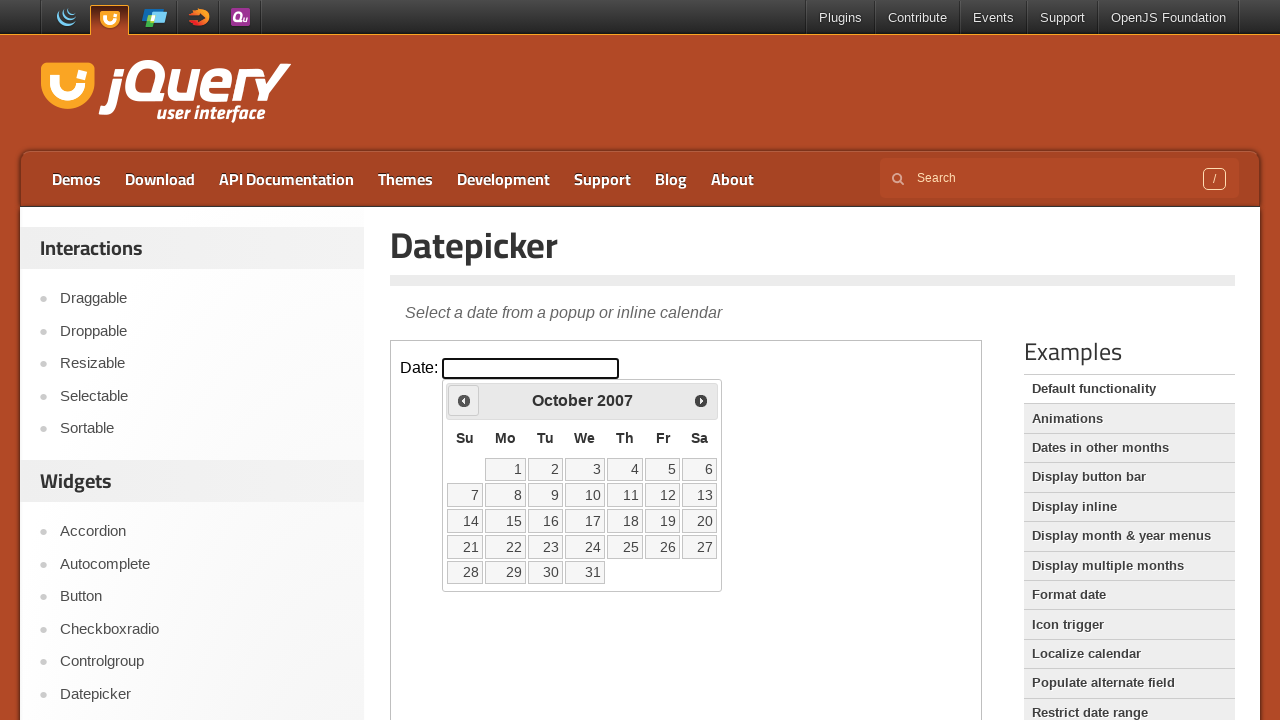

Clicked previous month button to navigate backwards at (464, 400) on iframe >> nth=0 >> internal:control=enter-frame >> xpath=//span[@class='ui-icon 
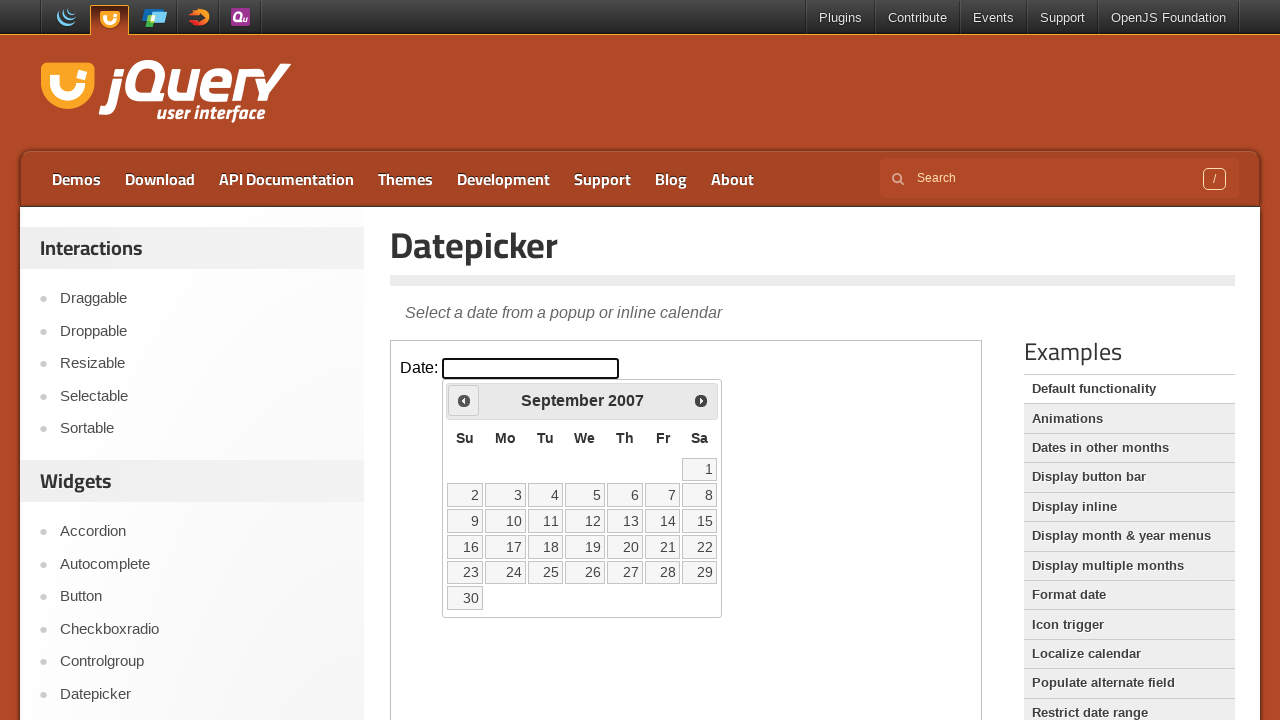

Checked current date: September 2007
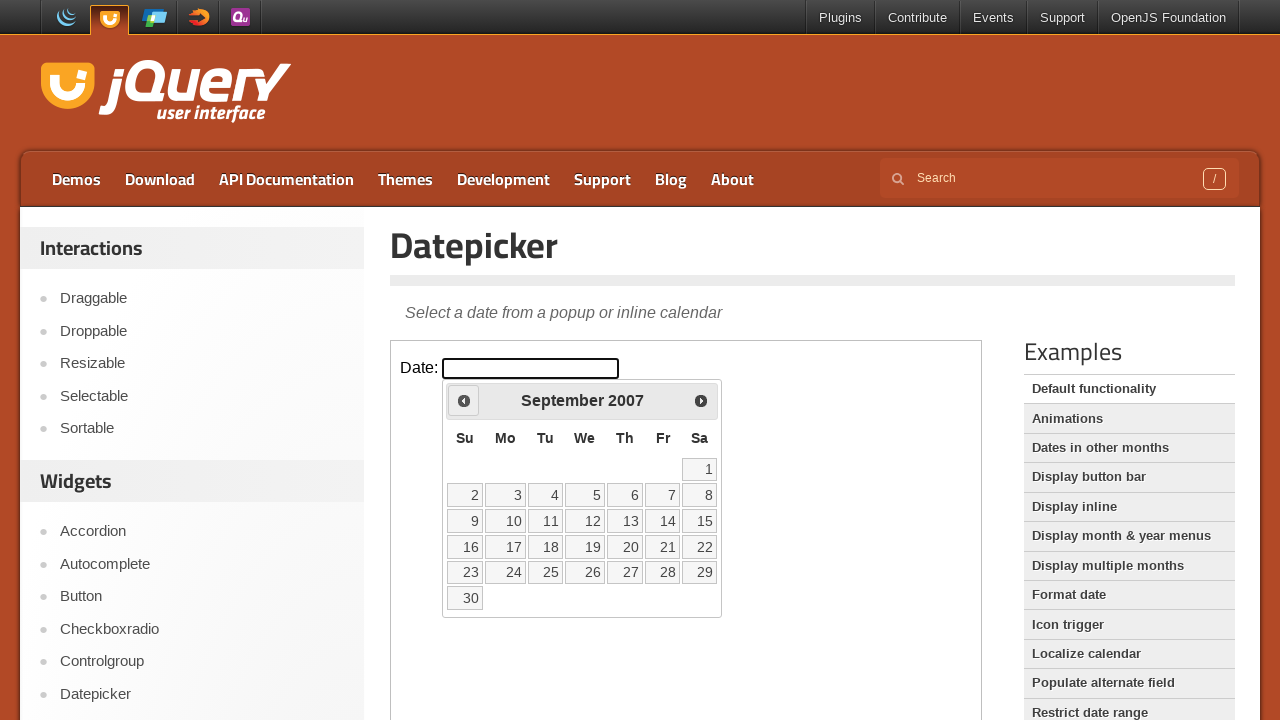

Clicked previous month button to navigate backwards at (464, 400) on iframe >> nth=0 >> internal:control=enter-frame >> xpath=//span[@class='ui-icon 
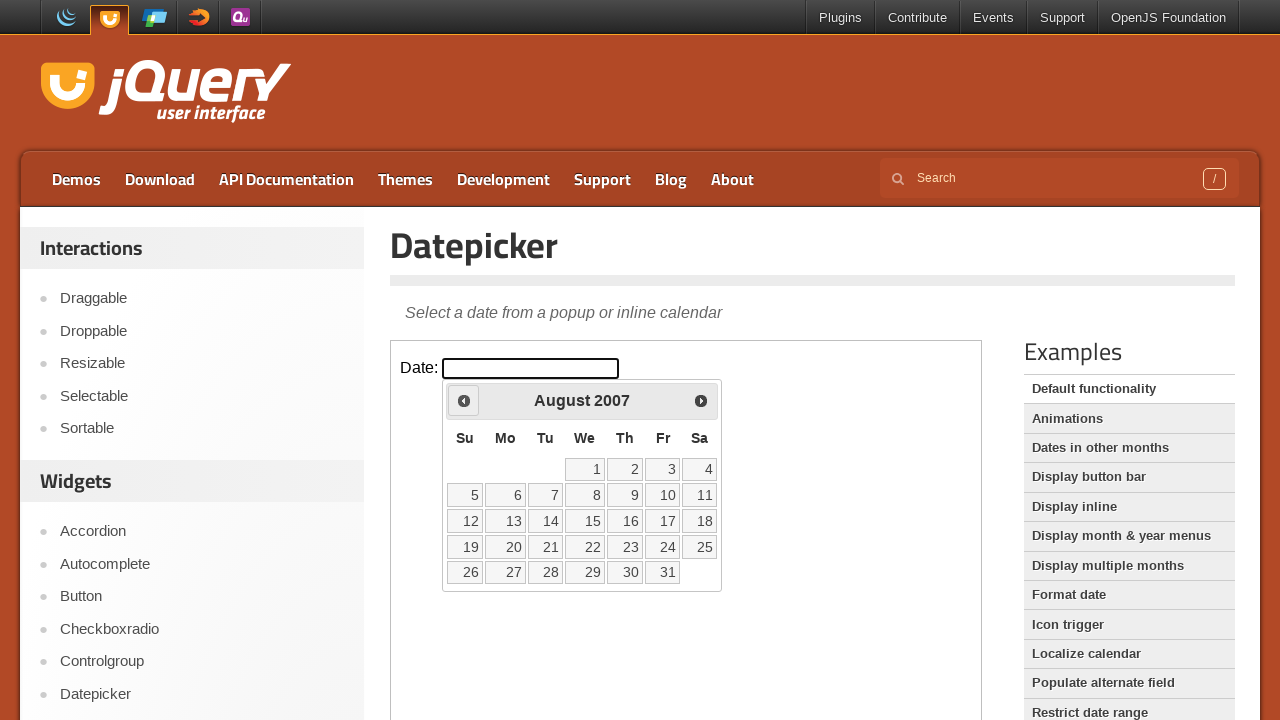

Checked current date: August 2007
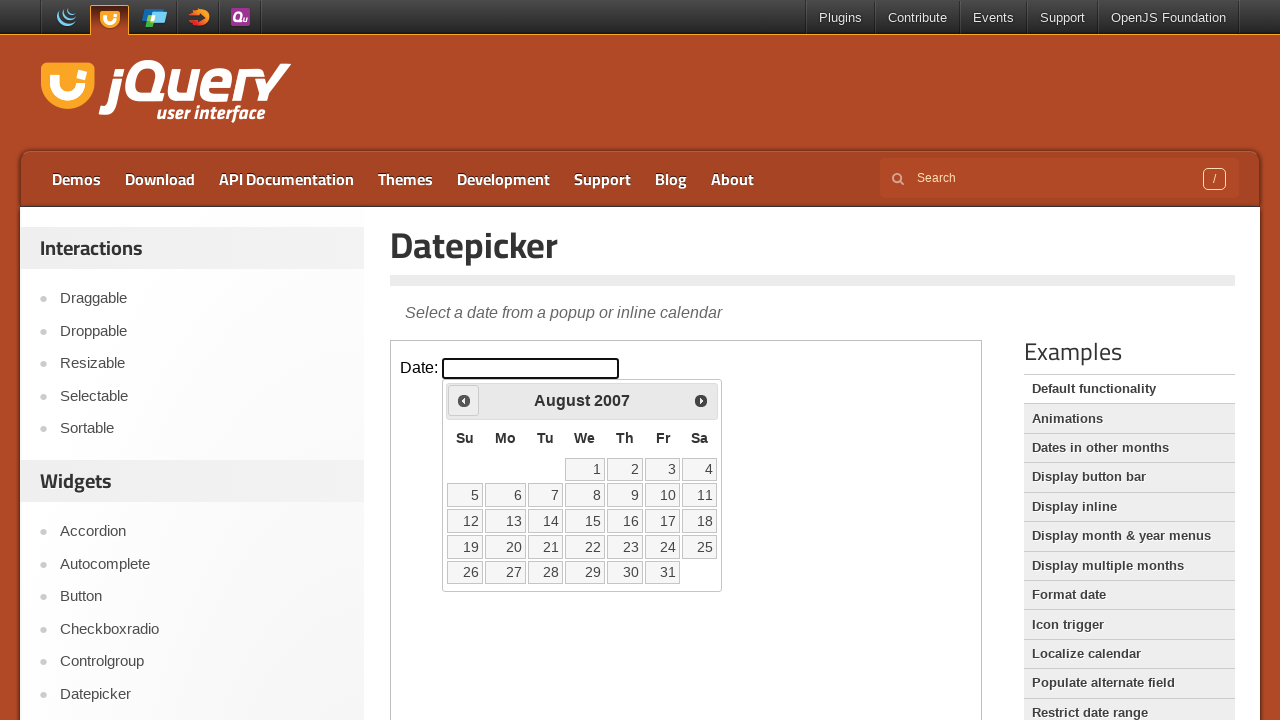

Clicked previous month button to navigate backwards at (464, 400) on iframe >> nth=0 >> internal:control=enter-frame >> xpath=//span[@class='ui-icon 
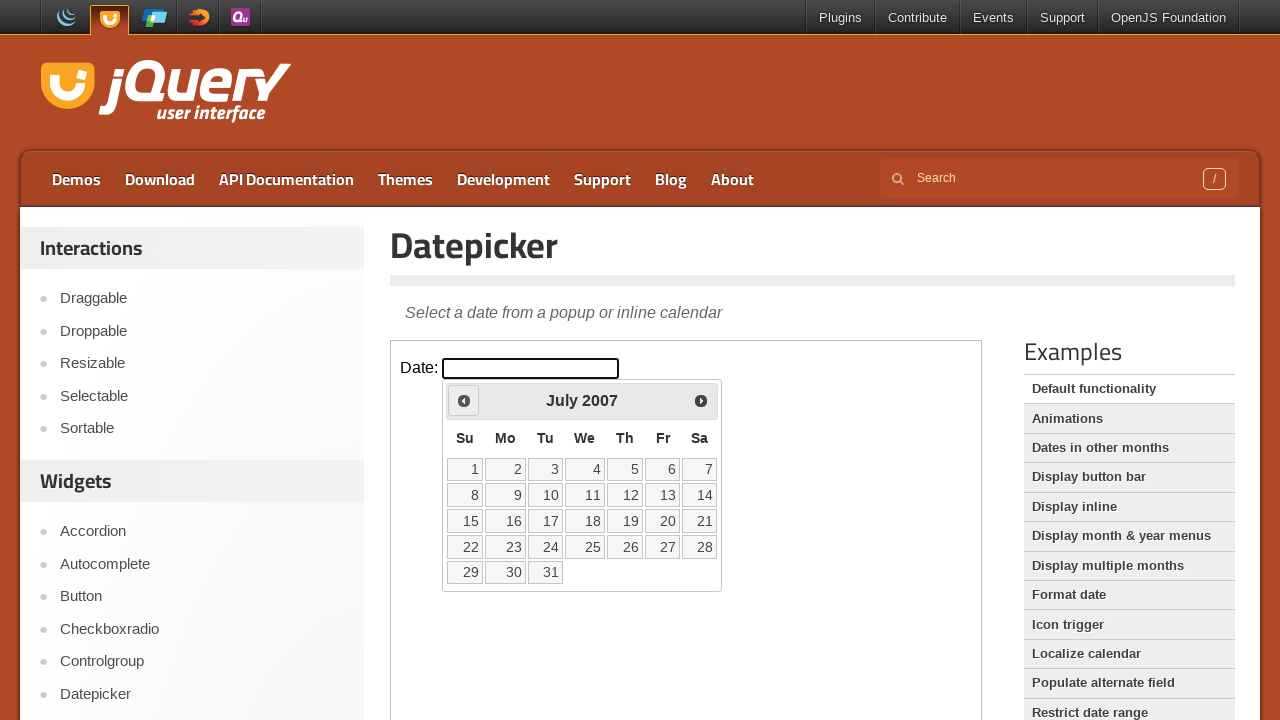

Checked current date: July 2007
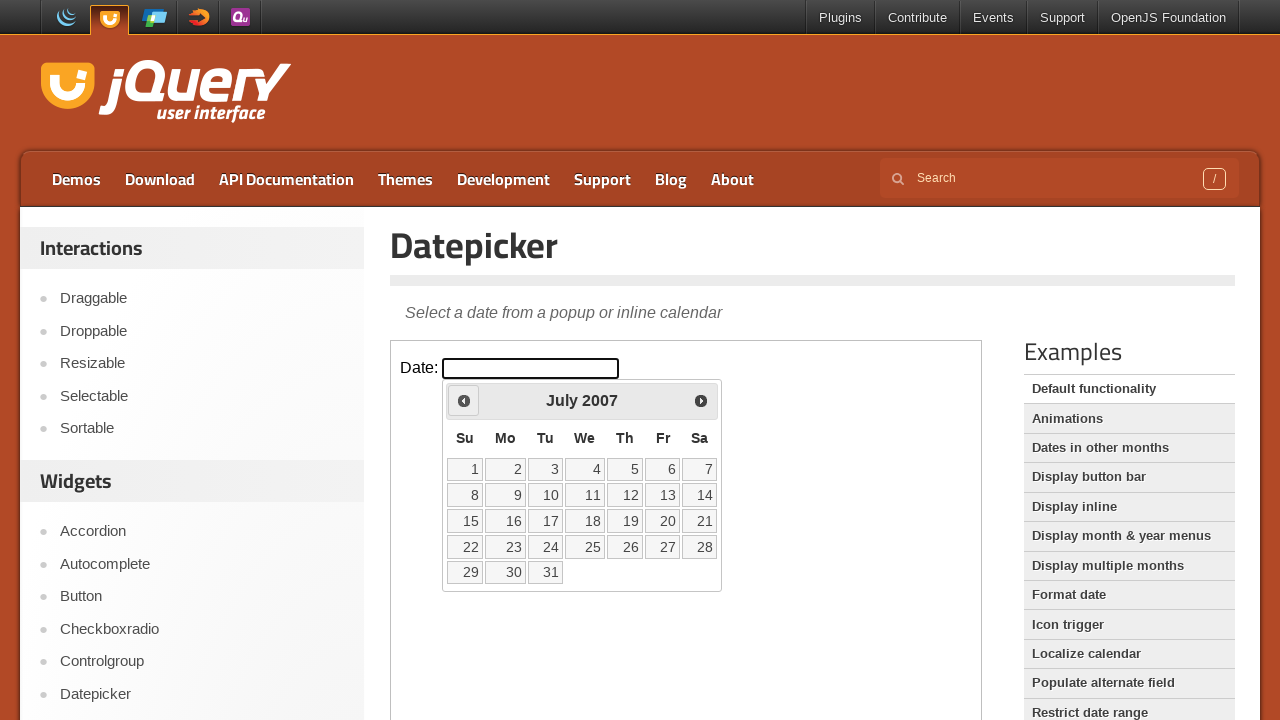

Clicked previous month button to navigate backwards at (464, 400) on iframe >> nth=0 >> internal:control=enter-frame >> xpath=//span[@class='ui-icon 
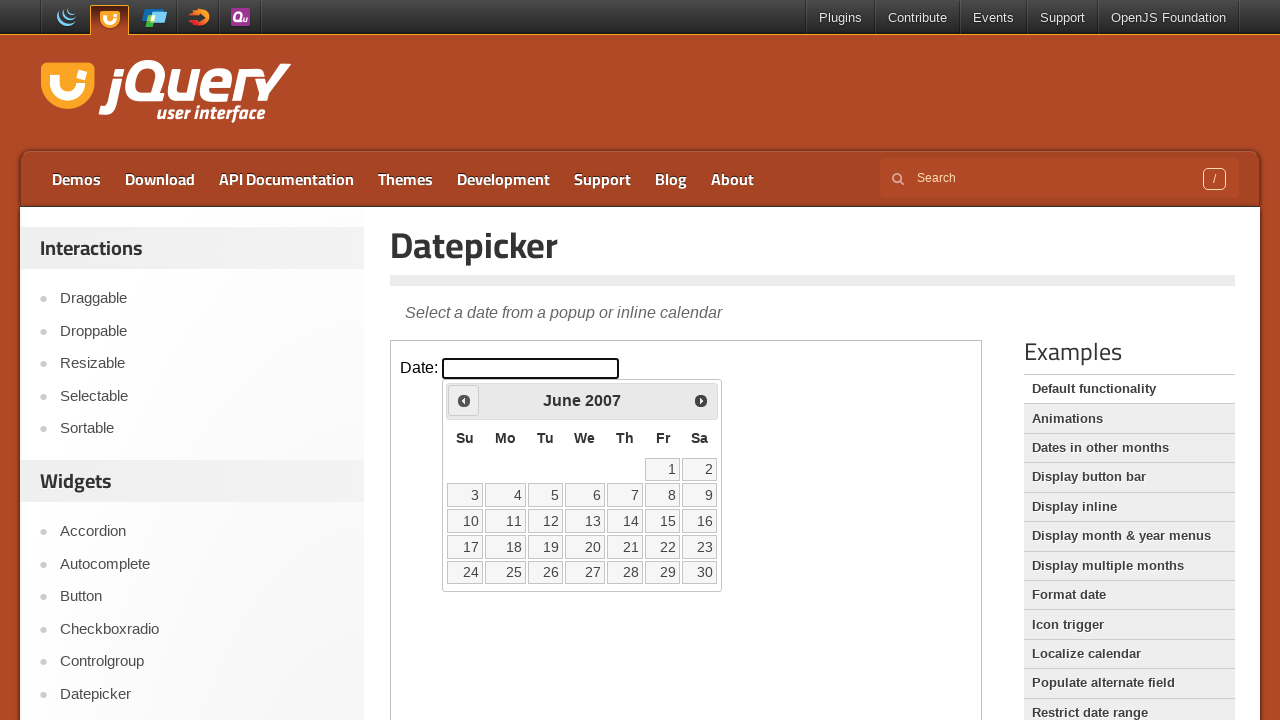

Checked current date: June 2007
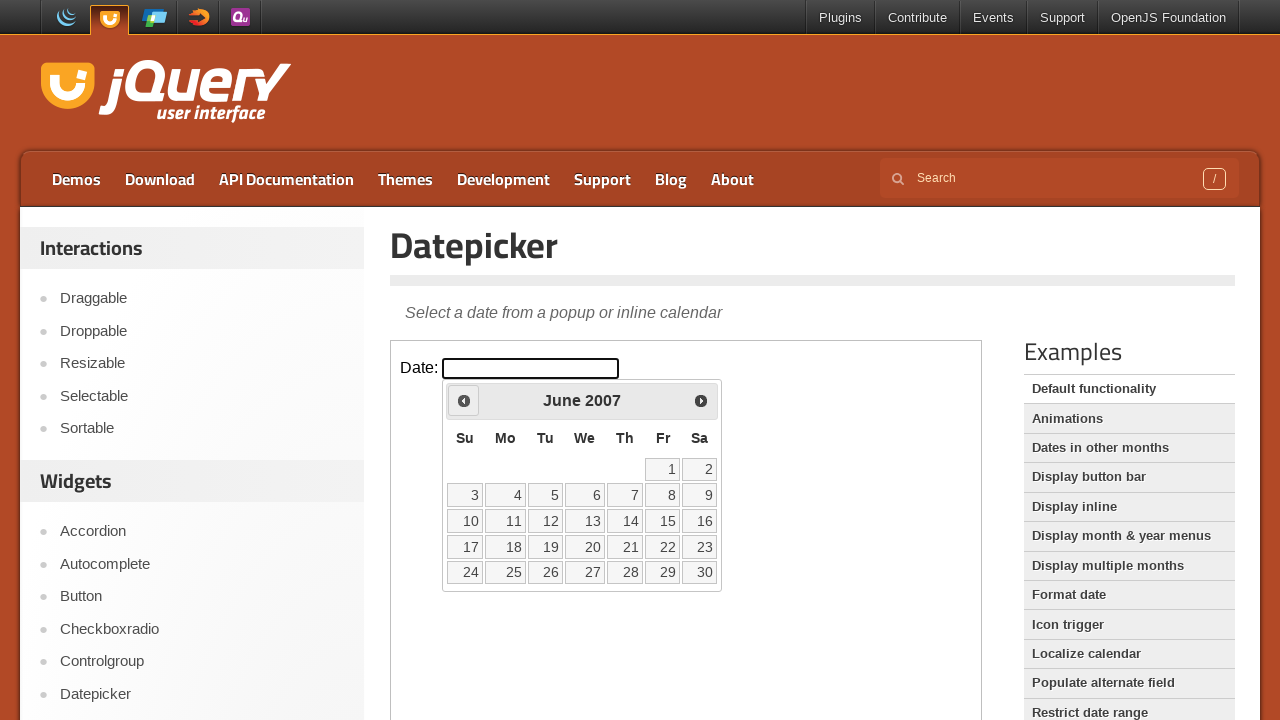

Clicked previous month button to navigate backwards at (464, 400) on iframe >> nth=0 >> internal:control=enter-frame >> xpath=//span[@class='ui-icon 
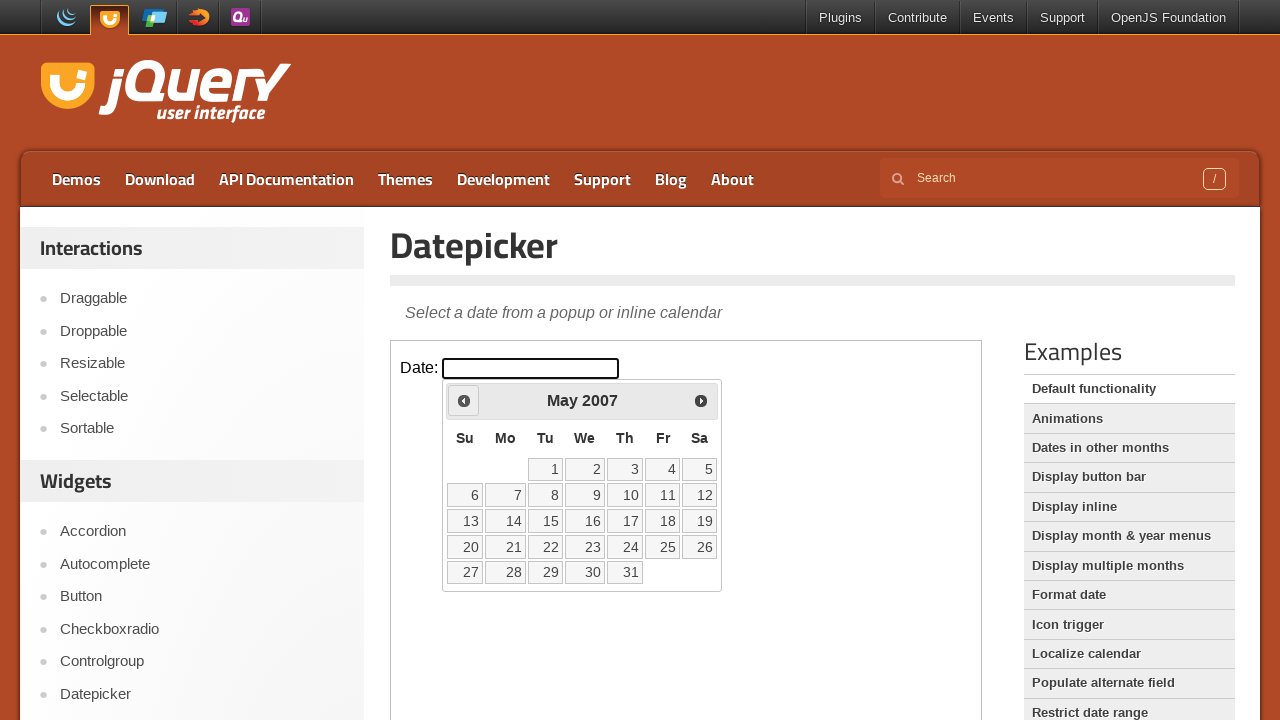

Checked current date: May 2007
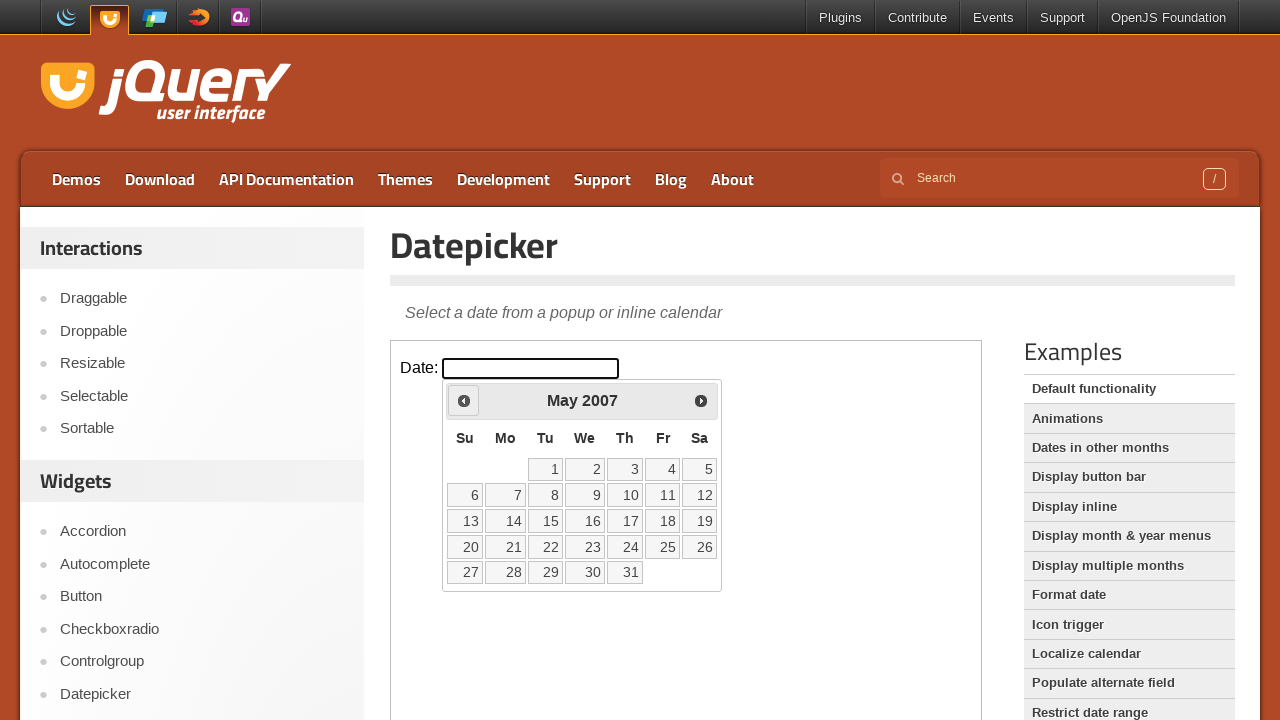

Clicked previous month button to navigate backwards at (464, 400) on iframe >> nth=0 >> internal:control=enter-frame >> xpath=//span[@class='ui-icon 
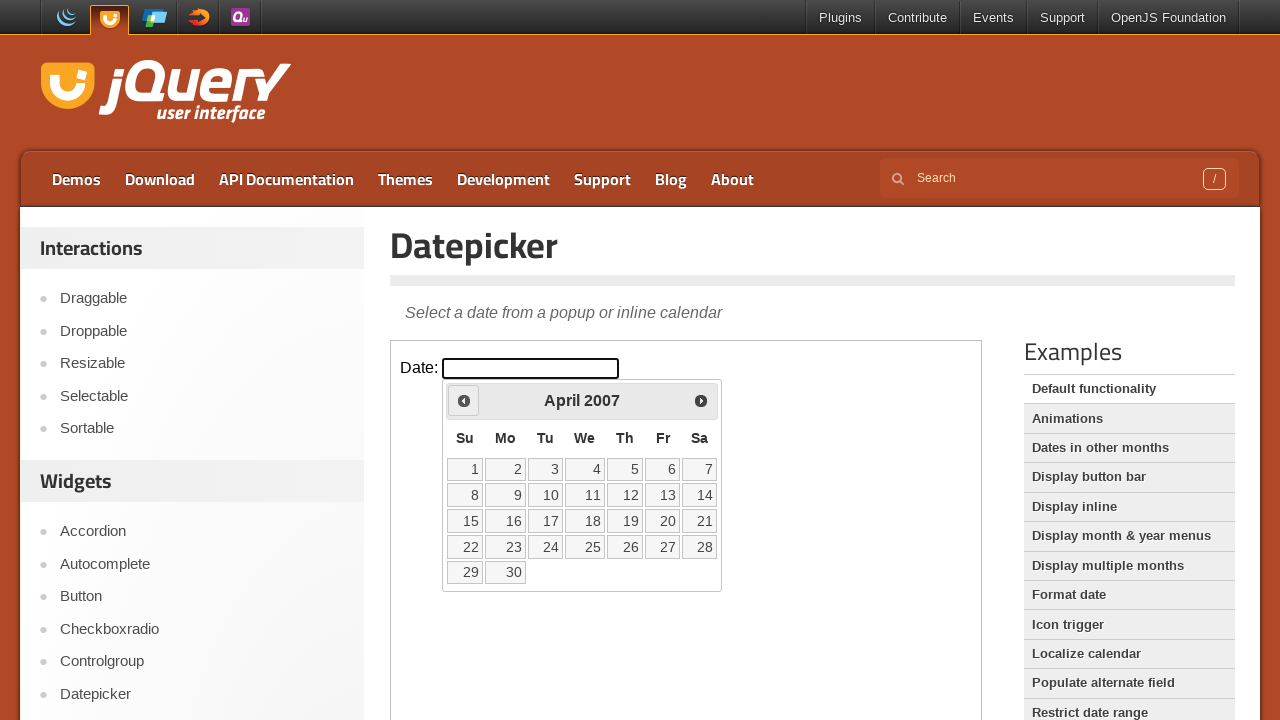

Checked current date: April 2007
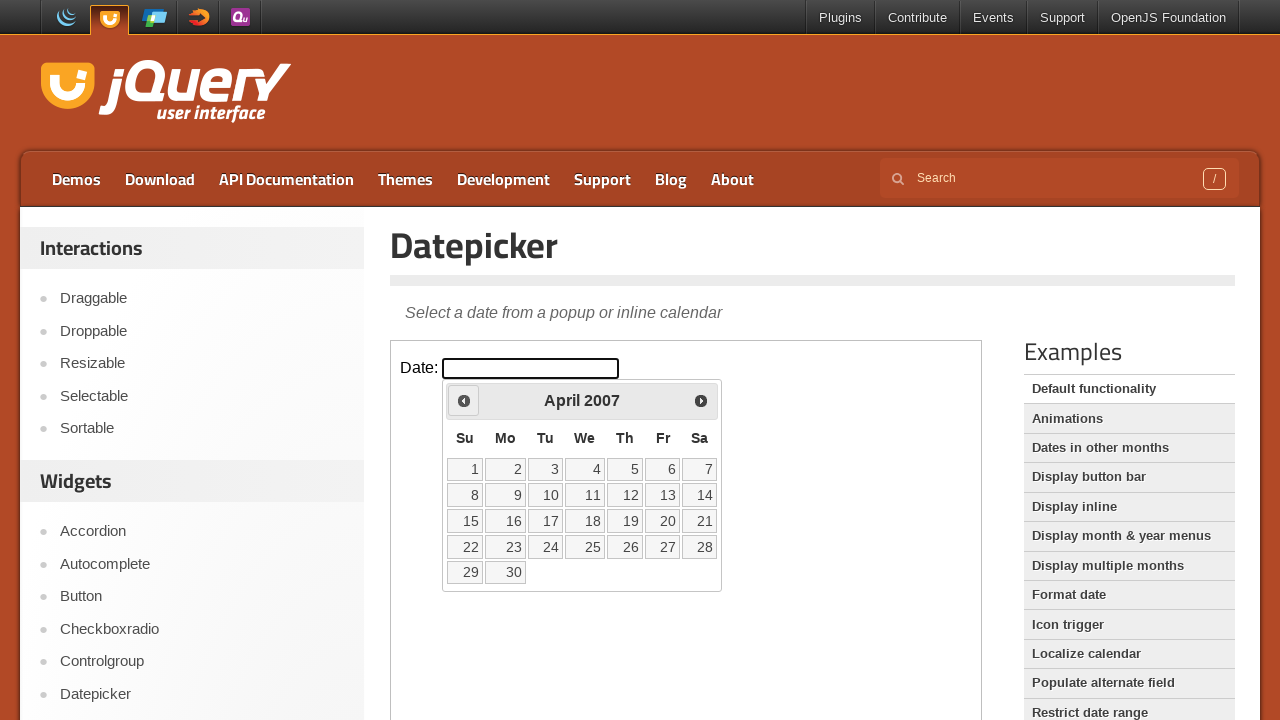

Clicked previous month button to navigate backwards at (464, 400) on iframe >> nth=0 >> internal:control=enter-frame >> xpath=//span[@class='ui-icon 
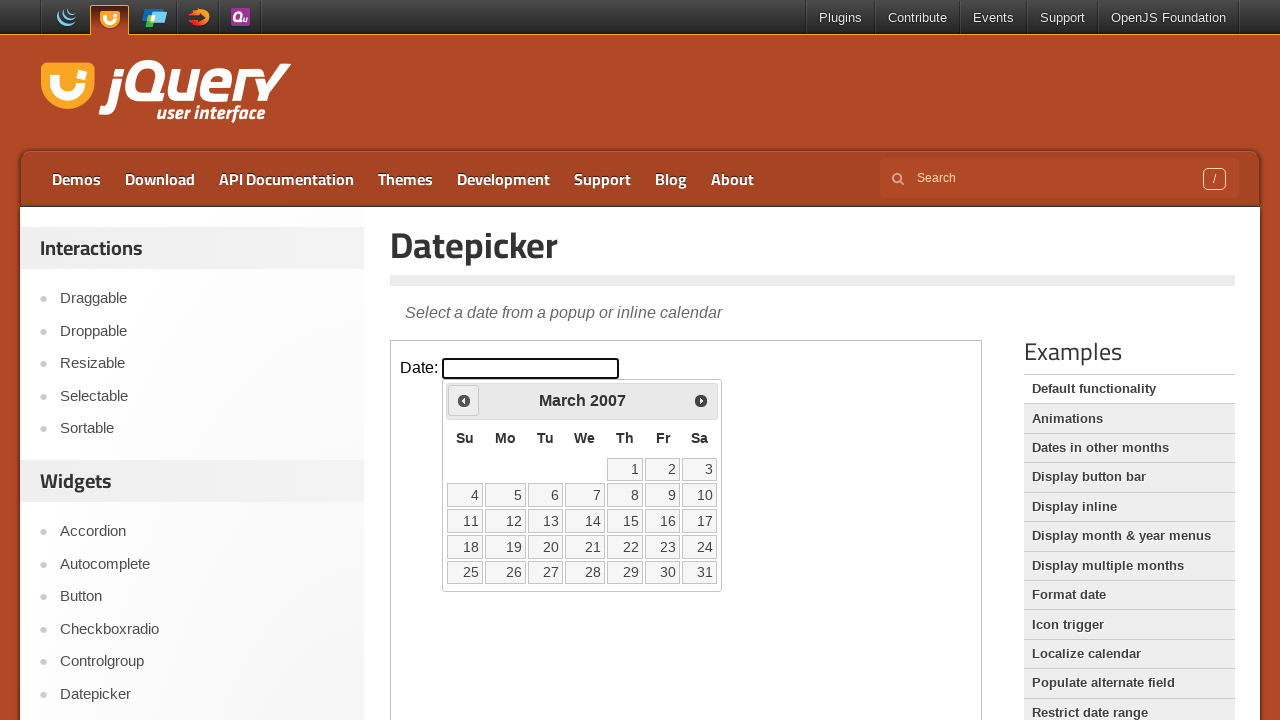

Checked current date: March 2007
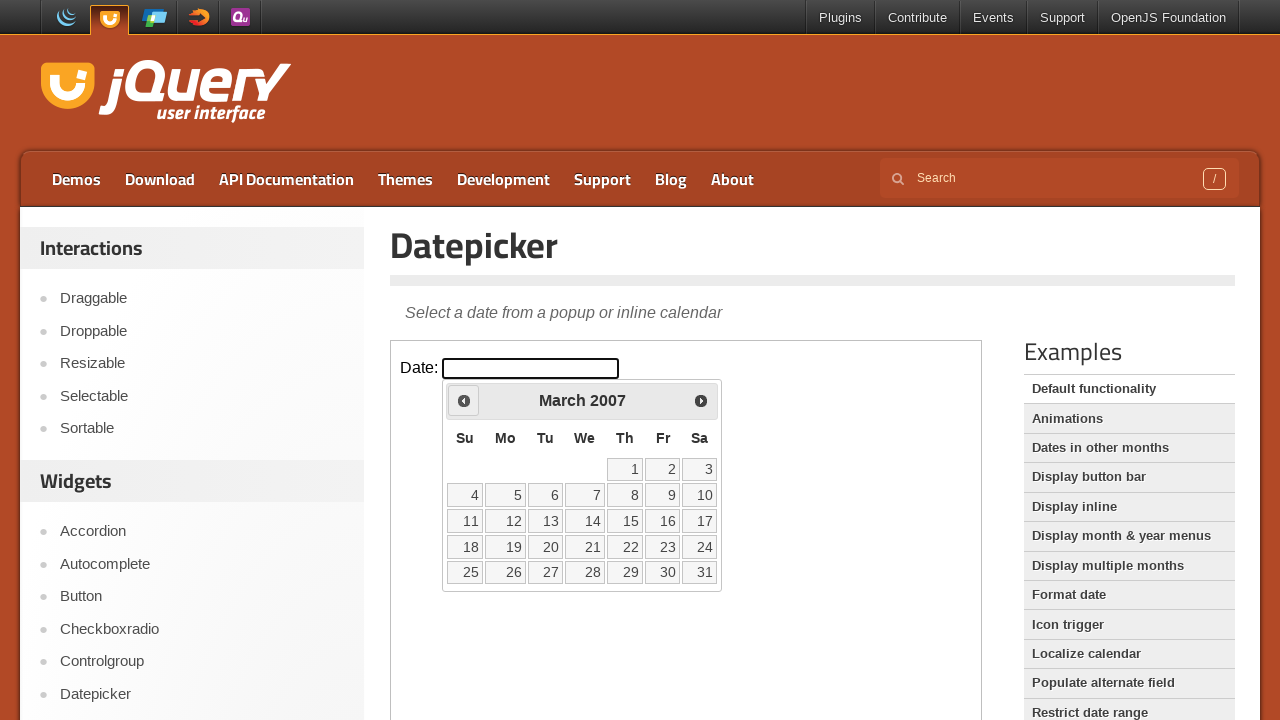

Clicked previous month button to navigate backwards at (464, 400) on iframe >> nth=0 >> internal:control=enter-frame >> xpath=//span[@class='ui-icon 
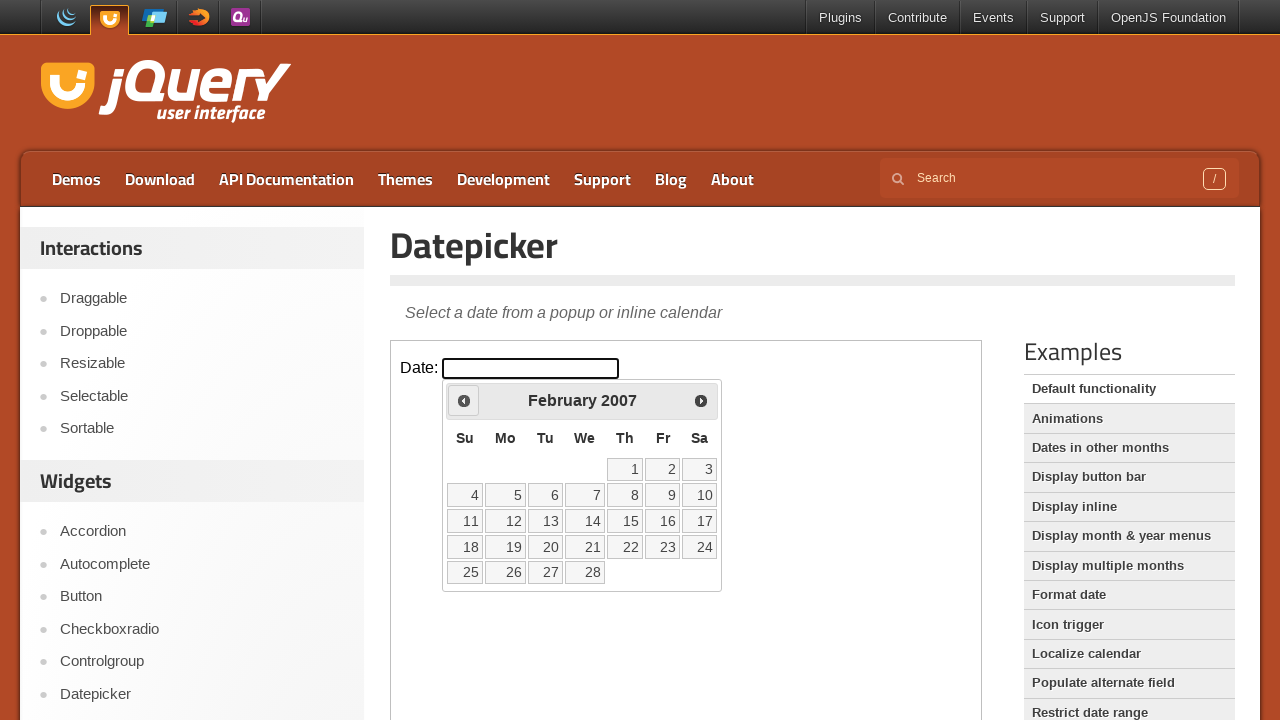

Checked current date: February 2007
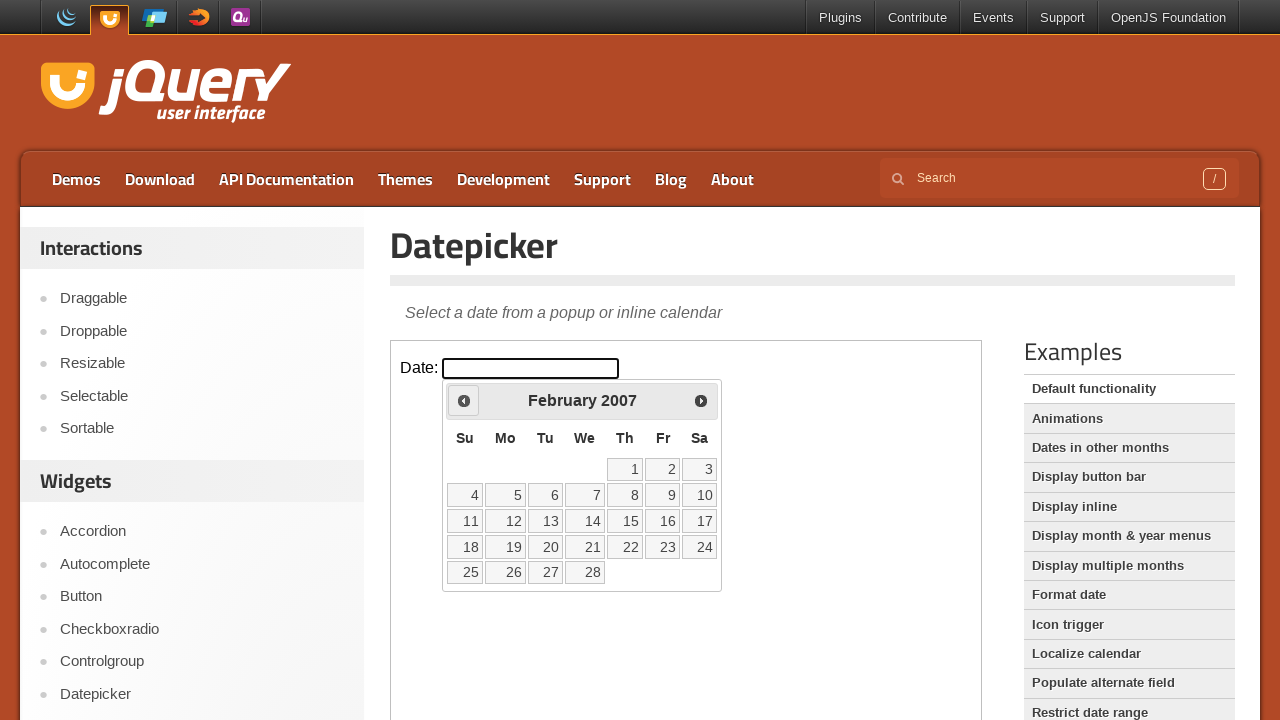

Clicked previous month button to navigate backwards at (464, 400) on iframe >> nth=0 >> internal:control=enter-frame >> xpath=//span[@class='ui-icon 
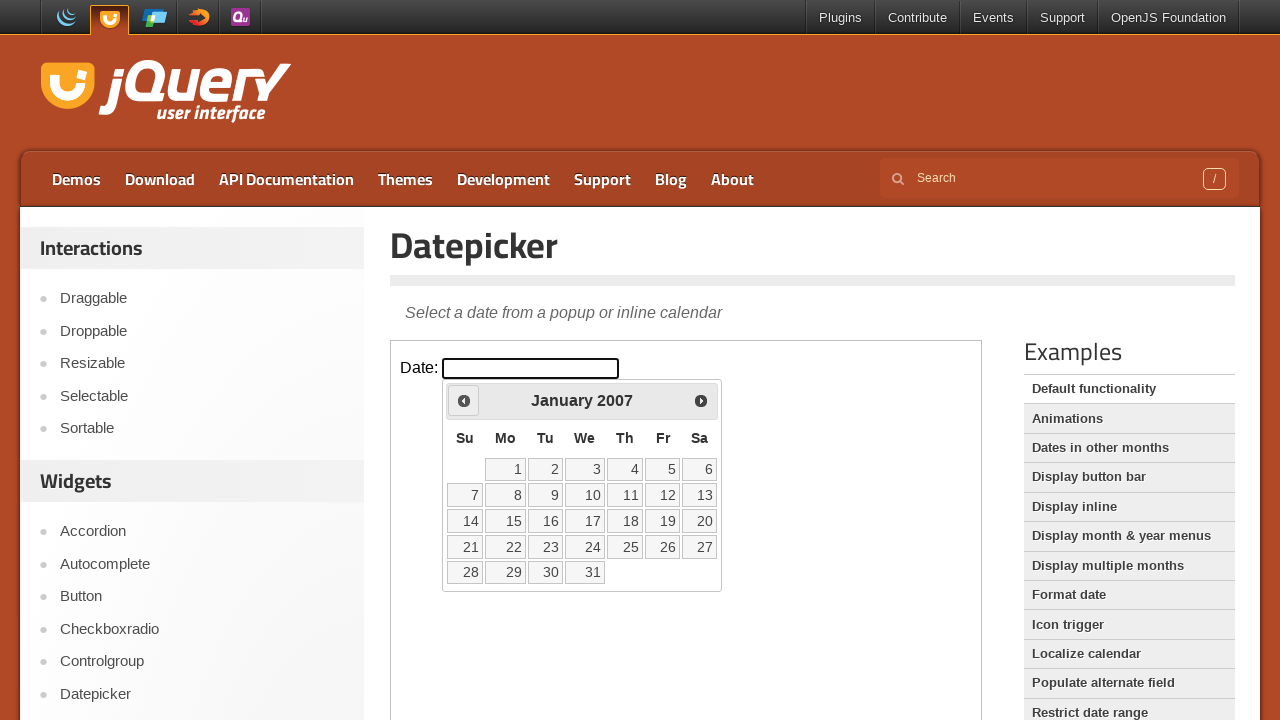

Checked current date: January 2007
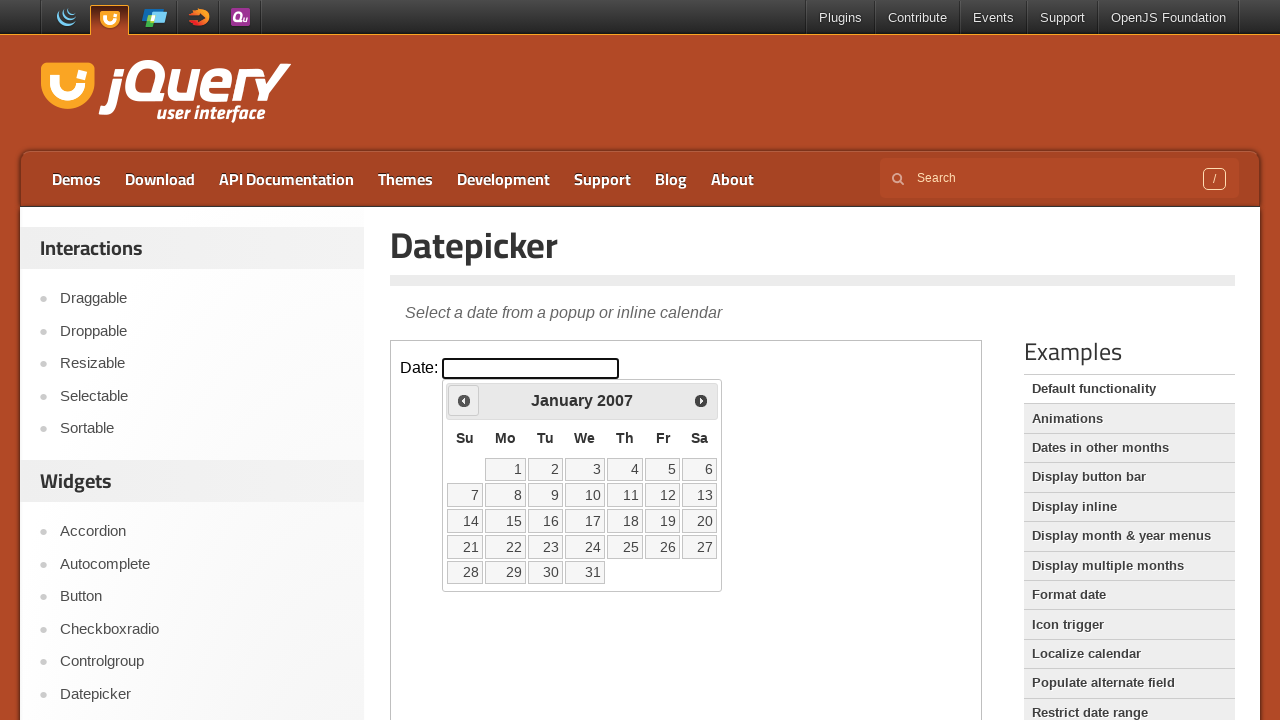

Clicked previous month button to navigate backwards at (464, 400) on iframe >> nth=0 >> internal:control=enter-frame >> xpath=//span[@class='ui-icon 
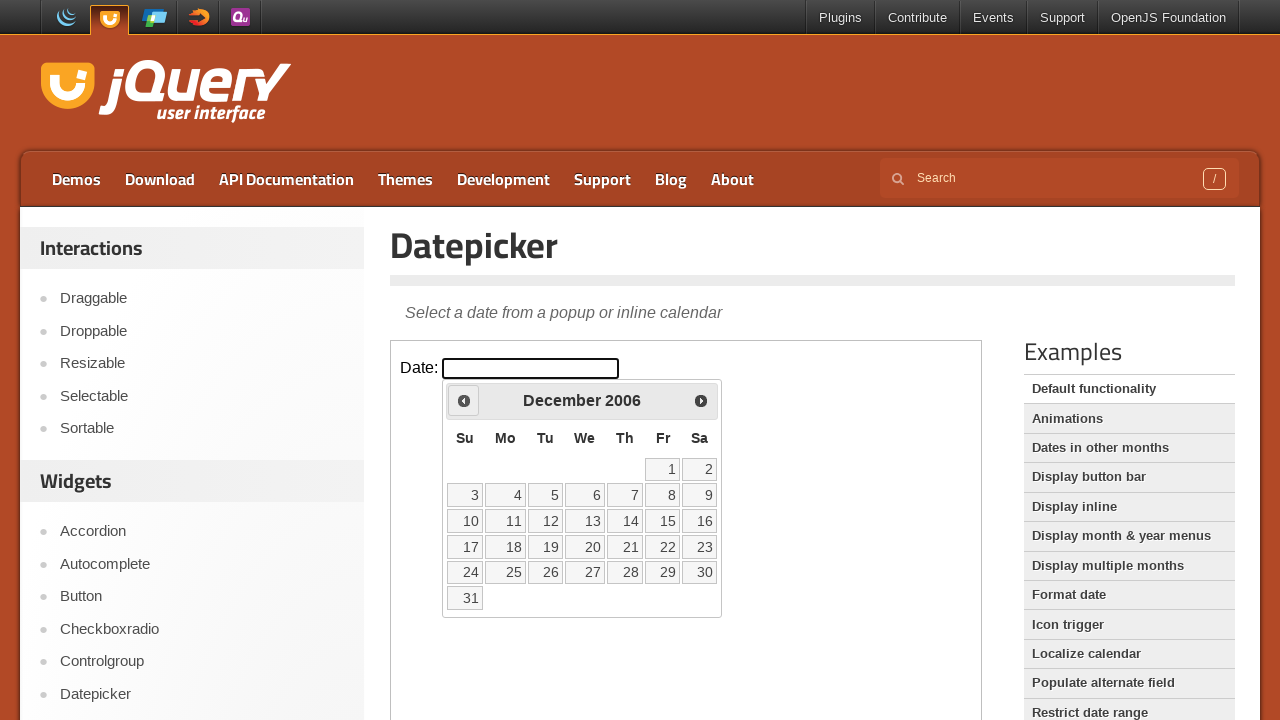

Checked current date: December 2006
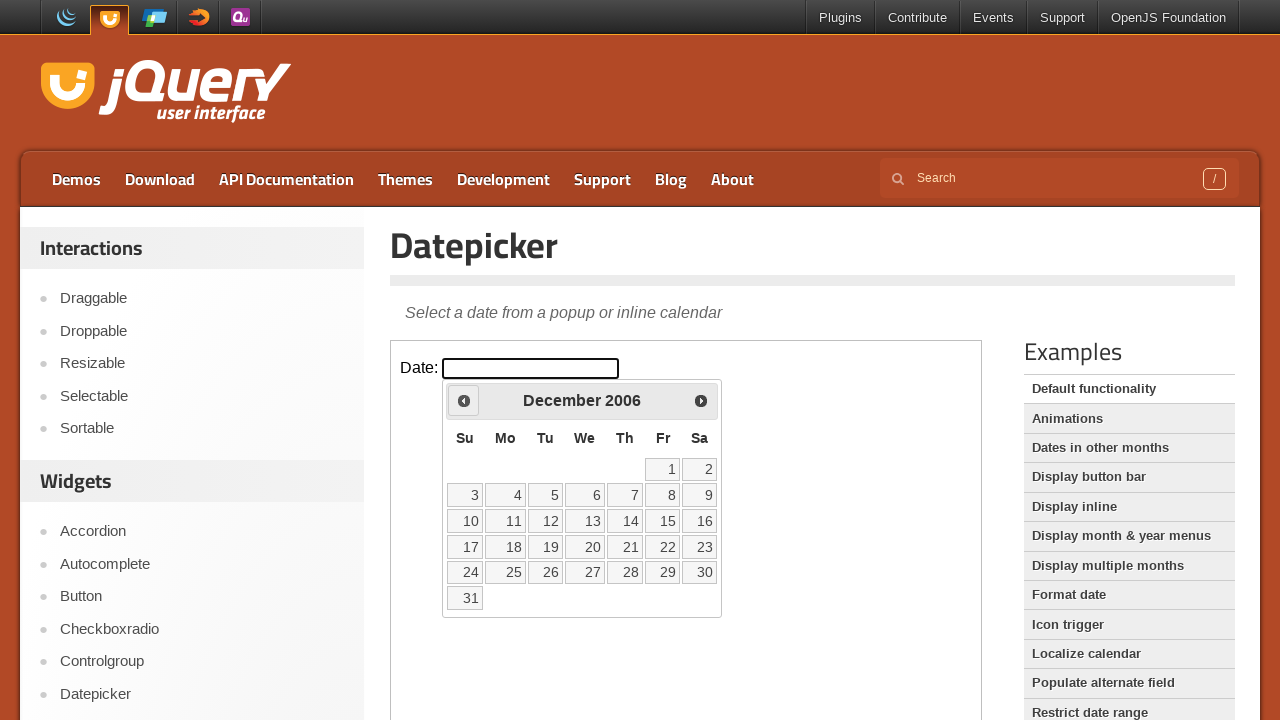

Clicked previous month button to navigate backwards at (464, 400) on iframe >> nth=0 >> internal:control=enter-frame >> xpath=//span[@class='ui-icon 
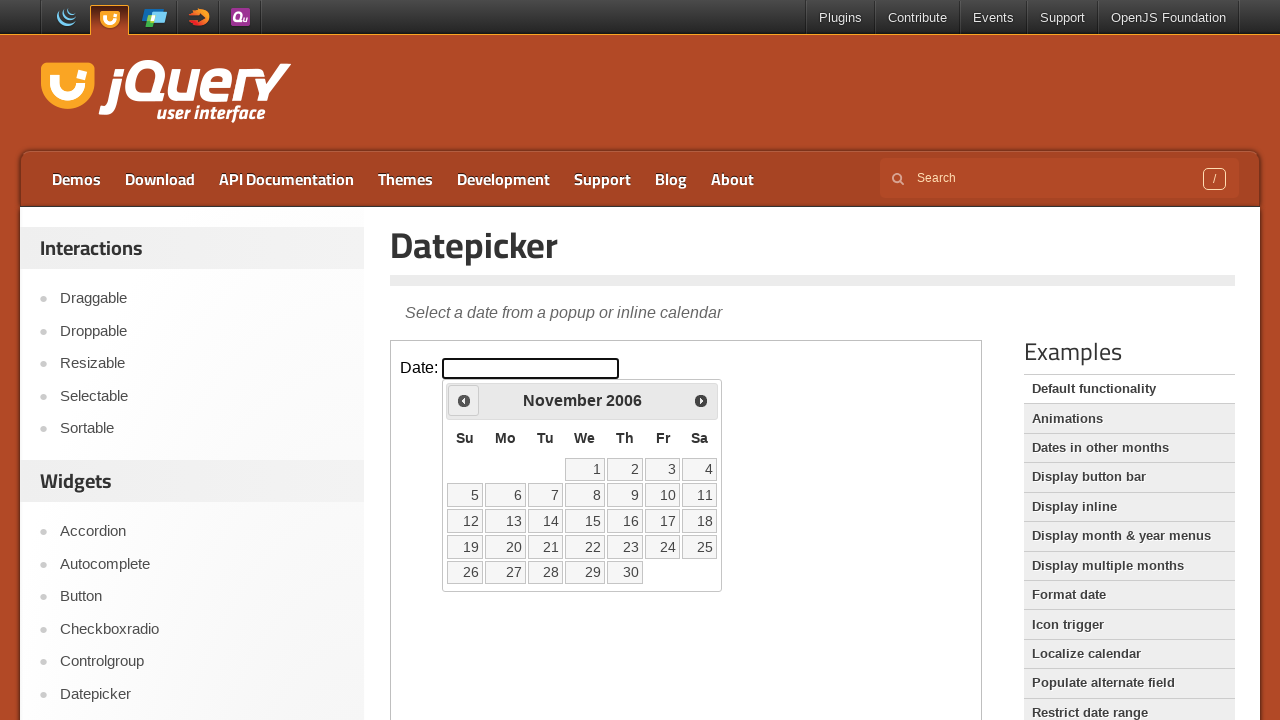

Checked current date: November 2006
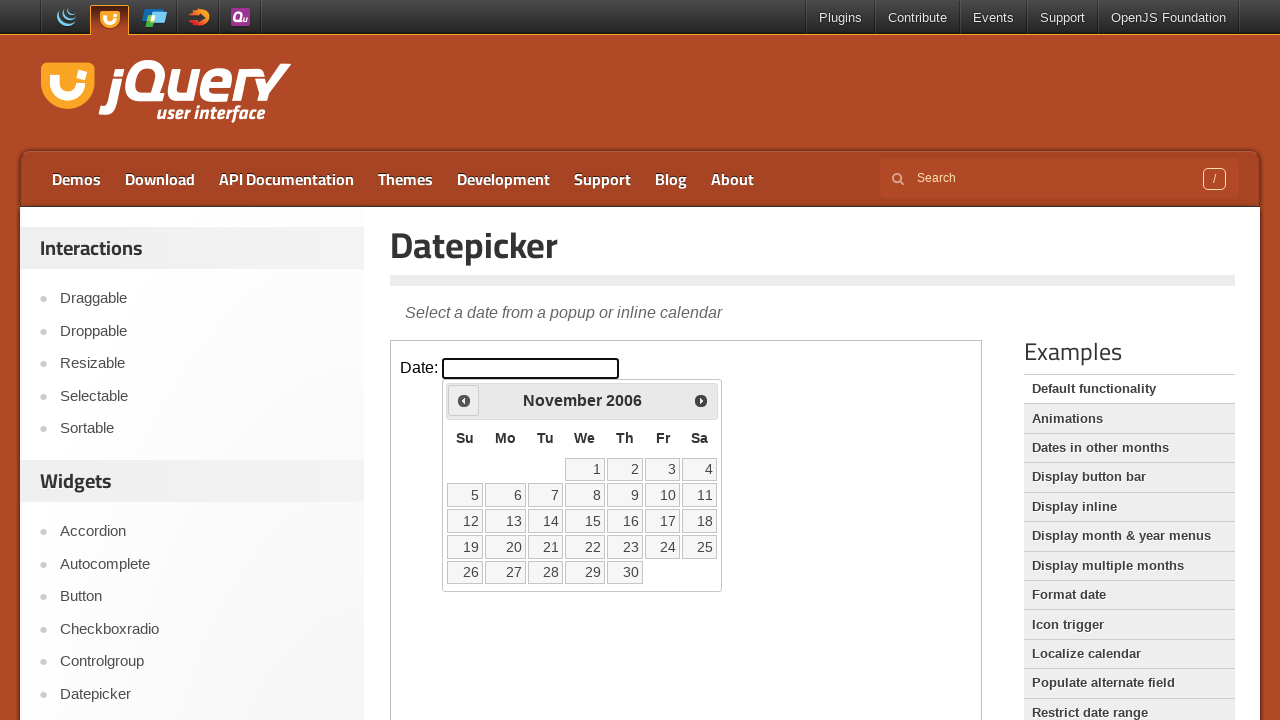

Clicked previous month button to navigate backwards at (464, 400) on iframe >> nth=0 >> internal:control=enter-frame >> xpath=//span[@class='ui-icon 
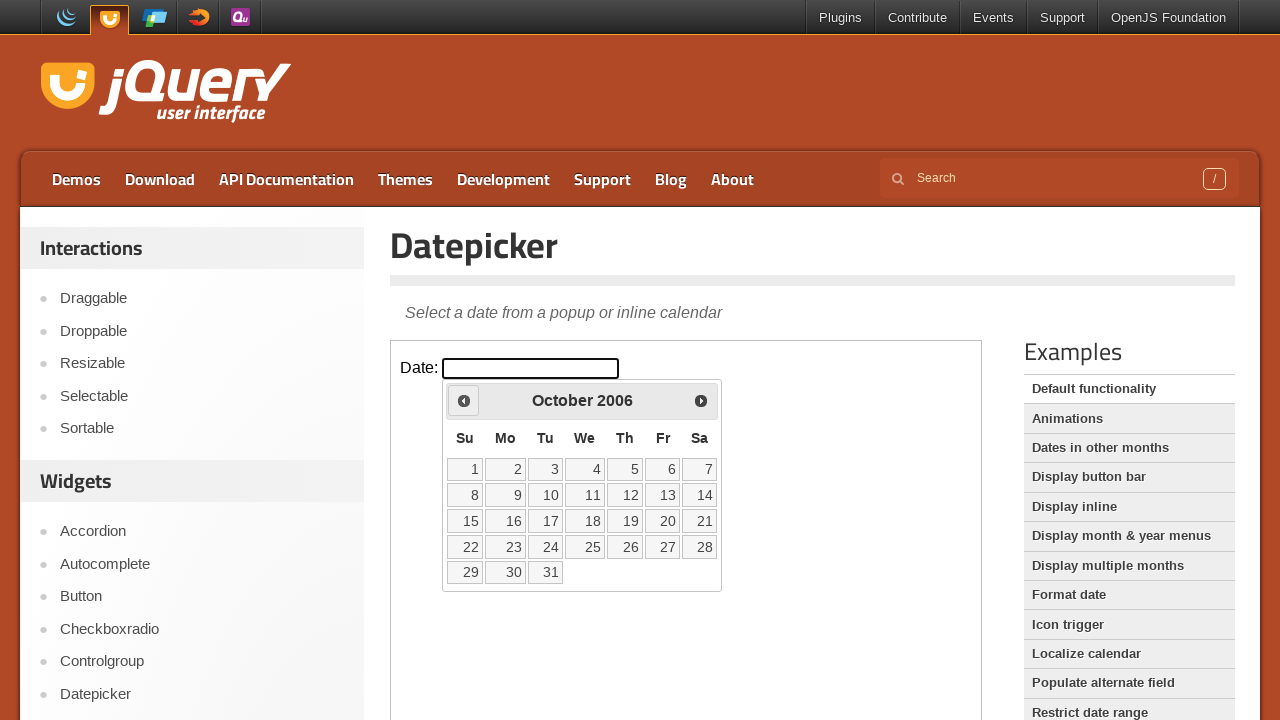

Checked current date: October 2006
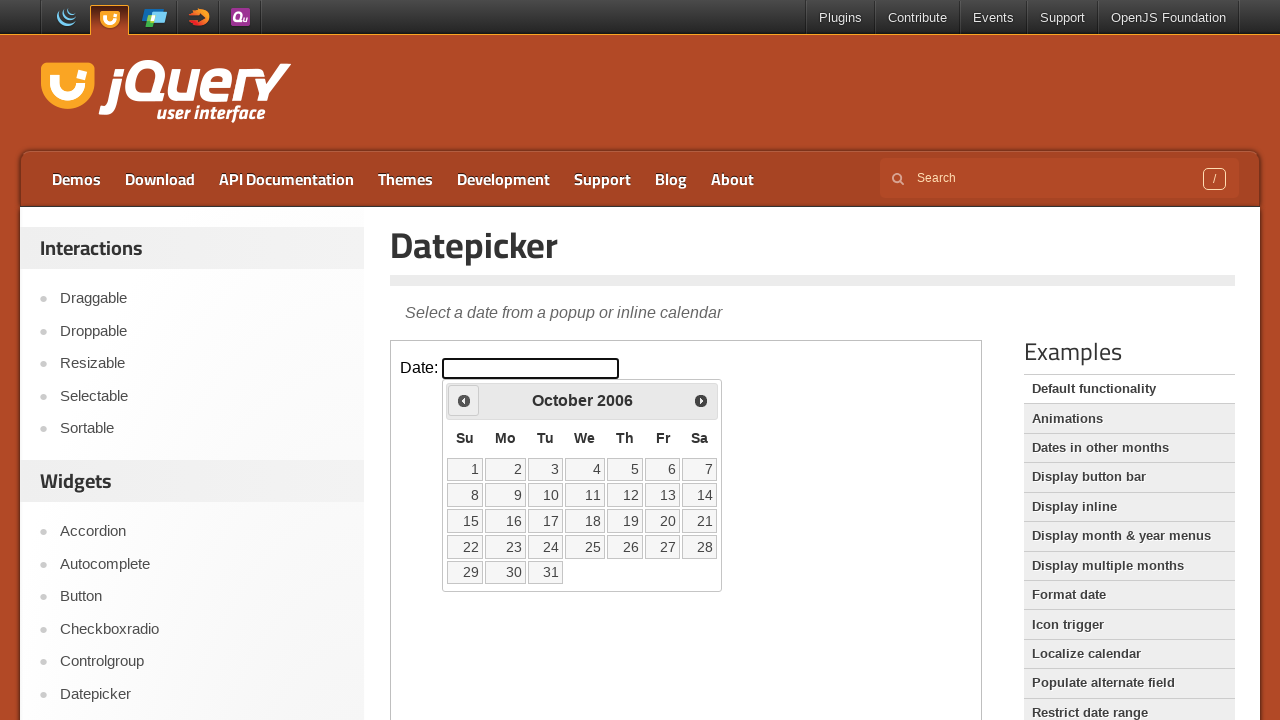

Clicked previous month button to navigate backwards at (464, 400) on iframe >> nth=0 >> internal:control=enter-frame >> xpath=//span[@class='ui-icon 
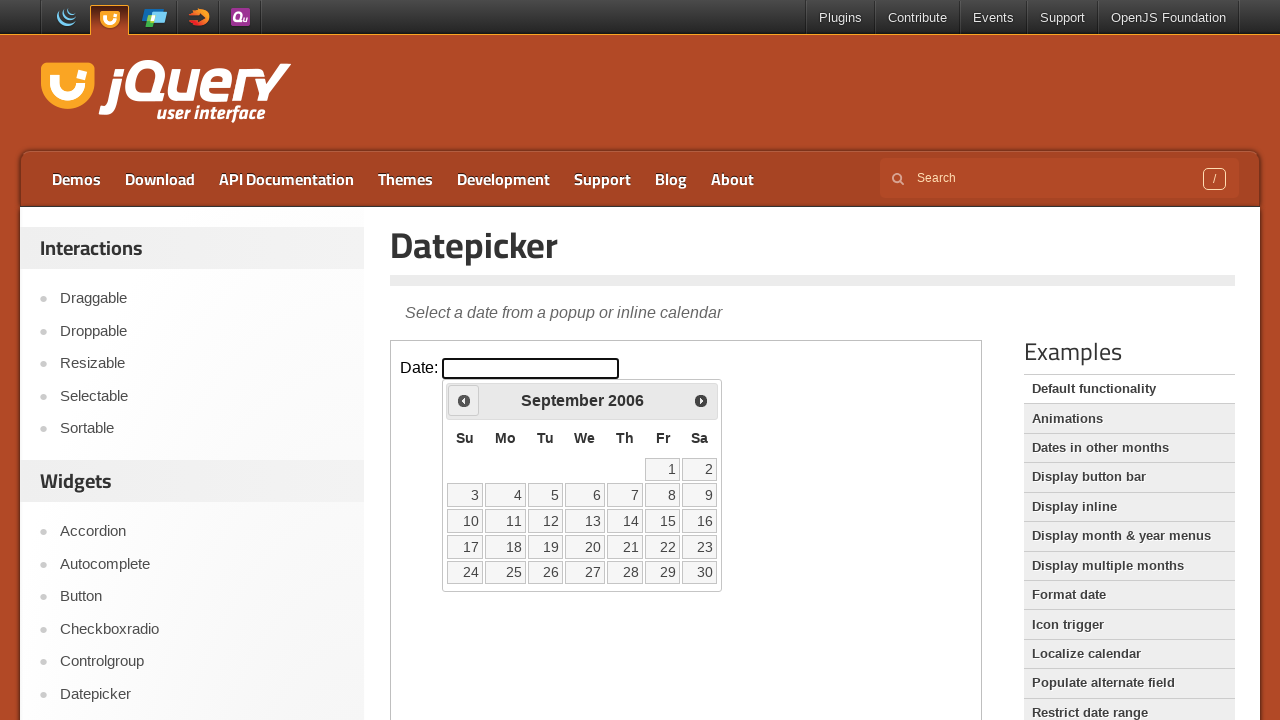

Checked current date: September 2006
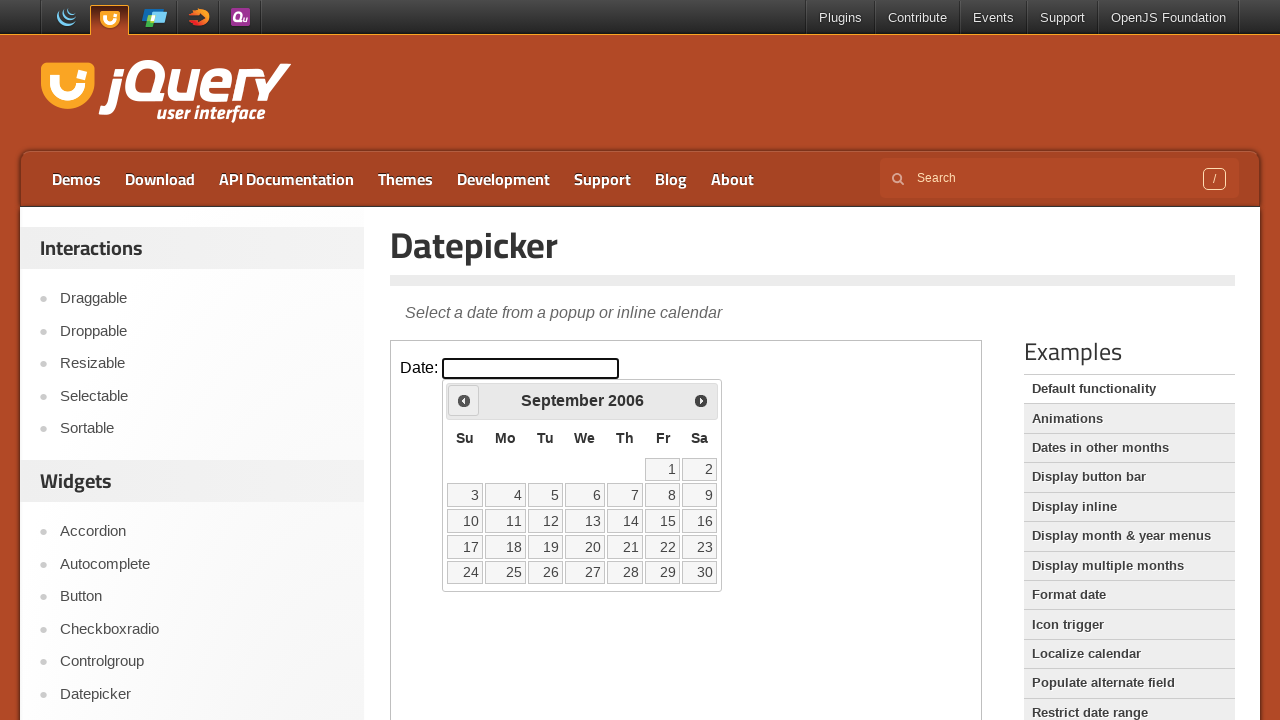

Clicked previous month button to navigate backwards at (464, 400) on iframe >> nth=0 >> internal:control=enter-frame >> xpath=//span[@class='ui-icon 
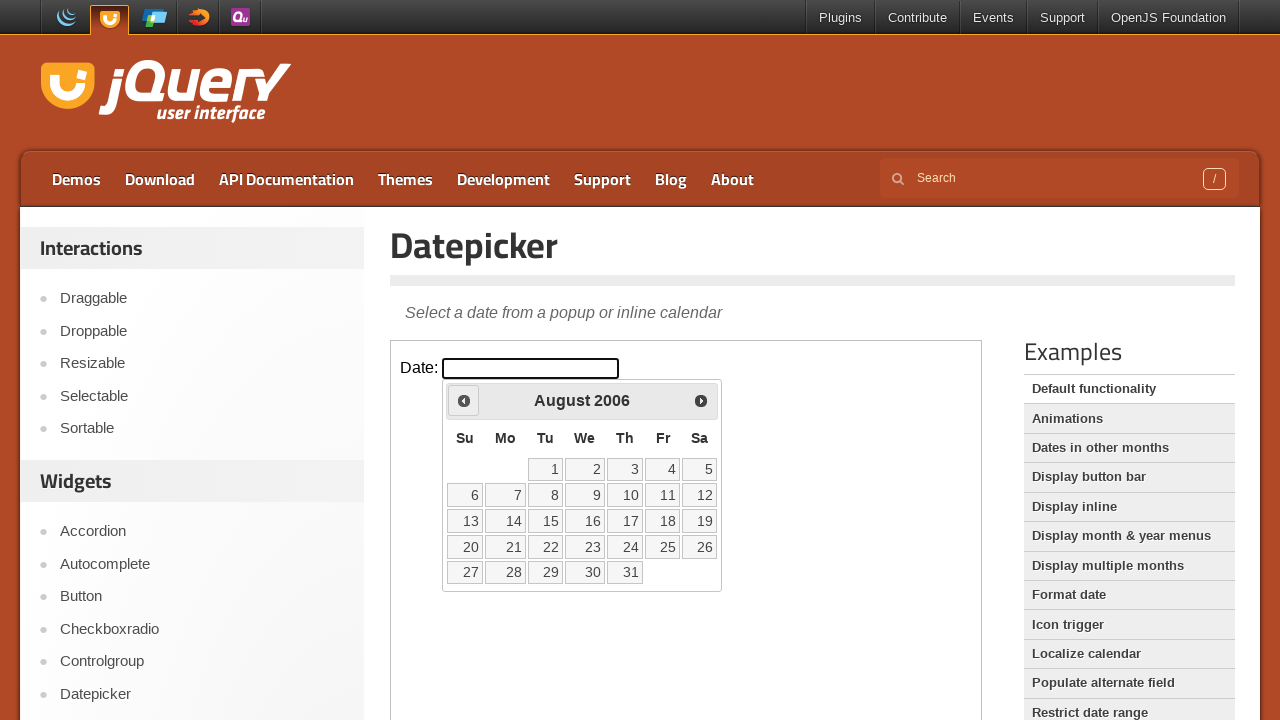

Checked current date: August 2006
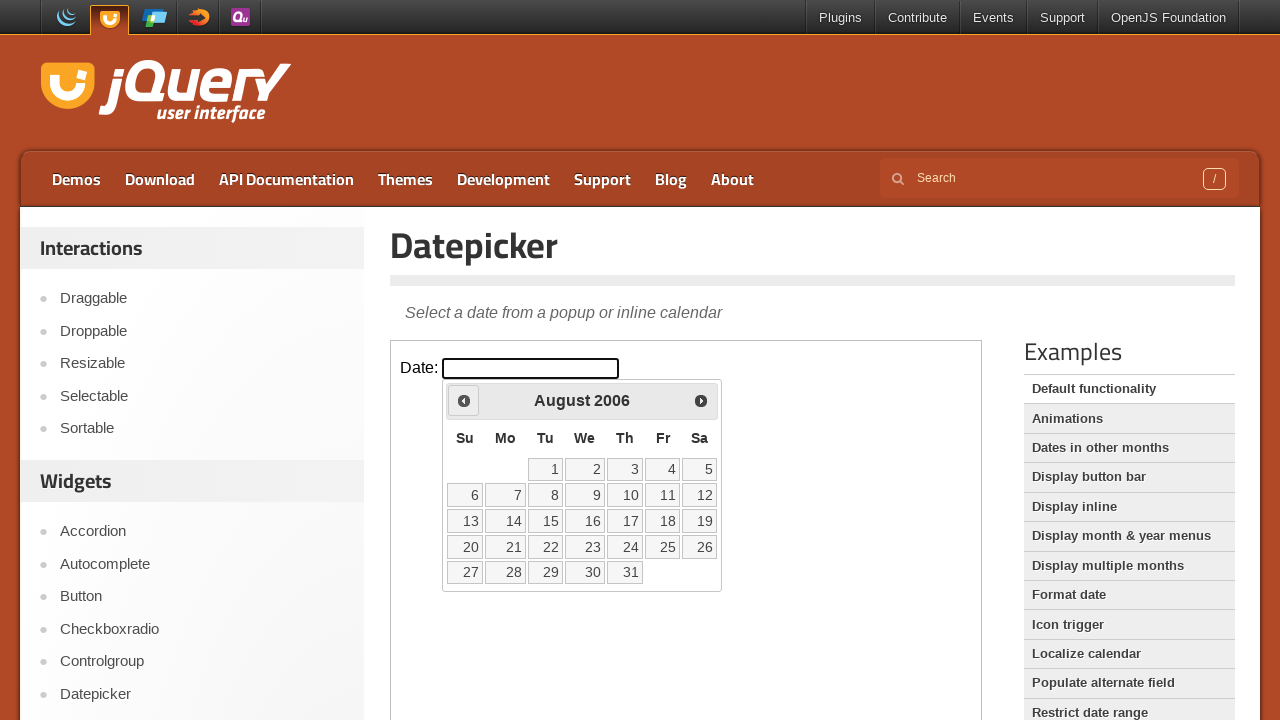

Clicked previous month button to navigate backwards at (464, 400) on iframe >> nth=0 >> internal:control=enter-frame >> xpath=//span[@class='ui-icon 
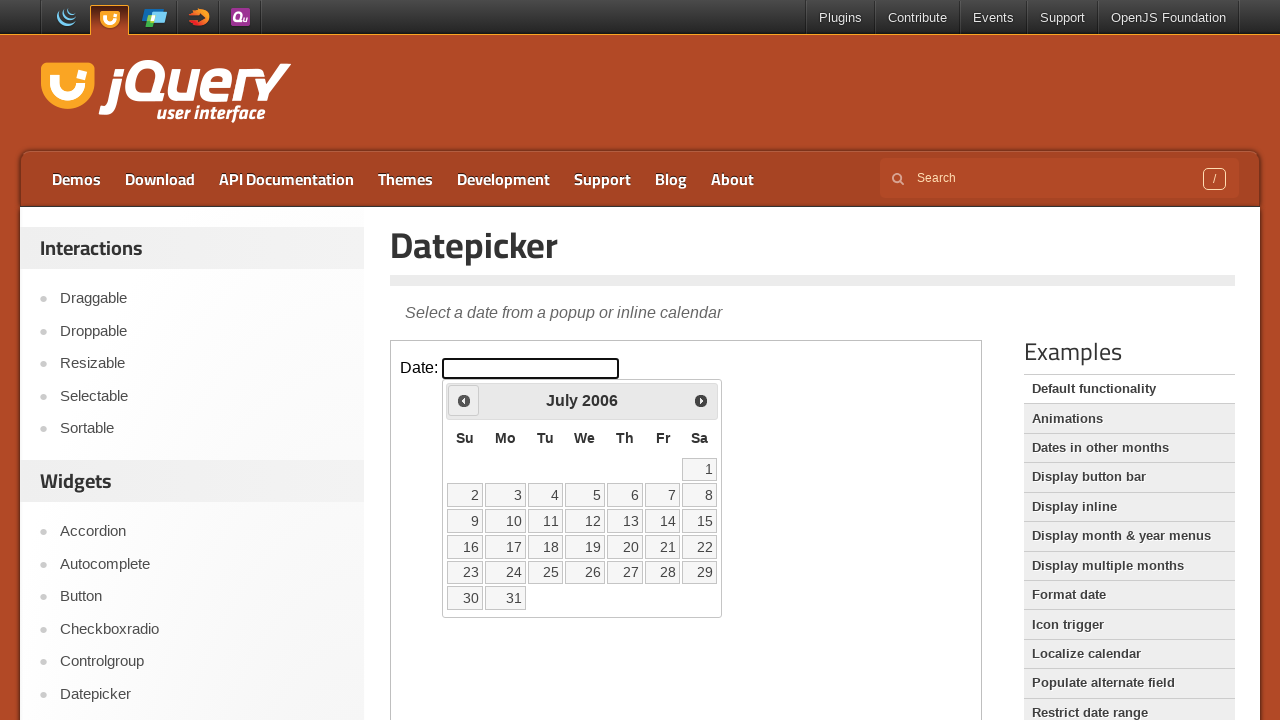

Checked current date: July 2006
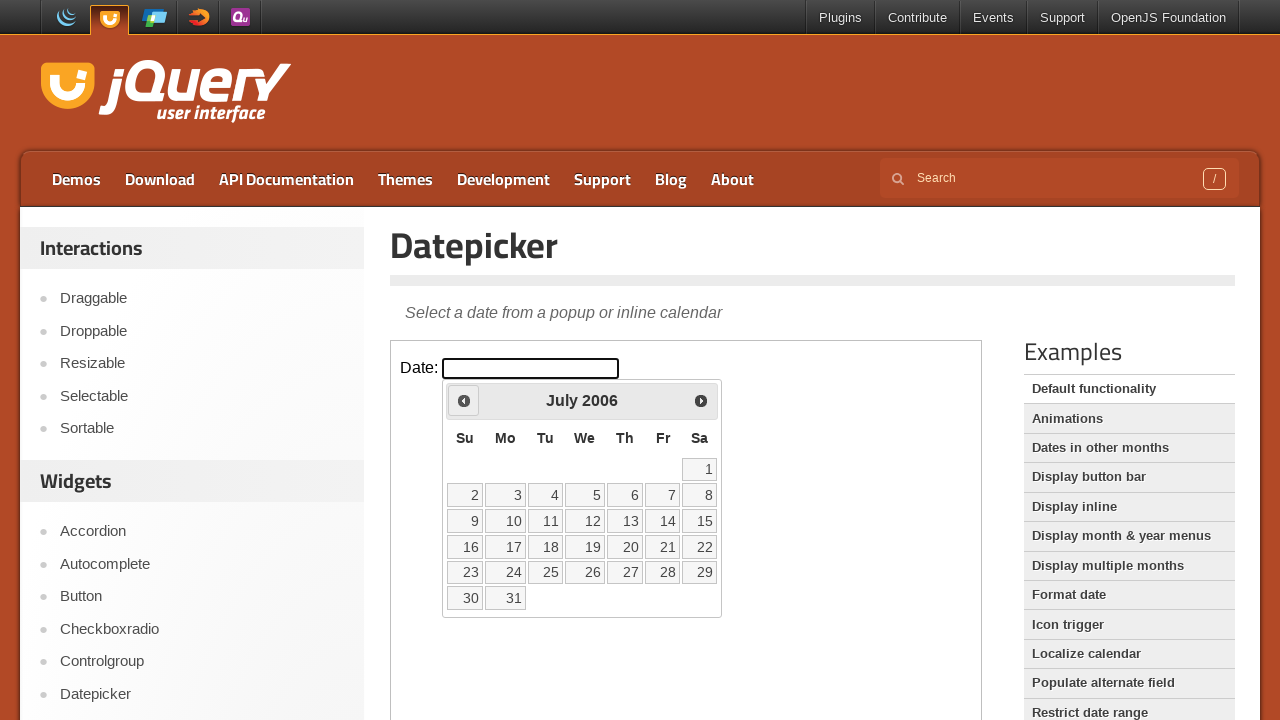

Clicked previous month button to navigate backwards at (464, 400) on iframe >> nth=0 >> internal:control=enter-frame >> xpath=//span[@class='ui-icon 
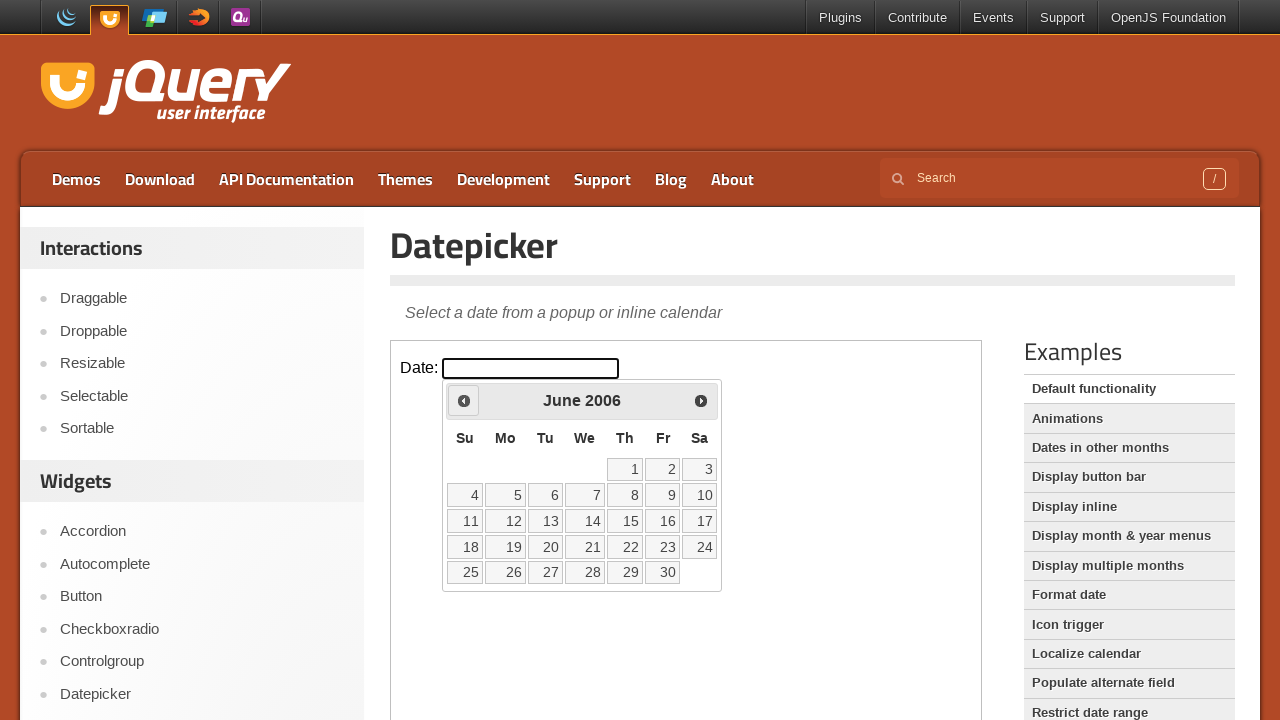

Checked current date: June 2006
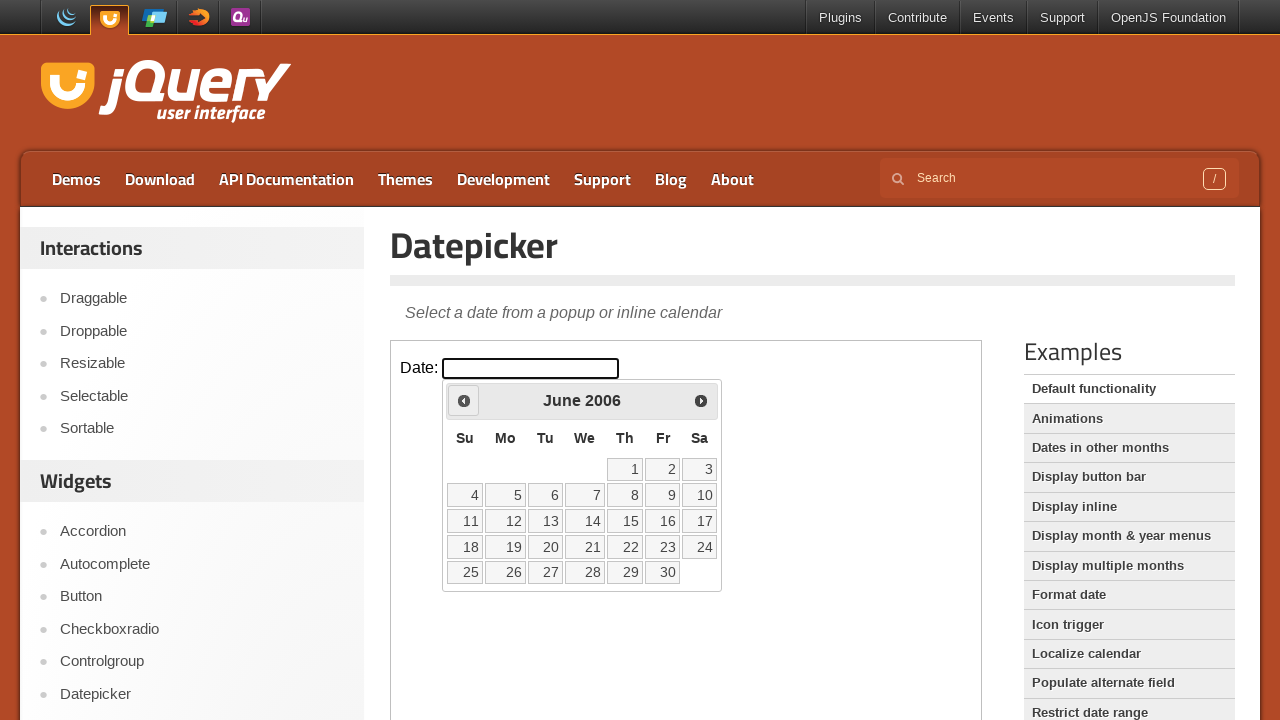

Clicked previous month button to navigate backwards at (464, 400) on iframe >> nth=0 >> internal:control=enter-frame >> xpath=//span[@class='ui-icon 
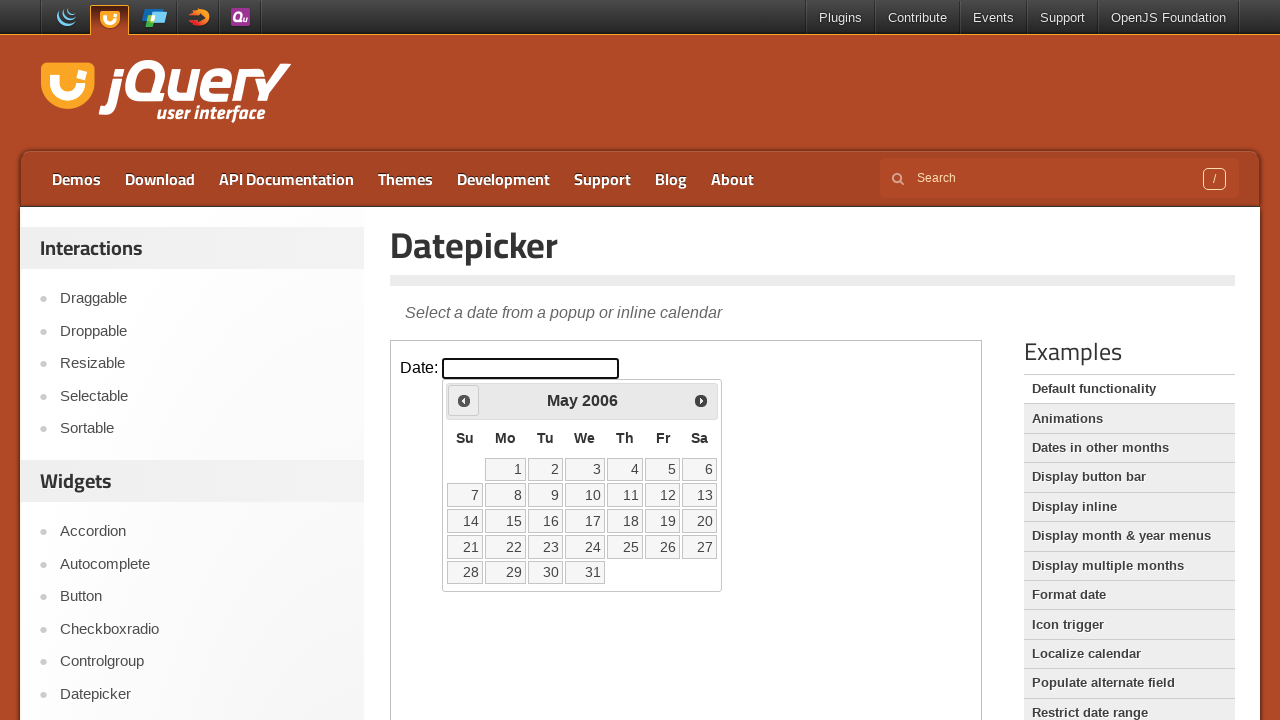

Checked current date: May 2006
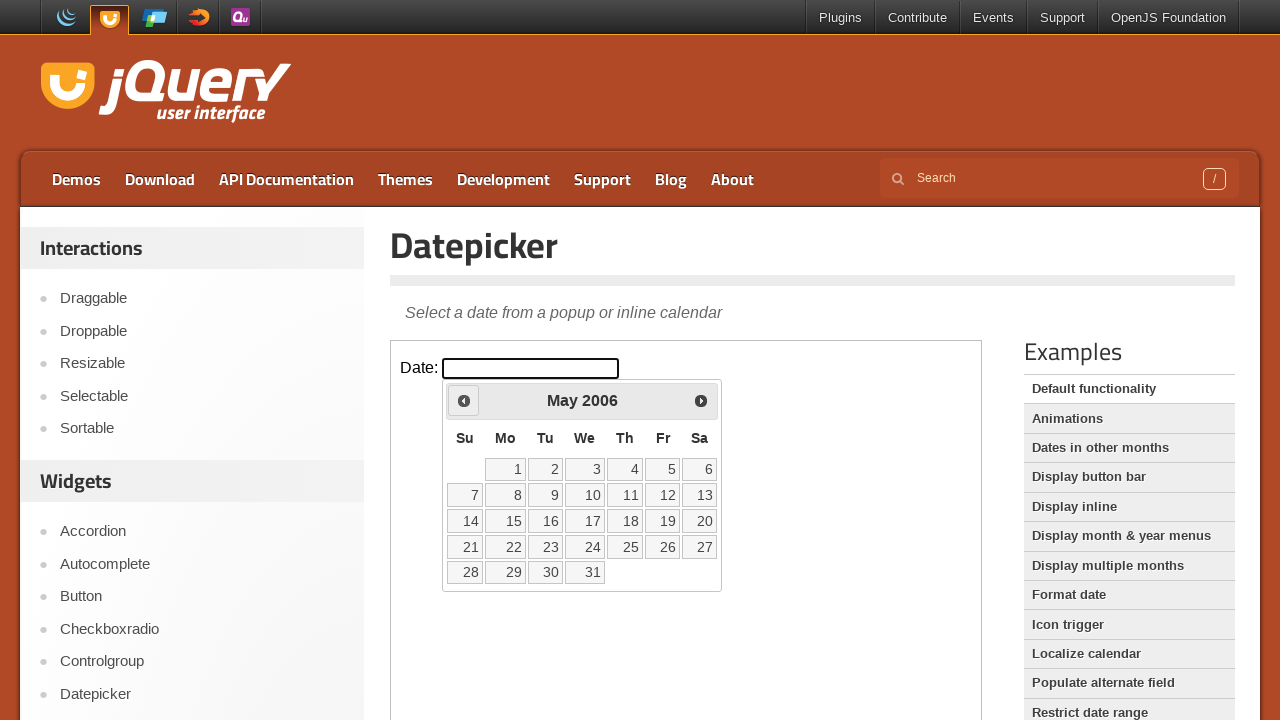

Clicked previous month button to navigate backwards at (464, 400) on iframe >> nth=0 >> internal:control=enter-frame >> xpath=//span[@class='ui-icon 
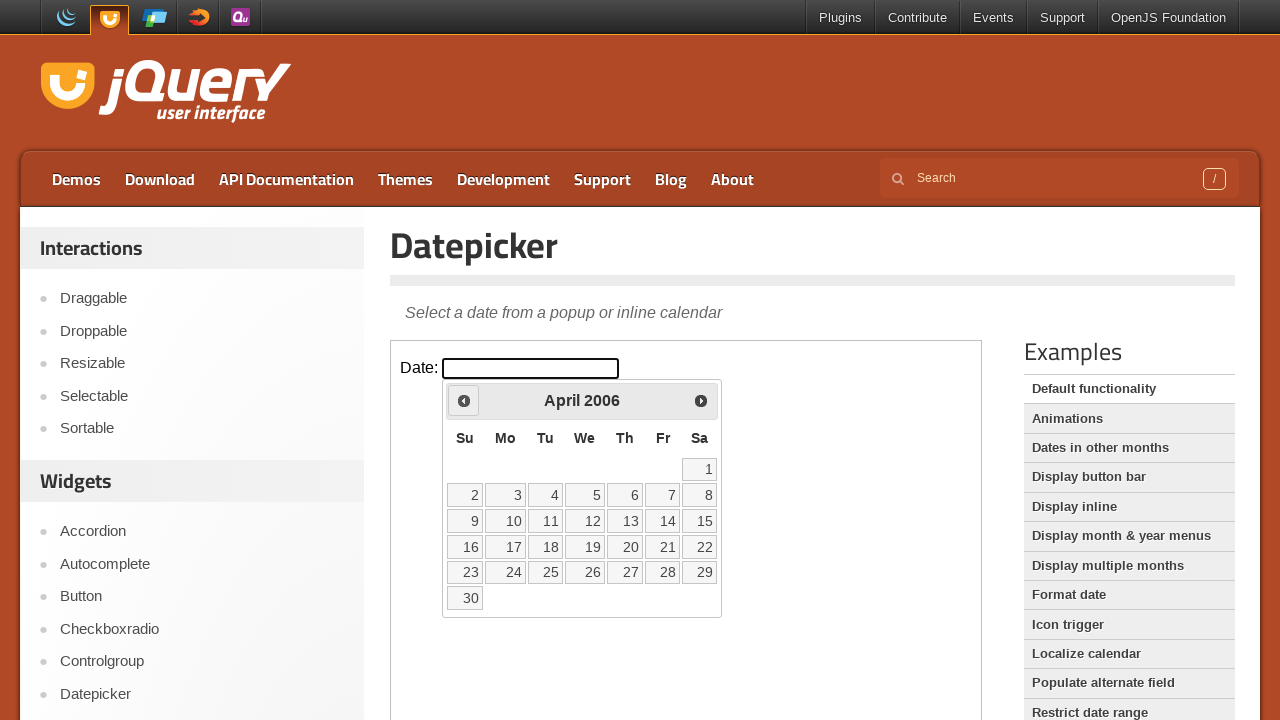

Checked current date: April 2006
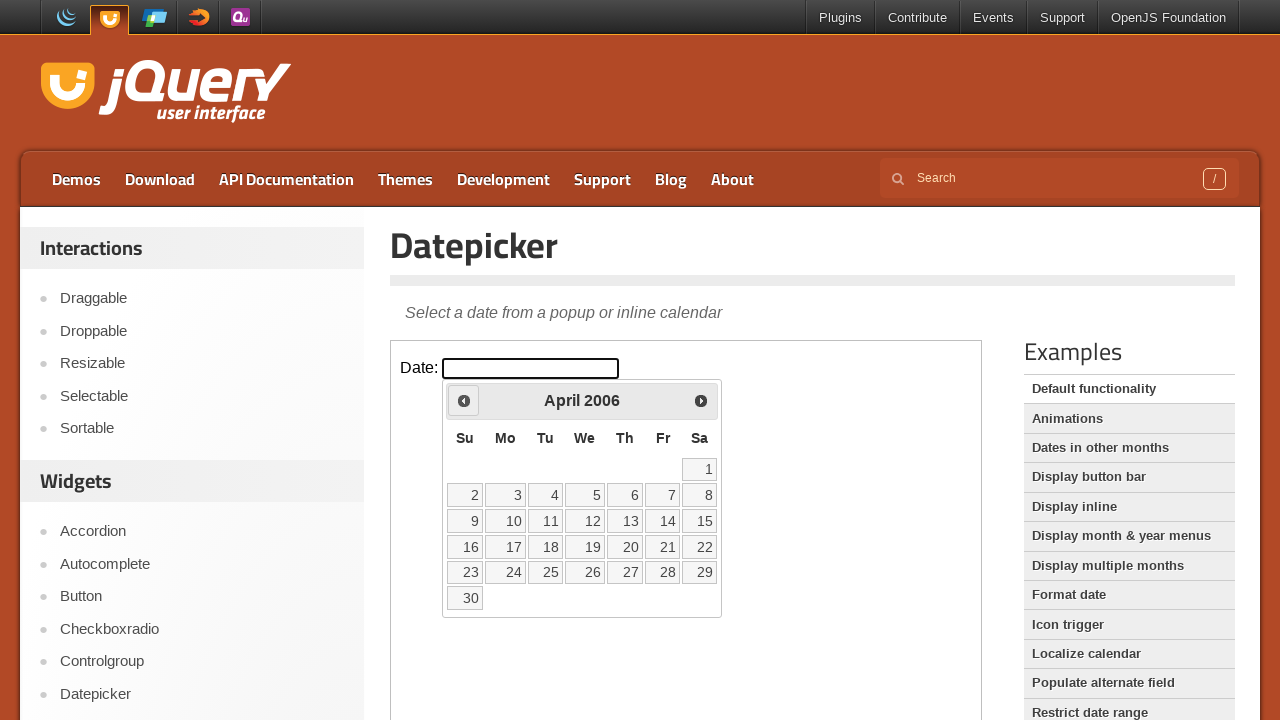

Clicked previous month button to navigate backwards at (464, 400) on iframe >> nth=0 >> internal:control=enter-frame >> xpath=//span[@class='ui-icon 
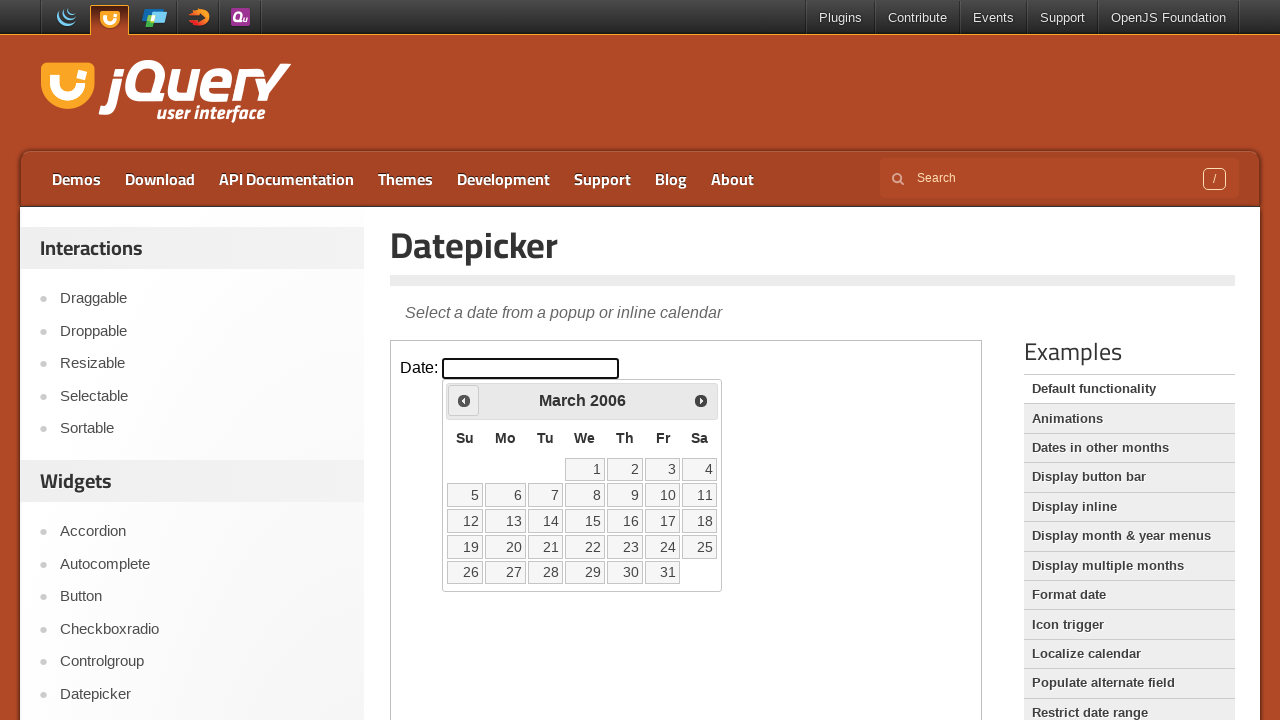

Checked current date: March 2006
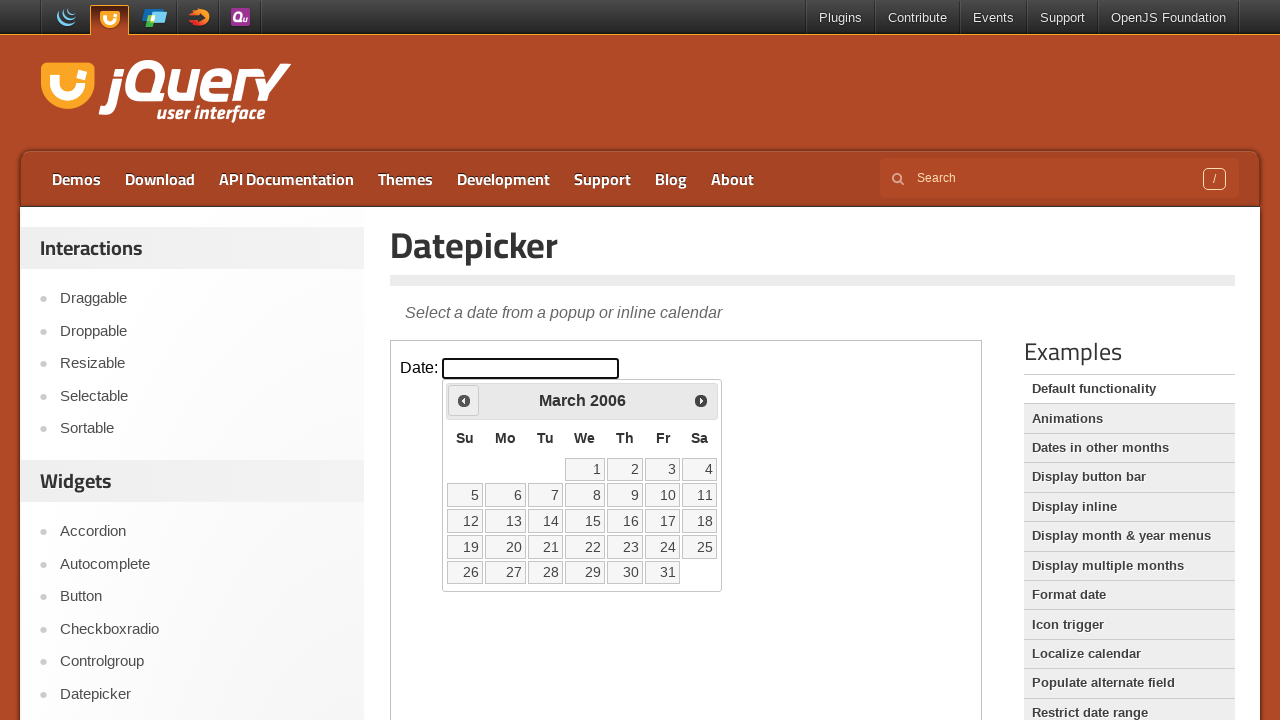

Clicked previous month button to navigate backwards at (464, 400) on iframe >> nth=0 >> internal:control=enter-frame >> xpath=//span[@class='ui-icon 
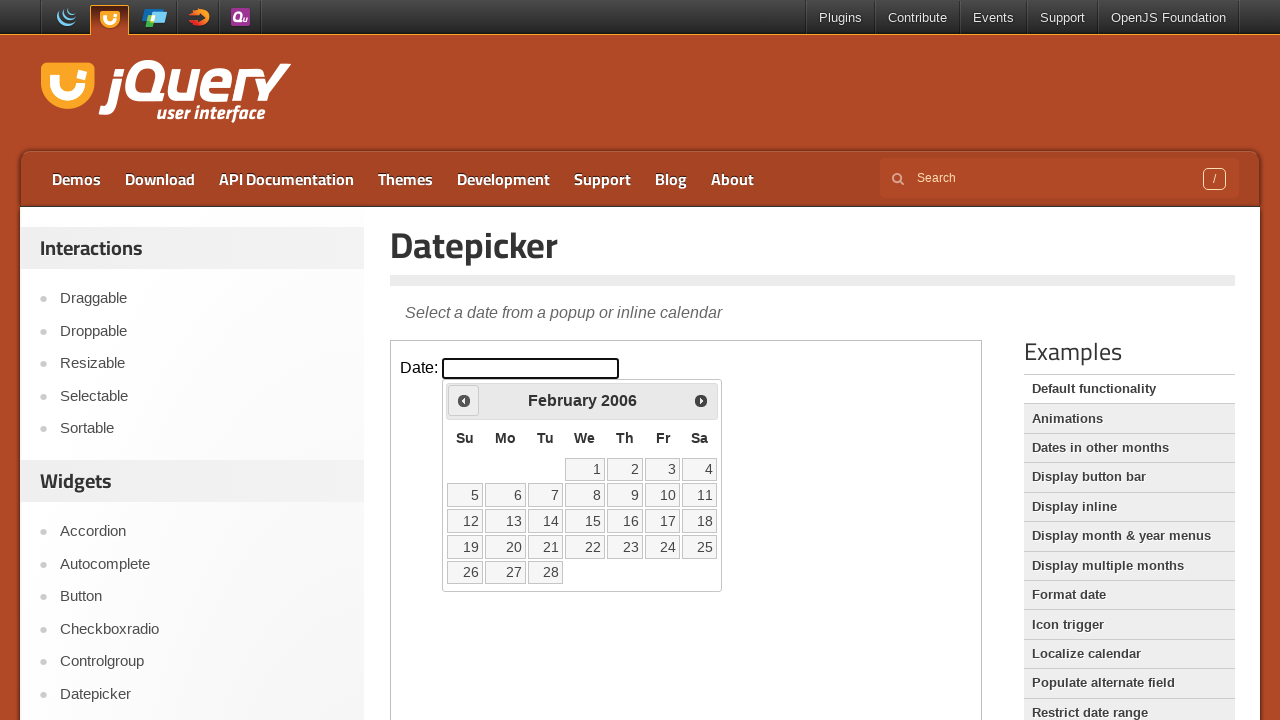

Checked current date: February 2006
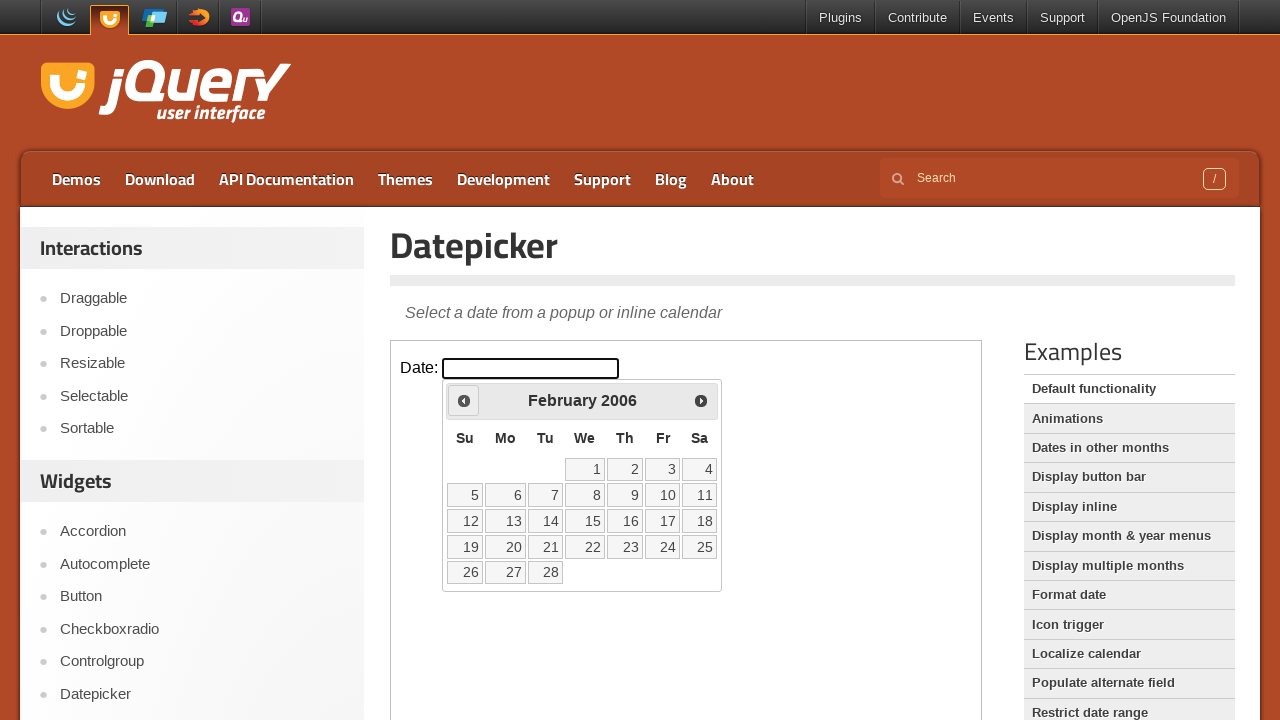

Clicked previous month button to navigate backwards at (464, 400) on iframe >> nth=0 >> internal:control=enter-frame >> xpath=//span[@class='ui-icon 
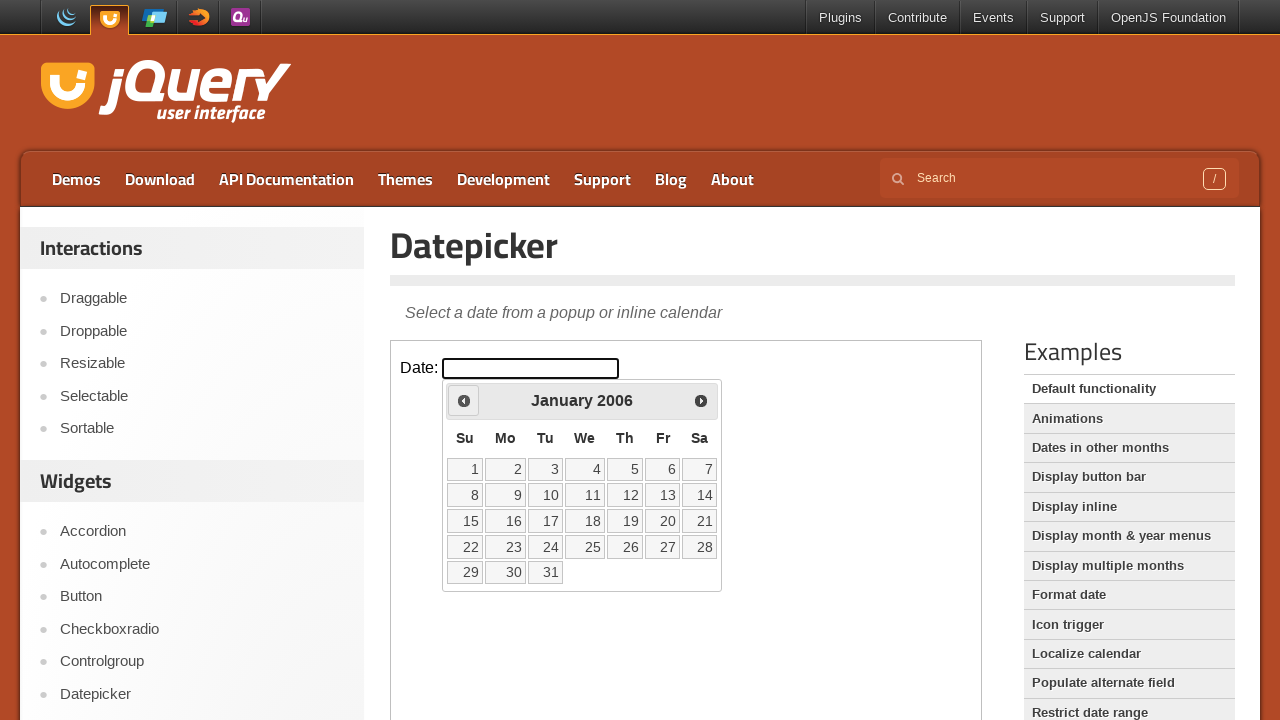

Checked current date: January 2006
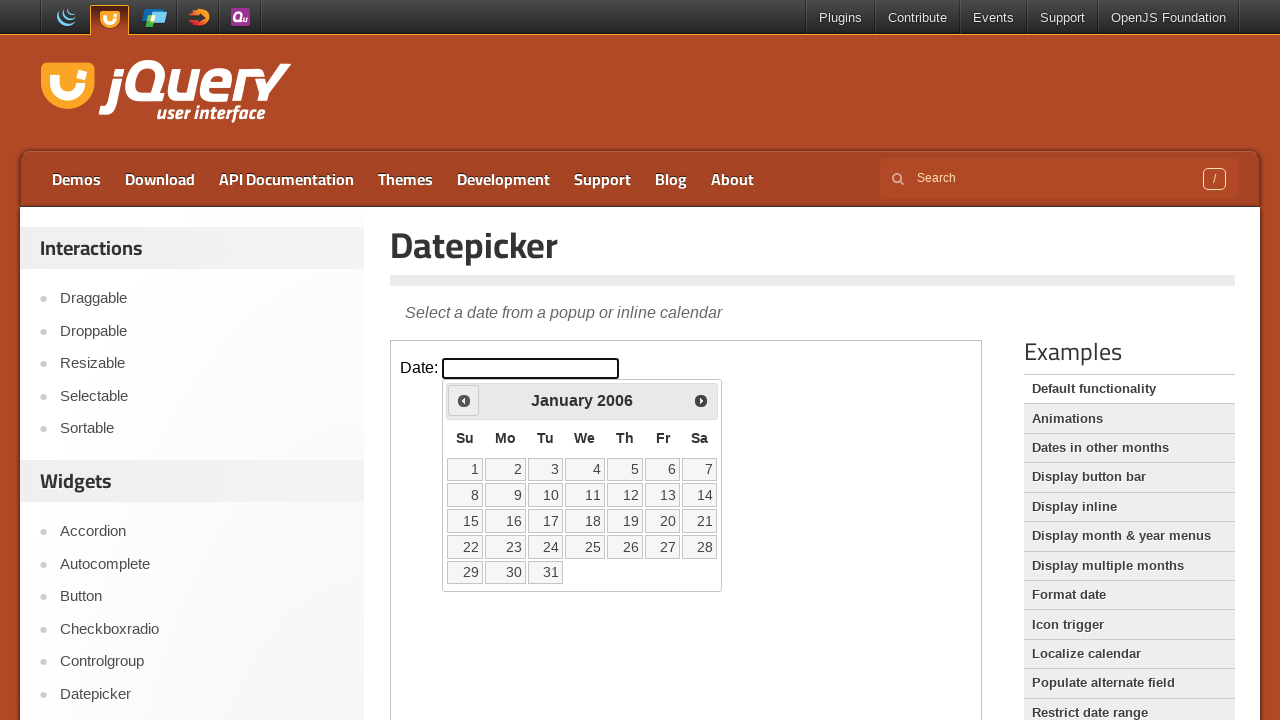

Clicked previous month button to navigate backwards at (464, 400) on iframe >> nth=0 >> internal:control=enter-frame >> xpath=//span[@class='ui-icon 
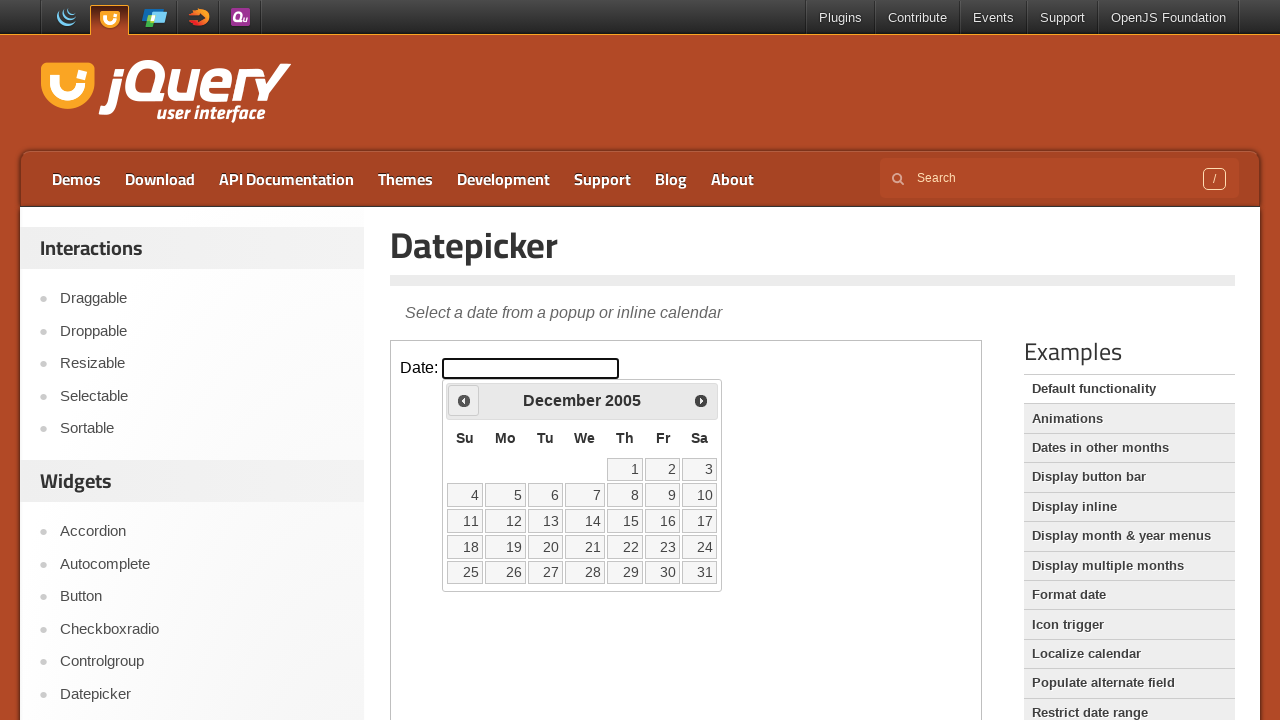

Checked current date: December 2005
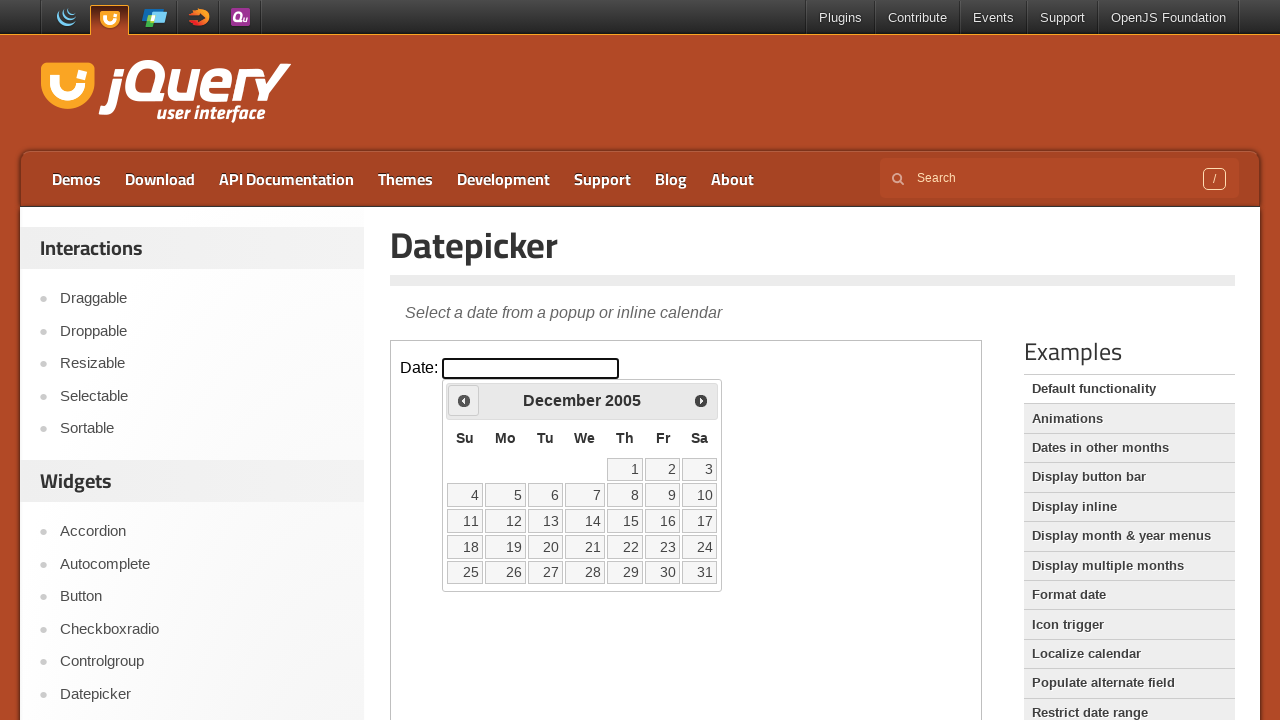

Clicked previous month button to navigate backwards at (464, 400) on iframe >> nth=0 >> internal:control=enter-frame >> xpath=//span[@class='ui-icon 
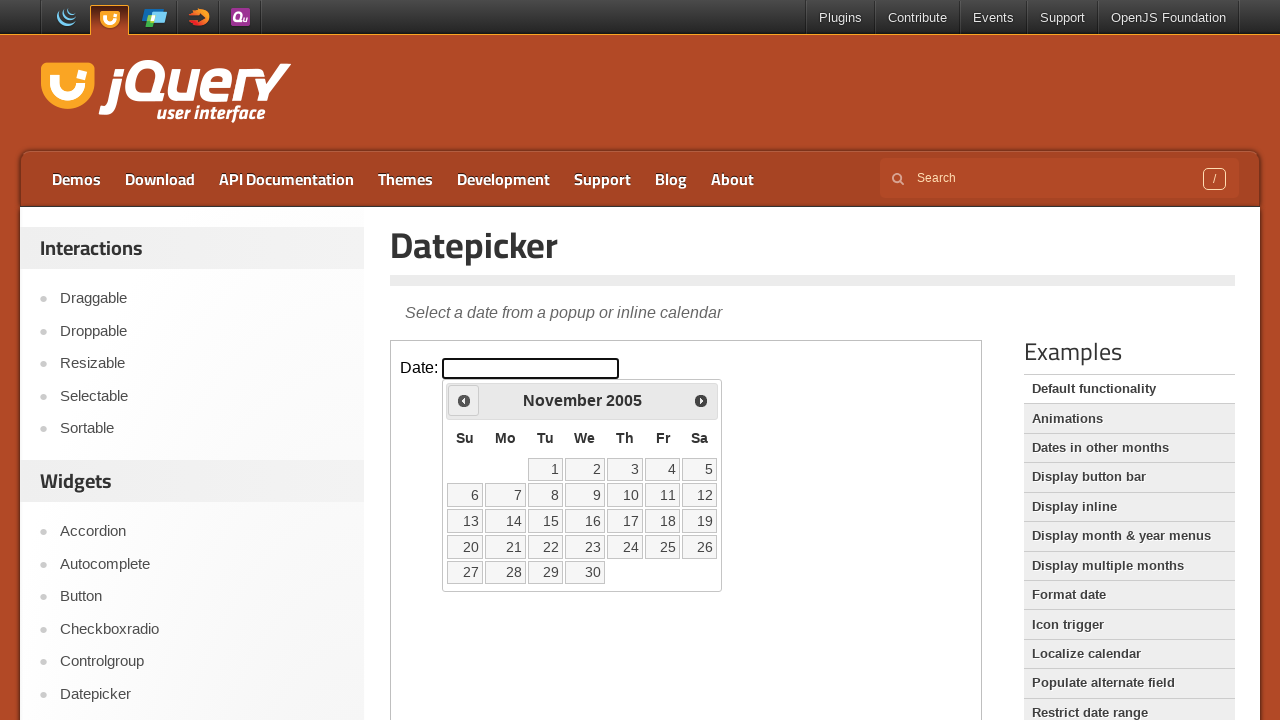

Checked current date: November 2005
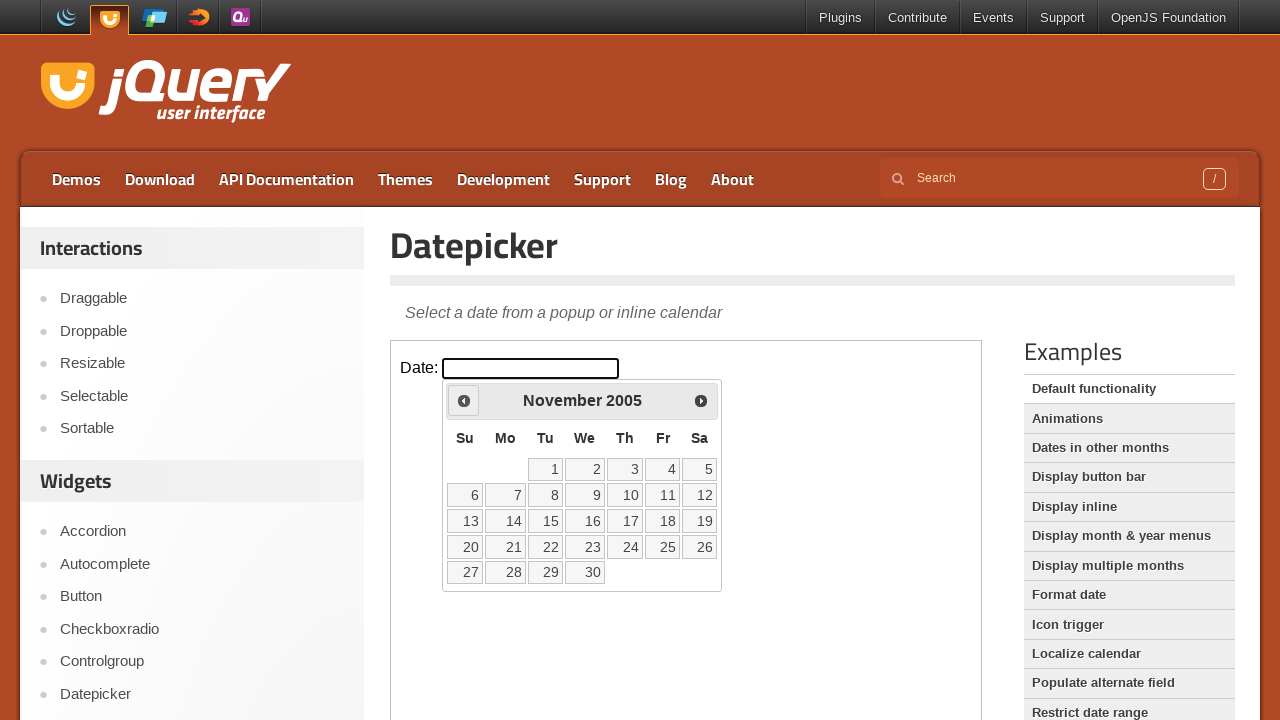

Clicked previous month button to navigate backwards at (464, 400) on iframe >> nth=0 >> internal:control=enter-frame >> xpath=//span[@class='ui-icon 
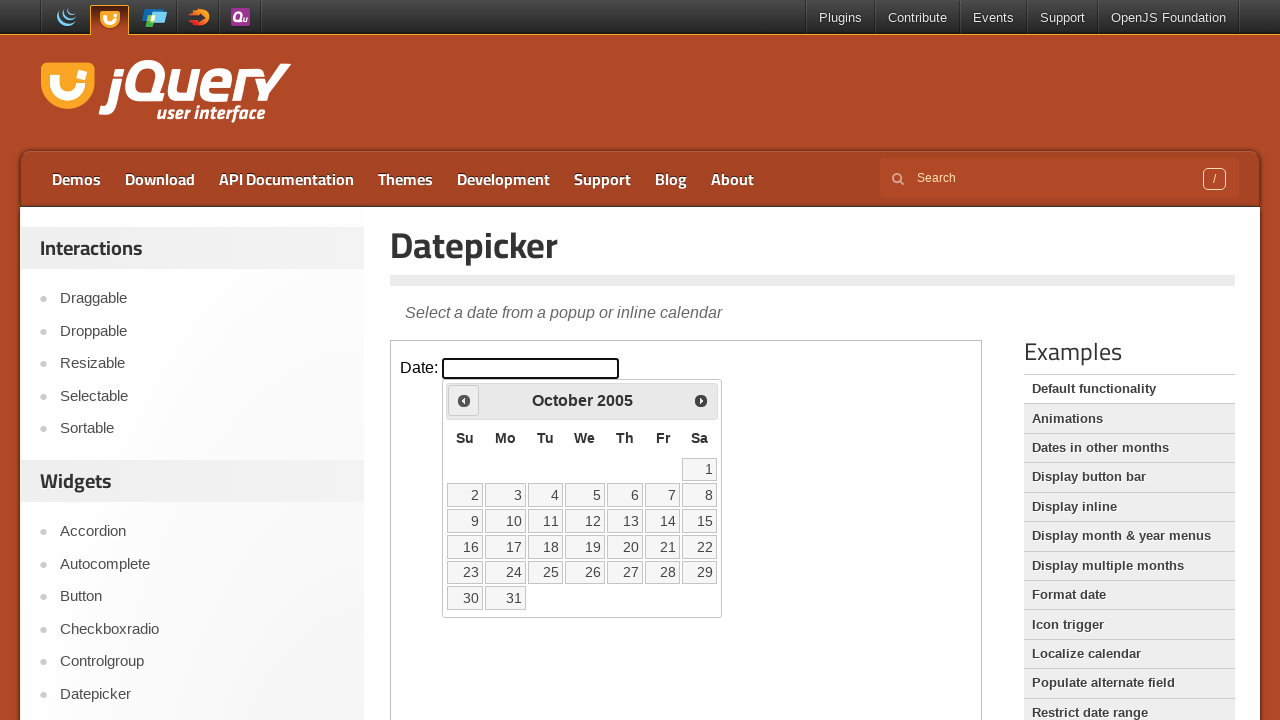

Checked current date: October 2005
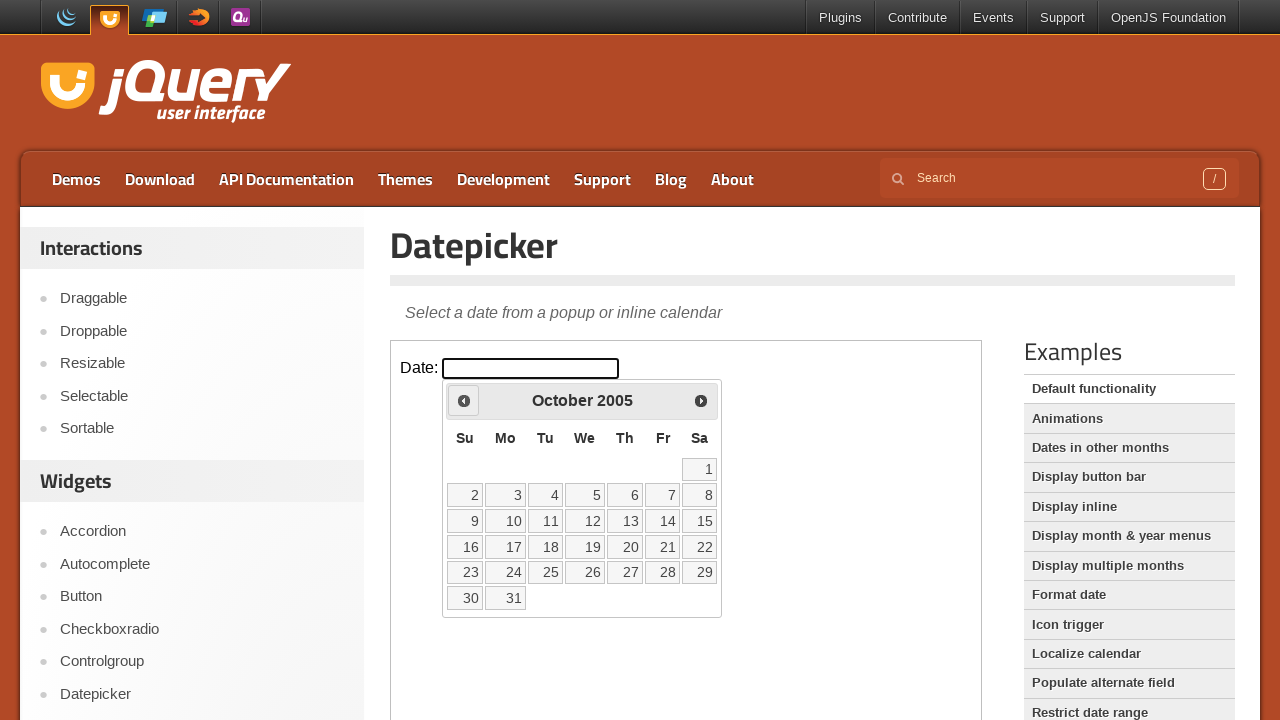

Clicked previous month button to navigate backwards at (464, 400) on iframe >> nth=0 >> internal:control=enter-frame >> xpath=//span[@class='ui-icon 
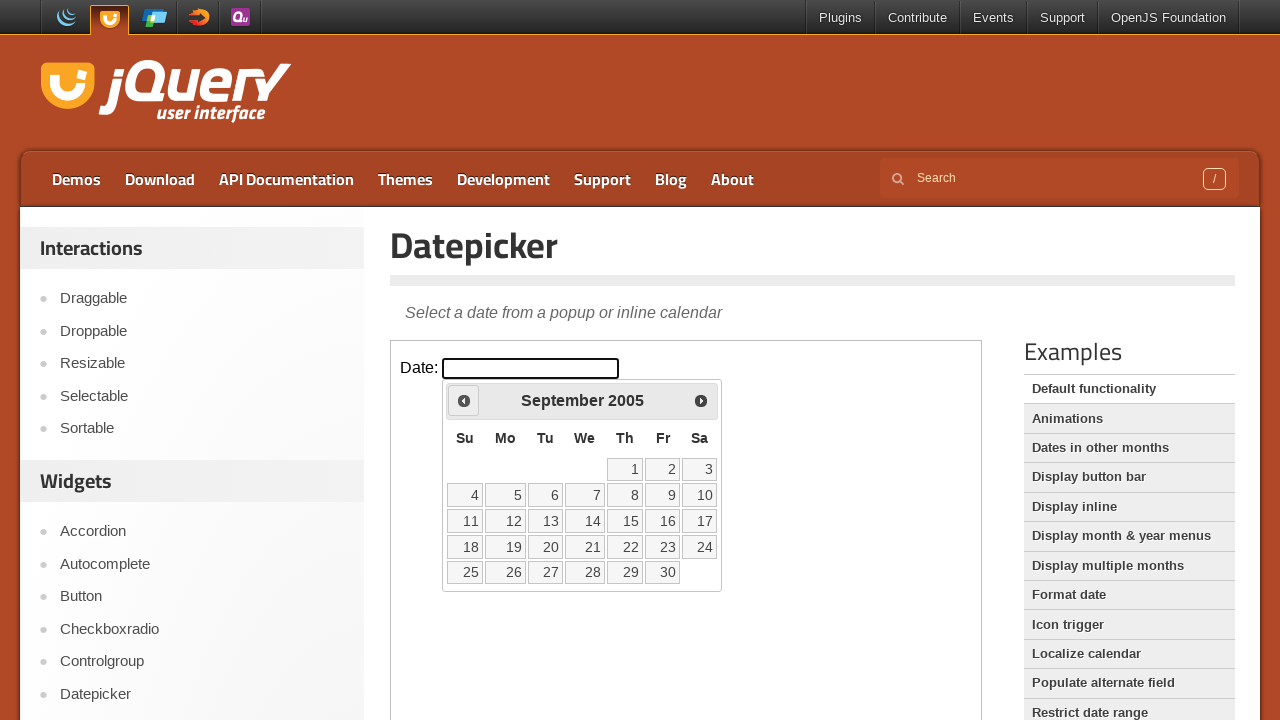

Checked current date: September 2005
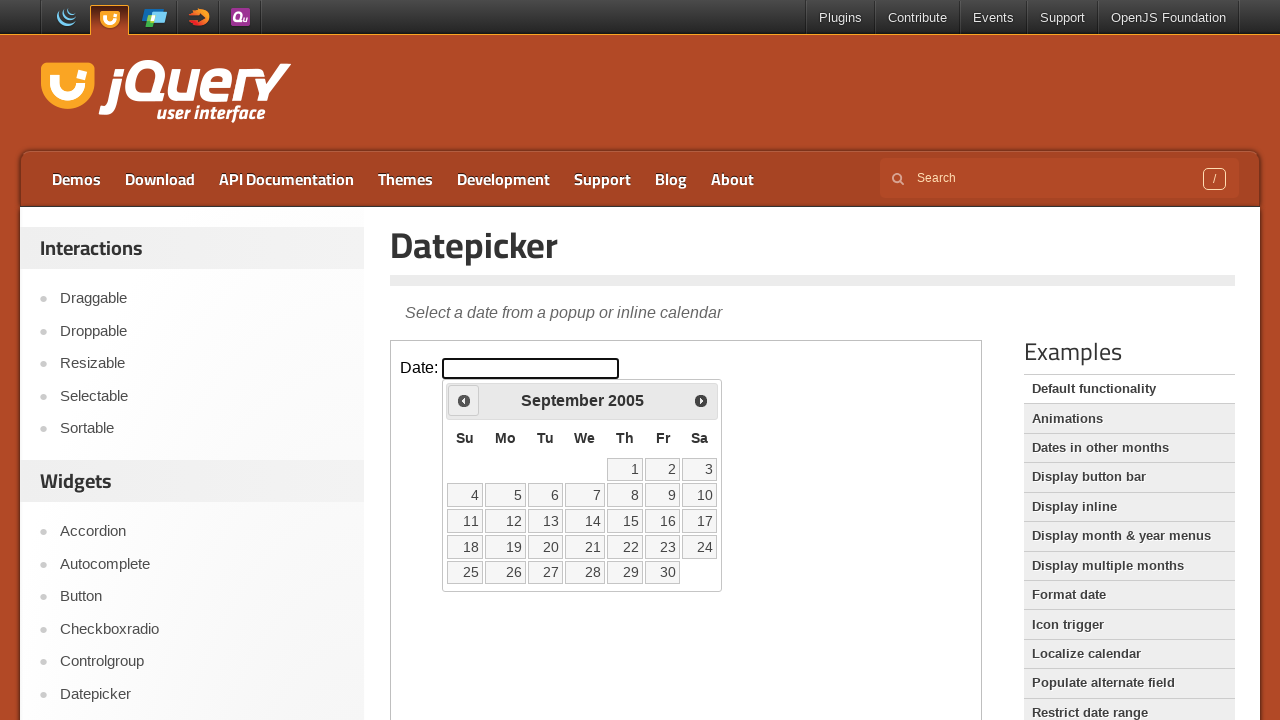

Clicked previous month button to navigate backwards at (464, 400) on iframe >> nth=0 >> internal:control=enter-frame >> xpath=//span[@class='ui-icon 
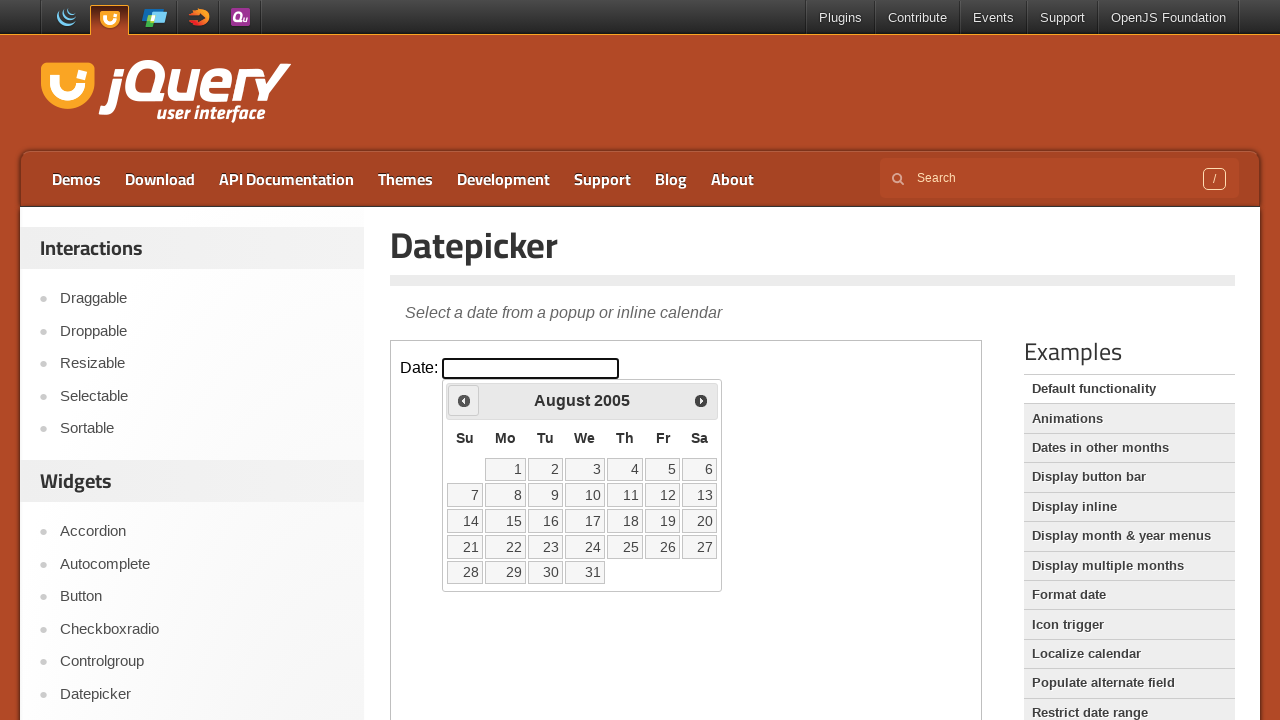

Checked current date: August 2005
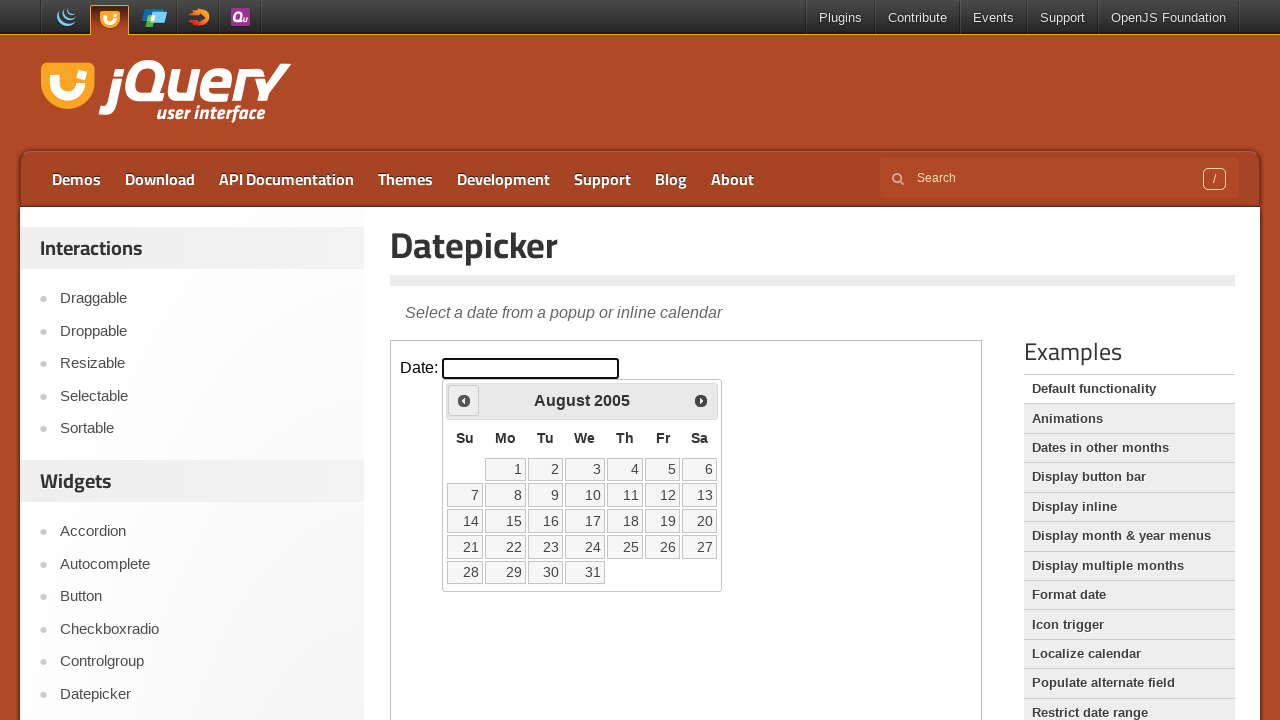

Clicked previous month button to navigate backwards at (464, 400) on iframe >> nth=0 >> internal:control=enter-frame >> xpath=//span[@class='ui-icon 
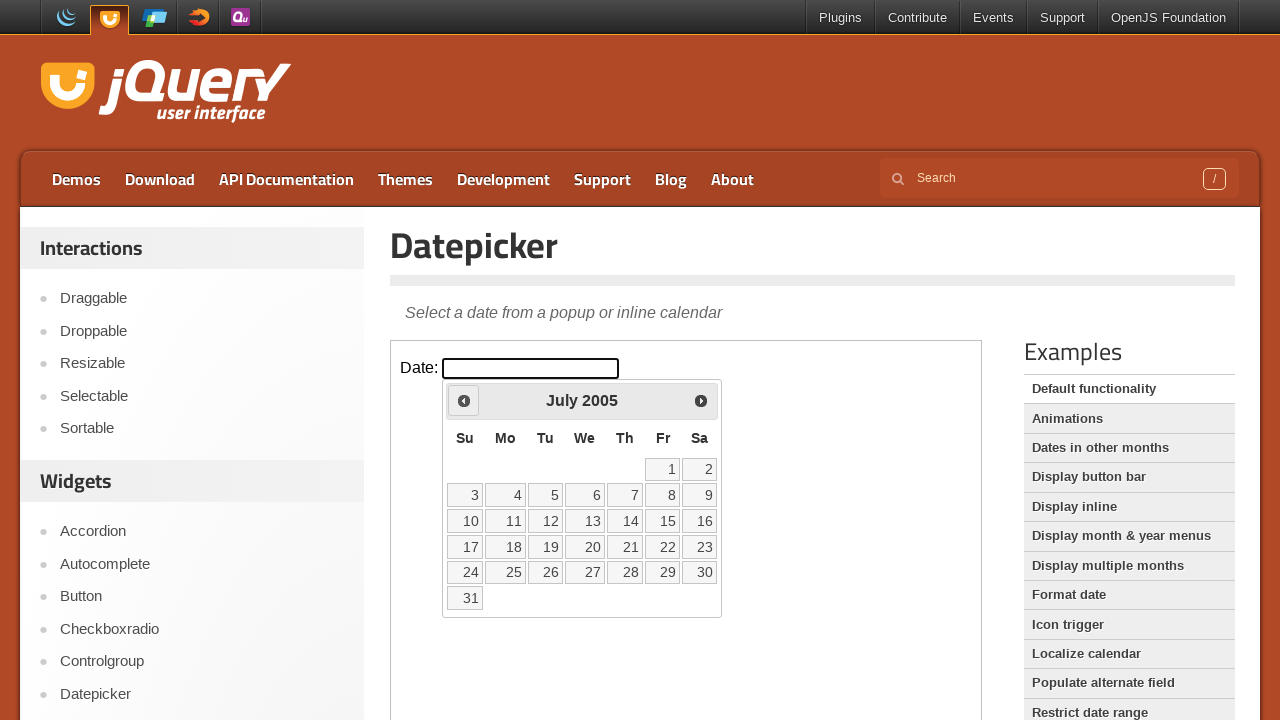

Checked current date: July 2005
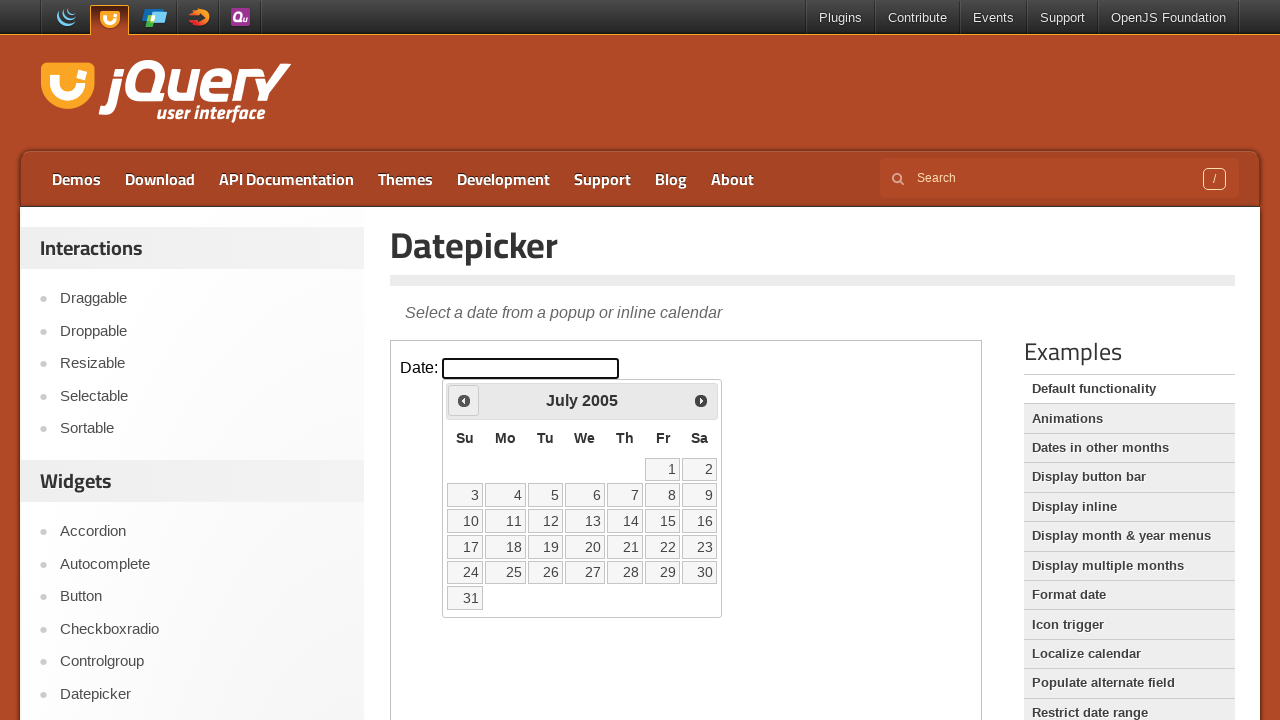

Clicked previous month button to navigate backwards at (464, 400) on iframe >> nth=0 >> internal:control=enter-frame >> xpath=//span[@class='ui-icon 
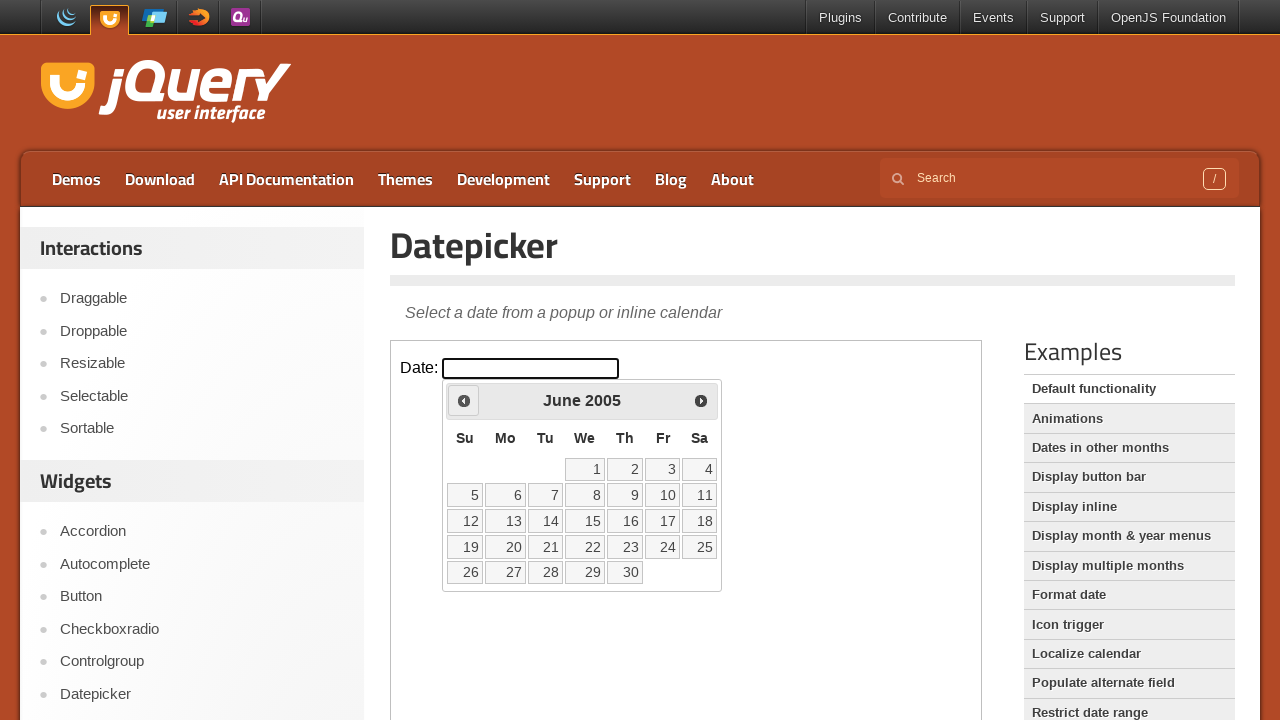

Checked current date: June 2005
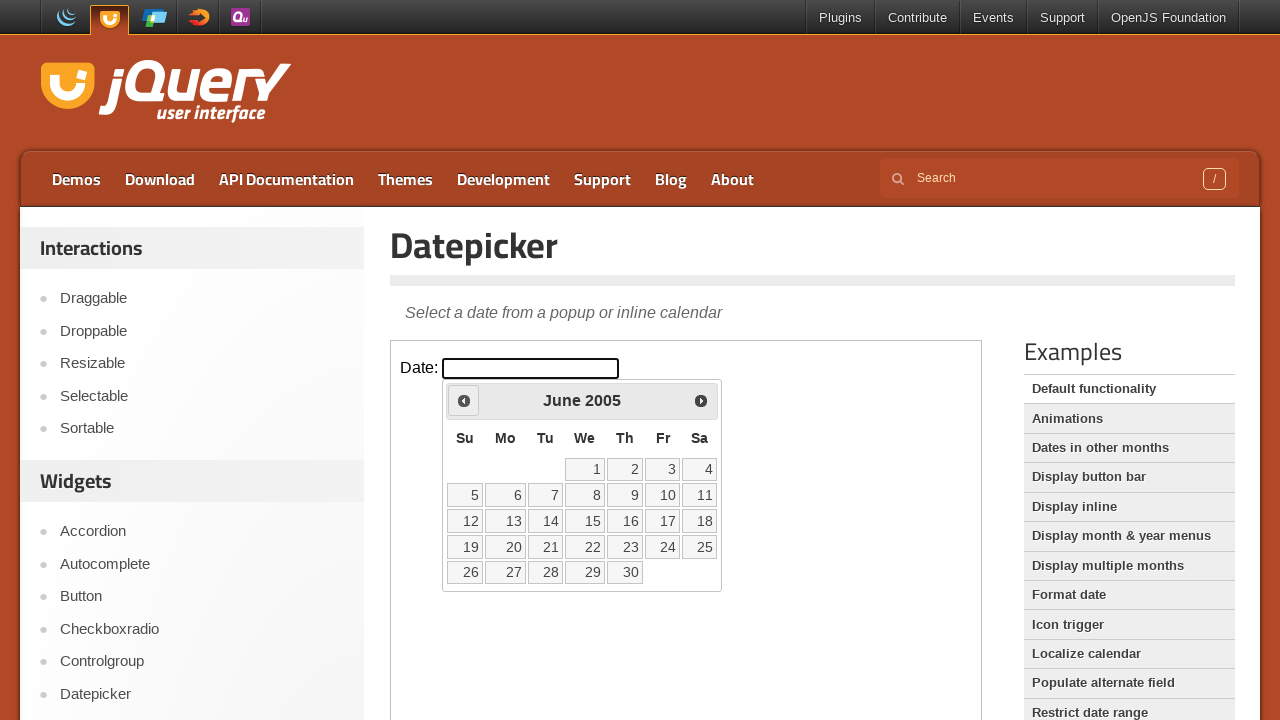

Clicked previous month button to navigate backwards at (464, 400) on iframe >> nth=0 >> internal:control=enter-frame >> xpath=//span[@class='ui-icon 
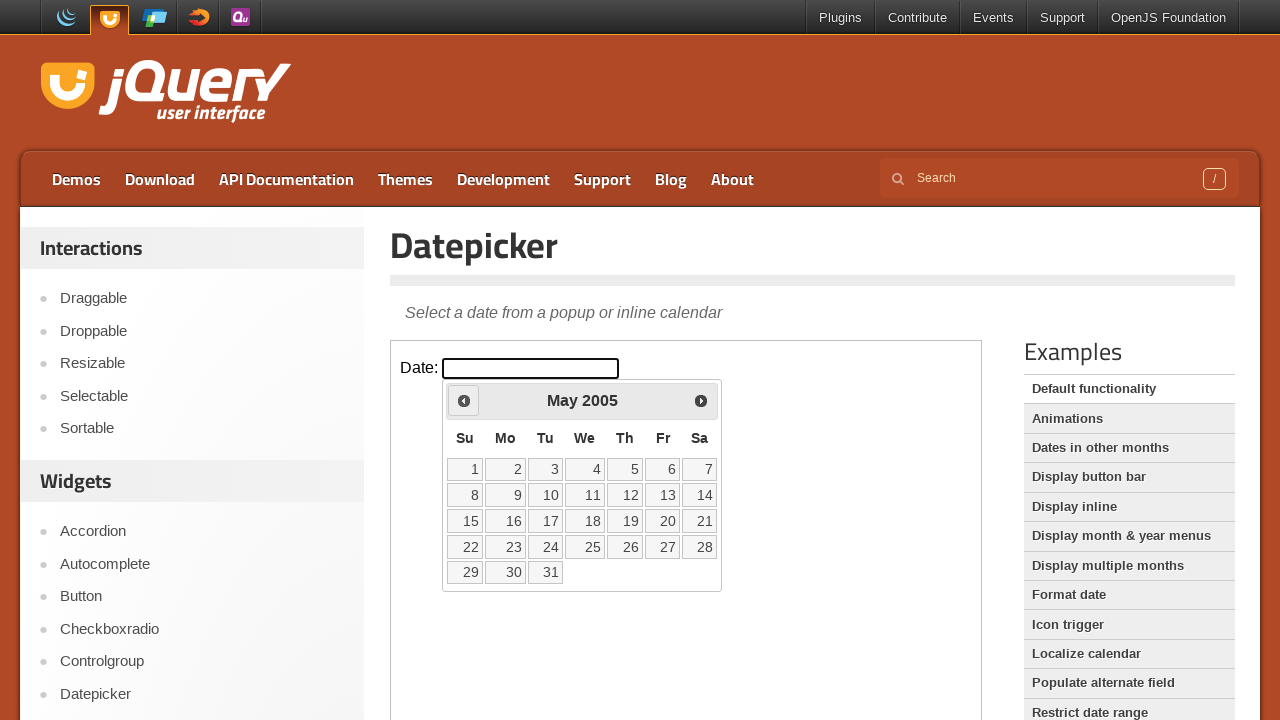

Checked current date: May 2005
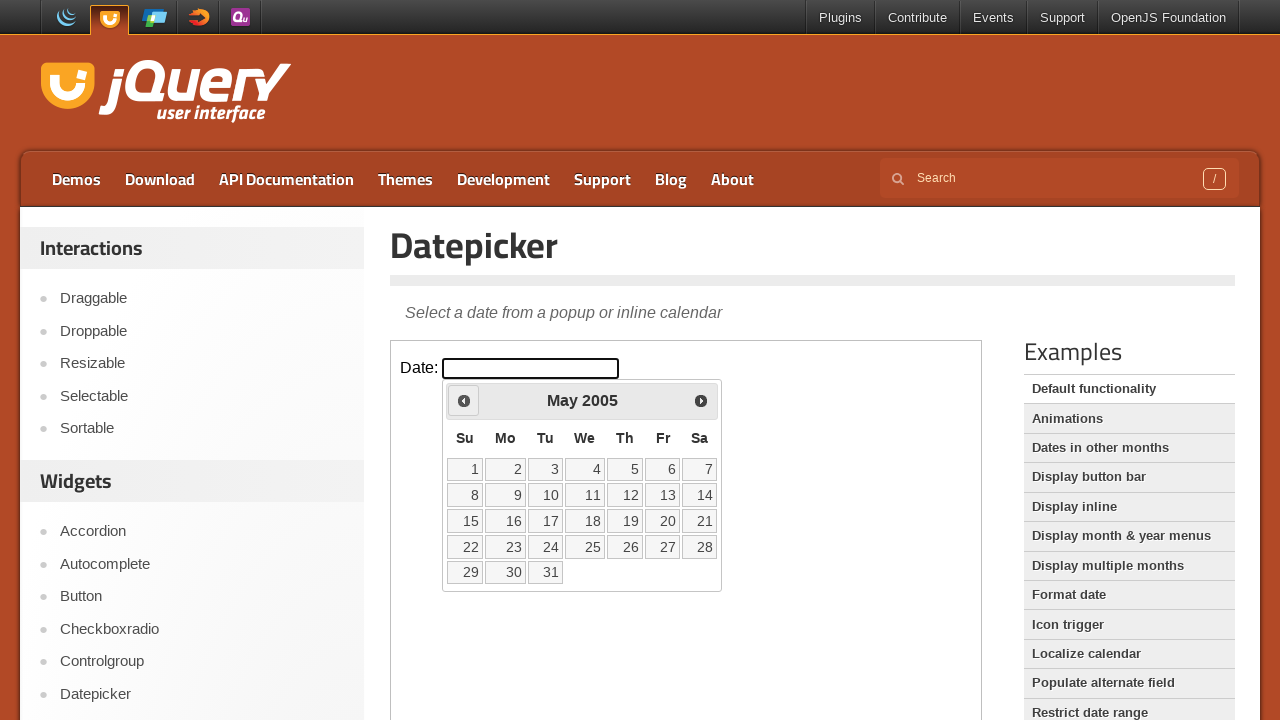

Clicked previous month button to navigate backwards at (464, 400) on iframe >> nth=0 >> internal:control=enter-frame >> xpath=//span[@class='ui-icon 
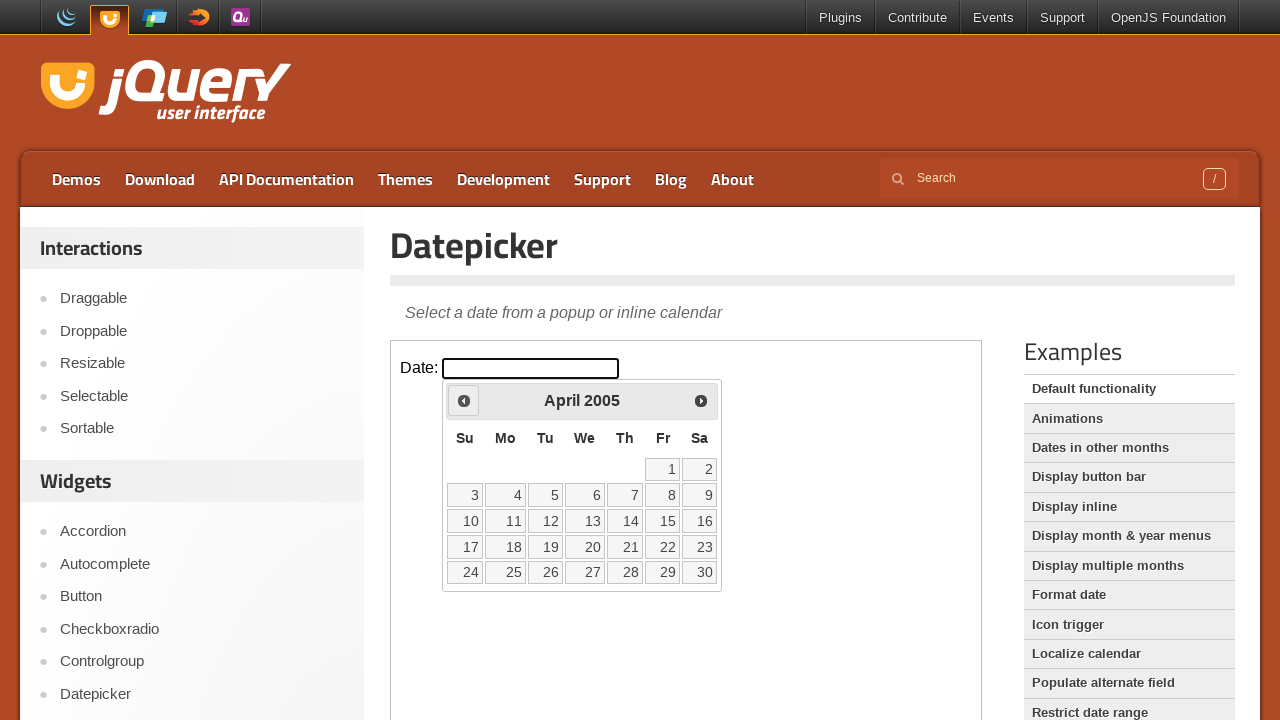

Checked current date: April 2005
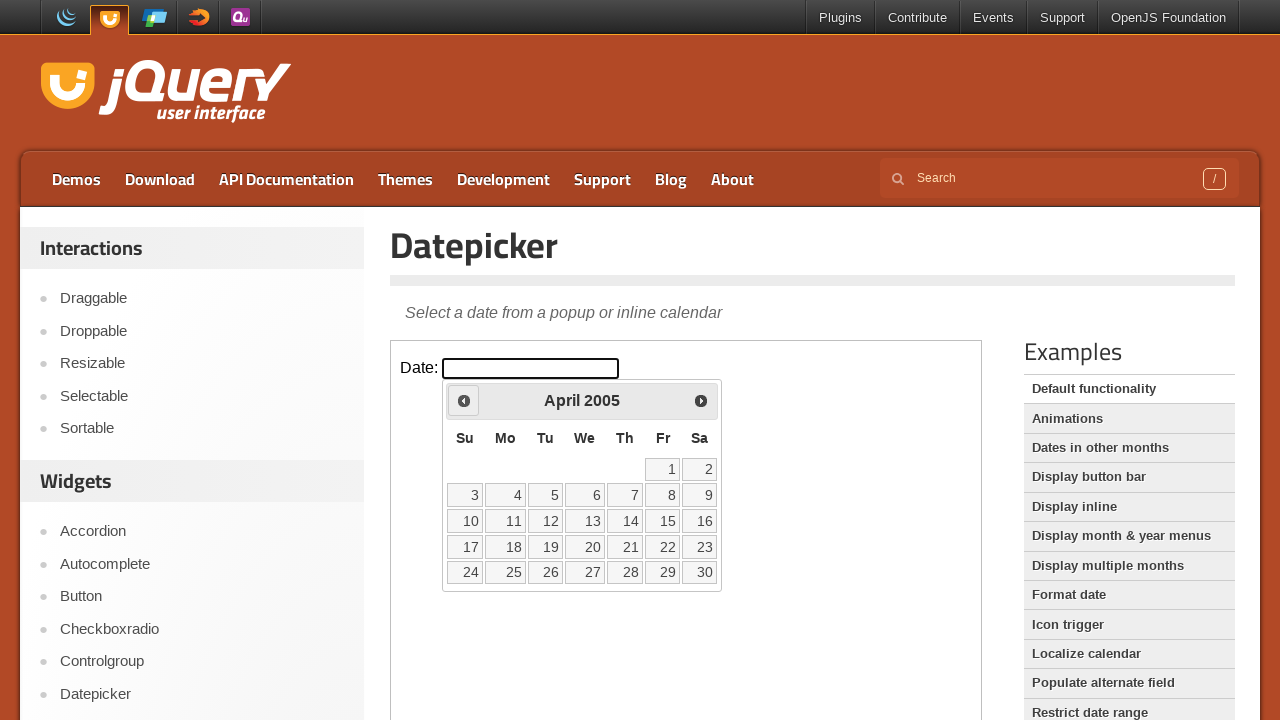

Clicked previous month button to navigate backwards at (464, 400) on iframe >> nth=0 >> internal:control=enter-frame >> xpath=//span[@class='ui-icon 
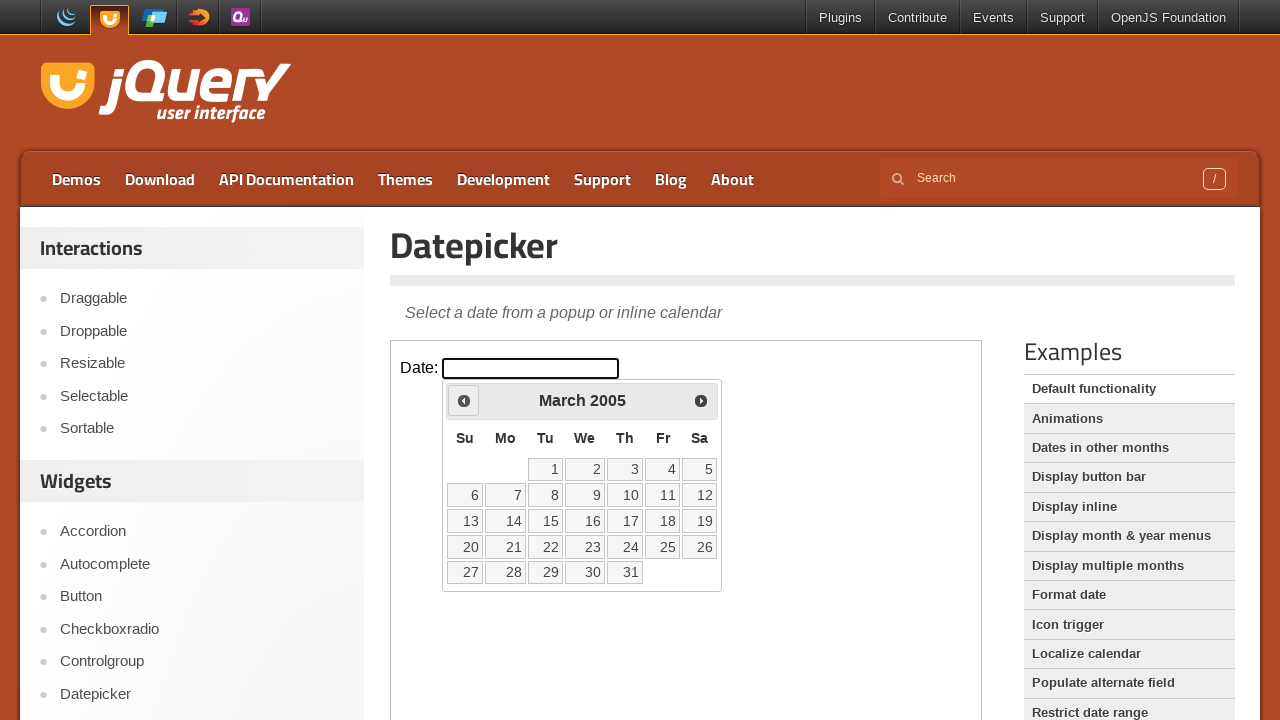

Checked current date: March 2005
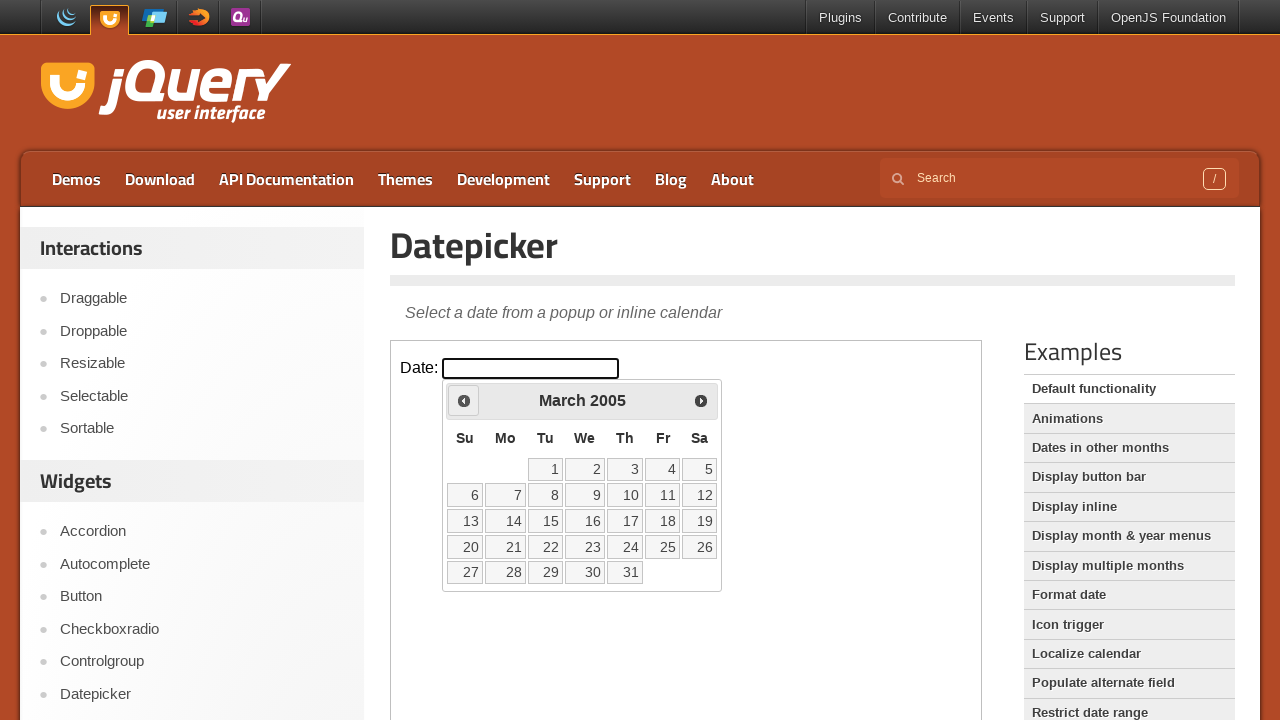

Clicked previous month button to navigate backwards at (464, 400) on iframe >> nth=0 >> internal:control=enter-frame >> xpath=//span[@class='ui-icon 
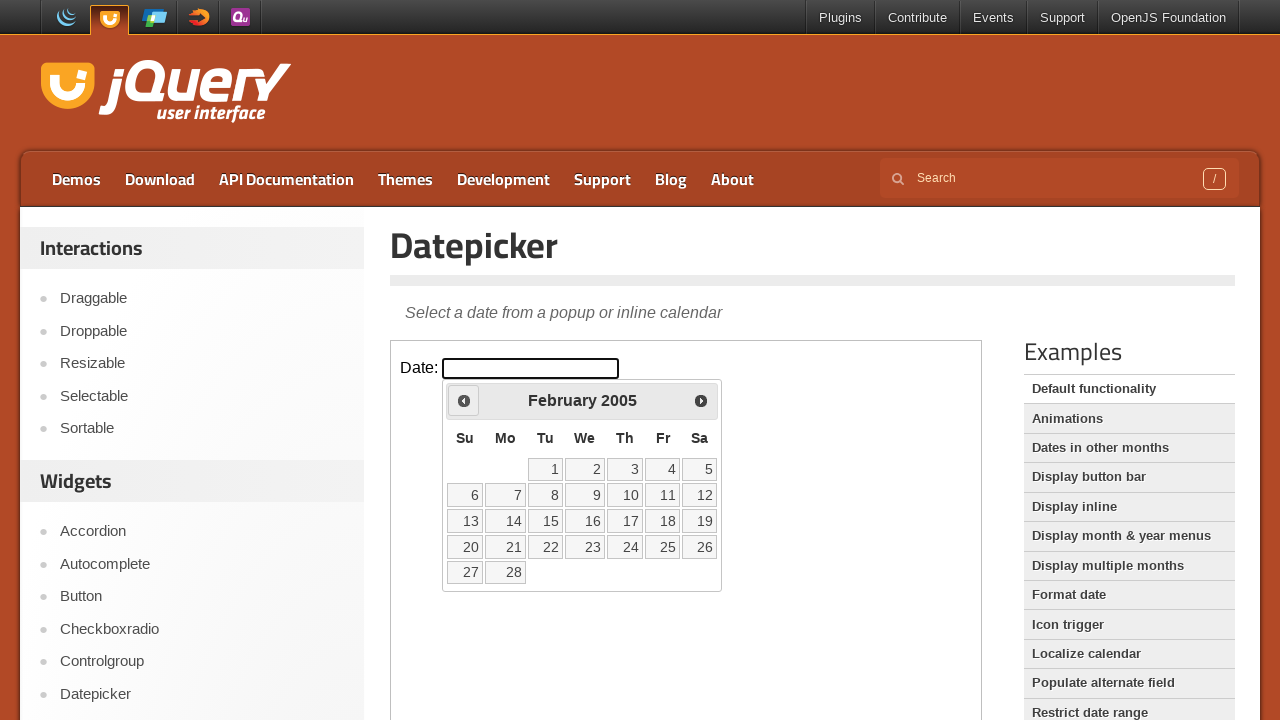

Checked current date: February 2005
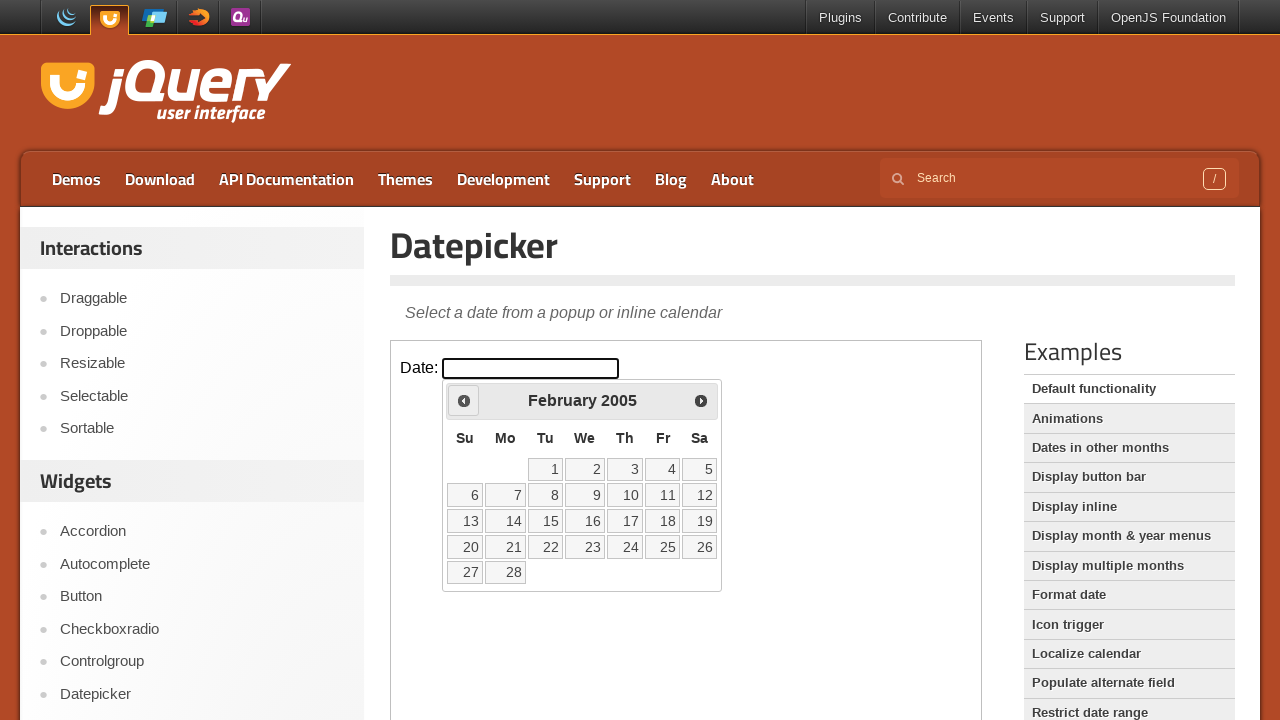

Clicked previous month button to navigate backwards at (464, 400) on iframe >> nth=0 >> internal:control=enter-frame >> xpath=//span[@class='ui-icon 
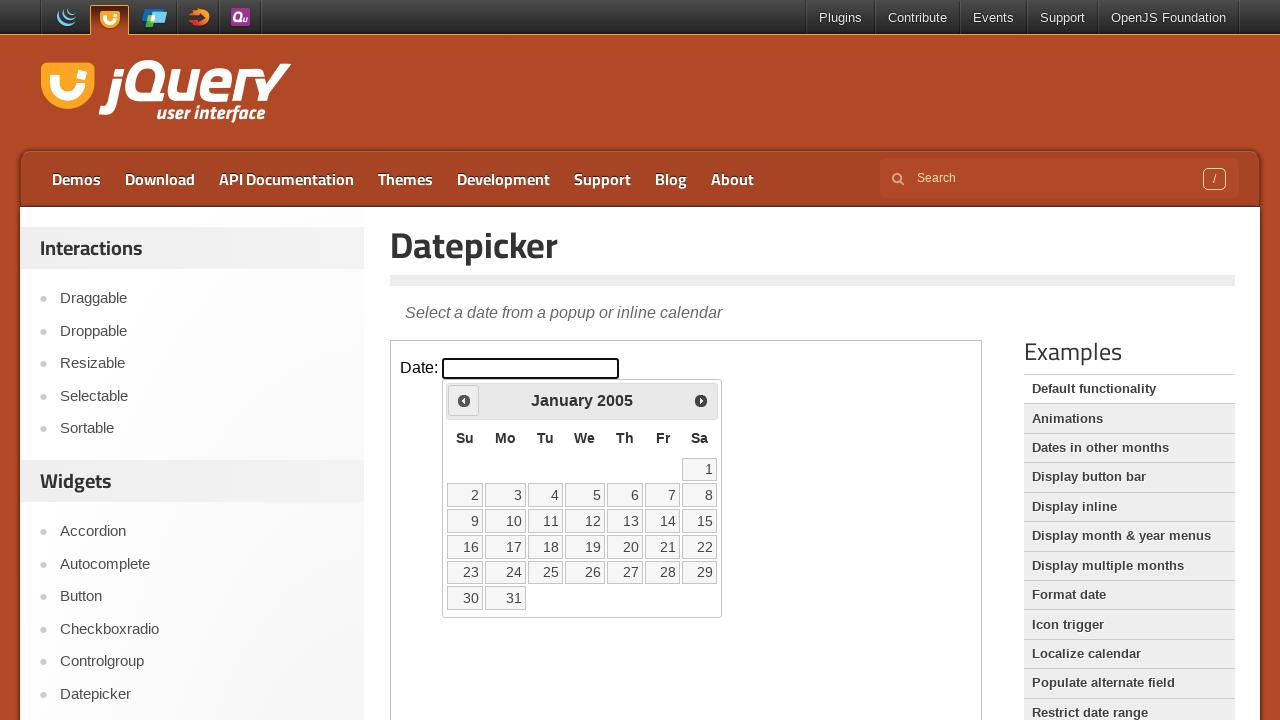

Checked current date: January 2005
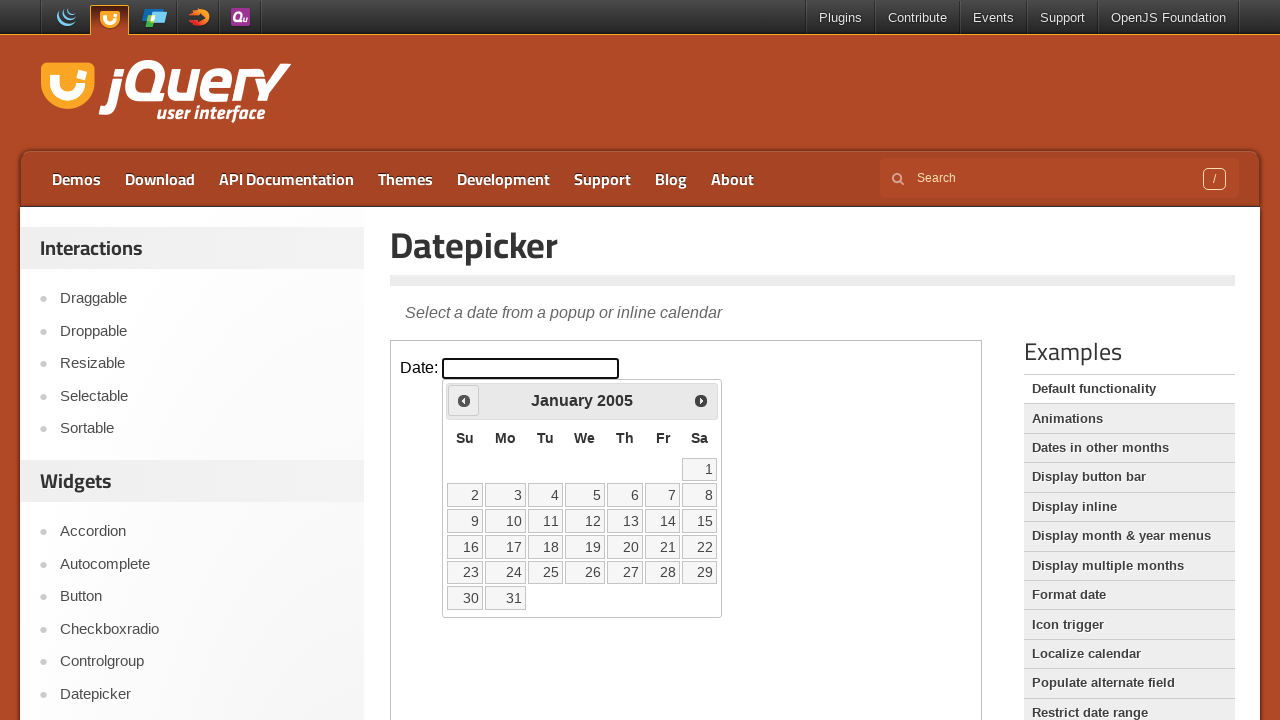

Clicked previous month button to navigate backwards at (464, 400) on iframe >> nth=0 >> internal:control=enter-frame >> xpath=//span[@class='ui-icon 
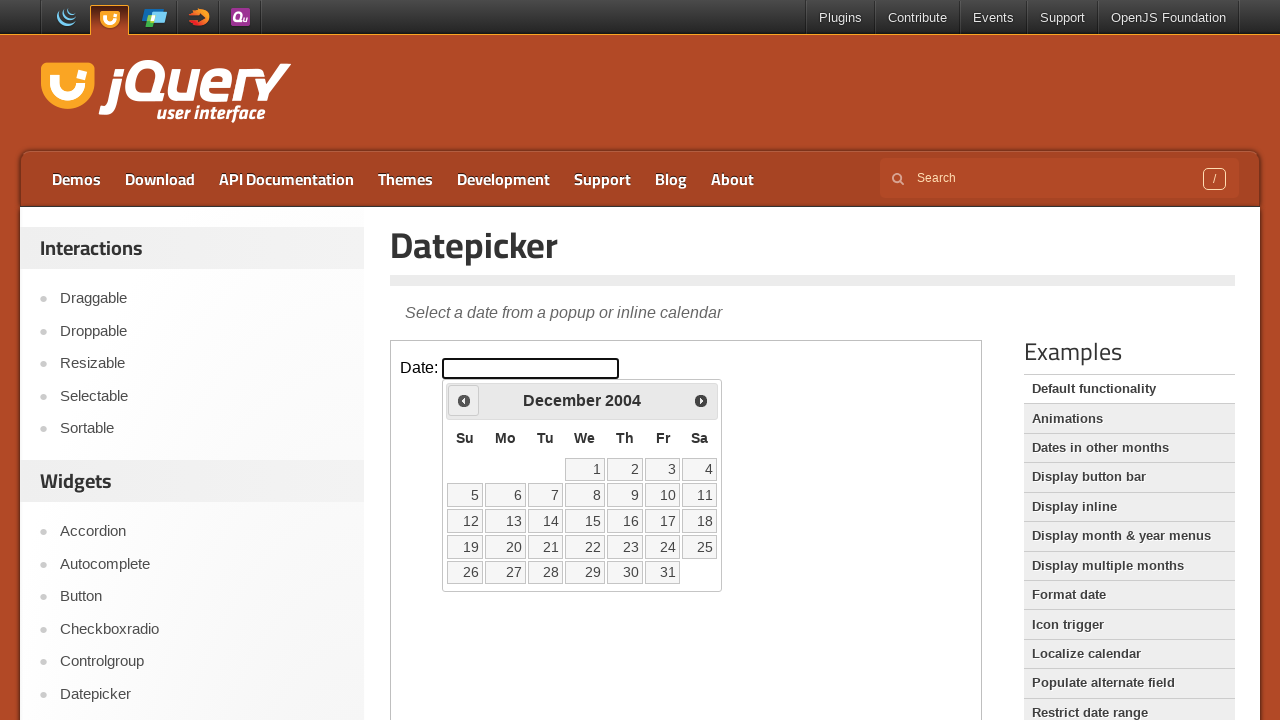

Checked current date: December 2004
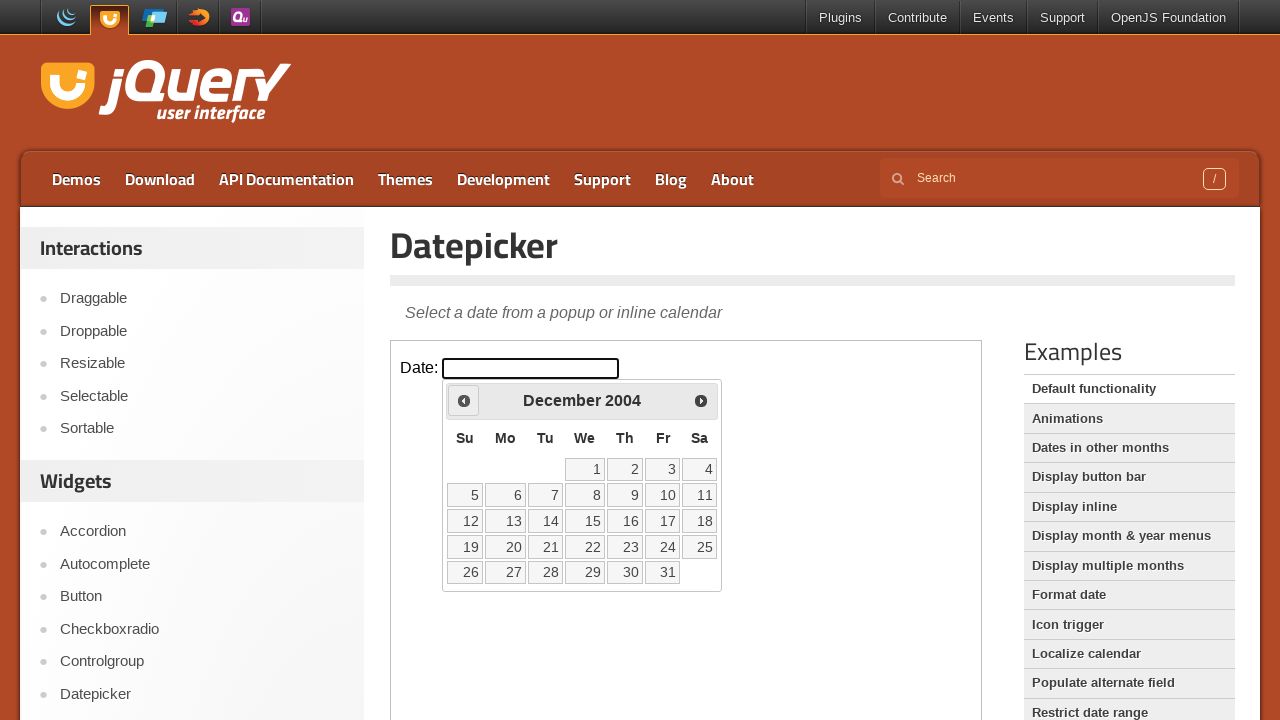

Clicked previous month button to navigate backwards at (464, 400) on iframe >> nth=0 >> internal:control=enter-frame >> xpath=//span[@class='ui-icon 
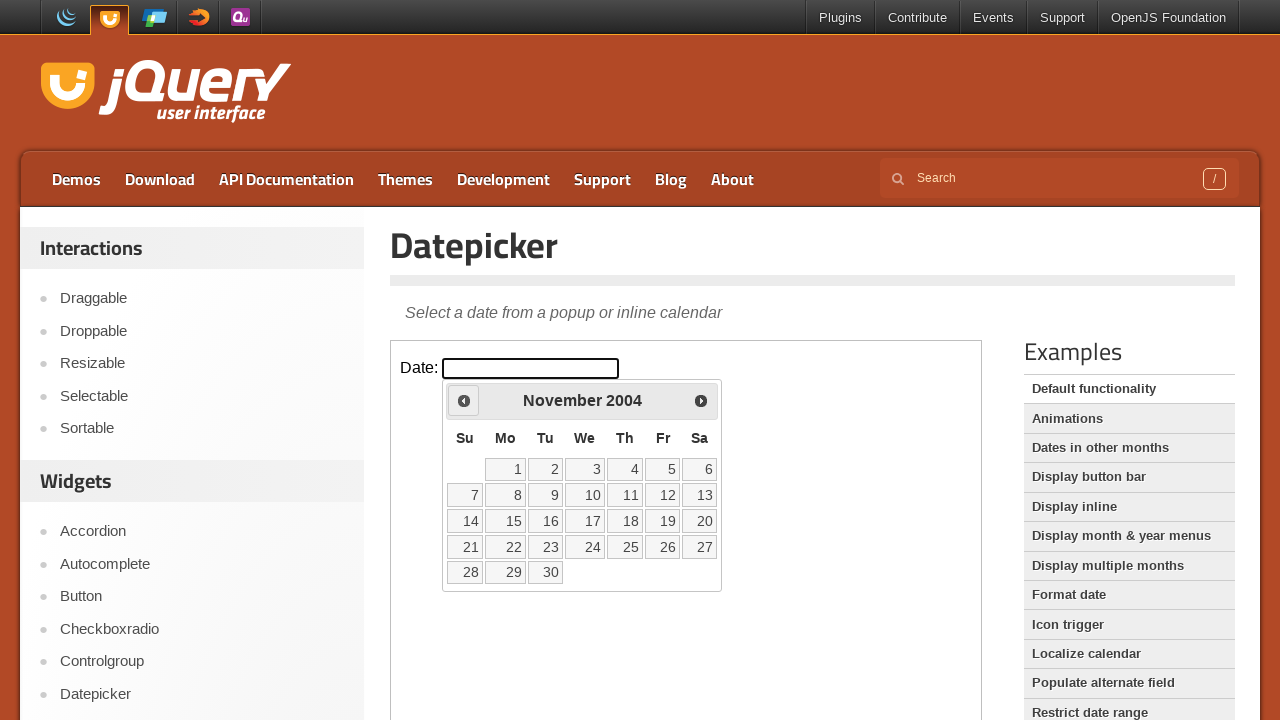

Checked current date: November 2004
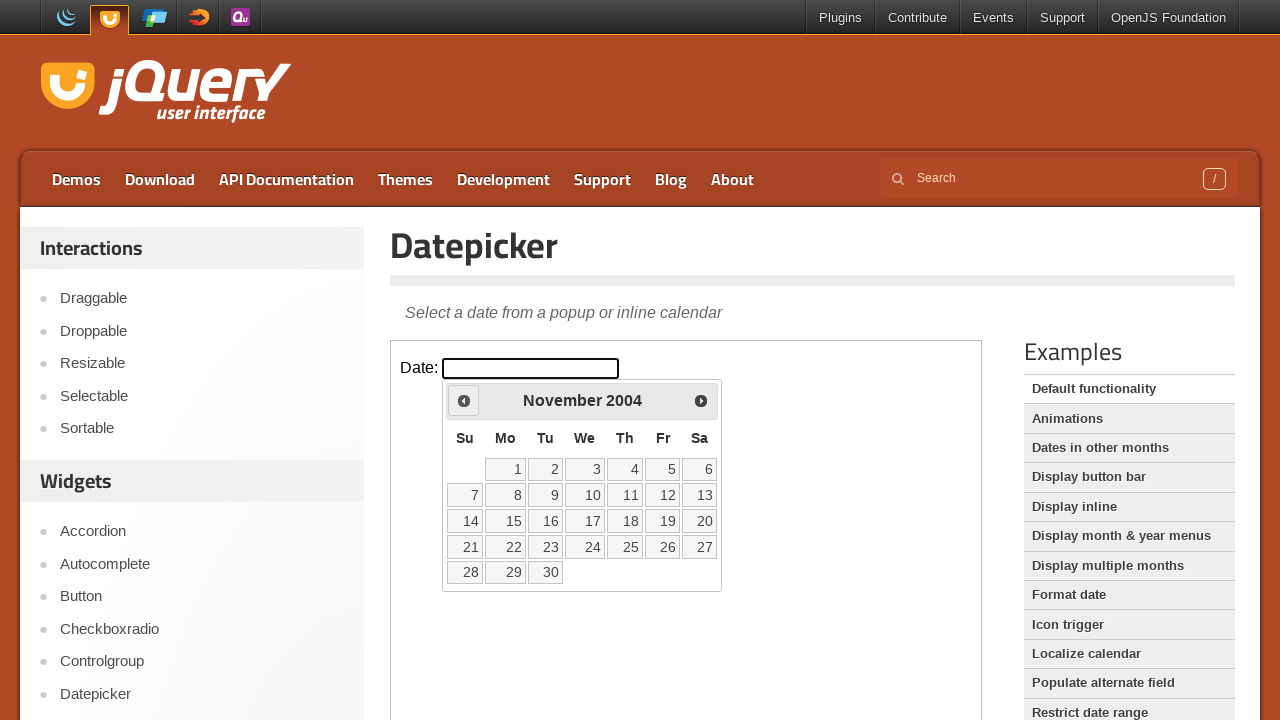

Clicked previous month button to navigate backwards at (464, 400) on iframe >> nth=0 >> internal:control=enter-frame >> xpath=//span[@class='ui-icon 
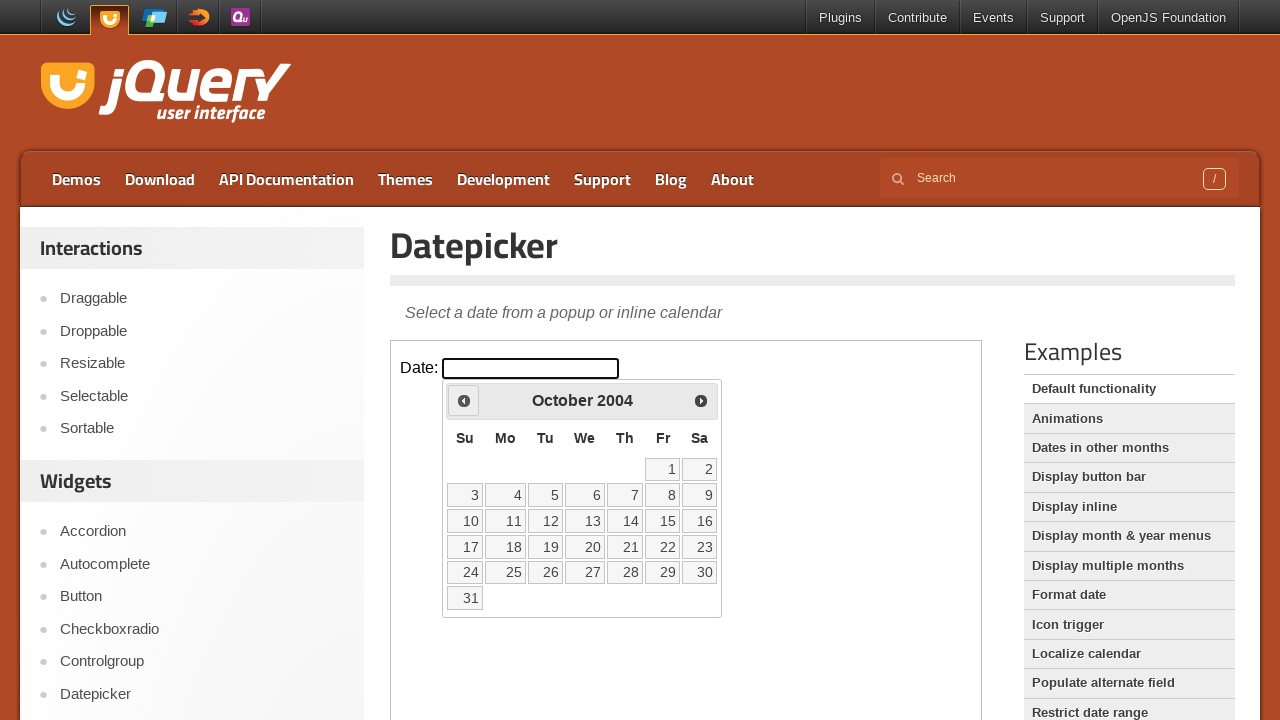

Checked current date: October 2004
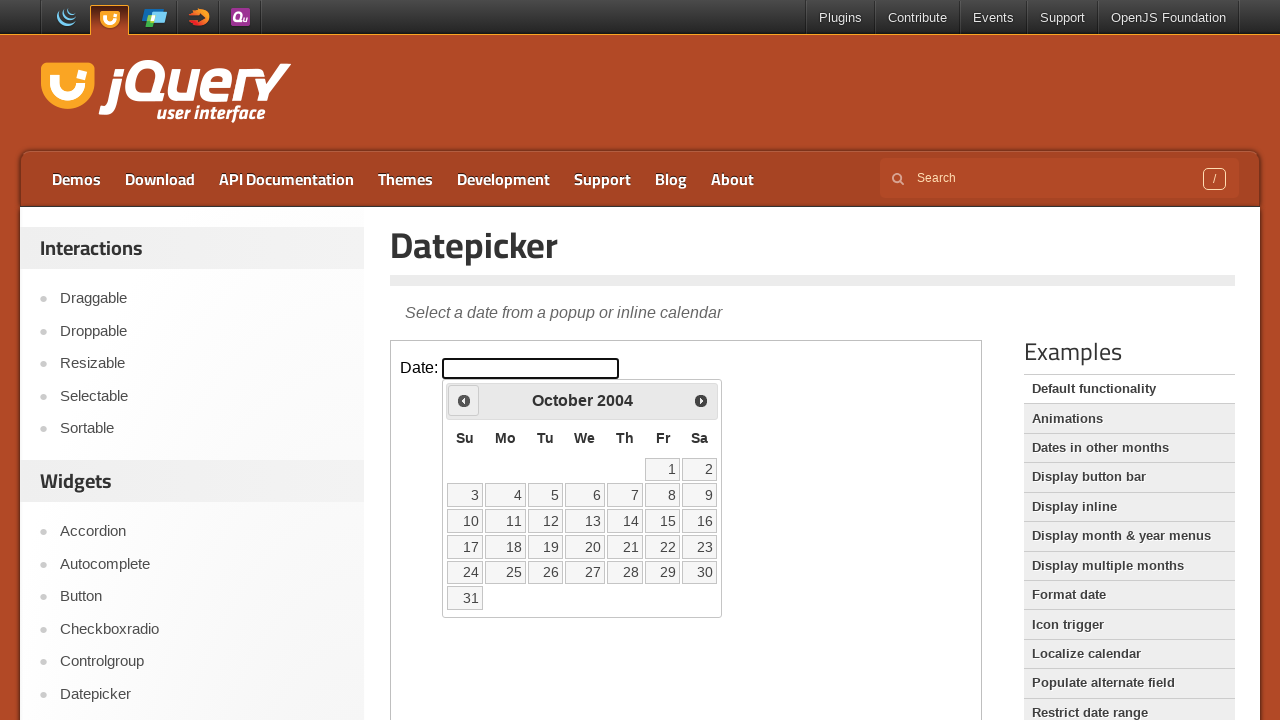

Clicked previous month button to navigate backwards at (464, 400) on iframe >> nth=0 >> internal:control=enter-frame >> xpath=//span[@class='ui-icon 
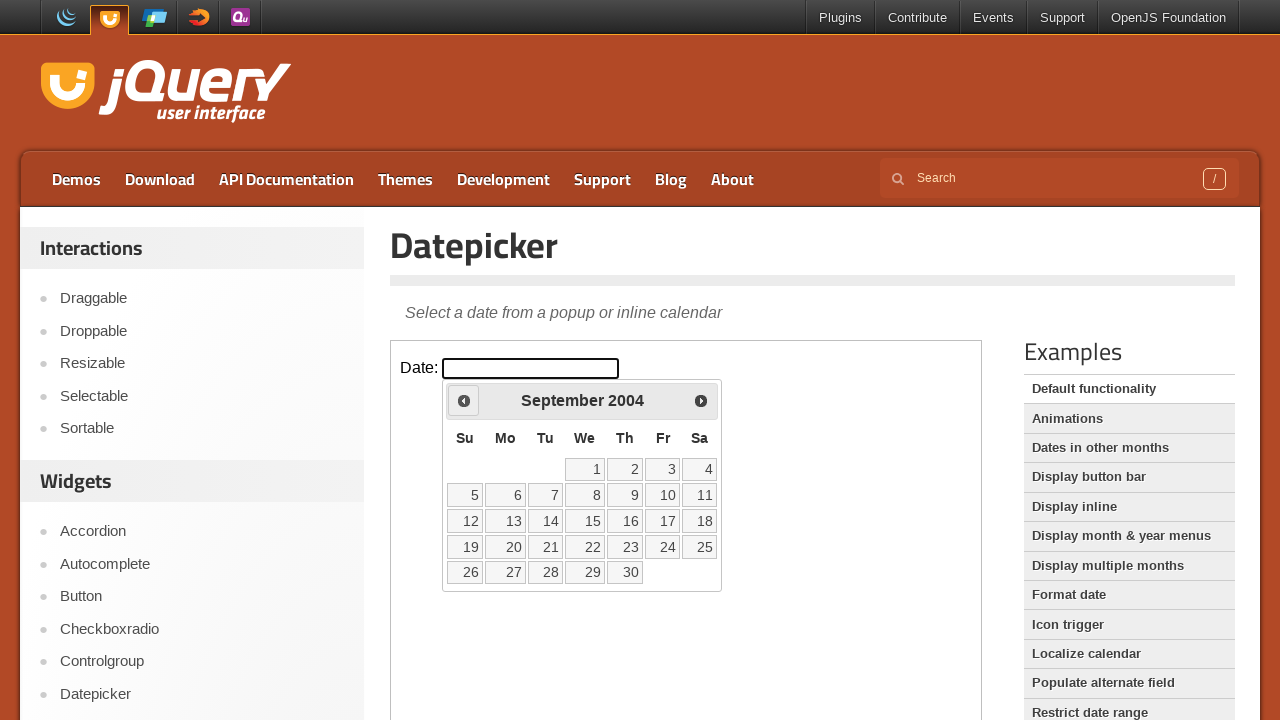

Checked current date: September 2004
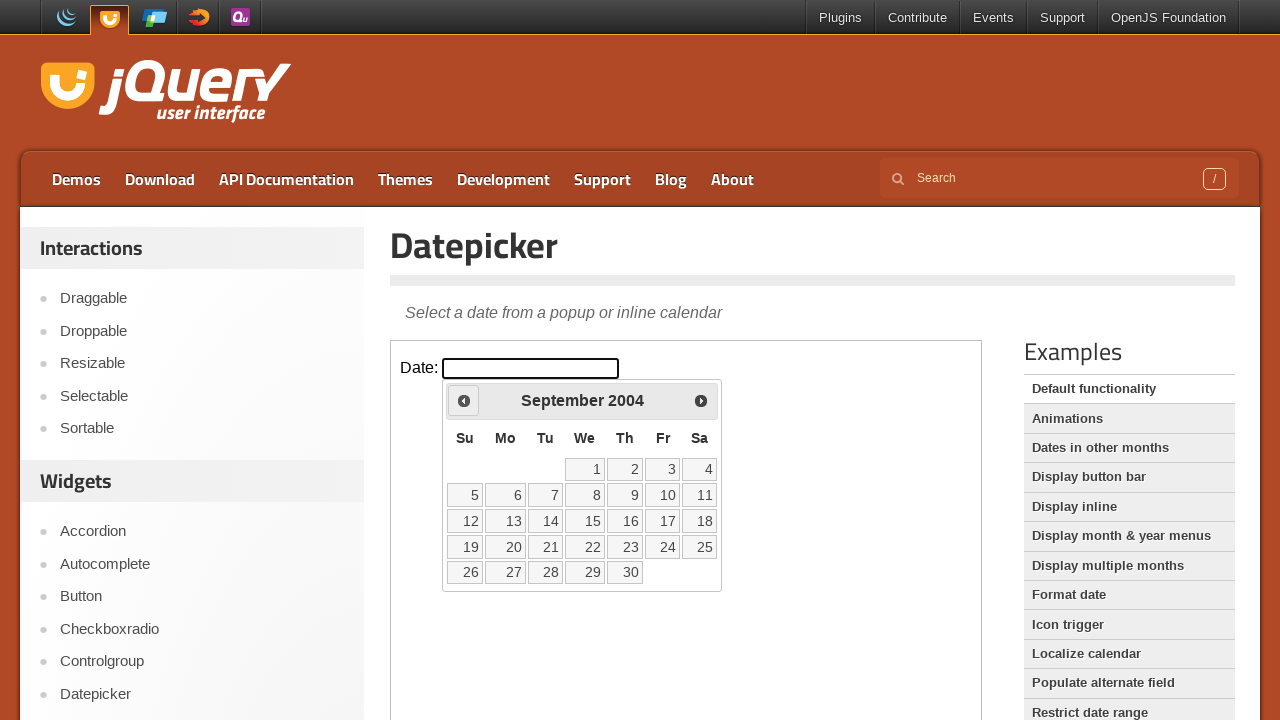

Clicked previous month button to navigate backwards at (464, 400) on iframe >> nth=0 >> internal:control=enter-frame >> xpath=//span[@class='ui-icon 
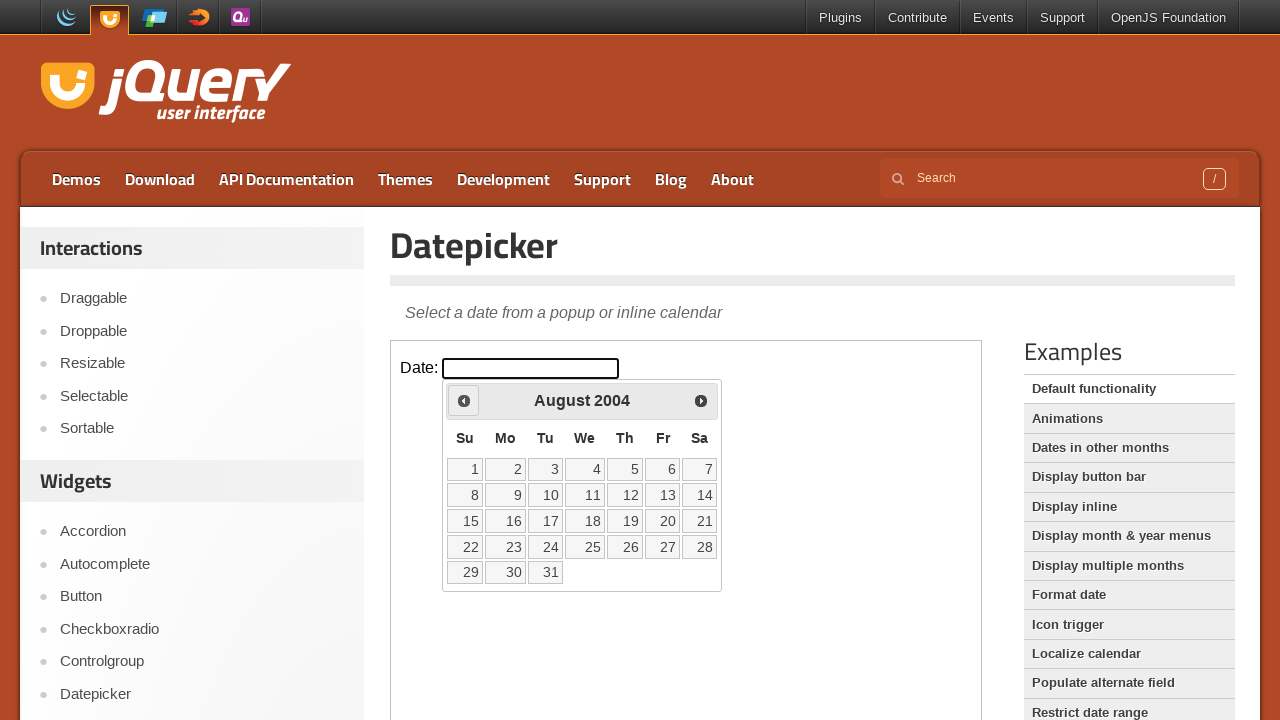

Checked current date: August 2004
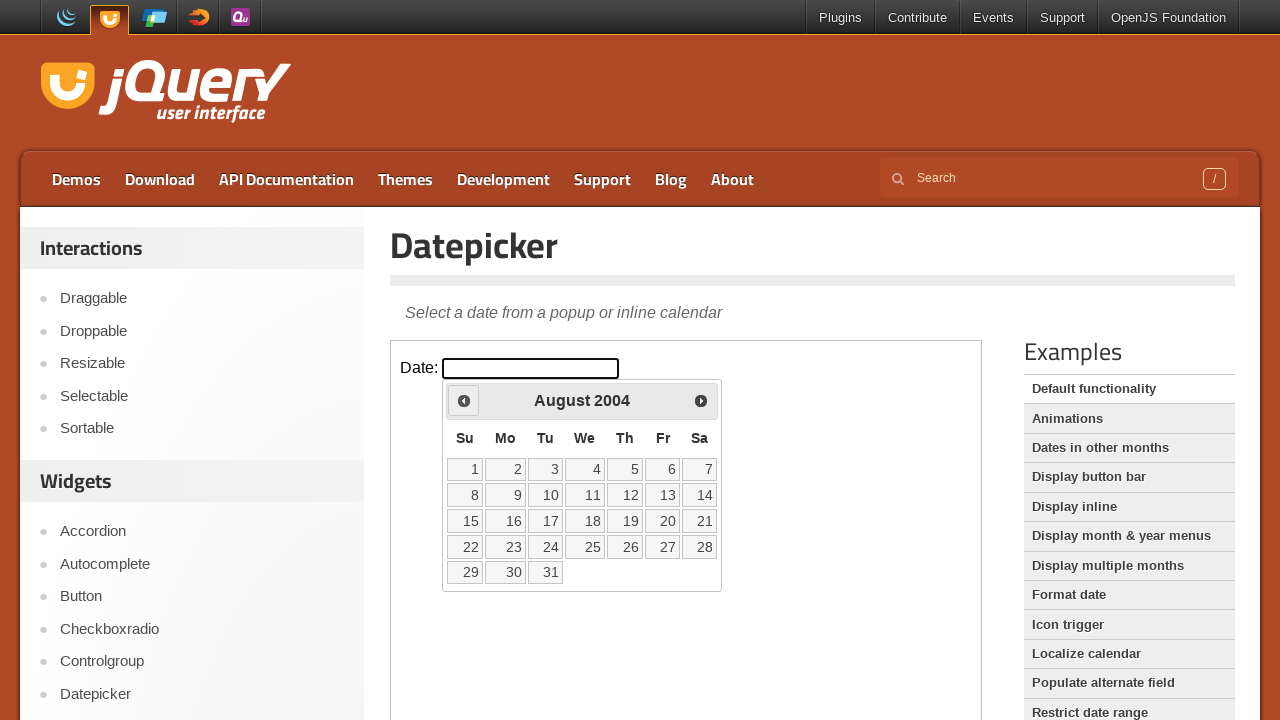

Clicked previous month button to navigate backwards at (464, 400) on iframe >> nth=0 >> internal:control=enter-frame >> xpath=//span[@class='ui-icon 
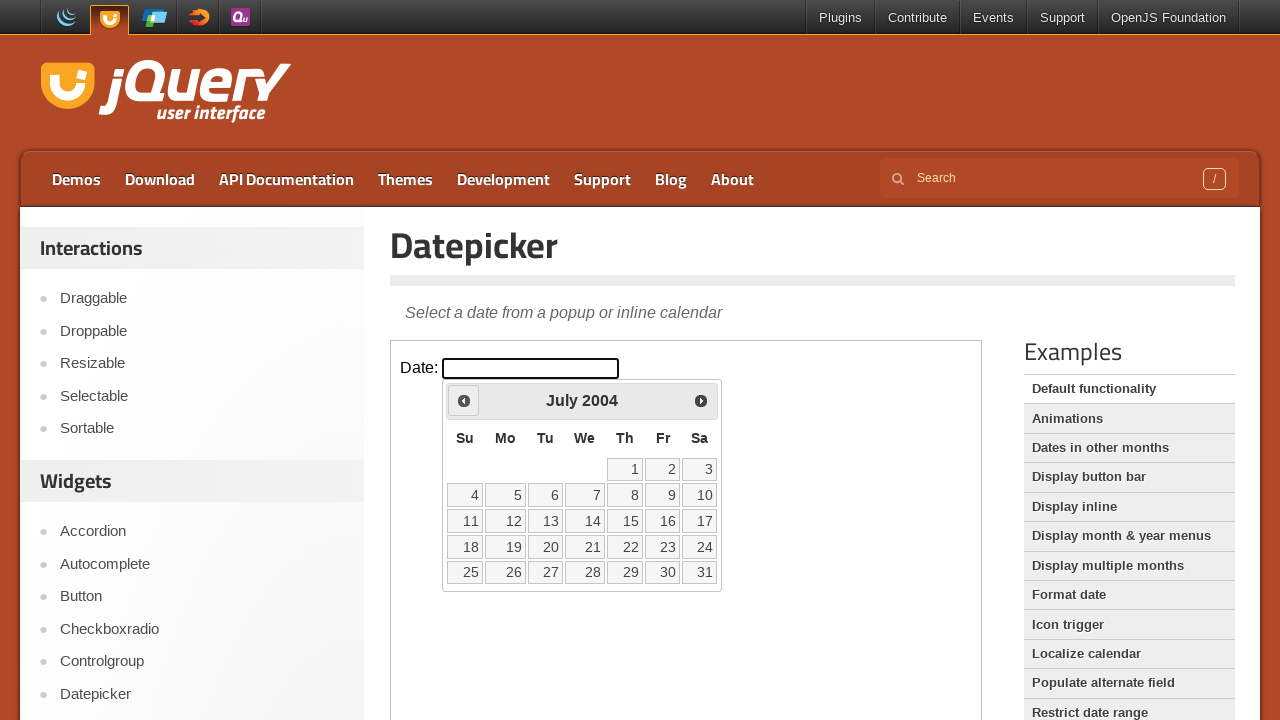

Checked current date: July 2004
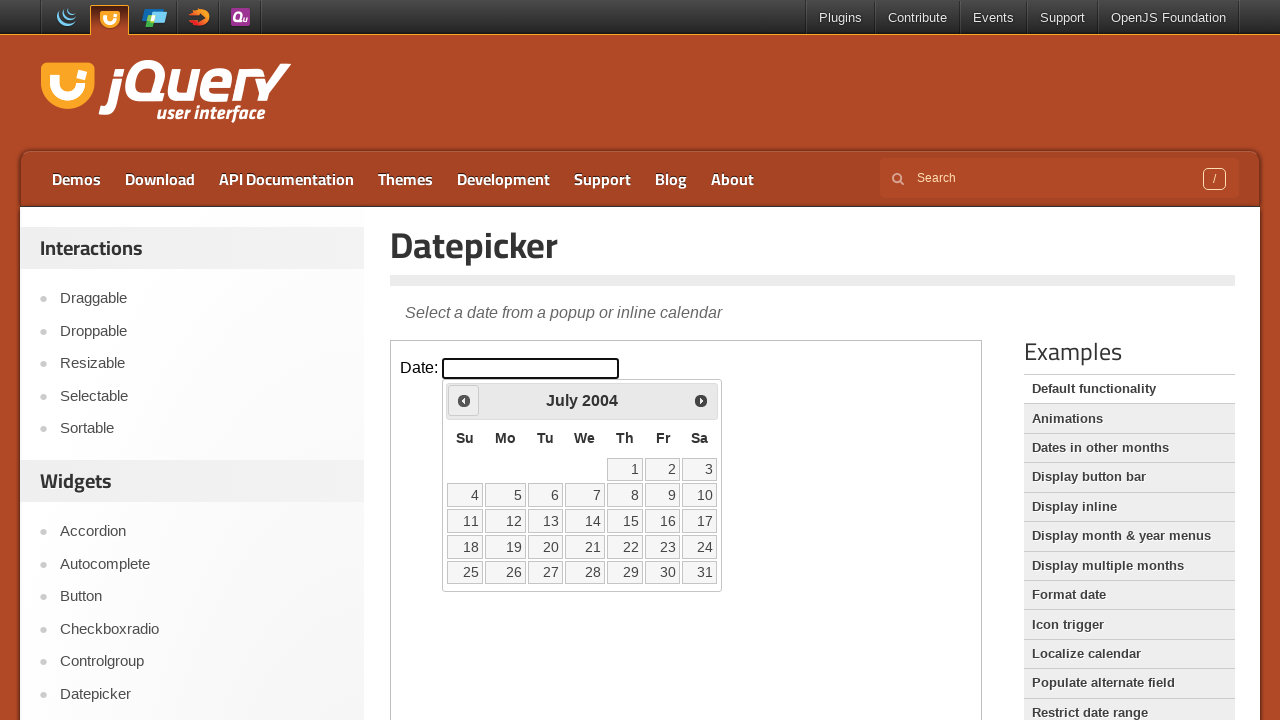

Clicked previous month button to navigate backwards at (464, 400) on iframe >> nth=0 >> internal:control=enter-frame >> xpath=//span[@class='ui-icon 
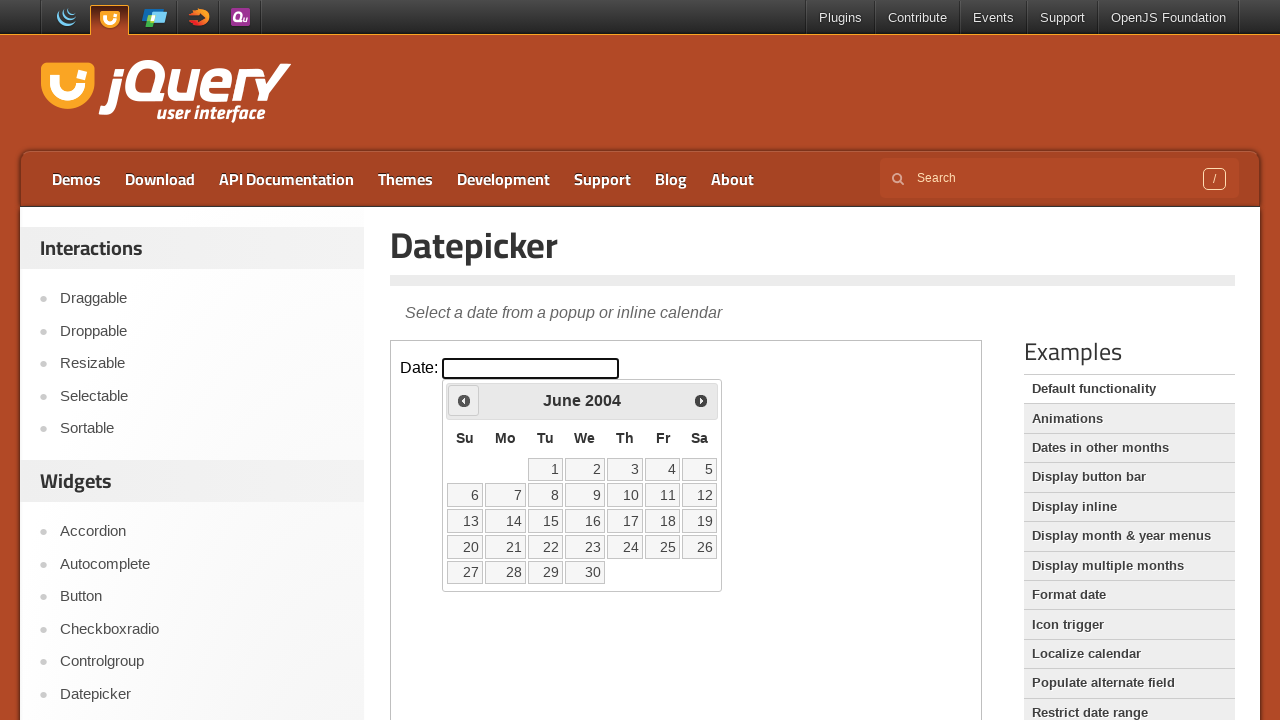

Checked current date: June 2004
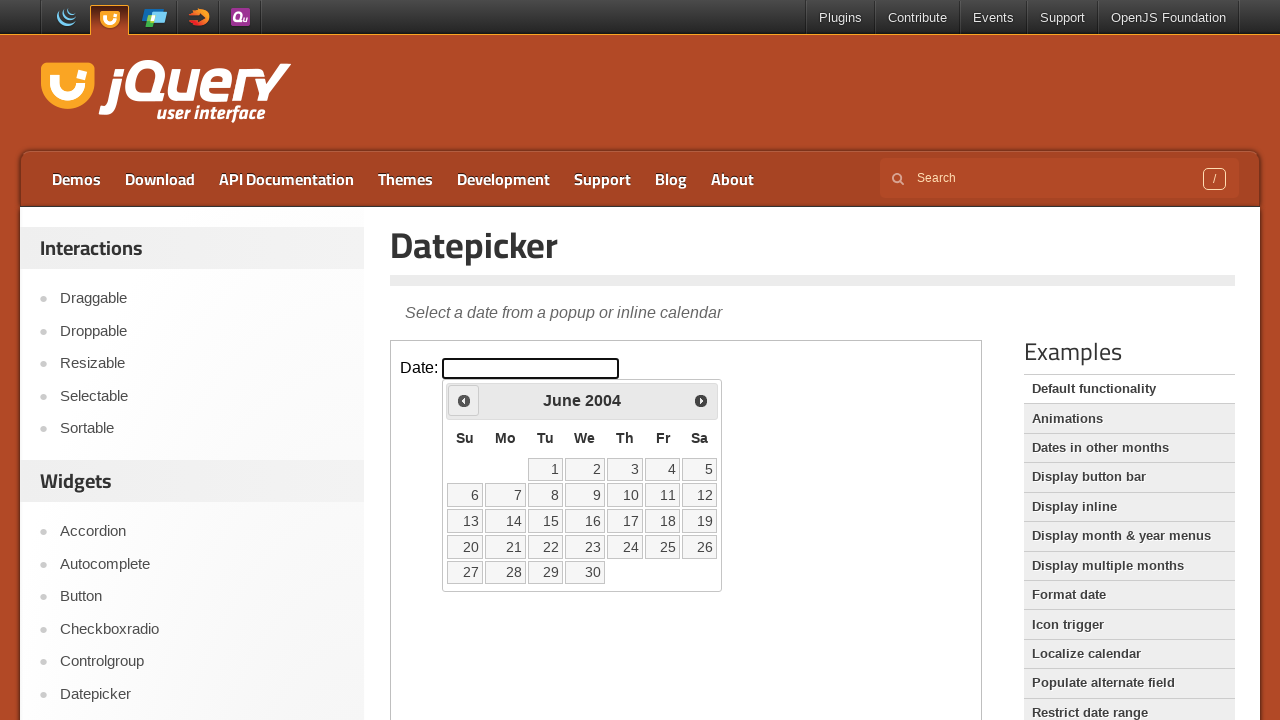

Clicked previous month button to navigate backwards at (464, 400) on iframe >> nth=0 >> internal:control=enter-frame >> xpath=//span[@class='ui-icon 
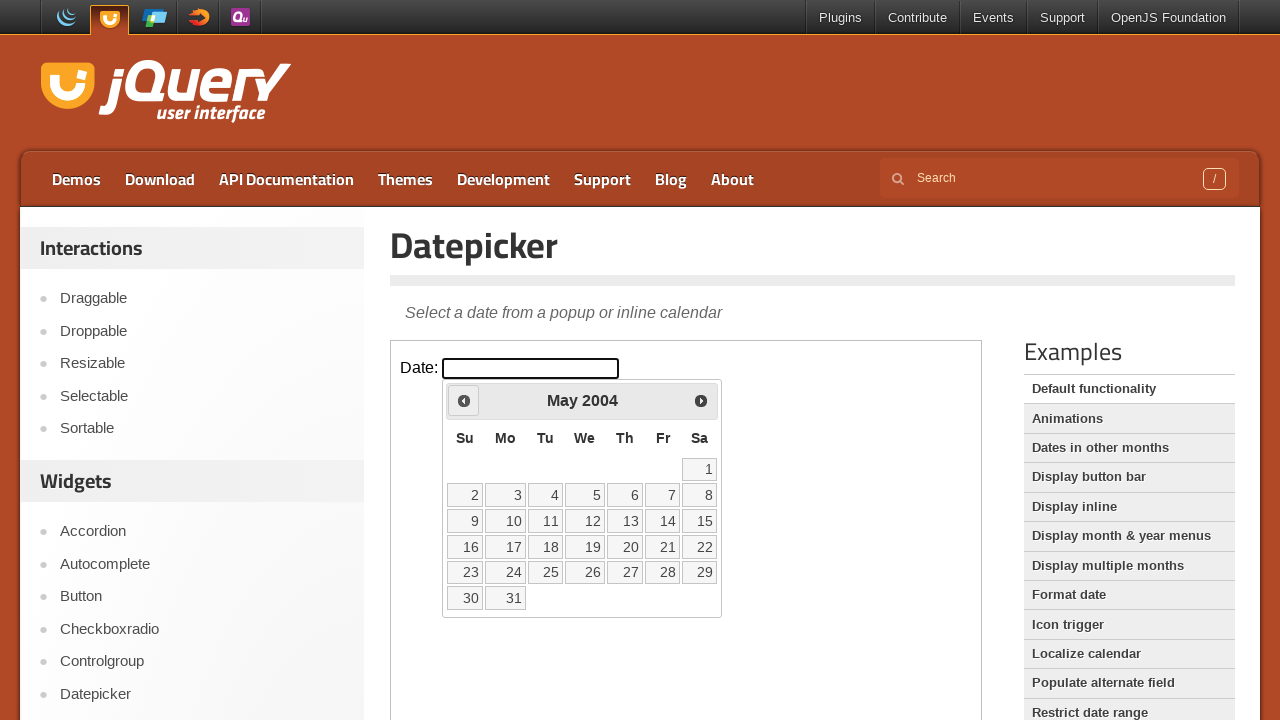

Checked current date: May 2004
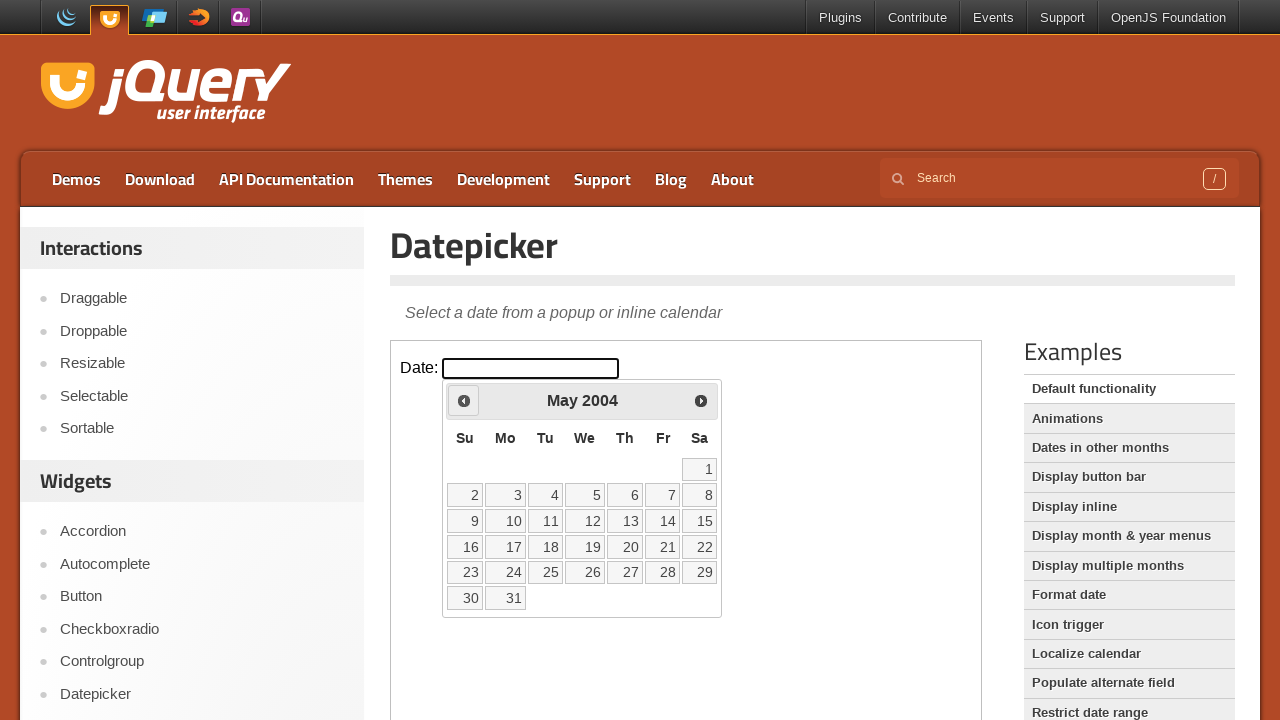

Clicked previous month button to navigate backwards at (464, 400) on iframe >> nth=0 >> internal:control=enter-frame >> xpath=//span[@class='ui-icon 
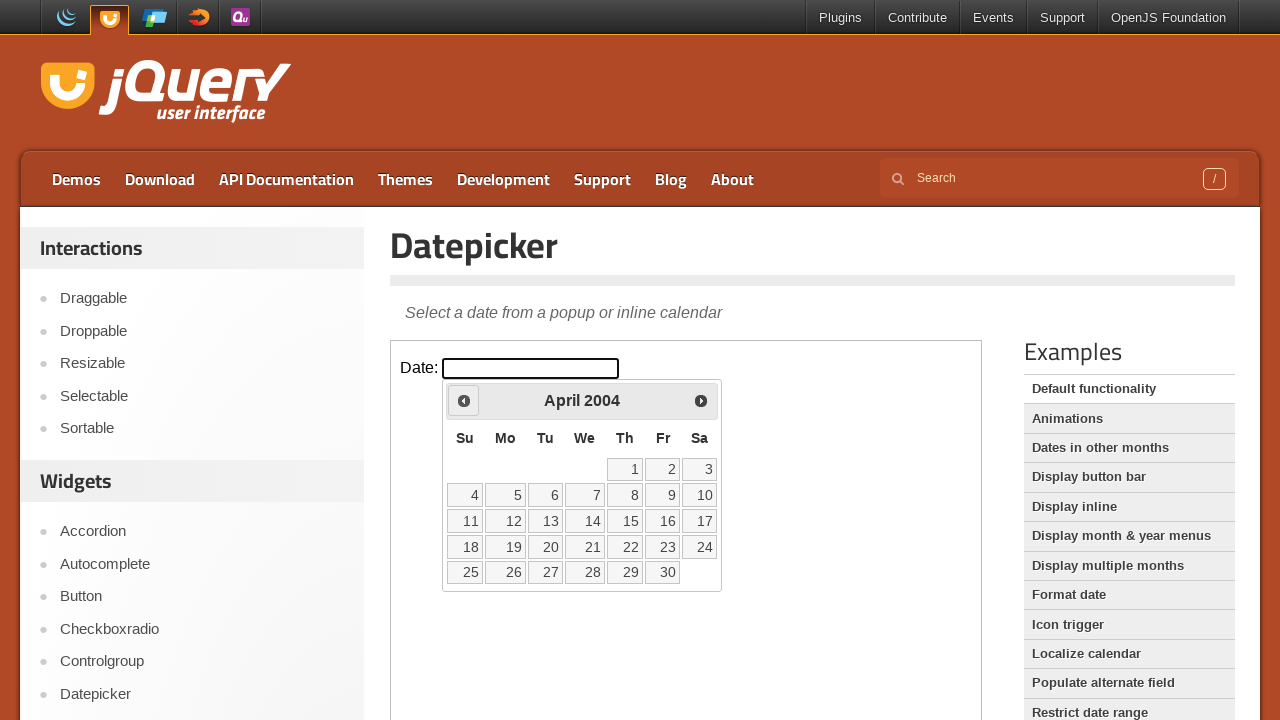

Checked current date: April 2004
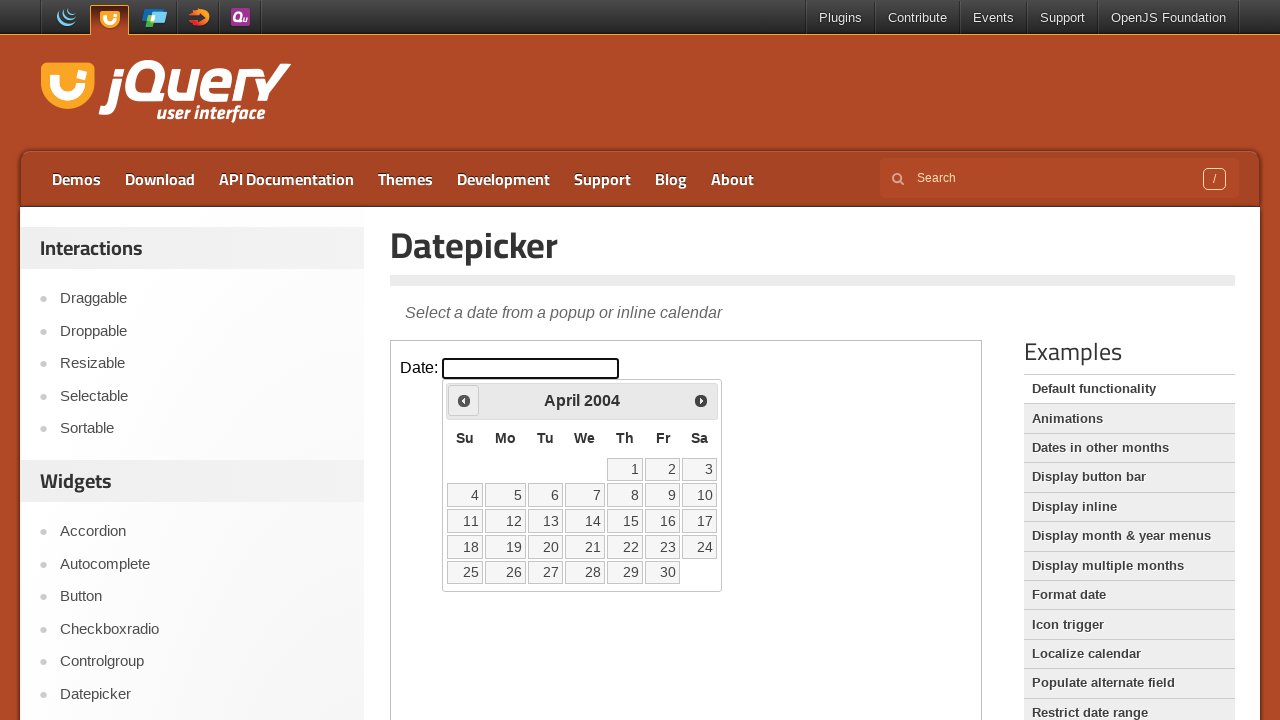

Clicked previous month button to navigate backwards at (464, 400) on iframe >> nth=0 >> internal:control=enter-frame >> xpath=//span[@class='ui-icon 
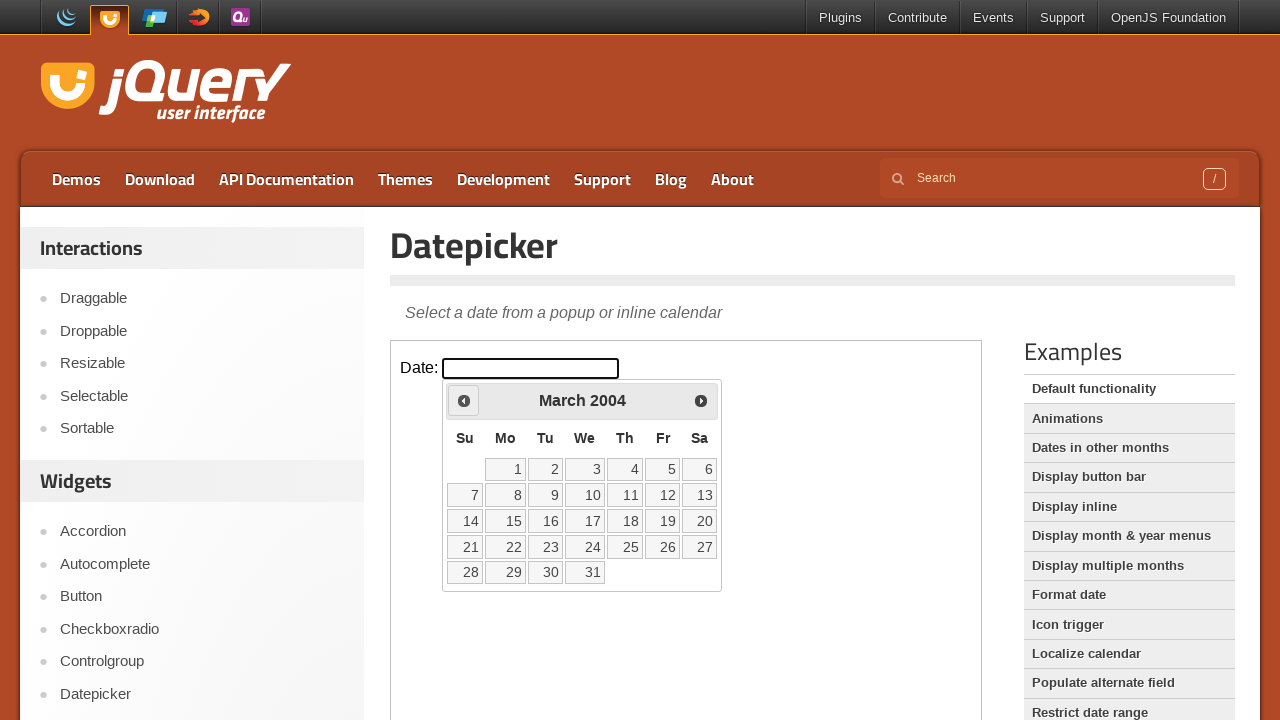

Checked current date: March 2004
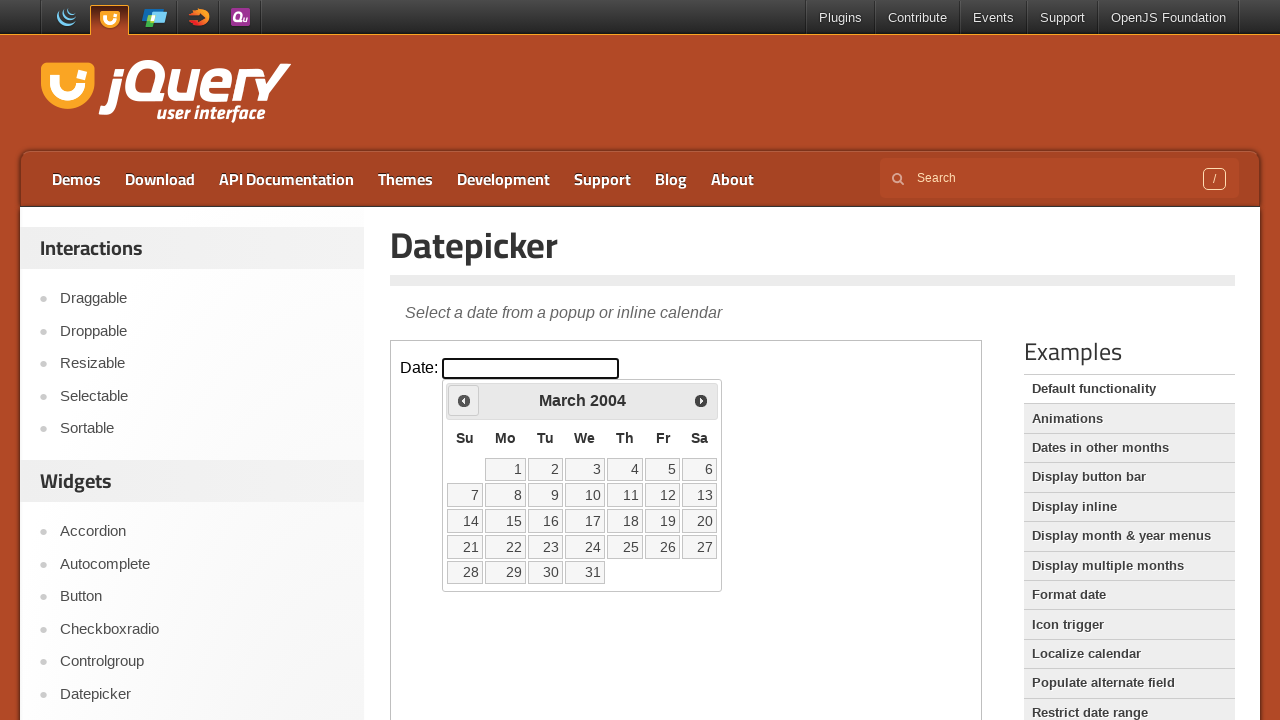

Clicked previous month button to navigate backwards at (464, 400) on iframe >> nth=0 >> internal:control=enter-frame >> xpath=//span[@class='ui-icon 
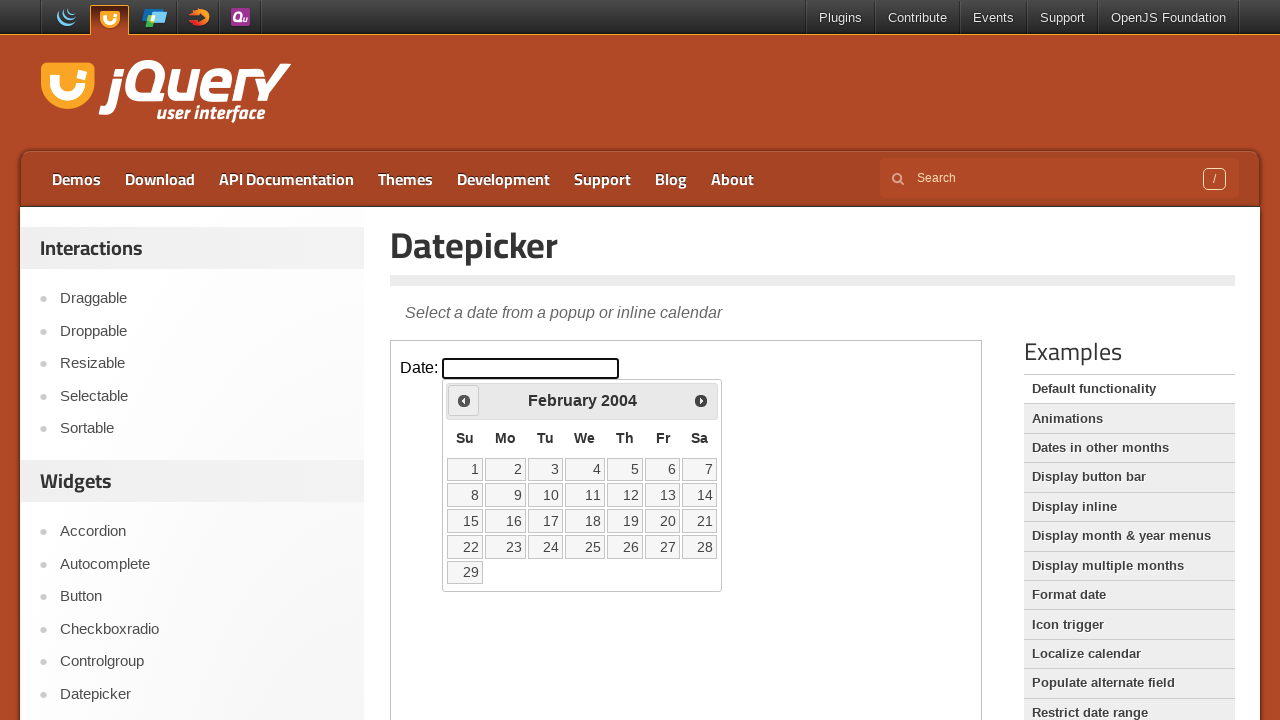

Checked current date: February 2004
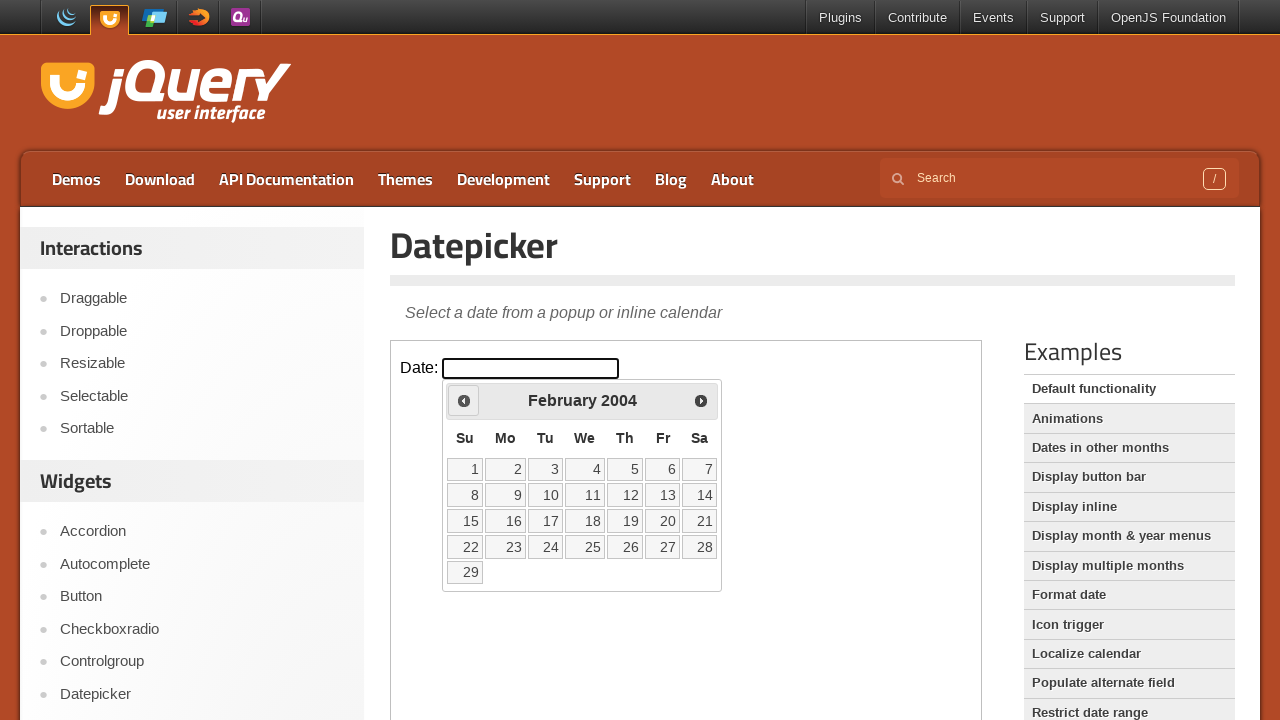

Clicked previous month button to navigate backwards at (464, 400) on iframe >> nth=0 >> internal:control=enter-frame >> xpath=//span[@class='ui-icon 
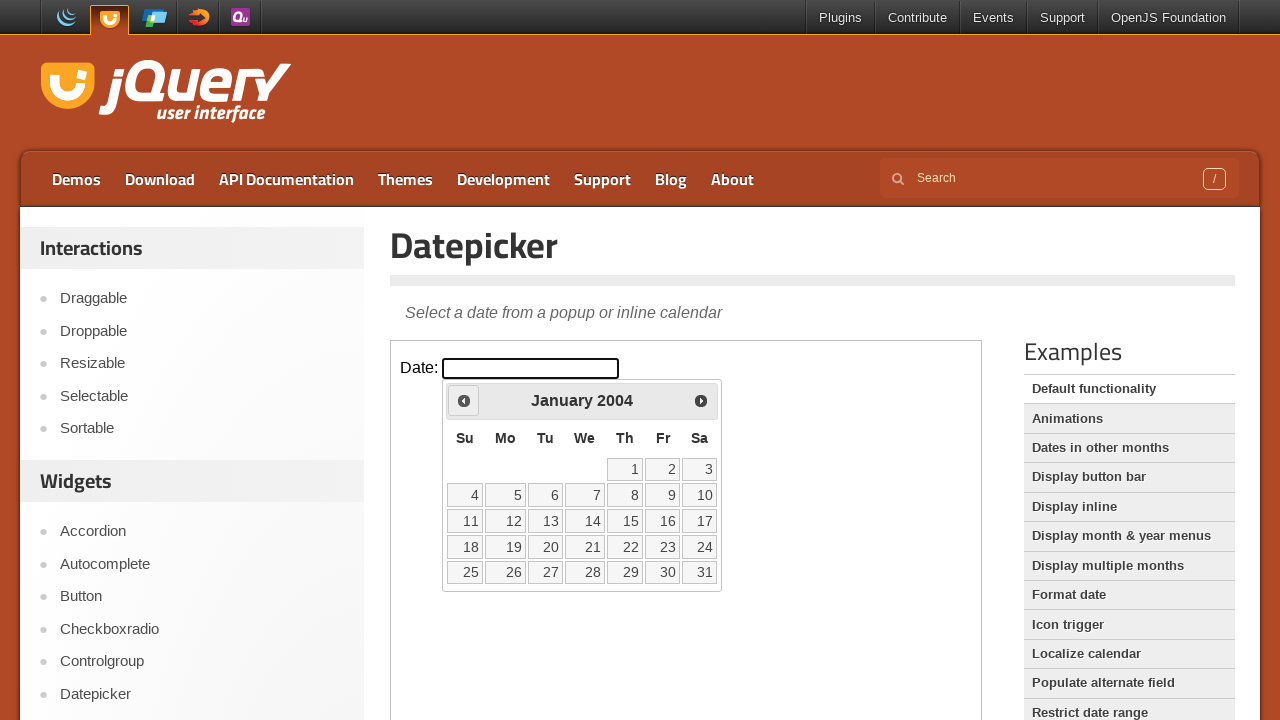

Checked current date: January 2004
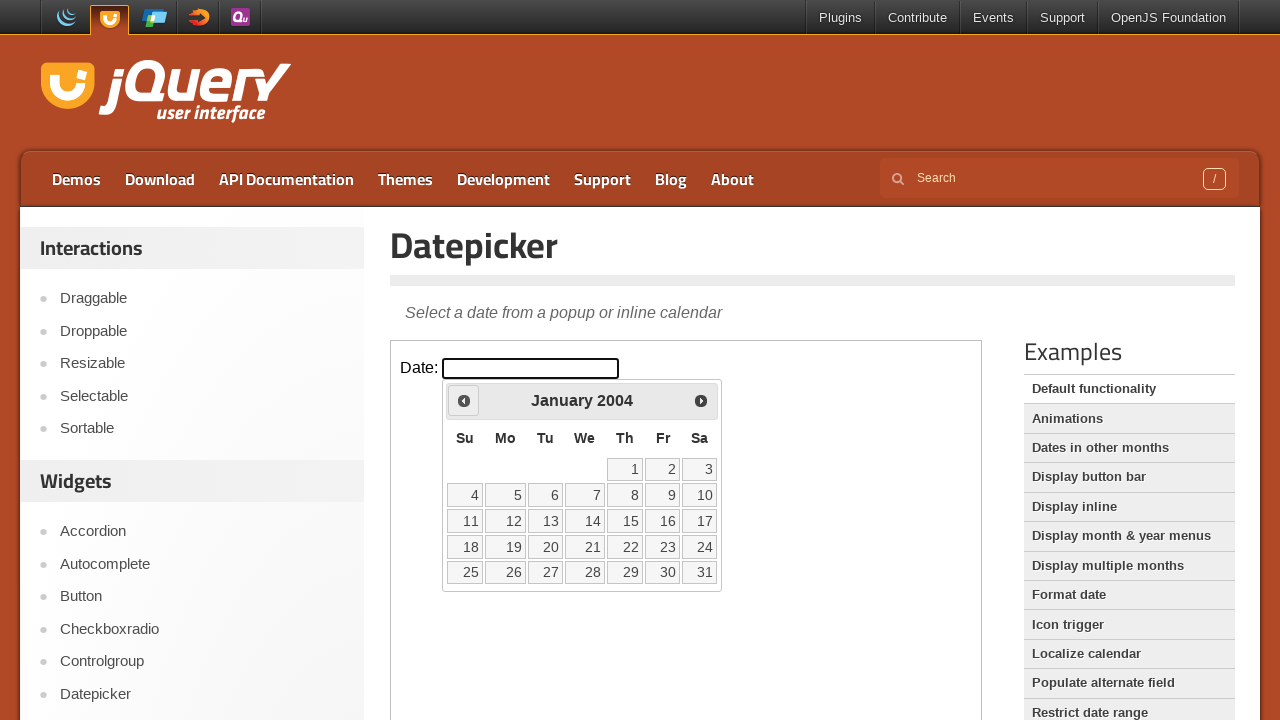

Clicked previous month button to navigate backwards at (464, 400) on iframe >> nth=0 >> internal:control=enter-frame >> xpath=//span[@class='ui-icon 
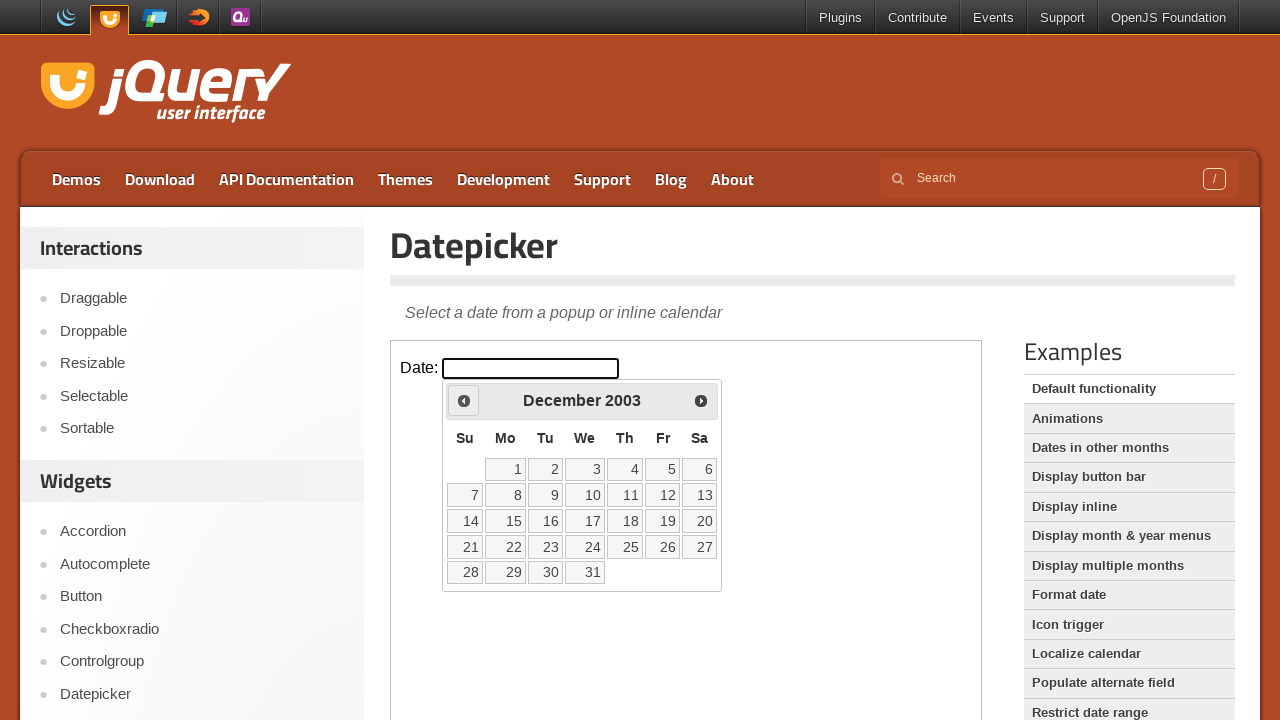

Checked current date: December 2003
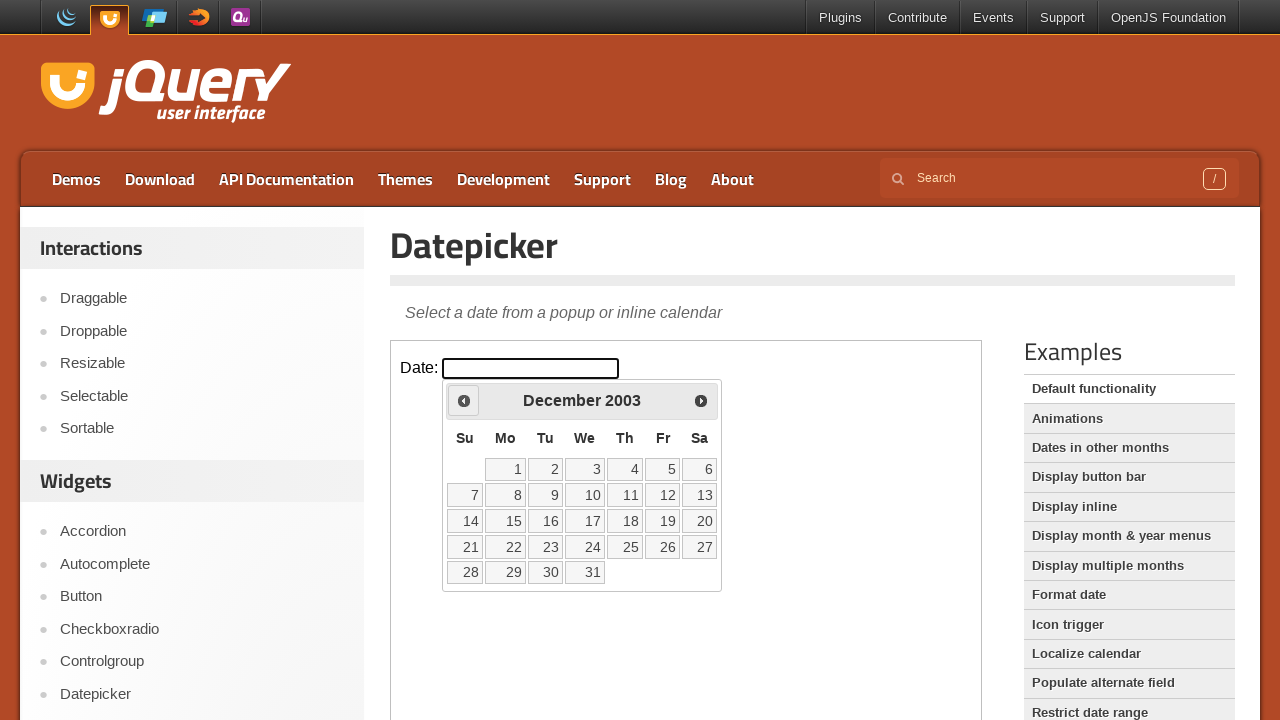

Clicked previous month button to navigate backwards at (464, 400) on iframe >> nth=0 >> internal:control=enter-frame >> xpath=//span[@class='ui-icon 
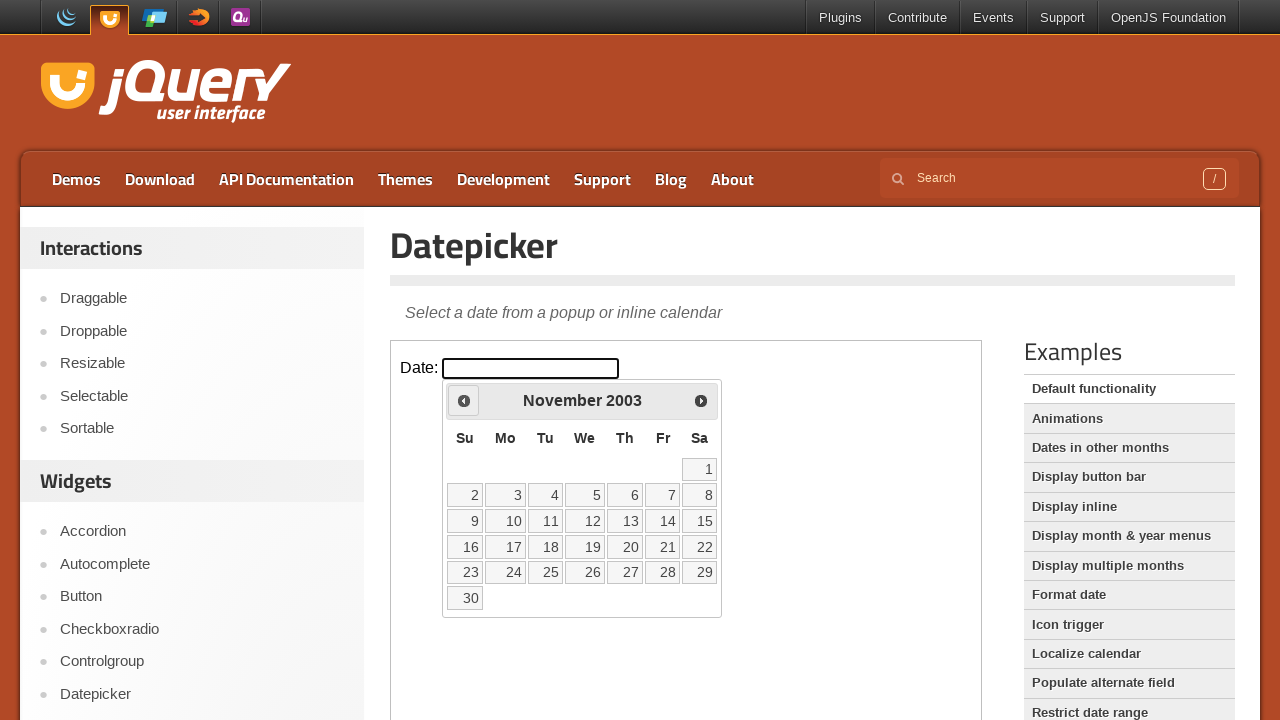

Checked current date: November 2003
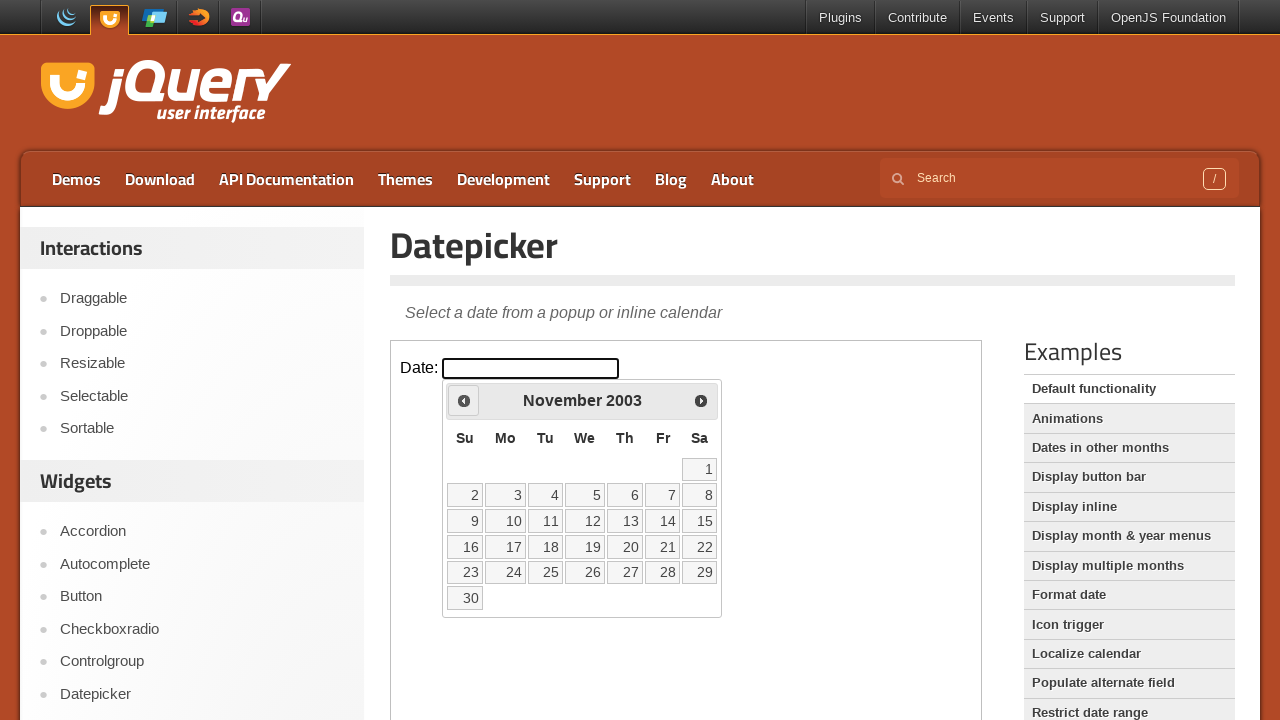

Clicked previous month button to navigate backwards at (464, 400) on iframe >> nth=0 >> internal:control=enter-frame >> xpath=//span[@class='ui-icon 
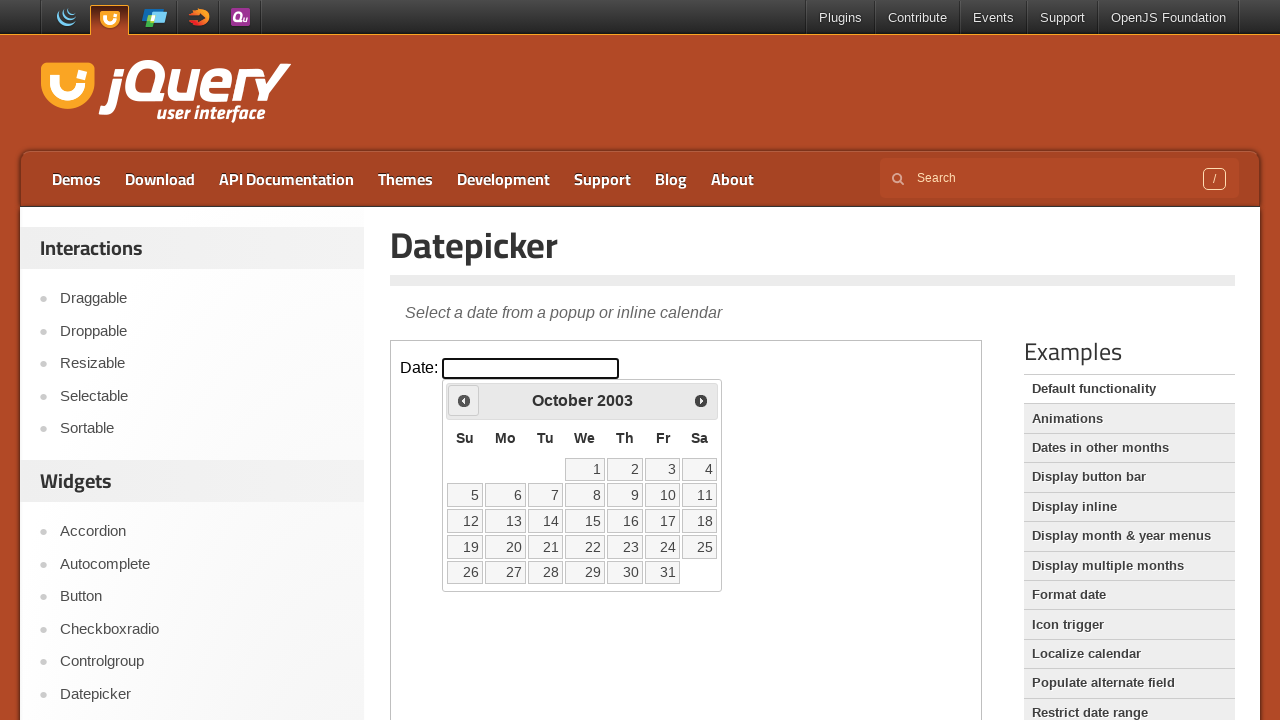

Checked current date: October 2003
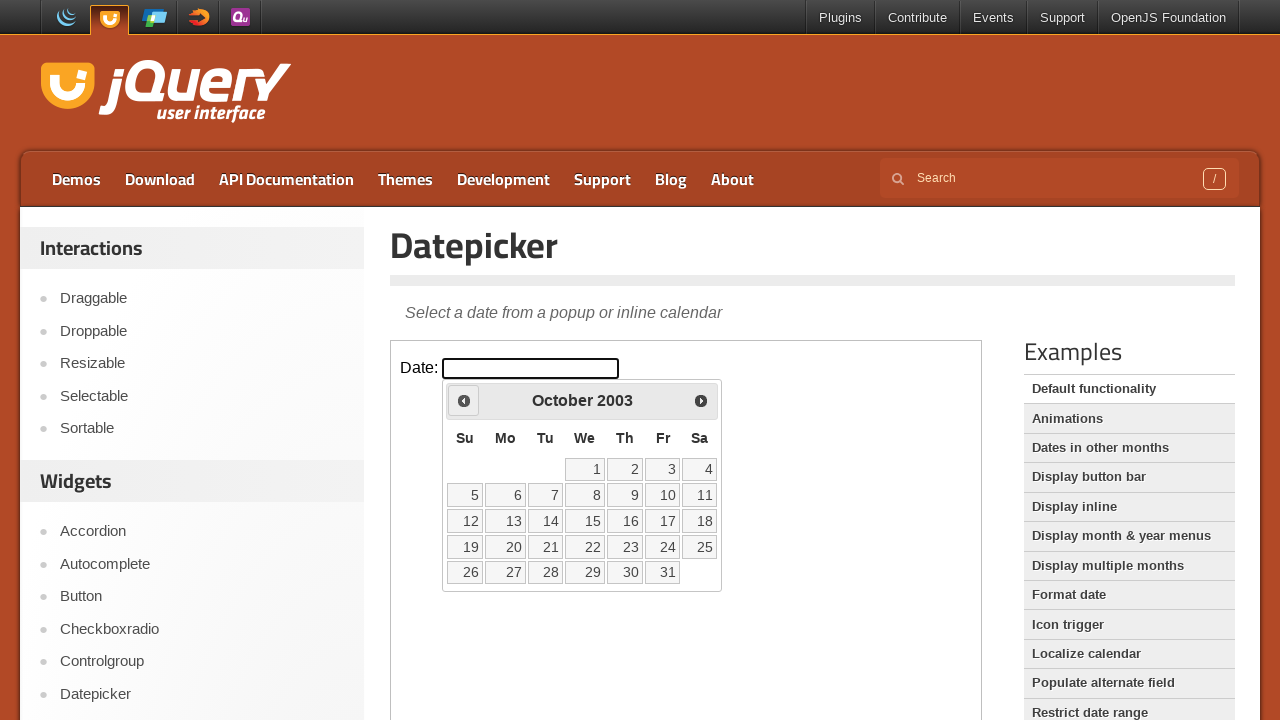

Clicked previous month button to navigate backwards at (464, 400) on iframe >> nth=0 >> internal:control=enter-frame >> xpath=//span[@class='ui-icon 
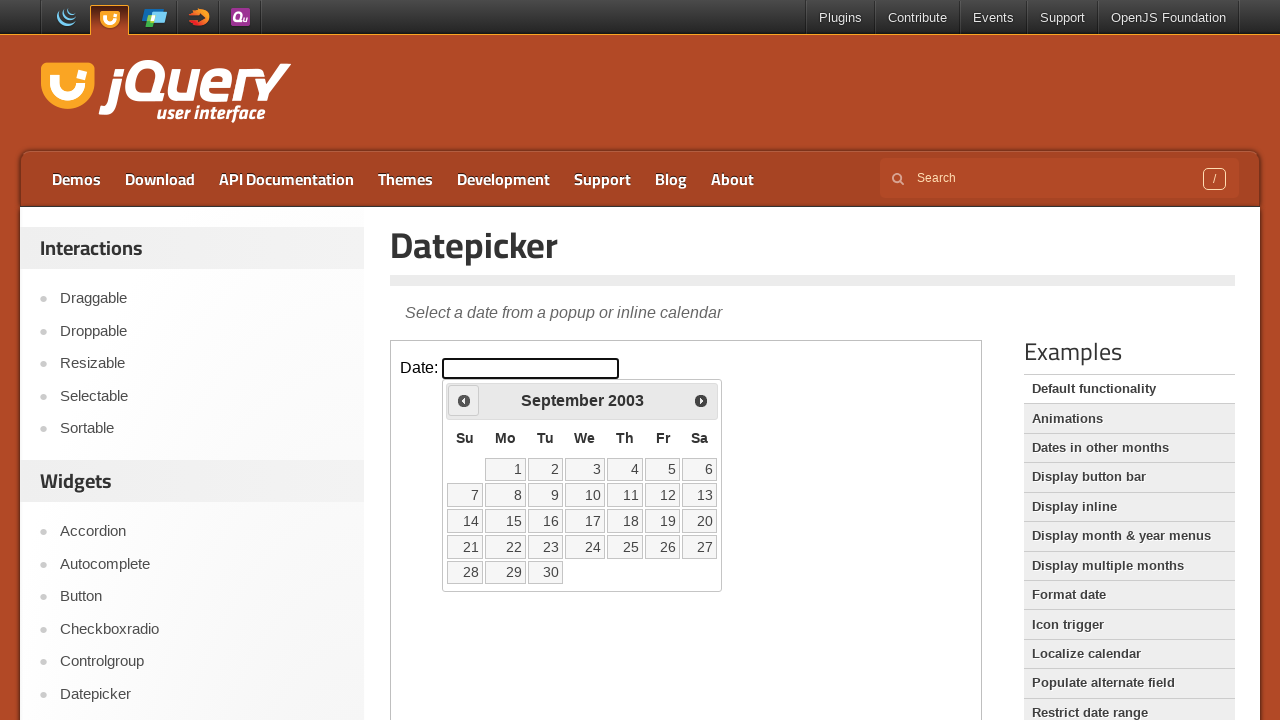

Checked current date: September 2003
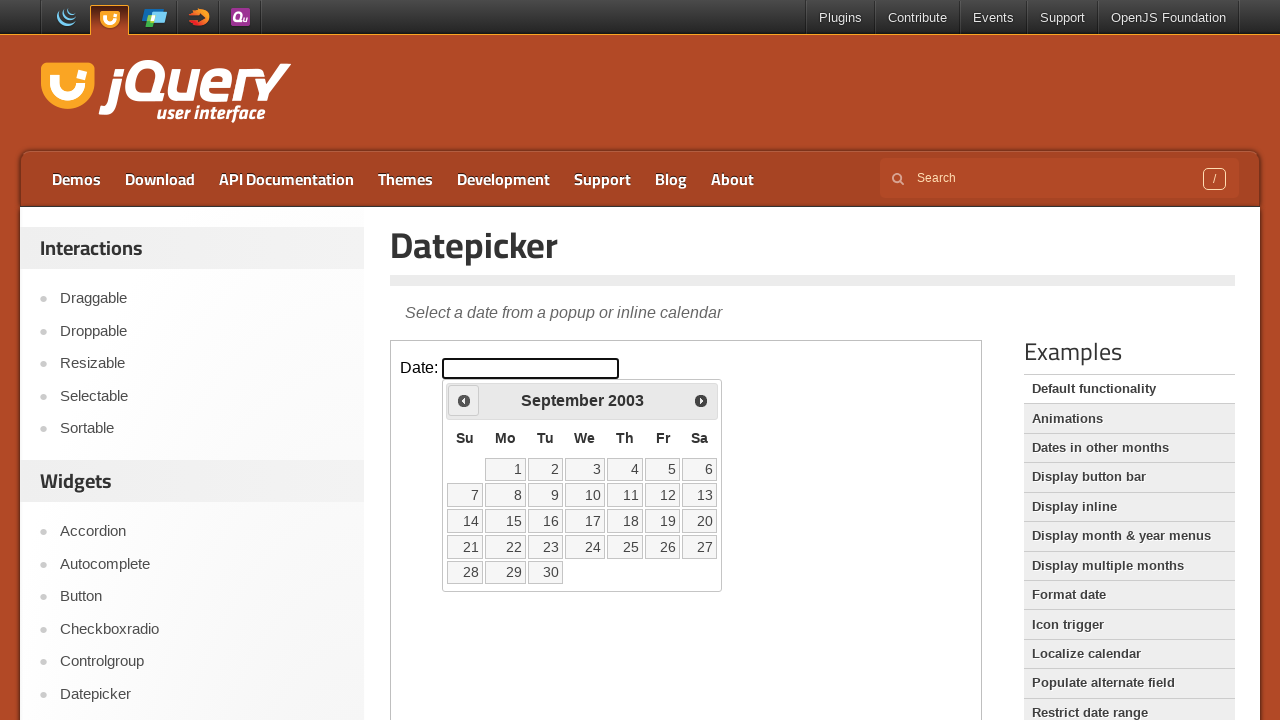

Clicked previous month button to navigate backwards at (464, 400) on iframe >> nth=0 >> internal:control=enter-frame >> xpath=//span[@class='ui-icon 
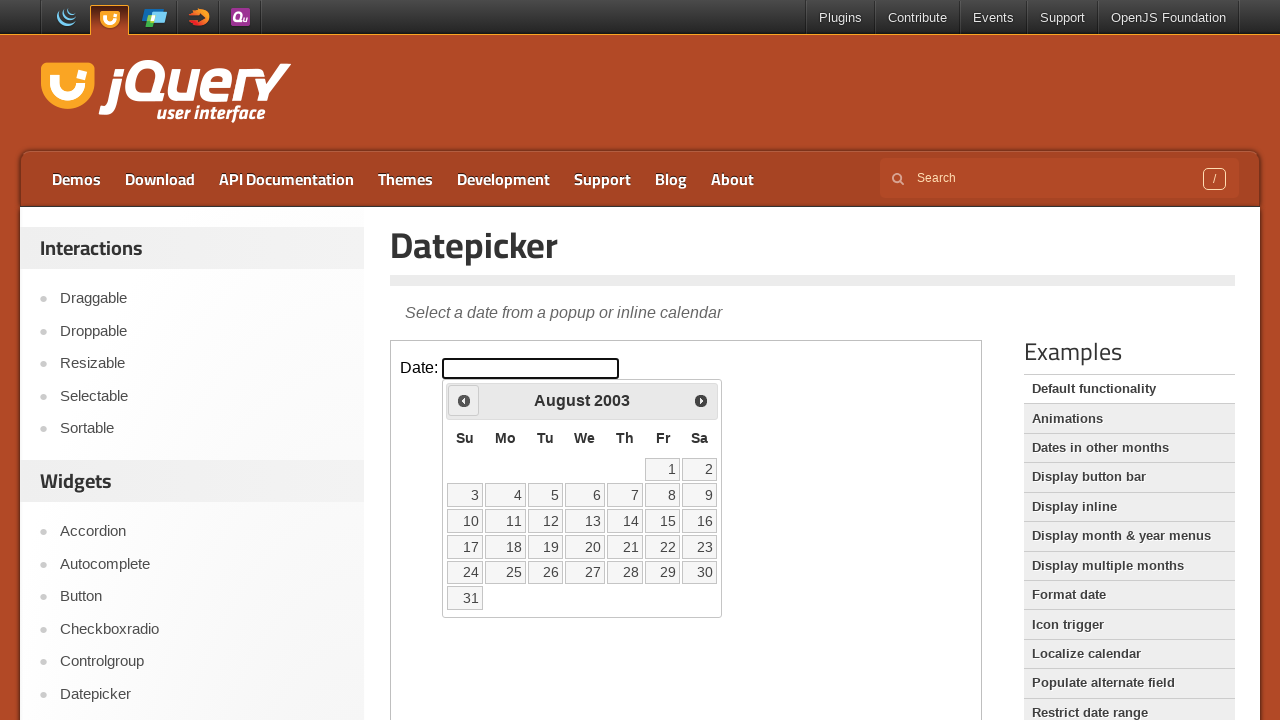

Checked current date: August 2003
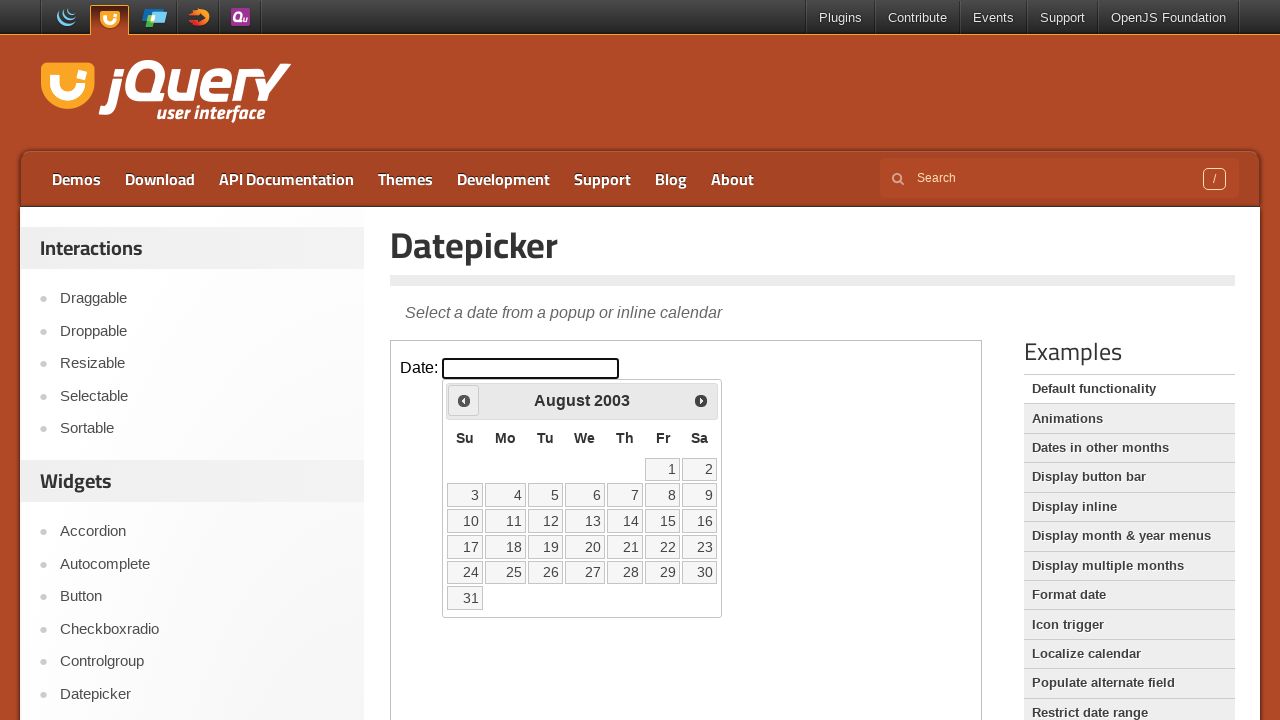

Clicked previous month button to navigate backwards at (464, 400) on iframe >> nth=0 >> internal:control=enter-frame >> xpath=//span[@class='ui-icon 
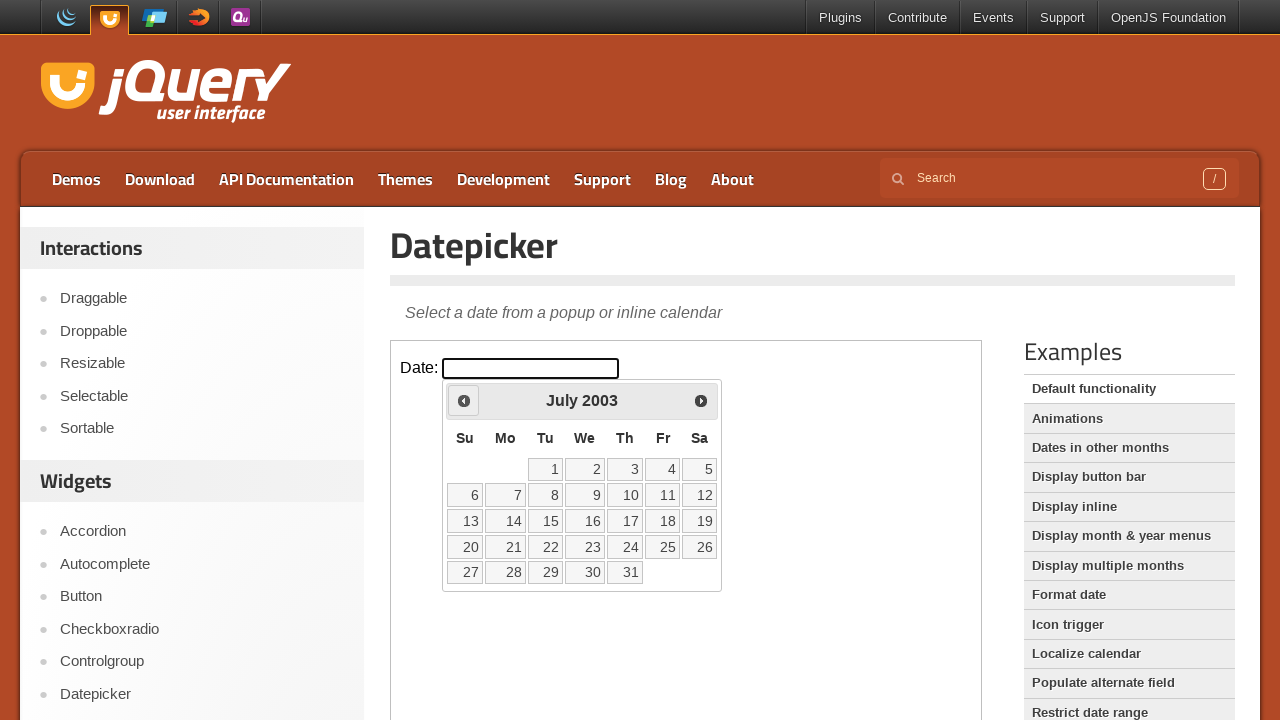

Checked current date: July 2003
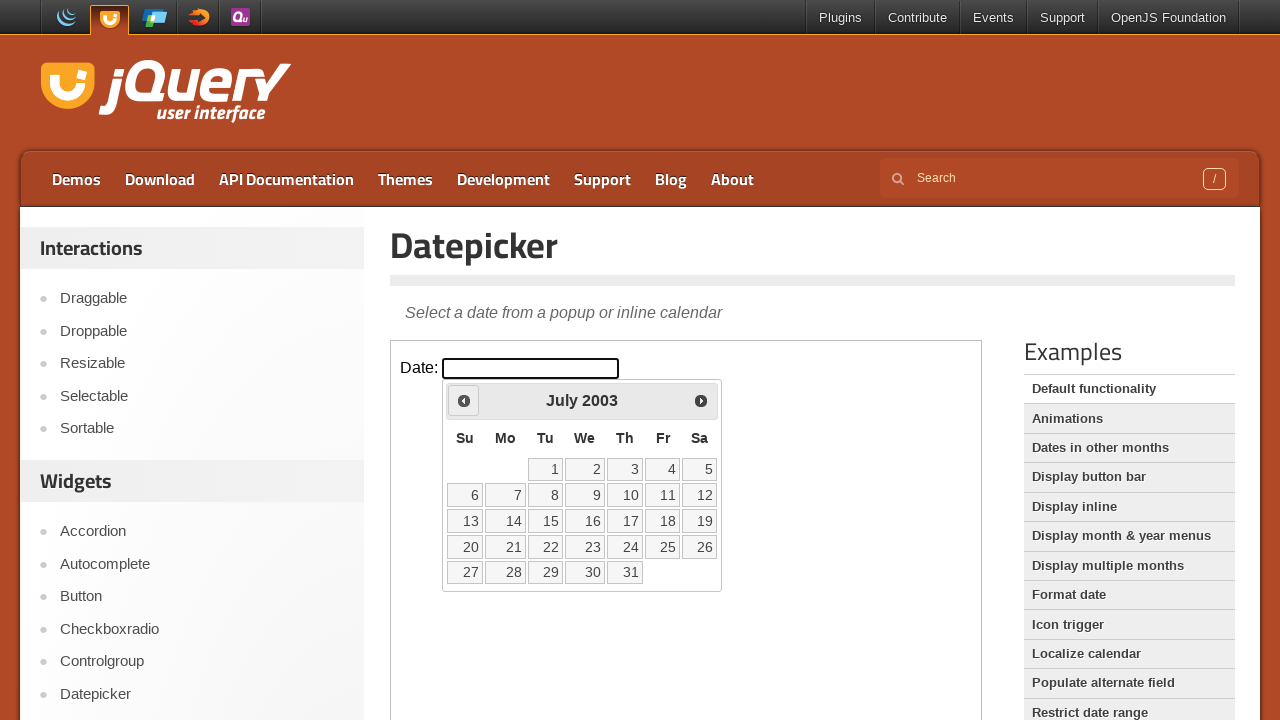

Clicked previous month button to navigate backwards at (464, 400) on iframe >> nth=0 >> internal:control=enter-frame >> xpath=//span[@class='ui-icon 
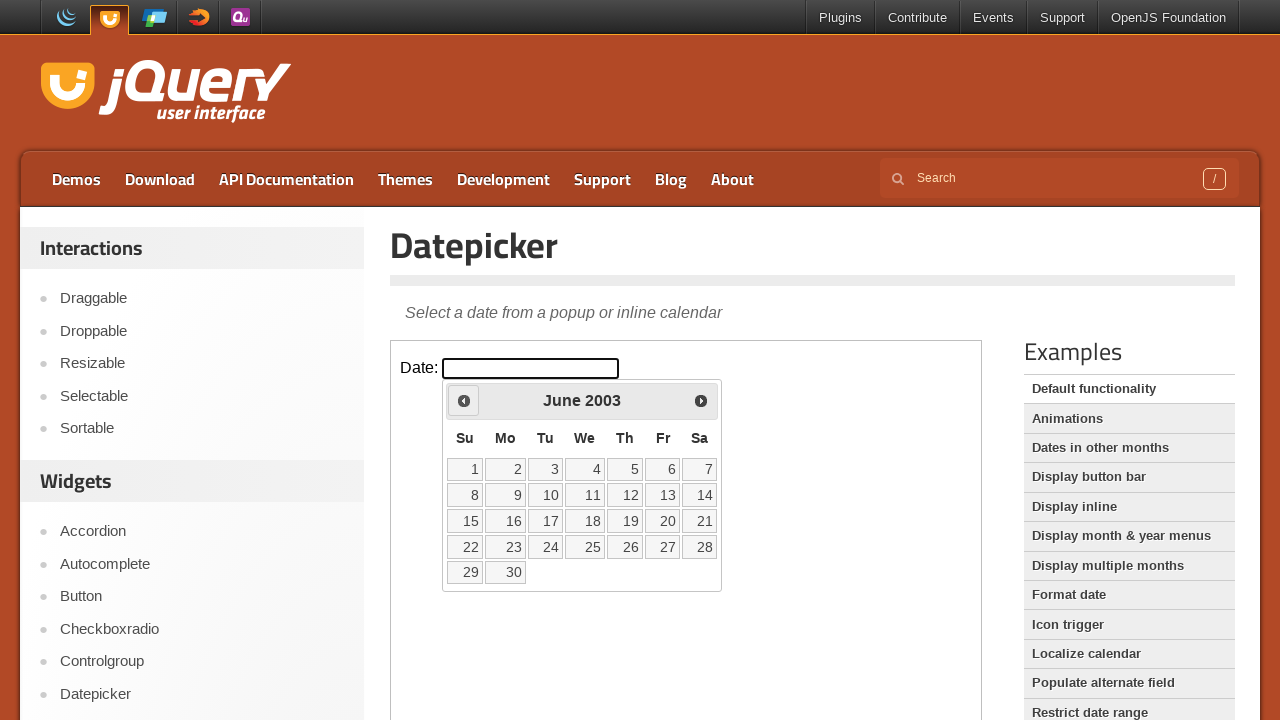

Checked current date: June 2003
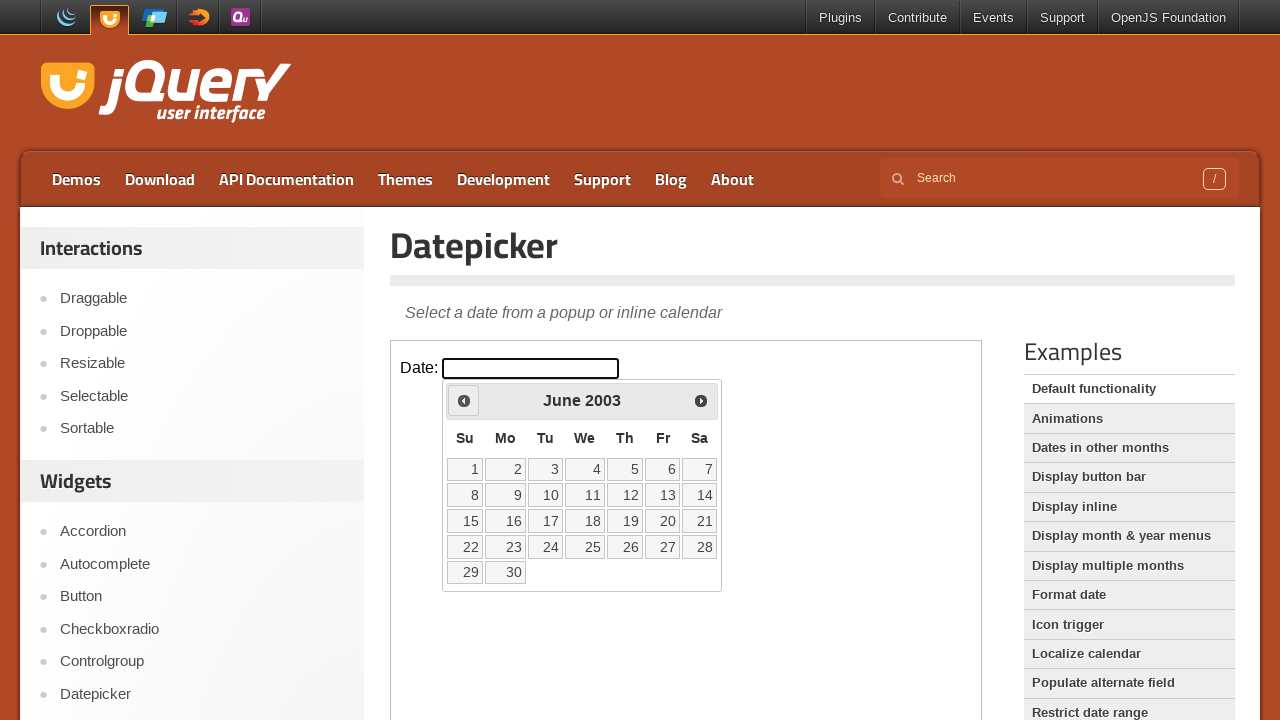

Clicked previous month button to navigate backwards at (464, 400) on iframe >> nth=0 >> internal:control=enter-frame >> xpath=//span[@class='ui-icon 
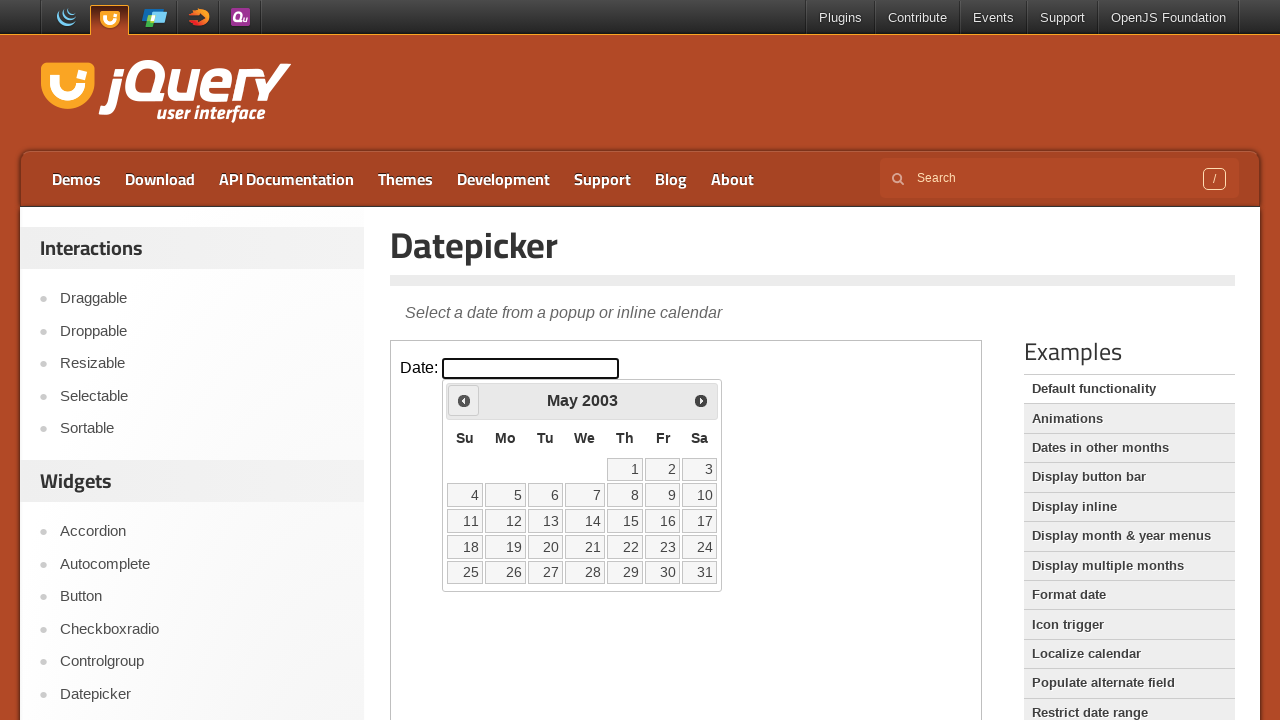

Checked current date: May 2003
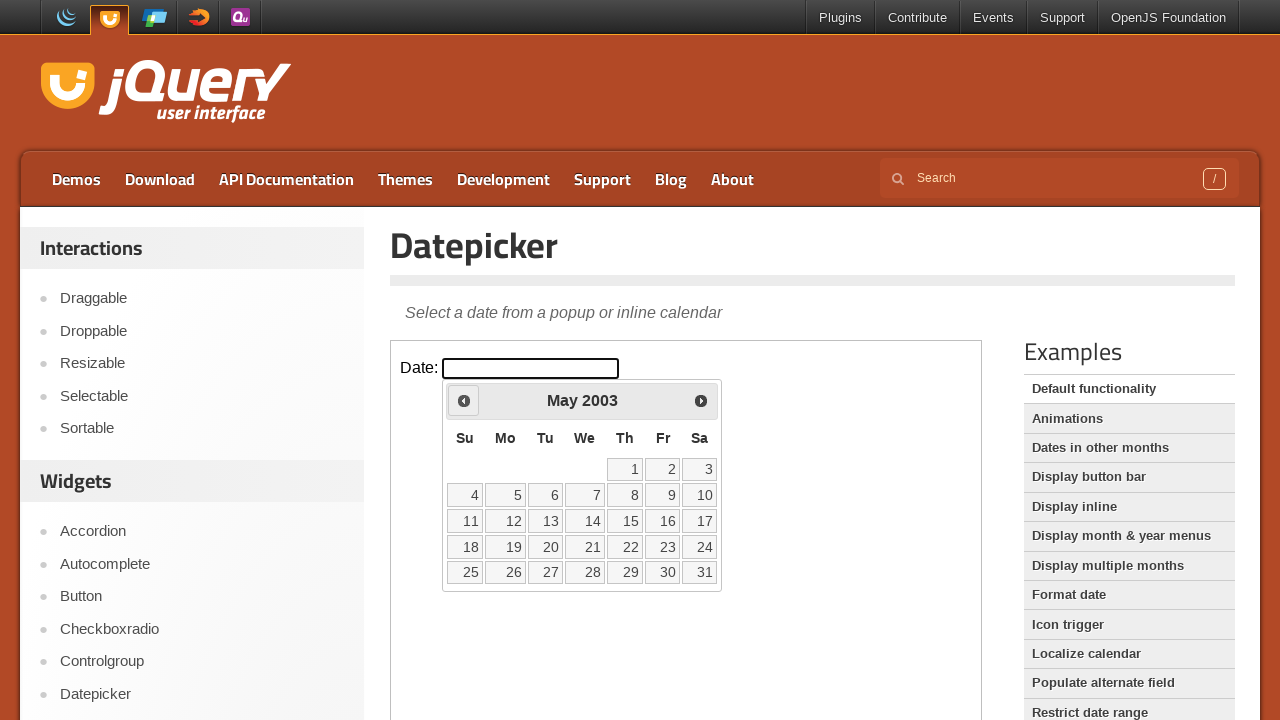

Clicked previous month button to navigate backwards at (464, 400) on iframe >> nth=0 >> internal:control=enter-frame >> xpath=//span[@class='ui-icon 
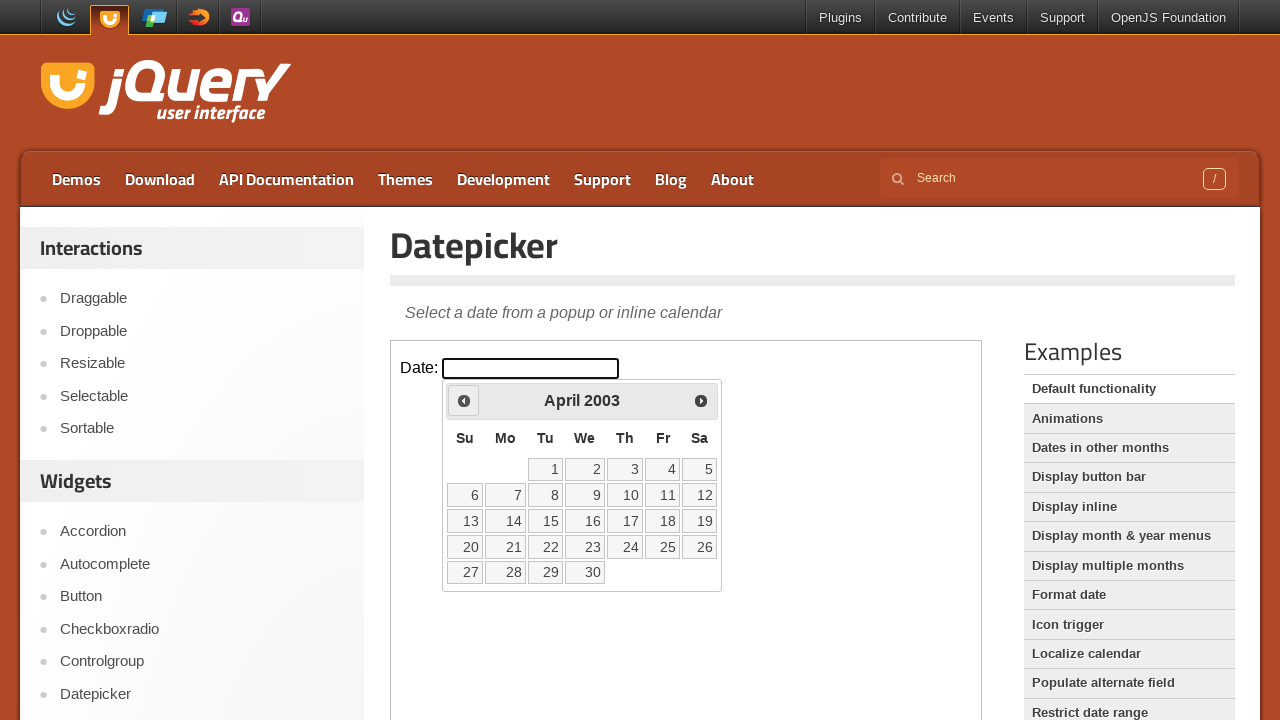

Checked current date: April 2003
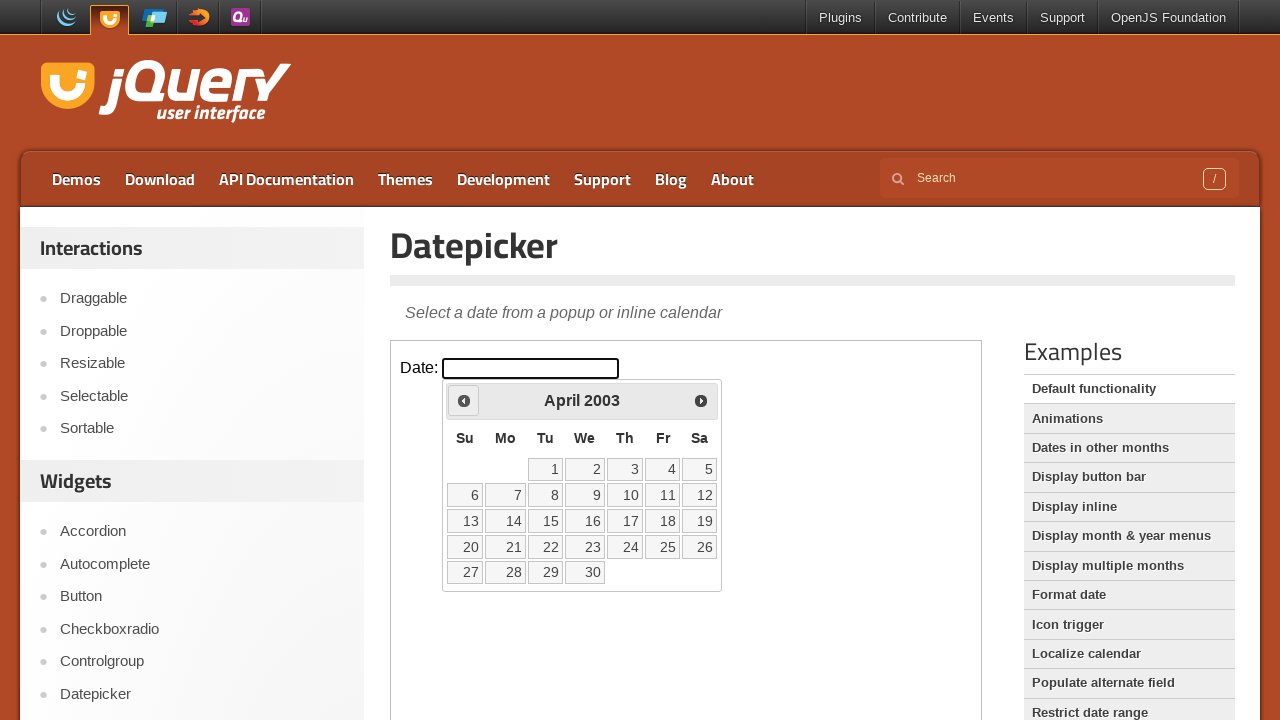

Clicked previous month button to navigate backwards at (464, 400) on iframe >> nth=0 >> internal:control=enter-frame >> xpath=//span[@class='ui-icon 
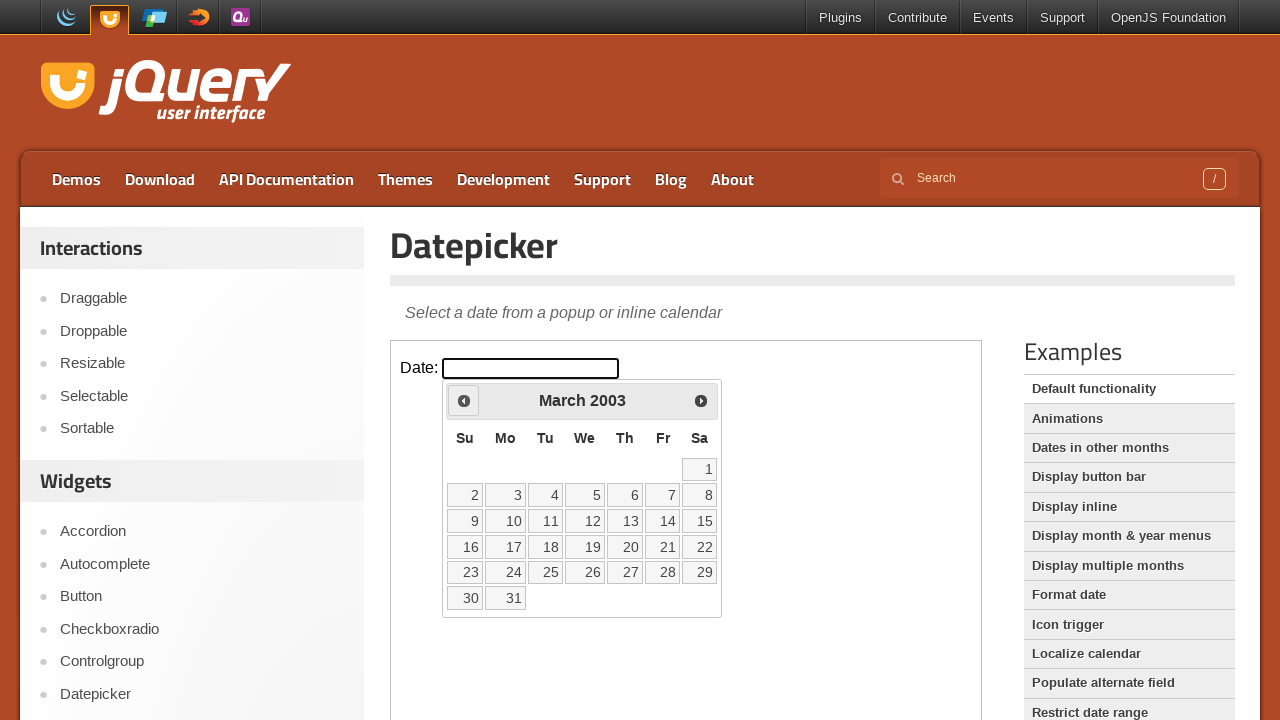

Checked current date: March 2003
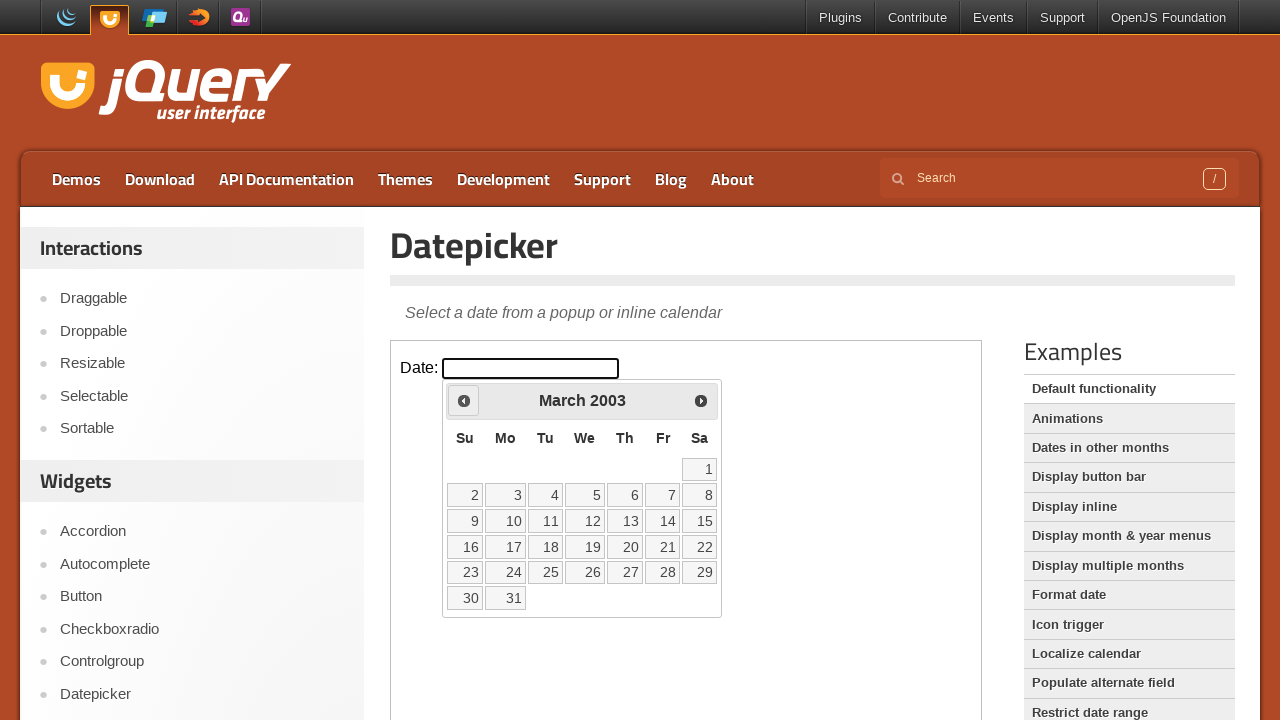

Clicked previous month button to navigate backwards at (464, 400) on iframe >> nth=0 >> internal:control=enter-frame >> xpath=//span[@class='ui-icon 
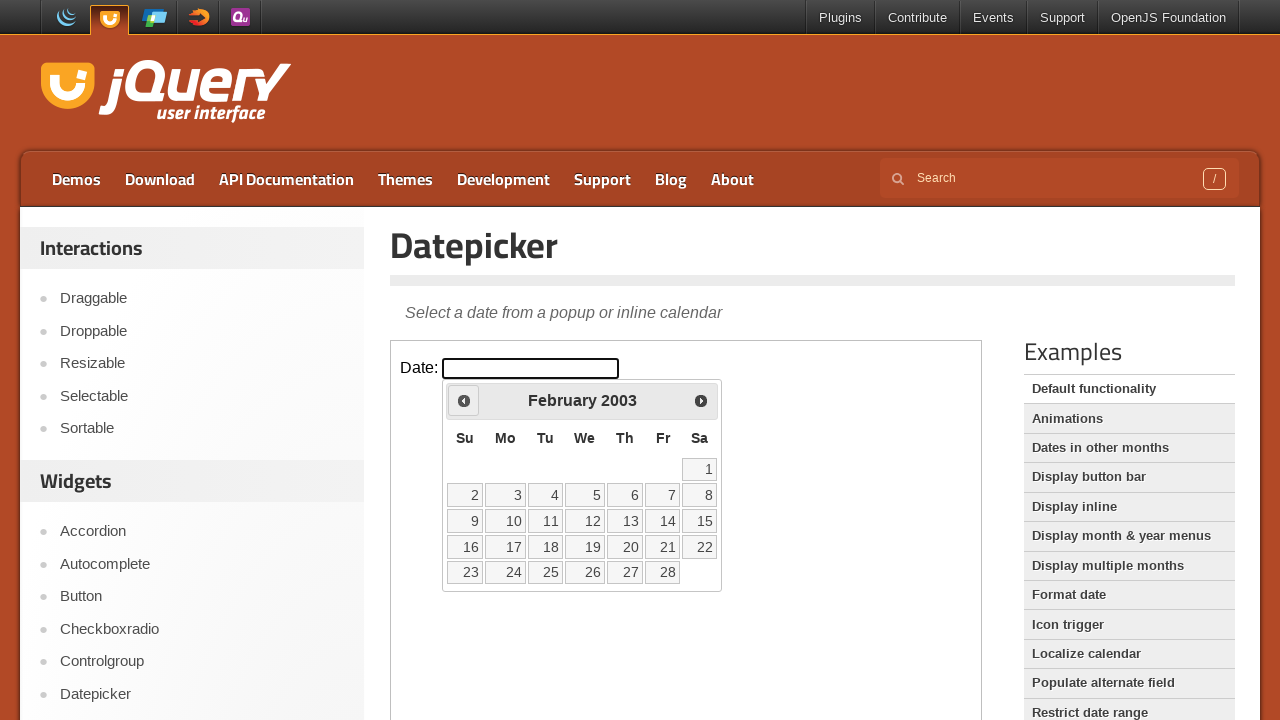

Checked current date: February 2003
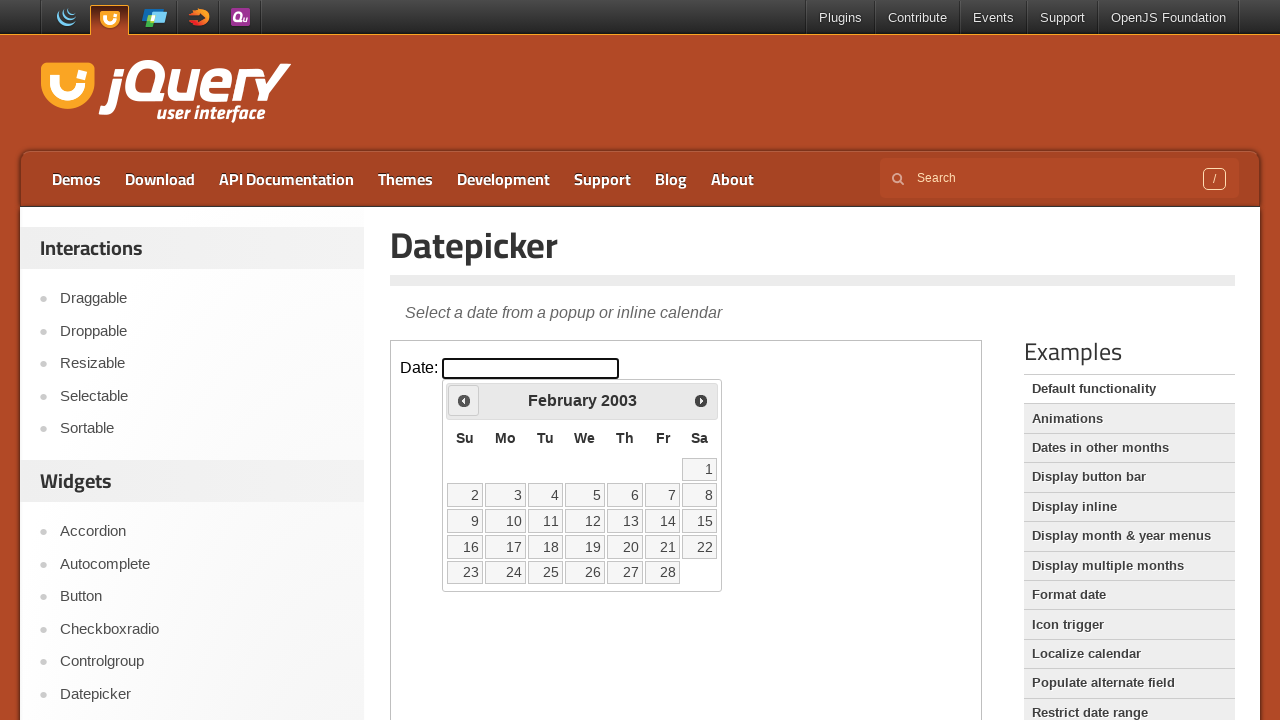

Clicked previous month button to navigate backwards at (464, 400) on iframe >> nth=0 >> internal:control=enter-frame >> xpath=//span[@class='ui-icon 
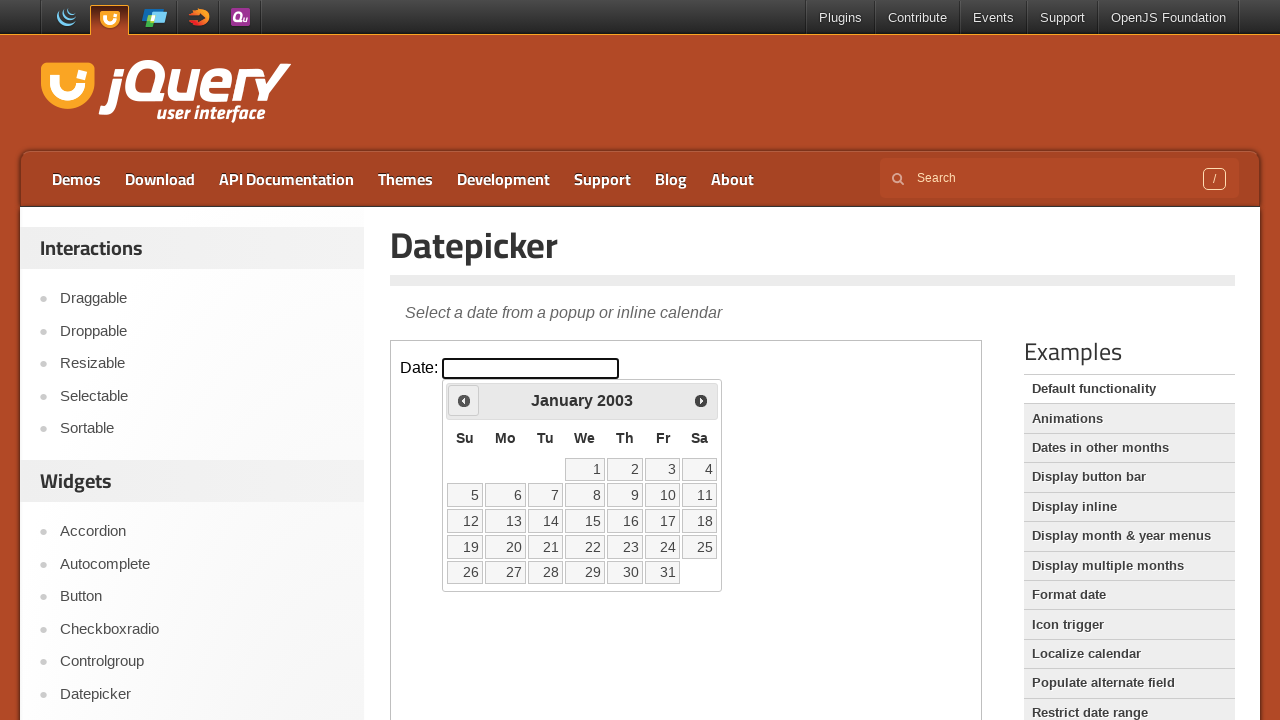

Checked current date: January 2003
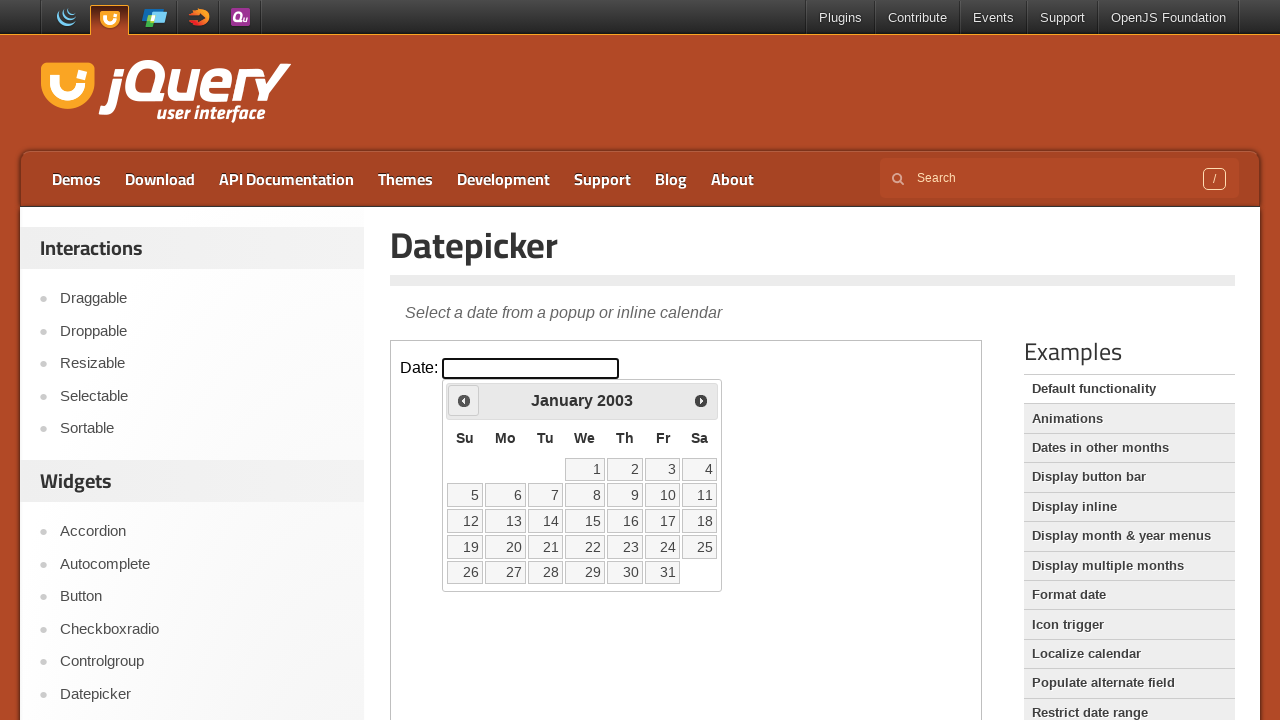

Clicked previous month button to navigate backwards at (464, 400) on iframe >> nth=0 >> internal:control=enter-frame >> xpath=//span[@class='ui-icon 
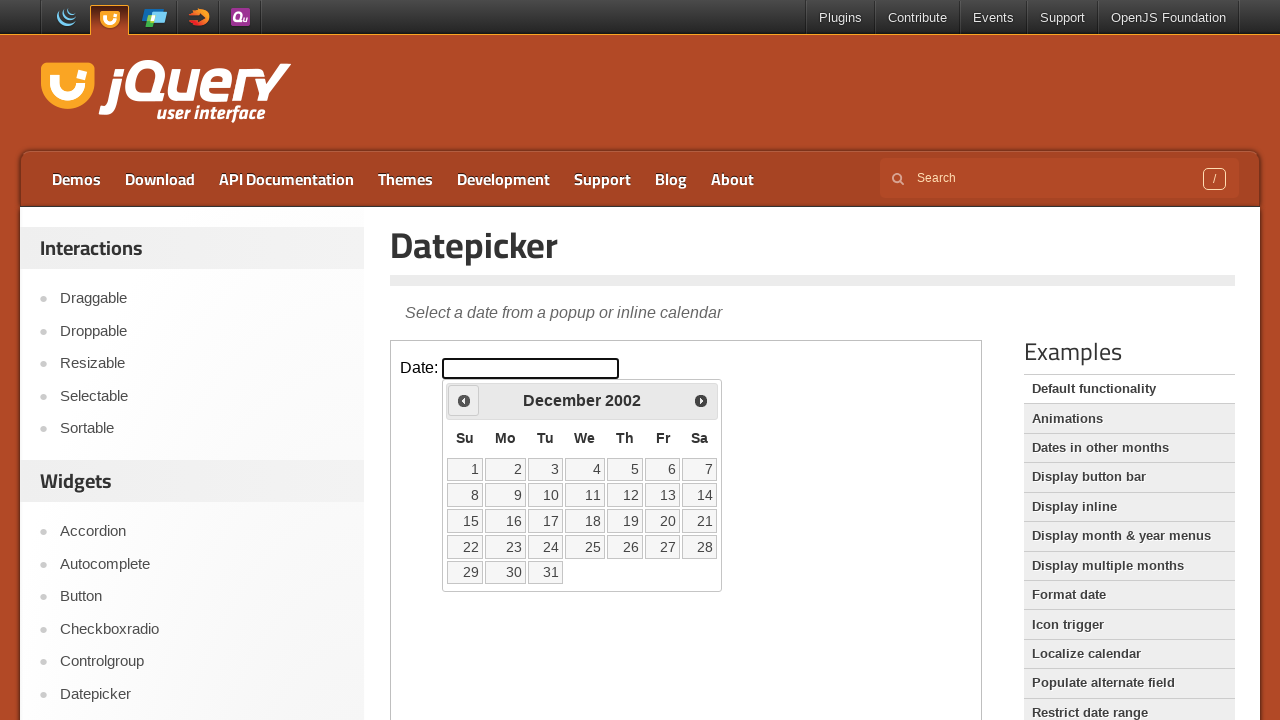

Checked current date: December 2002
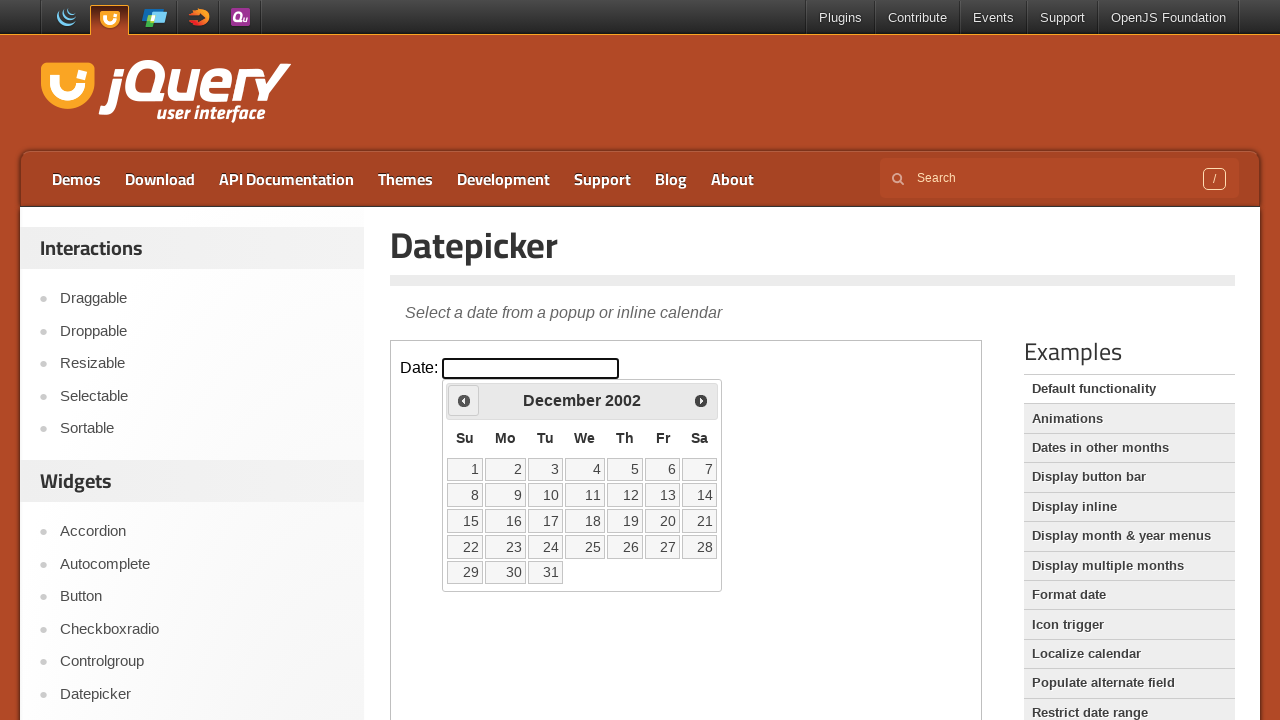

Clicked previous month button to navigate backwards at (464, 400) on iframe >> nth=0 >> internal:control=enter-frame >> xpath=//span[@class='ui-icon 
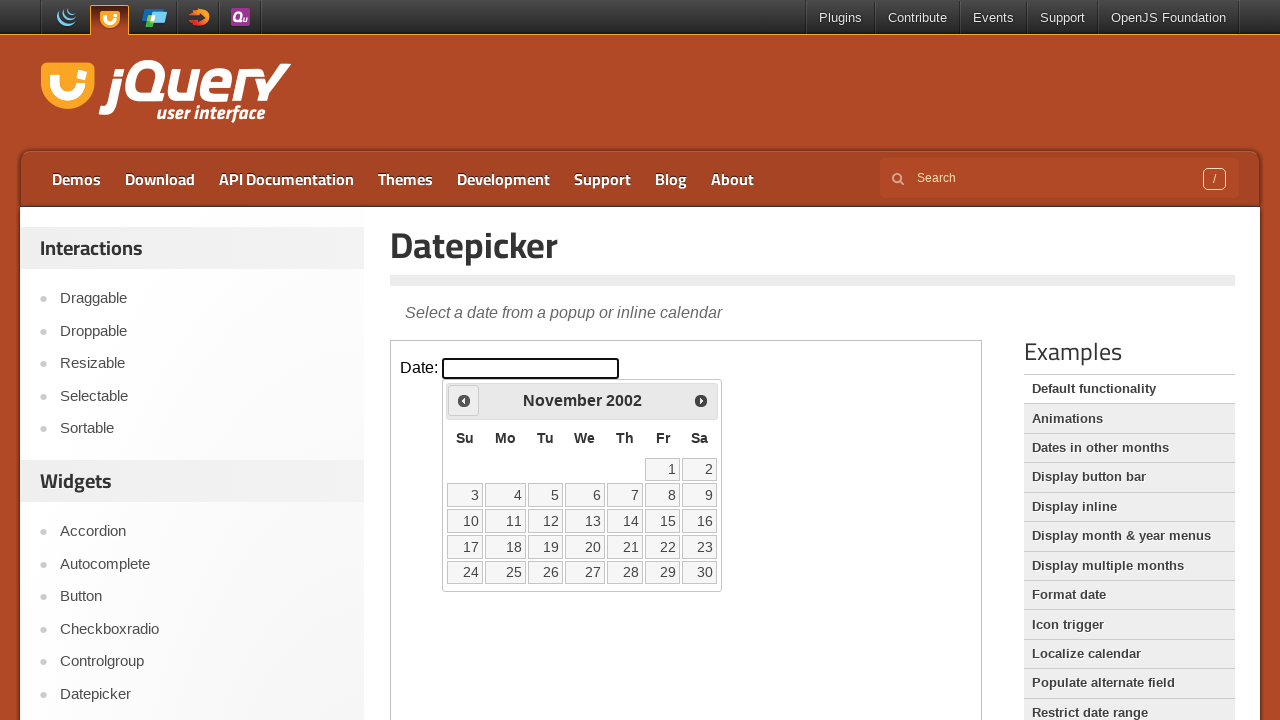

Checked current date: November 2002
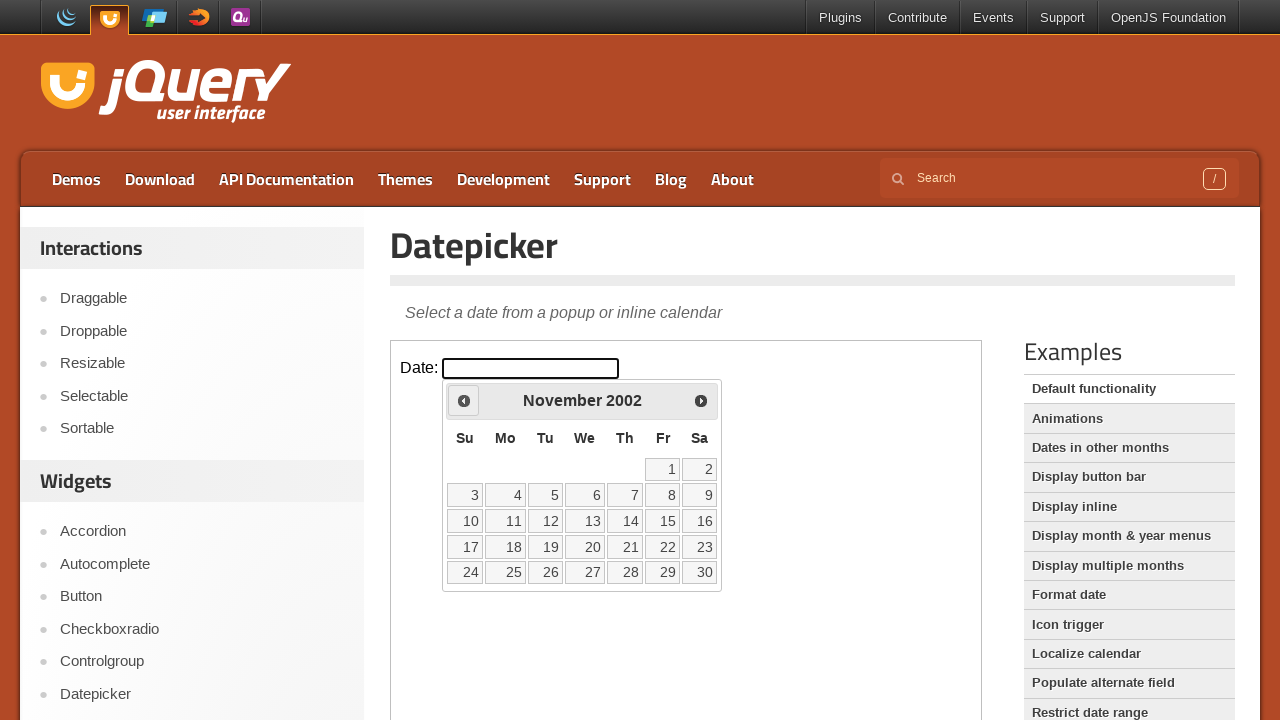

Clicked previous month button to navigate backwards at (464, 400) on iframe >> nth=0 >> internal:control=enter-frame >> xpath=//span[@class='ui-icon 
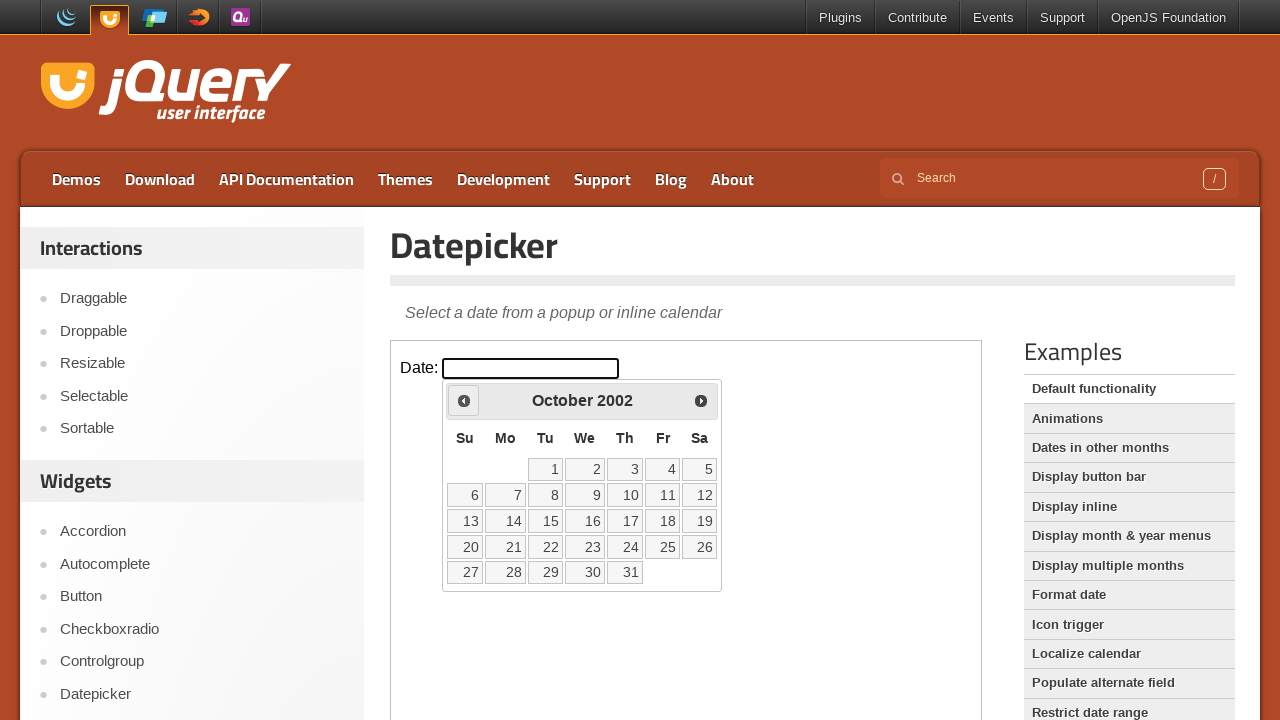

Checked current date: October 2002
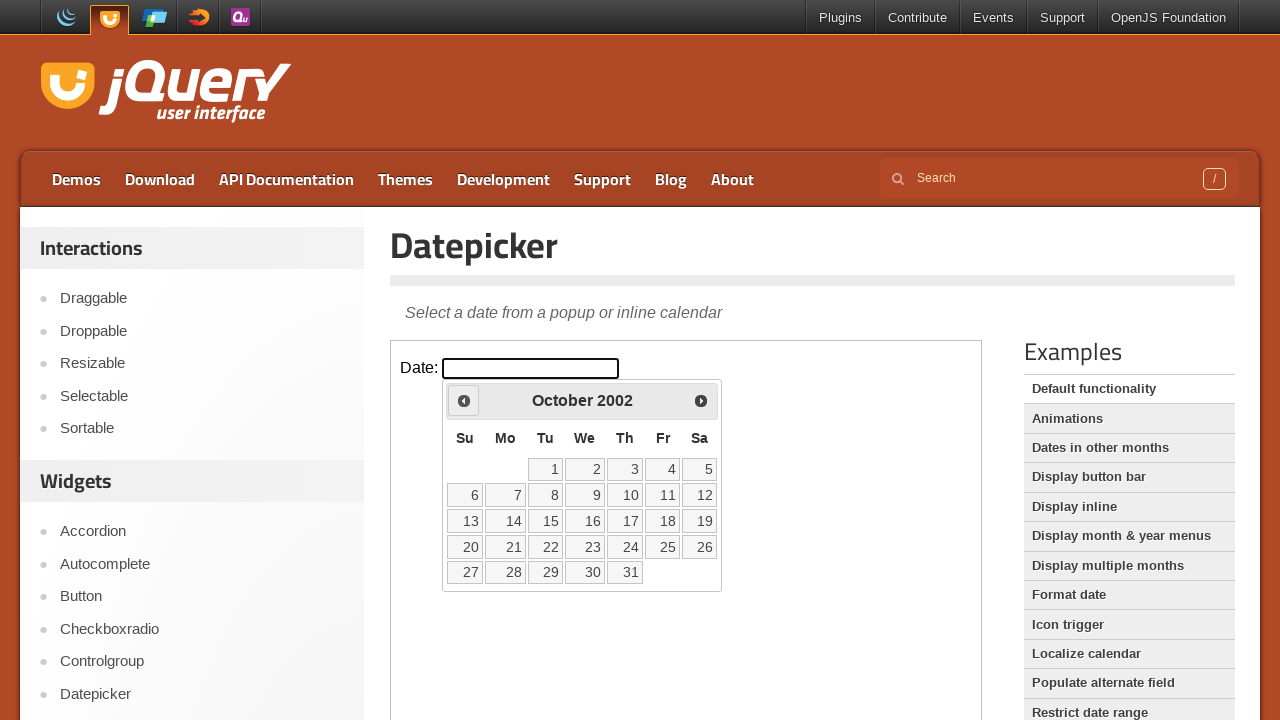

Clicked previous month button to navigate backwards at (464, 400) on iframe >> nth=0 >> internal:control=enter-frame >> xpath=//span[@class='ui-icon 
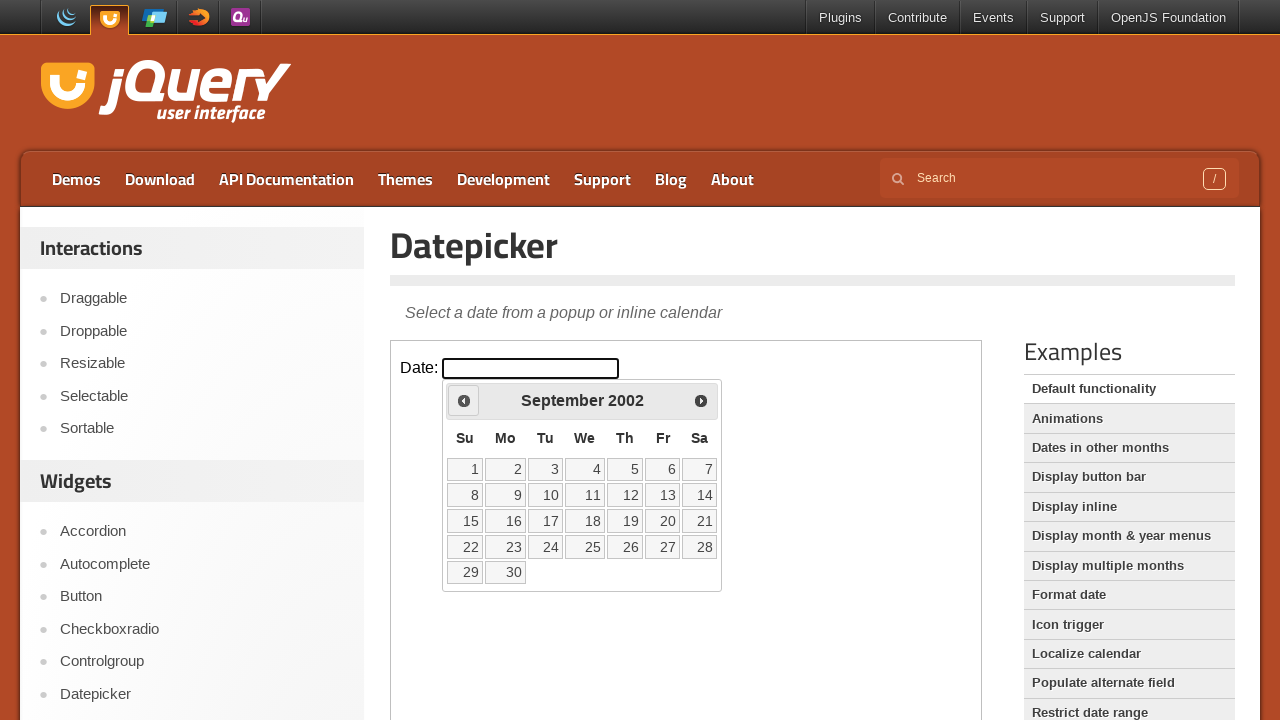

Checked current date: September 2002
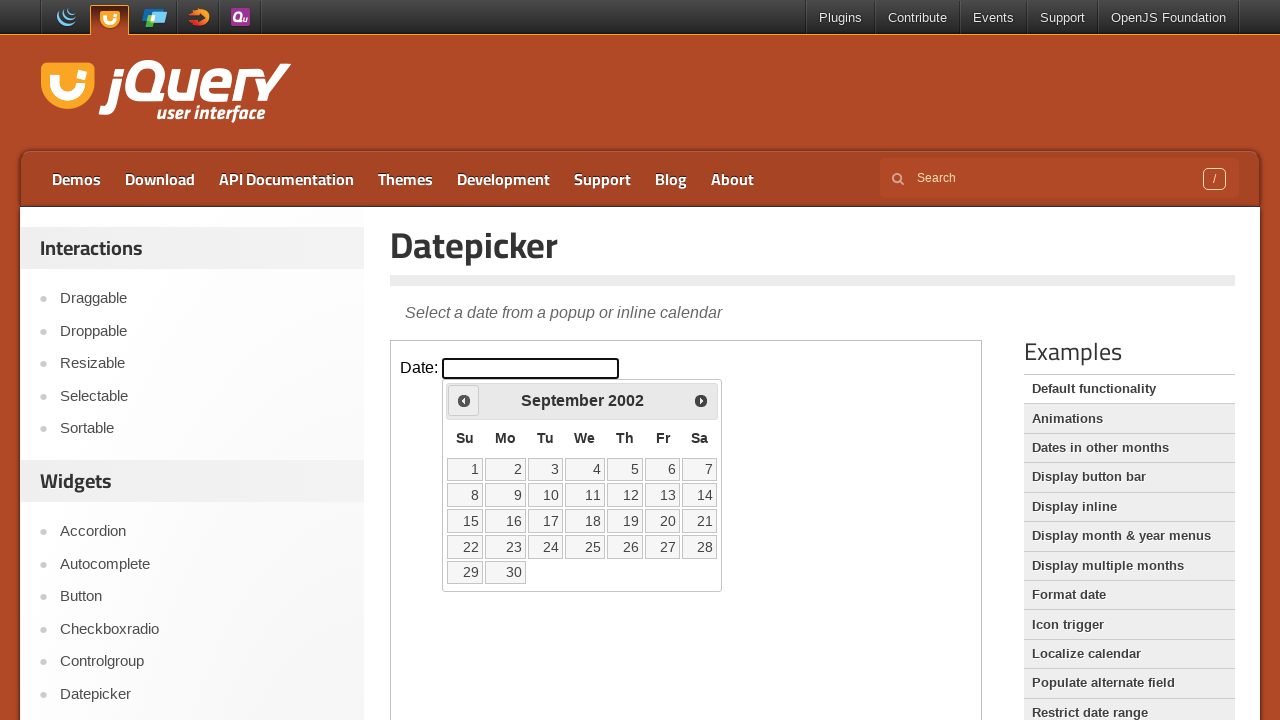

Clicked previous month button to navigate backwards at (464, 400) on iframe >> nth=0 >> internal:control=enter-frame >> xpath=//span[@class='ui-icon 
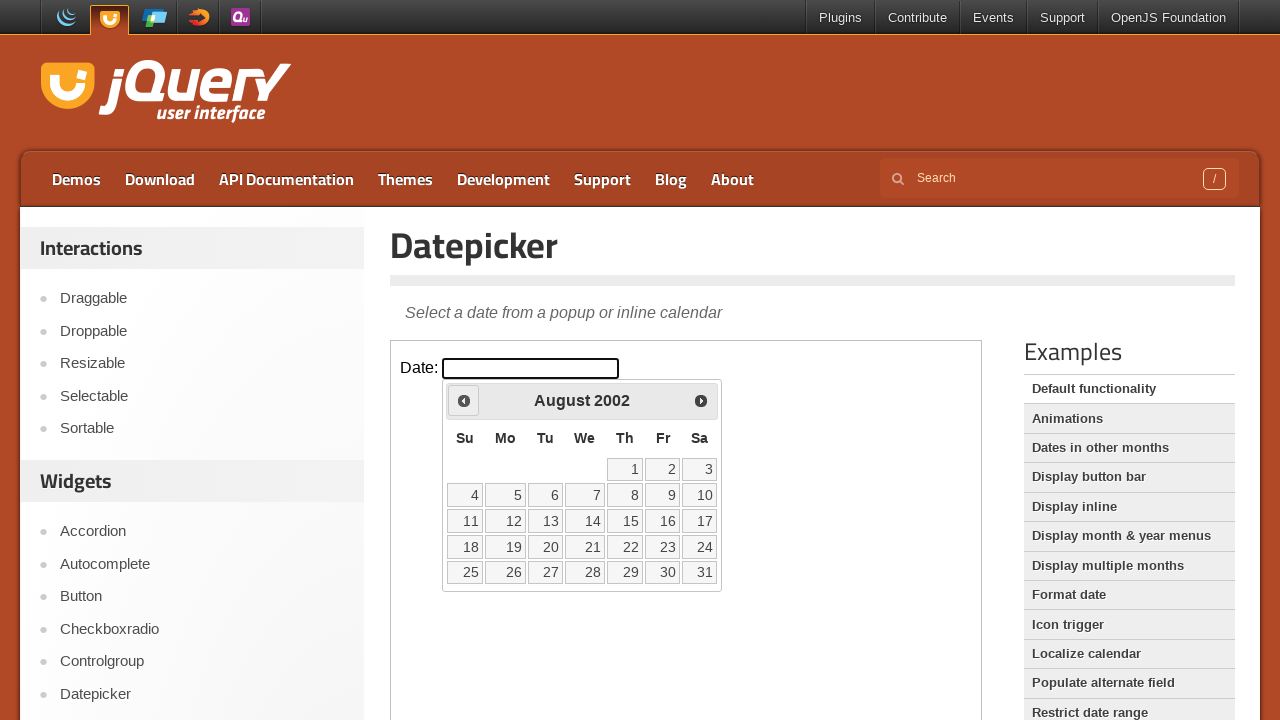

Checked current date: August 2002
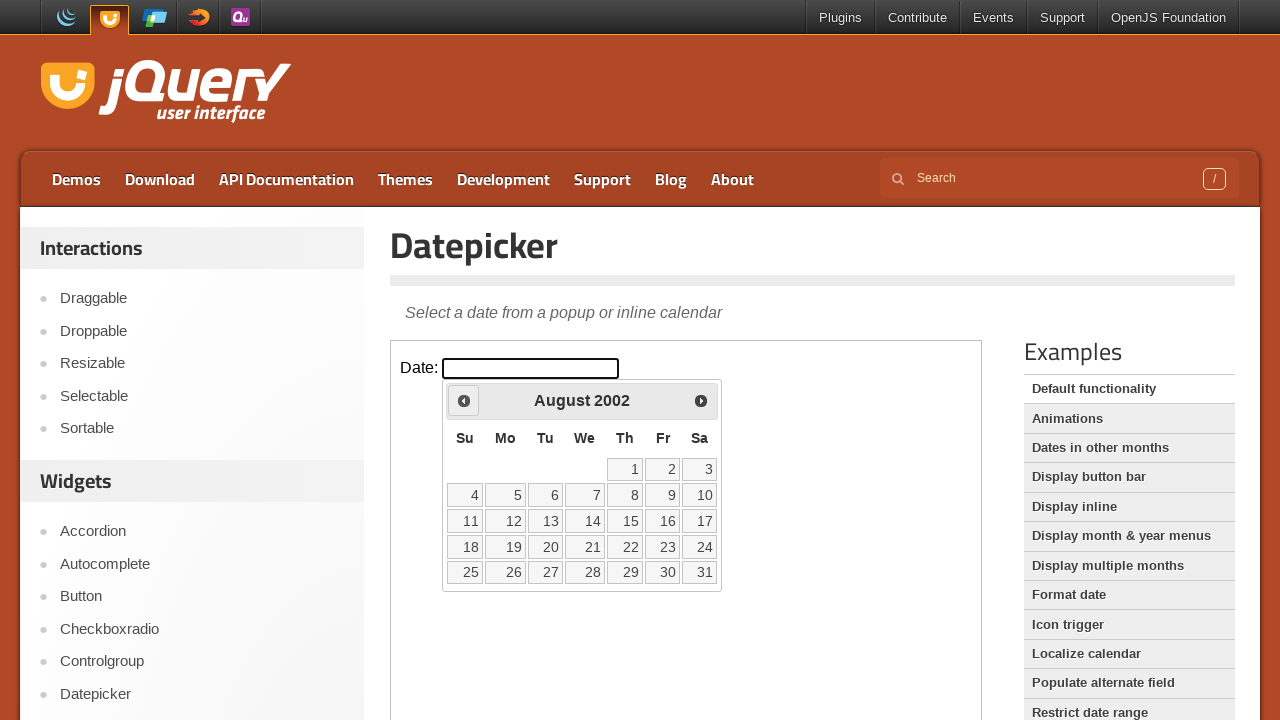

Clicked previous month button to navigate backwards at (464, 400) on iframe >> nth=0 >> internal:control=enter-frame >> xpath=//span[@class='ui-icon 
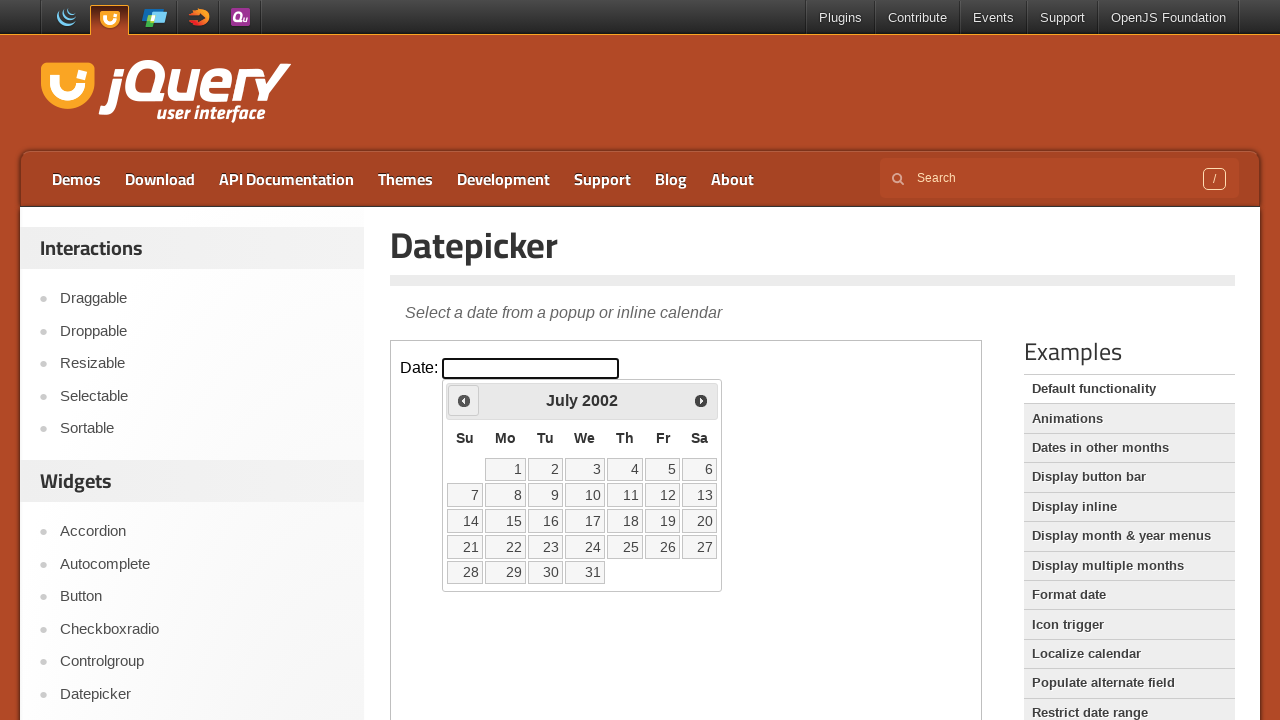

Checked current date: July 2002
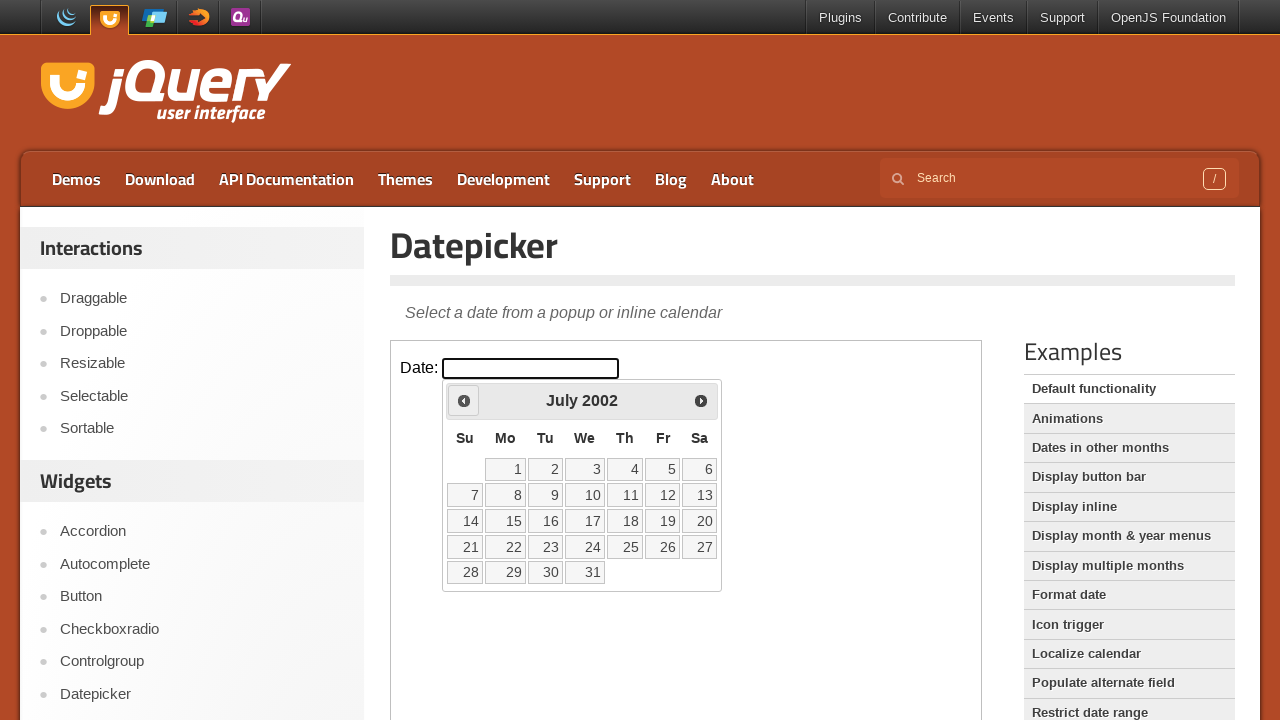

Clicked previous month button to navigate backwards at (464, 400) on iframe >> nth=0 >> internal:control=enter-frame >> xpath=//span[@class='ui-icon 
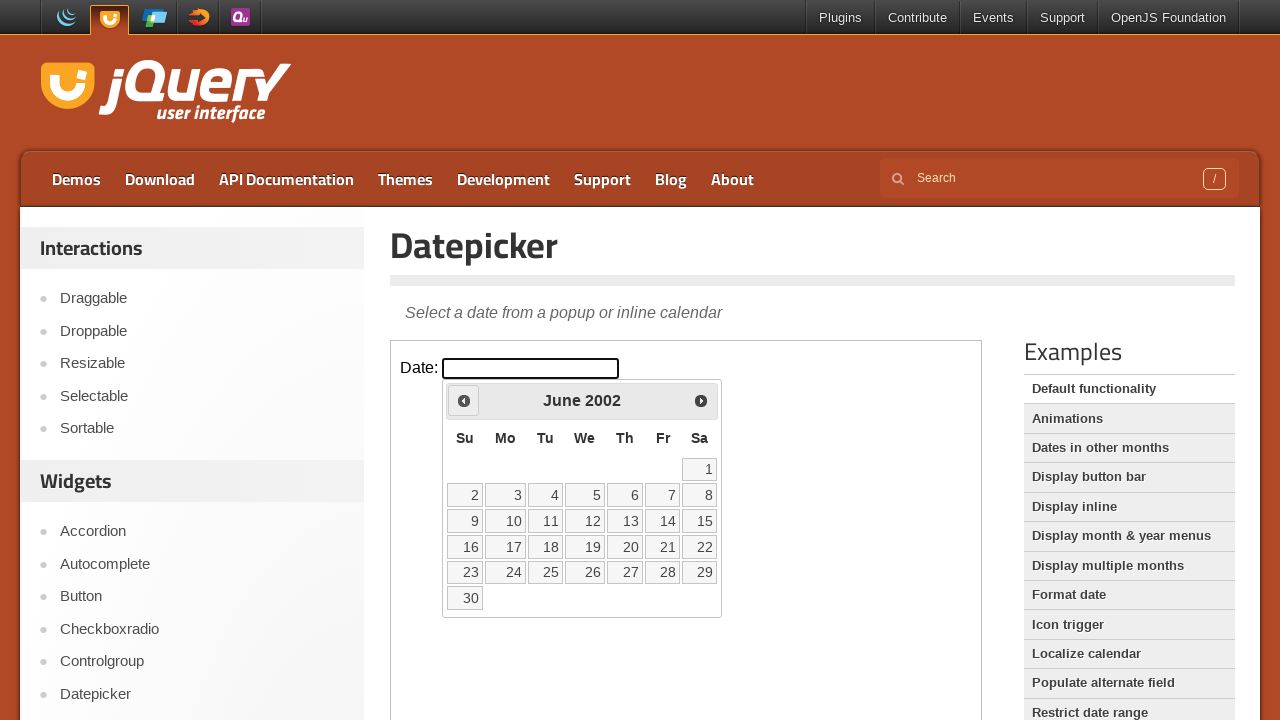

Checked current date: June 2002
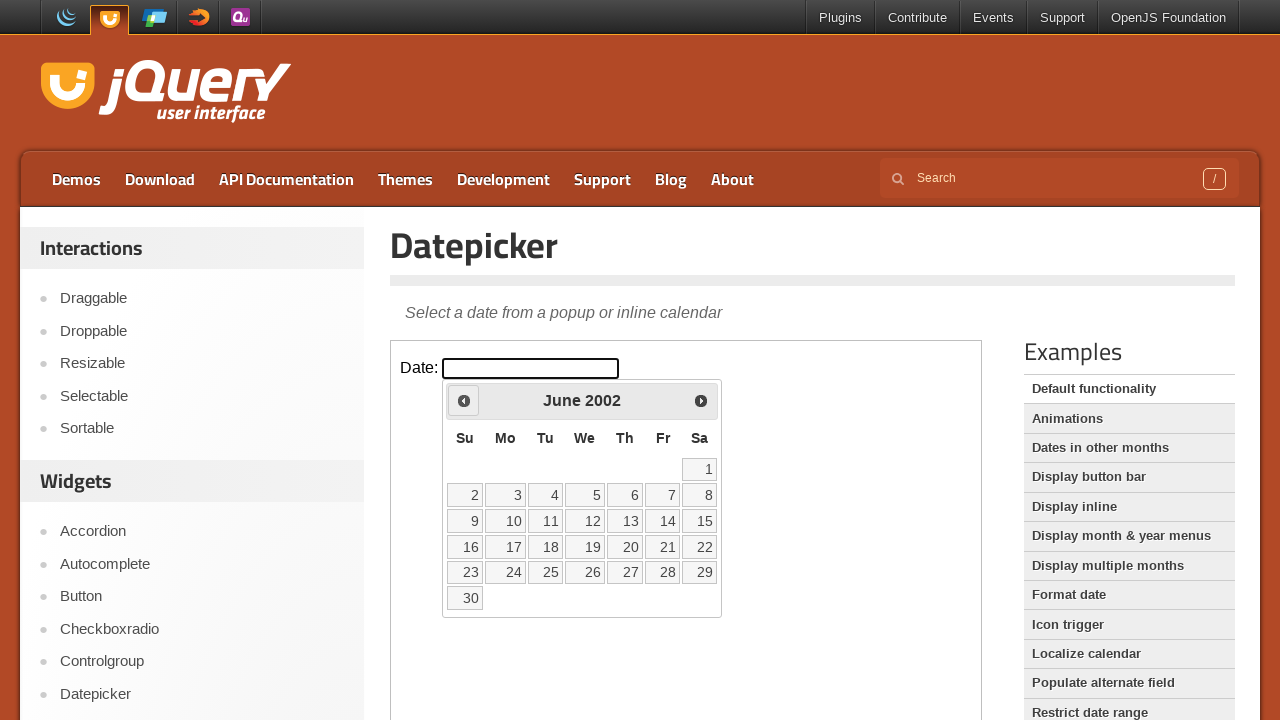

Clicked previous month button to navigate backwards at (464, 400) on iframe >> nth=0 >> internal:control=enter-frame >> xpath=//span[@class='ui-icon 
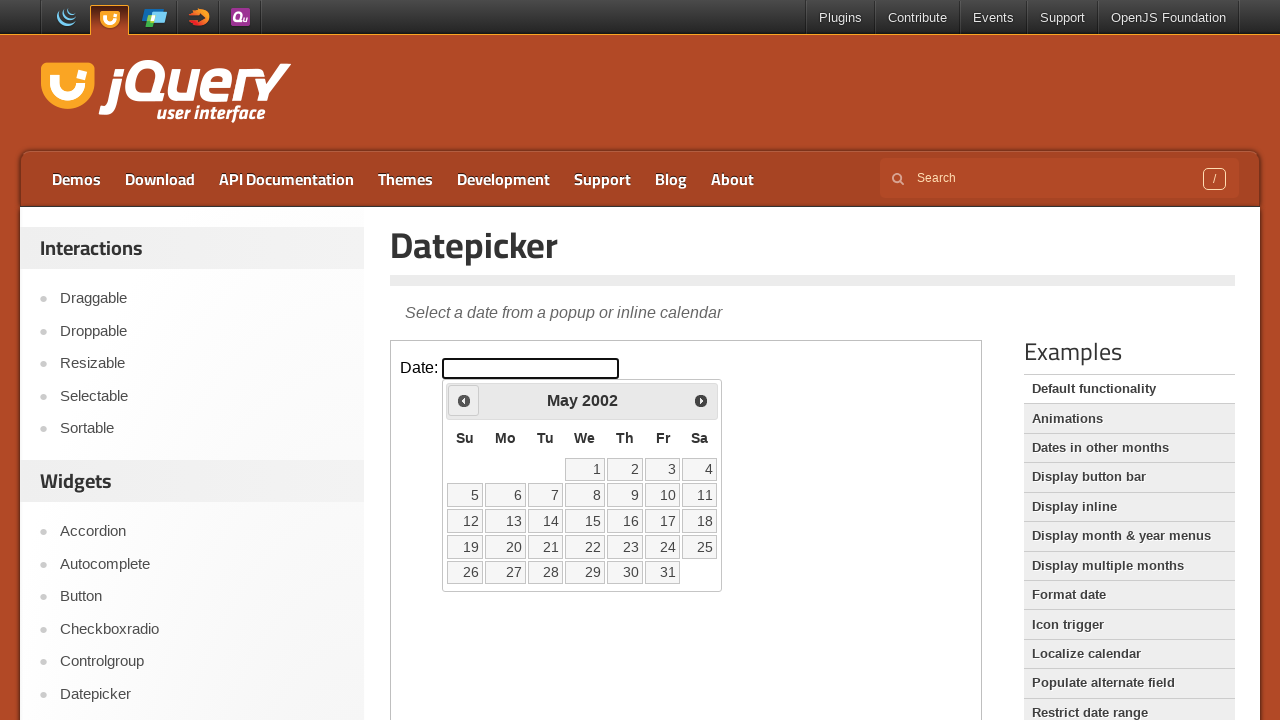

Checked current date: May 2002
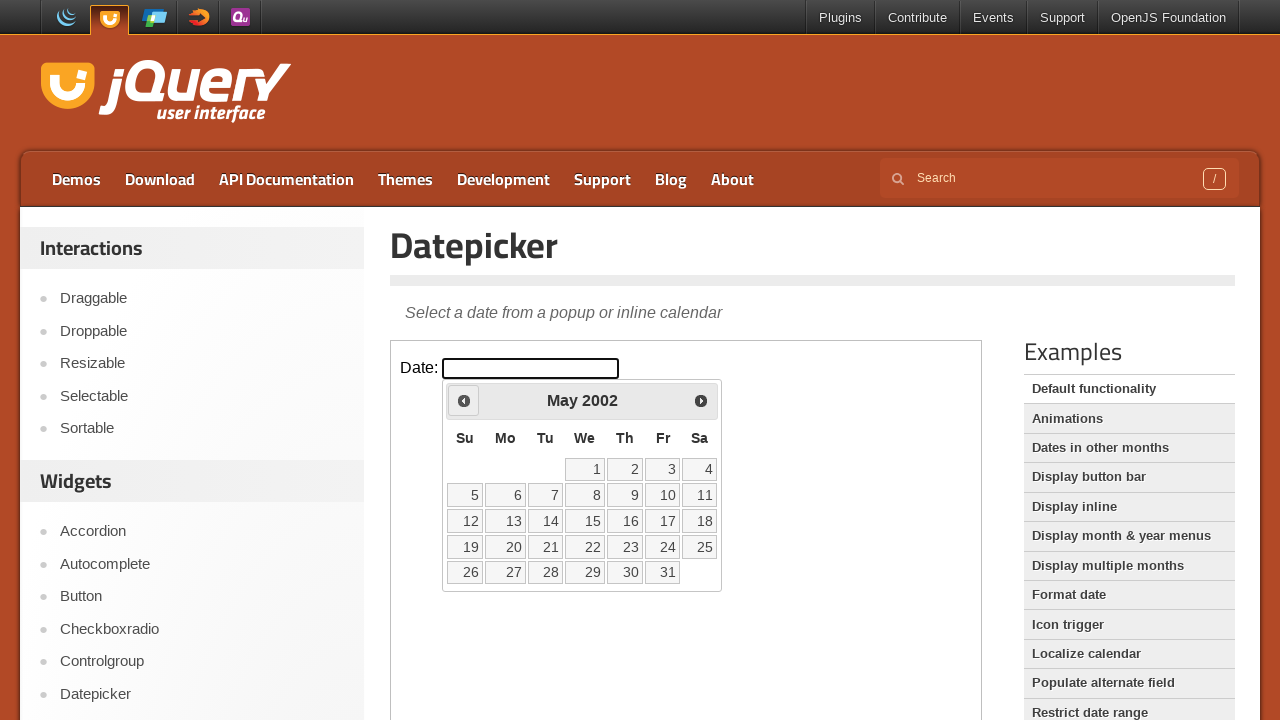

Clicked previous month button to navigate backwards at (464, 400) on iframe >> nth=0 >> internal:control=enter-frame >> xpath=//span[@class='ui-icon 
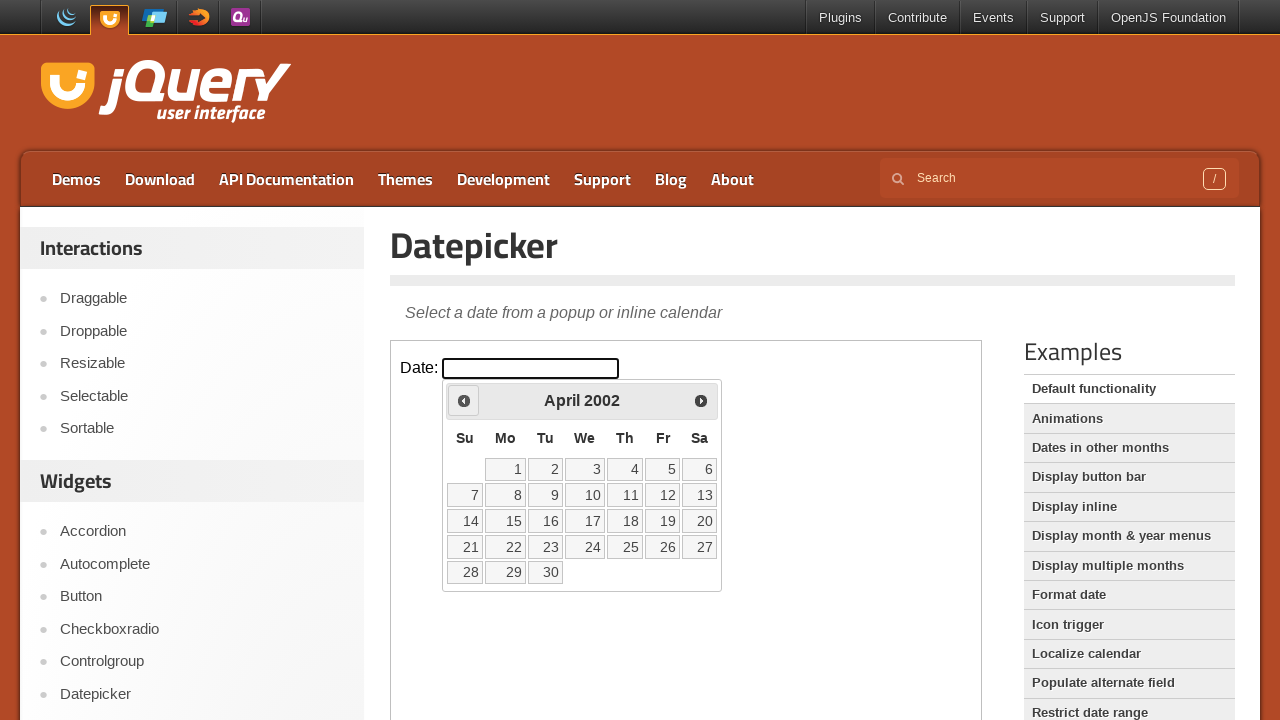

Checked current date: April 2002
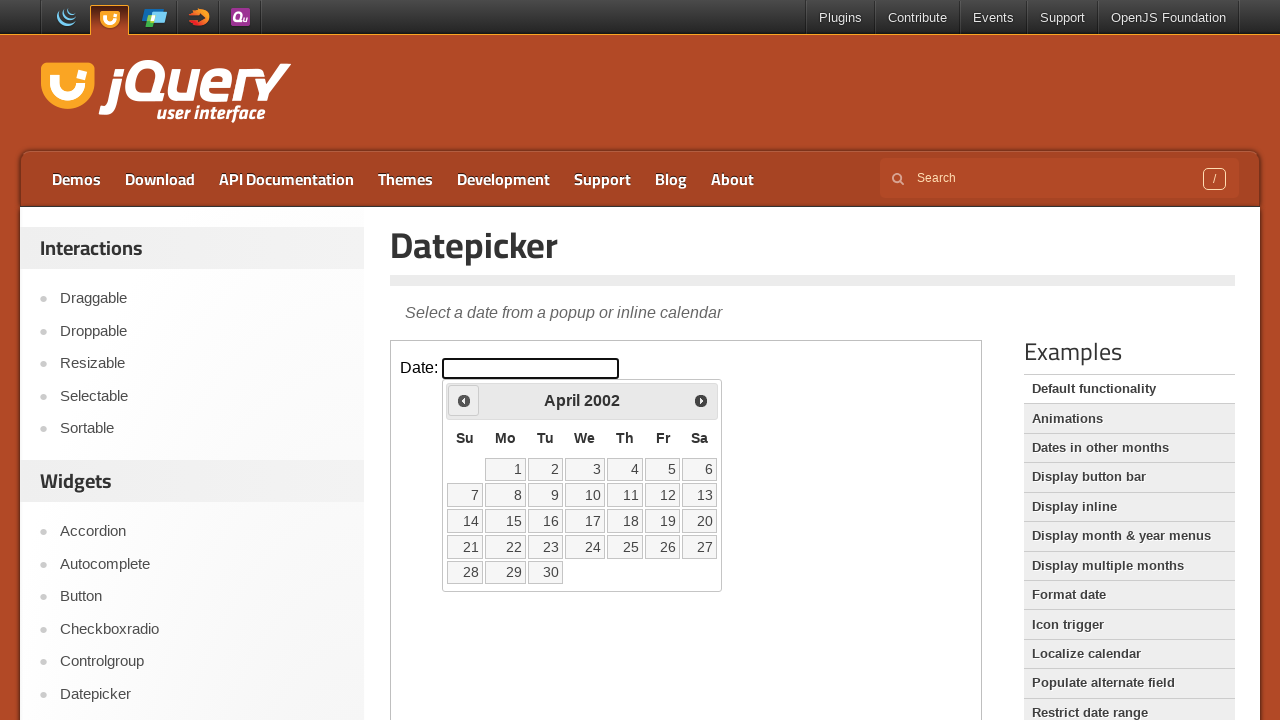

Clicked previous month button to navigate backwards at (464, 400) on iframe >> nth=0 >> internal:control=enter-frame >> xpath=//span[@class='ui-icon 
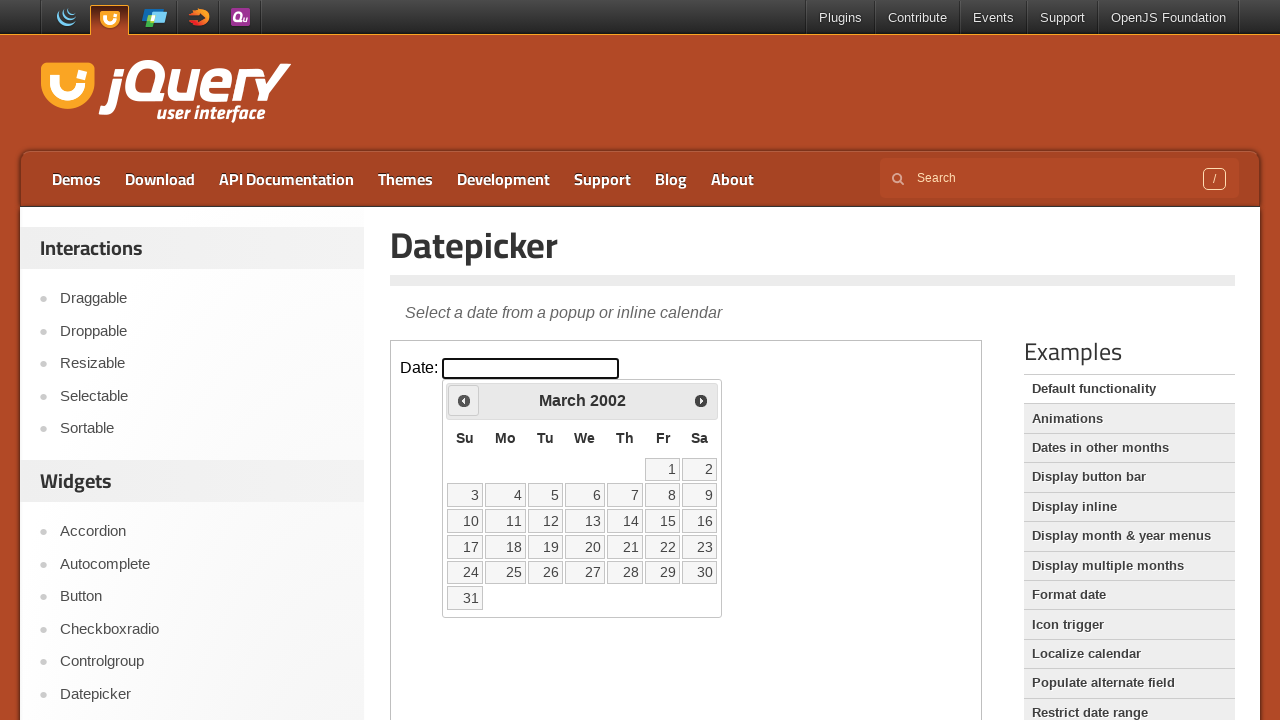

Checked current date: March 2002
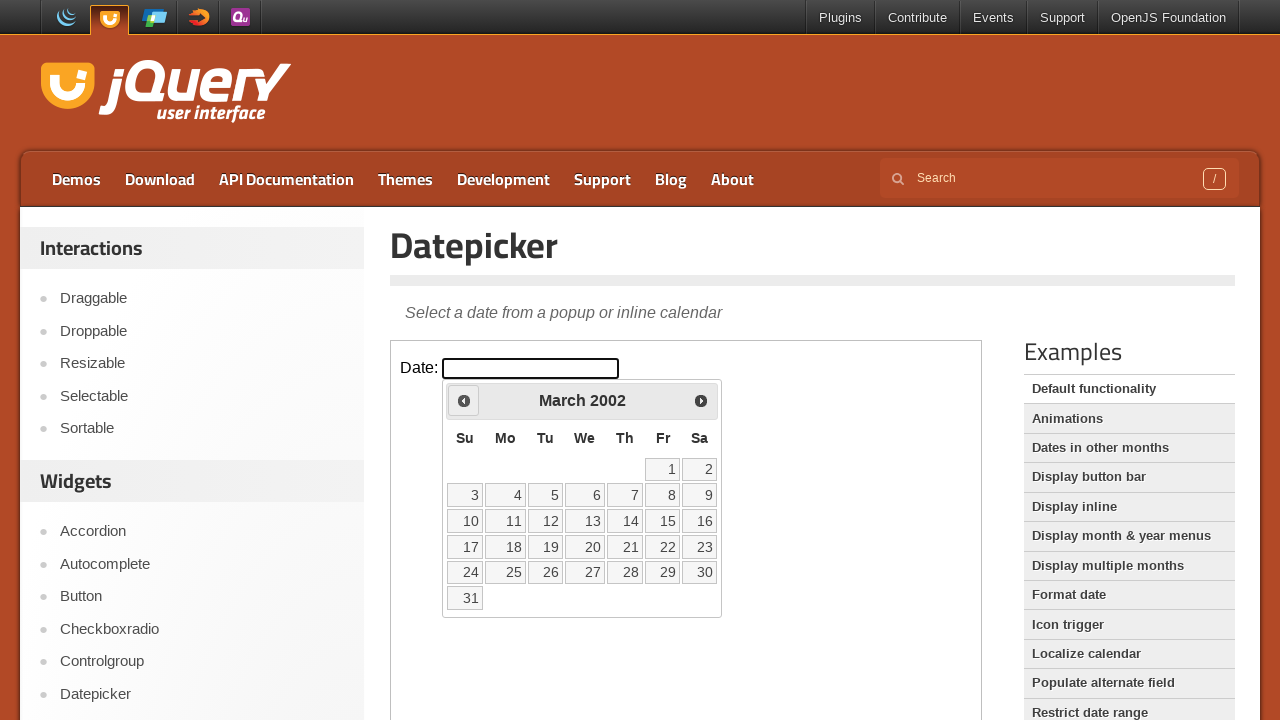

Clicked previous month button to navigate backwards at (464, 400) on iframe >> nth=0 >> internal:control=enter-frame >> xpath=//span[@class='ui-icon 
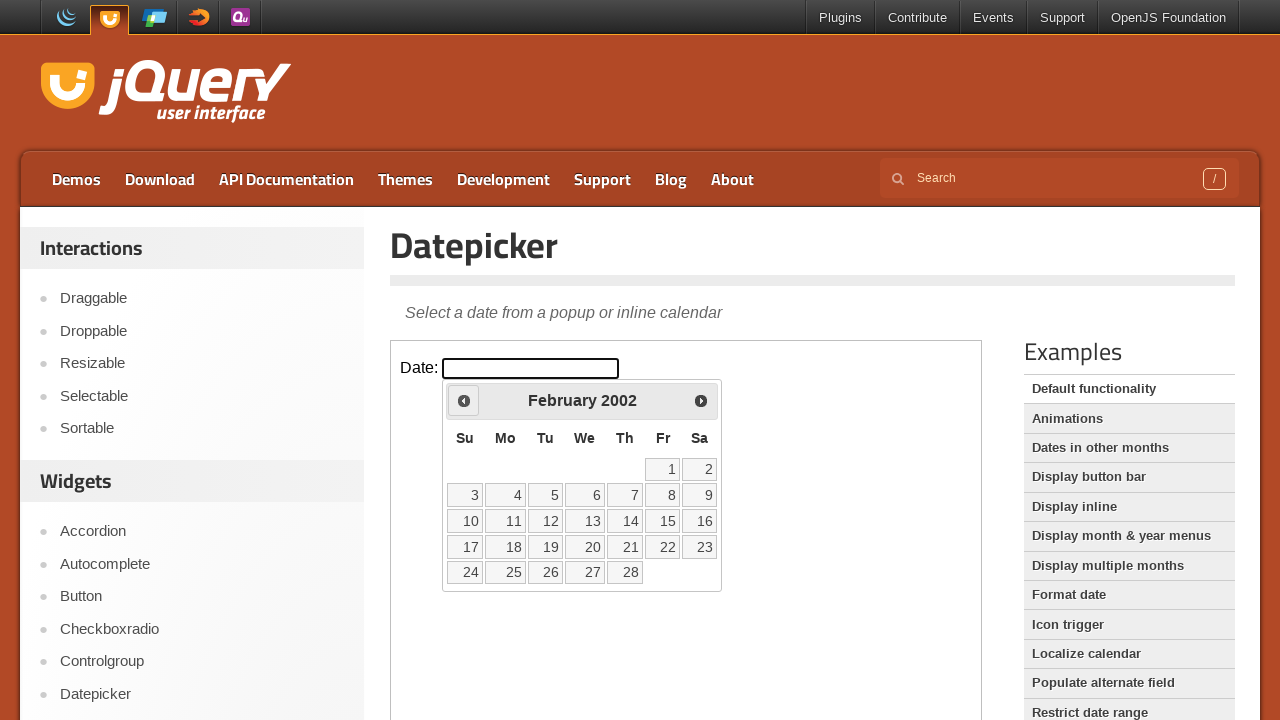

Checked current date: February 2002
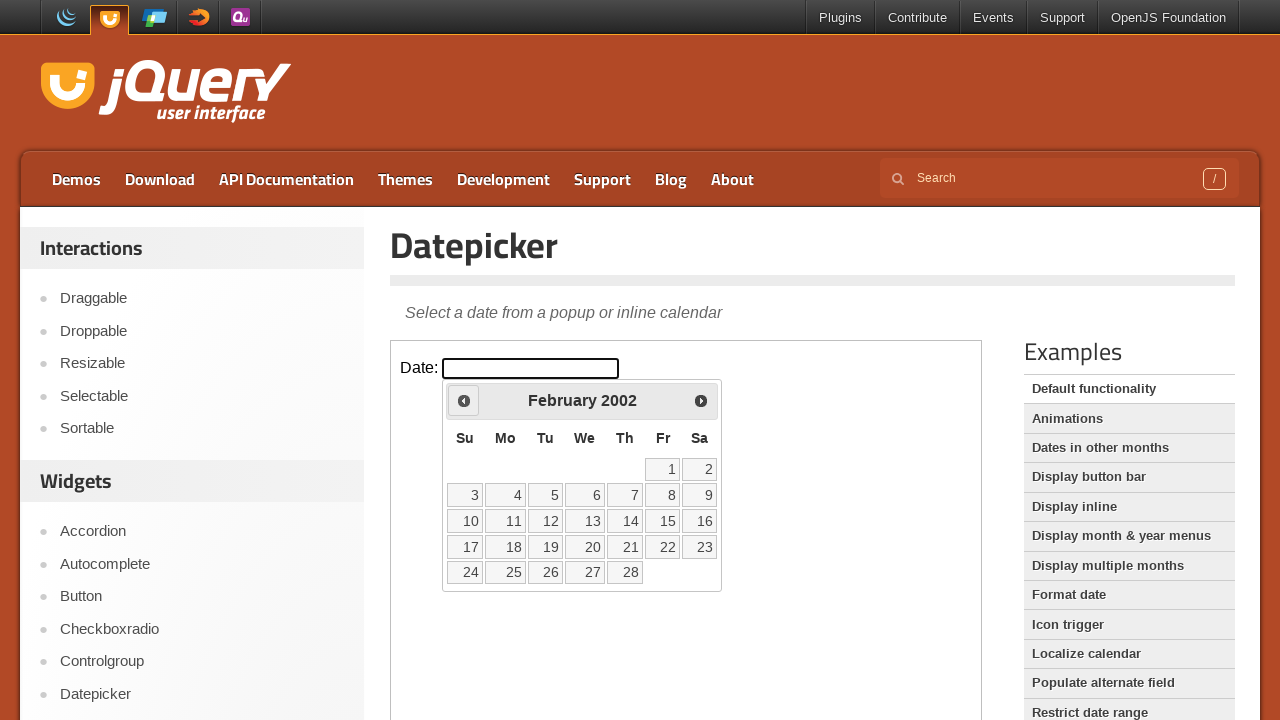

Clicked previous month button to navigate backwards at (464, 400) on iframe >> nth=0 >> internal:control=enter-frame >> xpath=//span[@class='ui-icon 
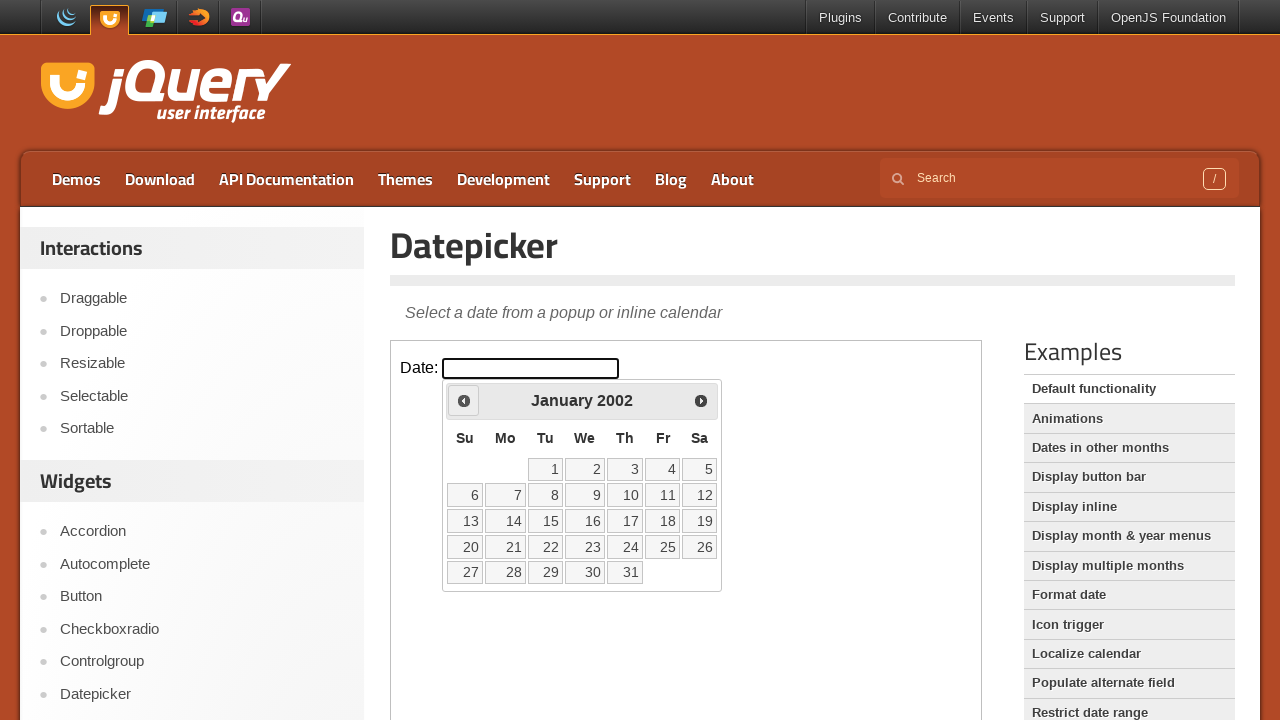

Checked current date: January 2002
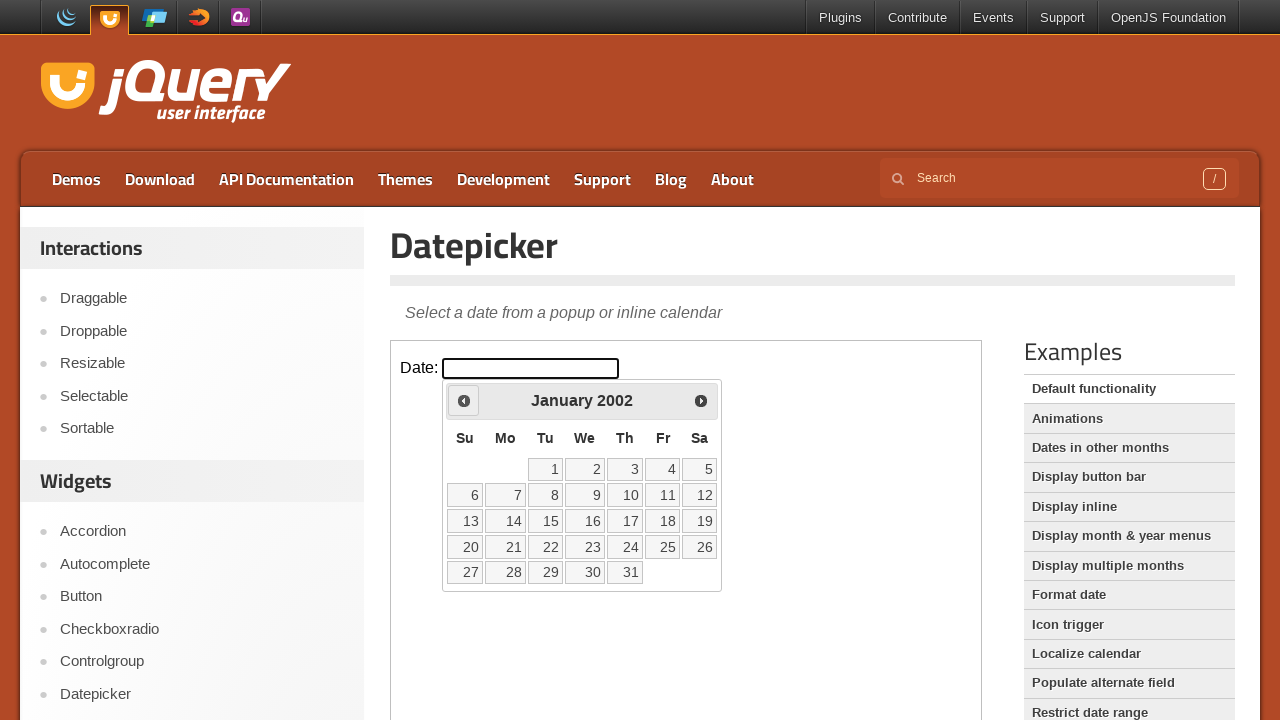

Clicked previous month button to navigate backwards at (464, 400) on iframe >> nth=0 >> internal:control=enter-frame >> xpath=//span[@class='ui-icon 
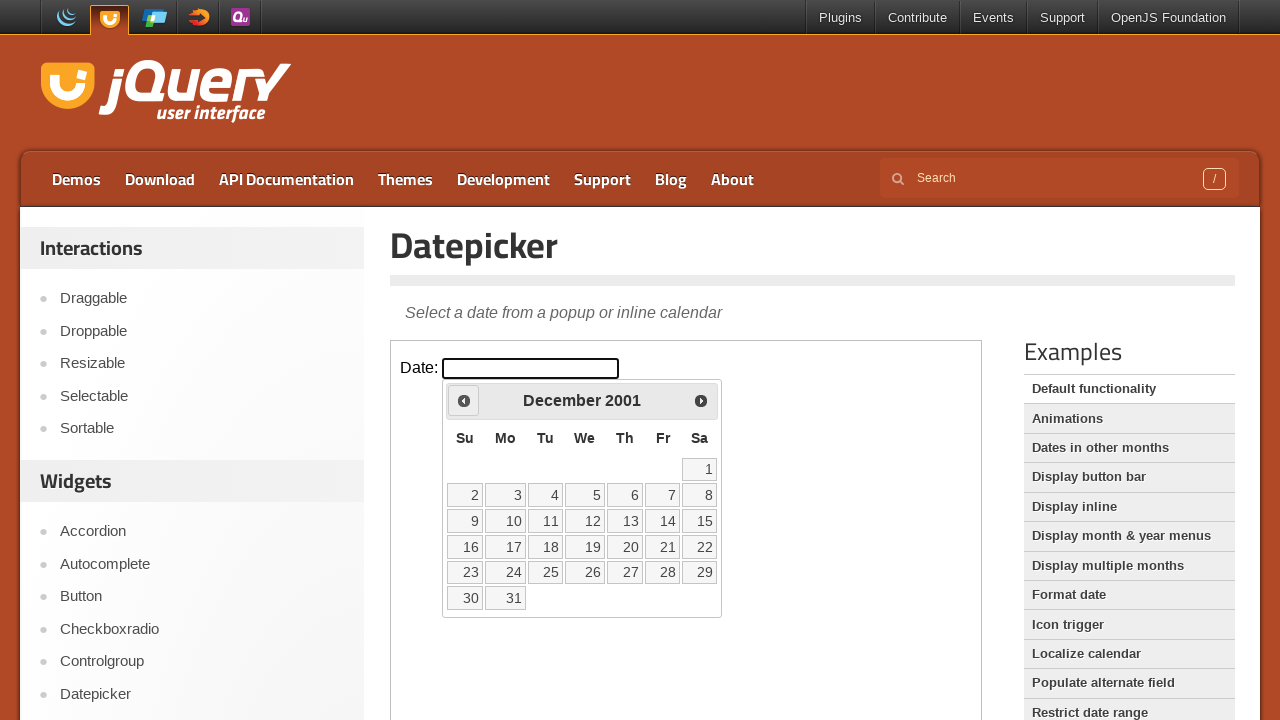

Checked current date: December 2001
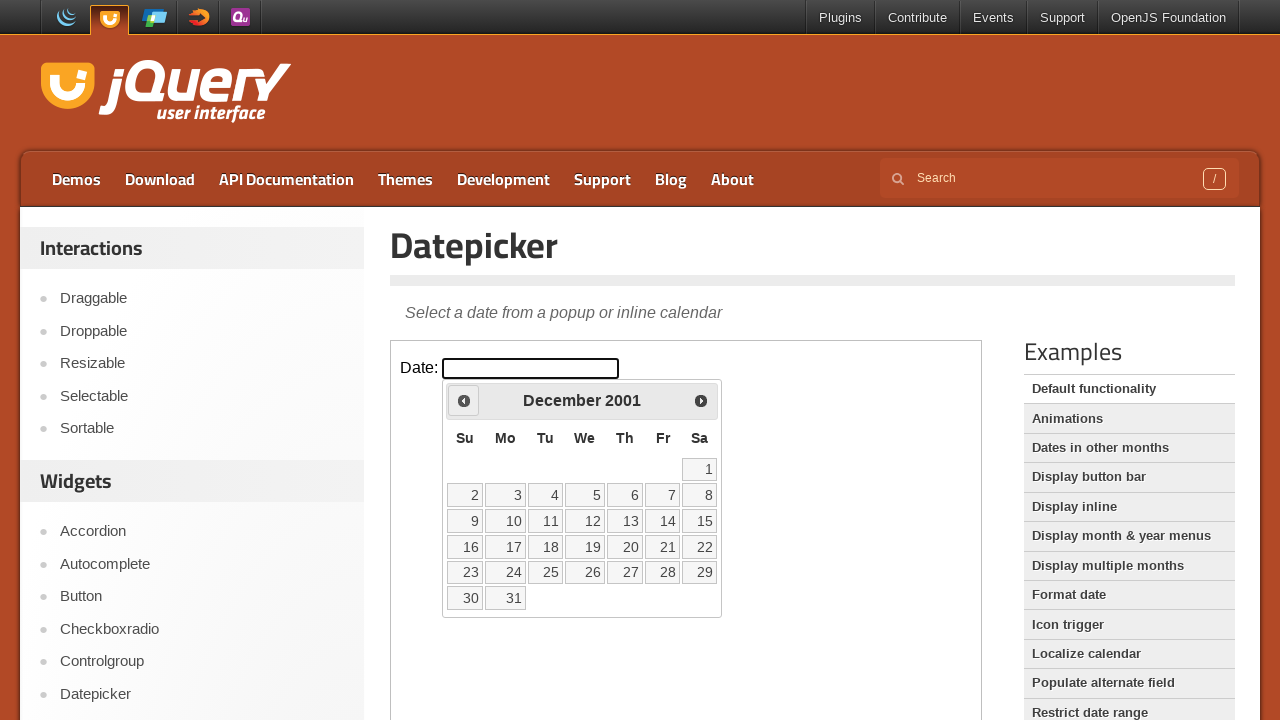

Clicked previous month button to navigate backwards at (464, 400) on iframe >> nth=0 >> internal:control=enter-frame >> xpath=//span[@class='ui-icon 
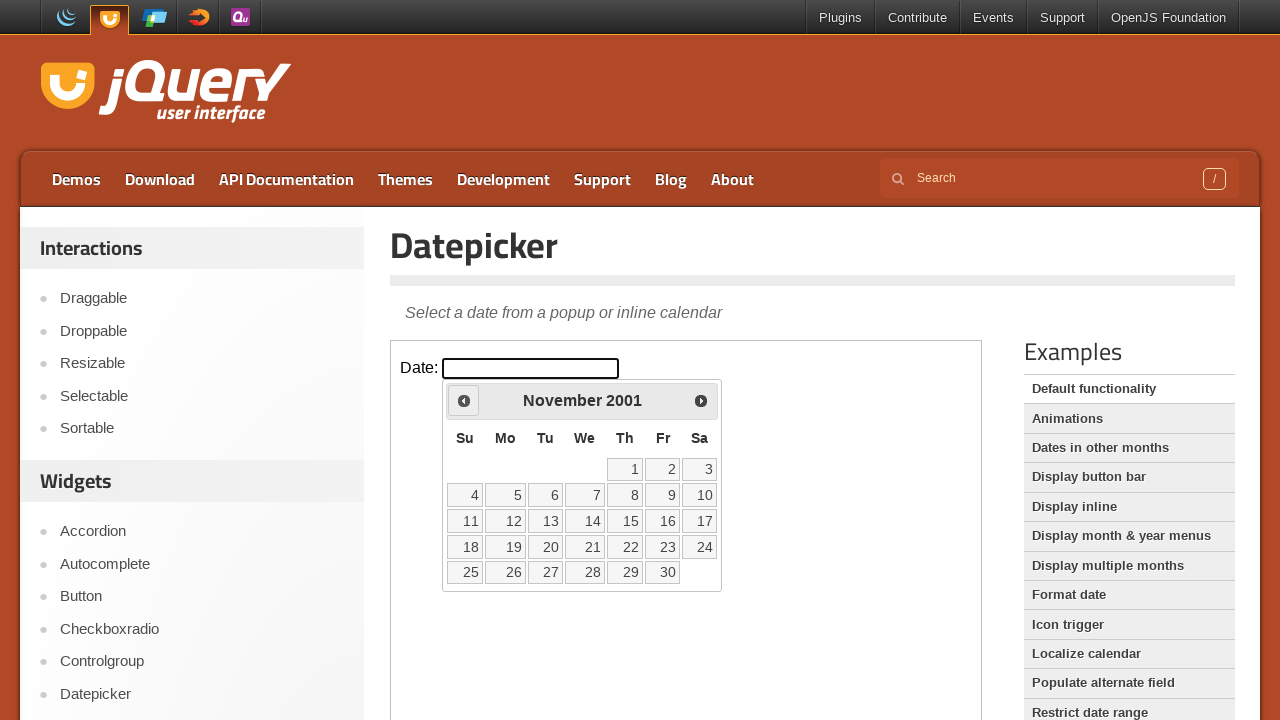

Checked current date: November 2001
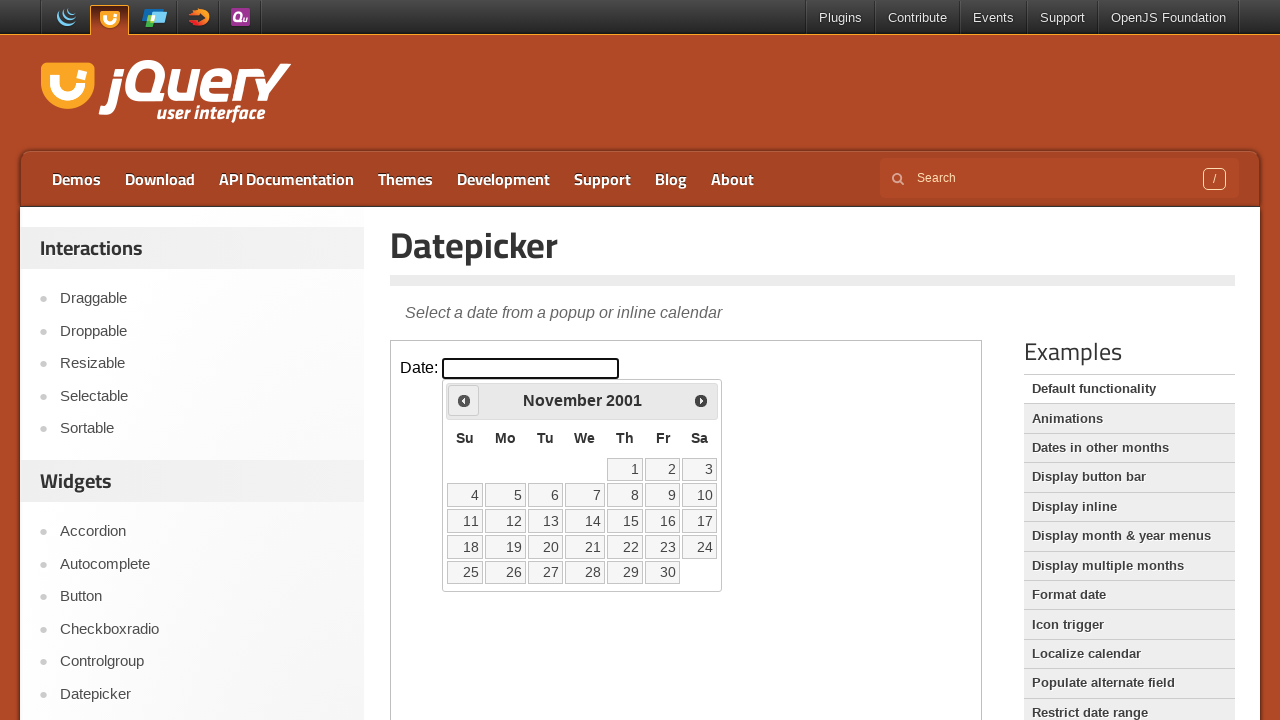

Clicked previous month button to navigate backwards at (464, 400) on iframe >> nth=0 >> internal:control=enter-frame >> xpath=//span[@class='ui-icon 
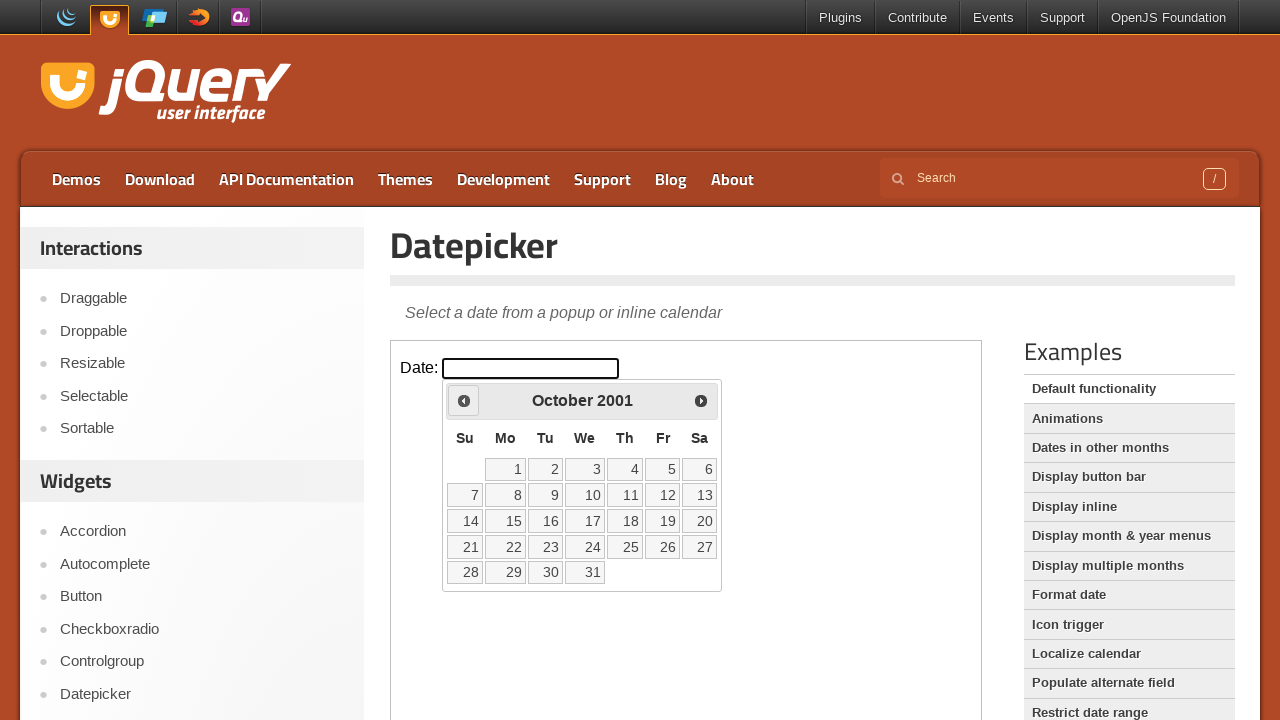

Checked current date: October 2001
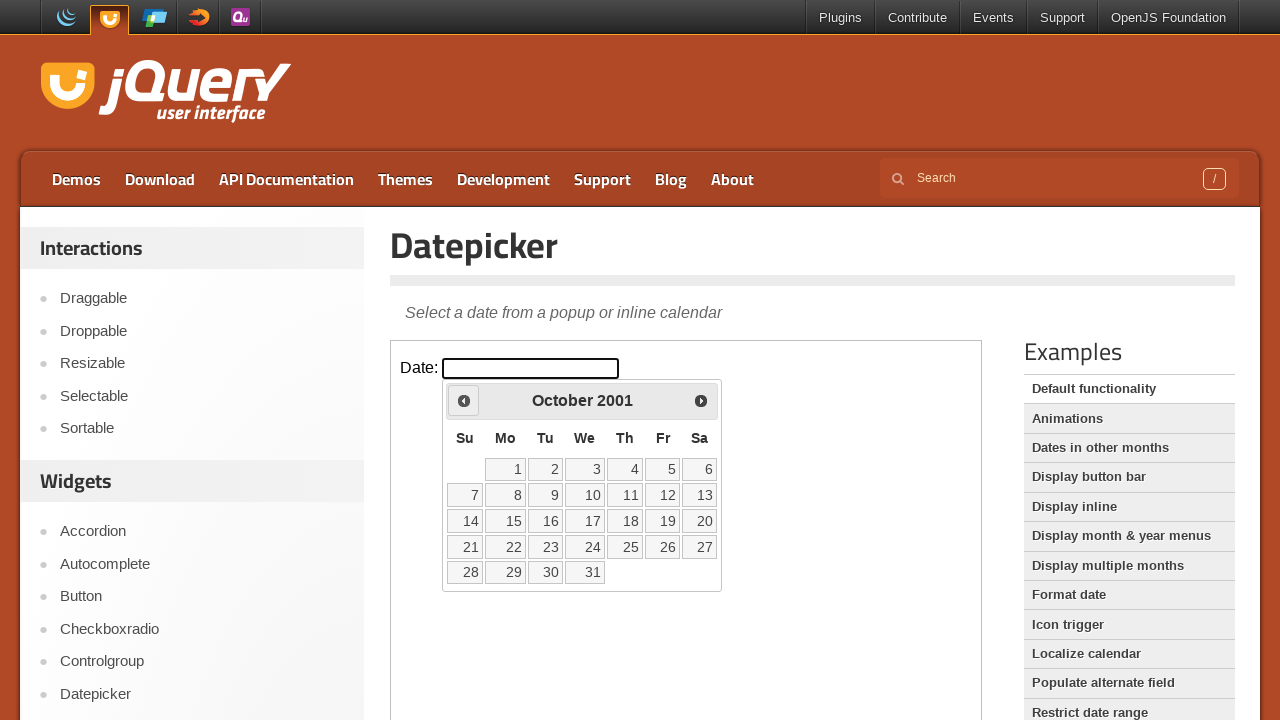

Clicked previous month button to navigate backwards at (464, 400) on iframe >> nth=0 >> internal:control=enter-frame >> xpath=//span[@class='ui-icon 
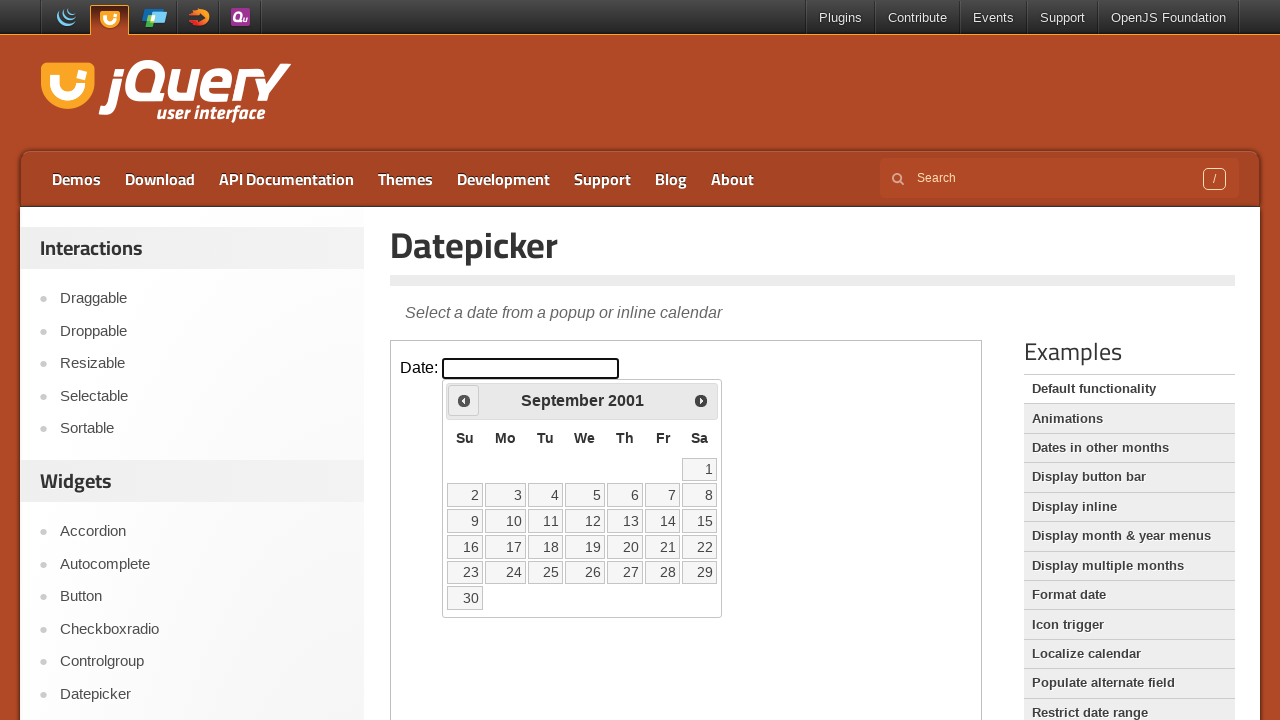

Checked current date: September 2001
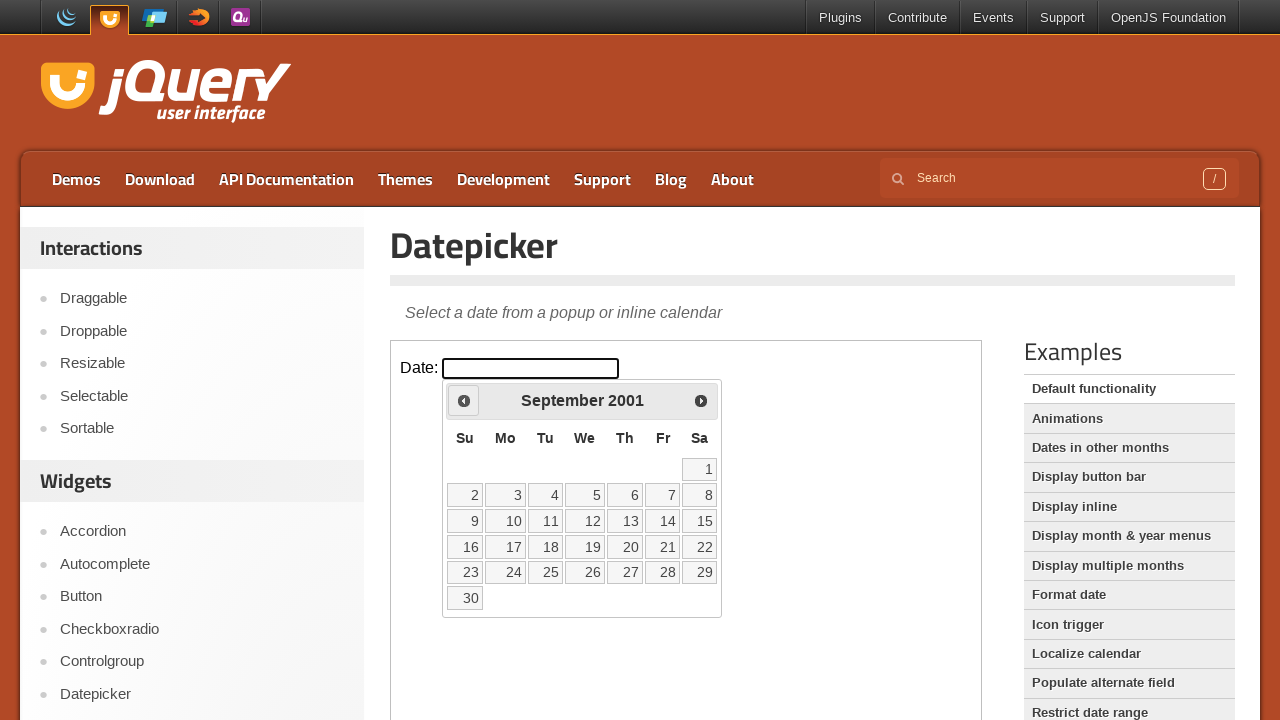

Clicked previous month button to navigate backwards at (464, 400) on iframe >> nth=0 >> internal:control=enter-frame >> xpath=//span[@class='ui-icon 
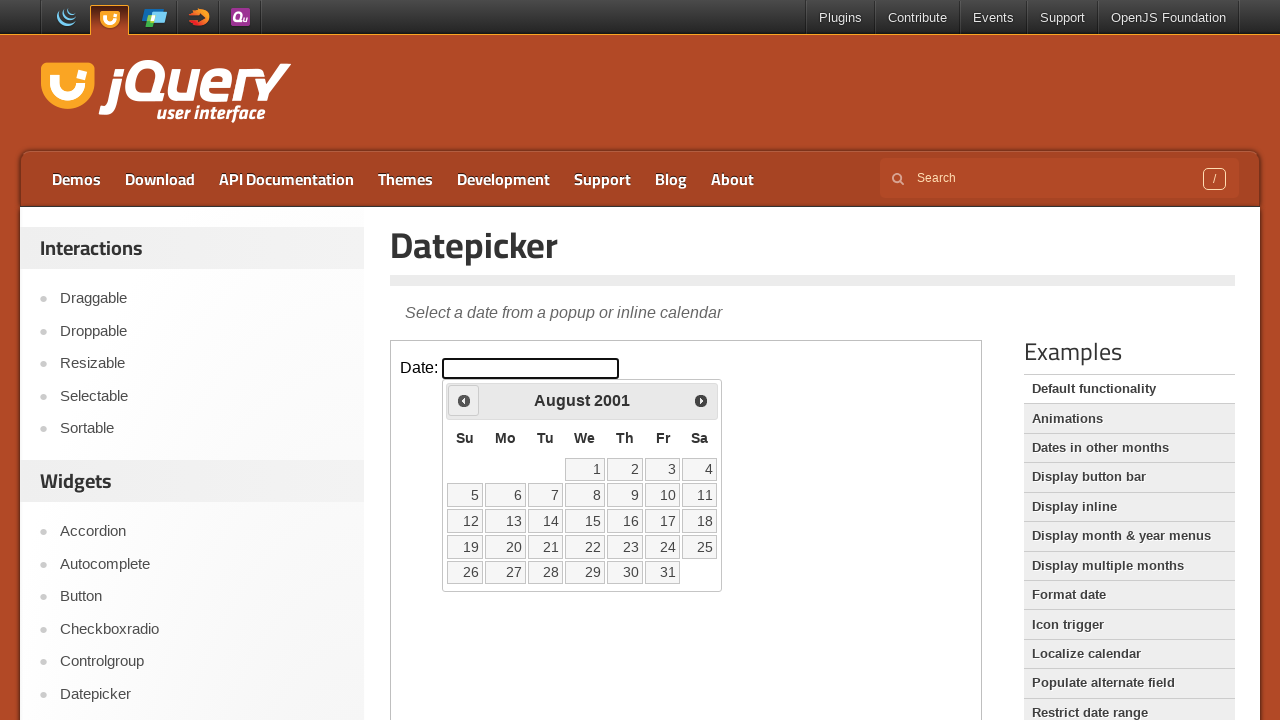

Checked current date: August 2001
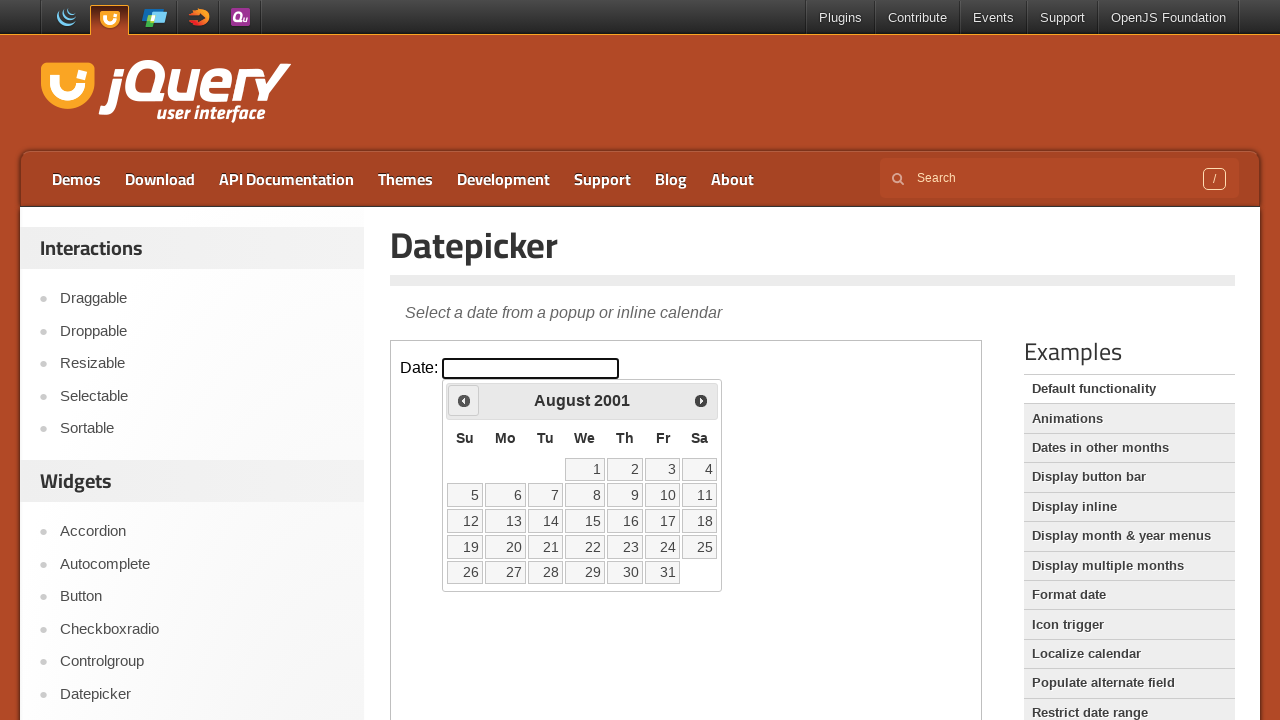

Clicked previous month button to navigate backwards at (464, 400) on iframe >> nth=0 >> internal:control=enter-frame >> xpath=//span[@class='ui-icon 
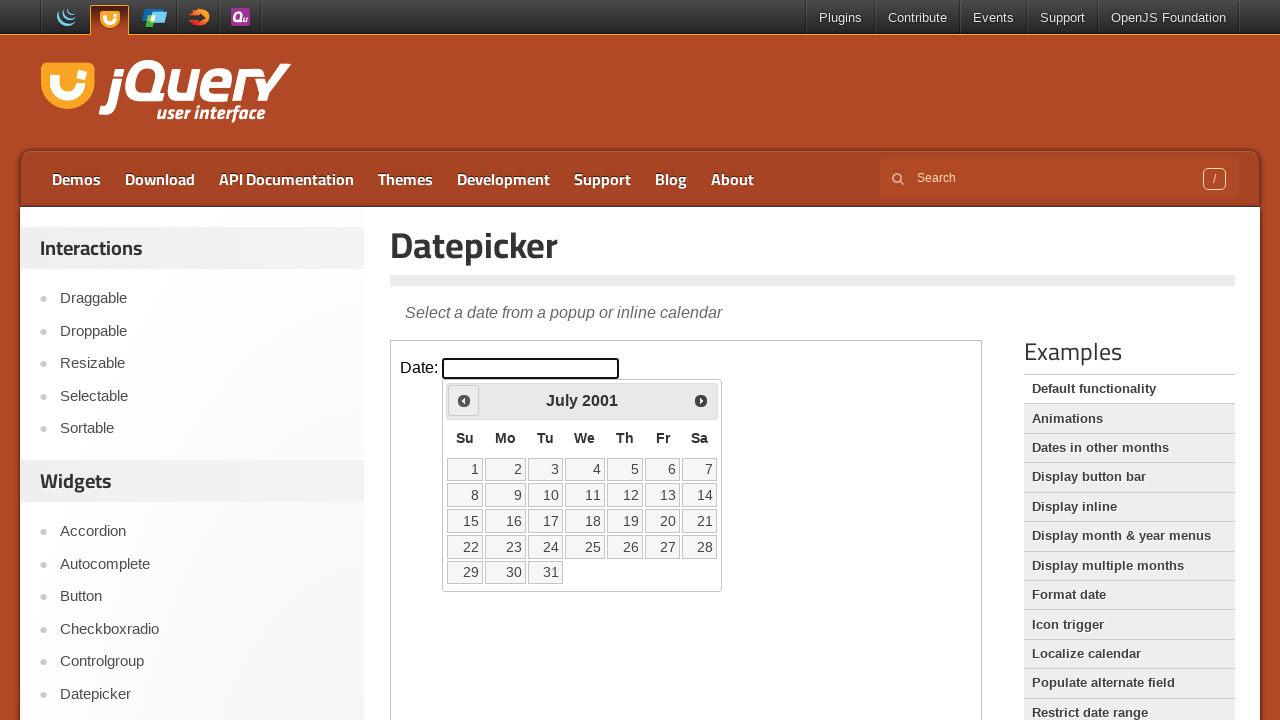

Checked current date: July 2001
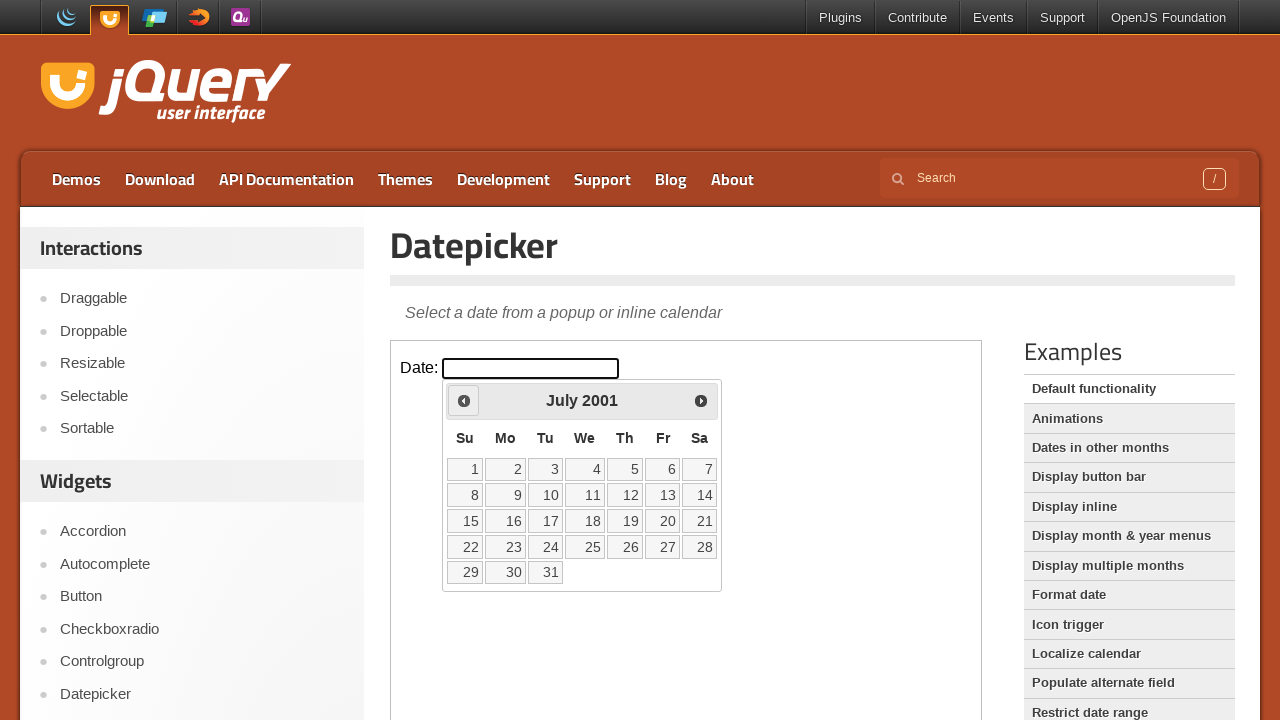

Clicked previous month button to navigate backwards at (464, 400) on iframe >> nth=0 >> internal:control=enter-frame >> xpath=//span[@class='ui-icon 
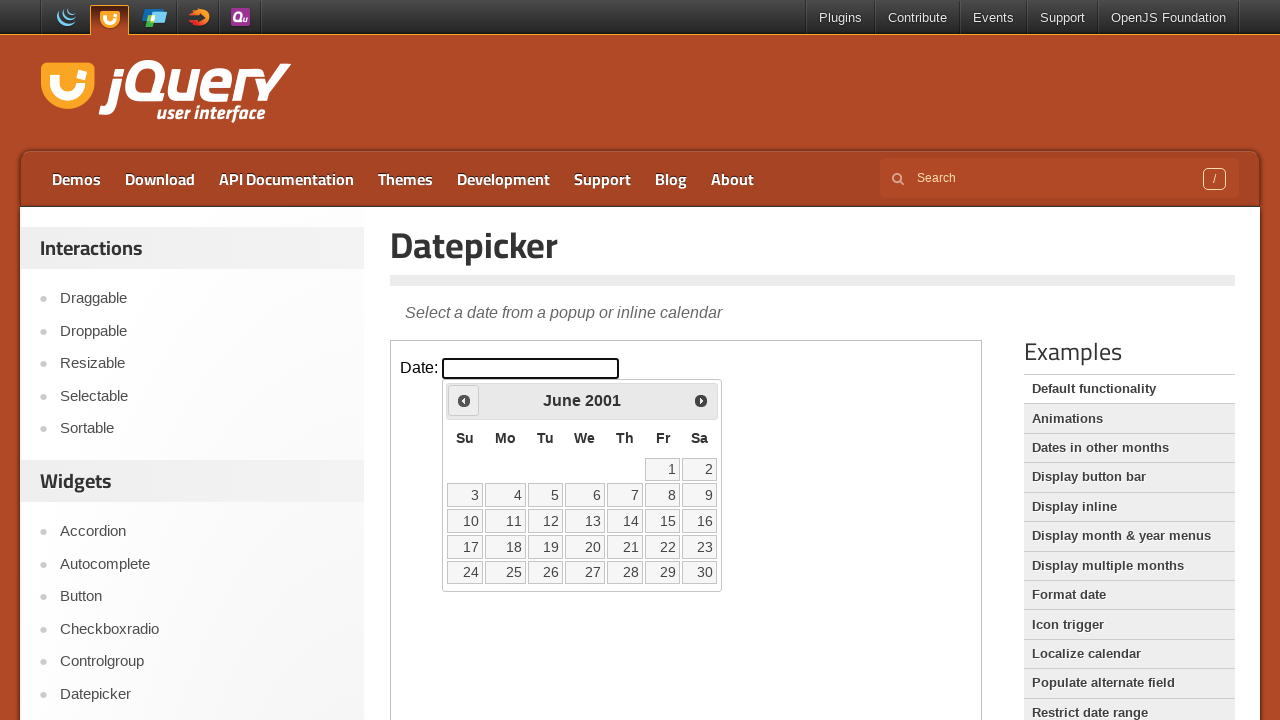

Checked current date: June 2001
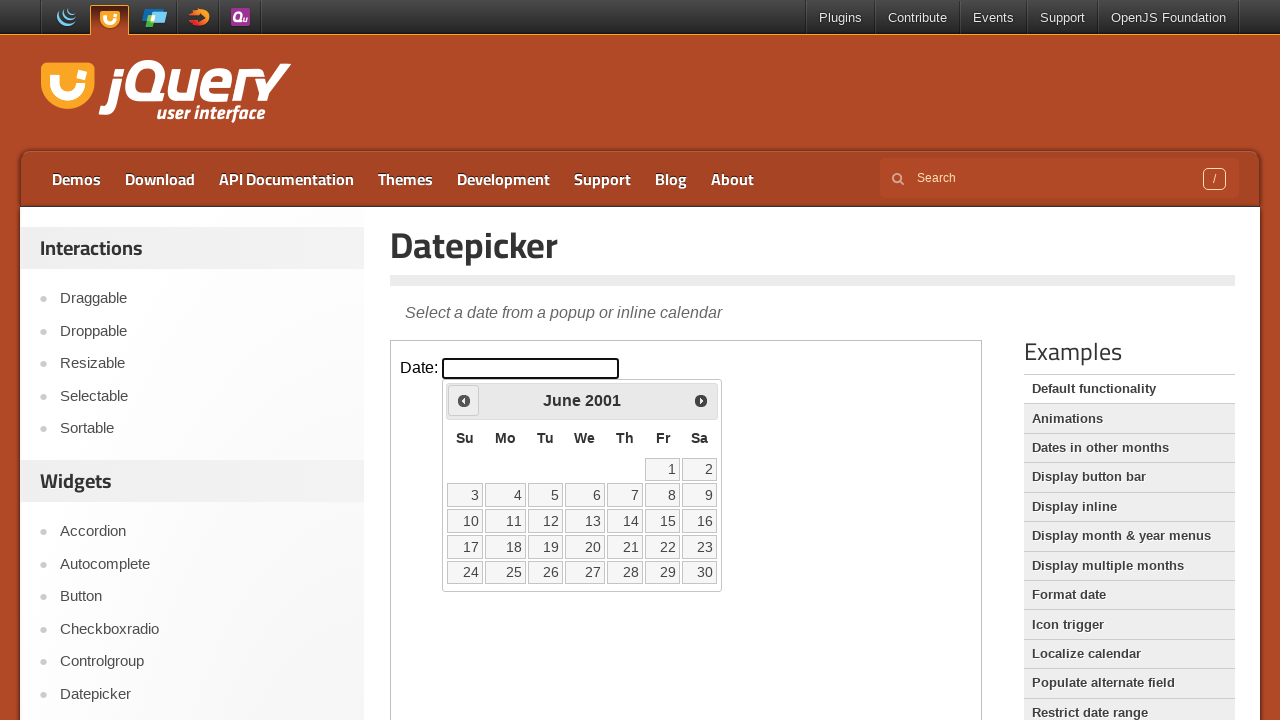

Clicked previous month button to navigate backwards at (464, 400) on iframe >> nth=0 >> internal:control=enter-frame >> xpath=//span[@class='ui-icon 
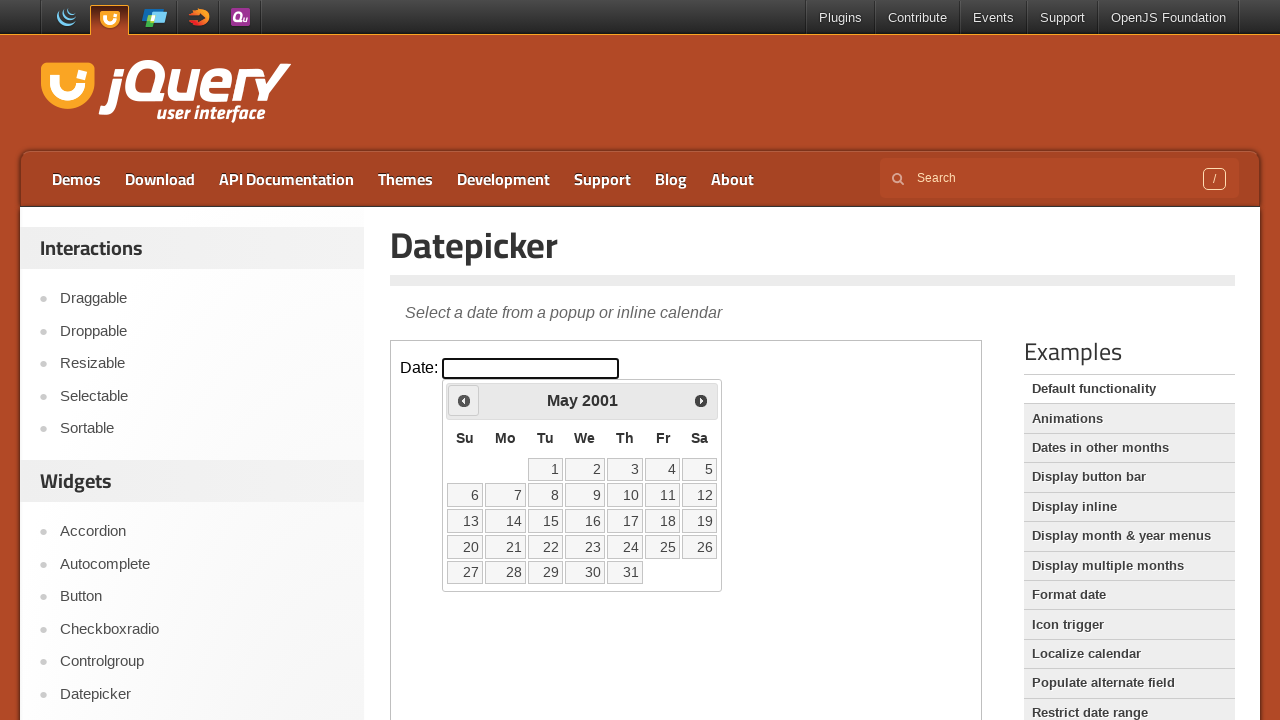

Checked current date: May 2001
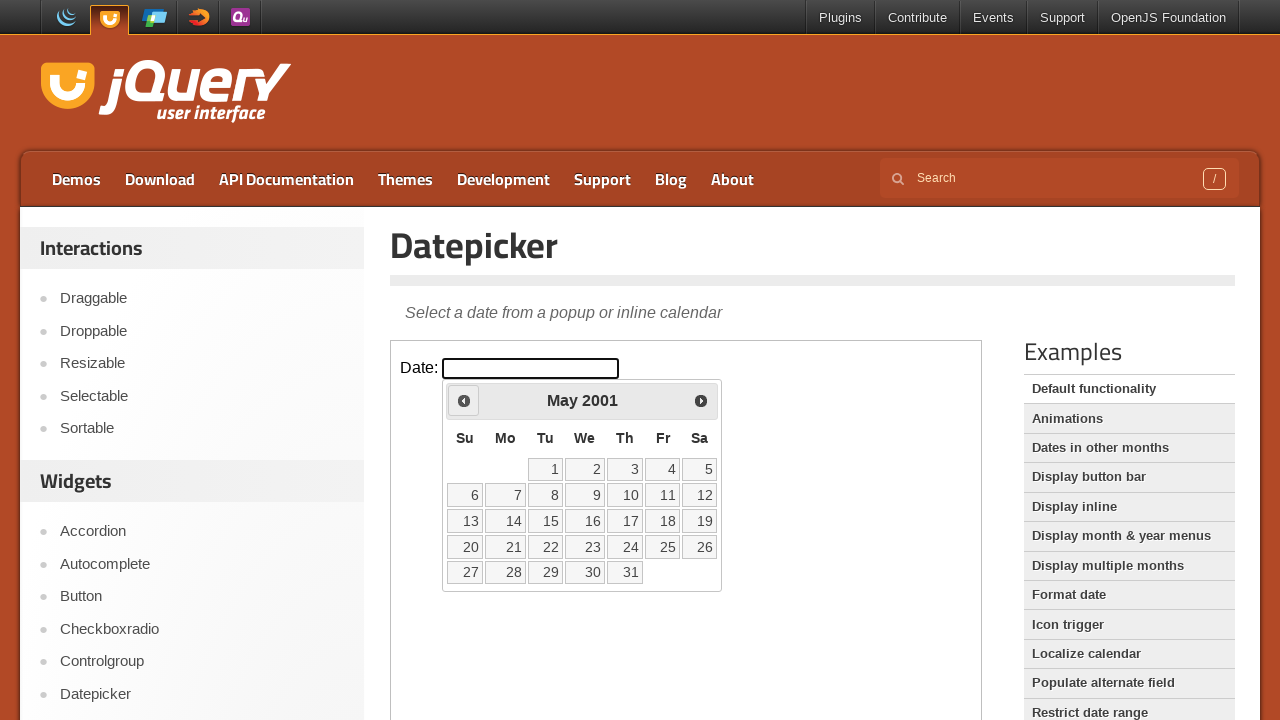

Clicked previous month button to navigate backwards at (464, 400) on iframe >> nth=0 >> internal:control=enter-frame >> xpath=//span[@class='ui-icon 
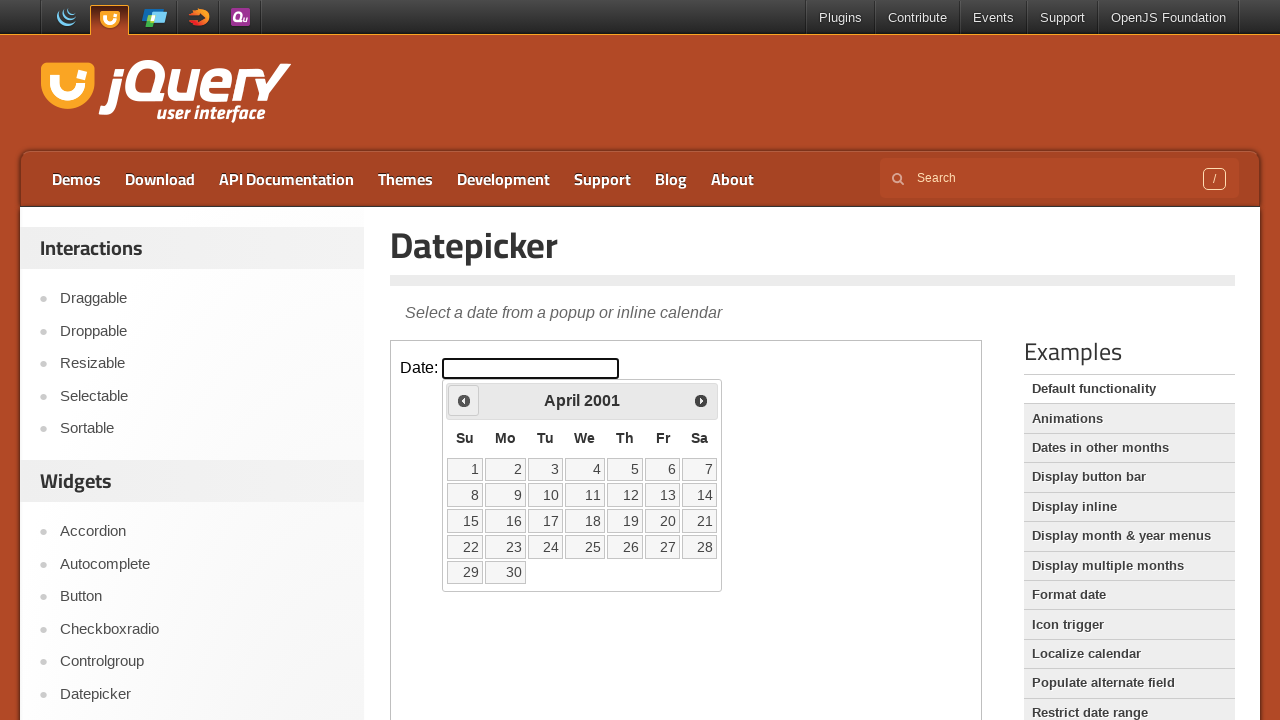

Checked current date: April 2001
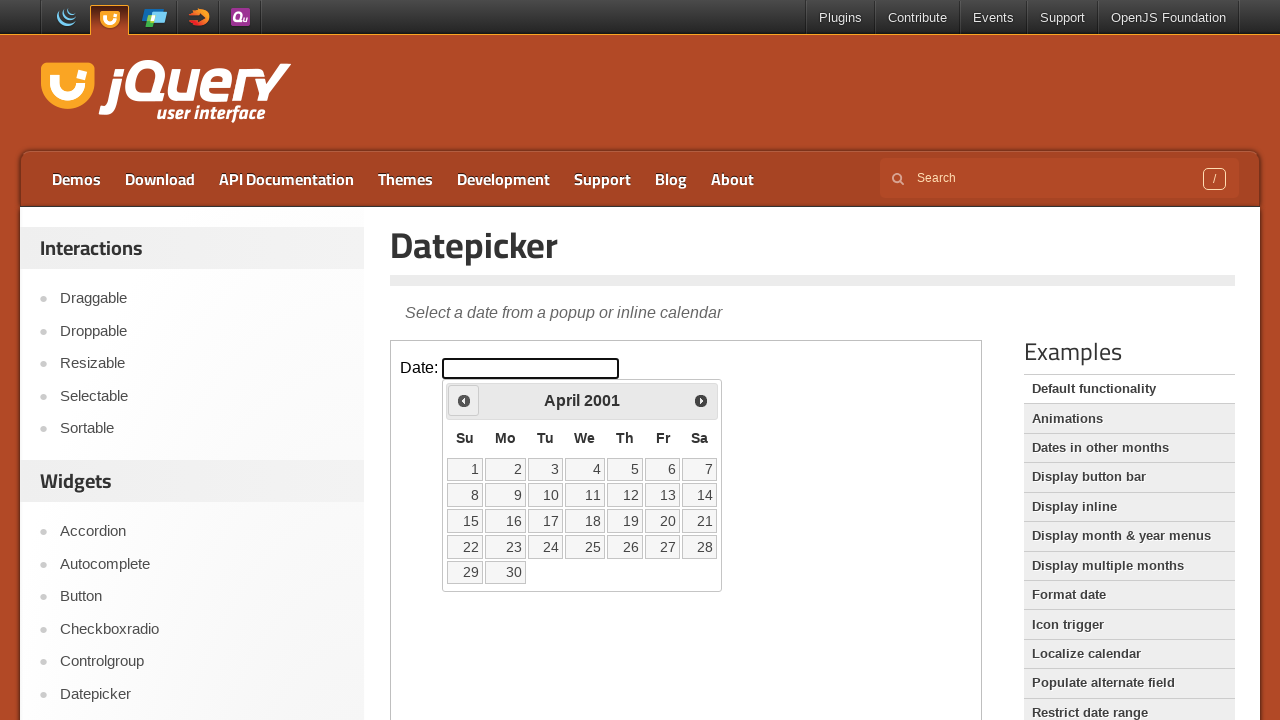

Clicked previous month button to navigate backwards at (464, 400) on iframe >> nth=0 >> internal:control=enter-frame >> xpath=//span[@class='ui-icon 
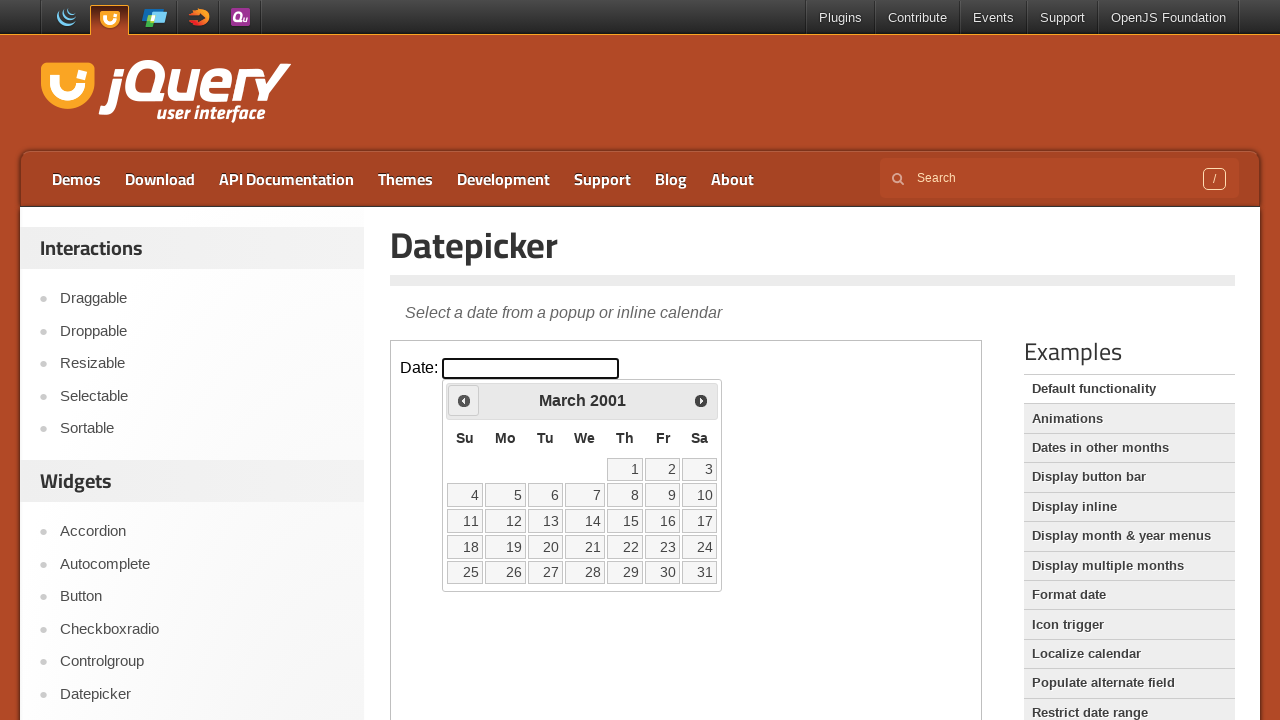

Checked current date: March 2001
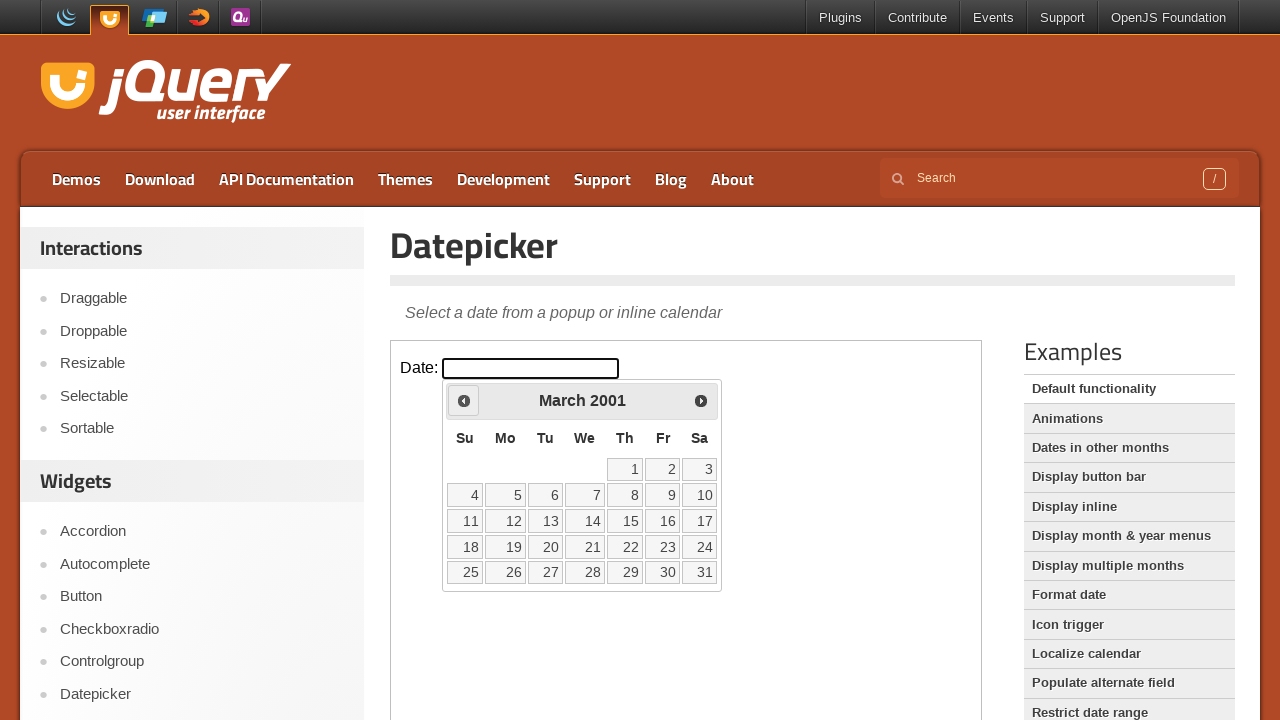

Clicked previous month button to navigate backwards at (464, 400) on iframe >> nth=0 >> internal:control=enter-frame >> xpath=//span[@class='ui-icon 
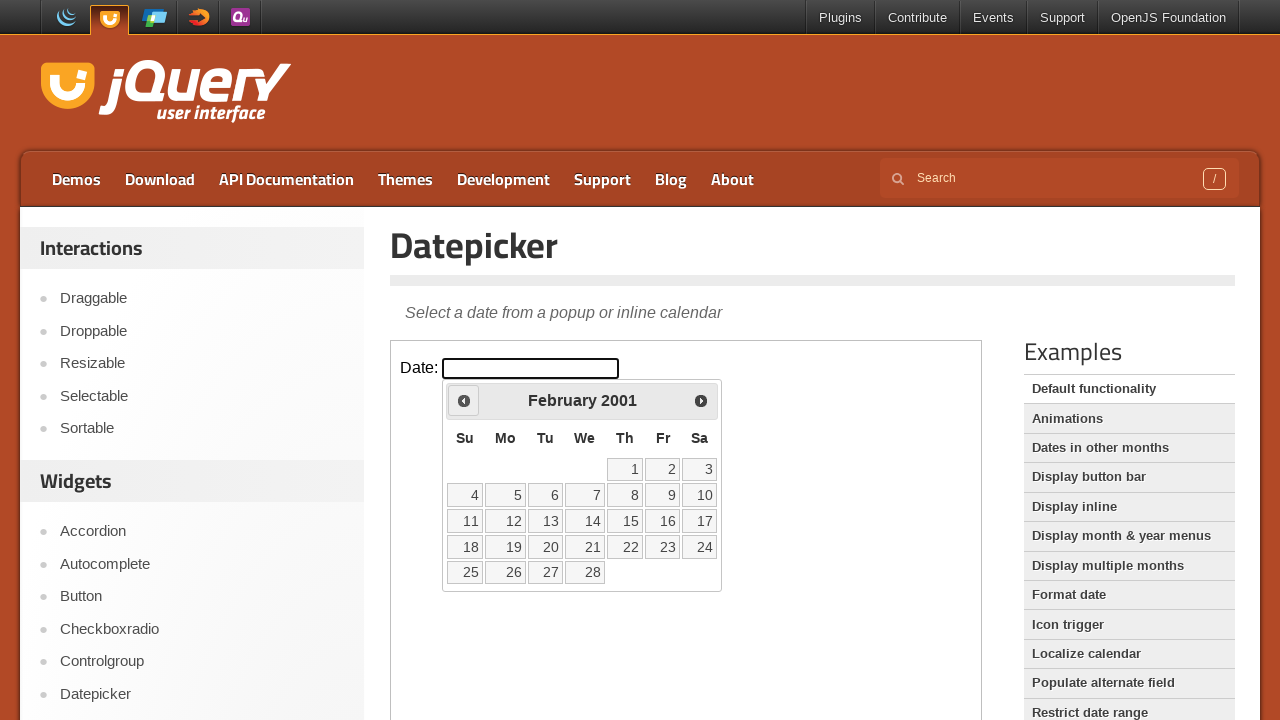

Checked current date: February 2001
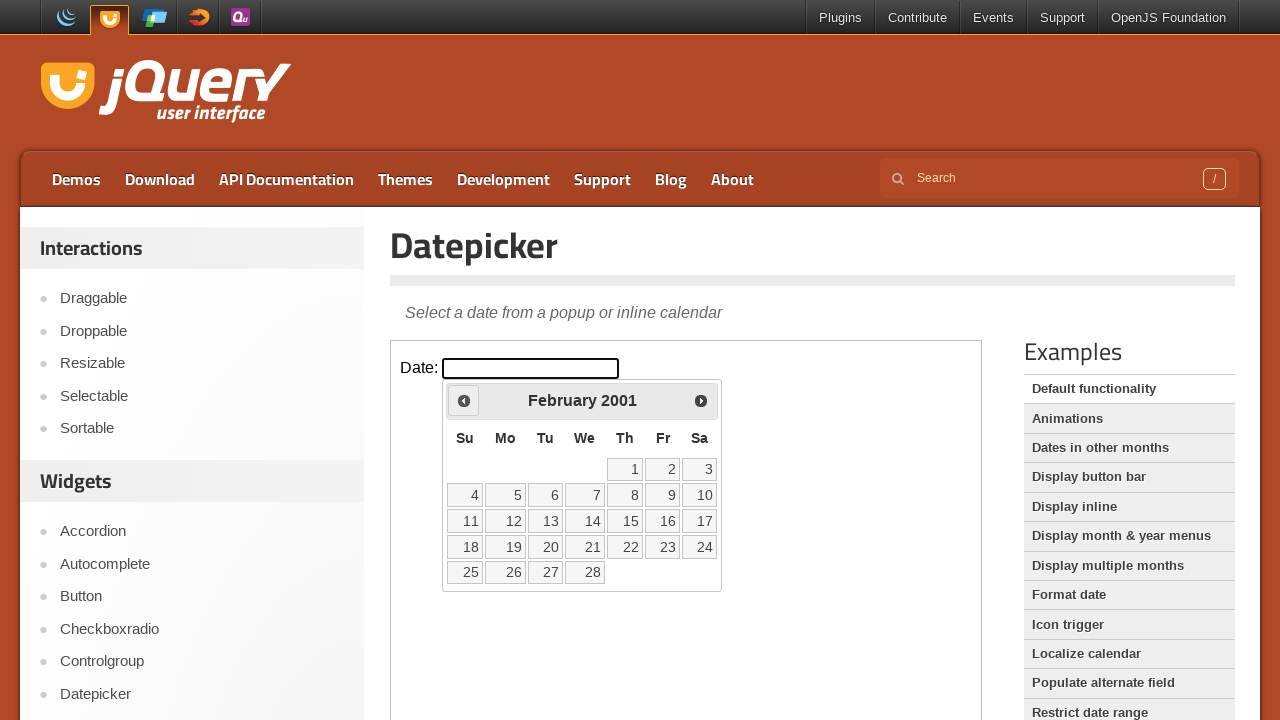

Clicked previous month button to navigate backwards at (464, 400) on iframe >> nth=0 >> internal:control=enter-frame >> xpath=//span[@class='ui-icon 
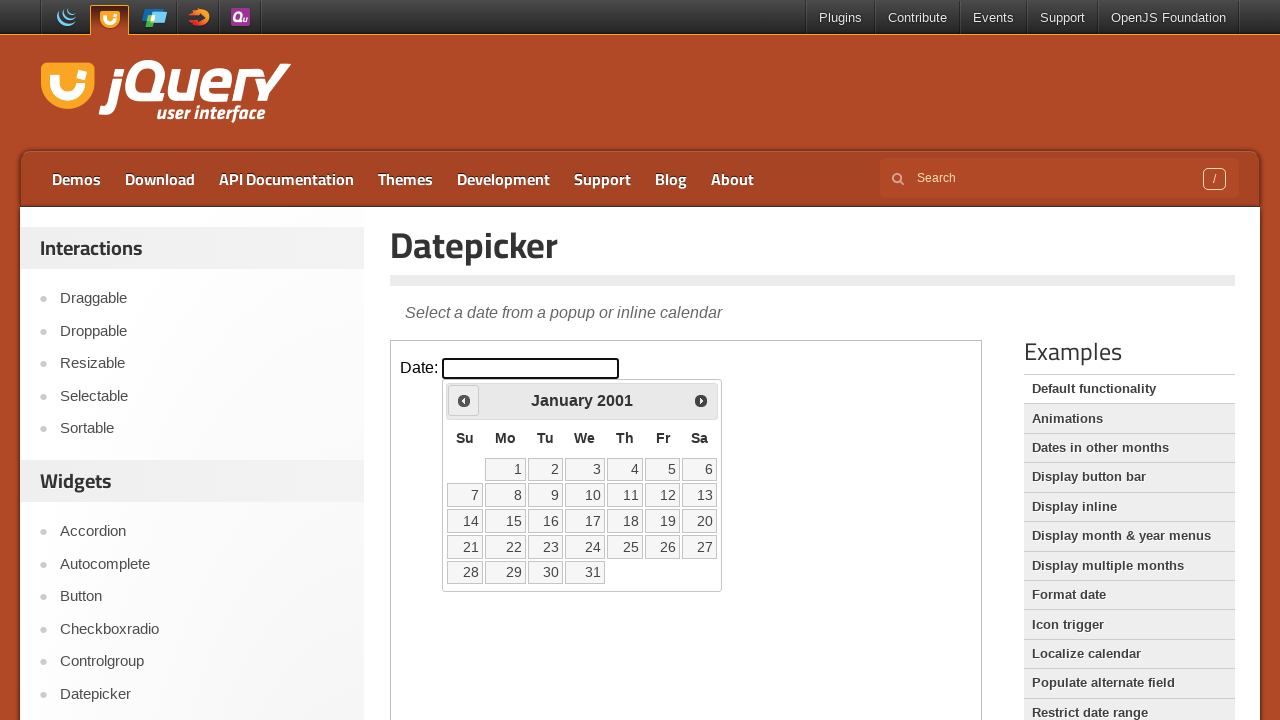

Checked current date: January 2001
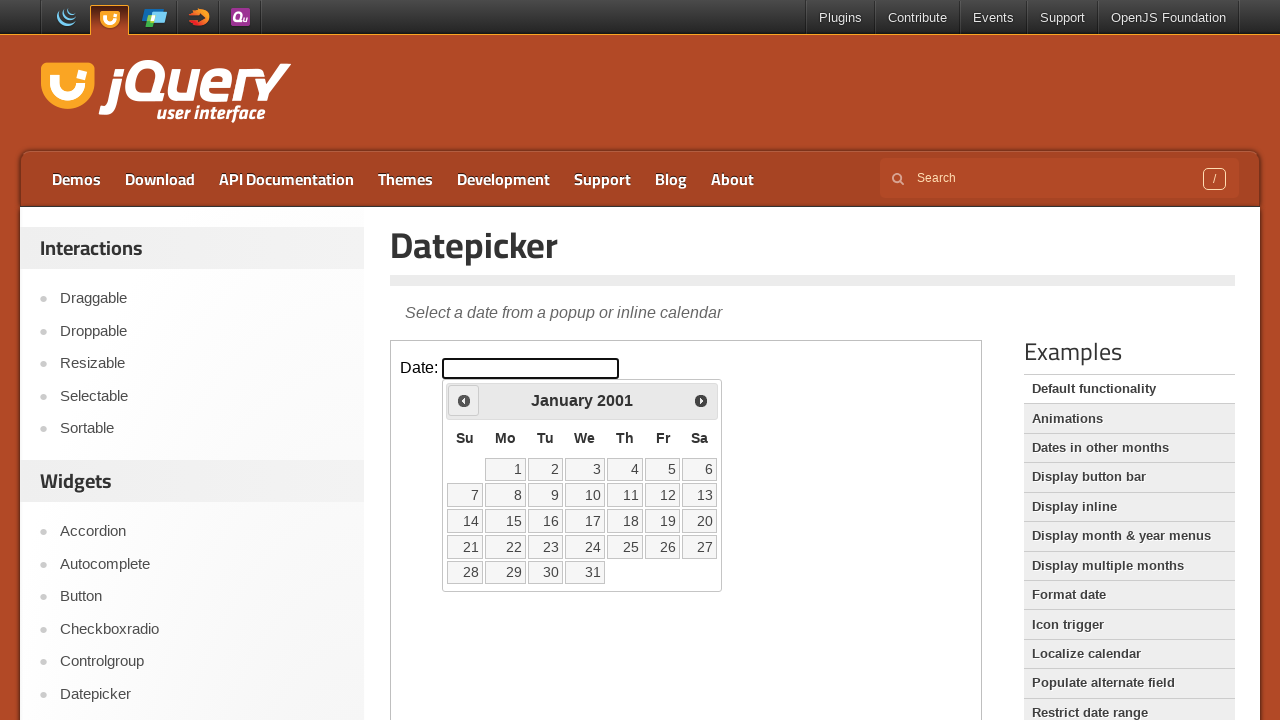

Clicked previous month button to navigate backwards at (464, 400) on iframe >> nth=0 >> internal:control=enter-frame >> xpath=//span[@class='ui-icon 
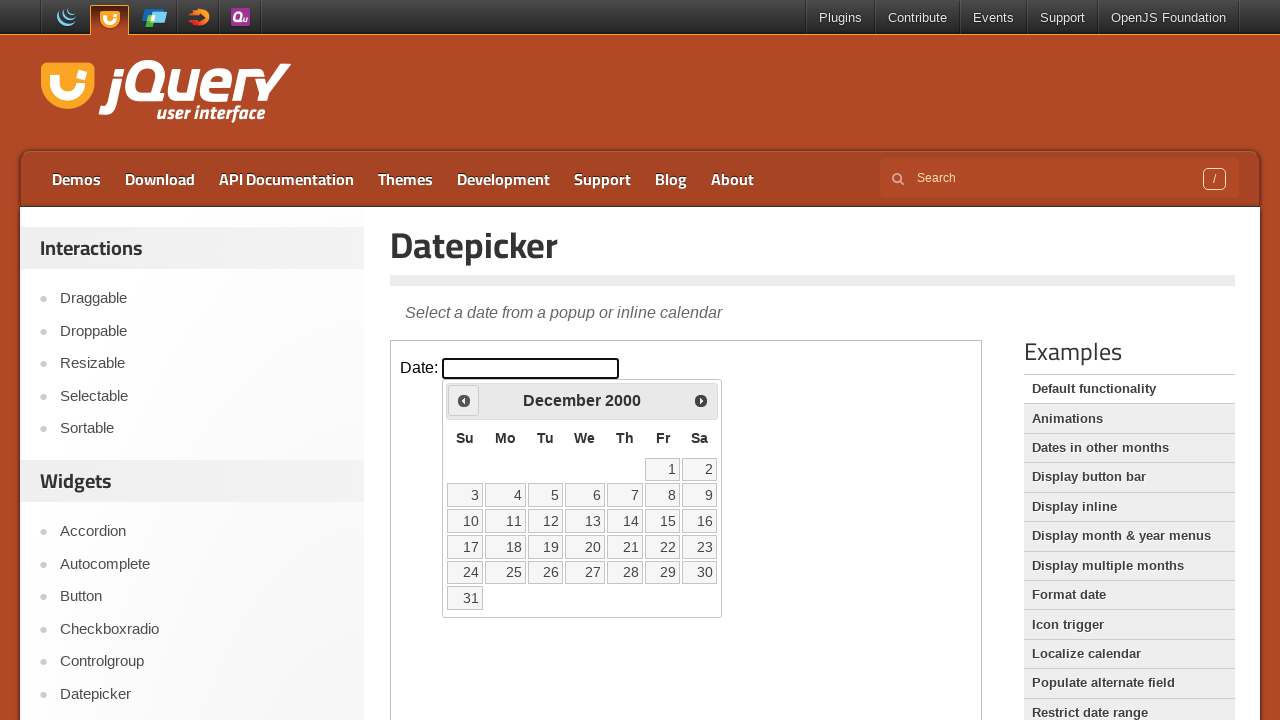

Checked current date: December 2000
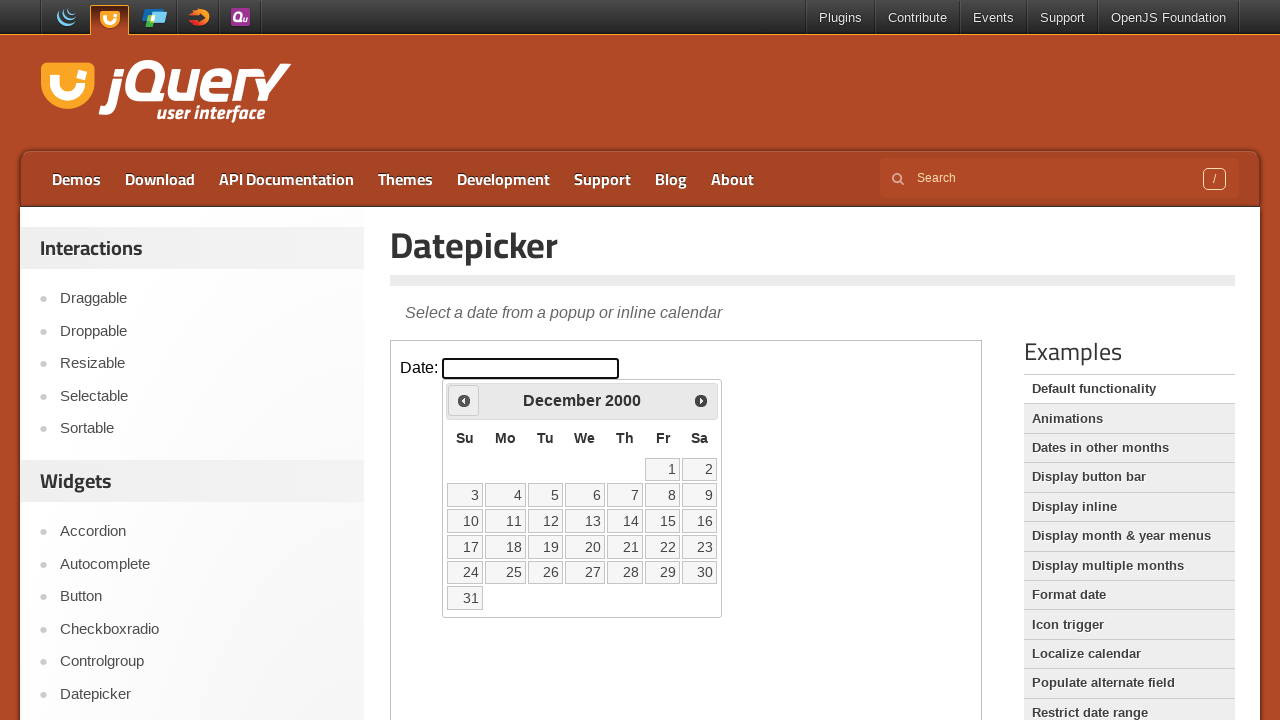

Clicked previous month button to navigate backwards at (464, 400) on iframe >> nth=0 >> internal:control=enter-frame >> xpath=//span[@class='ui-icon 
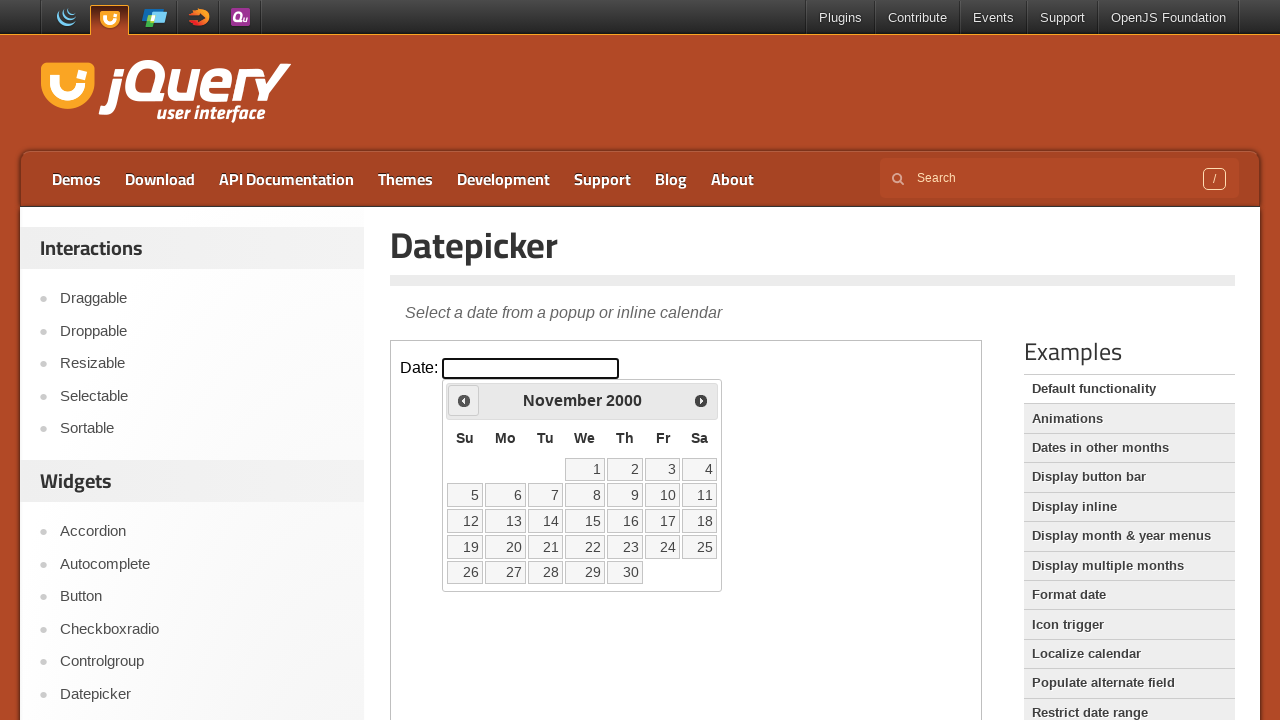

Checked current date: November 2000
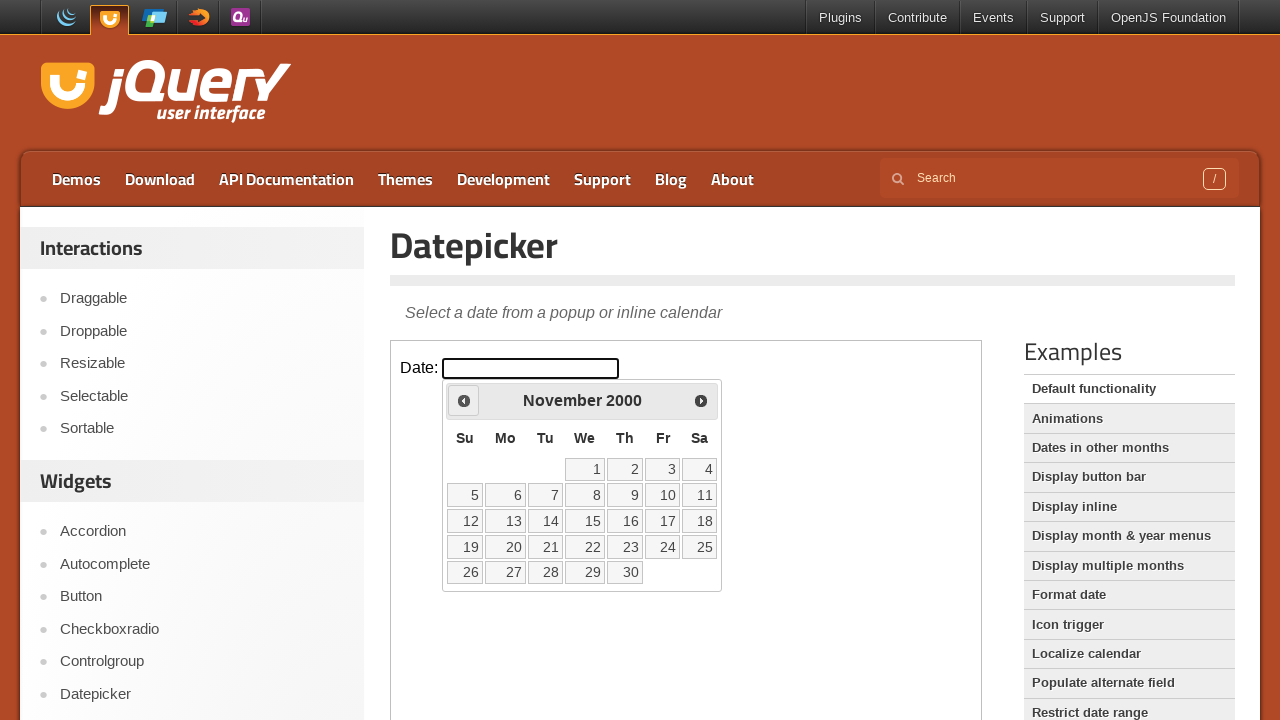

Clicked previous month button to navigate backwards at (464, 400) on iframe >> nth=0 >> internal:control=enter-frame >> xpath=//span[@class='ui-icon 
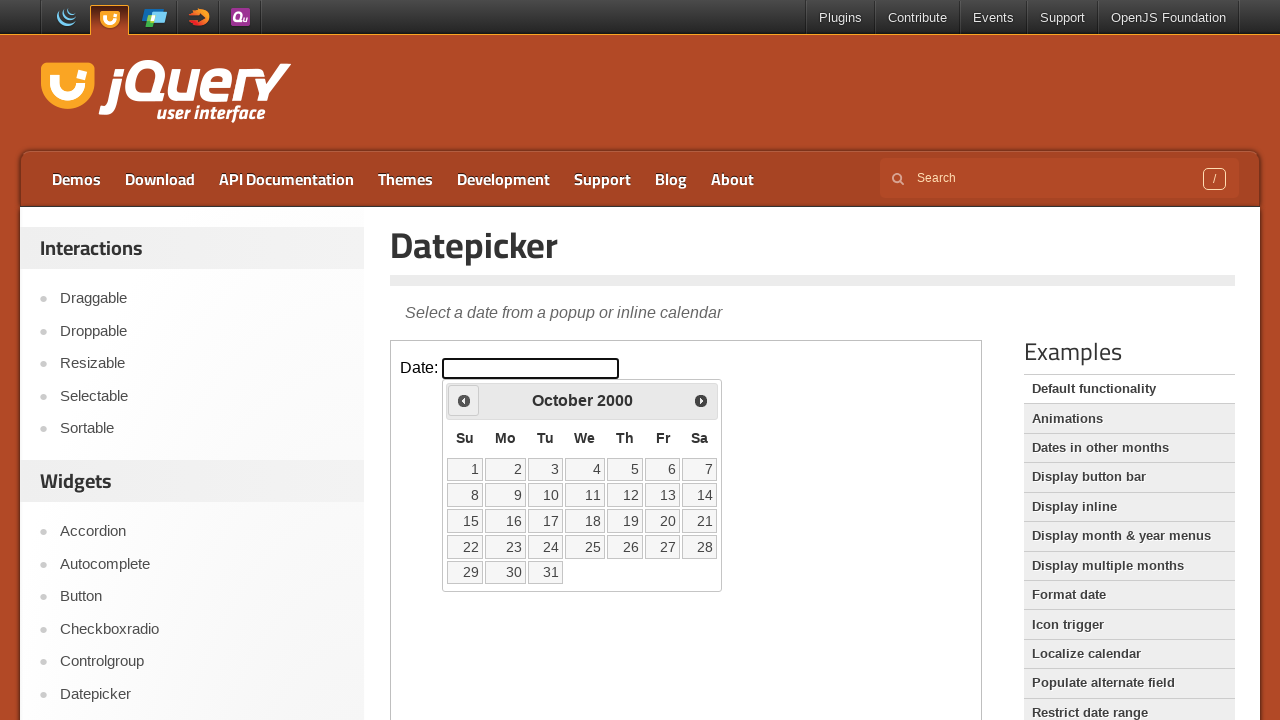

Checked current date: October 2000
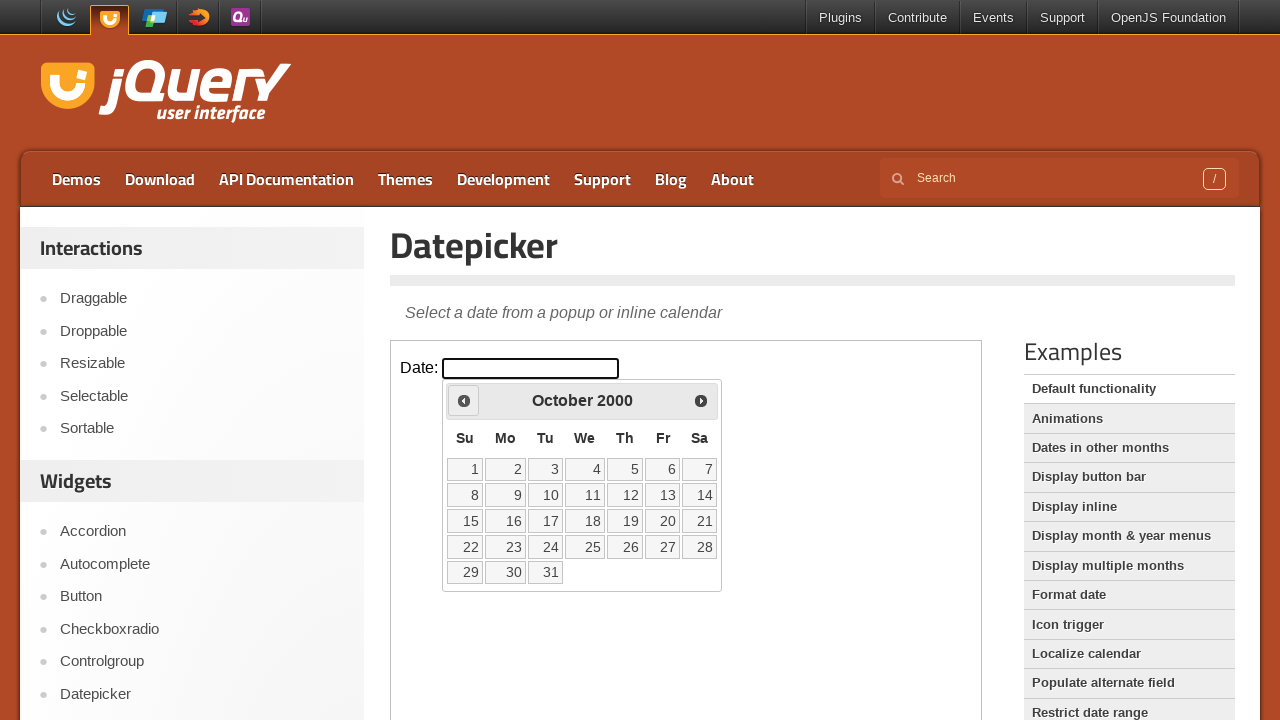

Clicked previous month button to navigate backwards at (464, 400) on iframe >> nth=0 >> internal:control=enter-frame >> xpath=//span[@class='ui-icon 
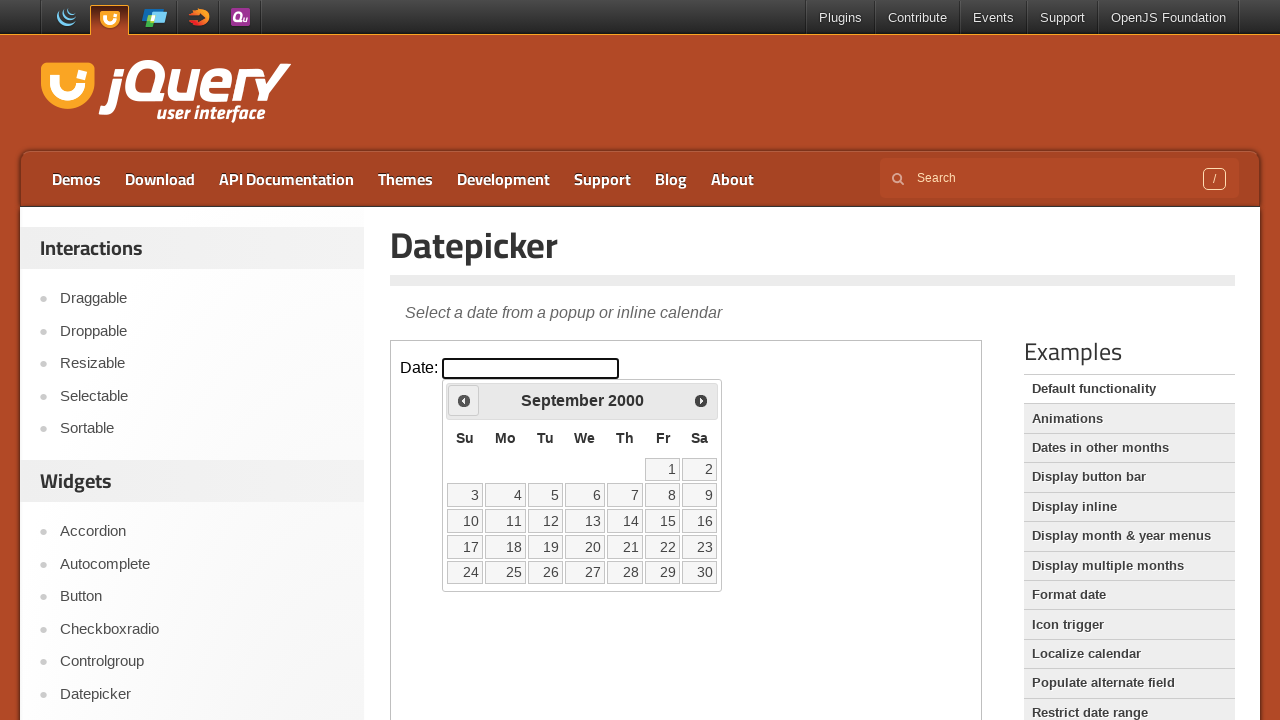

Checked current date: September 2000
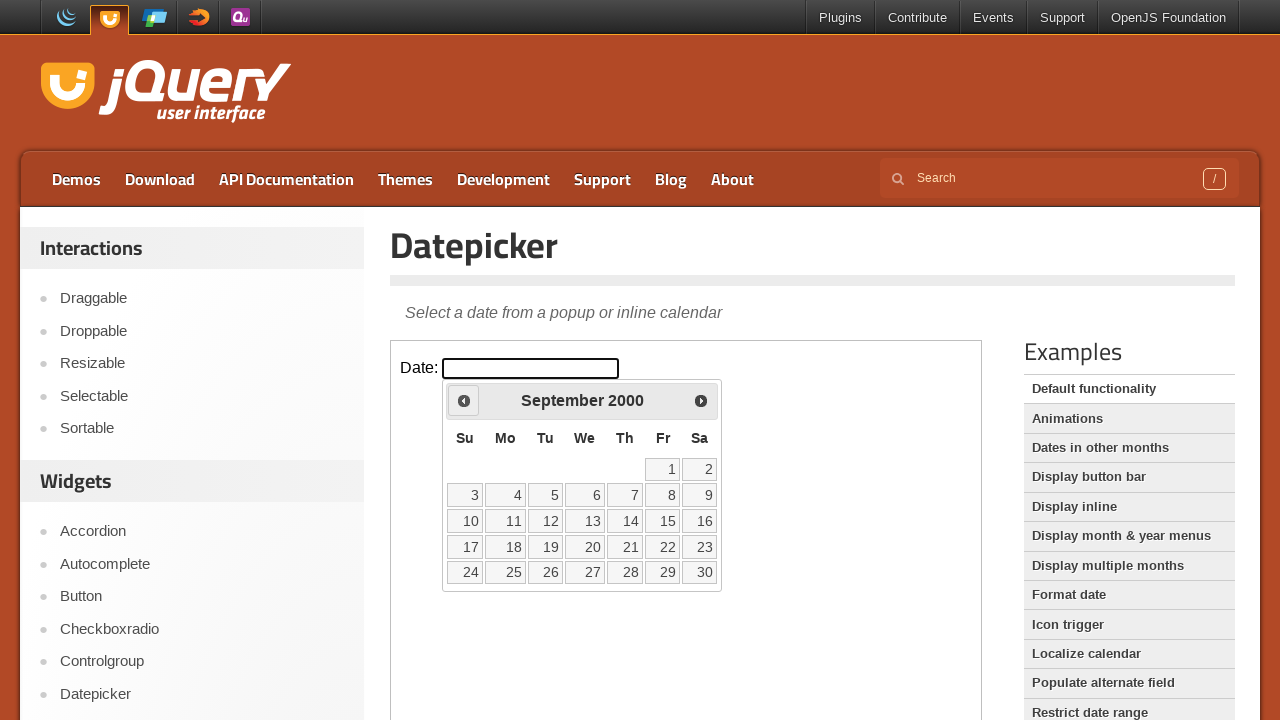

Clicked previous month button to navigate backwards at (464, 400) on iframe >> nth=0 >> internal:control=enter-frame >> xpath=//span[@class='ui-icon 
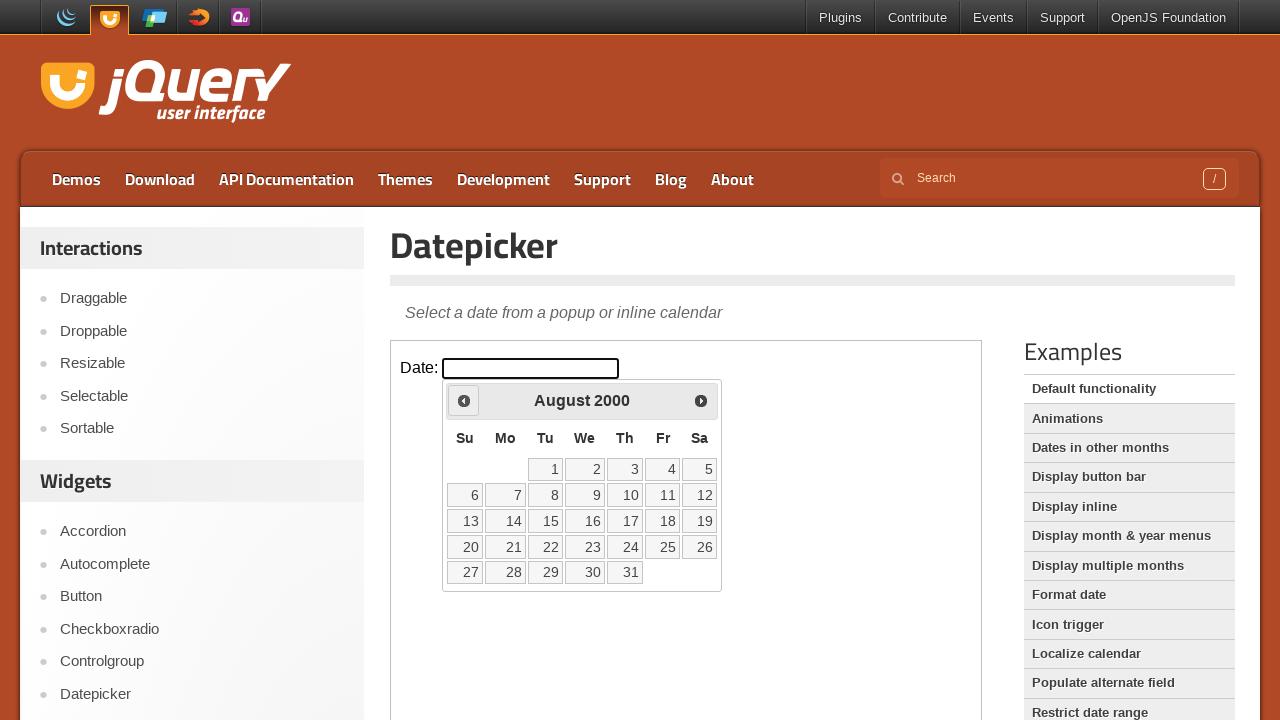

Checked current date: August 2000
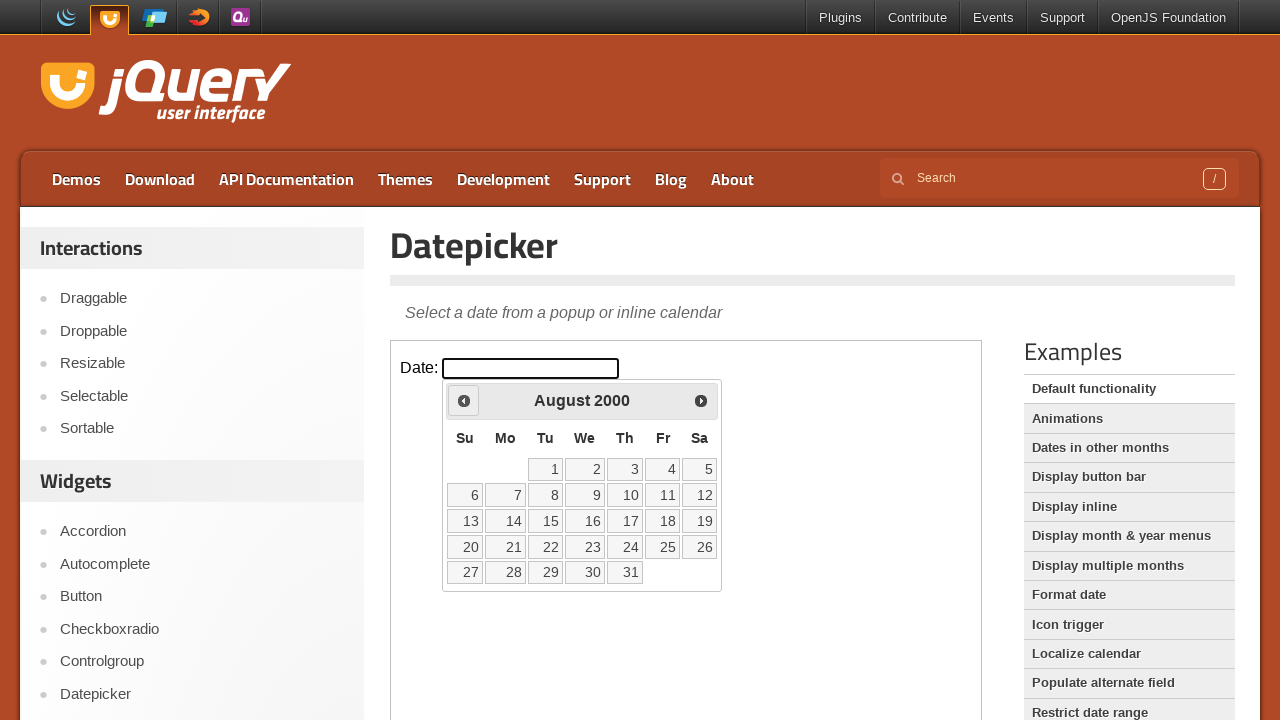

Clicked previous month button to navigate backwards at (464, 400) on iframe >> nth=0 >> internal:control=enter-frame >> xpath=//span[@class='ui-icon 
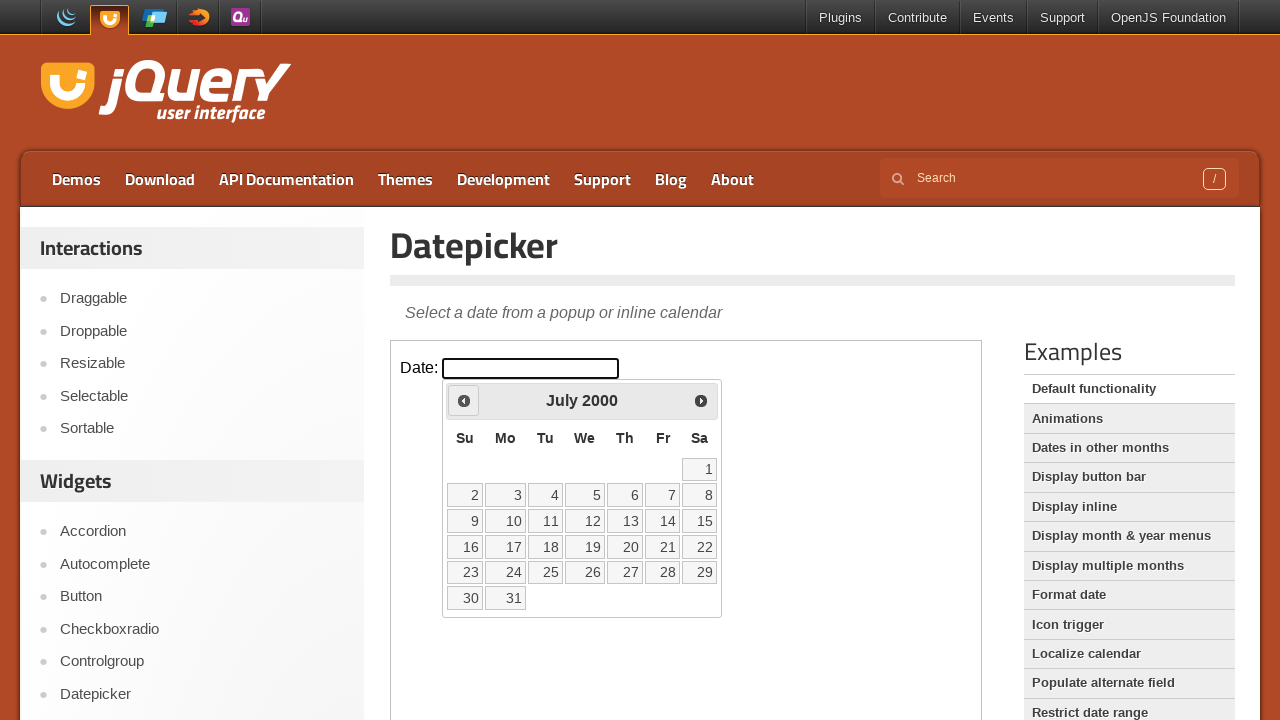

Checked current date: July 2000
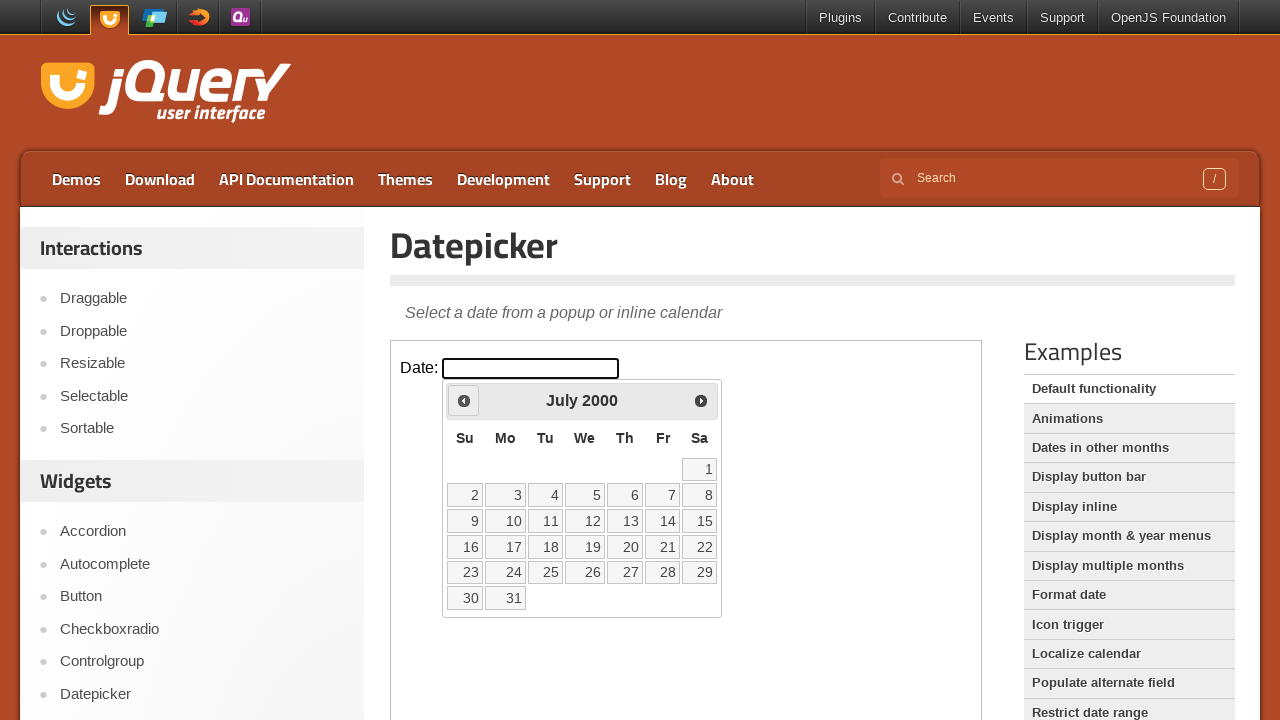

Clicked previous month button to navigate backwards at (464, 400) on iframe >> nth=0 >> internal:control=enter-frame >> xpath=//span[@class='ui-icon 
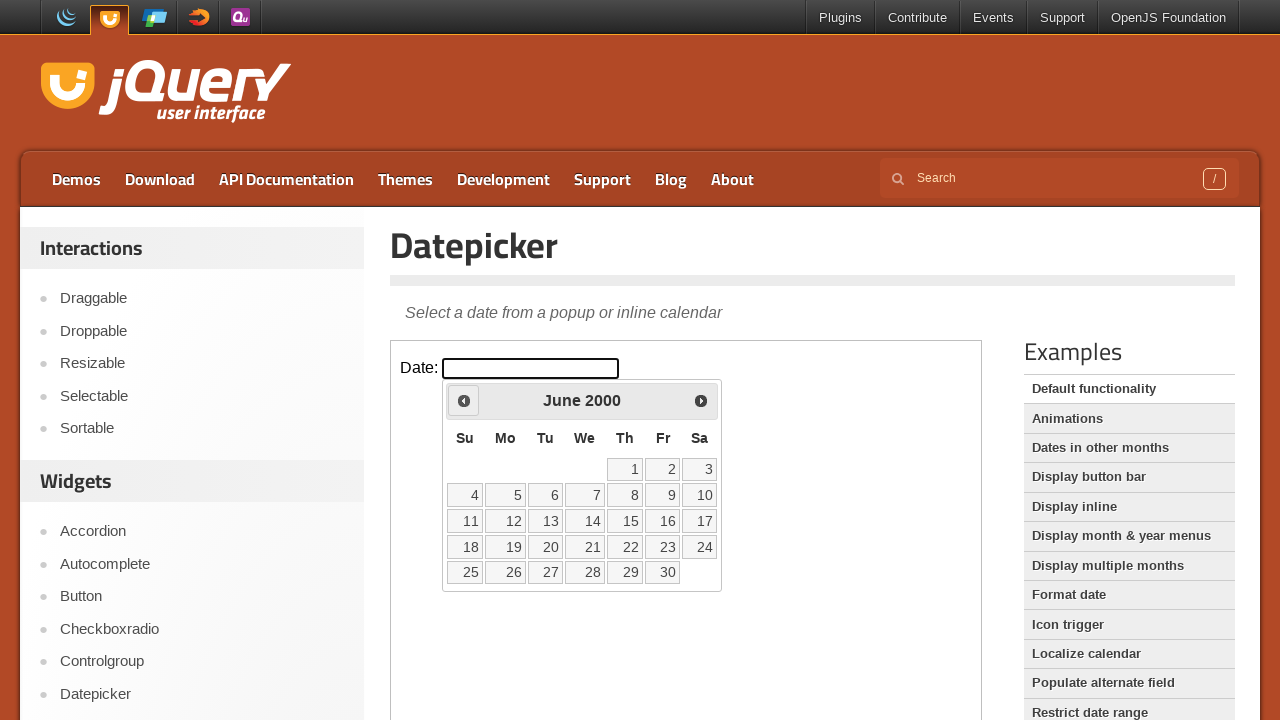

Checked current date: June 2000
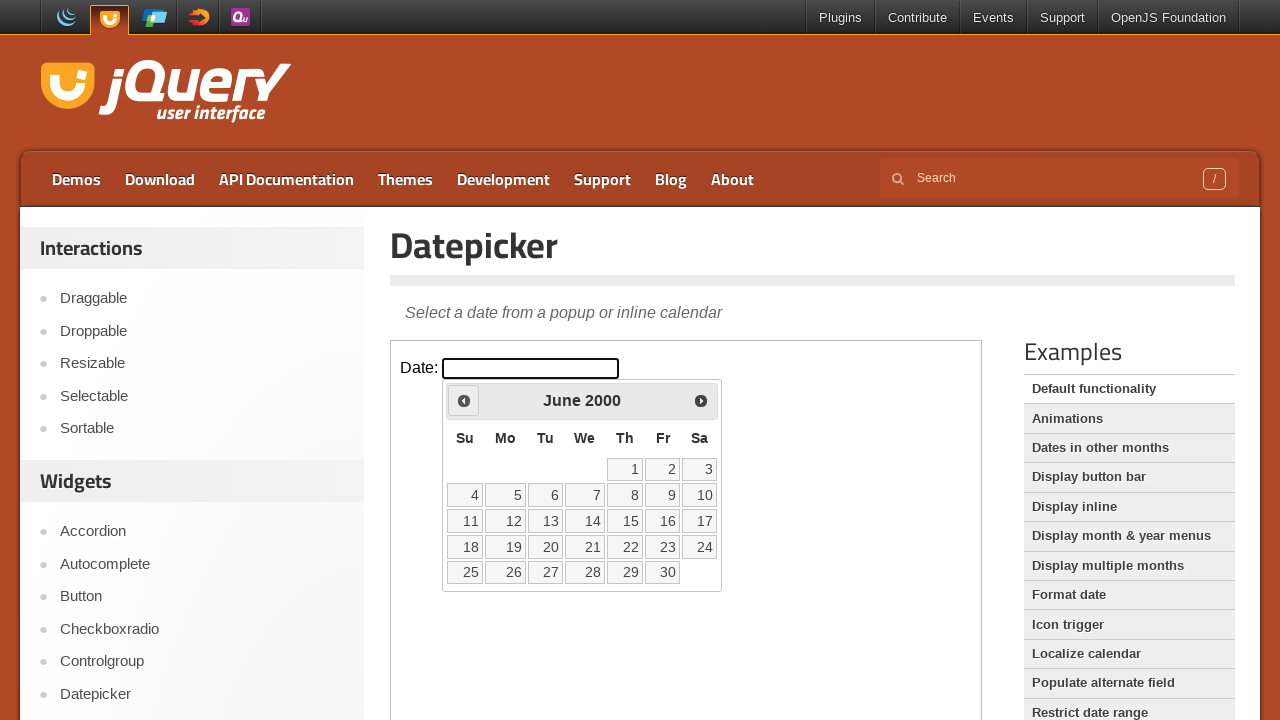

Clicked previous month button to navigate backwards at (464, 400) on iframe >> nth=0 >> internal:control=enter-frame >> xpath=//span[@class='ui-icon 
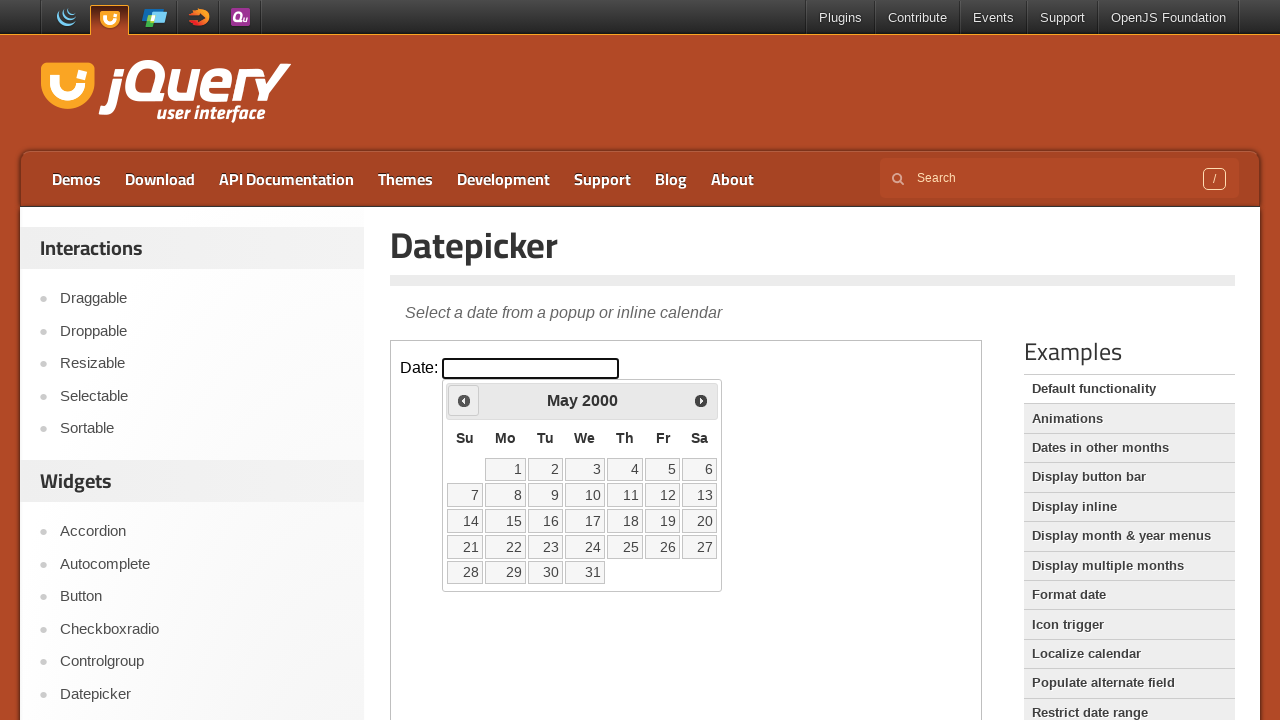

Checked current date: May 2000
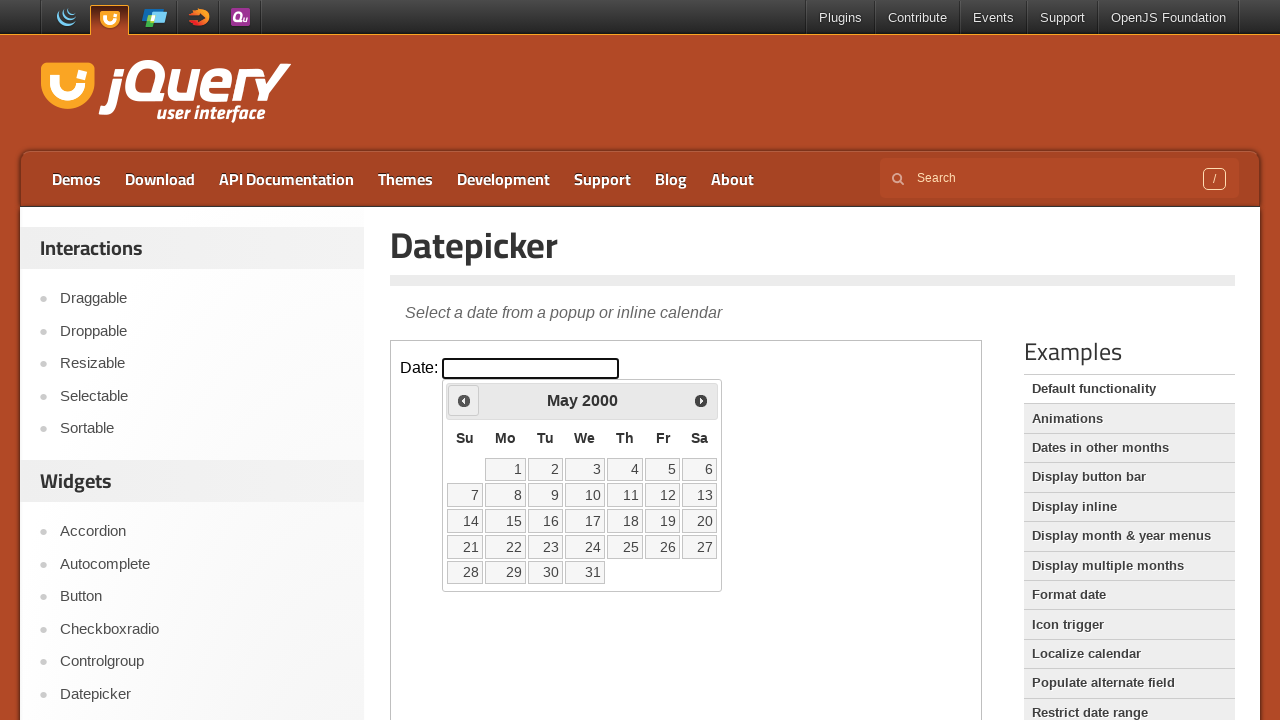

Clicked previous month button to navigate backwards at (464, 400) on iframe >> nth=0 >> internal:control=enter-frame >> xpath=//span[@class='ui-icon 
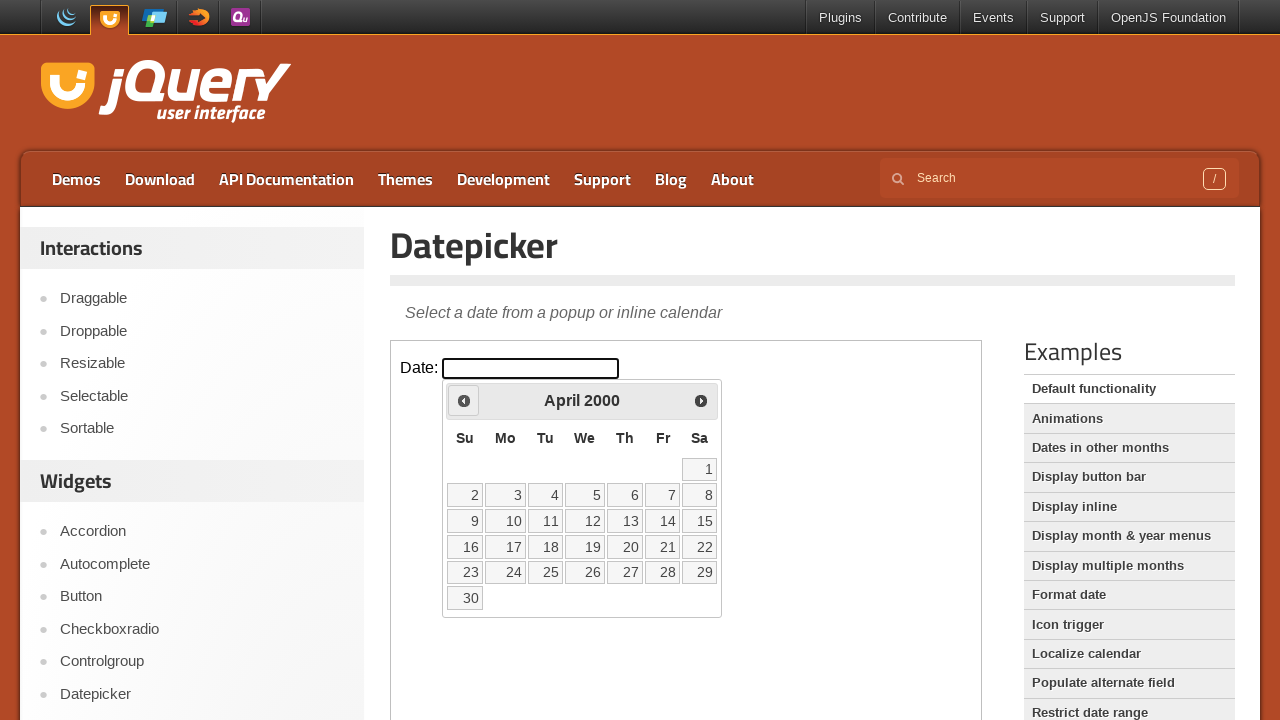

Checked current date: April 2000
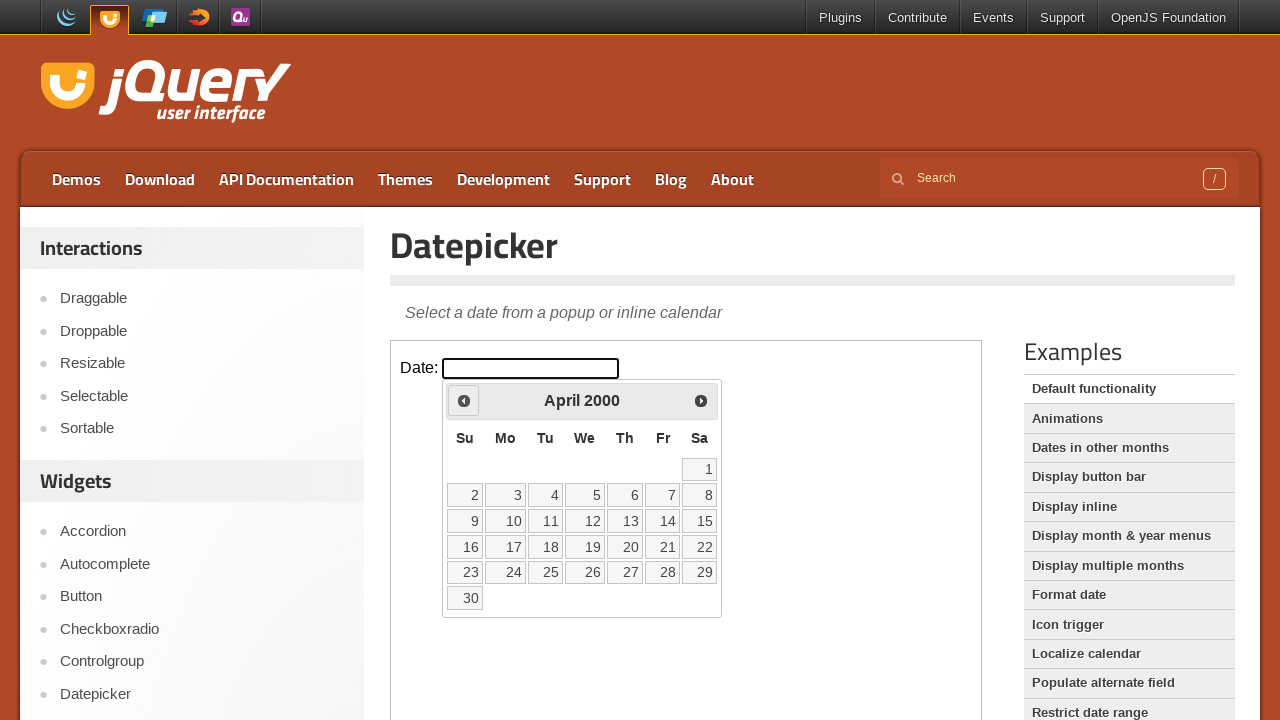

Clicked previous month button to navigate backwards at (464, 400) on iframe >> nth=0 >> internal:control=enter-frame >> xpath=//span[@class='ui-icon 
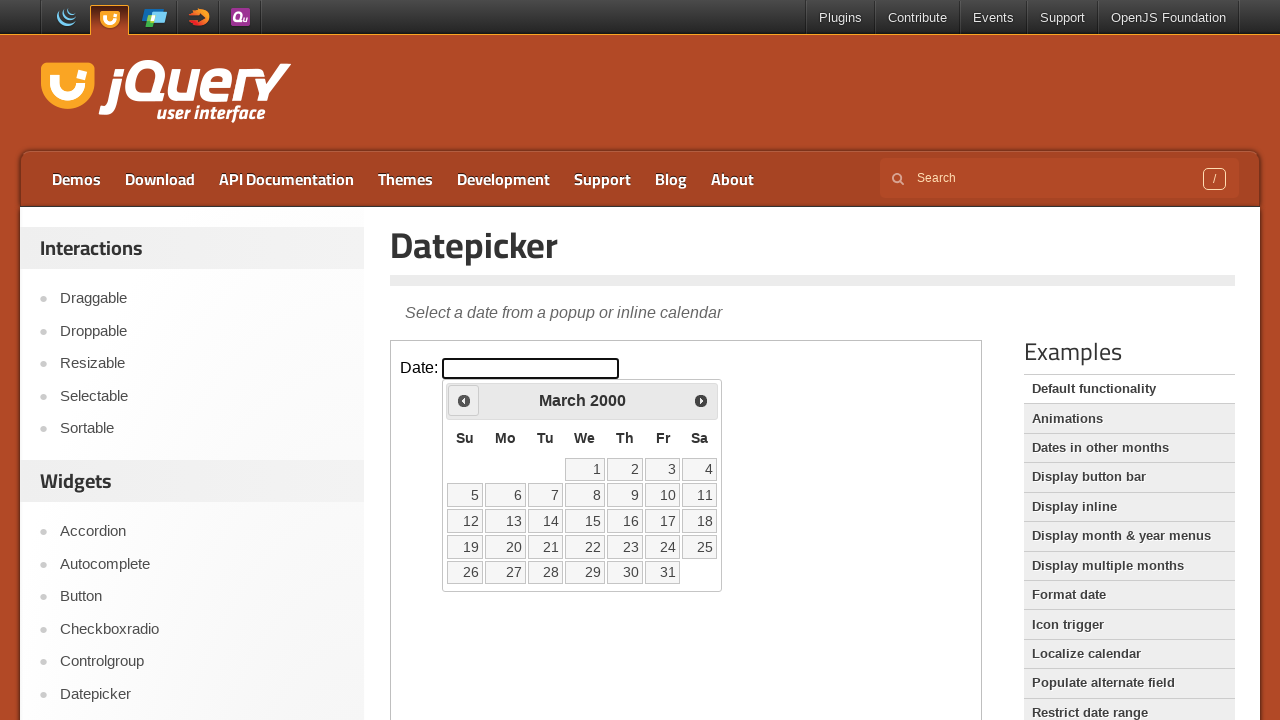

Checked current date: March 2000
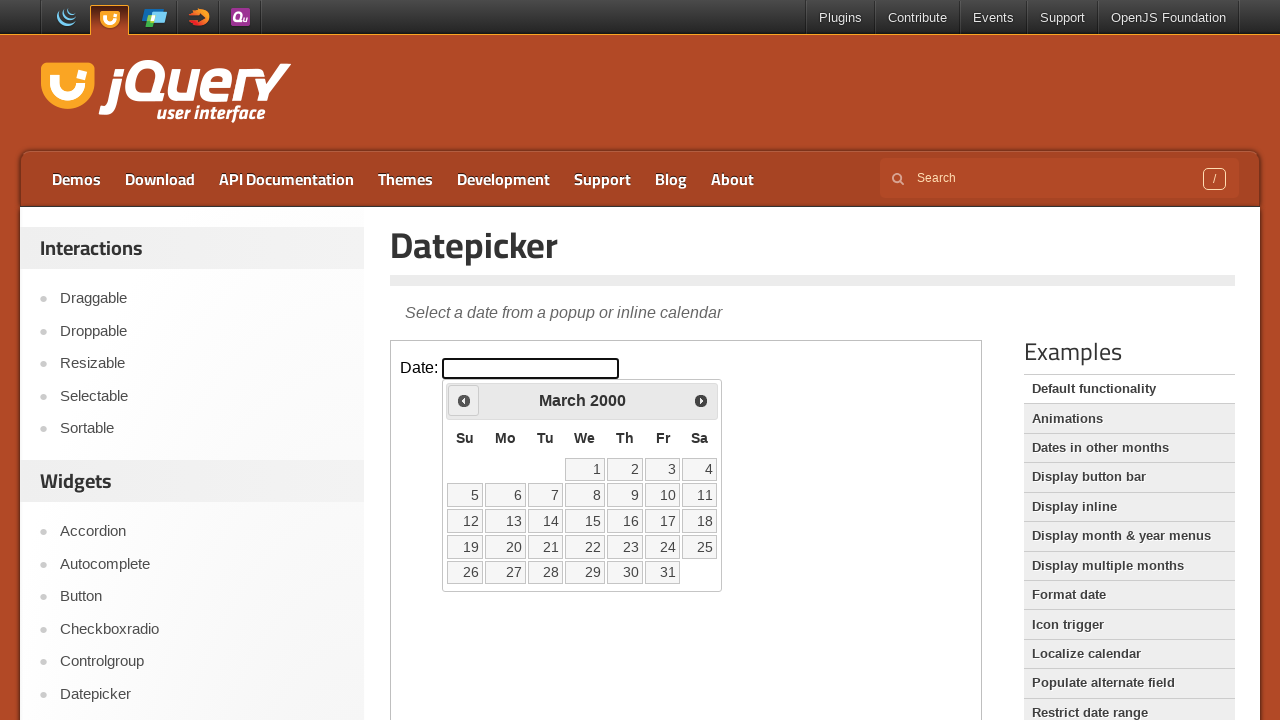

Clicked previous month button to navigate backwards at (464, 400) on iframe >> nth=0 >> internal:control=enter-frame >> xpath=//span[@class='ui-icon 
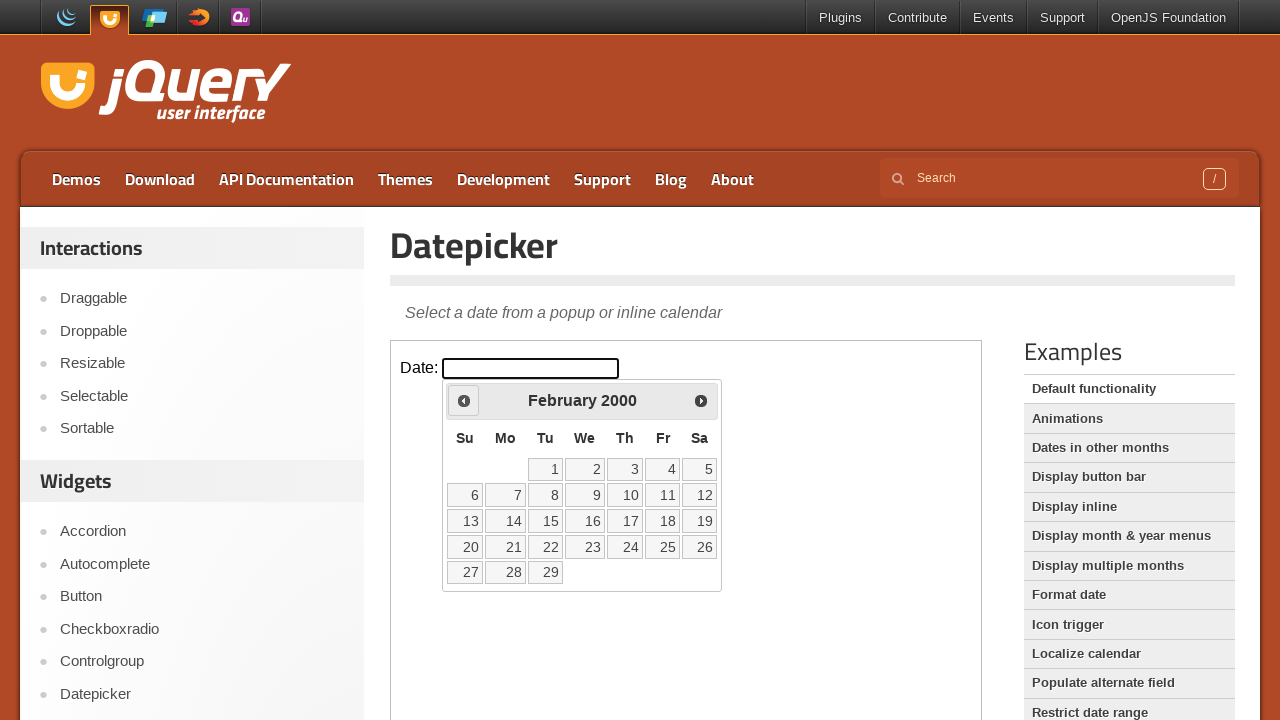

Checked current date: February 2000
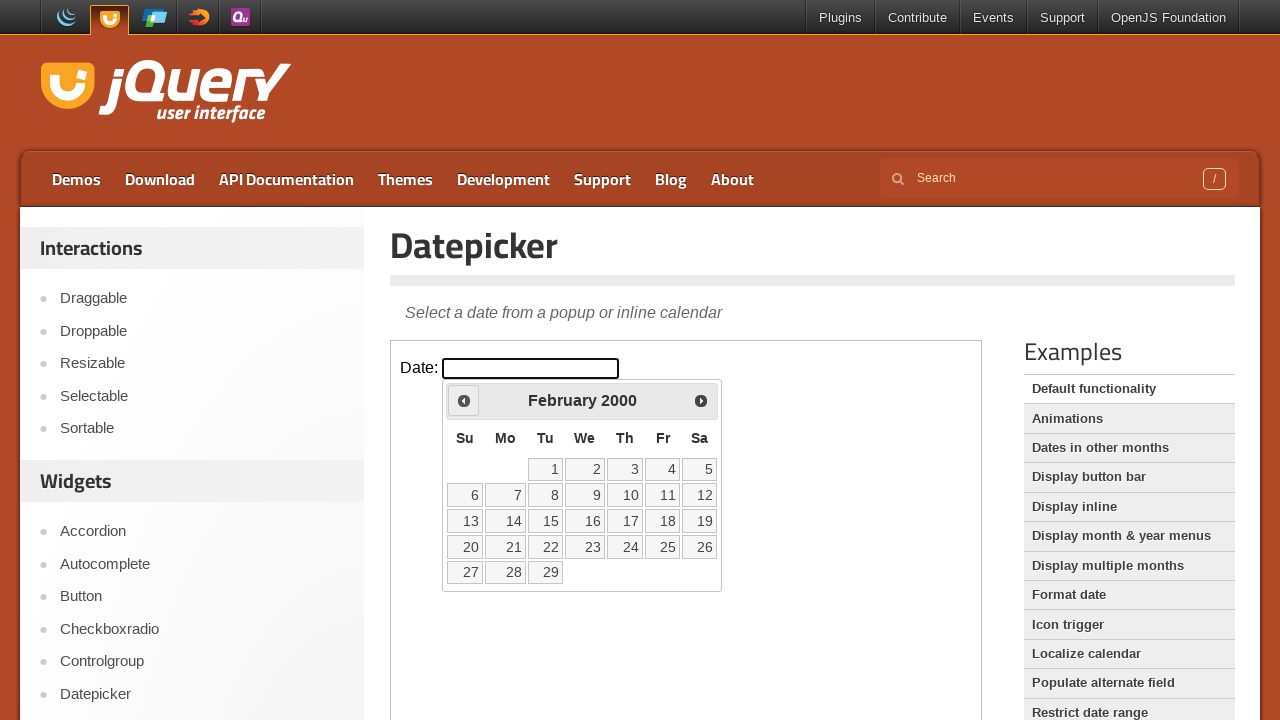

Clicked previous month button to navigate backwards at (464, 400) on iframe >> nth=0 >> internal:control=enter-frame >> xpath=//span[@class='ui-icon 
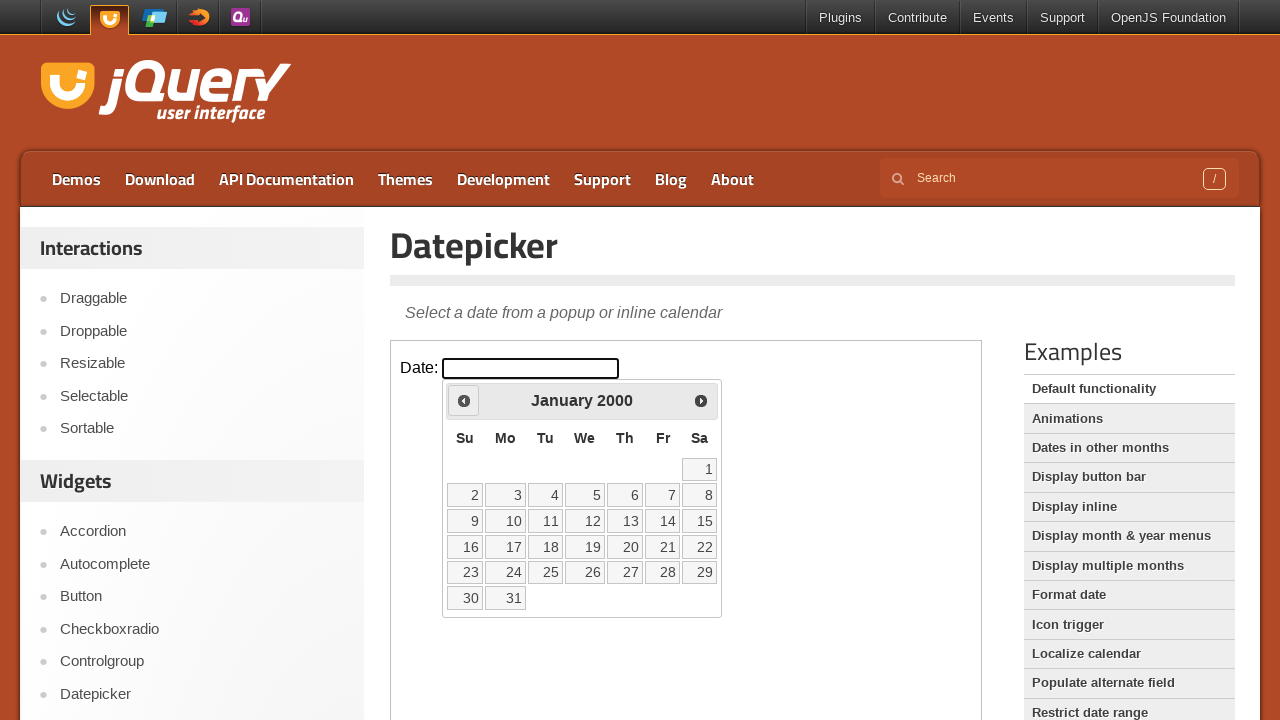

Checked current date: January 2000
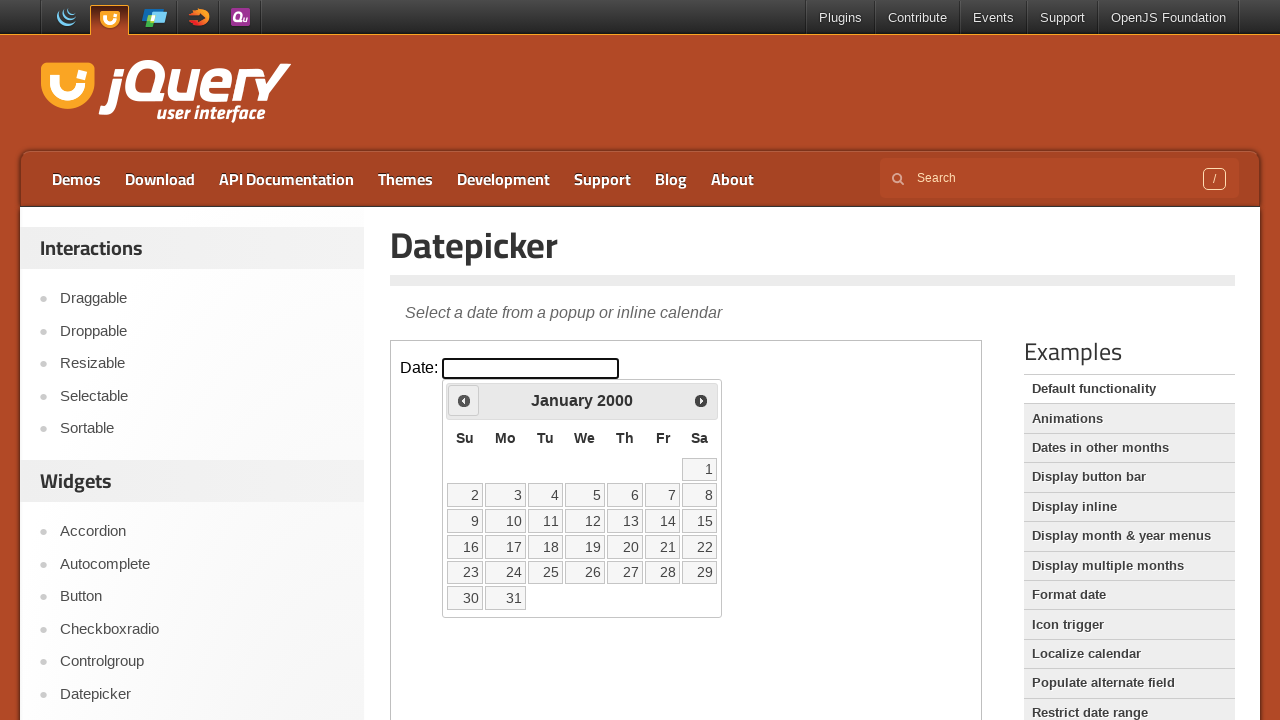

Clicked previous month button to navigate backwards at (464, 400) on iframe >> nth=0 >> internal:control=enter-frame >> xpath=//span[@class='ui-icon 
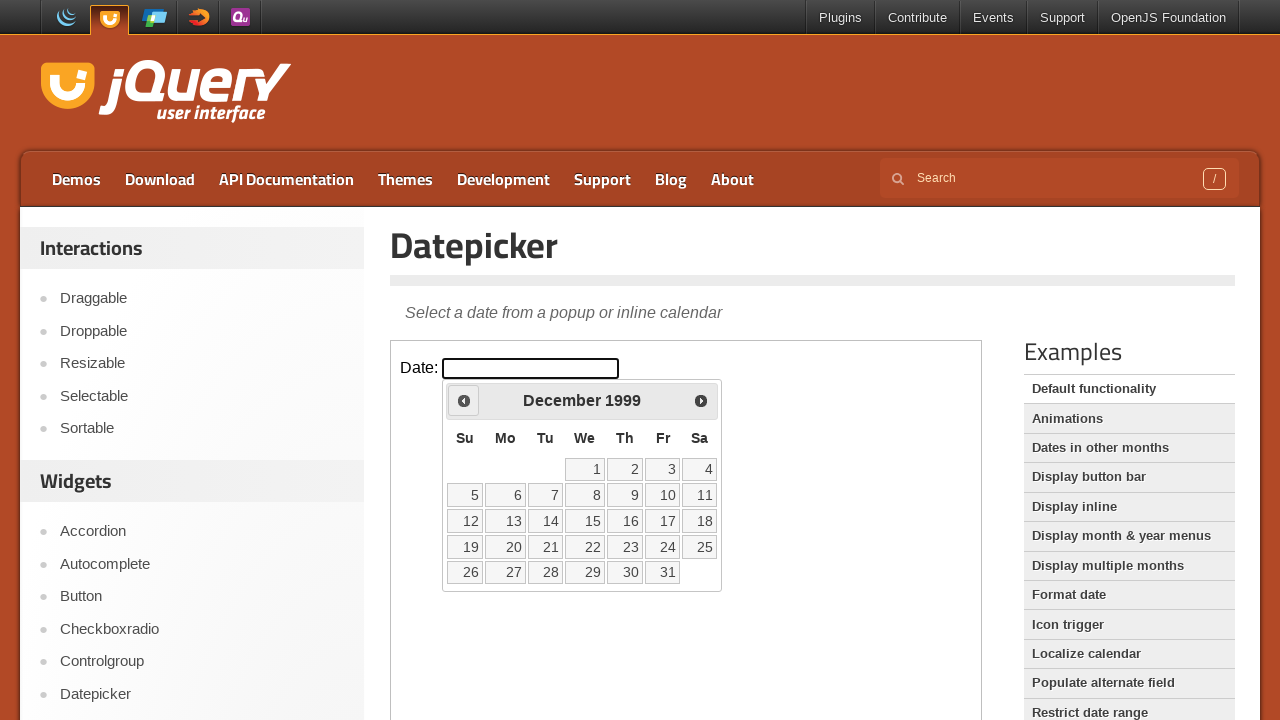

Checked current date: December 1999
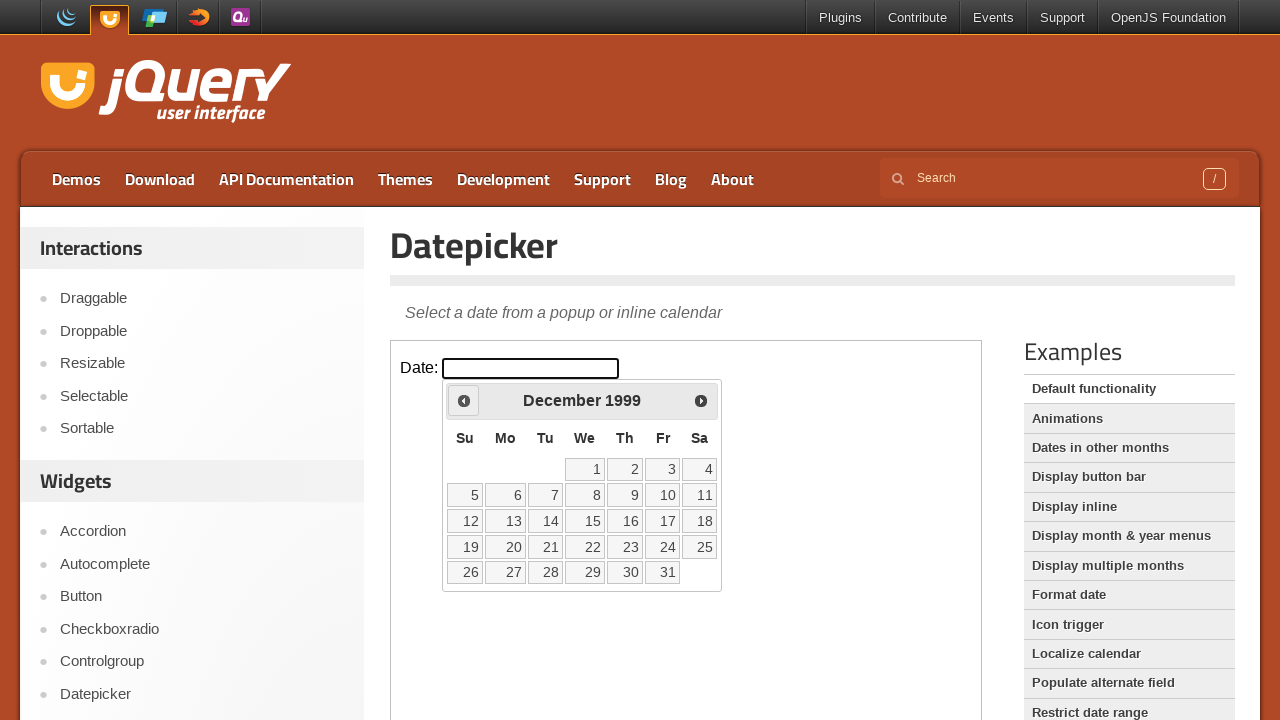

Clicked previous month button to navigate backwards at (464, 400) on iframe >> nth=0 >> internal:control=enter-frame >> xpath=//span[@class='ui-icon 
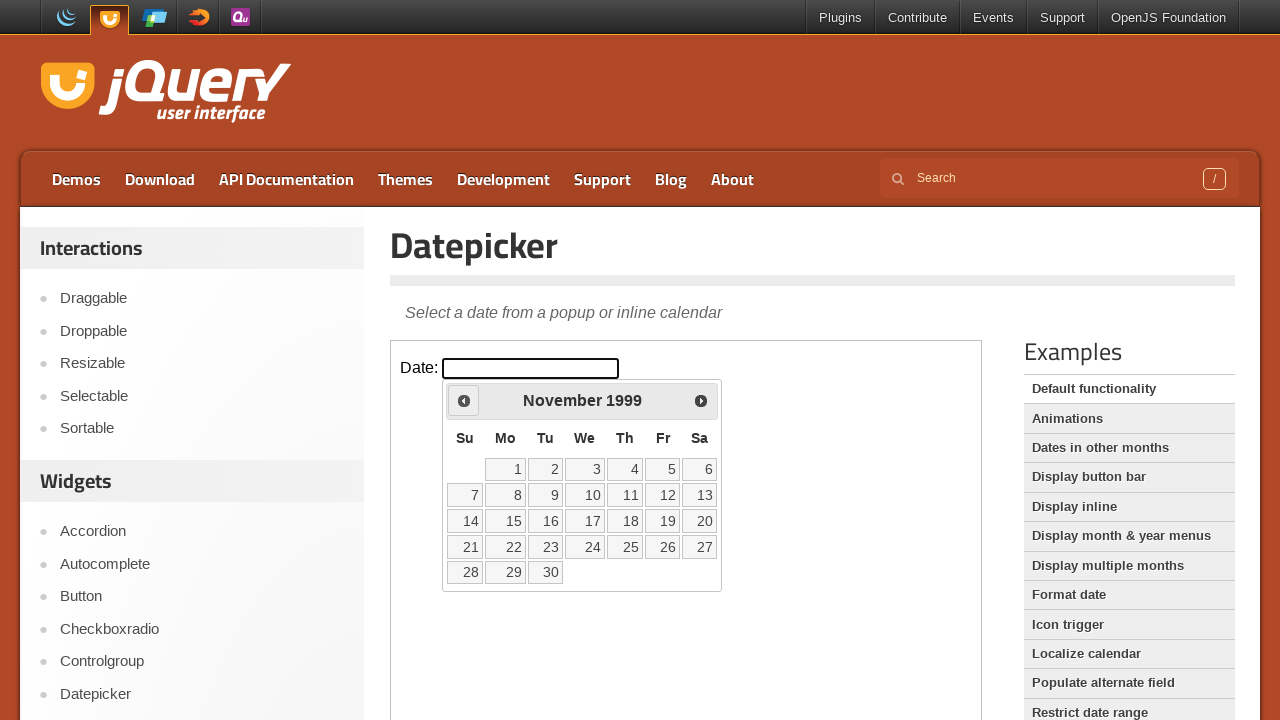

Checked current date: November 1999
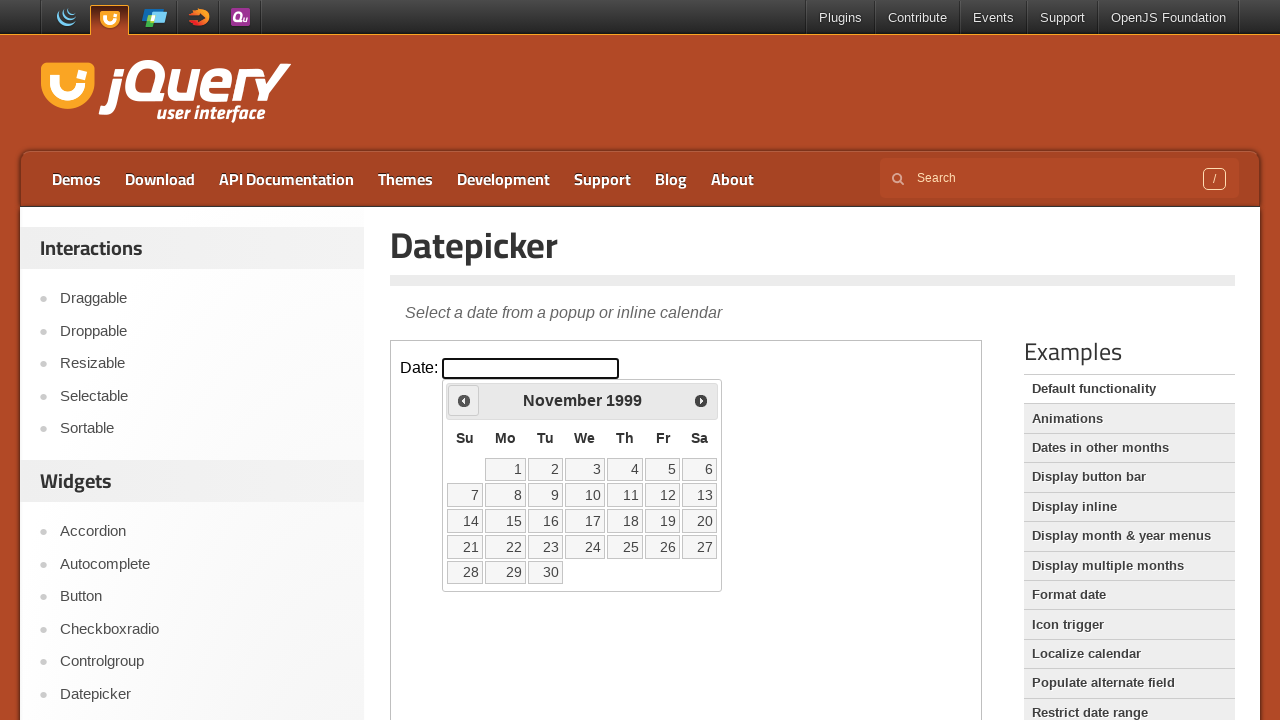

Clicked previous month button to navigate backwards at (464, 400) on iframe >> nth=0 >> internal:control=enter-frame >> xpath=//span[@class='ui-icon 
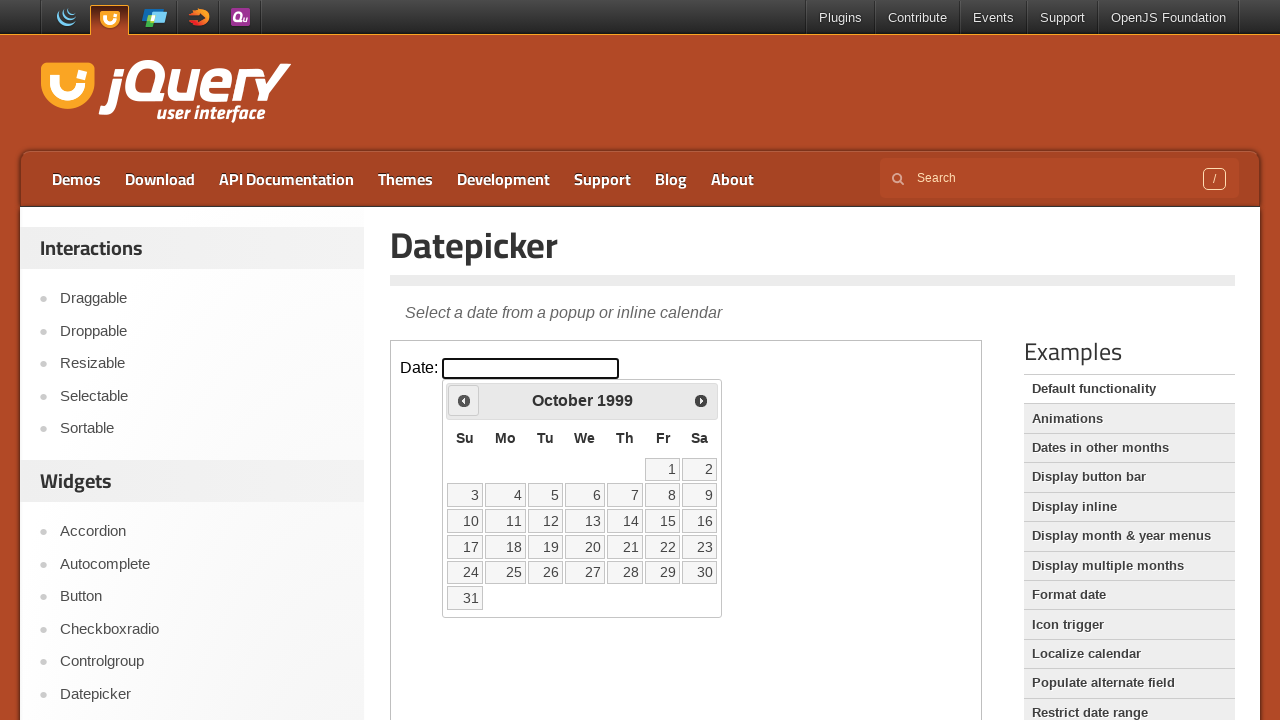

Checked current date: October 1999
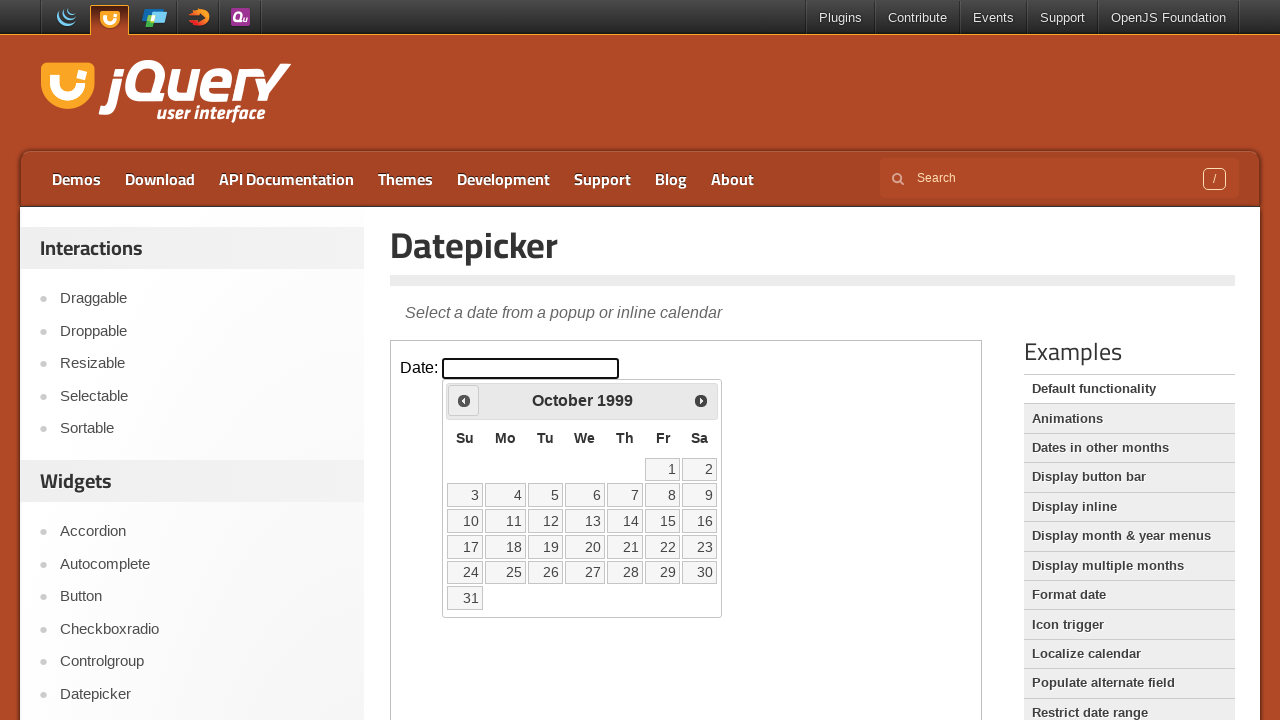

Clicked previous month button to navigate backwards at (464, 400) on iframe >> nth=0 >> internal:control=enter-frame >> xpath=//span[@class='ui-icon 
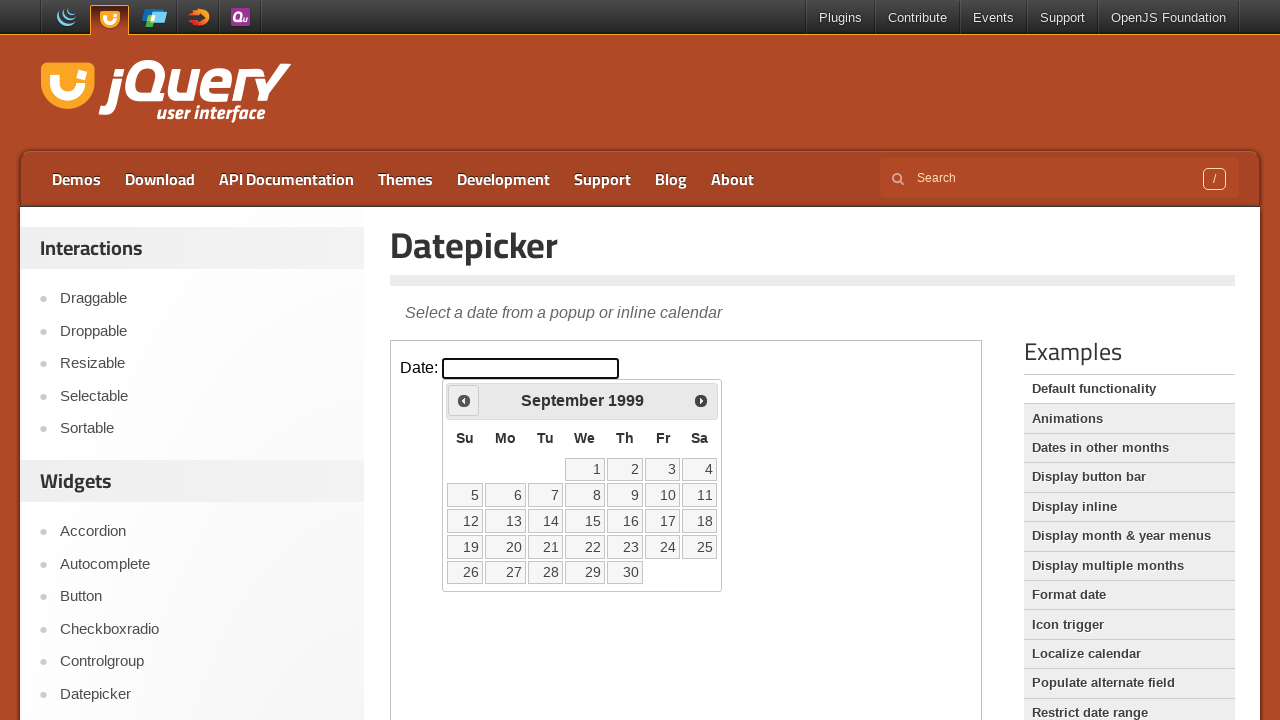

Checked current date: September 1999
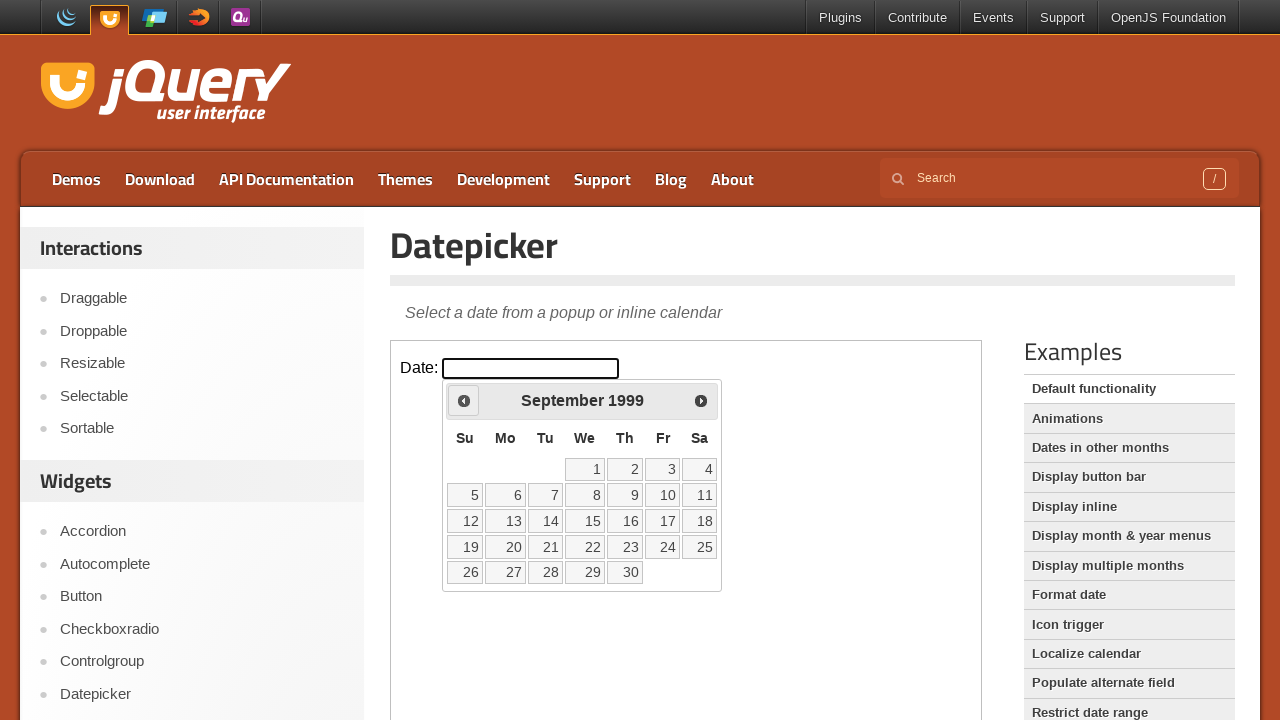

Clicked previous month button to navigate backwards at (464, 400) on iframe >> nth=0 >> internal:control=enter-frame >> xpath=//span[@class='ui-icon 
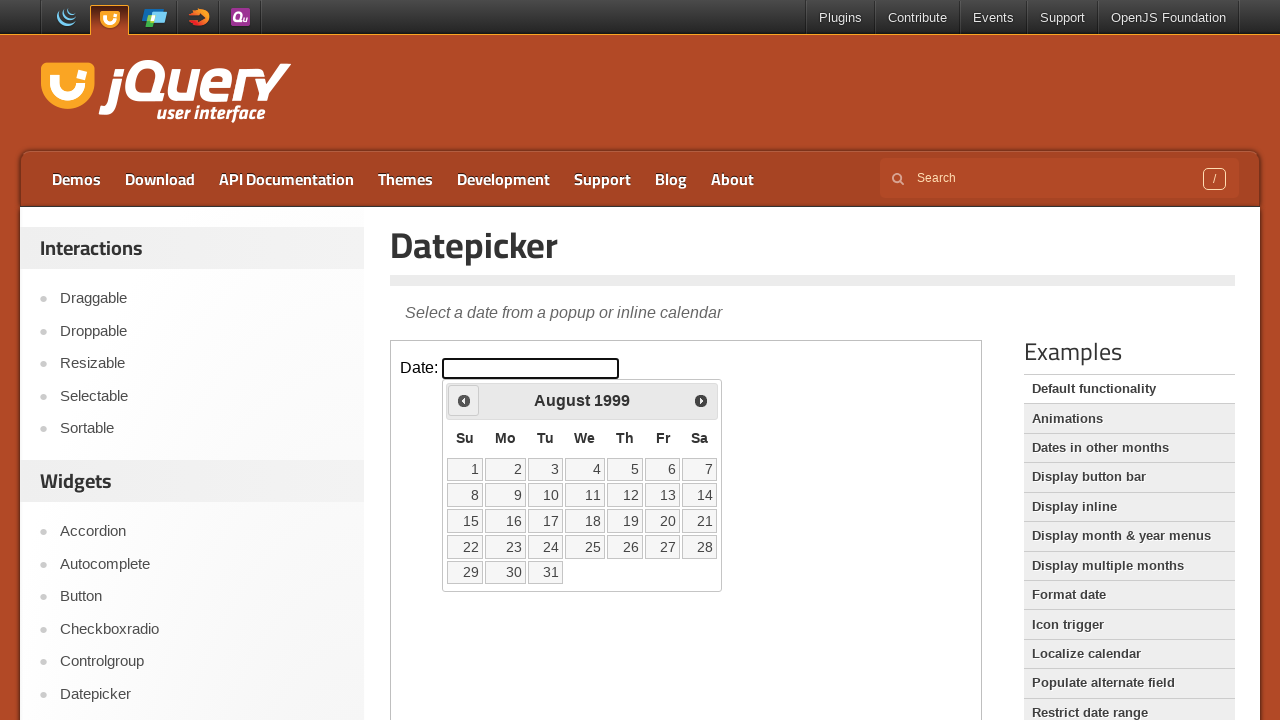

Checked current date: August 1999
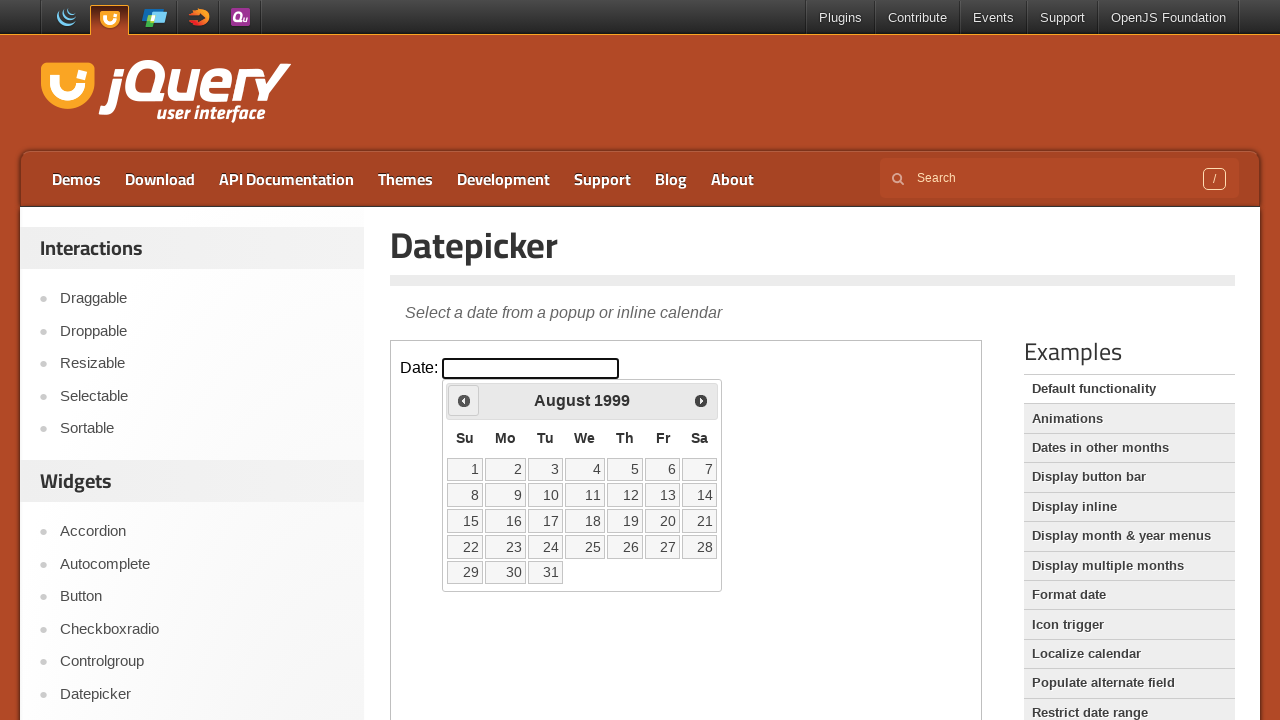

Clicked previous month button to navigate backwards at (464, 400) on iframe >> nth=0 >> internal:control=enter-frame >> xpath=//span[@class='ui-icon 
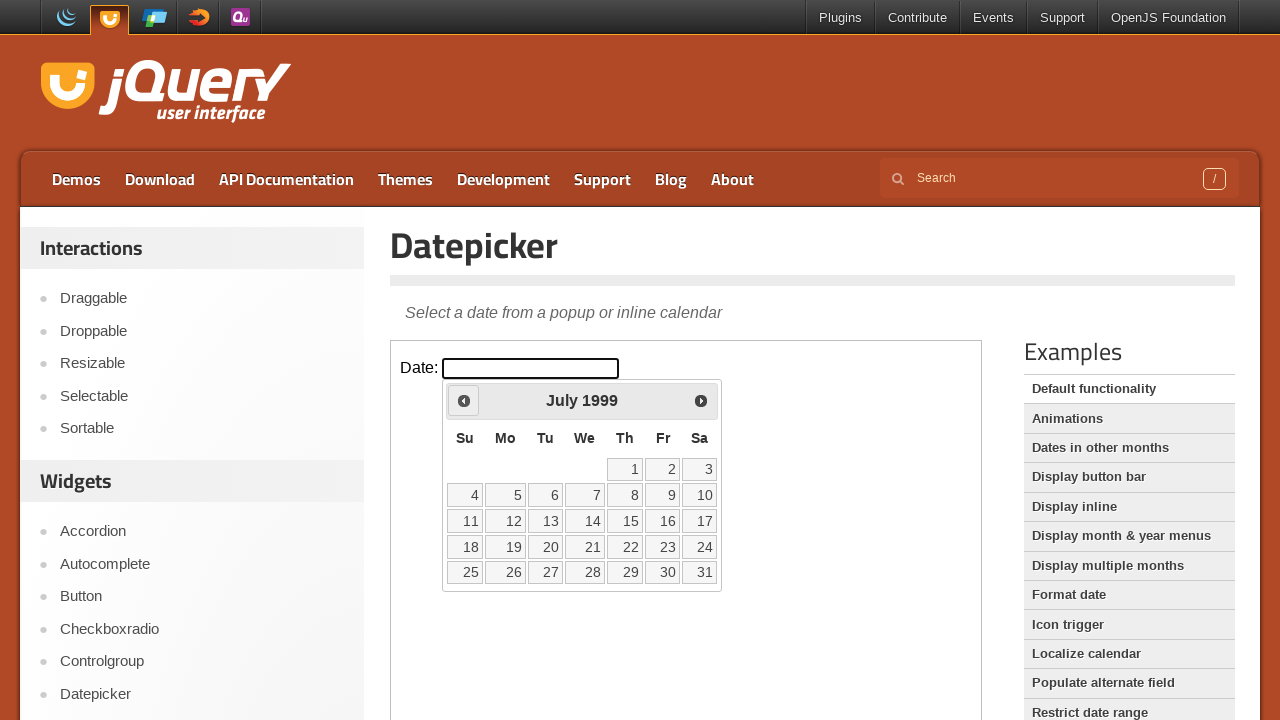

Checked current date: July 1999
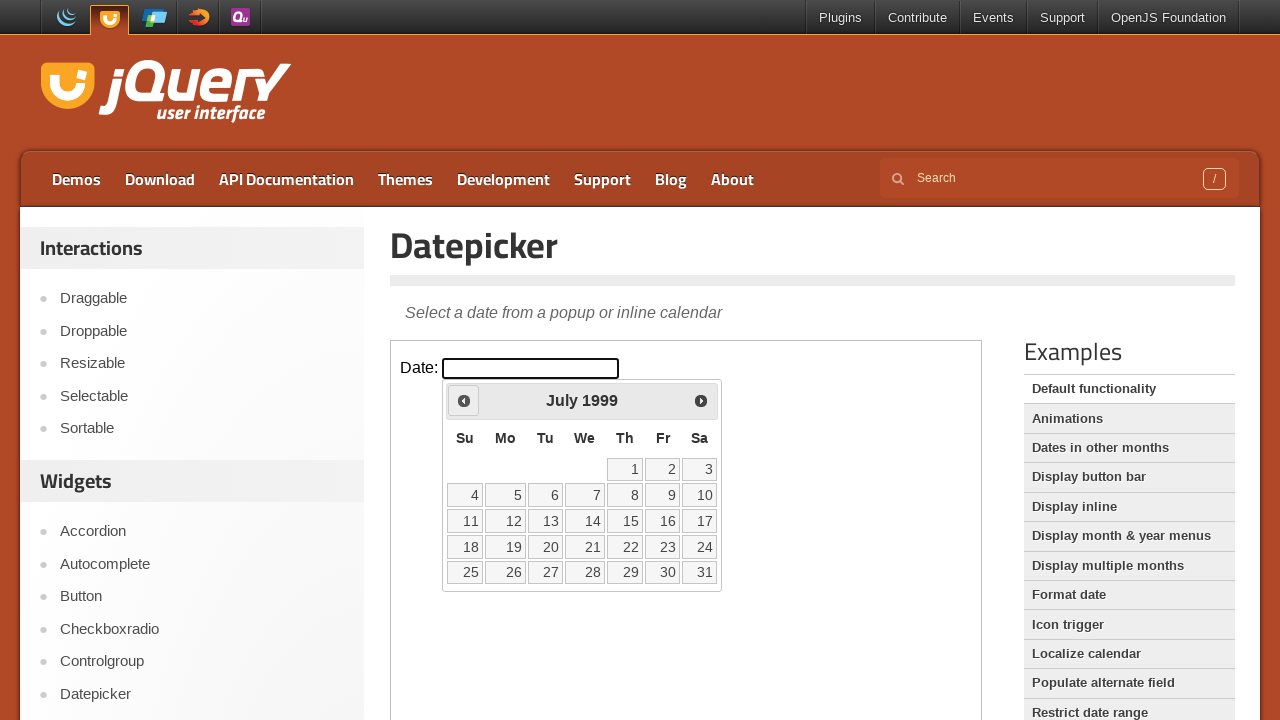

Clicked previous month button to navigate backwards at (464, 400) on iframe >> nth=0 >> internal:control=enter-frame >> xpath=//span[@class='ui-icon 
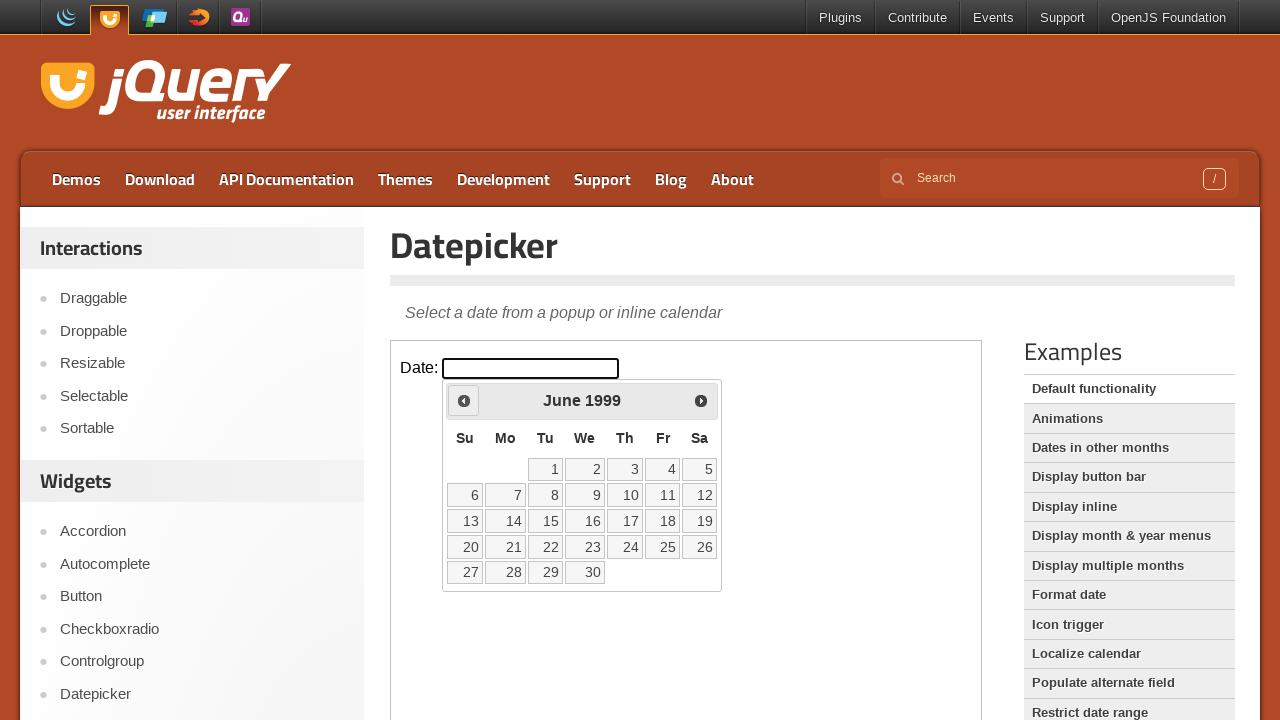

Checked current date: June 1999
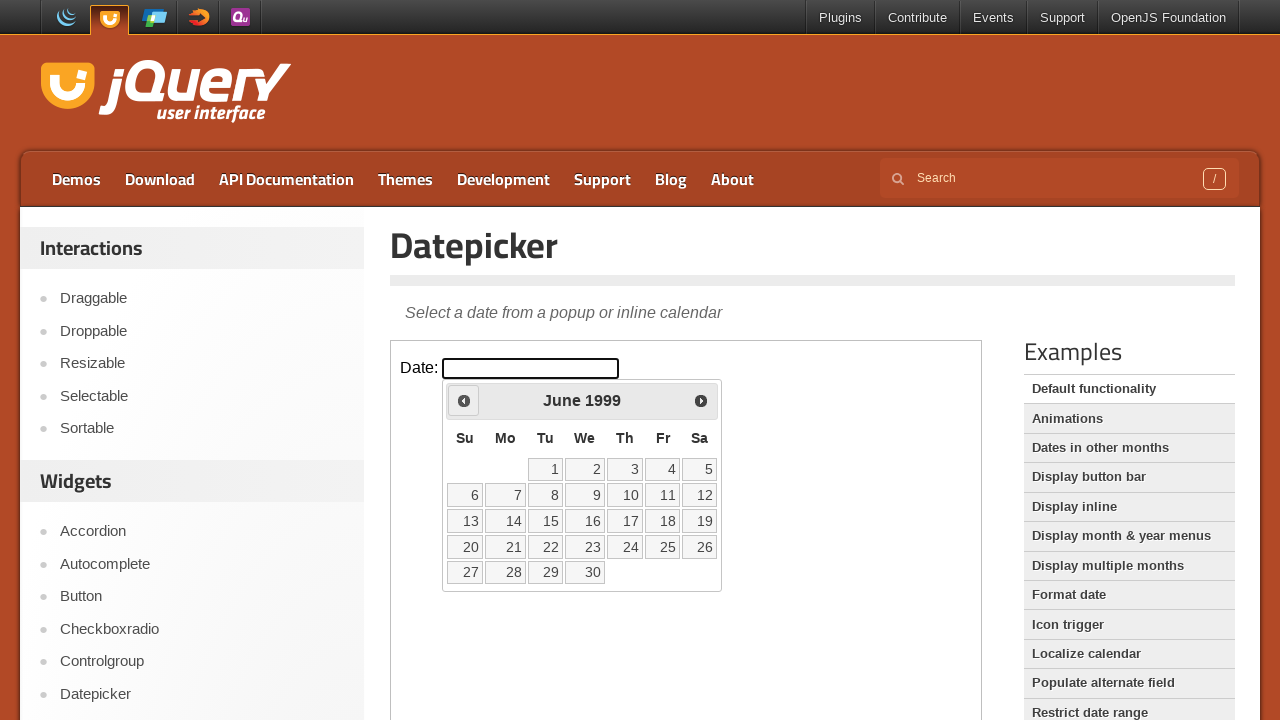

Clicked previous month button to navigate backwards at (464, 400) on iframe >> nth=0 >> internal:control=enter-frame >> xpath=//span[@class='ui-icon 
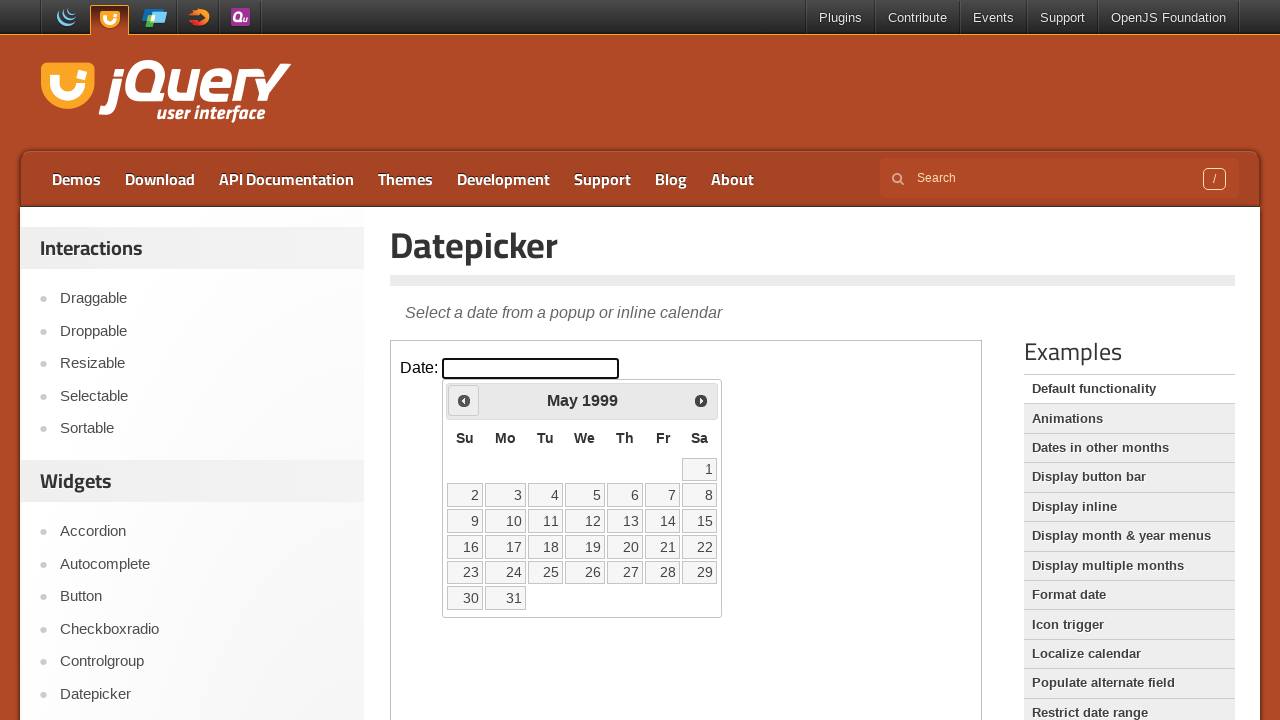

Checked current date: May 1999
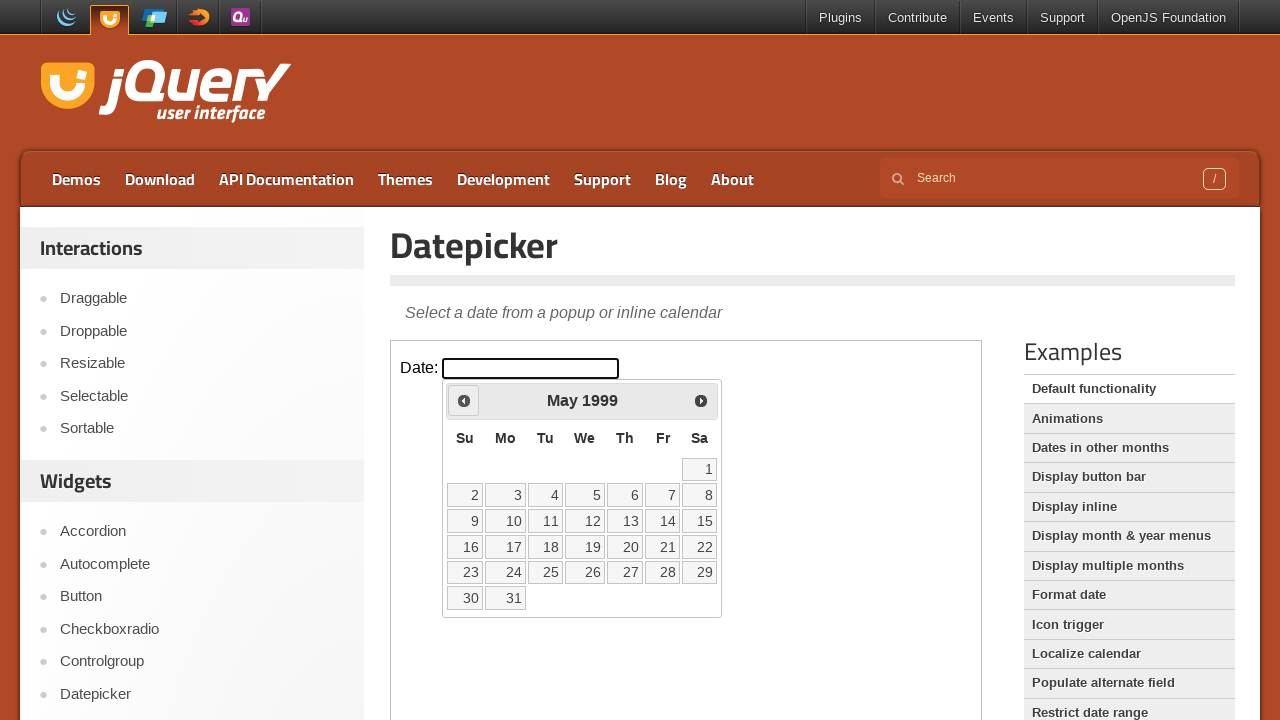

Clicked previous month button to navigate backwards at (464, 400) on iframe >> nth=0 >> internal:control=enter-frame >> xpath=//span[@class='ui-icon 
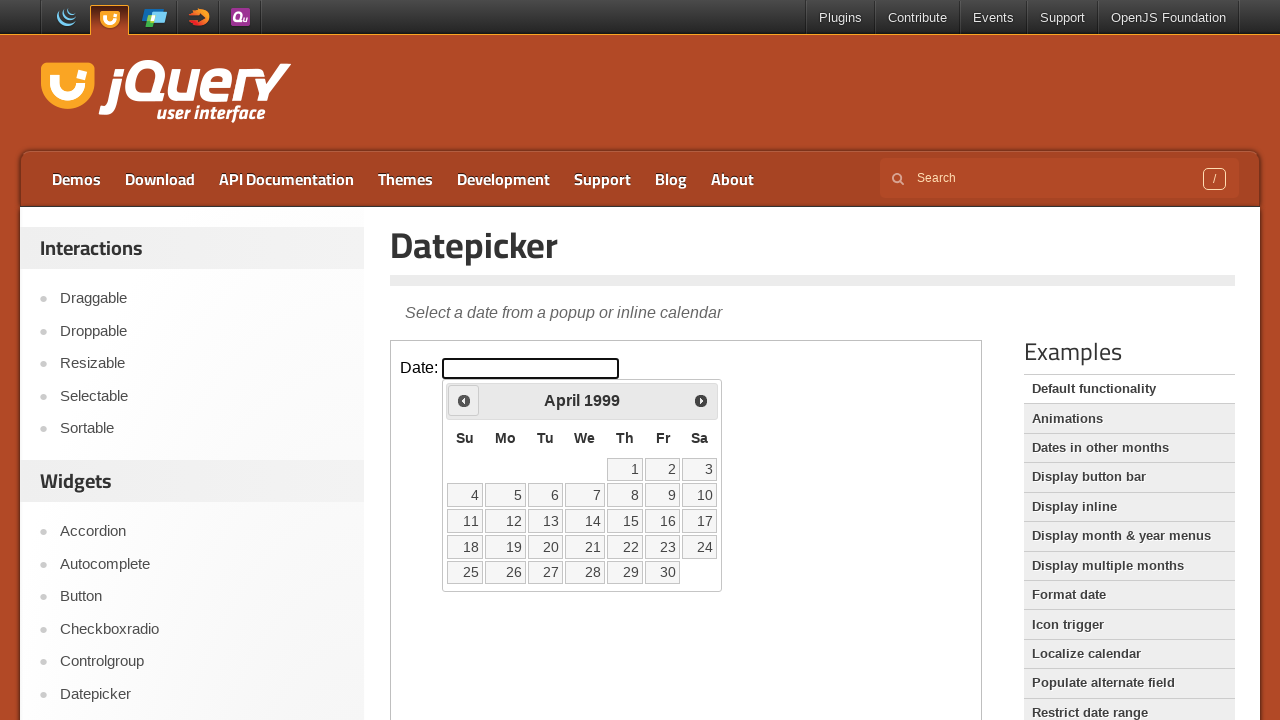

Checked current date: April 1999
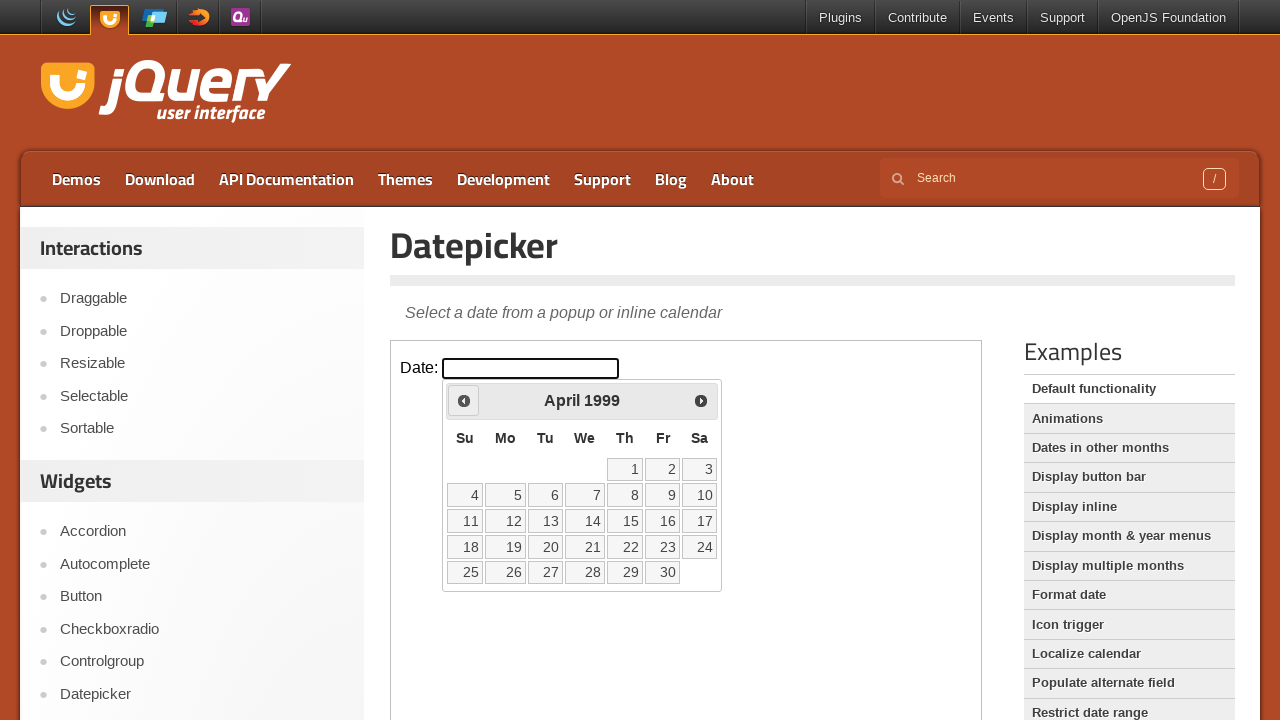

Clicked previous month button to navigate backwards at (464, 400) on iframe >> nth=0 >> internal:control=enter-frame >> xpath=//span[@class='ui-icon 
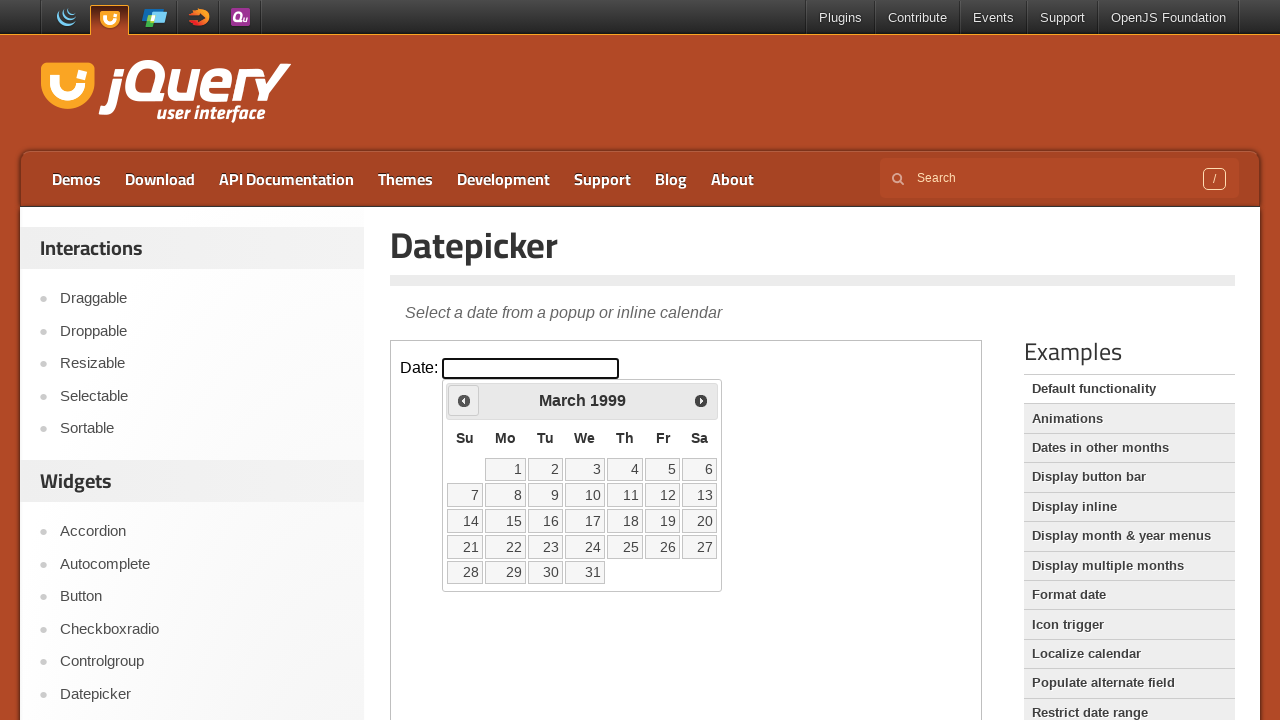

Checked current date: March 1999
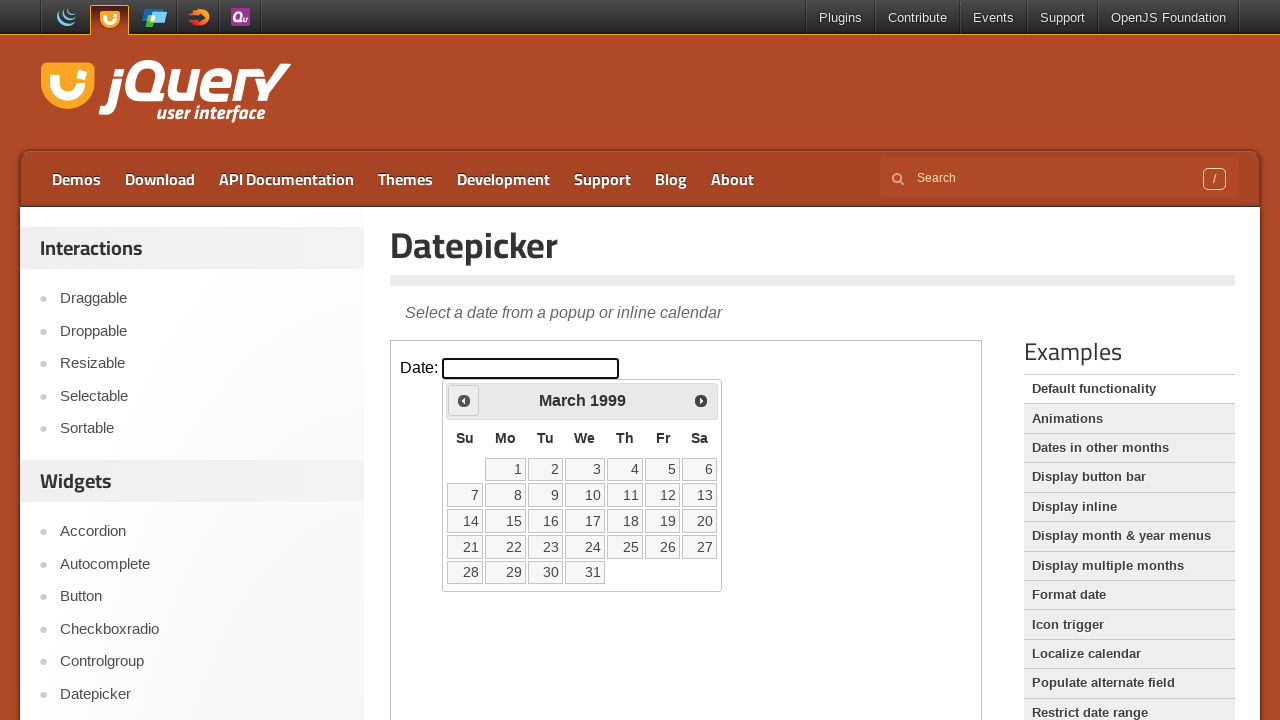

Clicked previous month button to navigate backwards at (464, 400) on iframe >> nth=0 >> internal:control=enter-frame >> xpath=//span[@class='ui-icon 
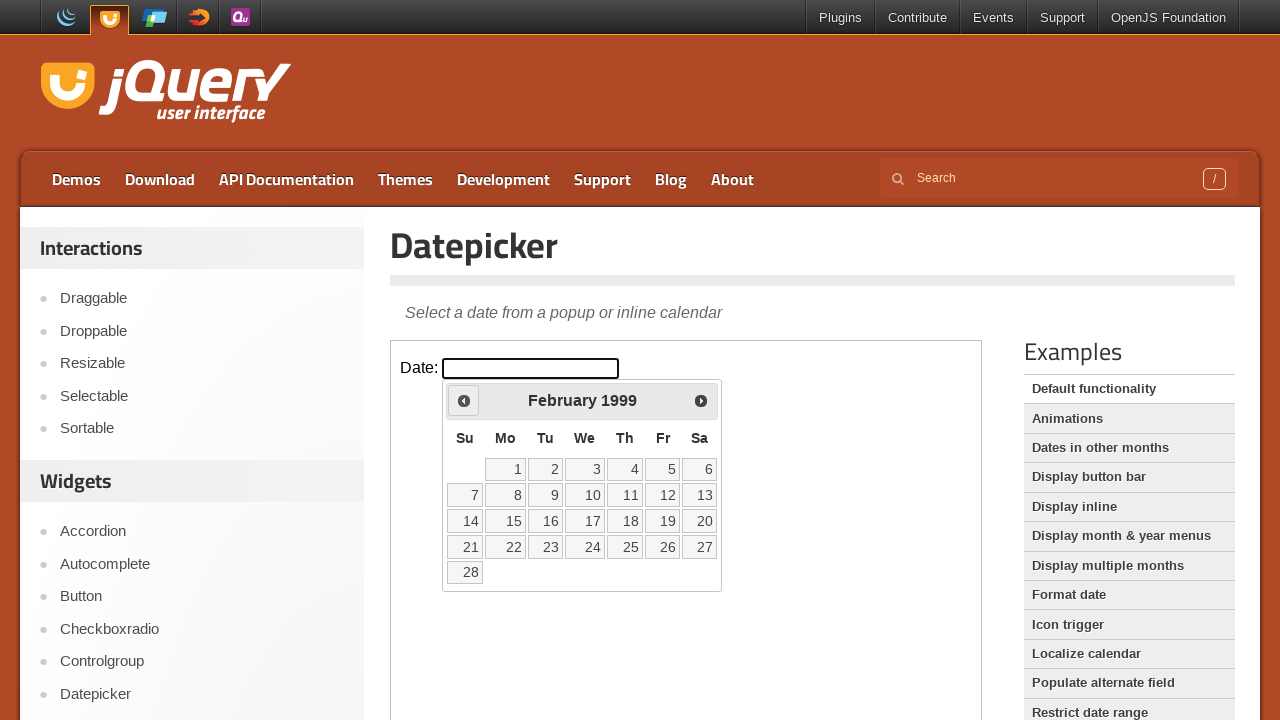

Checked current date: February 1999
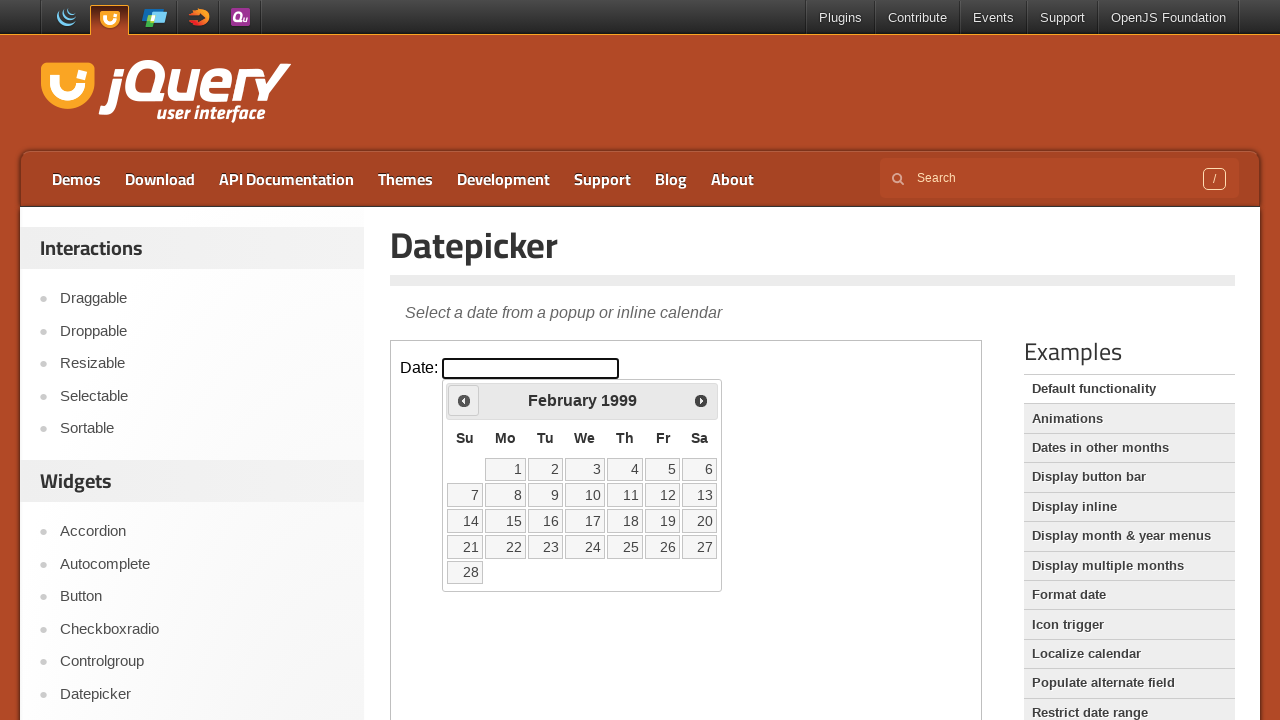

Clicked previous month button to navigate backwards at (464, 400) on iframe >> nth=0 >> internal:control=enter-frame >> xpath=//span[@class='ui-icon 
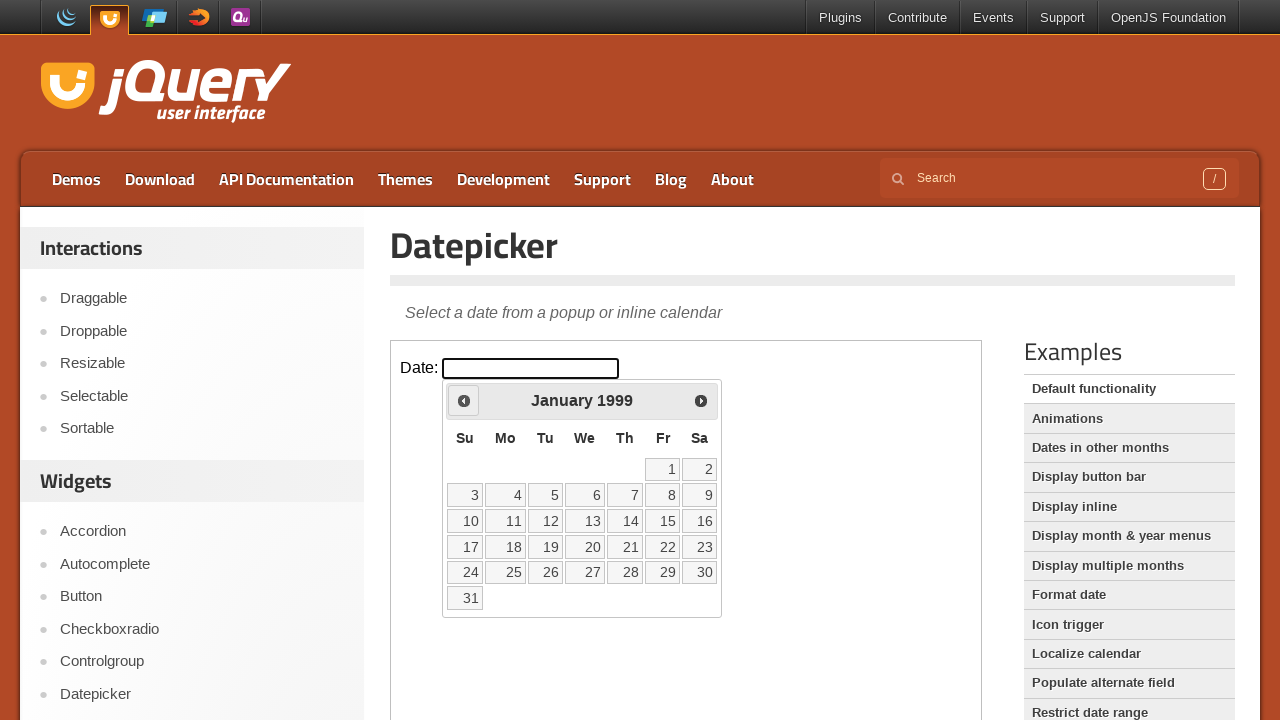

Checked current date: January 1999
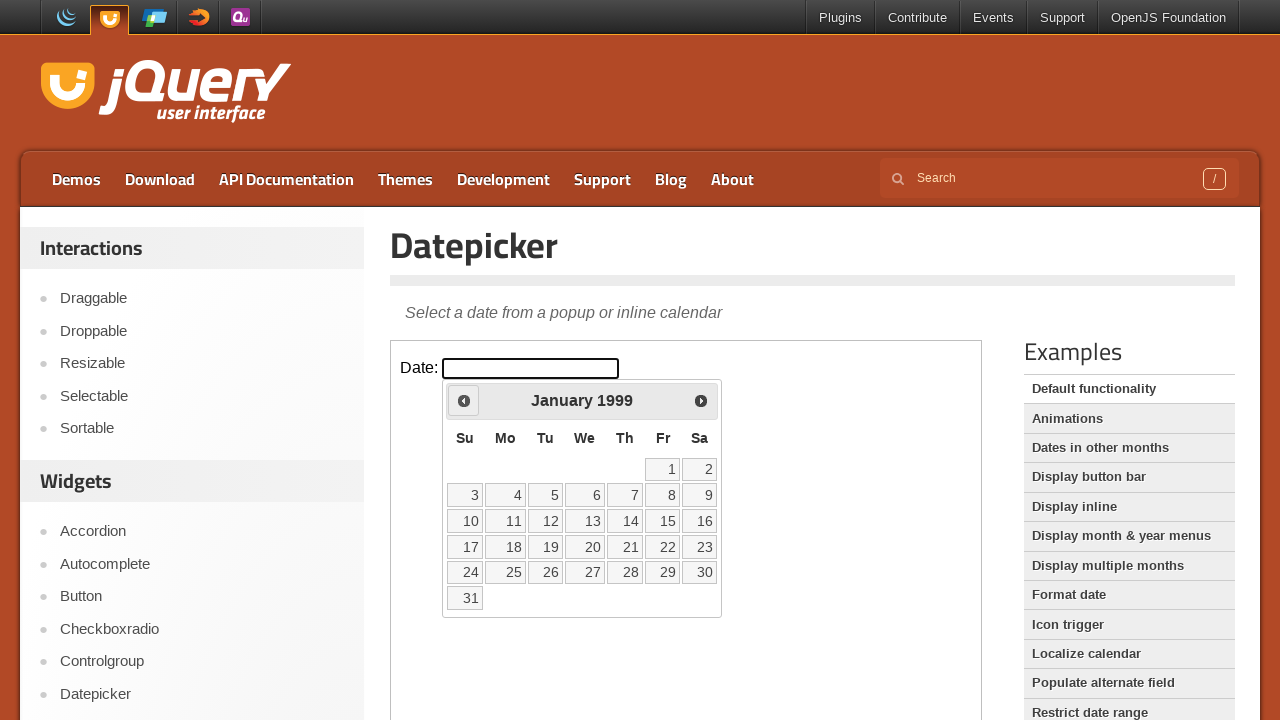

Clicked previous month button to navigate backwards at (464, 400) on iframe >> nth=0 >> internal:control=enter-frame >> xpath=//span[@class='ui-icon 
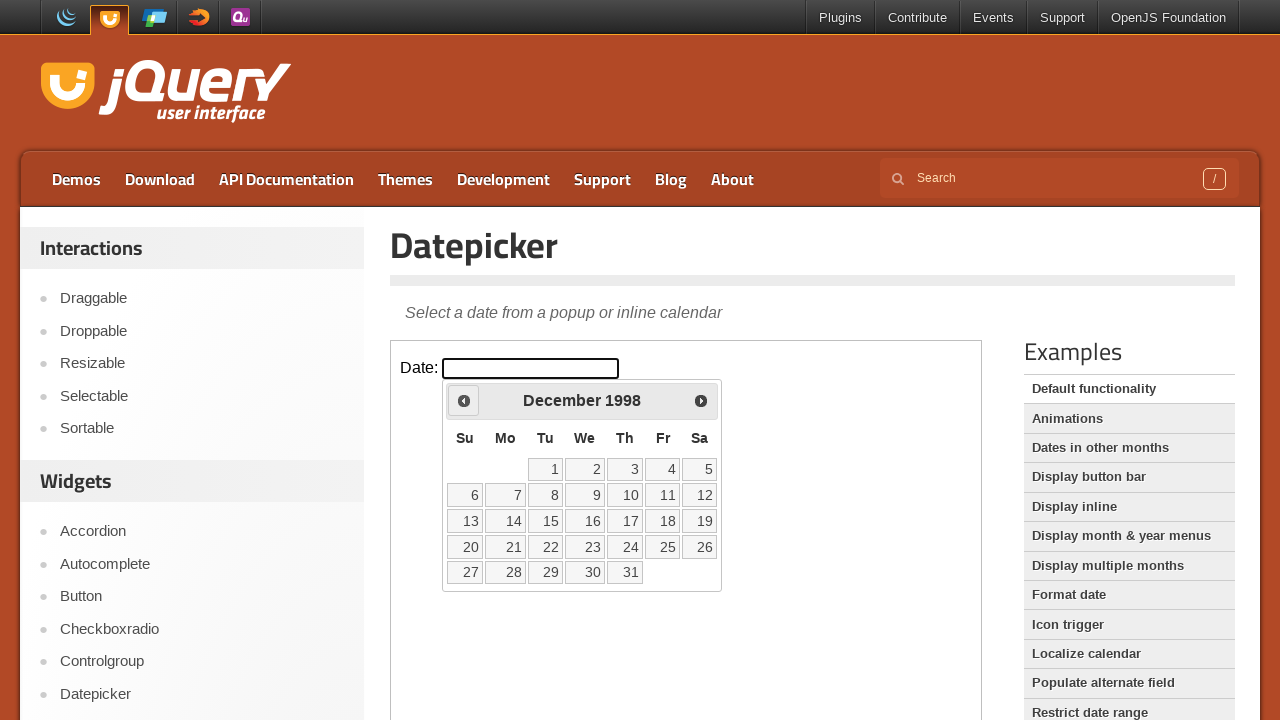

Checked current date: December 1998
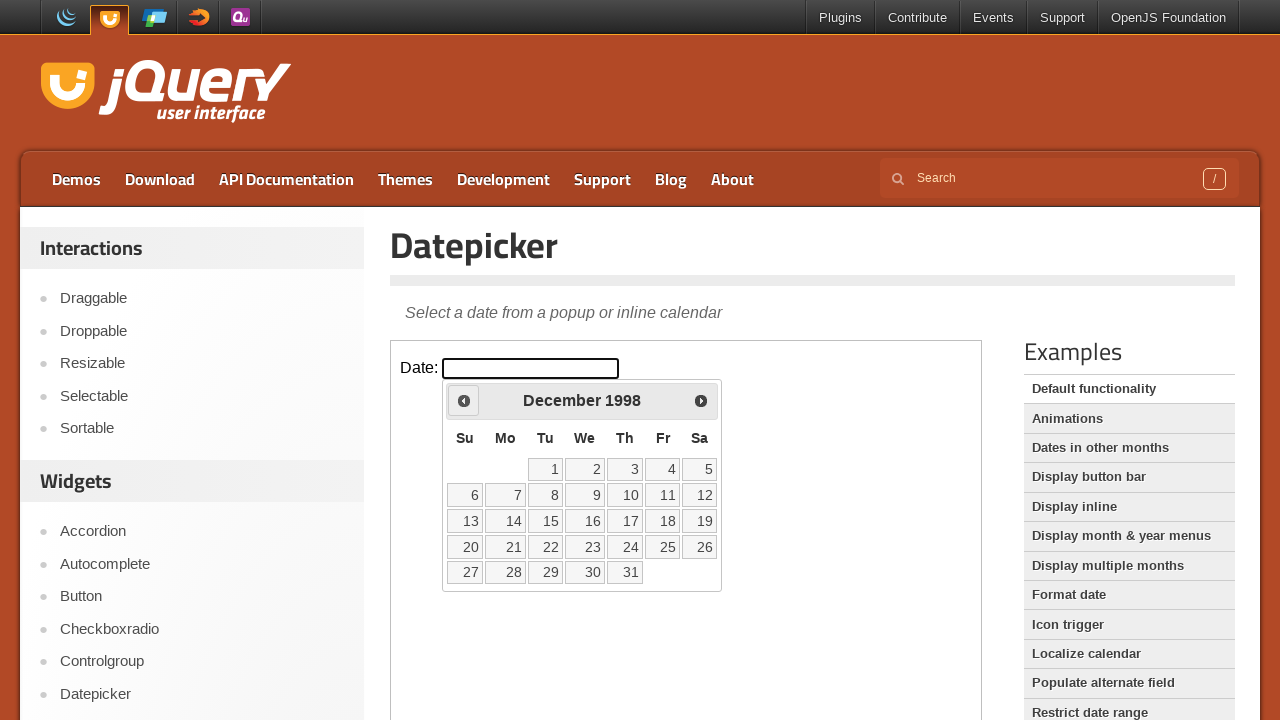

Clicked previous month button to navigate backwards at (464, 400) on iframe >> nth=0 >> internal:control=enter-frame >> xpath=//span[@class='ui-icon 
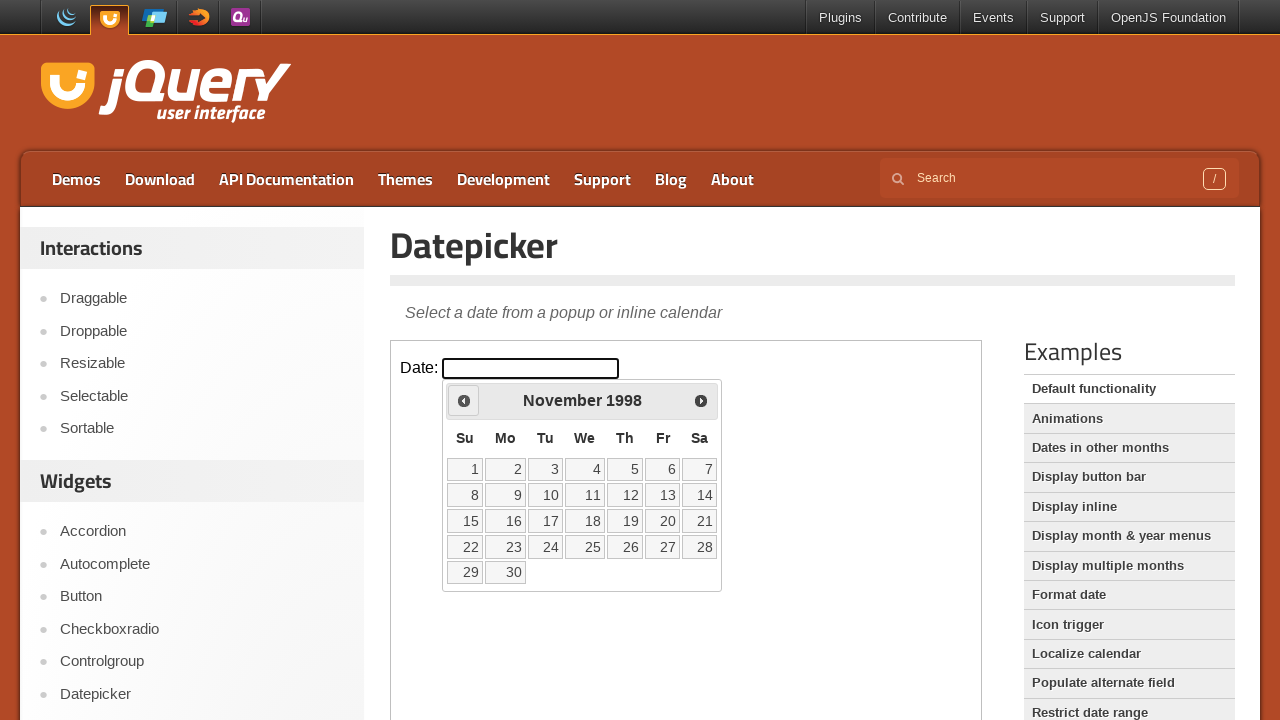

Checked current date: November 1998
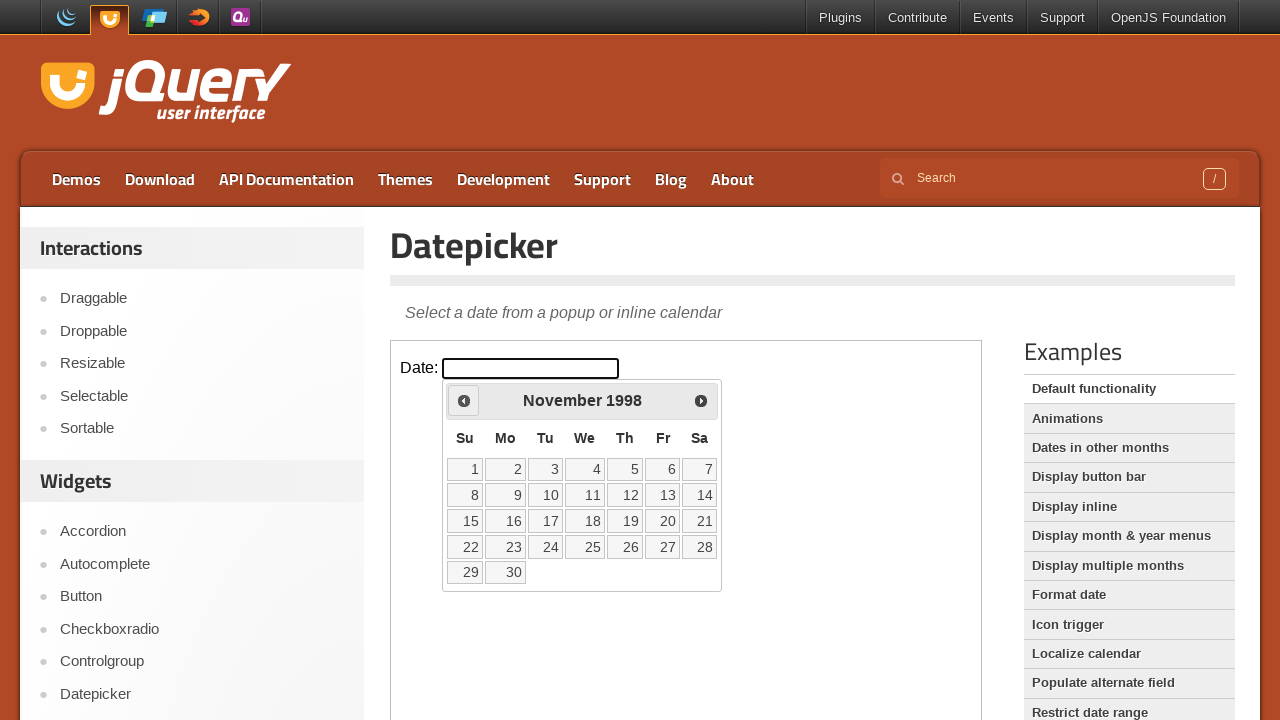

Clicked previous month button to navigate backwards at (464, 400) on iframe >> nth=0 >> internal:control=enter-frame >> xpath=//span[@class='ui-icon 
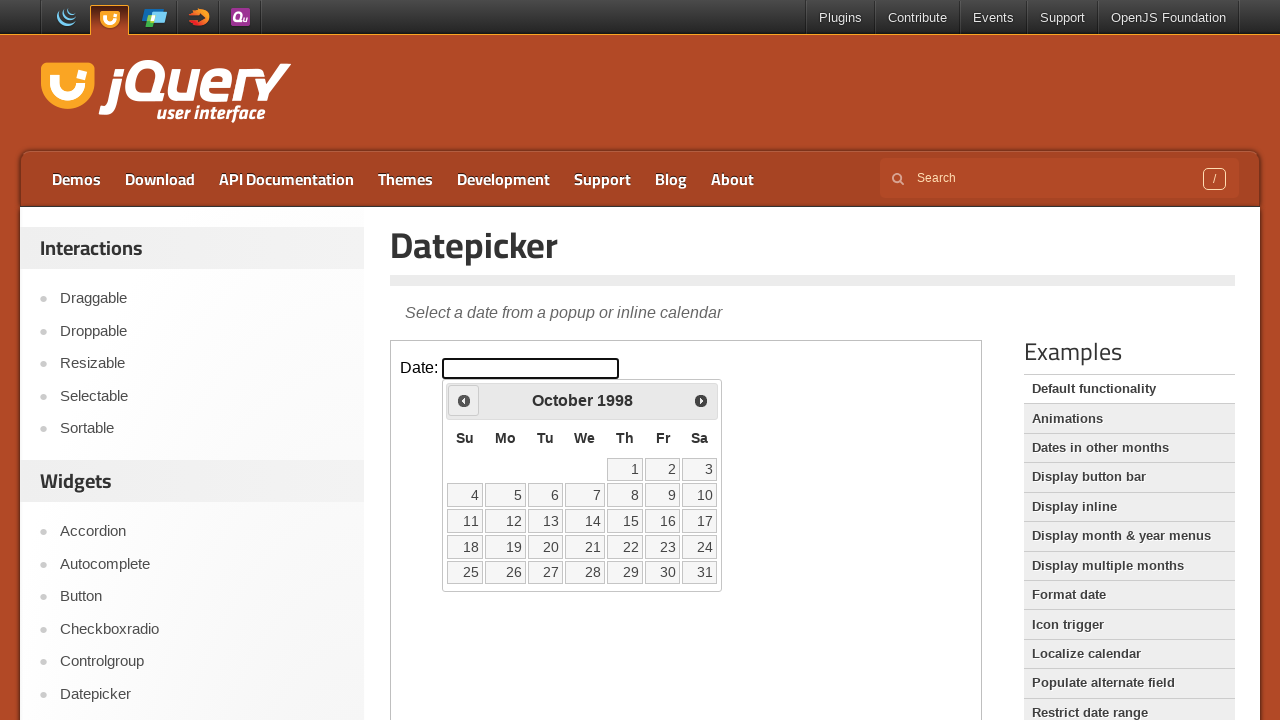

Checked current date: October 1998
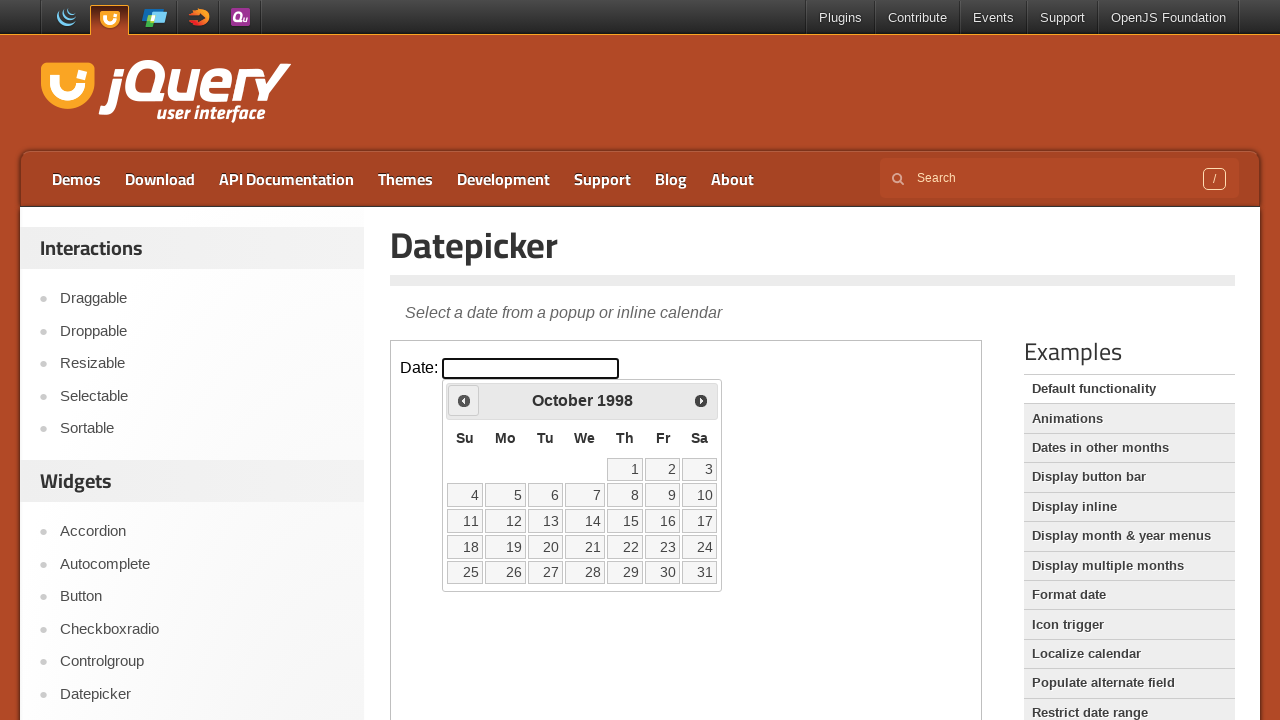

Clicked previous month button to navigate backwards at (464, 400) on iframe >> nth=0 >> internal:control=enter-frame >> xpath=//span[@class='ui-icon 
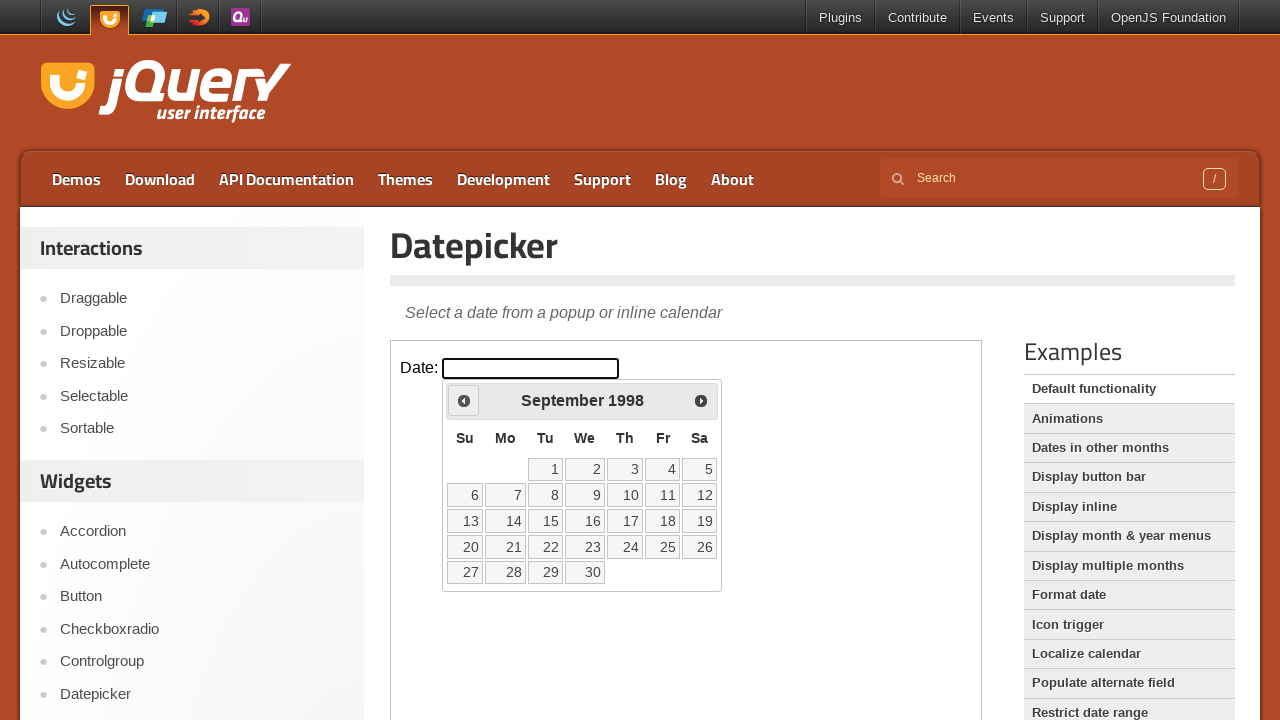

Checked current date: September 1998
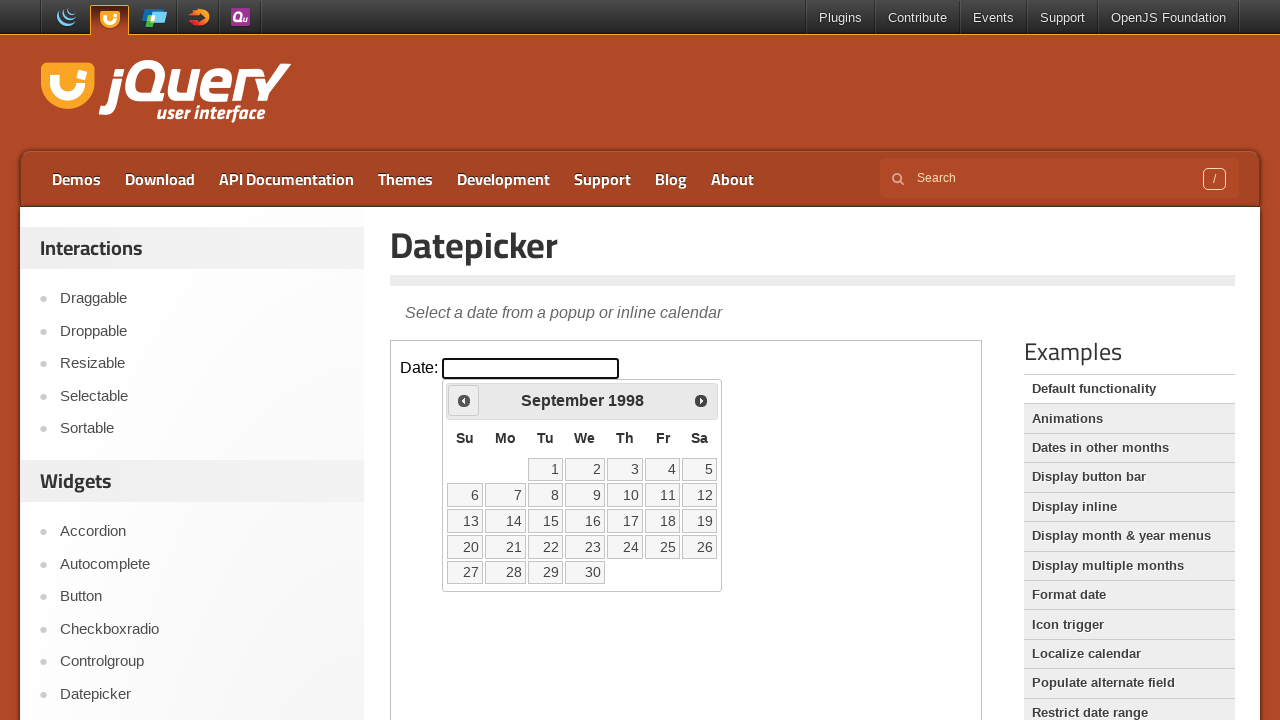

Clicked previous month button to navigate backwards at (464, 400) on iframe >> nth=0 >> internal:control=enter-frame >> xpath=//span[@class='ui-icon 
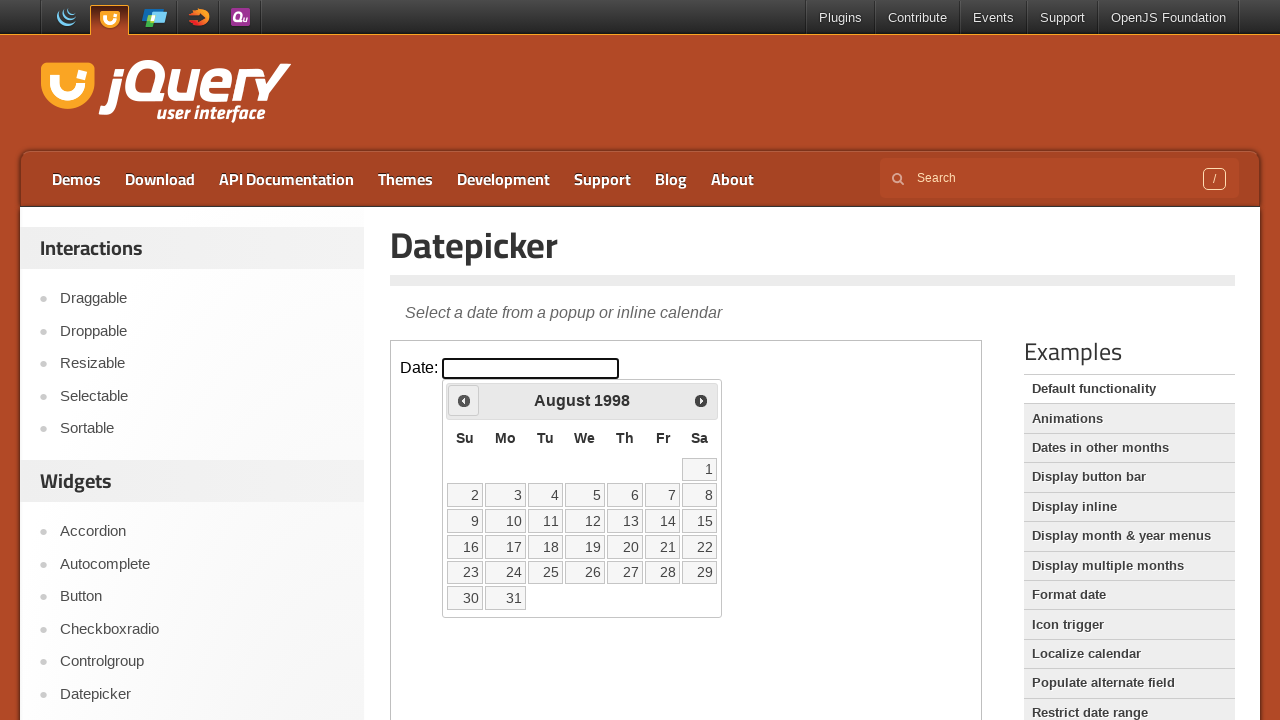

Checked current date: August 1998
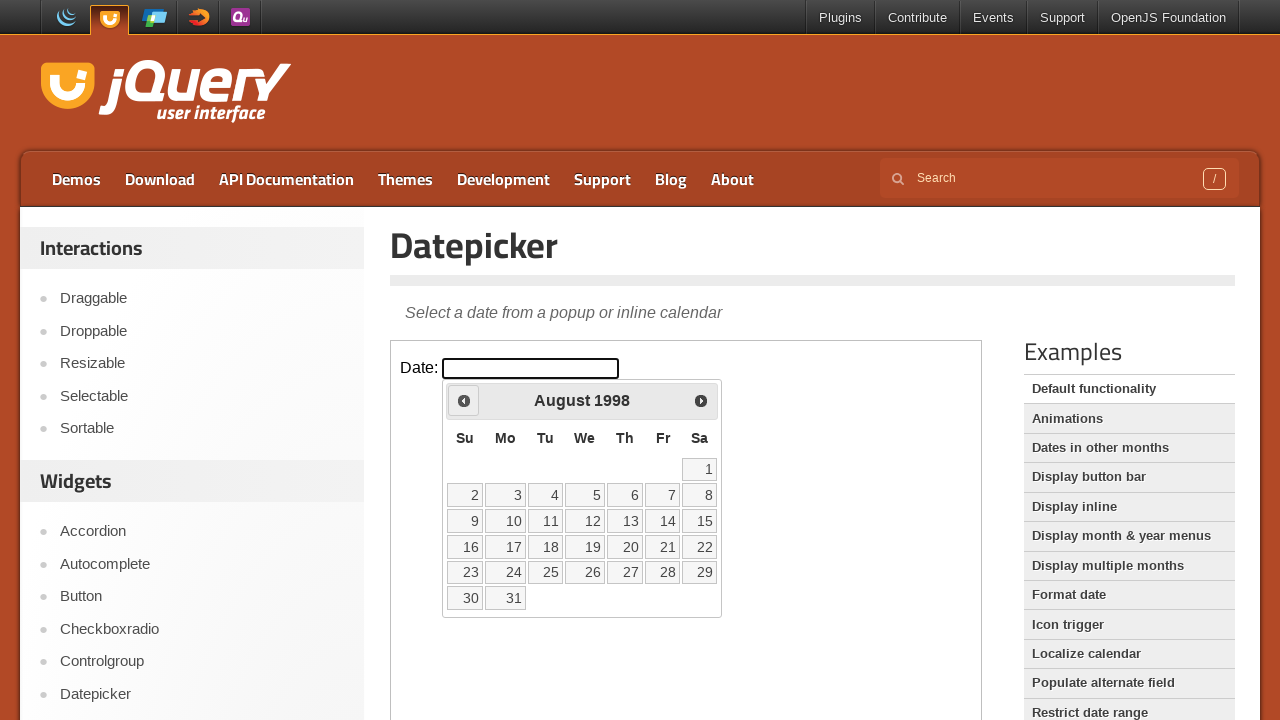

Located all available dates in calendar
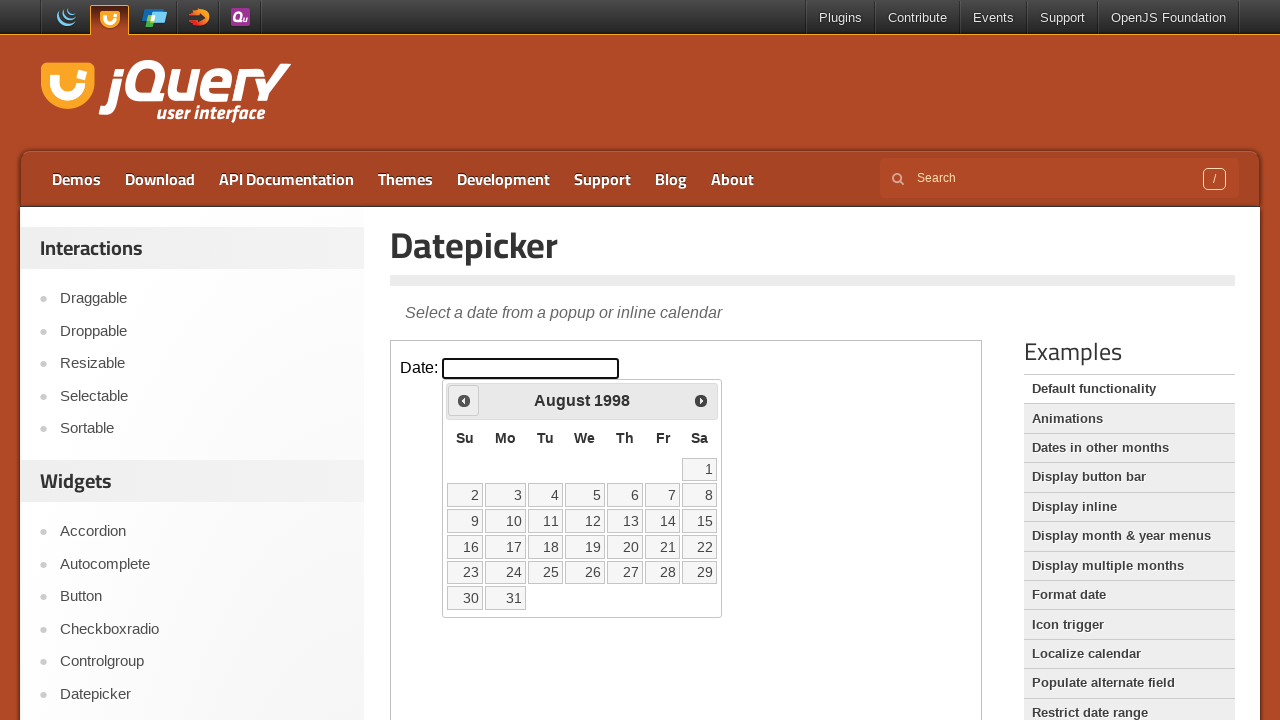

Found 31 clickable date elements
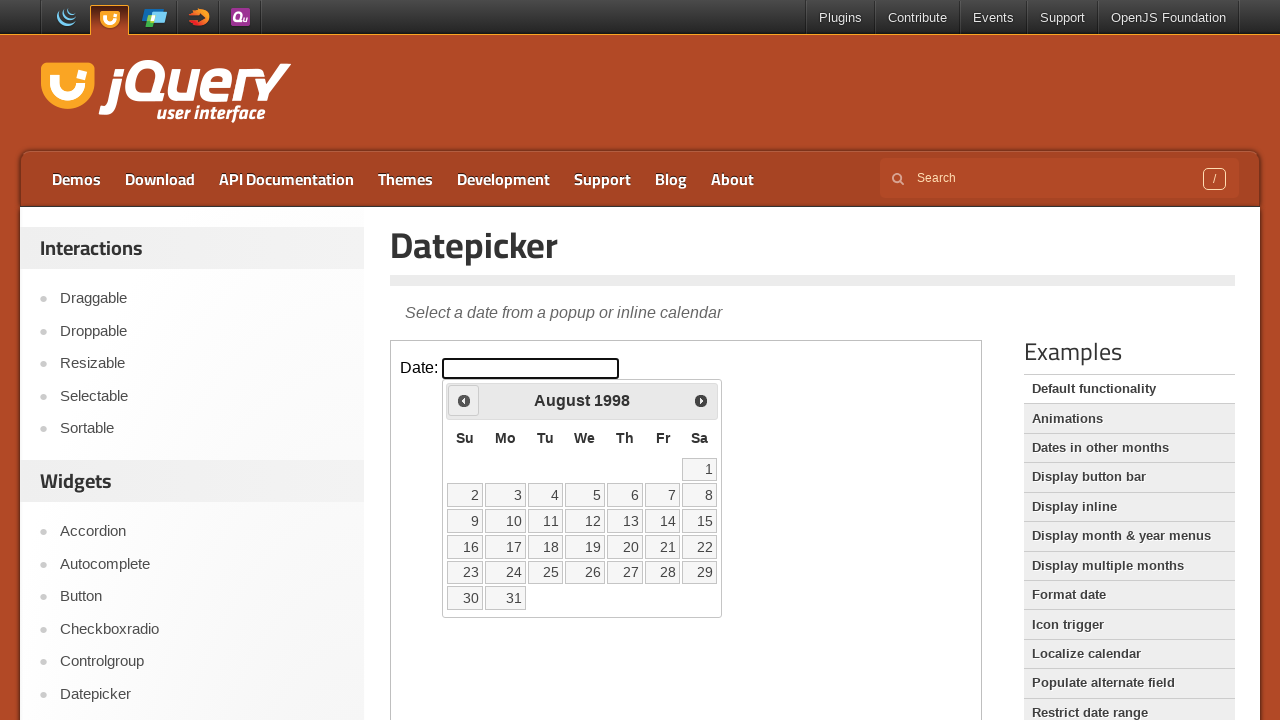

Clicked day 27 to select August 27, 1998 at (625, 572) on iframe >> nth=0 >> internal:control=enter-frame >> xpath=//table[@class='ui-date
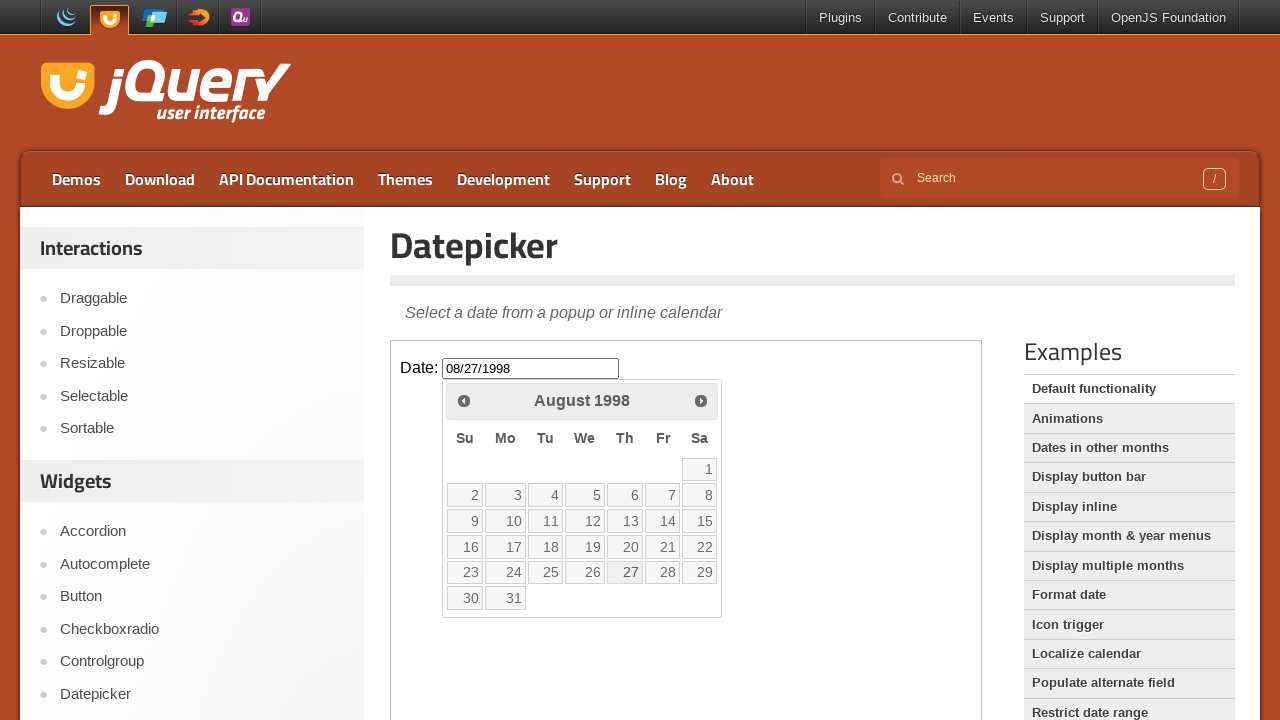

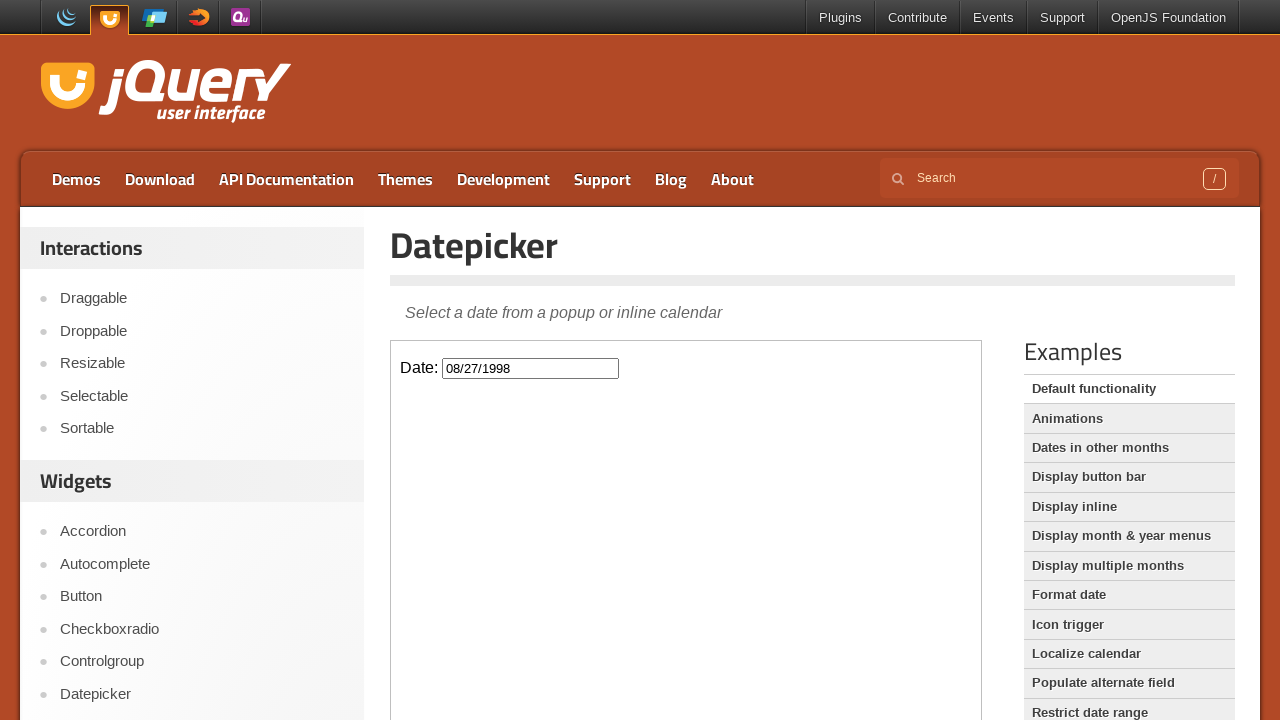